Tests integer subtraction on a calculator by iterating through all single digit combinations (0-9) and verifying the difference is displayed correctly.

Starting URL: https://nuix.github.io/SDET/senior-sdet/stagingCalc/index.html

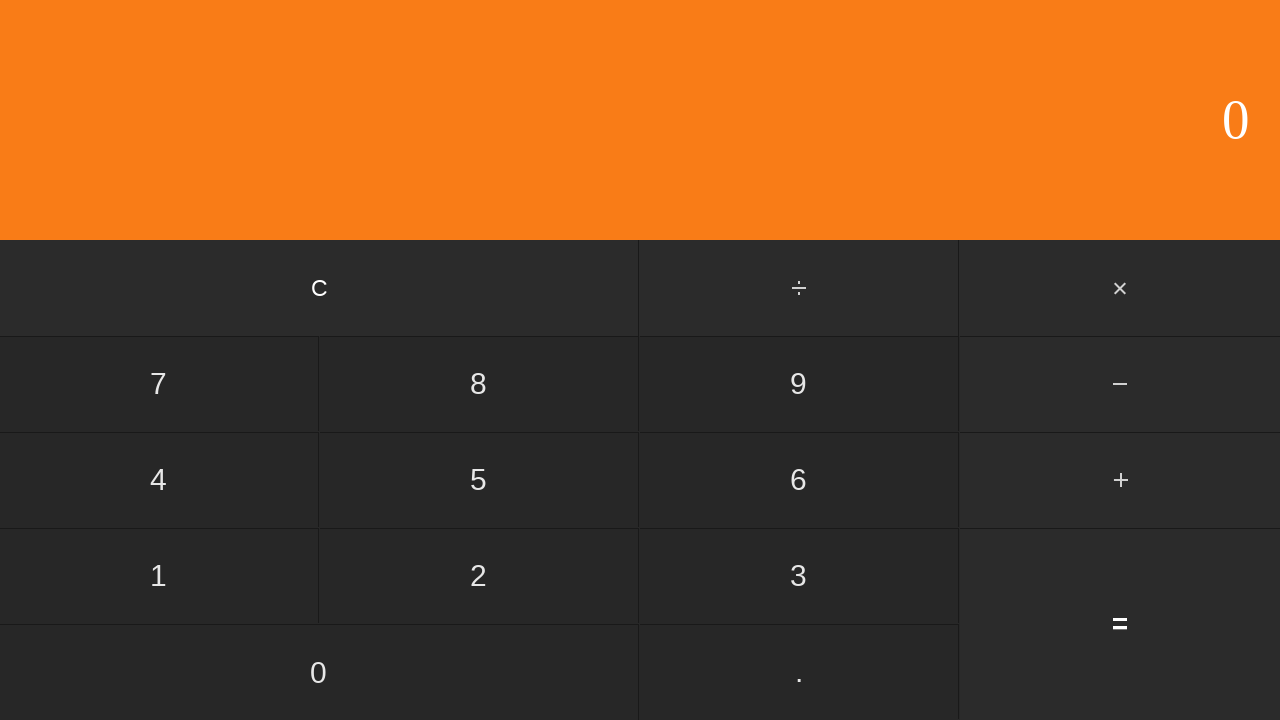

Navigated to calculator application
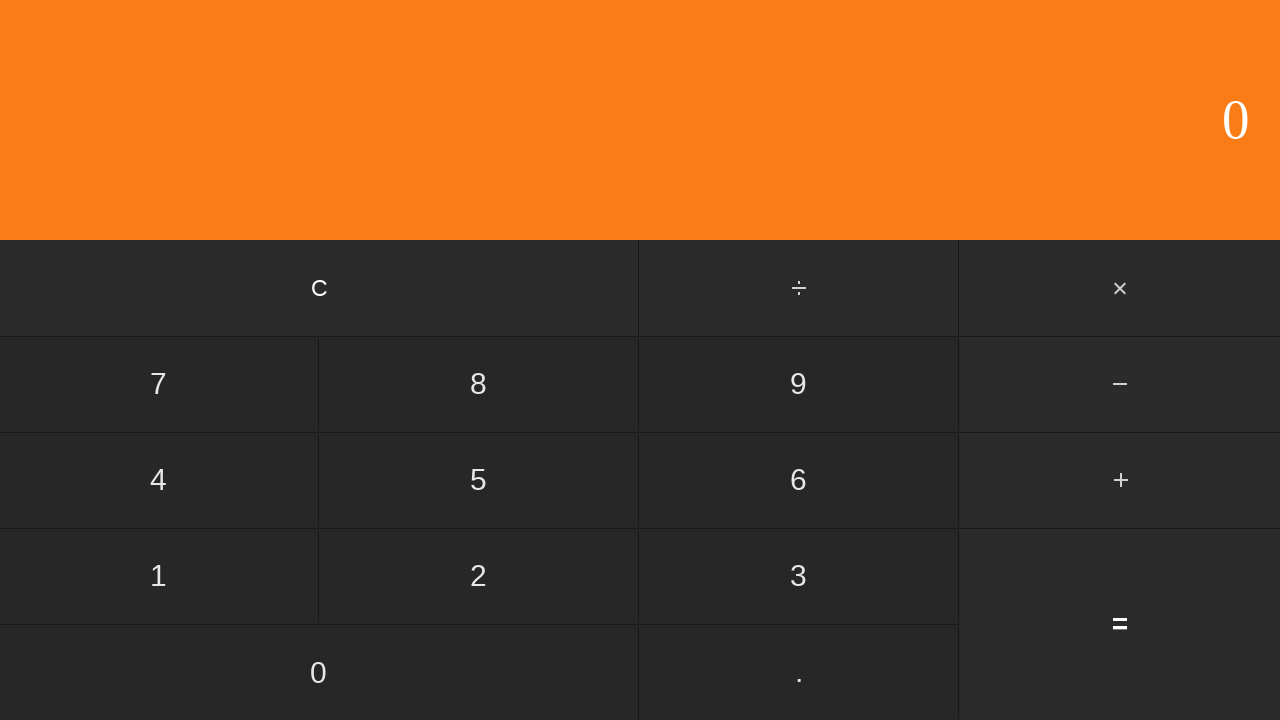

Clicked first operand: 0 at (319, 672) on input[value='0']
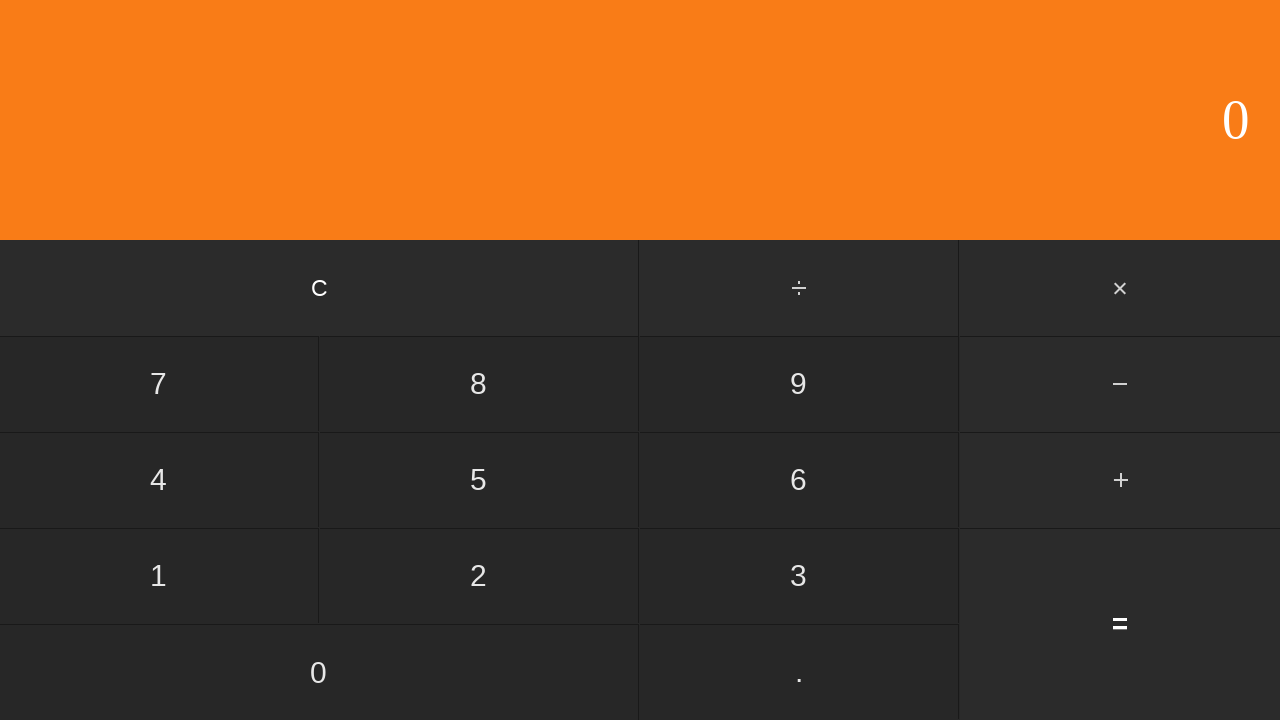

Clicked subtract button at (1120, 384) on #subtract
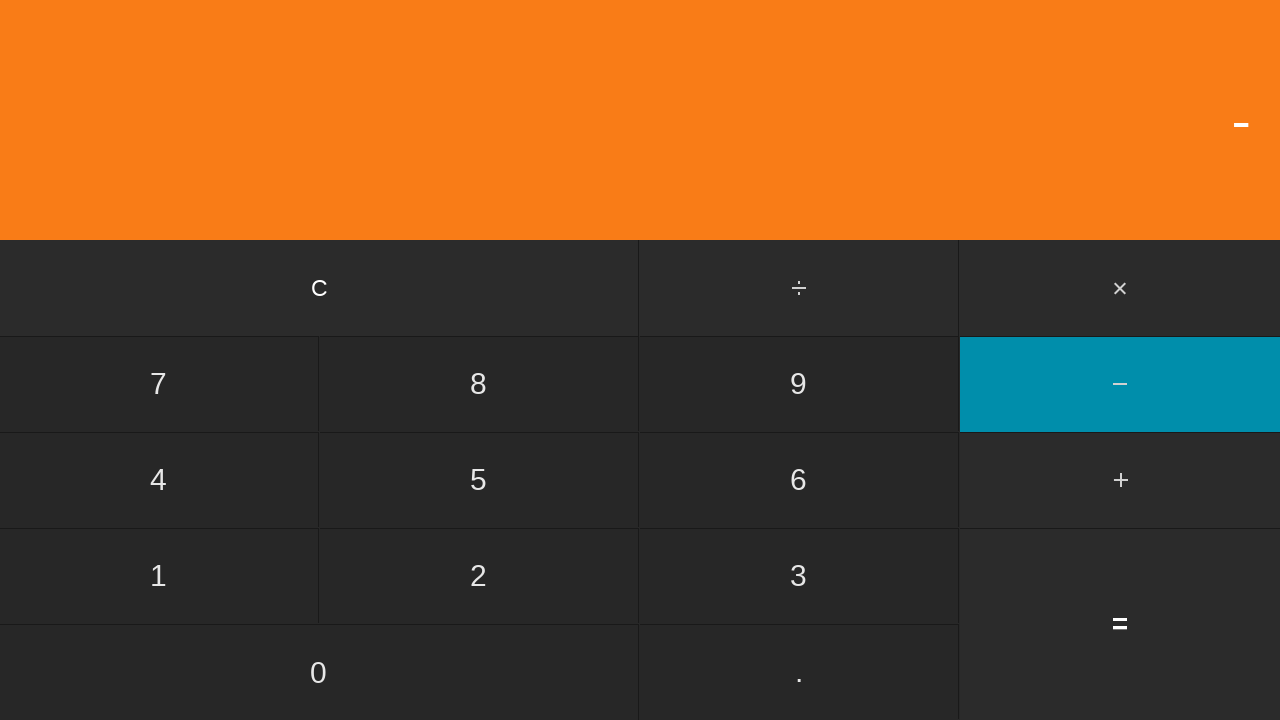

Clicked second operand: 0 at (319, 672) on input[value='0']
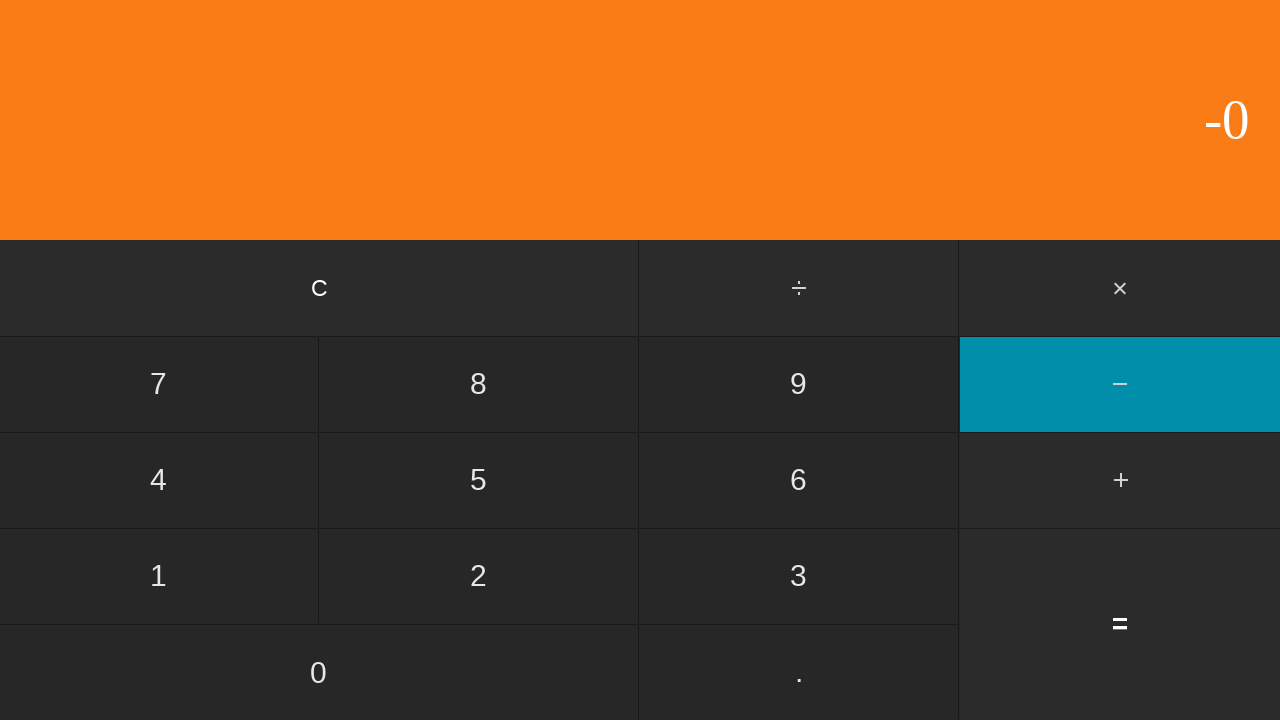

Clicked equals to calculate 0 - 0 = 0 at (1120, 624) on input[value='=']
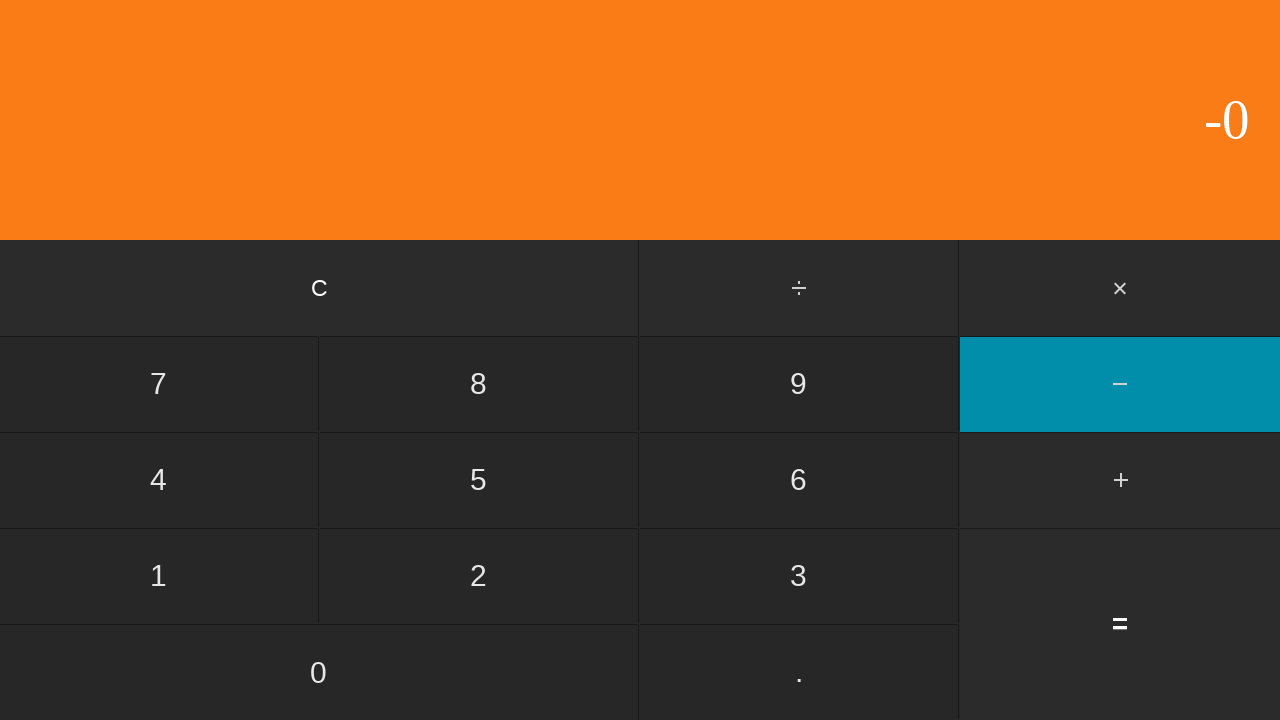

Waited for result to display
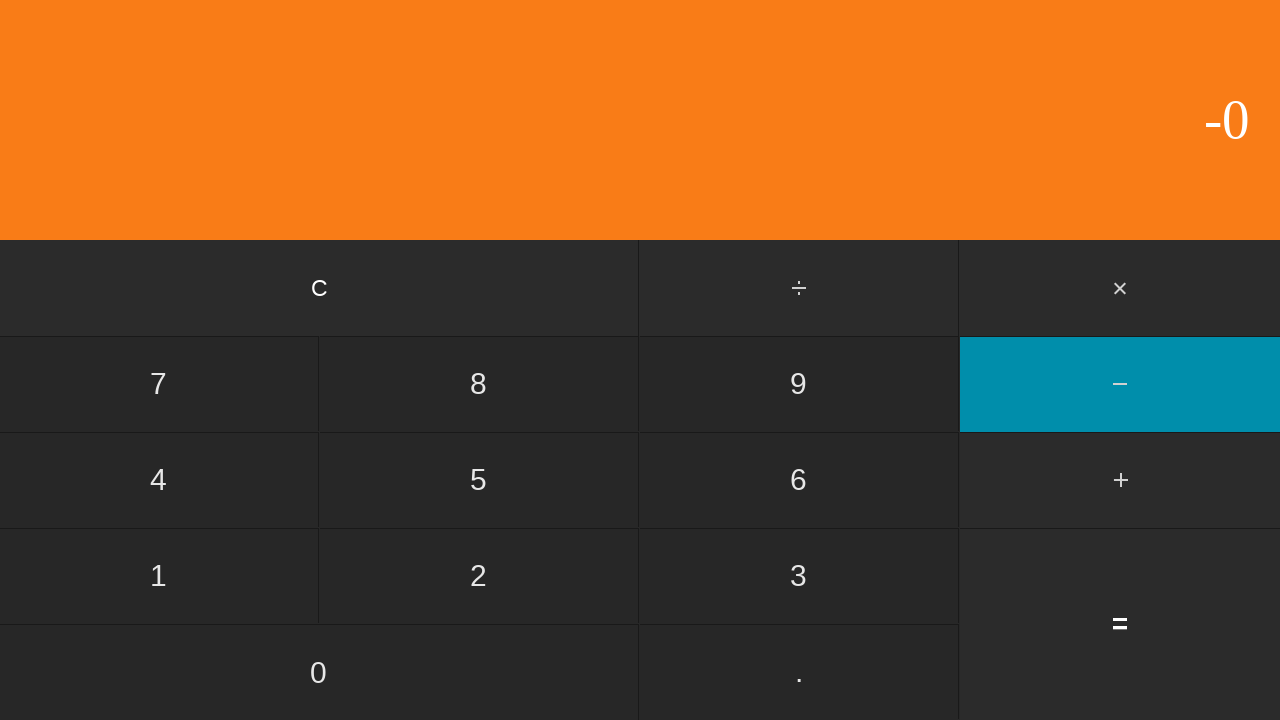

Clicked clear button to reset calculator at (320, 288) on input[value='C']
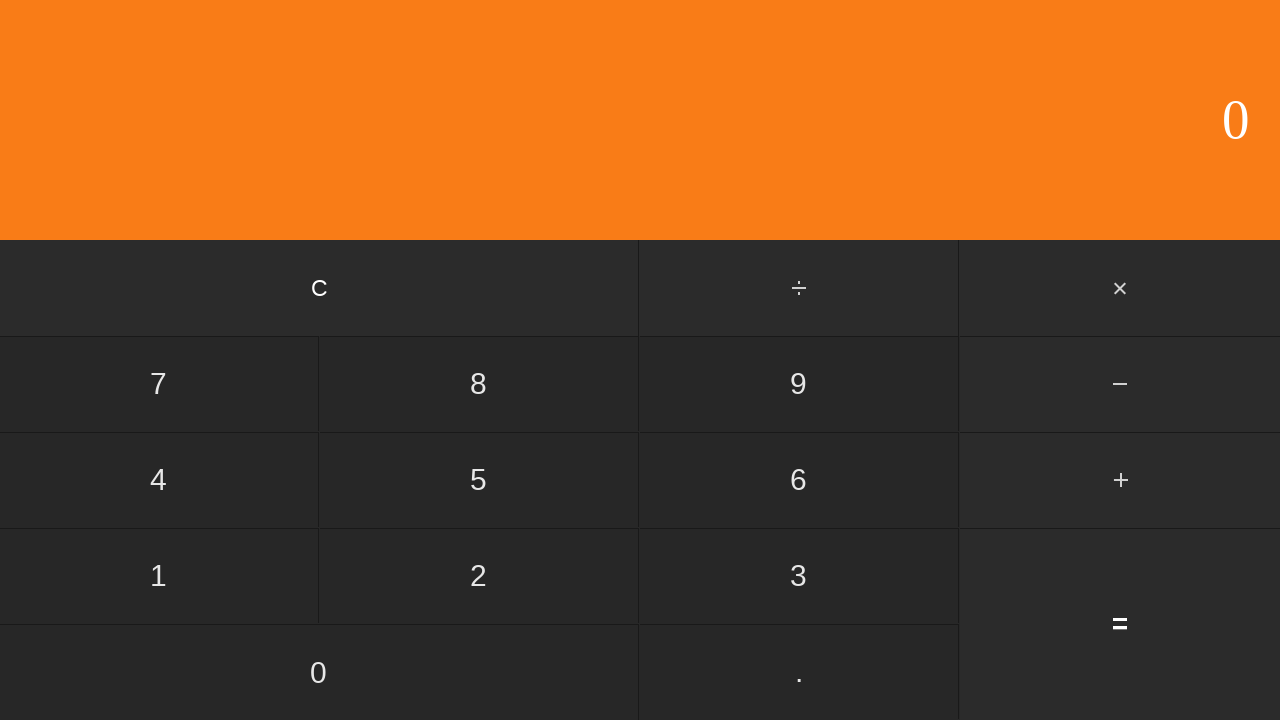

Waited before next iteration
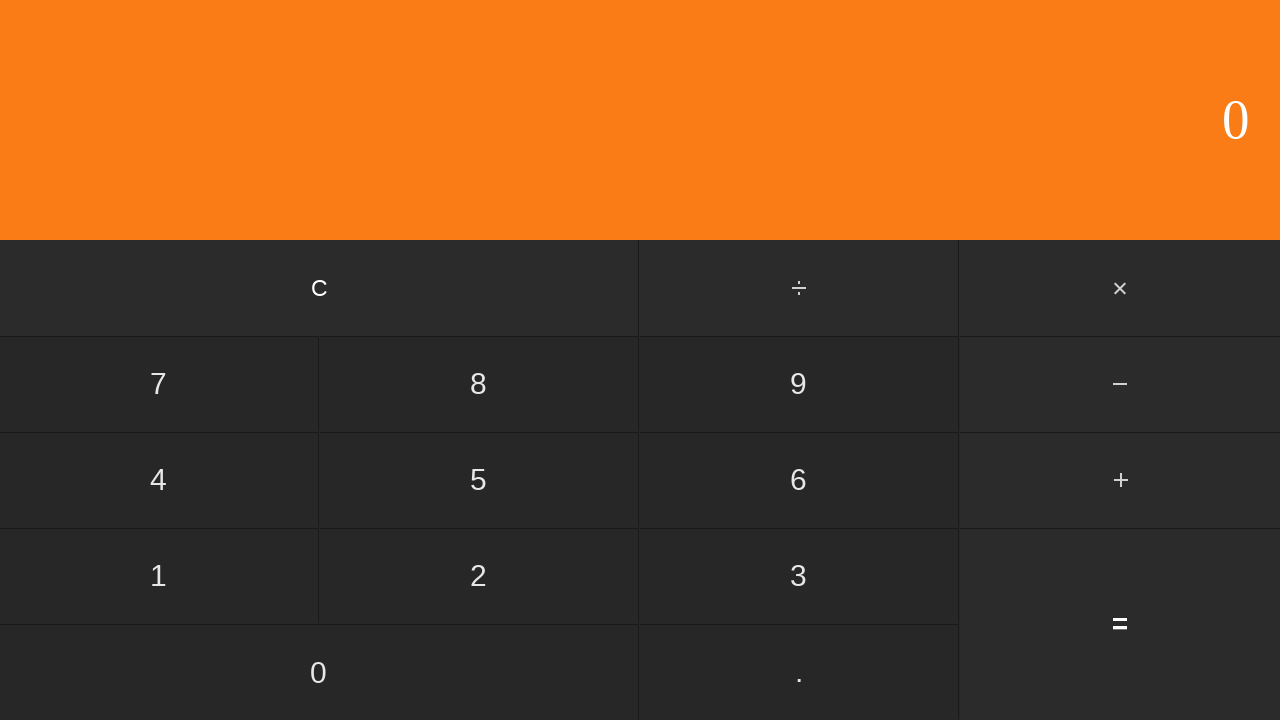

Clicked first operand: 0 at (319, 672) on input[value='0']
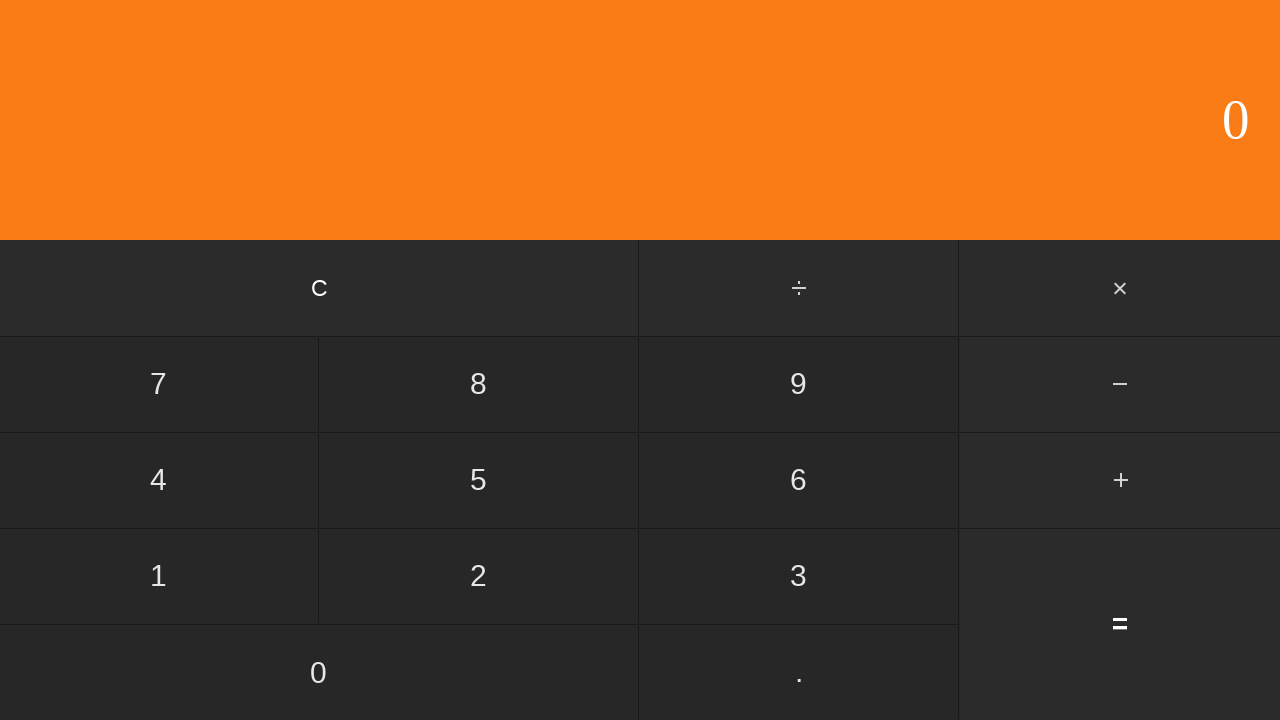

Clicked subtract button at (1120, 384) on #subtract
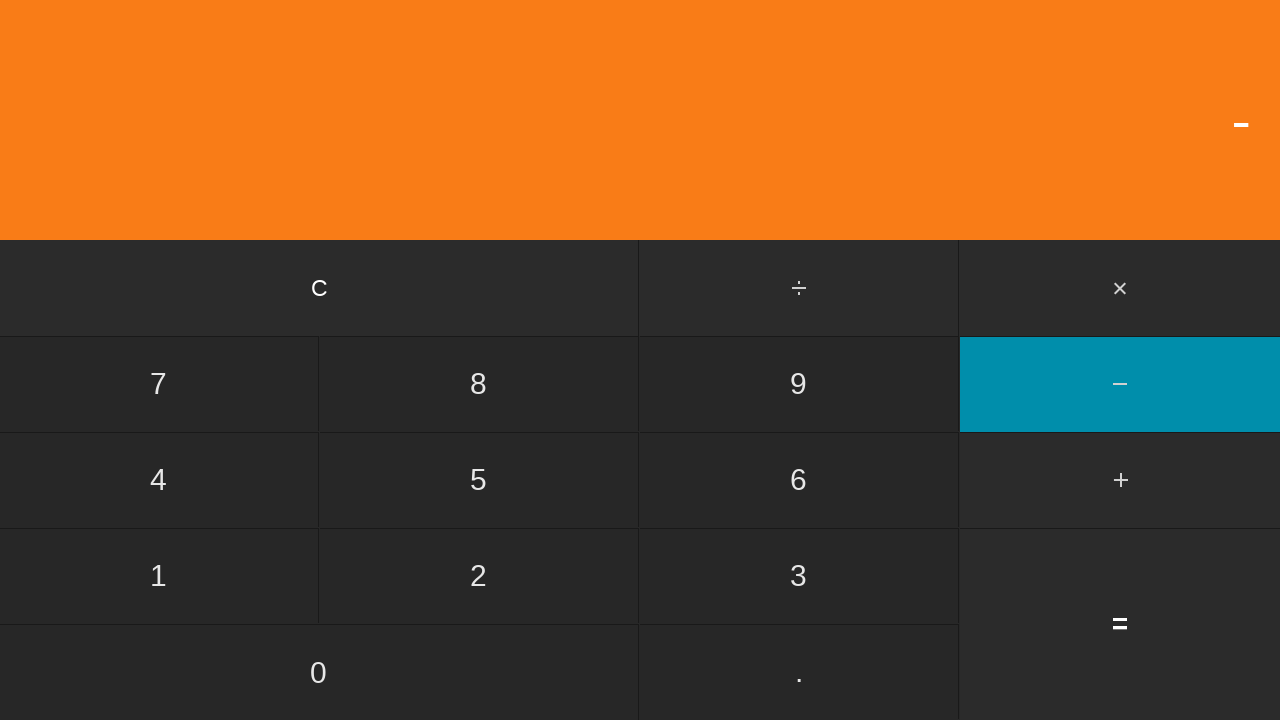

Clicked second operand: 1 at (159, 576) on input[value='1']
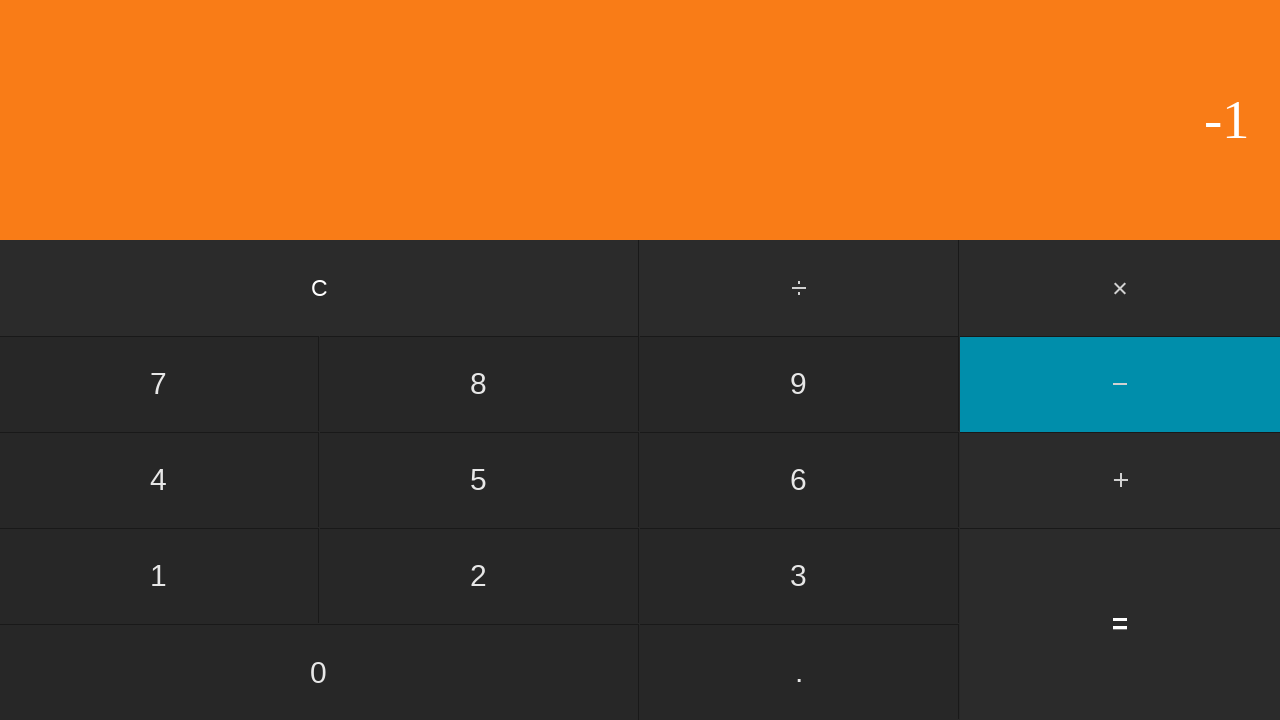

Clicked equals to calculate 0 - 1 = -1 at (1120, 624) on input[value='=']
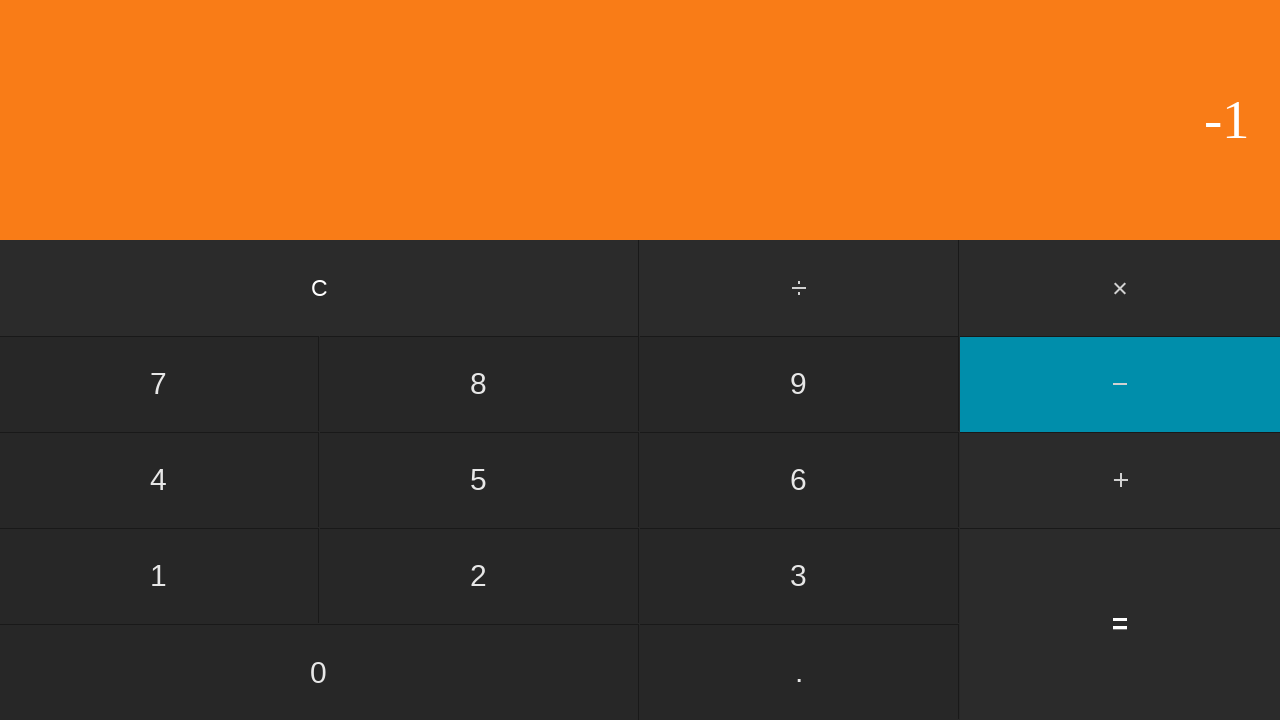

Waited for result to display
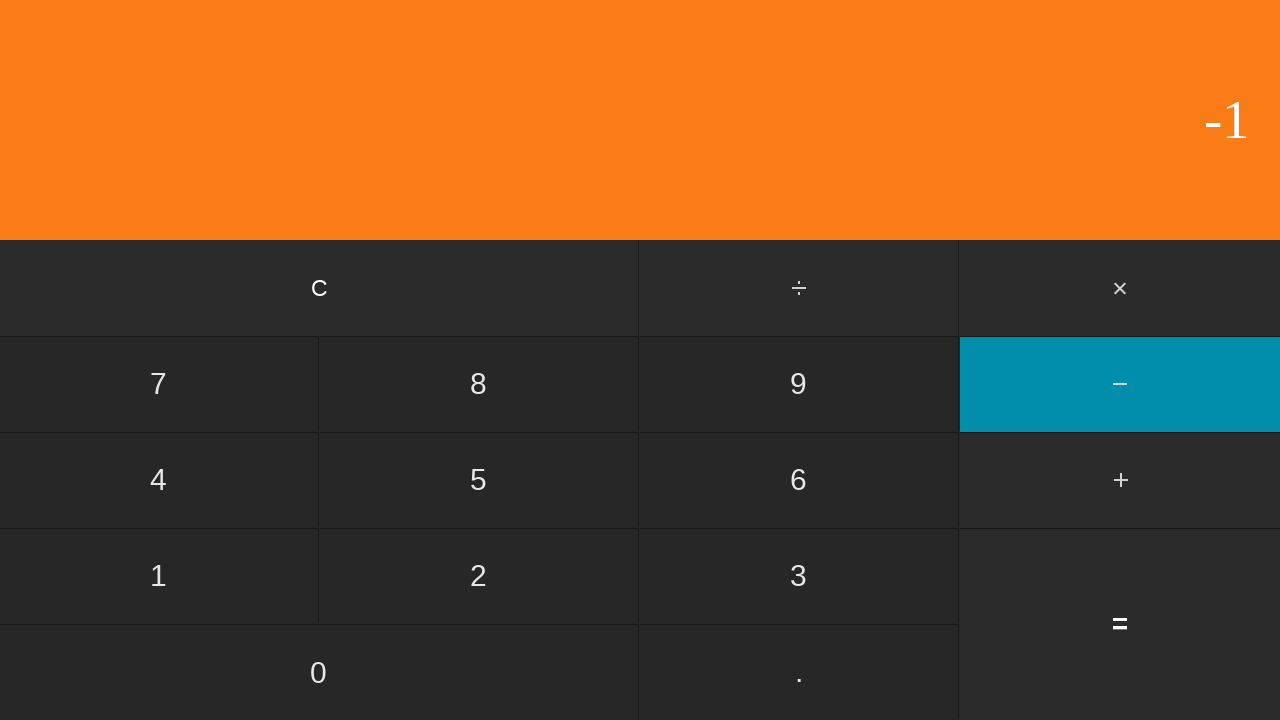

Clicked clear button to reset calculator at (320, 288) on input[value='C']
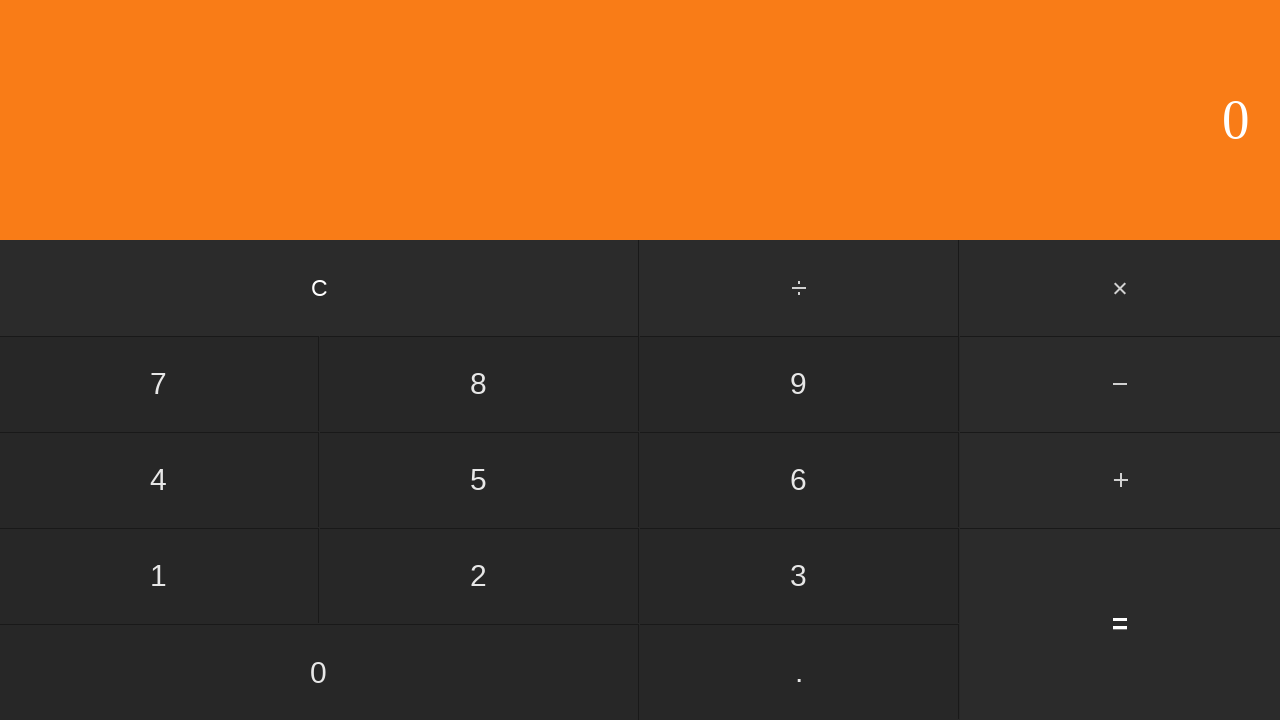

Waited before next iteration
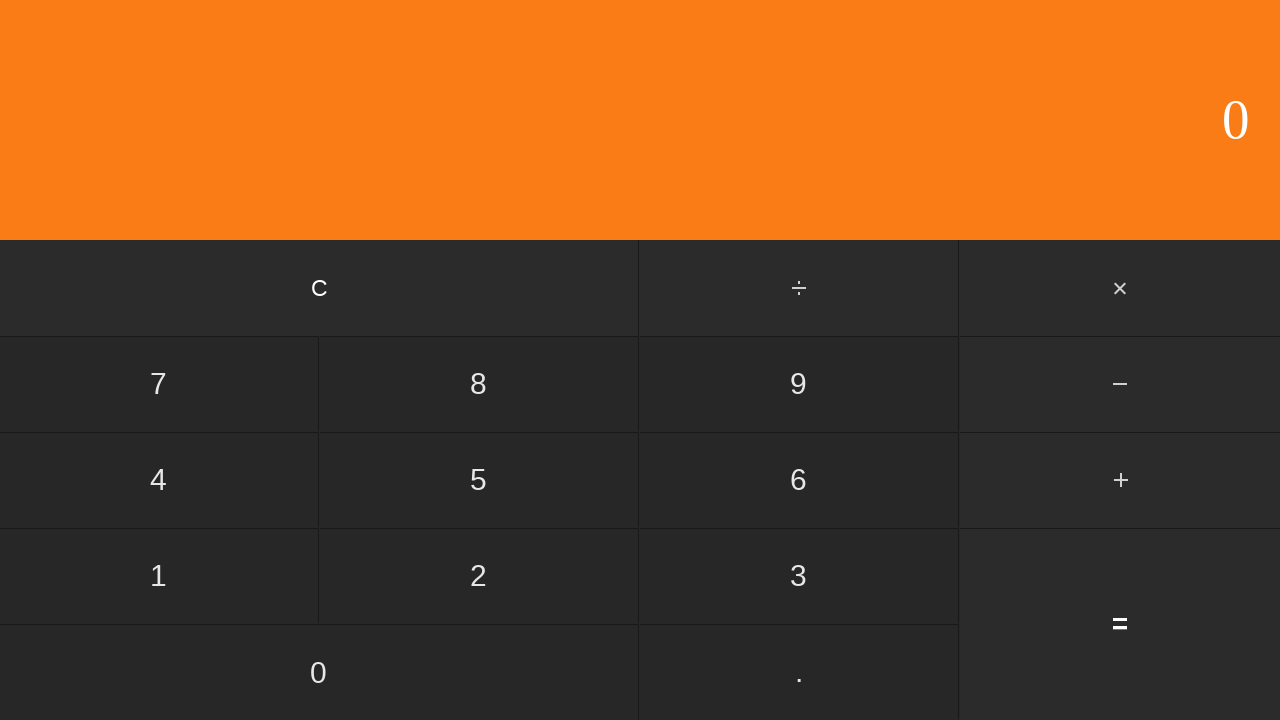

Clicked first operand: 0 at (319, 672) on input[value='0']
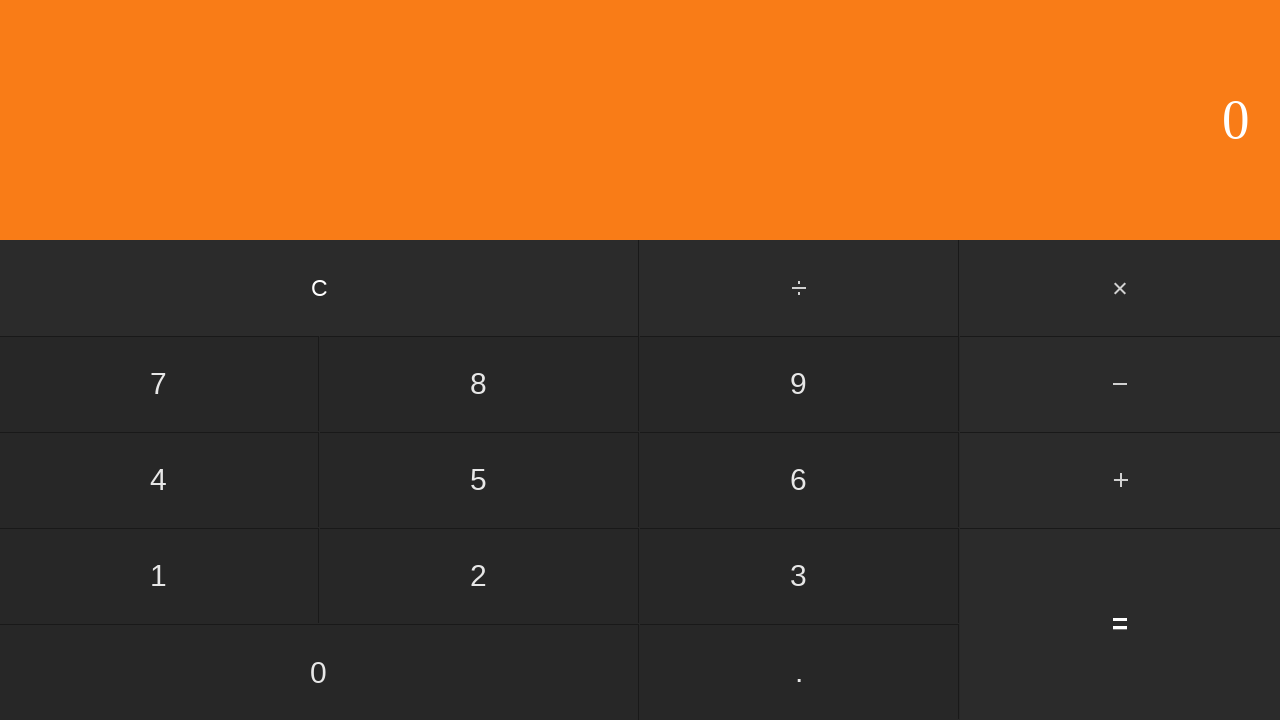

Clicked subtract button at (1120, 384) on #subtract
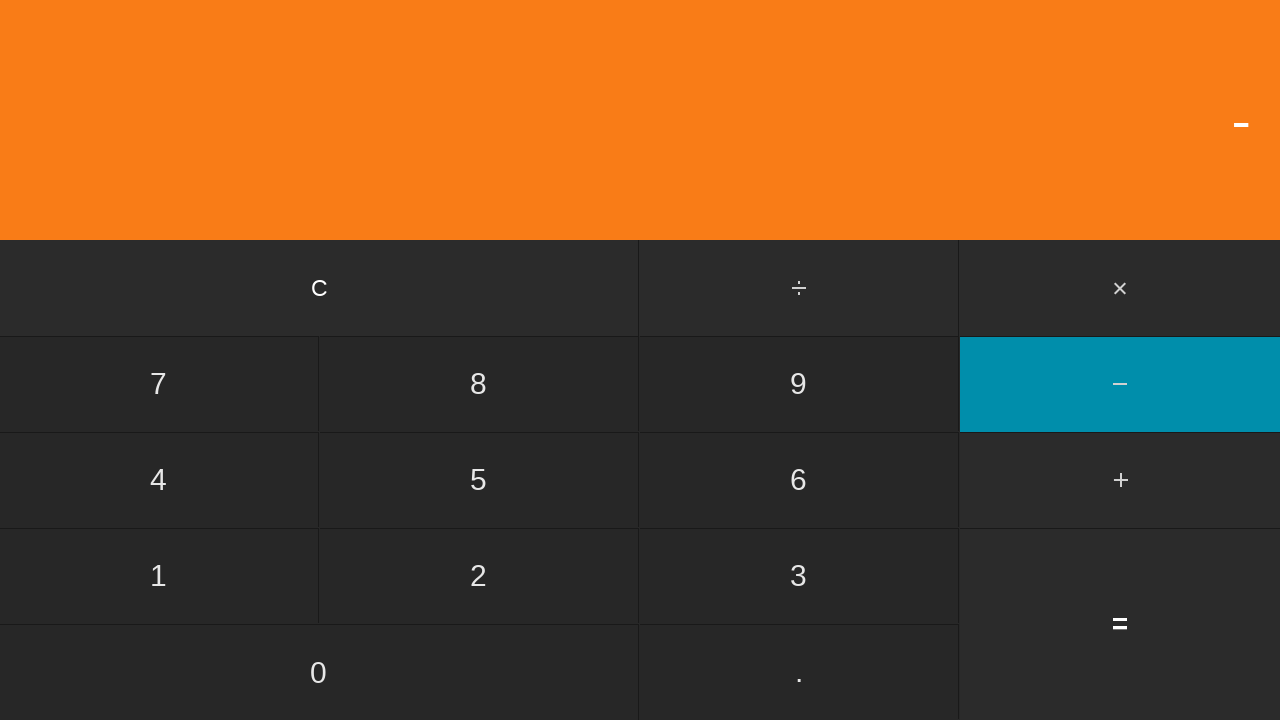

Clicked second operand: 2 at (479, 576) on input[value='2']
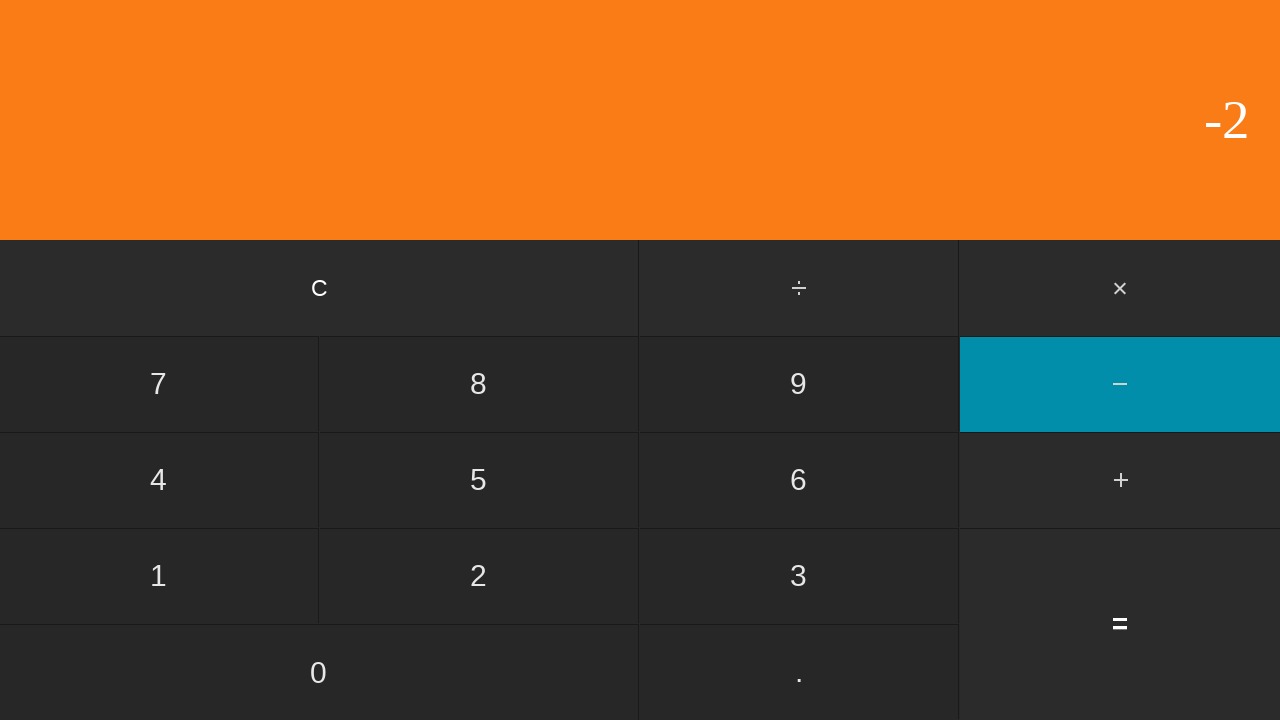

Clicked equals to calculate 0 - 2 = -2 at (1120, 624) on input[value='=']
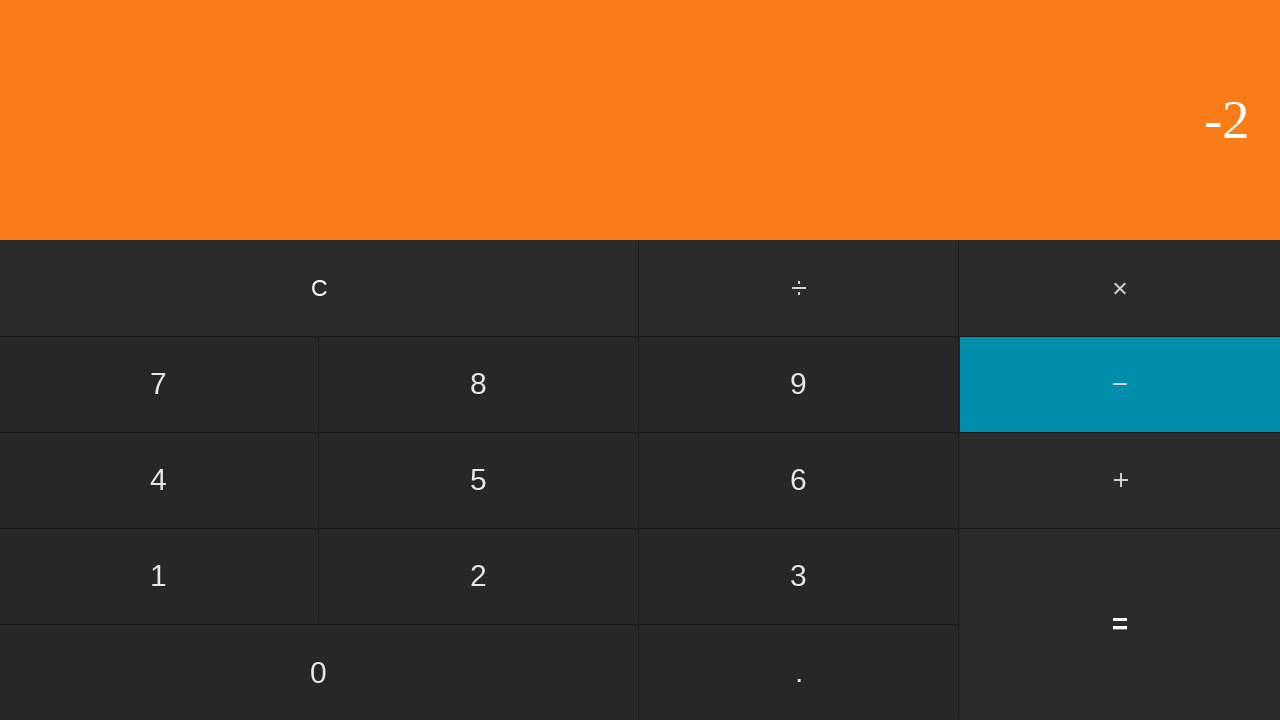

Waited for result to display
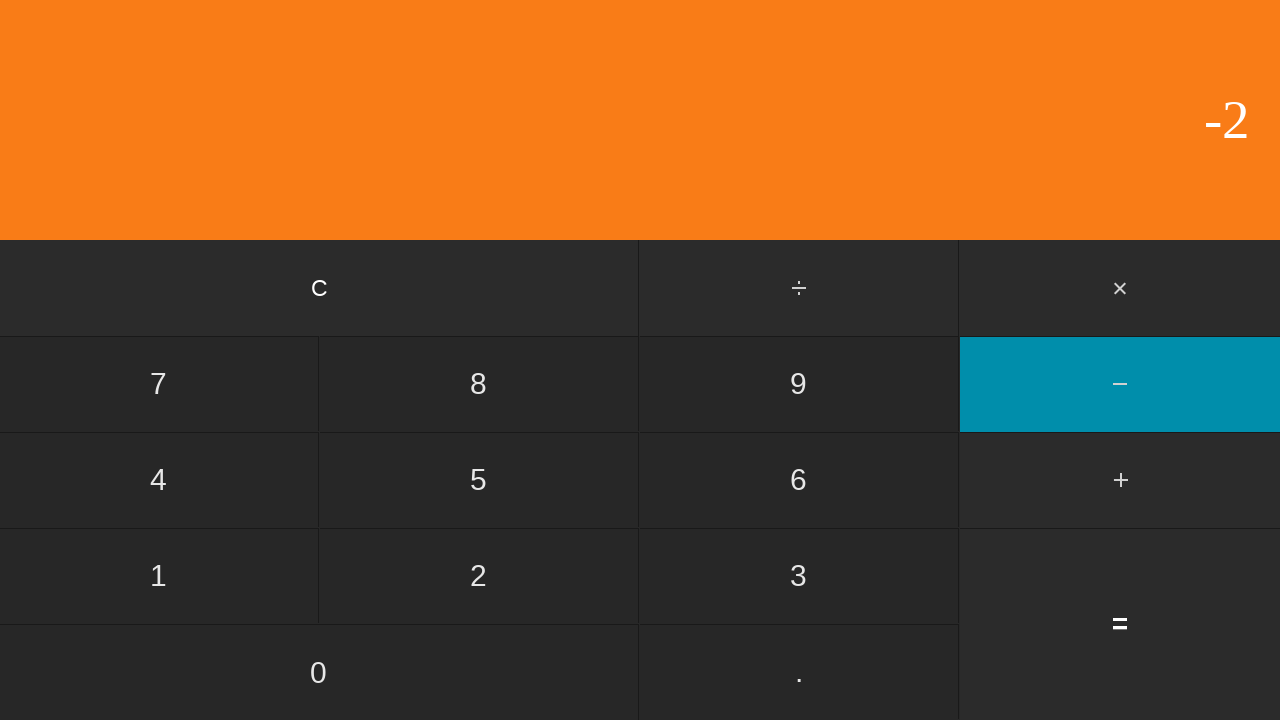

Clicked clear button to reset calculator at (320, 288) on input[value='C']
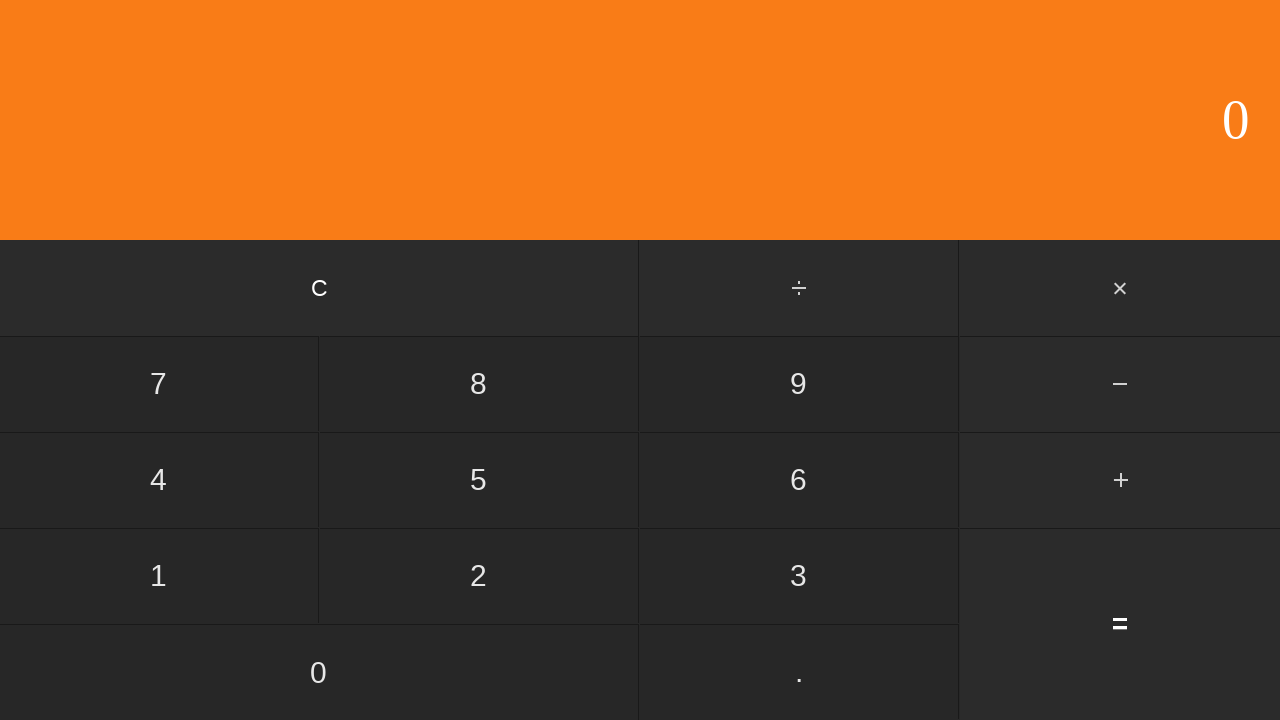

Waited before next iteration
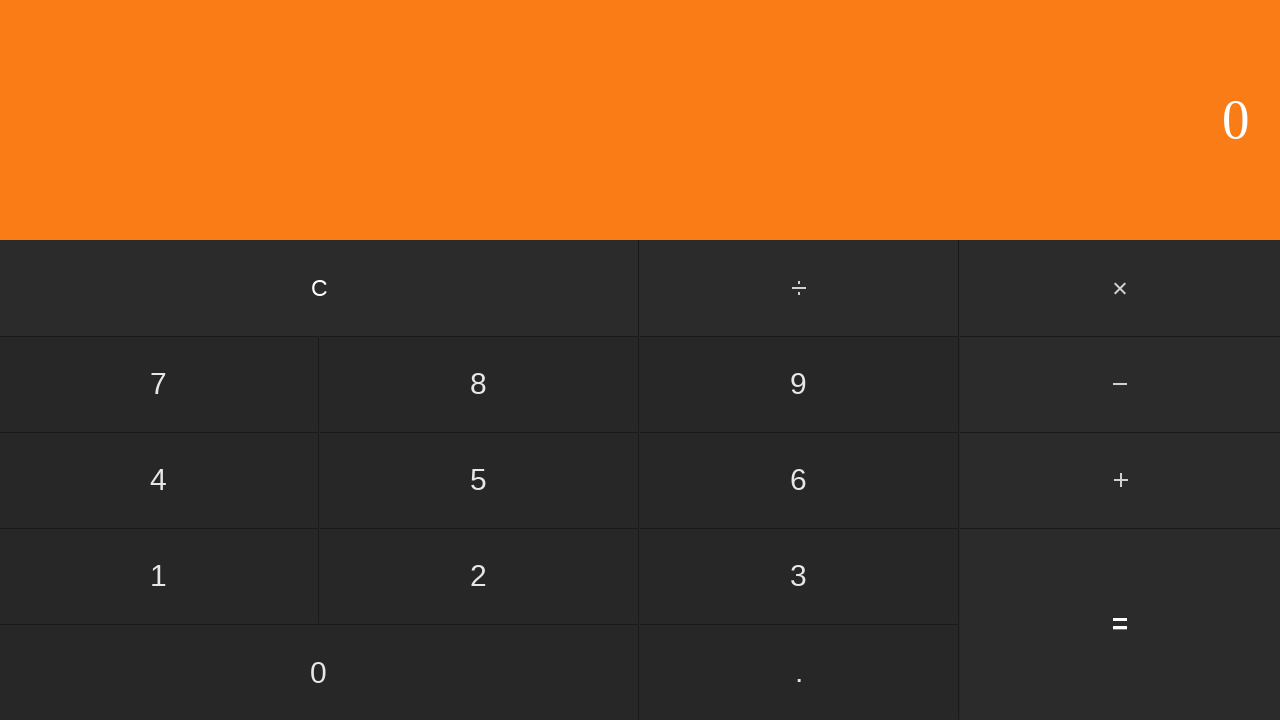

Clicked first operand: 0 at (319, 672) on input[value='0']
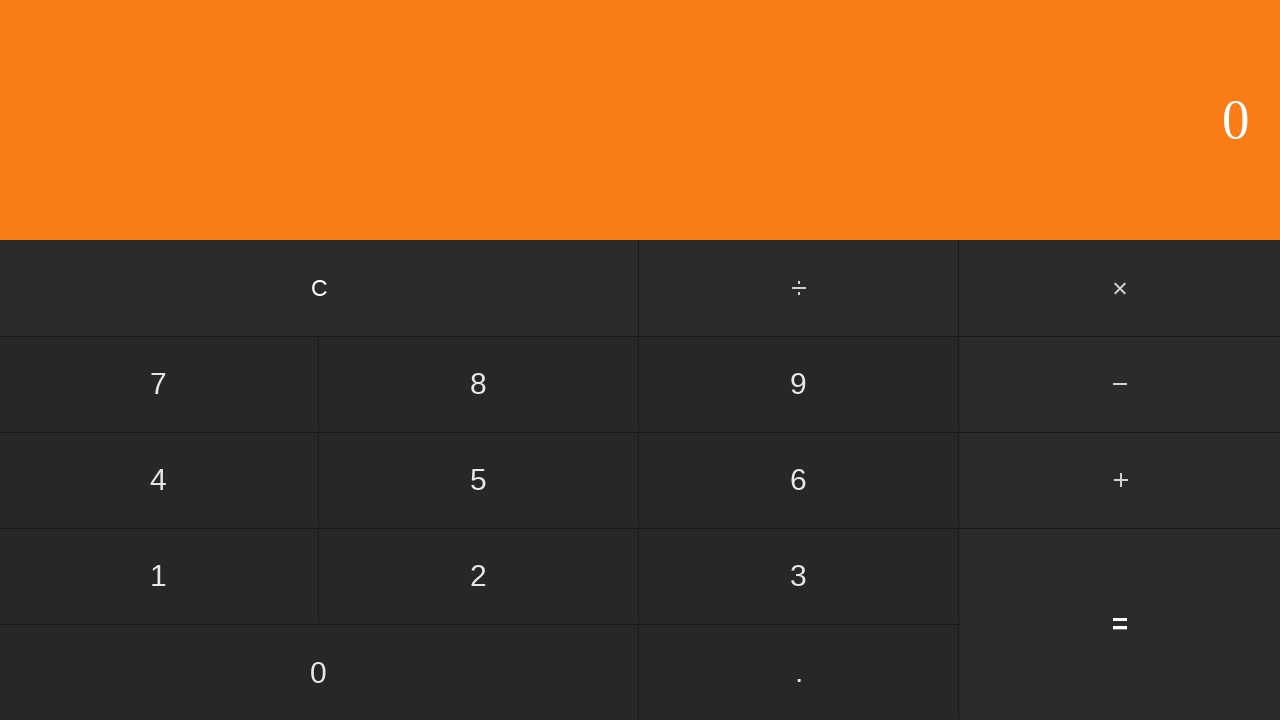

Clicked subtract button at (1120, 384) on #subtract
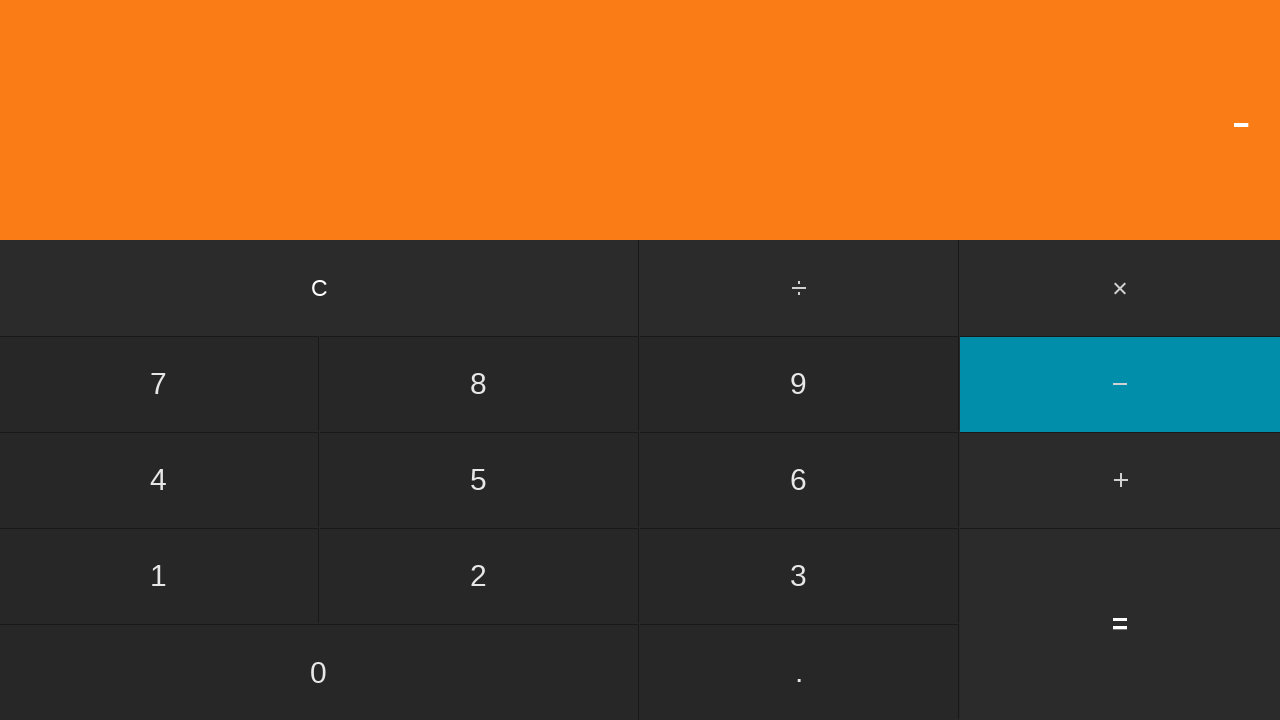

Clicked second operand: 3 at (799, 576) on input[value='3']
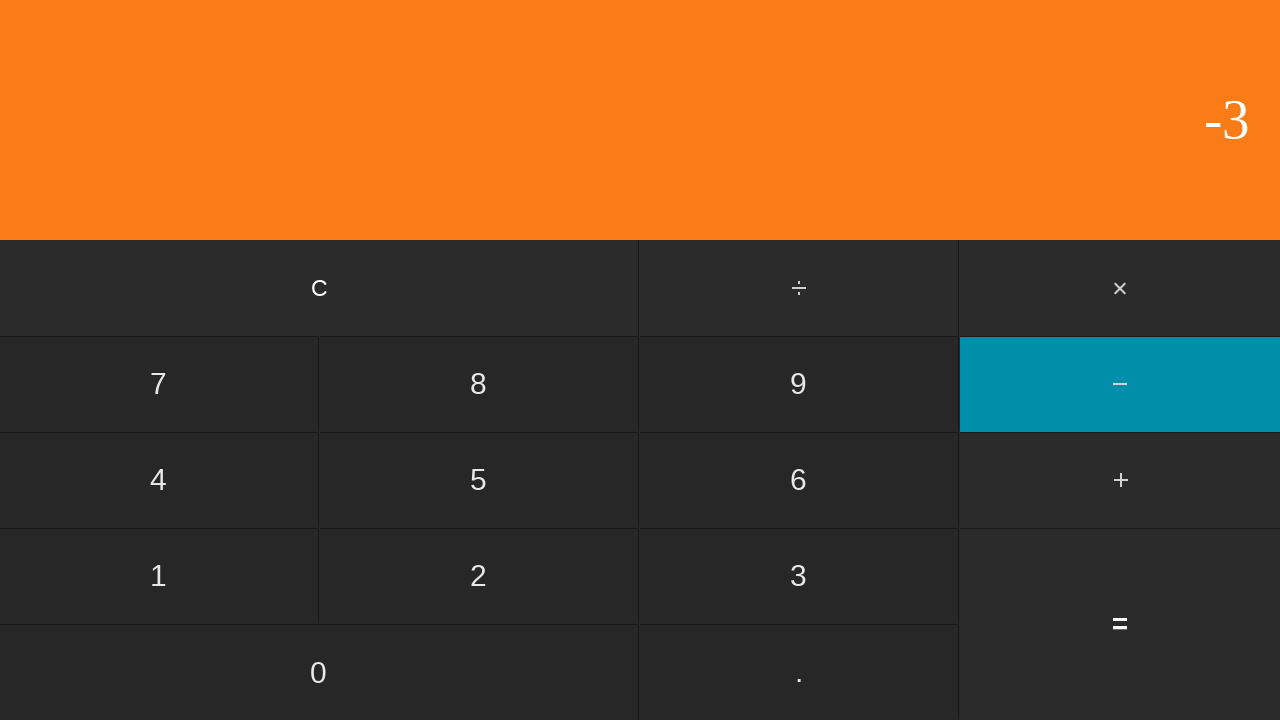

Clicked equals to calculate 0 - 3 = -3 at (1120, 624) on input[value='=']
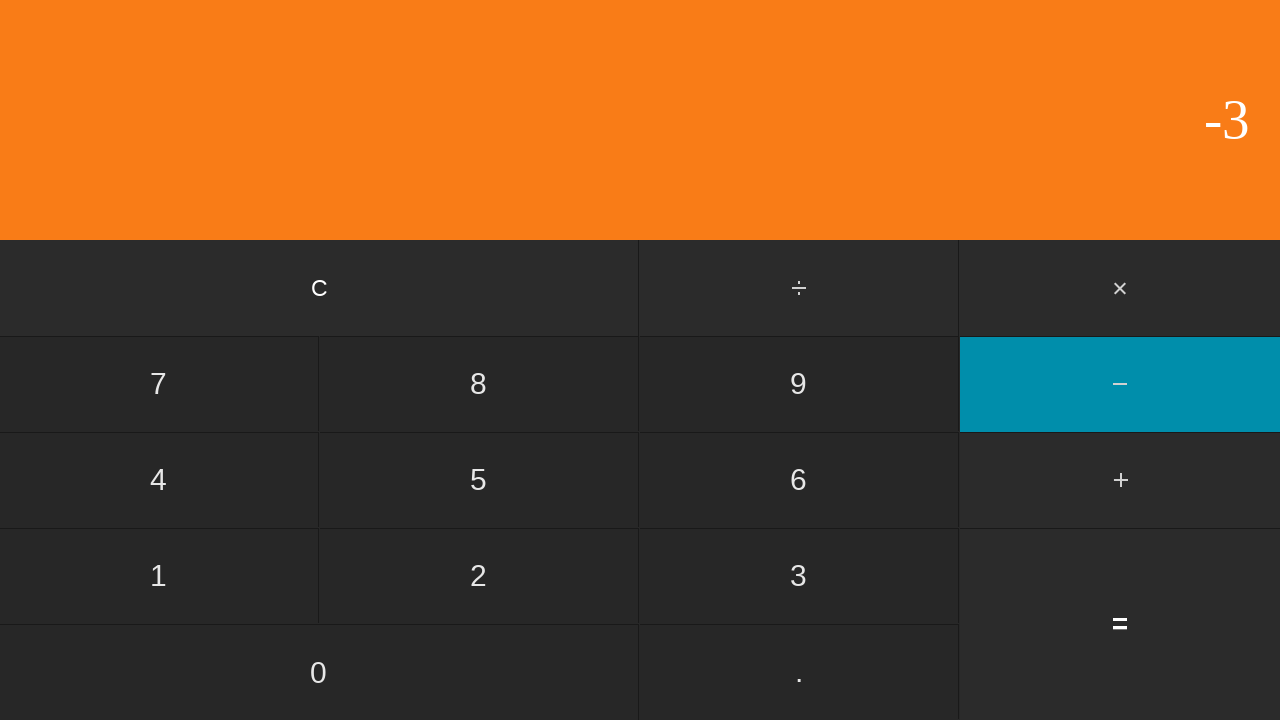

Waited for result to display
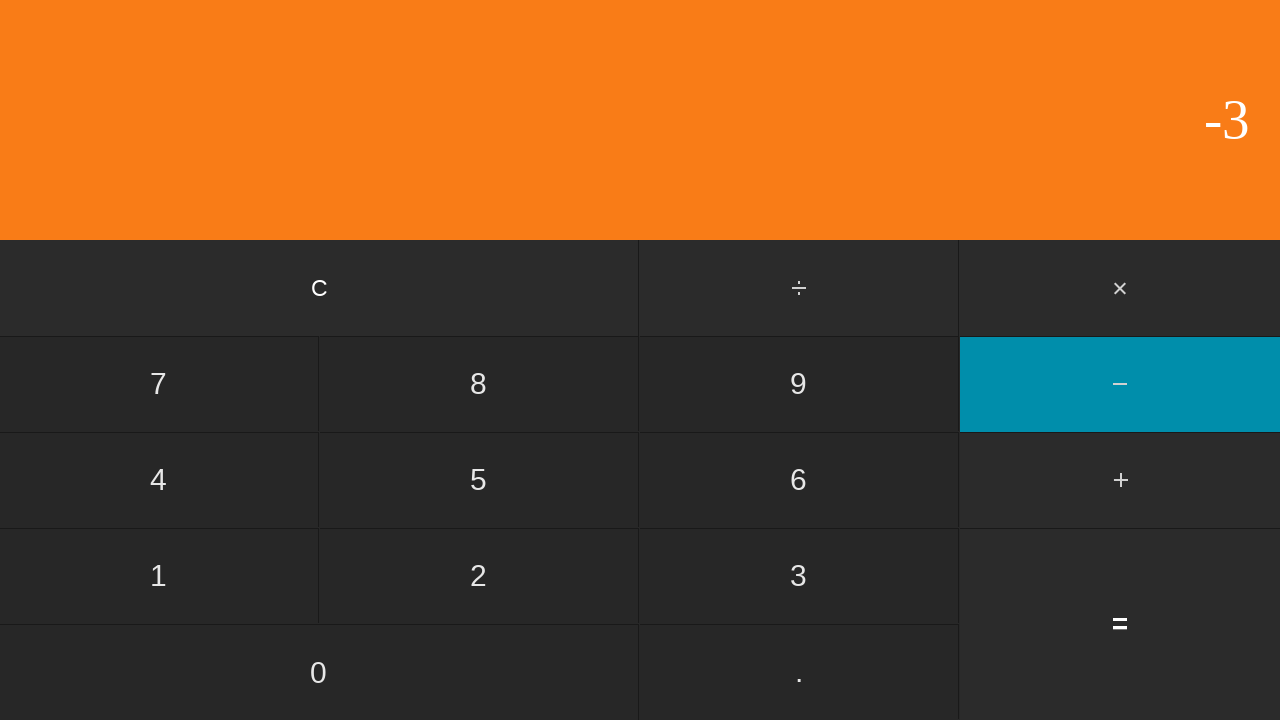

Clicked clear button to reset calculator at (320, 288) on input[value='C']
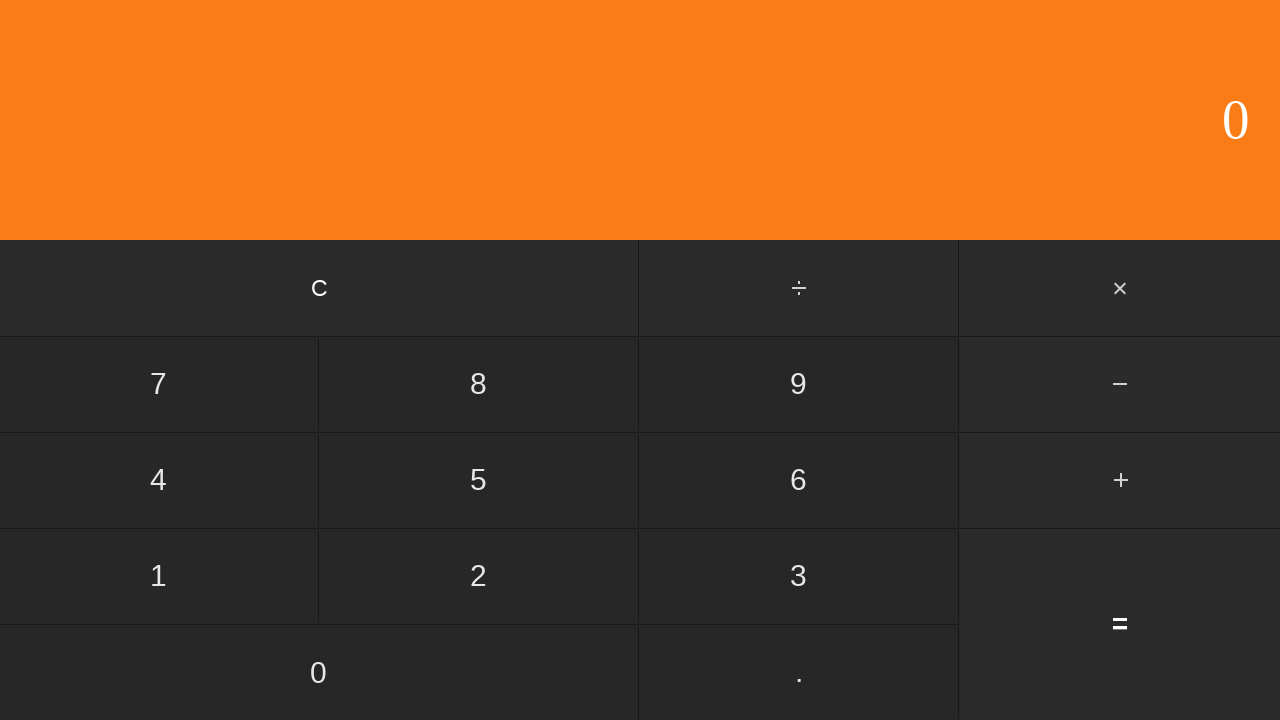

Waited before next iteration
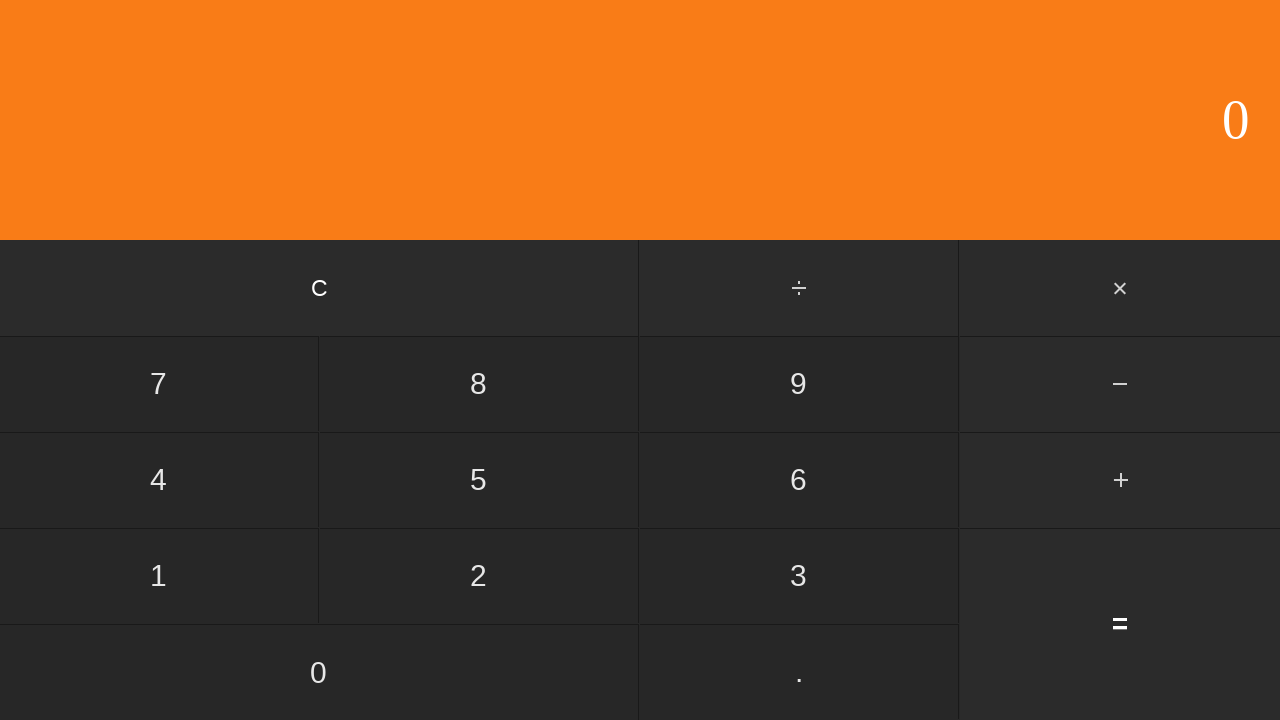

Clicked first operand: 0 at (319, 672) on input[value='0']
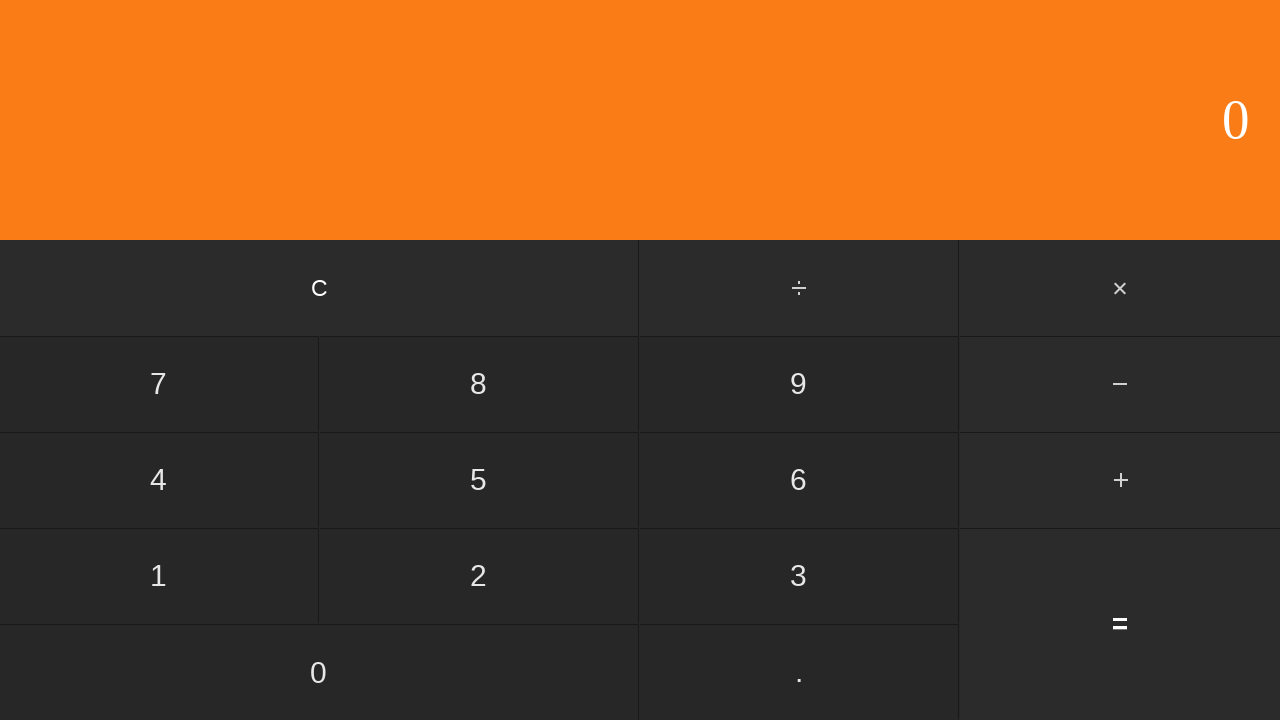

Clicked subtract button at (1120, 384) on #subtract
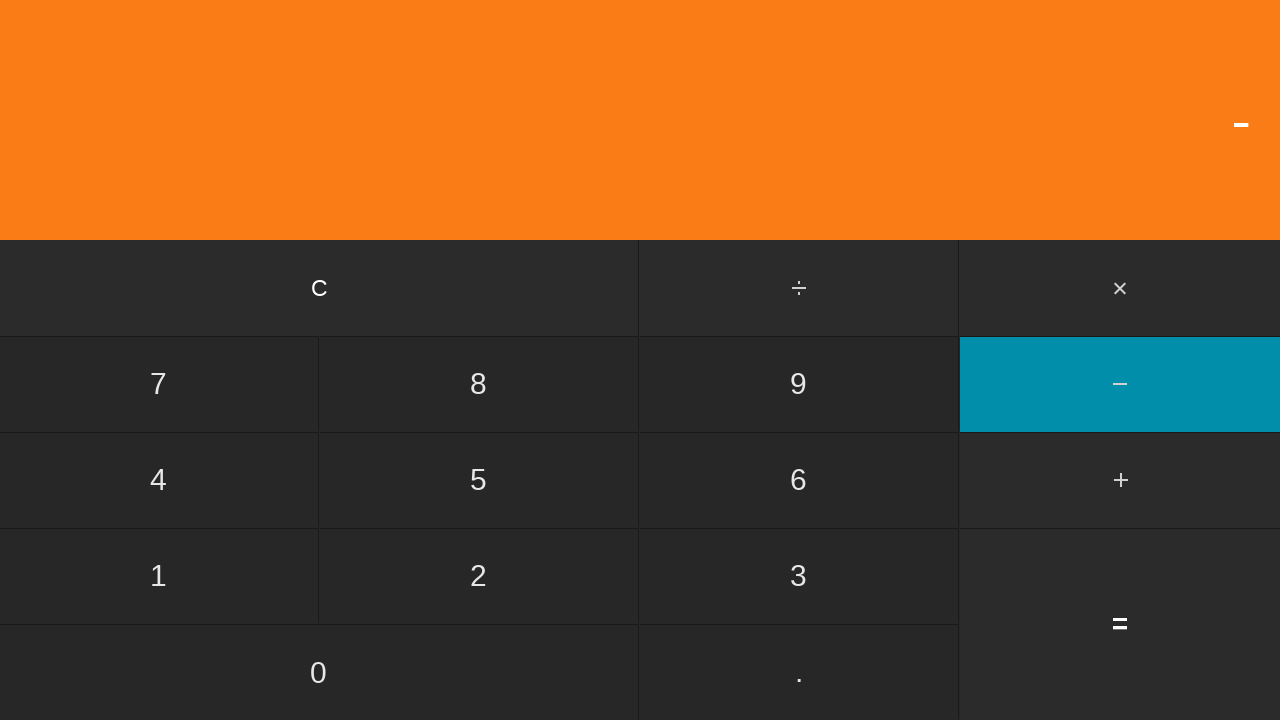

Clicked second operand: 4 at (159, 480) on input[value='4']
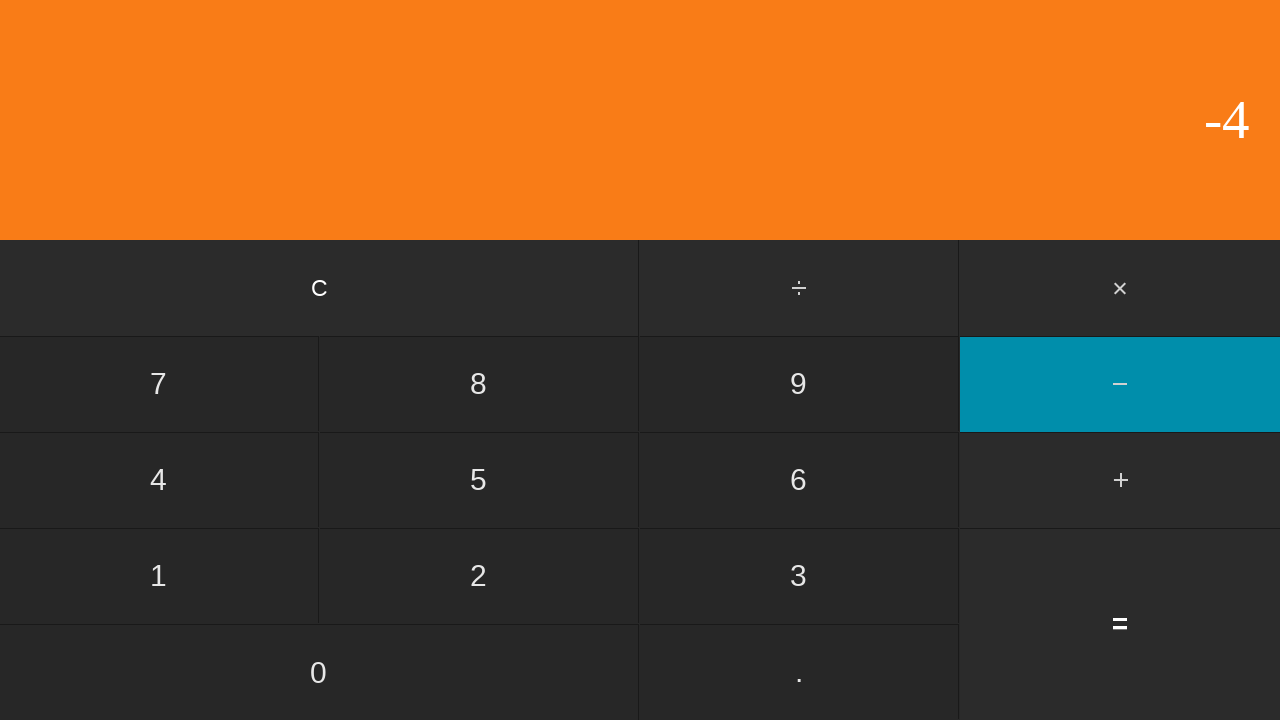

Clicked equals to calculate 0 - 4 = -4 at (1120, 624) on input[value='=']
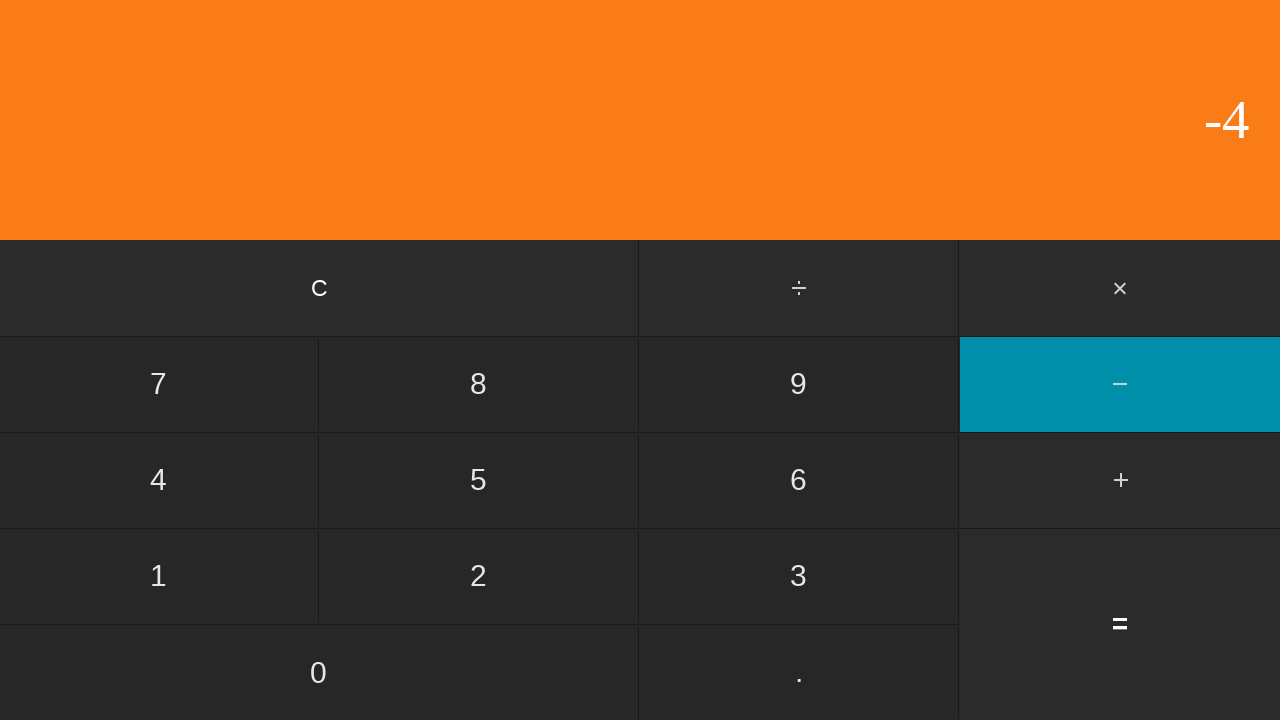

Waited for result to display
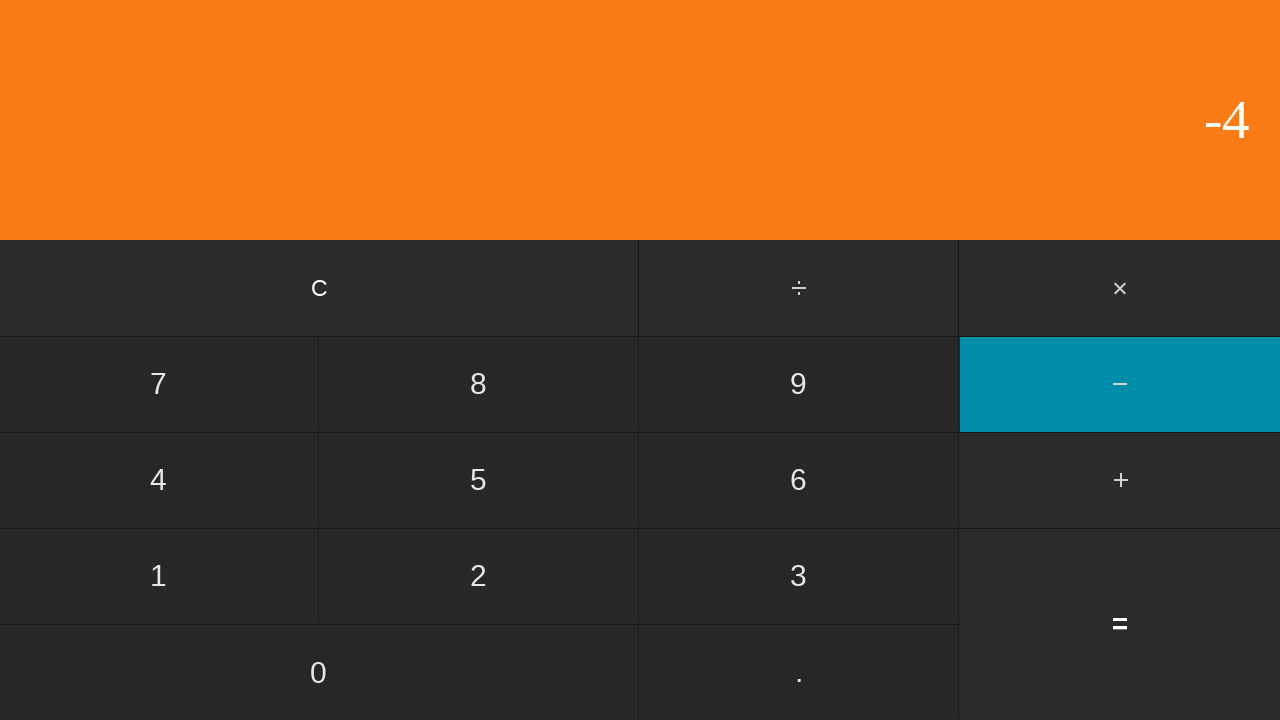

Clicked clear button to reset calculator at (320, 288) on input[value='C']
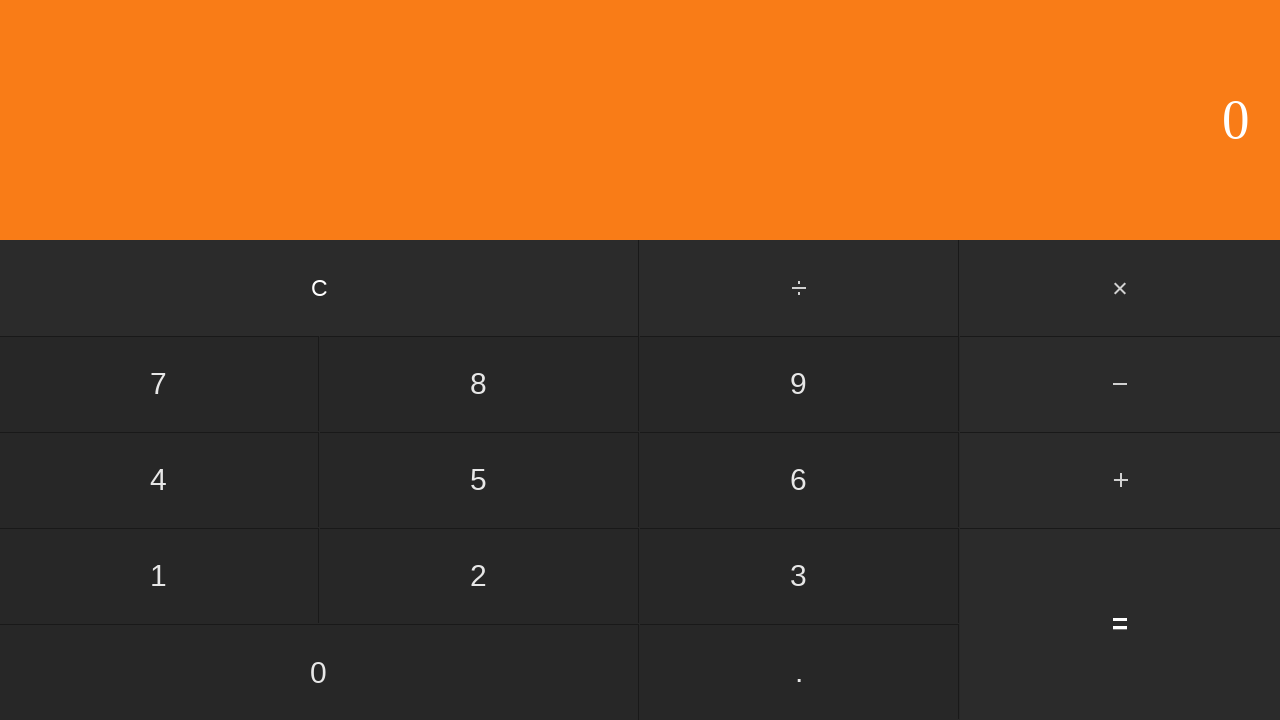

Waited before next iteration
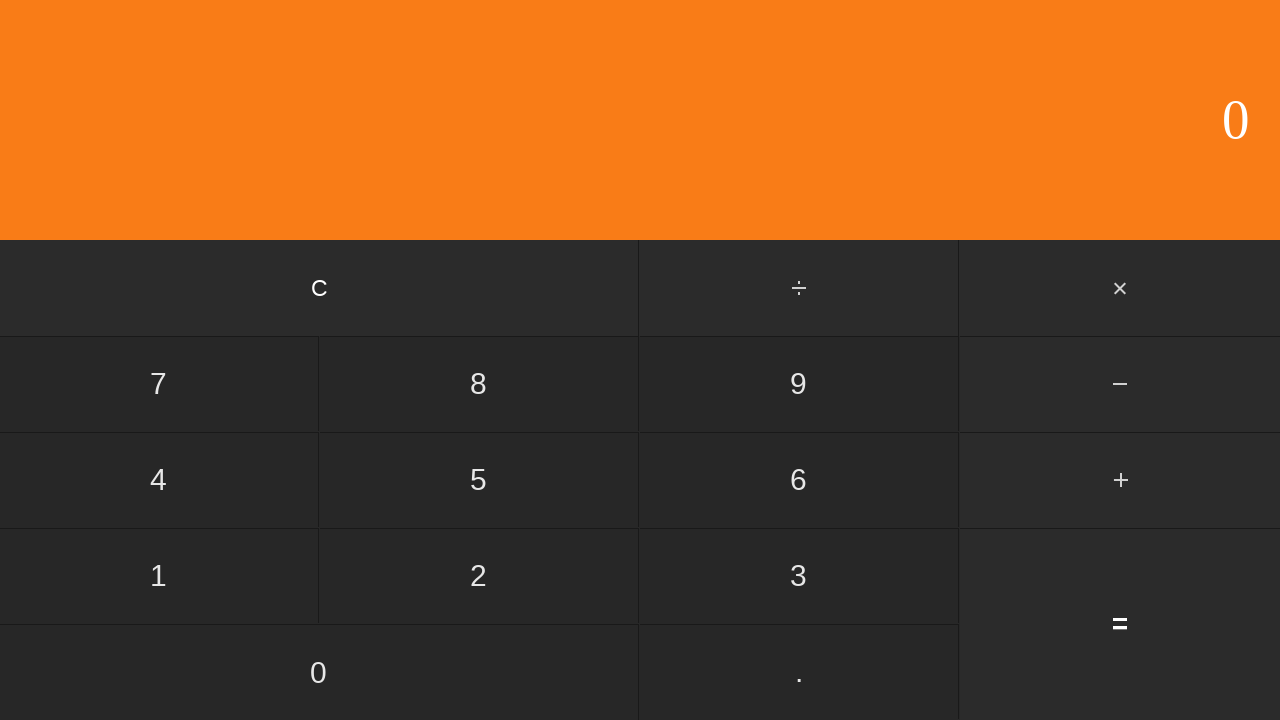

Clicked first operand: 0 at (319, 672) on input[value='0']
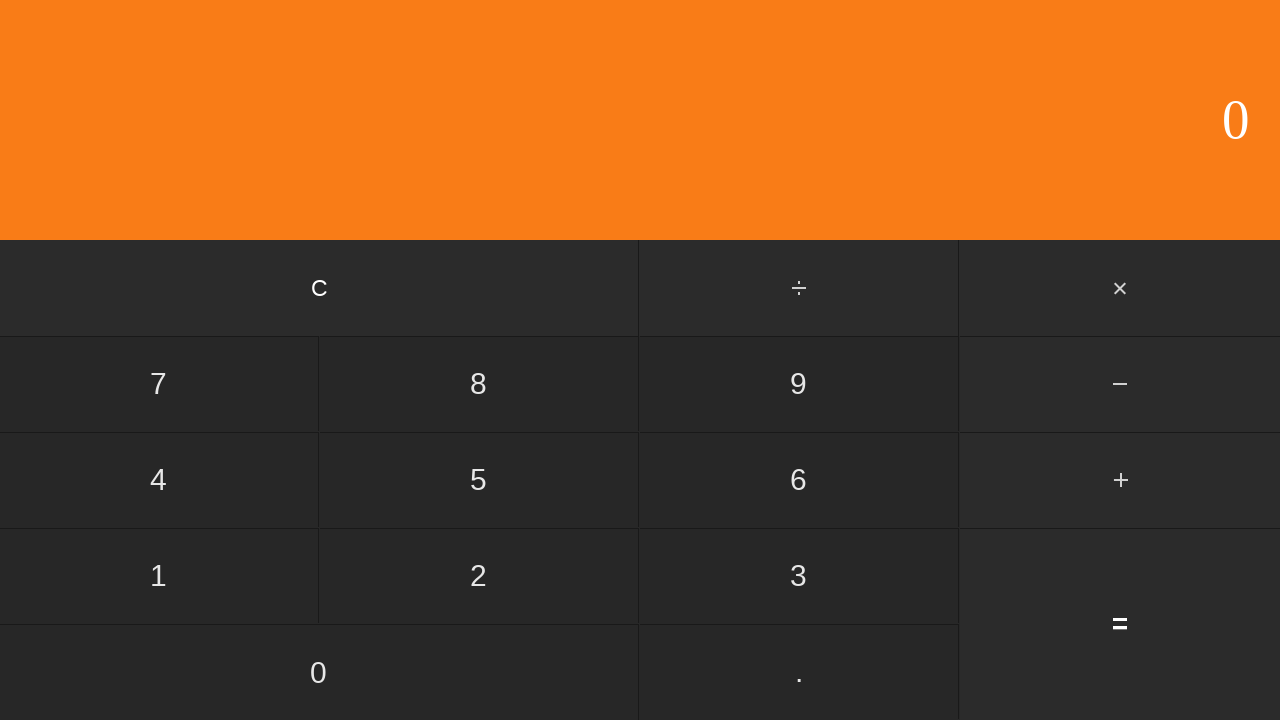

Clicked subtract button at (1120, 384) on #subtract
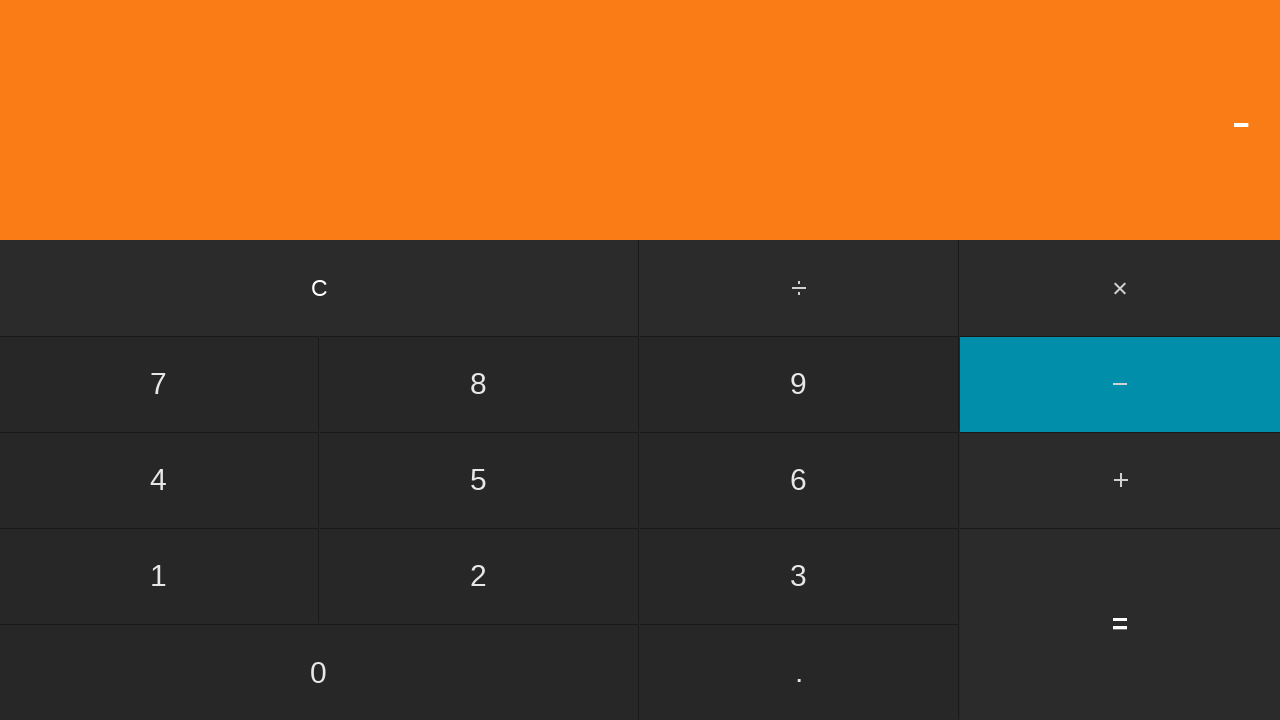

Clicked second operand: 5 at (479, 480) on input[value='5']
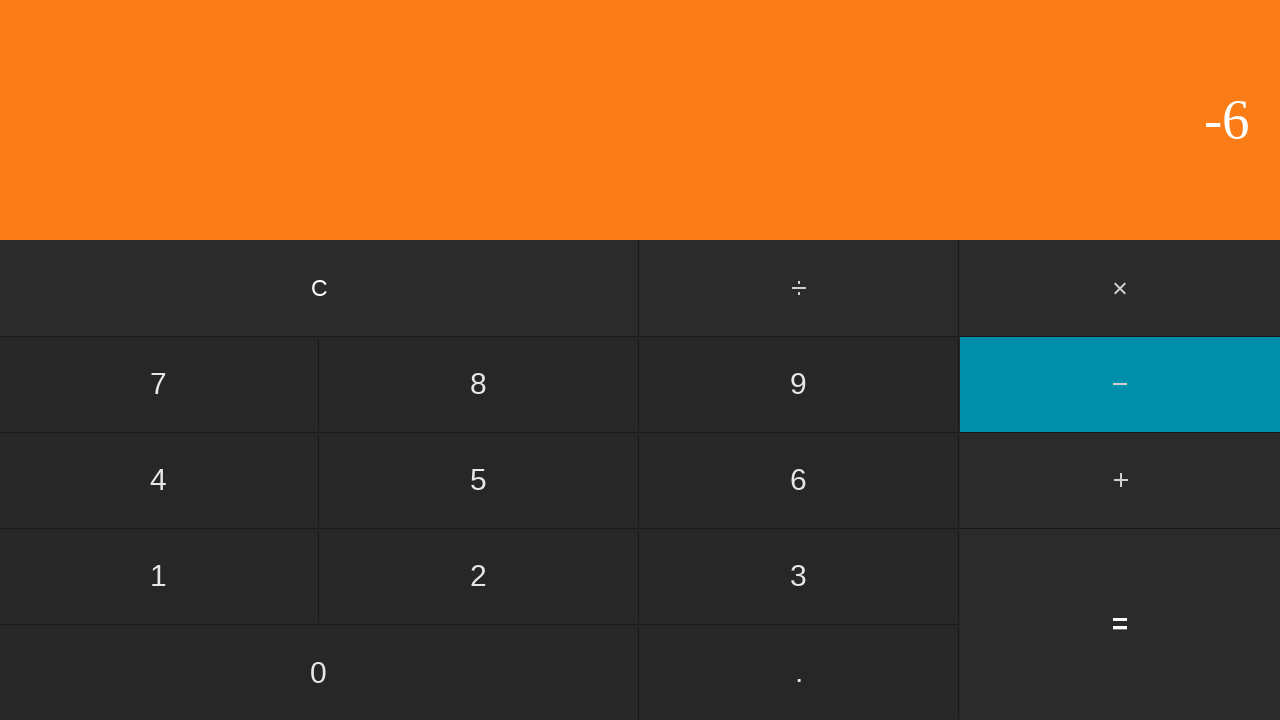

Clicked equals to calculate 0 - 5 = -5 at (1120, 624) on input[value='=']
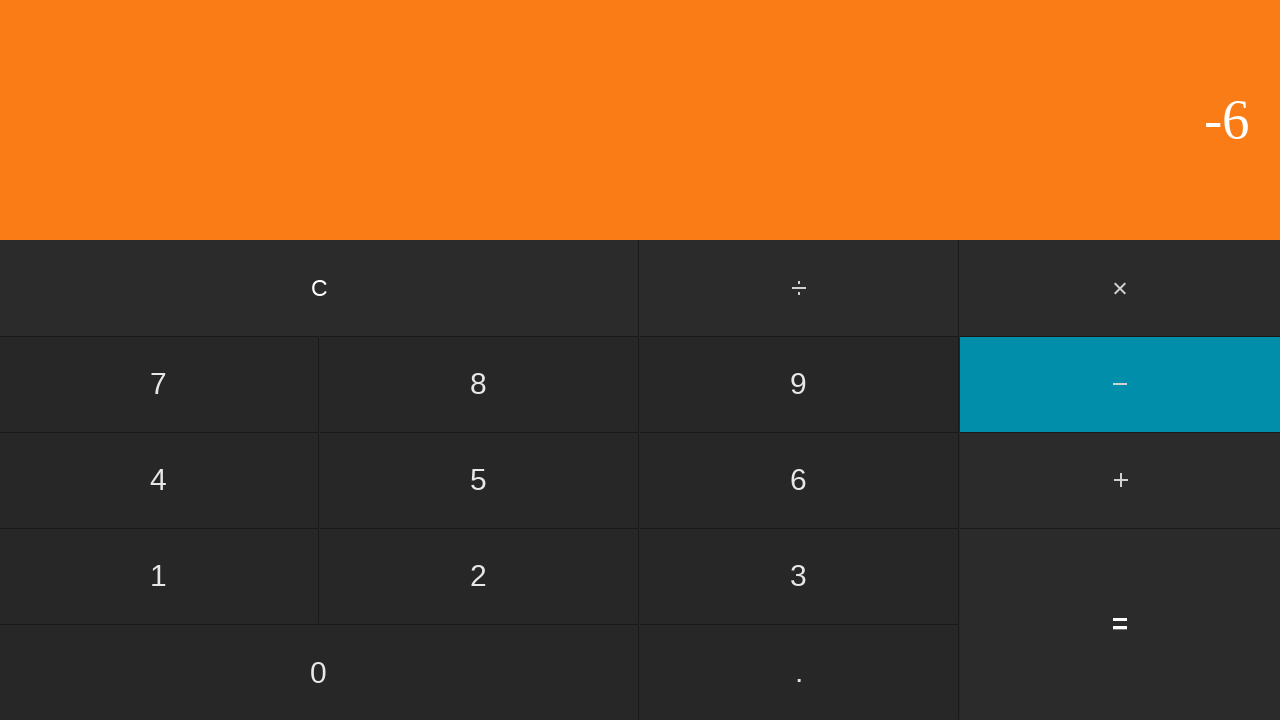

Waited for result to display
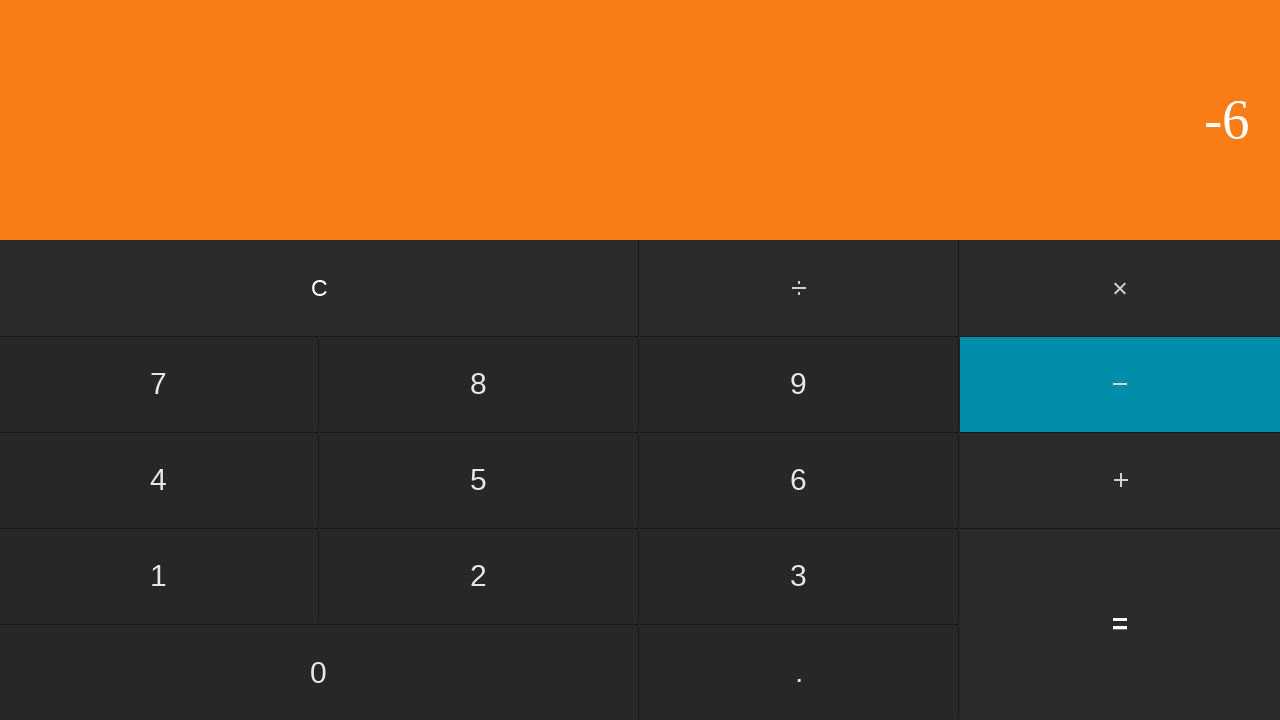

Clicked clear button to reset calculator at (320, 288) on input[value='C']
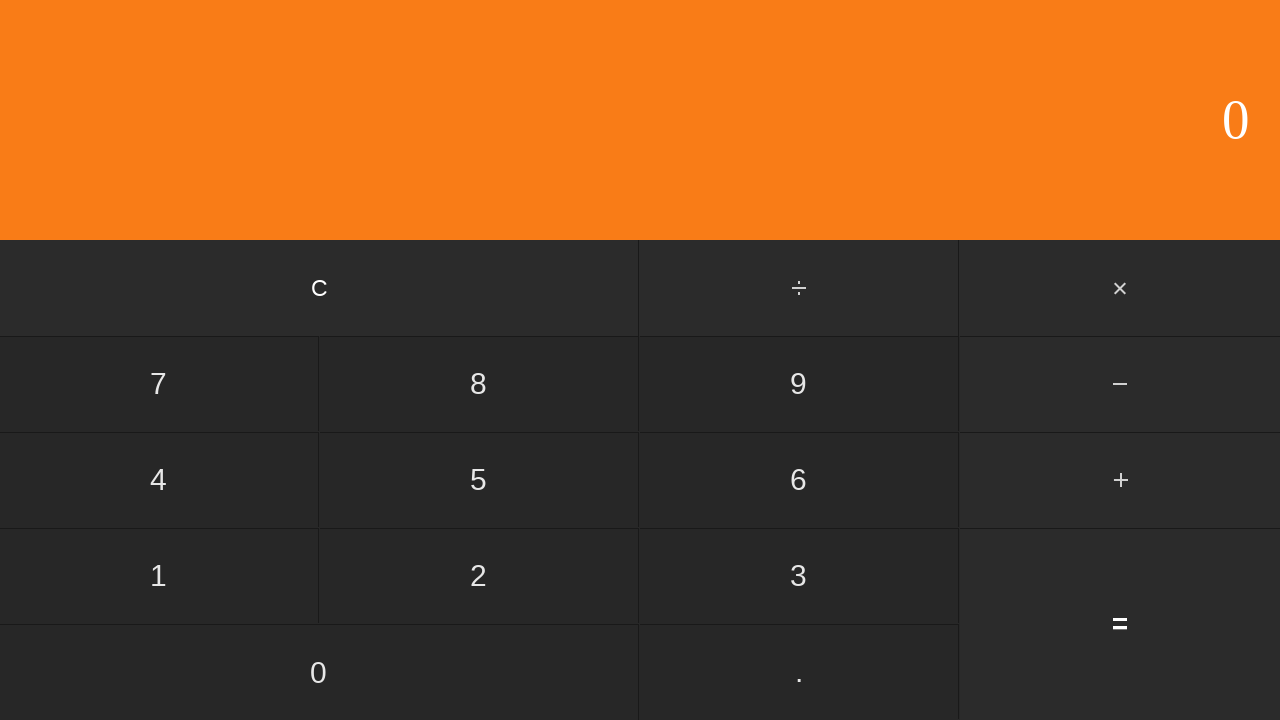

Waited before next iteration
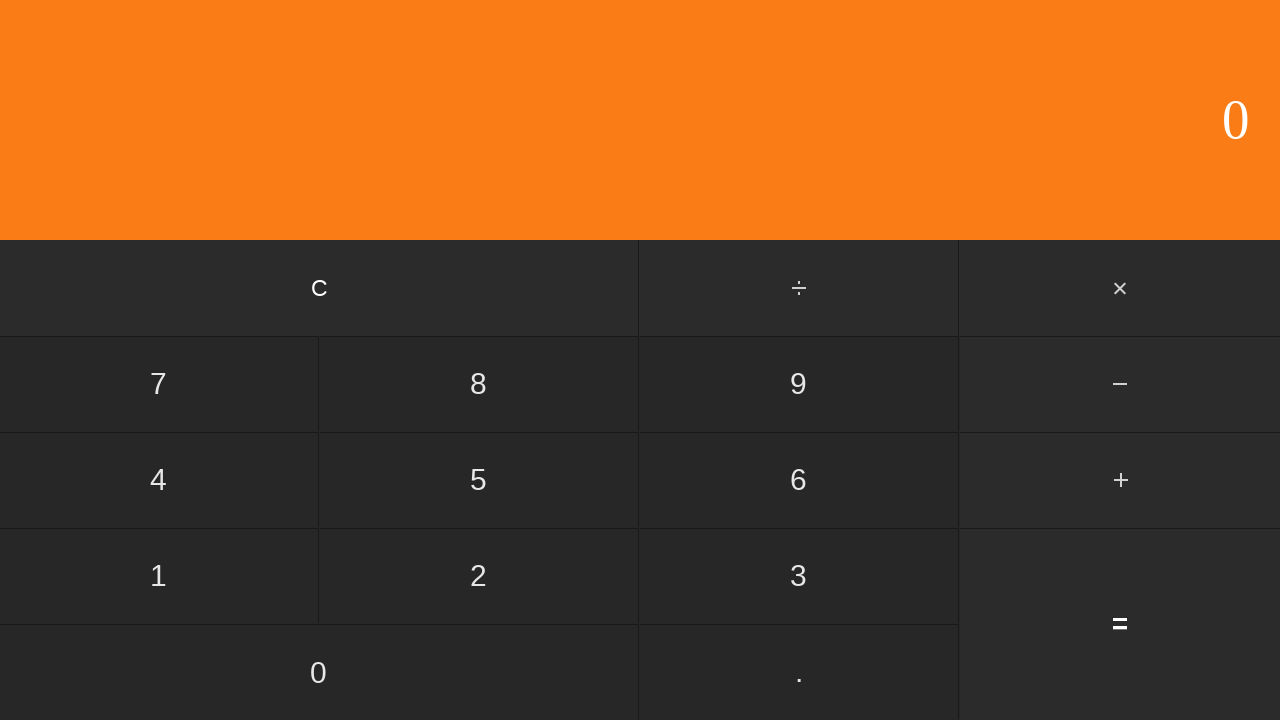

Clicked first operand: 0 at (319, 672) on input[value='0']
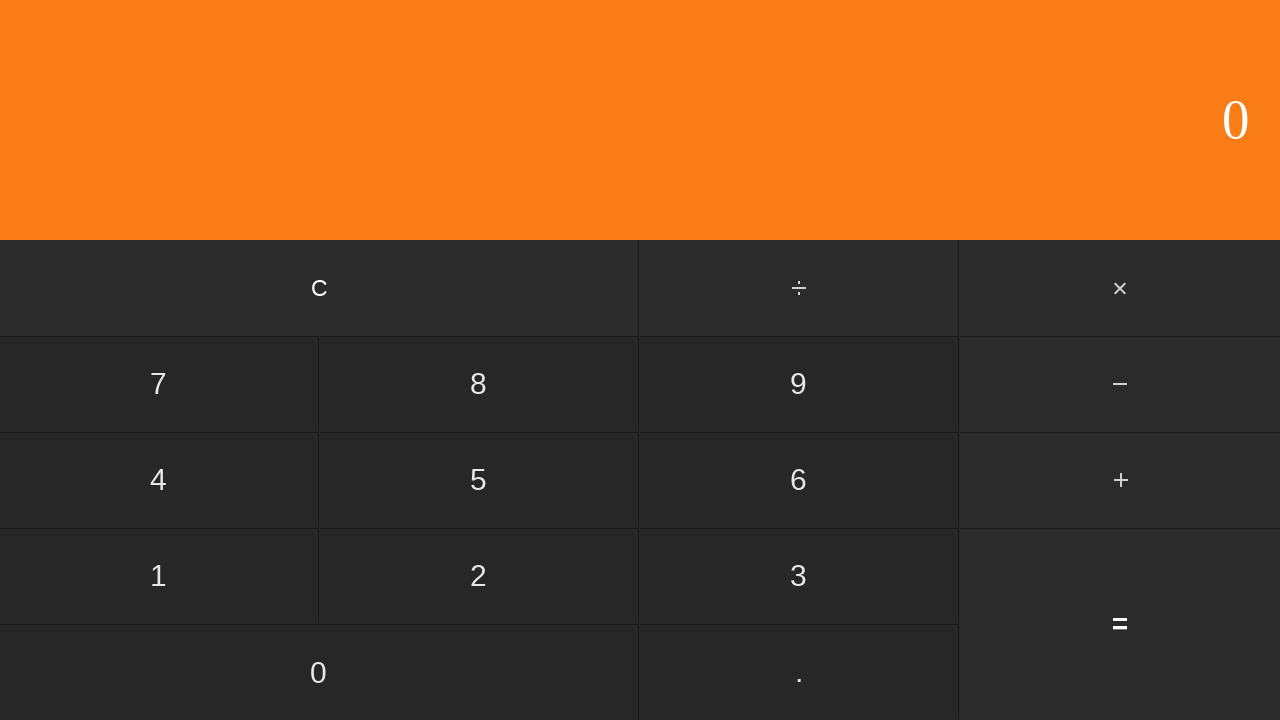

Clicked subtract button at (1120, 384) on #subtract
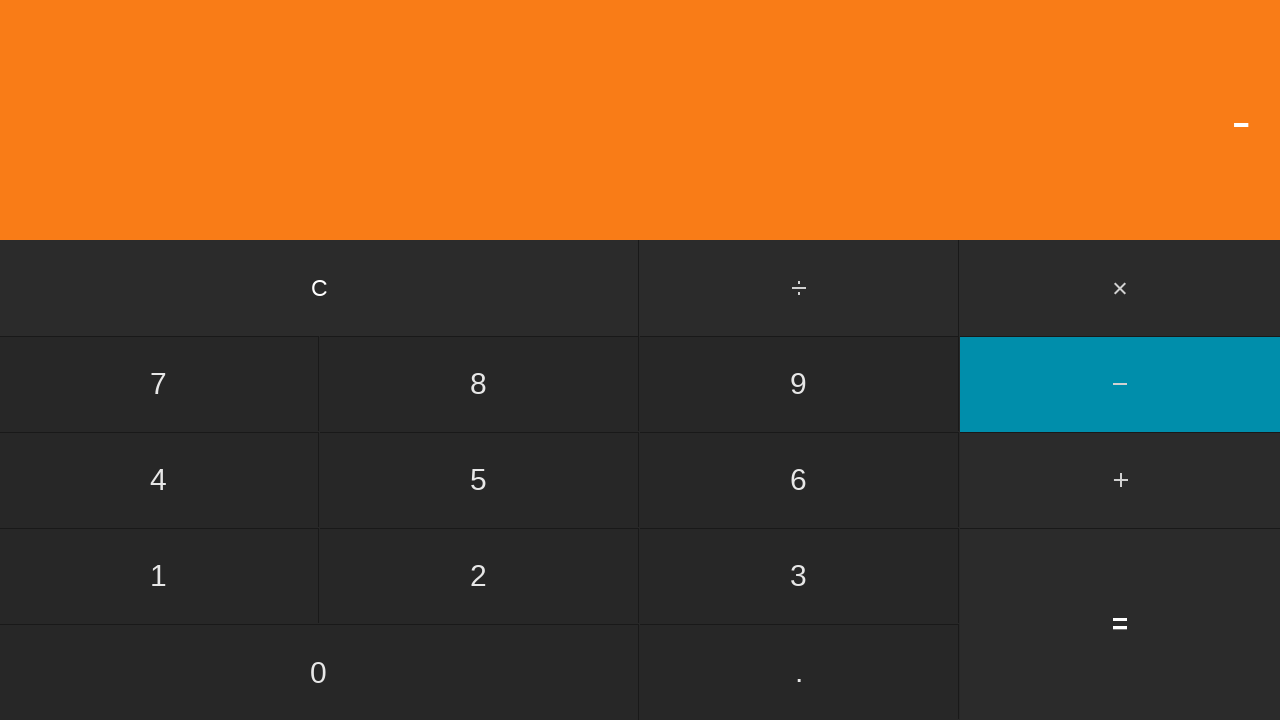

Clicked second operand: 6 at (799, 480) on input[value='6']
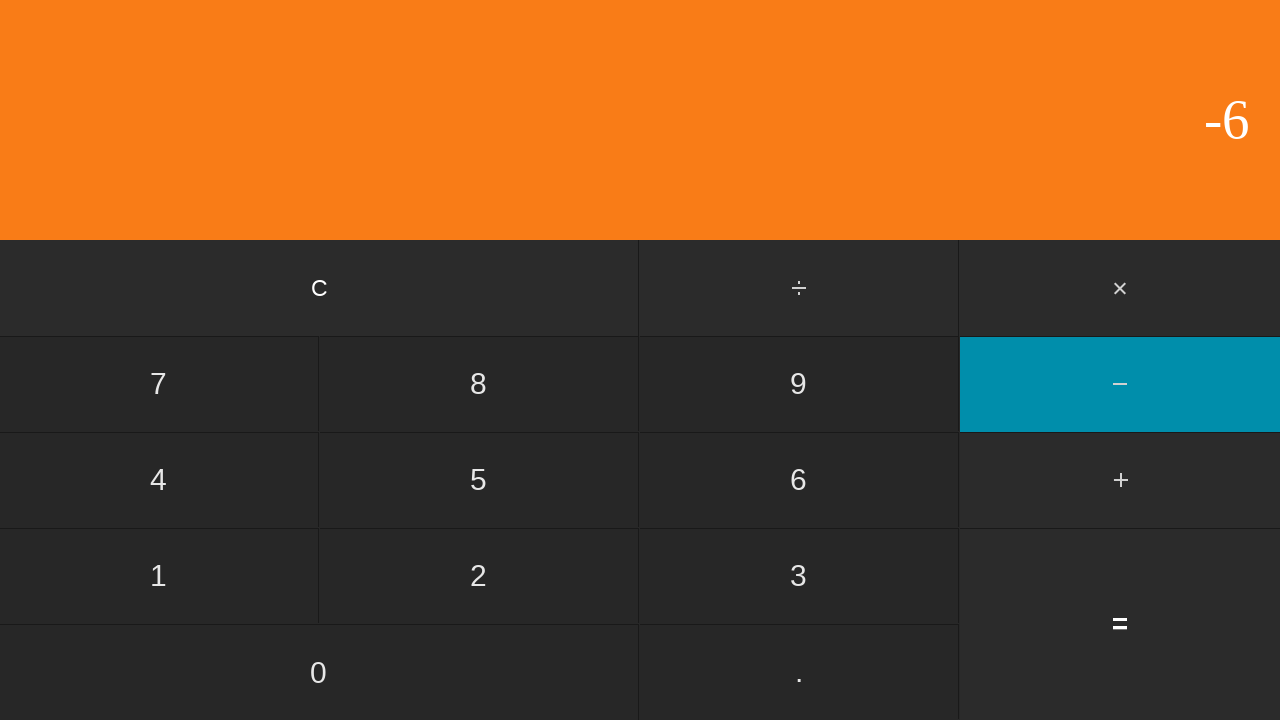

Clicked equals to calculate 0 - 6 = -6 at (1120, 624) on input[value='=']
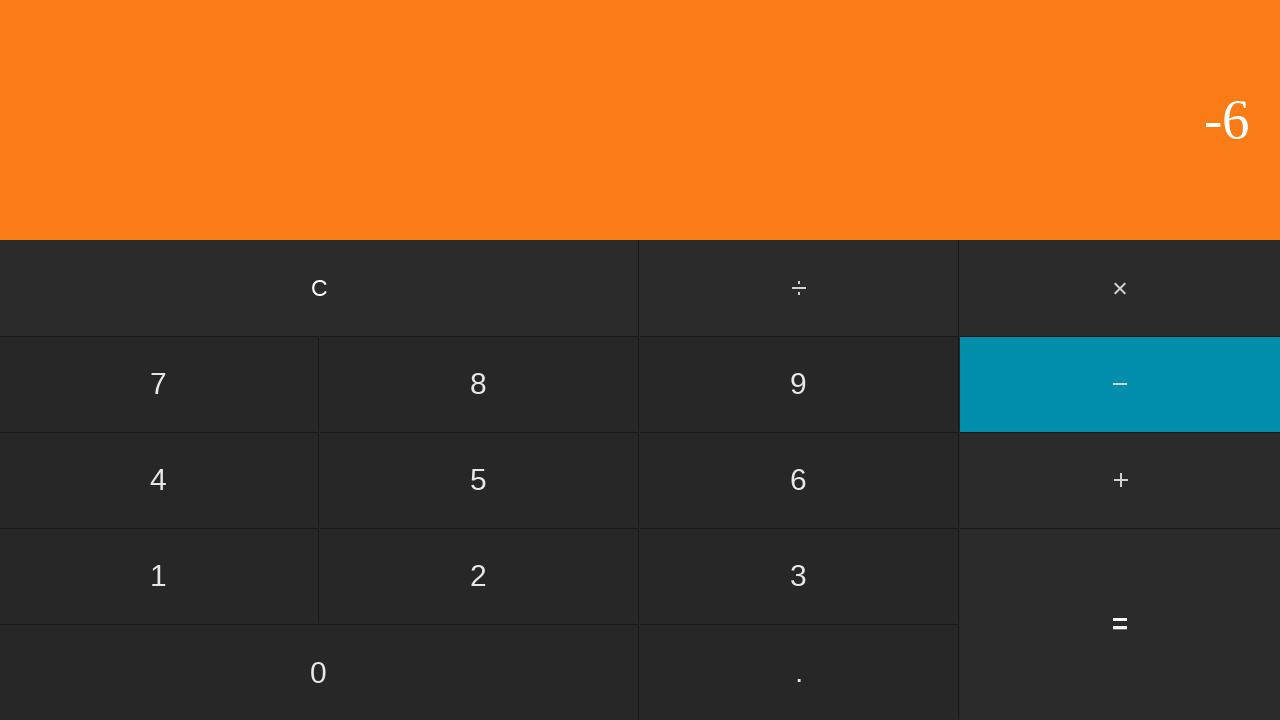

Waited for result to display
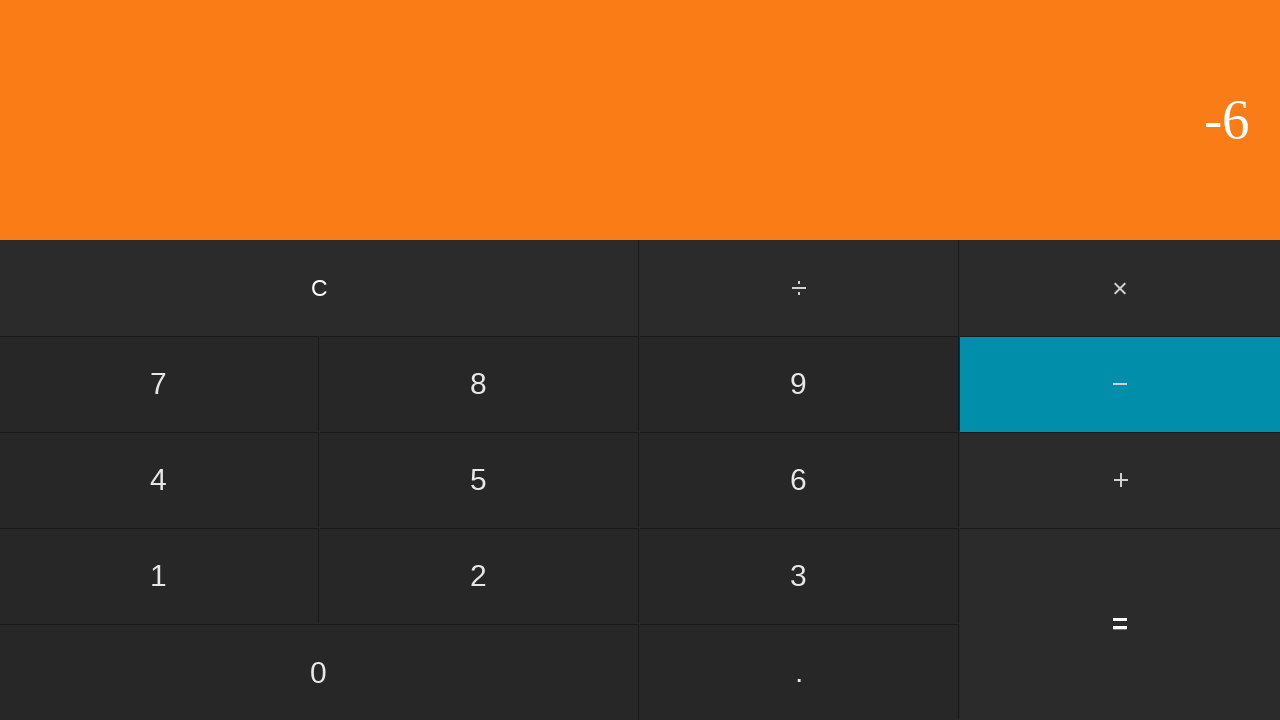

Clicked clear button to reset calculator at (320, 288) on input[value='C']
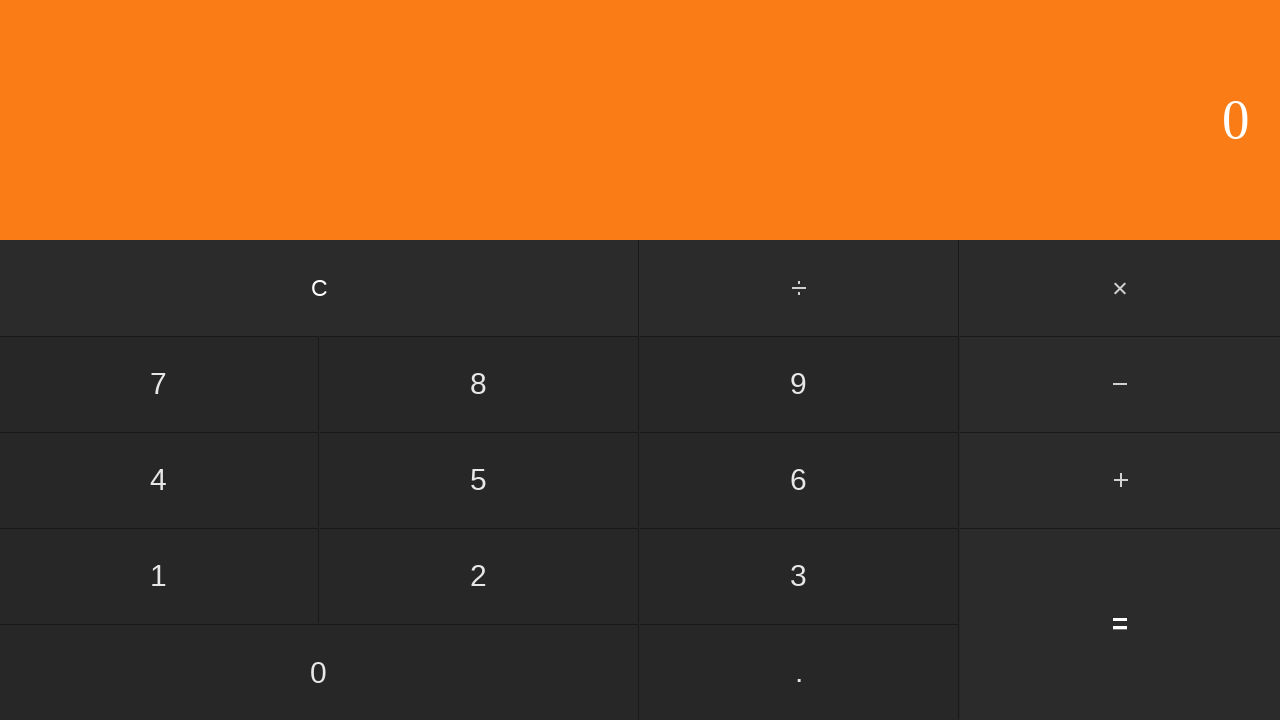

Waited before next iteration
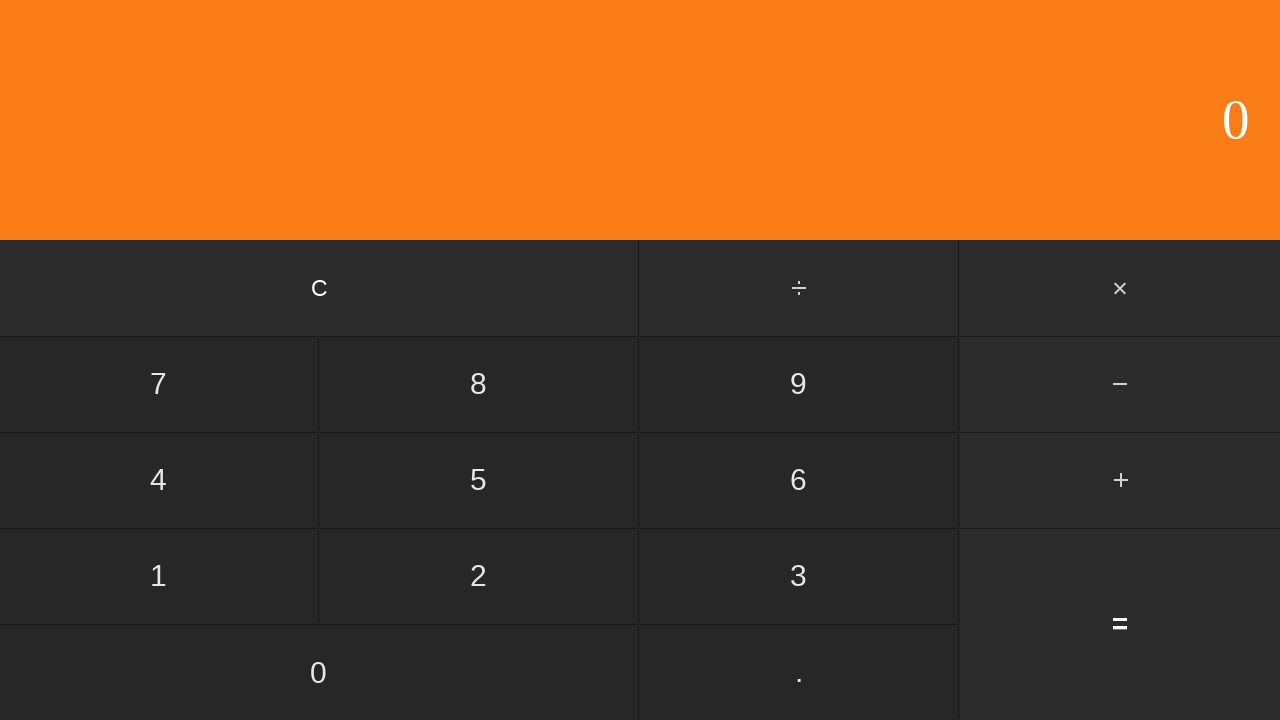

Clicked first operand: 0 at (319, 672) on input[value='0']
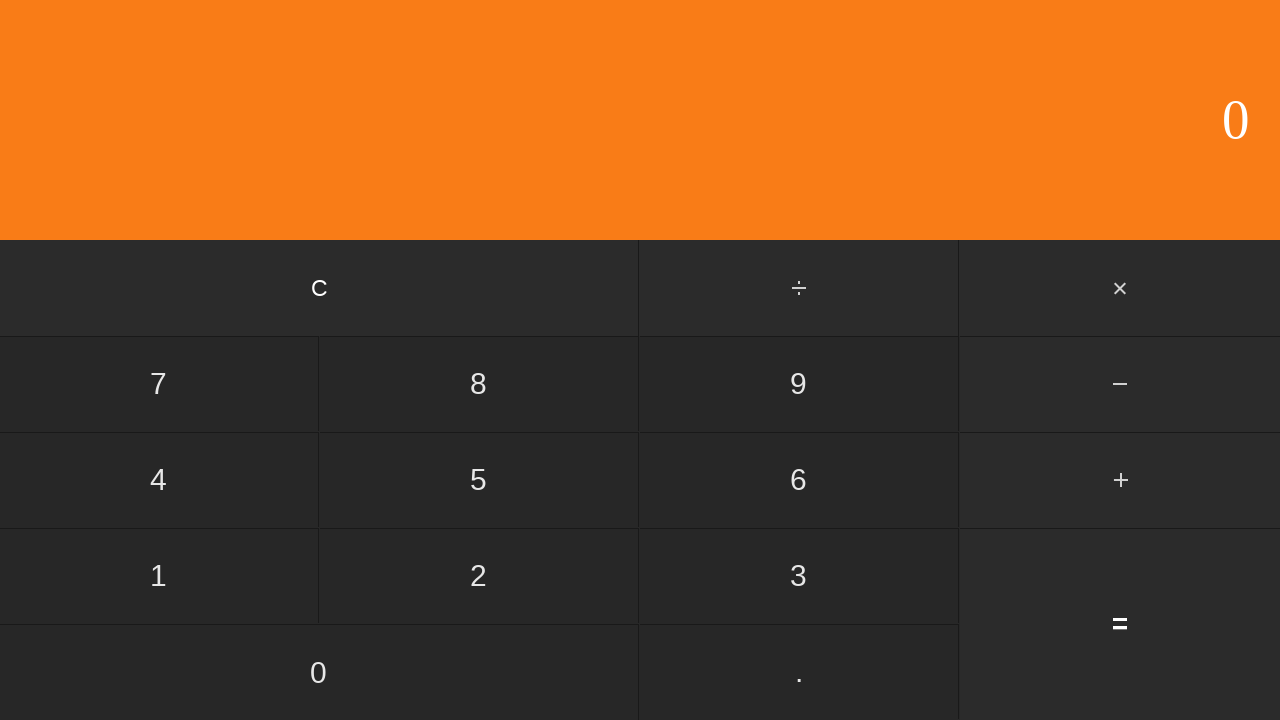

Clicked subtract button at (1120, 384) on #subtract
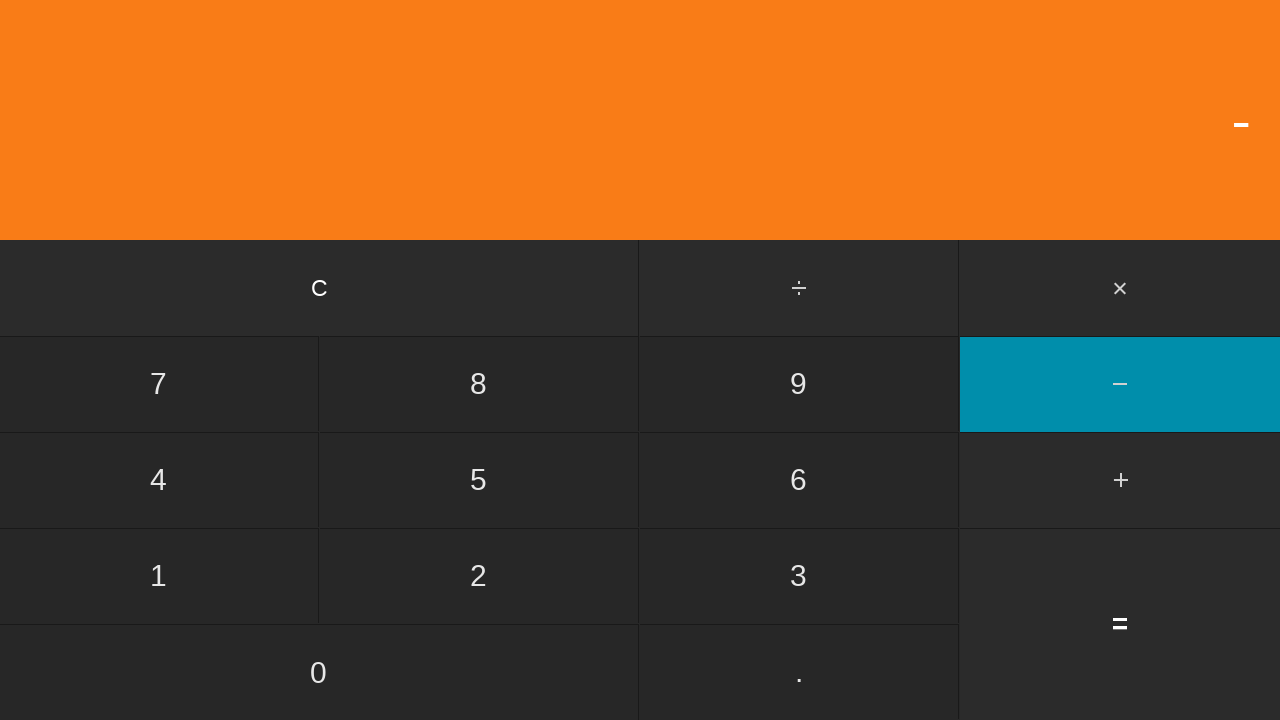

Clicked second operand: 7 at (159, 384) on input[value='7']
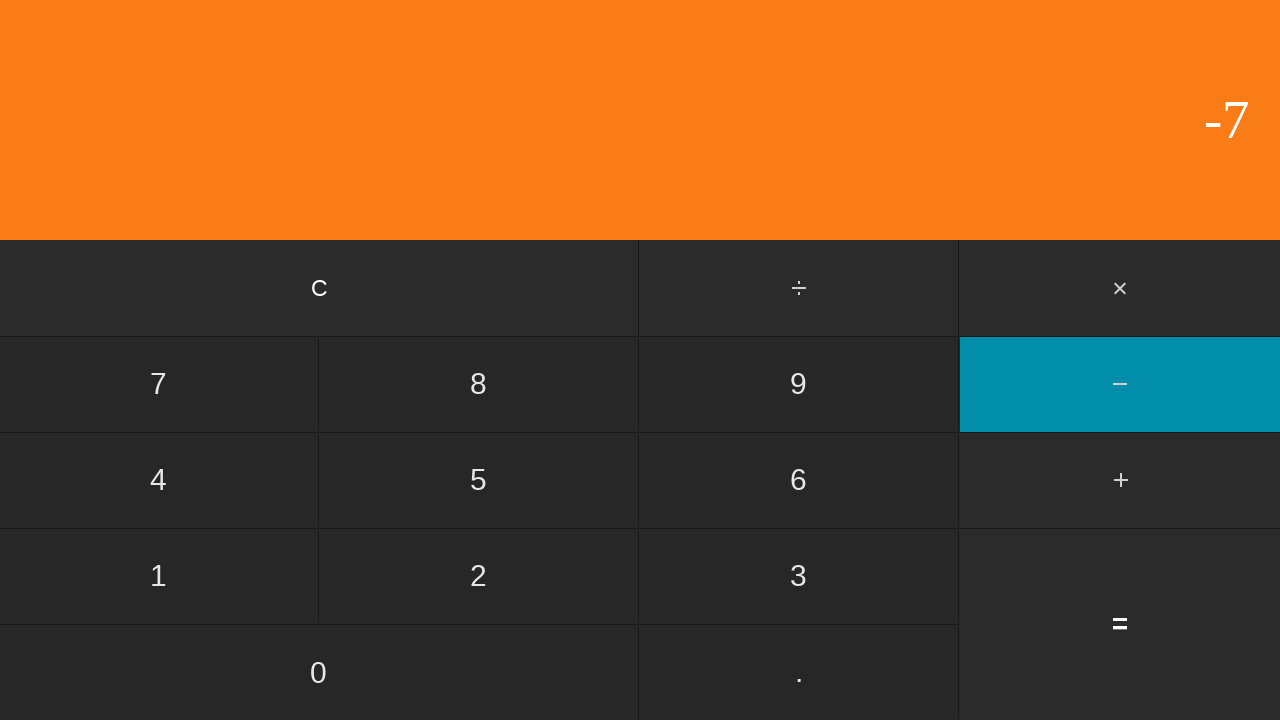

Clicked equals to calculate 0 - 7 = -7 at (1120, 624) on input[value='=']
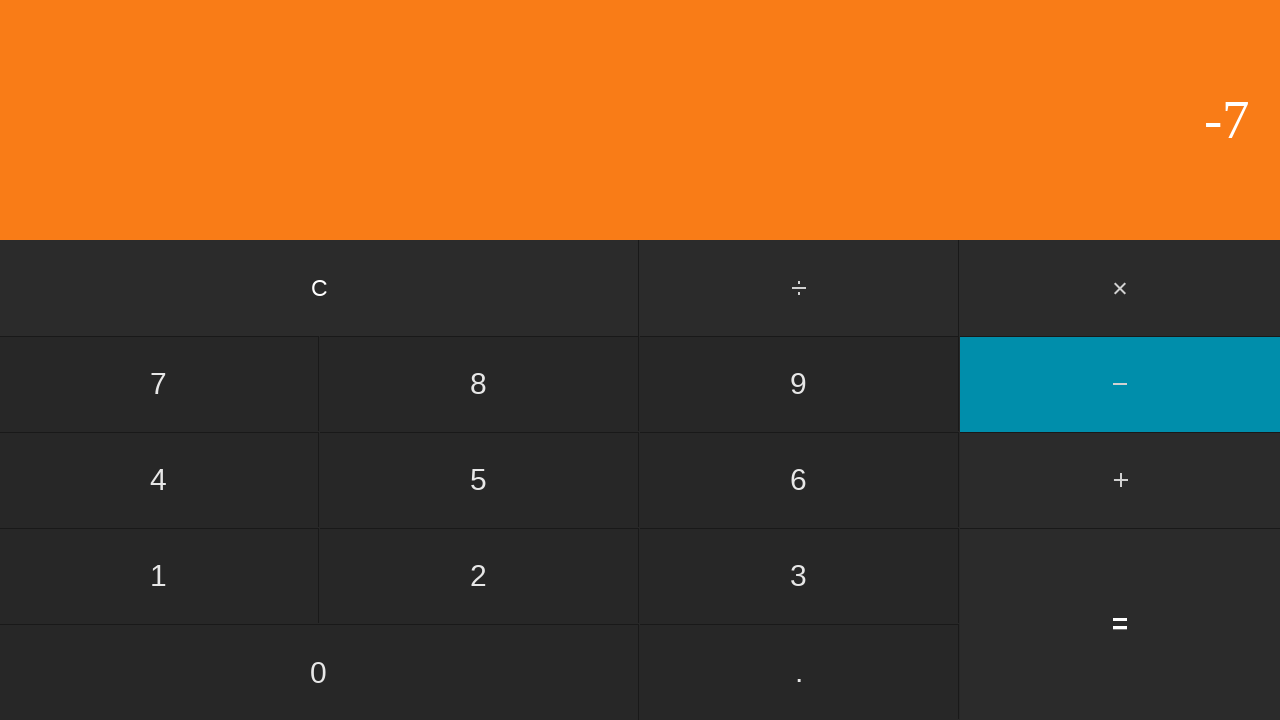

Waited for result to display
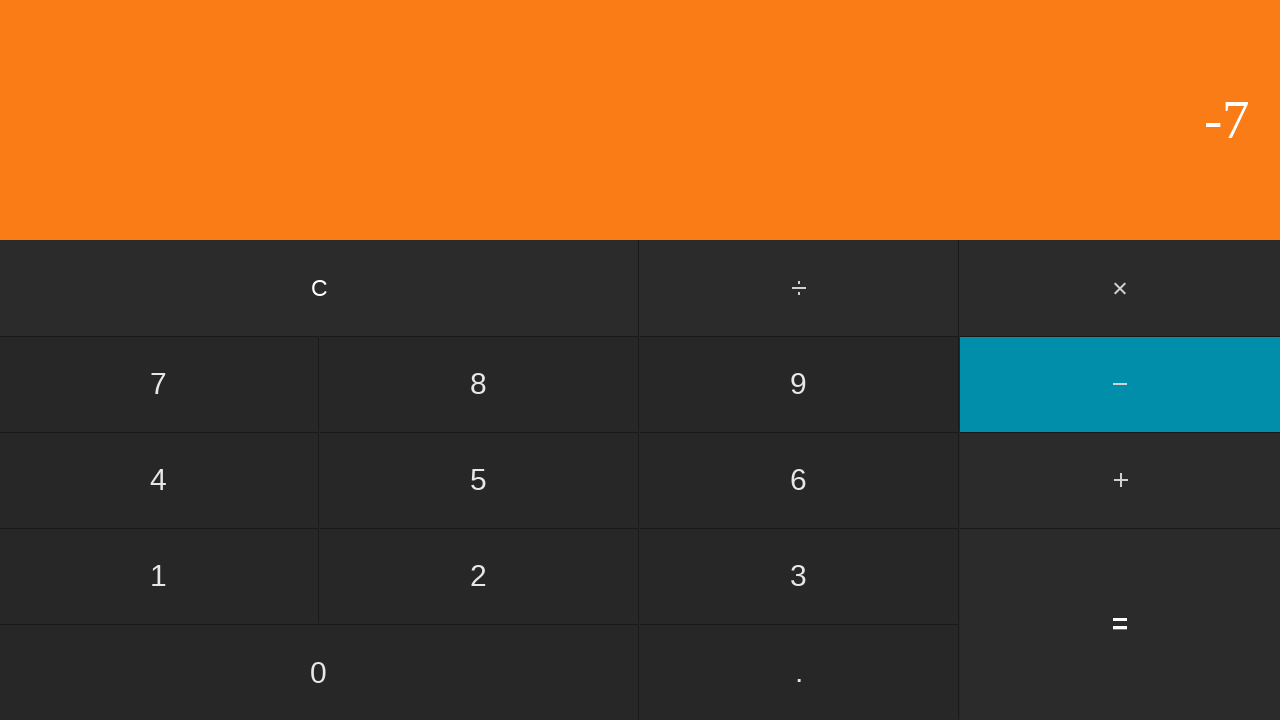

Clicked clear button to reset calculator at (320, 288) on input[value='C']
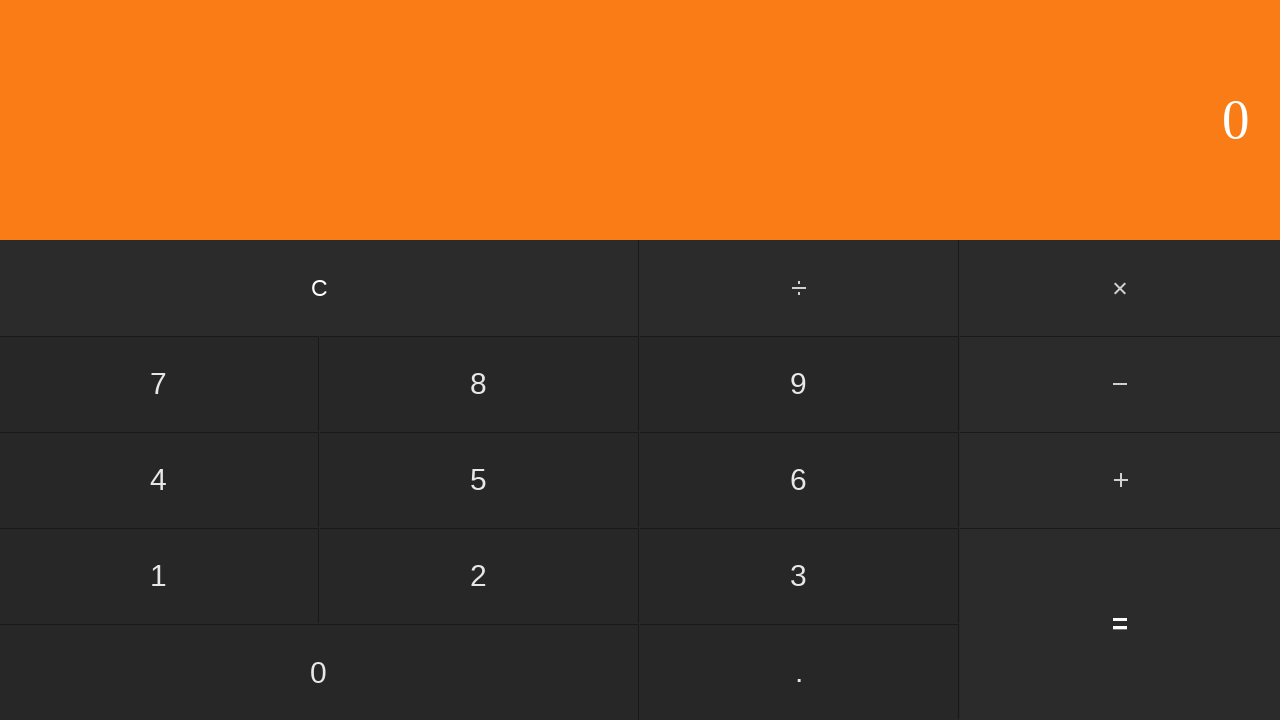

Waited before next iteration
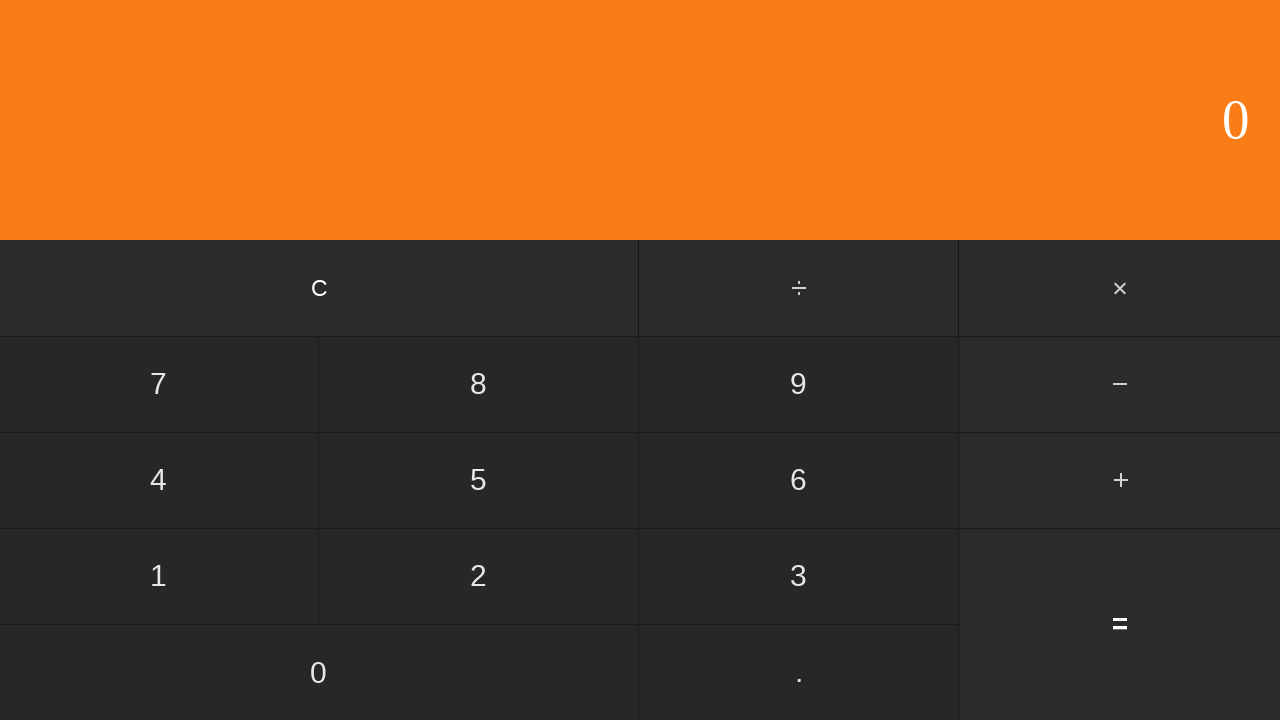

Clicked first operand: 0 at (319, 672) on input[value='0']
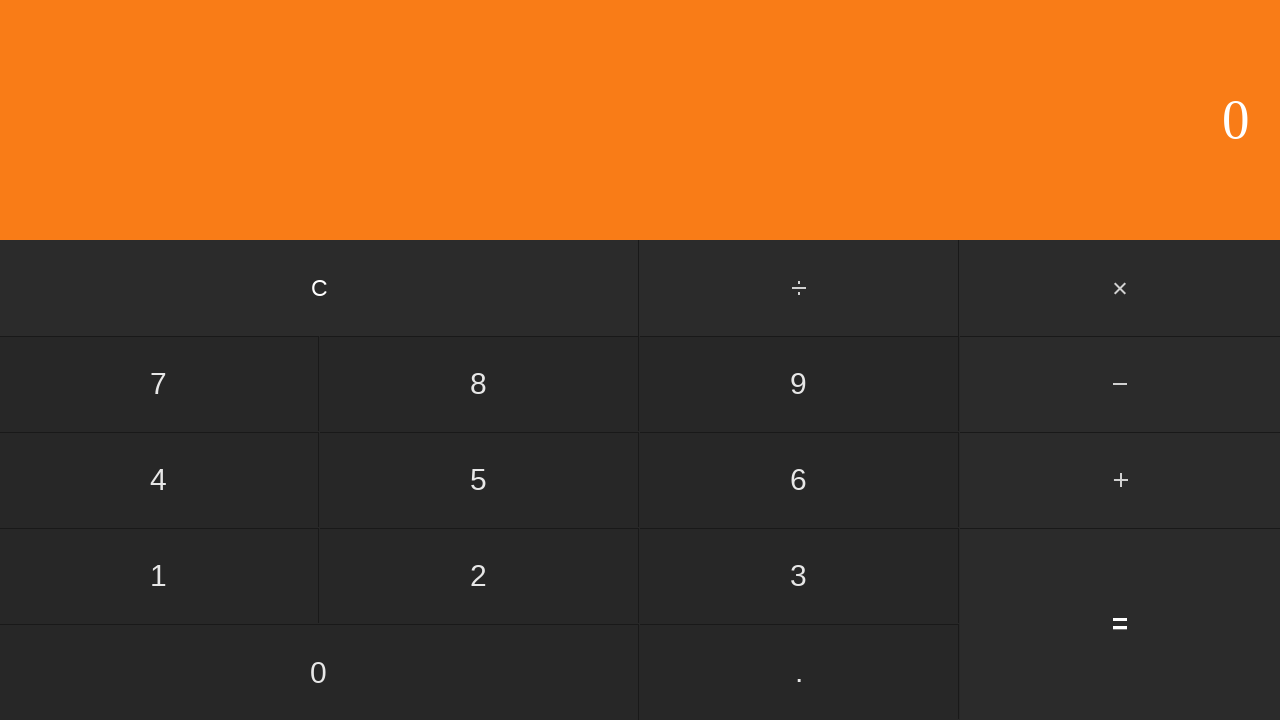

Clicked subtract button at (1120, 384) on #subtract
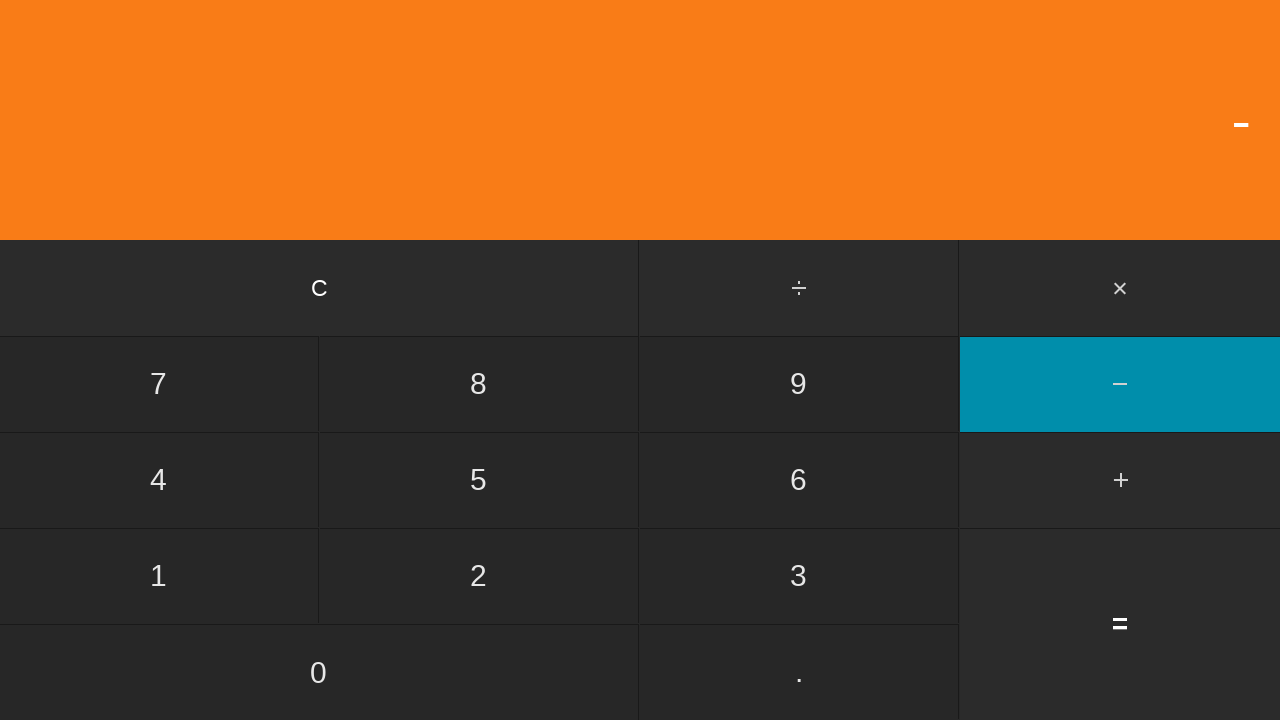

Clicked second operand: 8 at (479, 384) on input[value='8']
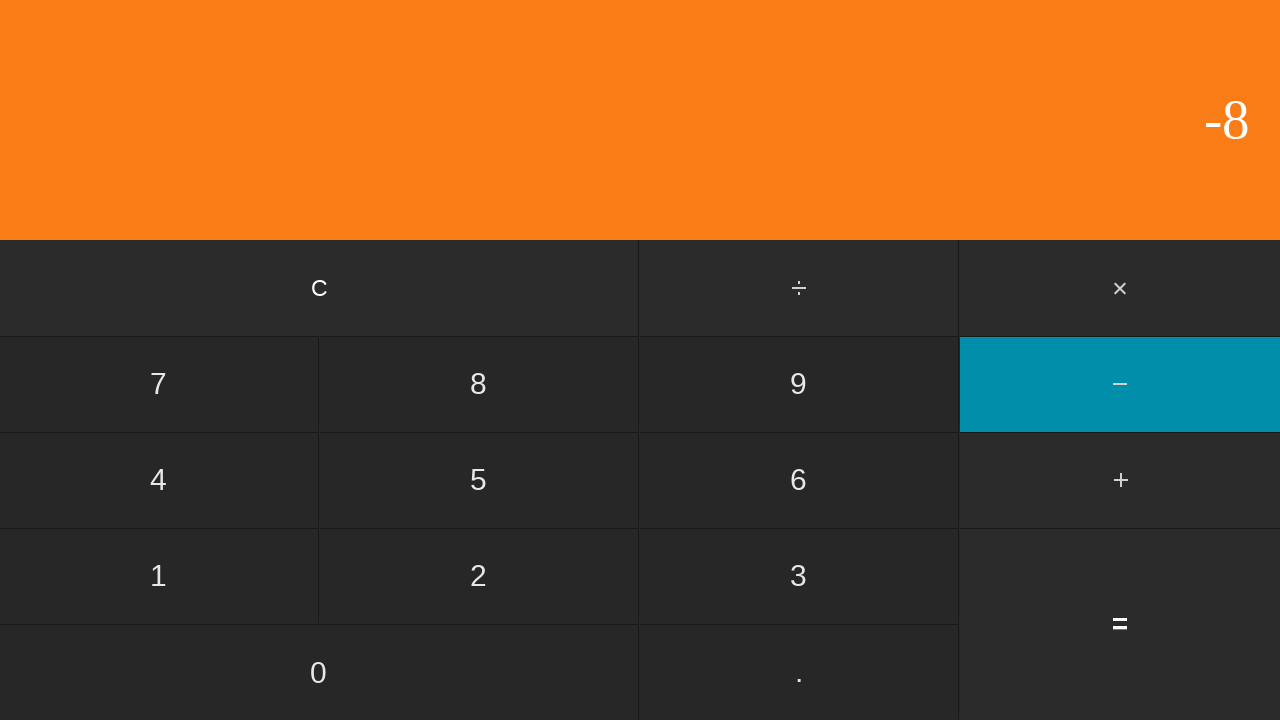

Clicked equals to calculate 0 - 8 = -8 at (1120, 624) on input[value='=']
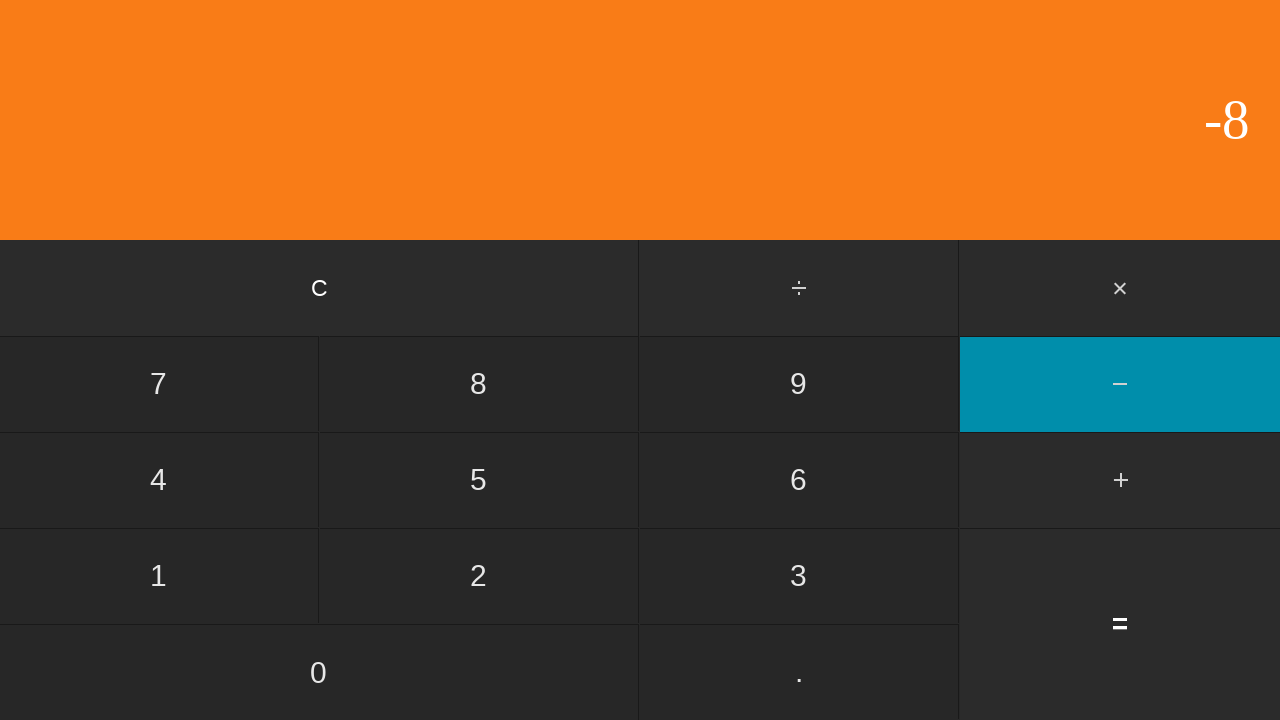

Waited for result to display
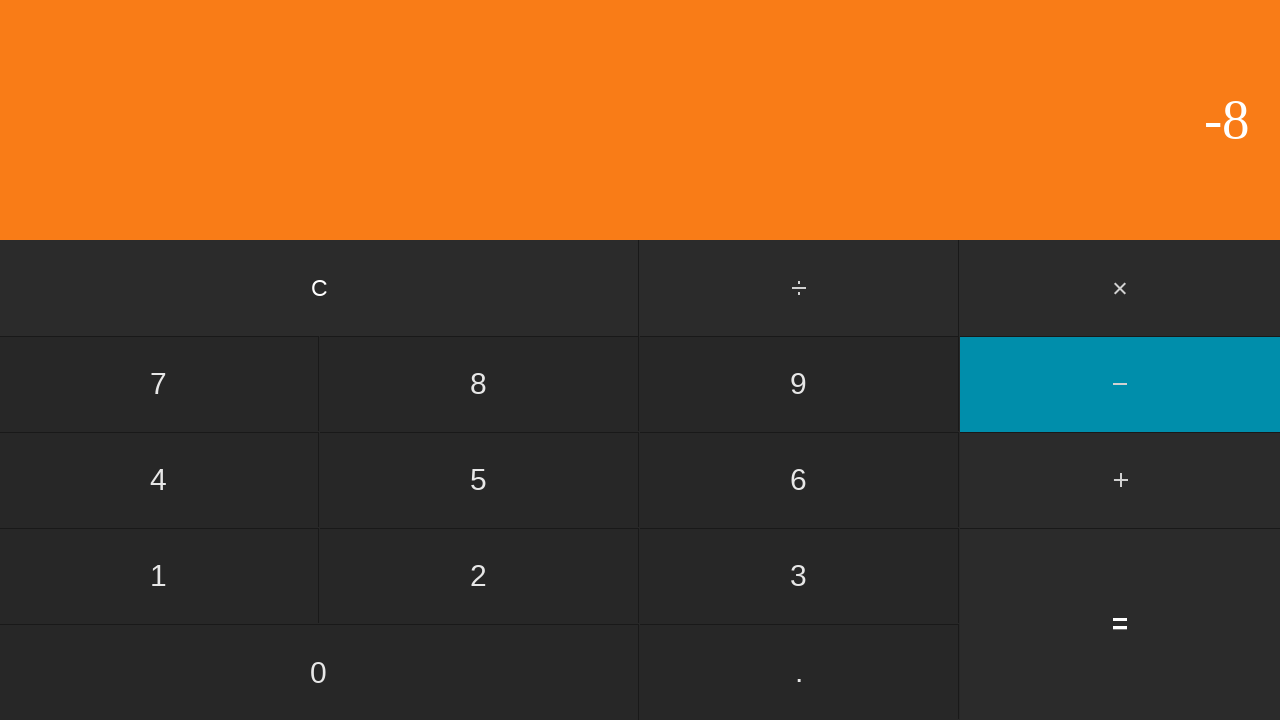

Clicked clear button to reset calculator at (320, 288) on input[value='C']
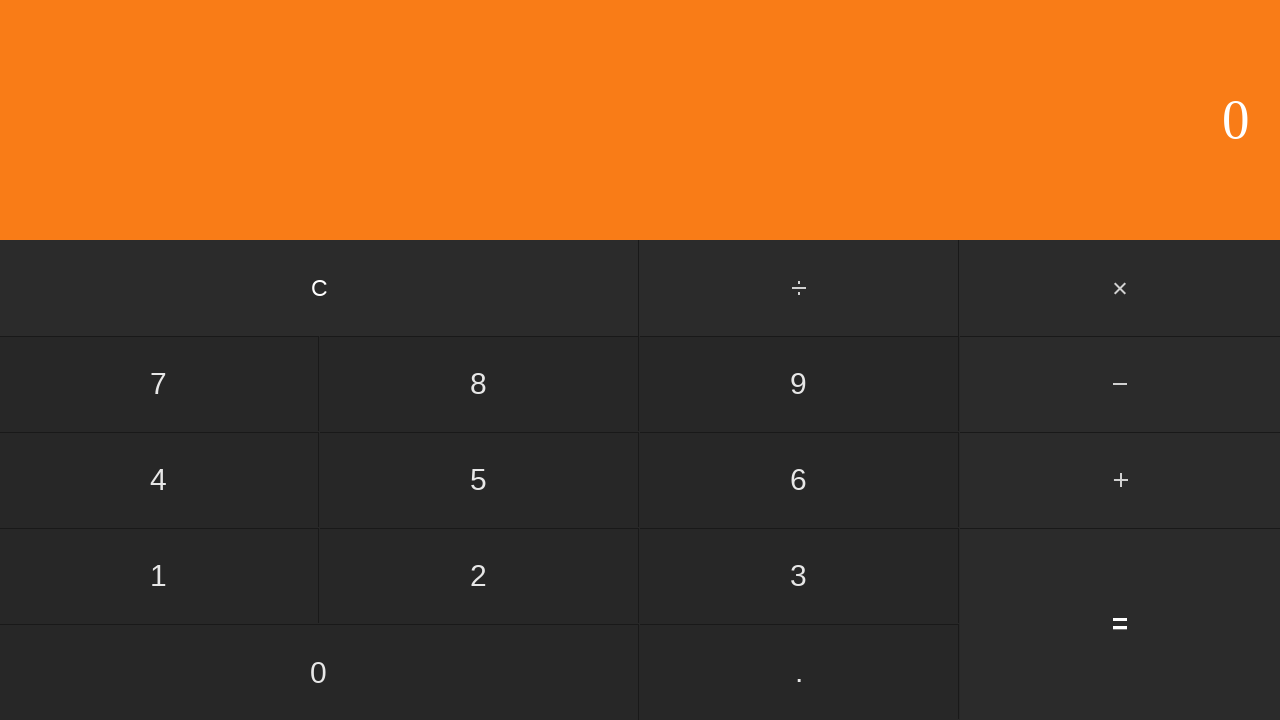

Waited before next iteration
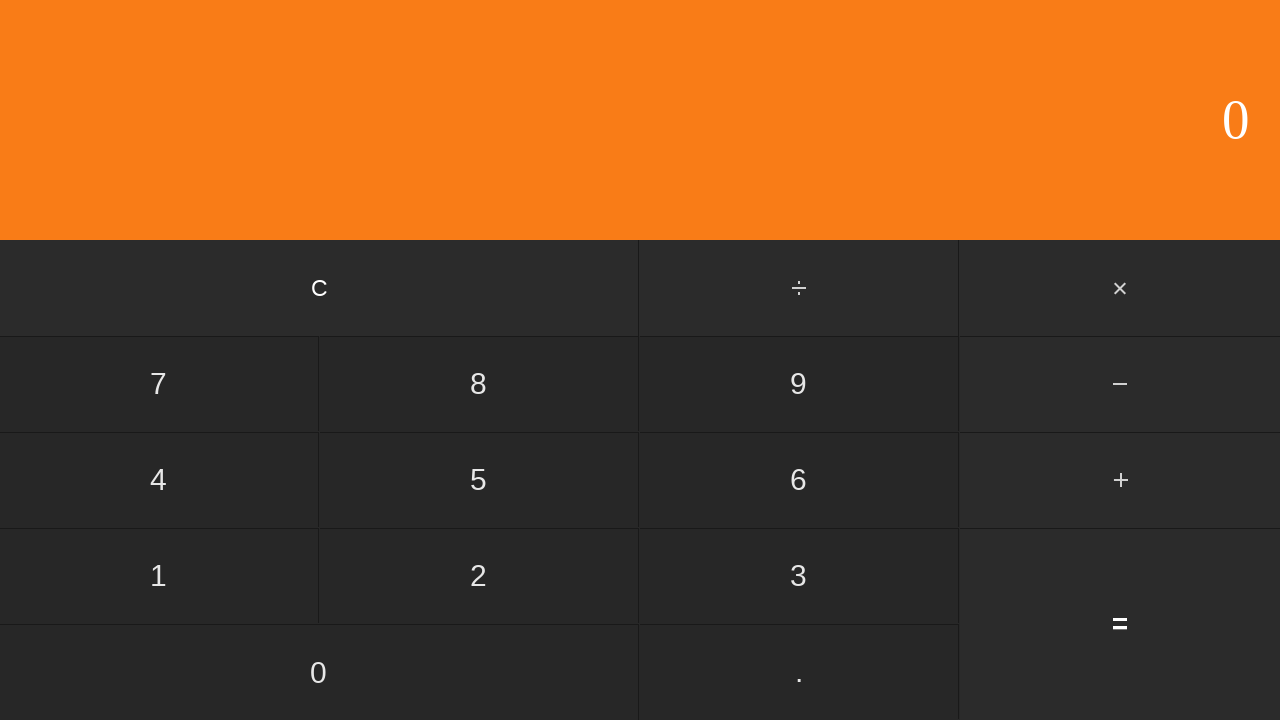

Clicked first operand: 0 at (319, 672) on input[value='0']
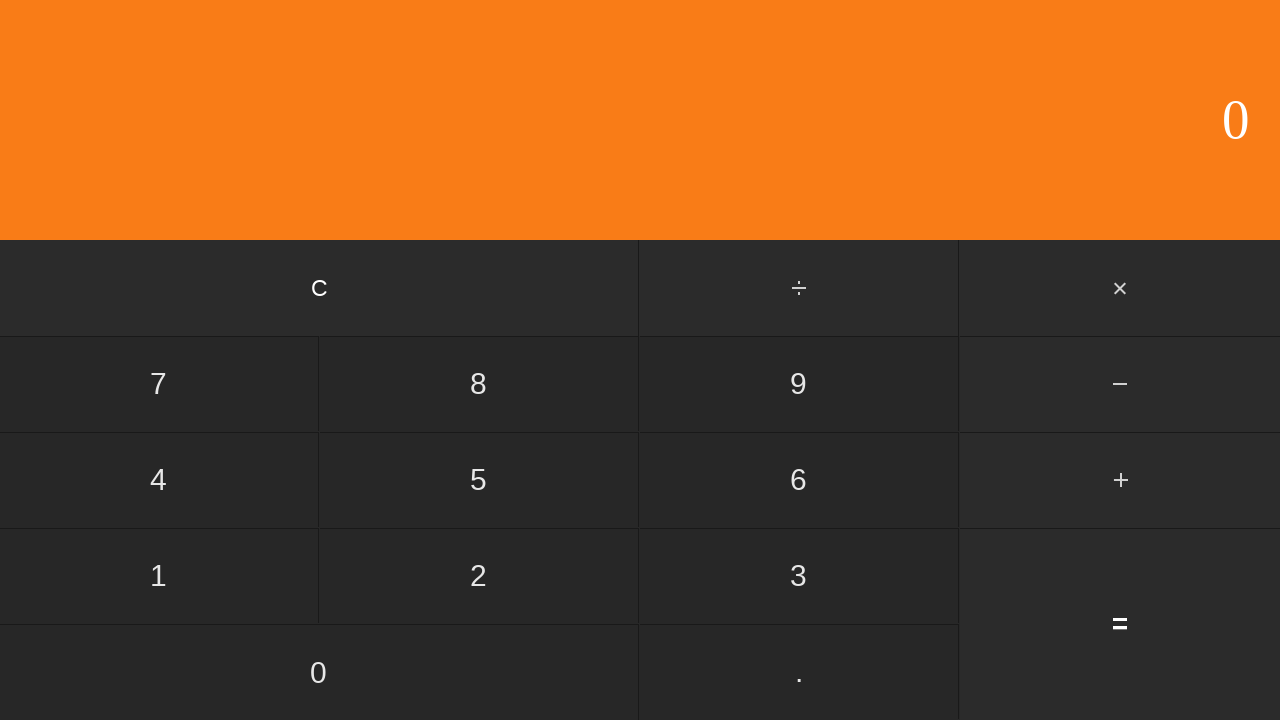

Clicked subtract button at (1120, 384) on #subtract
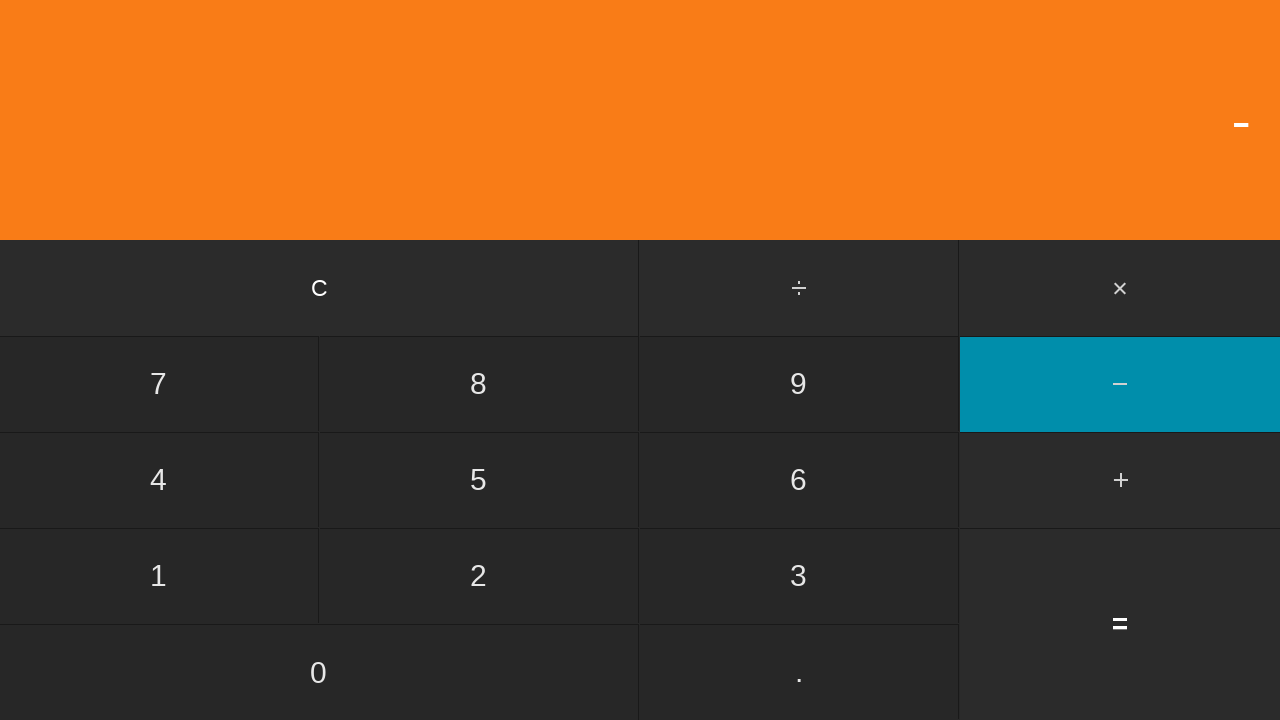

Clicked second operand: 9 at (799, 384) on input[value='9']
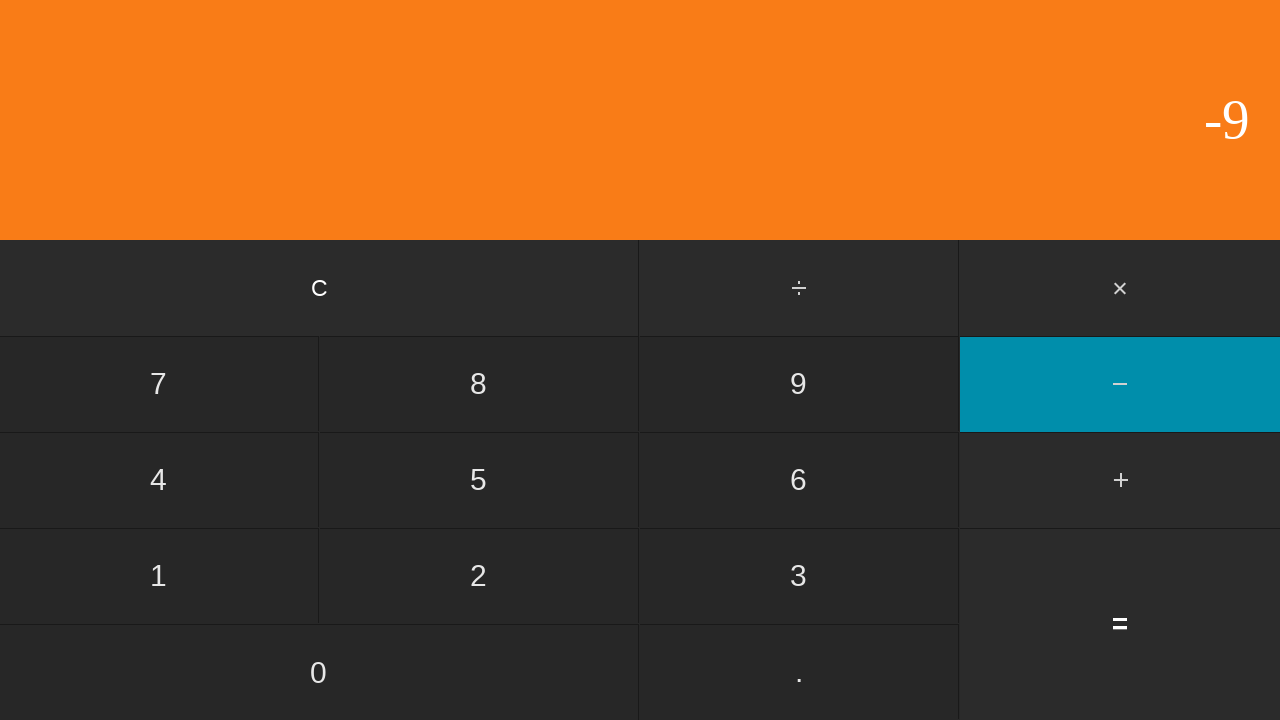

Clicked equals to calculate 0 - 9 = -9 at (1120, 624) on input[value='=']
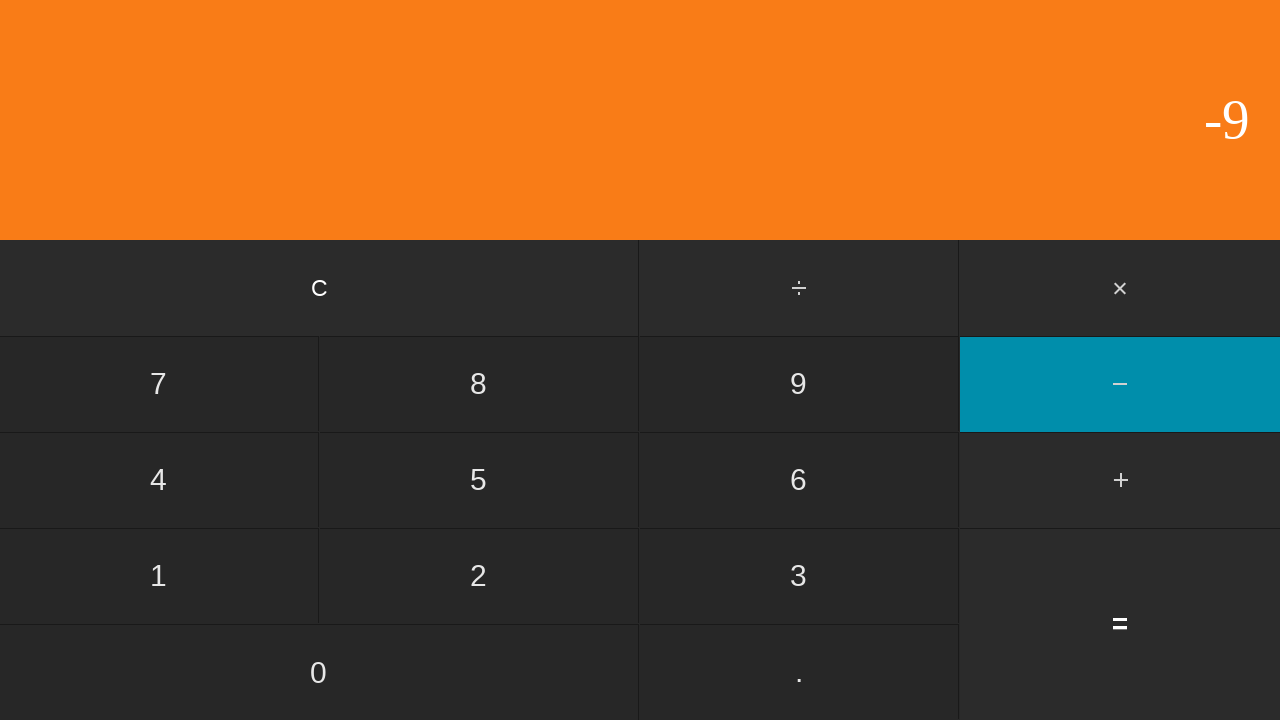

Waited for result to display
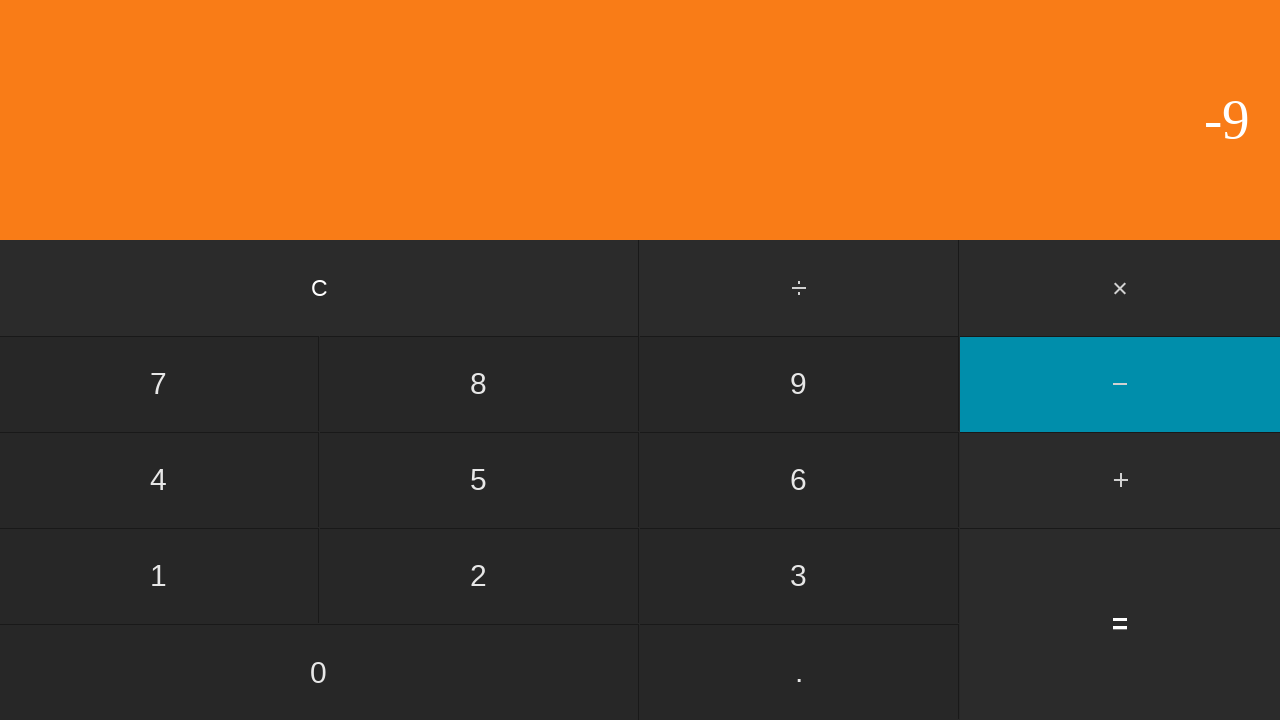

Clicked clear button to reset calculator at (320, 288) on input[value='C']
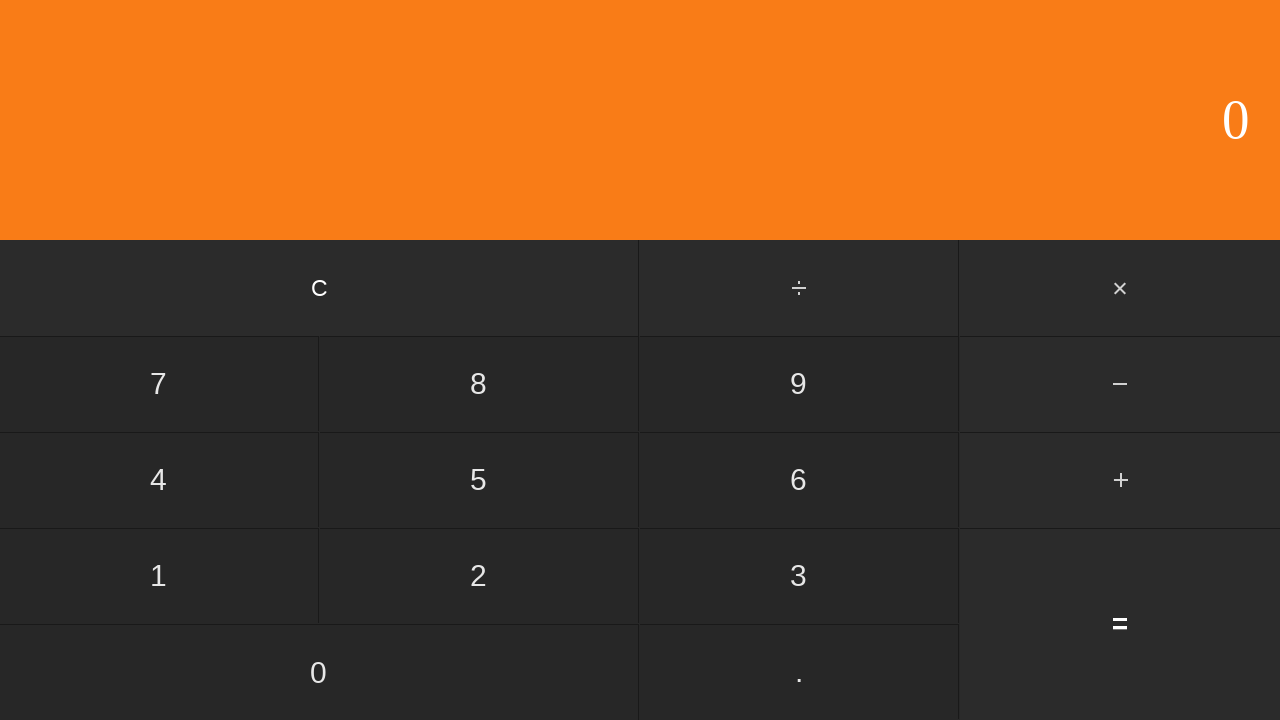

Waited before next iteration
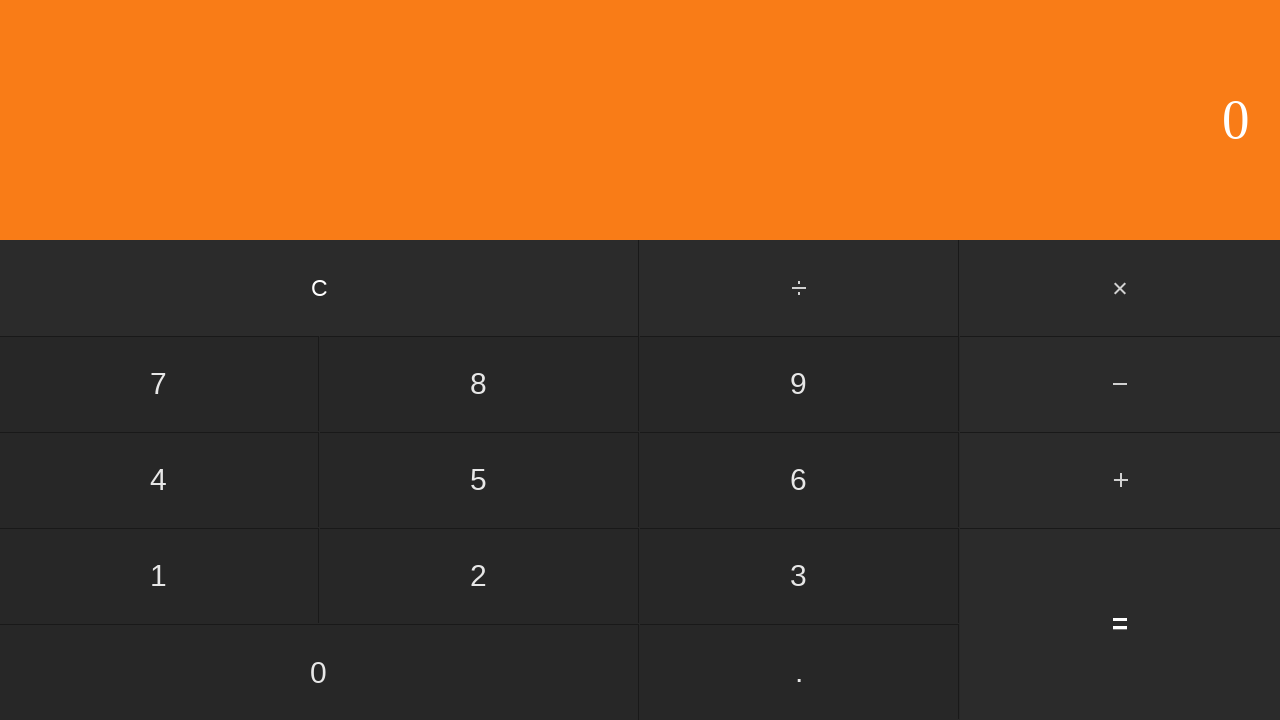

Clicked first operand: 1 at (159, 576) on input[value='1']
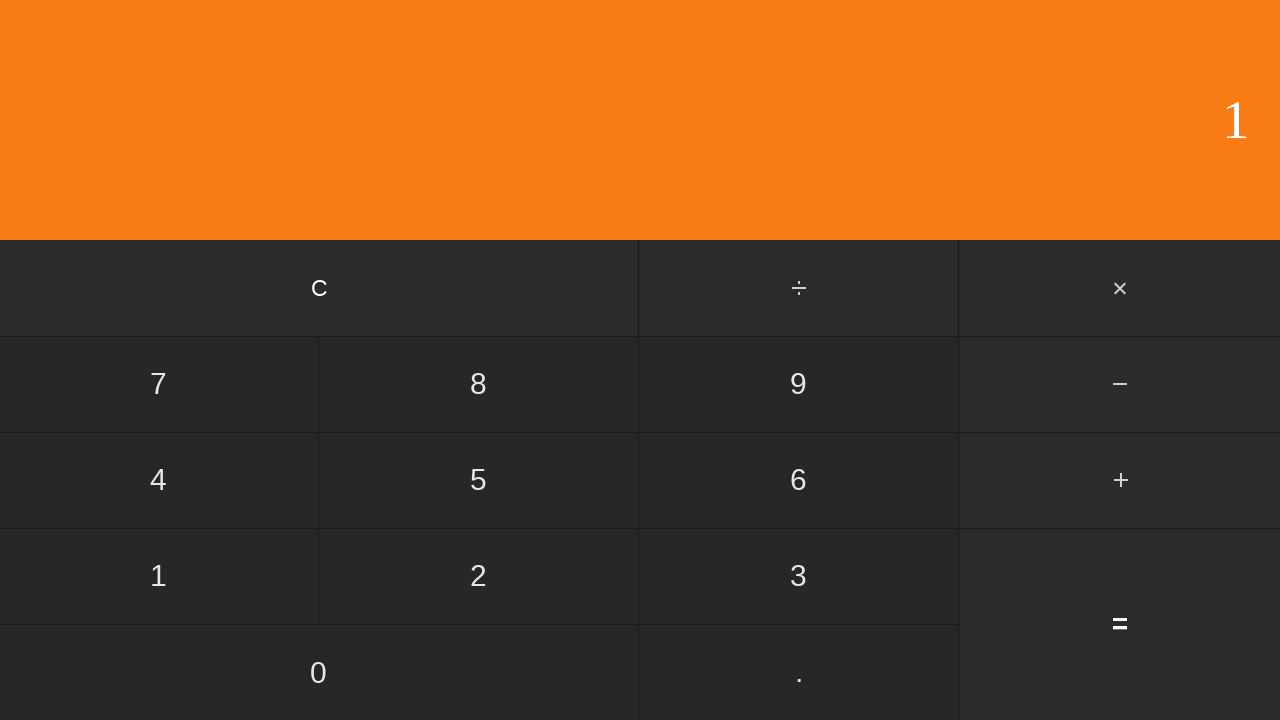

Clicked subtract button at (1120, 384) on #subtract
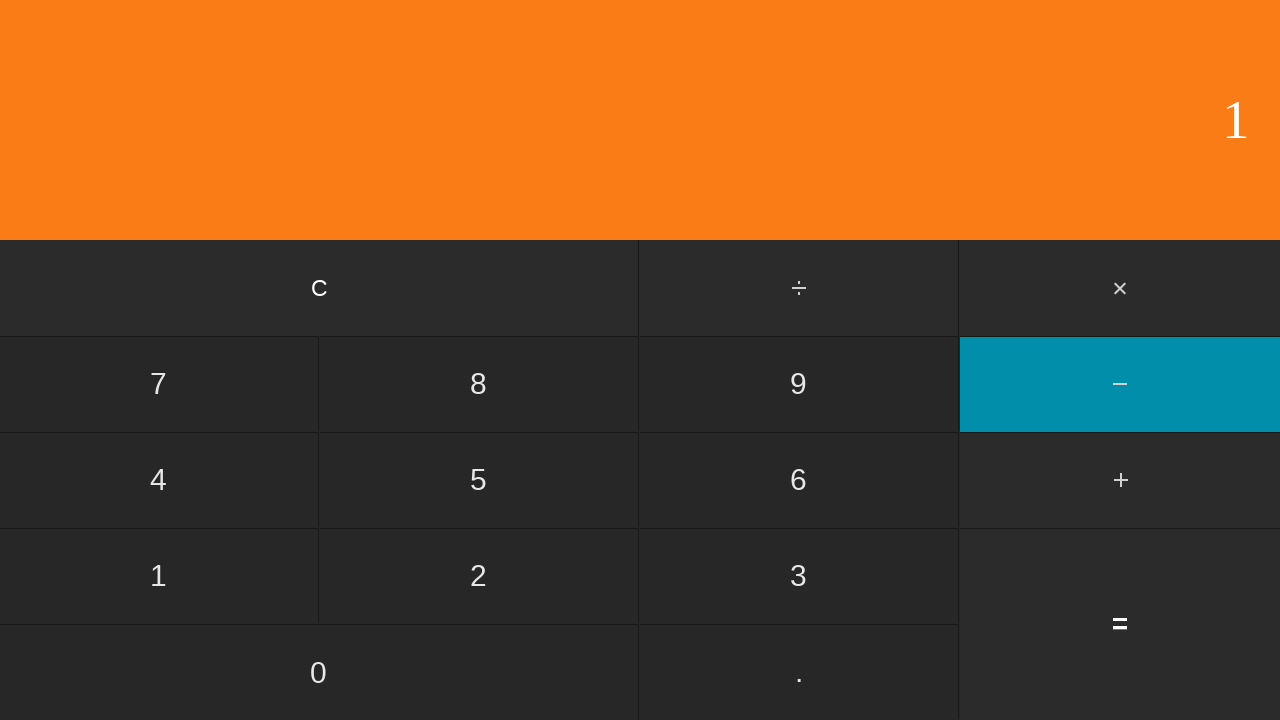

Clicked second operand: 0 at (319, 672) on input[value='0']
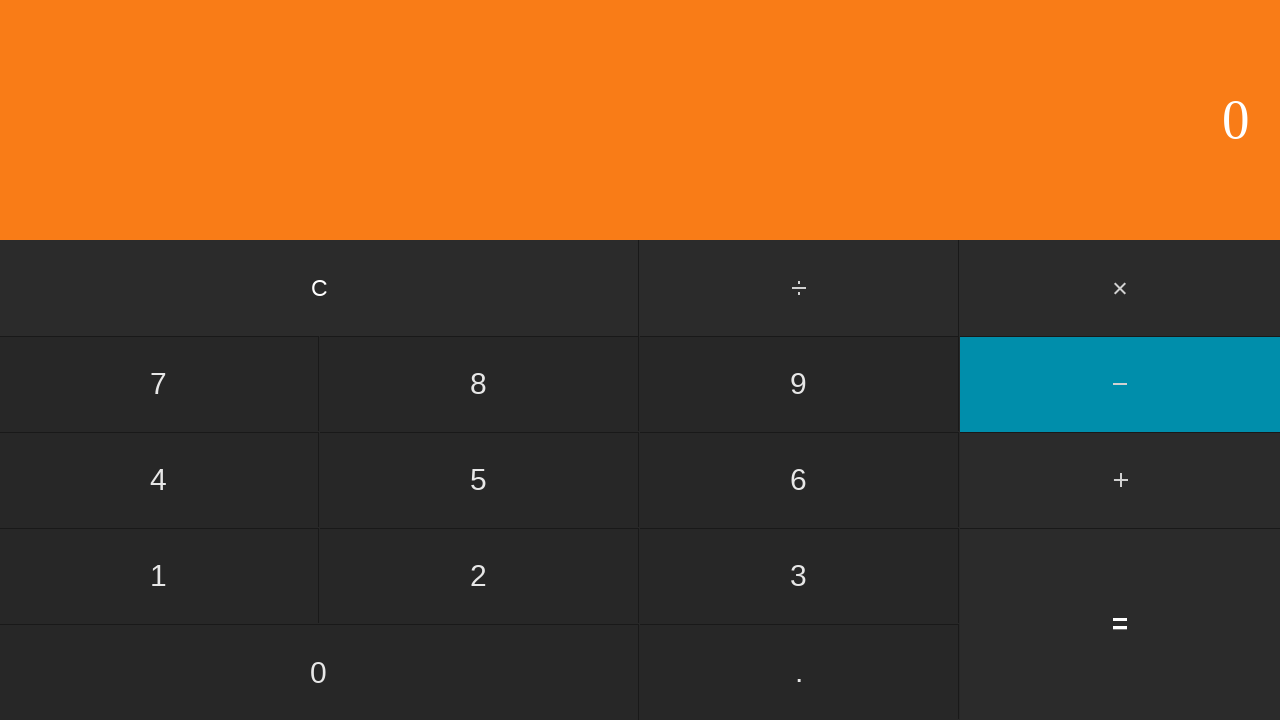

Clicked equals to calculate 1 - 0 = 1 at (1120, 624) on input[value='=']
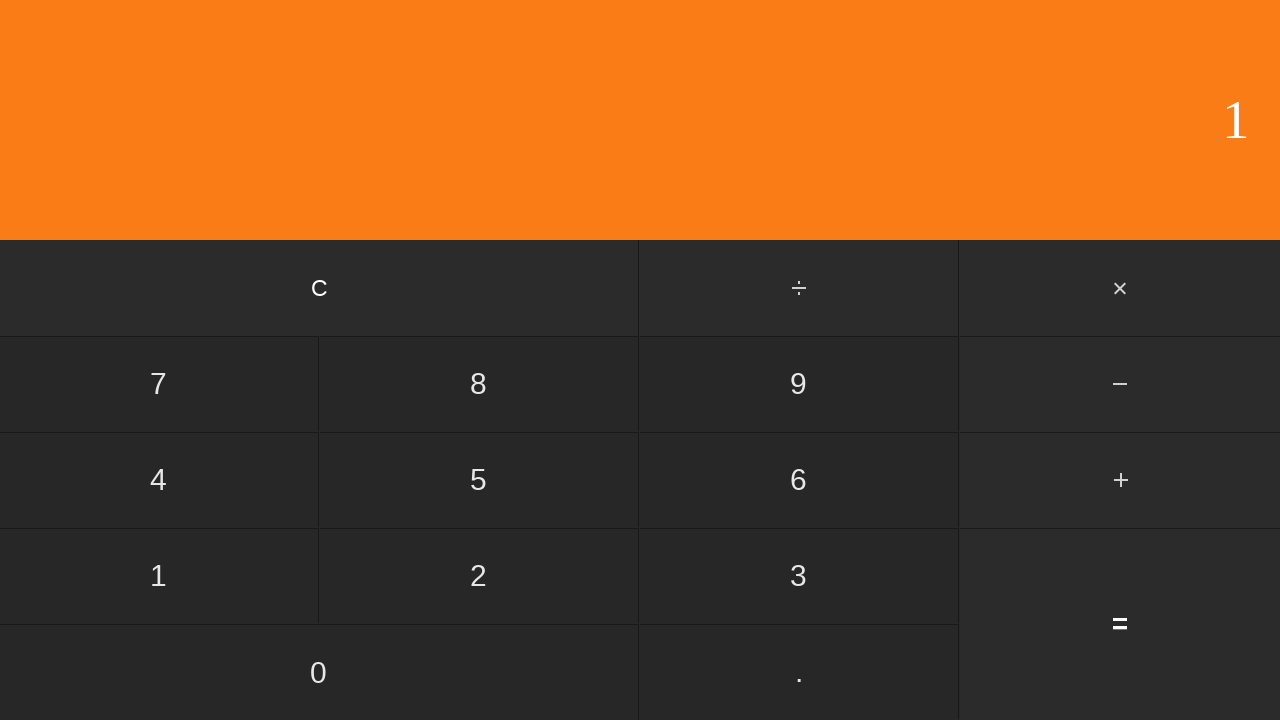

Waited for result to display
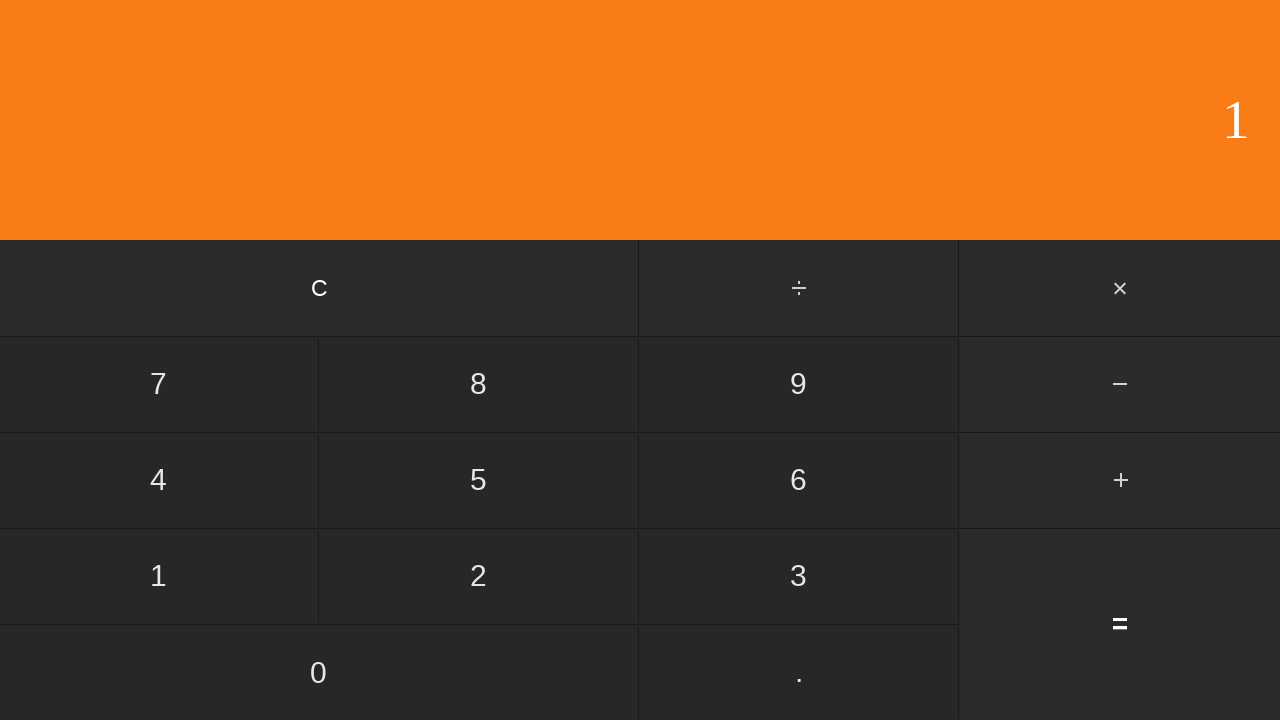

Clicked clear button to reset calculator at (320, 288) on input[value='C']
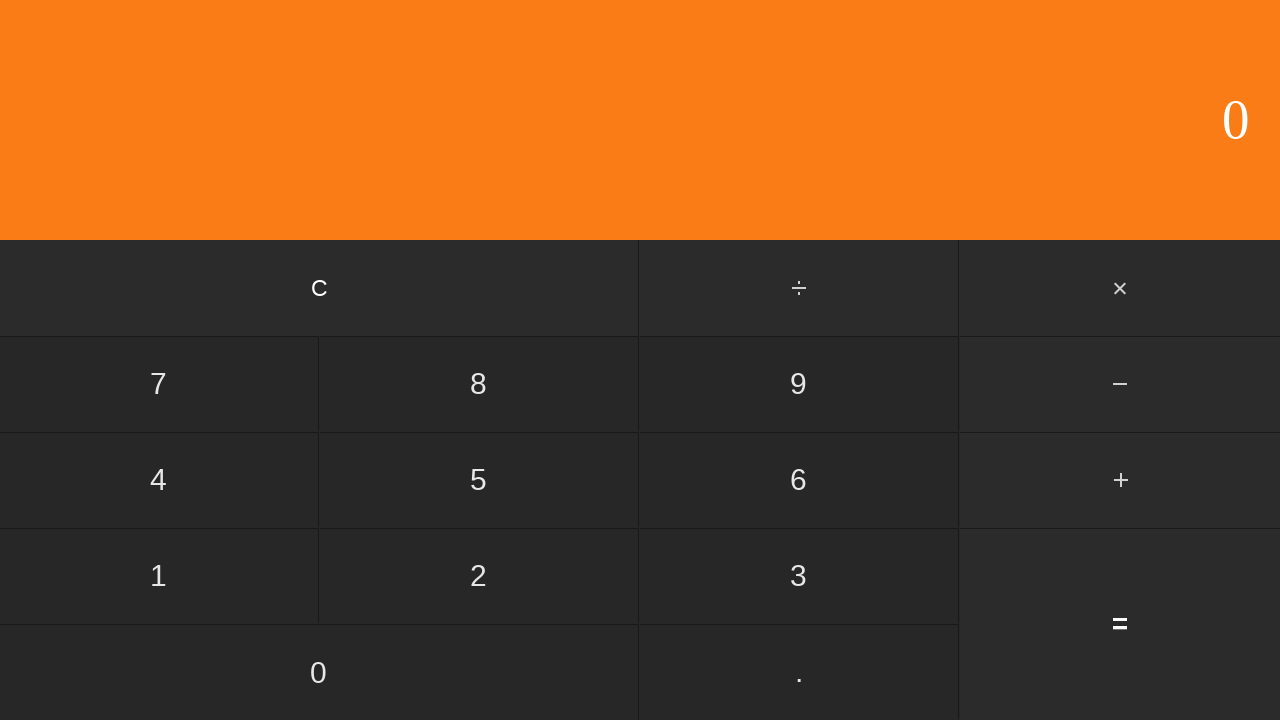

Waited before next iteration
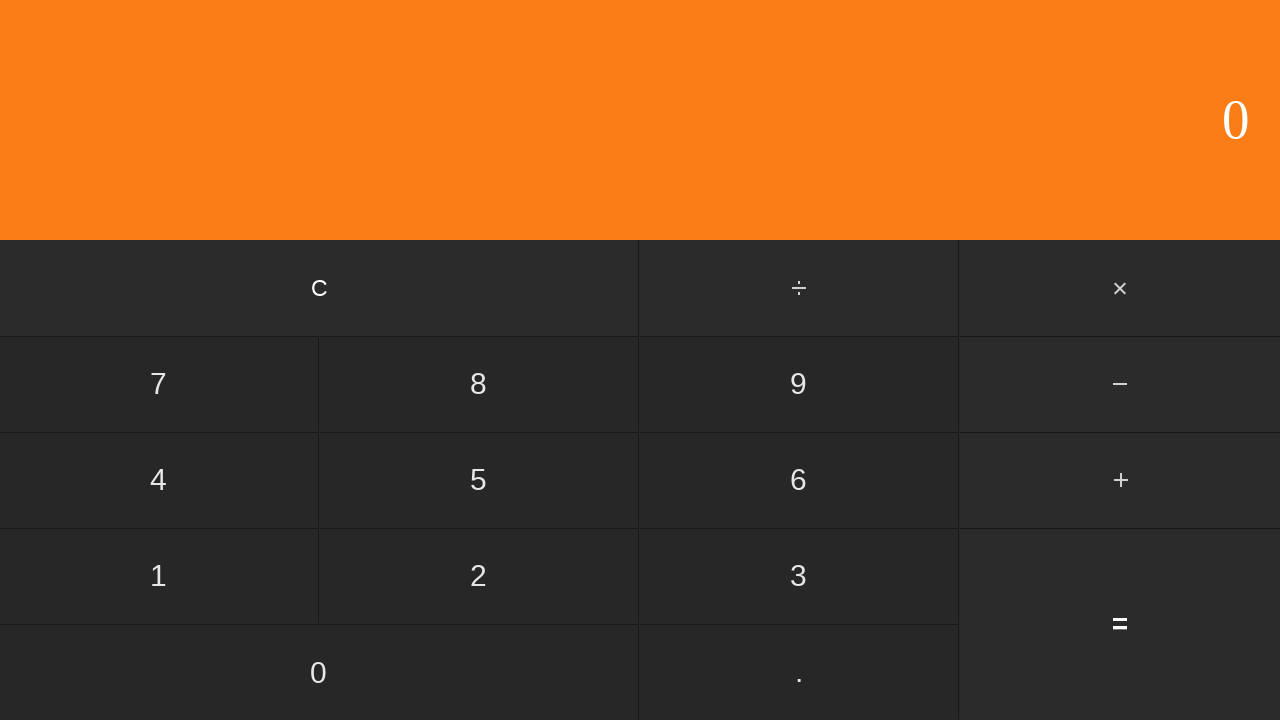

Clicked first operand: 1 at (159, 576) on input[value='1']
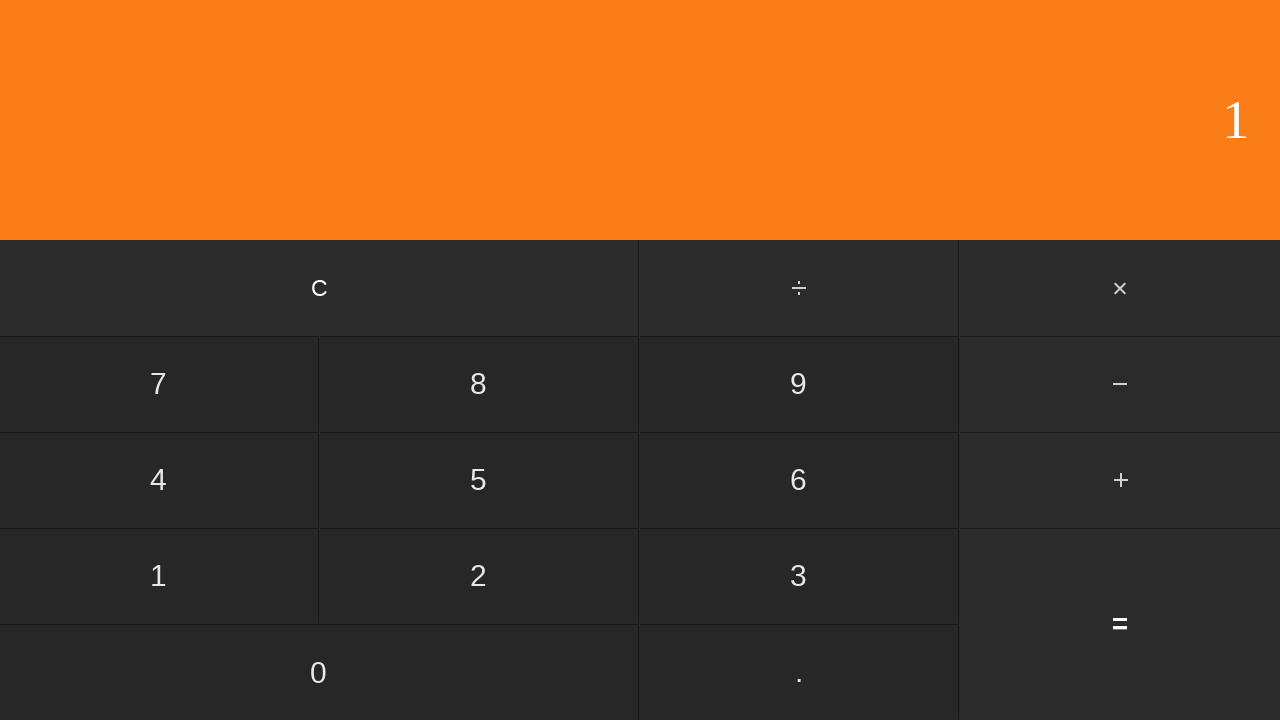

Clicked subtract button at (1120, 384) on #subtract
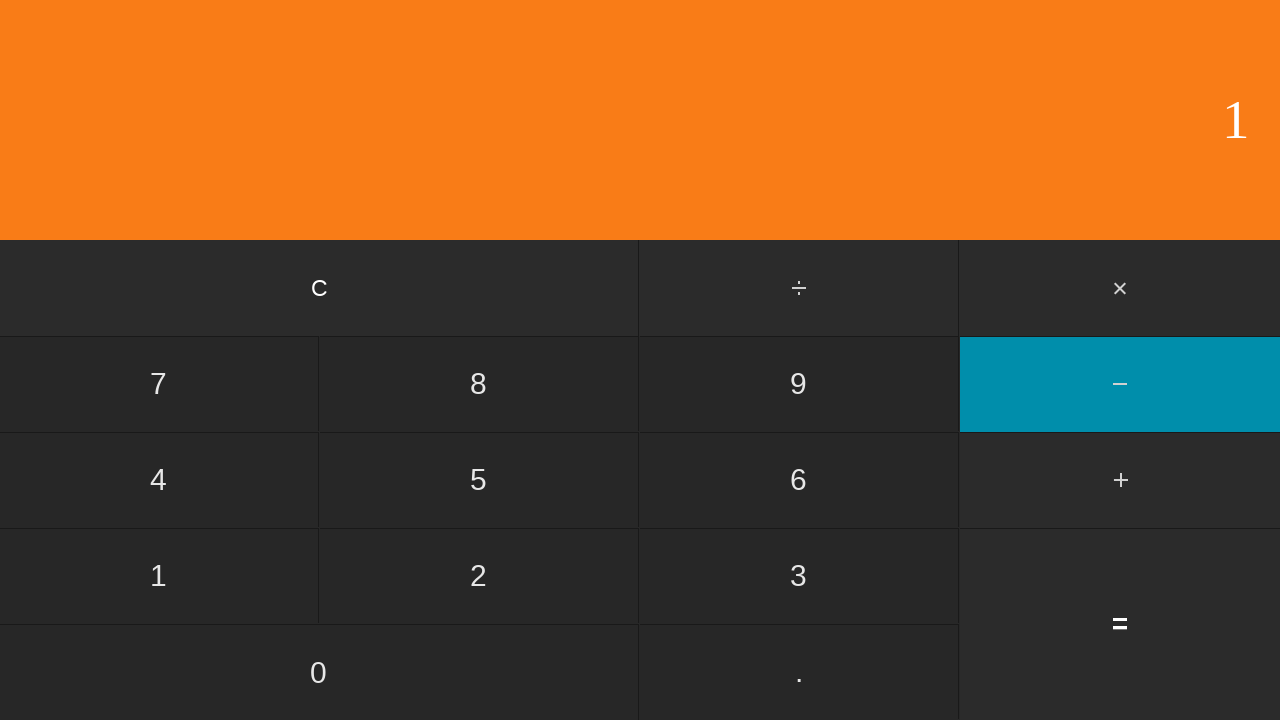

Clicked second operand: 1 at (159, 576) on input[value='1']
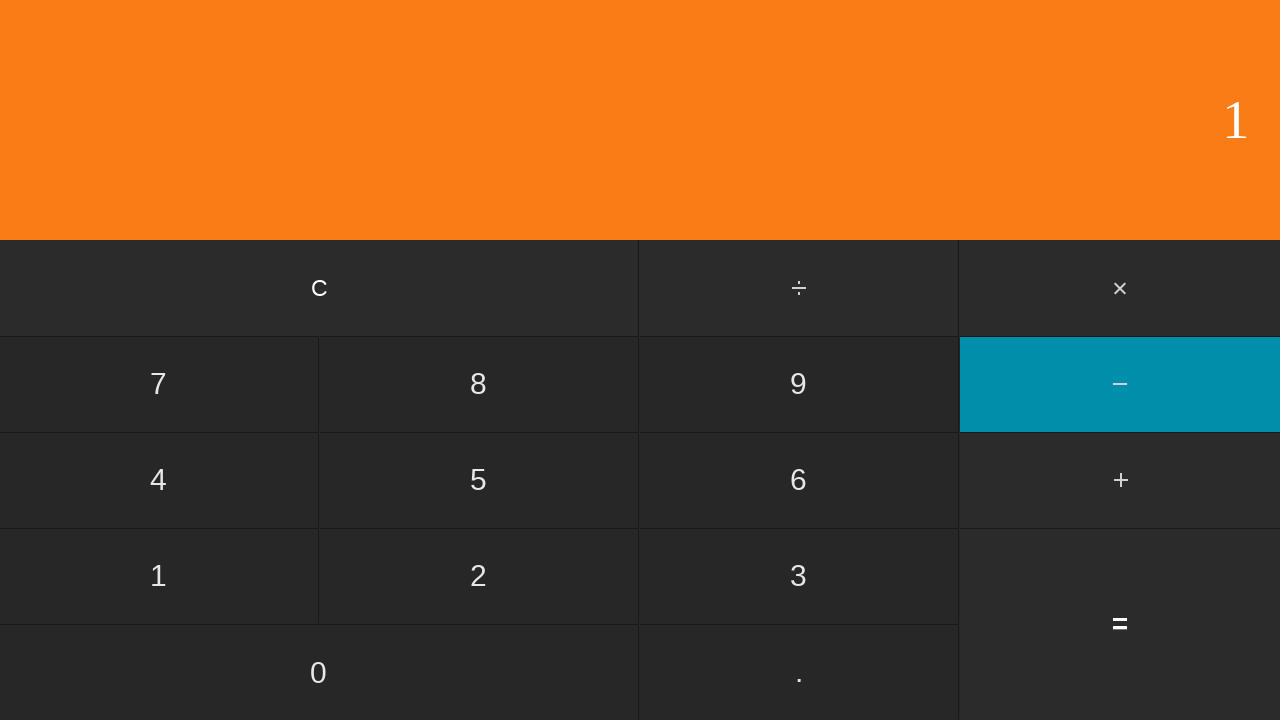

Clicked equals to calculate 1 - 1 = 0 at (1120, 624) on input[value='=']
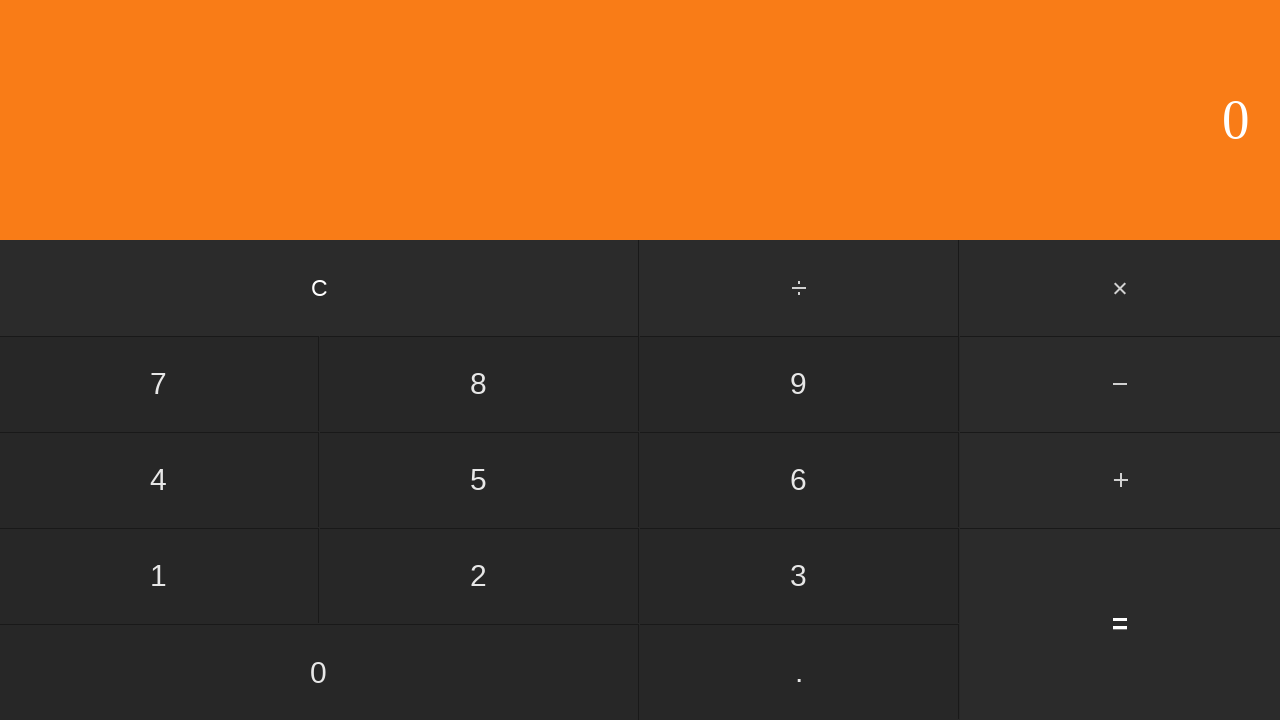

Waited for result to display
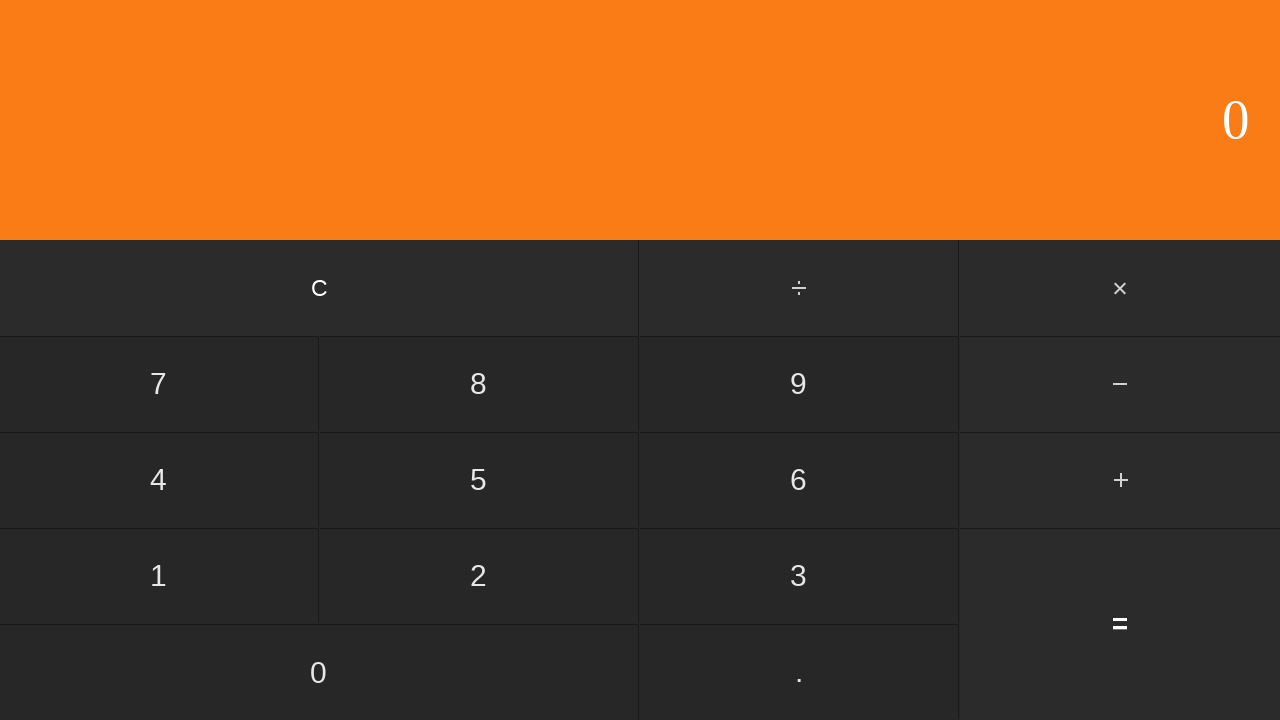

Clicked clear button to reset calculator at (320, 288) on input[value='C']
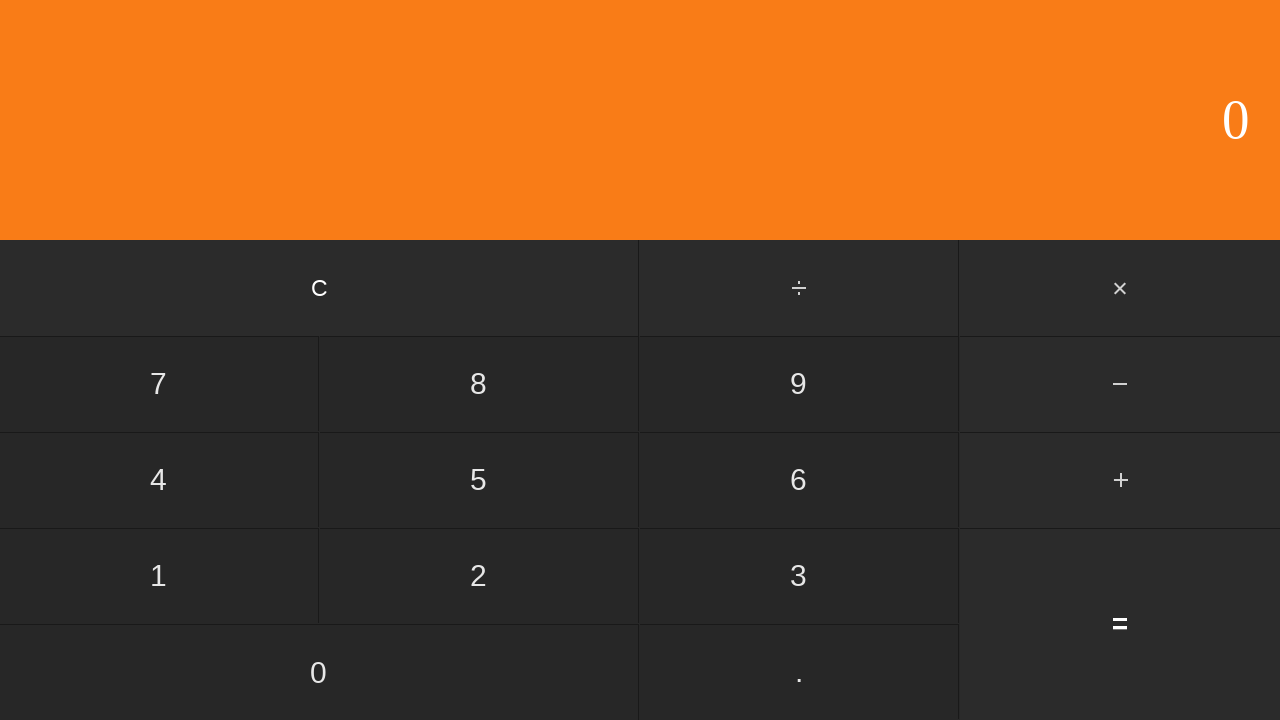

Waited before next iteration
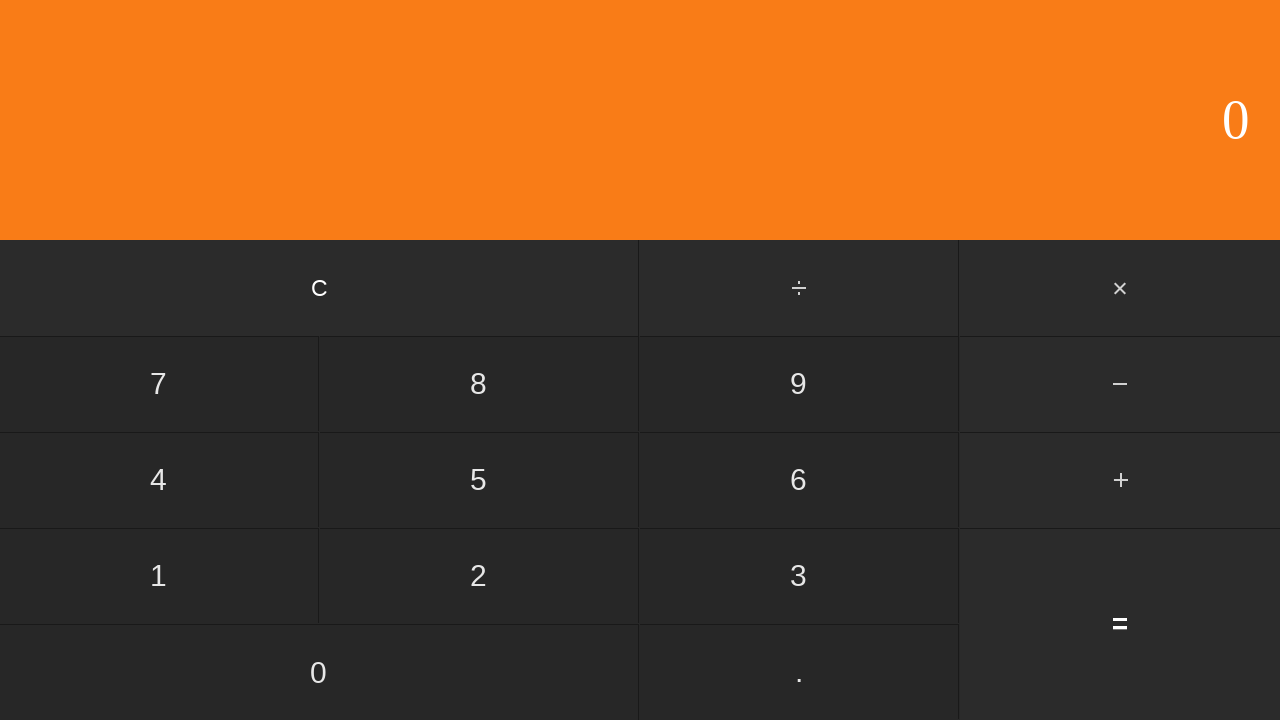

Clicked first operand: 1 at (159, 576) on input[value='1']
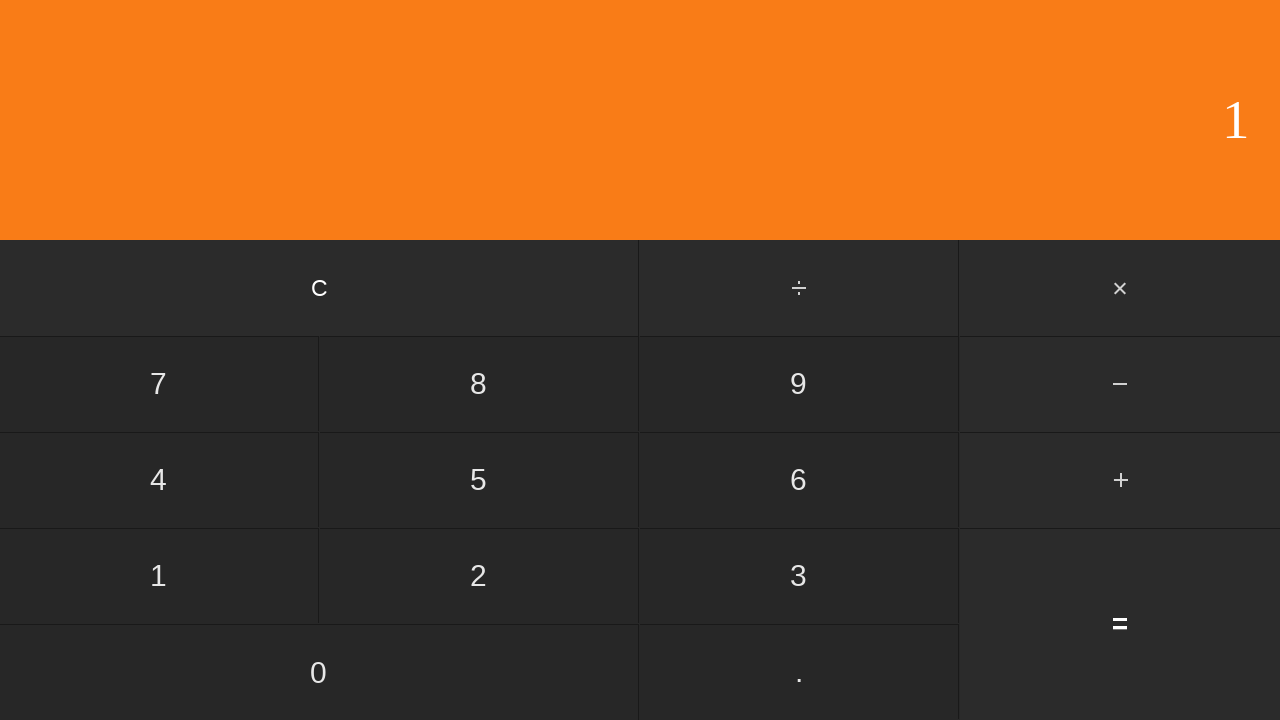

Clicked subtract button at (1120, 384) on #subtract
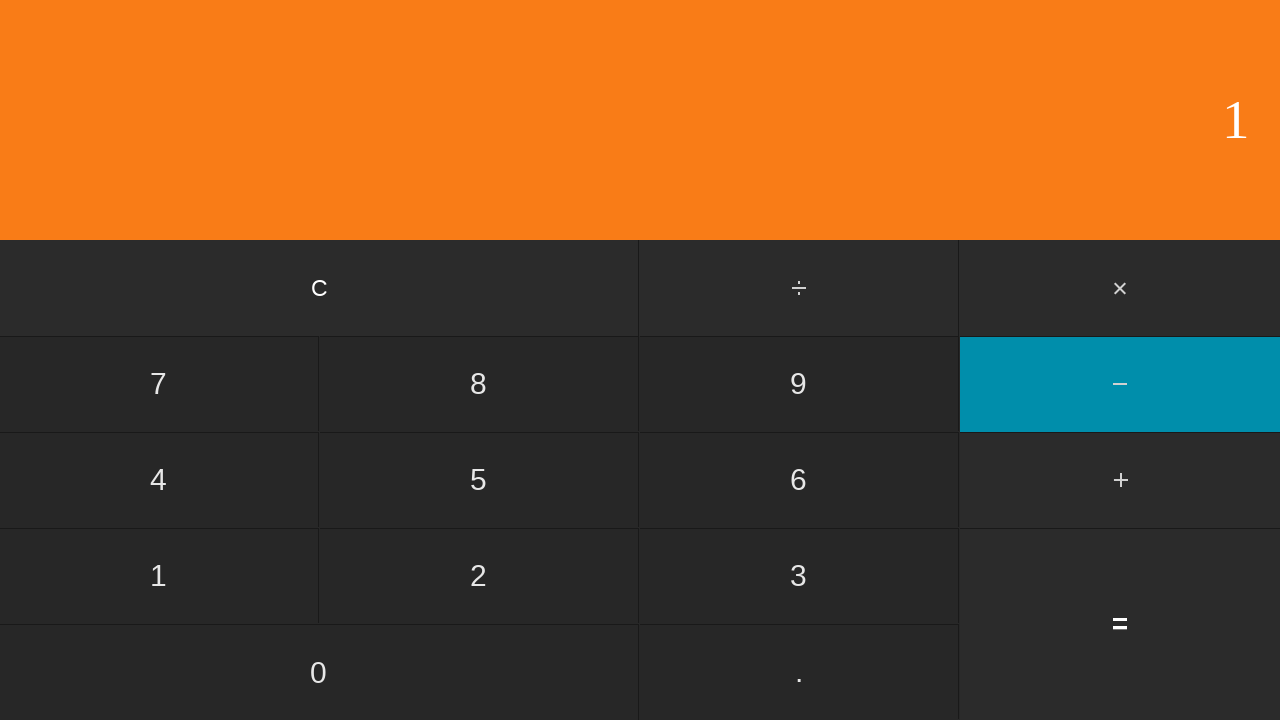

Clicked second operand: 2 at (479, 576) on input[value='2']
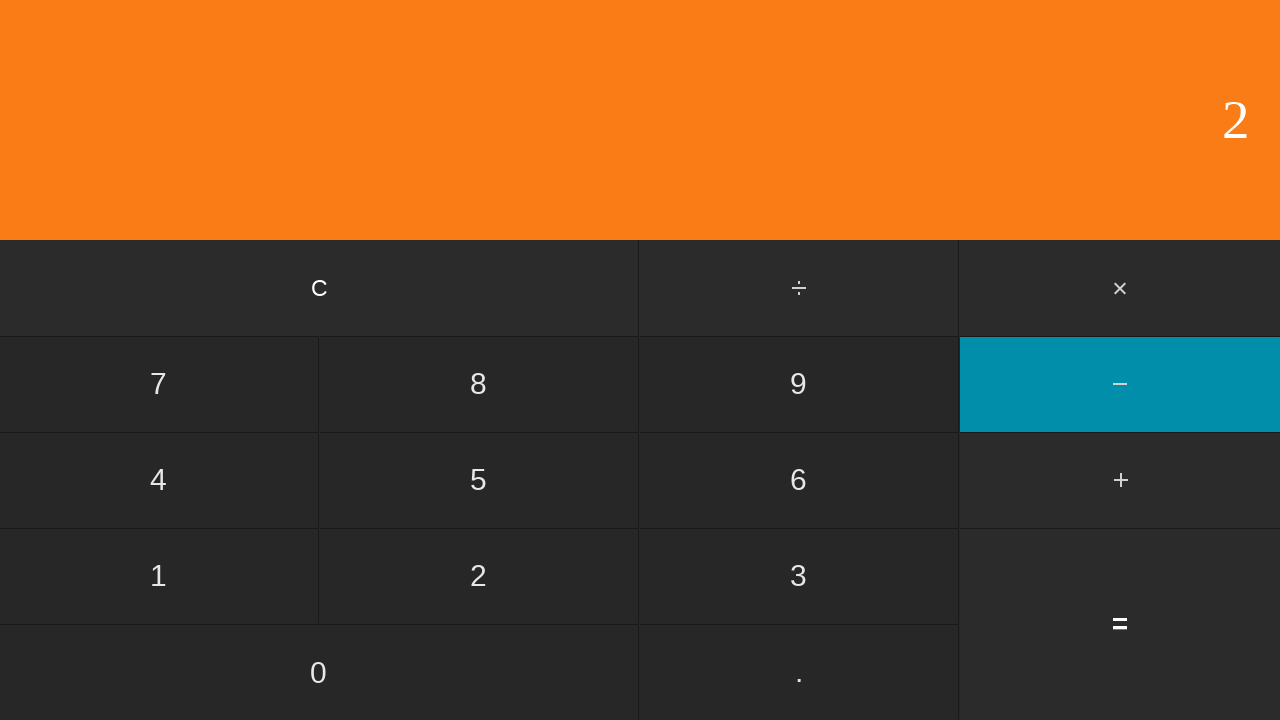

Clicked equals to calculate 1 - 2 = -1 at (1120, 624) on input[value='=']
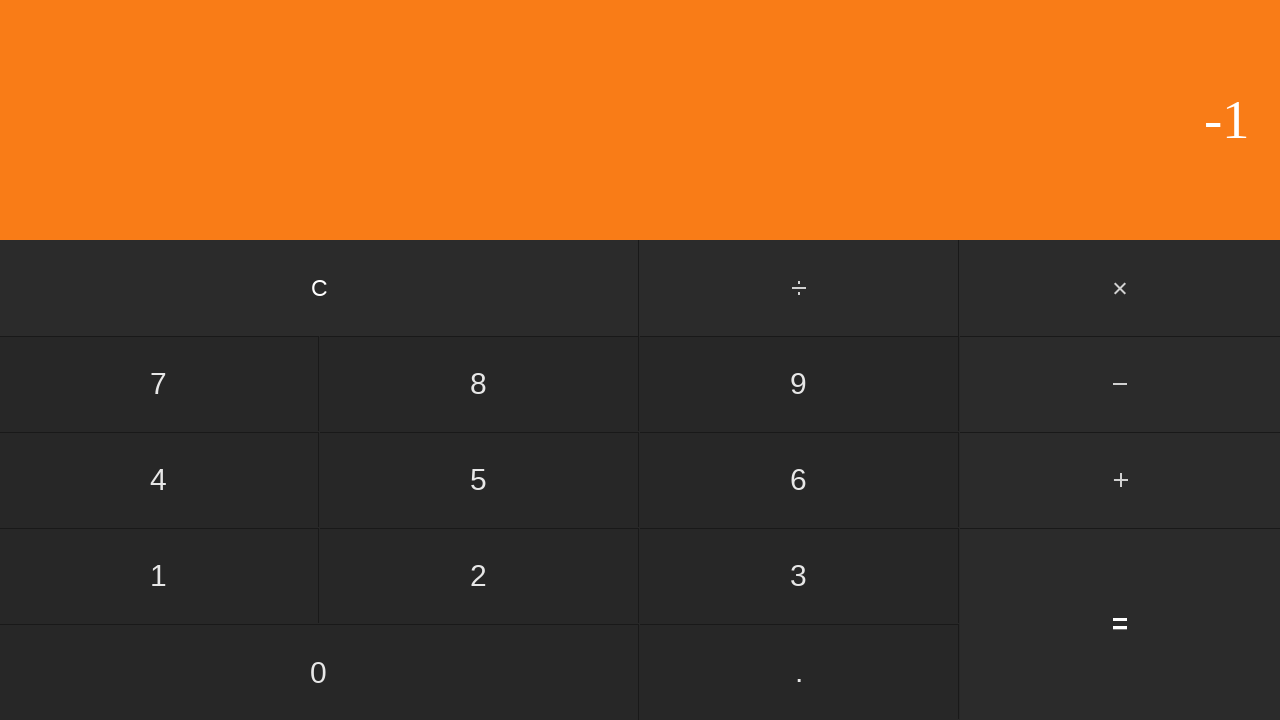

Waited for result to display
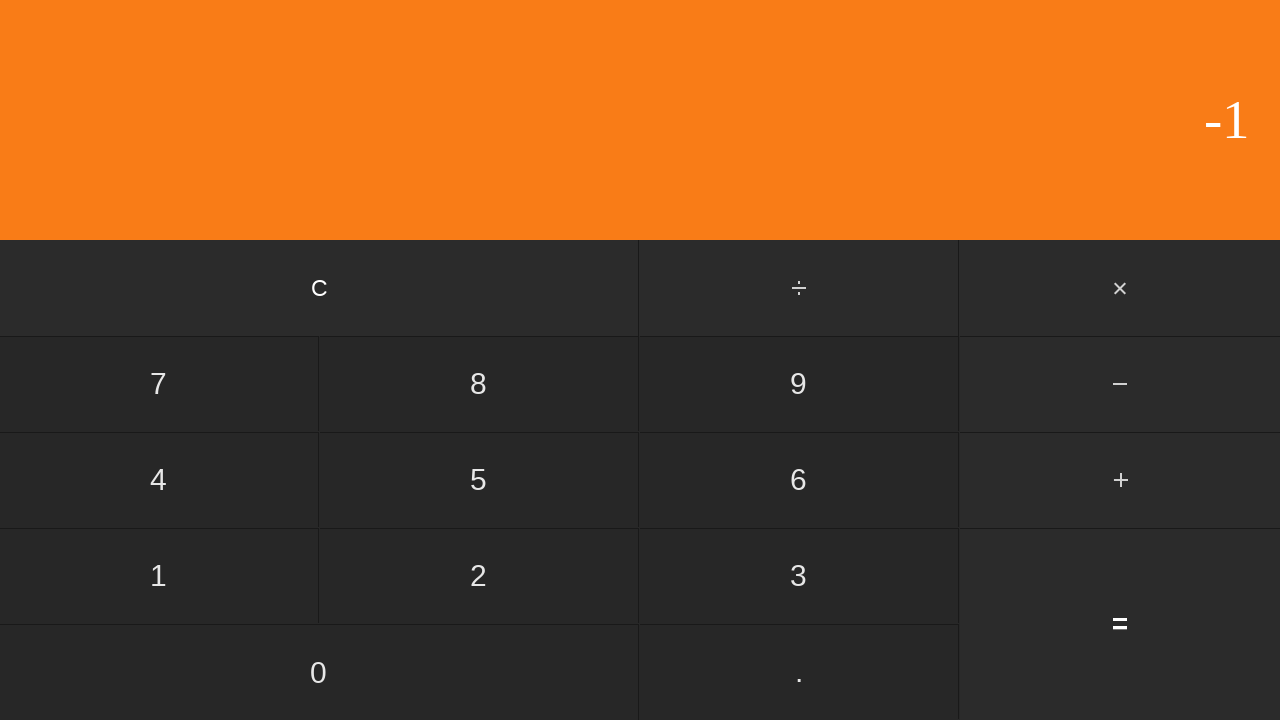

Clicked clear button to reset calculator at (320, 288) on input[value='C']
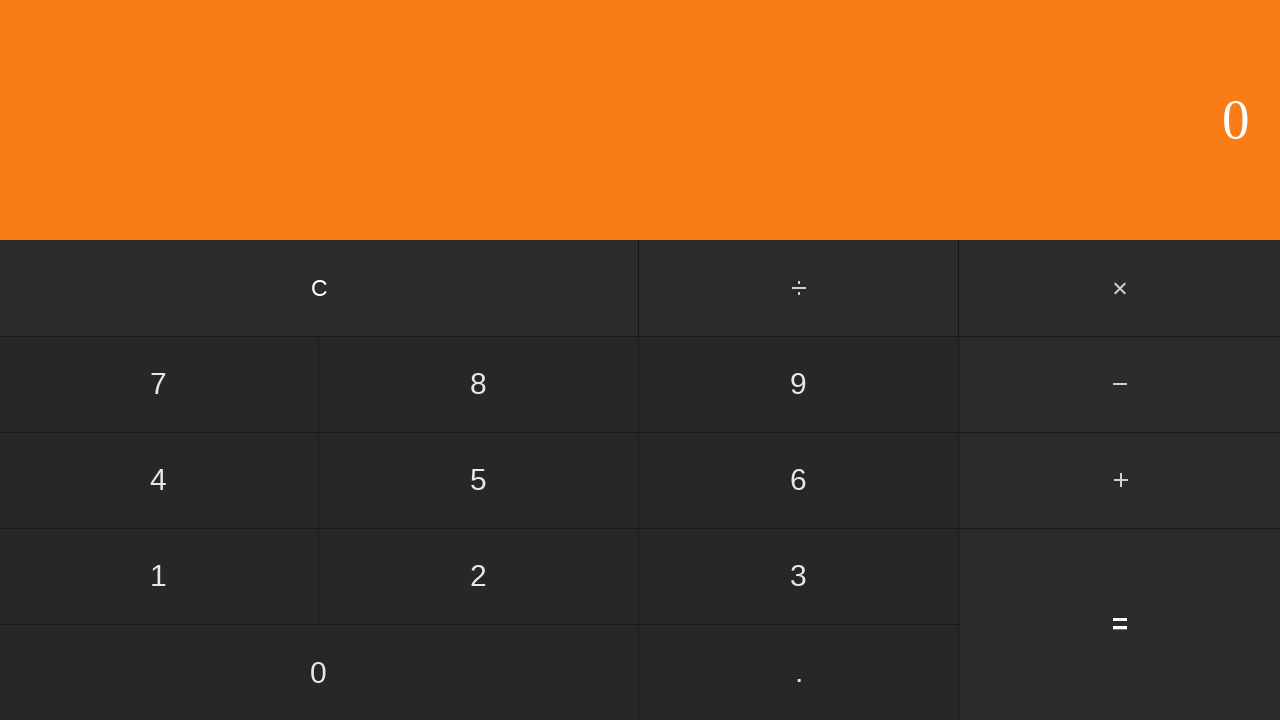

Waited before next iteration
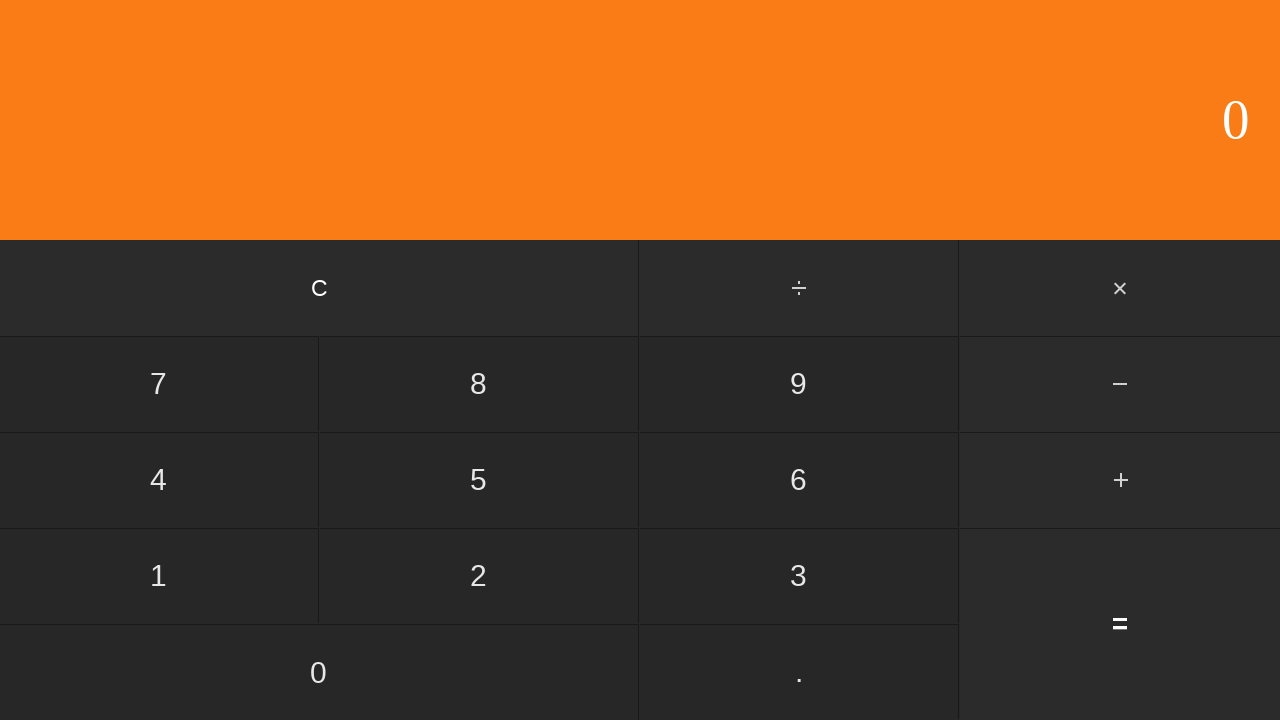

Clicked first operand: 1 at (159, 576) on input[value='1']
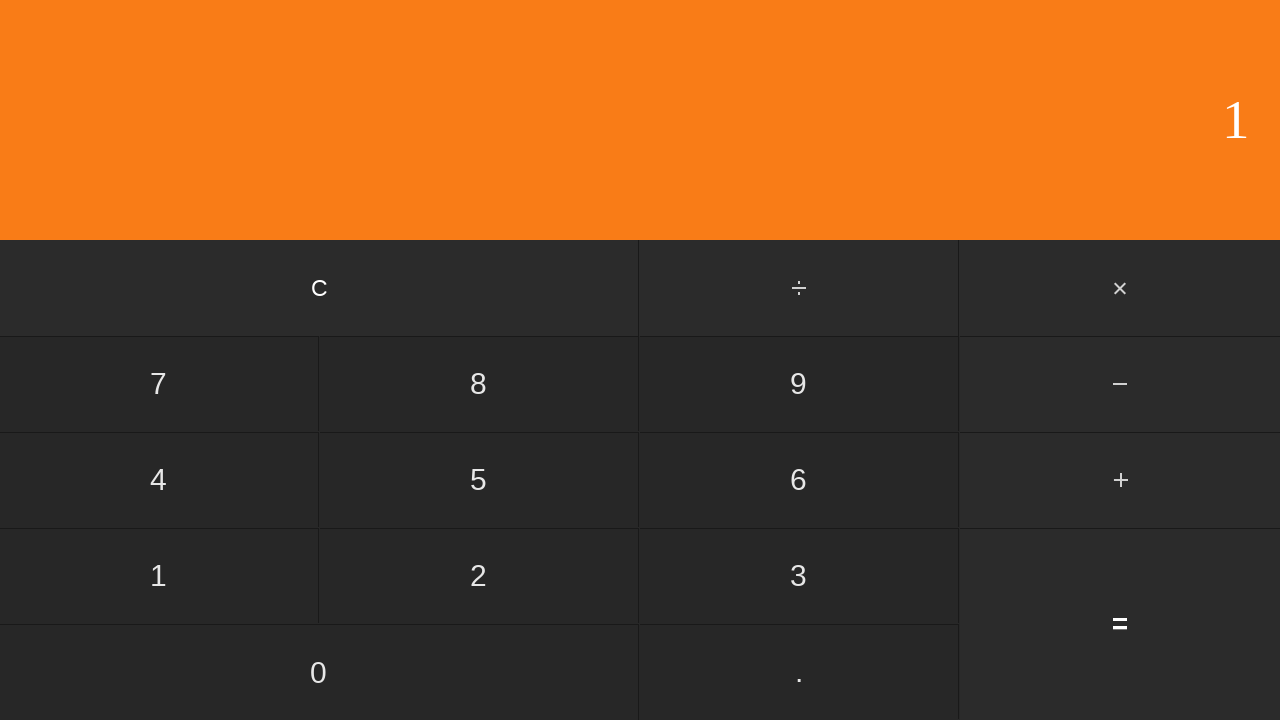

Clicked subtract button at (1120, 384) on #subtract
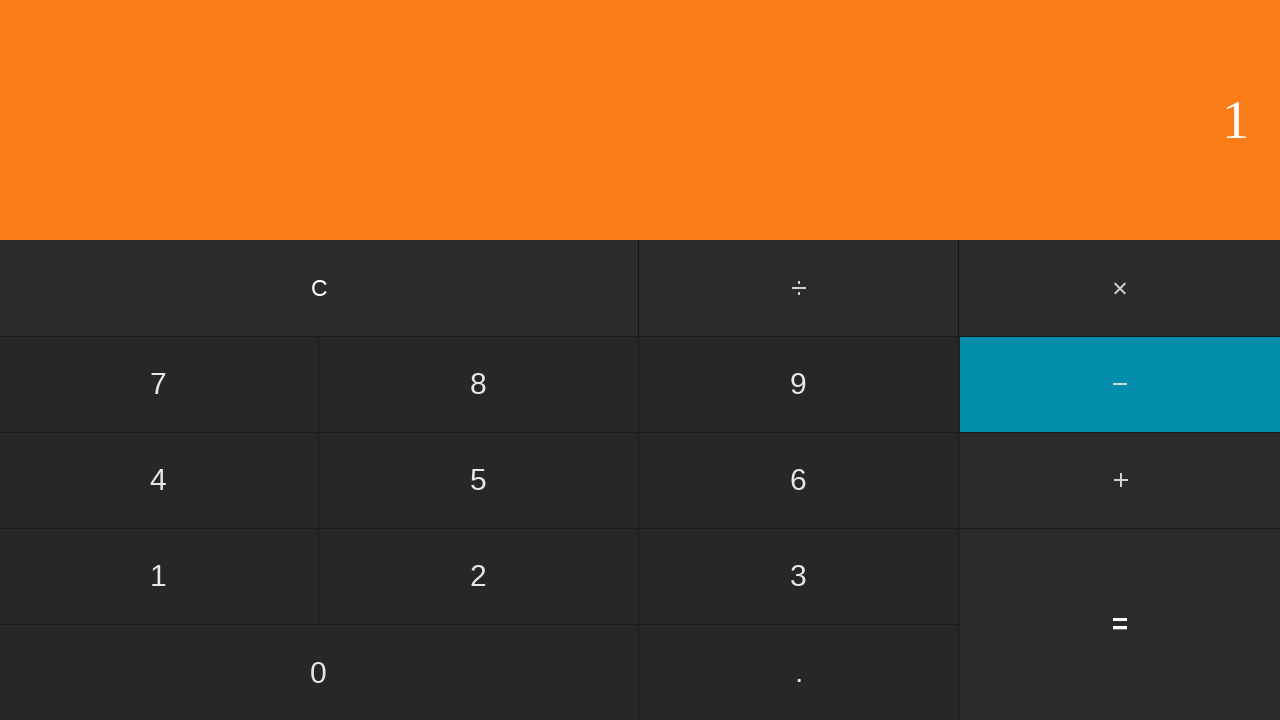

Clicked second operand: 3 at (799, 576) on input[value='3']
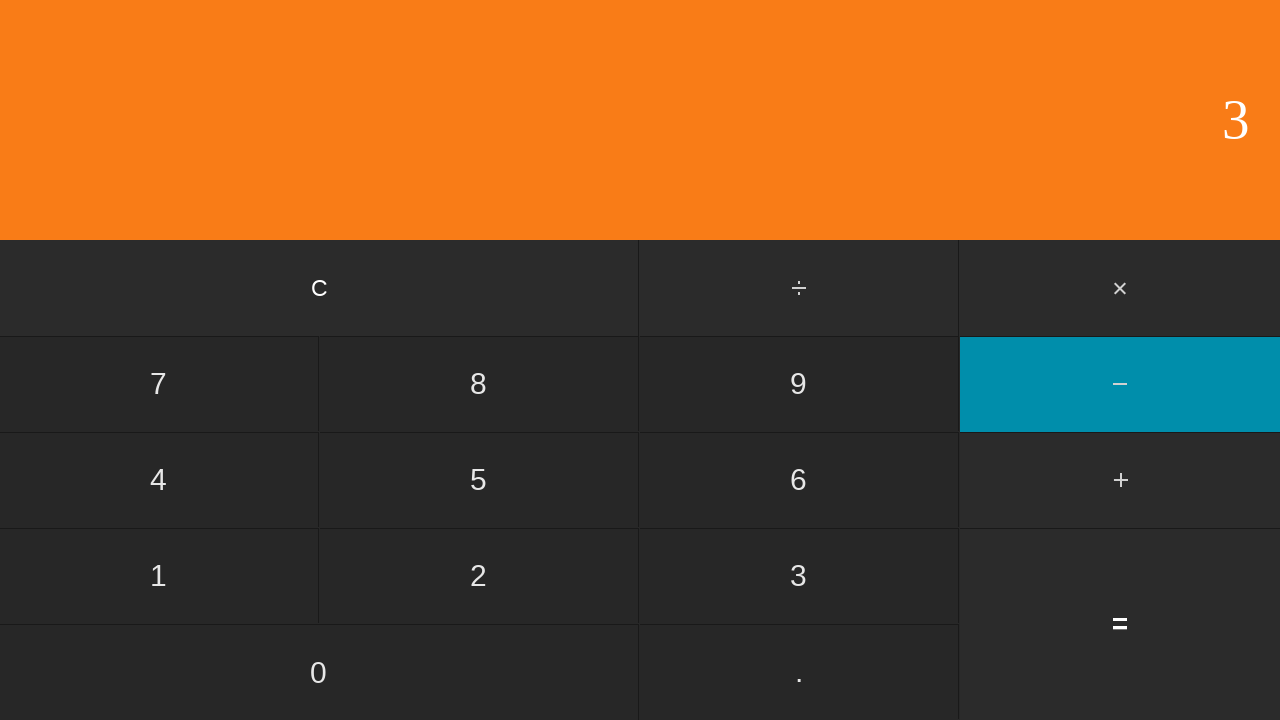

Clicked equals to calculate 1 - 3 = -2 at (1120, 624) on input[value='=']
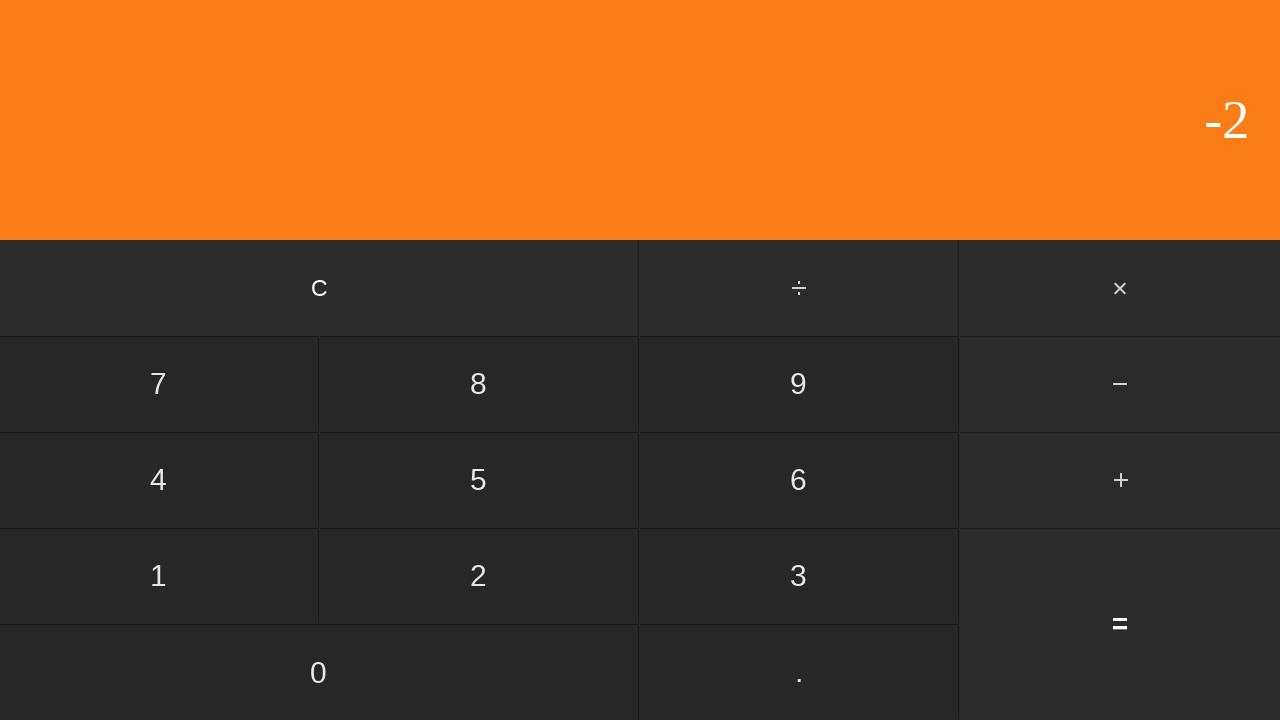

Waited for result to display
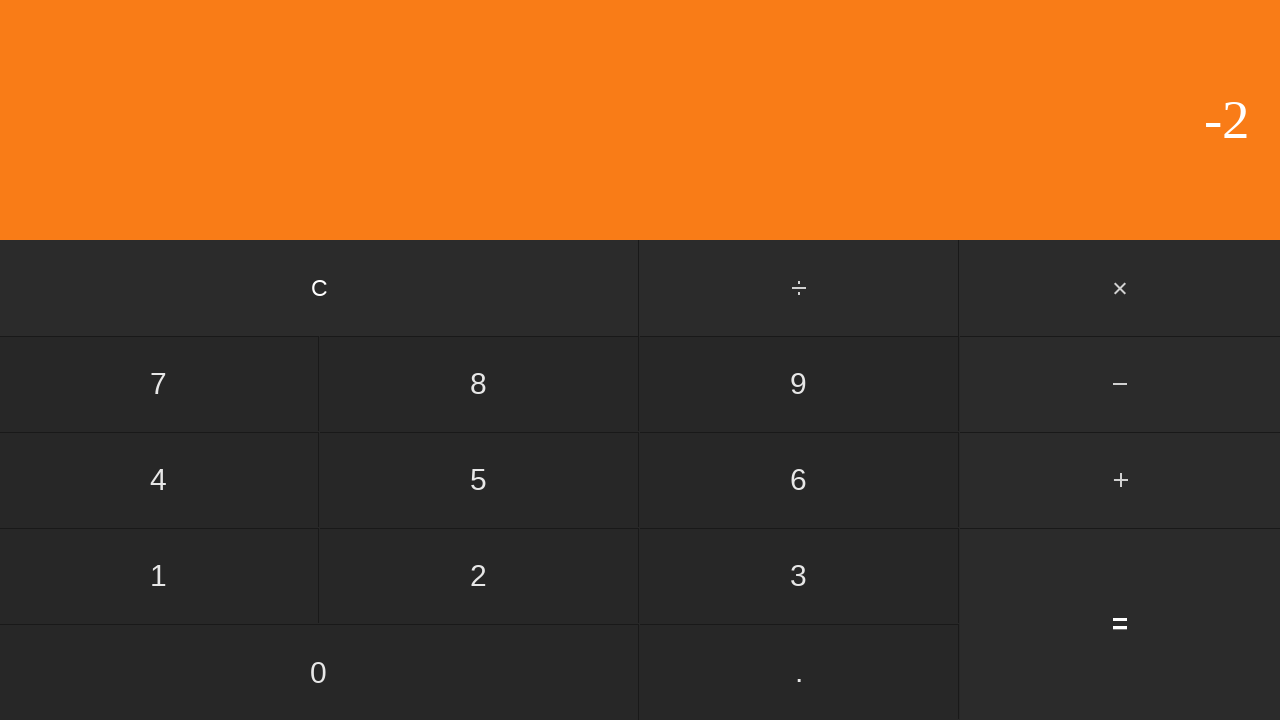

Clicked clear button to reset calculator at (320, 288) on input[value='C']
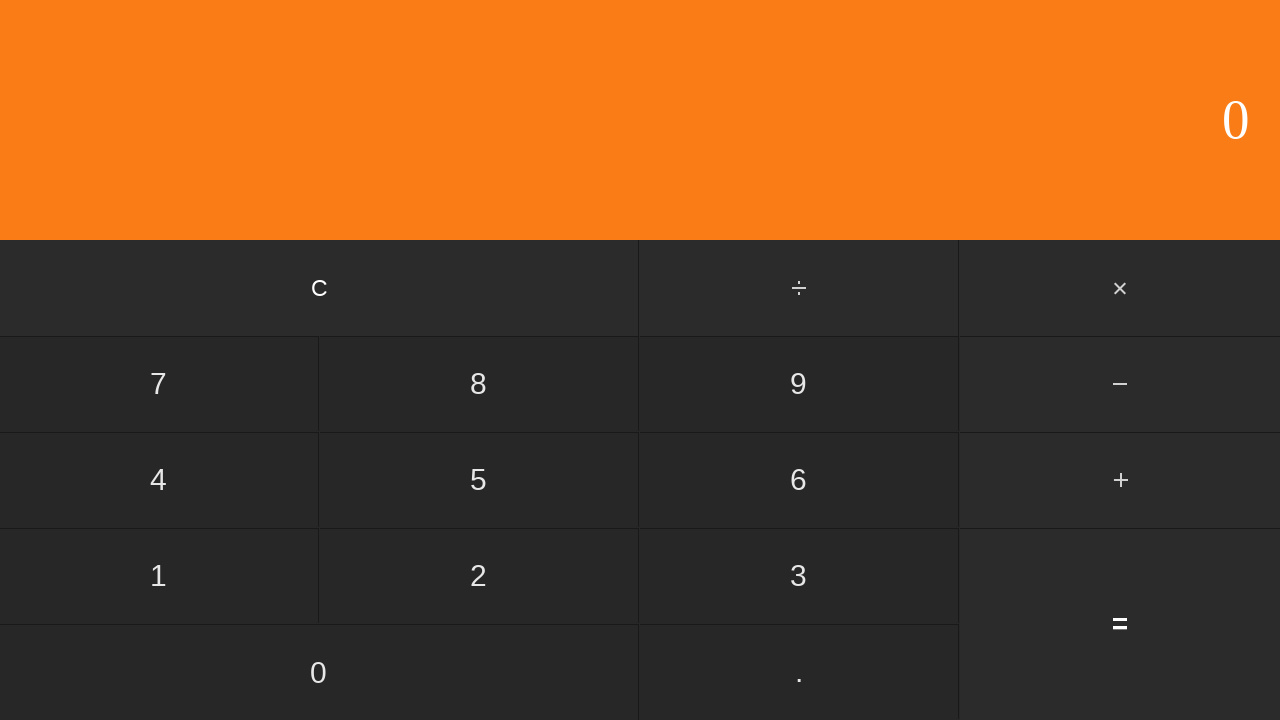

Waited before next iteration
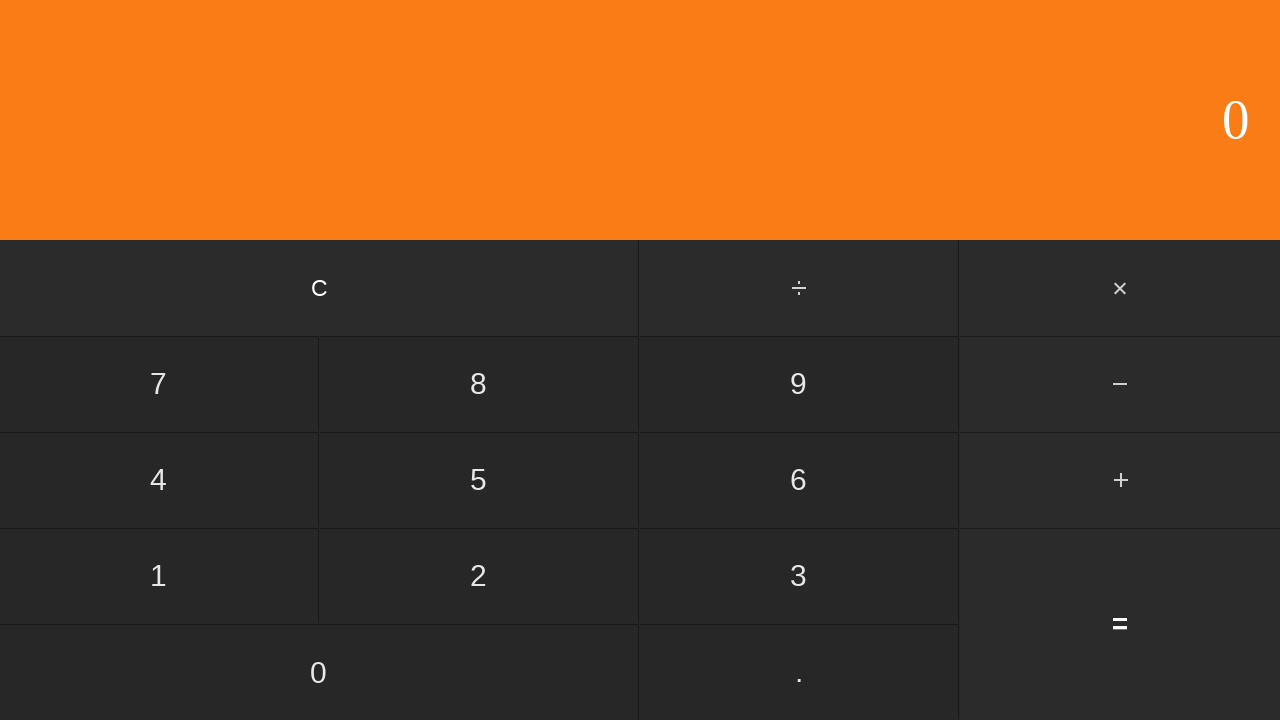

Clicked first operand: 1 at (159, 576) on input[value='1']
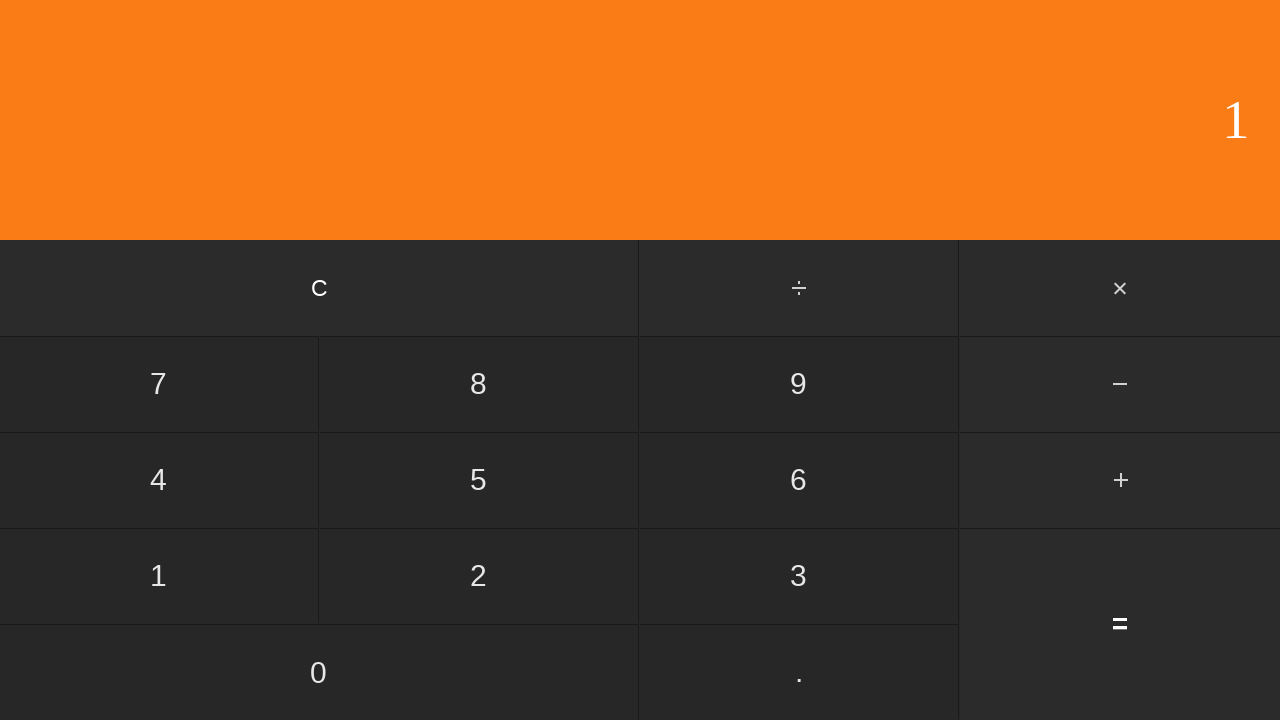

Clicked subtract button at (1120, 384) on #subtract
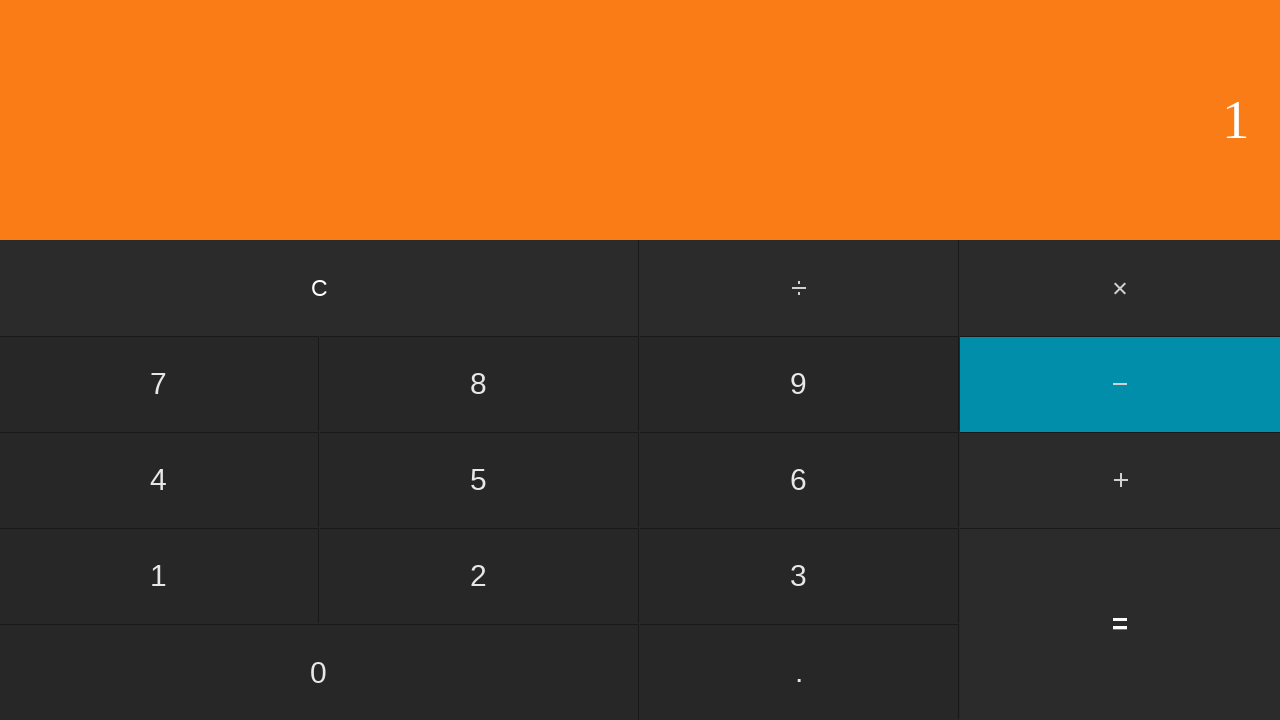

Clicked second operand: 4 at (159, 480) on input[value='4']
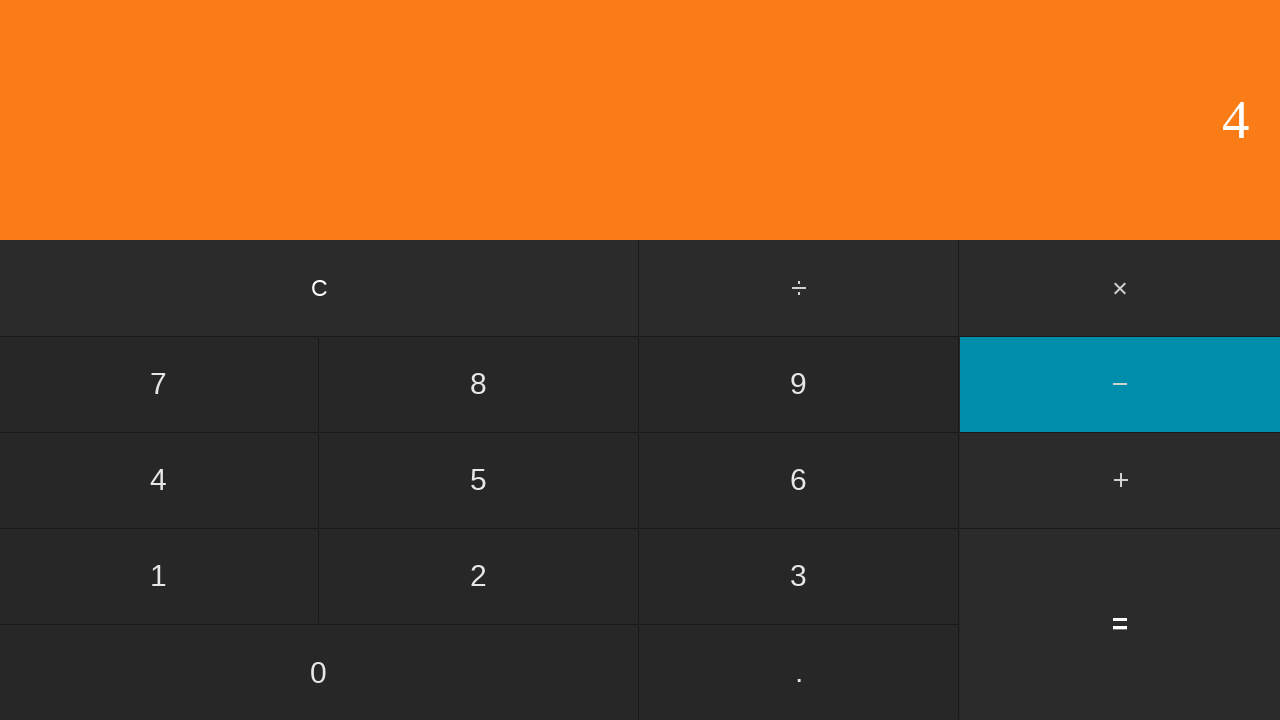

Clicked equals to calculate 1 - 4 = -3 at (1120, 624) on input[value='=']
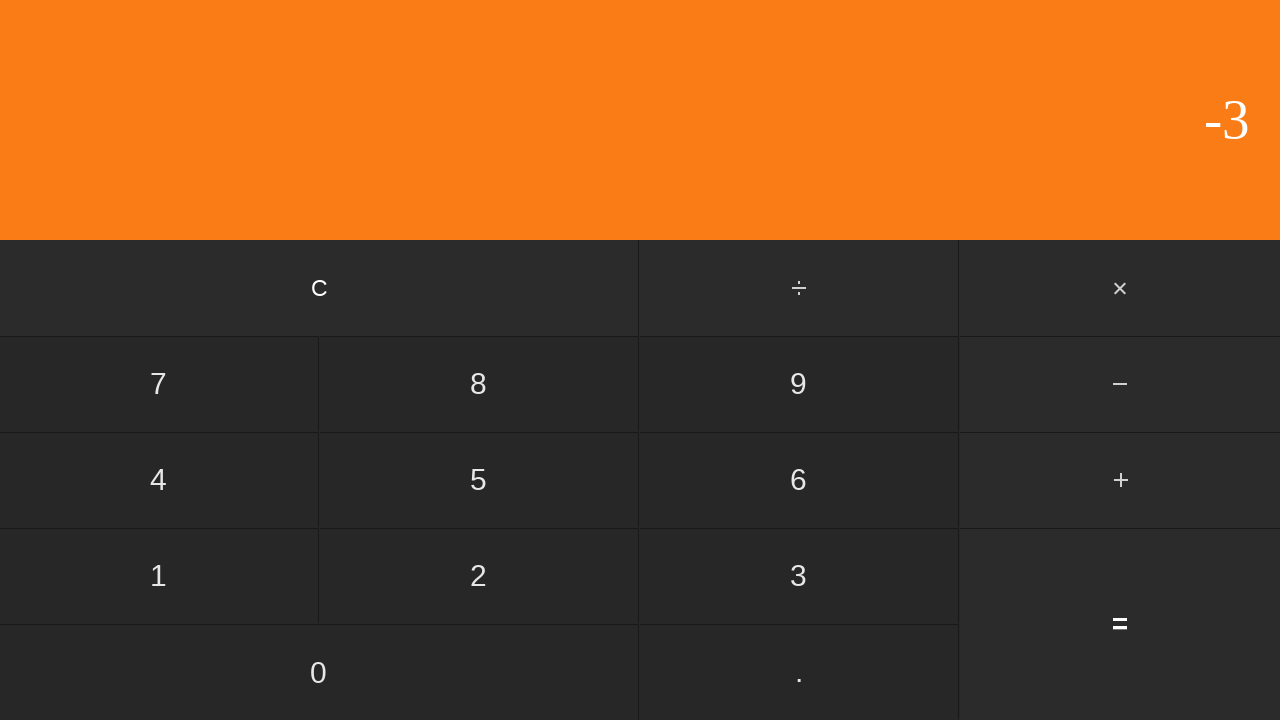

Waited for result to display
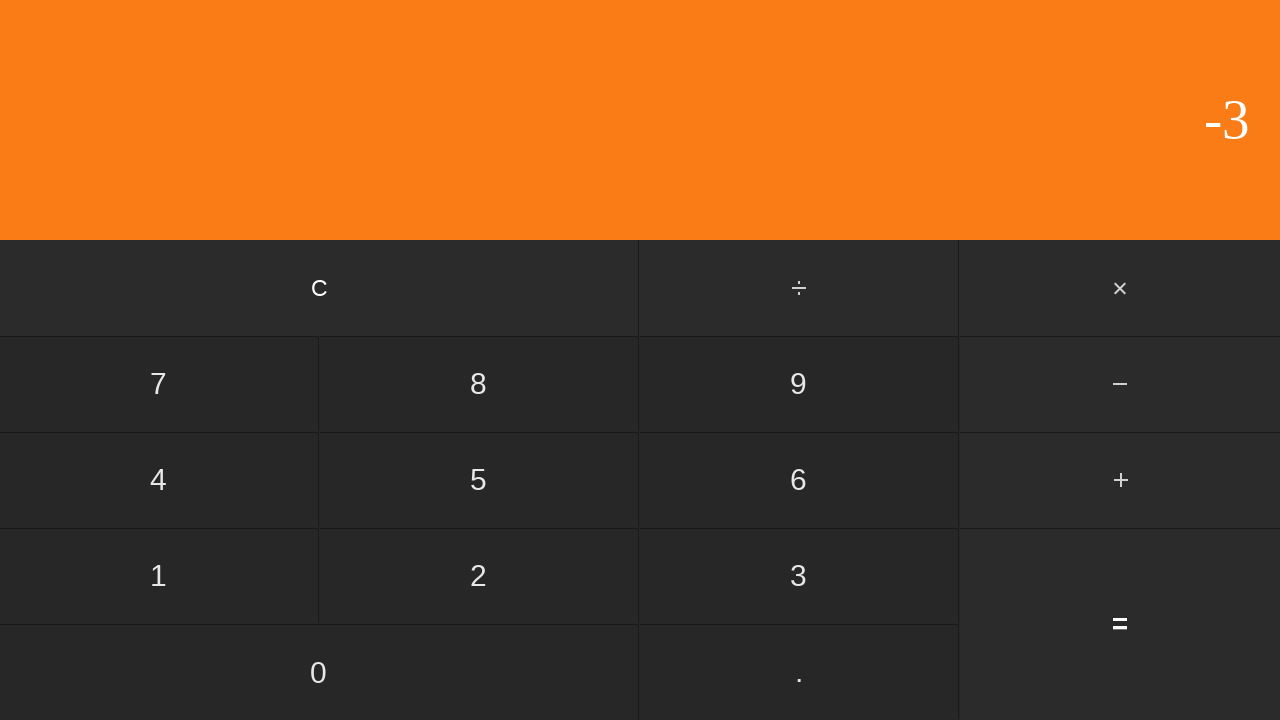

Clicked clear button to reset calculator at (320, 288) on input[value='C']
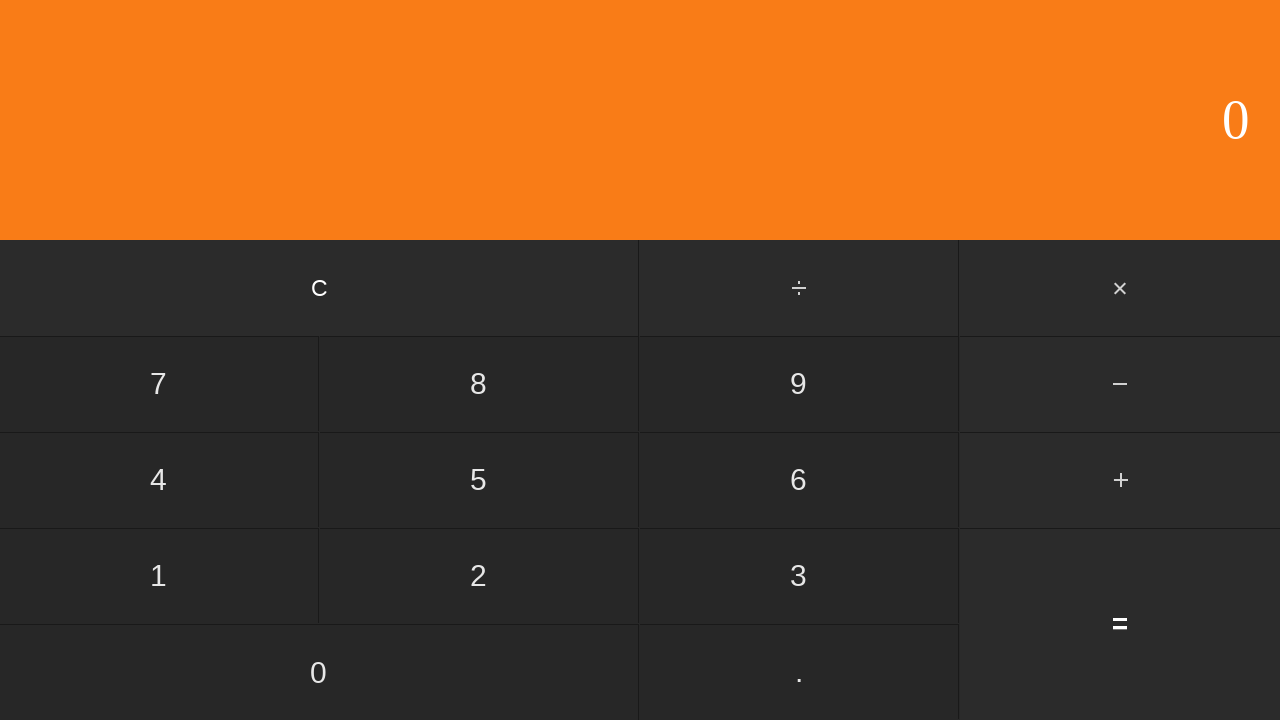

Waited before next iteration
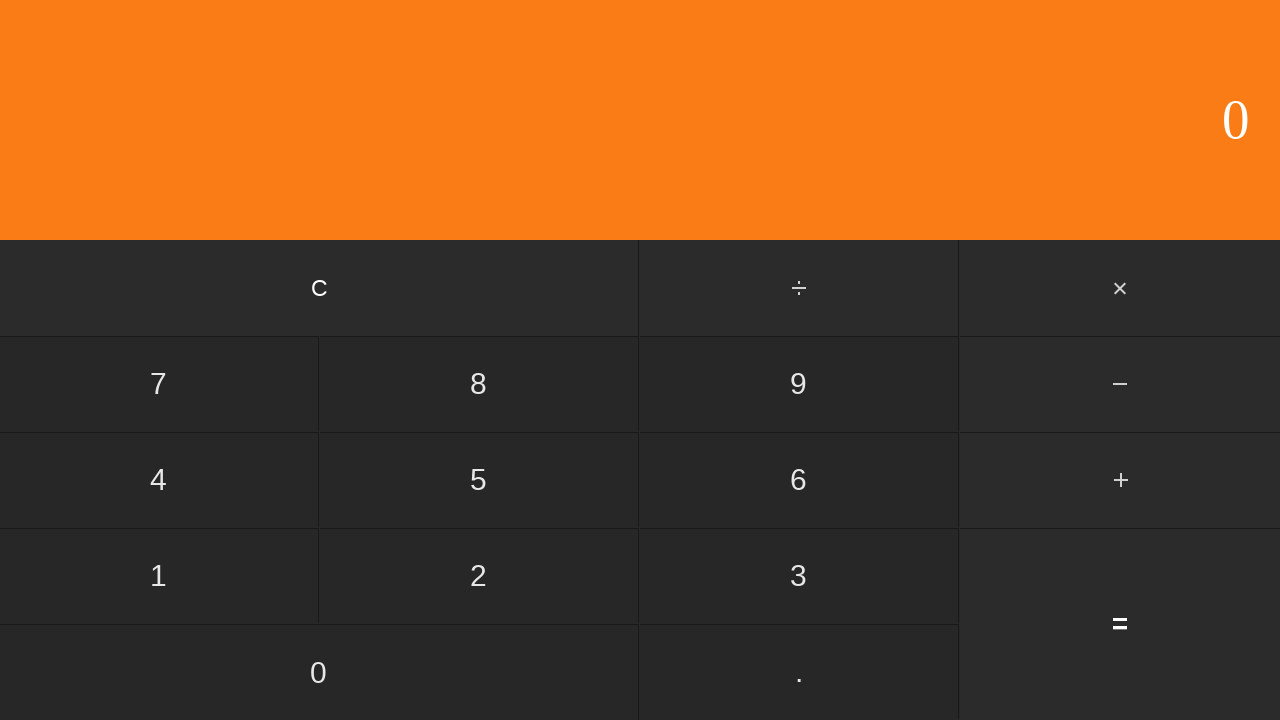

Clicked first operand: 1 at (159, 576) on input[value='1']
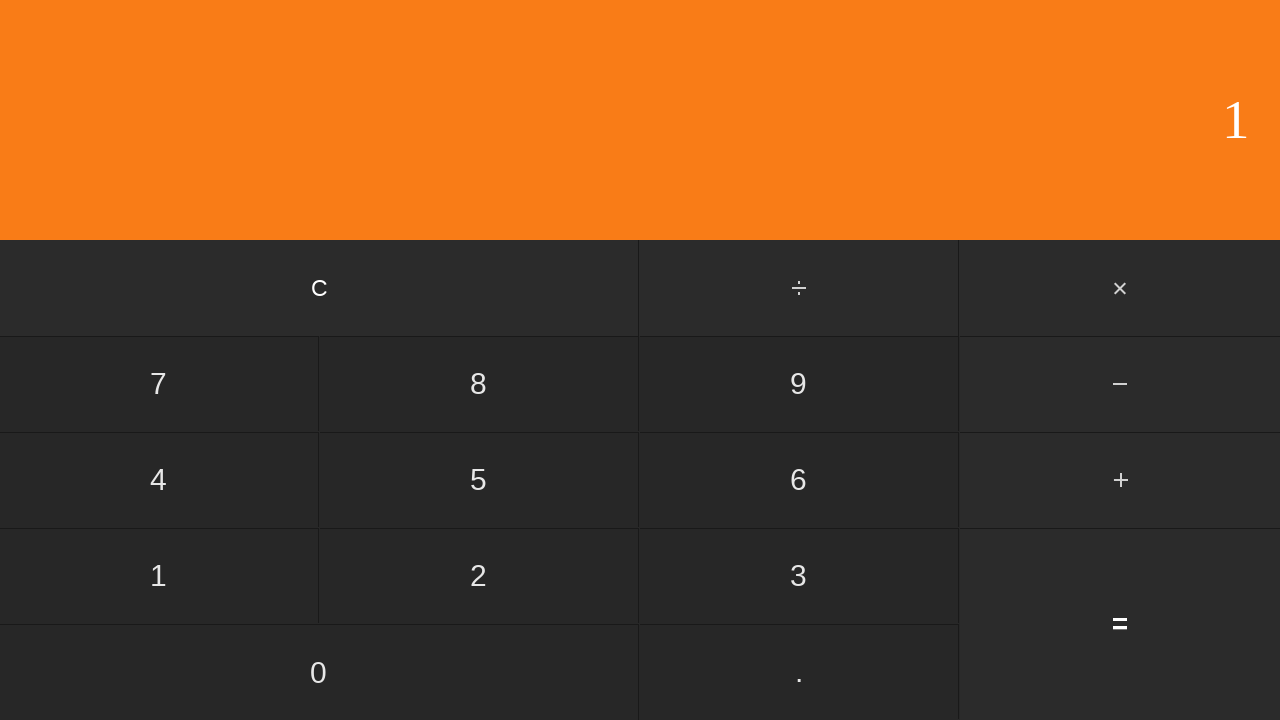

Clicked subtract button at (1120, 384) on #subtract
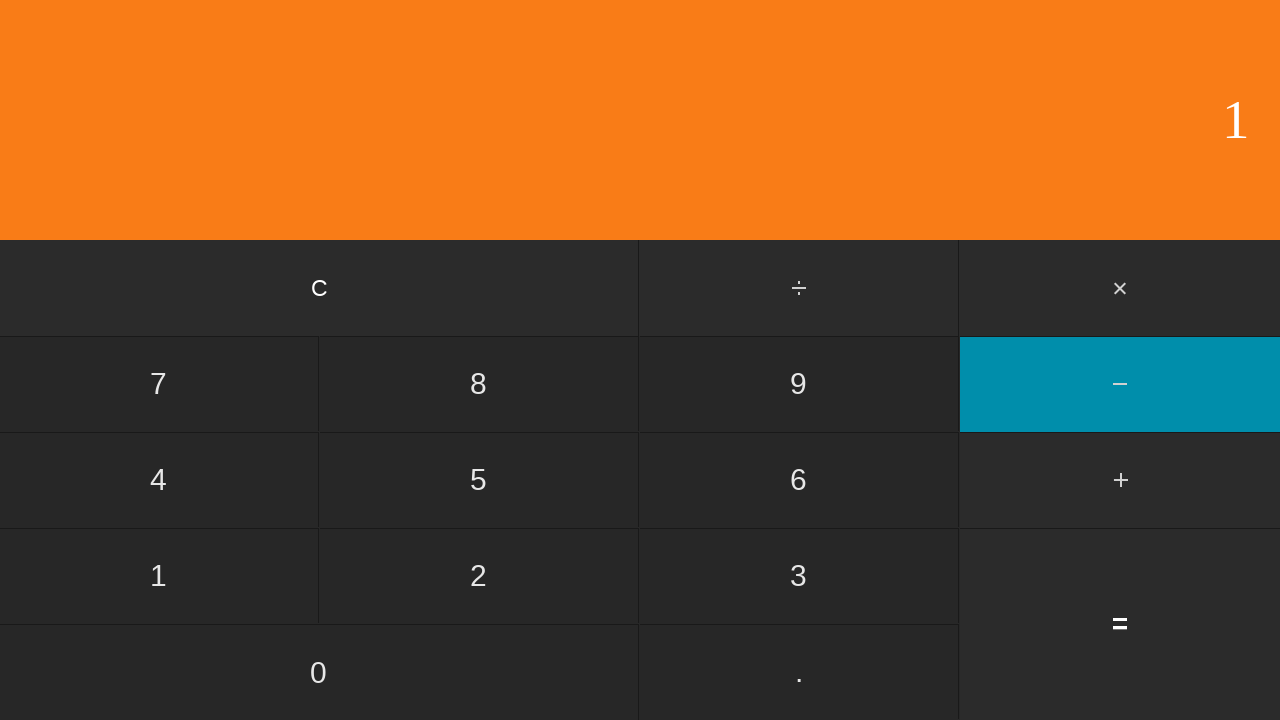

Clicked second operand: 5 at (479, 480) on input[value='5']
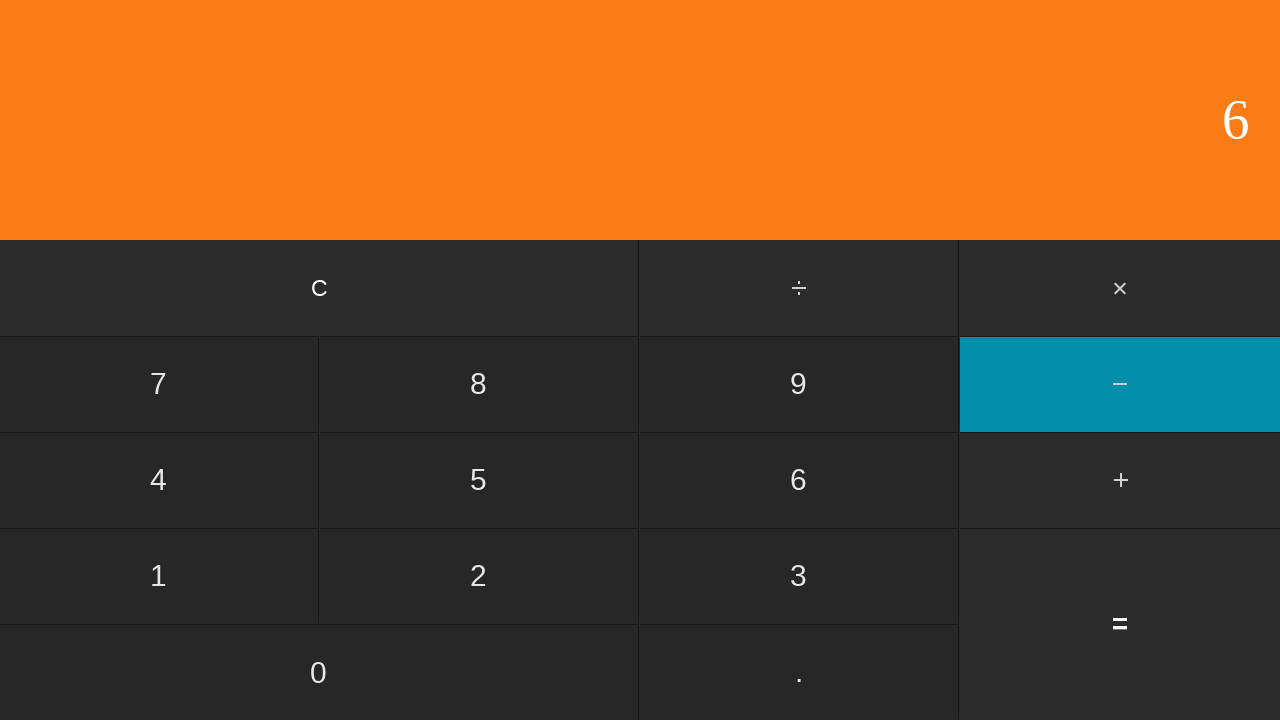

Clicked equals to calculate 1 - 5 = -4 at (1120, 624) on input[value='=']
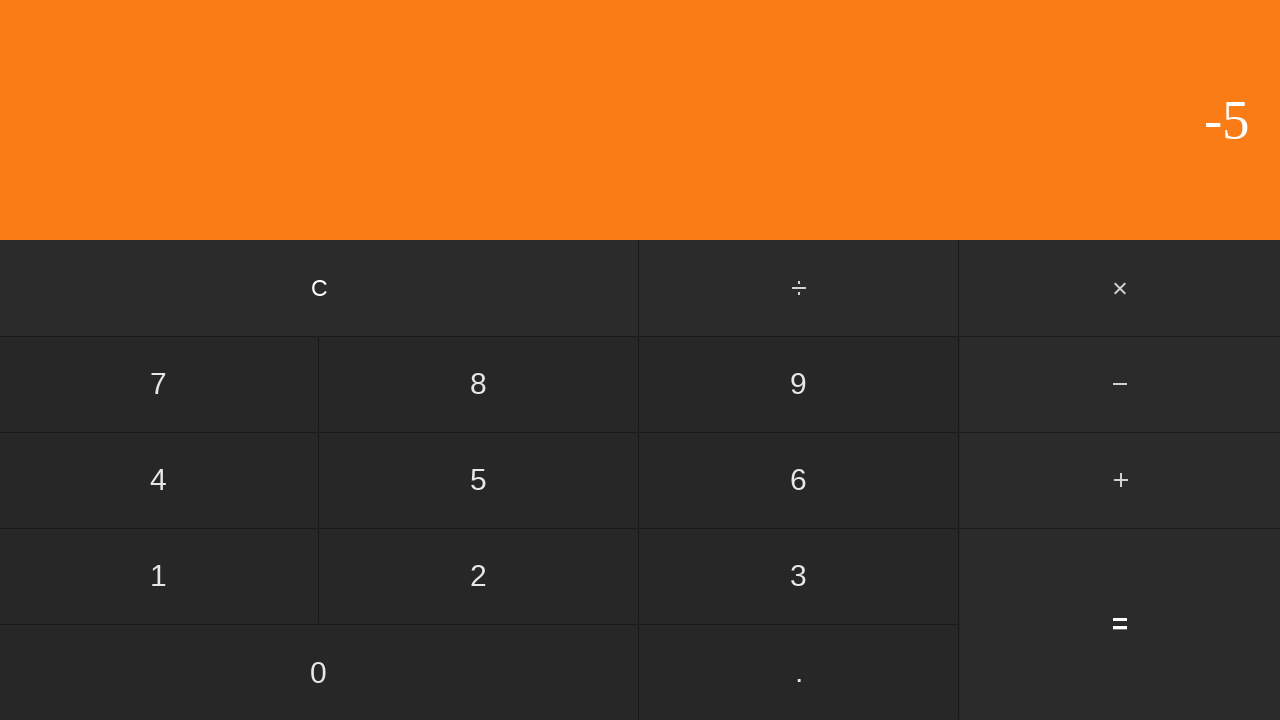

Waited for result to display
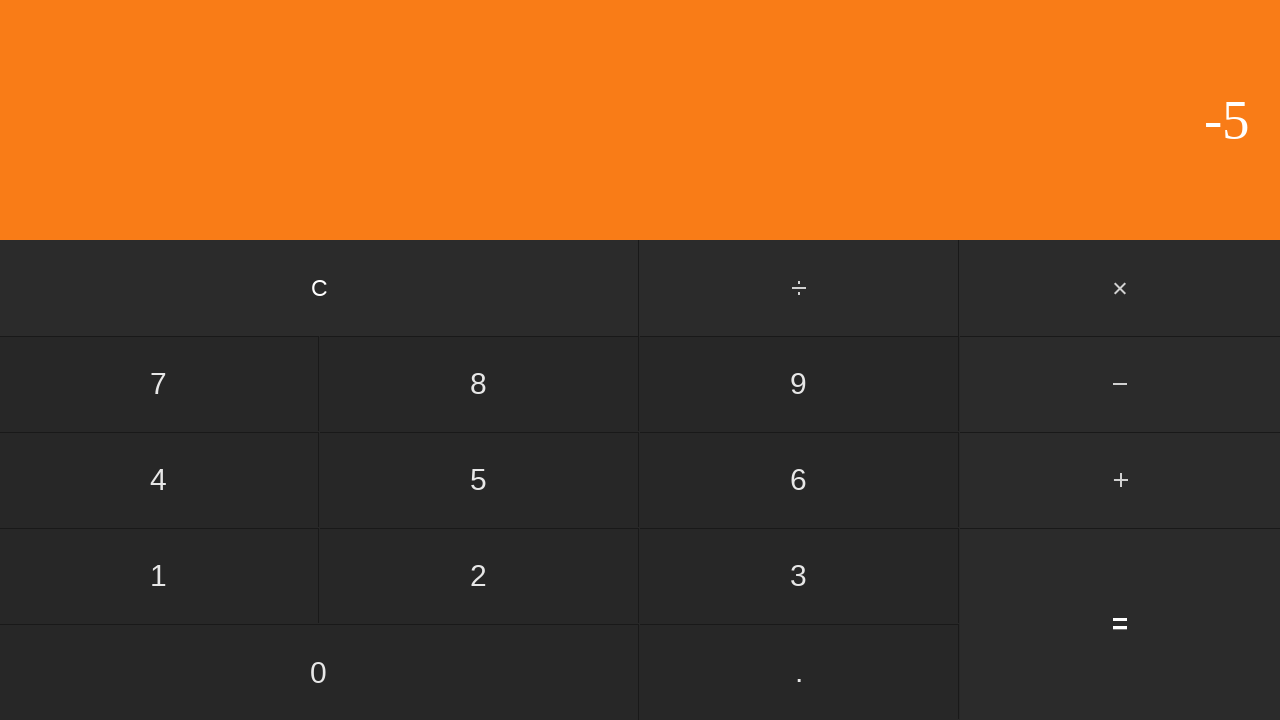

Clicked clear button to reset calculator at (320, 288) on input[value='C']
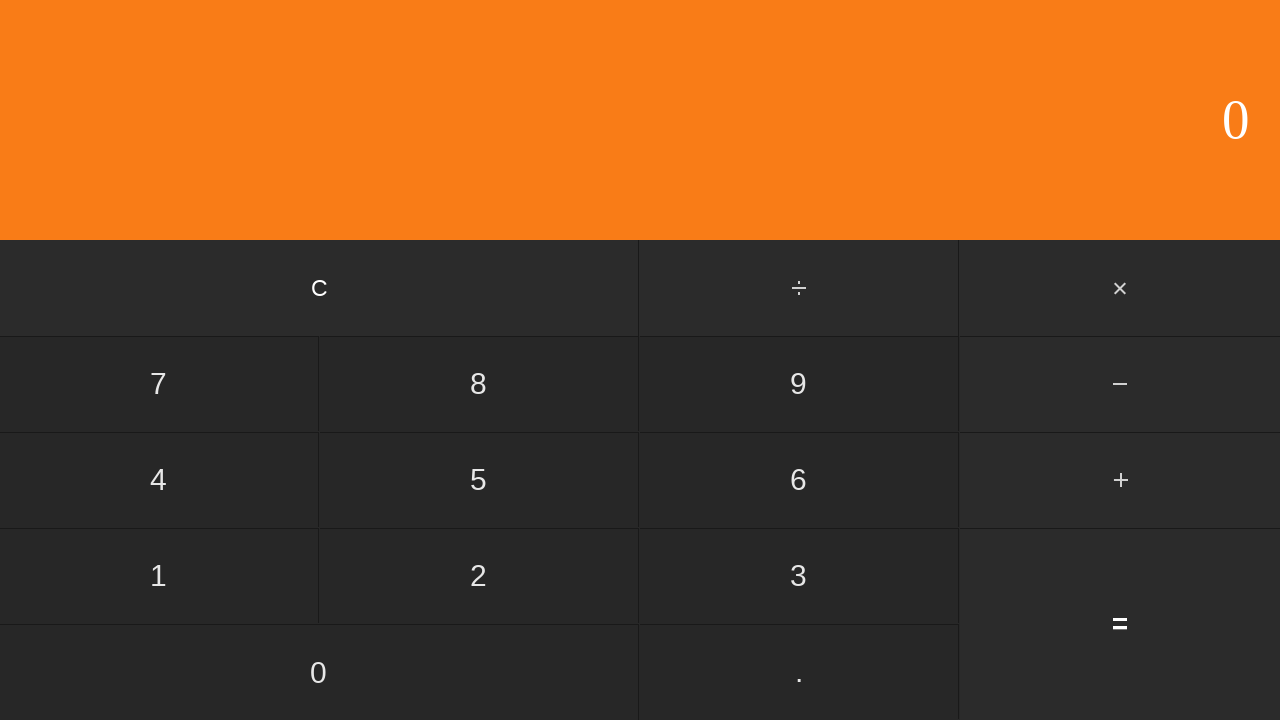

Waited before next iteration
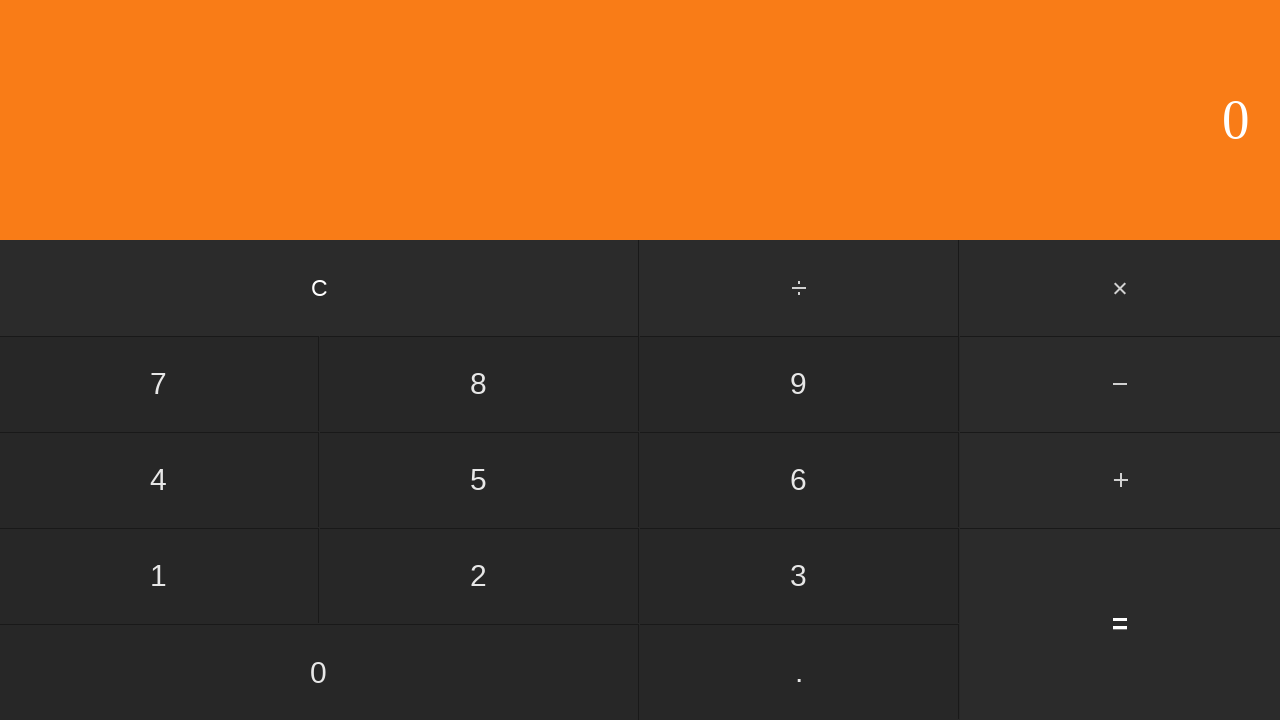

Clicked first operand: 1 at (159, 576) on input[value='1']
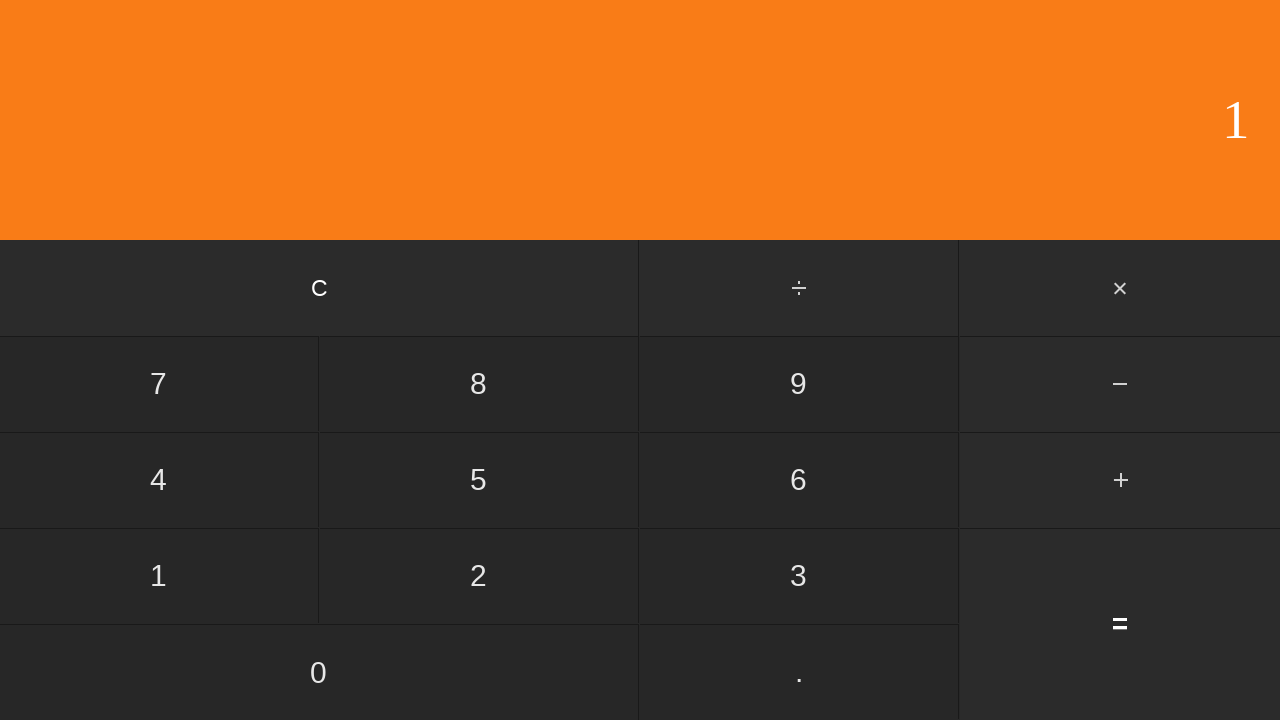

Clicked subtract button at (1120, 384) on #subtract
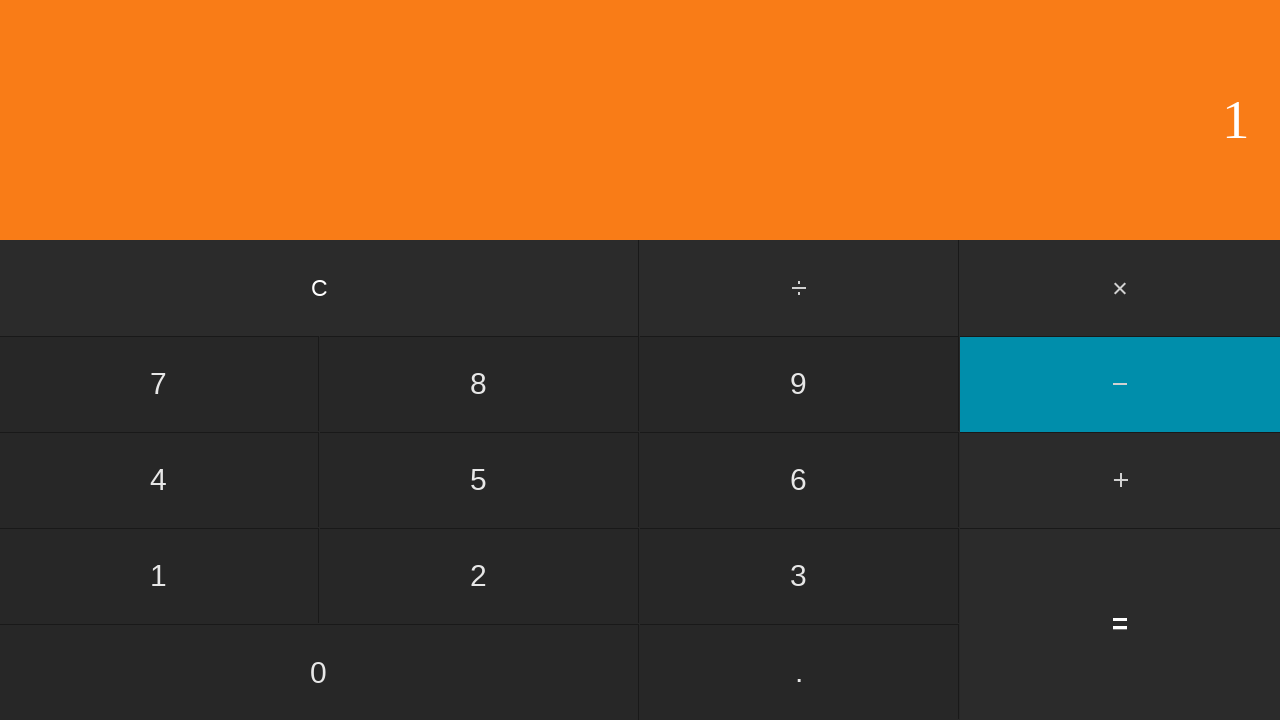

Clicked second operand: 6 at (799, 480) on input[value='6']
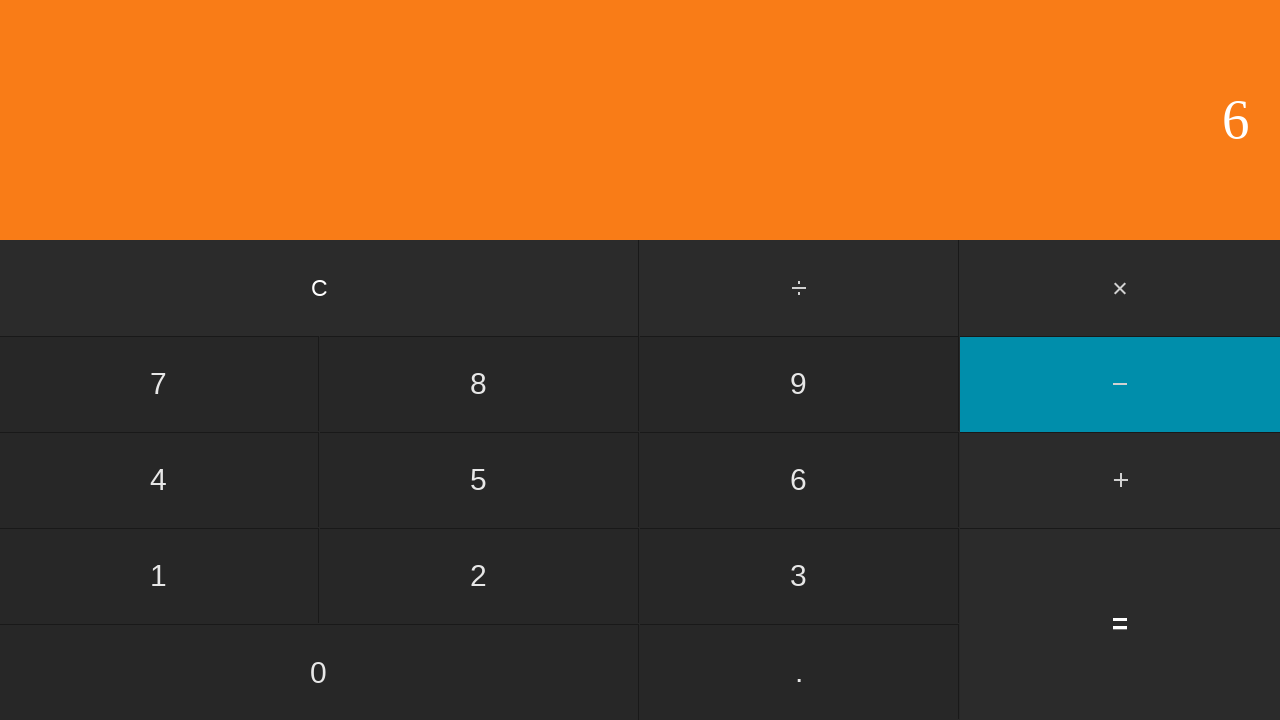

Clicked equals to calculate 1 - 6 = -5 at (1120, 624) on input[value='=']
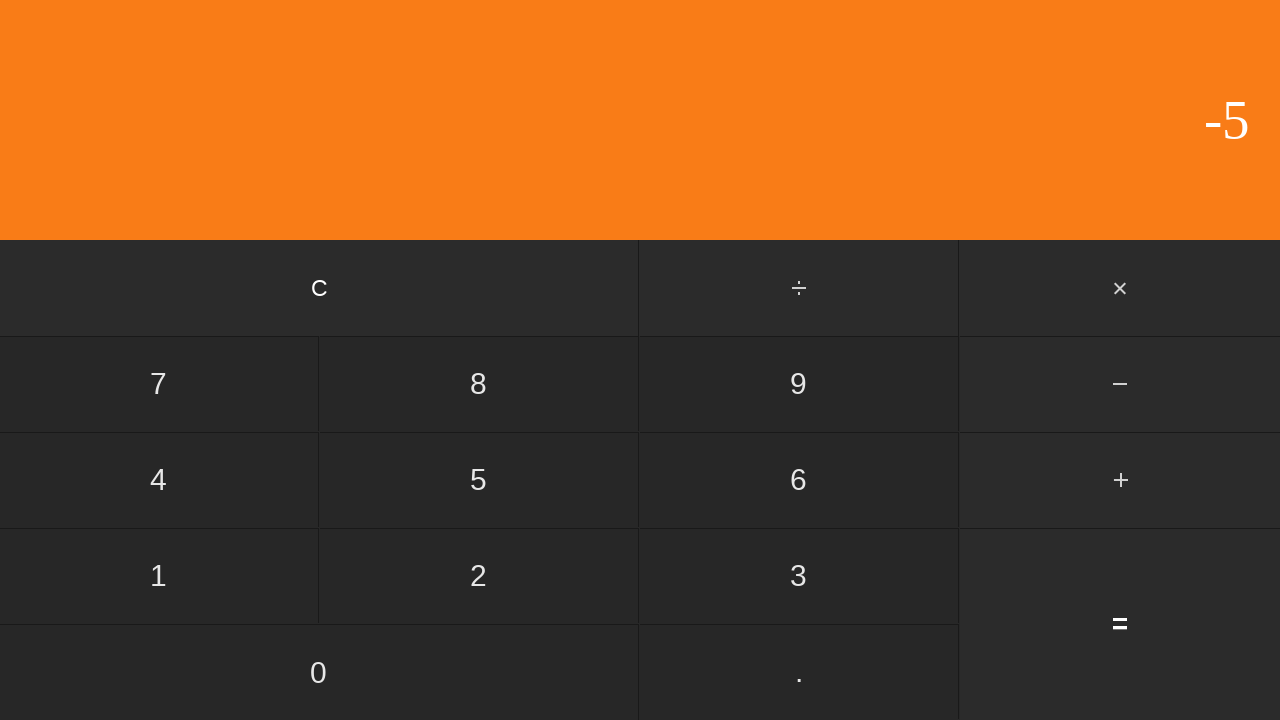

Waited for result to display
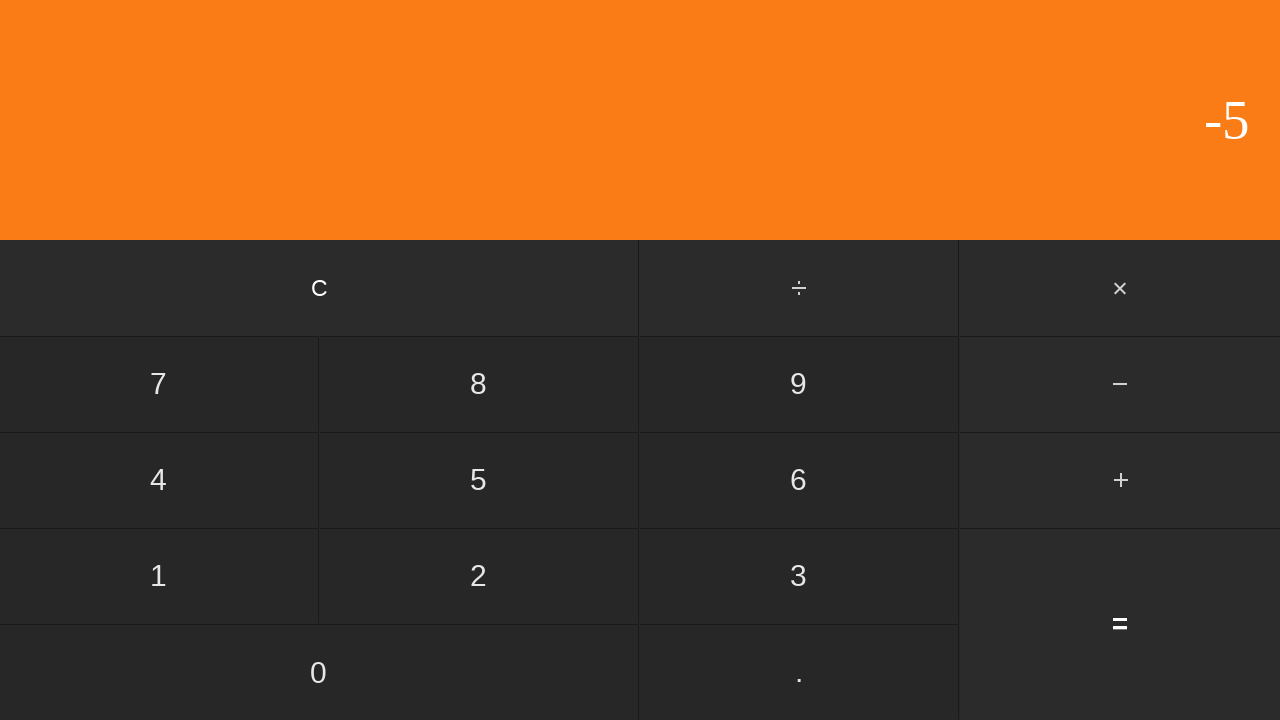

Clicked clear button to reset calculator at (320, 288) on input[value='C']
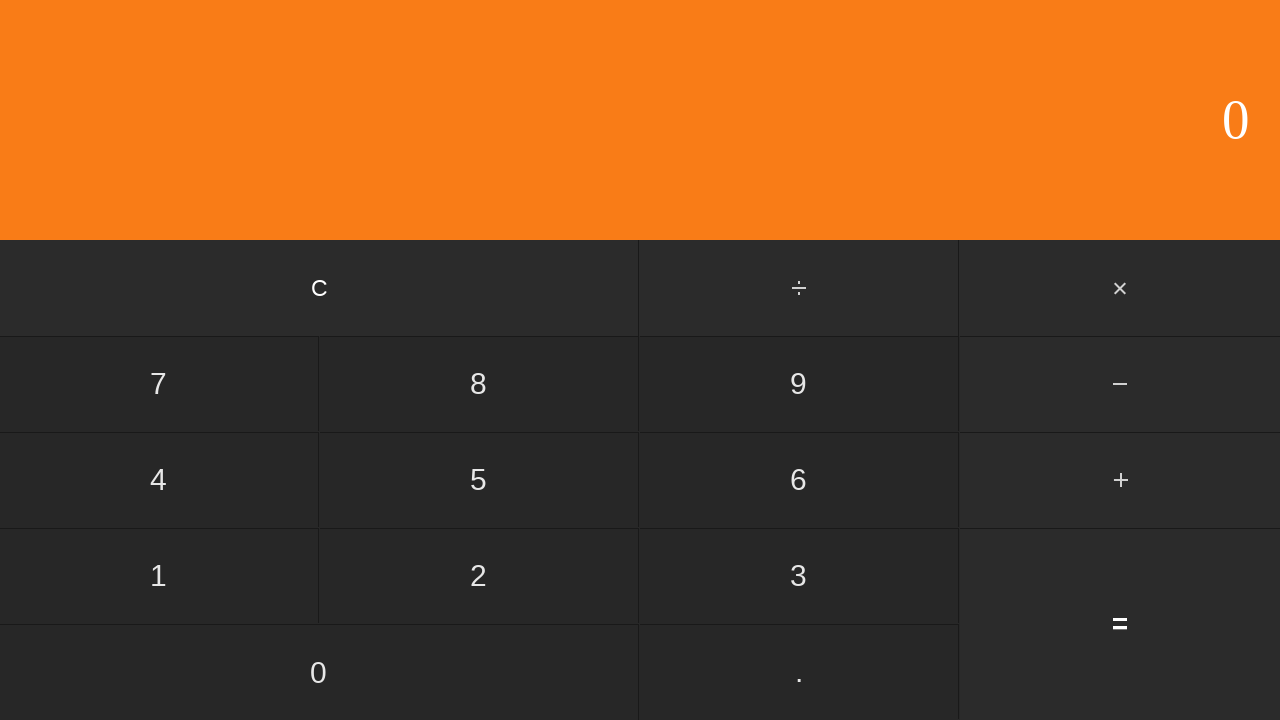

Waited before next iteration
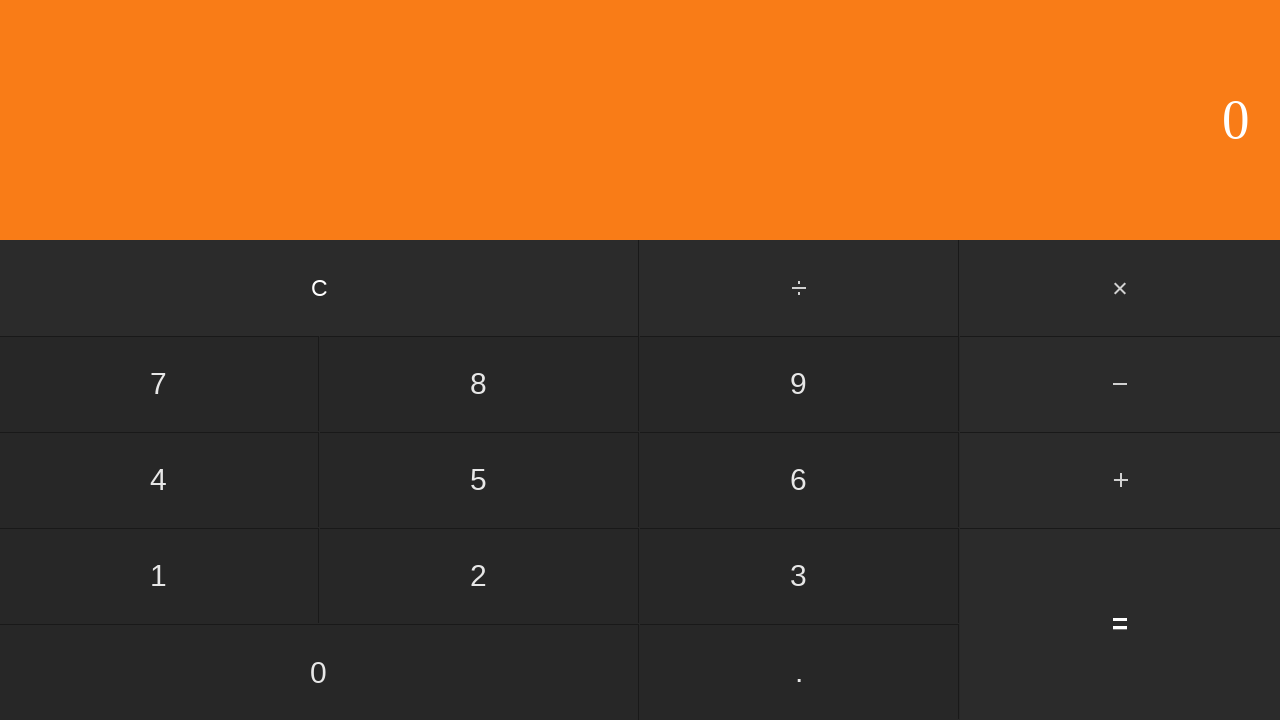

Clicked first operand: 1 at (159, 576) on input[value='1']
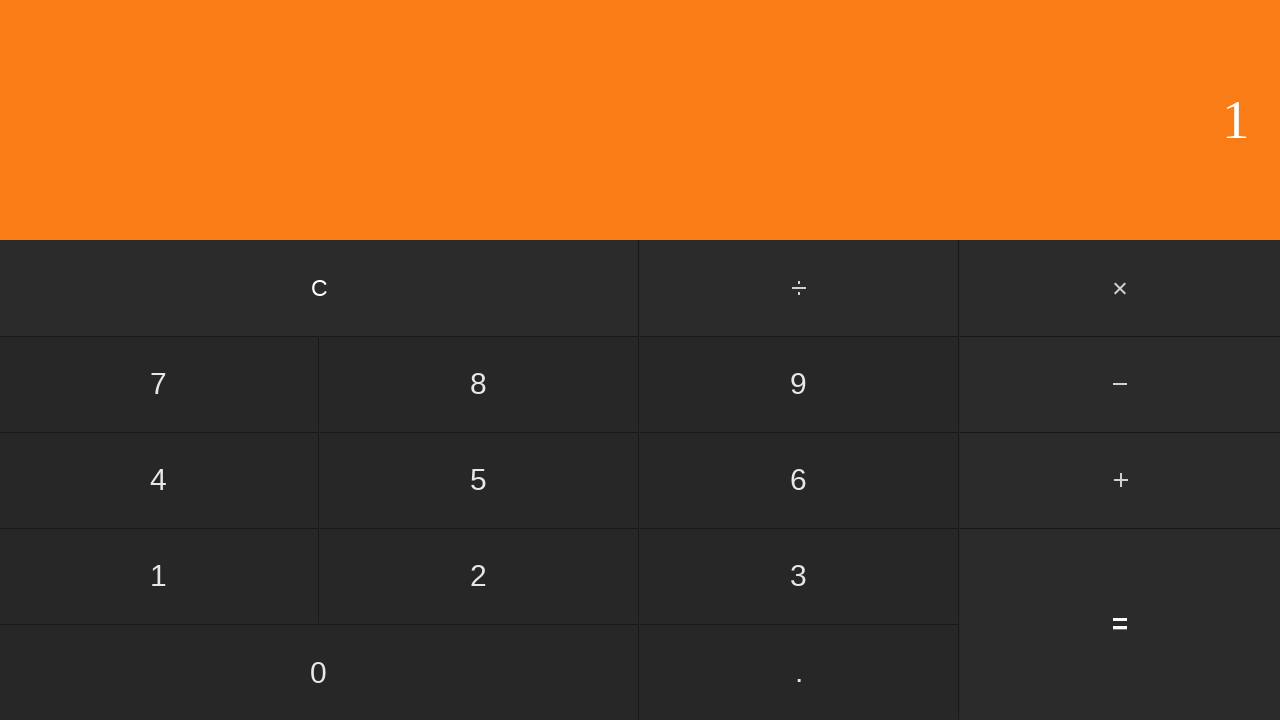

Clicked subtract button at (1120, 384) on #subtract
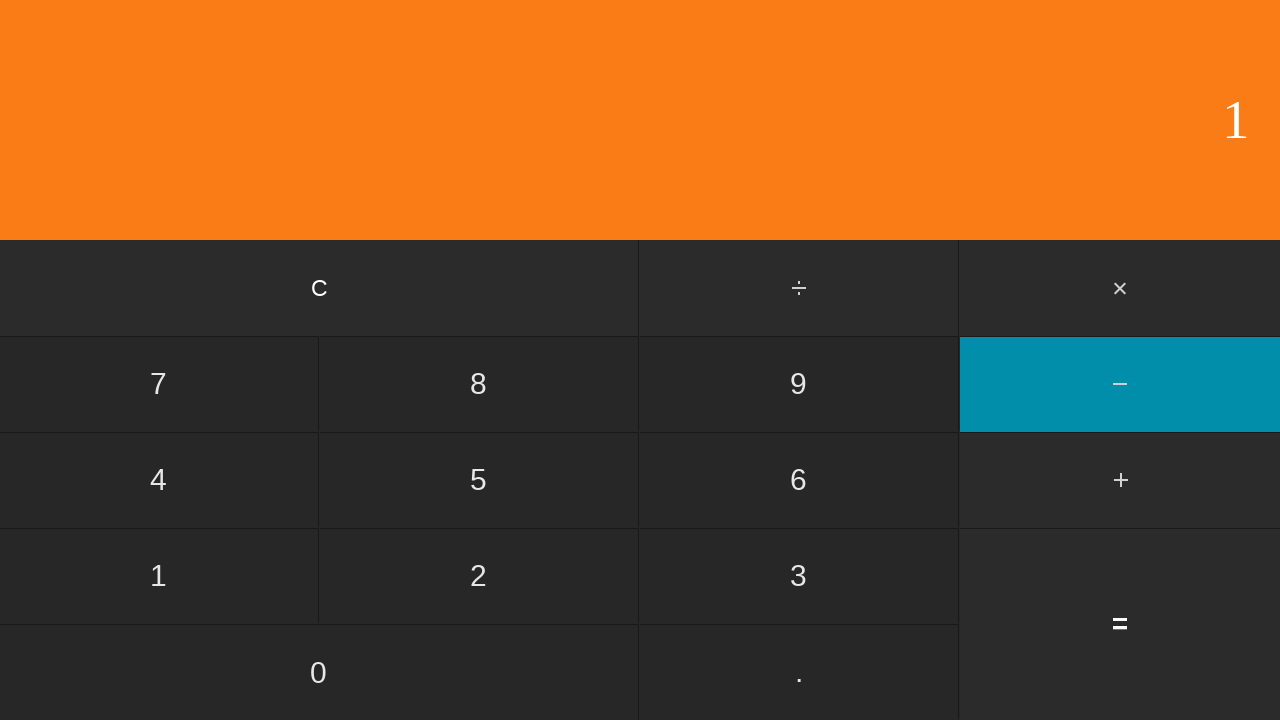

Clicked second operand: 7 at (159, 384) on input[value='7']
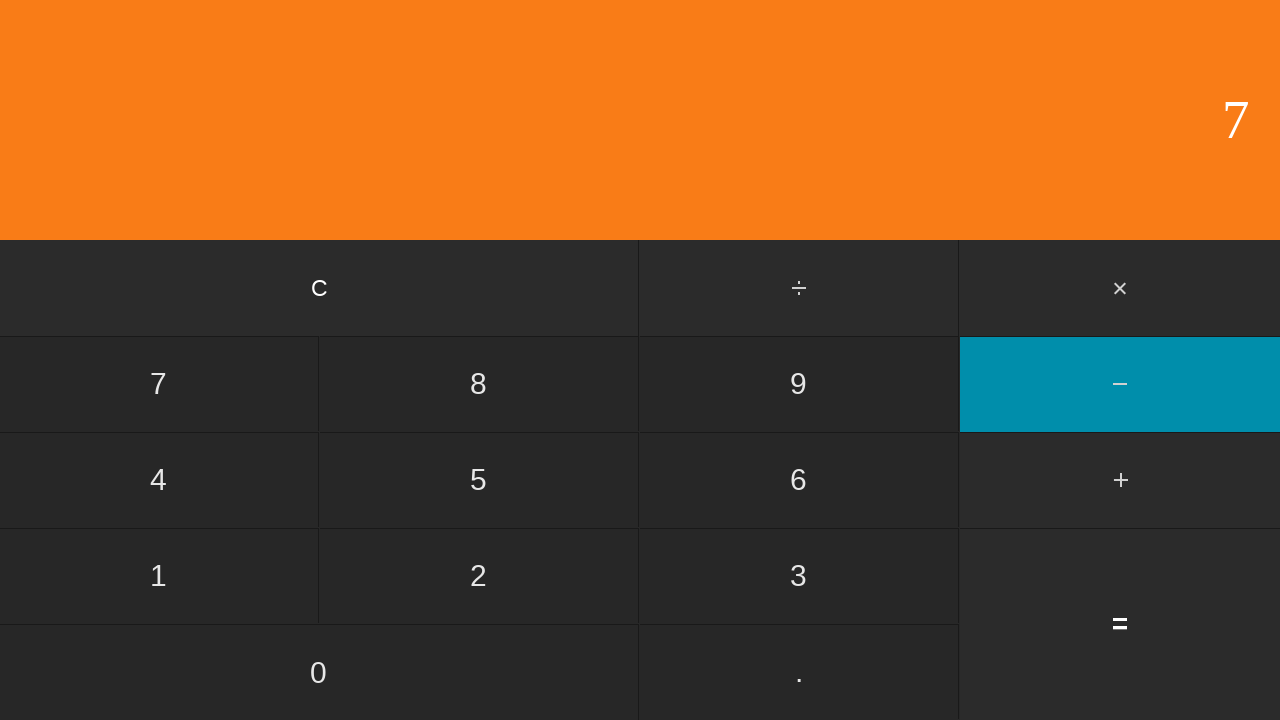

Clicked equals to calculate 1 - 7 = -6 at (1120, 624) on input[value='=']
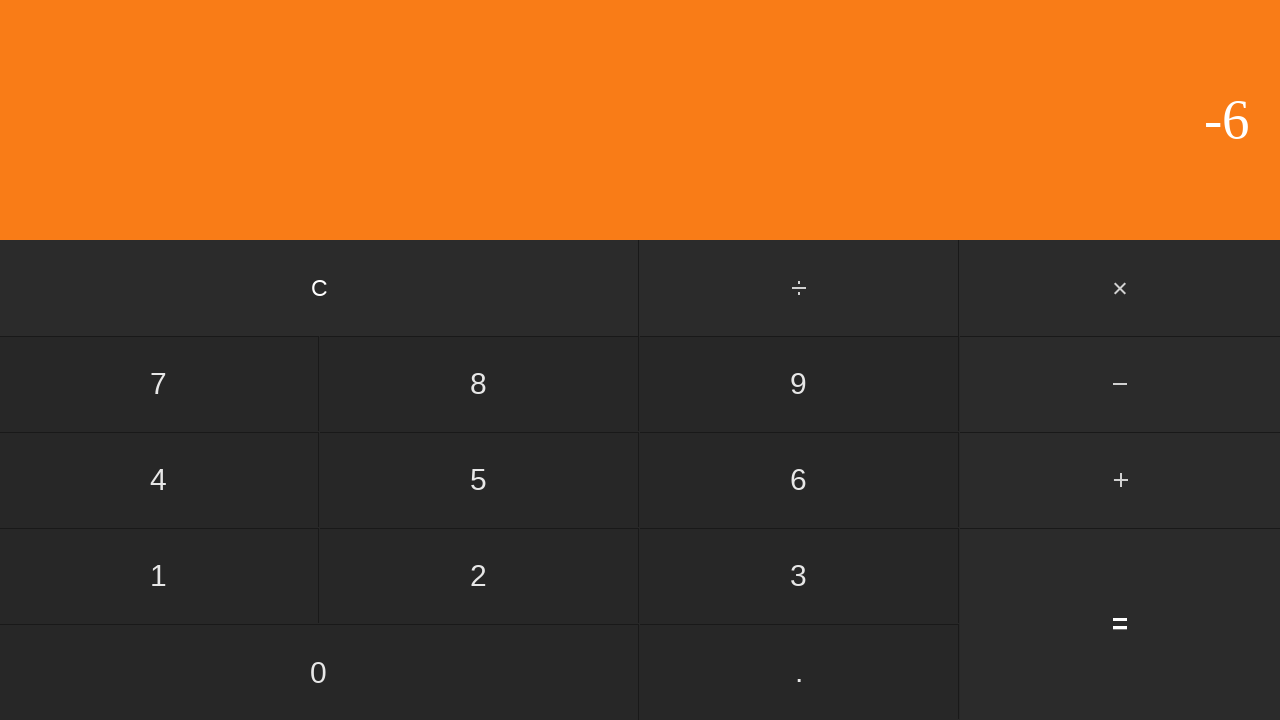

Waited for result to display
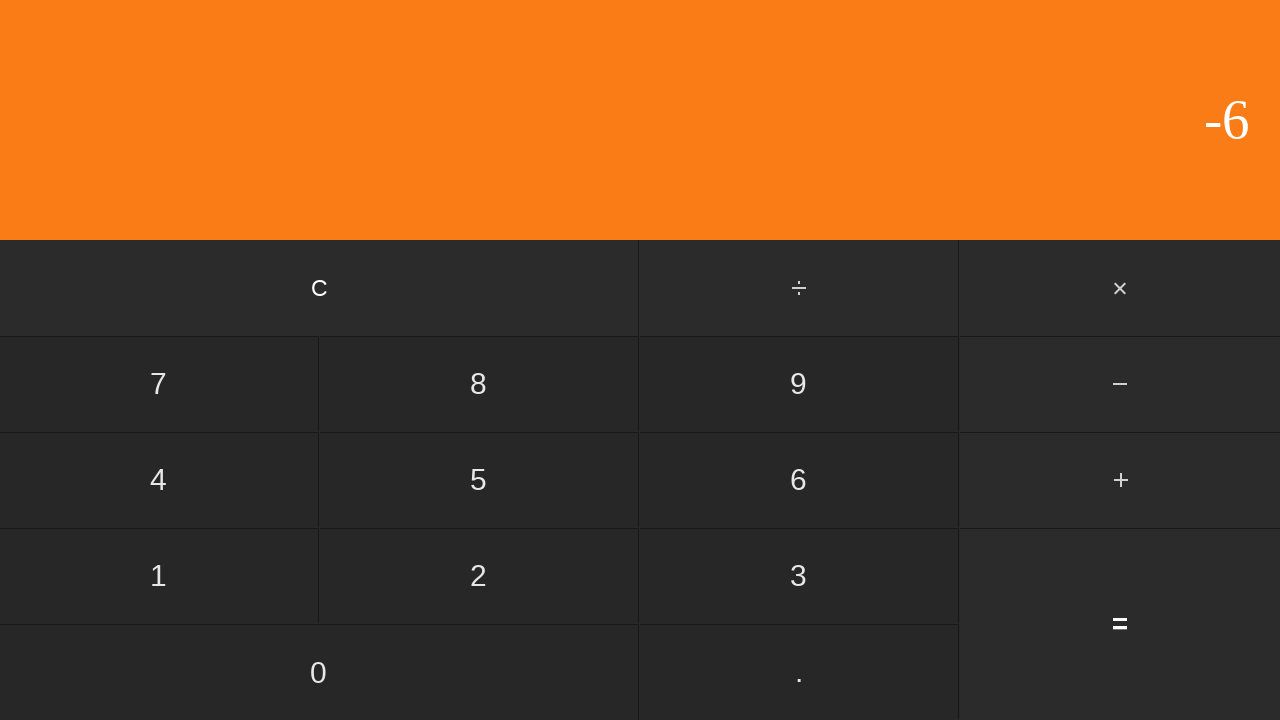

Clicked clear button to reset calculator at (320, 288) on input[value='C']
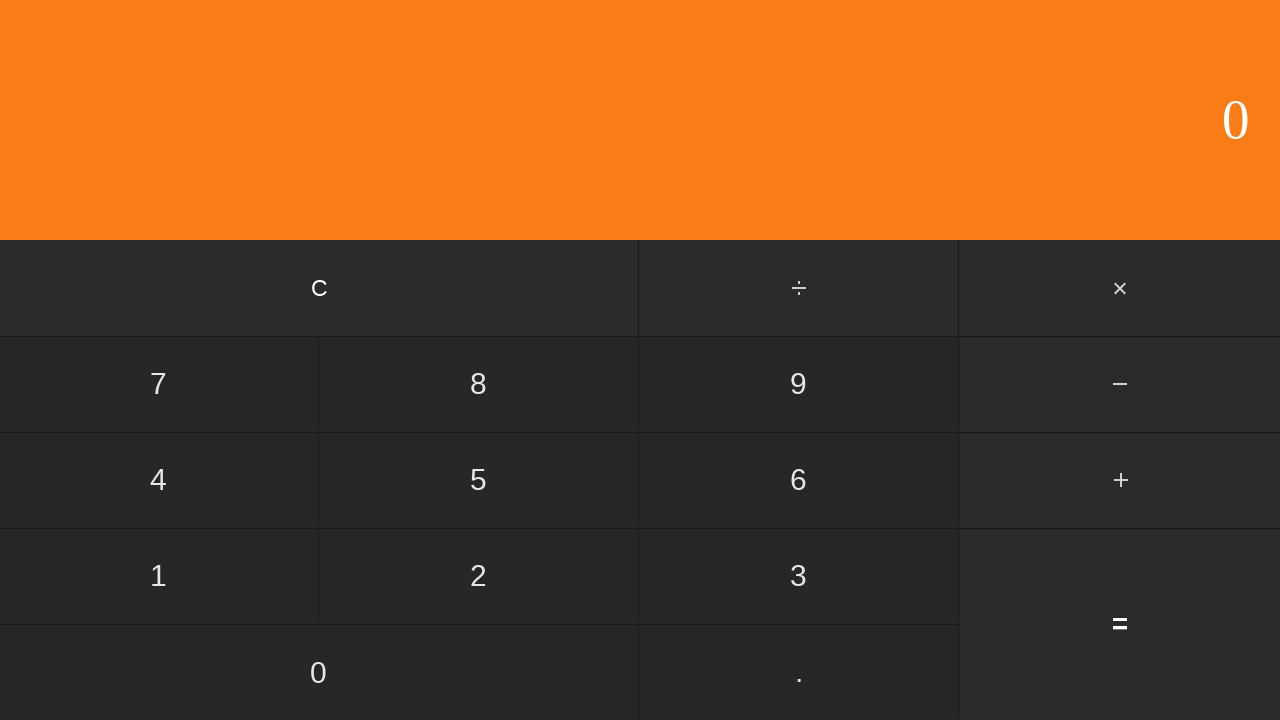

Waited before next iteration
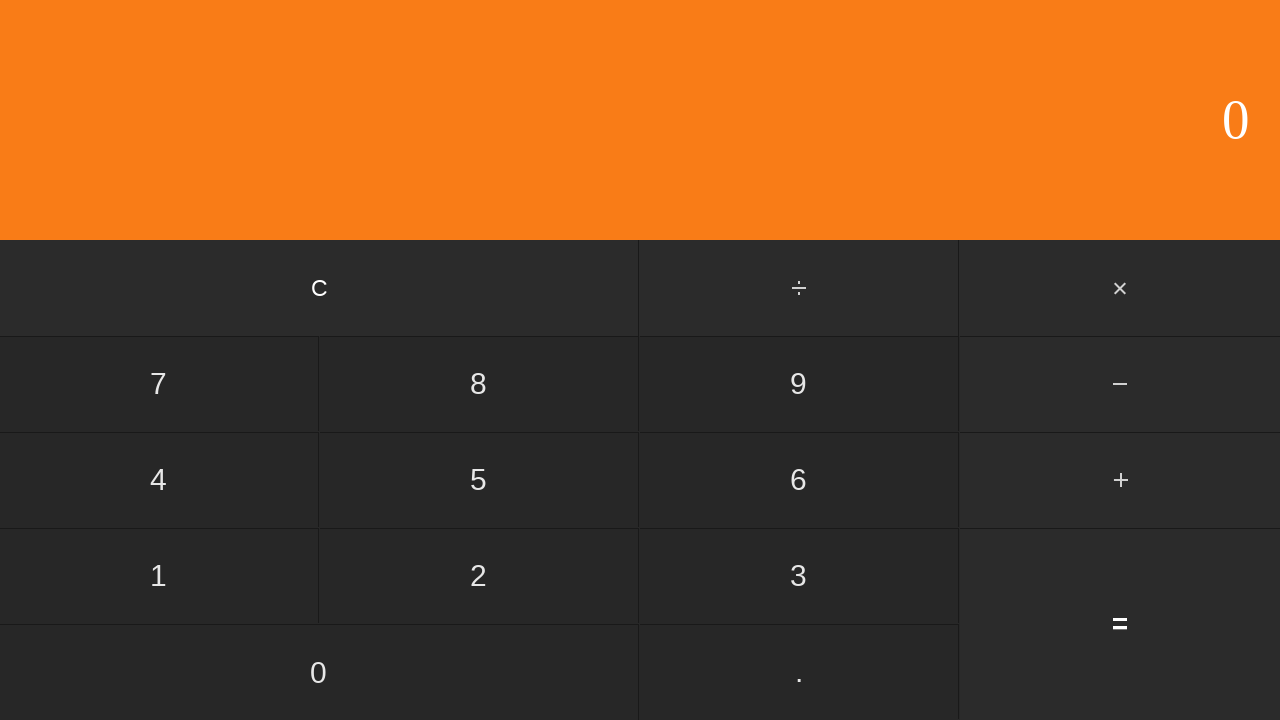

Clicked first operand: 1 at (159, 576) on input[value='1']
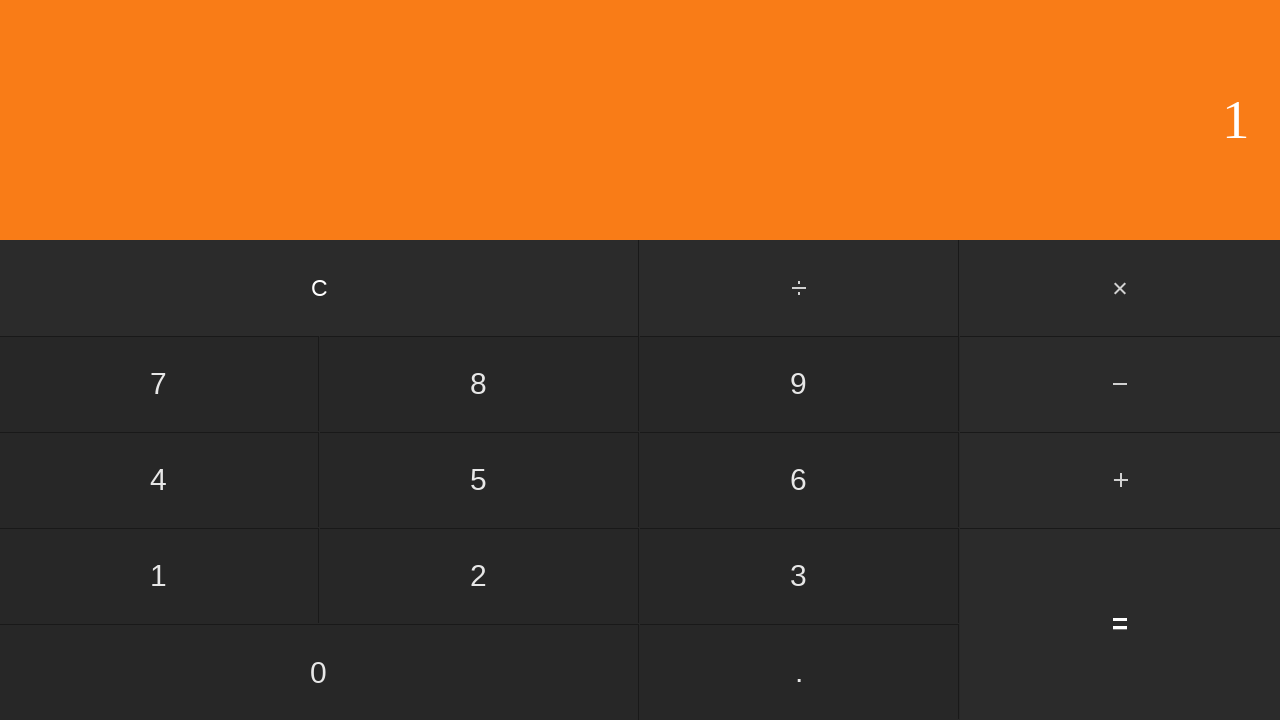

Clicked subtract button at (1120, 384) on #subtract
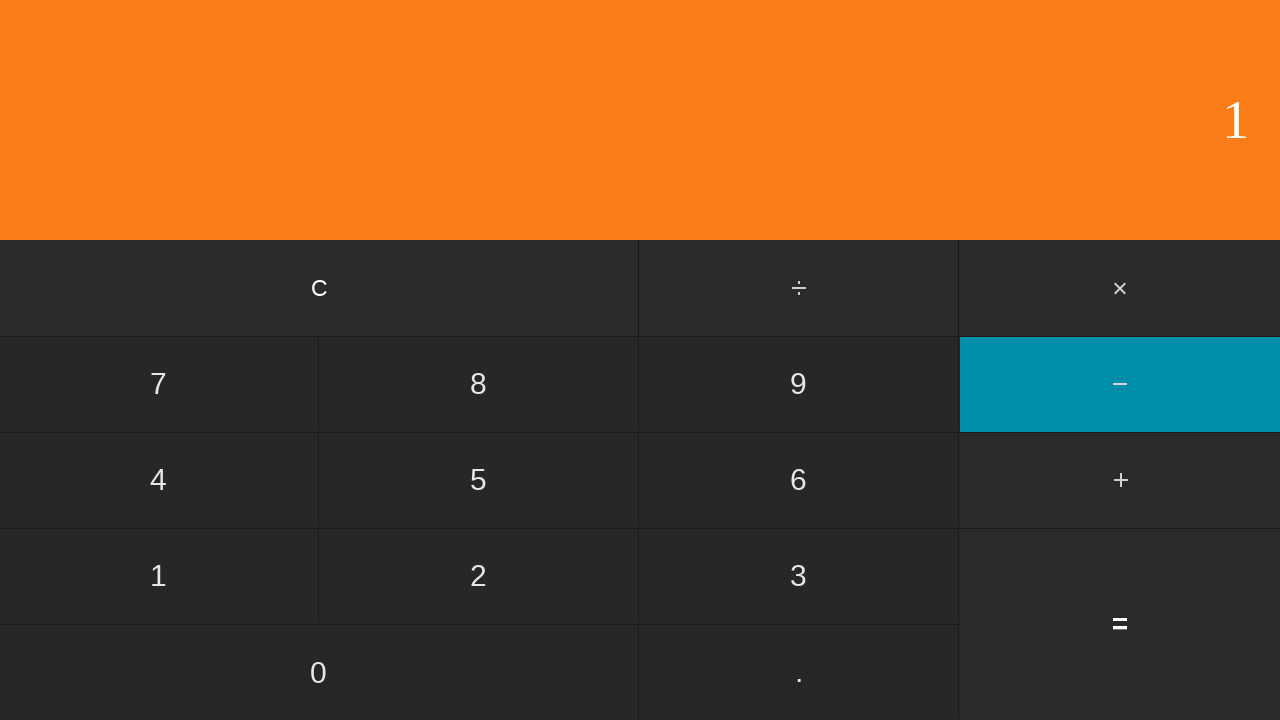

Clicked second operand: 8 at (479, 384) on input[value='8']
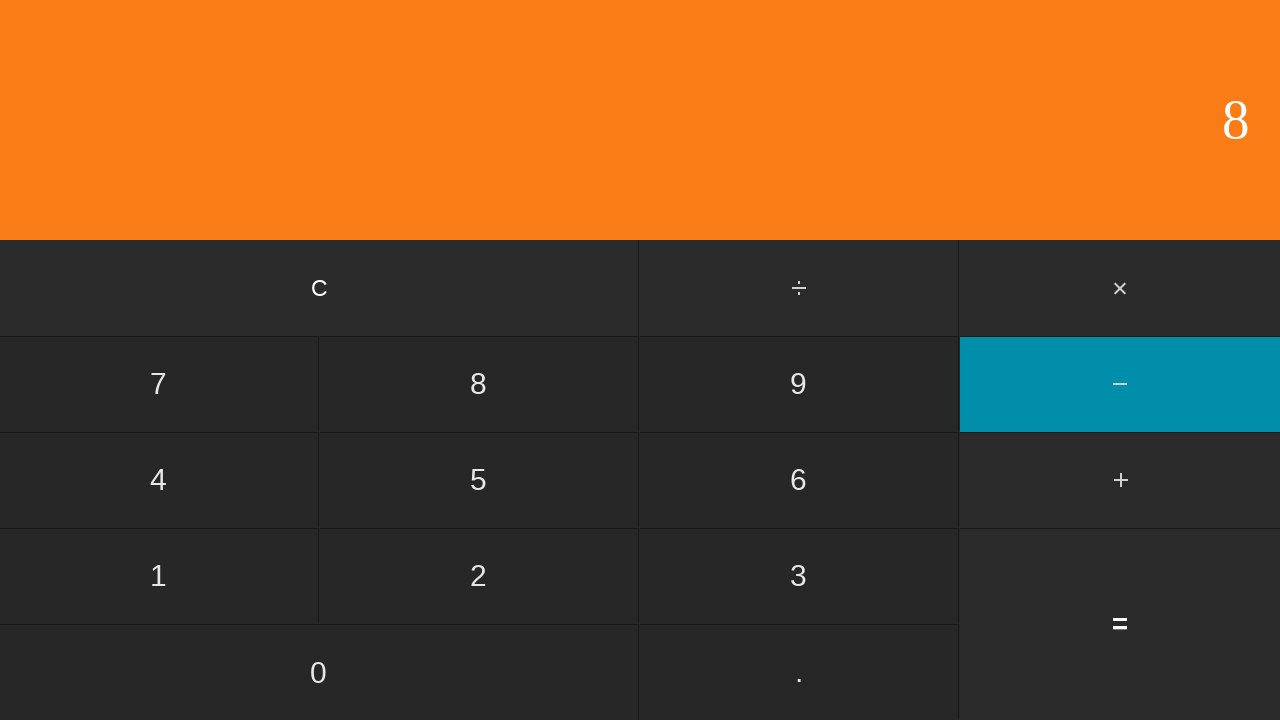

Clicked equals to calculate 1 - 8 = -7 at (1120, 624) on input[value='=']
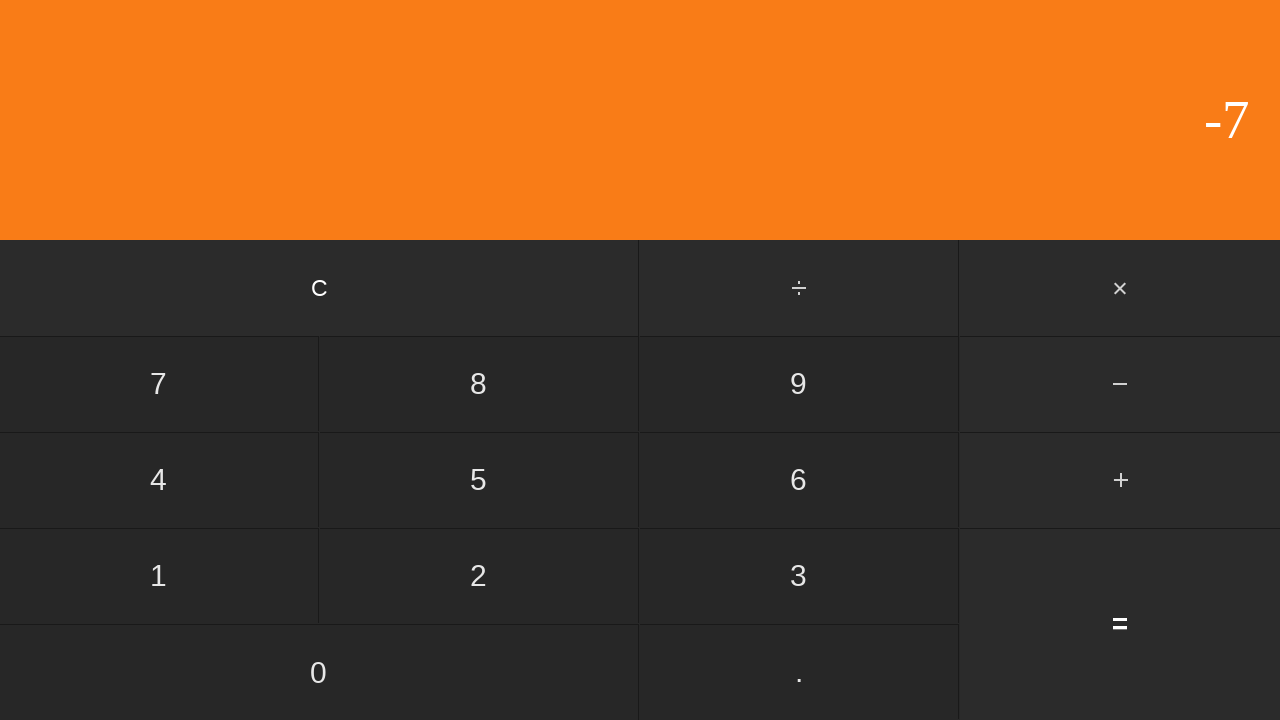

Waited for result to display
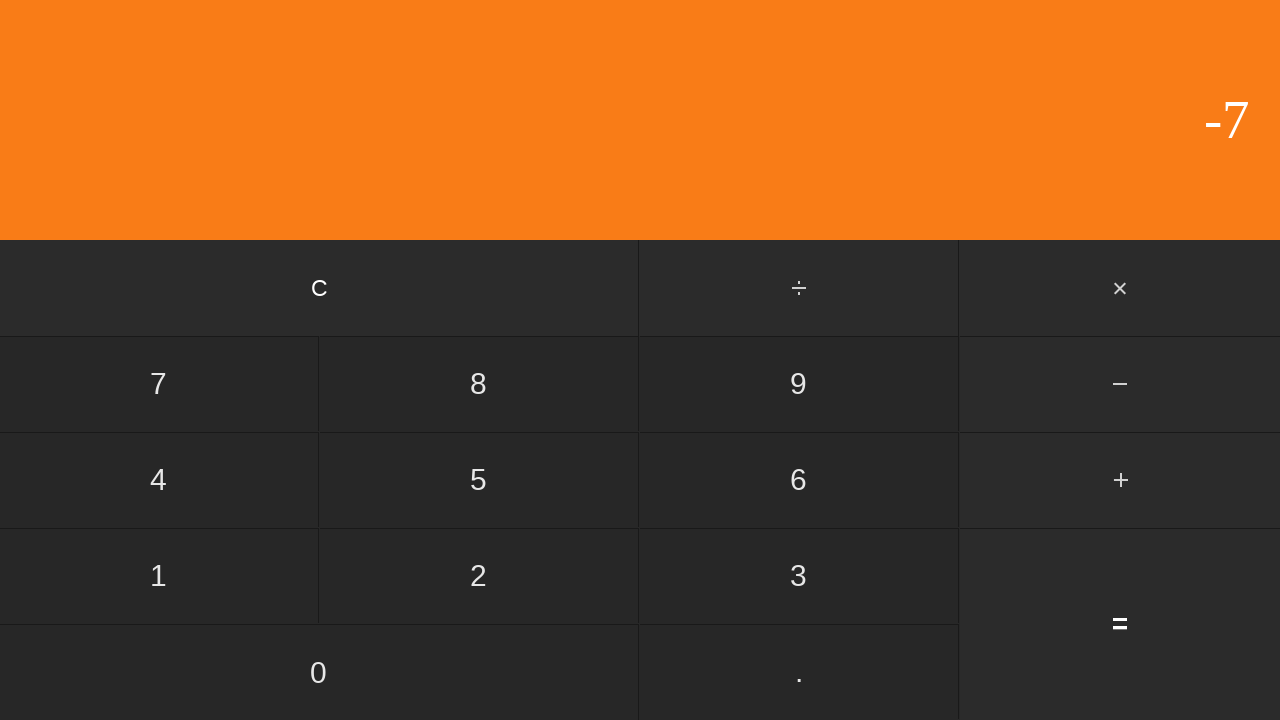

Clicked clear button to reset calculator at (320, 288) on input[value='C']
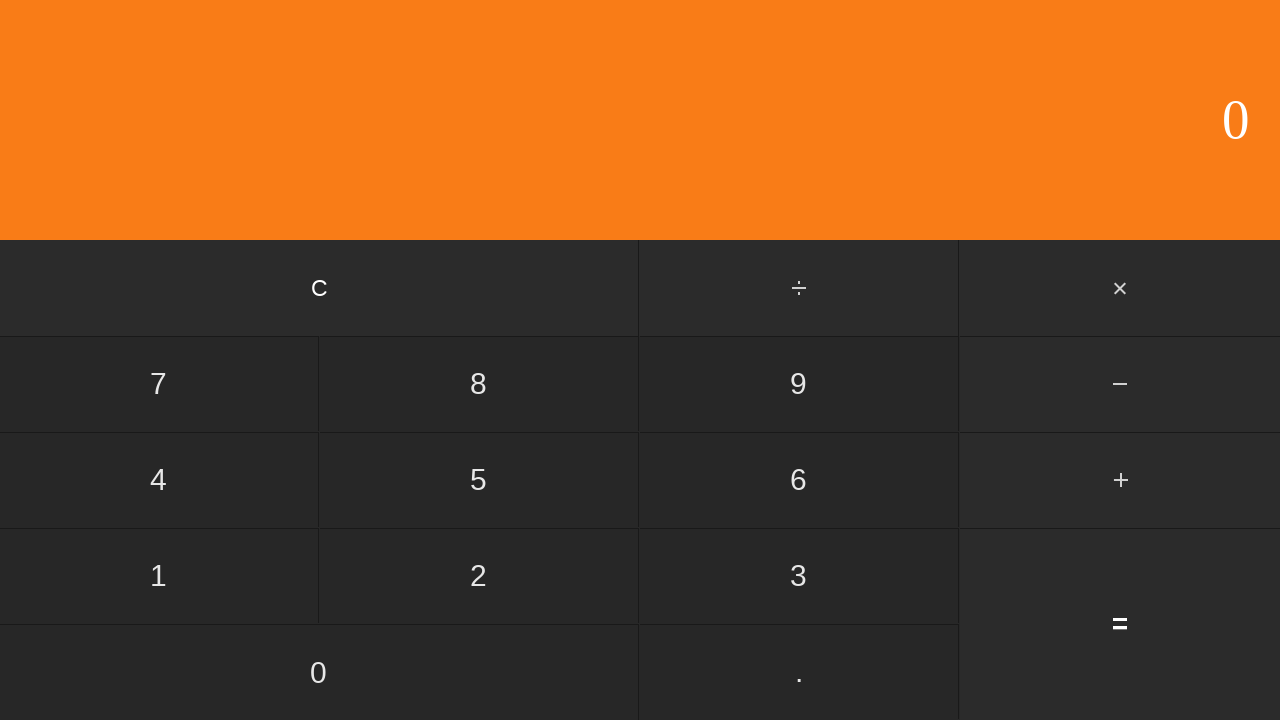

Waited before next iteration
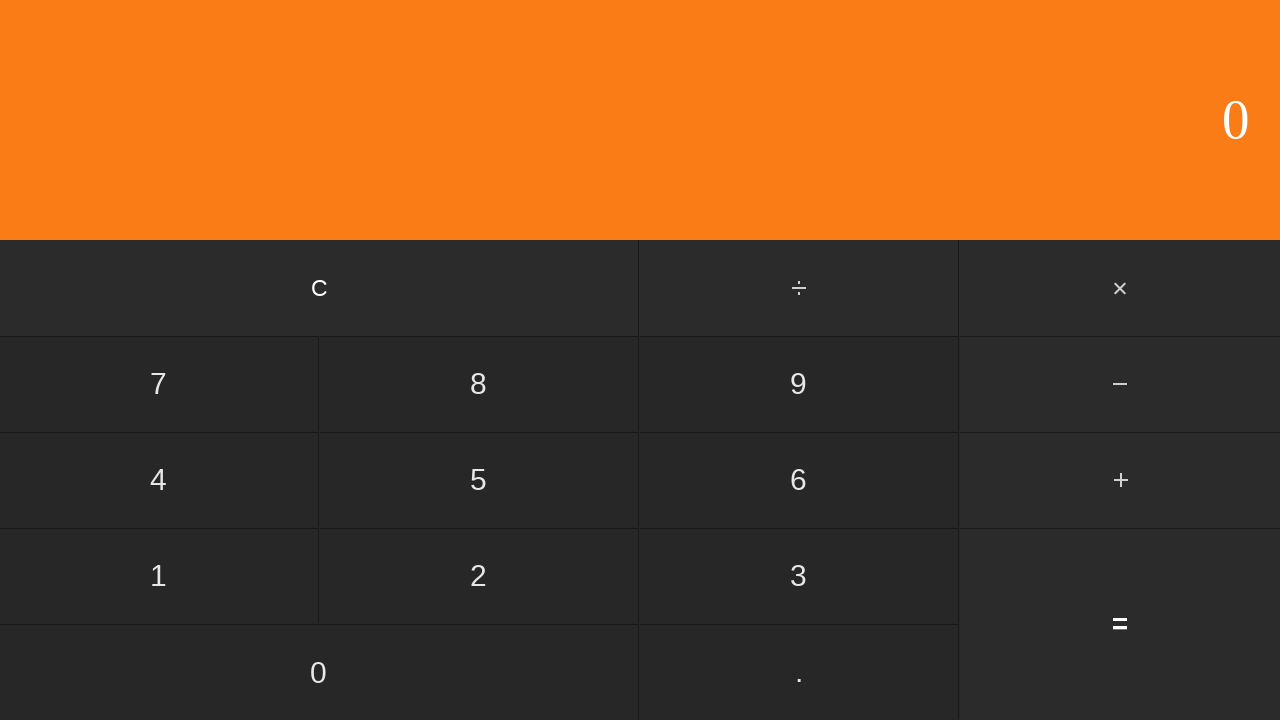

Clicked first operand: 1 at (159, 576) on input[value='1']
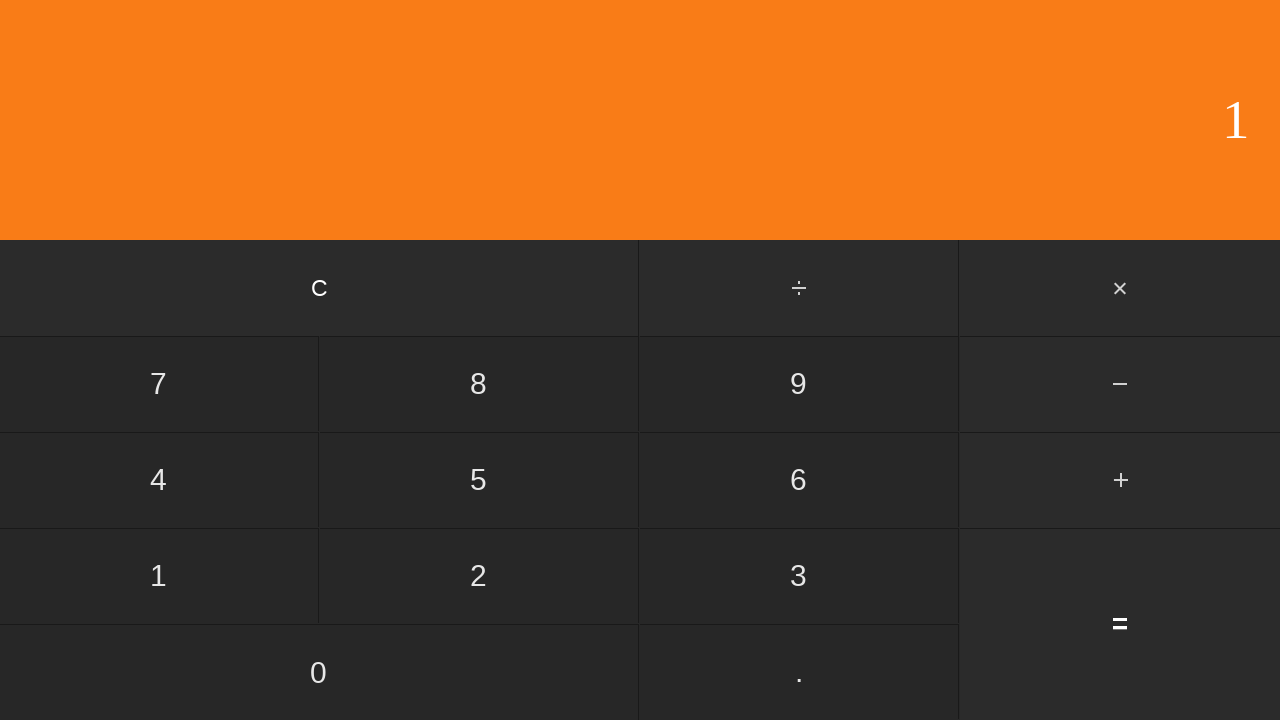

Clicked subtract button at (1120, 384) on #subtract
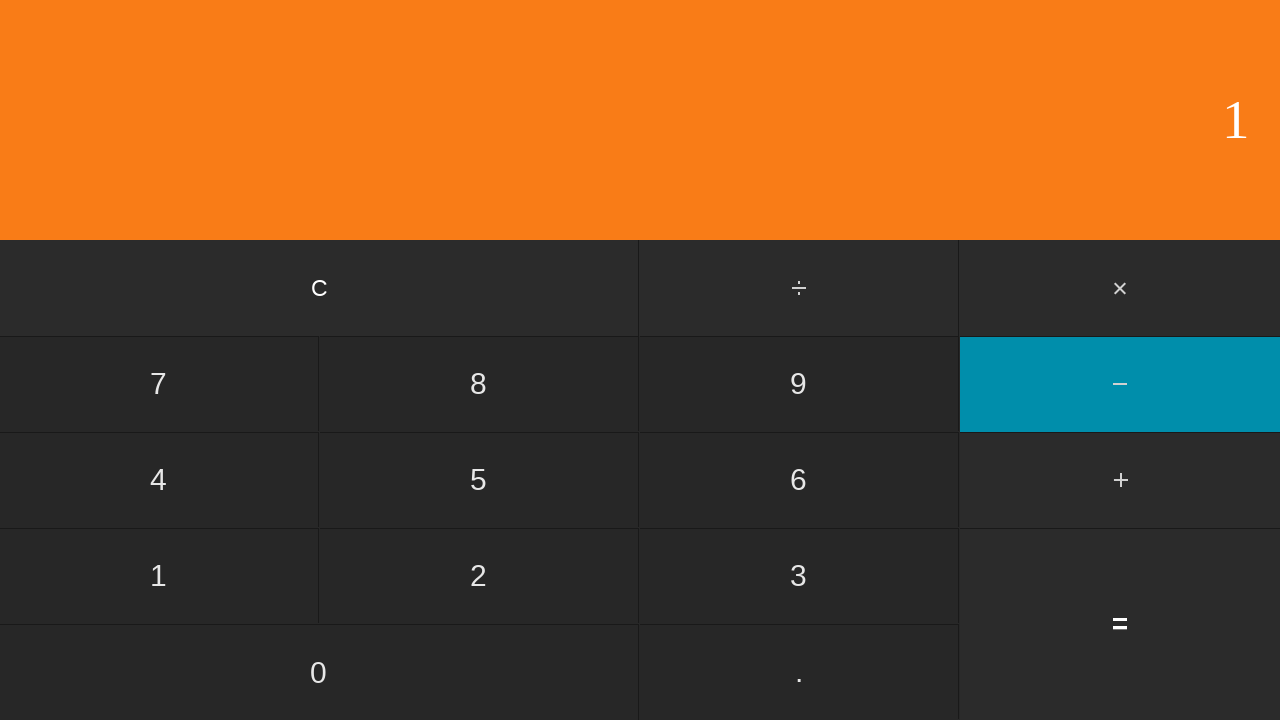

Clicked second operand: 9 at (799, 384) on input[value='9']
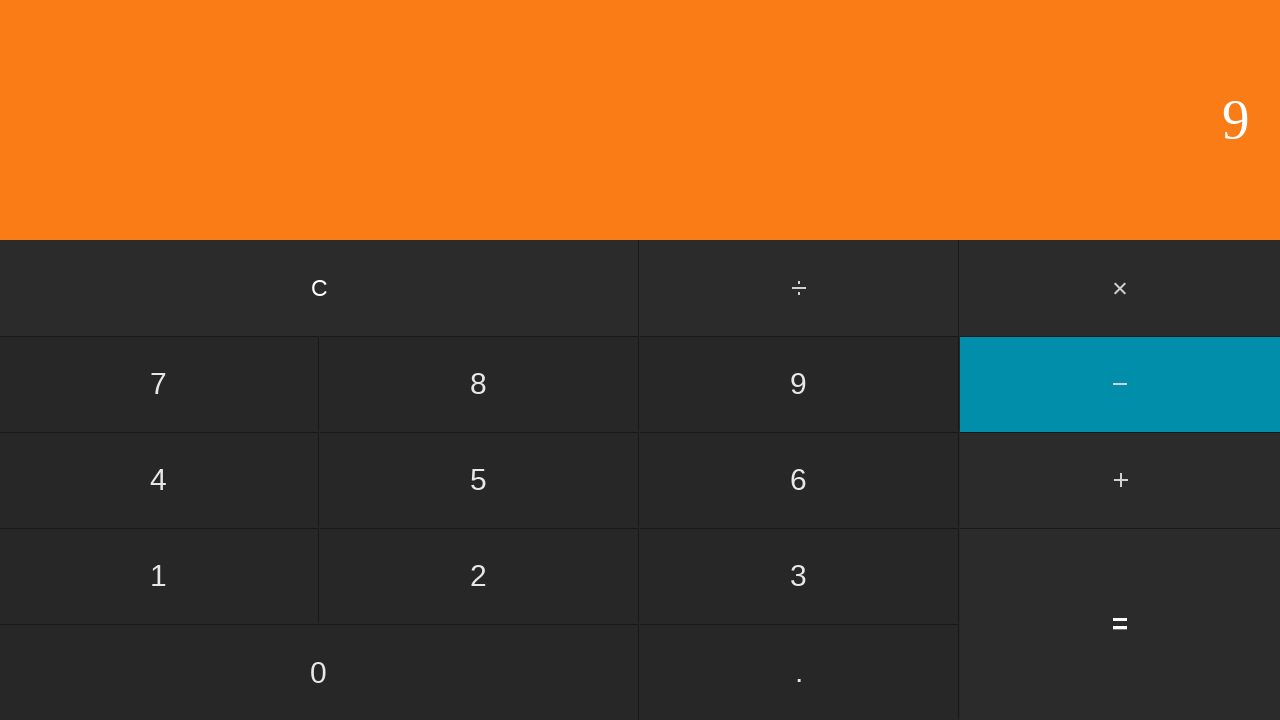

Clicked equals to calculate 1 - 9 = -8 at (1120, 624) on input[value='=']
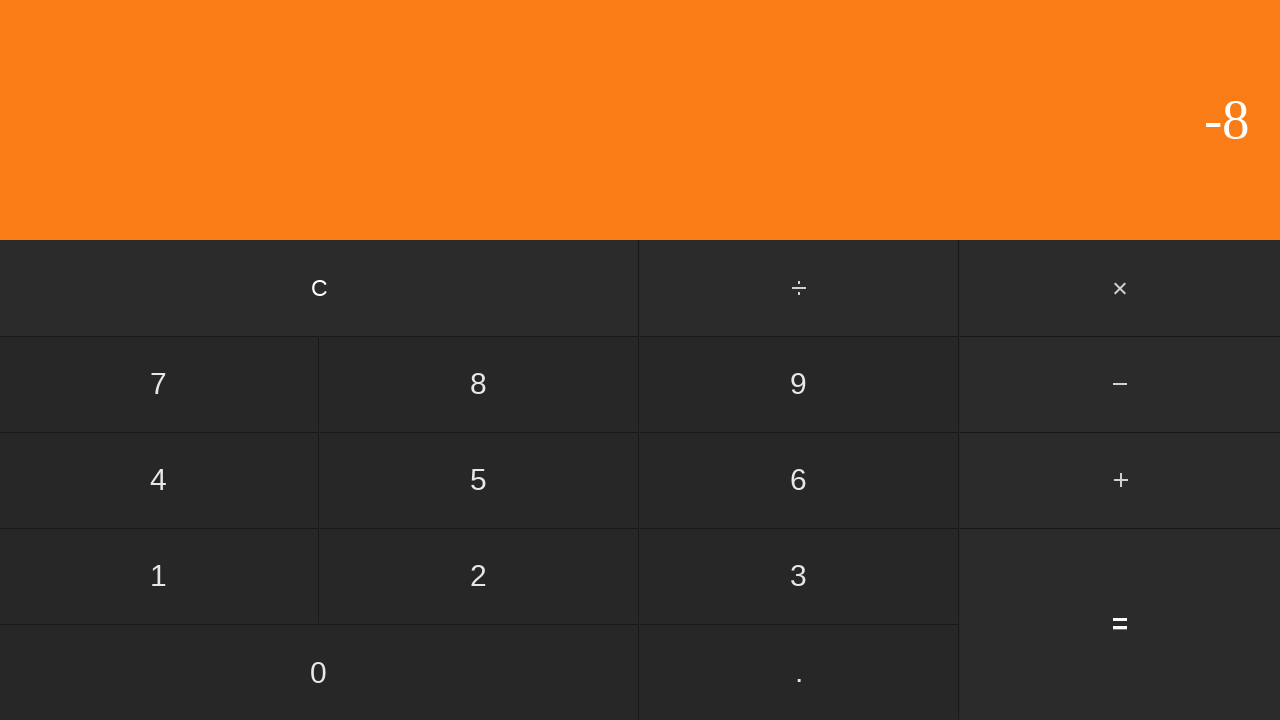

Waited for result to display
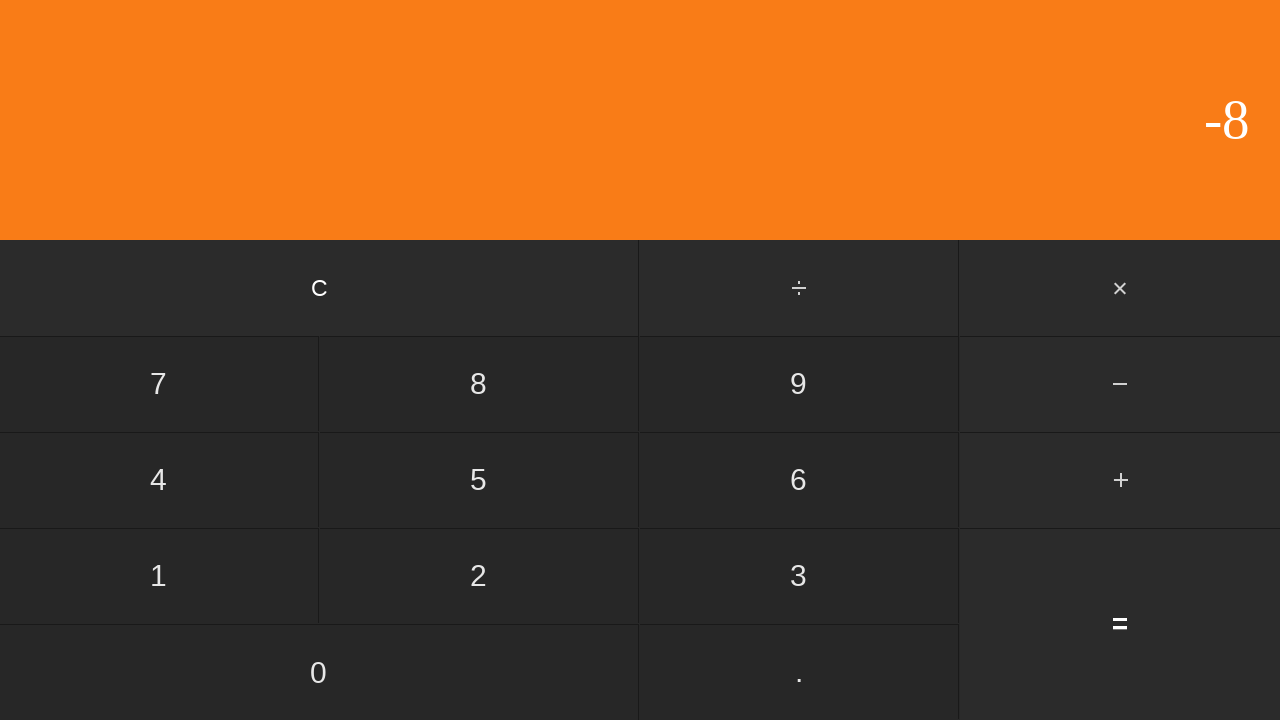

Clicked clear button to reset calculator at (320, 288) on input[value='C']
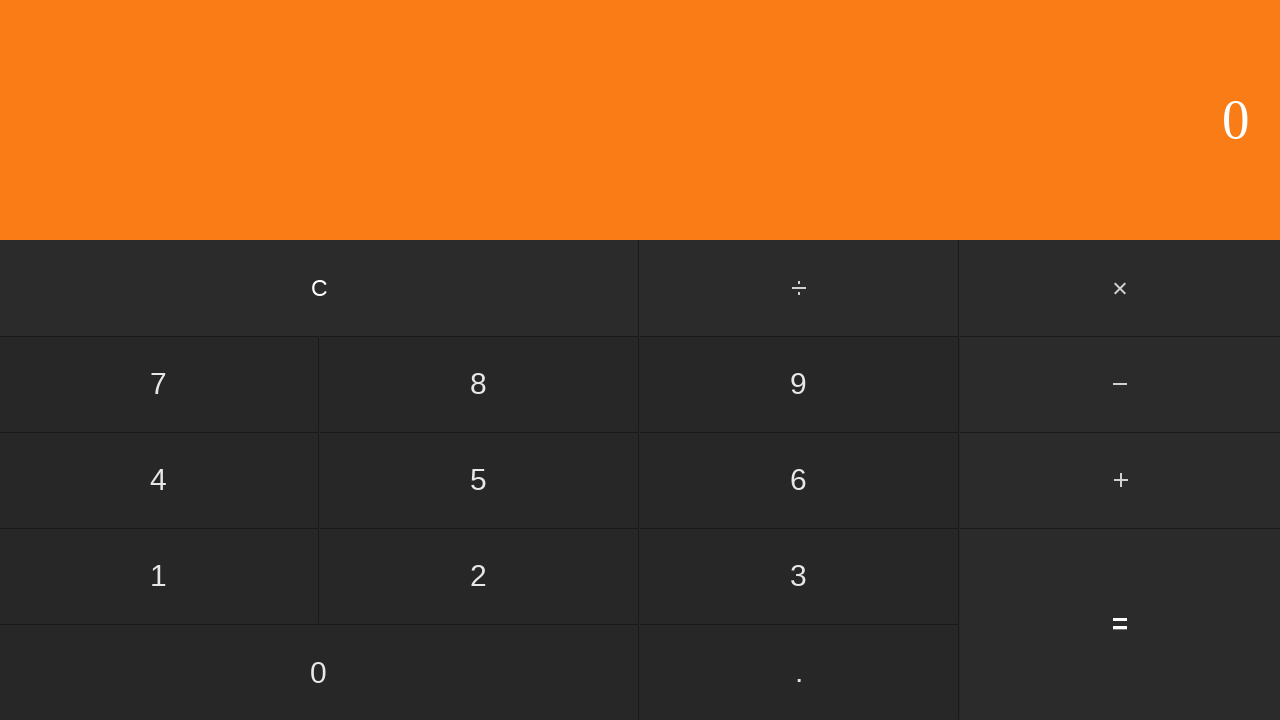

Waited before next iteration
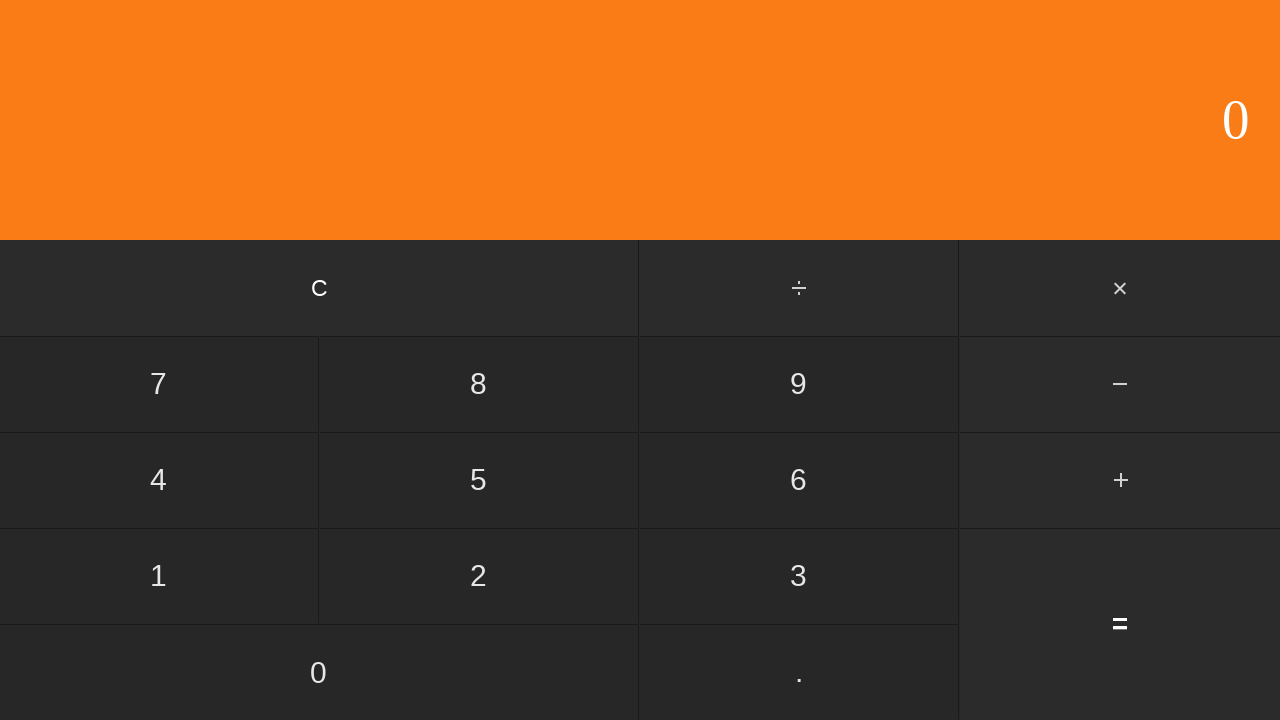

Clicked first operand: 2 at (479, 576) on input[value='2']
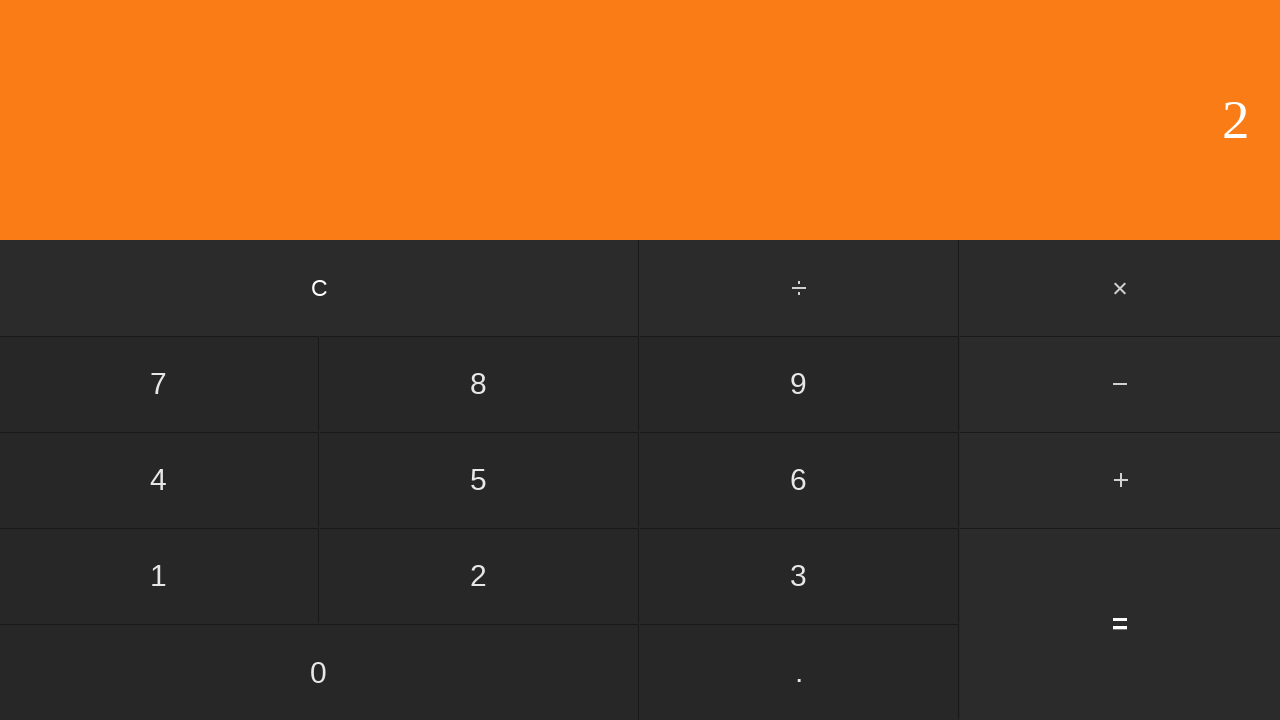

Clicked subtract button at (1120, 384) on #subtract
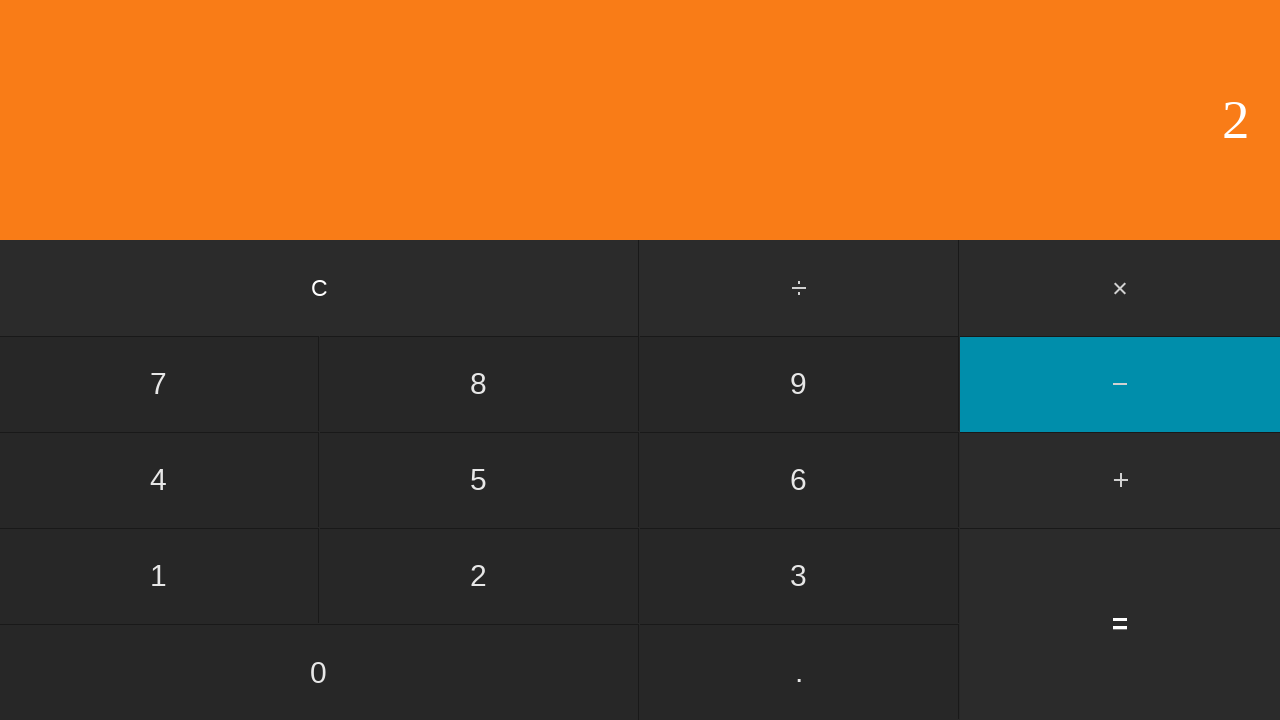

Clicked second operand: 0 at (319, 672) on input[value='0']
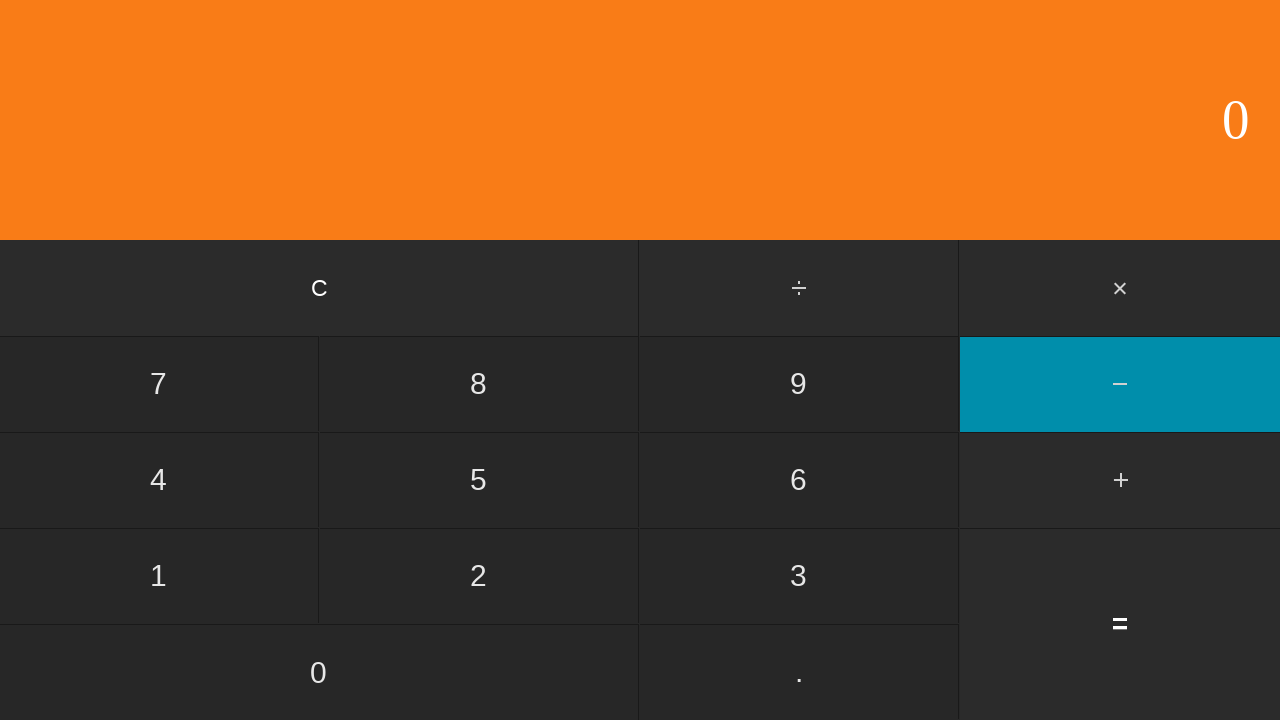

Clicked equals to calculate 2 - 0 = 2 at (1120, 624) on input[value='=']
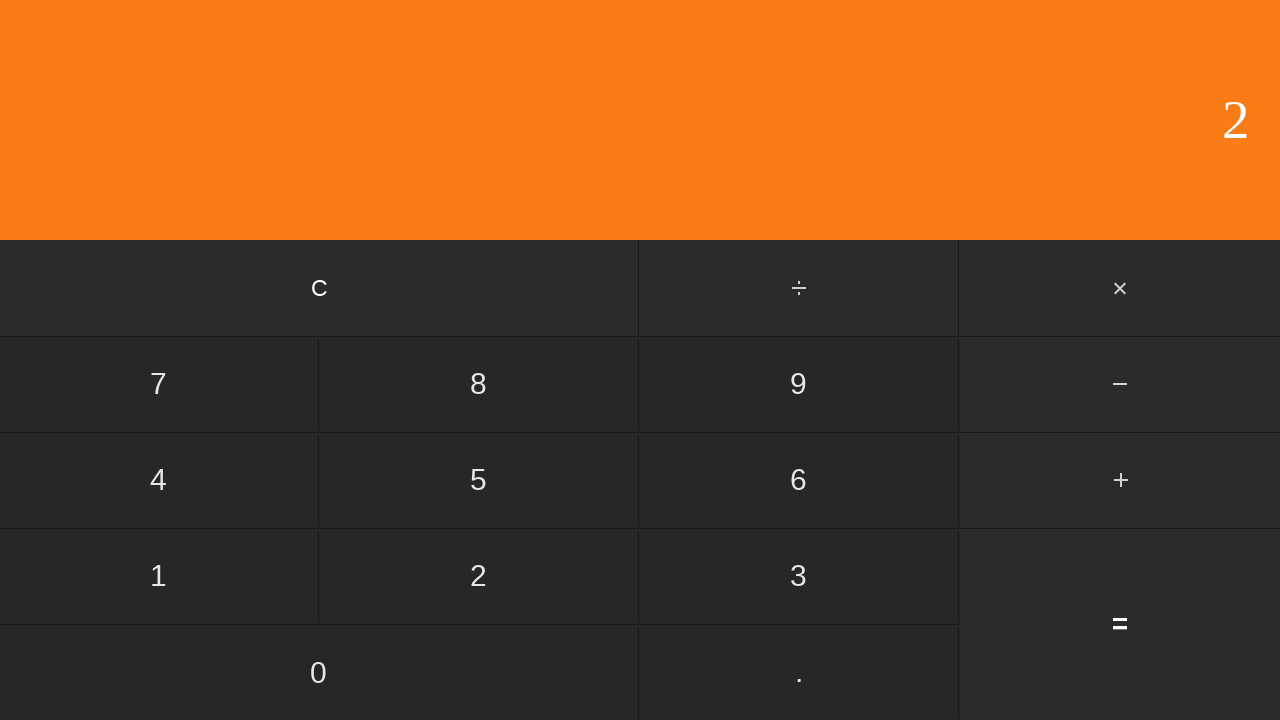

Waited for result to display
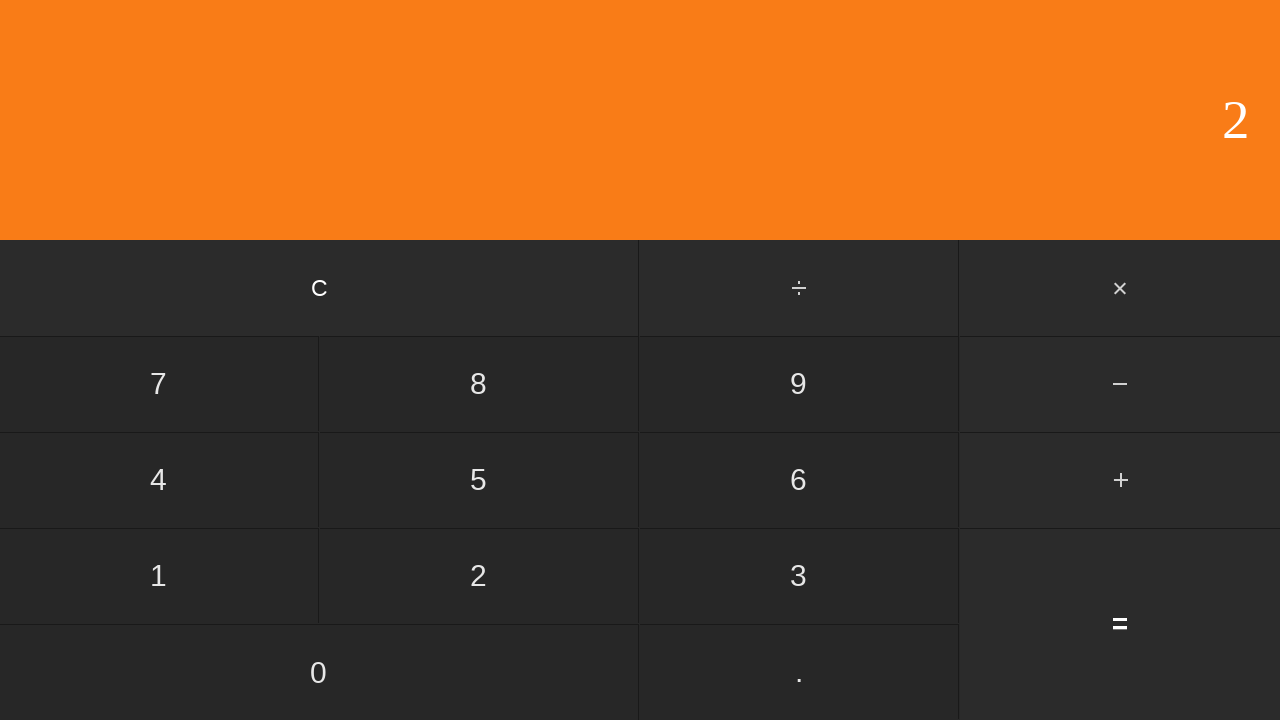

Clicked clear button to reset calculator at (320, 288) on input[value='C']
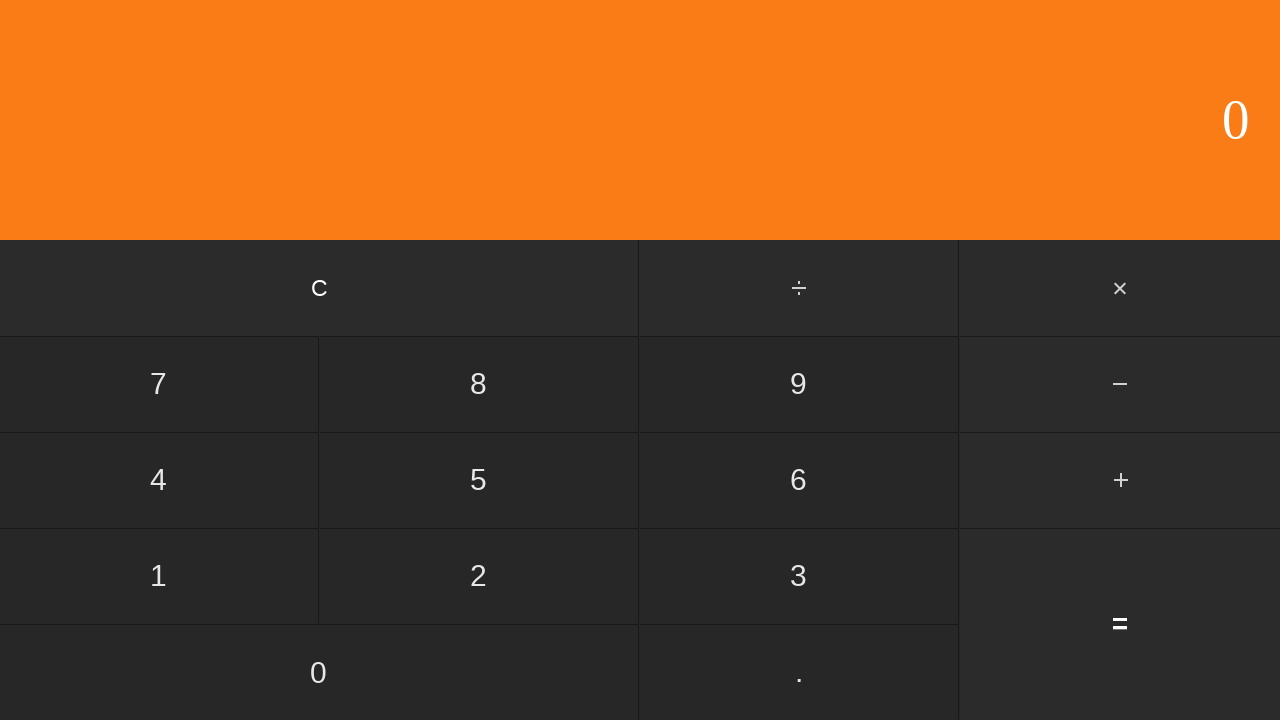

Waited before next iteration
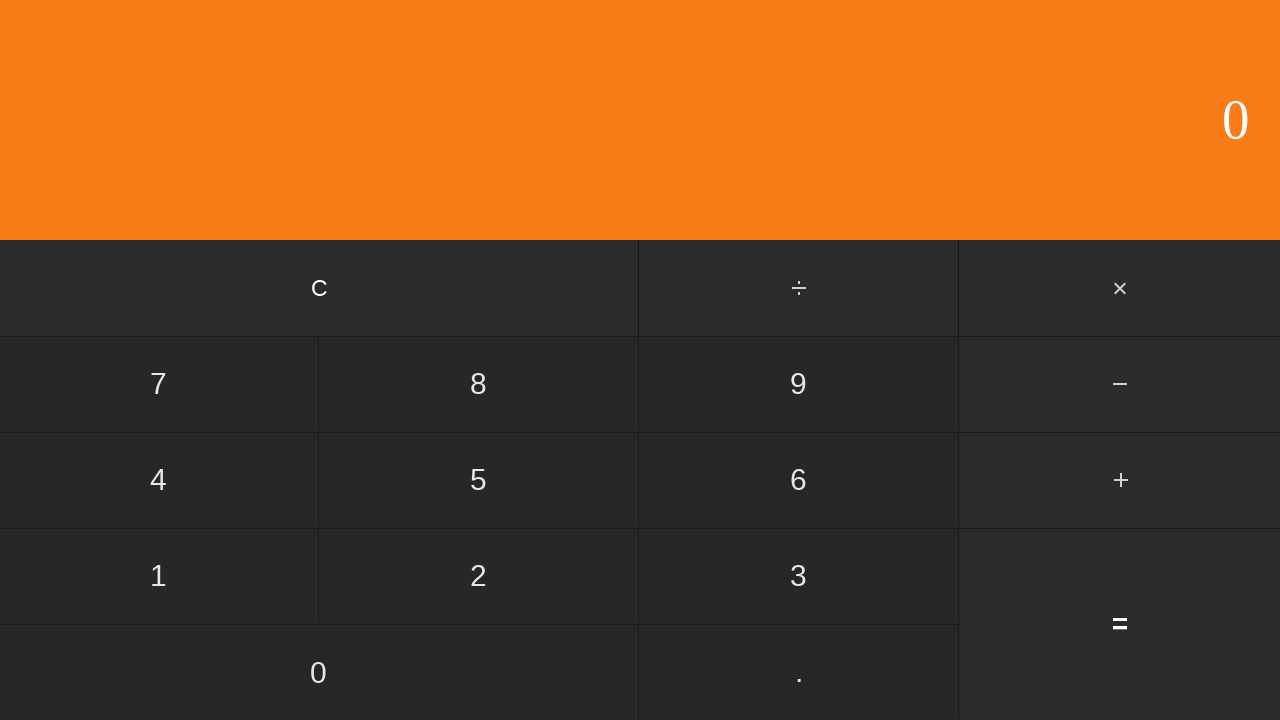

Clicked first operand: 2 at (479, 576) on input[value='2']
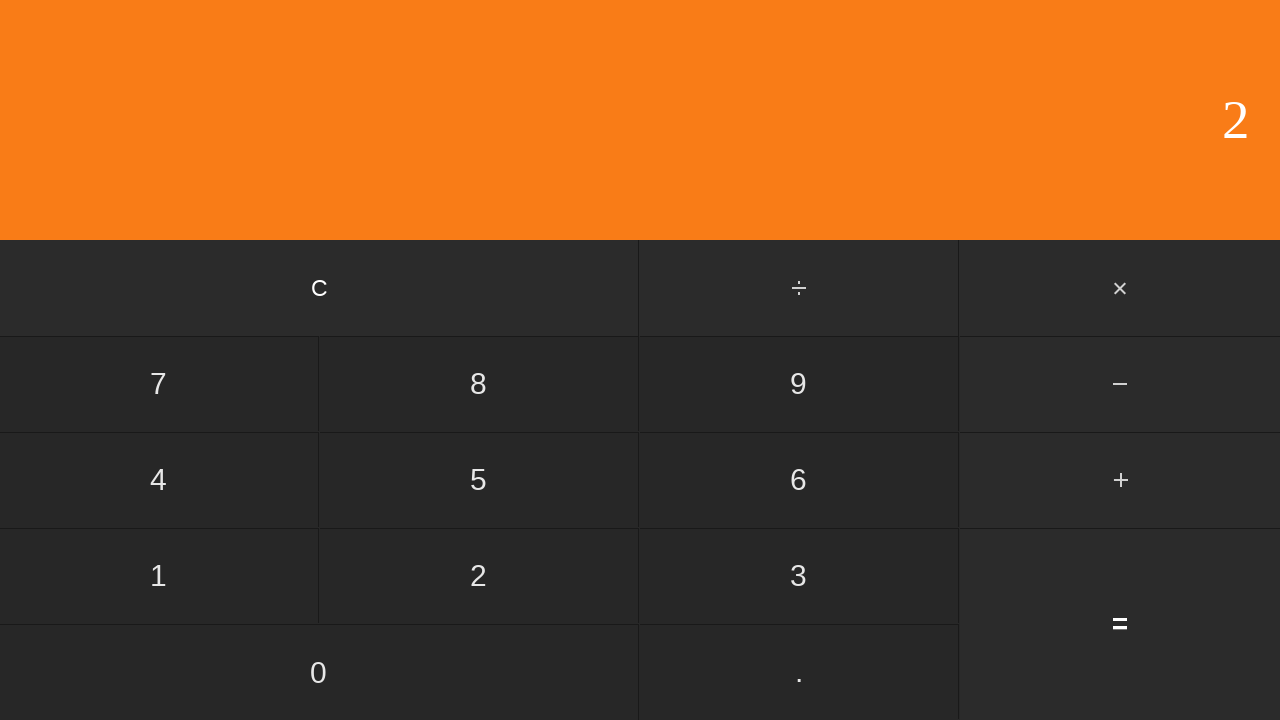

Clicked subtract button at (1120, 384) on #subtract
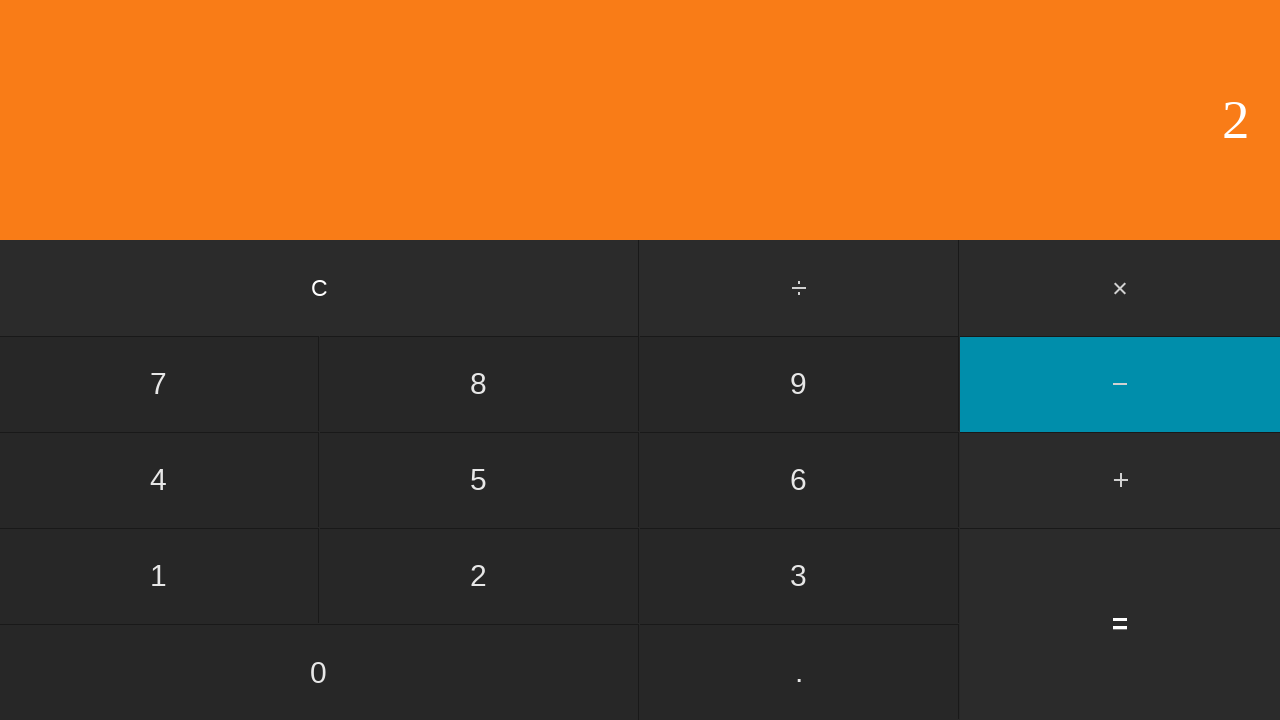

Clicked second operand: 1 at (159, 576) on input[value='1']
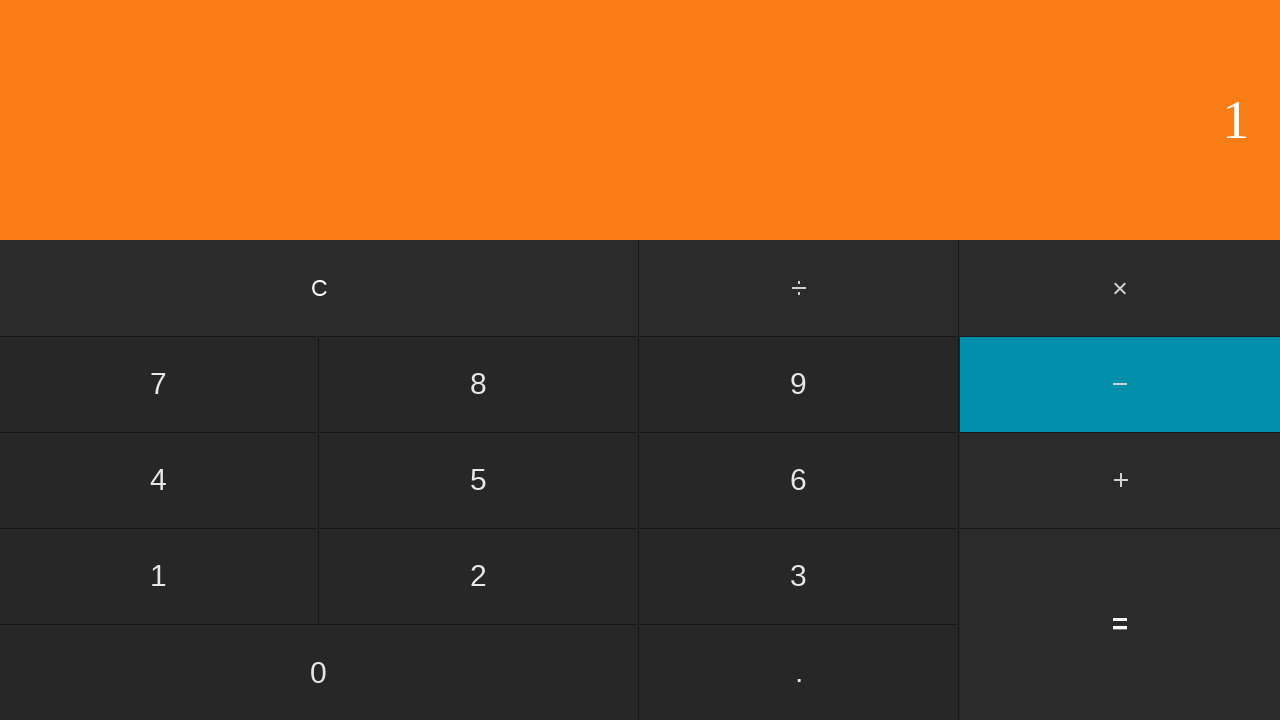

Clicked equals to calculate 2 - 1 = 1 at (1120, 624) on input[value='=']
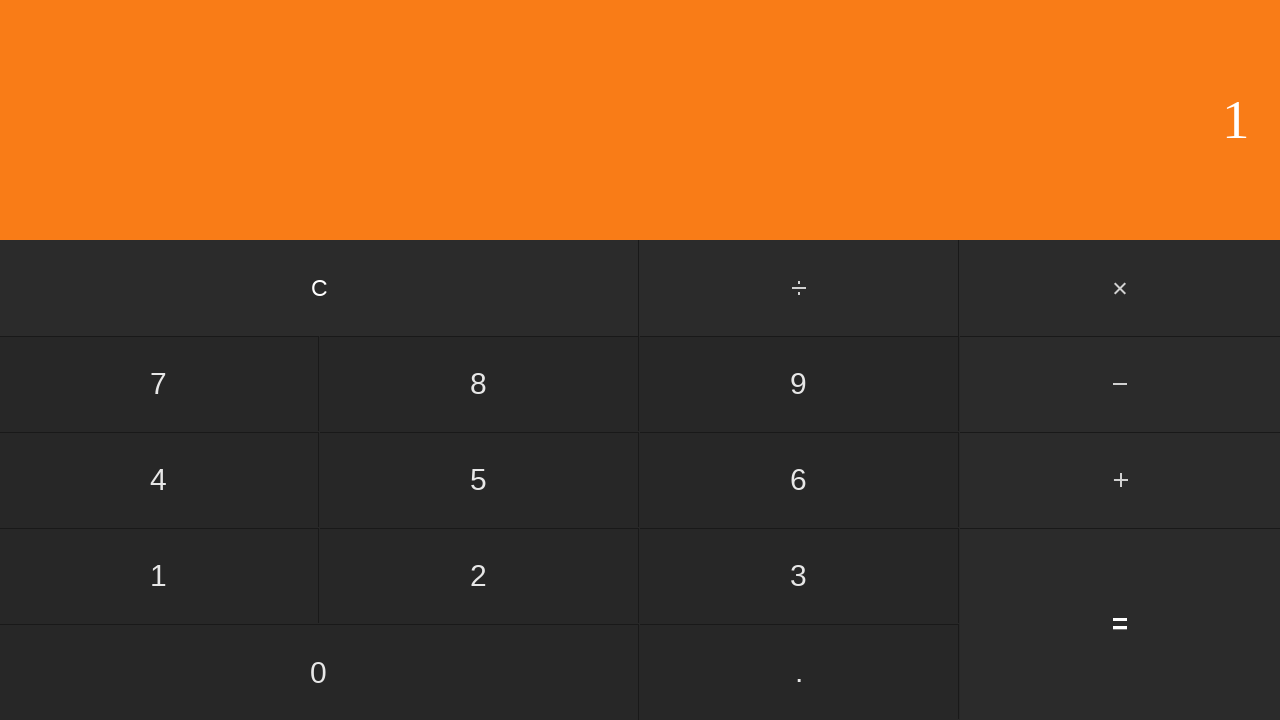

Waited for result to display
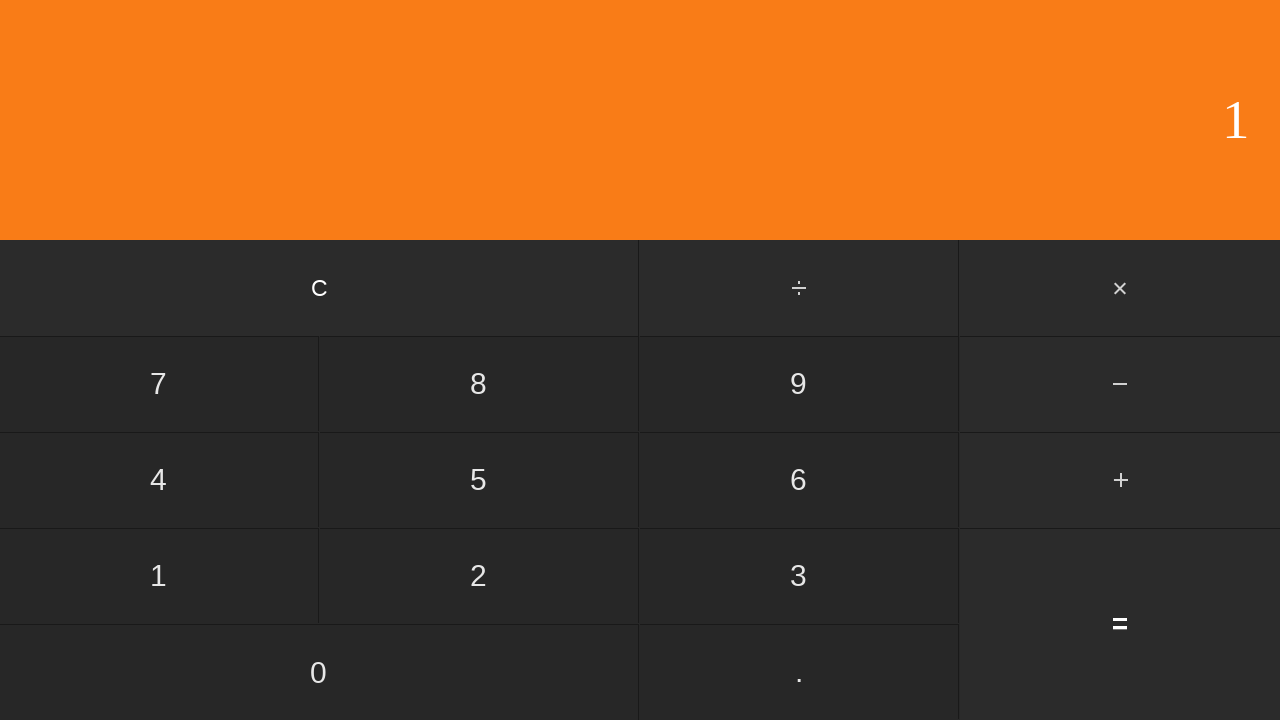

Clicked clear button to reset calculator at (320, 288) on input[value='C']
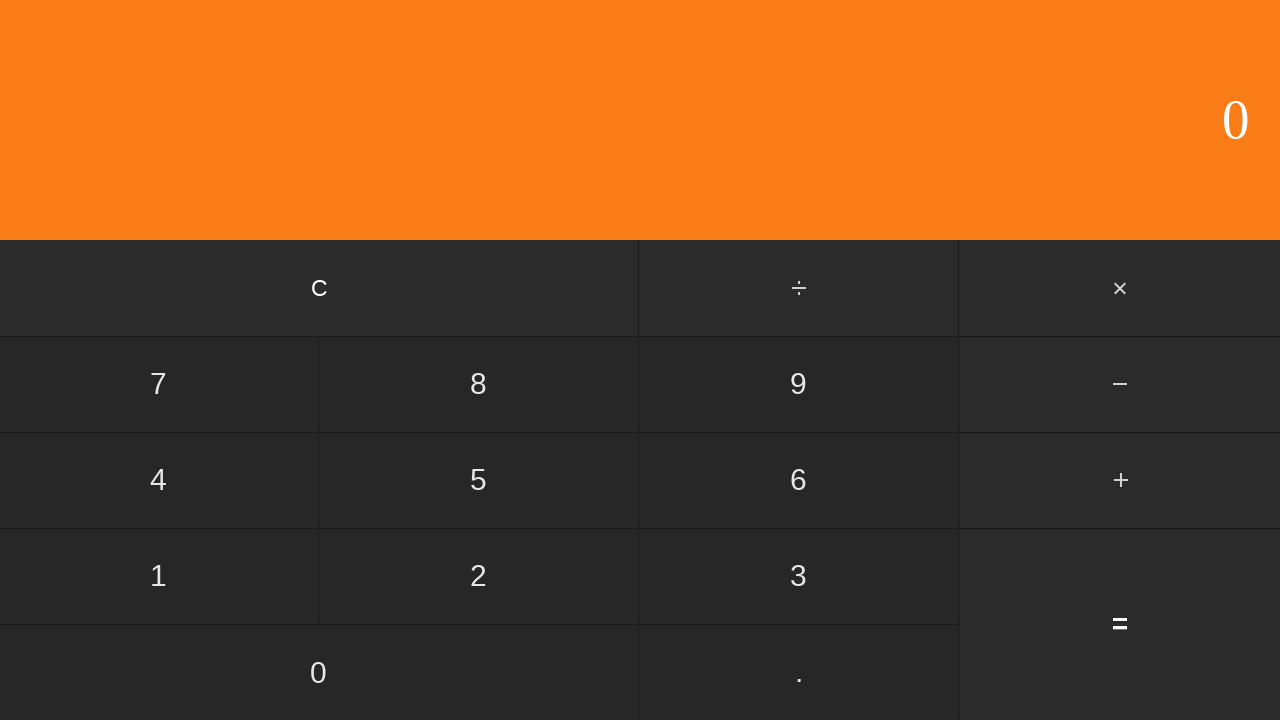

Waited before next iteration
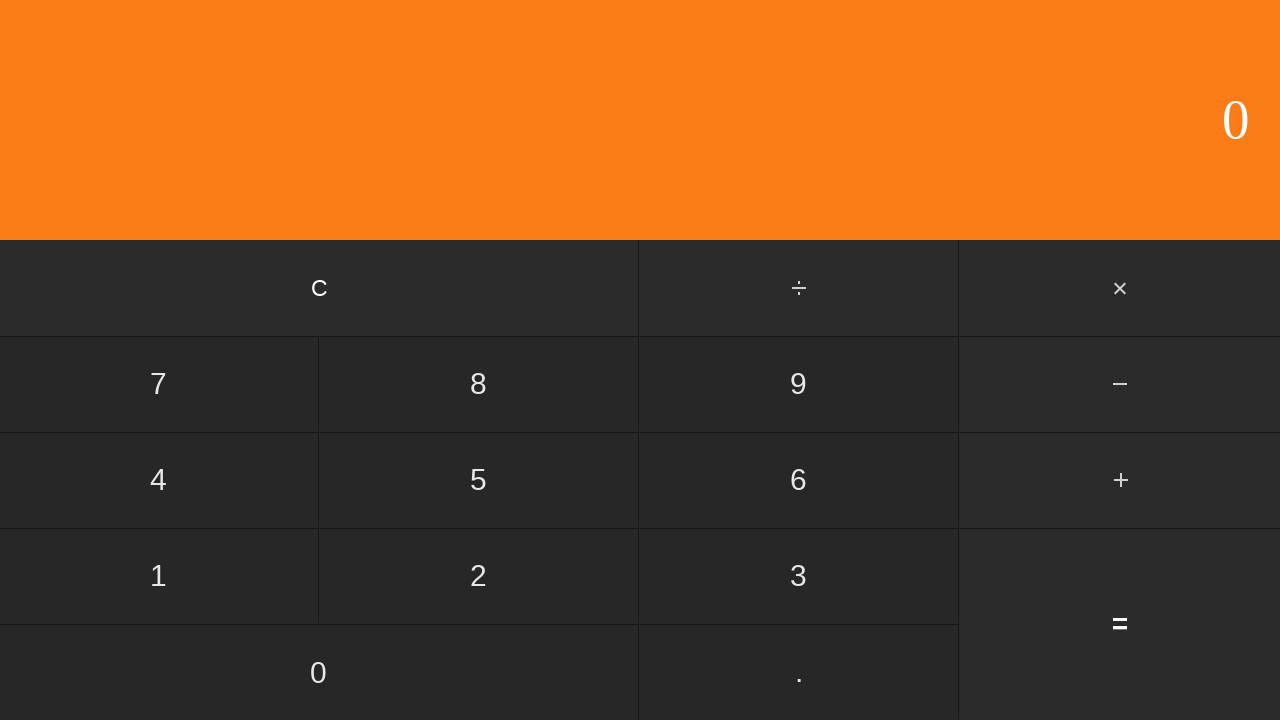

Clicked first operand: 2 at (479, 576) on input[value='2']
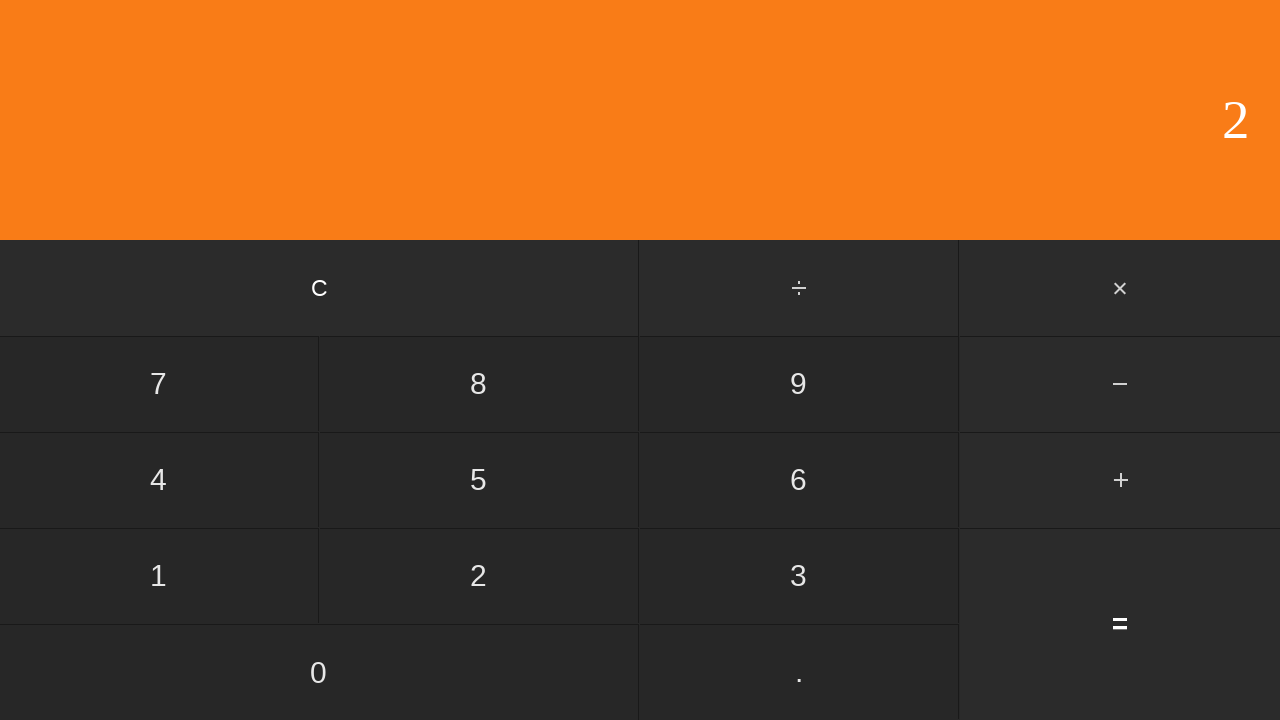

Clicked subtract button at (1120, 384) on #subtract
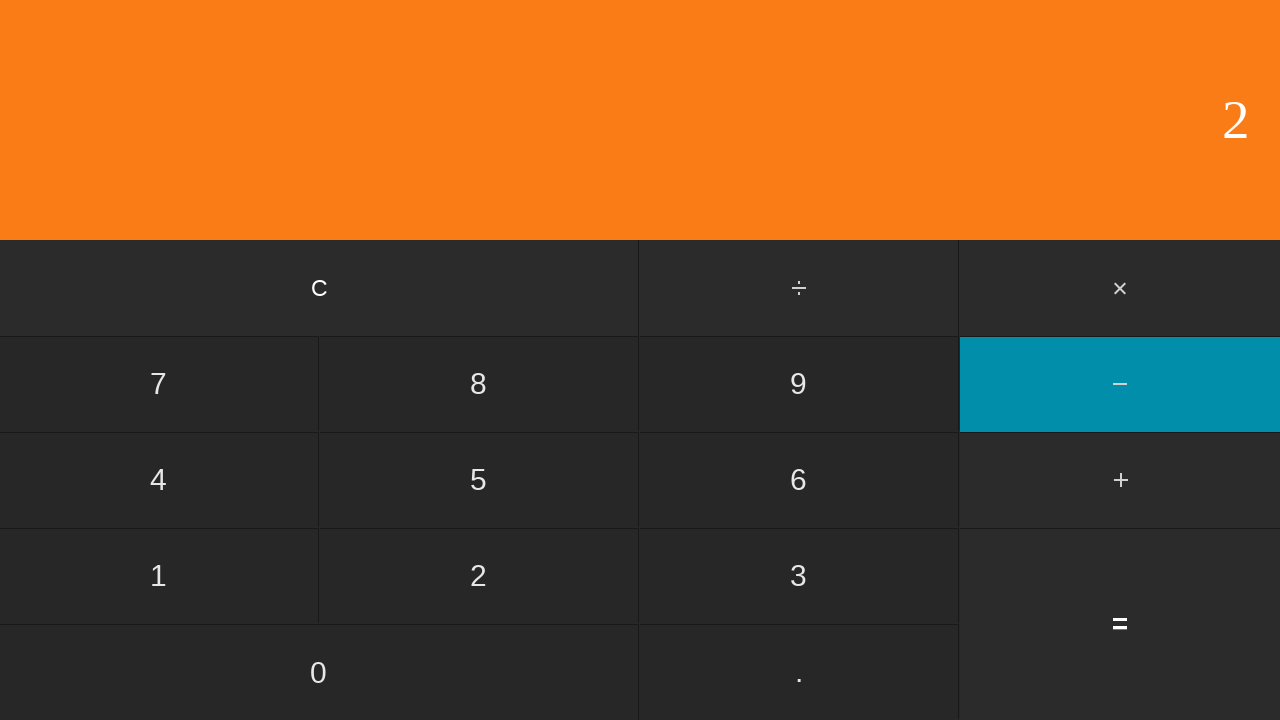

Clicked second operand: 2 at (479, 576) on input[value='2']
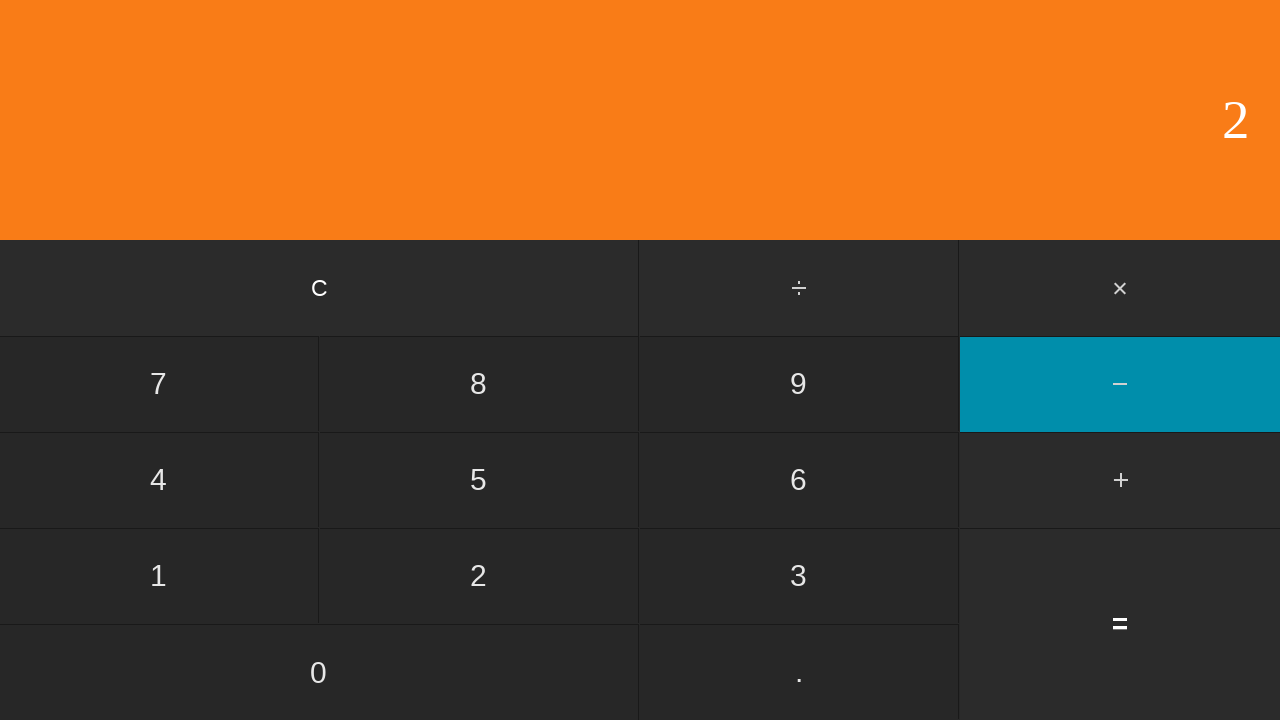

Clicked equals to calculate 2 - 2 = 0 at (1120, 624) on input[value='=']
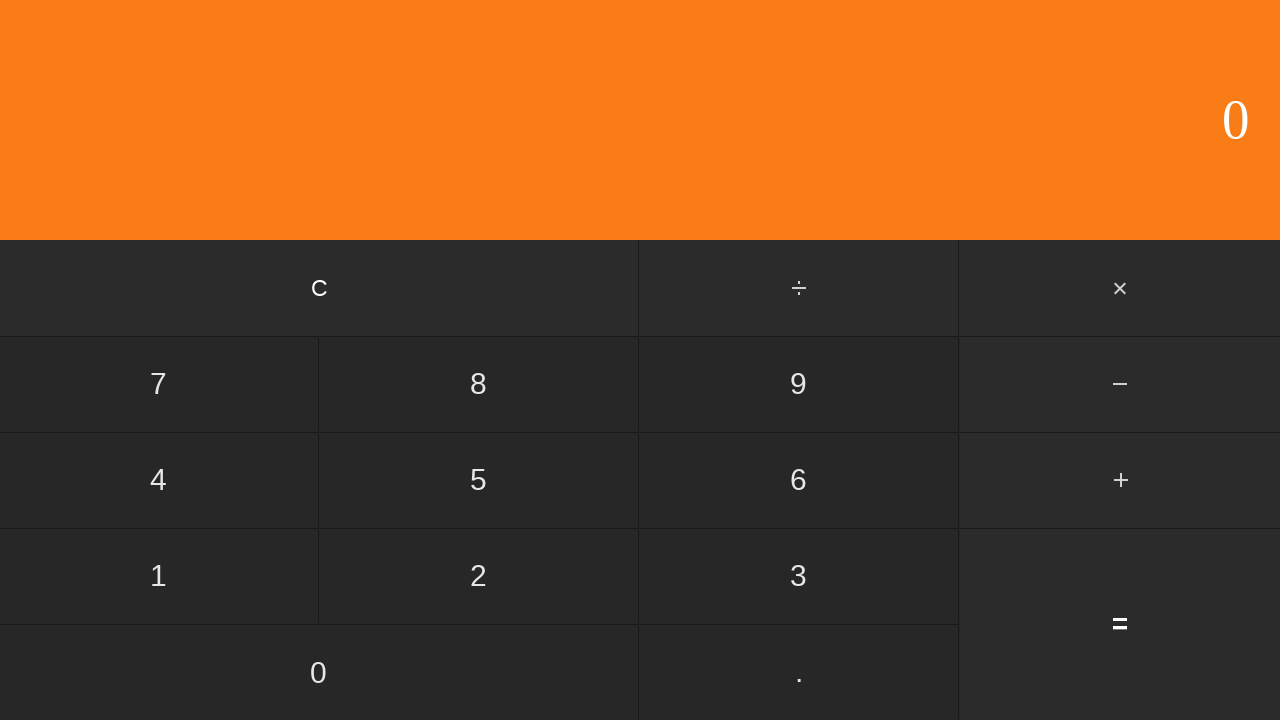

Waited for result to display
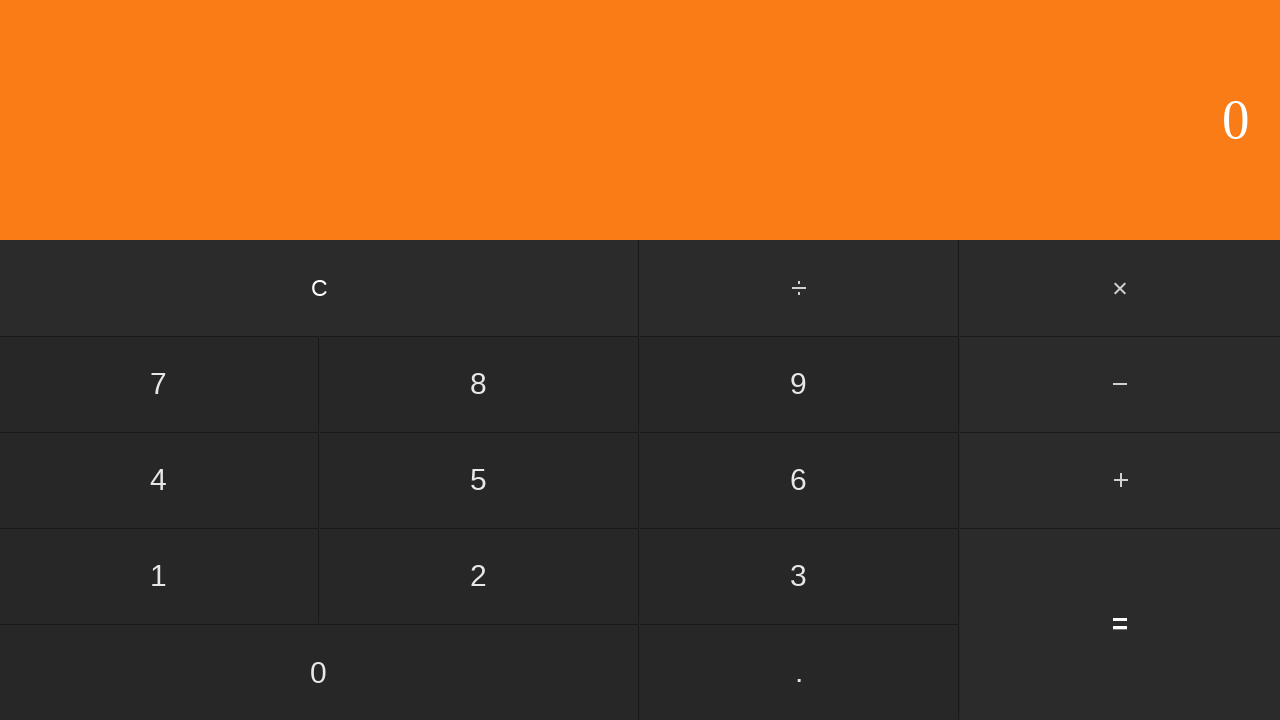

Clicked clear button to reset calculator at (320, 288) on input[value='C']
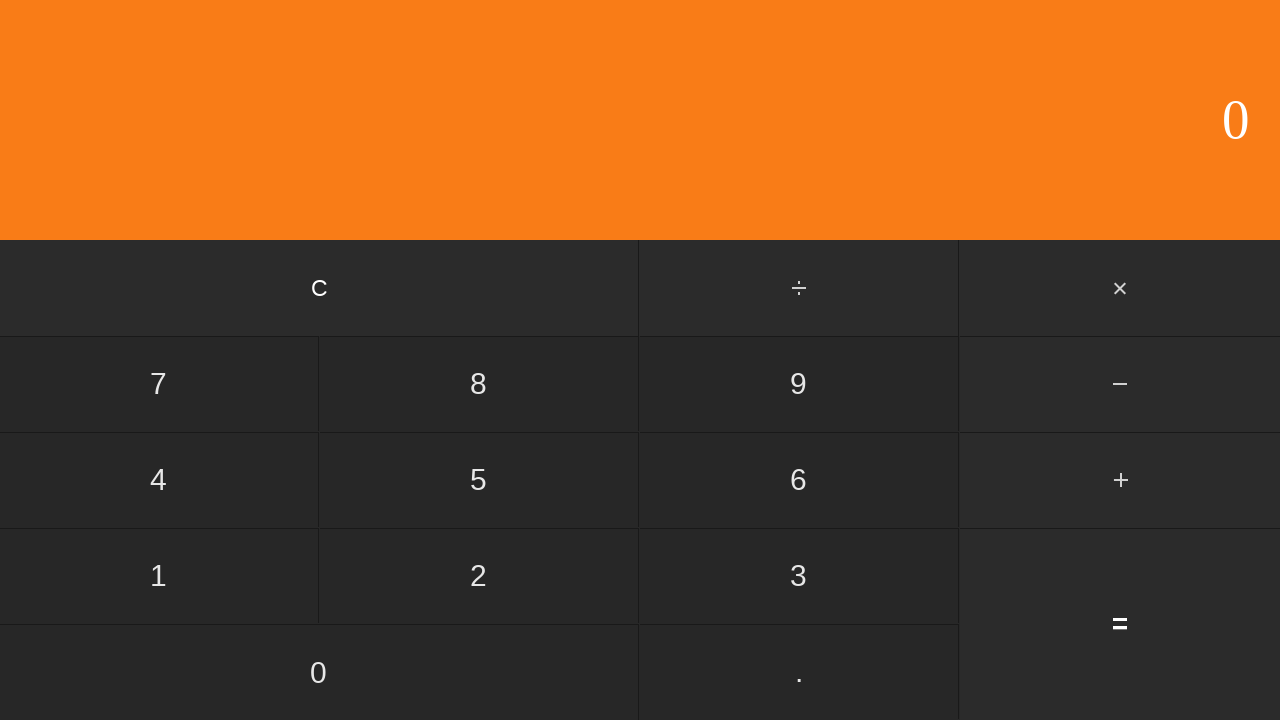

Waited before next iteration
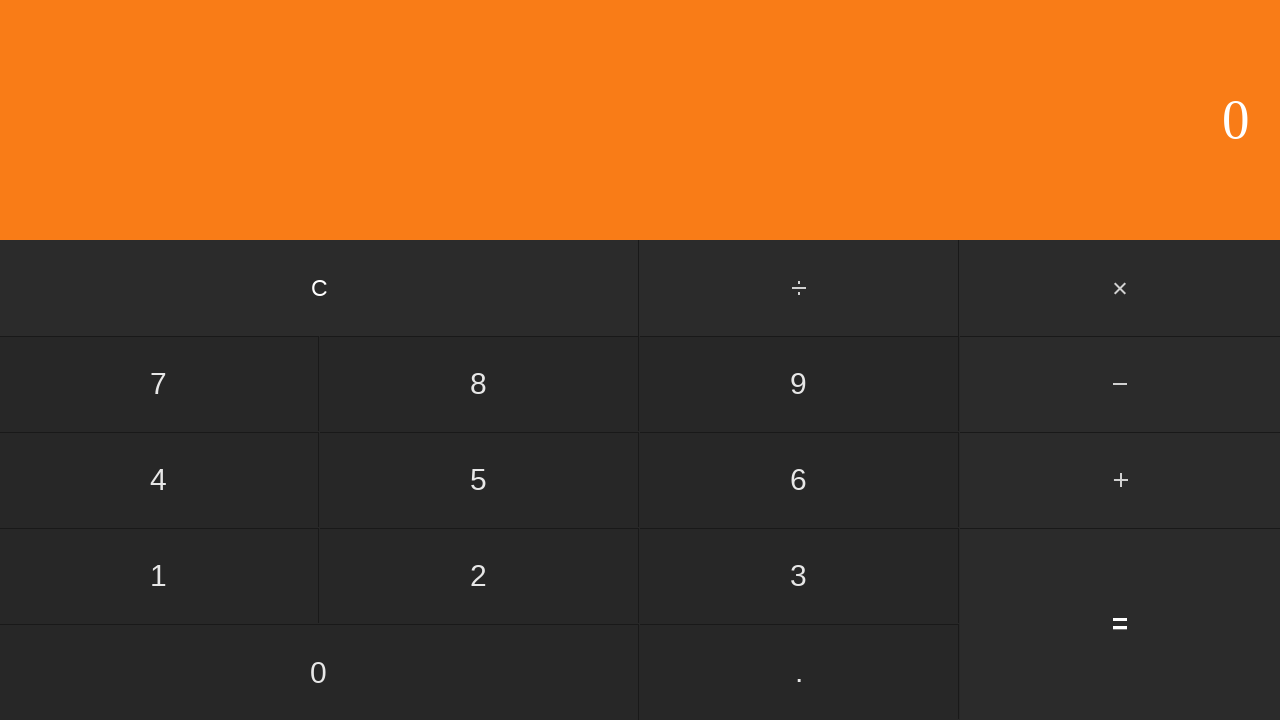

Clicked first operand: 2 at (479, 576) on input[value='2']
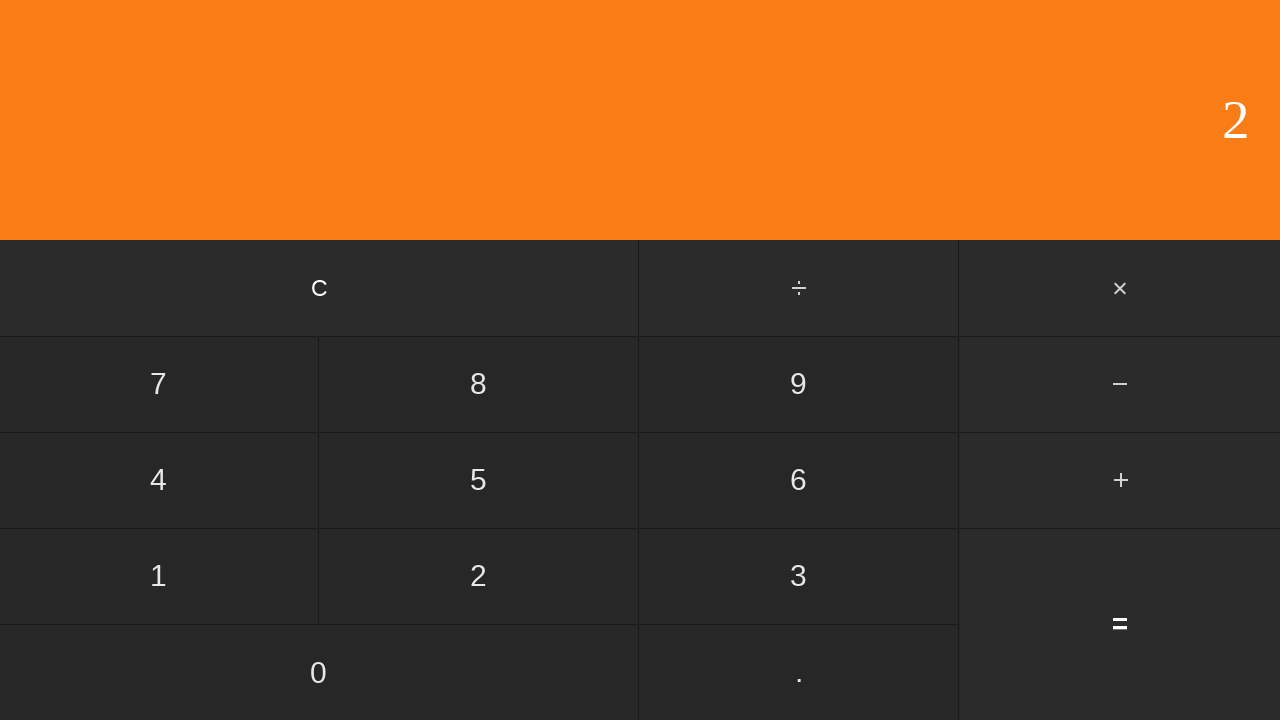

Clicked subtract button at (1120, 384) on #subtract
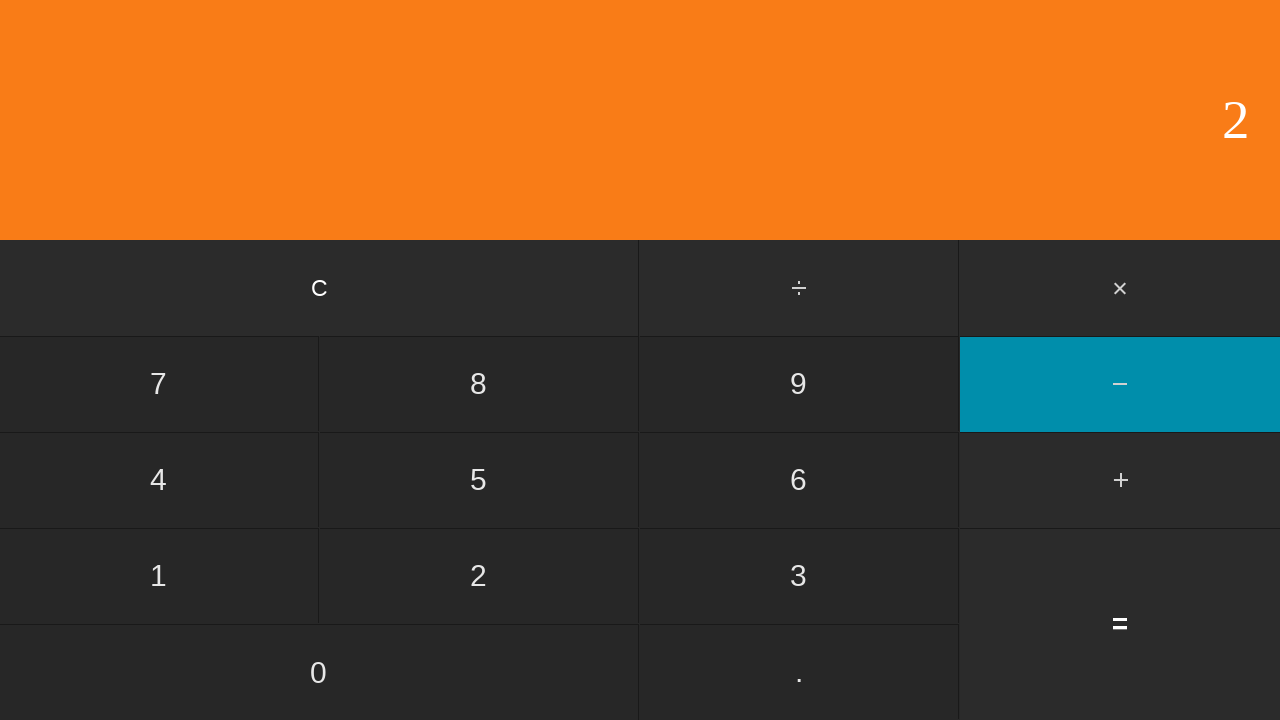

Clicked second operand: 3 at (799, 576) on input[value='3']
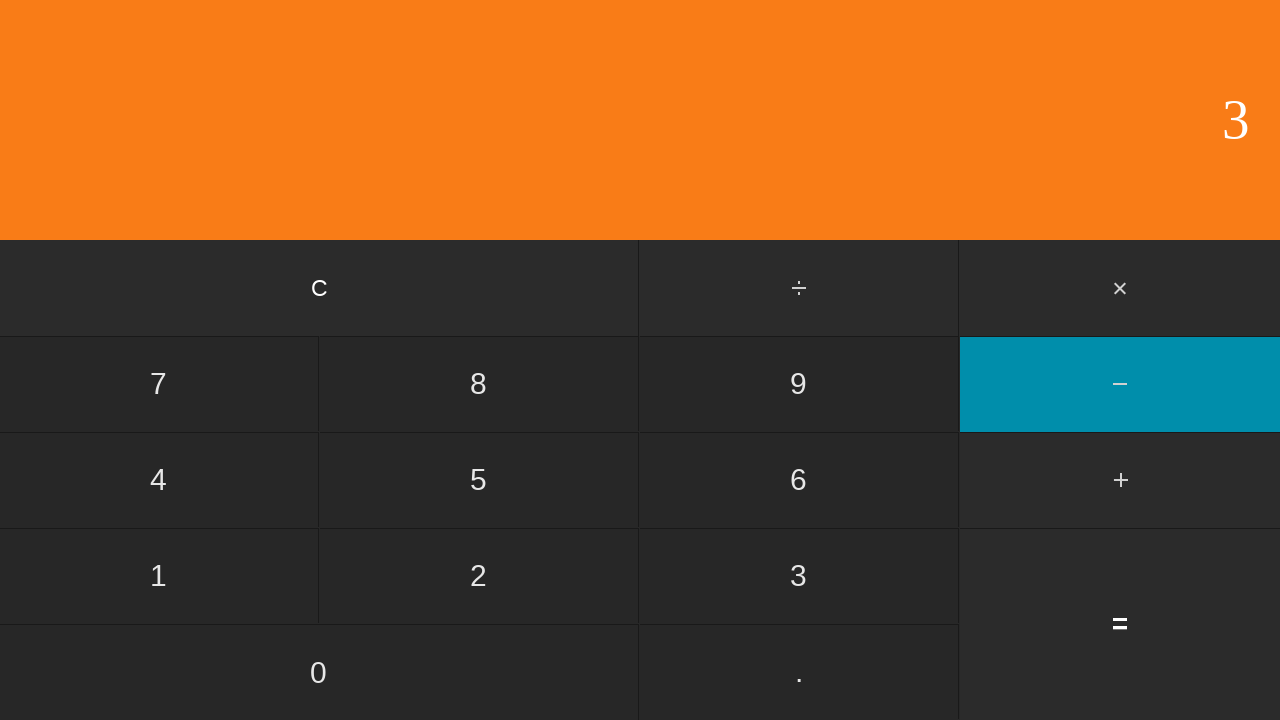

Clicked equals to calculate 2 - 3 = -1 at (1120, 624) on input[value='=']
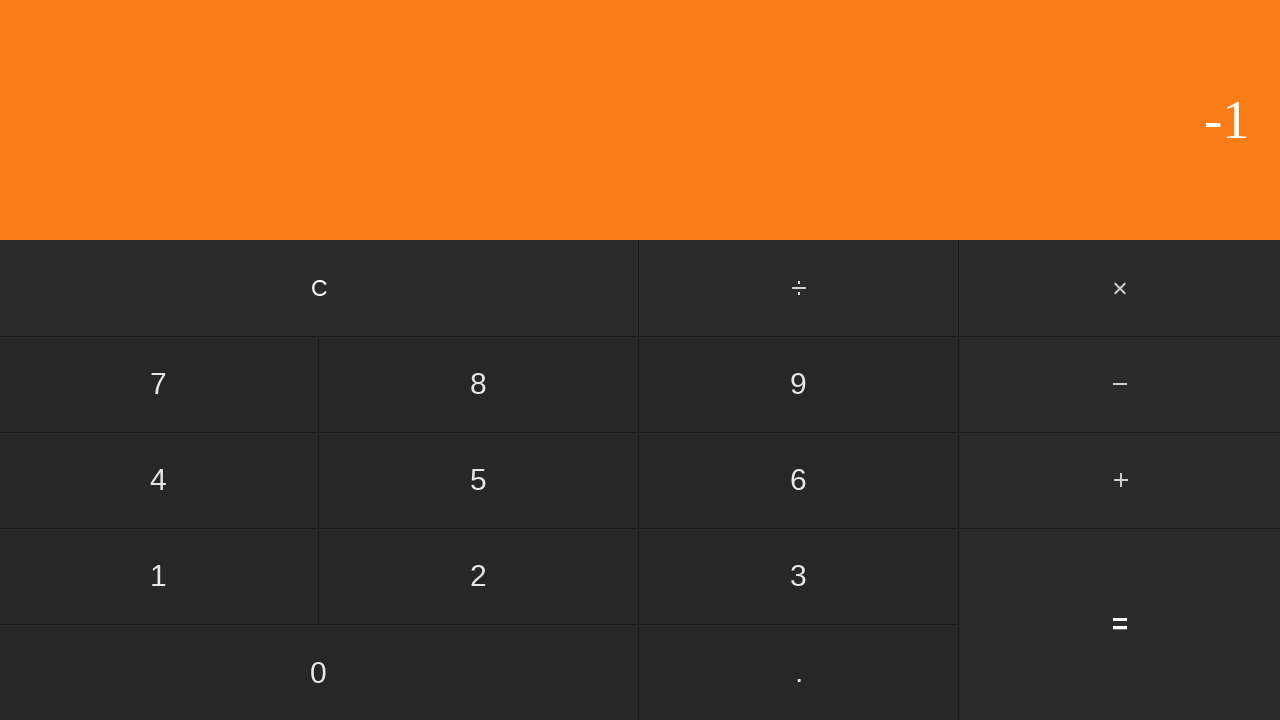

Waited for result to display
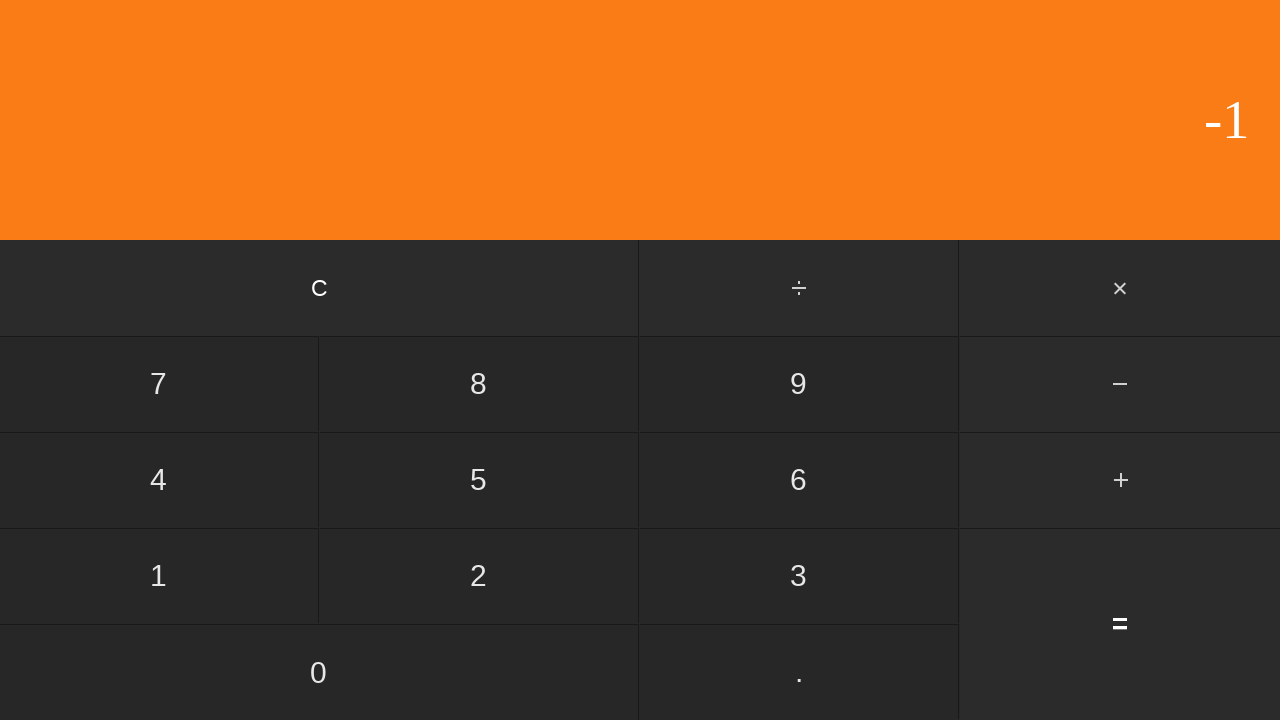

Clicked clear button to reset calculator at (320, 288) on input[value='C']
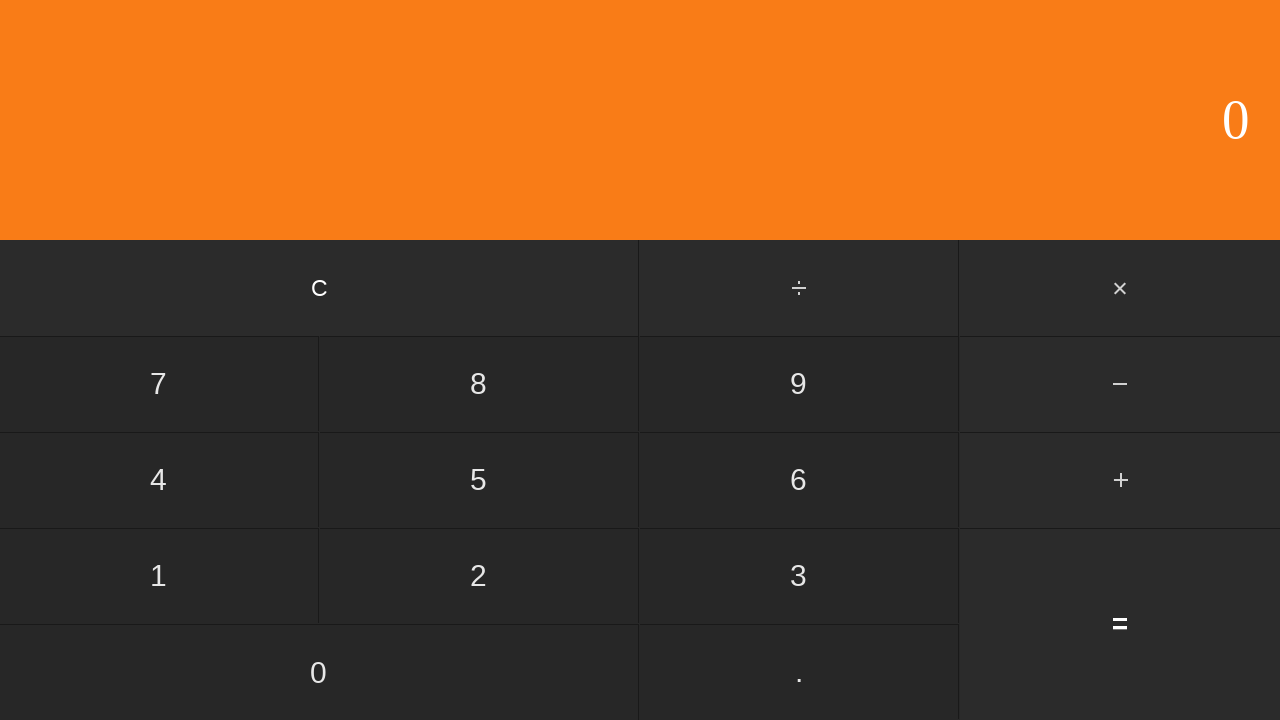

Waited before next iteration
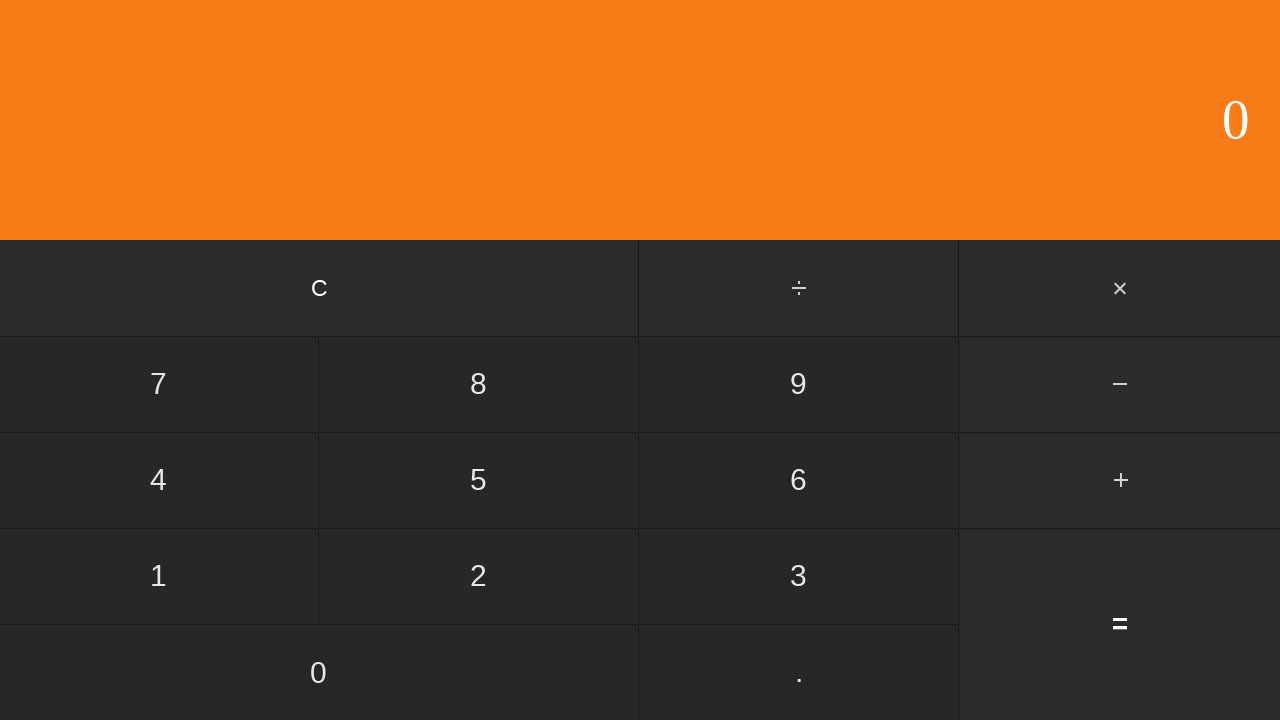

Clicked first operand: 2 at (479, 576) on input[value='2']
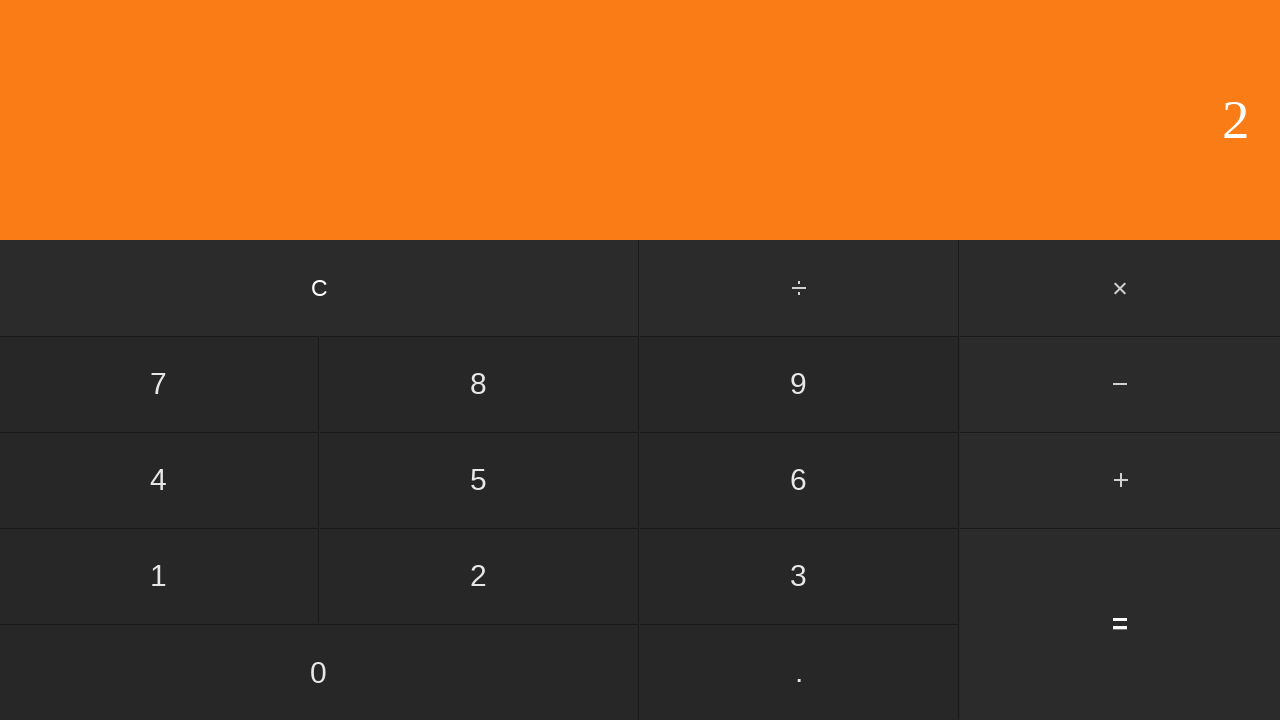

Clicked subtract button at (1120, 384) on #subtract
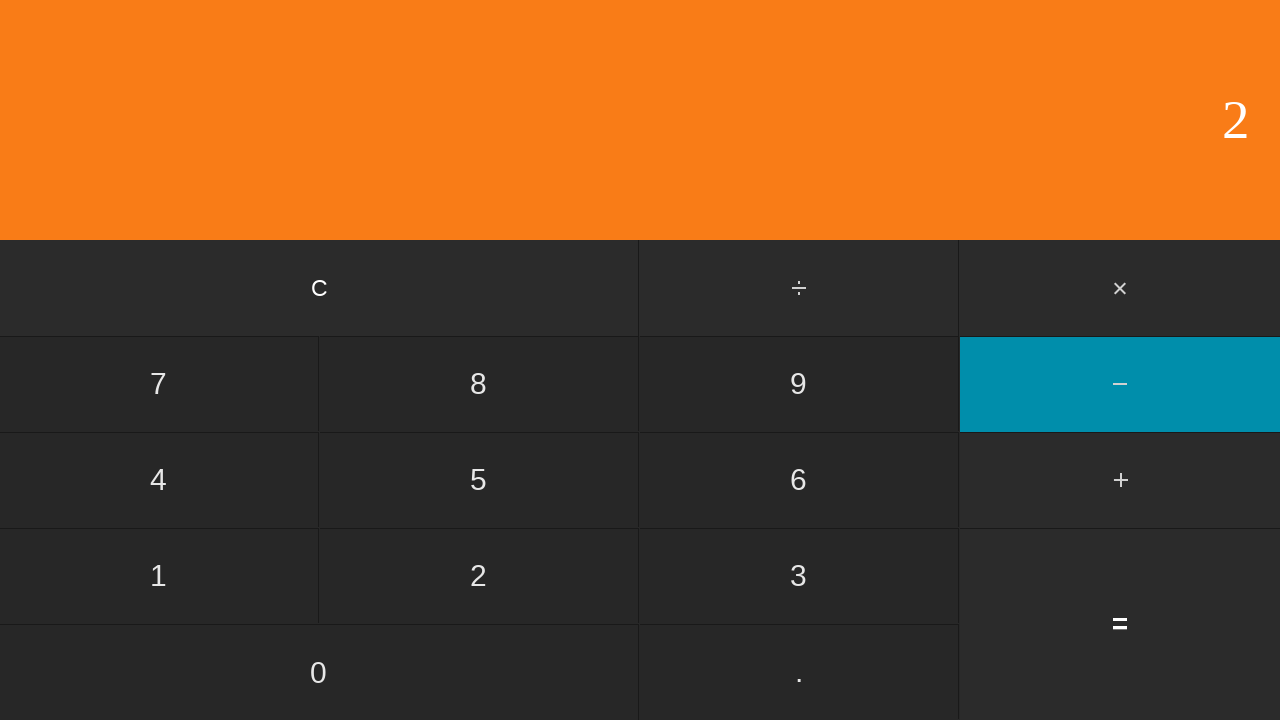

Clicked second operand: 4 at (159, 480) on input[value='4']
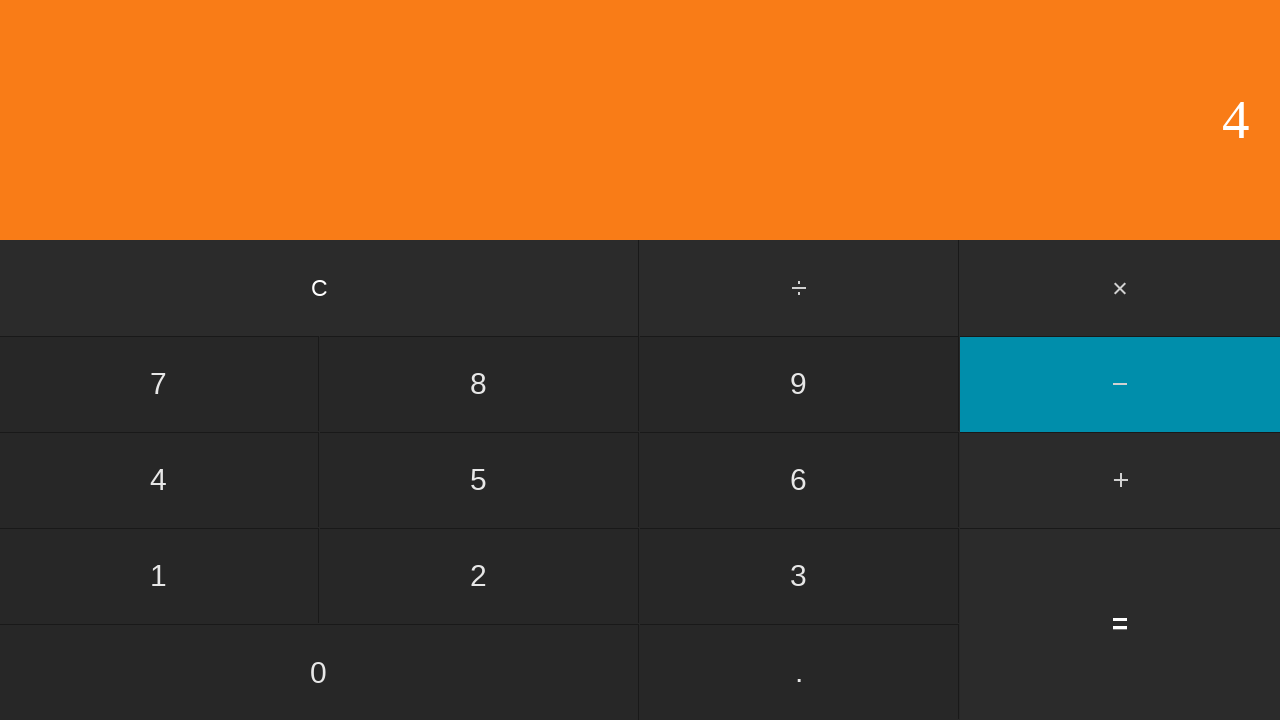

Clicked equals to calculate 2 - 4 = -2 at (1120, 624) on input[value='=']
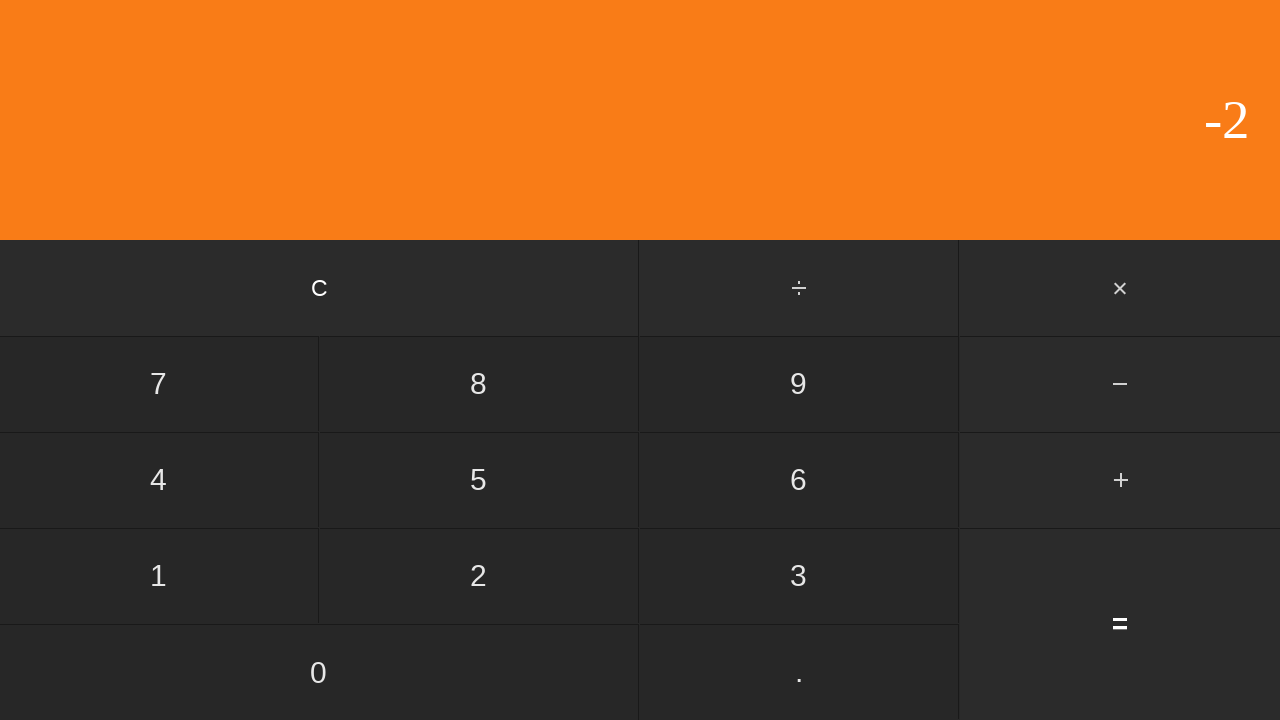

Waited for result to display
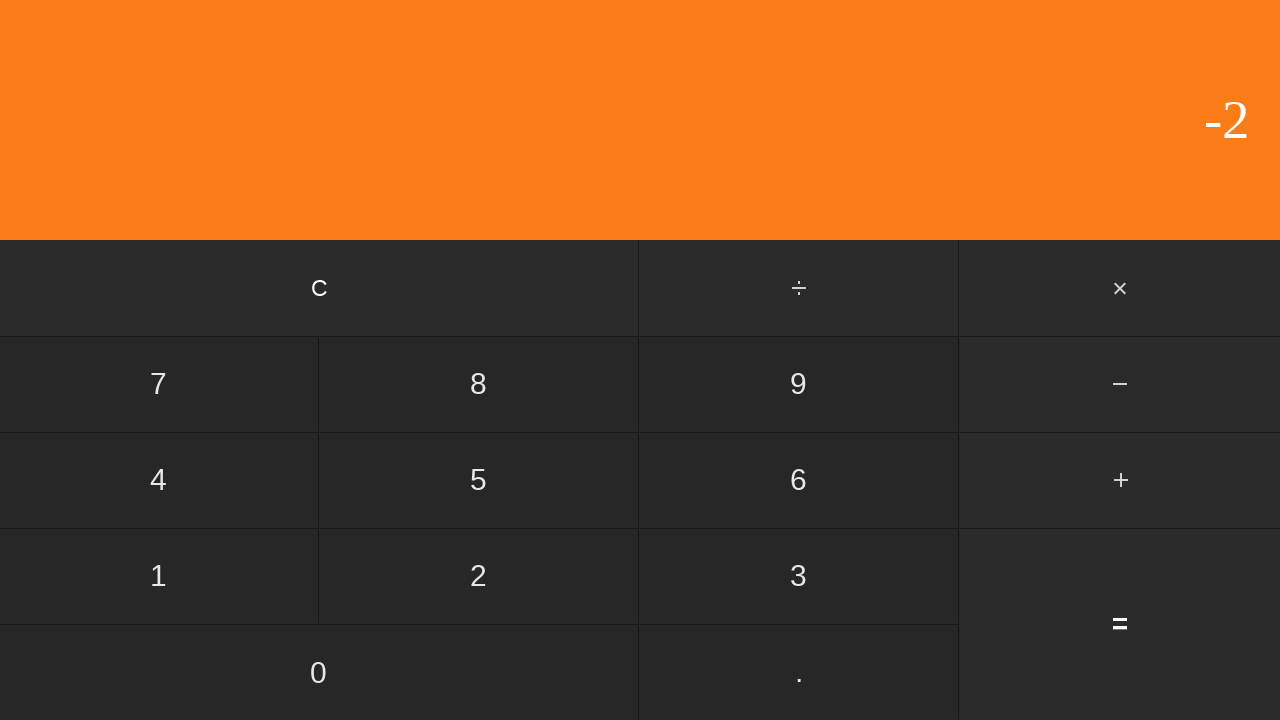

Clicked clear button to reset calculator at (320, 288) on input[value='C']
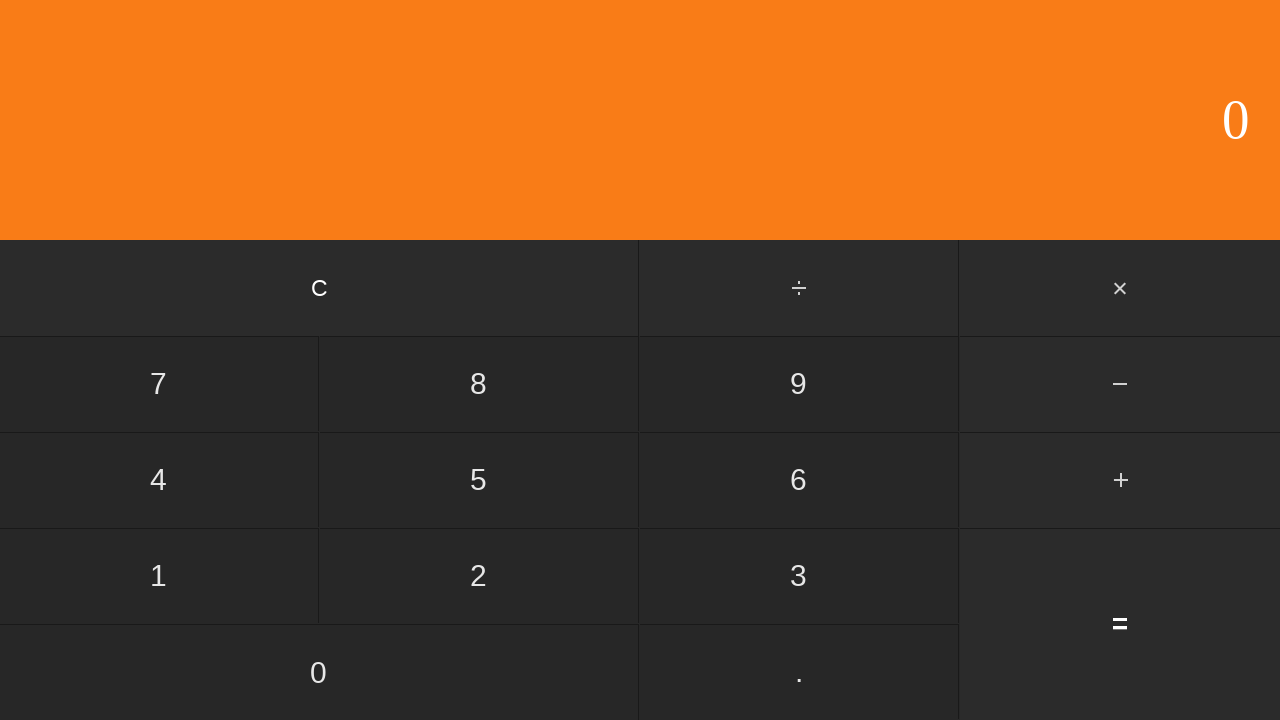

Waited before next iteration
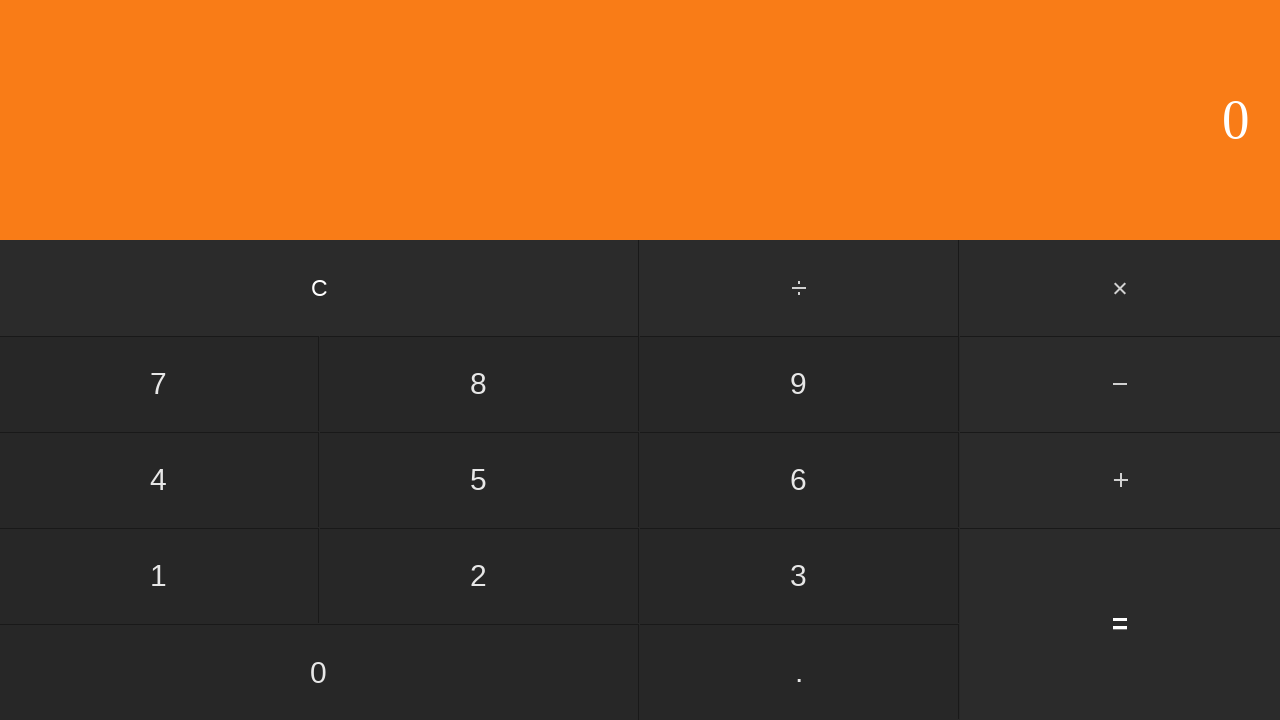

Clicked first operand: 2 at (479, 576) on input[value='2']
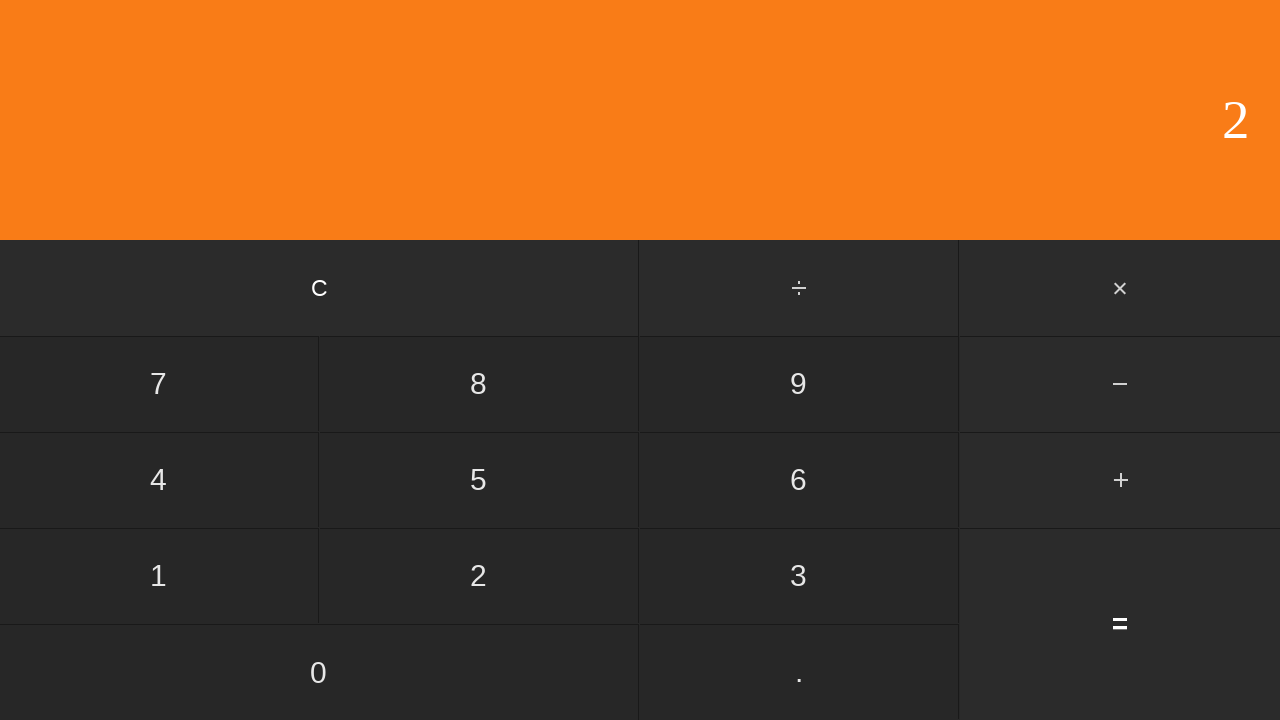

Clicked subtract button at (1120, 384) on #subtract
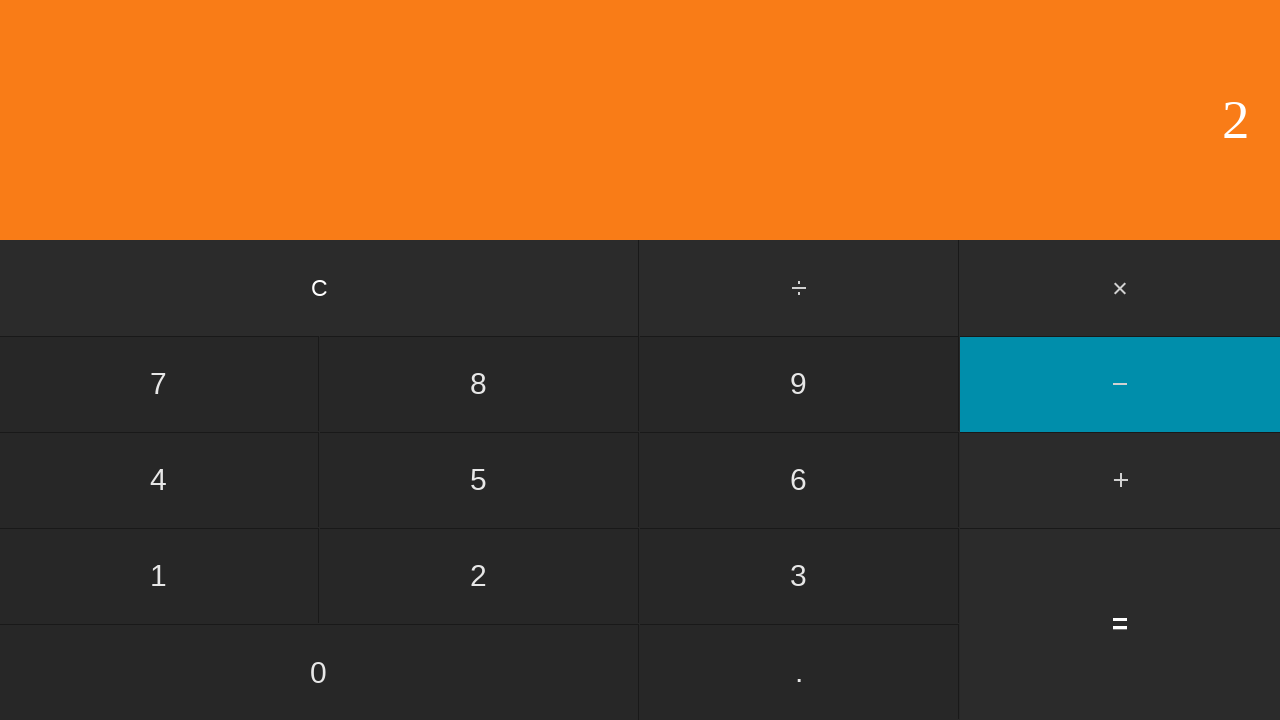

Clicked second operand: 5 at (479, 480) on input[value='5']
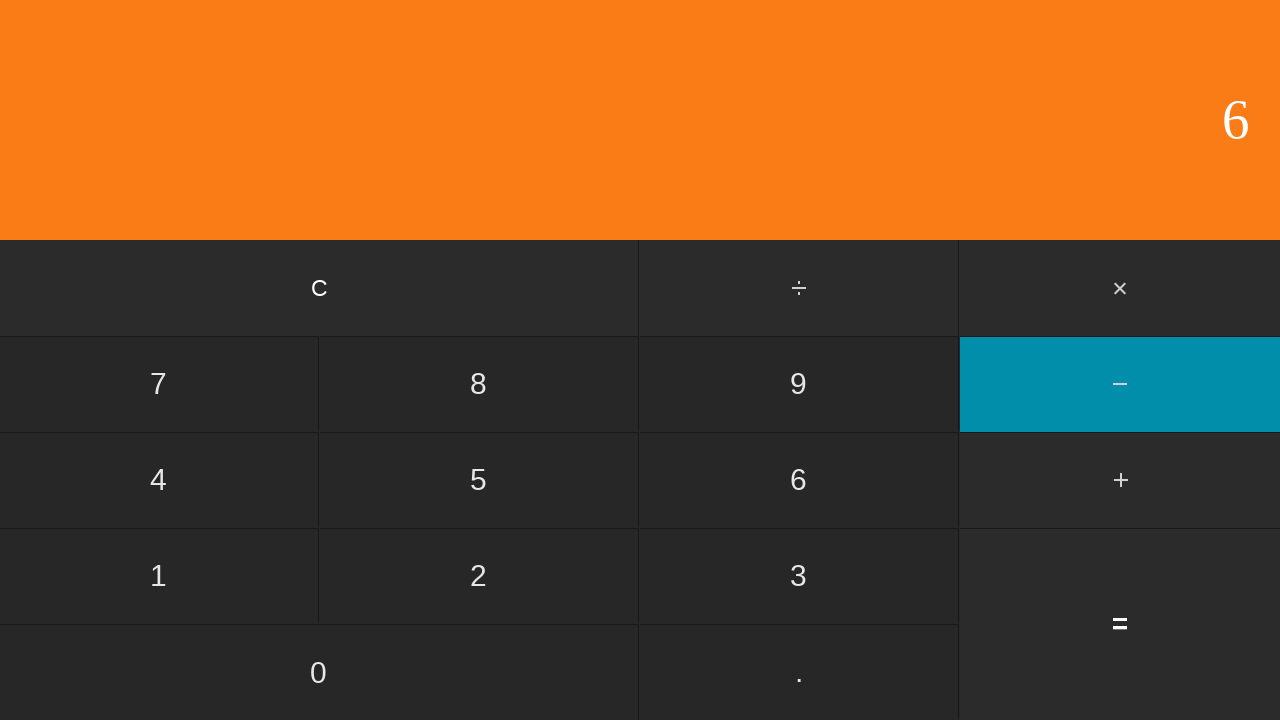

Clicked equals to calculate 2 - 5 = -3 at (1120, 624) on input[value='=']
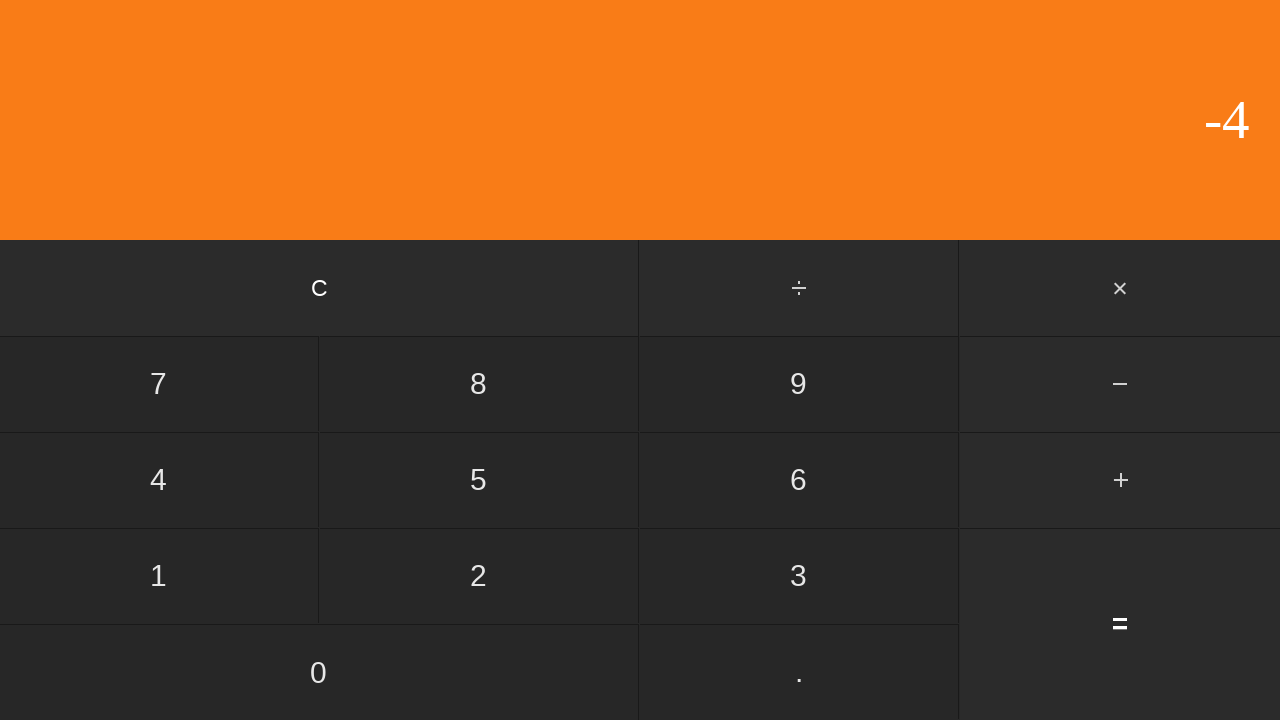

Waited for result to display
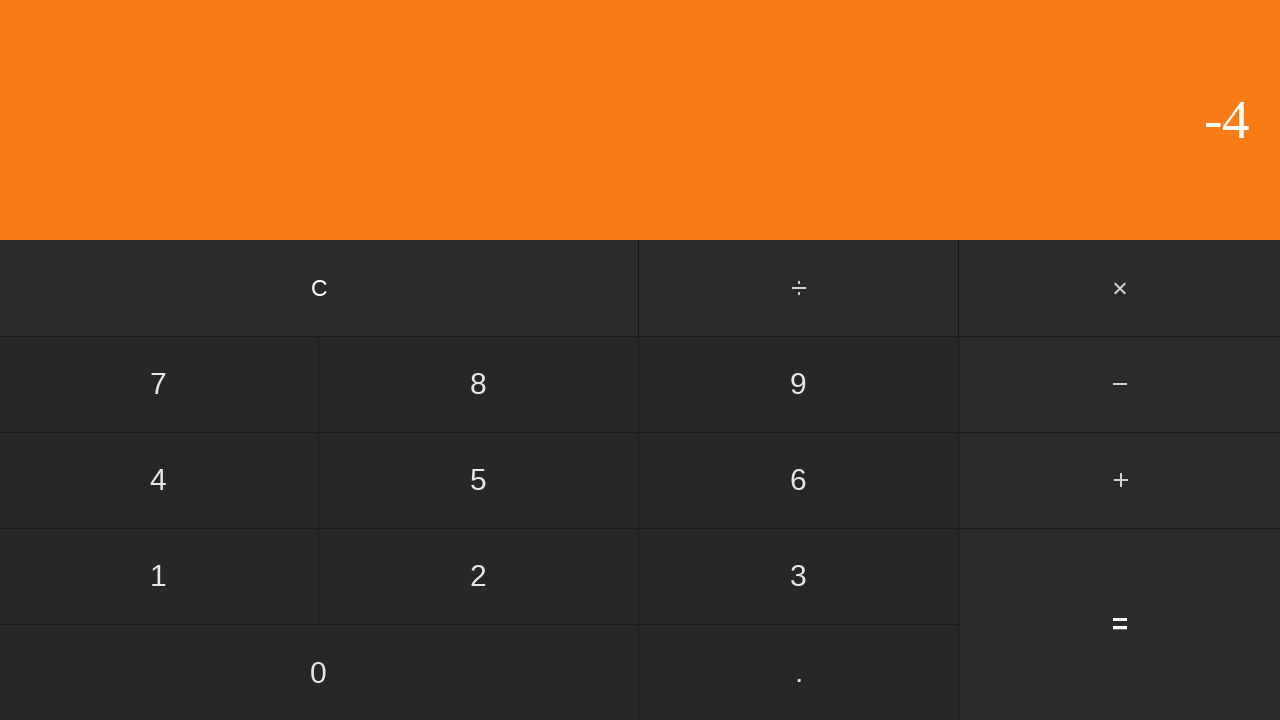

Clicked clear button to reset calculator at (320, 288) on input[value='C']
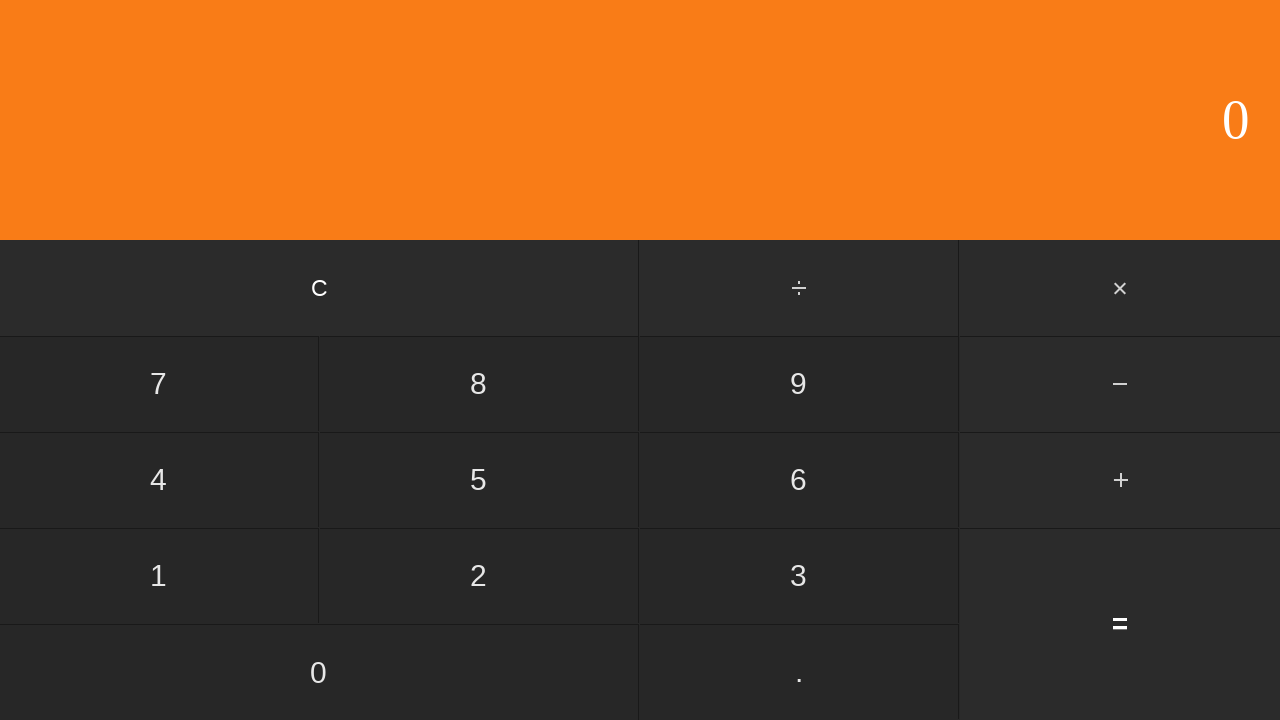

Waited before next iteration
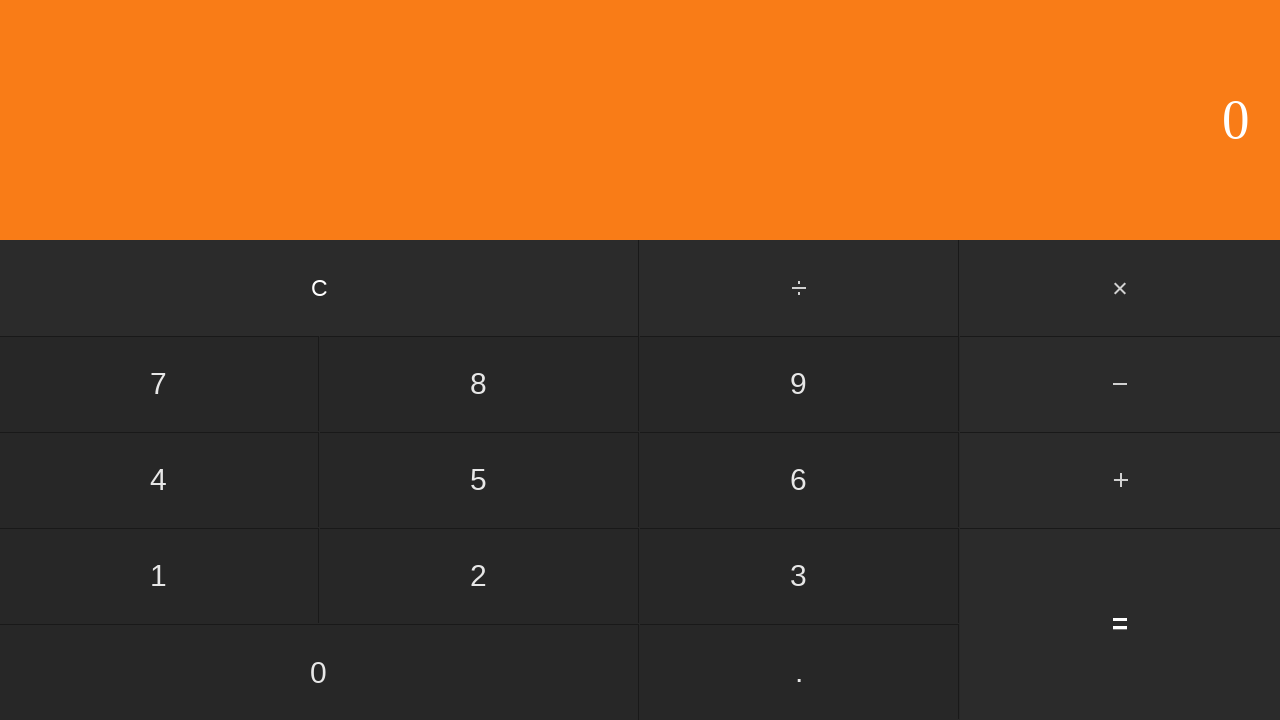

Clicked first operand: 2 at (479, 576) on input[value='2']
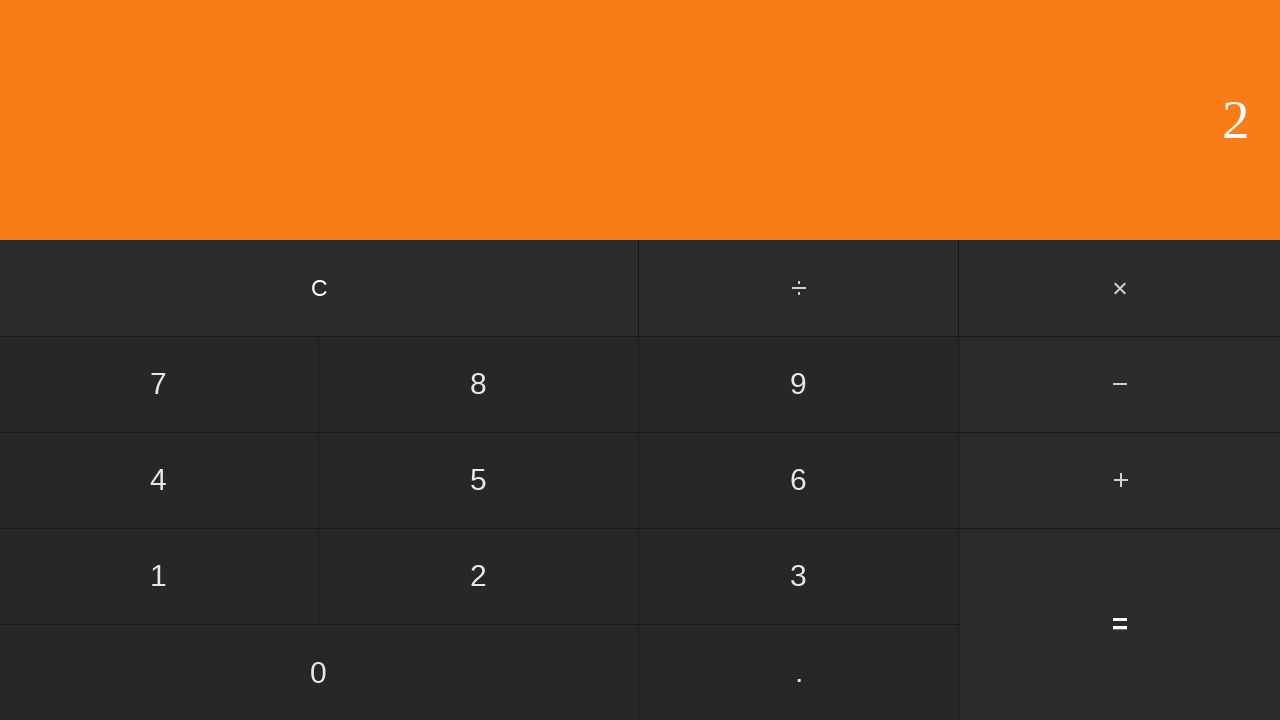

Clicked subtract button at (1120, 384) on #subtract
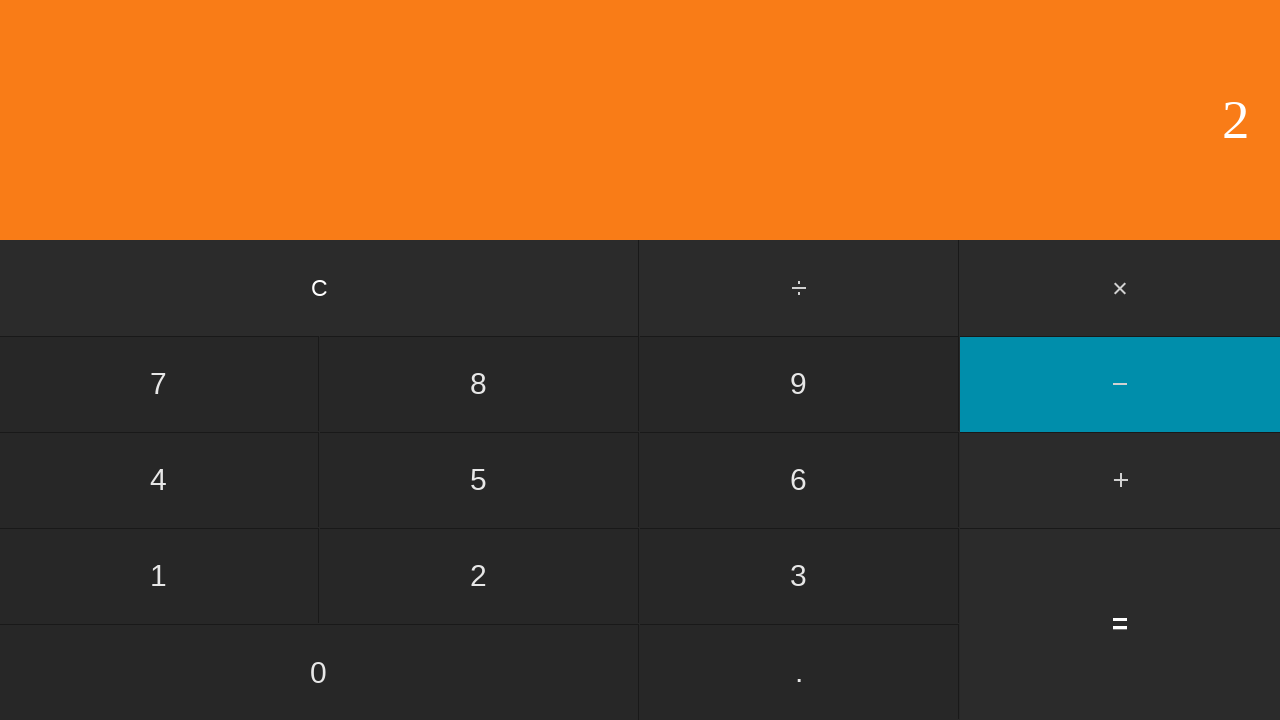

Clicked second operand: 6 at (799, 480) on input[value='6']
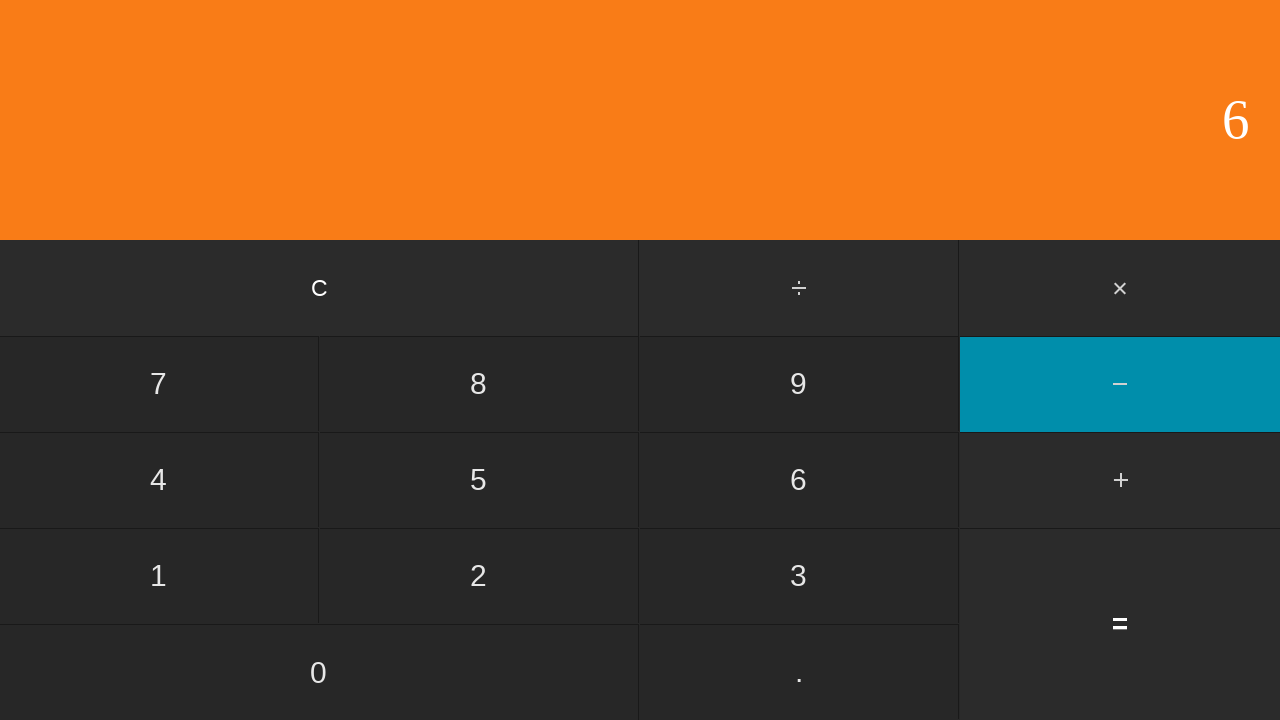

Clicked equals to calculate 2 - 6 = -4 at (1120, 624) on input[value='=']
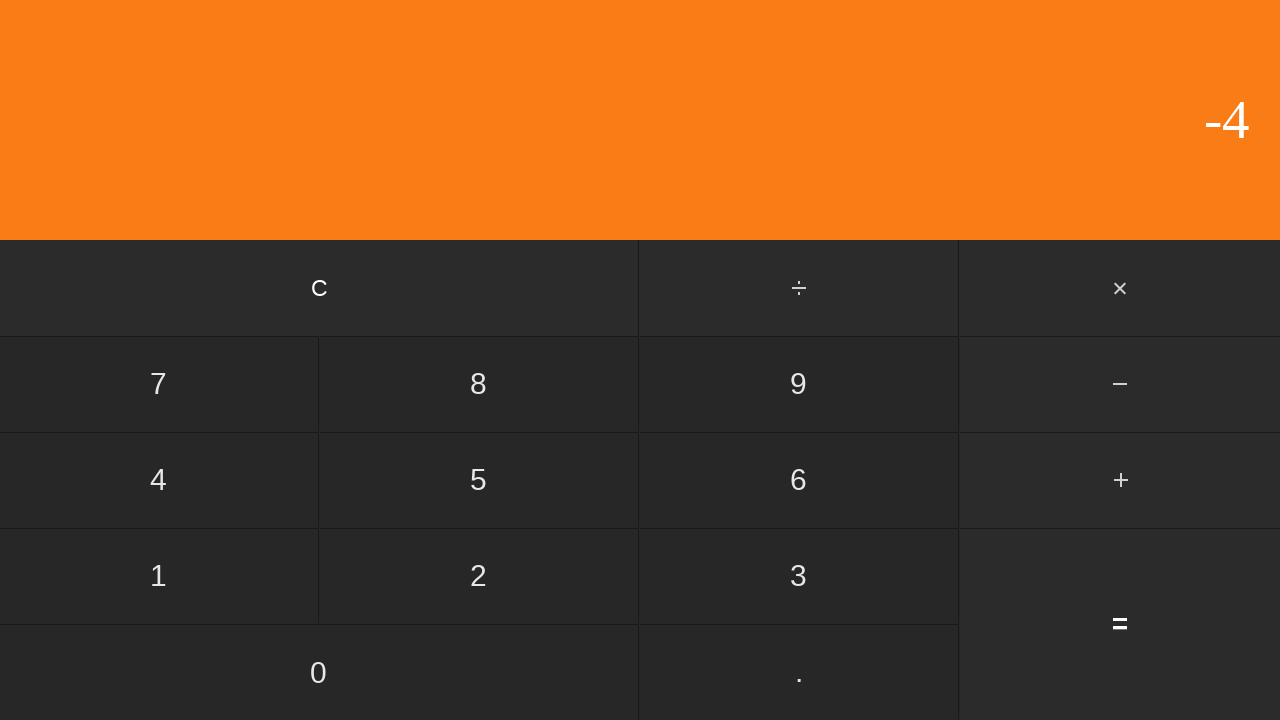

Waited for result to display
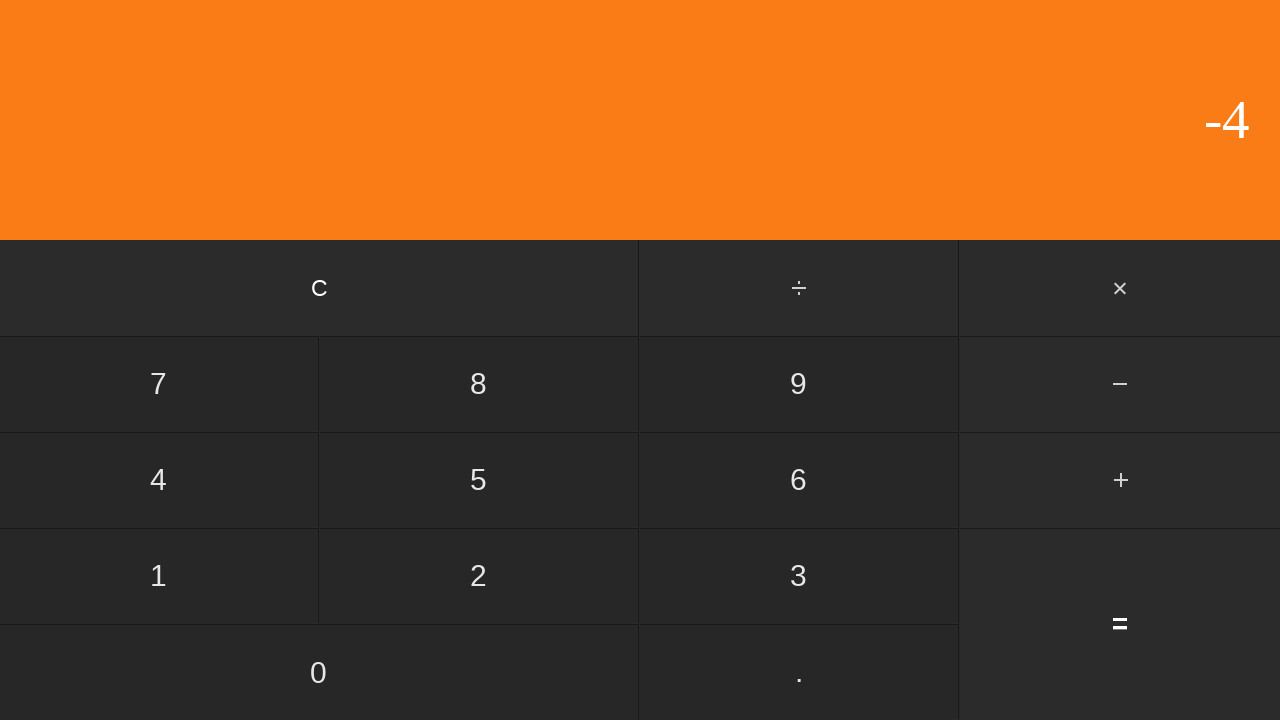

Clicked clear button to reset calculator at (320, 288) on input[value='C']
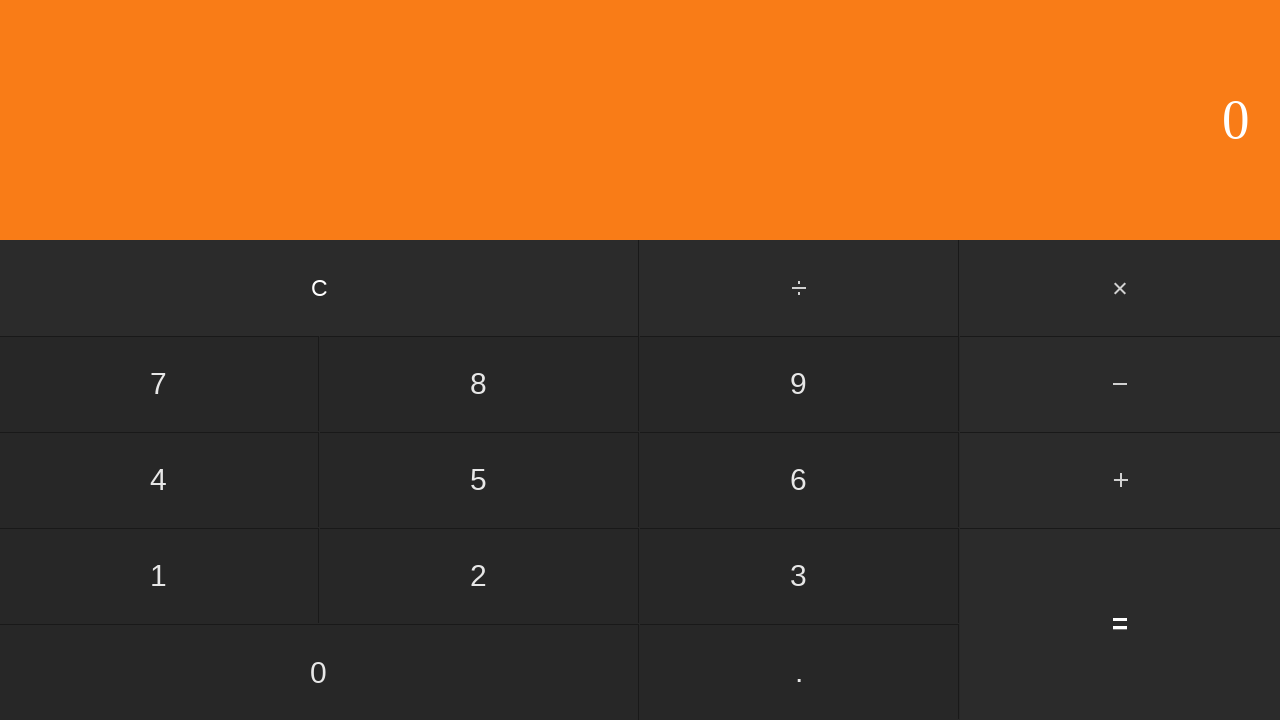

Waited before next iteration
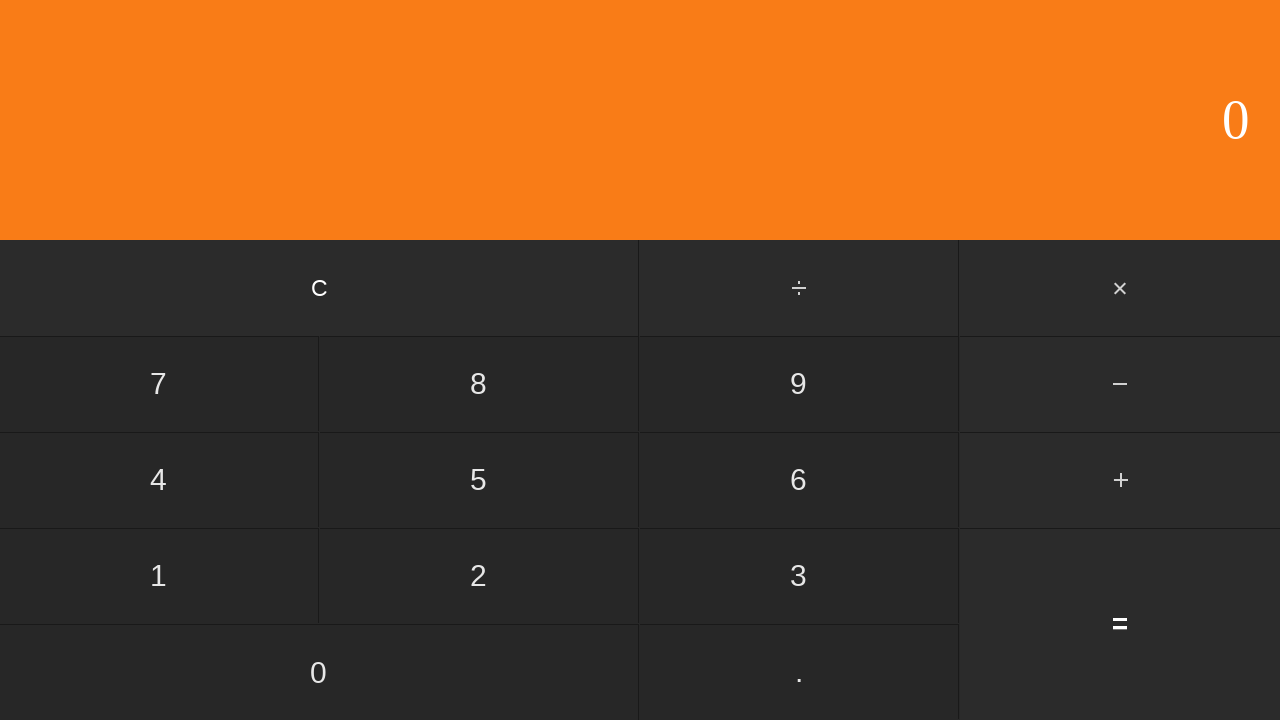

Clicked first operand: 2 at (479, 576) on input[value='2']
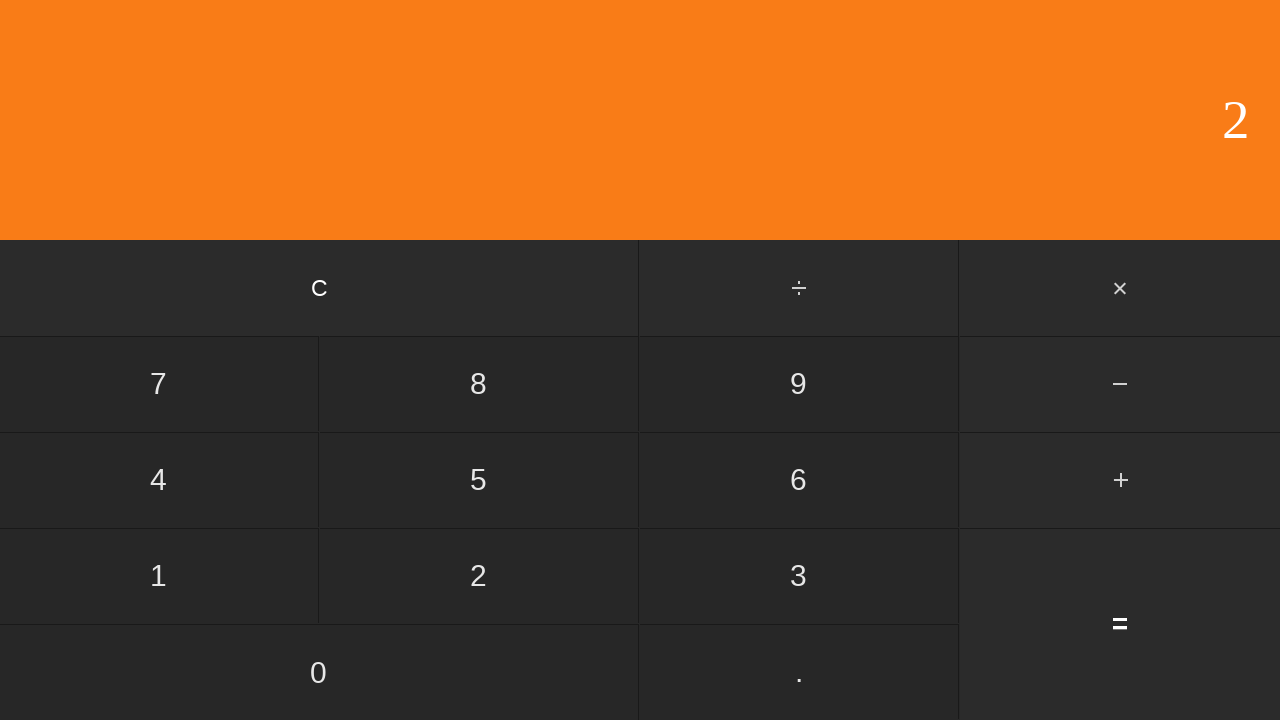

Clicked subtract button at (1120, 384) on #subtract
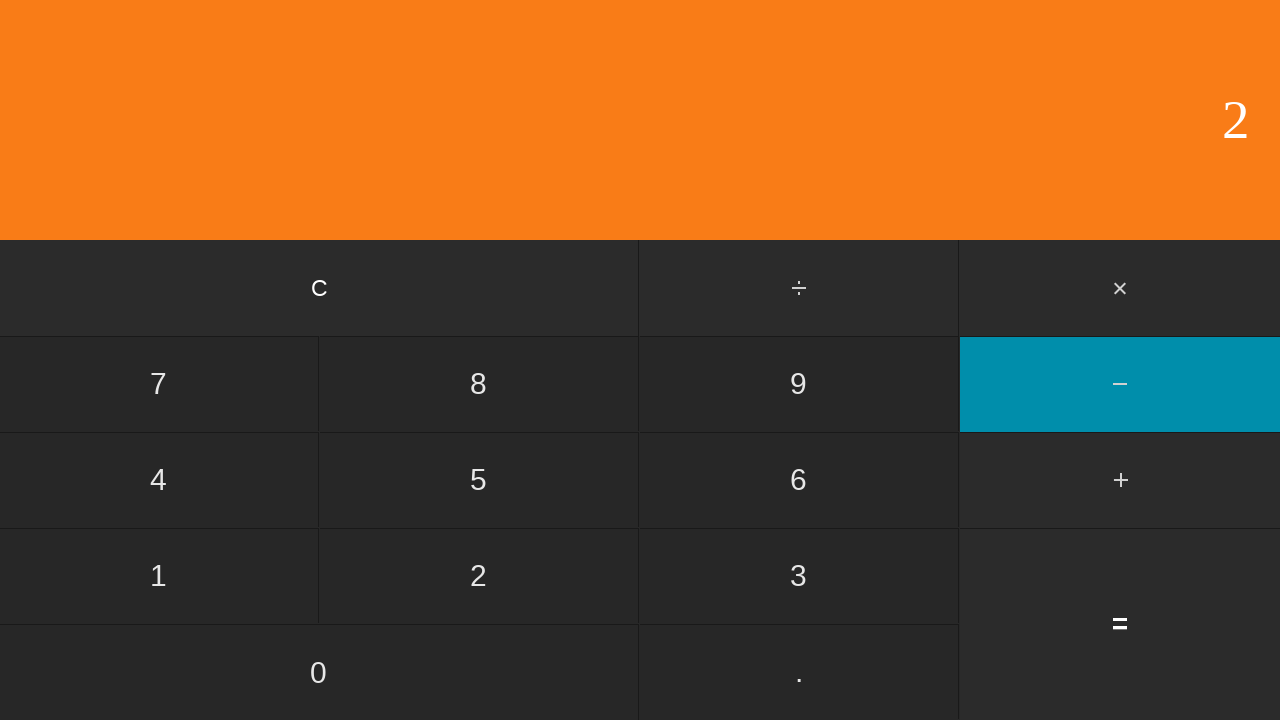

Clicked second operand: 7 at (159, 384) on input[value='7']
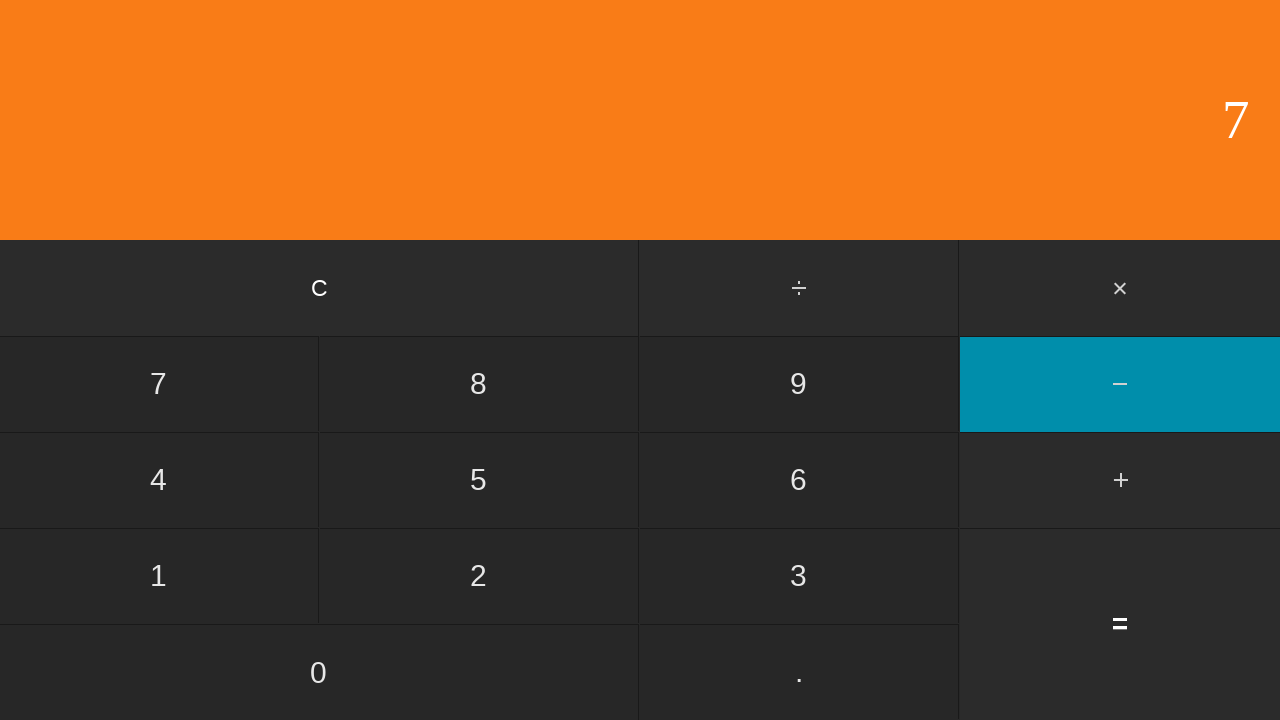

Clicked equals to calculate 2 - 7 = -5 at (1120, 624) on input[value='=']
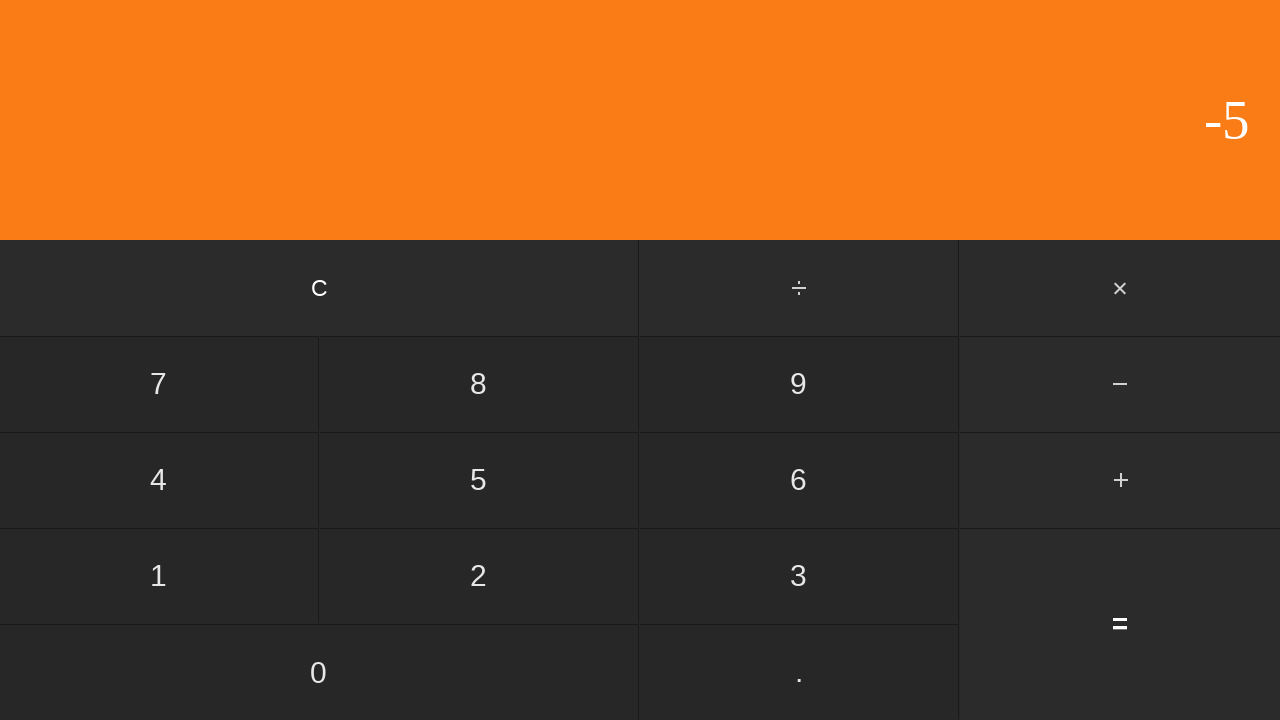

Waited for result to display
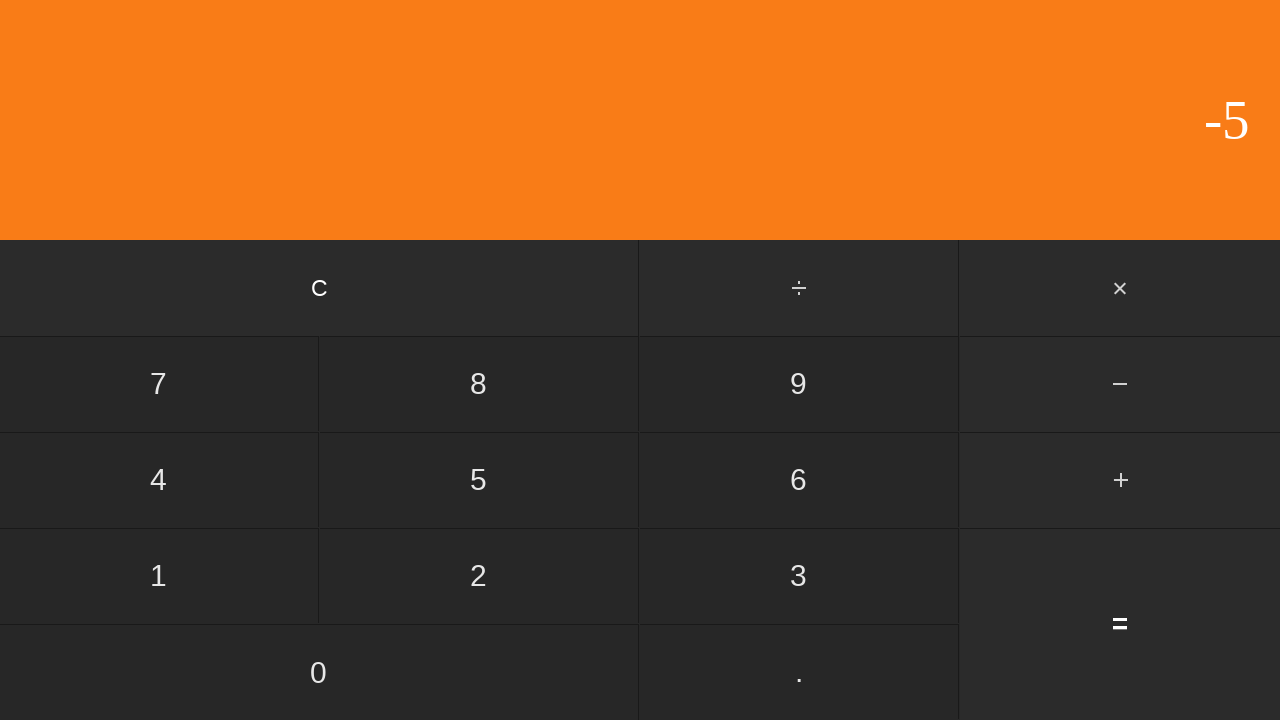

Clicked clear button to reset calculator at (320, 288) on input[value='C']
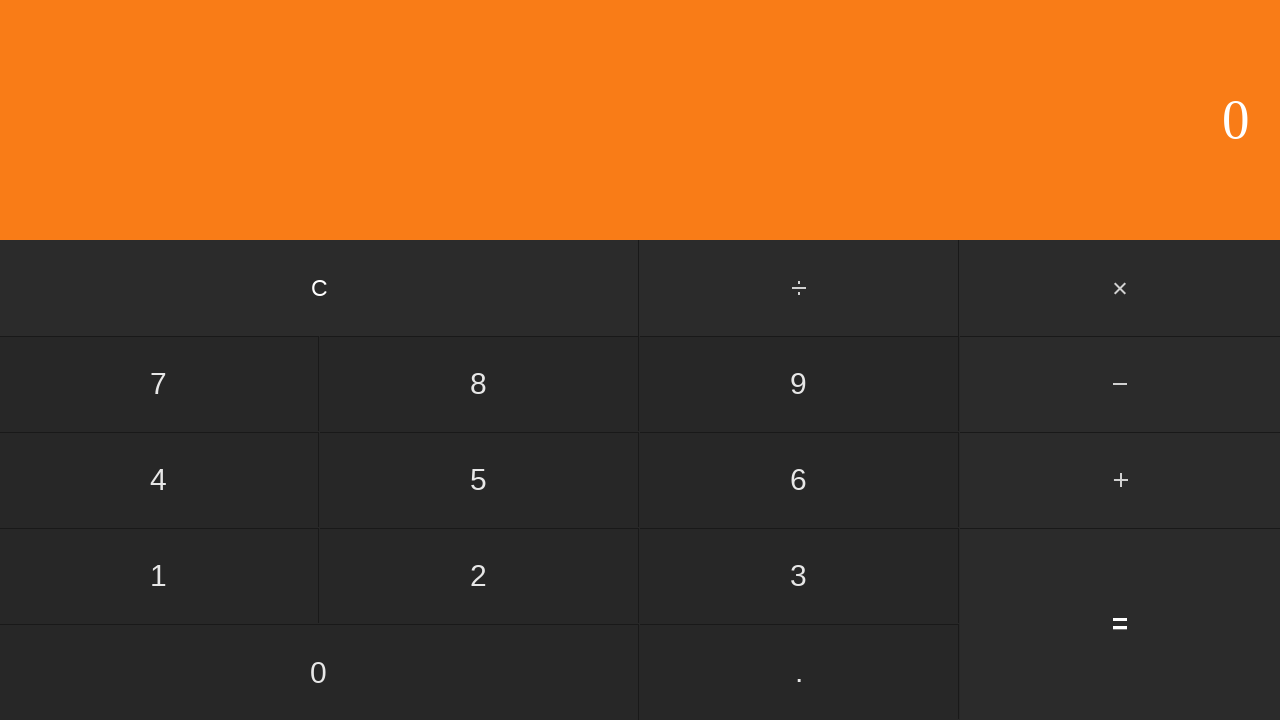

Waited before next iteration
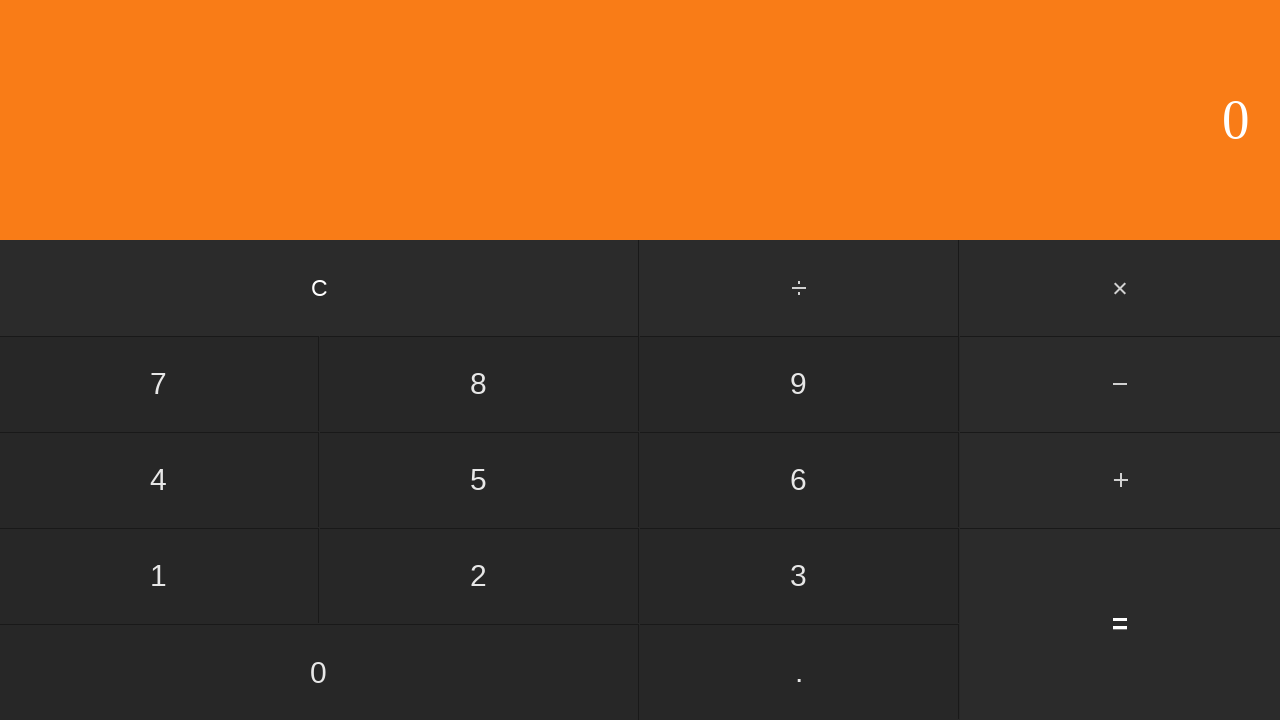

Clicked first operand: 2 at (479, 576) on input[value='2']
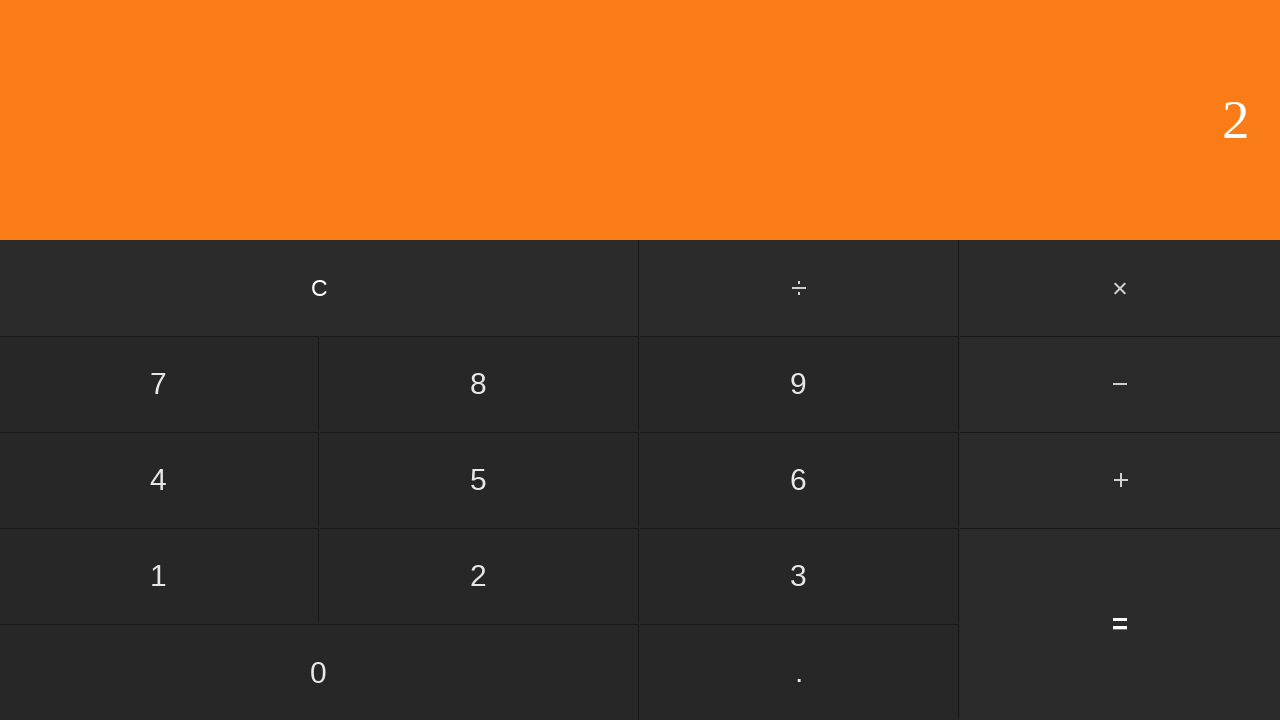

Clicked subtract button at (1120, 384) on #subtract
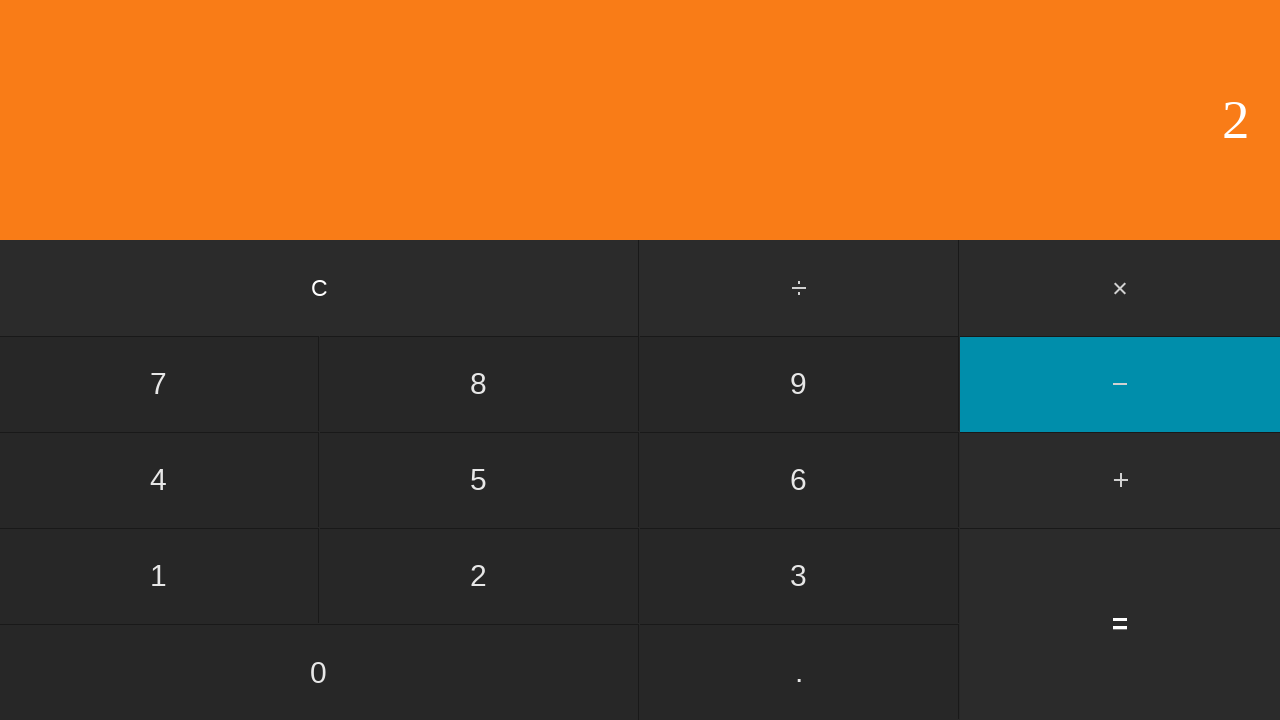

Clicked second operand: 8 at (479, 384) on input[value='8']
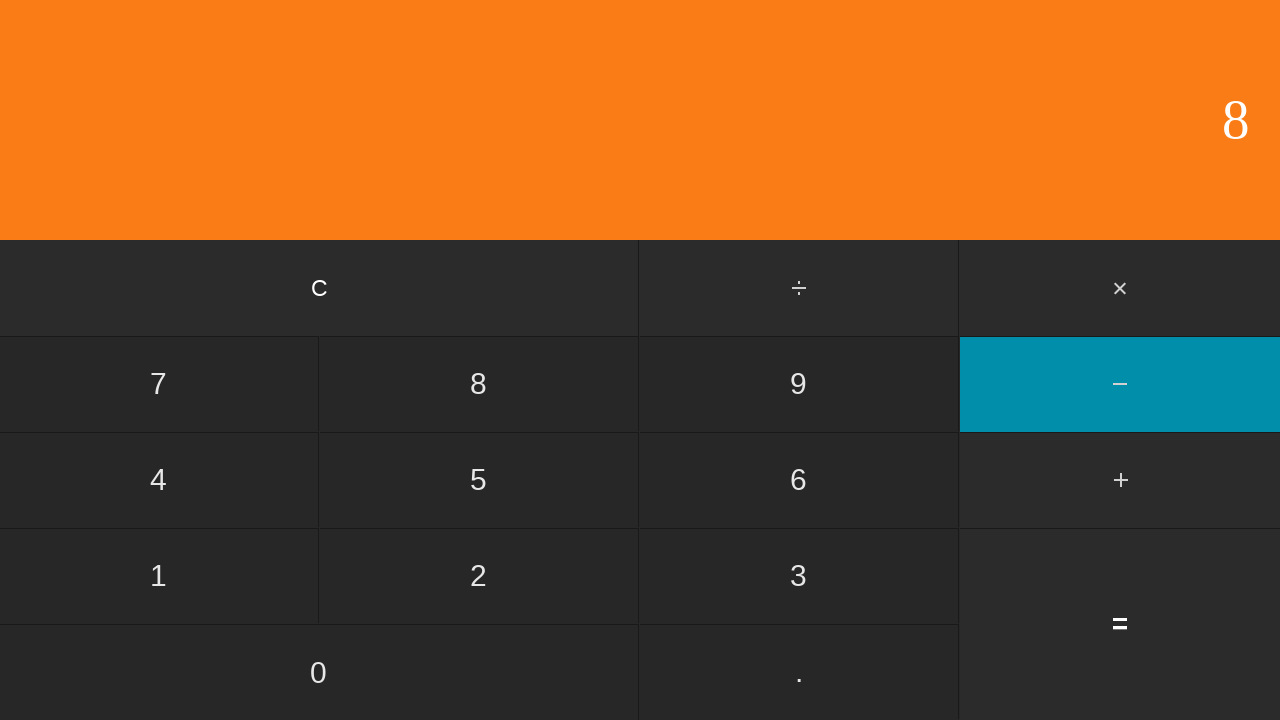

Clicked equals to calculate 2 - 8 = -6 at (1120, 624) on input[value='=']
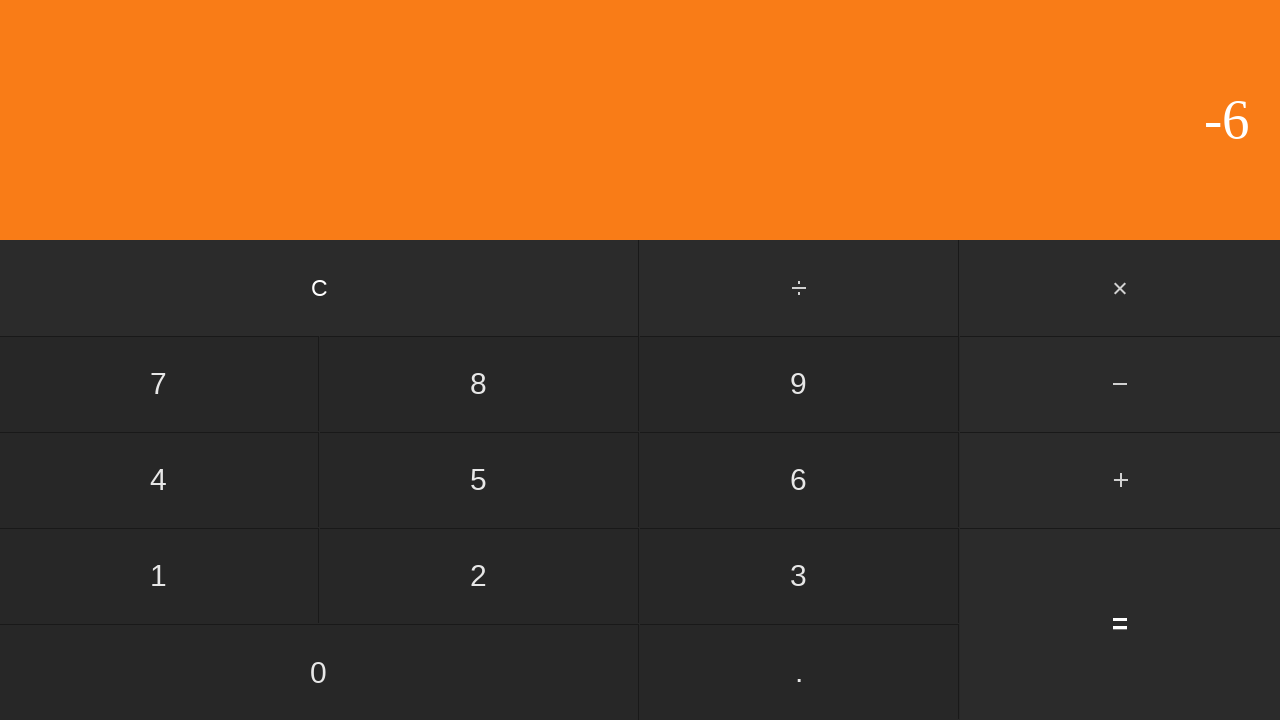

Waited for result to display
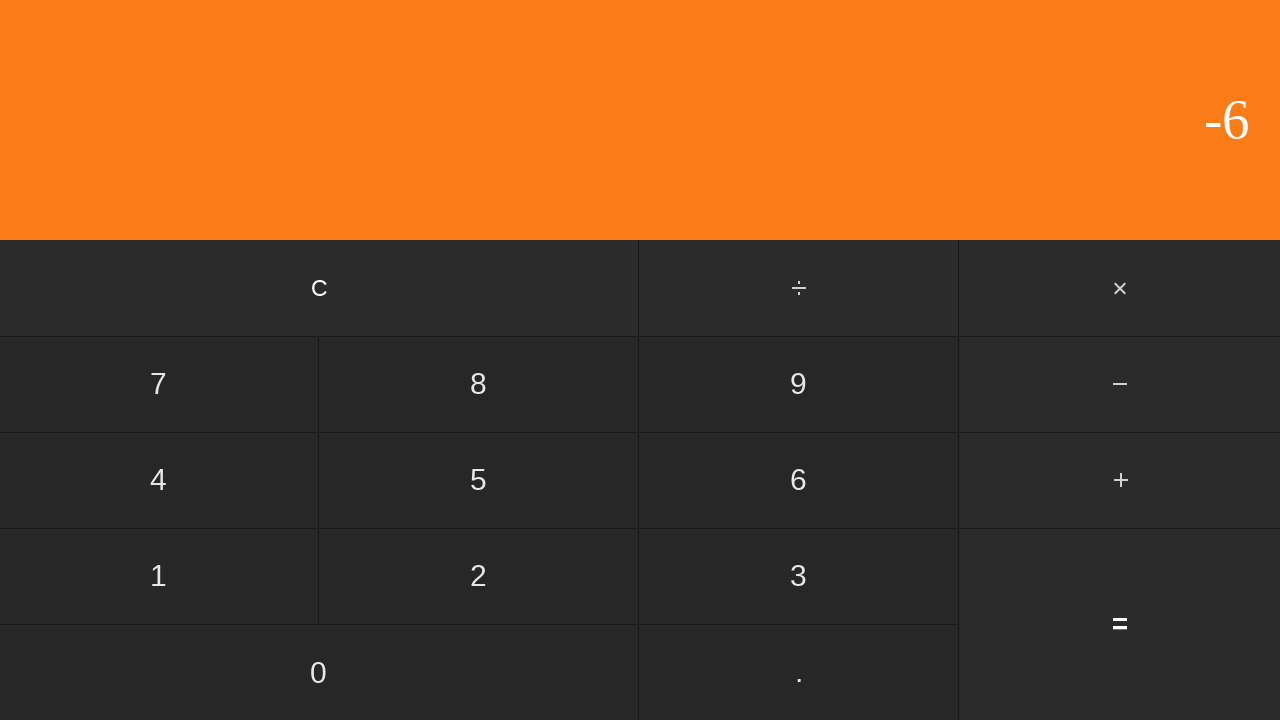

Clicked clear button to reset calculator at (320, 288) on input[value='C']
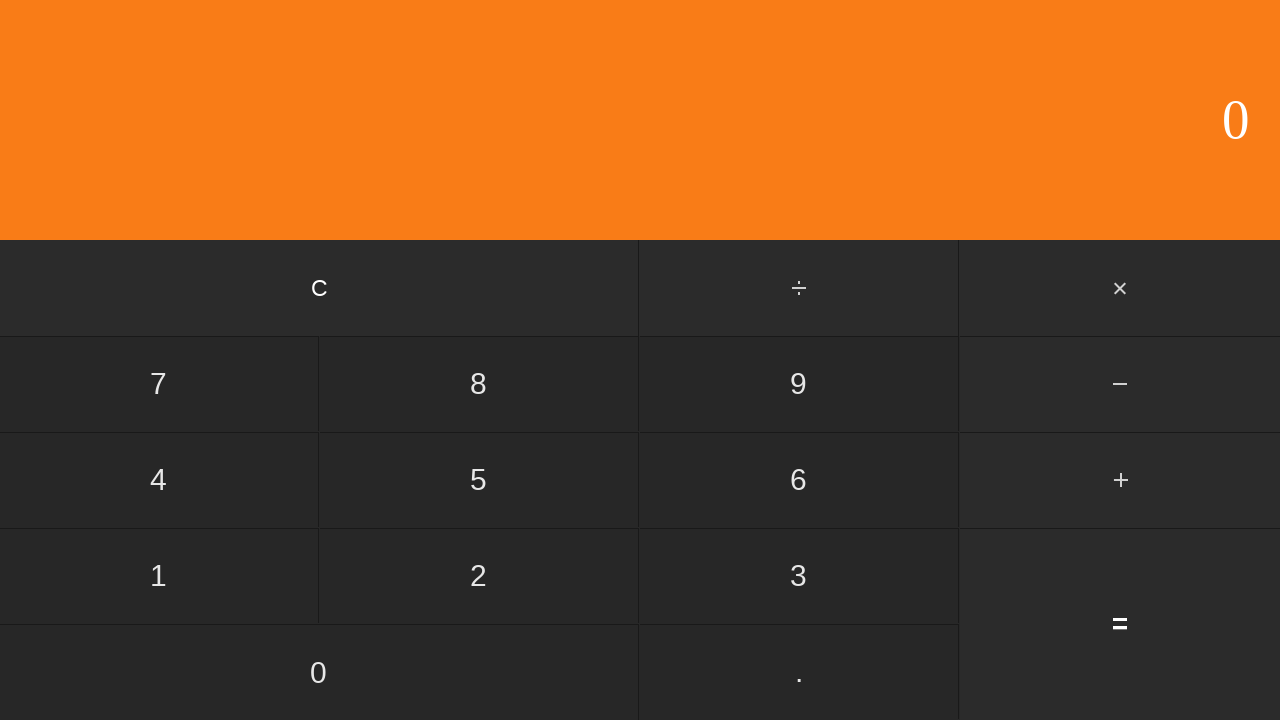

Waited before next iteration
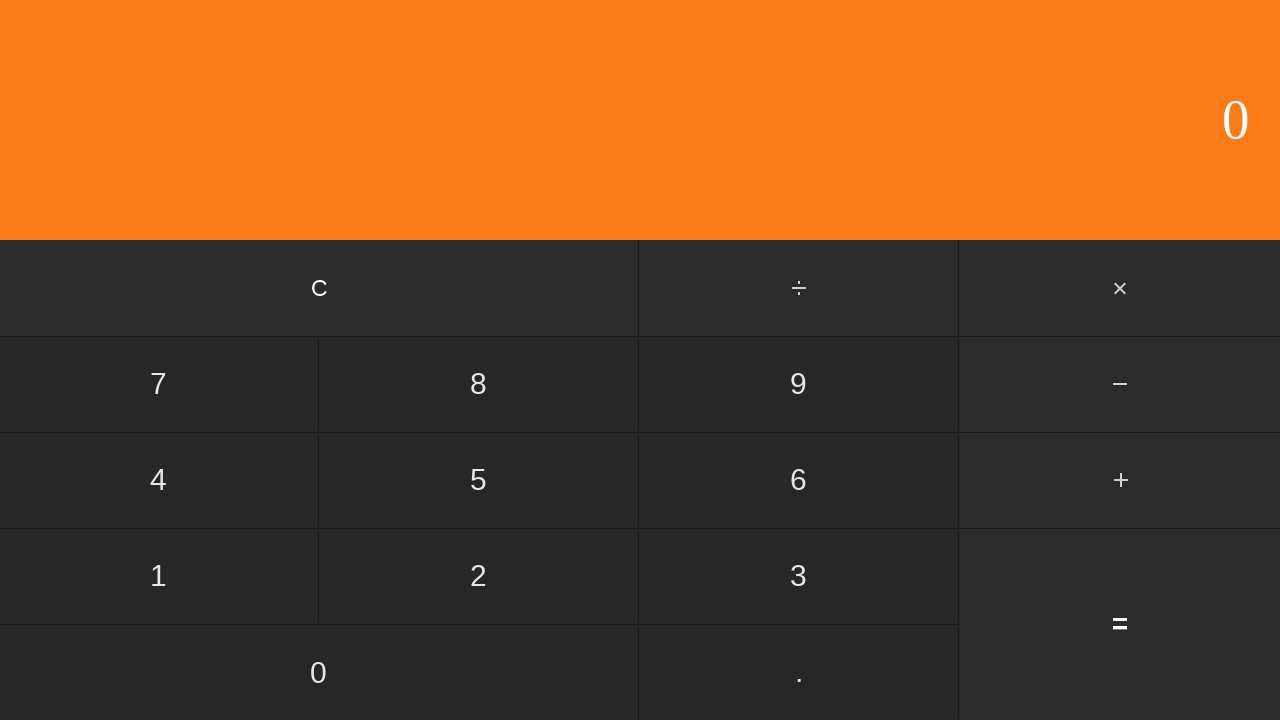

Clicked first operand: 2 at (479, 576) on input[value='2']
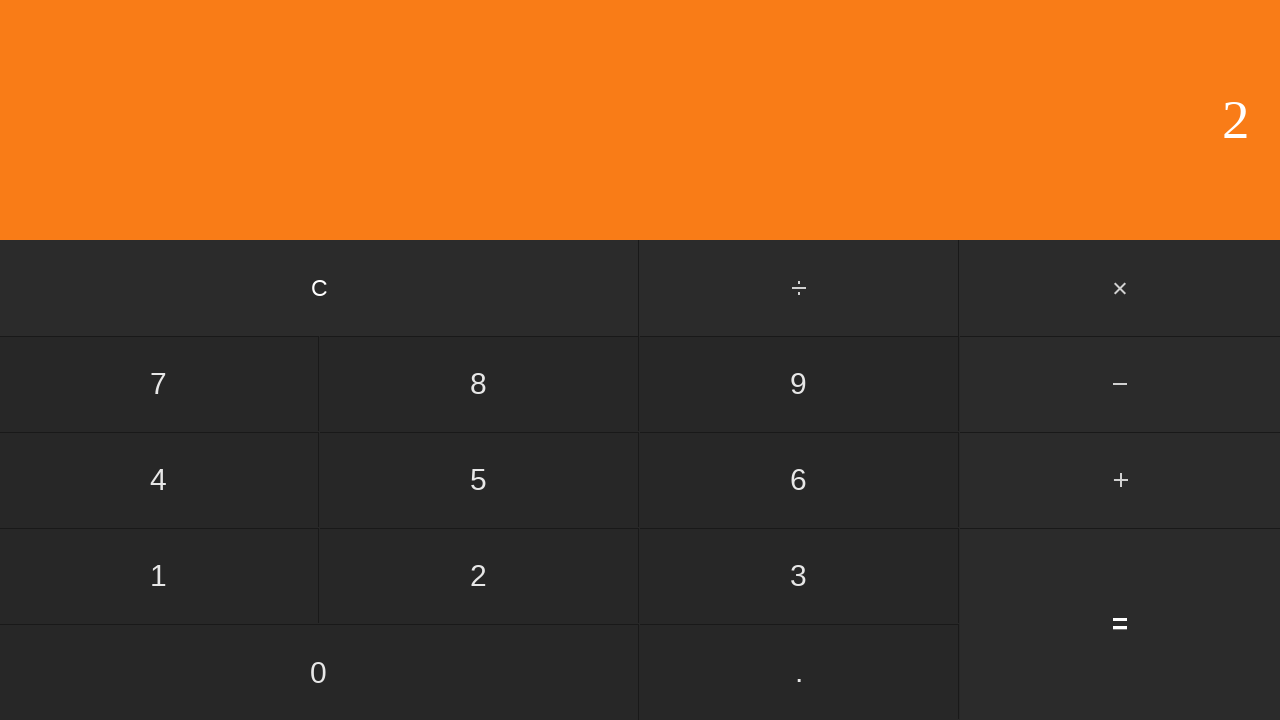

Clicked subtract button at (1120, 384) on #subtract
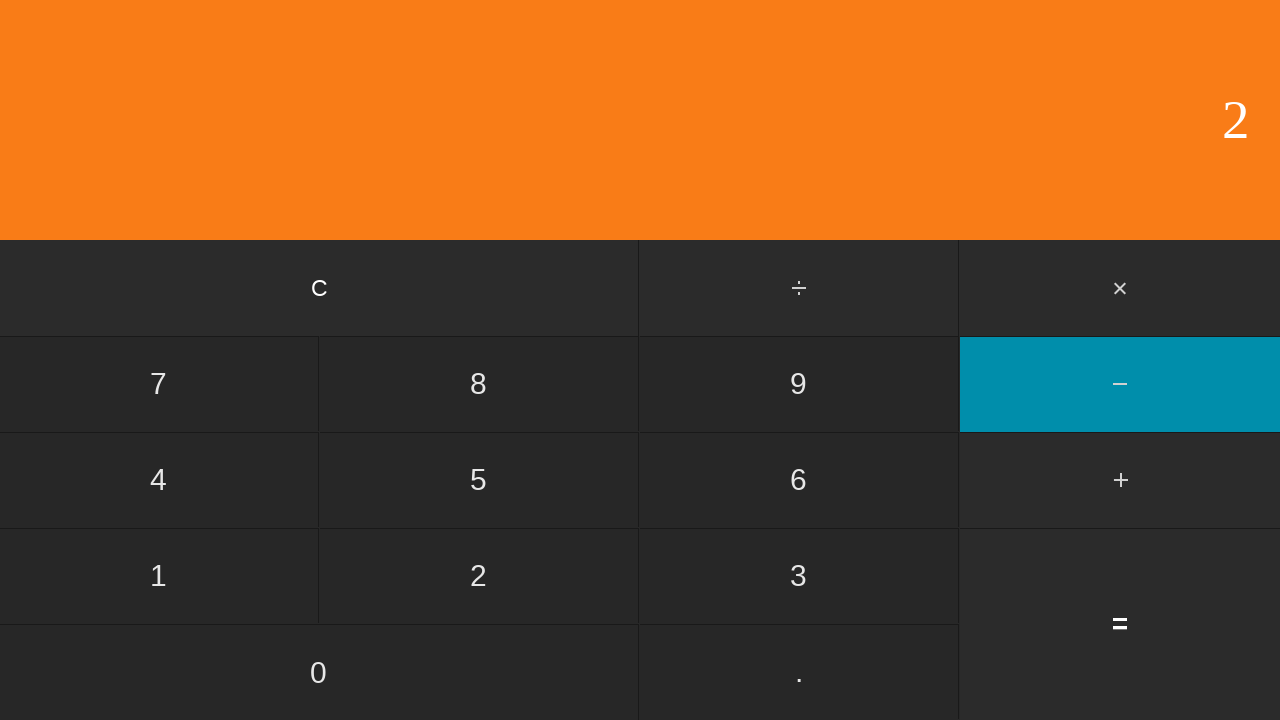

Clicked second operand: 9 at (799, 384) on input[value='9']
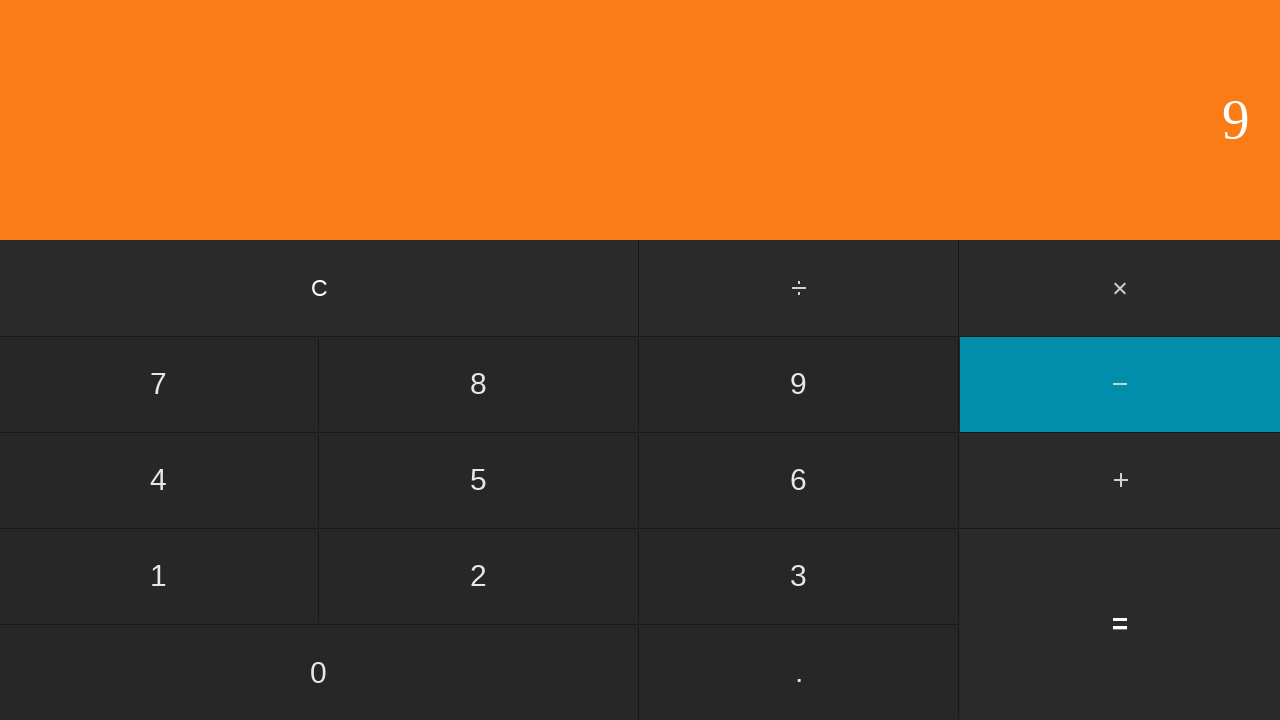

Clicked equals to calculate 2 - 9 = -7 at (1120, 624) on input[value='=']
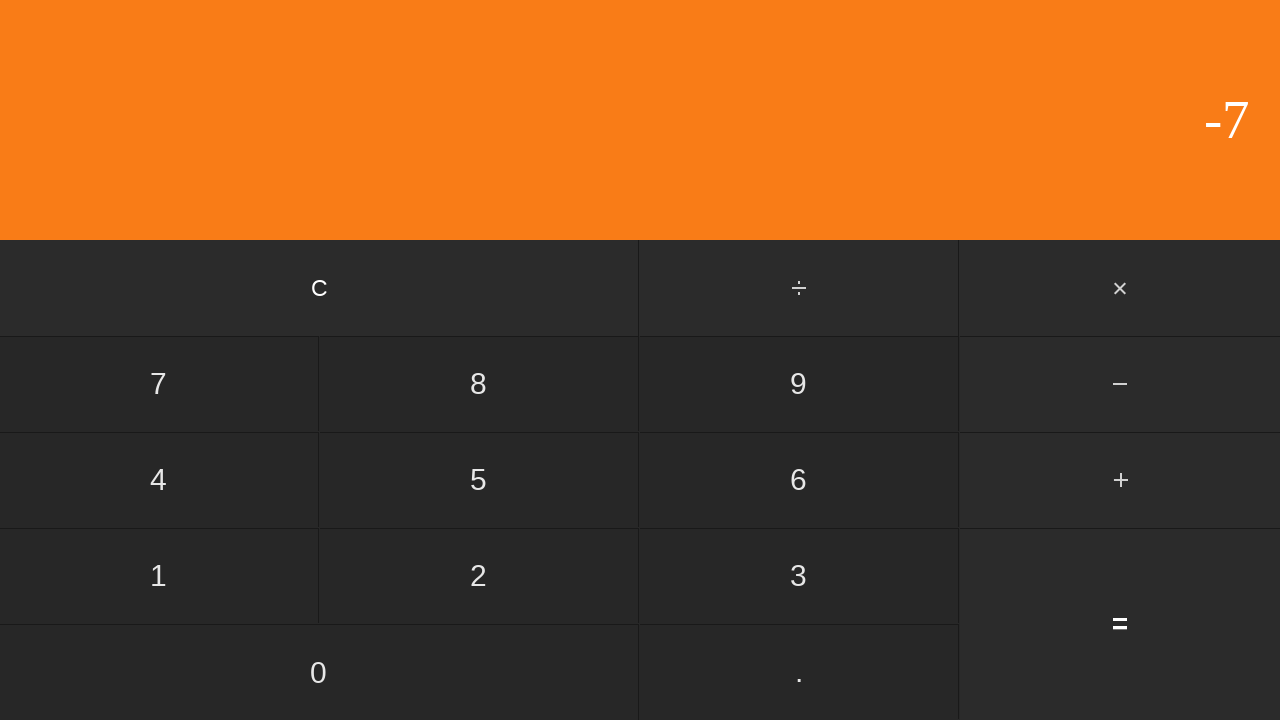

Waited for result to display
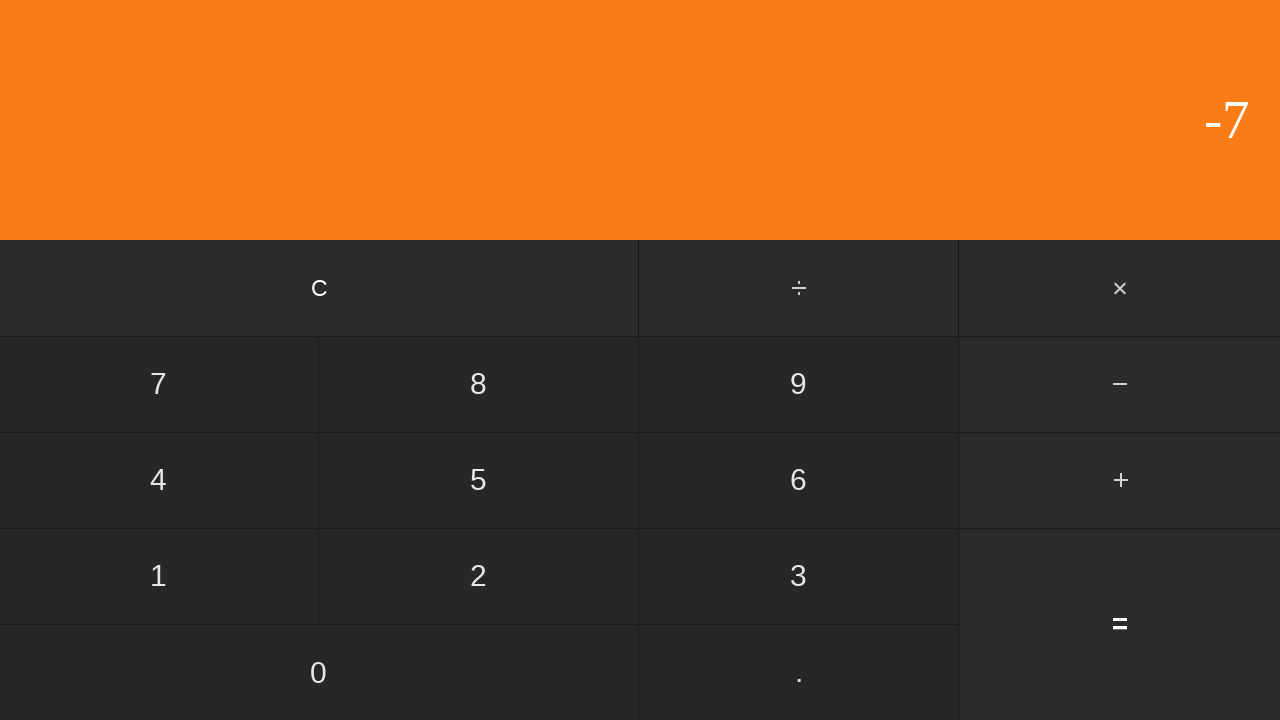

Clicked clear button to reset calculator at (320, 288) on input[value='C']
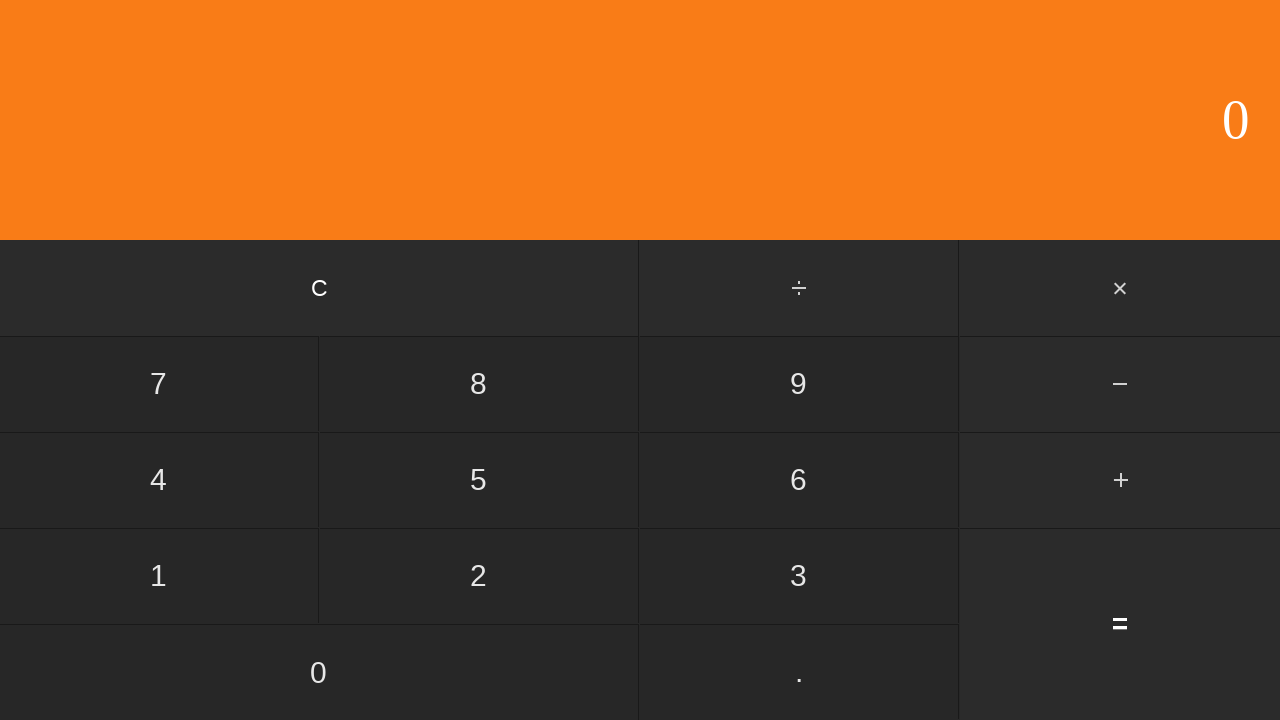

Waited before next iteration
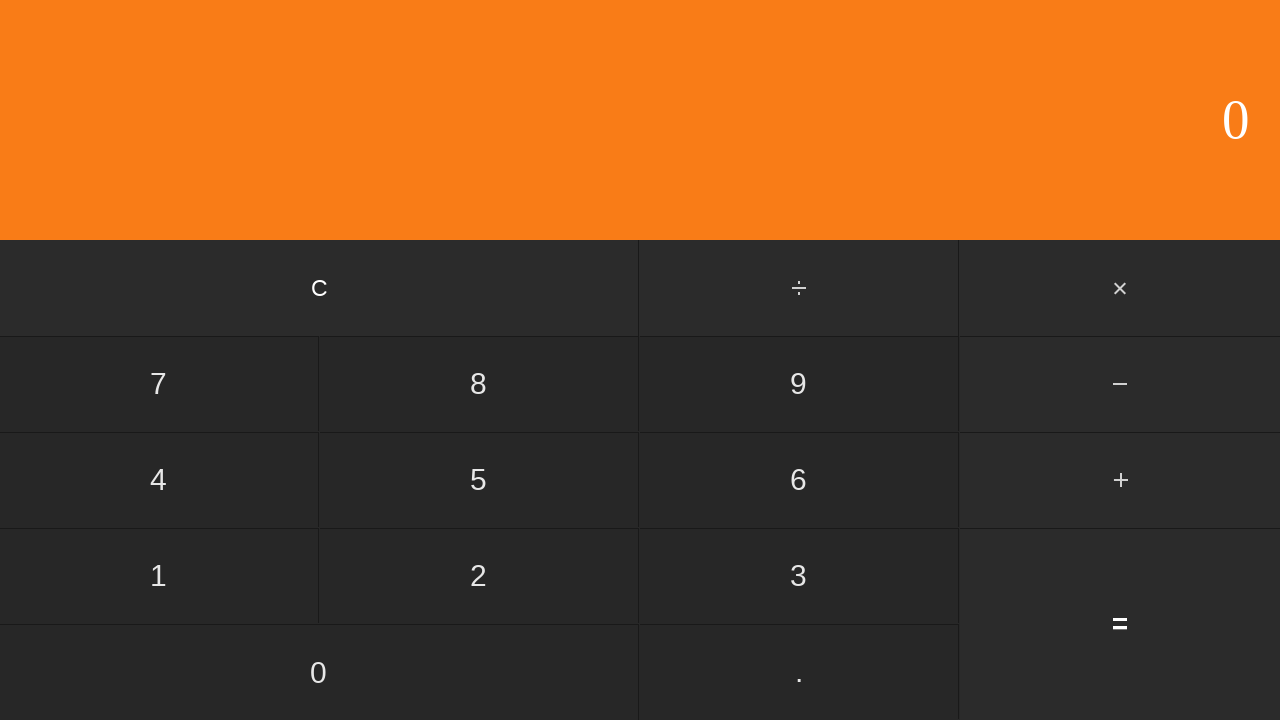

Clicked first operand: 3 at (799, 576) on input[value='3']
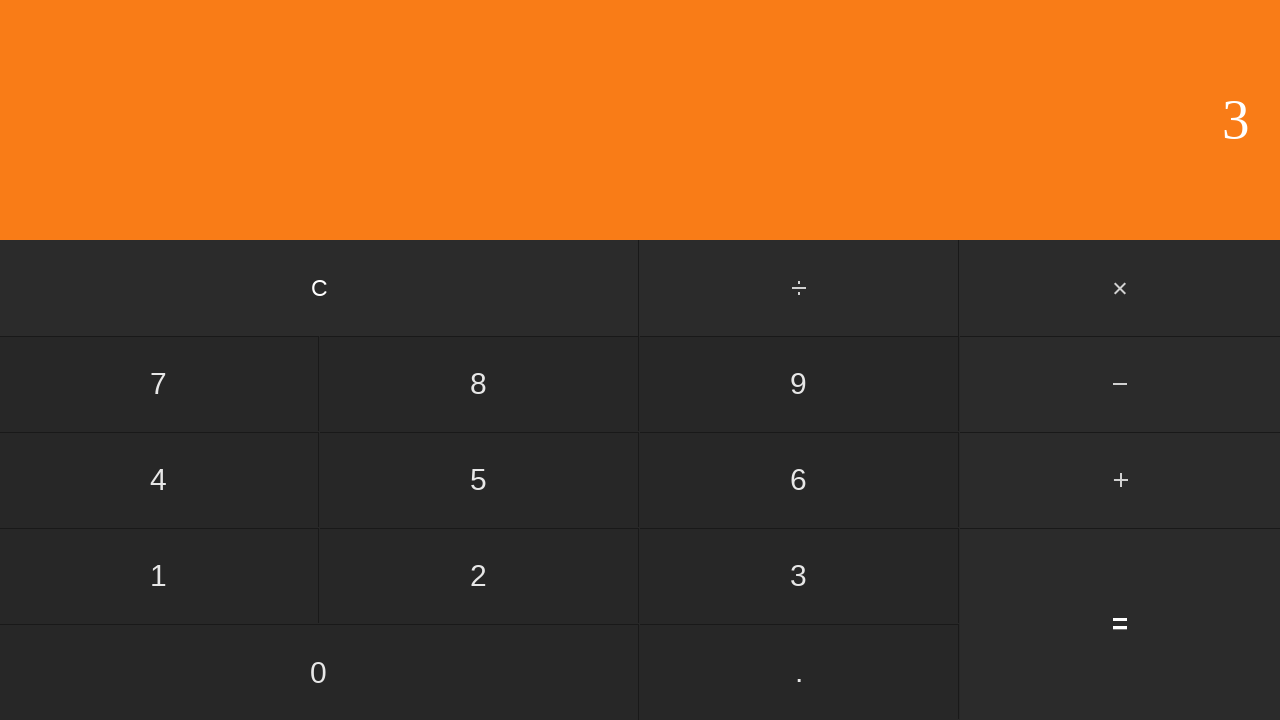

Clicked subtract button at (1120, 384) on #subtract
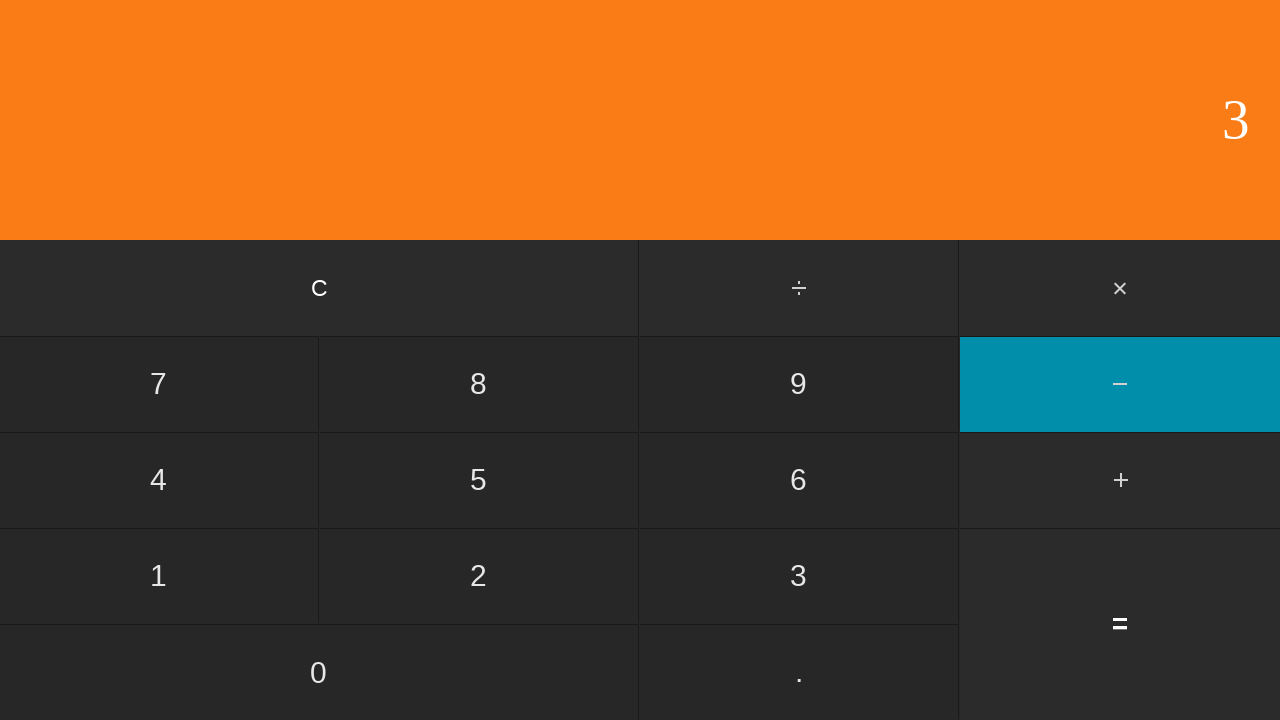

Clicked second operand: 0 at (319, 672) on input[value='0']
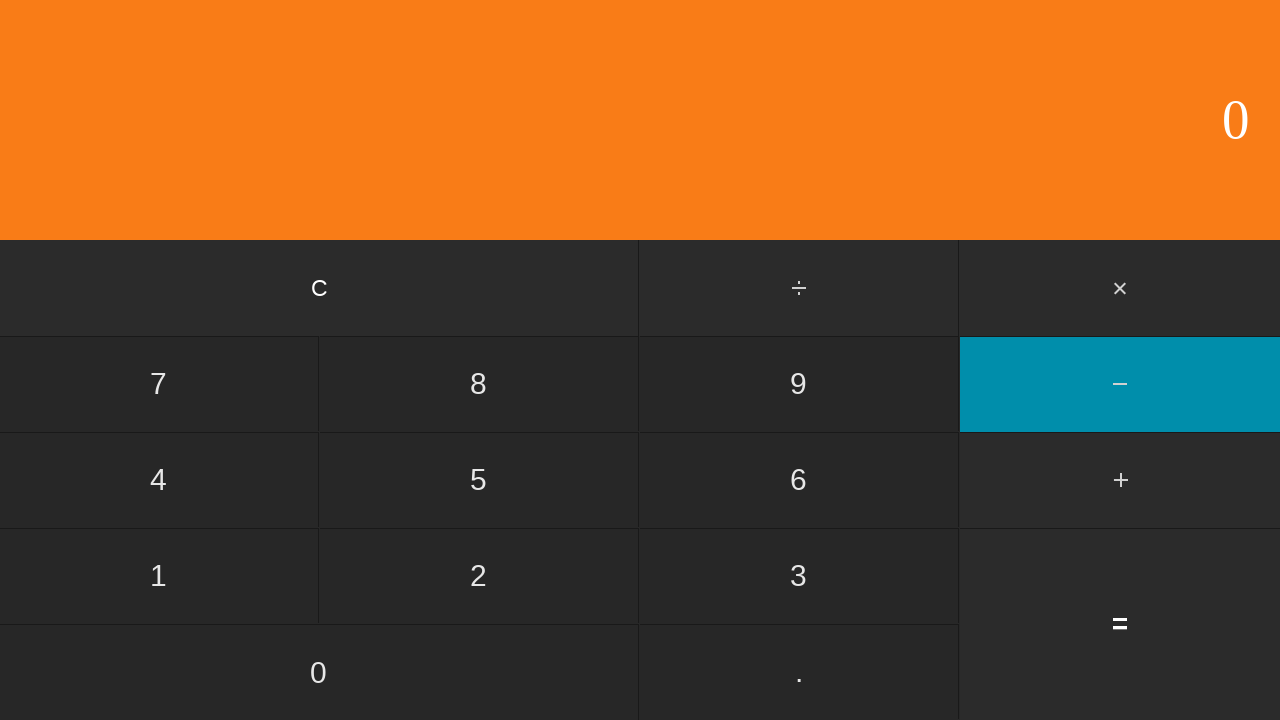

Clicked equals to calculate 3 - 0 = 3 at (1120, 624) on input[value='=']
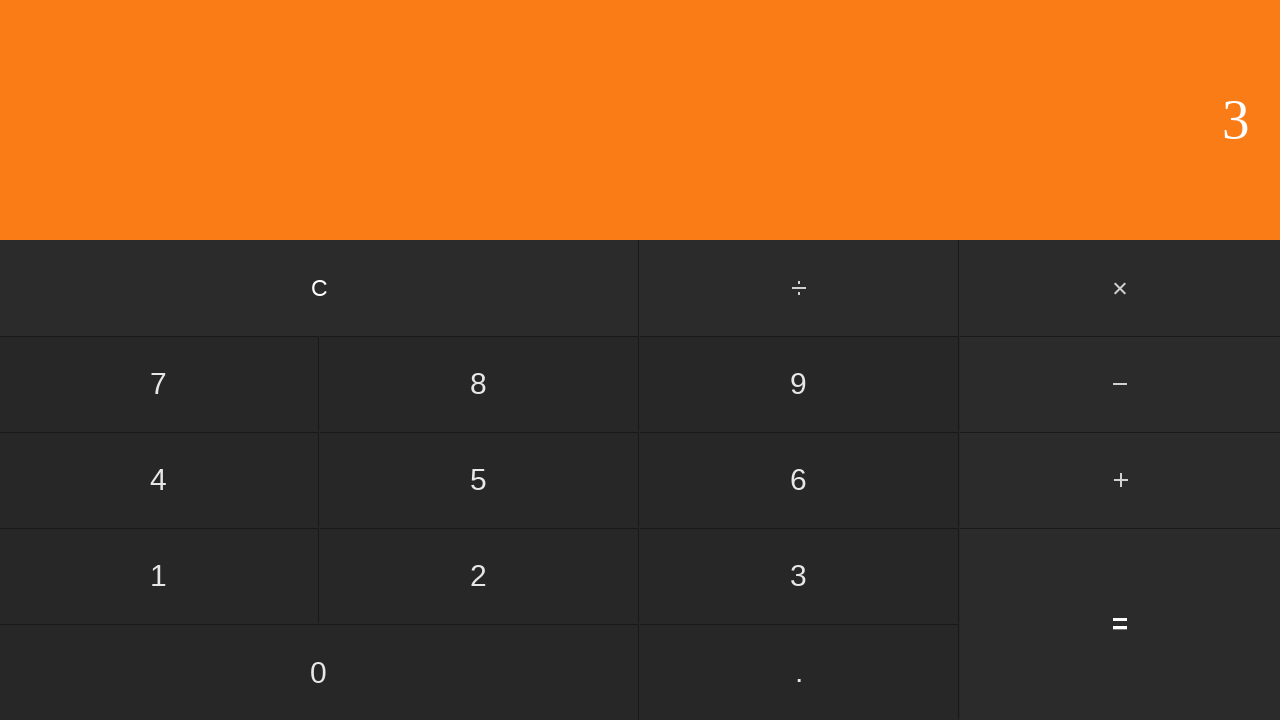

Waited for result to display
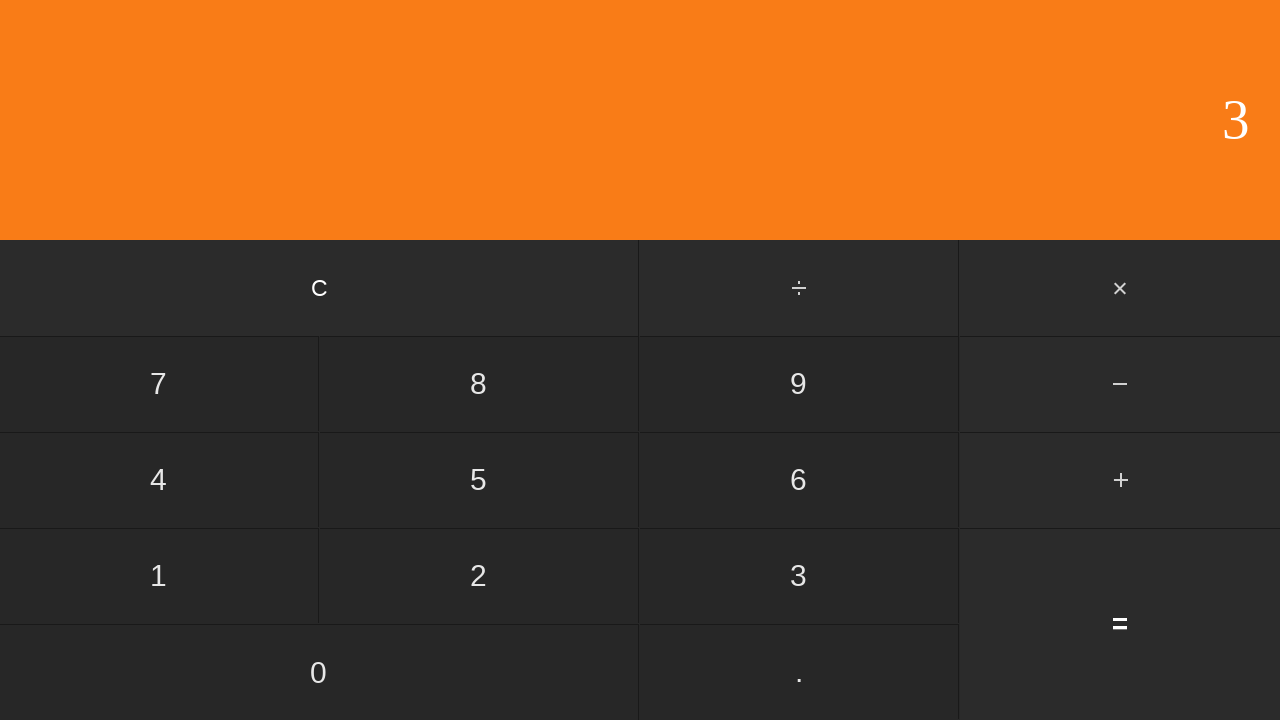

Clicked clear button to reset calculator at (320, 288) on input[value='C']
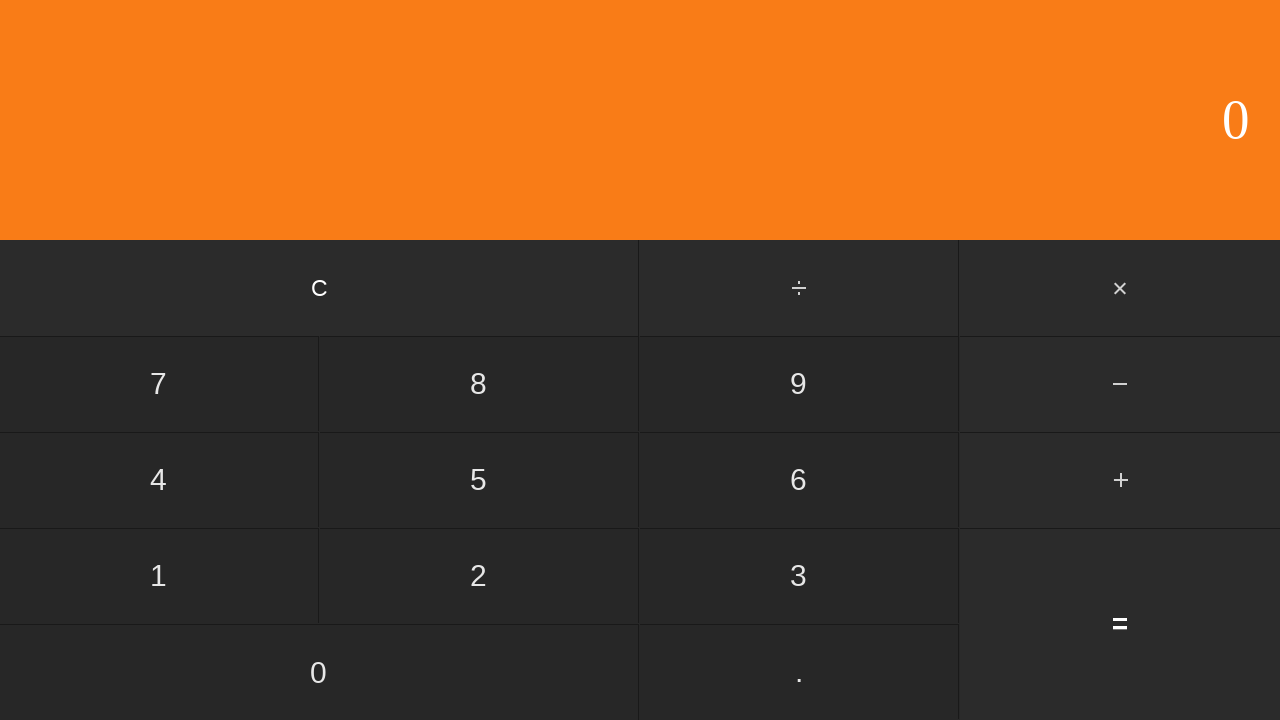

Waited before next iteration
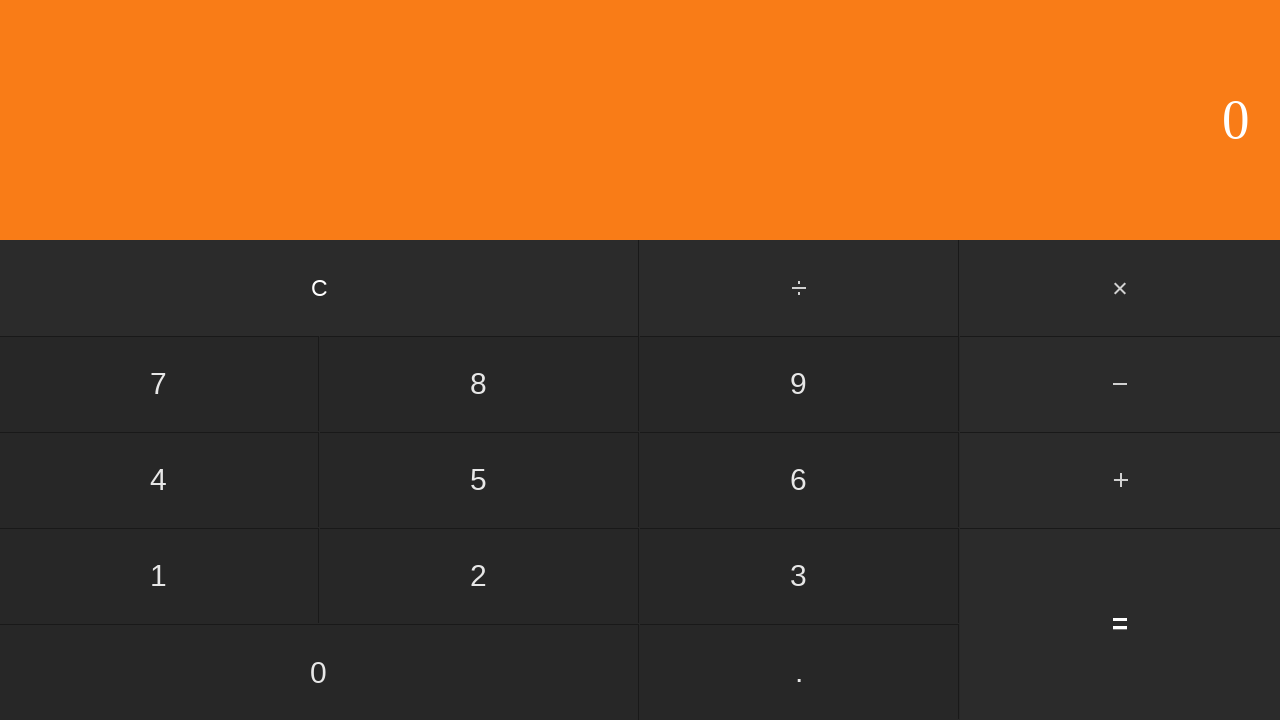

Clicked first operand: 3 at (799, 576) on input[value='3']
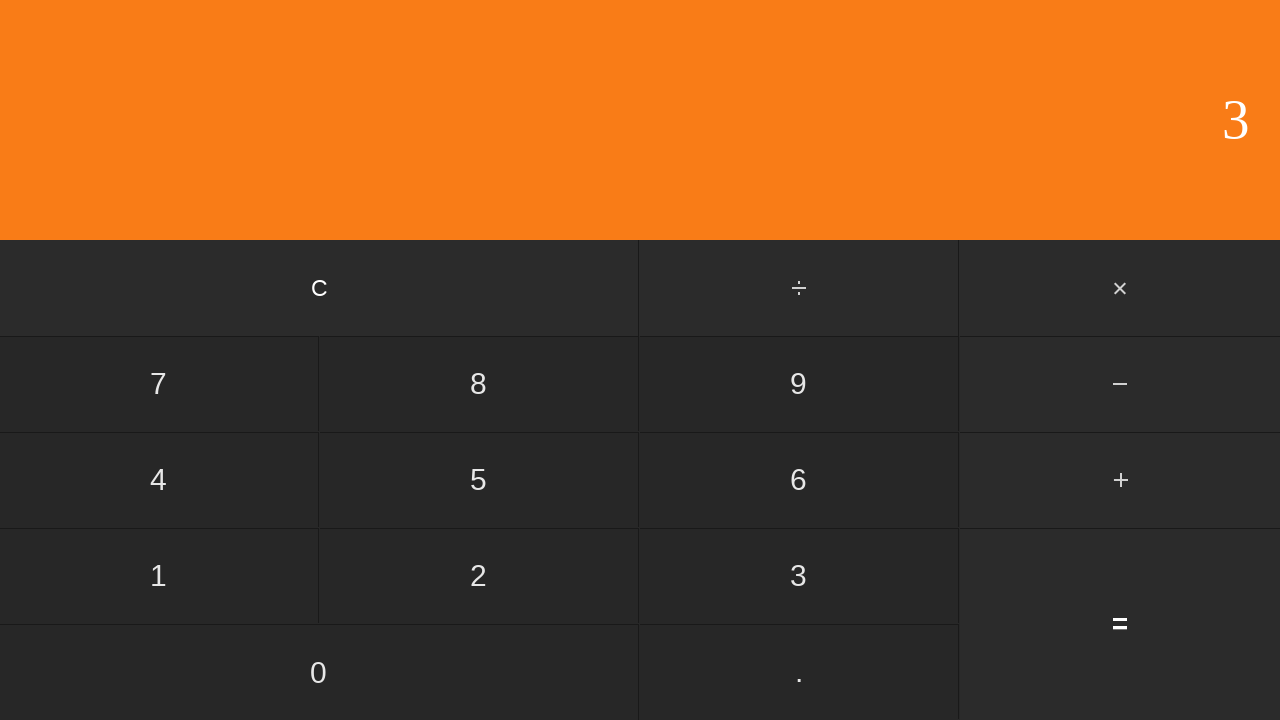

Clicked subtract button at (1120, 384) on #subtract
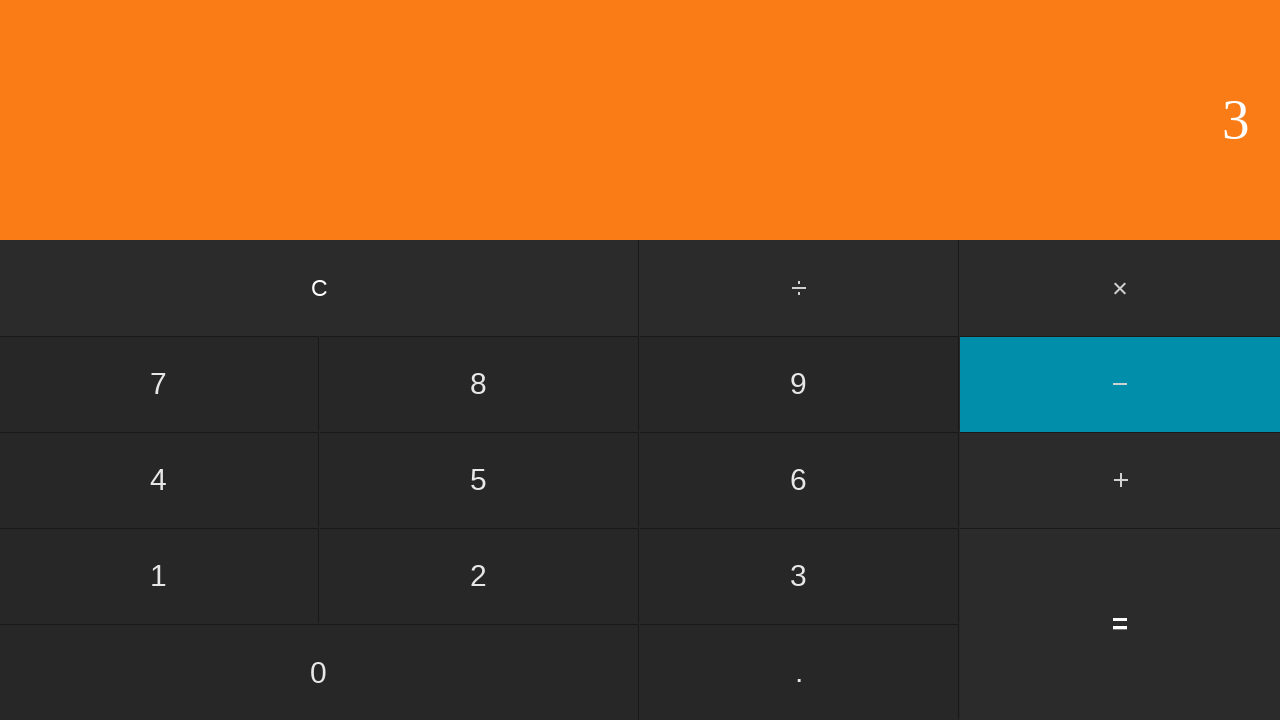

Clicked second operand: 1 at (159, 576) on input[value='1']
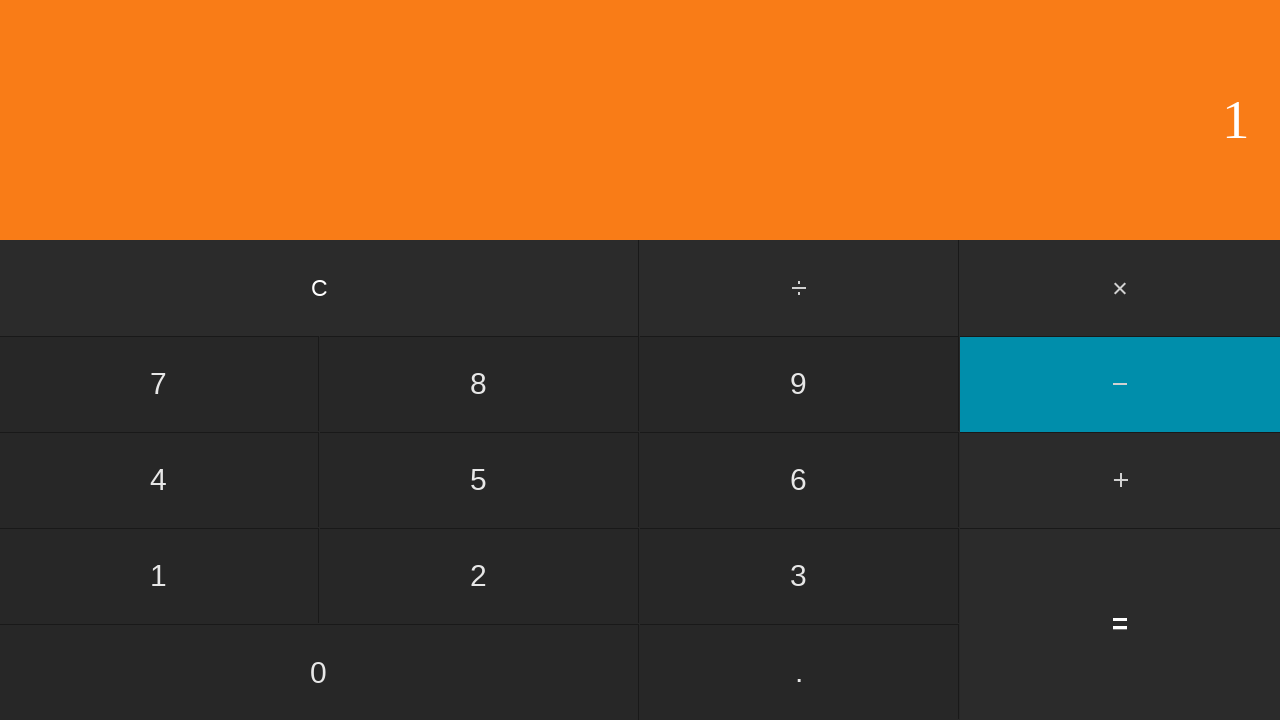

Clicked equals to calculate 3 - 1 = 2 at (1120, 624) on input[value='=']
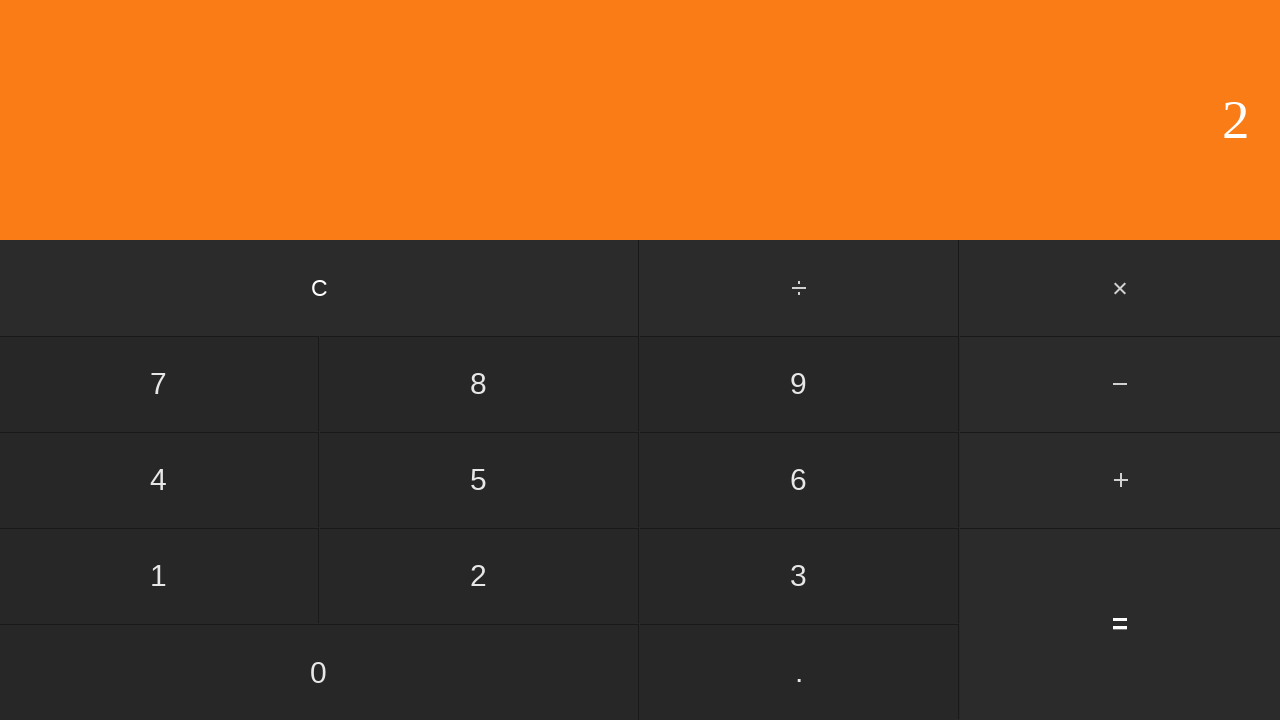

Waited for result to display
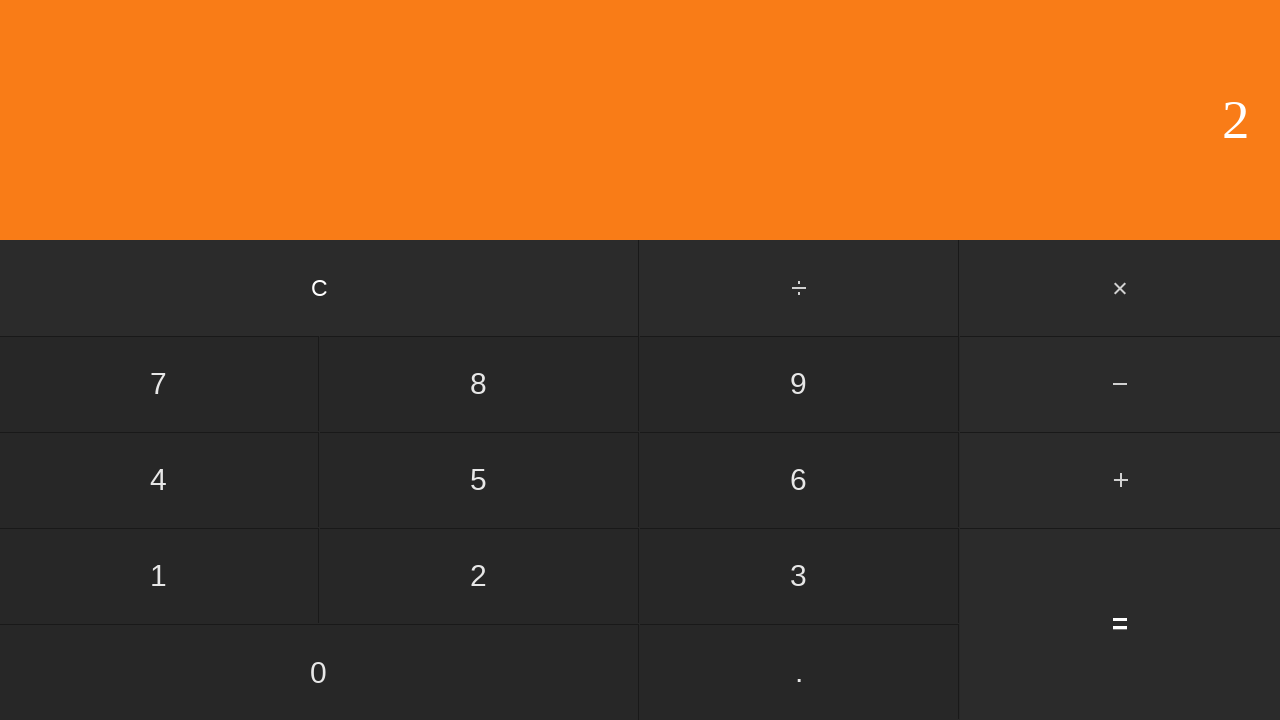

Clicked clear button to reset calculator at (320, 288) on input[value='C']
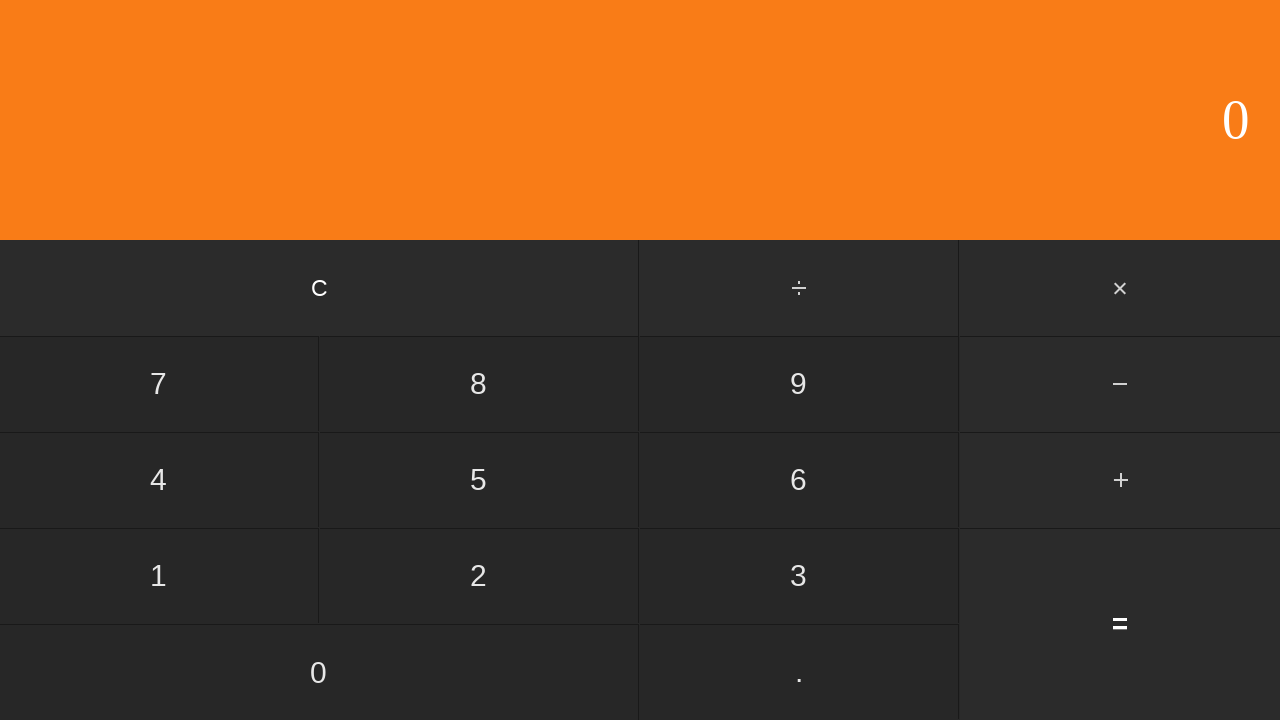

Waited before next iteration
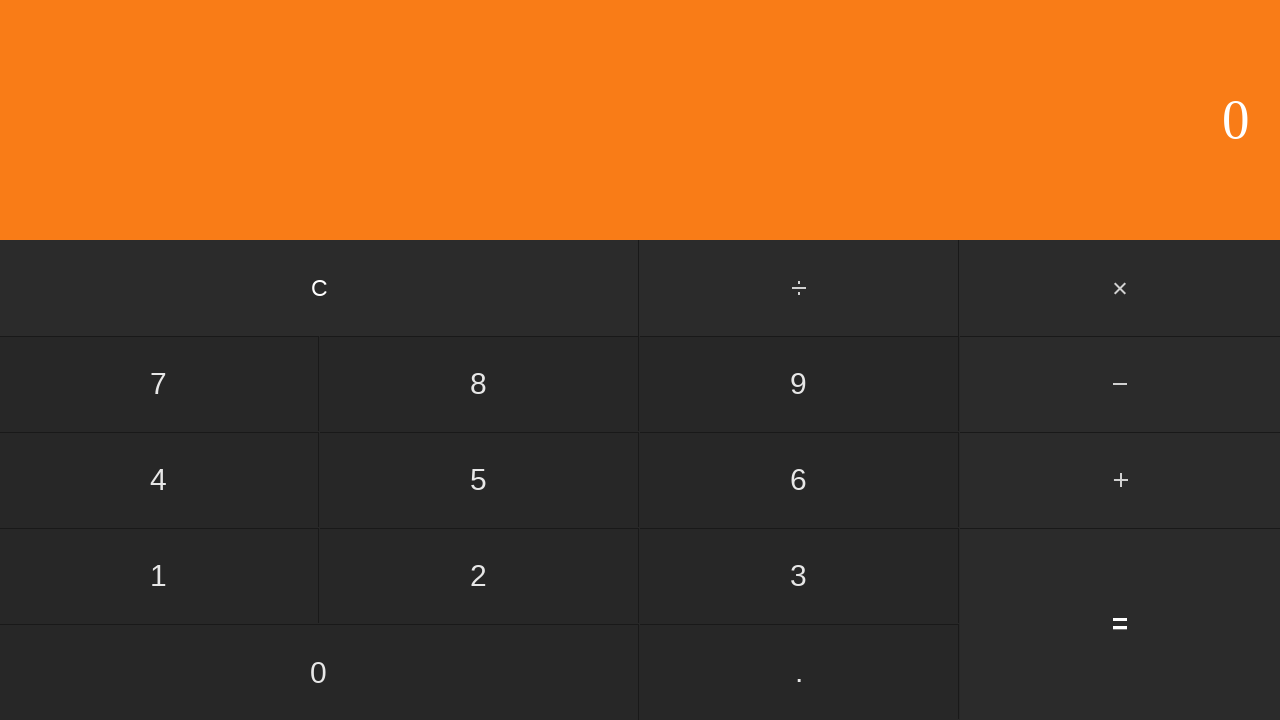

Clicked first operand: 3 at (799, 576) on input[value='3']
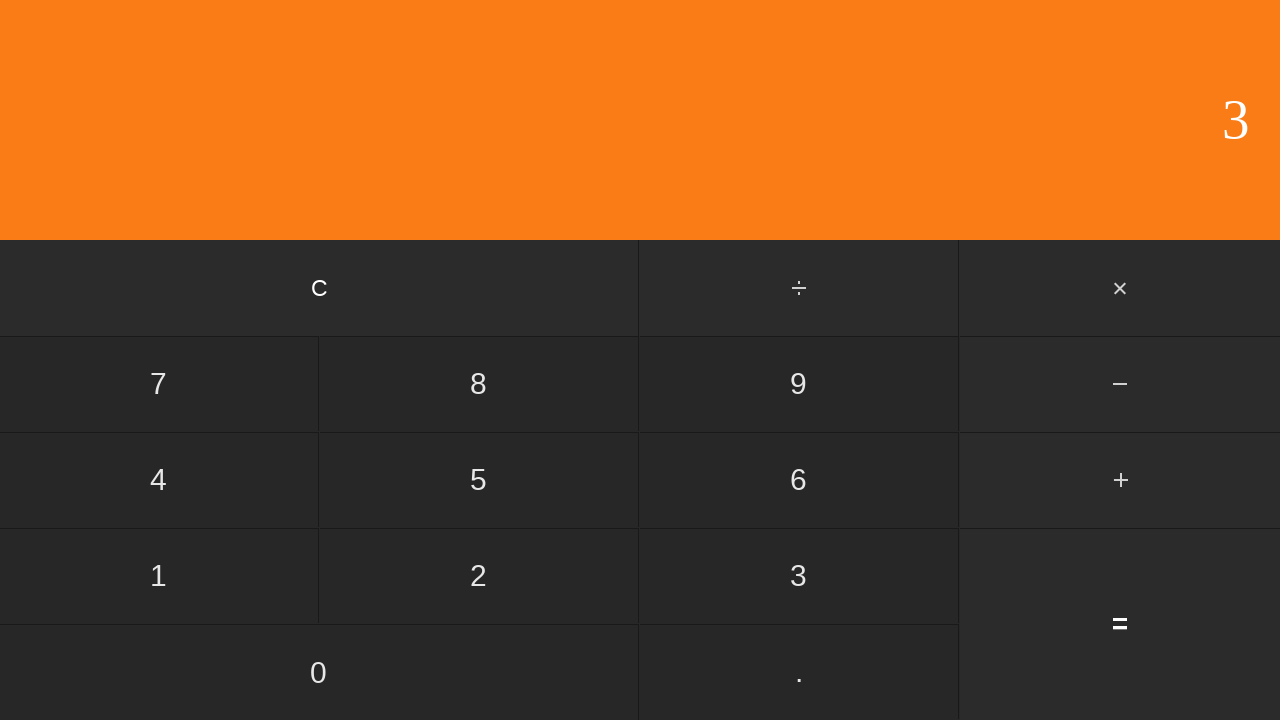

Clicked subtract button at (1120, 384) on #subtract
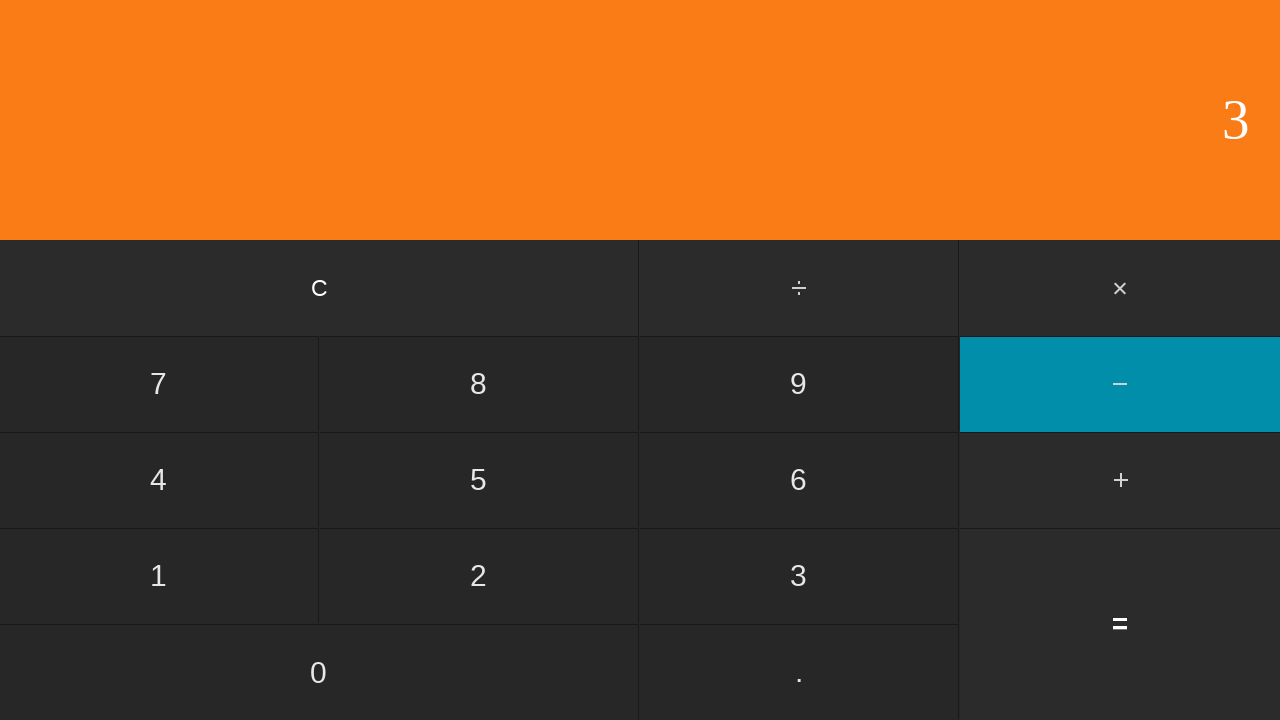

Clicked second operand: 2 at (479, 576) on input[value='2']
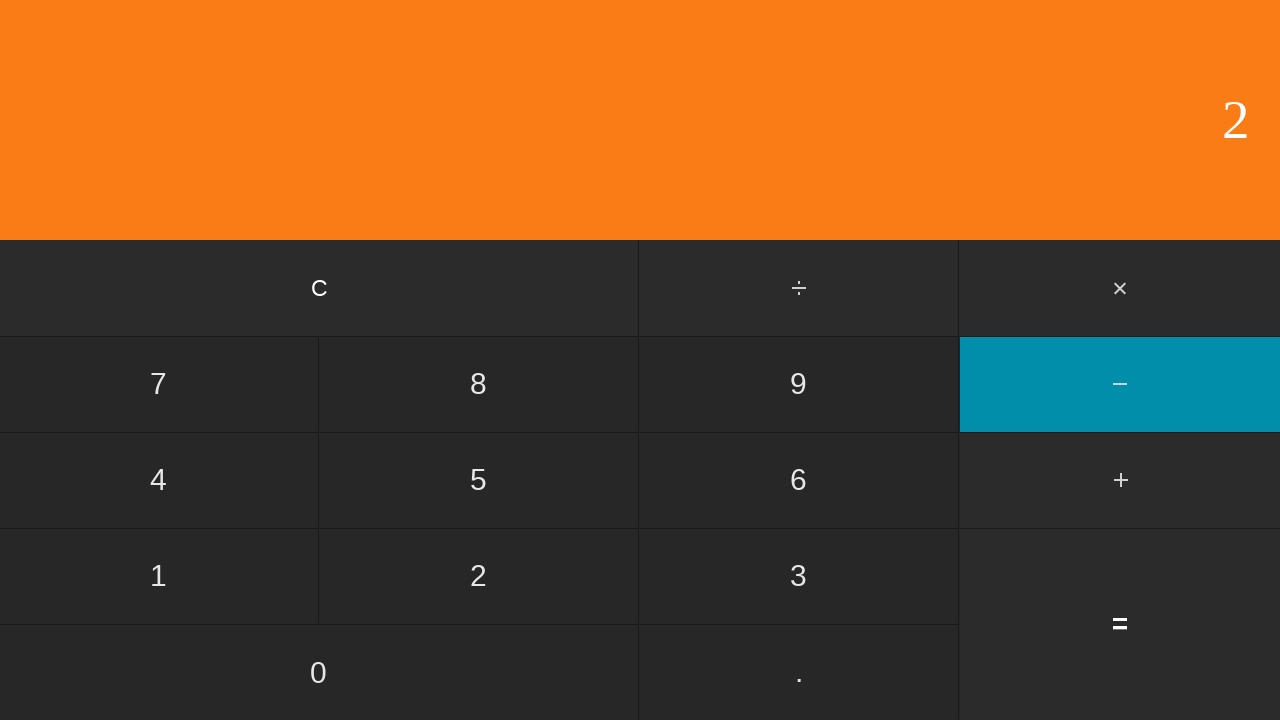

Clicked equals to calculate 3 - 2 = 1 at (1120, 624) on input[value='=']
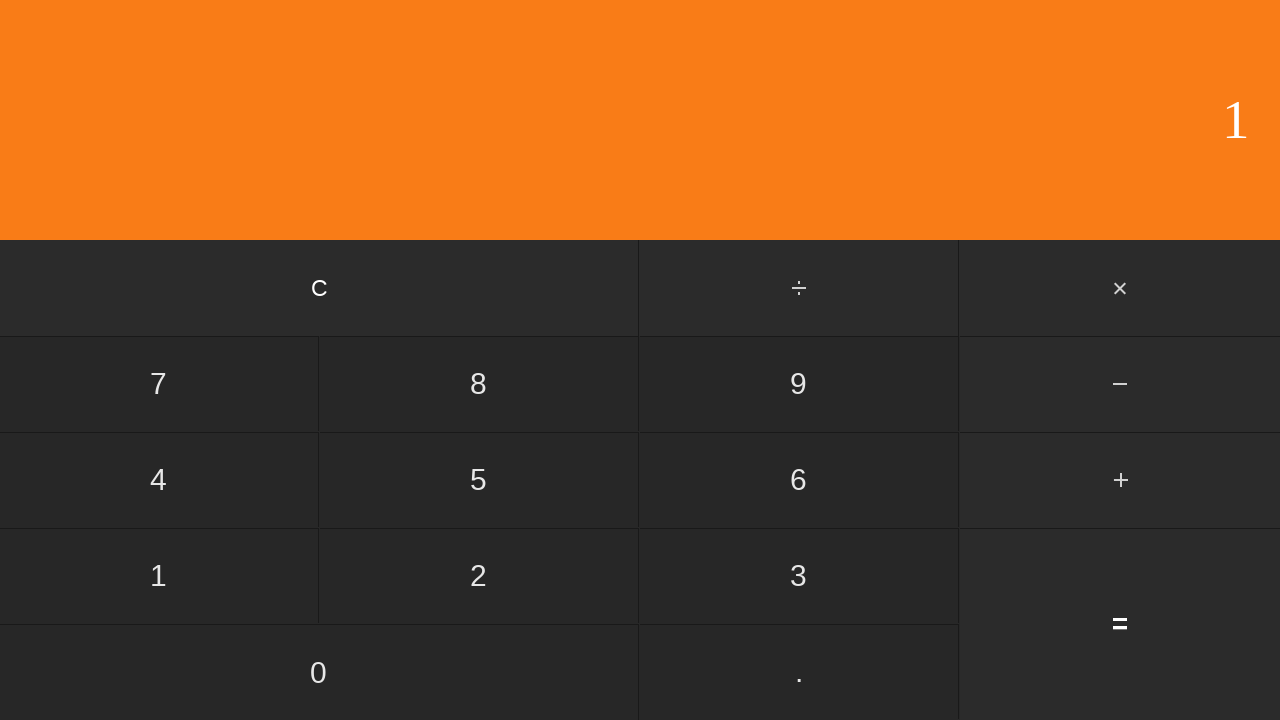

Waited for result to display
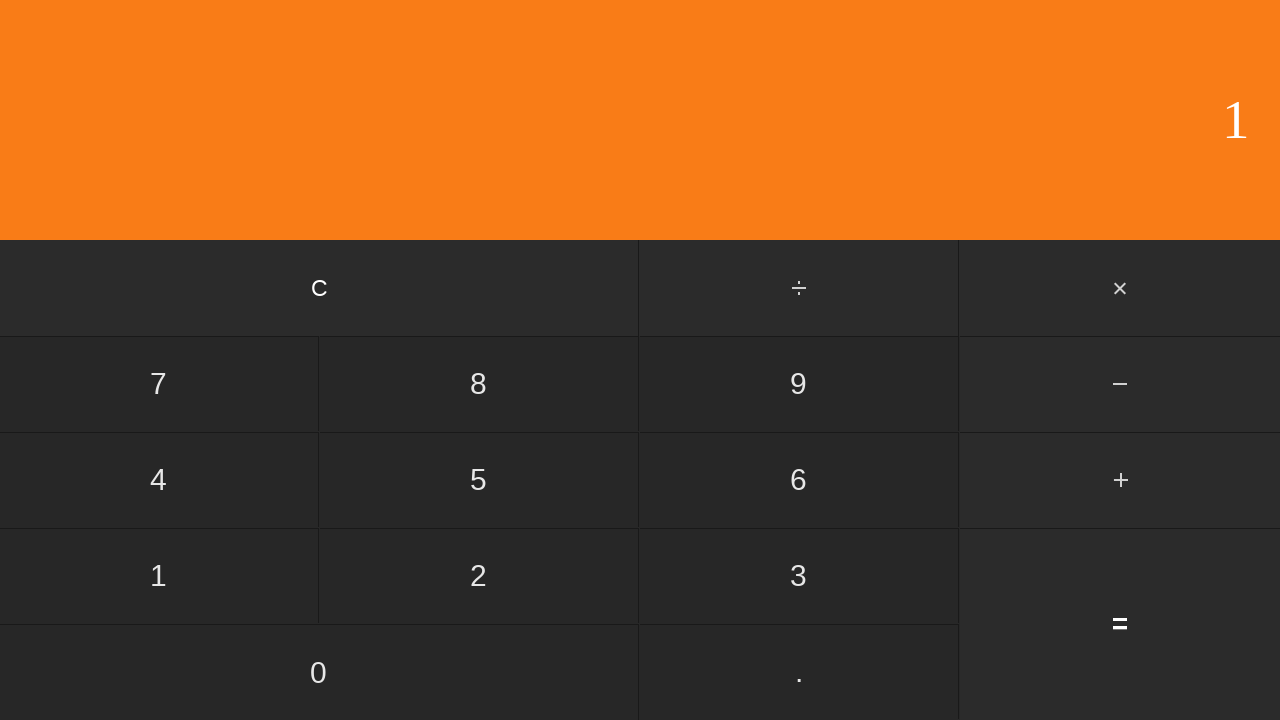

Clicked clear button to reset calculator at (320, 288) on input[value='C']
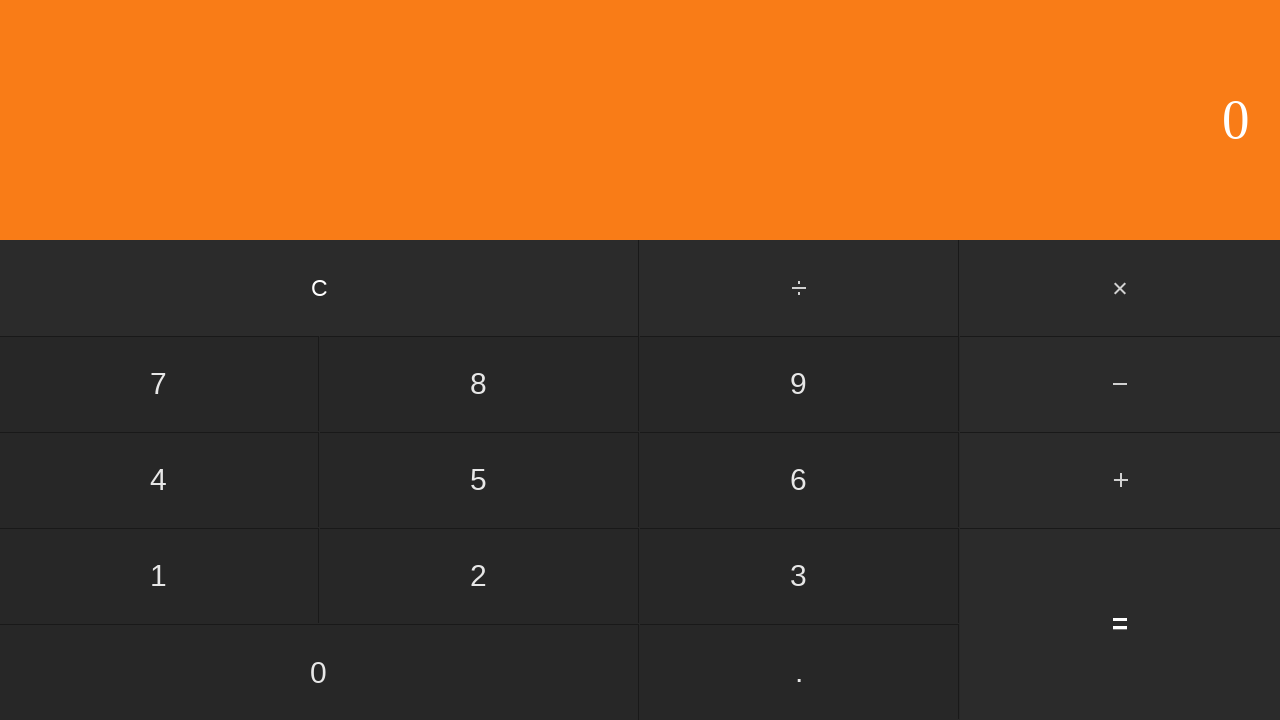

Waited before next iteration
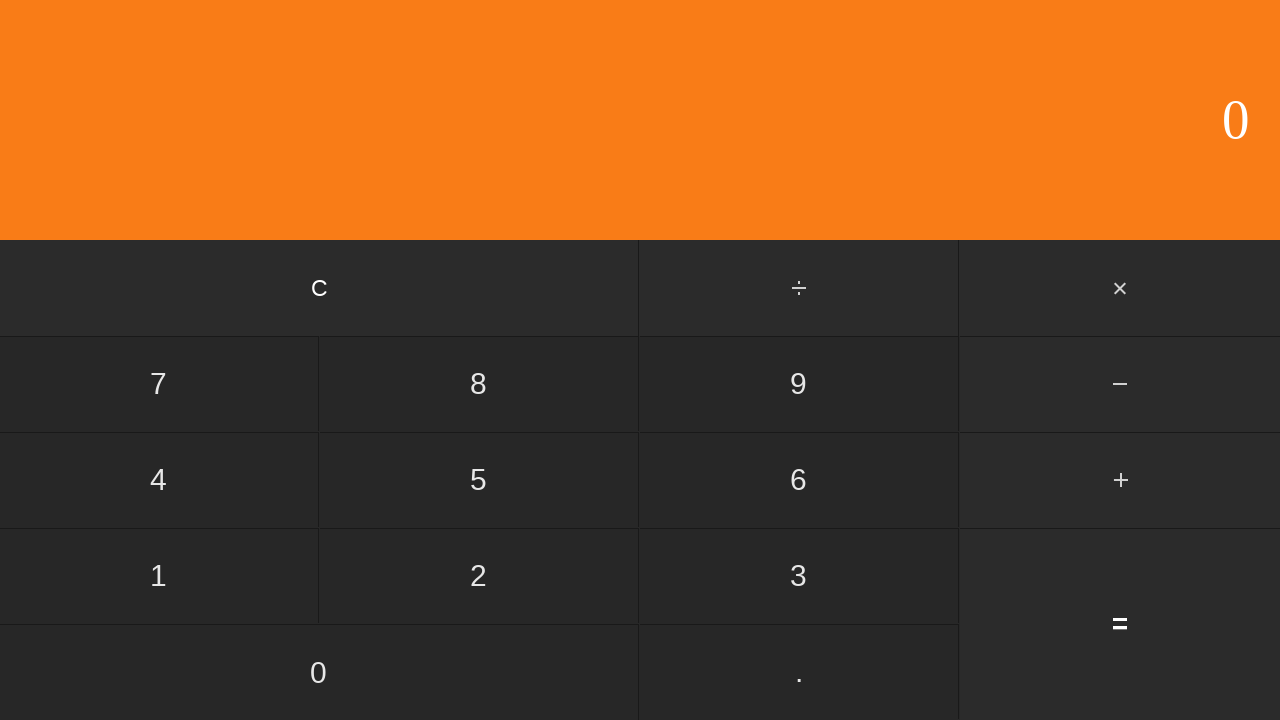

Clicked first operand: 3 at (799, 576) on input[value='3']
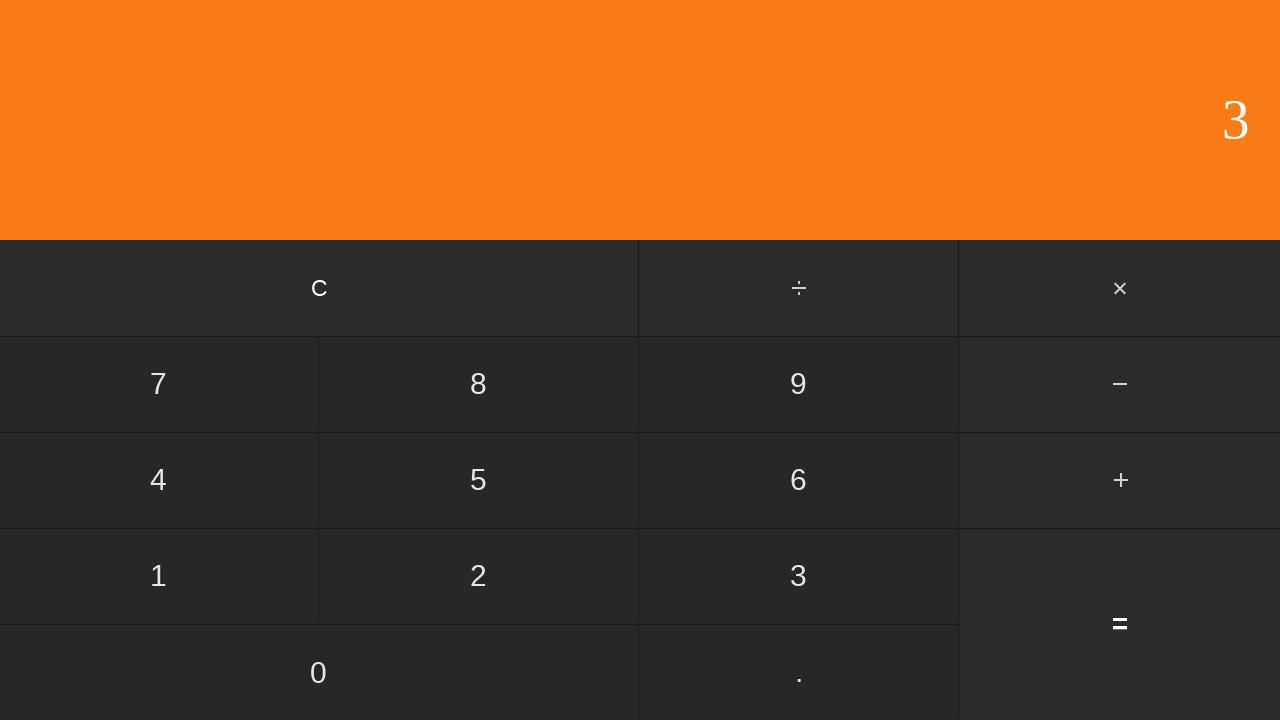

Clicked subtract button at (1120, 384) on #subtract
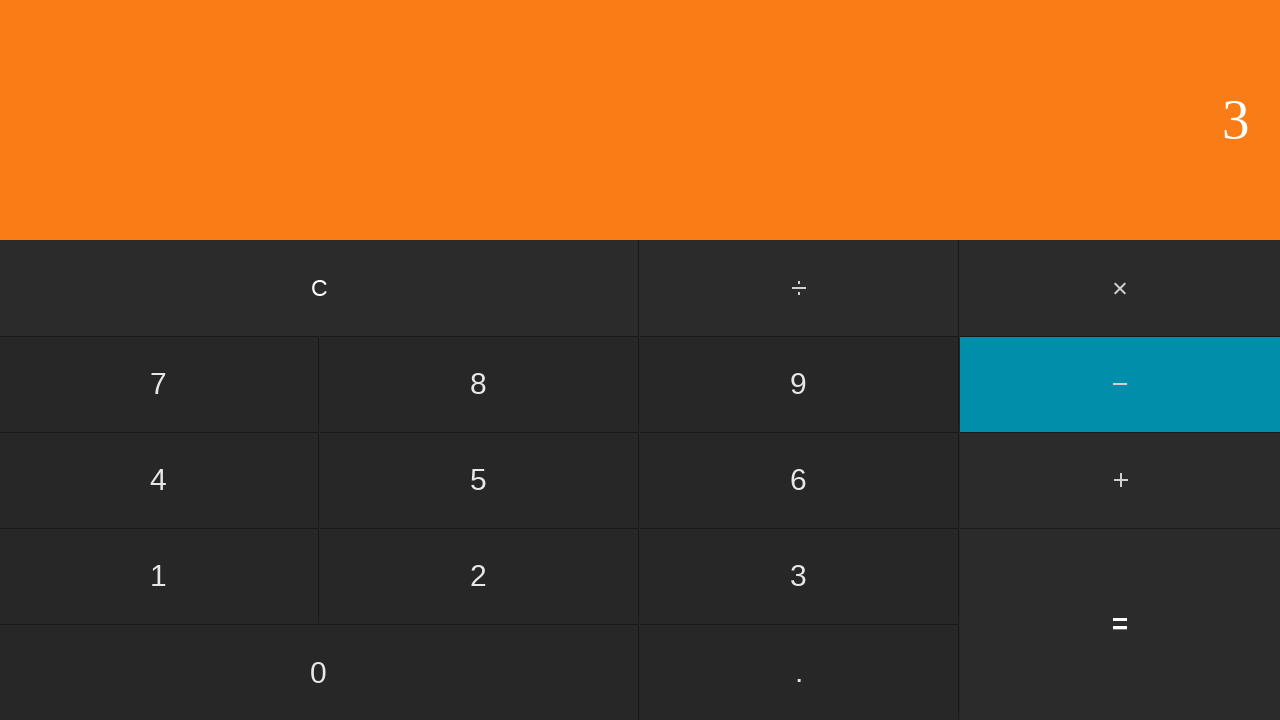

Clicked second operand: 3 at (799, 576) on input[value='3']
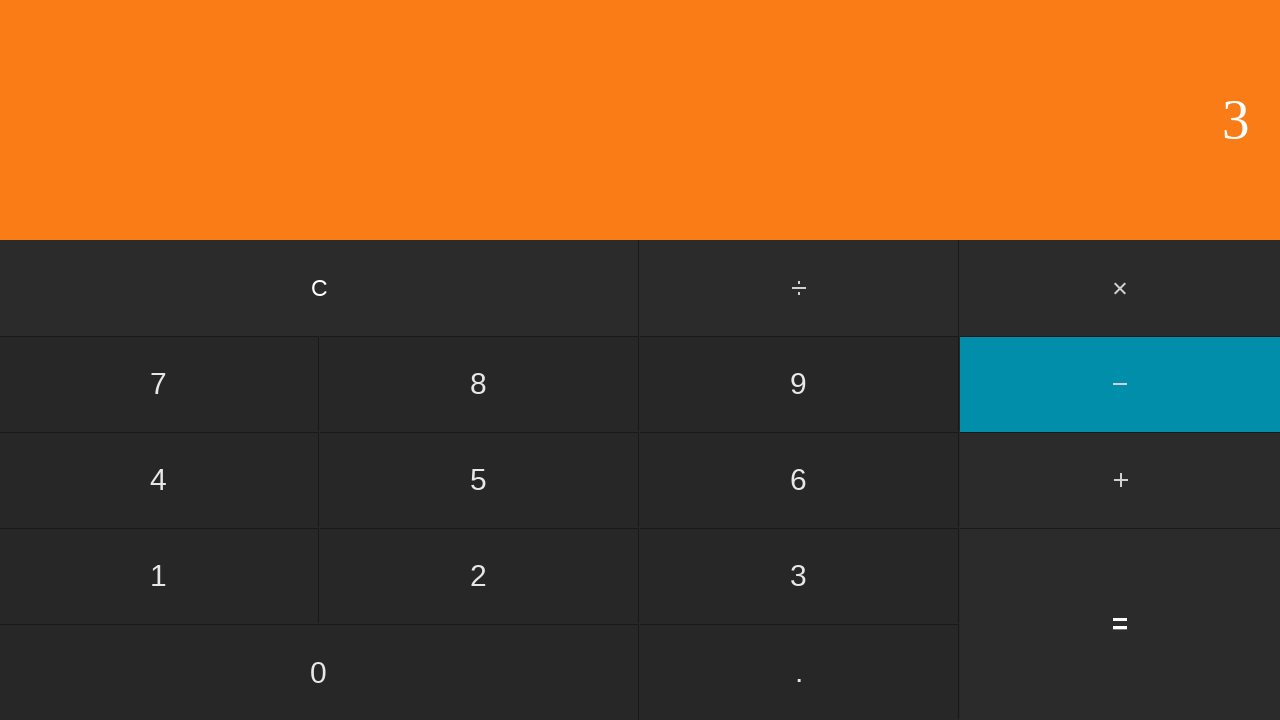

Clicked equals to calculate 3 - 3 = 0 at (1120, 624) on input[value='=']
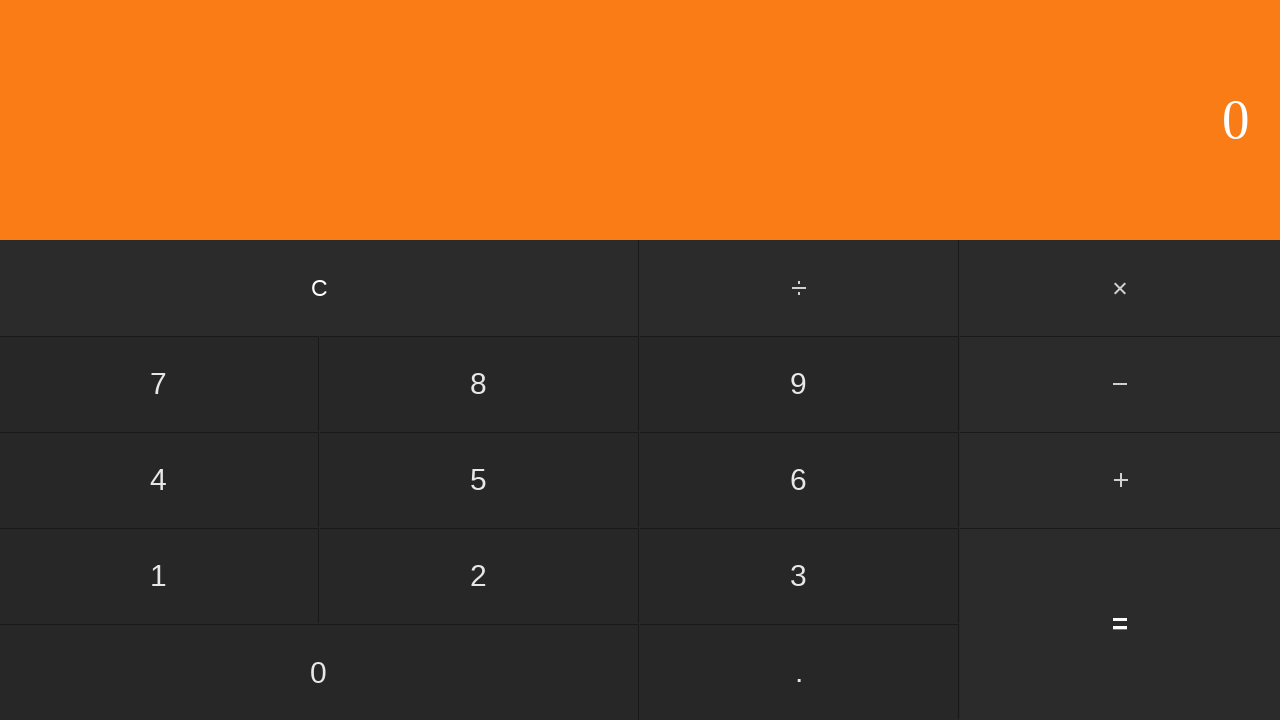

Waited for result to display
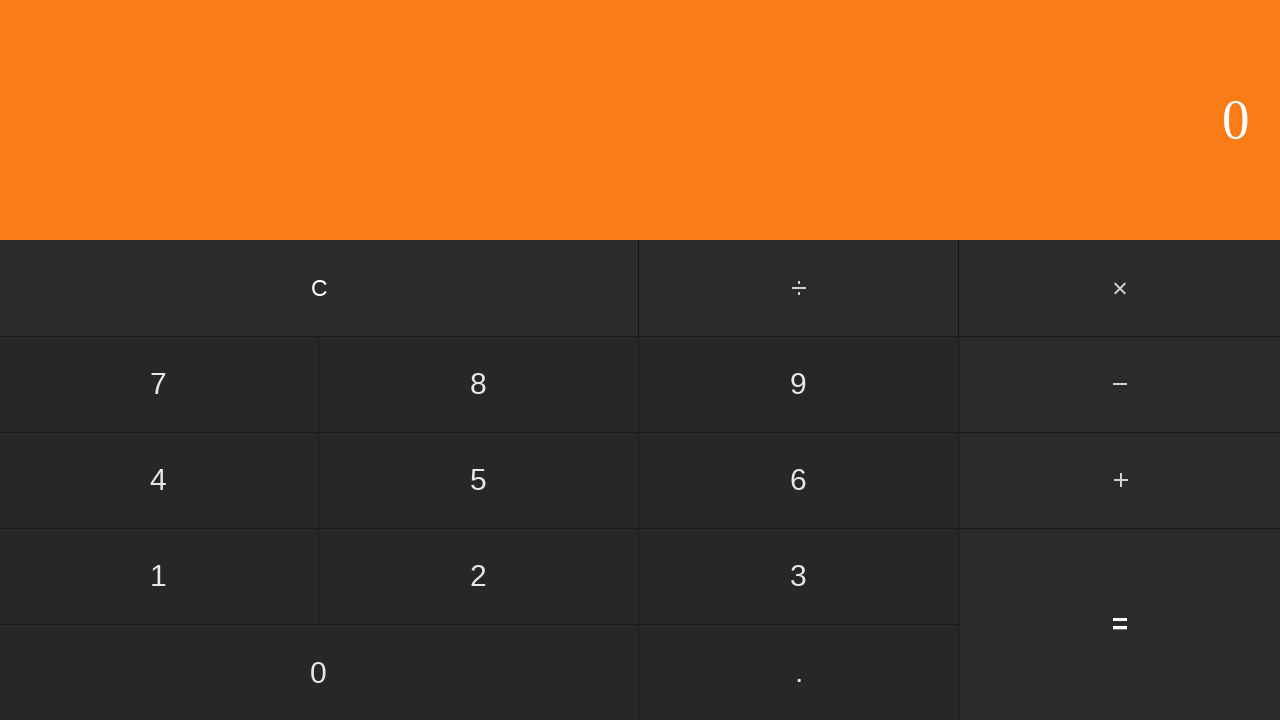

Clicked clear button to reset calculator at (320, 288) on input[value='C']
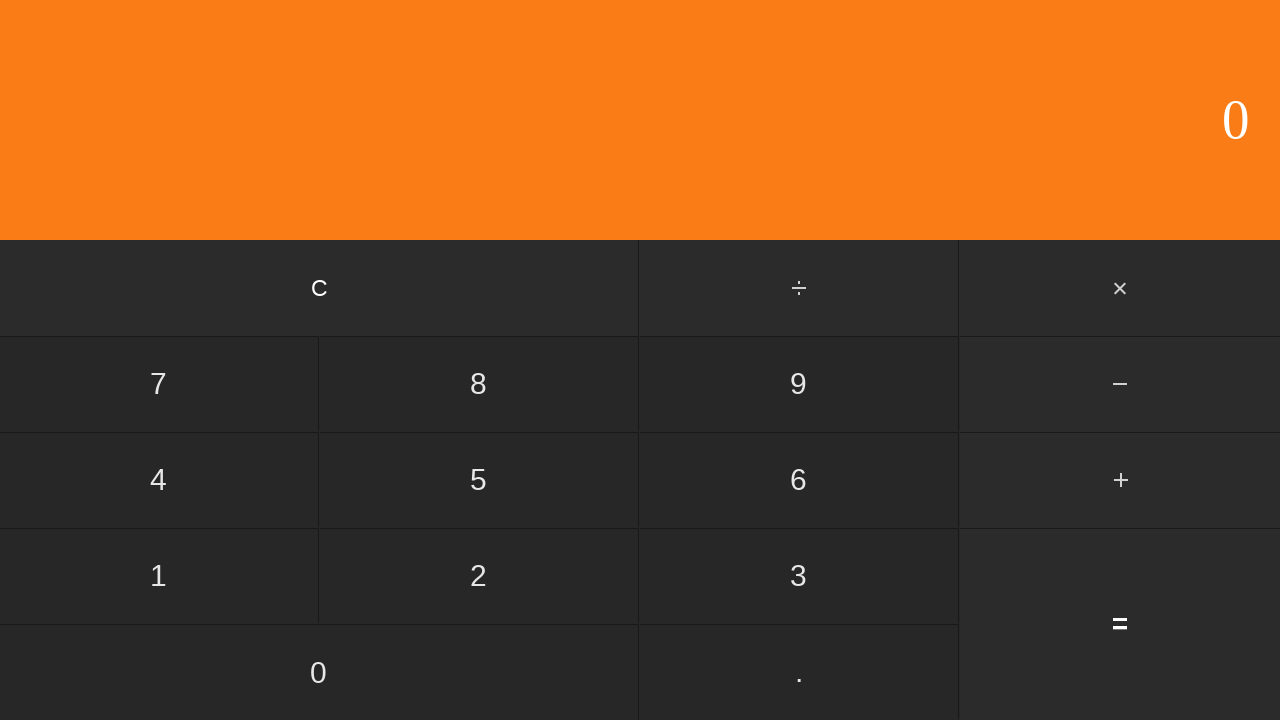

Waited before next iteration
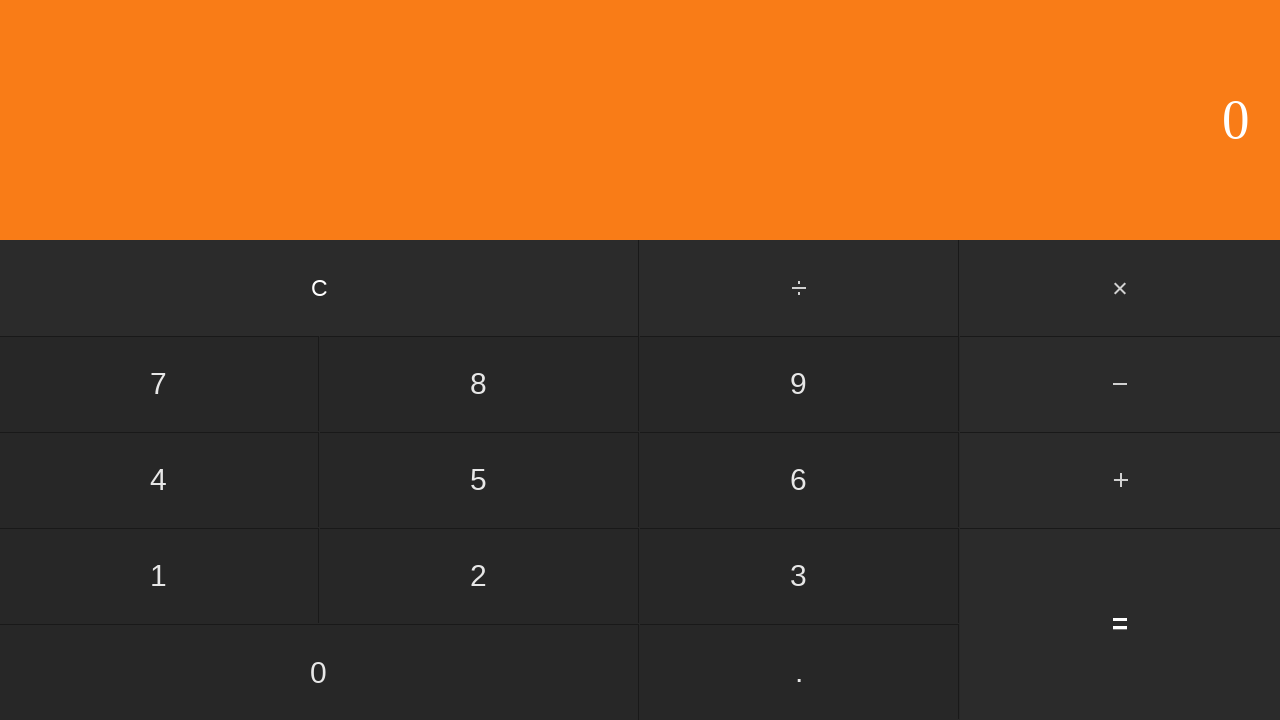

Clicked first operand: 3 at (799, 576) on input[value='3']
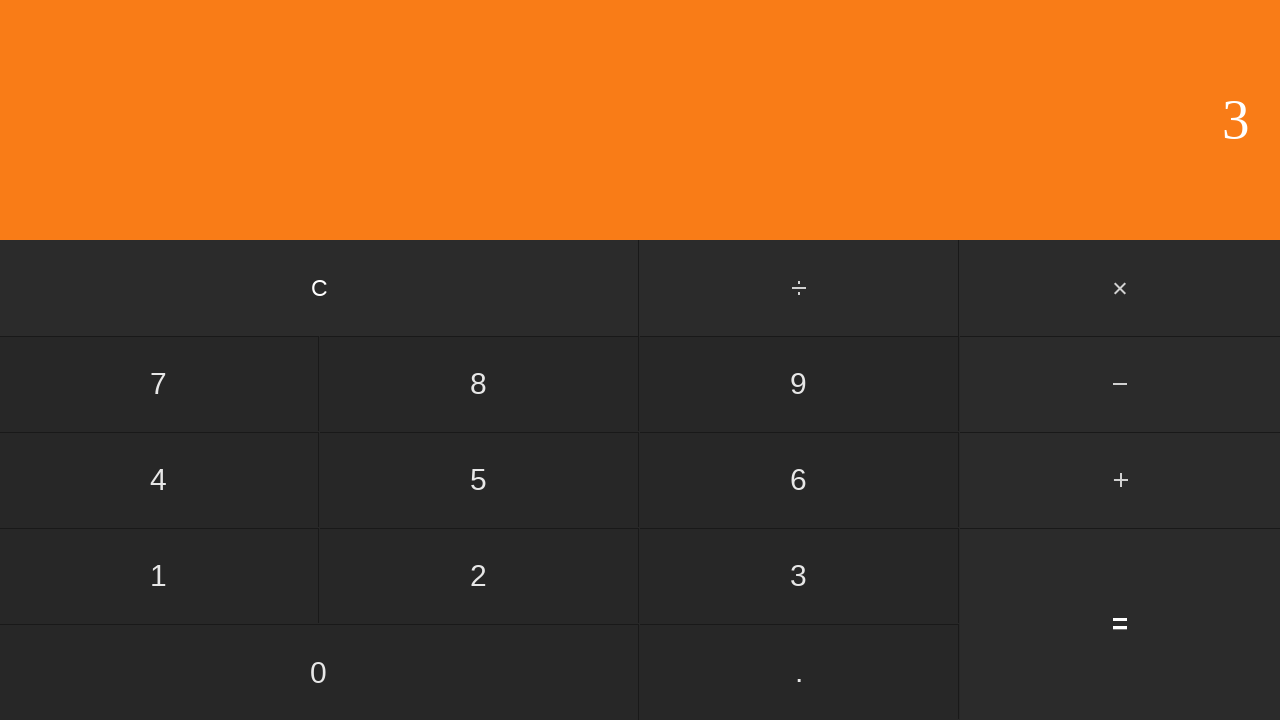

Clicked subtract button at (1120, 384) on #subtract
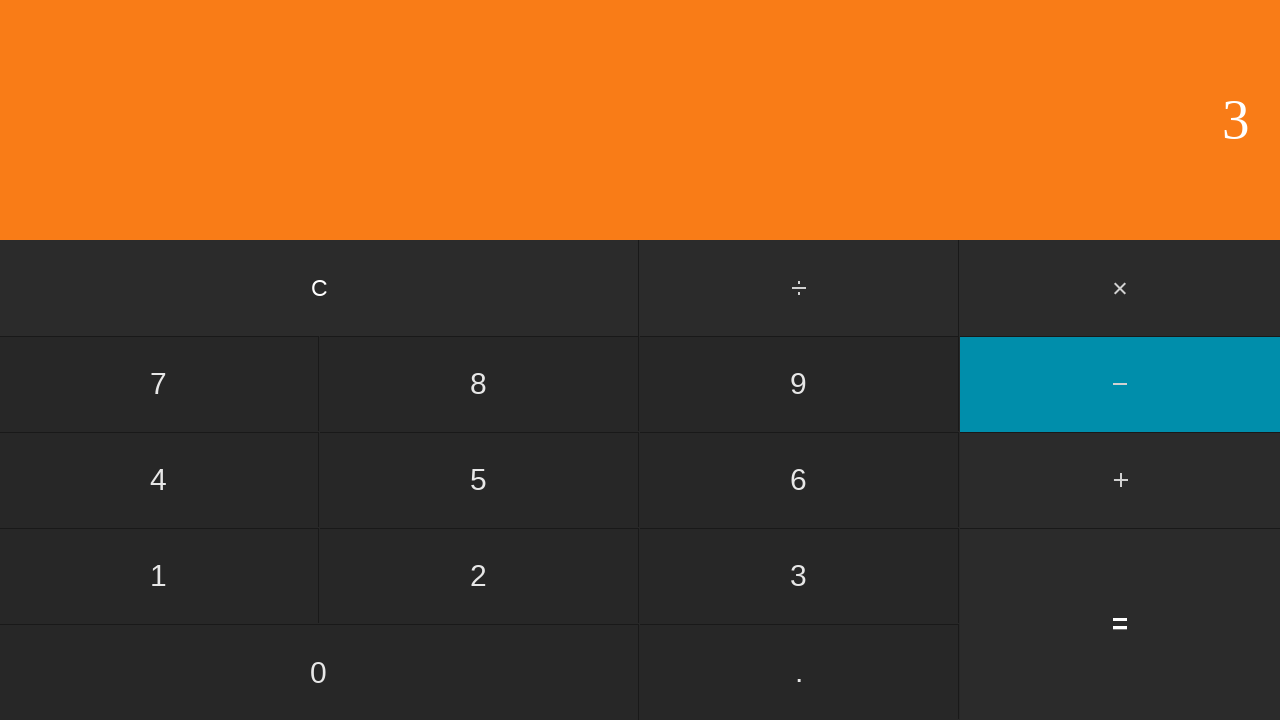

Clicked second operand: 4 at (159, 480) on input[value='4']
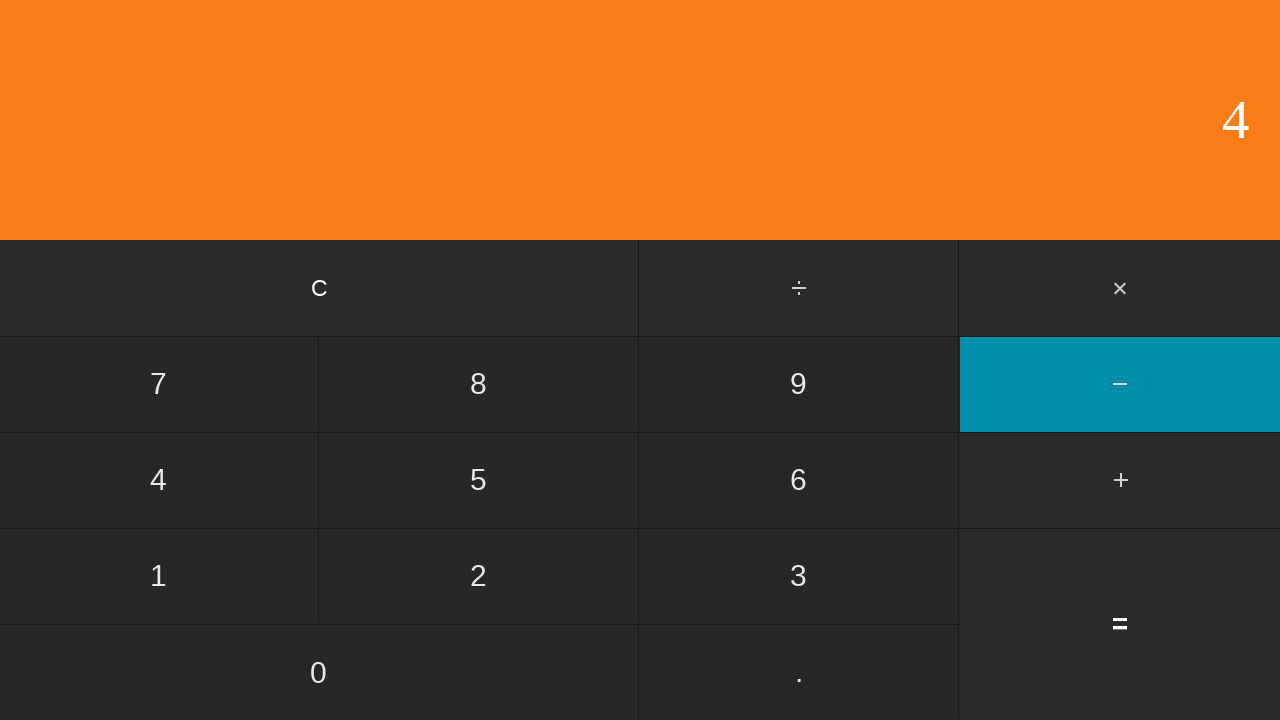

Clicked equals to calculate 3 - 4 = -1 at (1120, 624) on input[value='=']
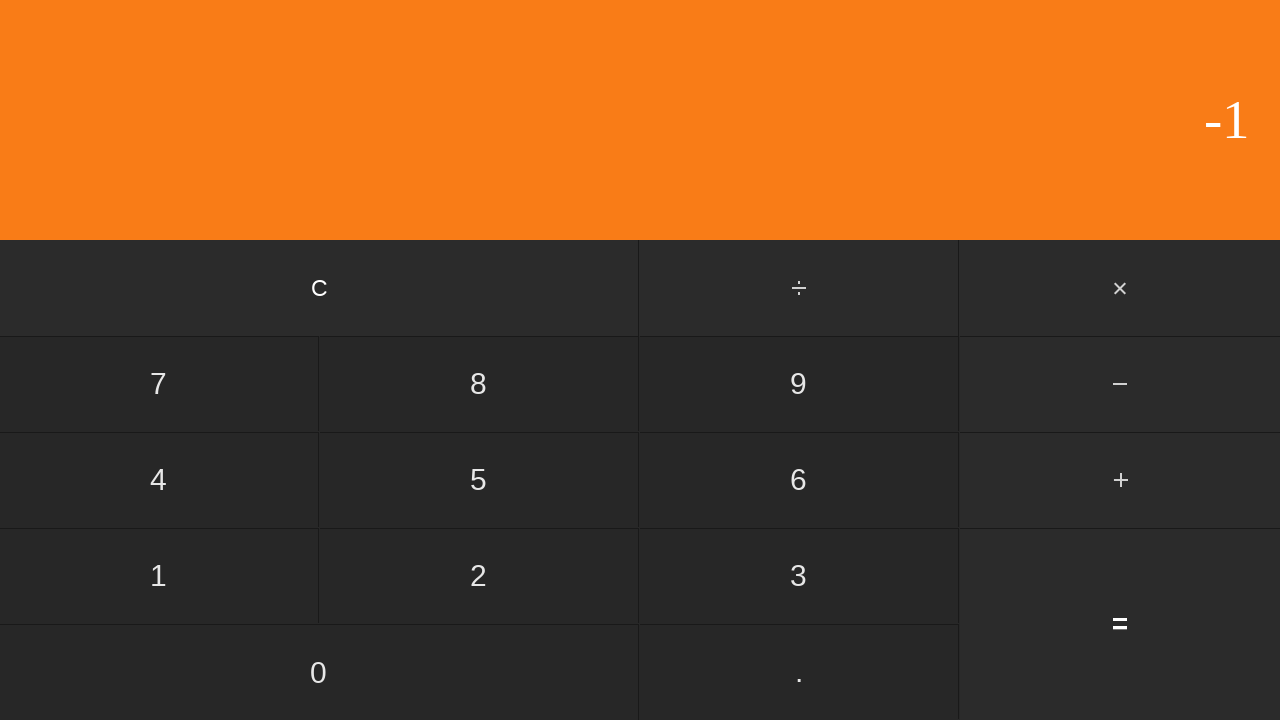

Waited for result to display
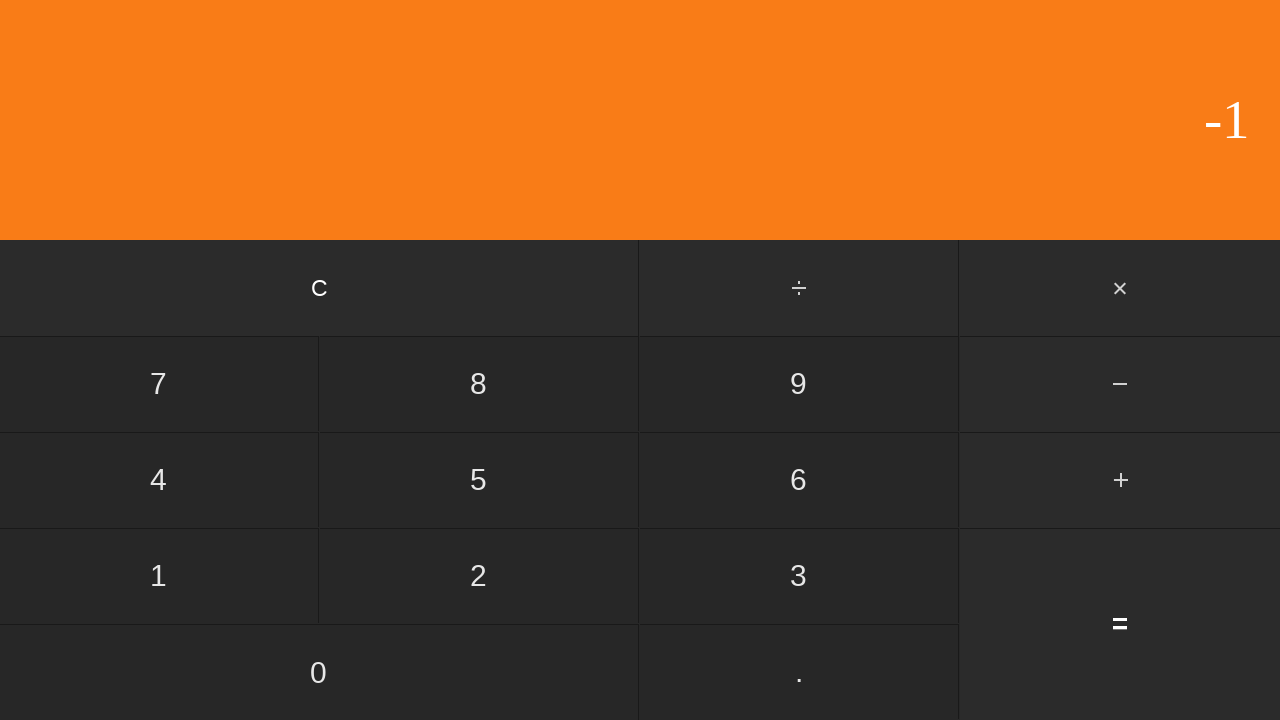

Clicked clear button to reset calculator at (320, 288) on input[value='C']
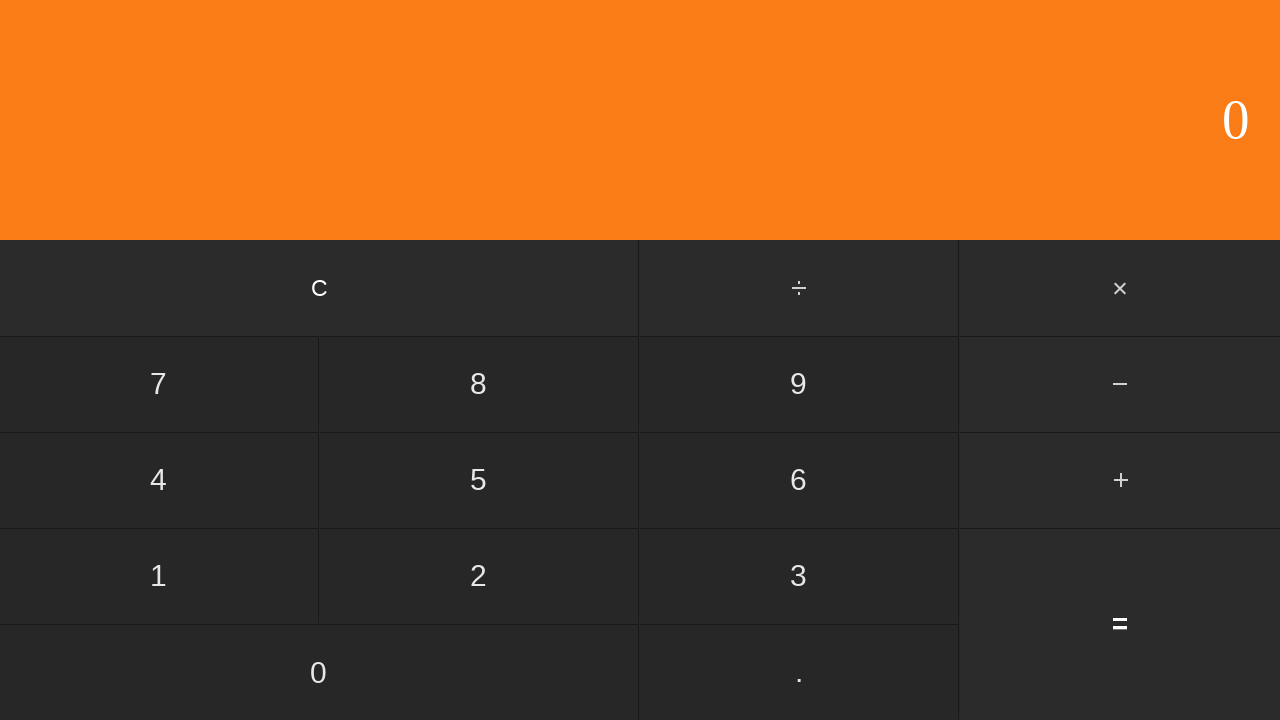

Waited before next iteration
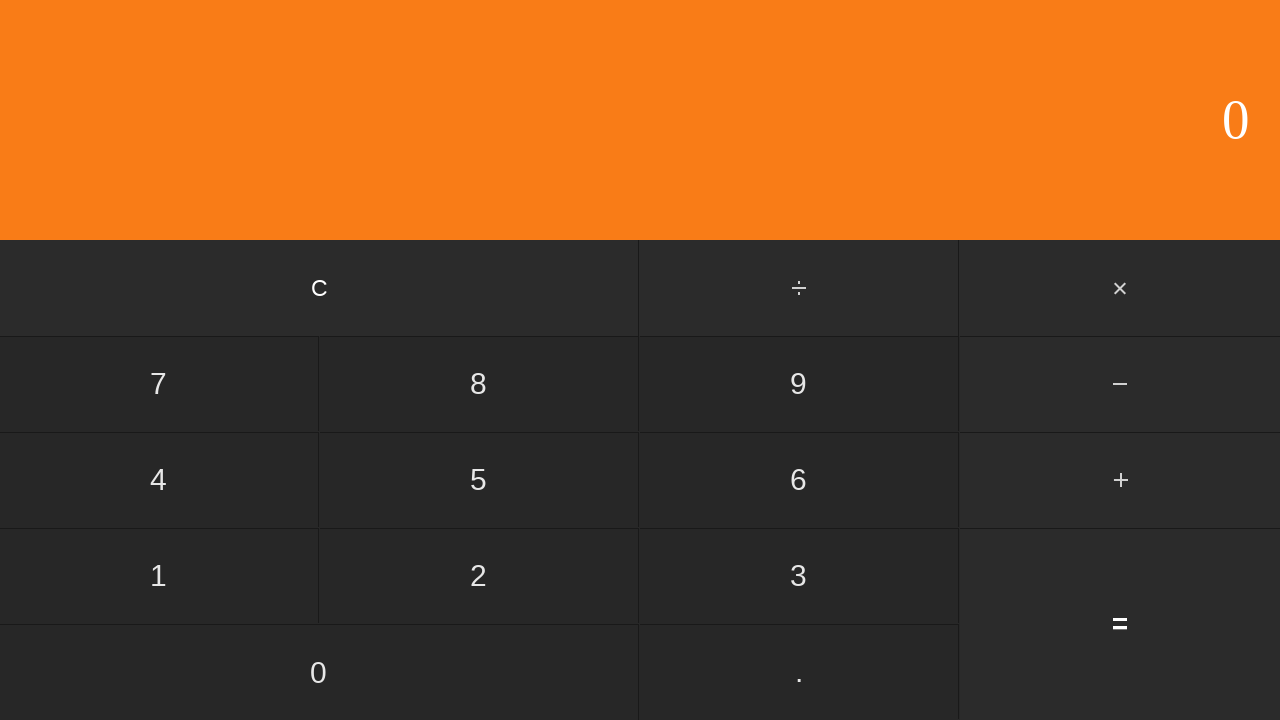

Clicked first operand: 3 at (799, 576) on input[value='3']
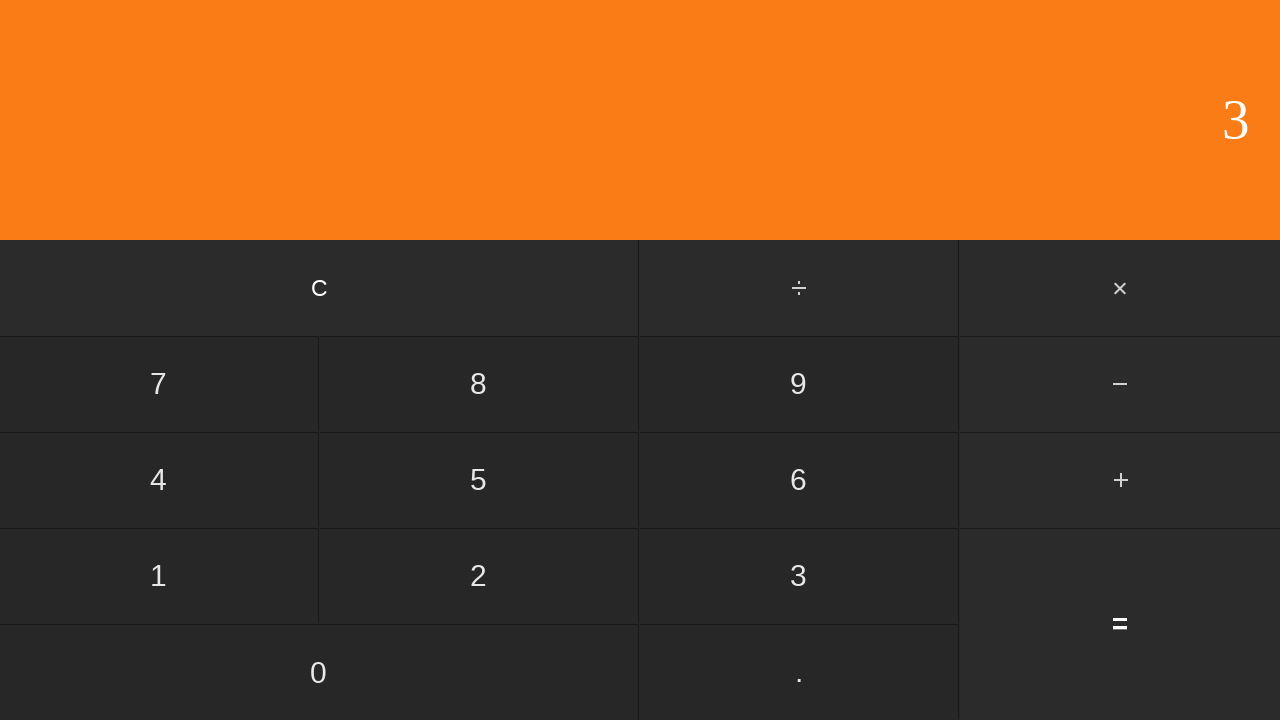

Clicked subtract button at (1120, 384) on #subtract
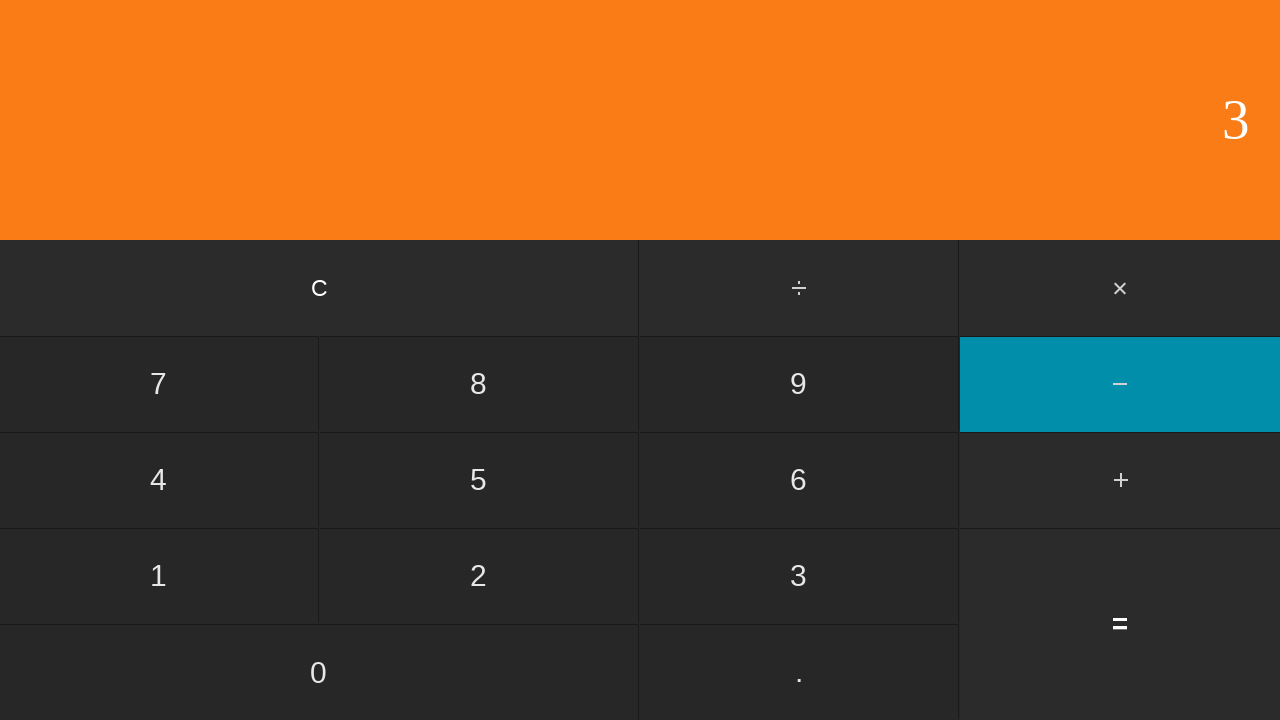

Clicked second operand: 5 at (479, 480) on input[value='5']
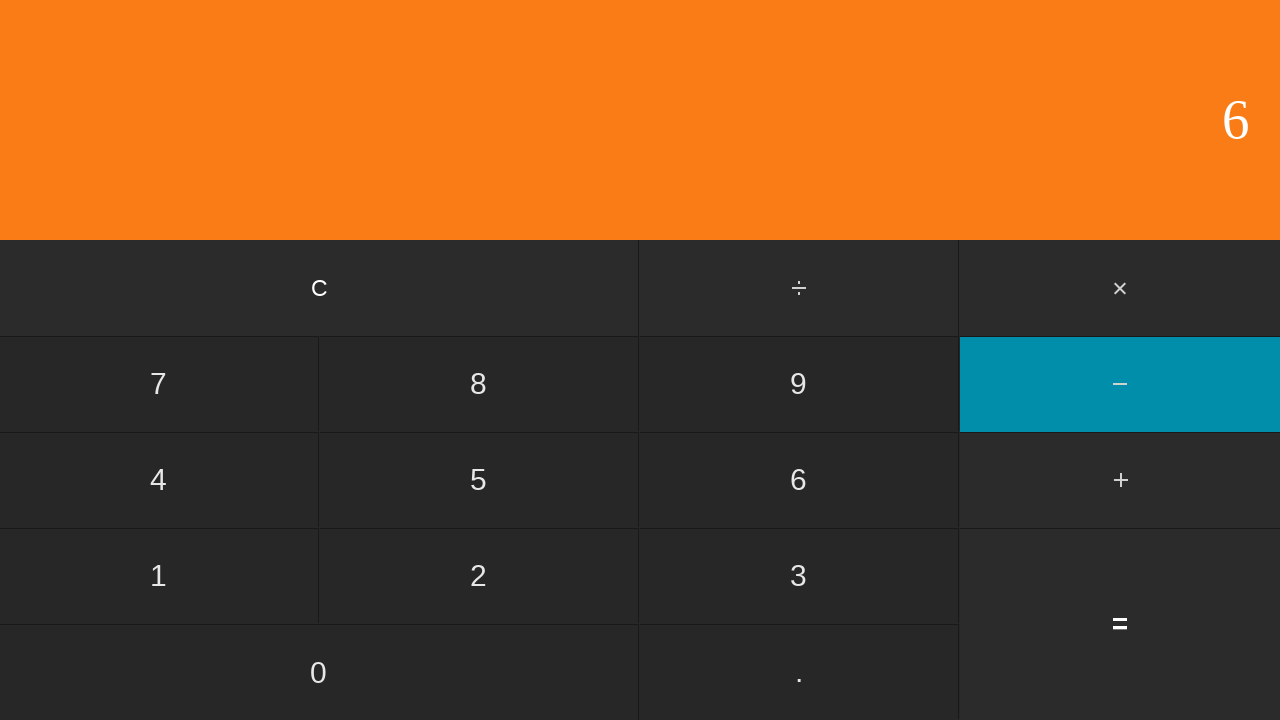

Clicked equals to calculate 3 - 5 = -2 at (1120, 624) on input[value='=']
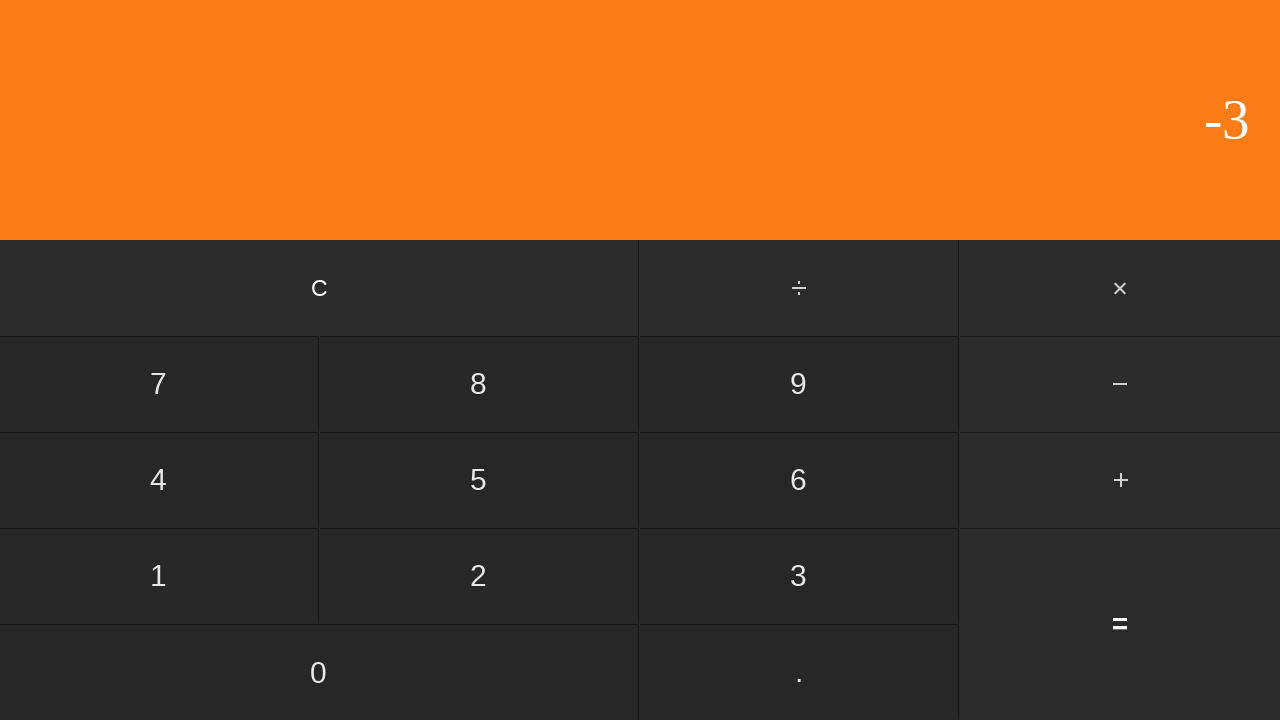

Waited for result to display
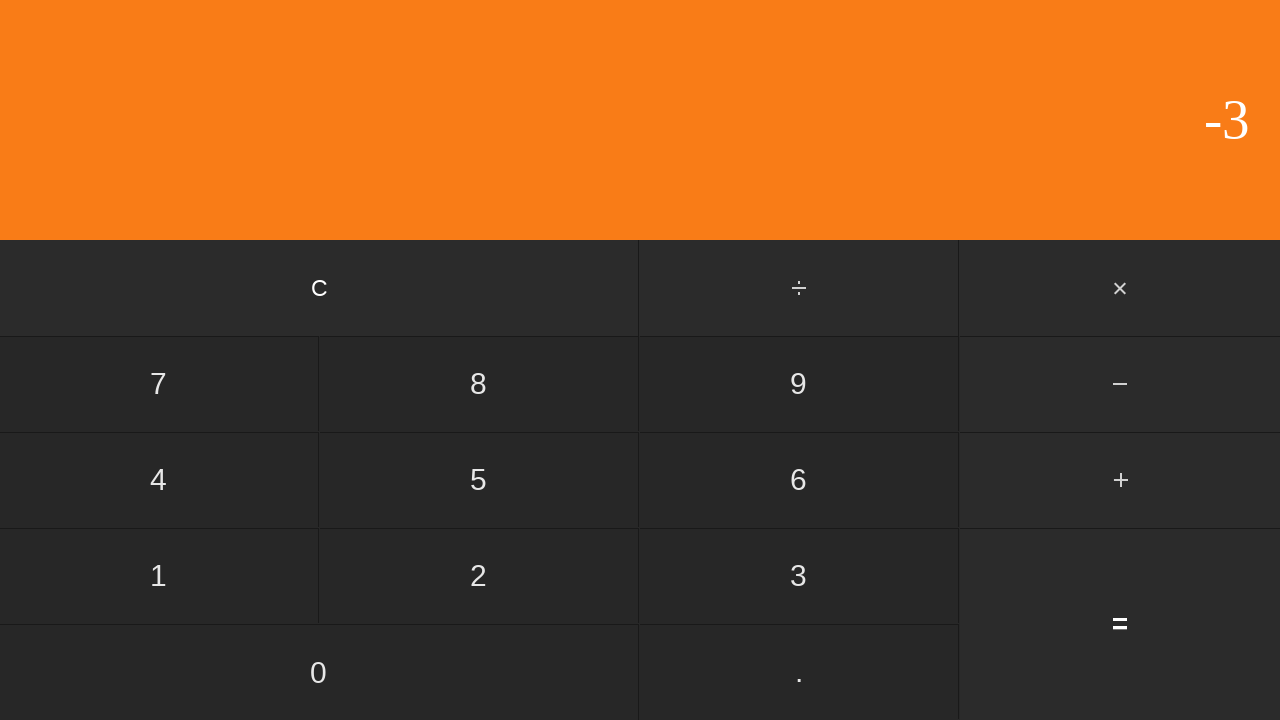

Clicked clear button to reset calculator at (320, 288) on input[value='C']
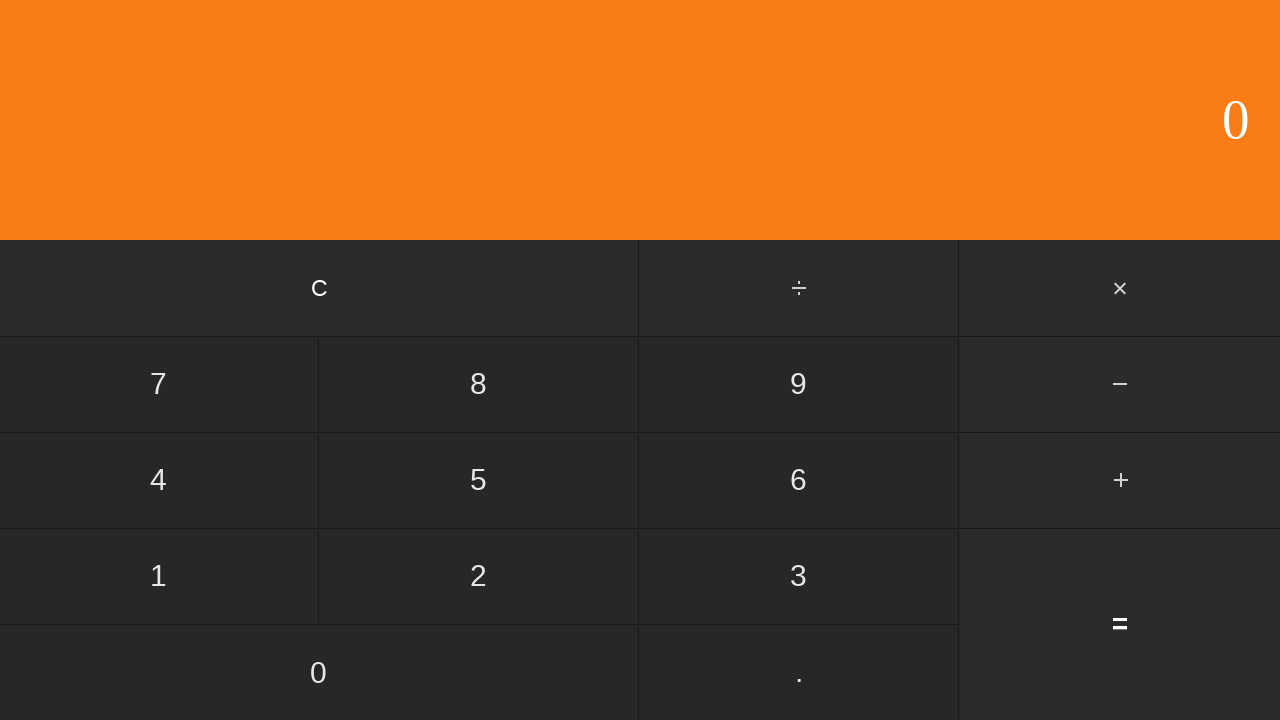

Waited before next iteration
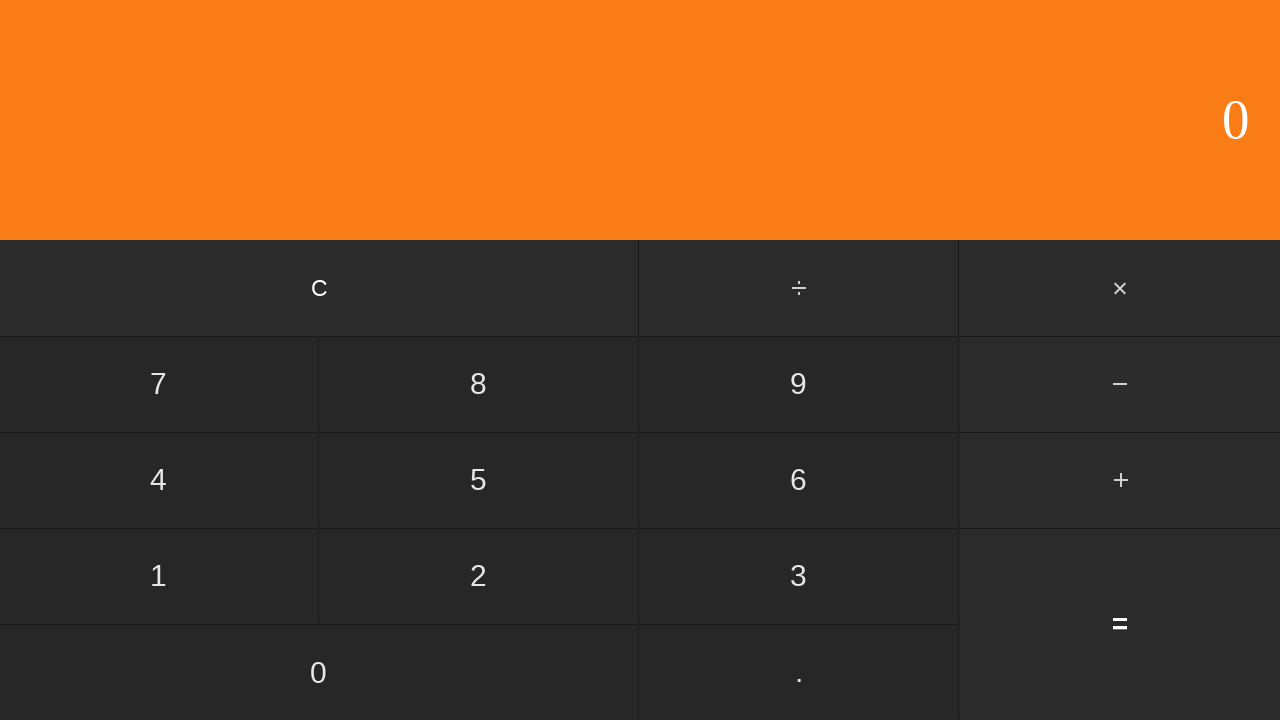

Clicked first operand: 3 at (799, 576) on input[value='3']
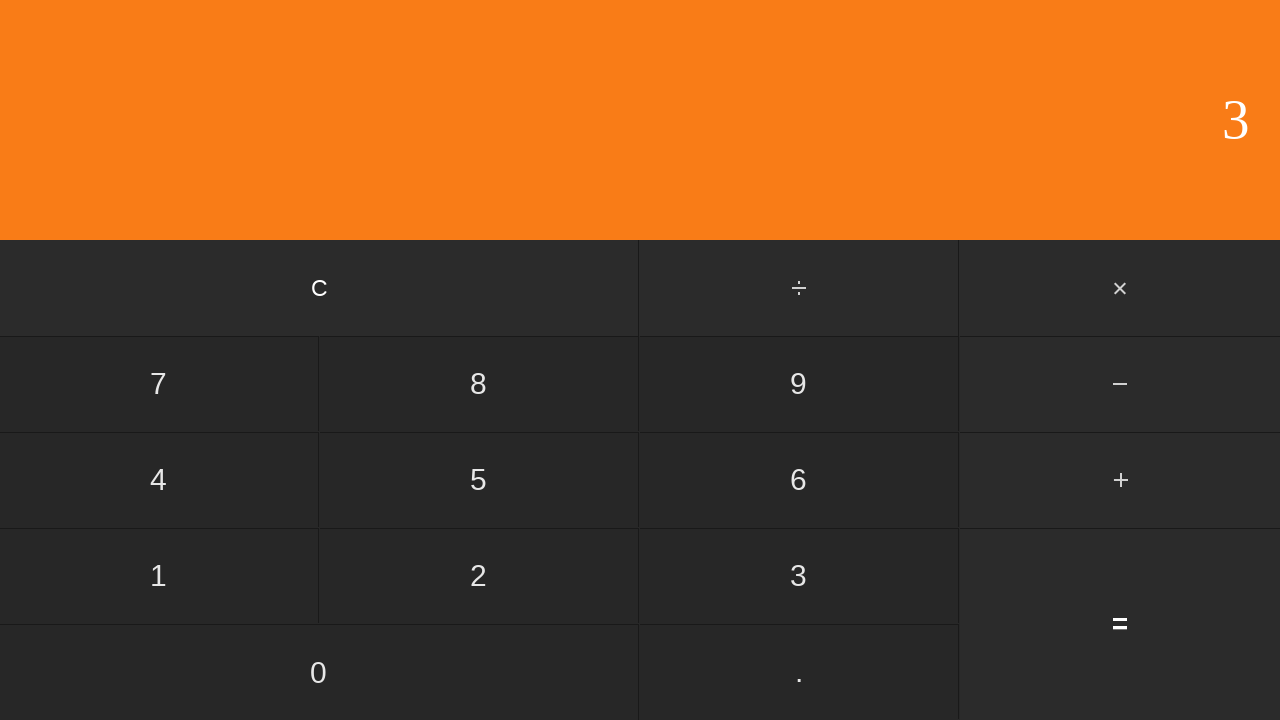

Clicked subtract button at (1120, 384) on #subtract
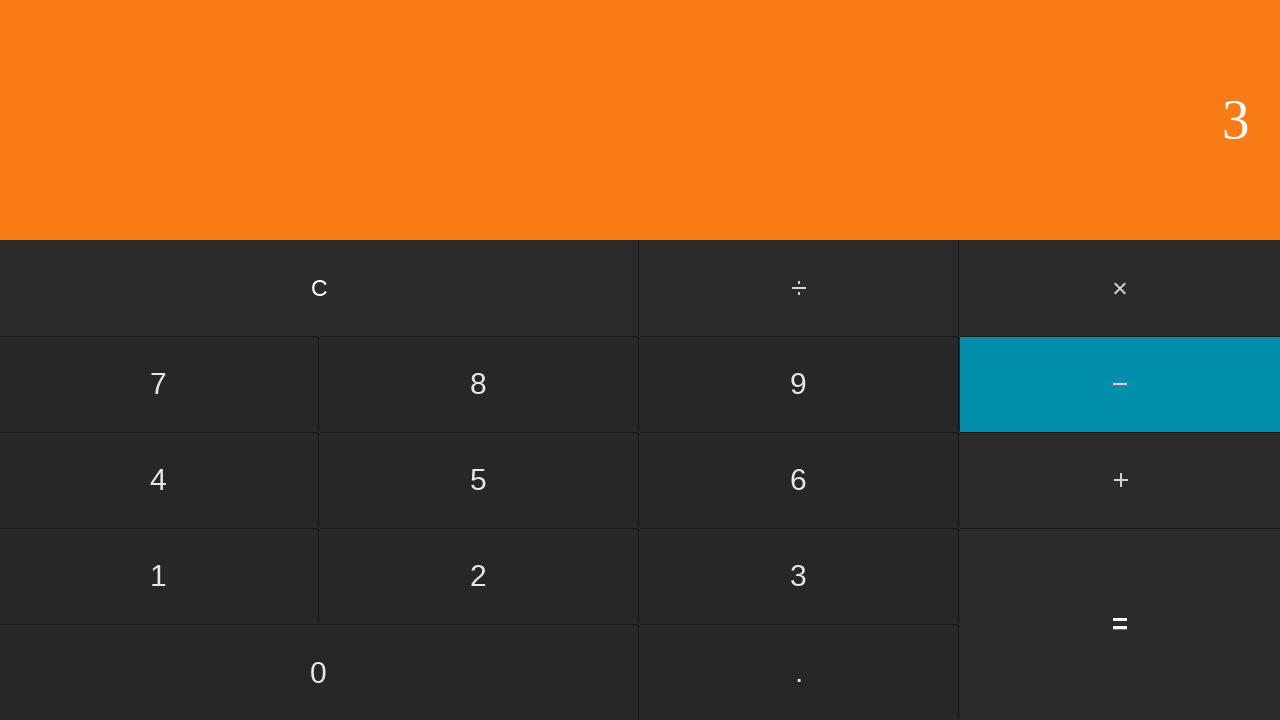

Clicked second operand: 6 at (799, 480) on input[value='6']
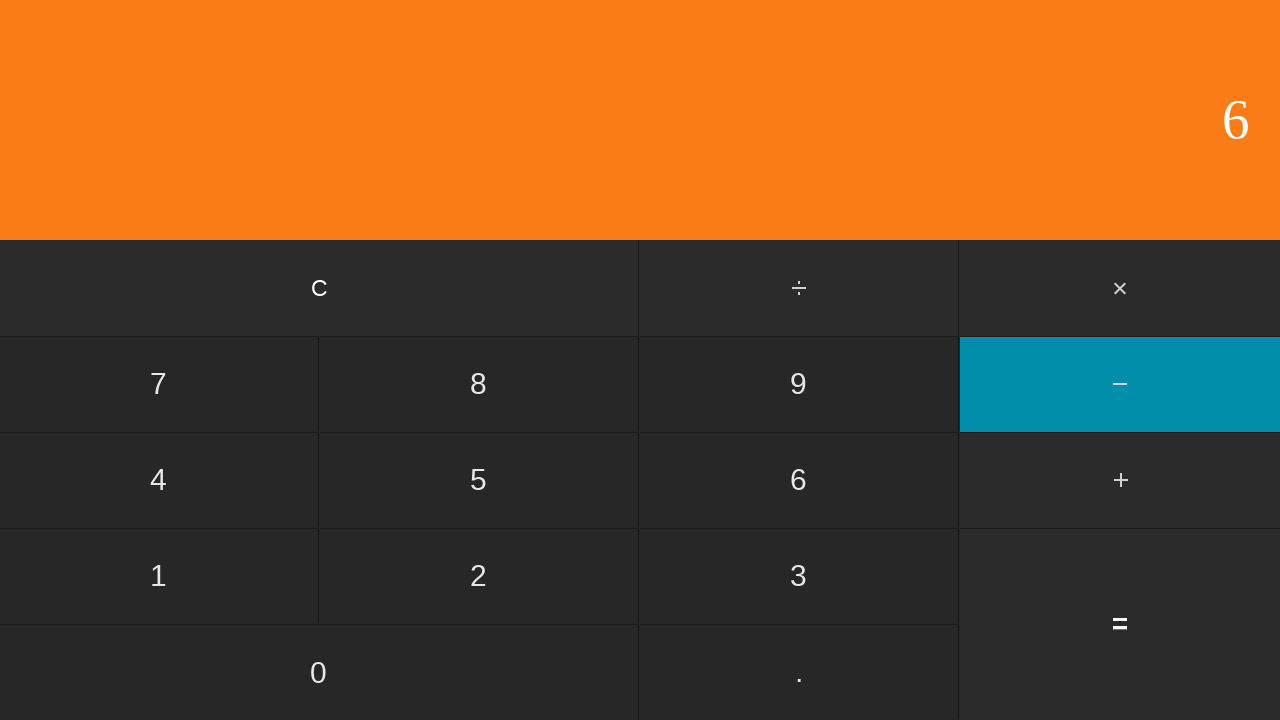

Clicked equals to calculate 3 - 6 = -3 at (1120, 624) on input[value='=']
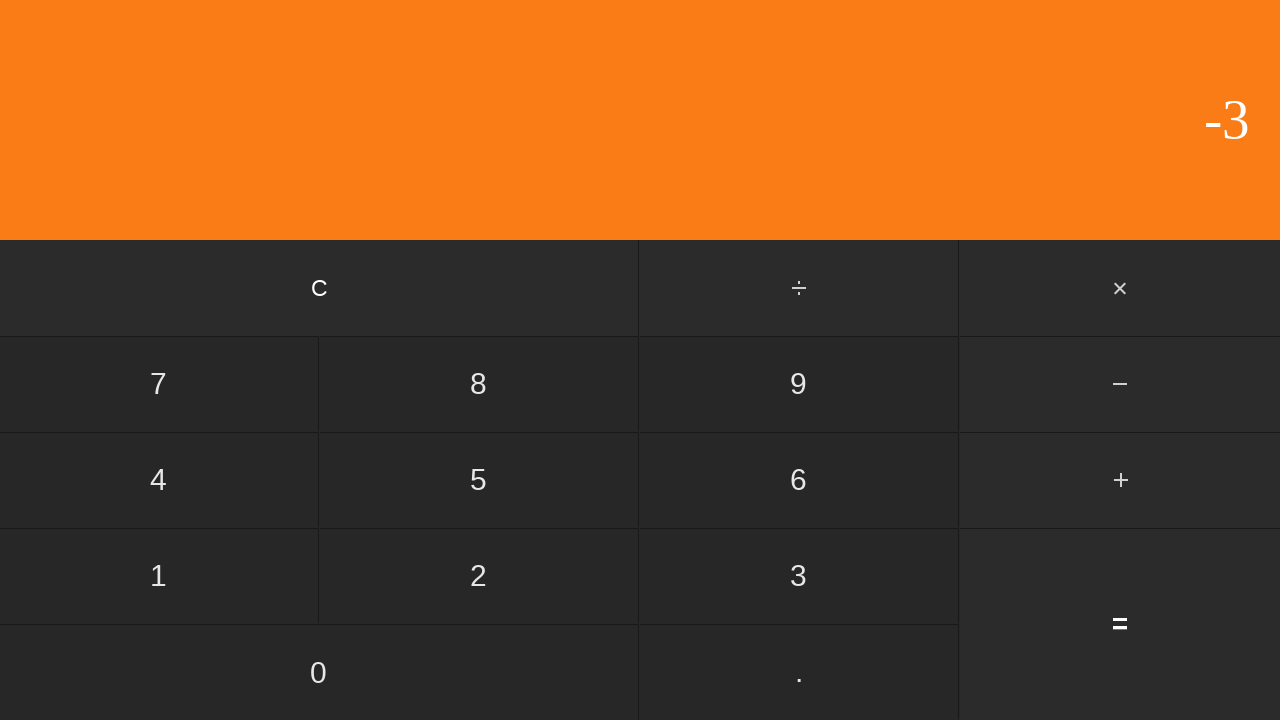

Waited for result to display
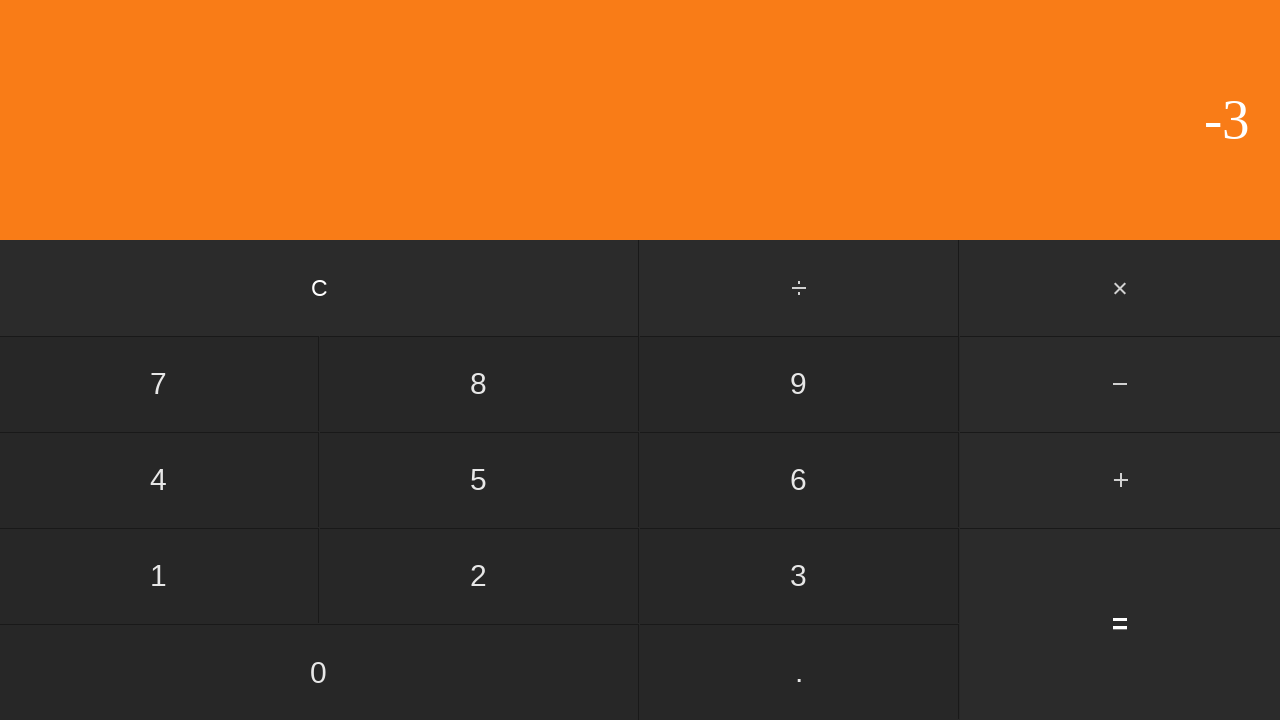

Clicked clear button to reset calculator at (320, 288) on input[value='C']
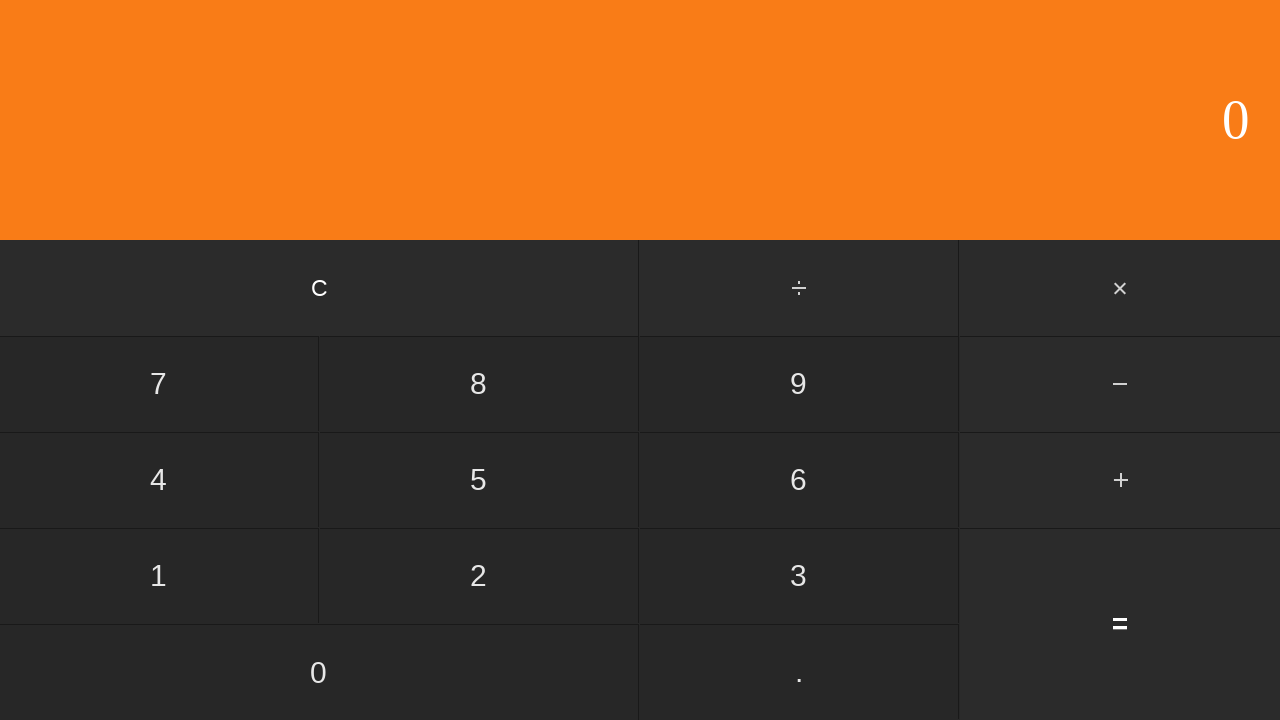

Waited before next iteration
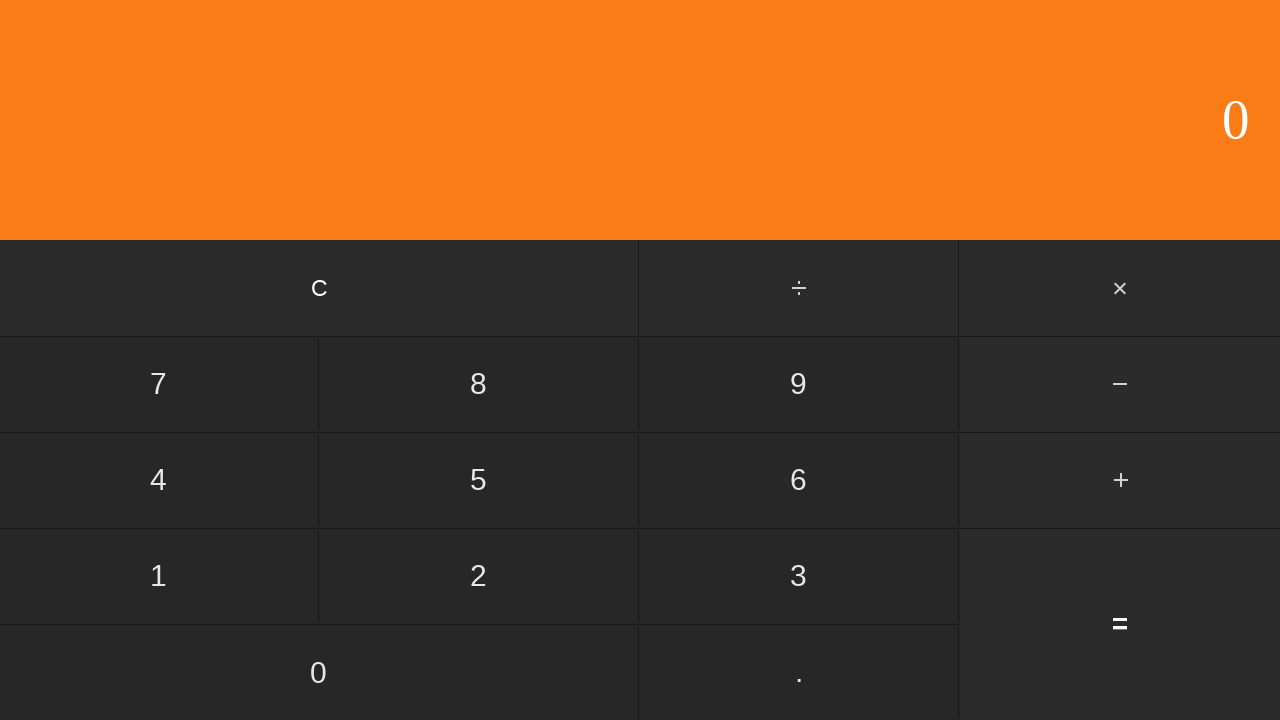

Clicked first operand: 3 at (799, 576) on input[value='3']
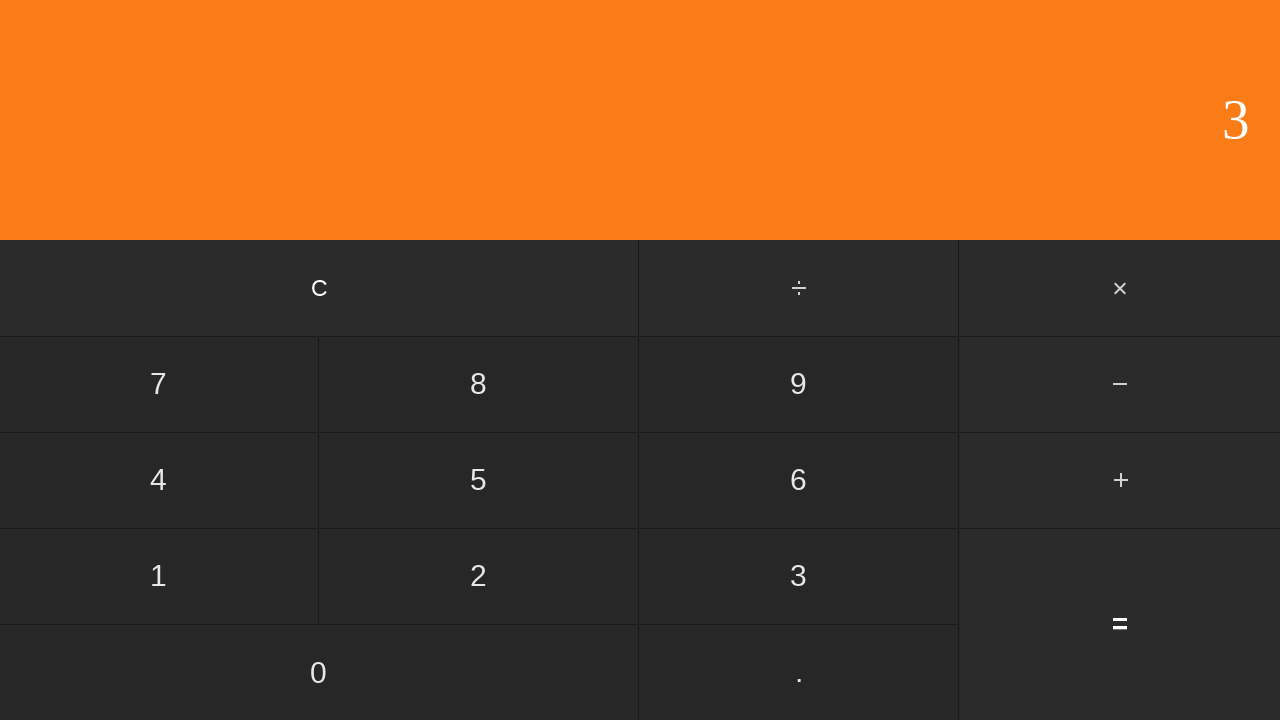

Clicked subtract button at (1120, 384) on #subtract
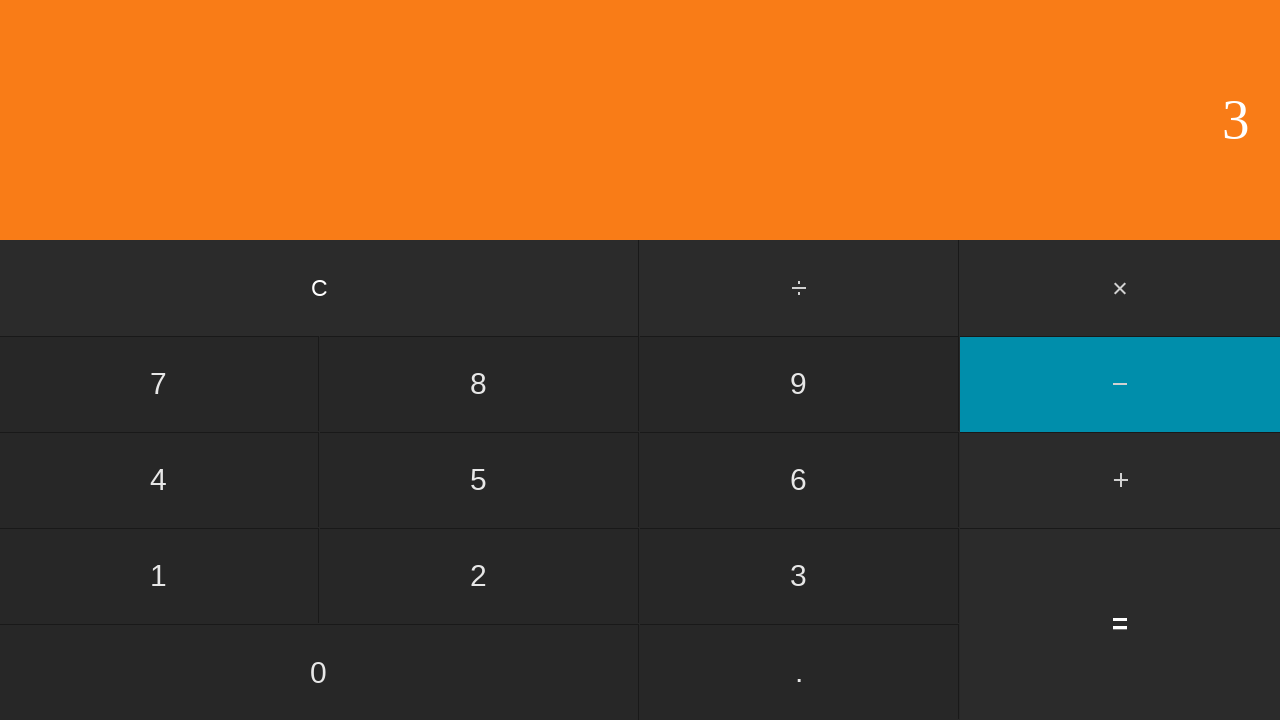

Clicked second operand: 7 at (159, 384) on input[value='7']
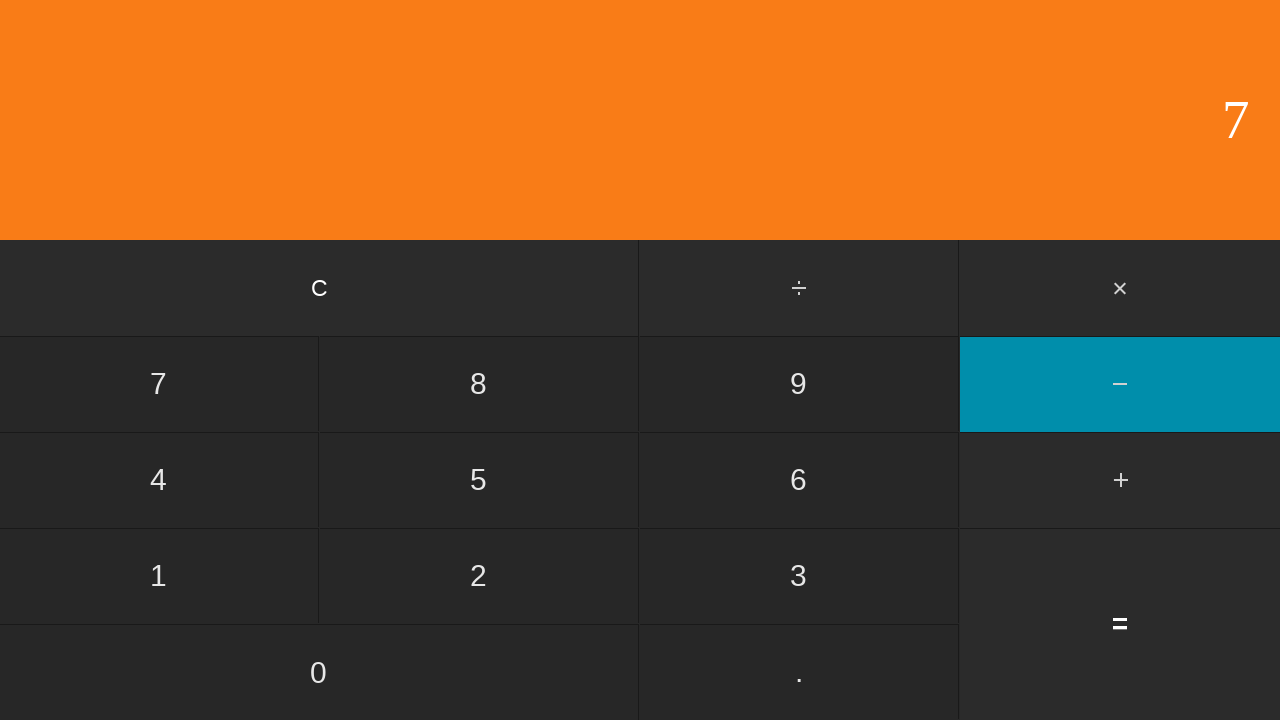

Clicked equals to calculate 3 - 7 = -4 at (1120, 624) on input[value='=']
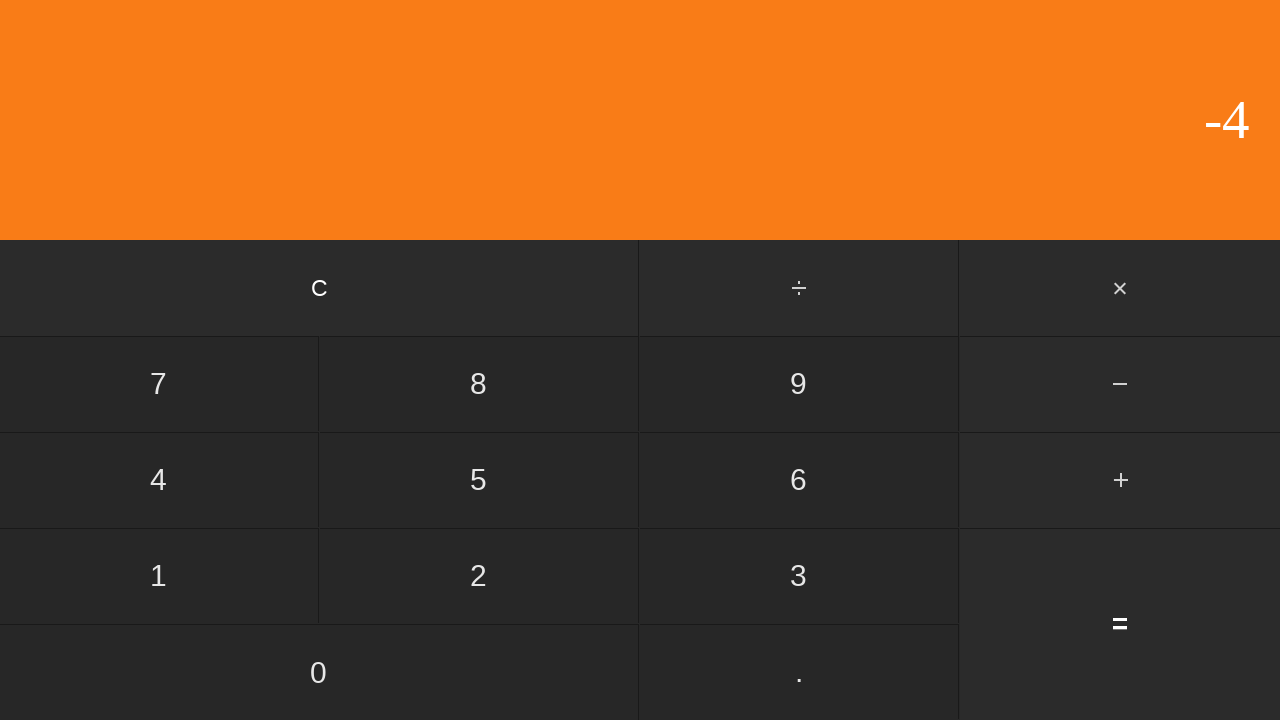

Waited for result to display
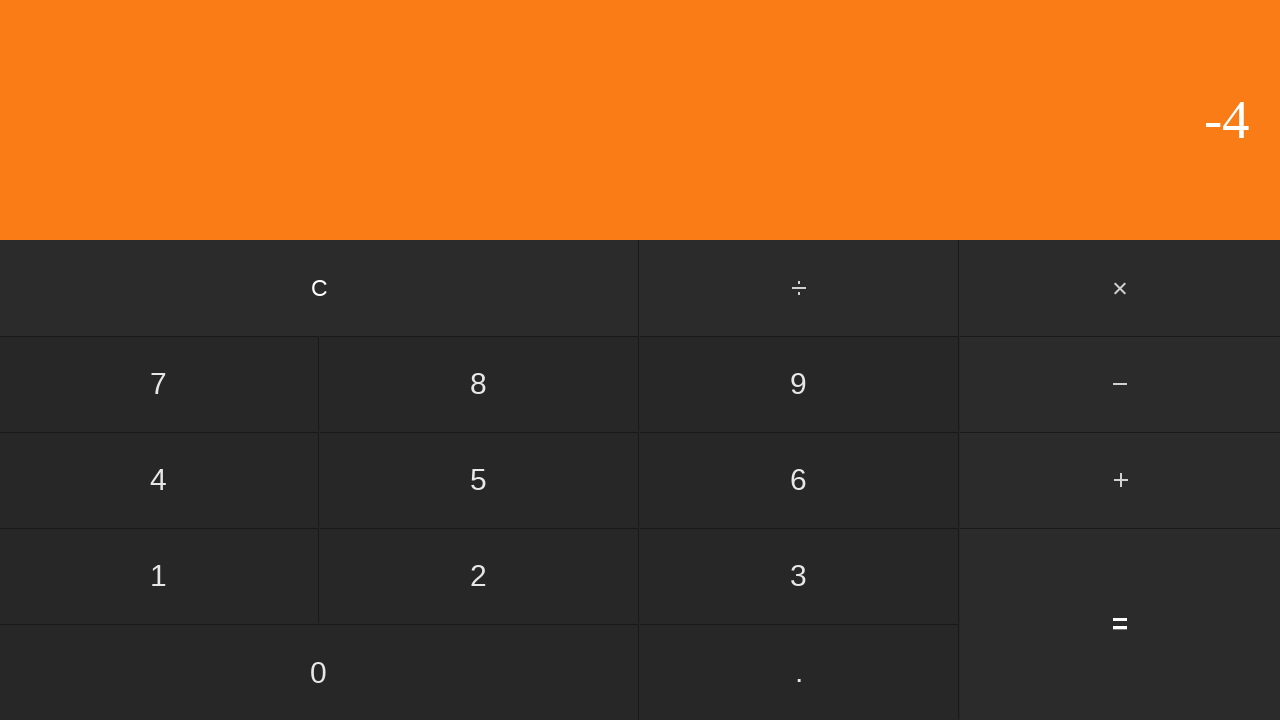

Clicked clear button to reset calculator at (320, 288) on input[value='C']
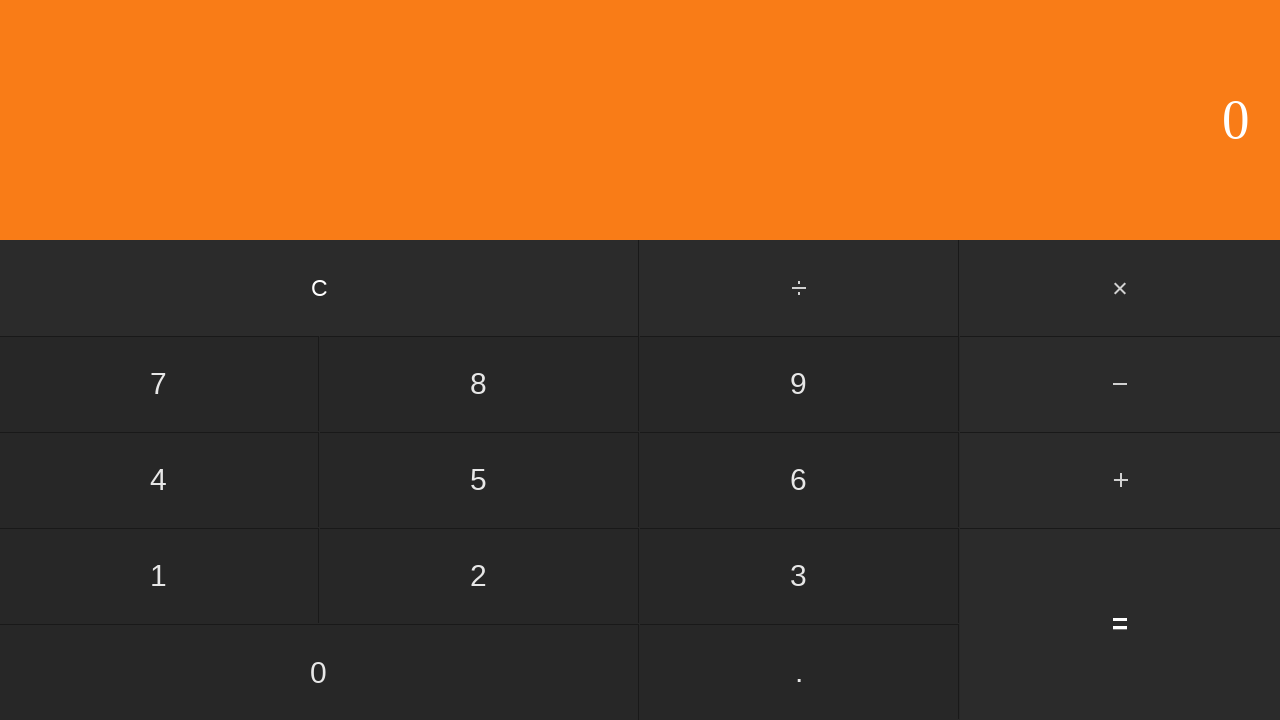

Waited before next iteration
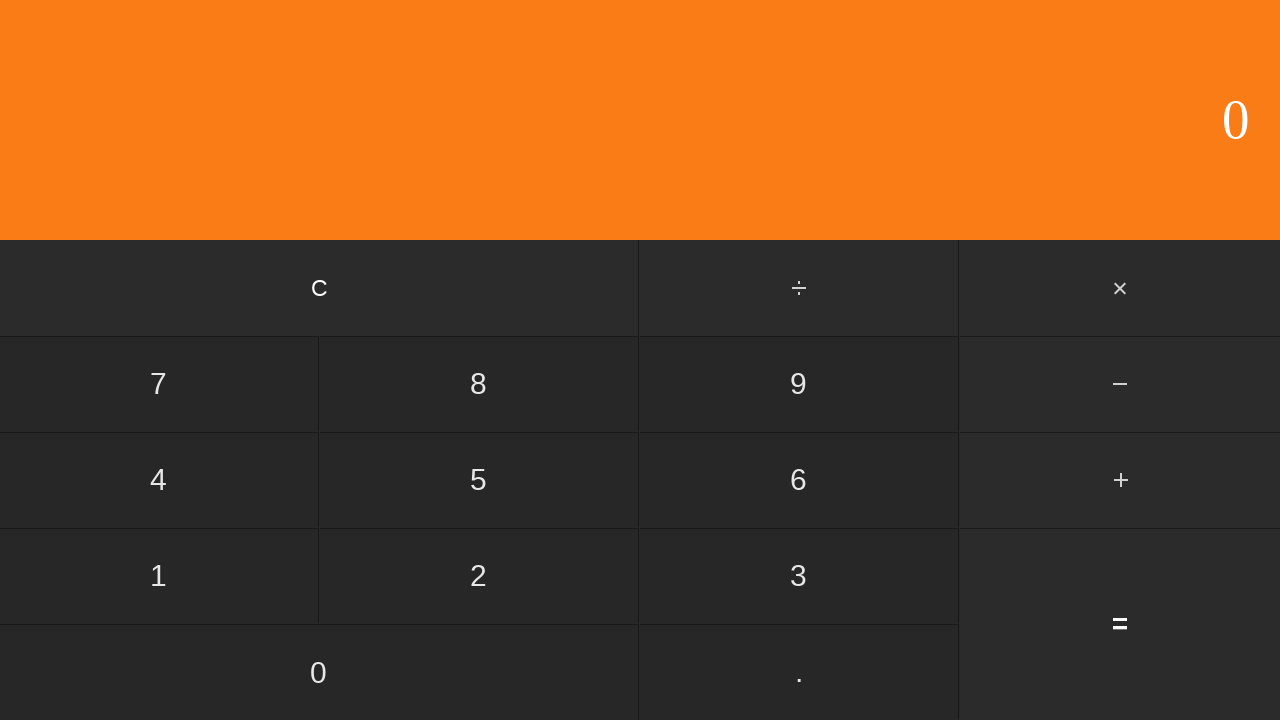

Clicked first operand: 3 at (799, 576) on input[value='3']
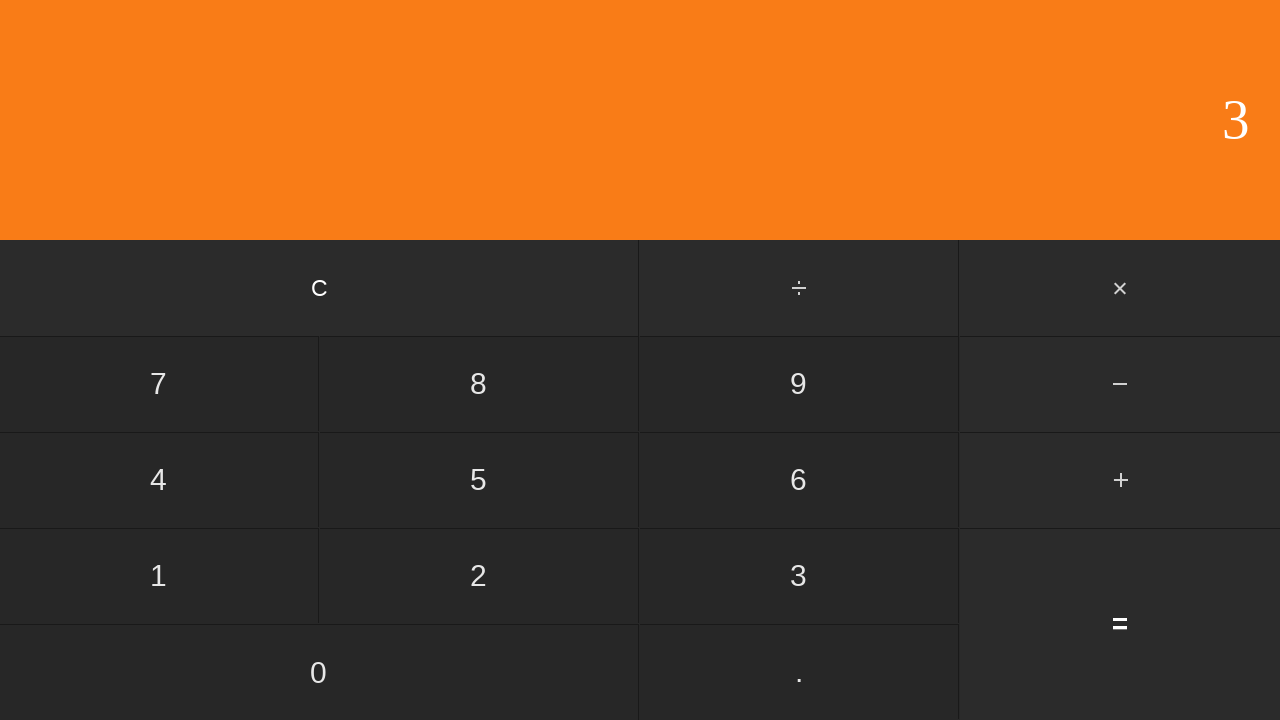

Clicked subtract button at (1120, 384) on #subtract
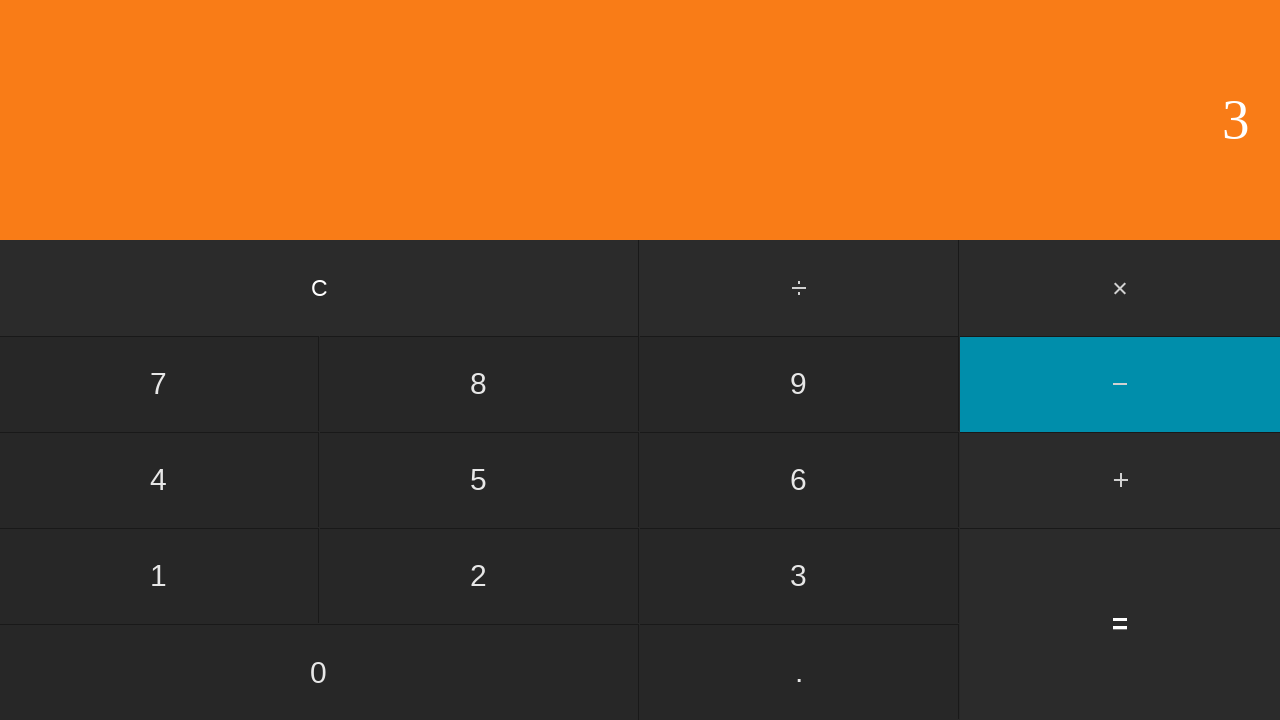

Clicked second operand: 8 at (479, 384) on input[value='8']
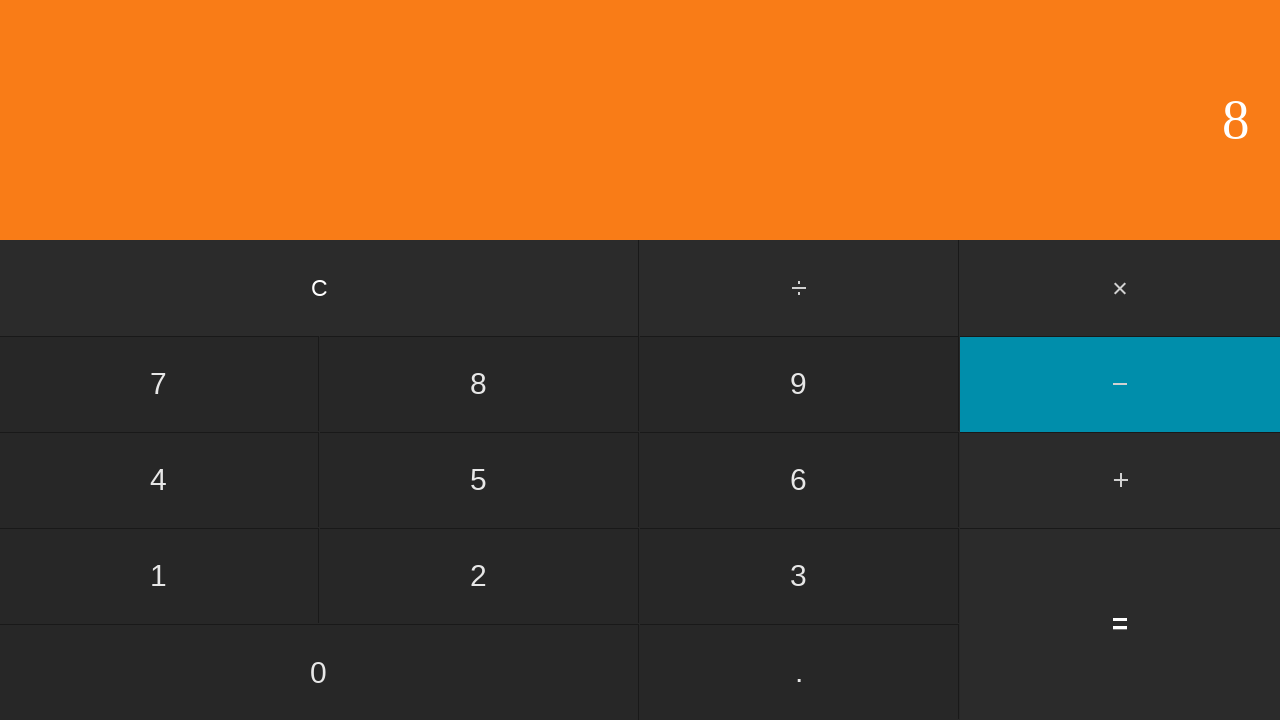

Clicked equals to calculate 3 - 8 = -5 at (1120, 624) on input[value='=']
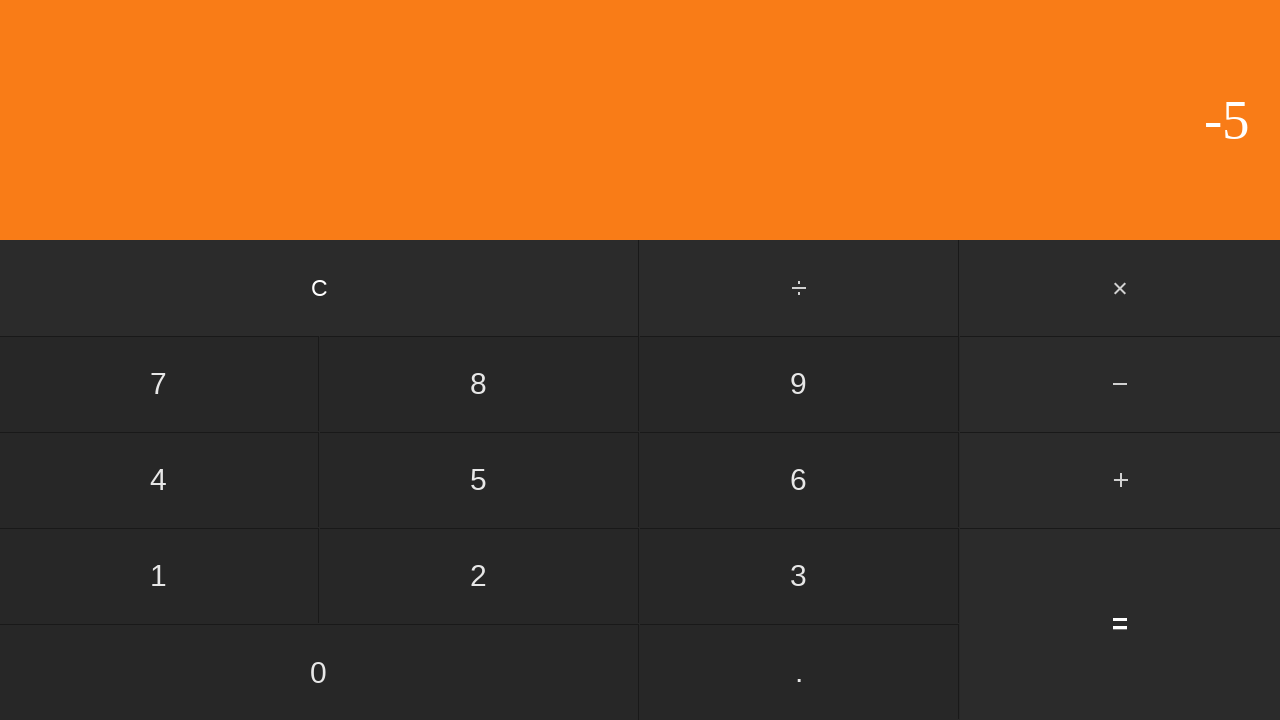

Waited for result to display
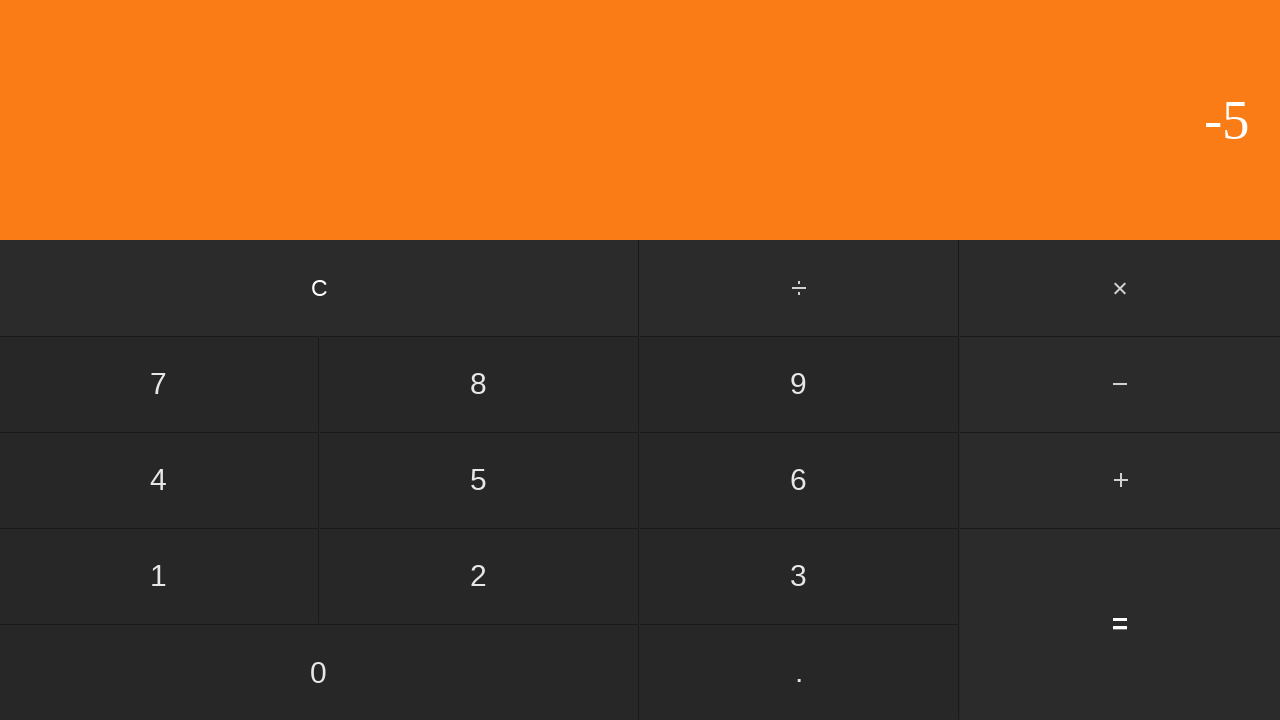

Clicked clear button to reset calculator at (320, 288) on input[value='C']
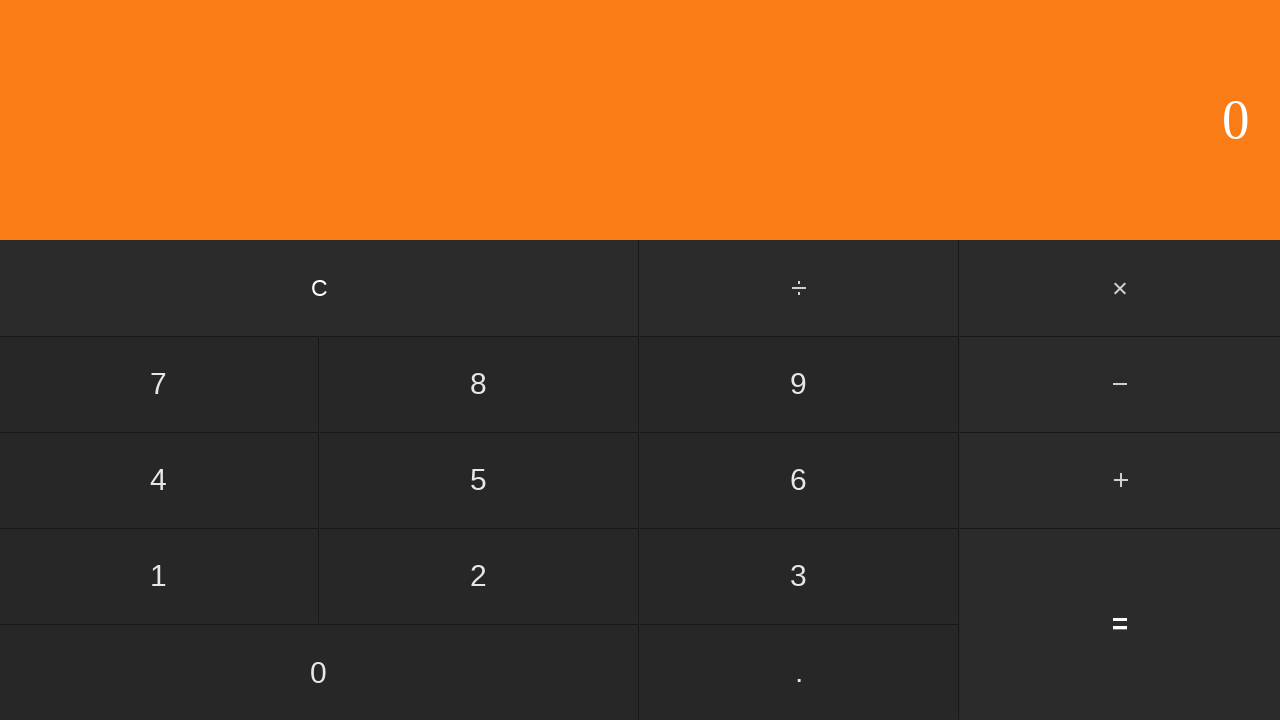

Waited before next iteration
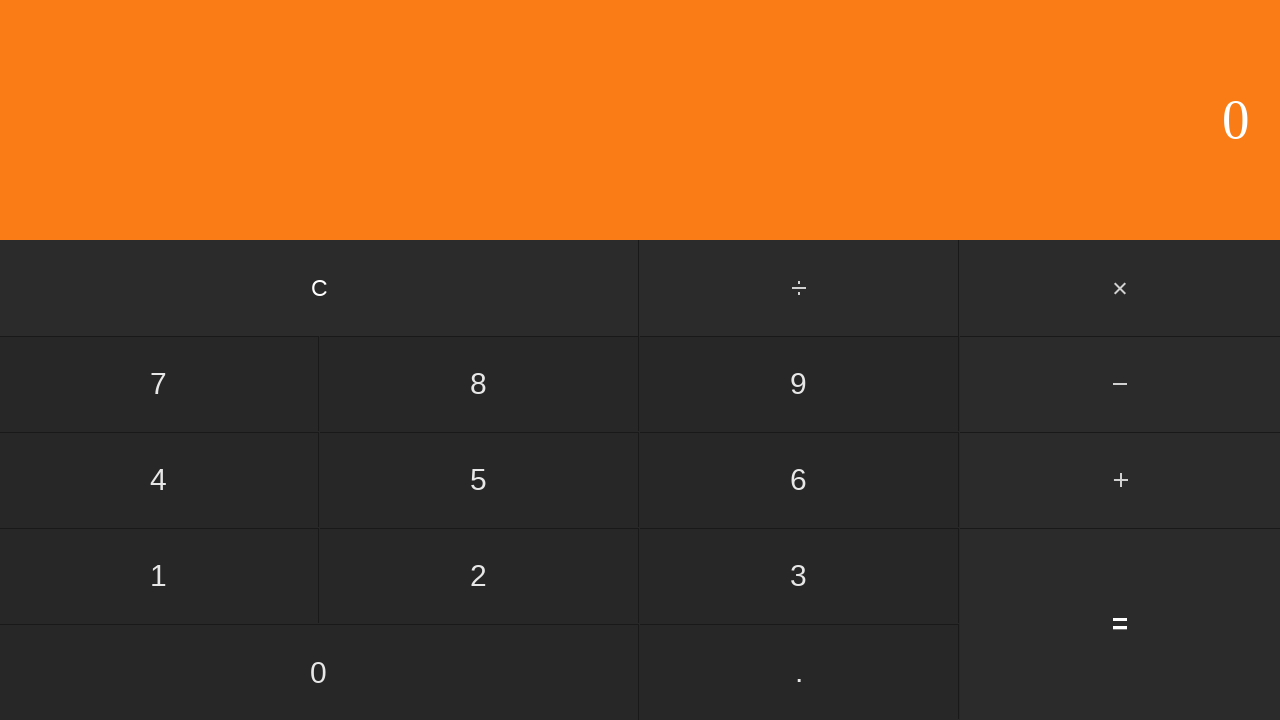

Clicked first operand: 3 at (799, 576) on input[value='3']
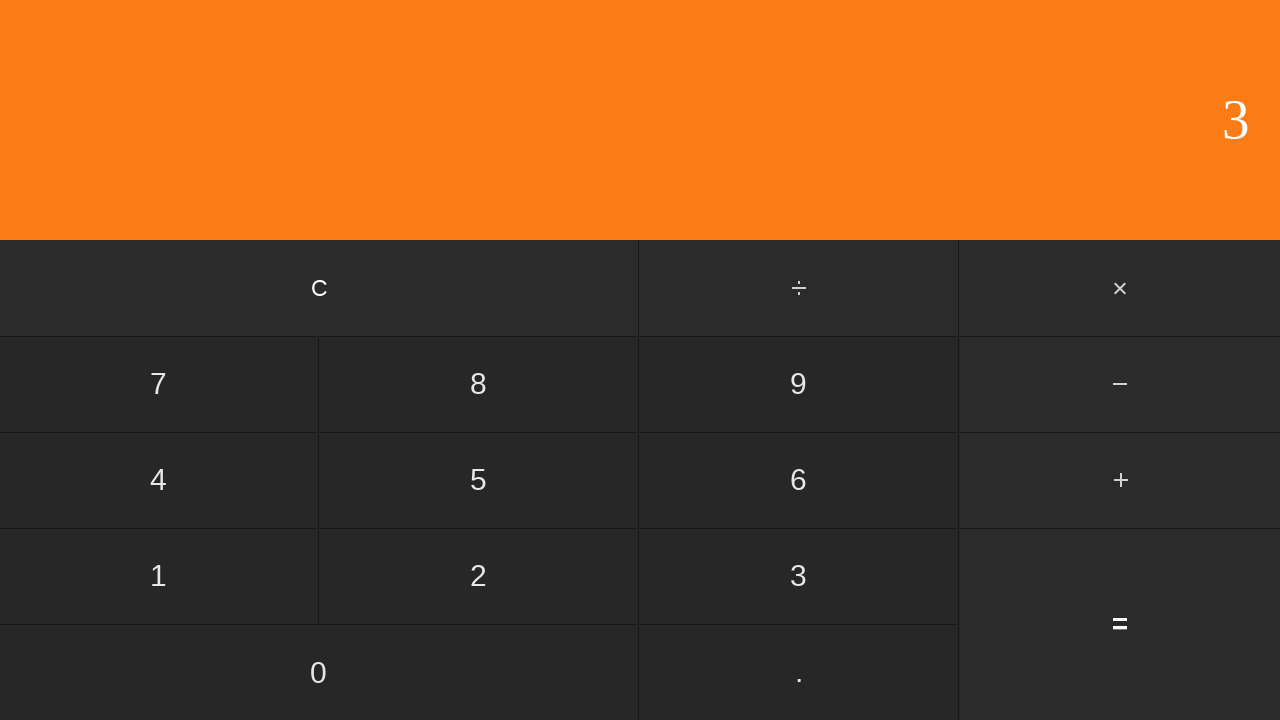

Clicked subtract button at (1120, 384) on #subtract
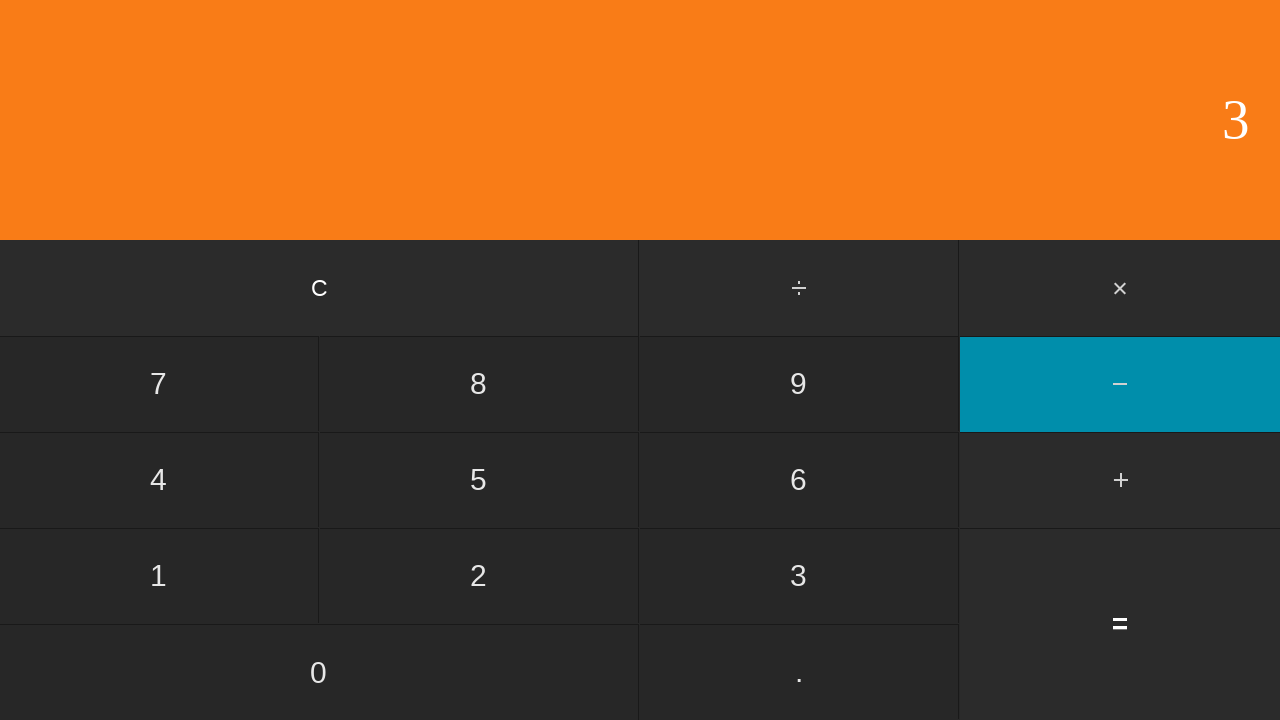

Clicked second operand: 9 at (799, 384) on input[value='9']
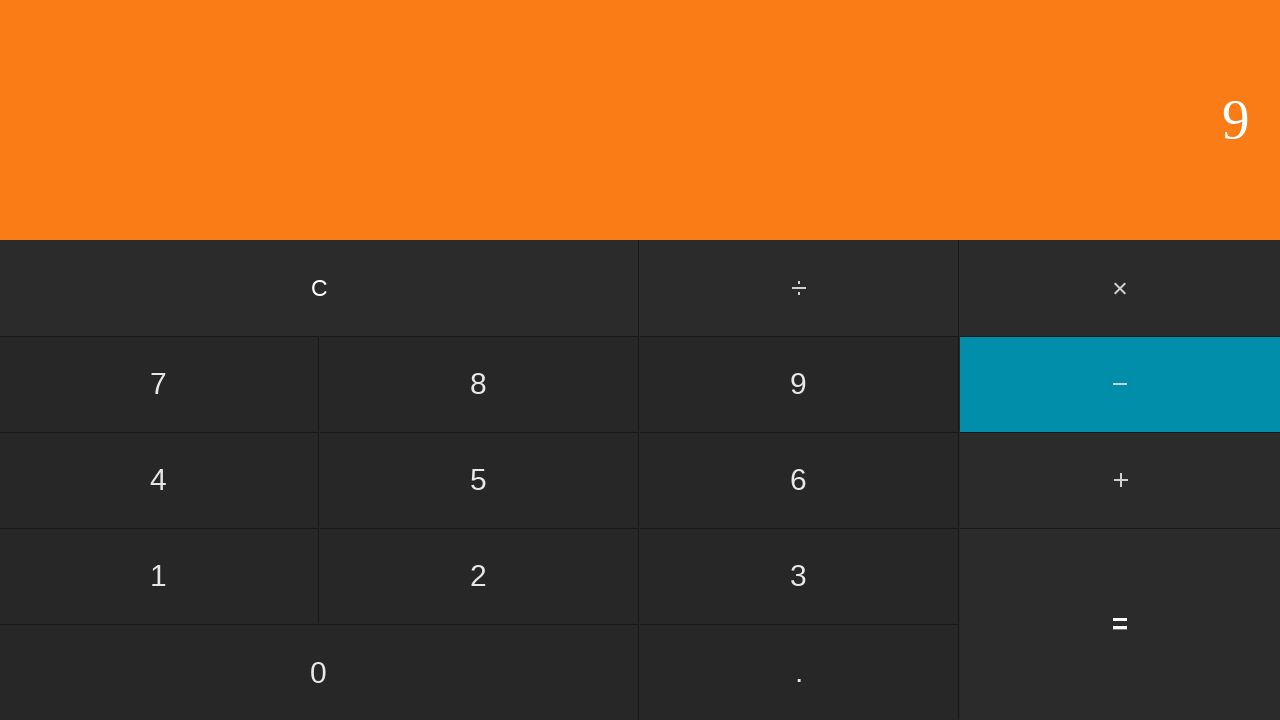

Clicked equals to calculate 3 - 9 = -6 at (1120, 624) on input[value='=']
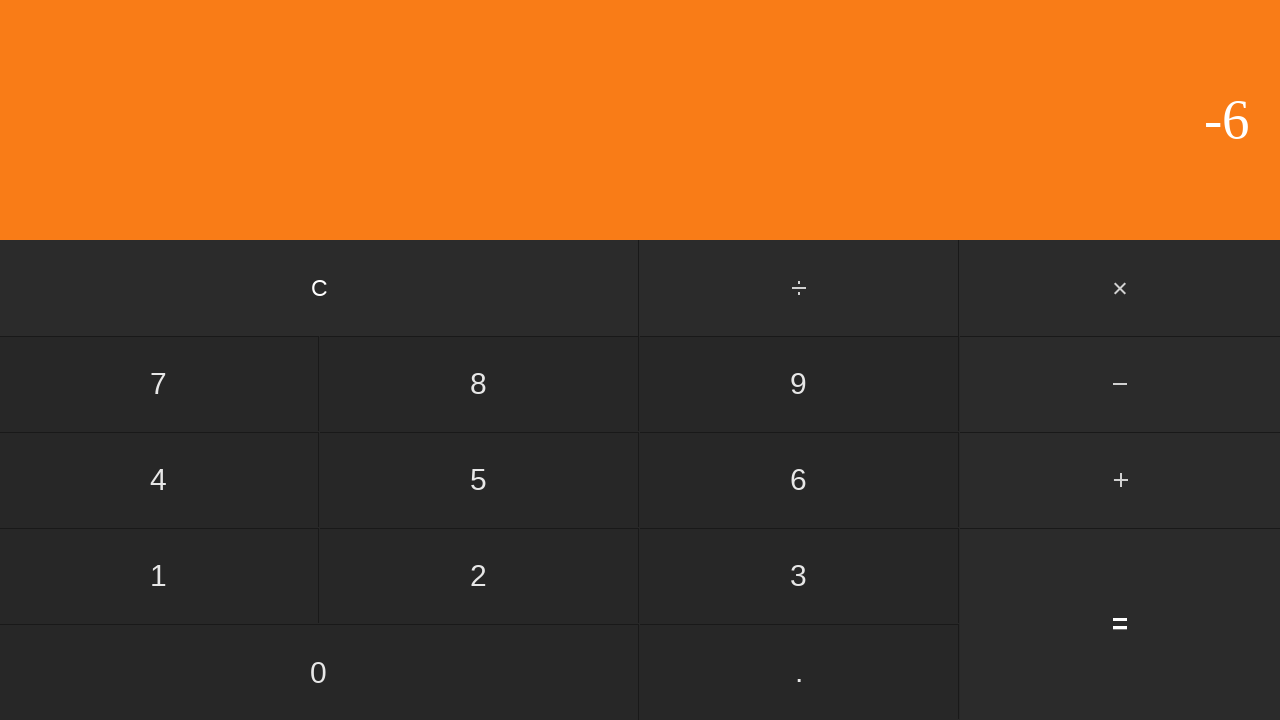

Waited for result to display
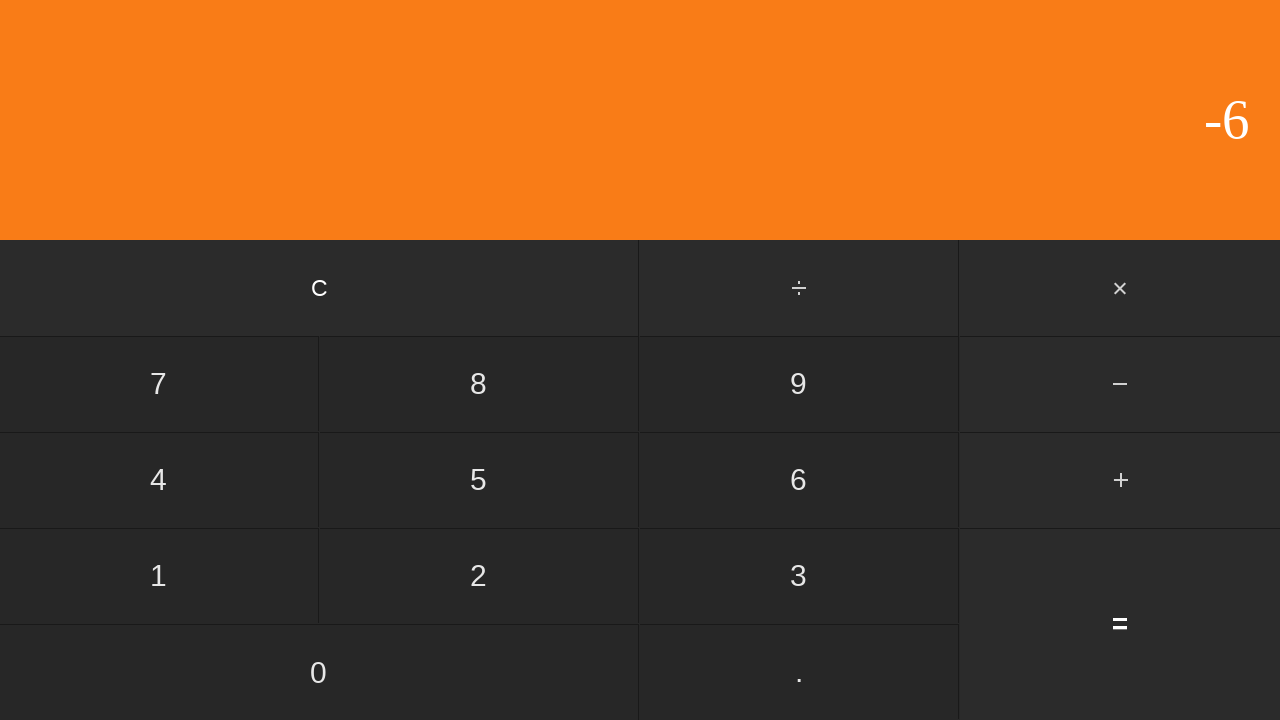

Clicked clear button to reset calculator at (320, 288) on input[value='C']
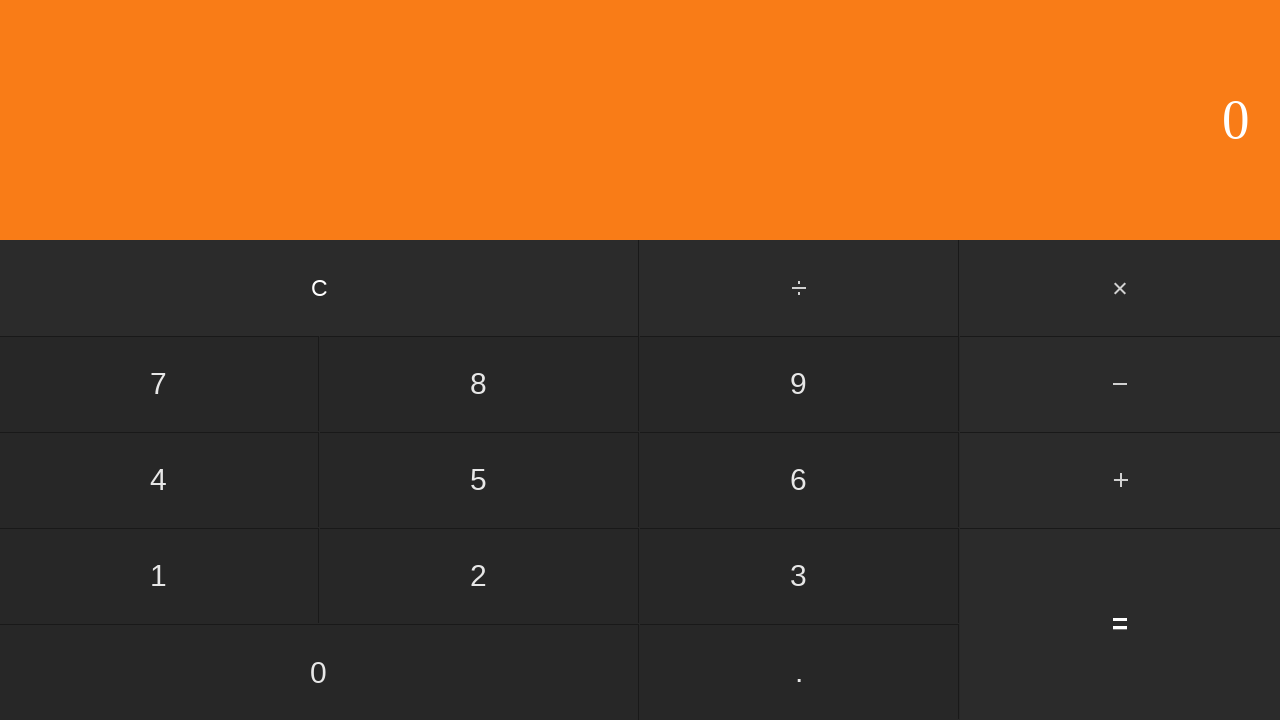

Waited before next iteration
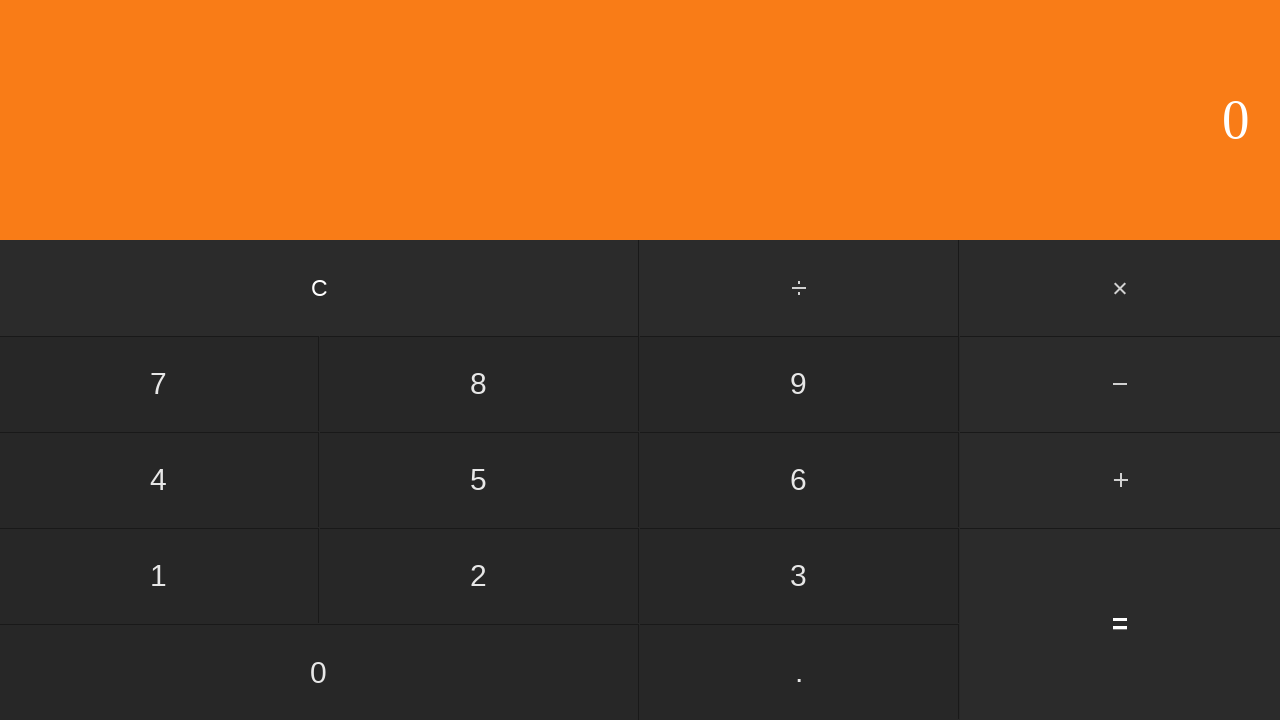

Clicked first operand: 4 at (159, 480) on input[value='4']
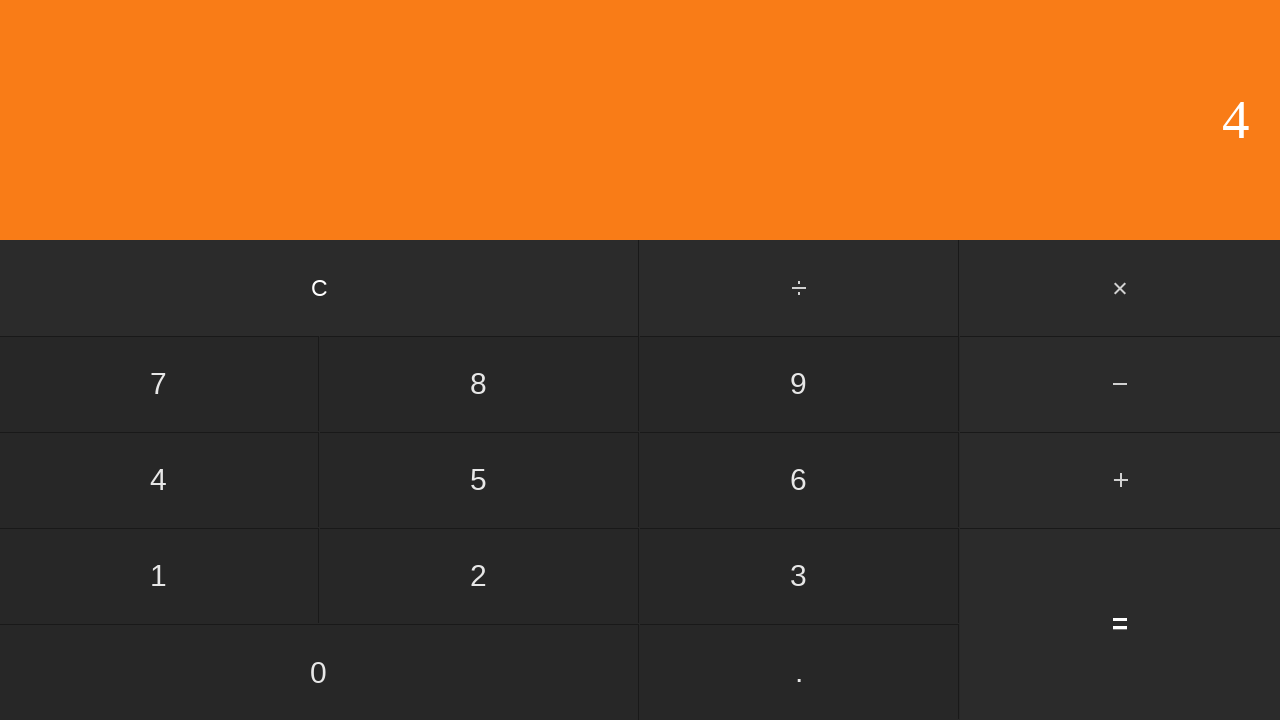

Clicked subtract button at (1120, 384) on #subtract
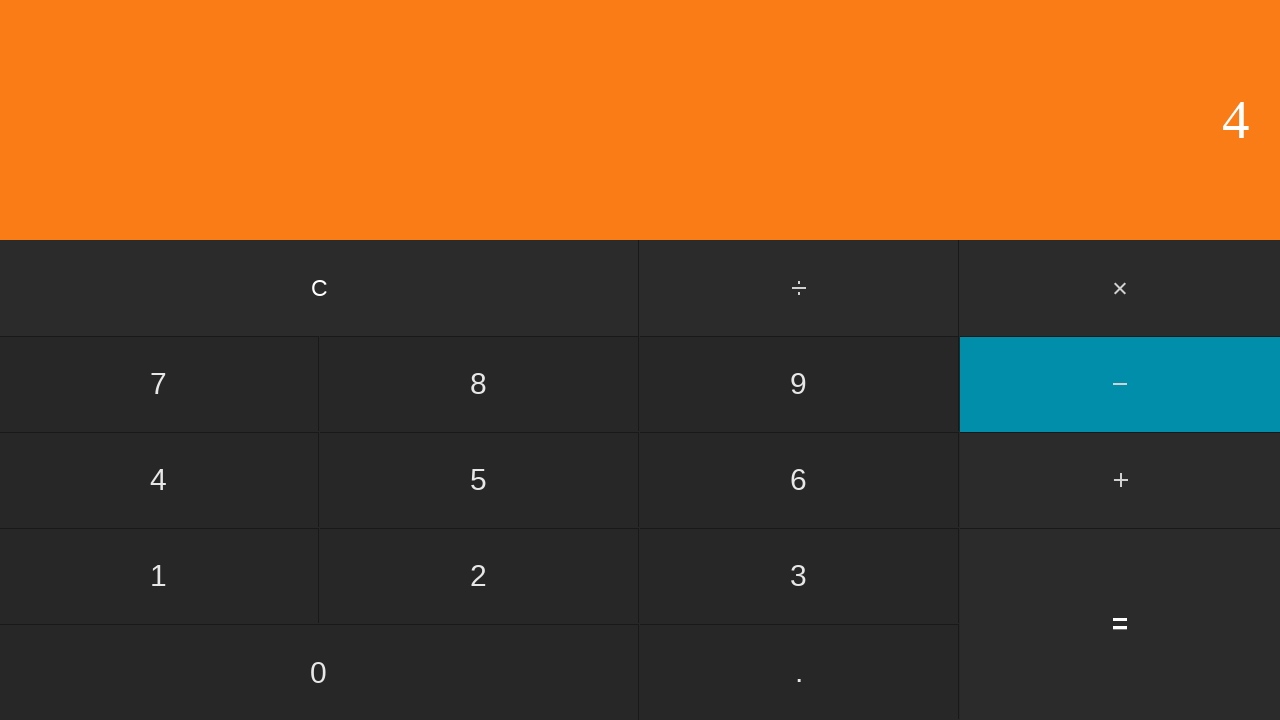

Clicked second operand: 0 at (319, 672) on input[value='0']
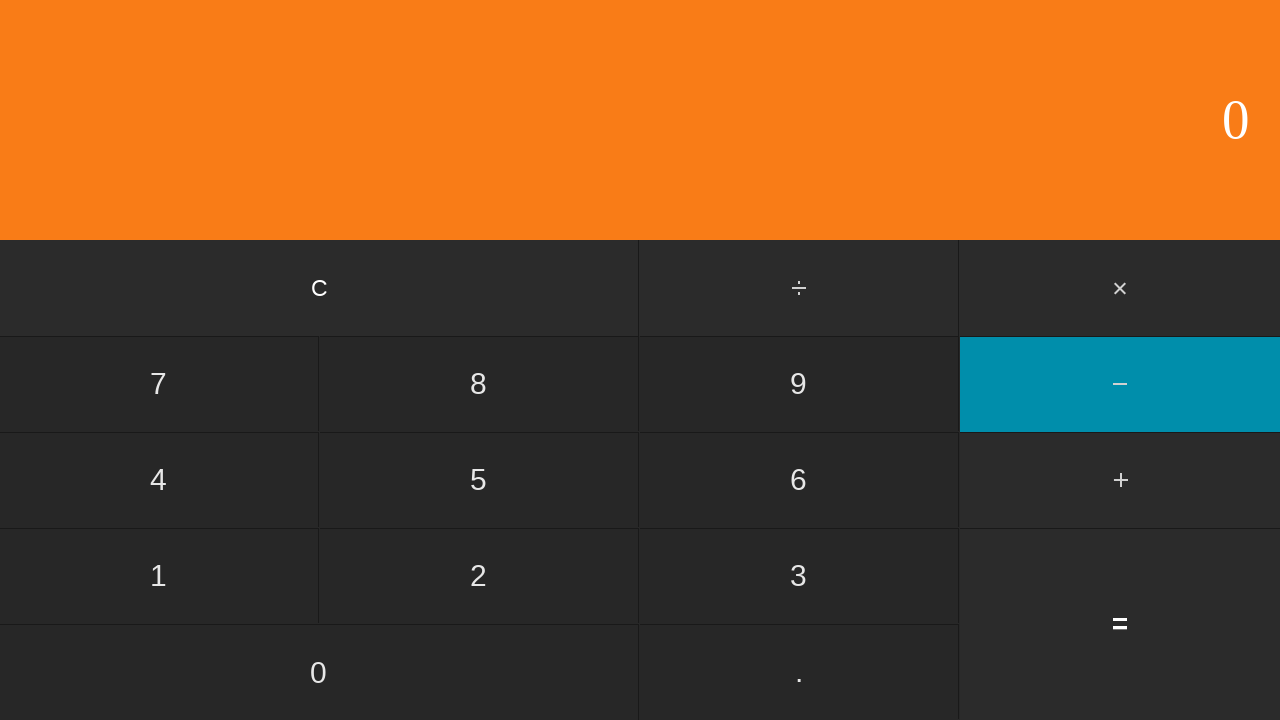

Clicked equals to calculate 4 - 0 = 4 at (1120, 624) on input[value='=']
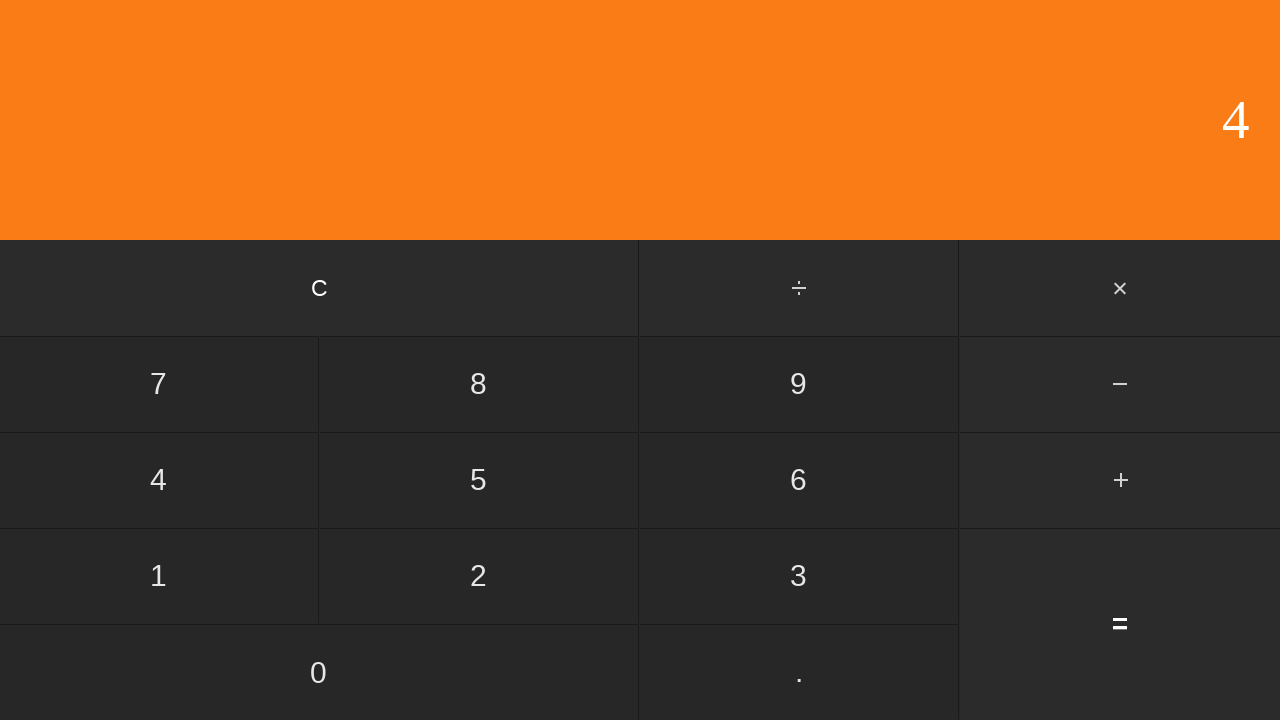

Waited for result to display
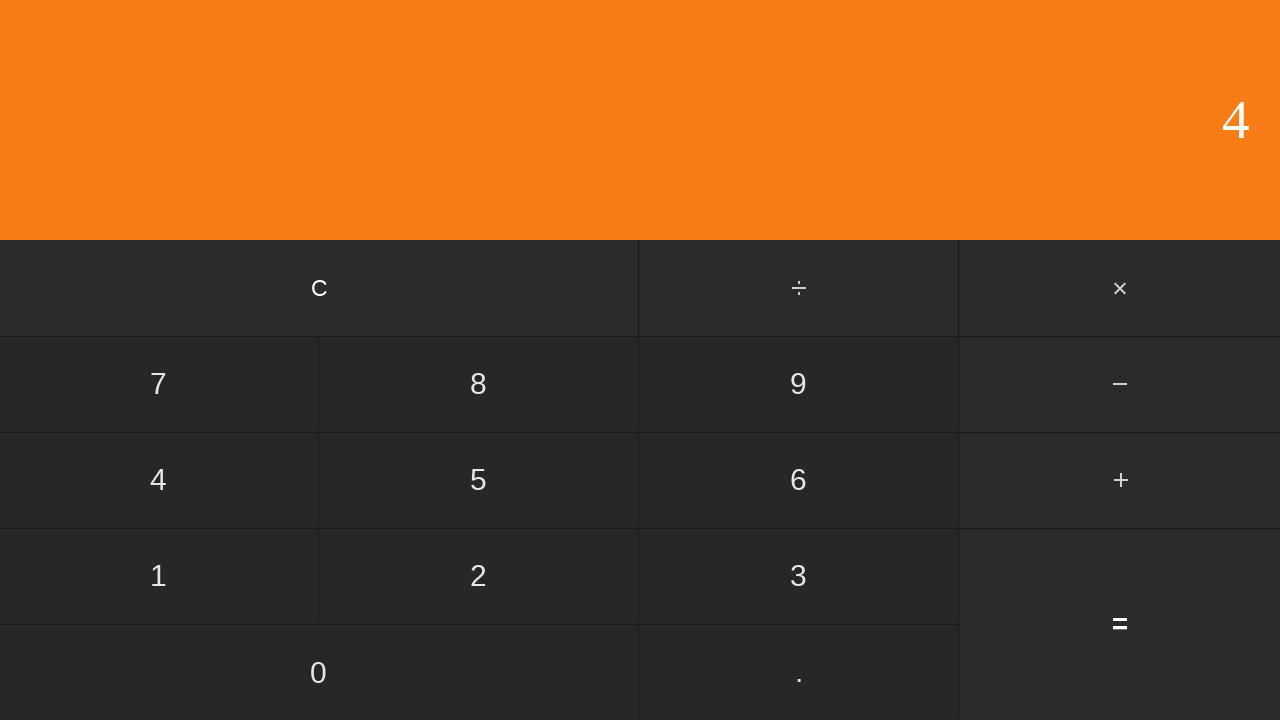

Clicked clear button to reset calculator at (320, 288) on input[value='C']
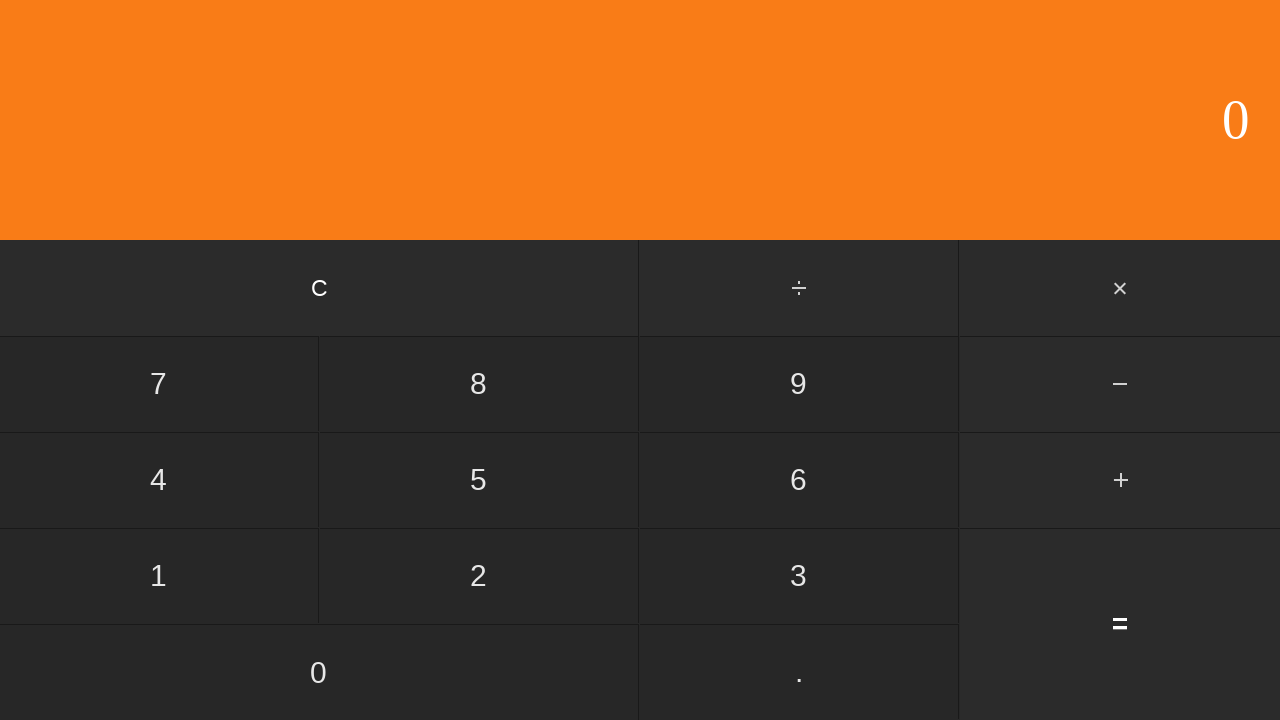

Waited before next iteration
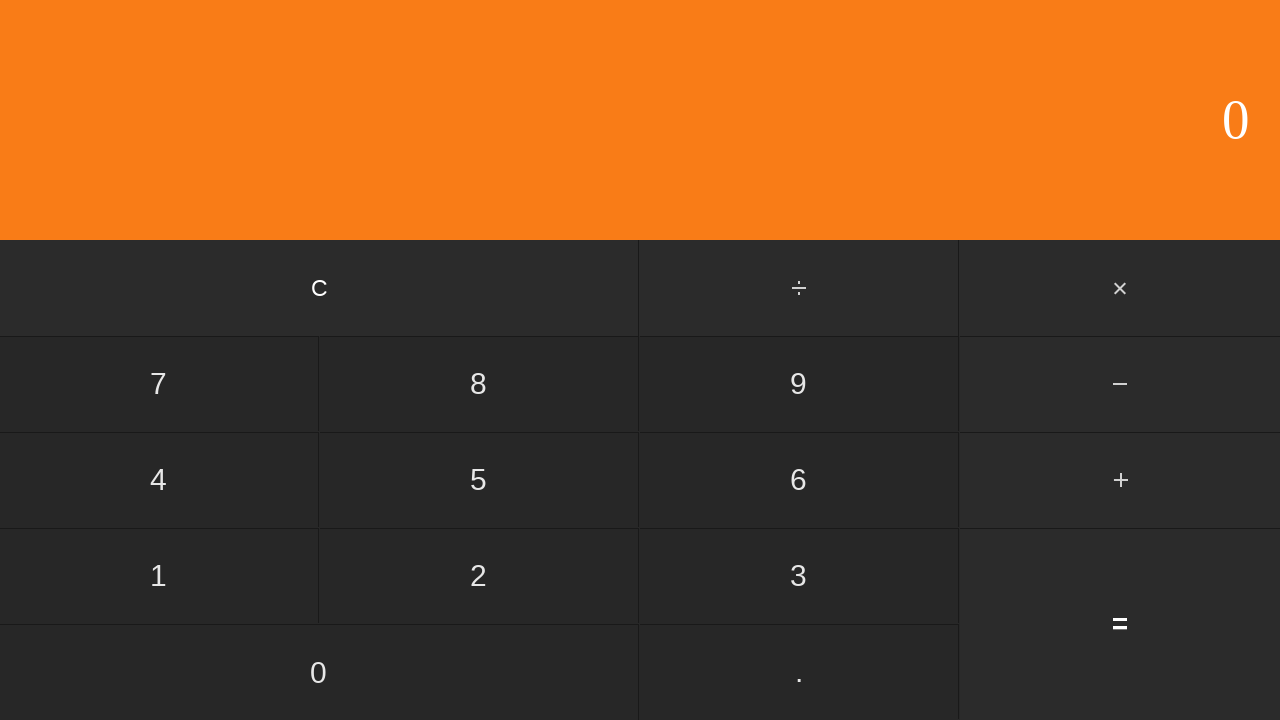

Clicked first operand: 4 at (159, 480) on input[value='4']
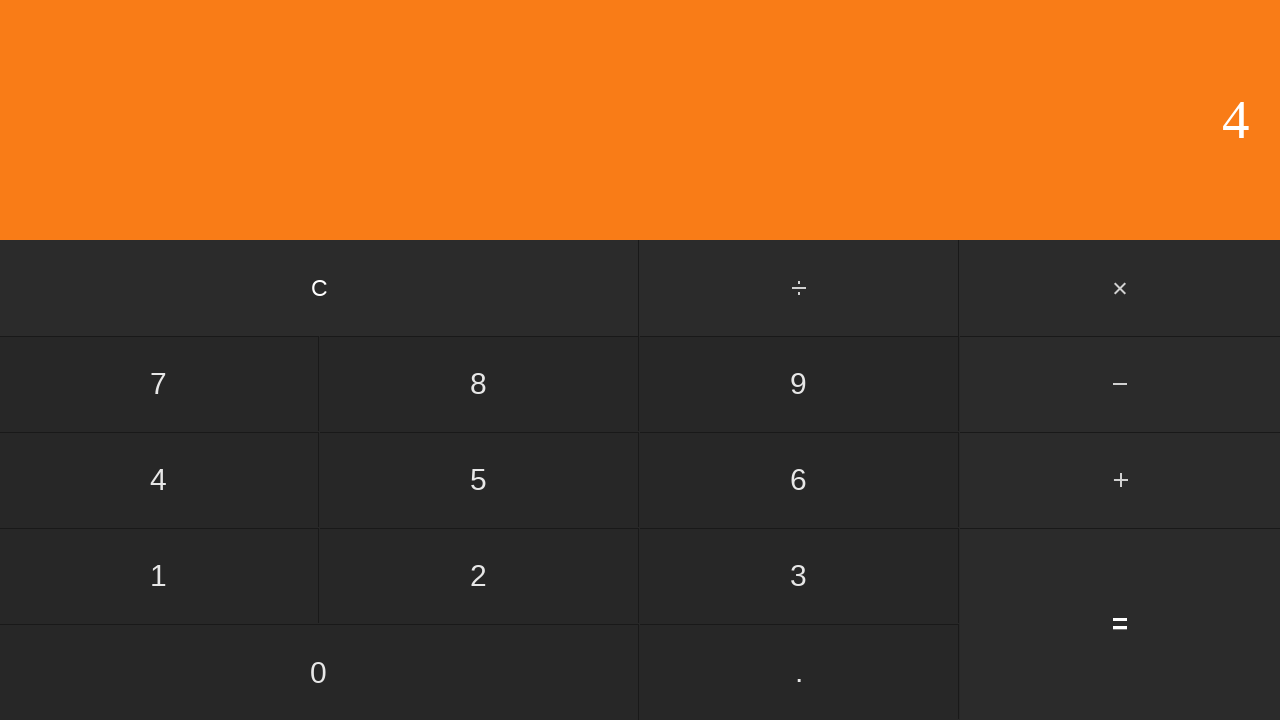

Clicked subtract button at (1120, 384) on #subtract
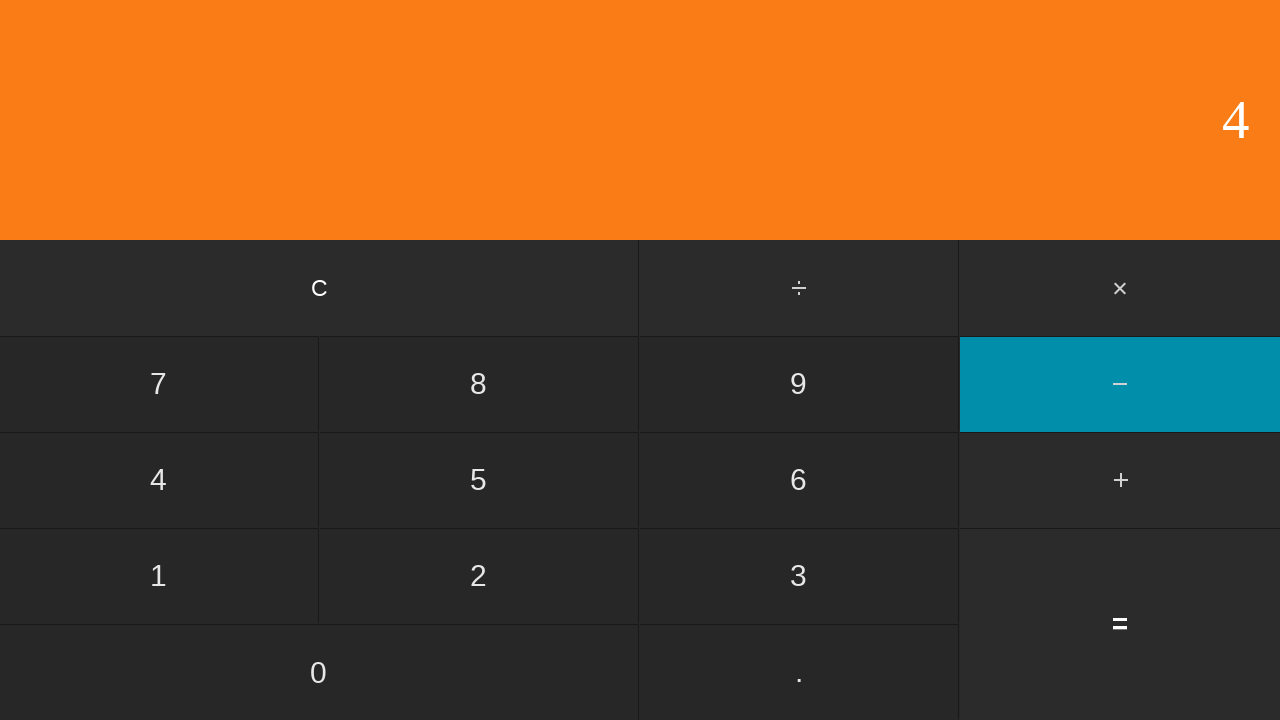

Clicked second operand: 1 at (159, 576) on input[value='1']
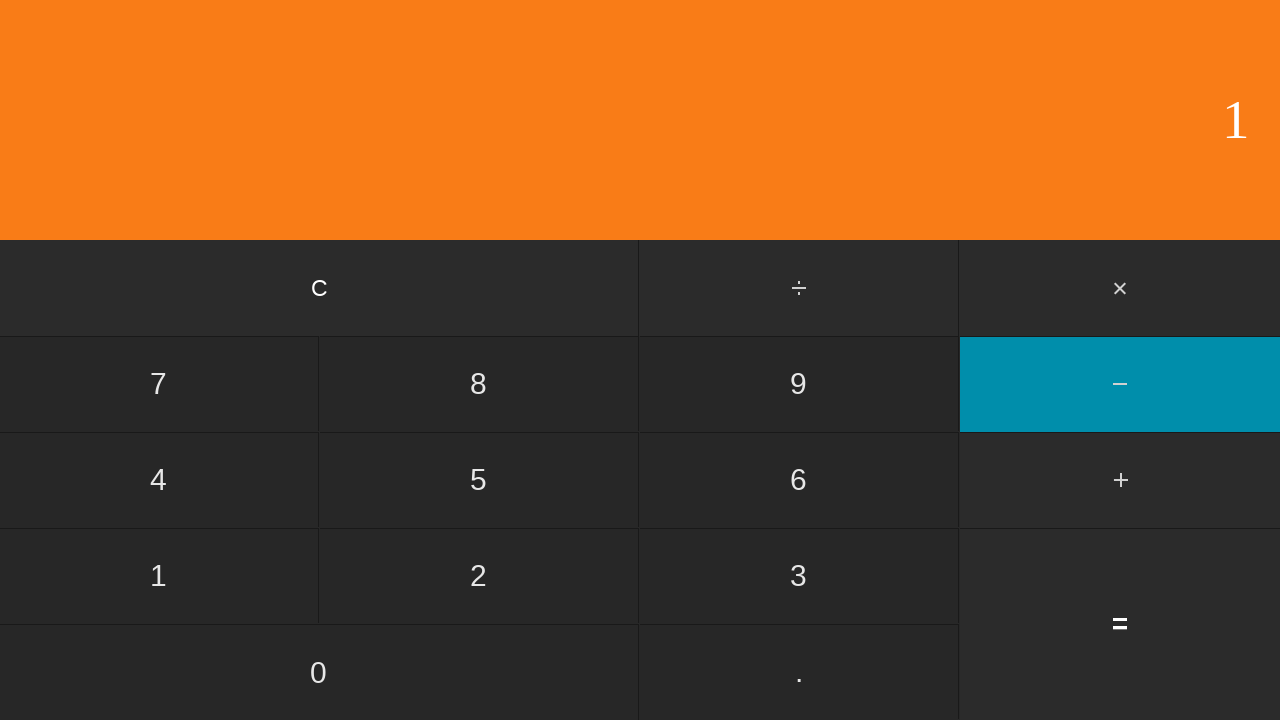

Clicked equals to calculate 4 - 1 = 3 at (1120, 624) on input[value='=']
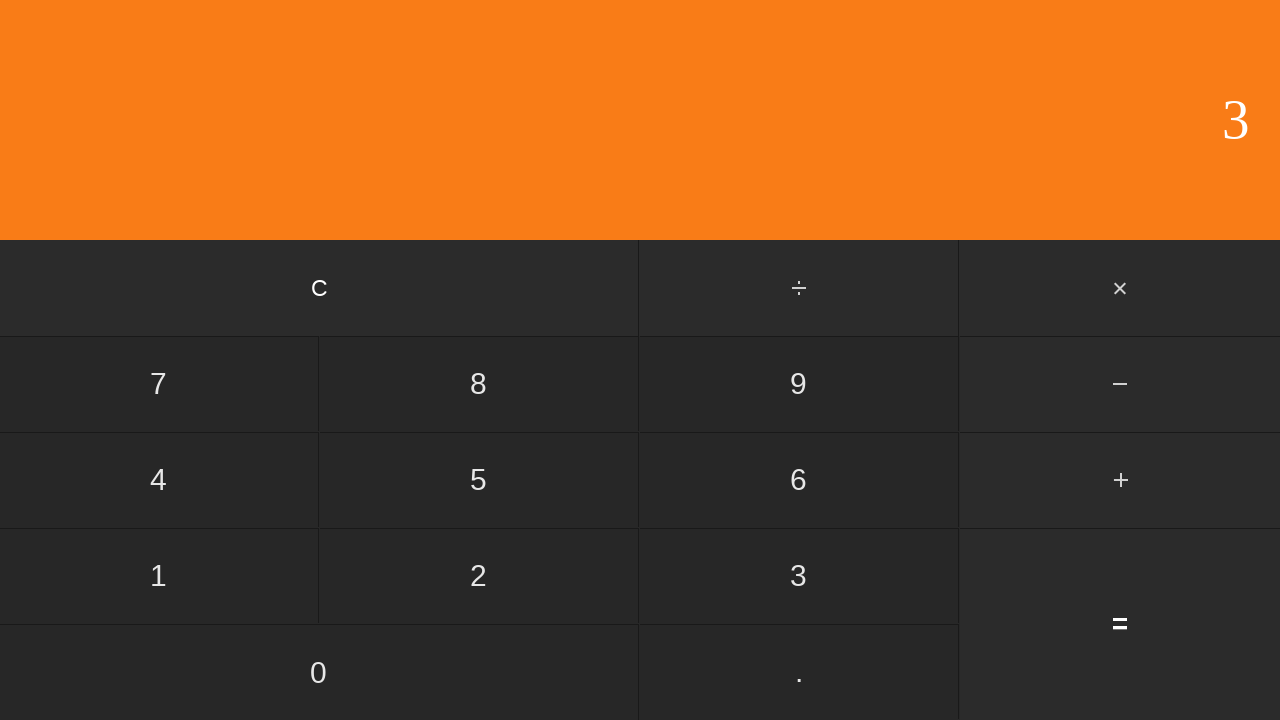

Waited for result to display
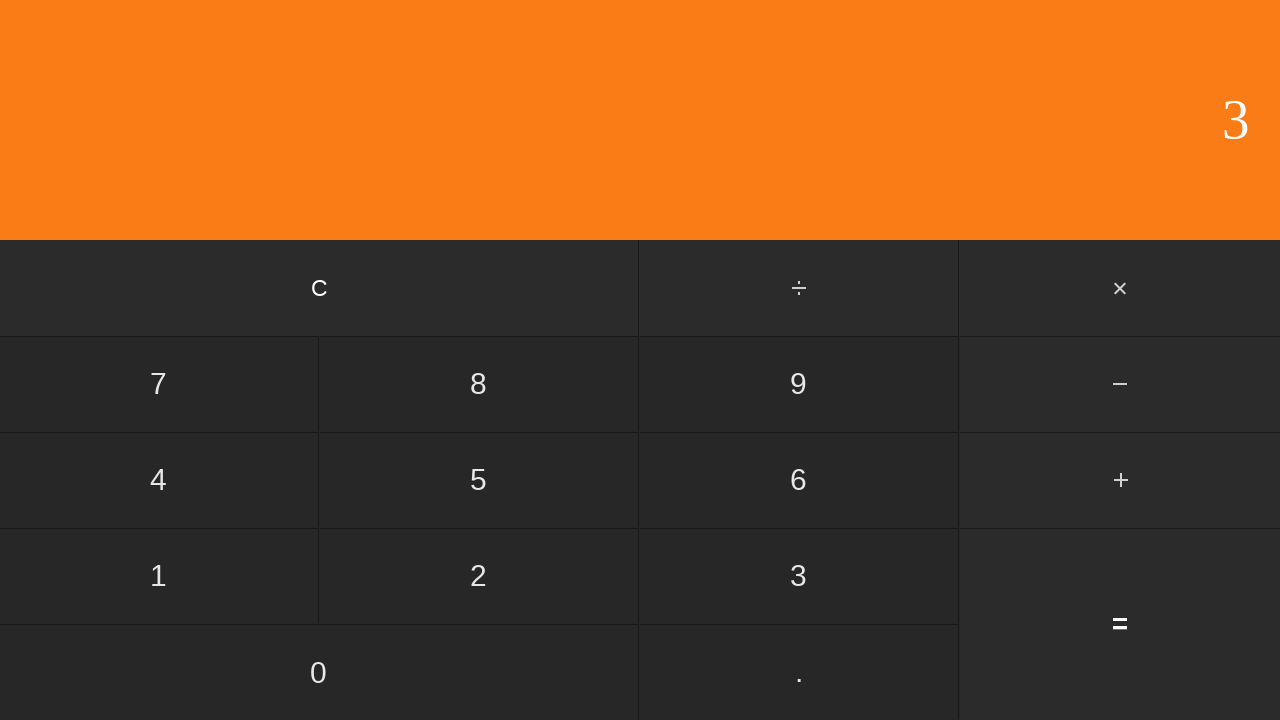

Clicked clear button to reset calculator at (320, 288) on input[value='C']
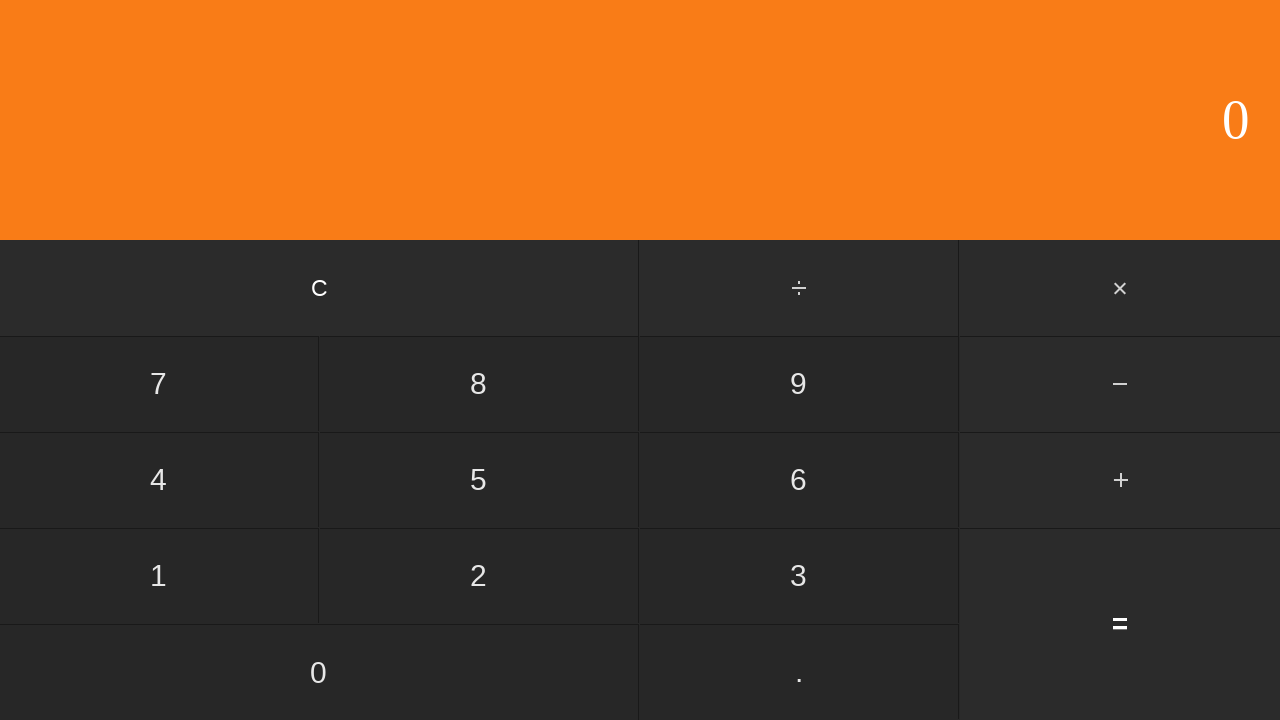

Waited before next iteration
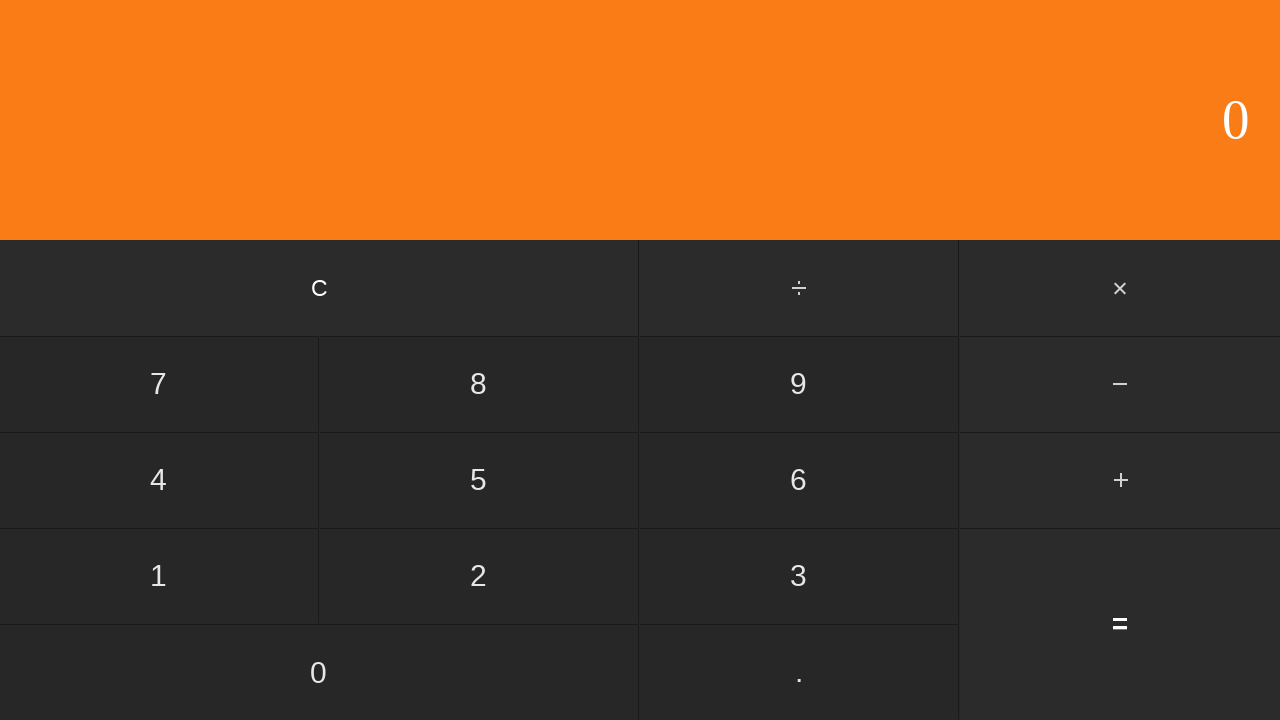

Clicked first operand: 4 at (159, 480) on input[value='4']
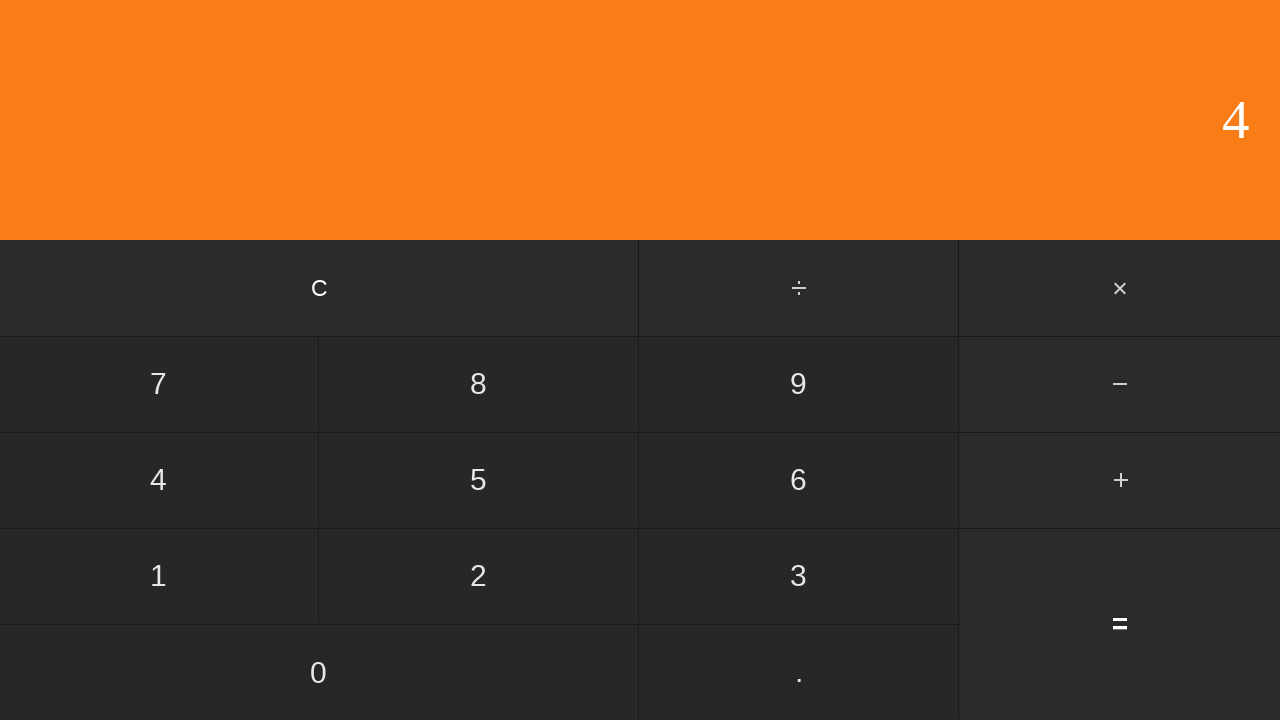

Clicked subtract button at (1120, 384) on #subtract
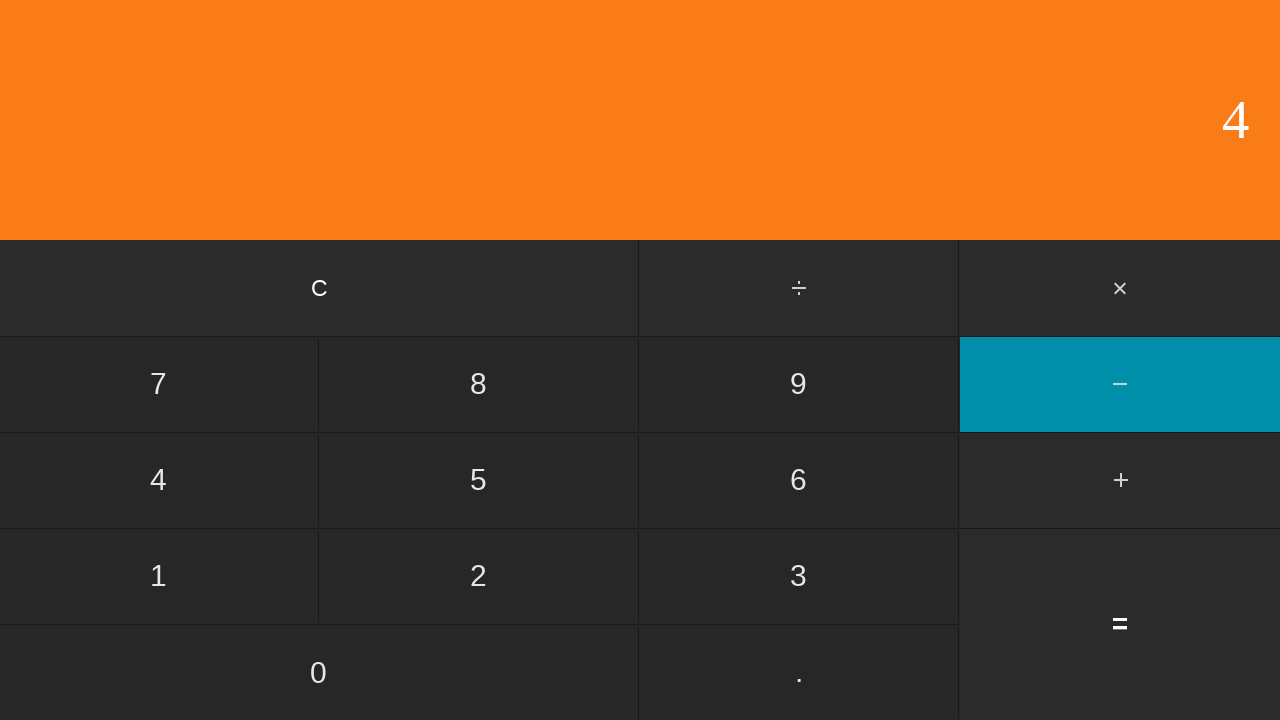

Clicked second operand: 2 at (479, 576) on input[value='2']
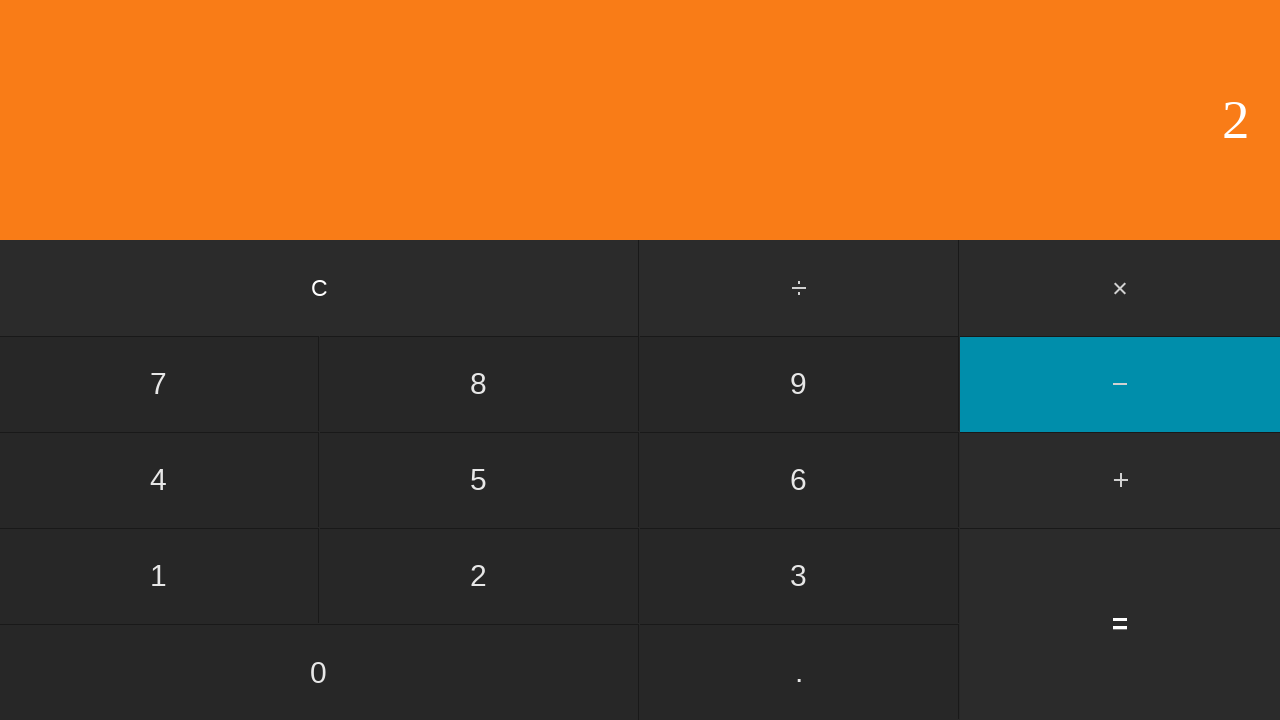

Clicked equals to calculate 4 - 2 = 2 at (1120, 624) on input[value='=']
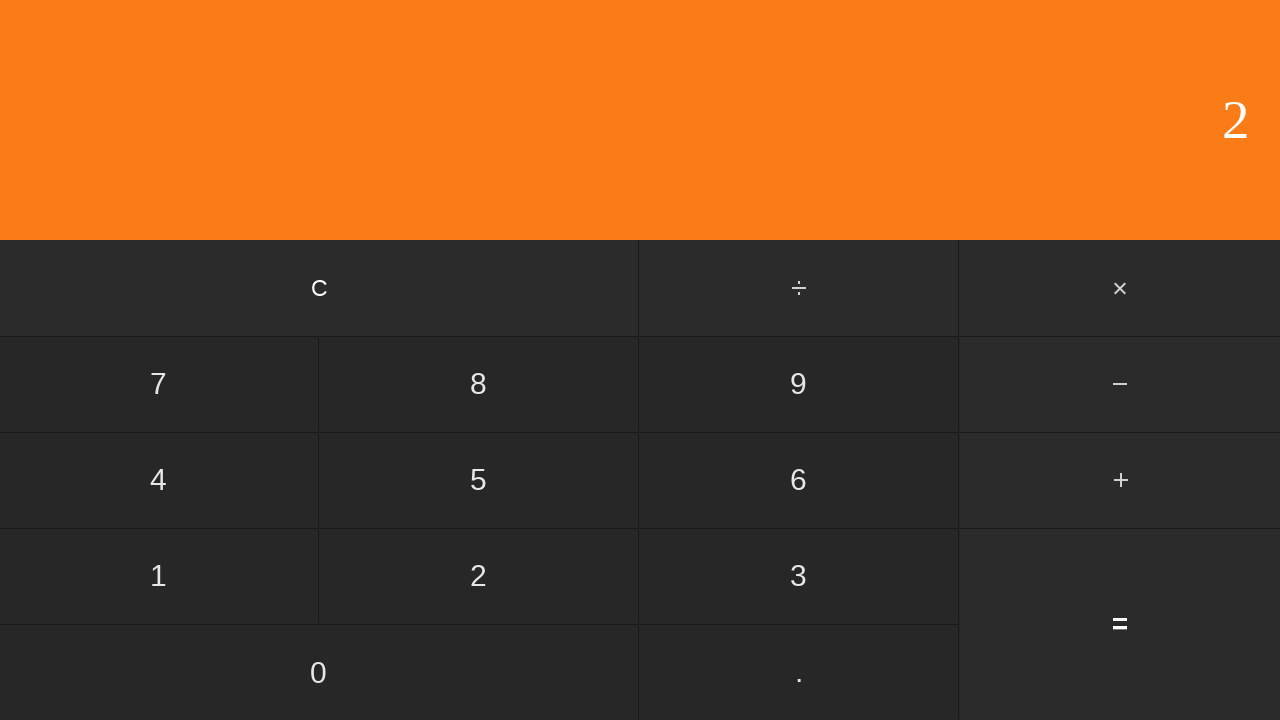

Waited for result to display
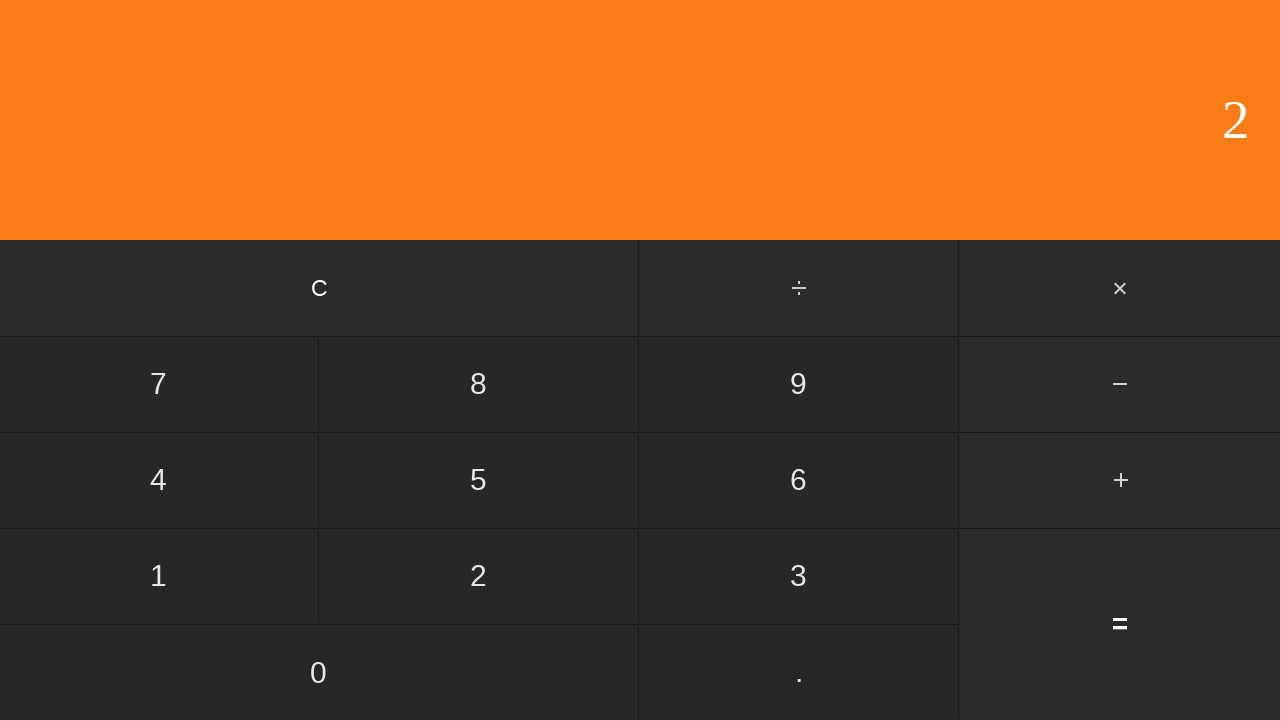

Clicked clear button to reset calculator at (320, 288) on input[value='C']
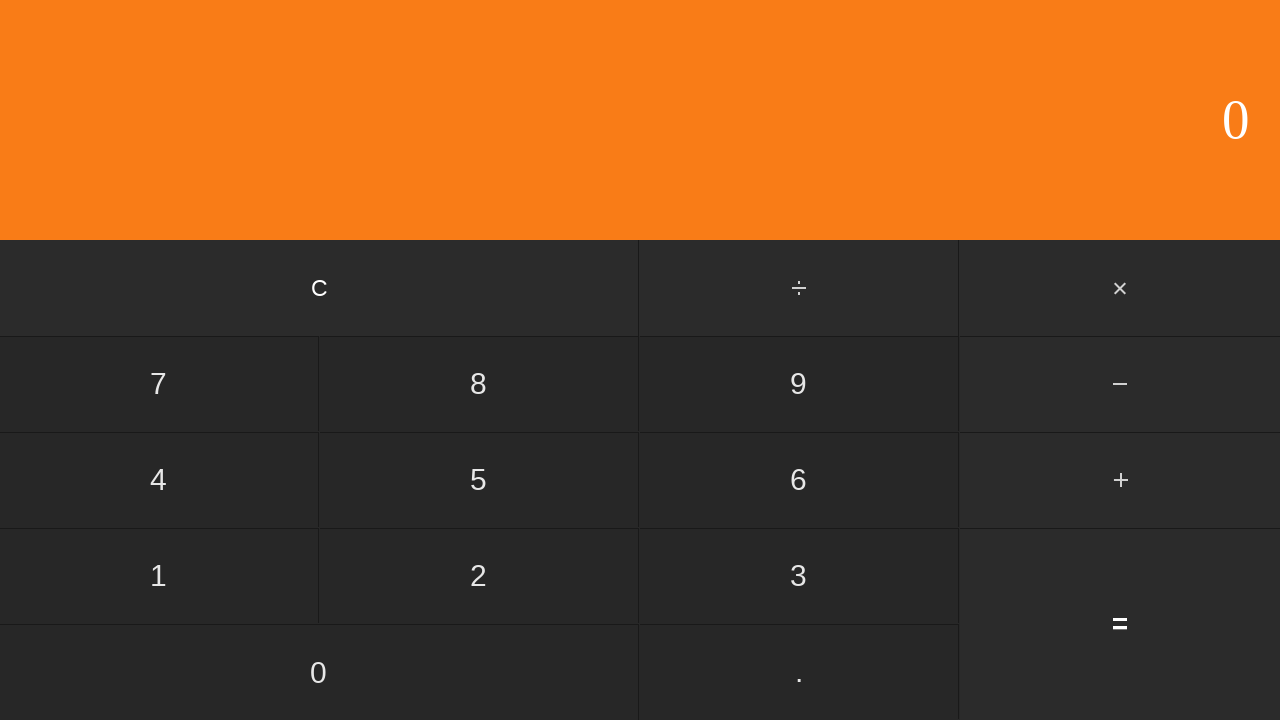

Waited before next iteration
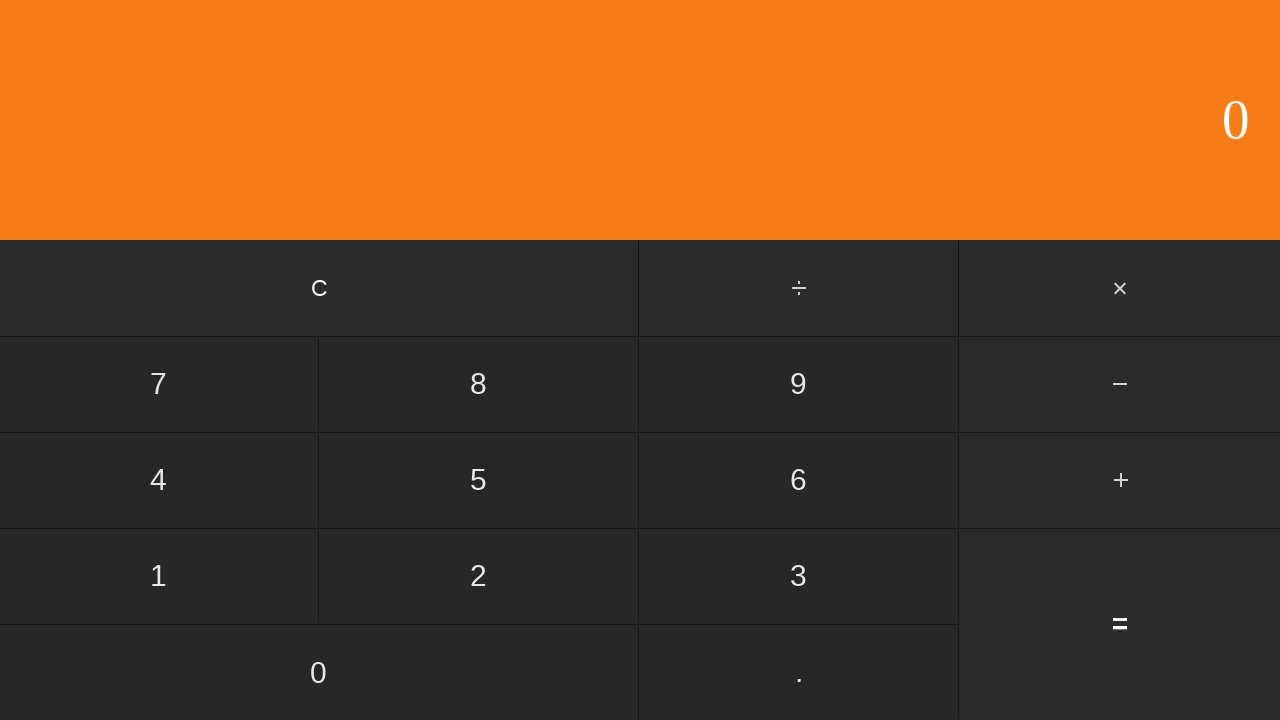

Clicked first operand: 4 at (159, 480) on input[value='4']
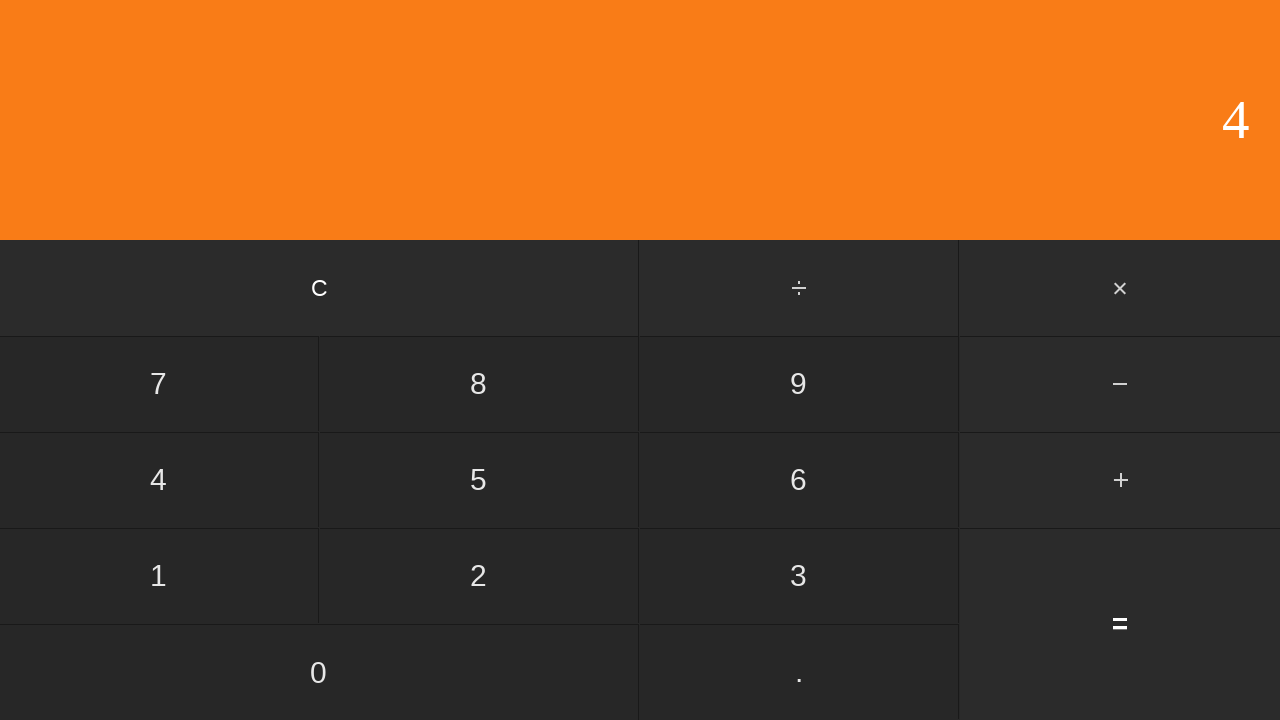

Clicked subtract button at (1120, 384) on #subtract
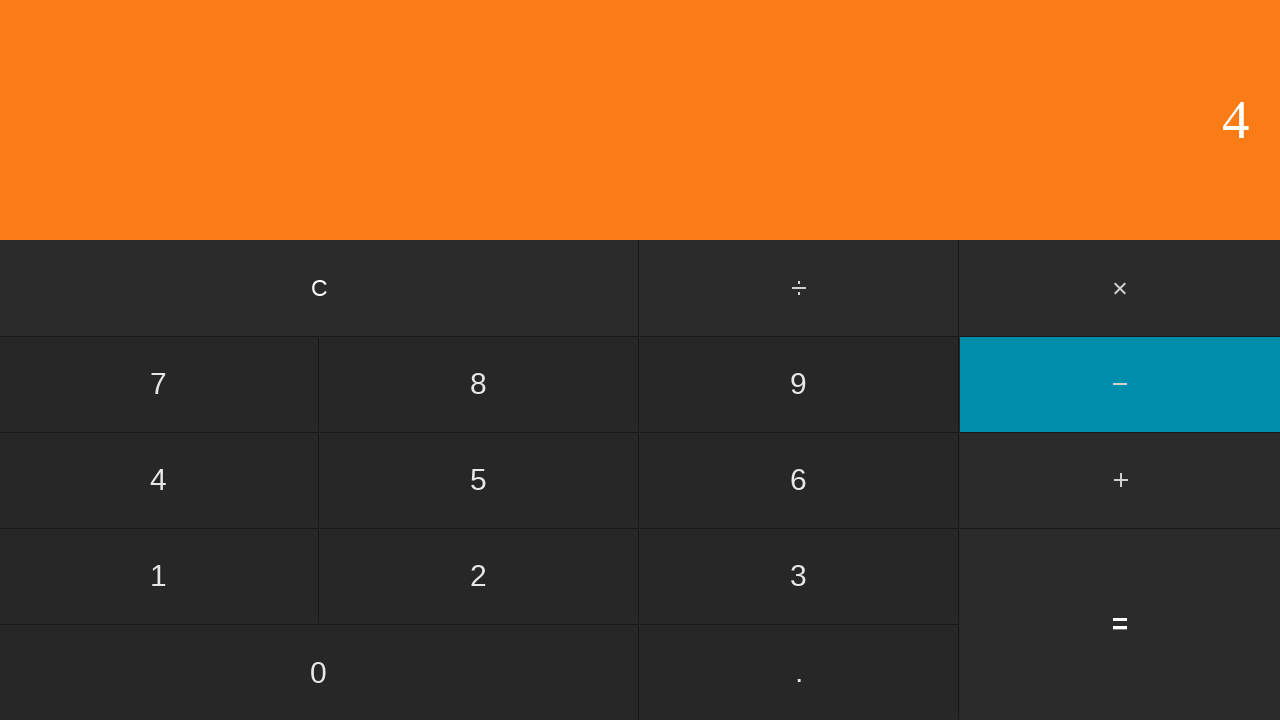

Clicked second operand: 3 at (799, 576) on input[value='3']
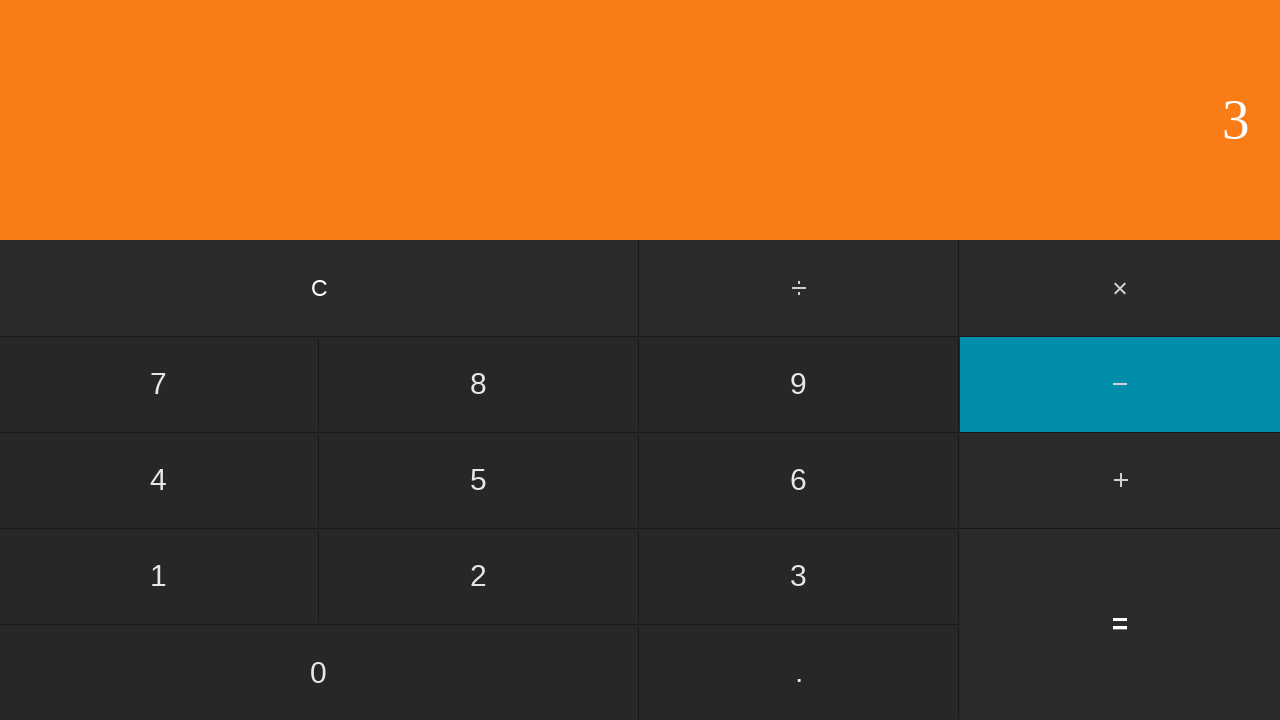

Clicked equals to calculate 4 - 3 = 1 at (1120, 624) on input[value='=']
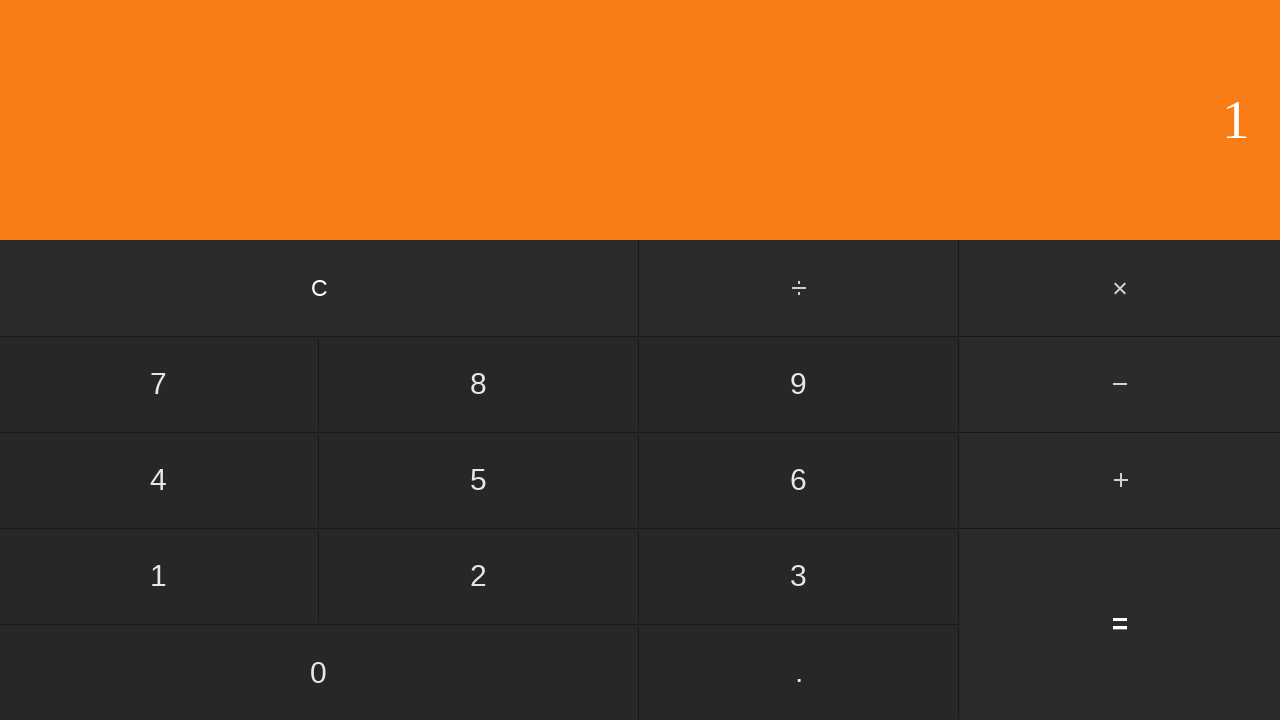

Waited for result to display
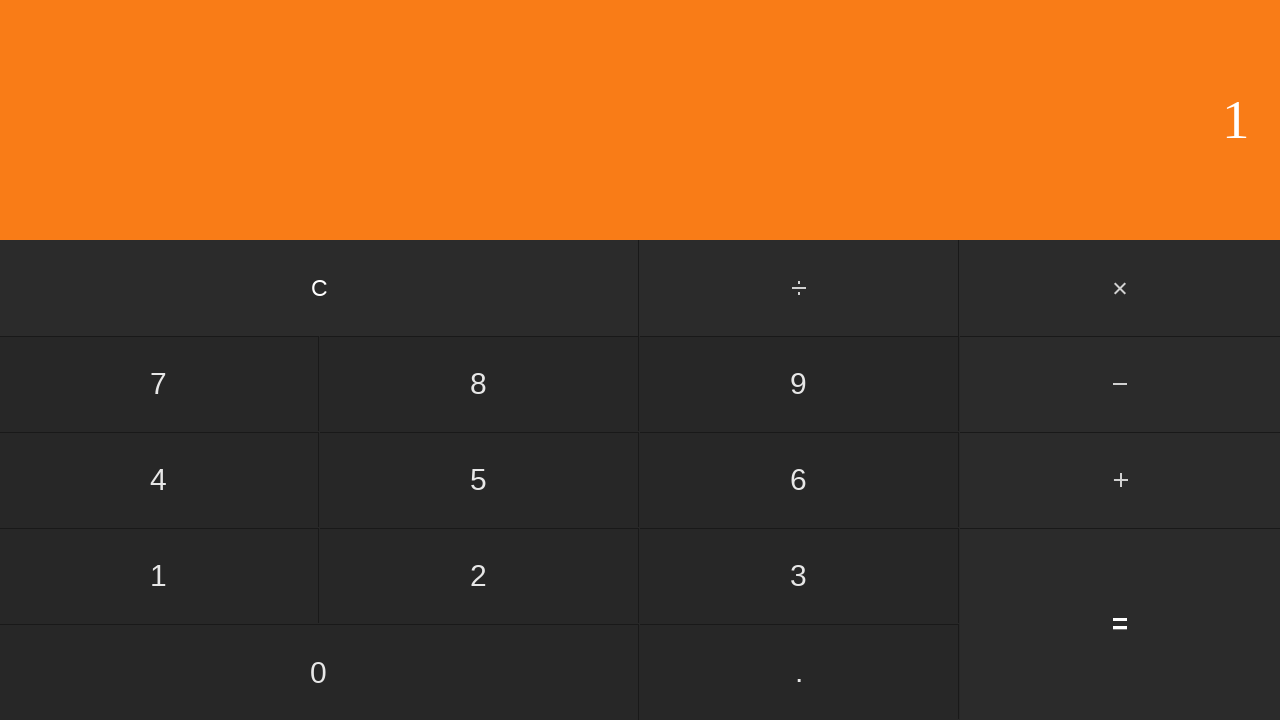

Clicked clear button to reset calculator at (320, 288) on input[value='C']
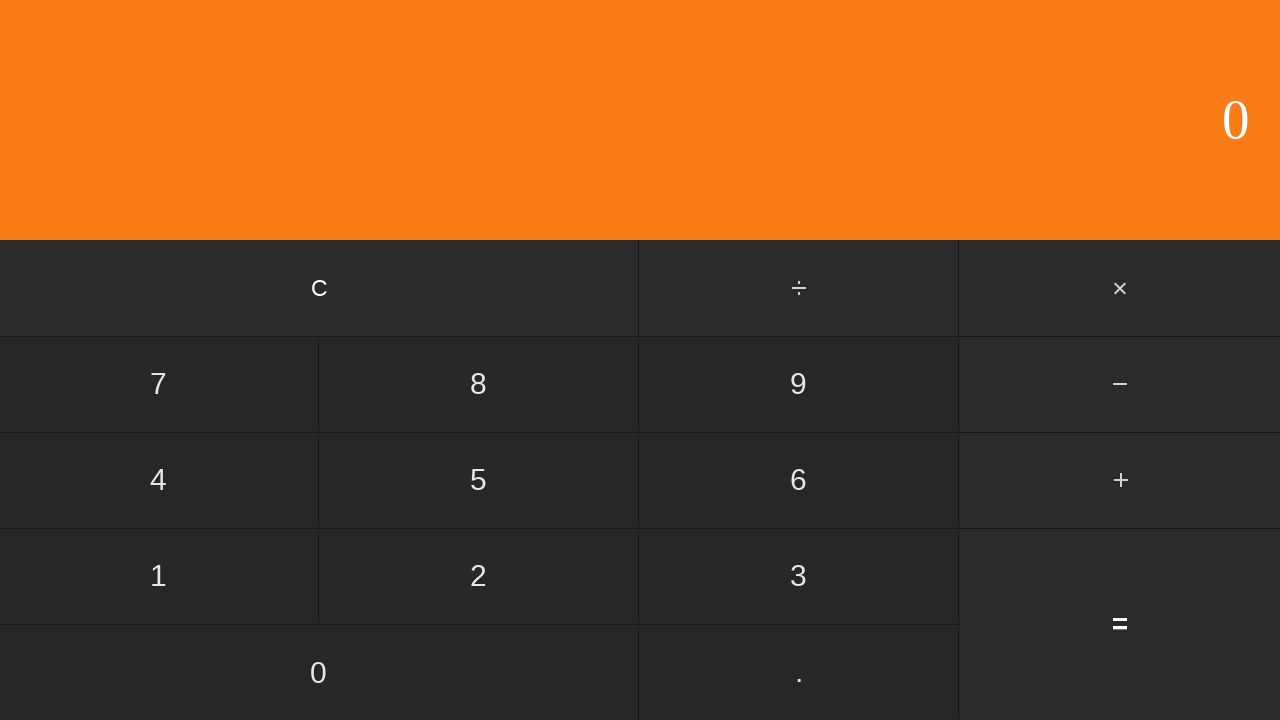

Waited before next iteration
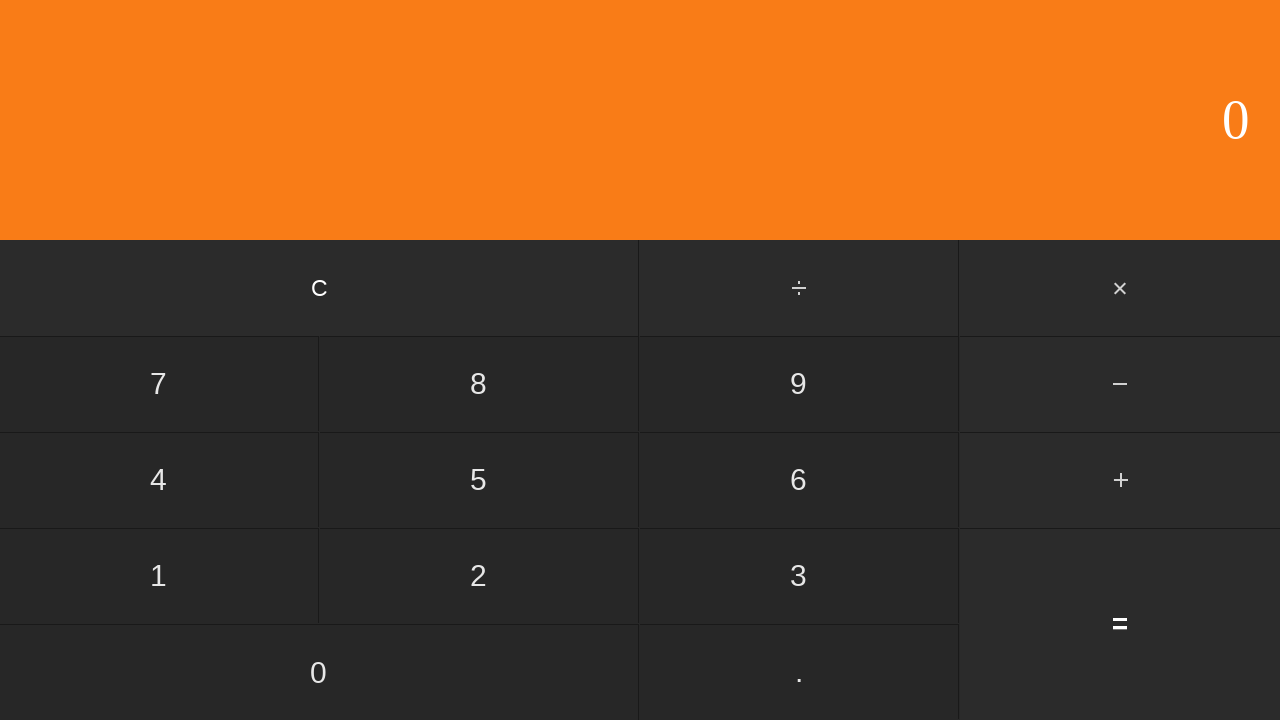

Clicked first operand: 4 at (159, 480) on input[value='4']
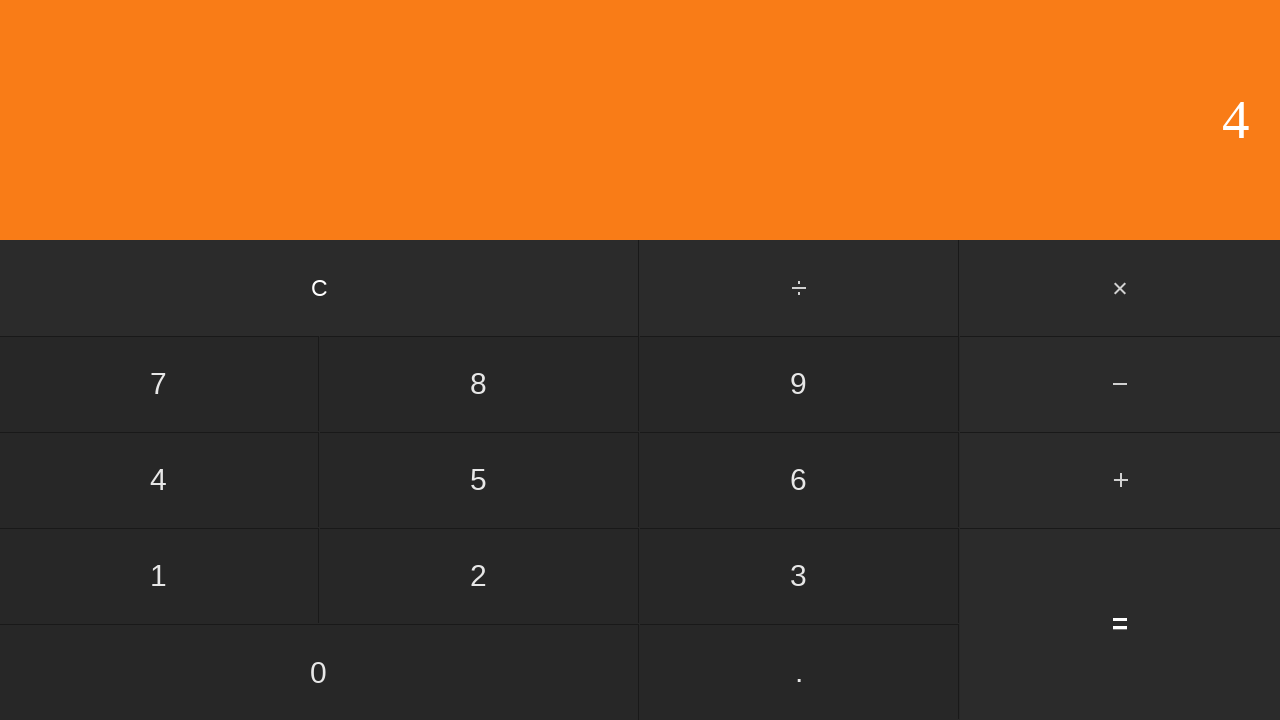

Clicked subtract button at (1120, 384) on #subtract
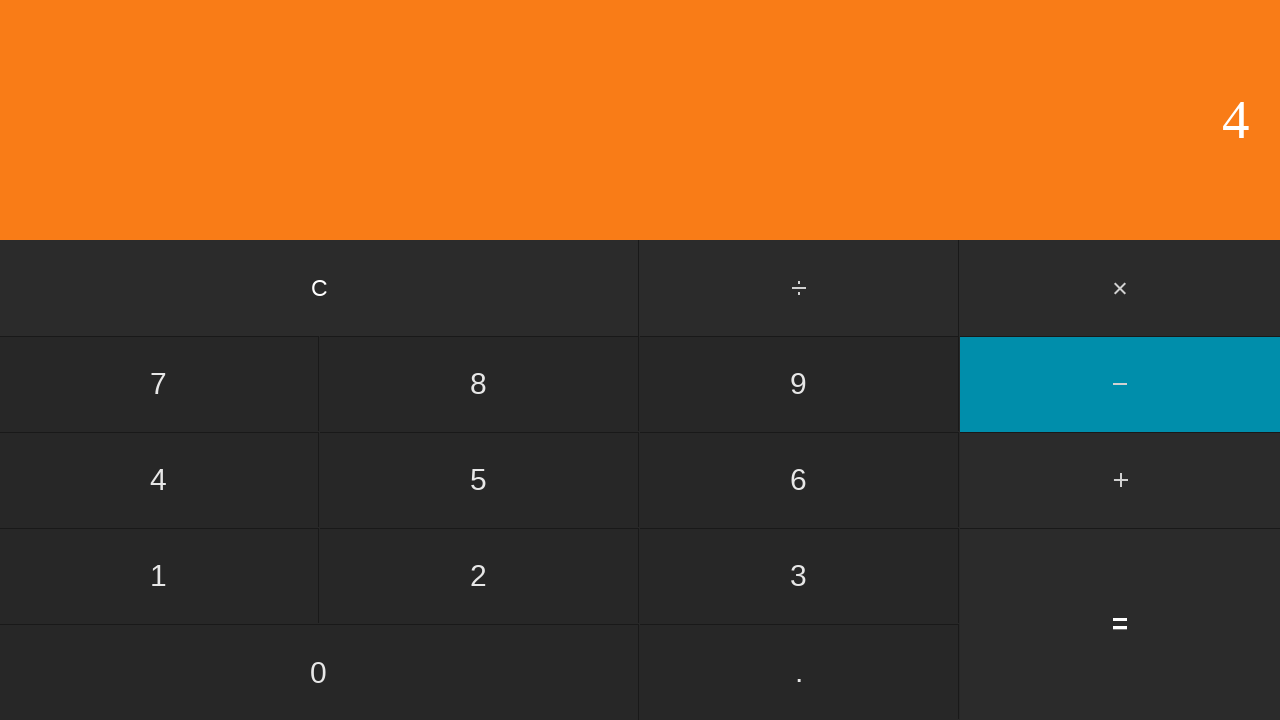

Clicked second operand: 4 at (159, 480) on input[value='4']
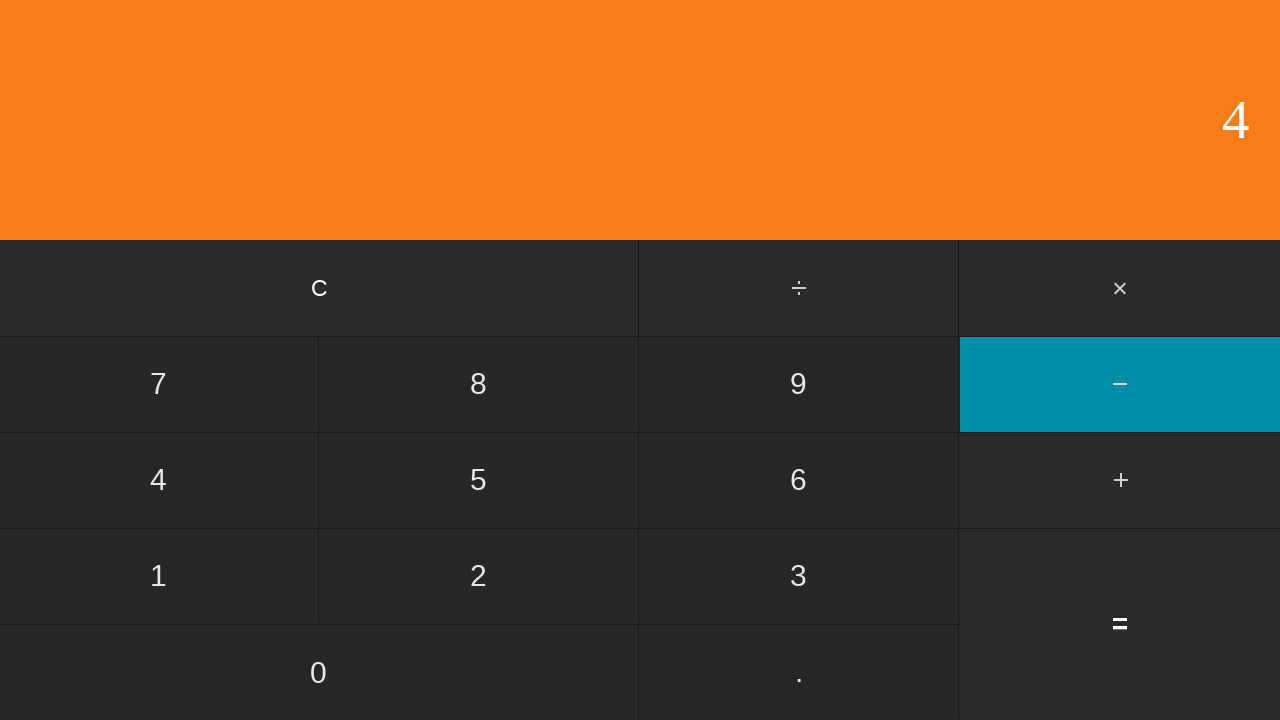

Clicked equals to calculate 4 - 4 = 0 at (1120, 624) on input[value='=']
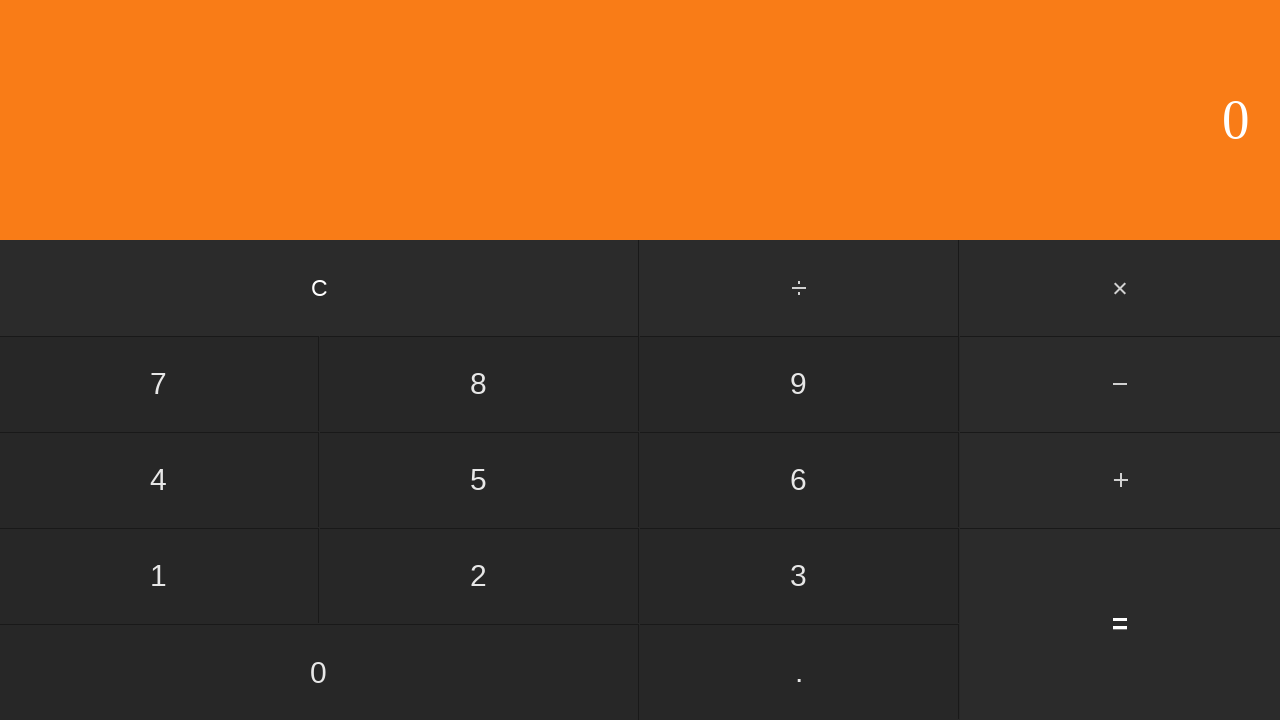

Waited for result to display
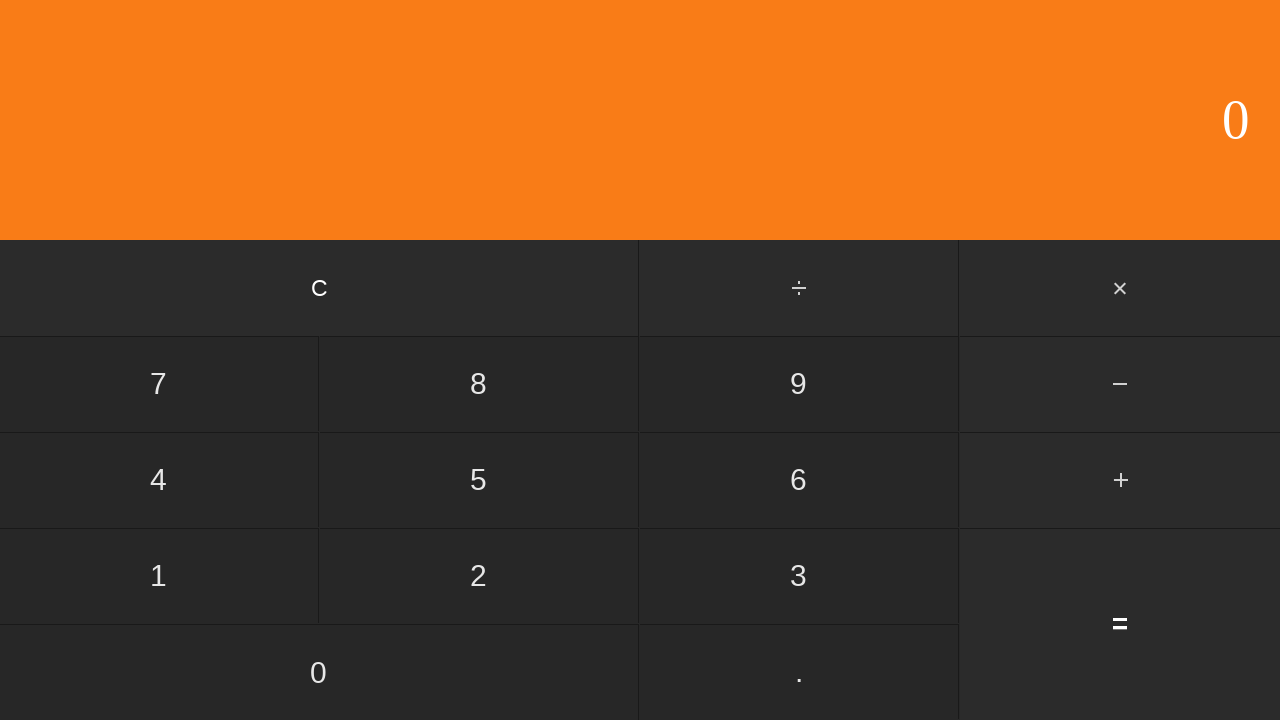

Clicked clear button to reset calculator at (320, 288) on input[value='C']
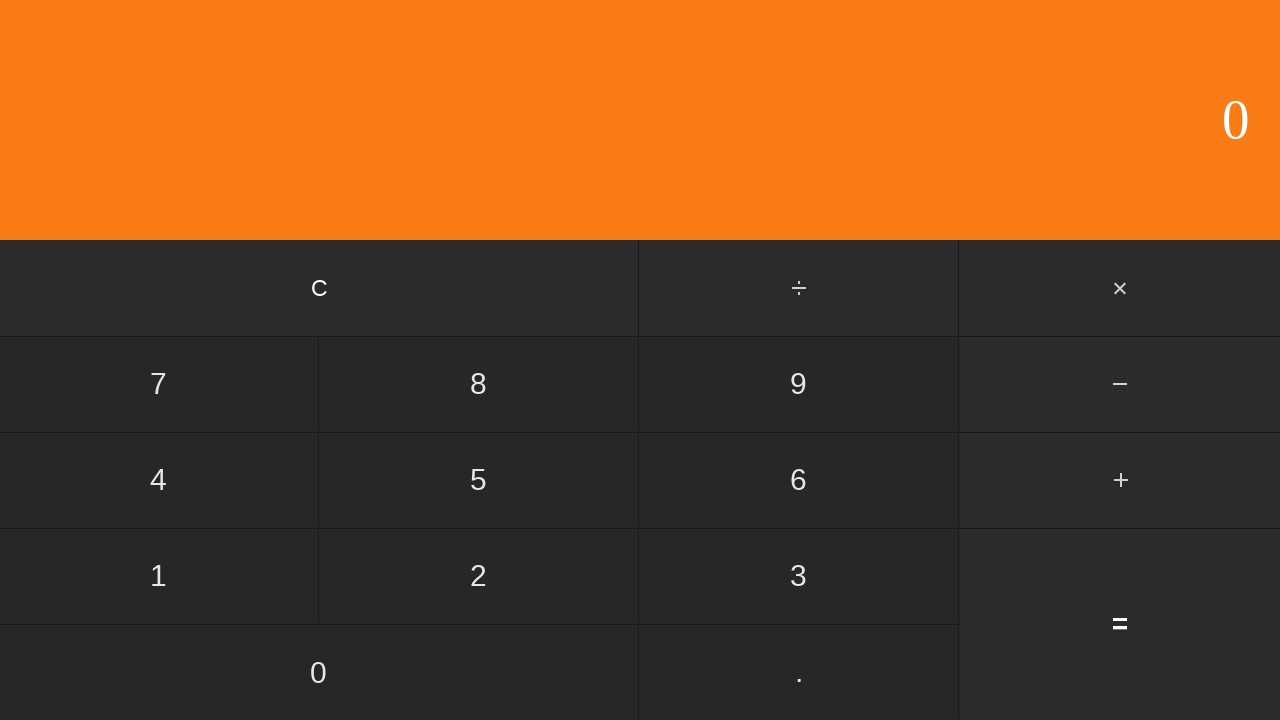

Waited before next iteration
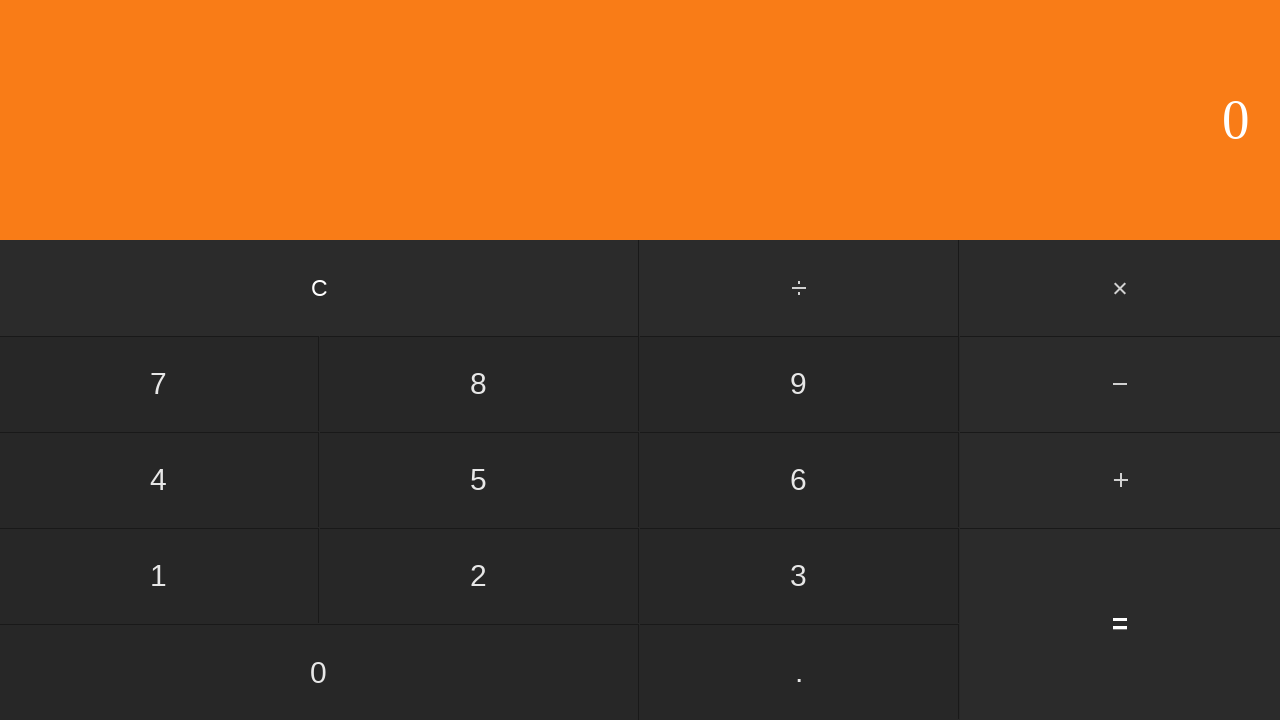

Clicked first operand: 4 at (159, 480) on input[value='4']
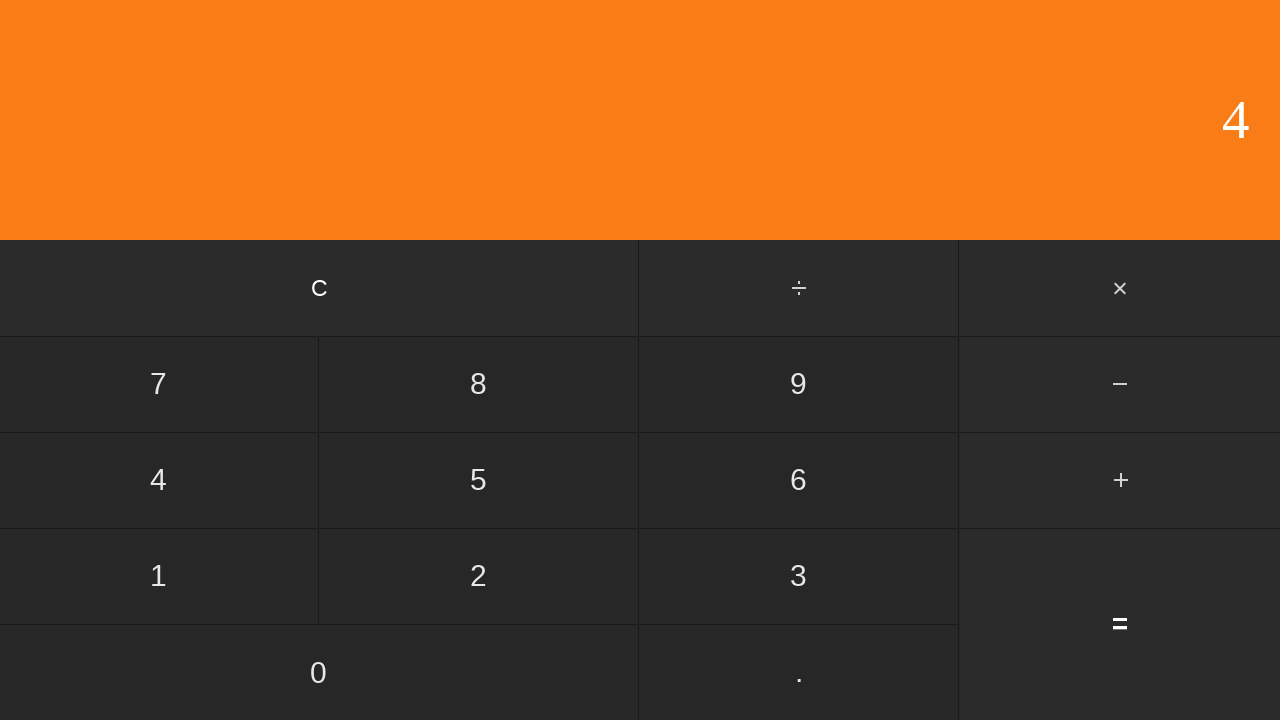

Clicked subtract button at (1120, 384) on #subtract
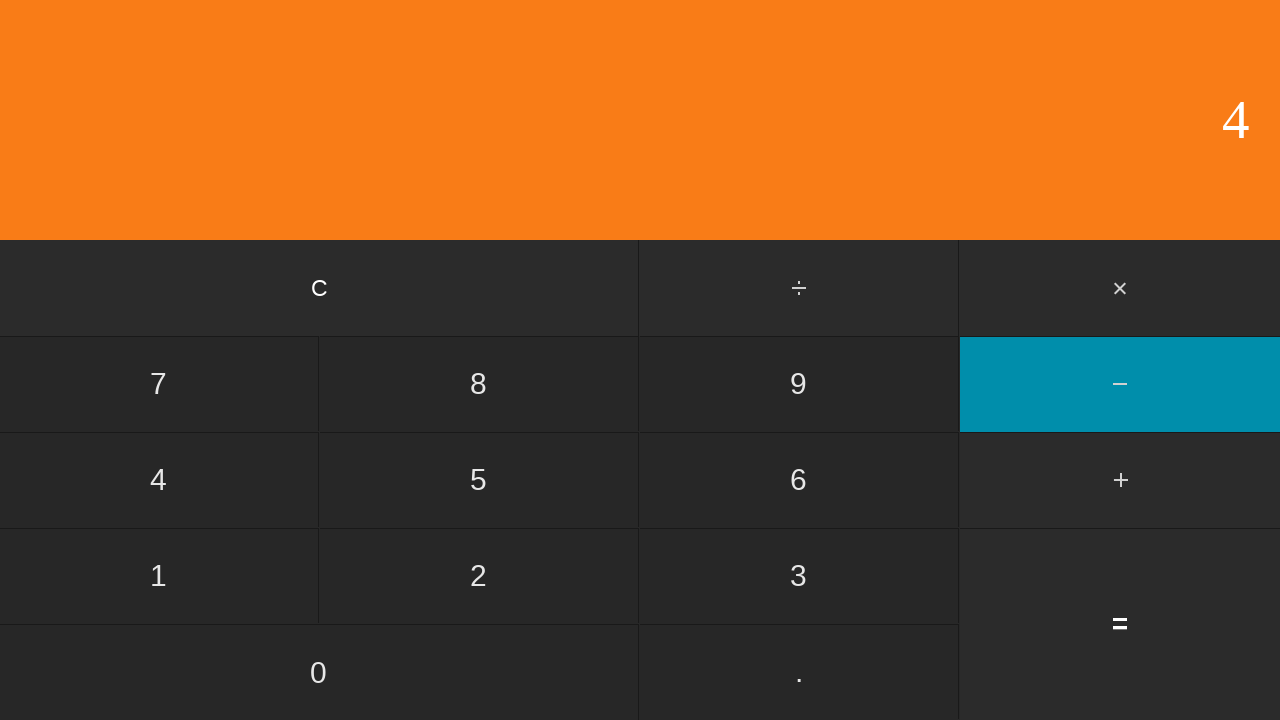

Clicked second operand: 5 at (479, 480) on input[value='5']
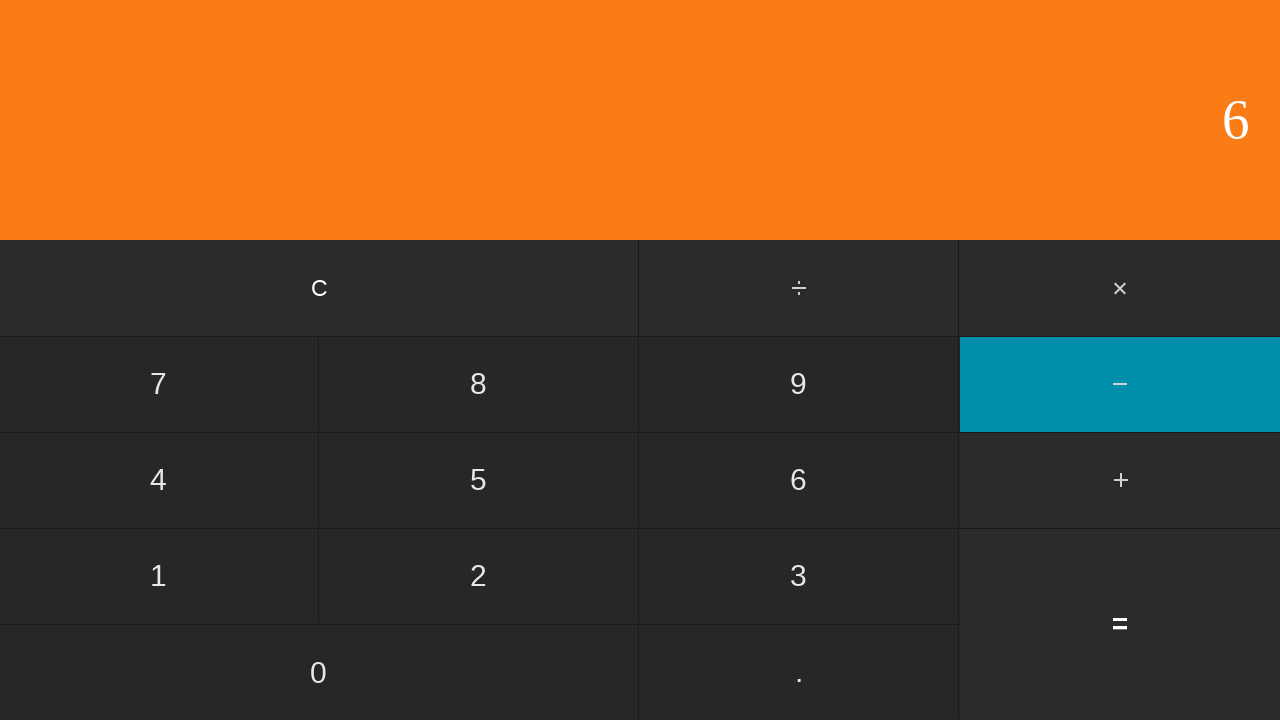

Clicked equals to calculate 4 - 5 = -1 at (1120, 624) on input[value='=']
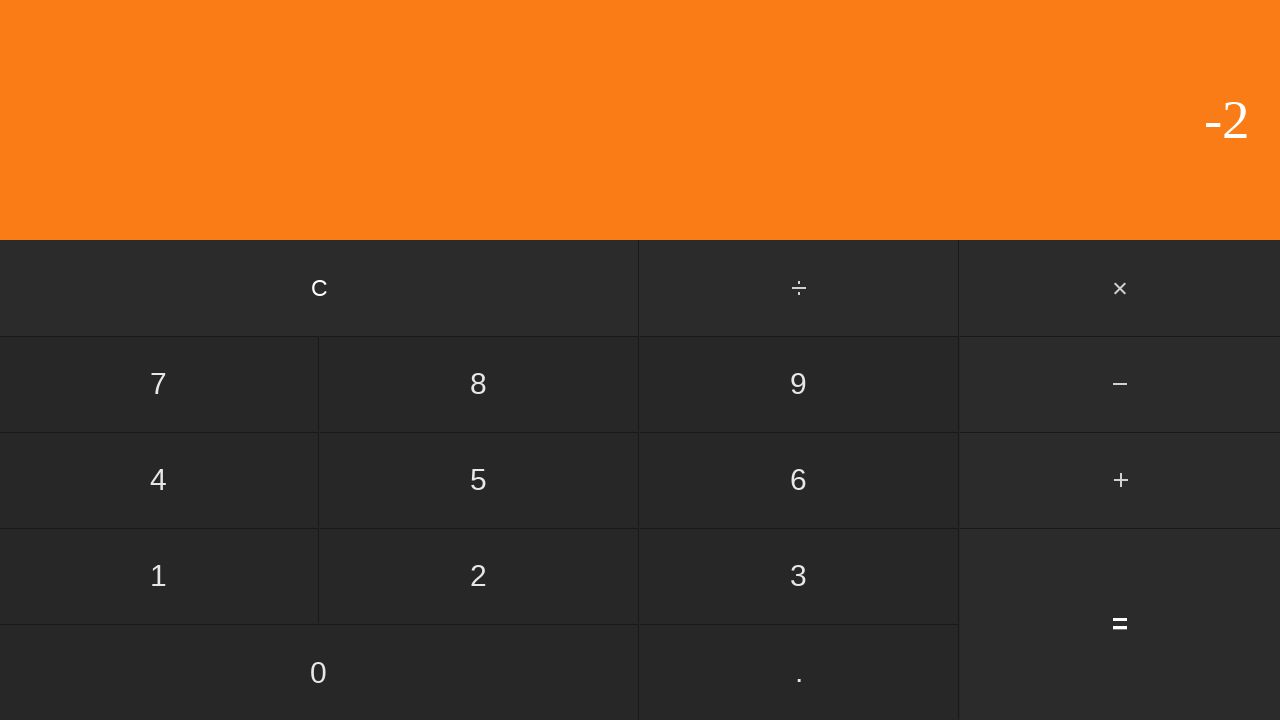

Waited for result to display
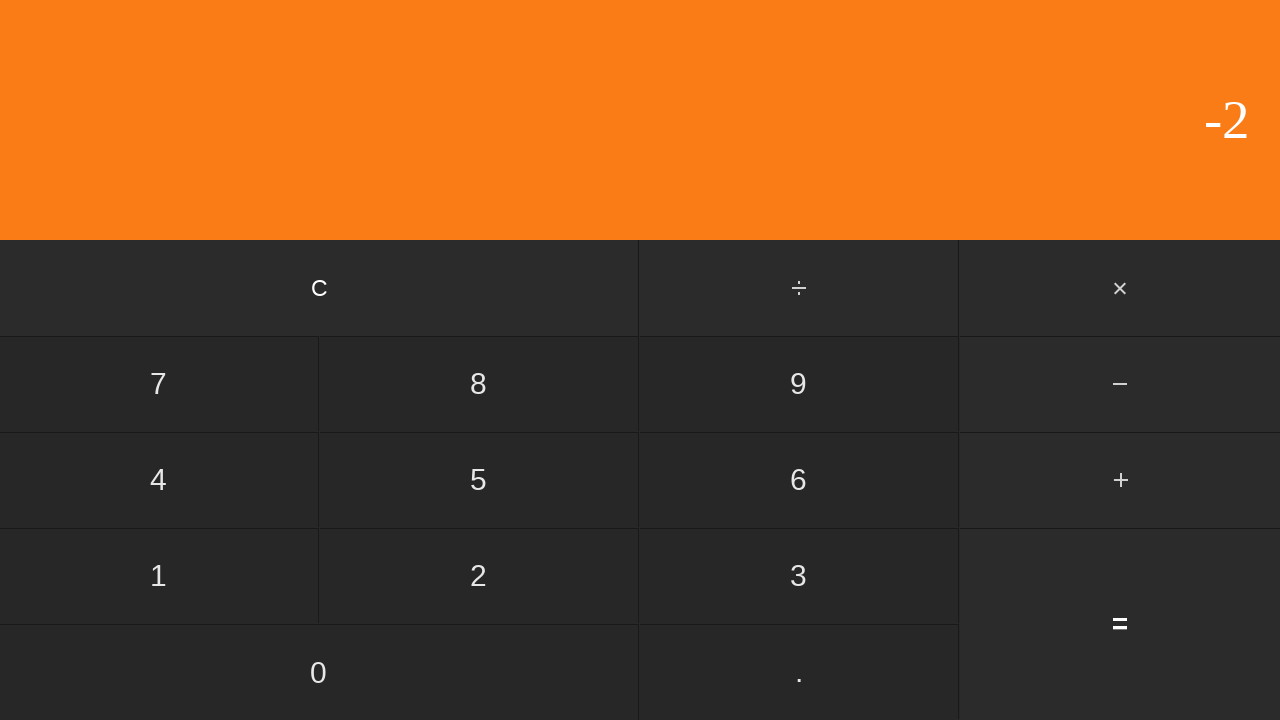

Clicked clear button to reset calculator at (320, 288) on input[value='C']
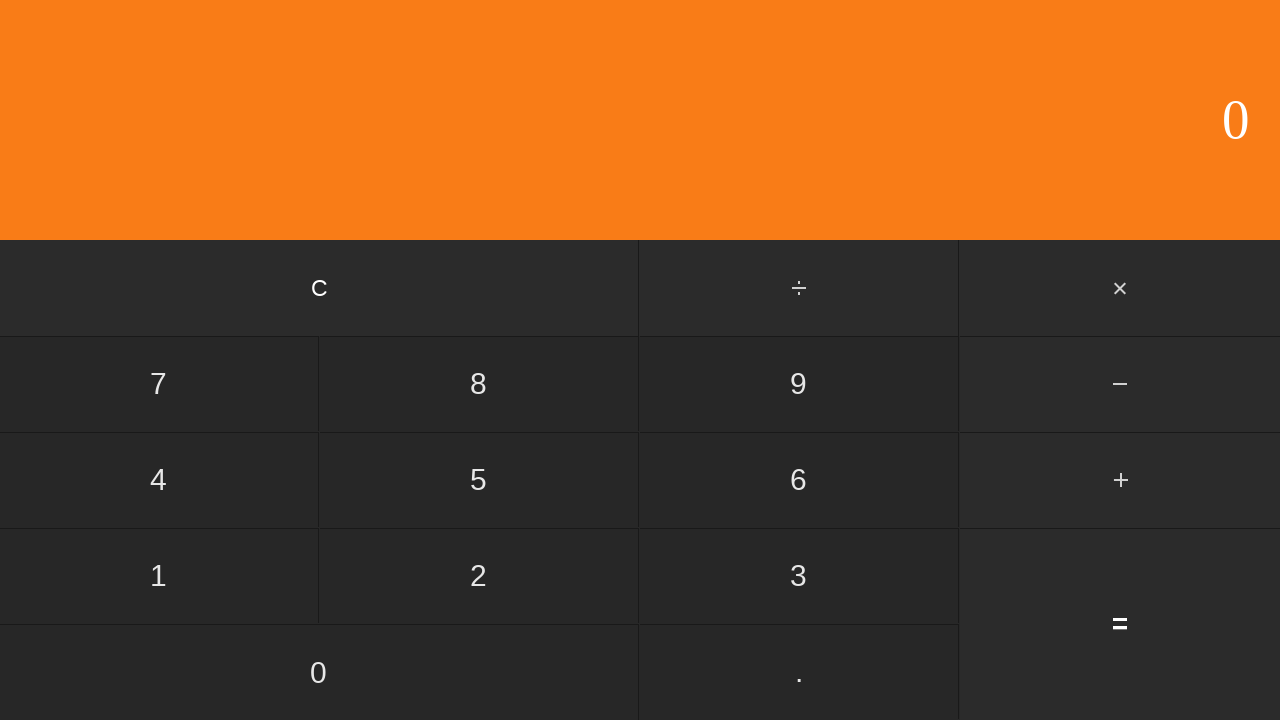

Waited before next iteration
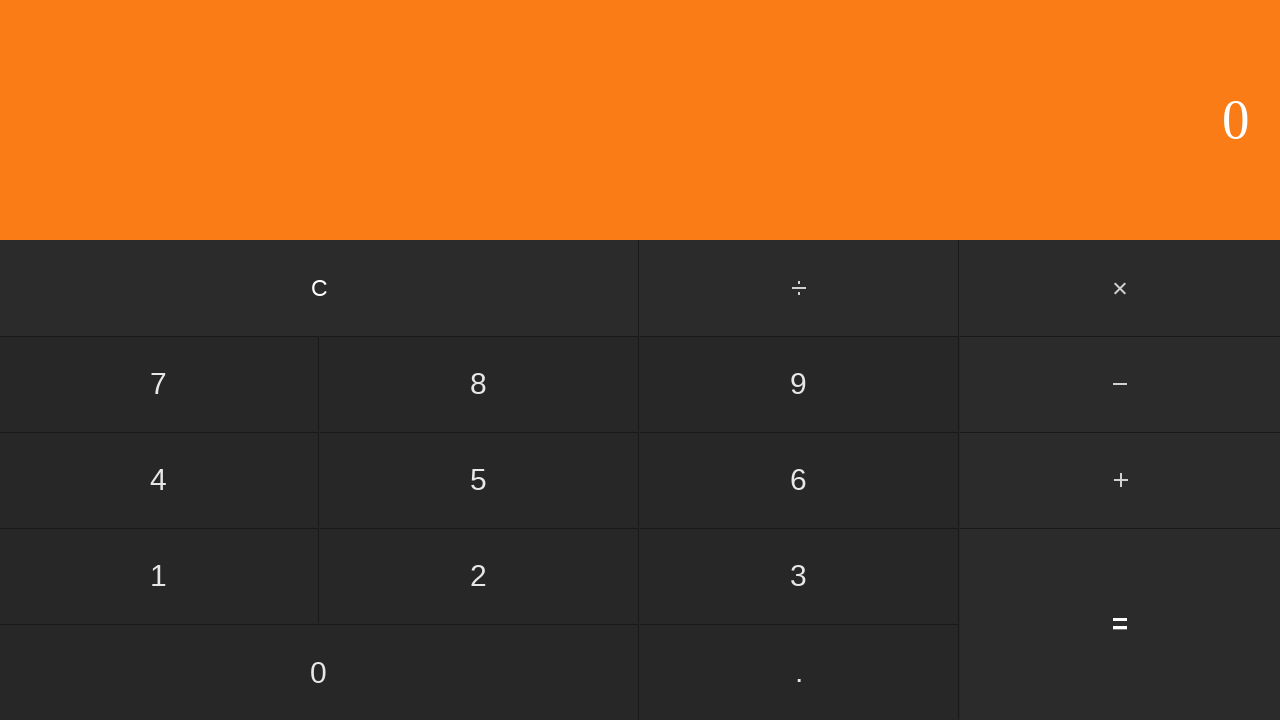

Clicked first operand: 4 at (159, 480) on input[value='4']
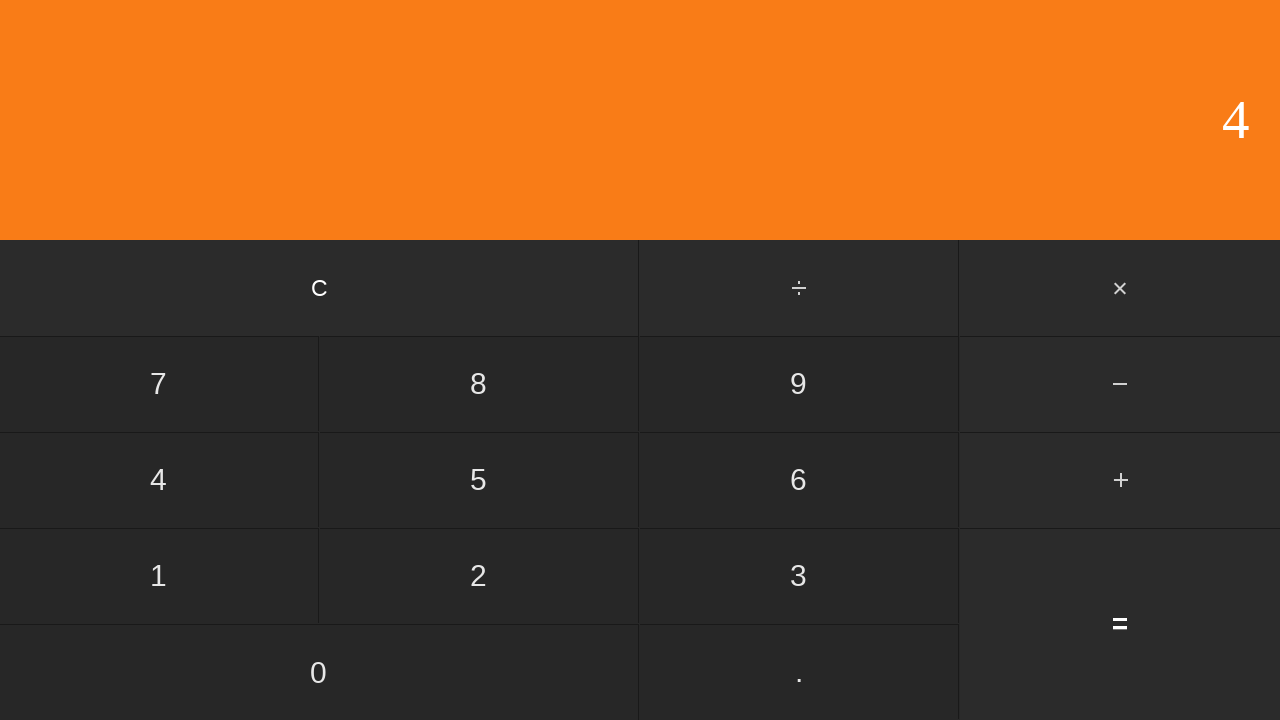

Clicked subtract button at (1120, 384) on #subtract
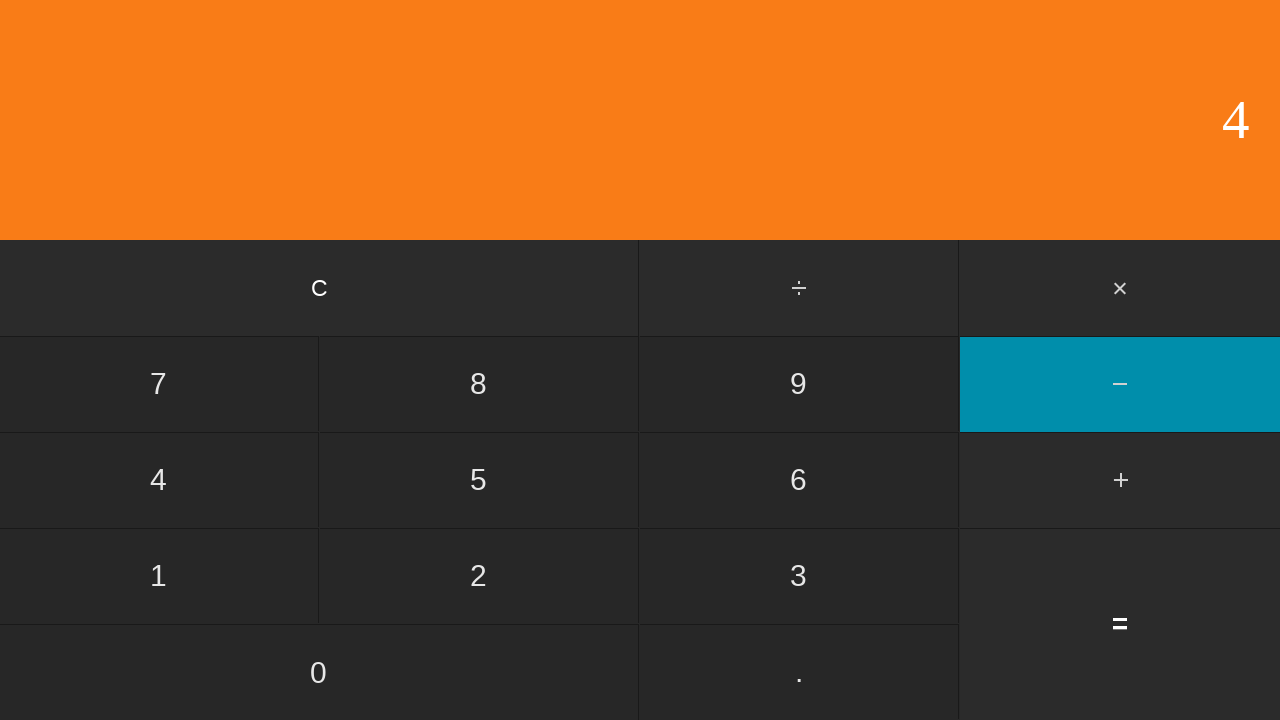

Clicked second operand: 6 at (799, 480) on input[value='6']
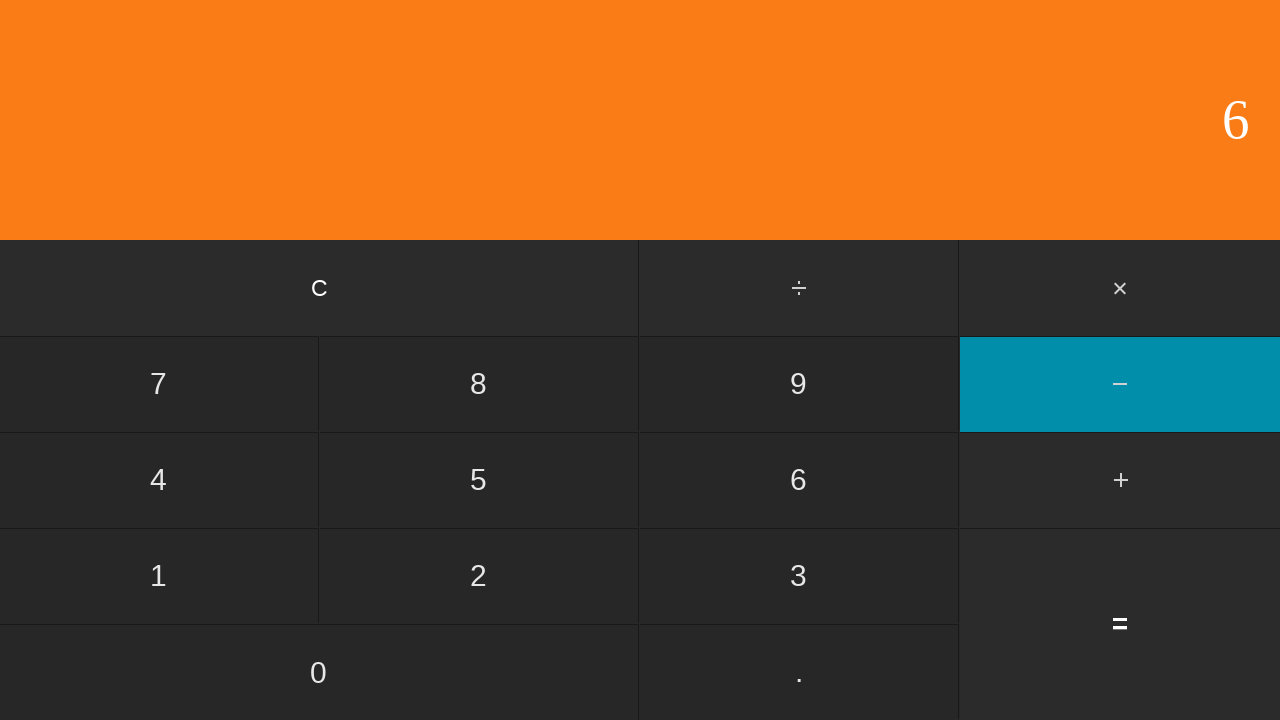

Clicked equals to calculate 4 - 6 = -2 at (1120, 624) on input[value='=']
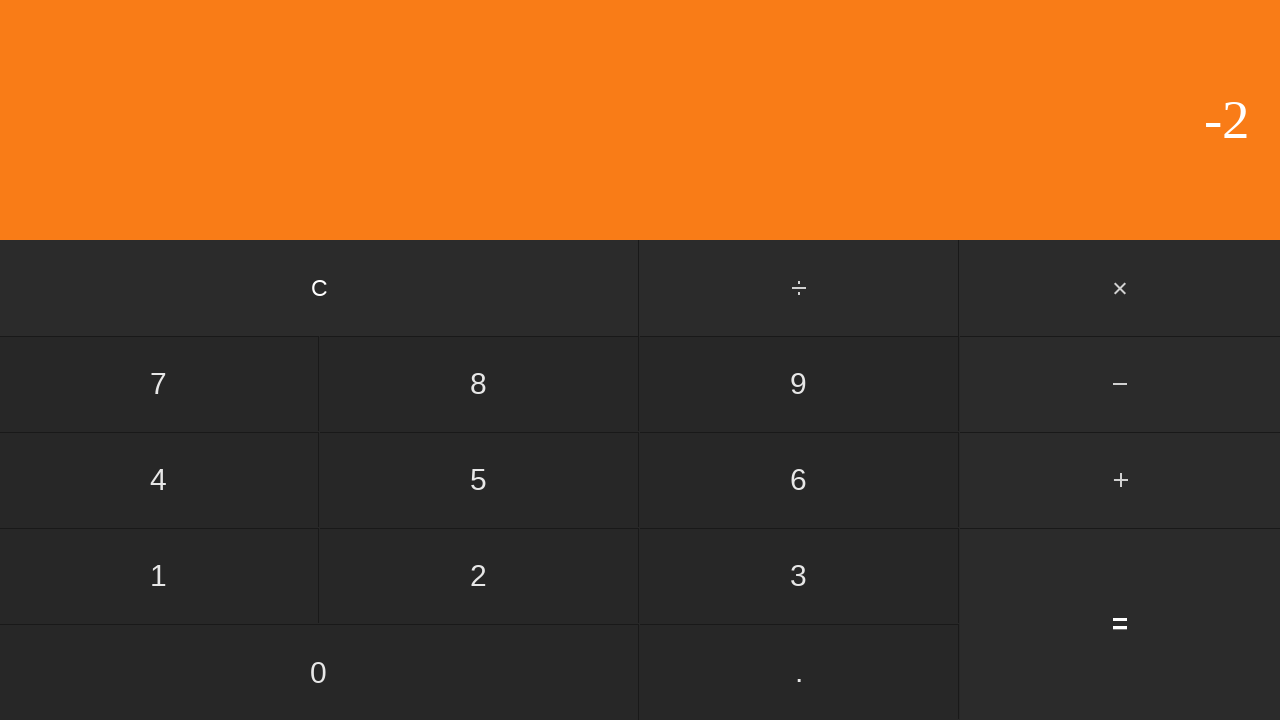

Waited for result to display
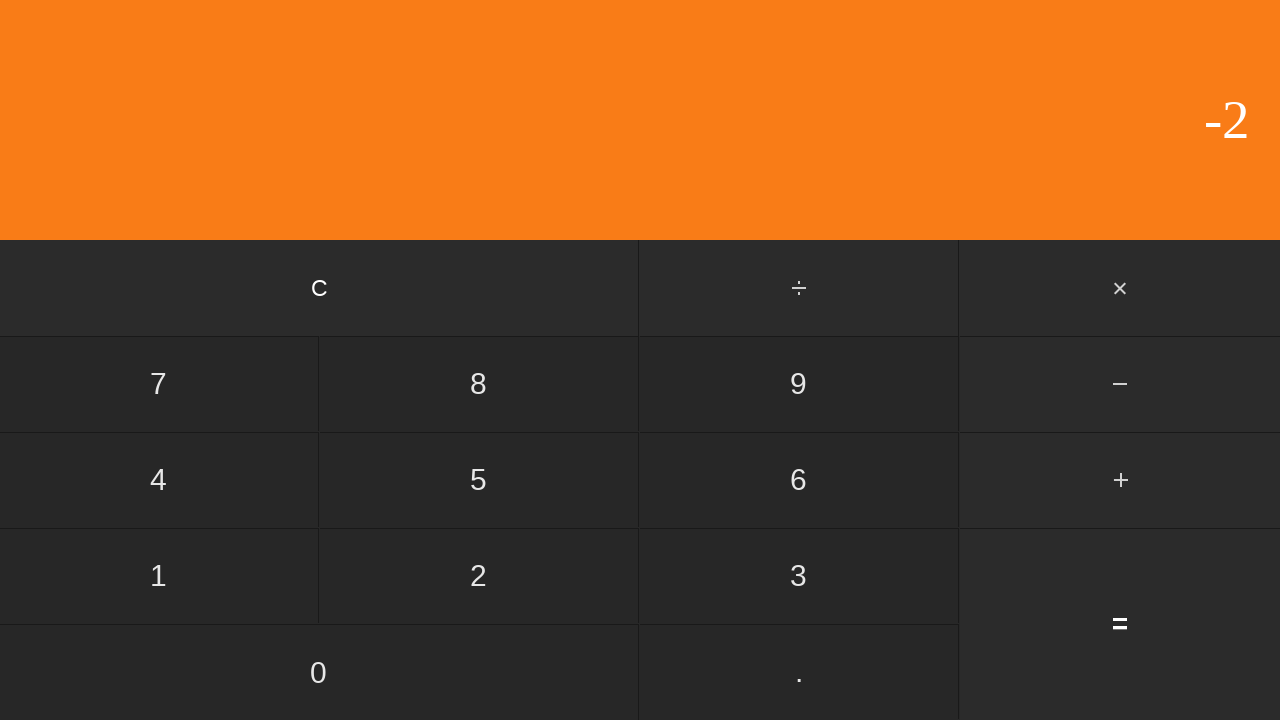

Clicked clear button to reset calculator at (320, 288) on input[value='C']
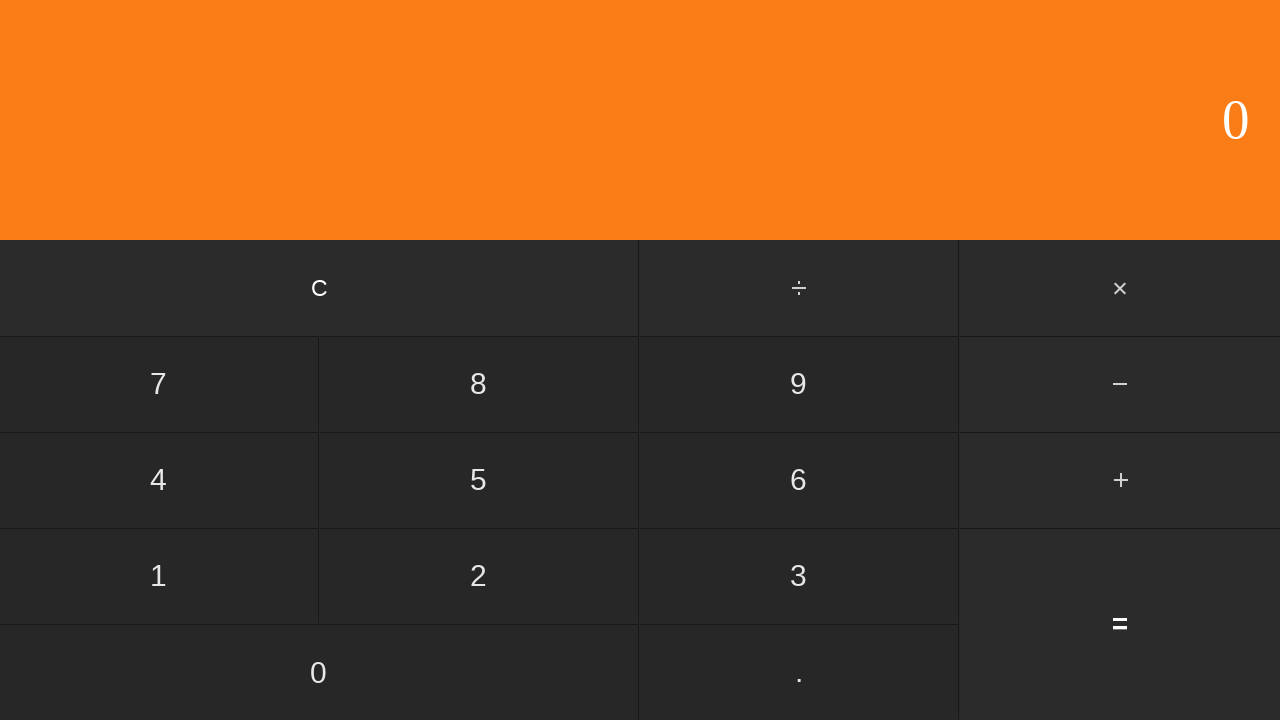

Waited before next iteration
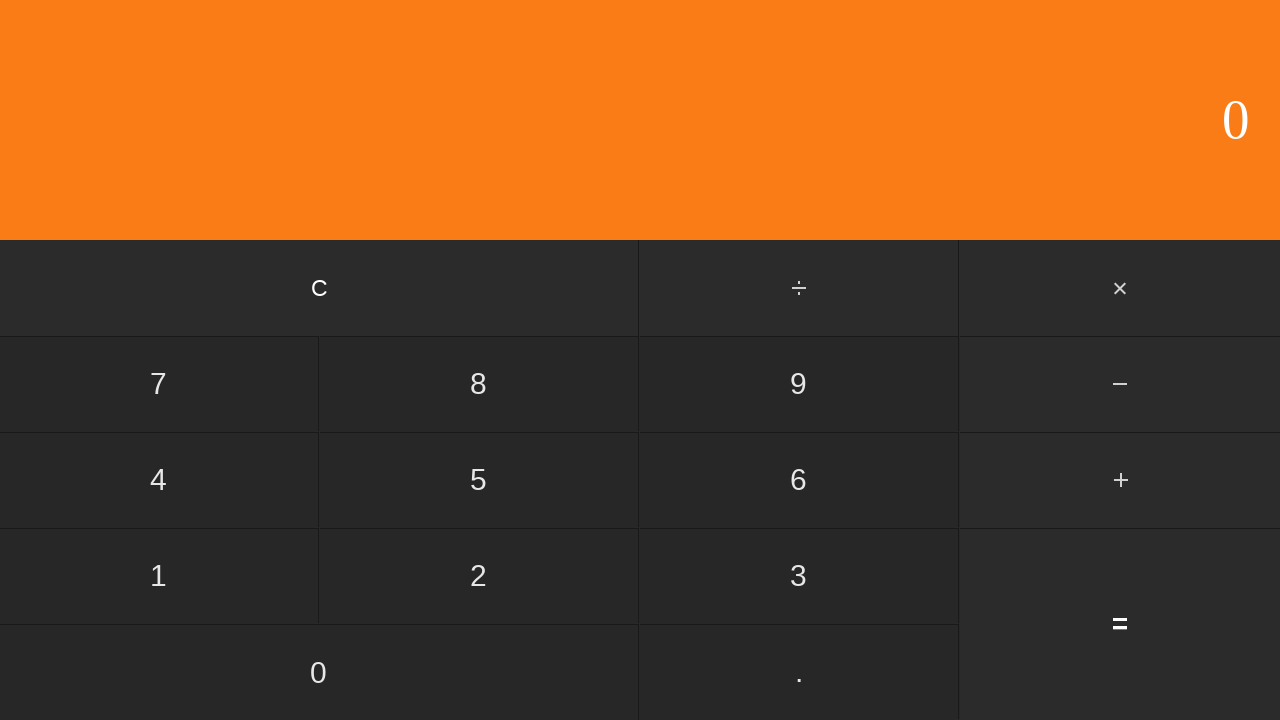

Clicked first operand: 4 at (159, 480) on input[value='4']
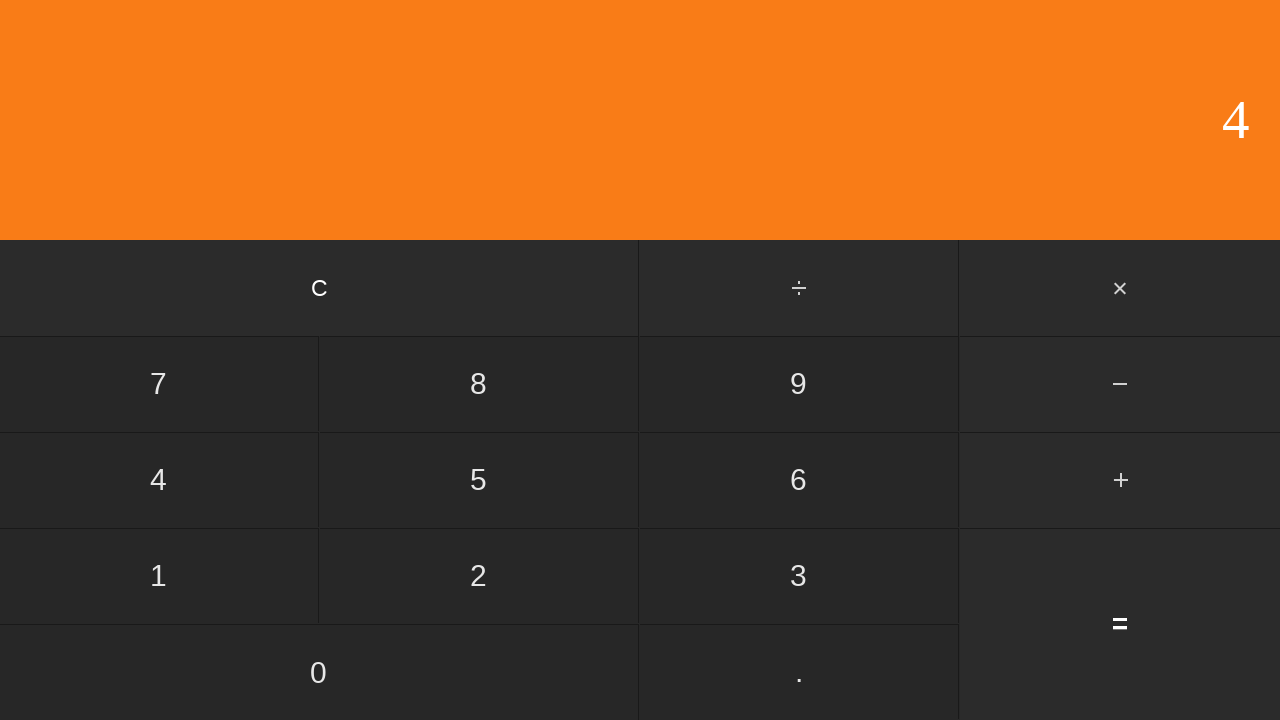

Clicked subtract button at (1120, 384) on #subtract
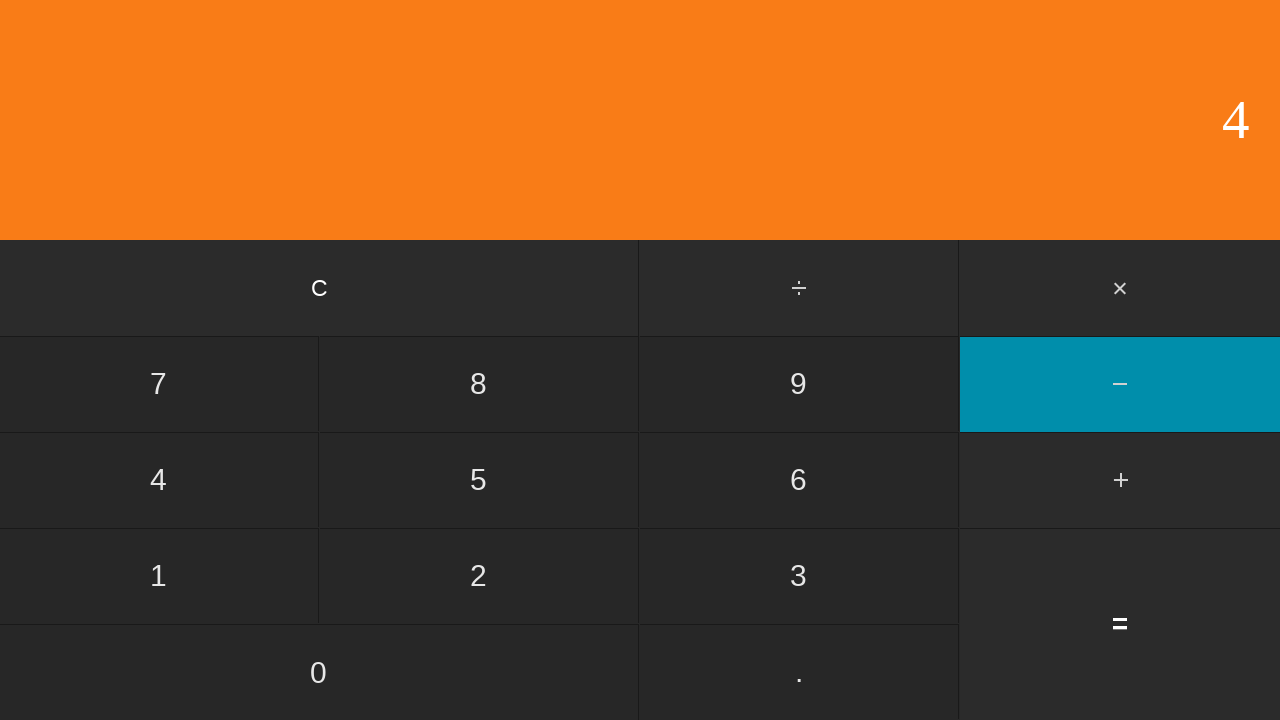

Clicked second operand: 7 at (159, 384) on input[value='7']
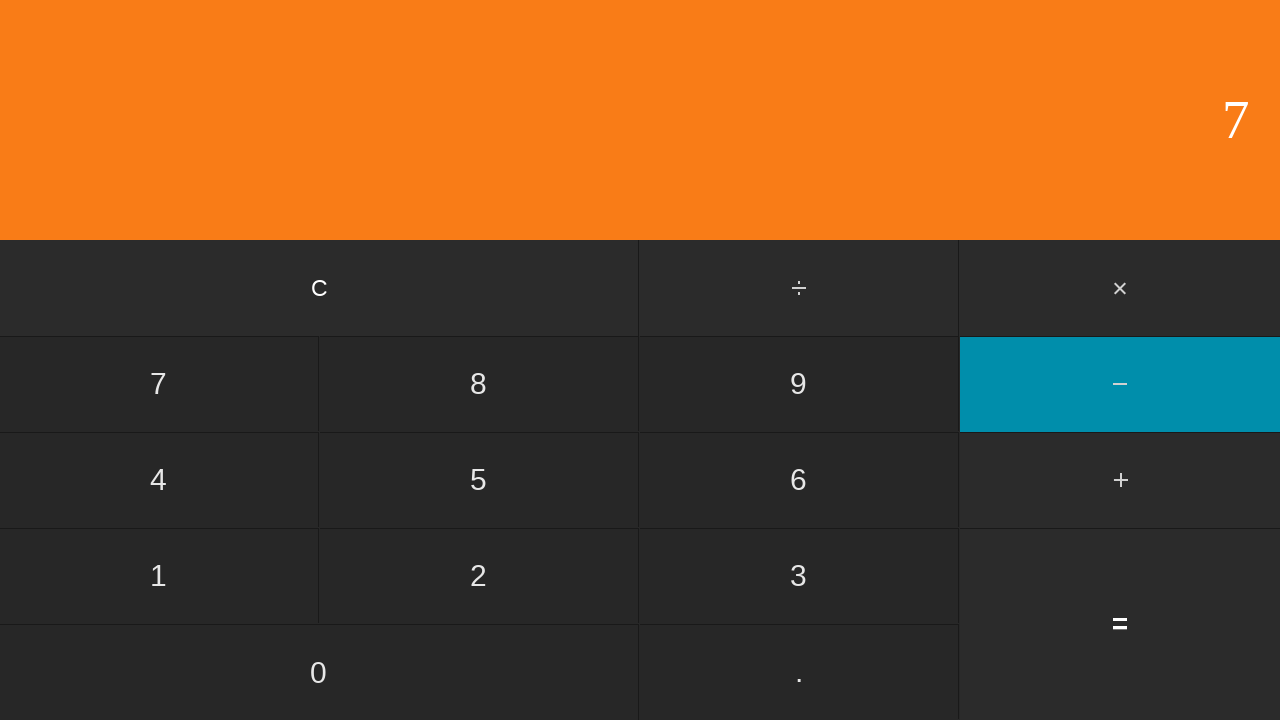

Clicked equals to calculate 4 - 7 = -3 at (1120, 624) on input[value='=']
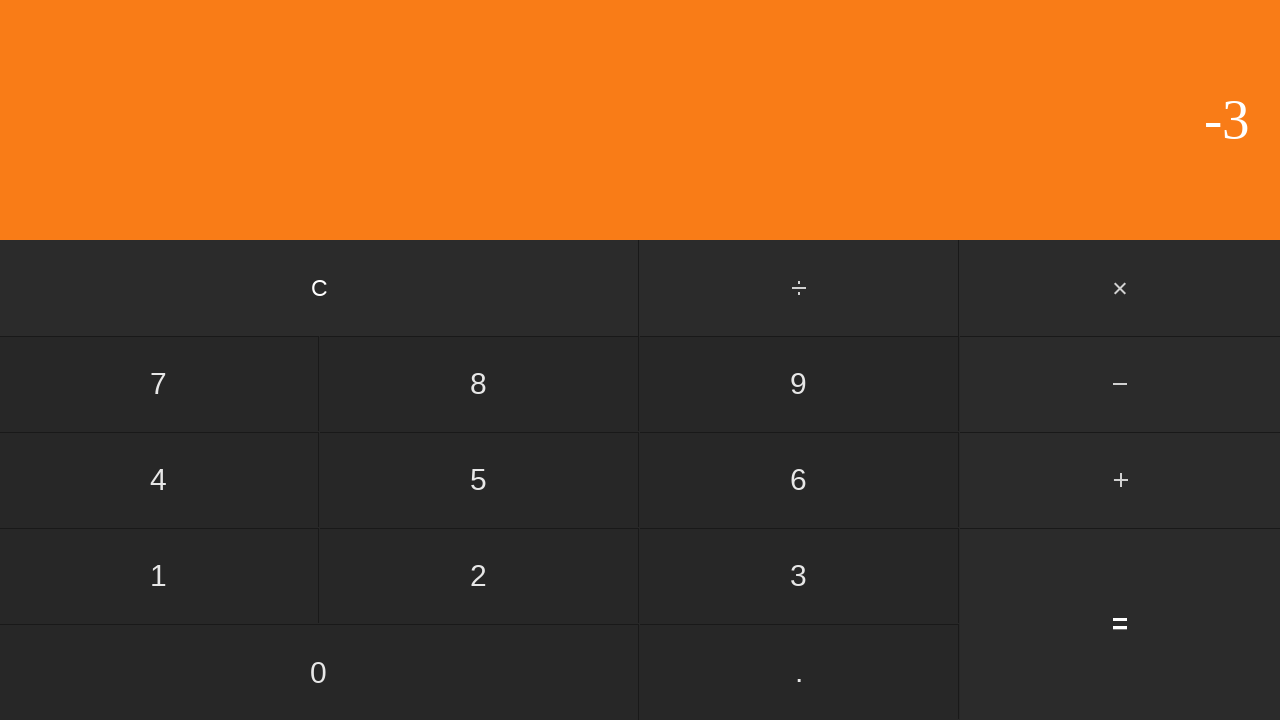

Waited for result to display
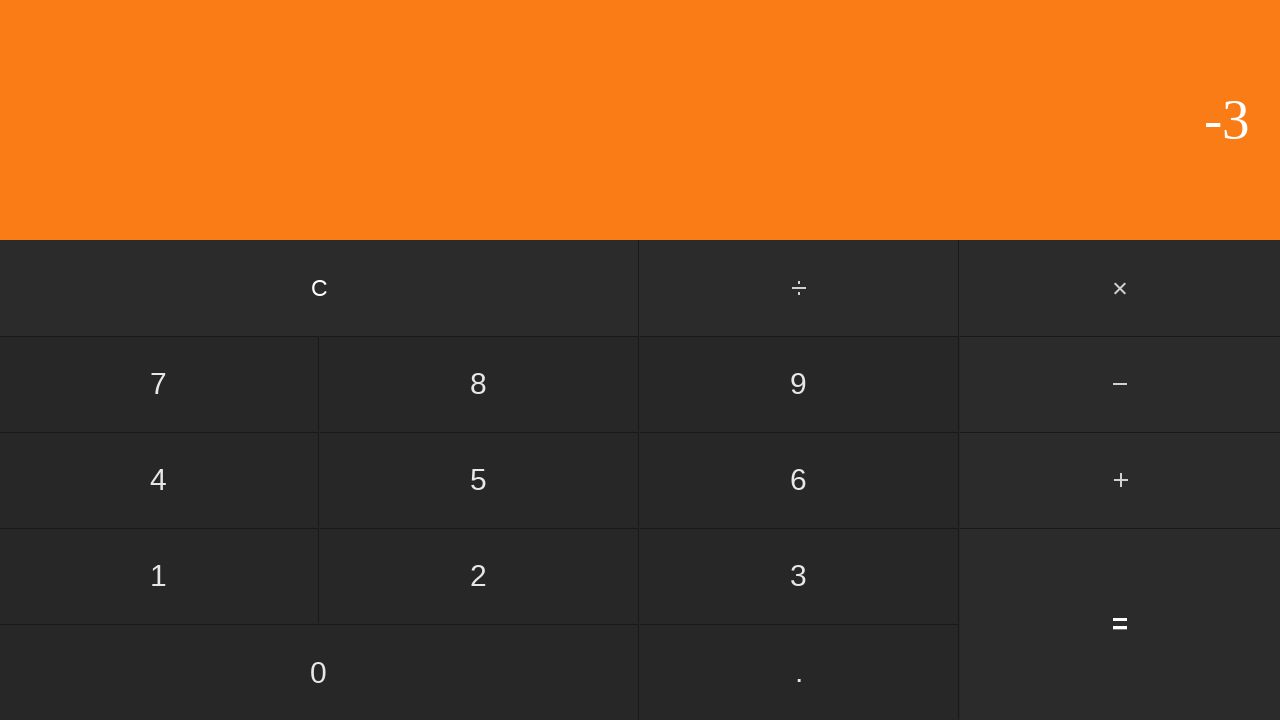

Clicked clear button to reset calculator at (320, 288) on input[value='C']
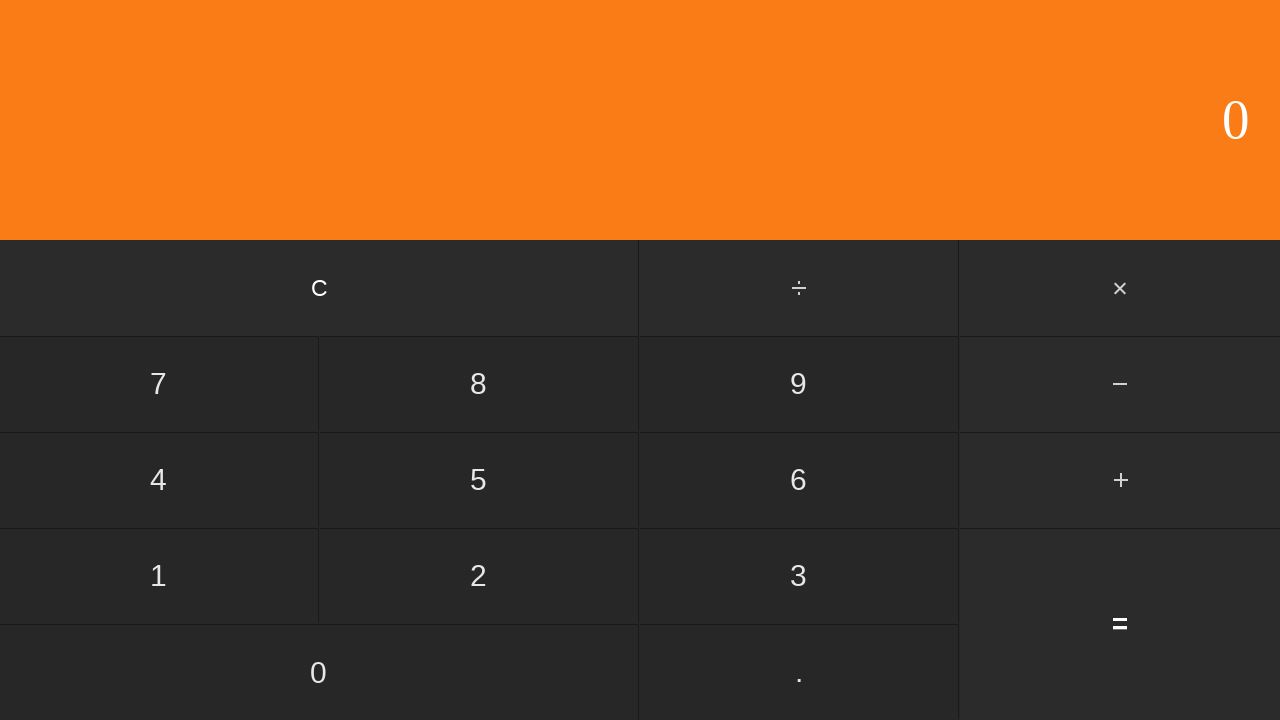

Waited before next iteration
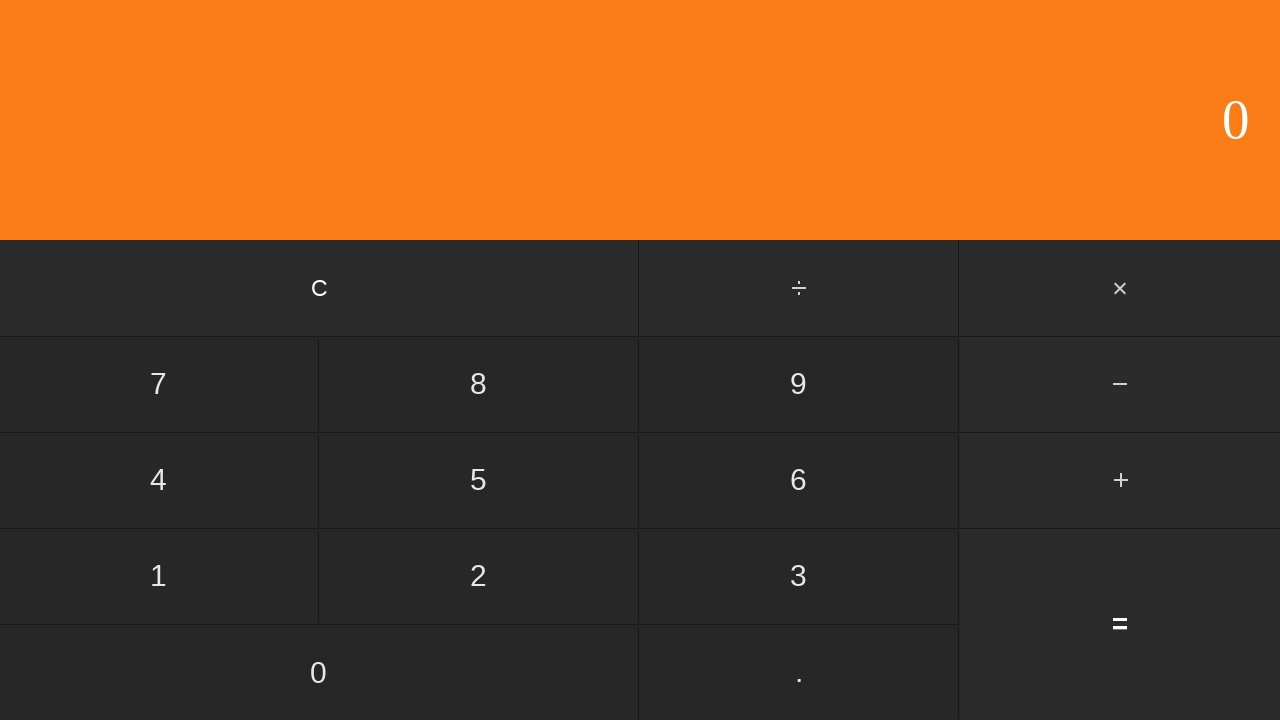

Clicked first operand: 4 at (159, 480) on input[value='4']
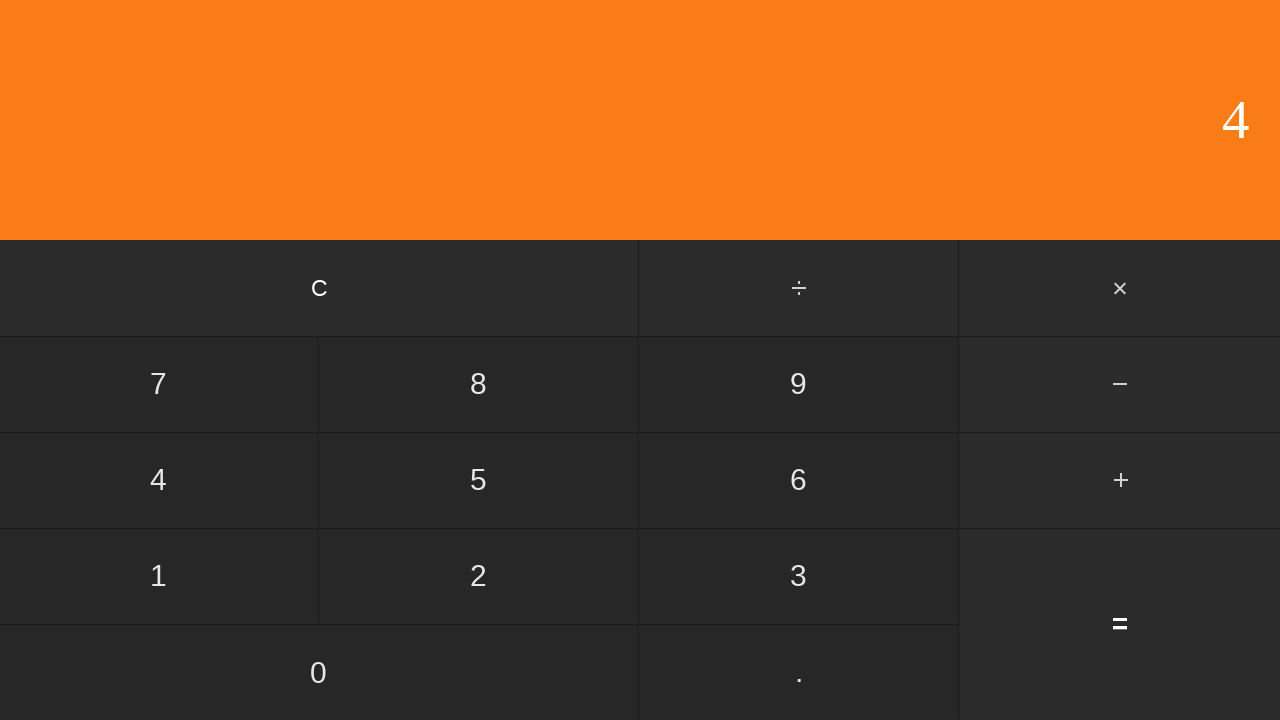

Clicked subtract button at (1120, 384) on #subtract
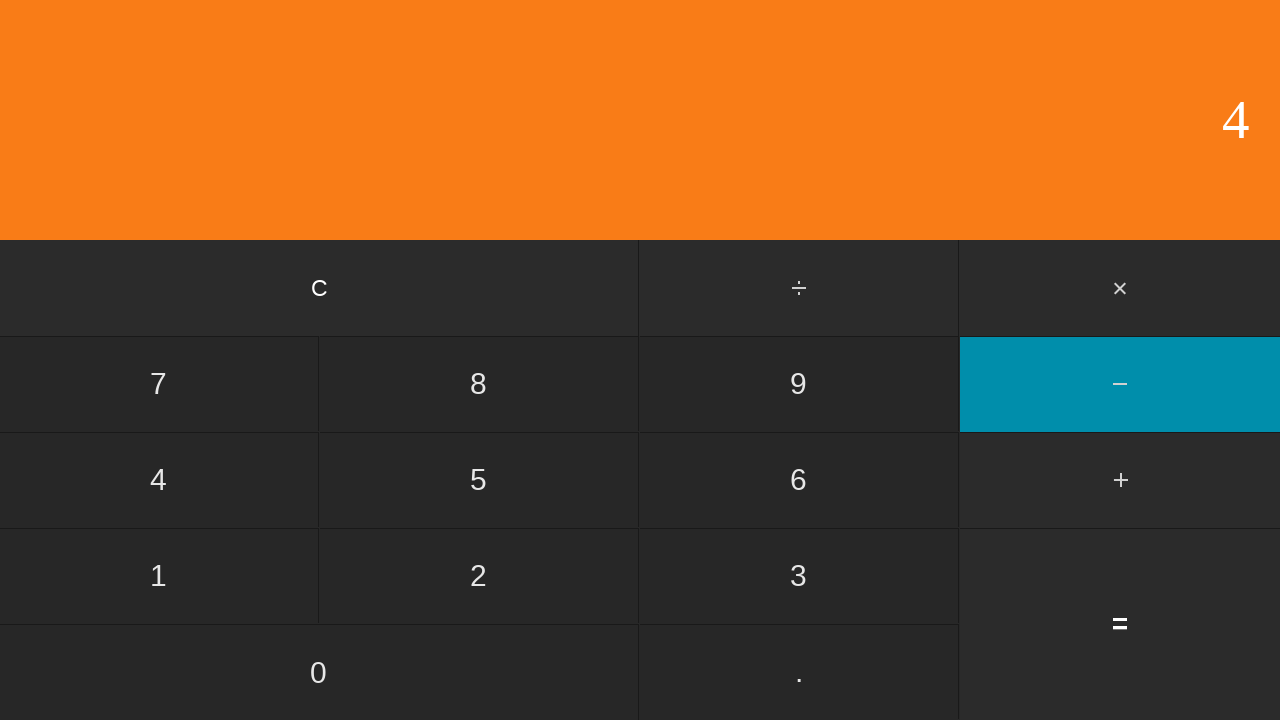

Clicked second operand: 8 at (479, 384) on input[value='8']
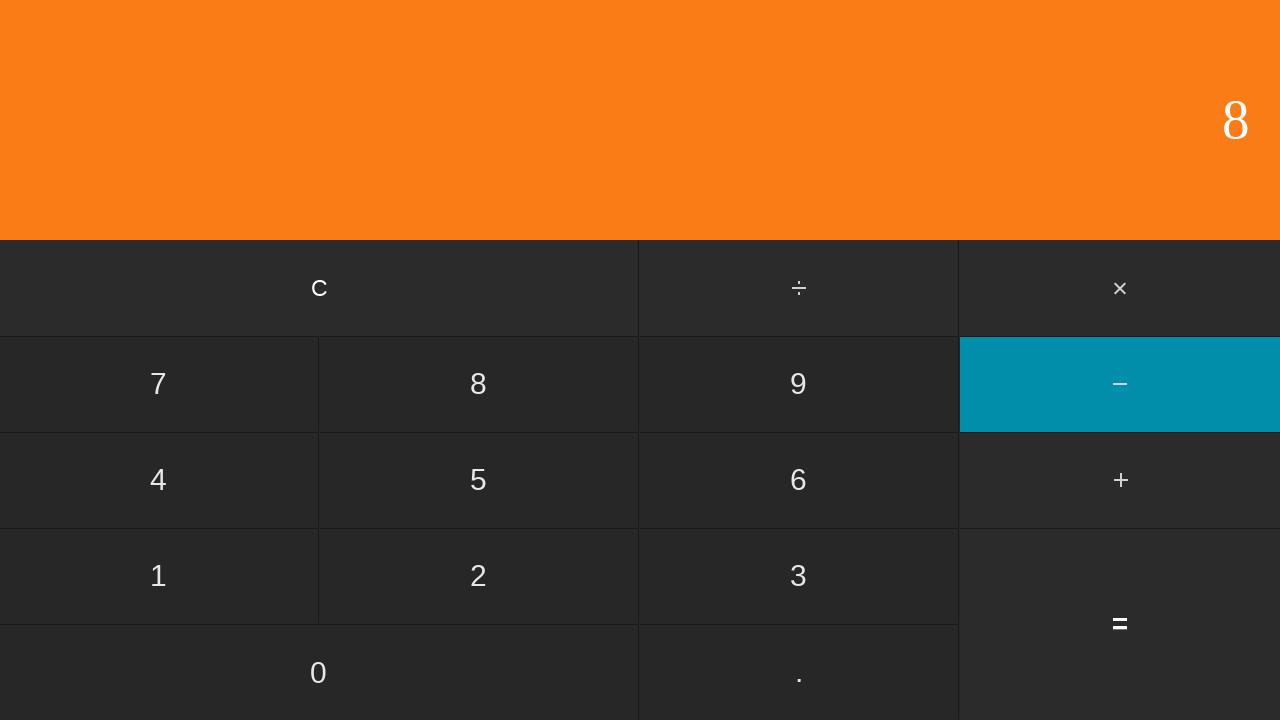

Clicked equals to calculate 4 - 8 = -4 at (1120, 624) on input[value='=']
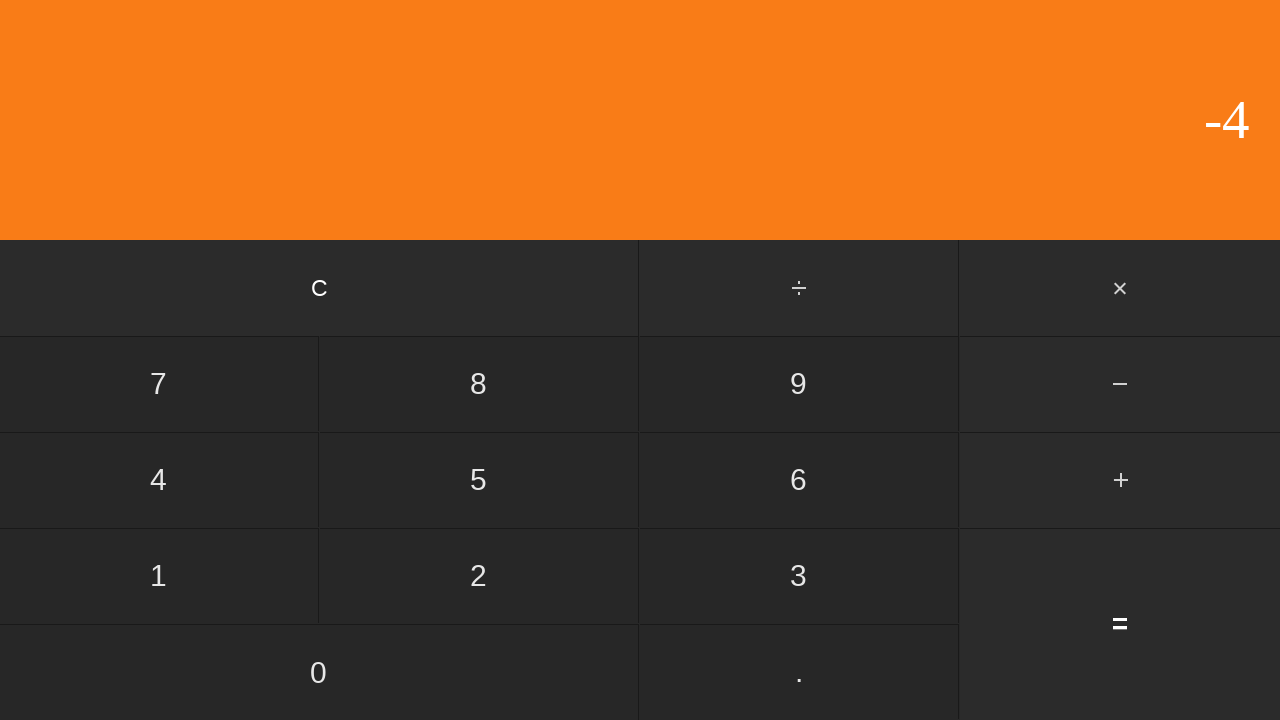

Waited for result to display
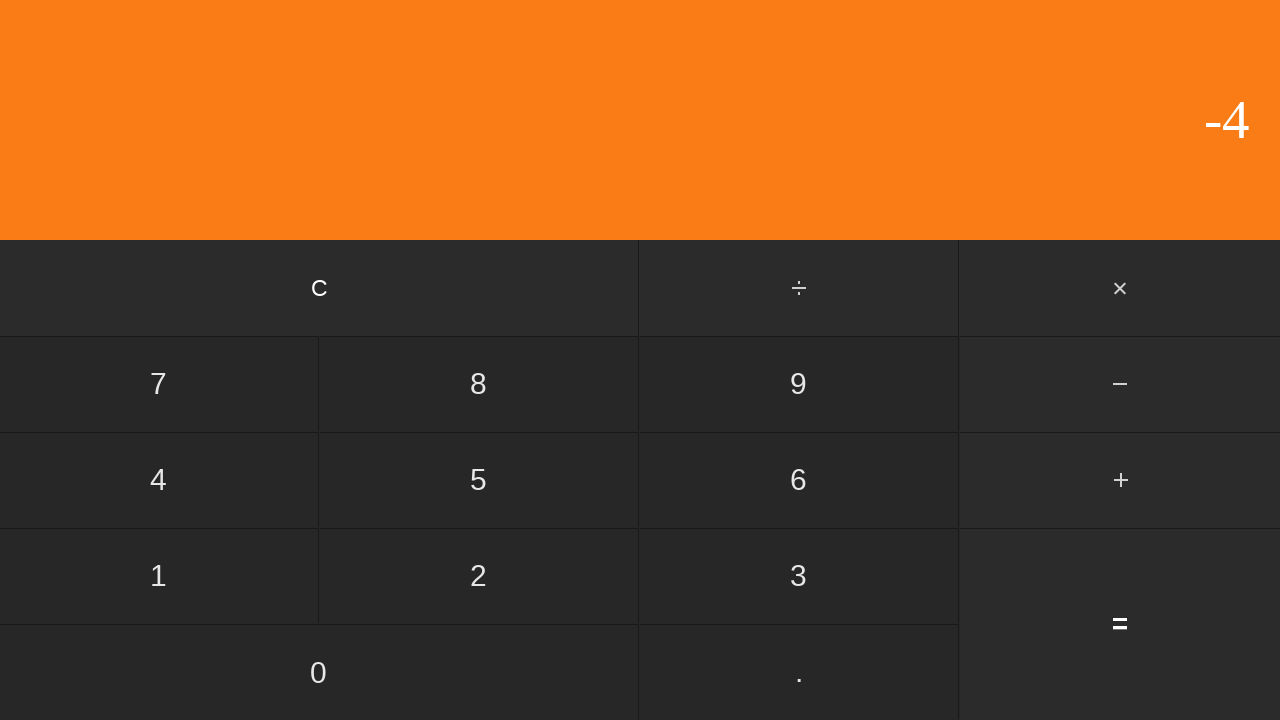

Clicked clear button to reset calculator at (320, 288) on input[value='C']
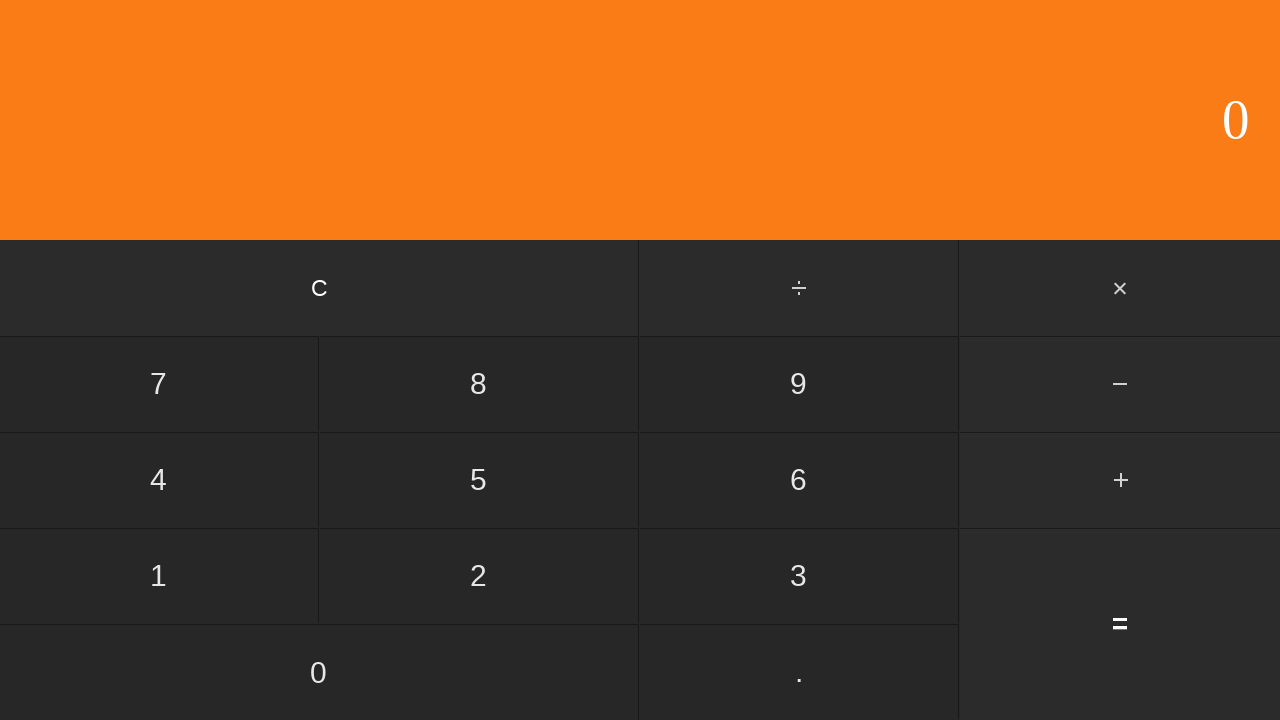

Waited before next iteration
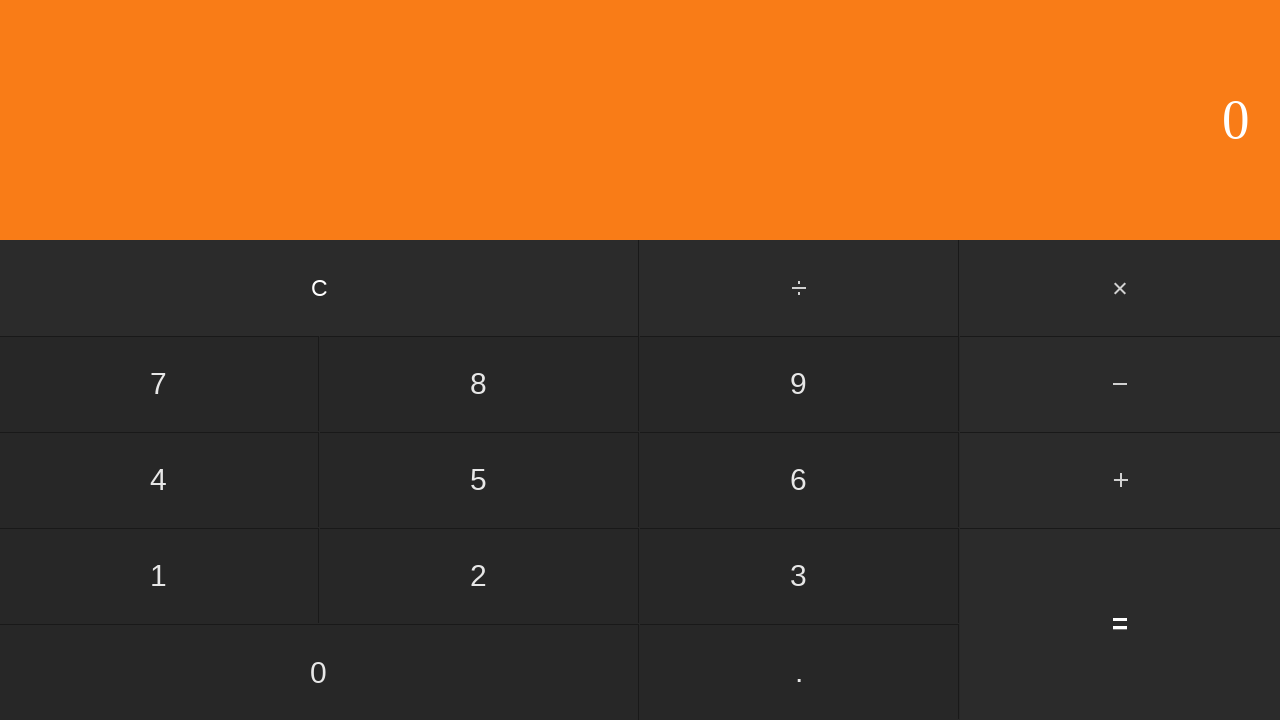

Clicked first operand: 4 at (159, 480) on input[value='4']
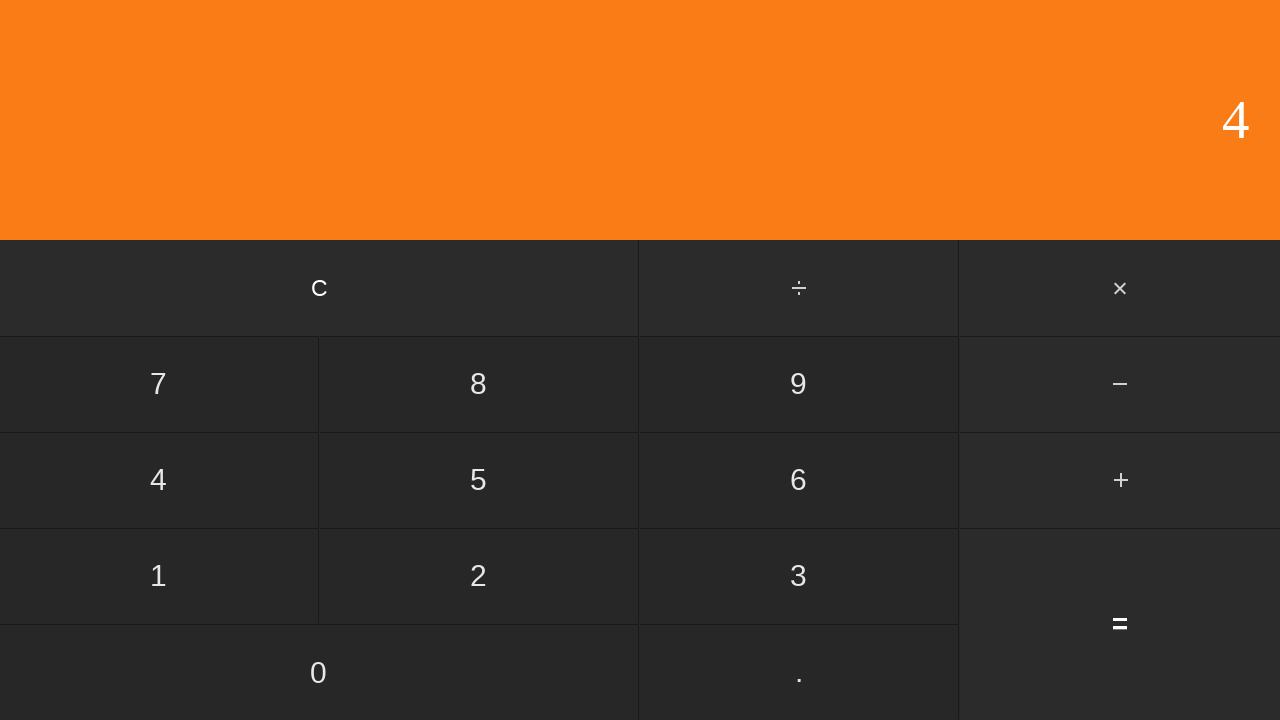

Clicked subtract button at (1120, 384) on #subtract
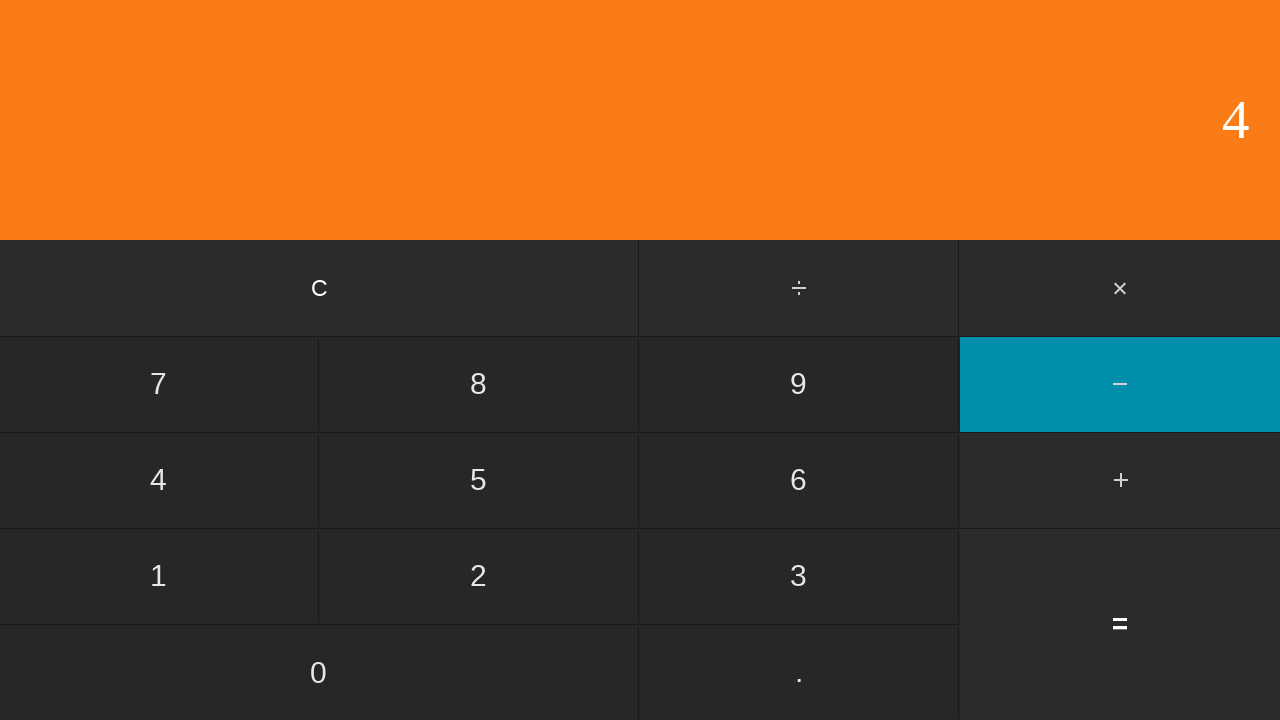

Clicked second operand: 9 at (799, 384) on input[value='9']
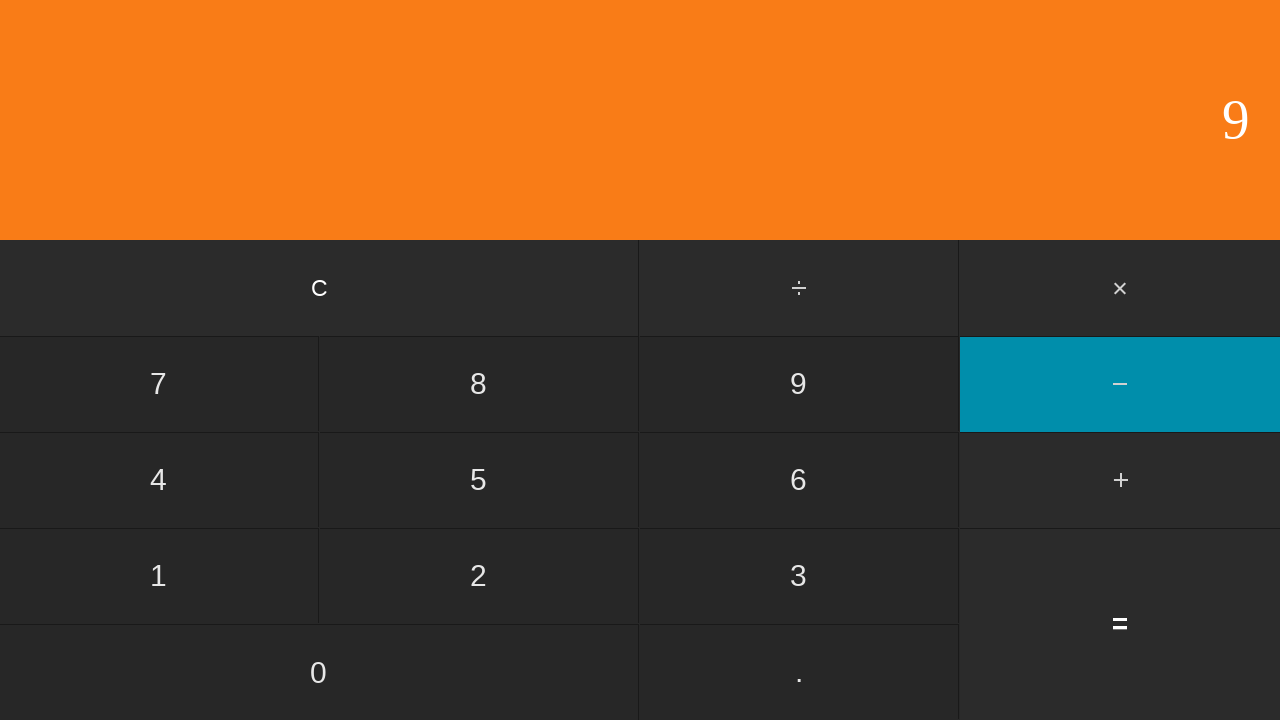

Clicked equals to calculate 4 - 9 = -5 at (1120, 624) on input[value='=']
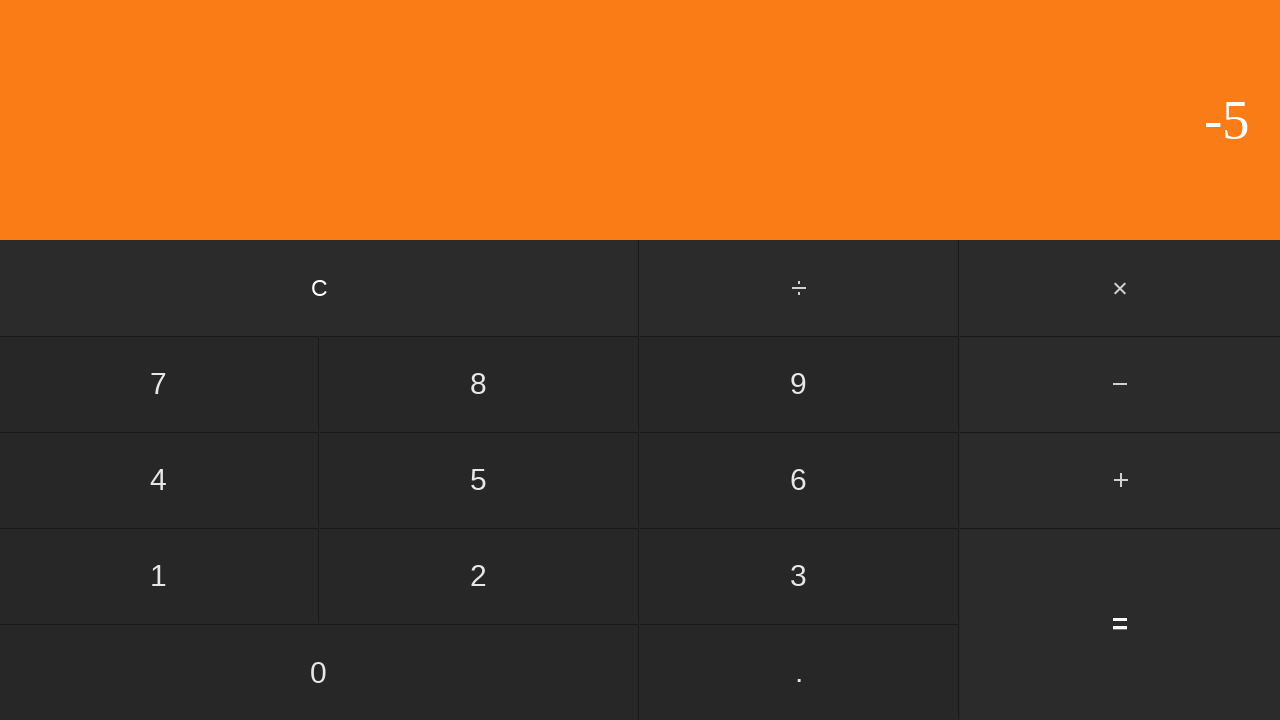

Waited for result to display
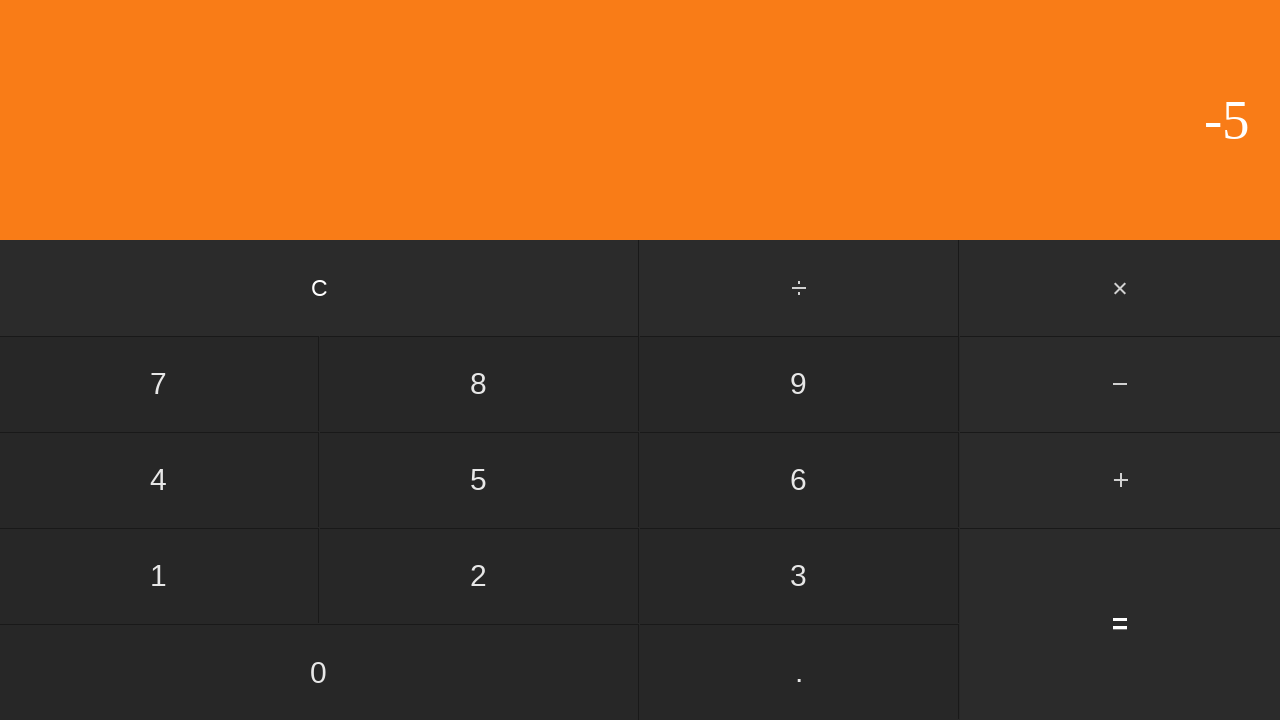

Clicked clear button to reset calculator at (320, 288) on input[value='C']
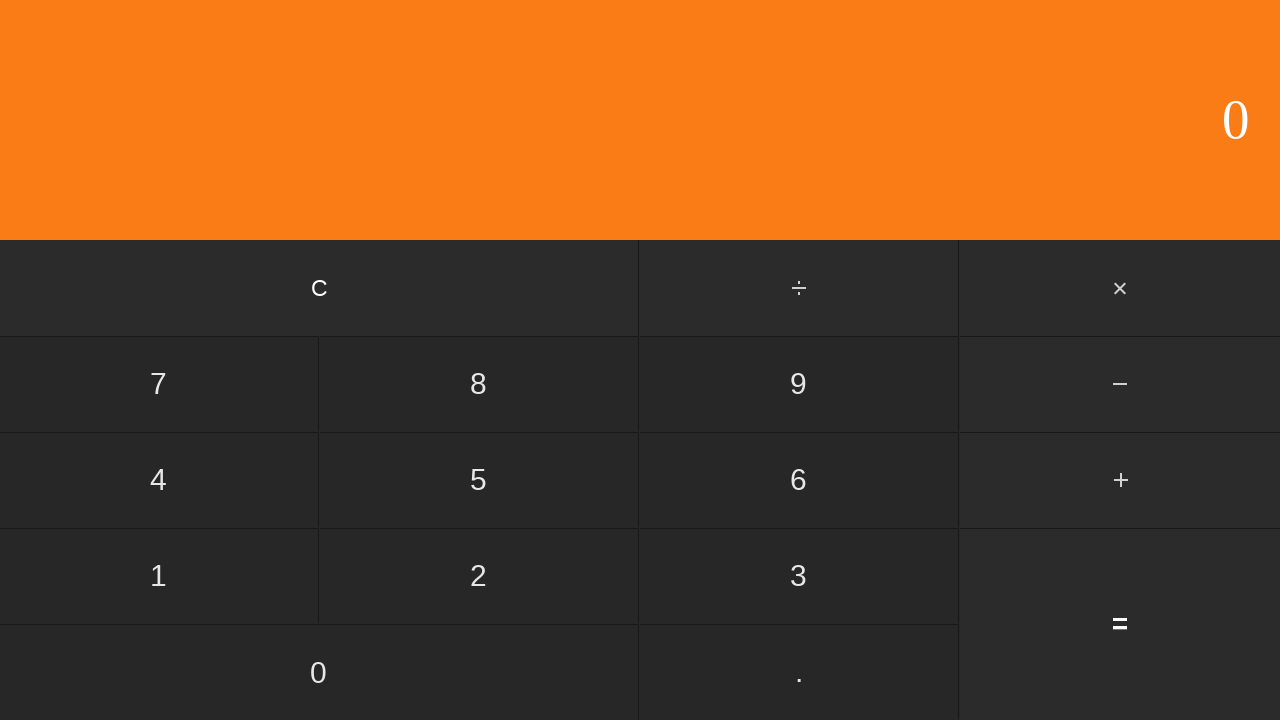

Waited before next iteration
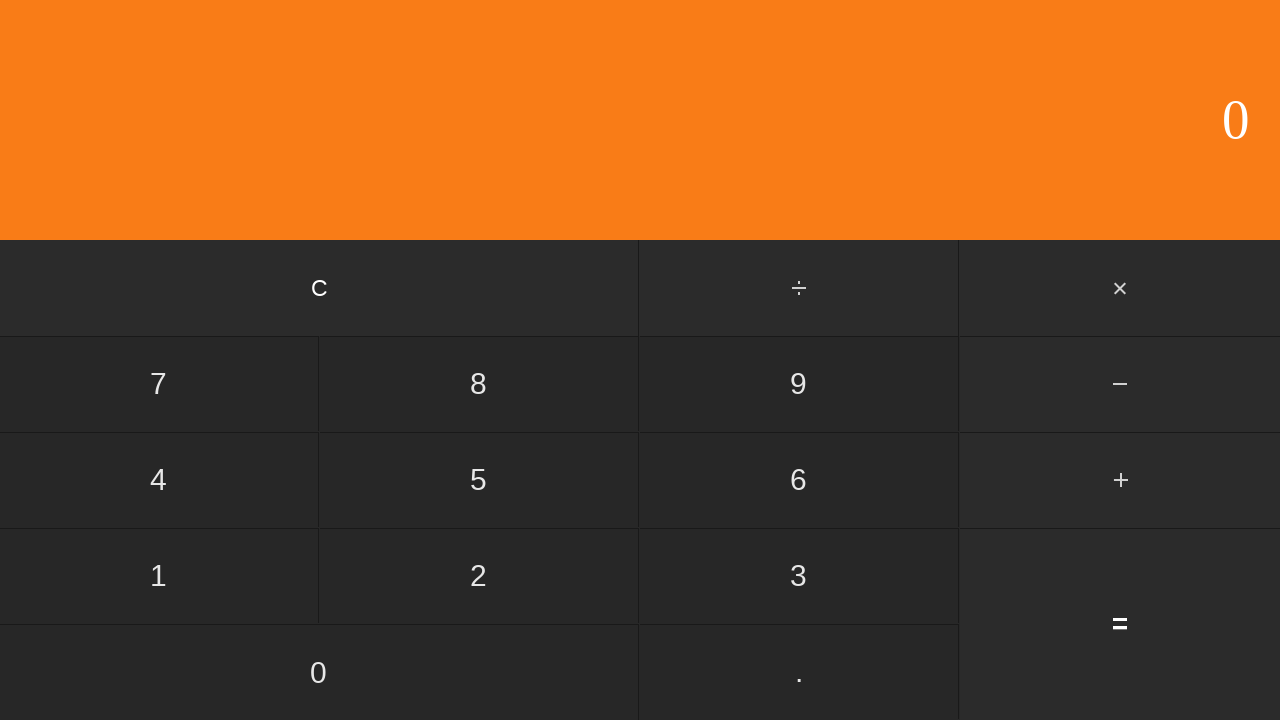

Clicked first operand: 5 at (479, 480) on input[value='5']
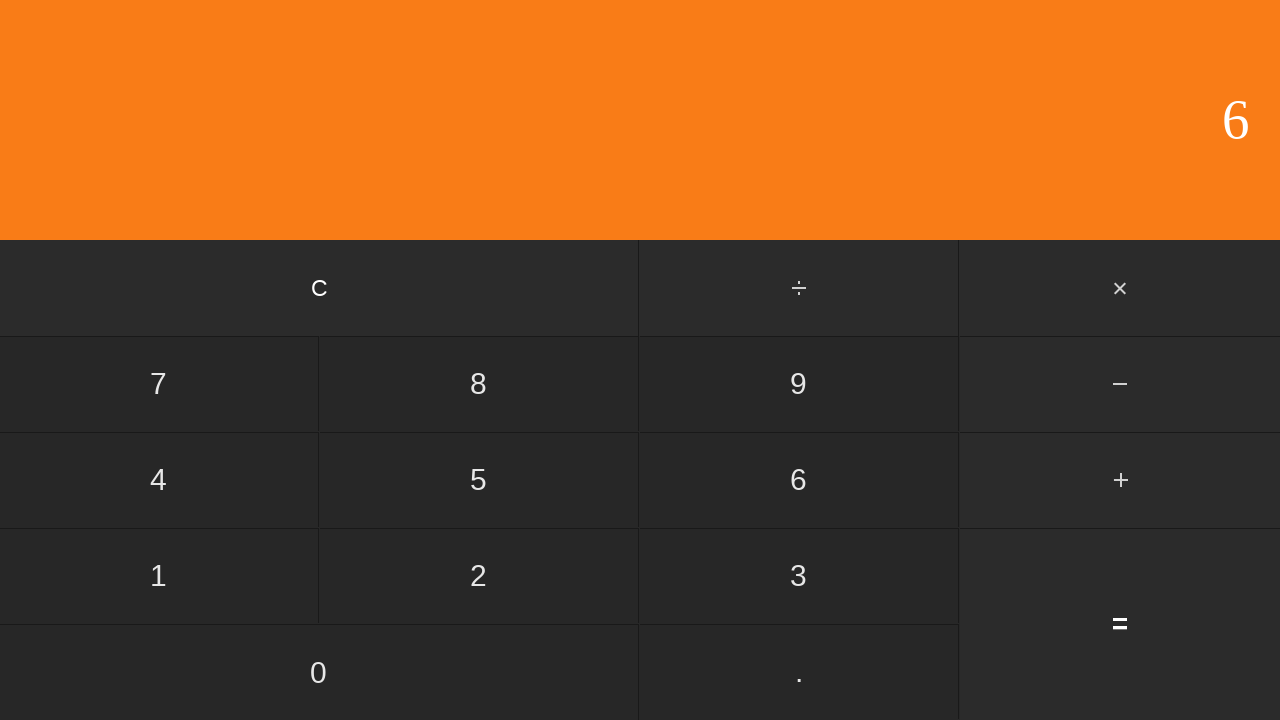

Clicked subtract button at (1120, 384) on #subtract
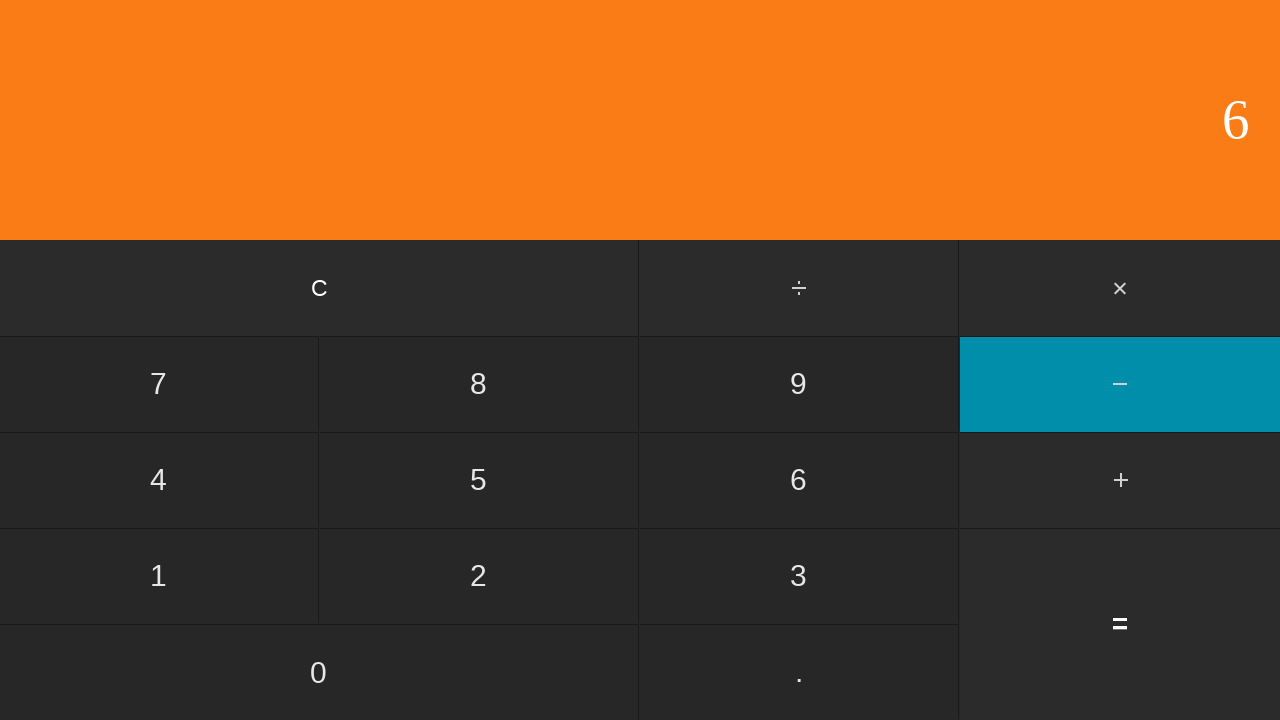

Clicked second operand: 0 at (319, 672) on input[value='0']
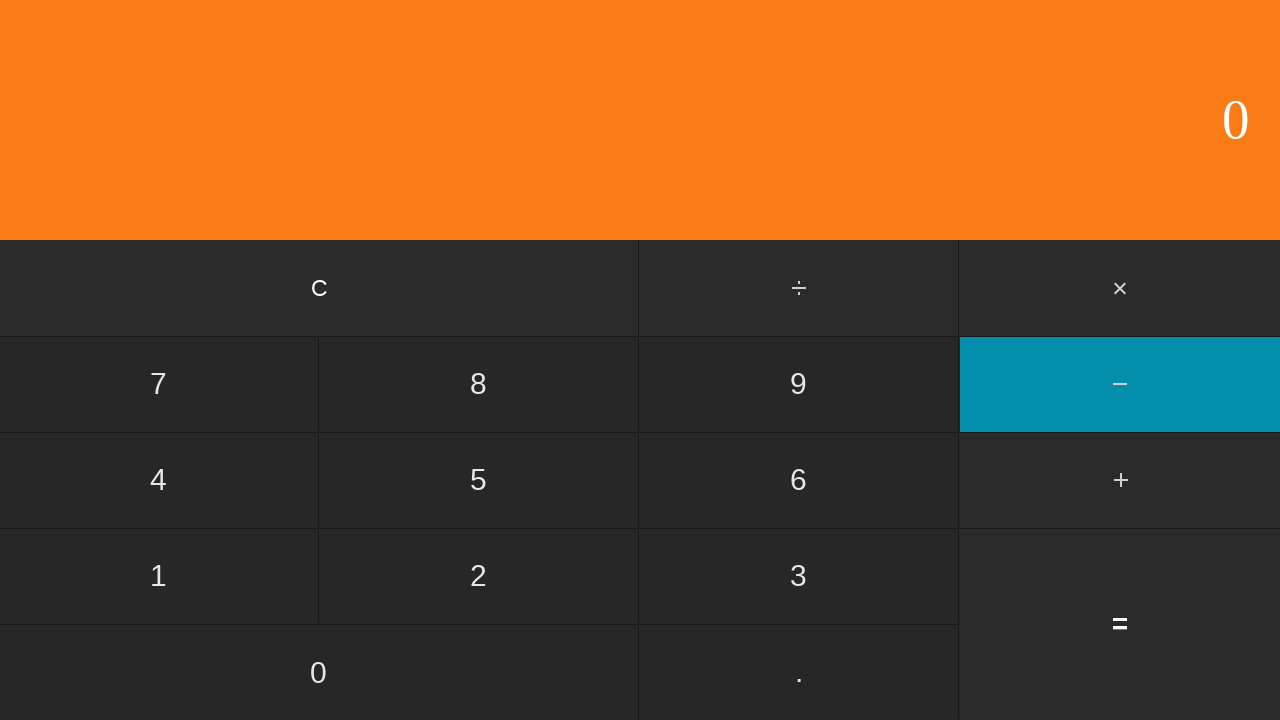

Clicked equals to calculate 5 - 0 = 5 at (1120, 624) on input[value='=']
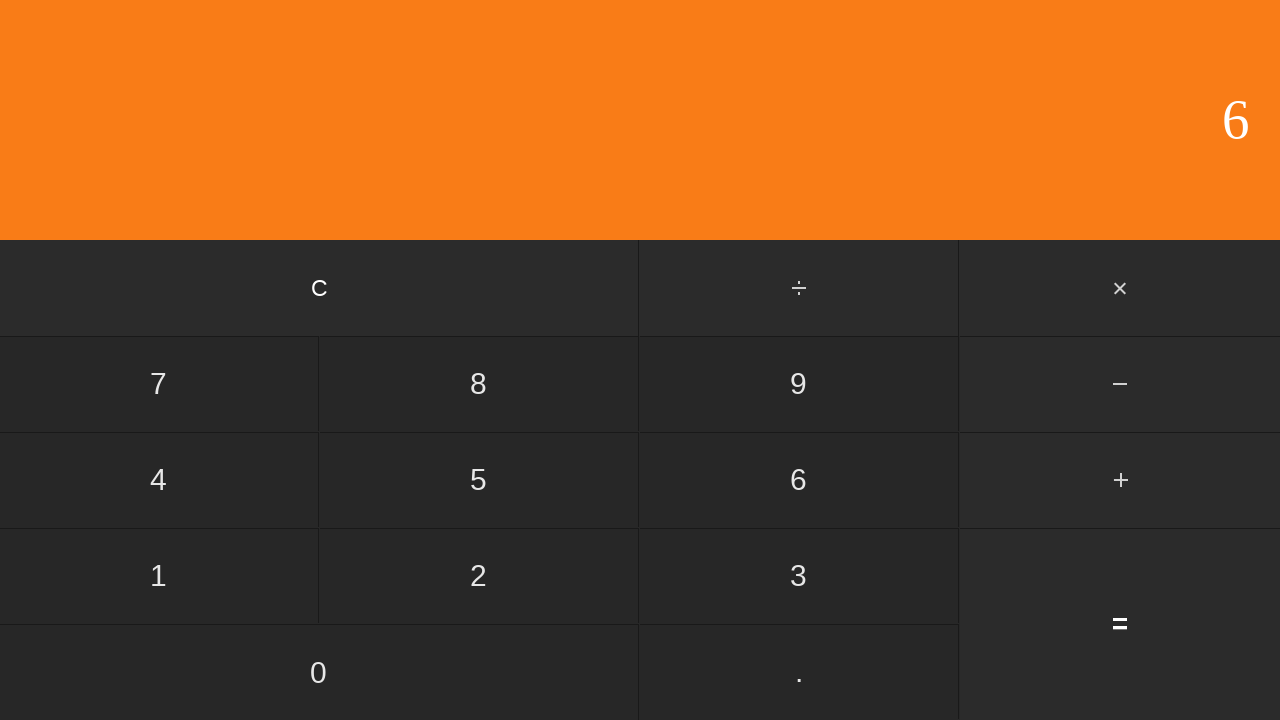

Waited for result to display
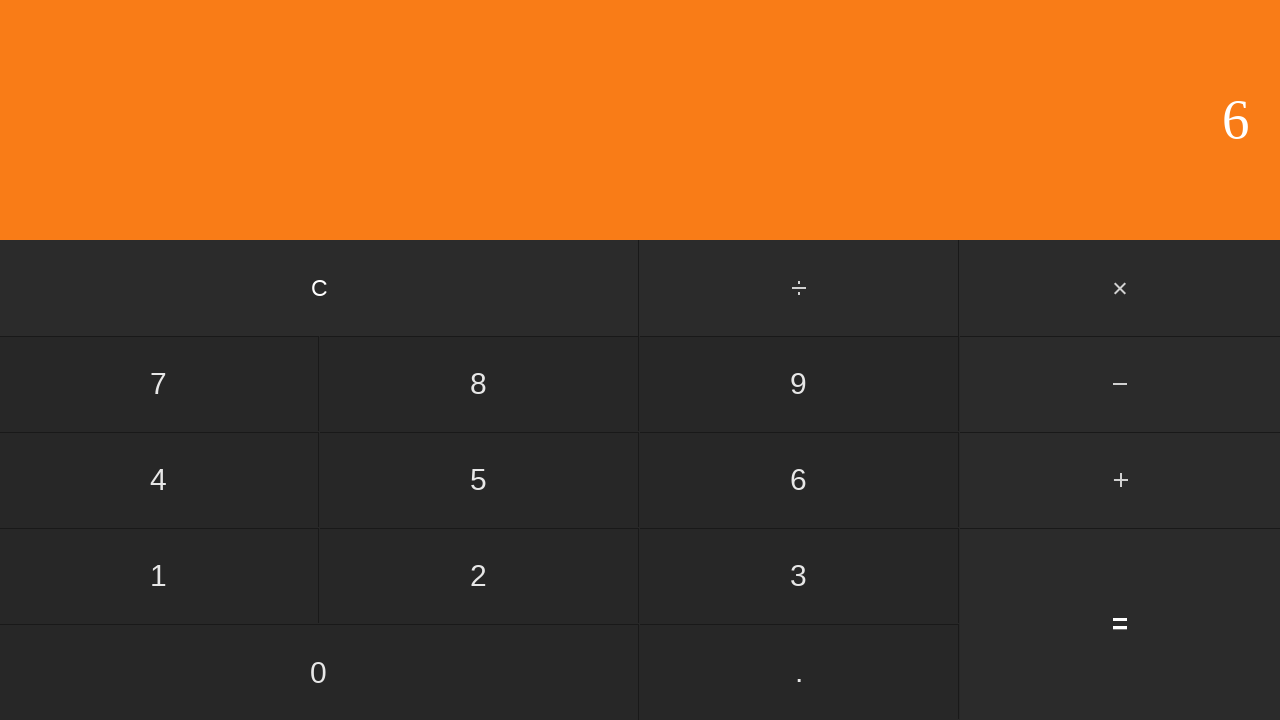

Clicked clear button to reset calculator at (320, 288) on input[value='C']
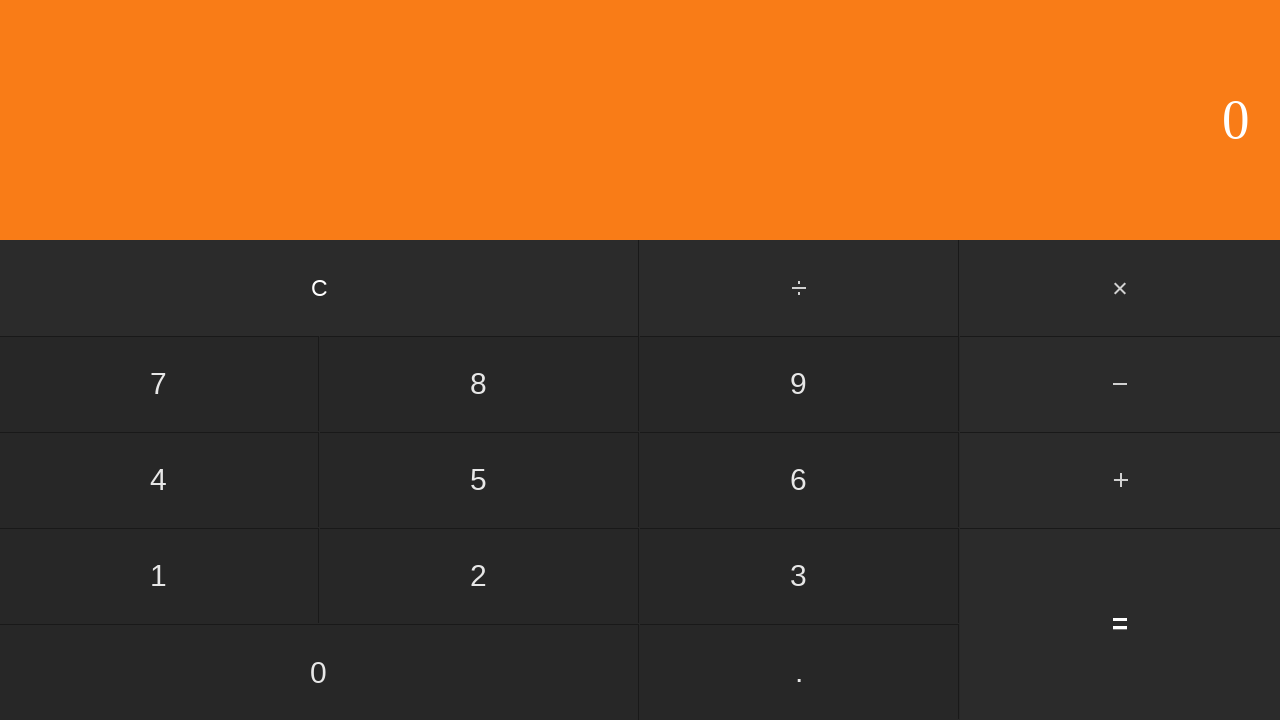

Waited before next iteration
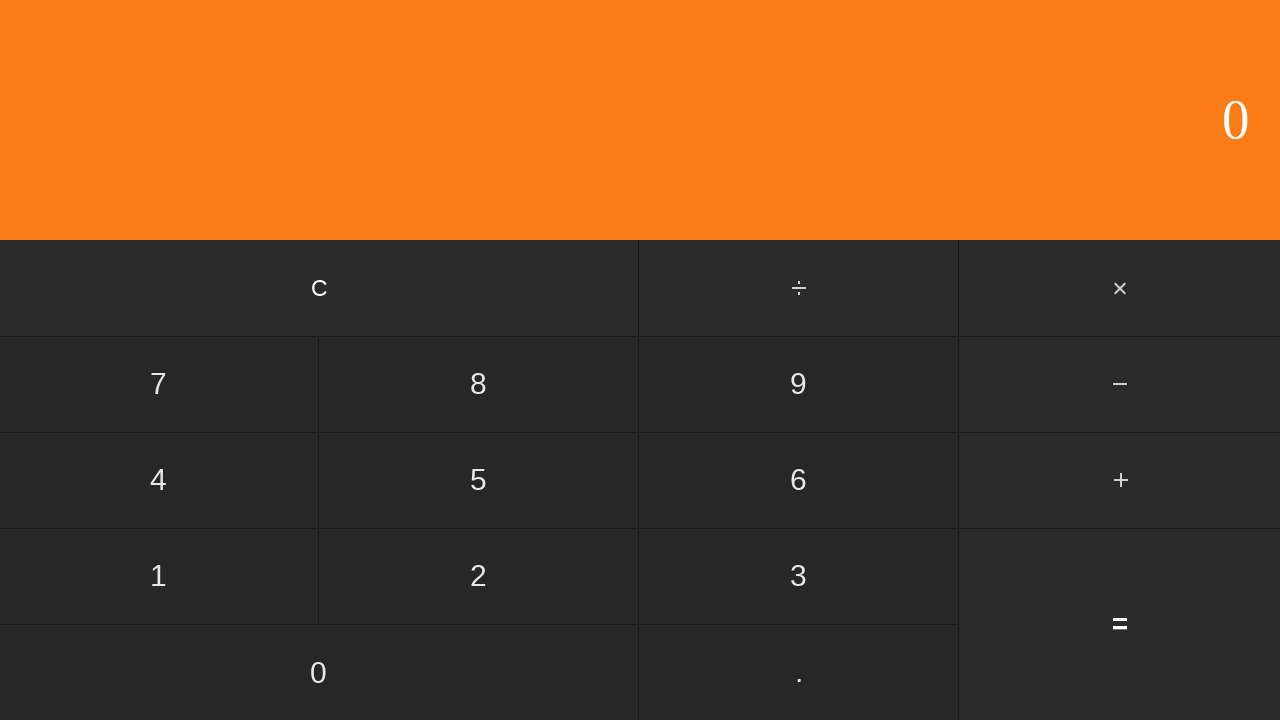

Clicked first operand: 5 at (479, 480) on input[value='5']
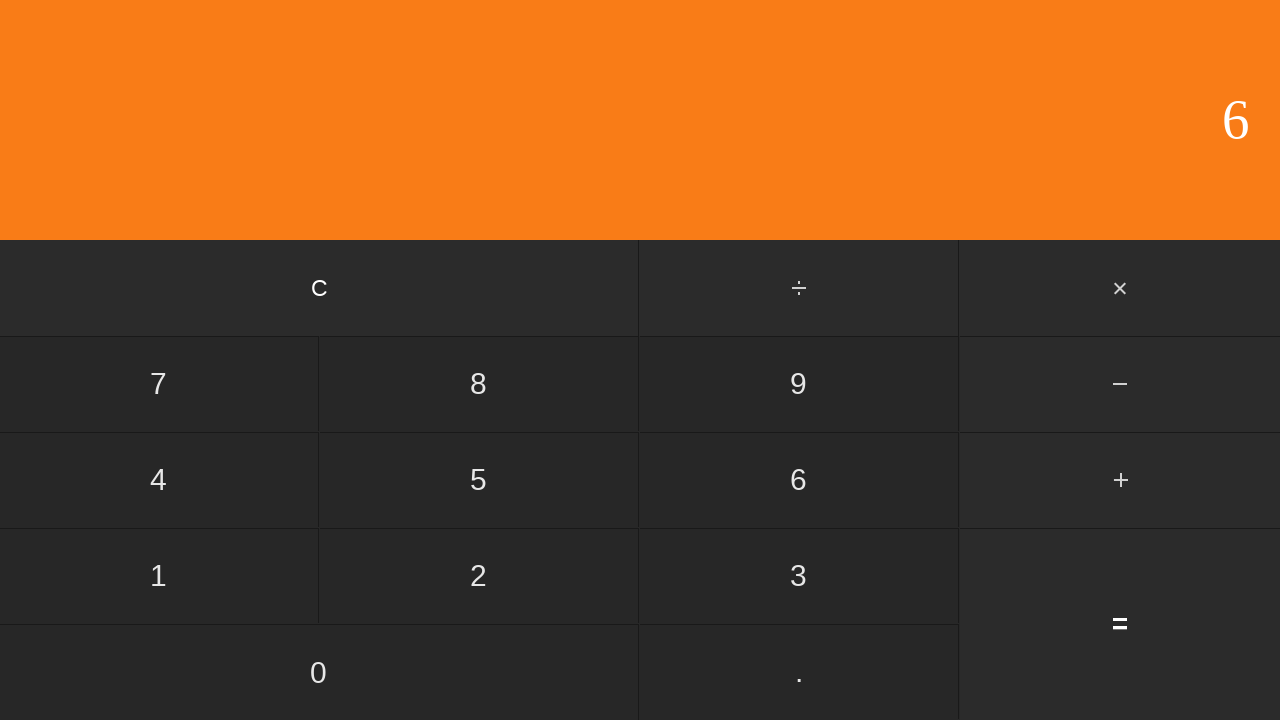

Clicked subtract button at (1120, 384) on #subtract
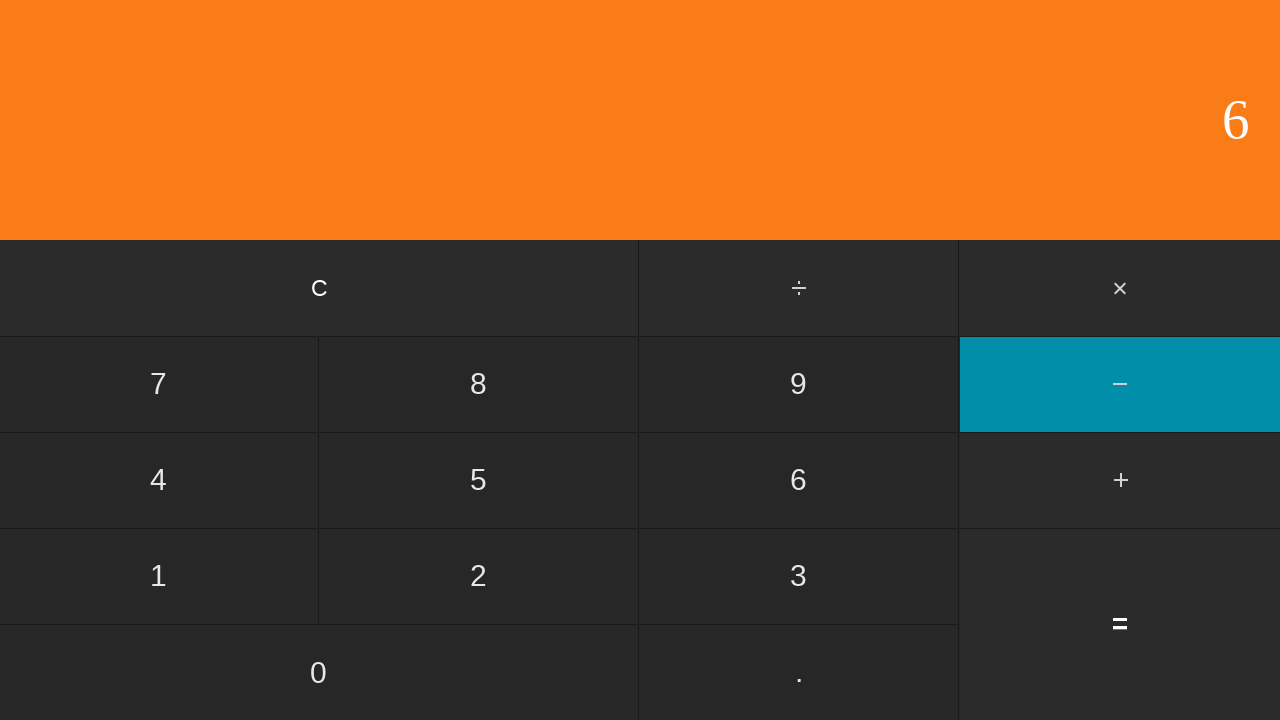

Clicked second operand: 1 at (159, 576) on input[value='1']
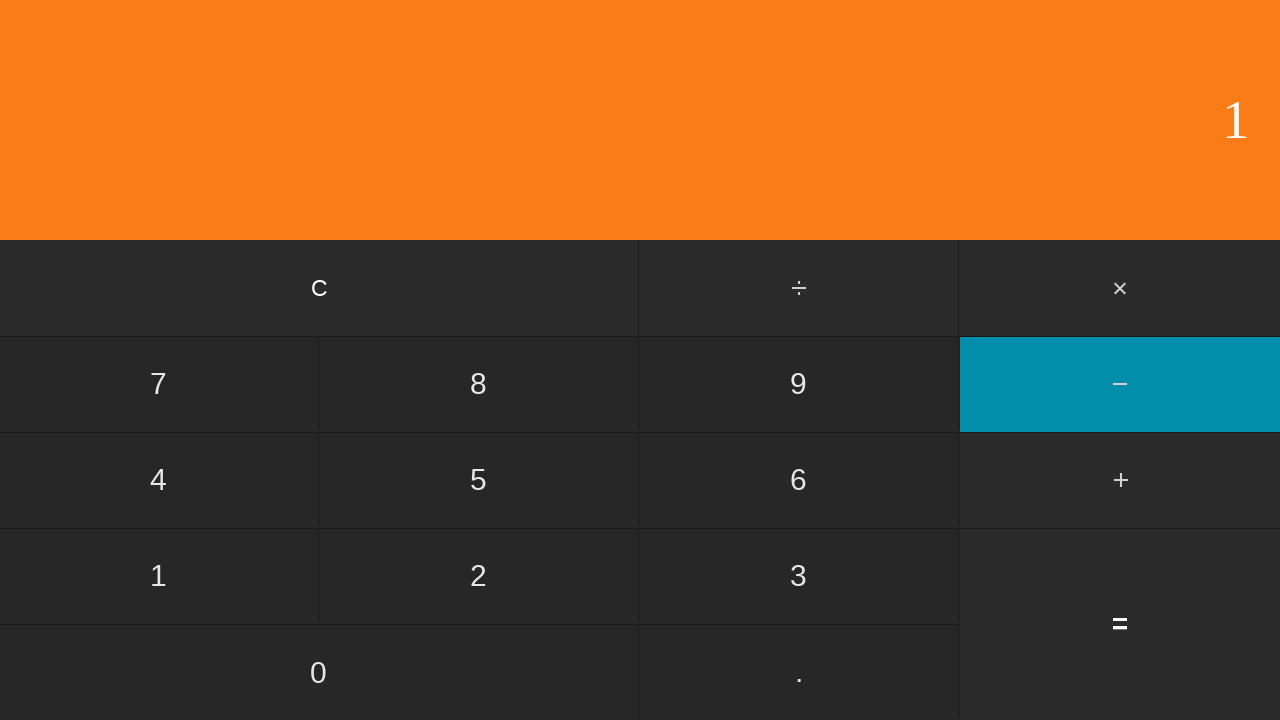

Clicked equals to calculate 5 - 1 = 4 at (1120, 624) on input[value='=']
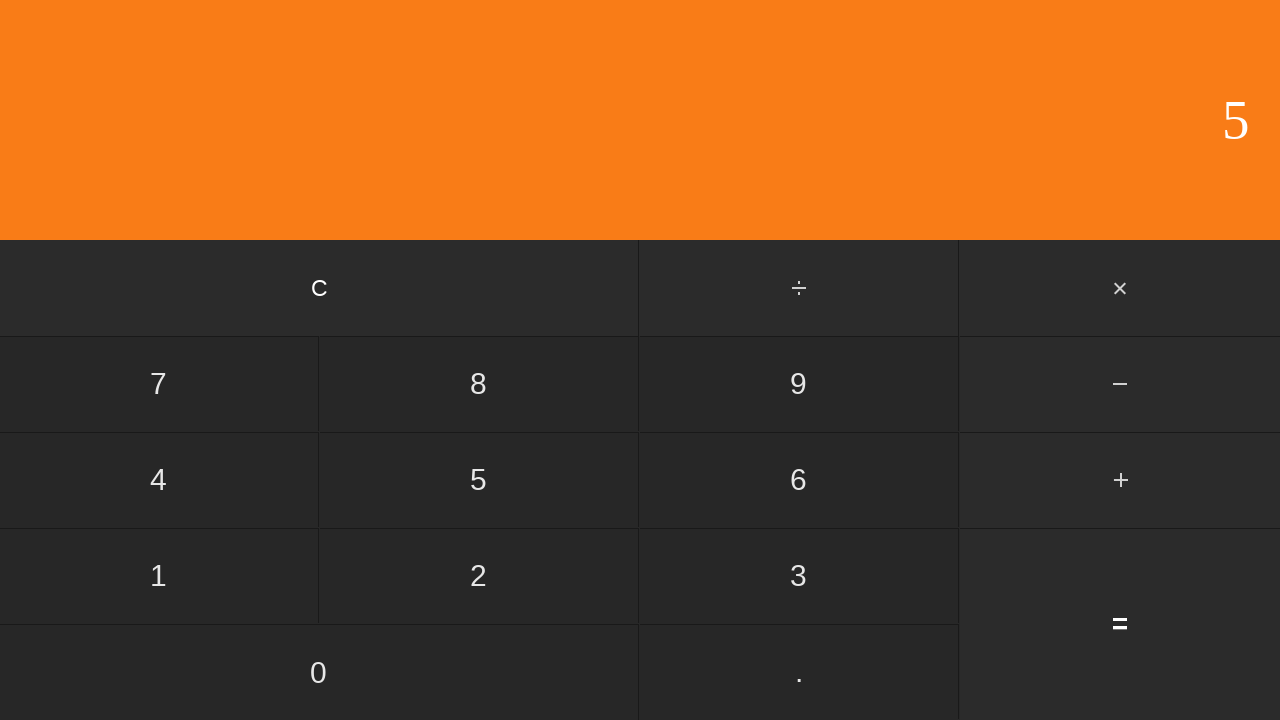

Waited for result to display
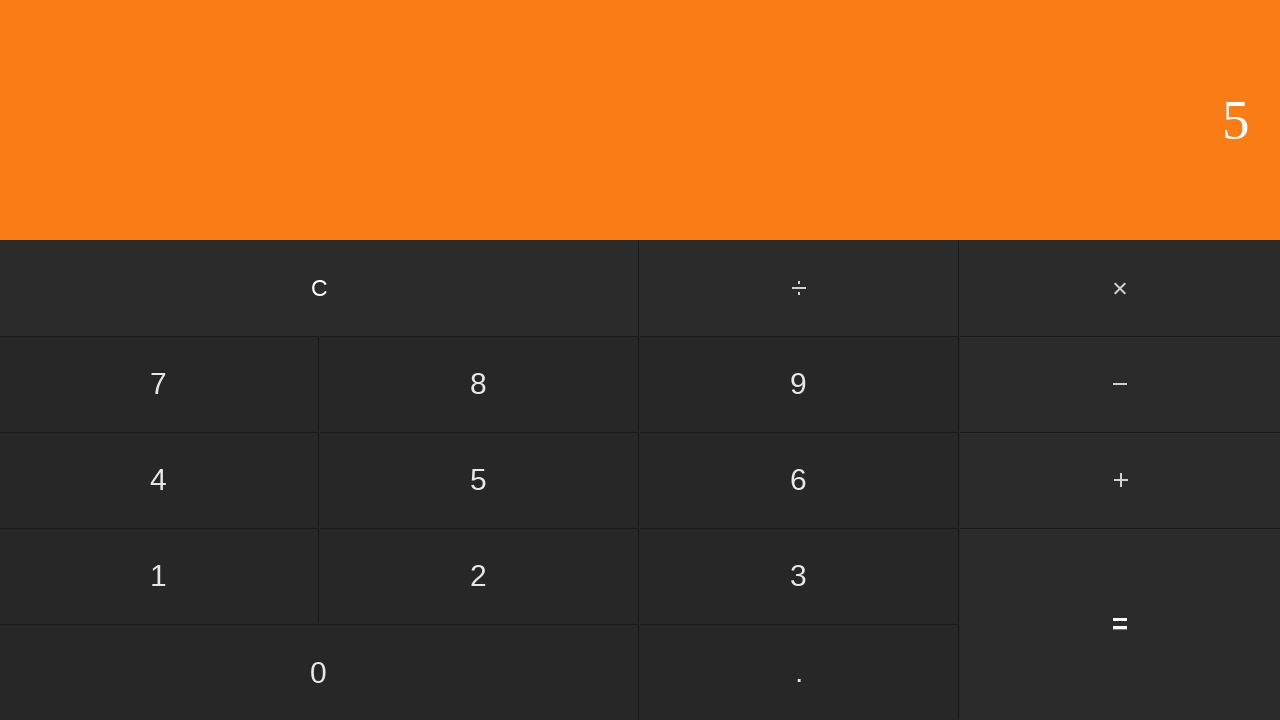

Clicked clear button to reset calculator at (320, 288) on input[value='C']
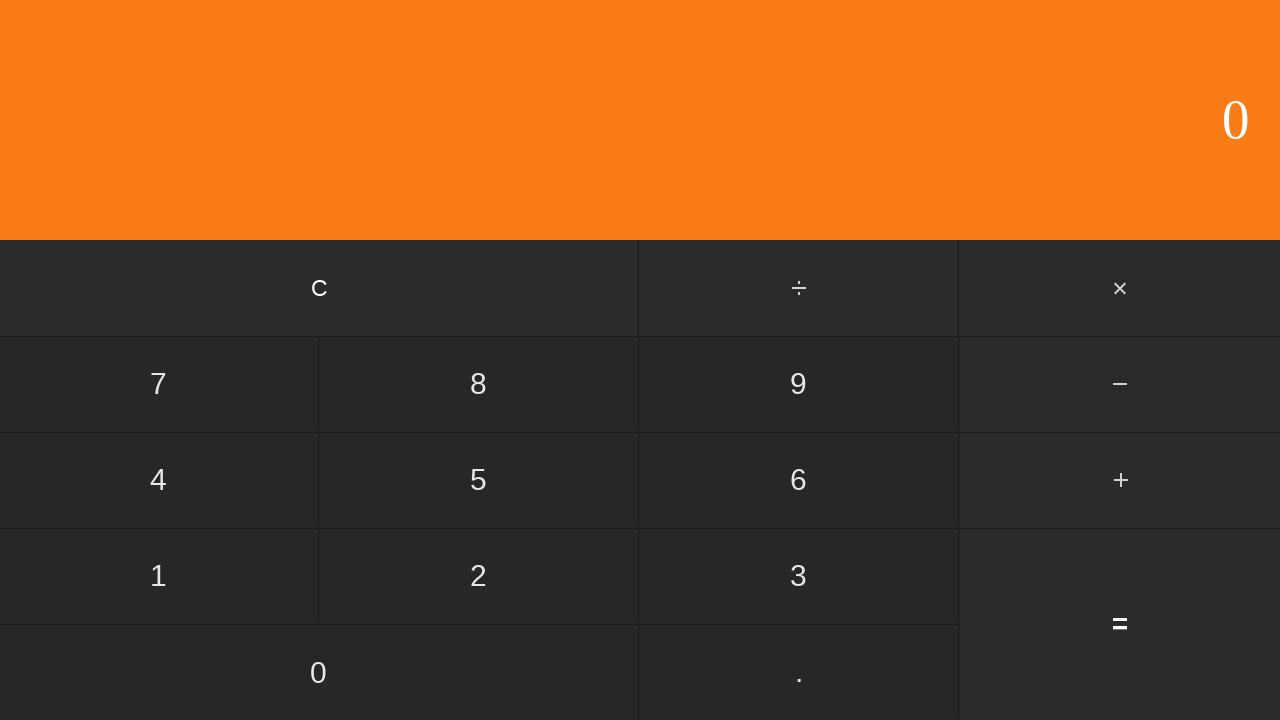

Waited before next iteration
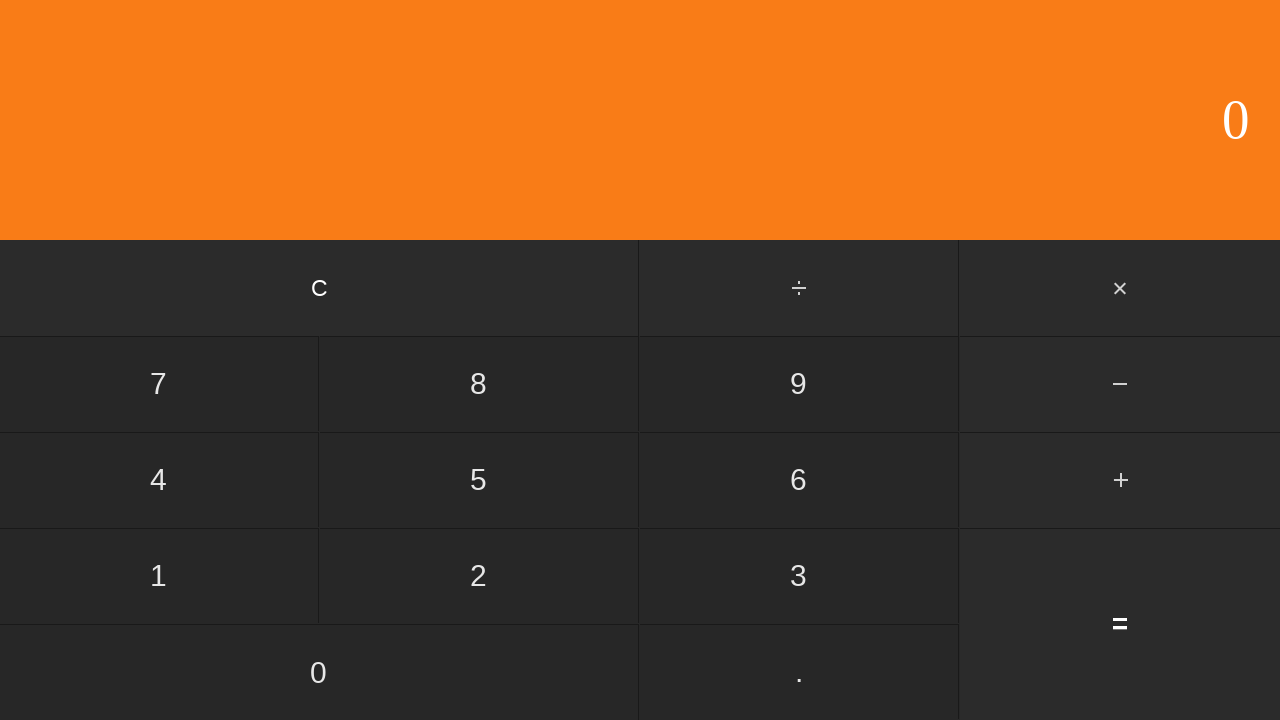

Clicked first operand: 5 at (479, 480) on input[value='5']
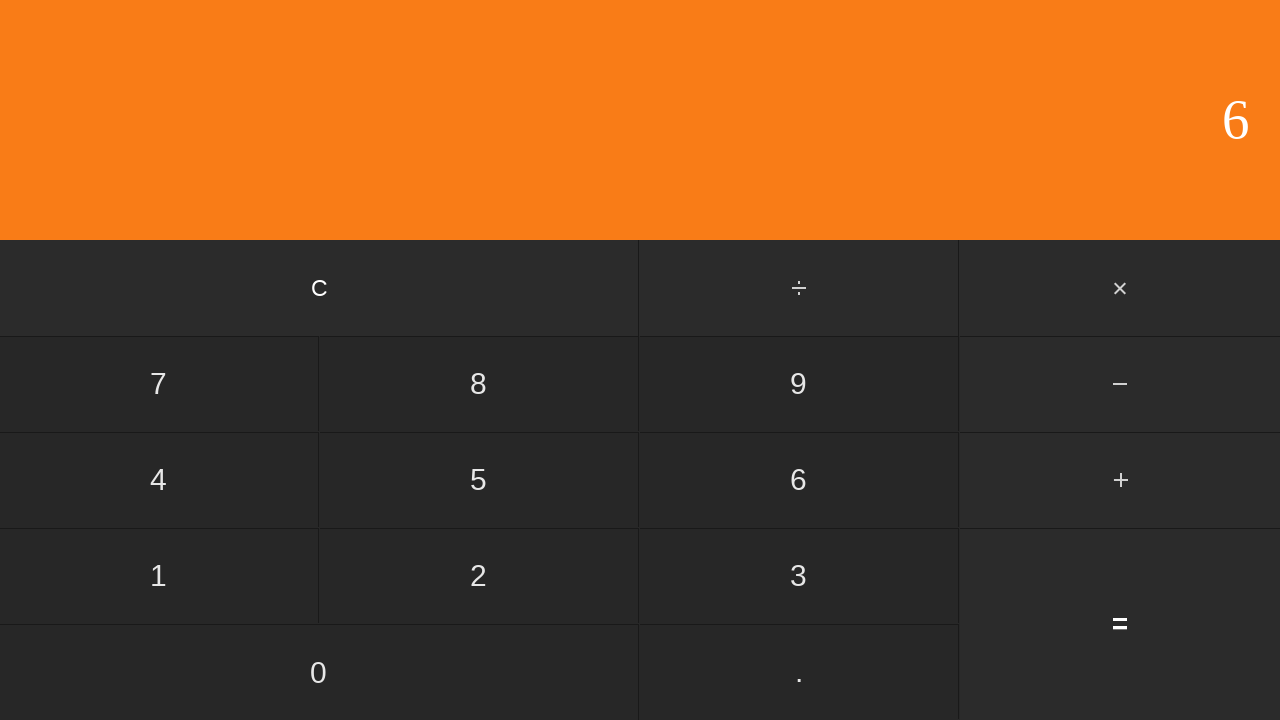

Clicked subtract button at (1120, 384) on #subtract
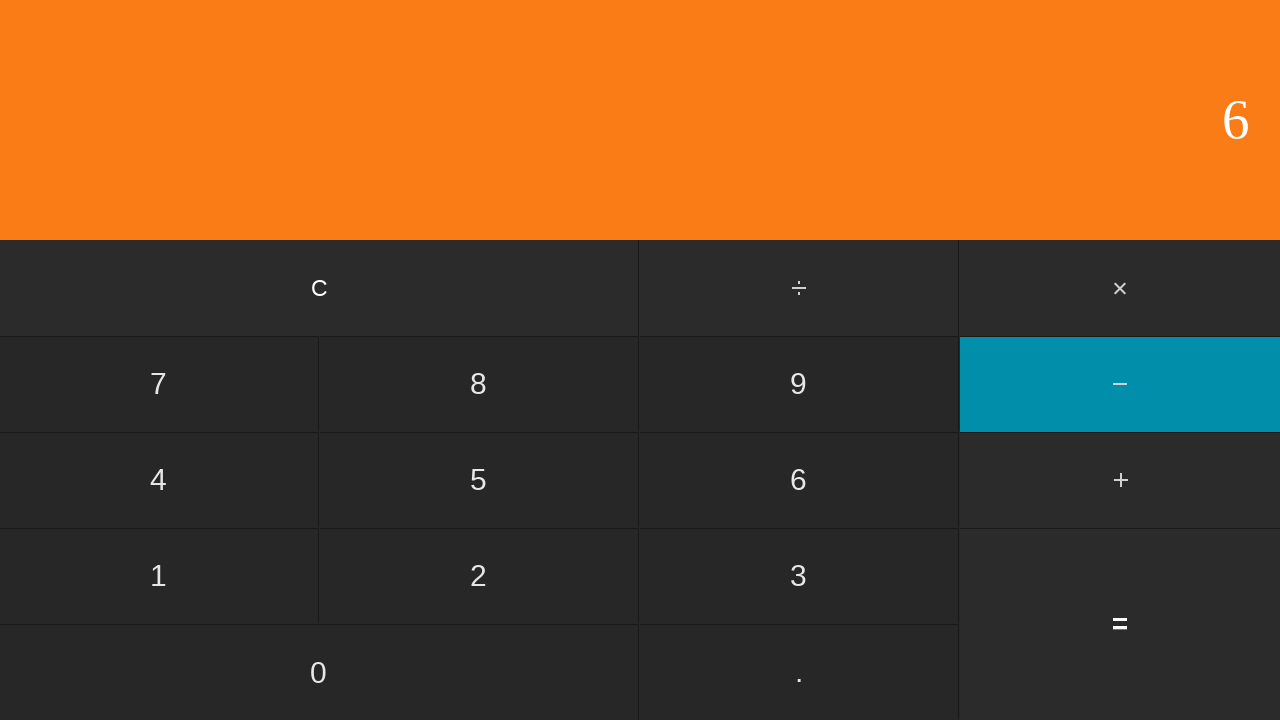

Clicked second operand: 2 at (479, 576) on input[value='2']
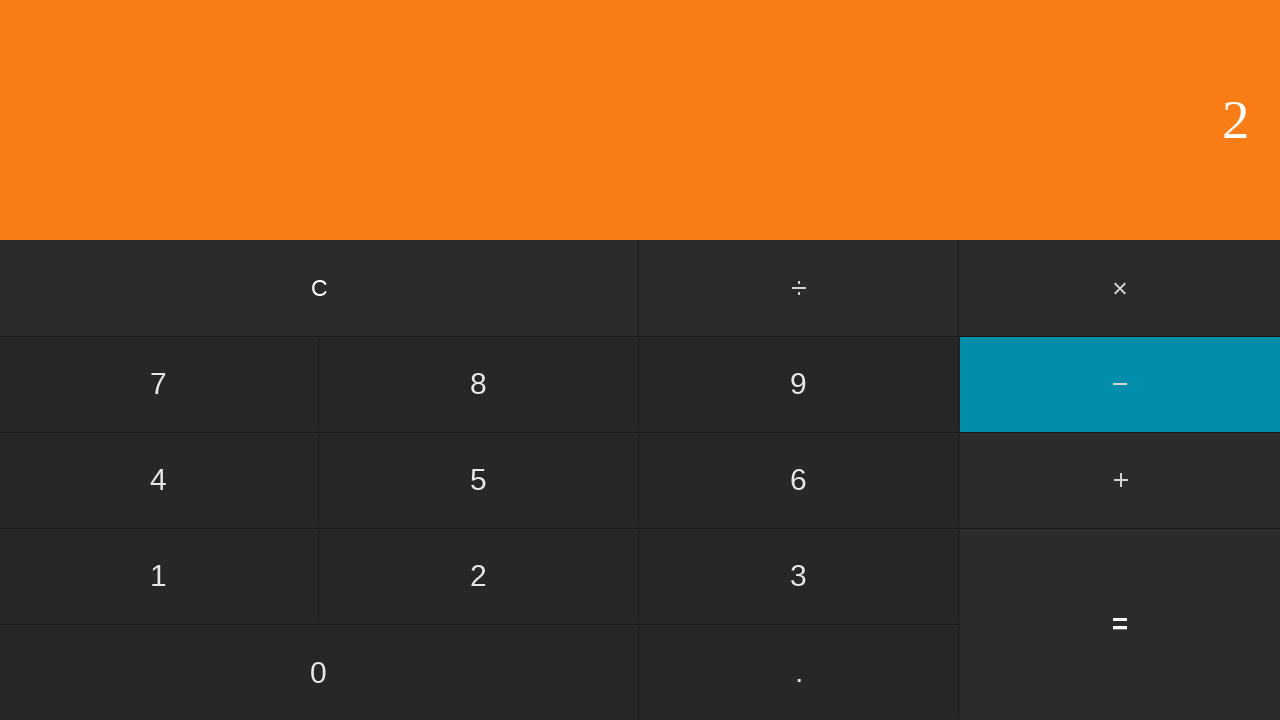

Clicked equals to calculate 5 - 2 = 3 at (1120, 624) on input[value='=']
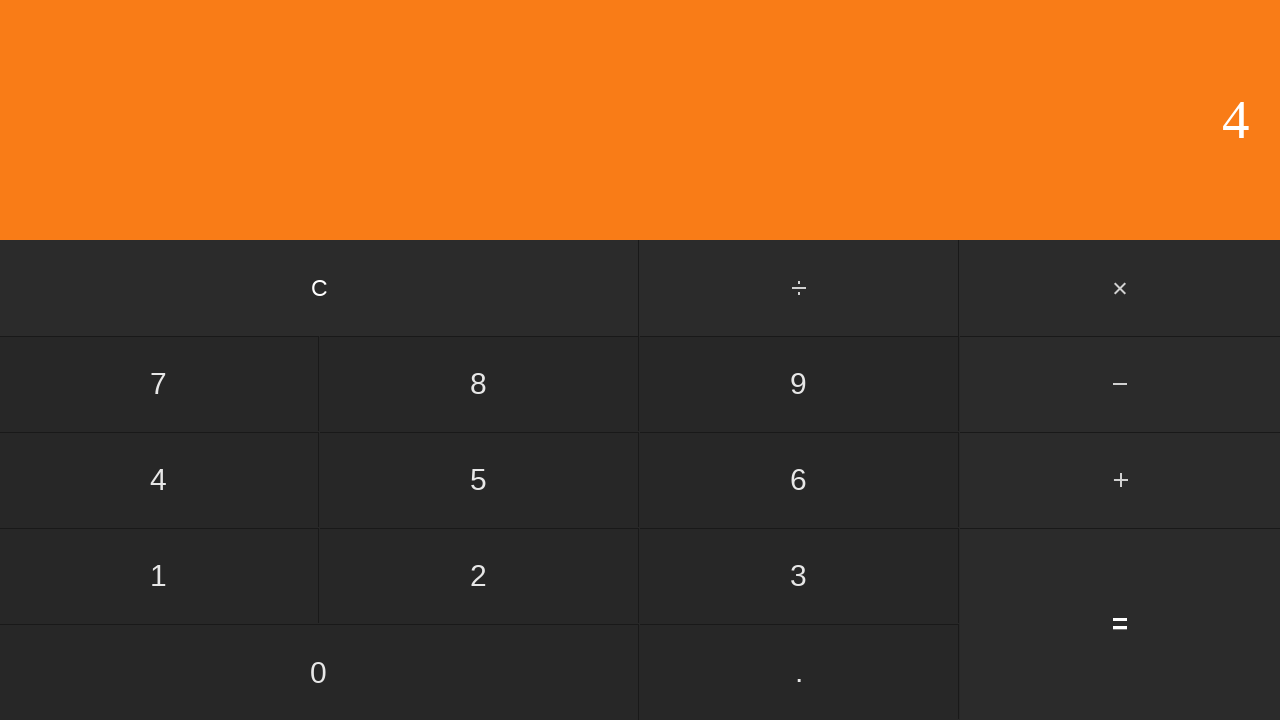

Waited for result to display
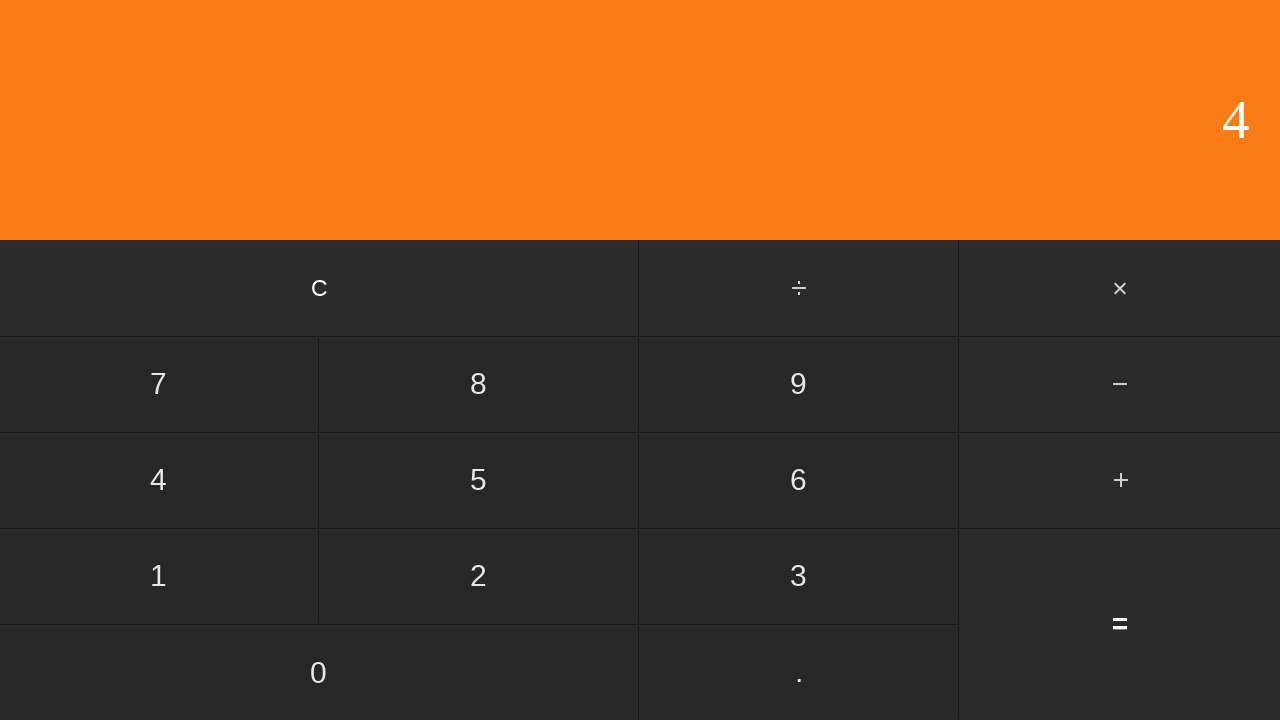

Clicked clear button to reset calculator at (320, 288) on input[value='C']
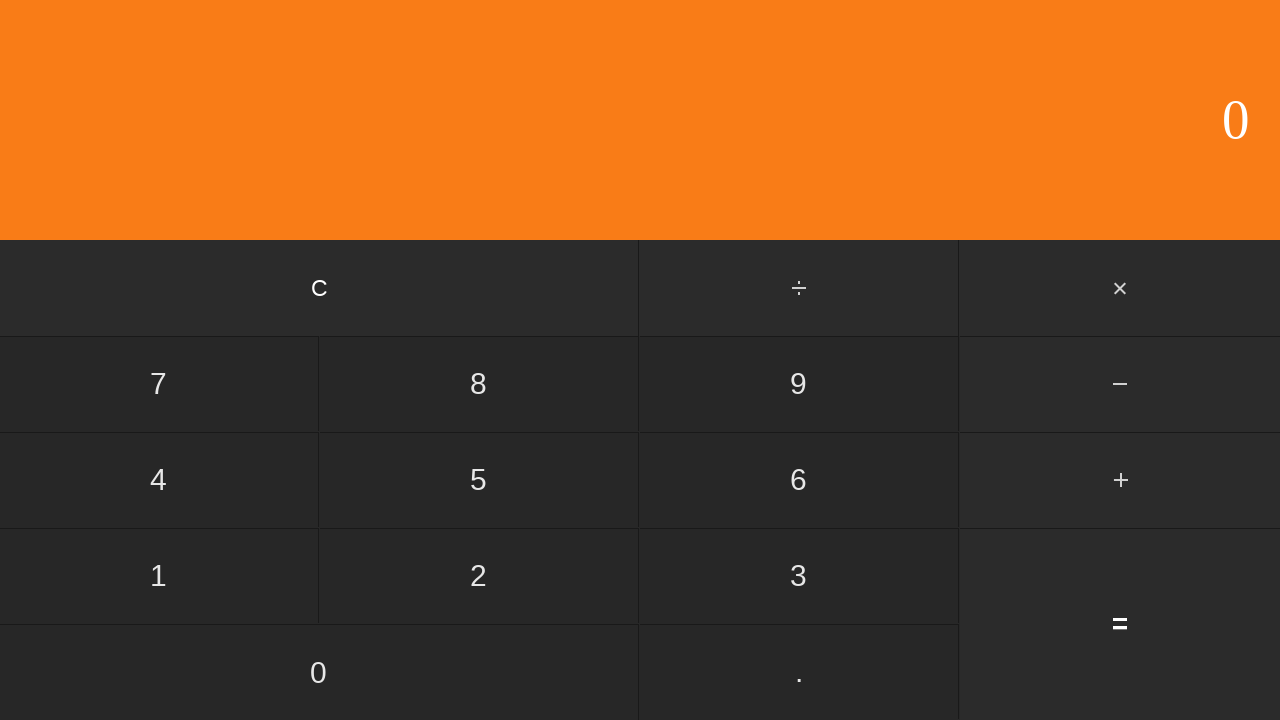

Waited before next iteration
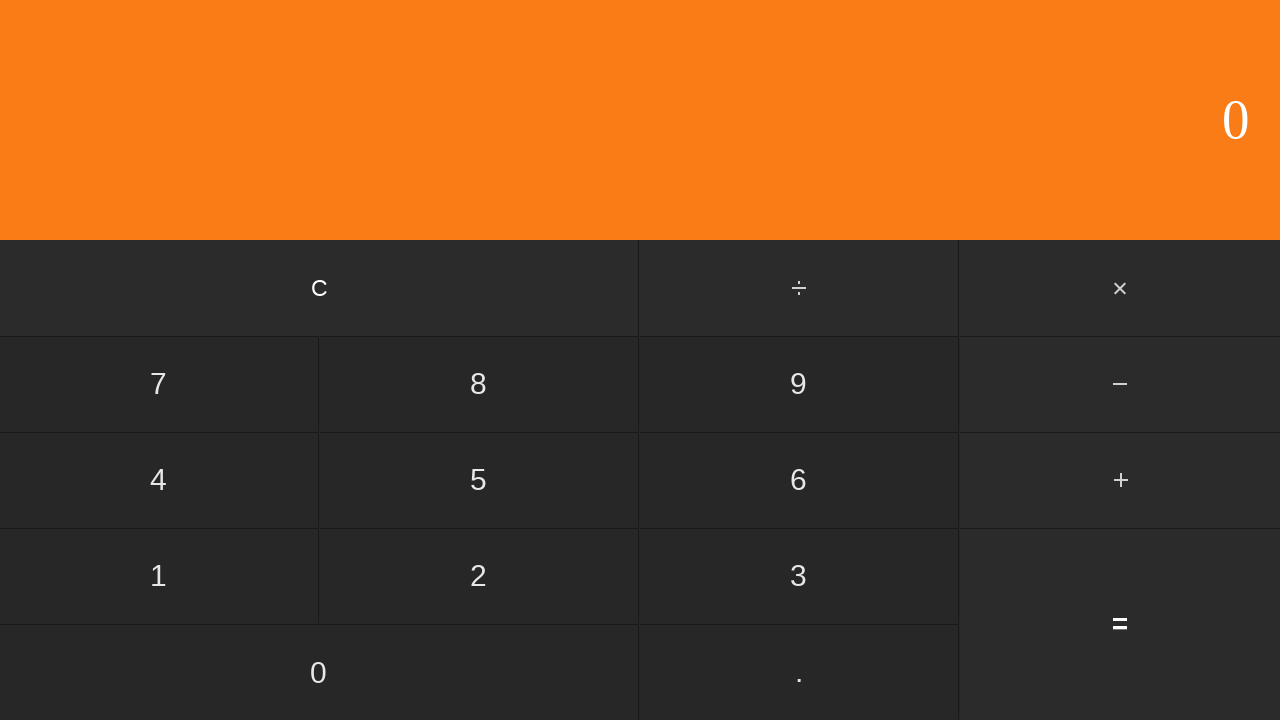

Clicked first operand: 5 at (479, 480) on input[value='5']
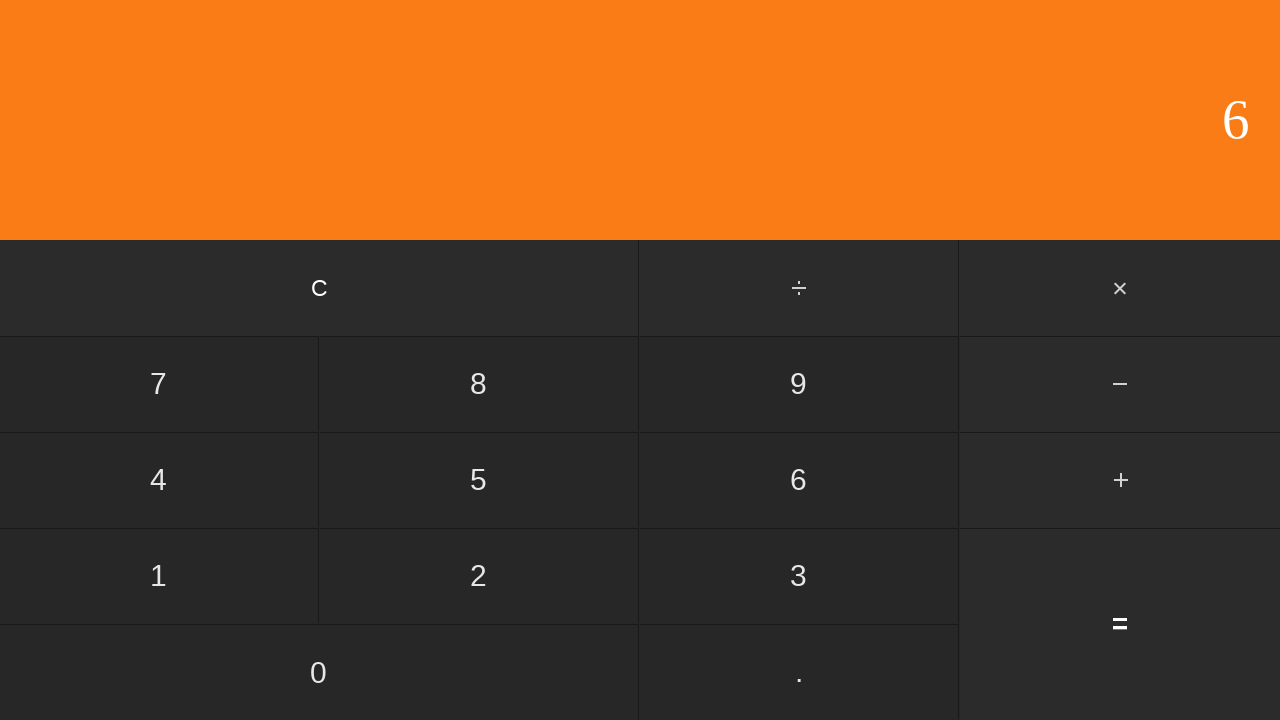

Clicked subtract button at (1120, 384) on #subtract
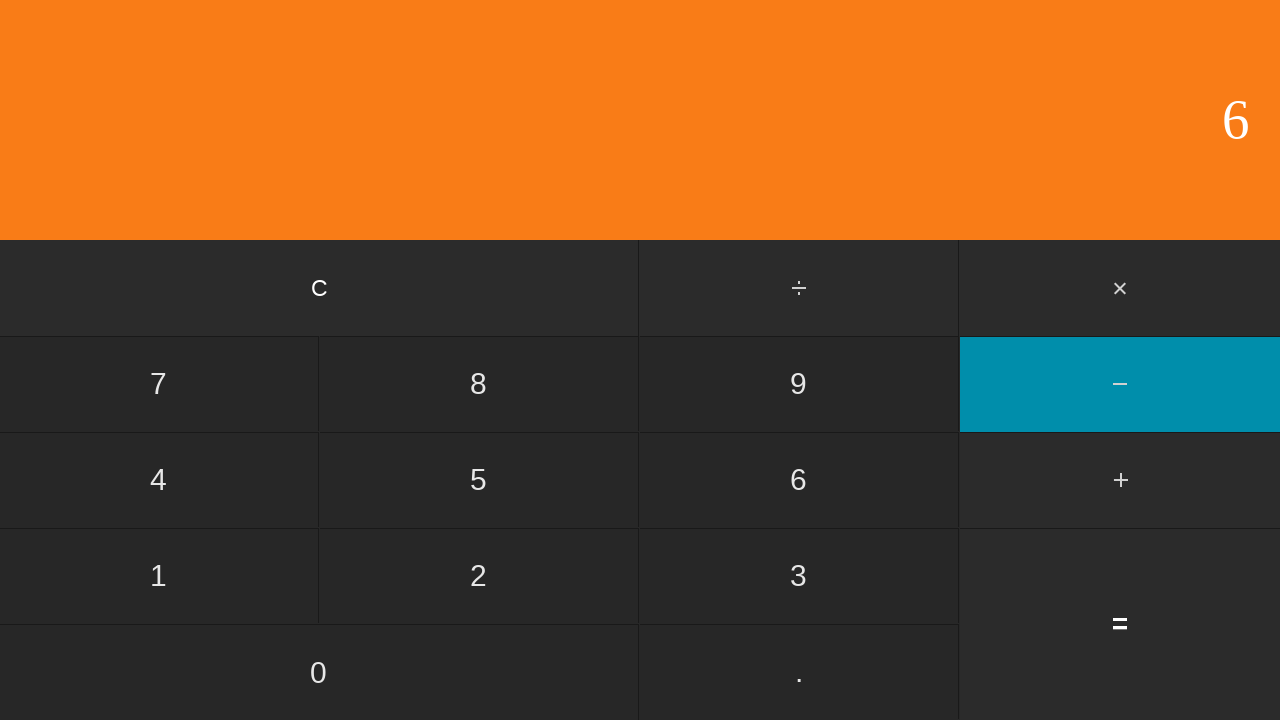

Clicked second operand: 3 at (799, 576) on input[value='3']
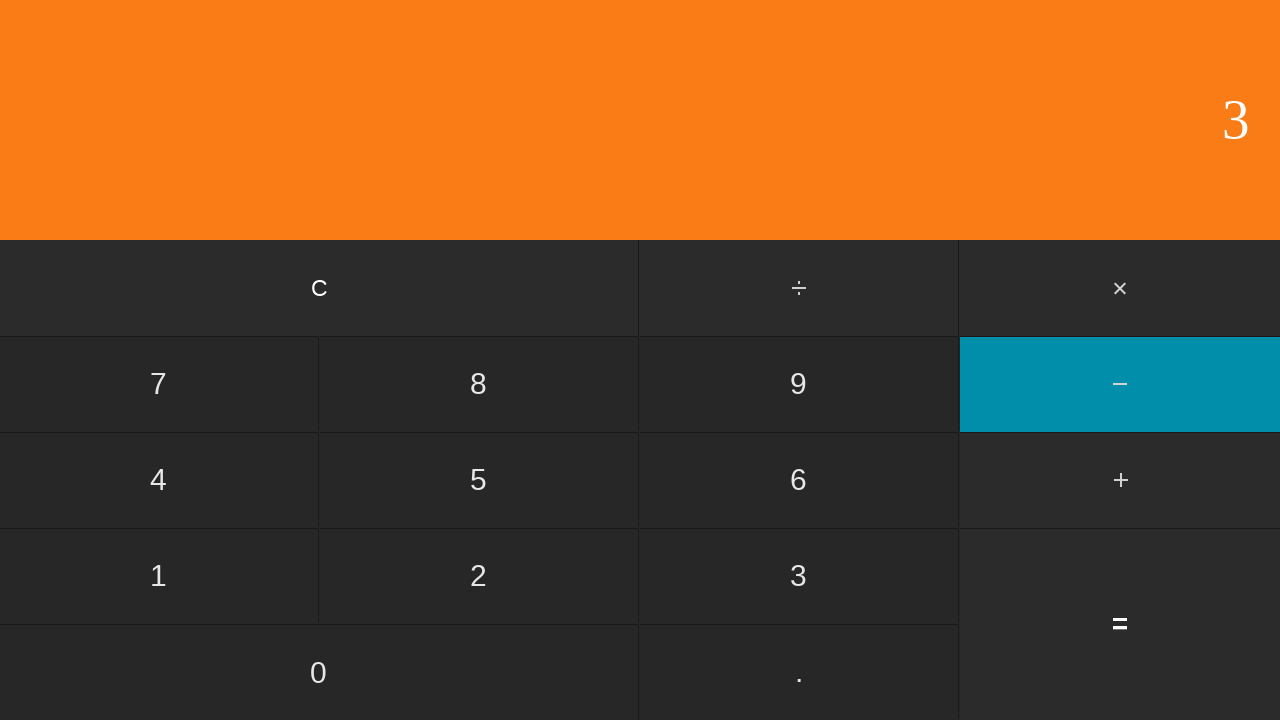

Clicked equals to calculate 5 - 3 = 2 at (1120, 624) on input[value='=']
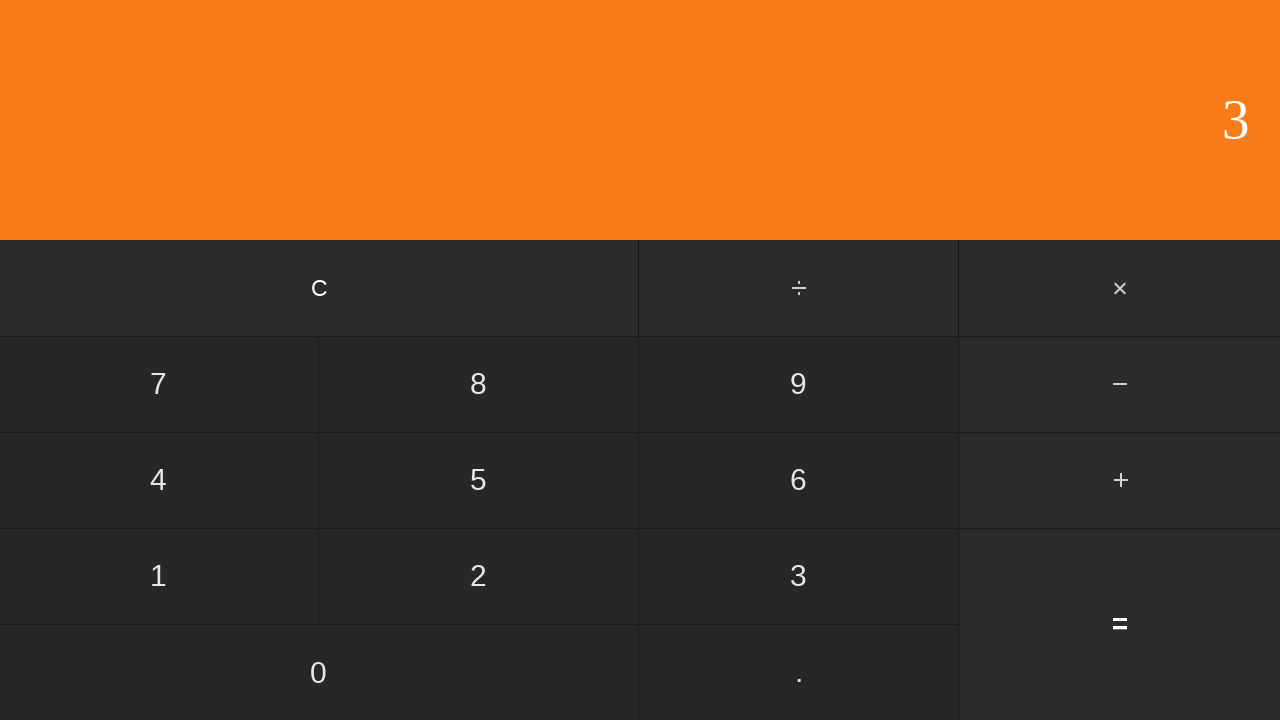

Waited for result to display
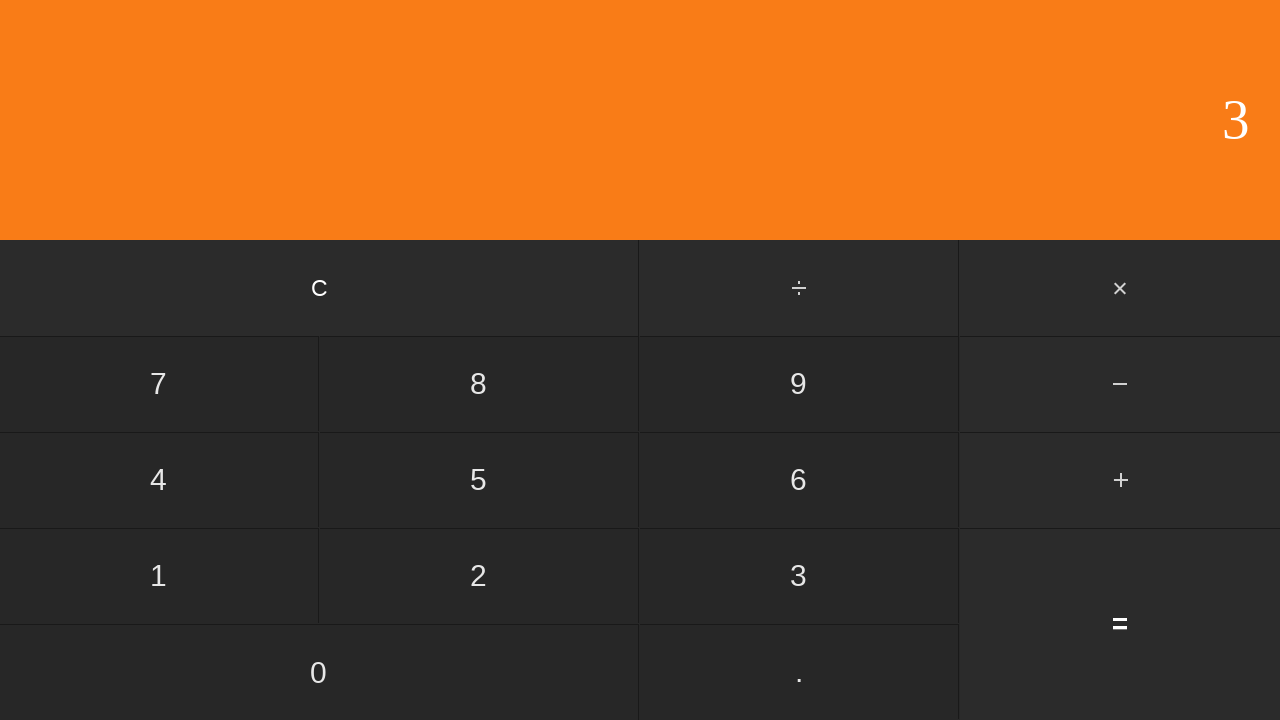

Clicked clear button to reset calculator at (320, 288) on input[value='C']
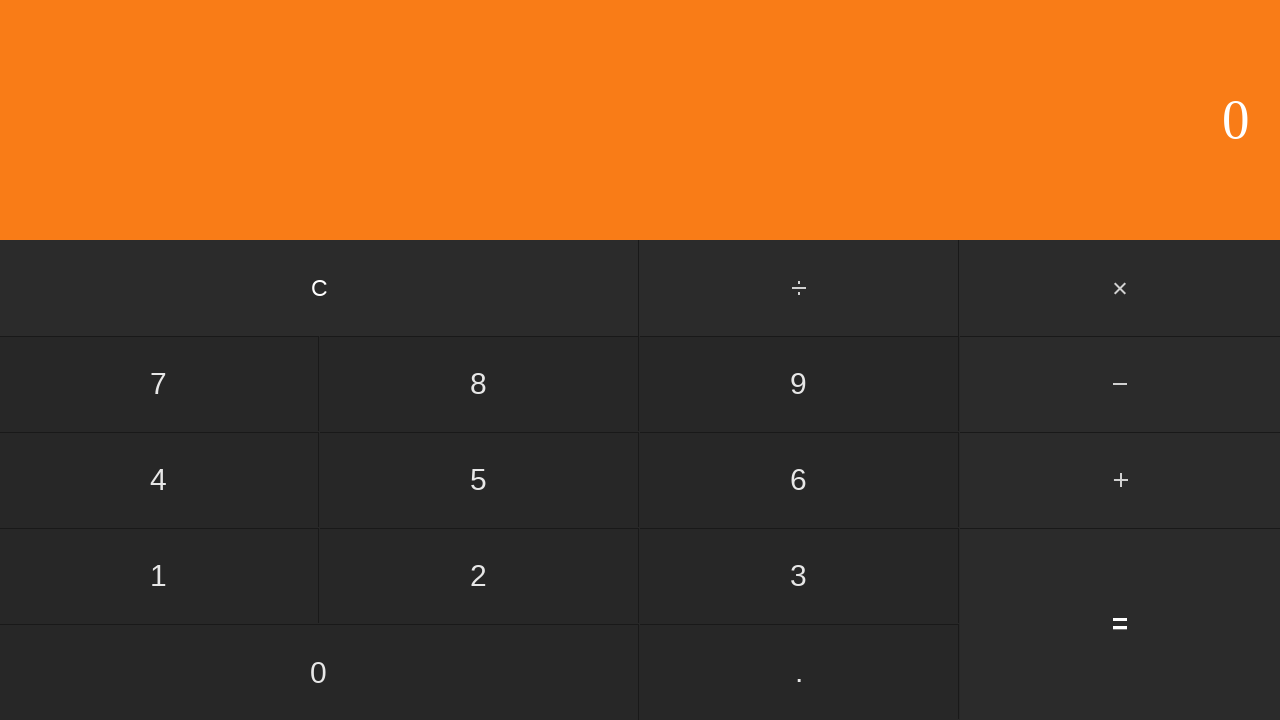

Waited before next iteration
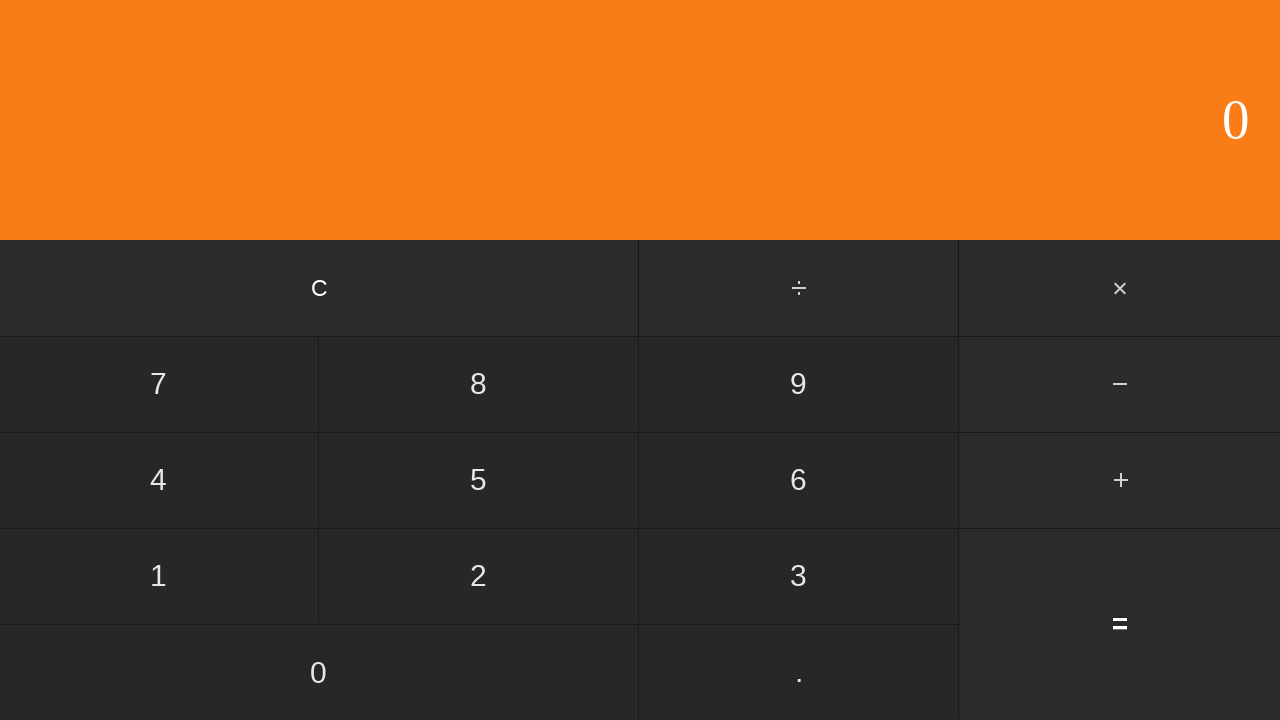

Clicked first operand: 5 at (479, 480) on input[value='5']
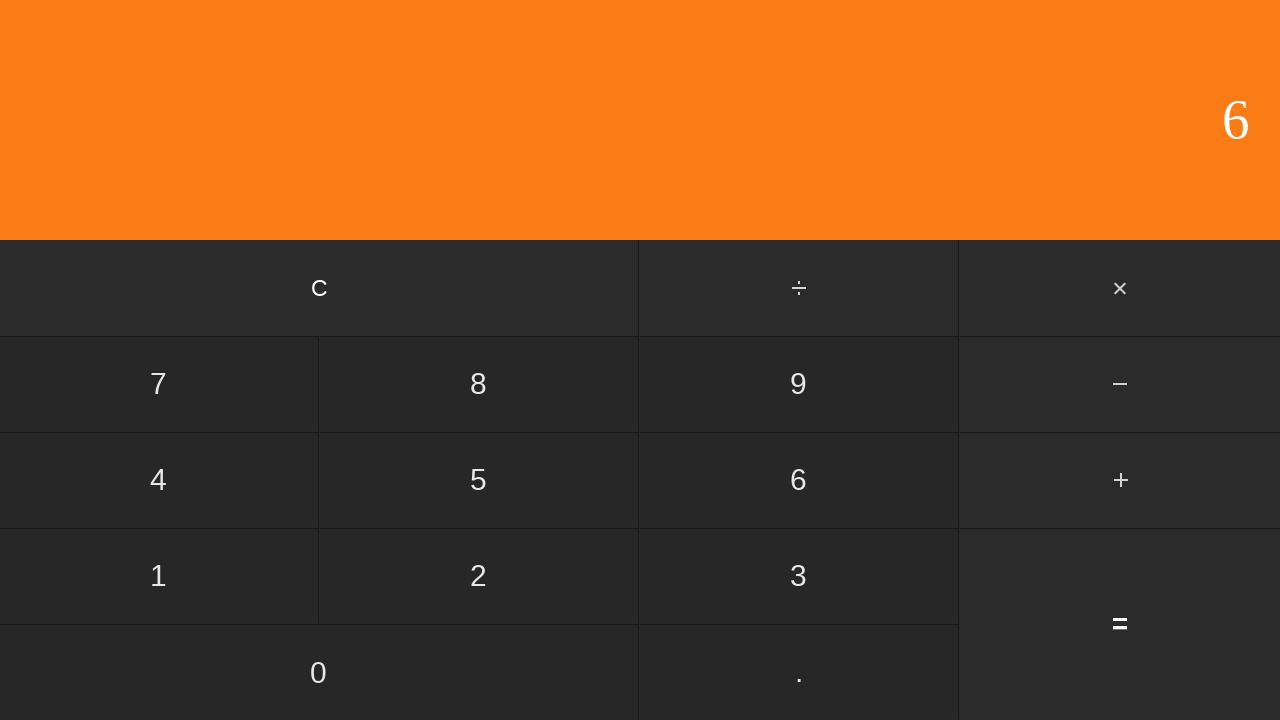

Clicked subtract button at (1120, 384) on #subtract
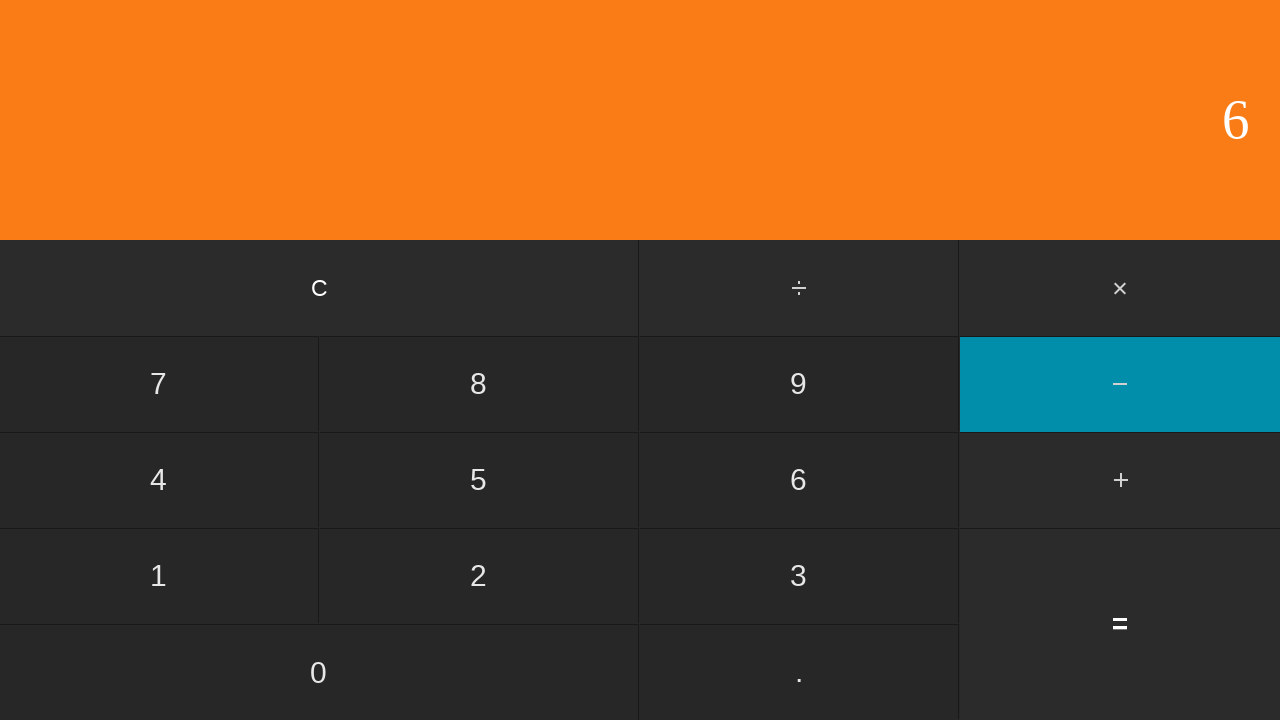

Clicked second operand: 4 at (159, 480) on input[value='4']
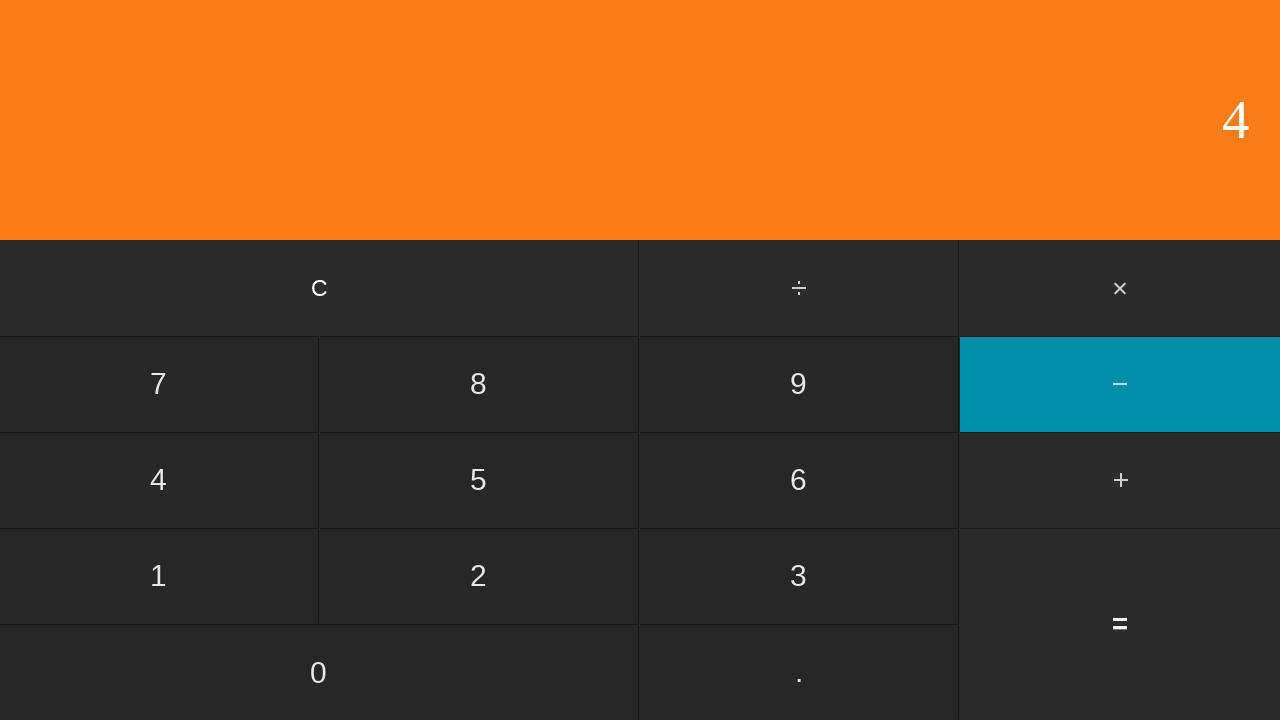

Clicked equals to calculate 5 - 4 = 1 at (1120, 624) on input[value='=']
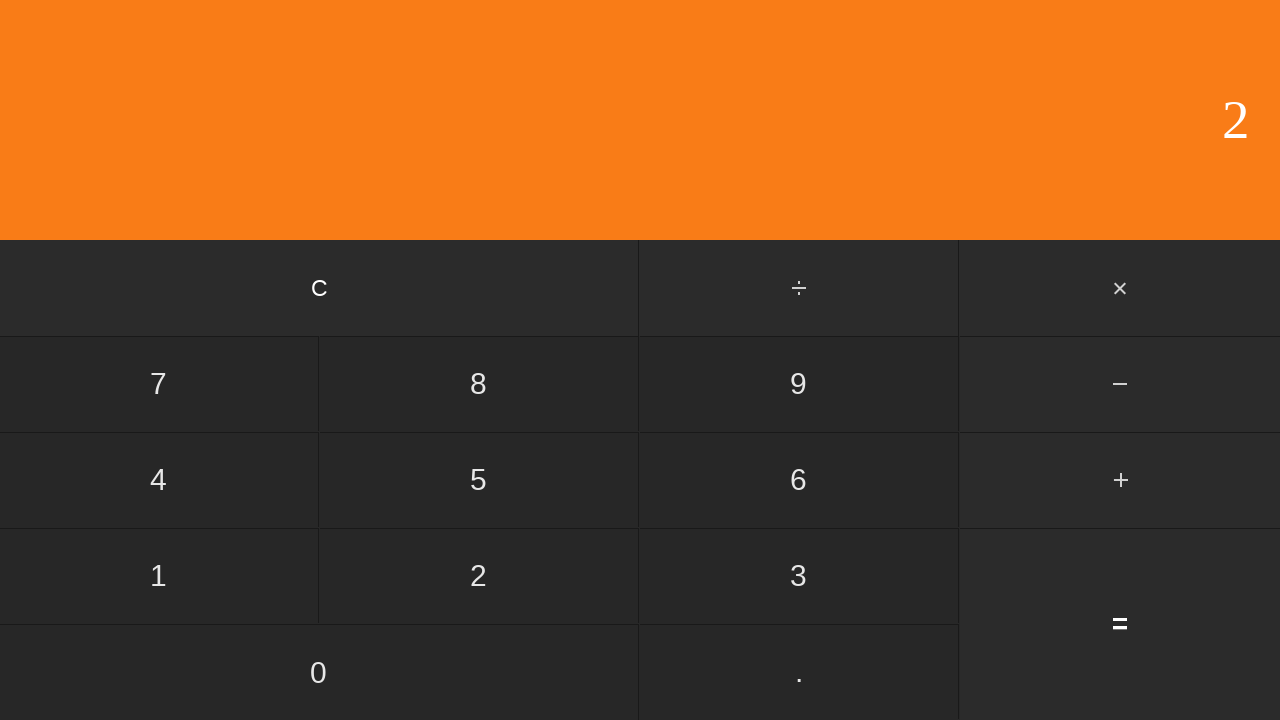

Waited for result to display
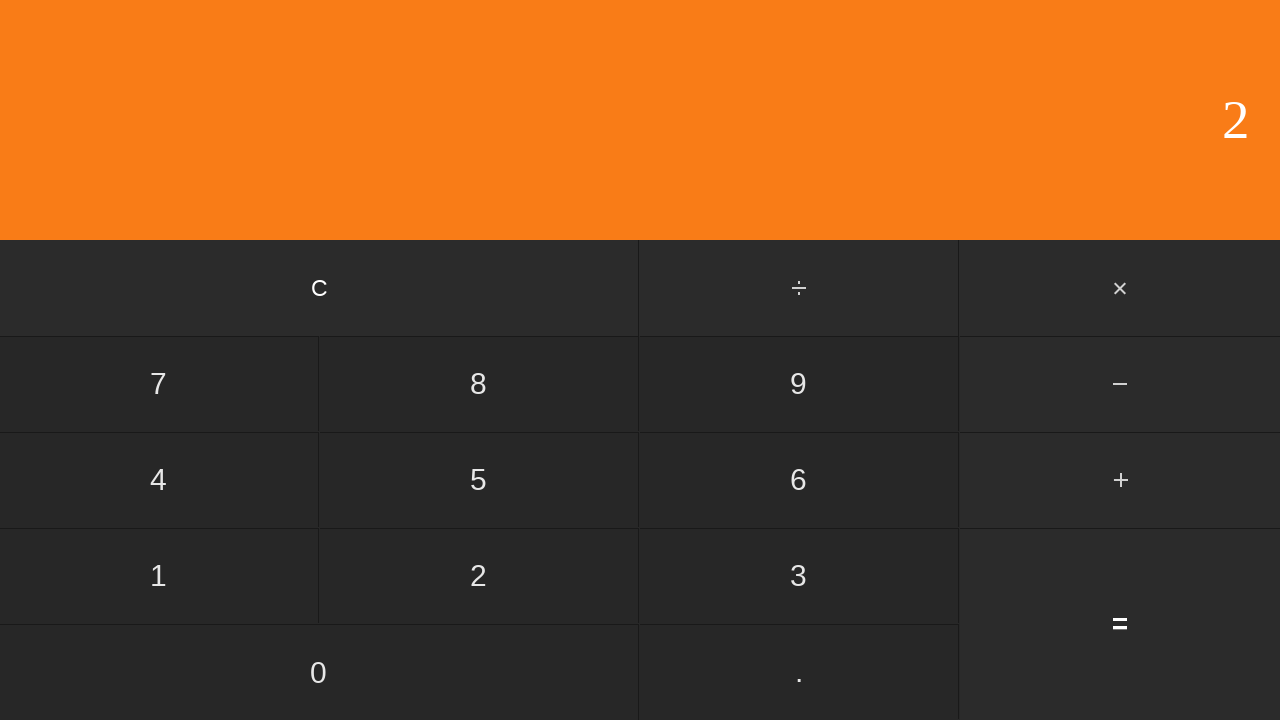

Clicked clear button to reset calculator at (320, 288) on input[value='C']
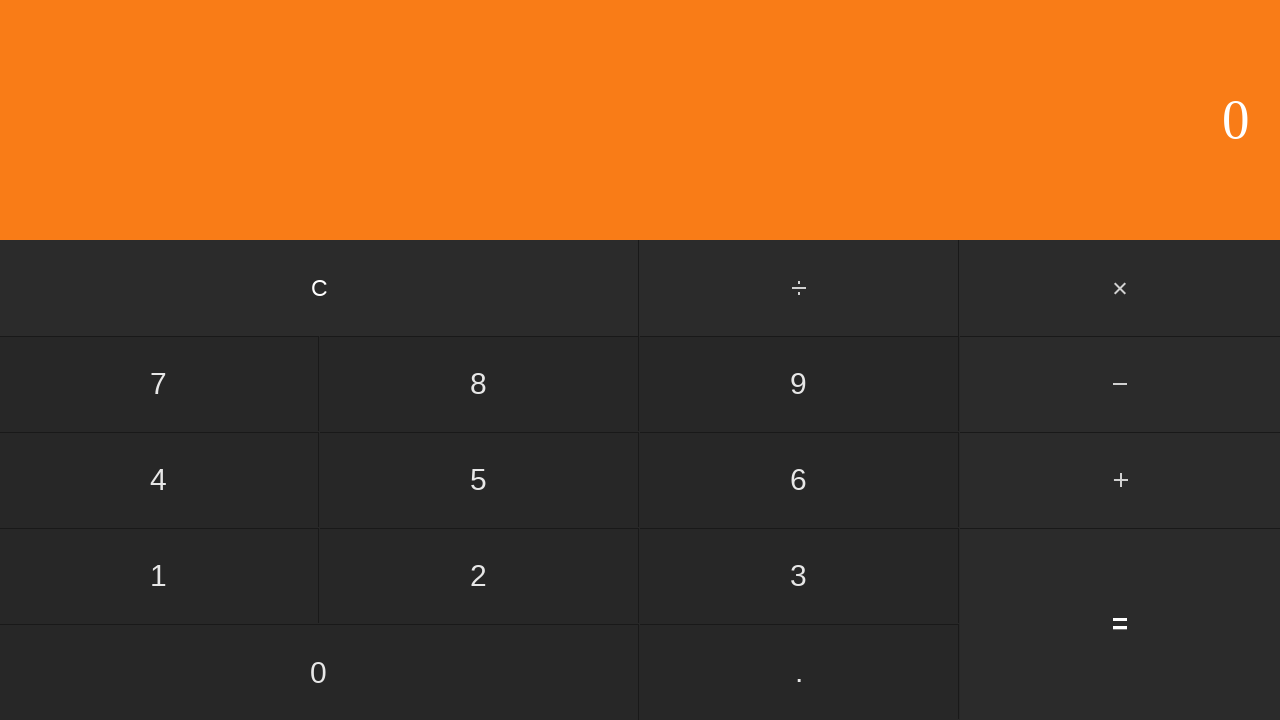

Waited before next iteration
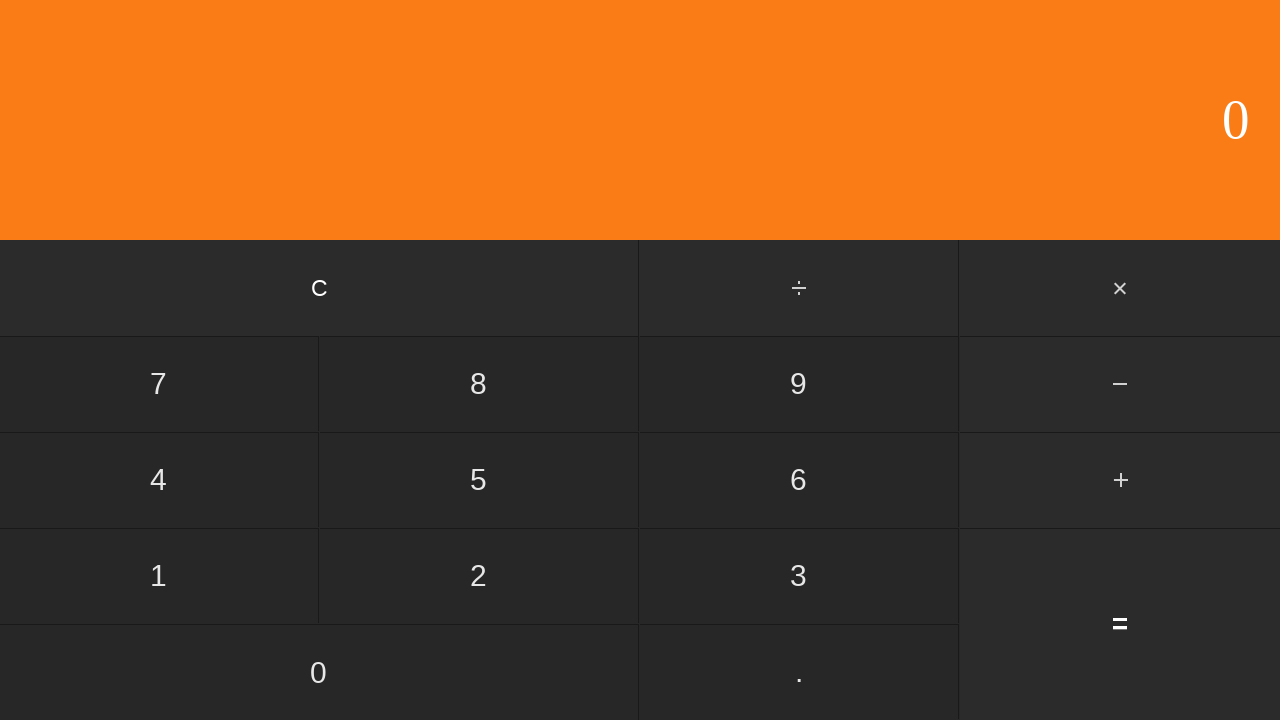

Clicked first operand: 5 at (479, 480) on input[value='5']
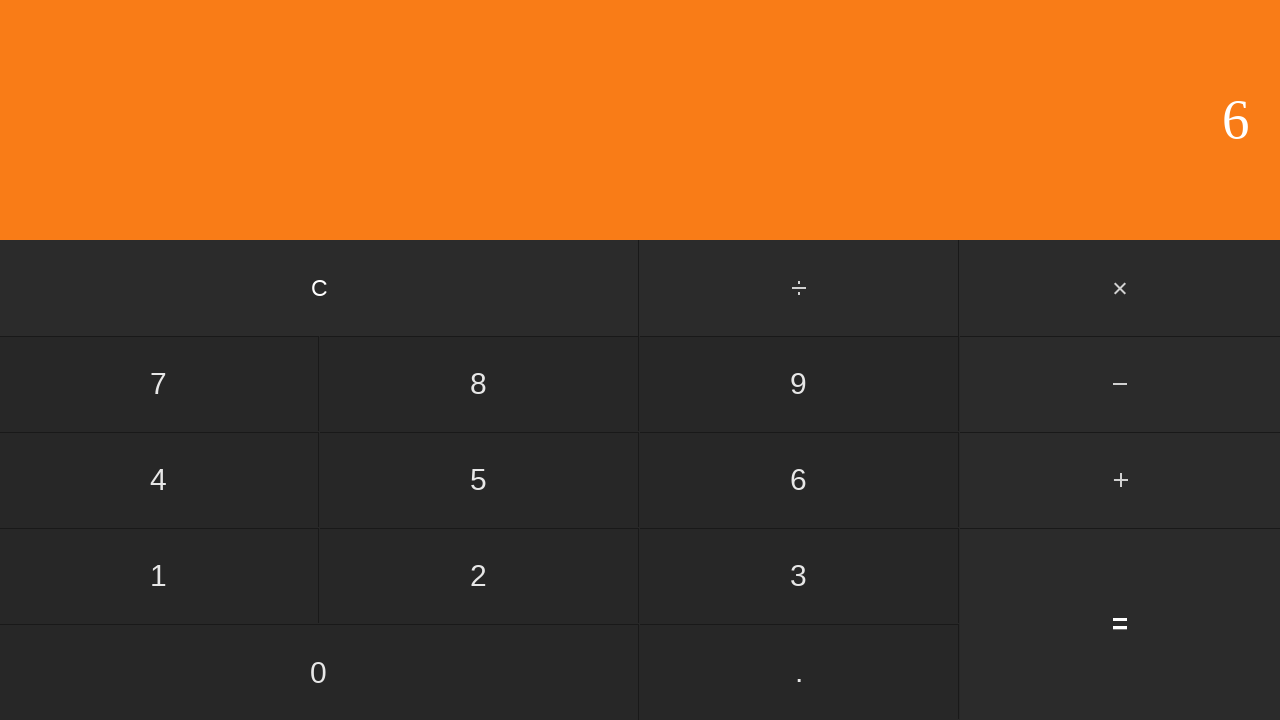

Clicked subtract button at (1120, 384) on #subtract
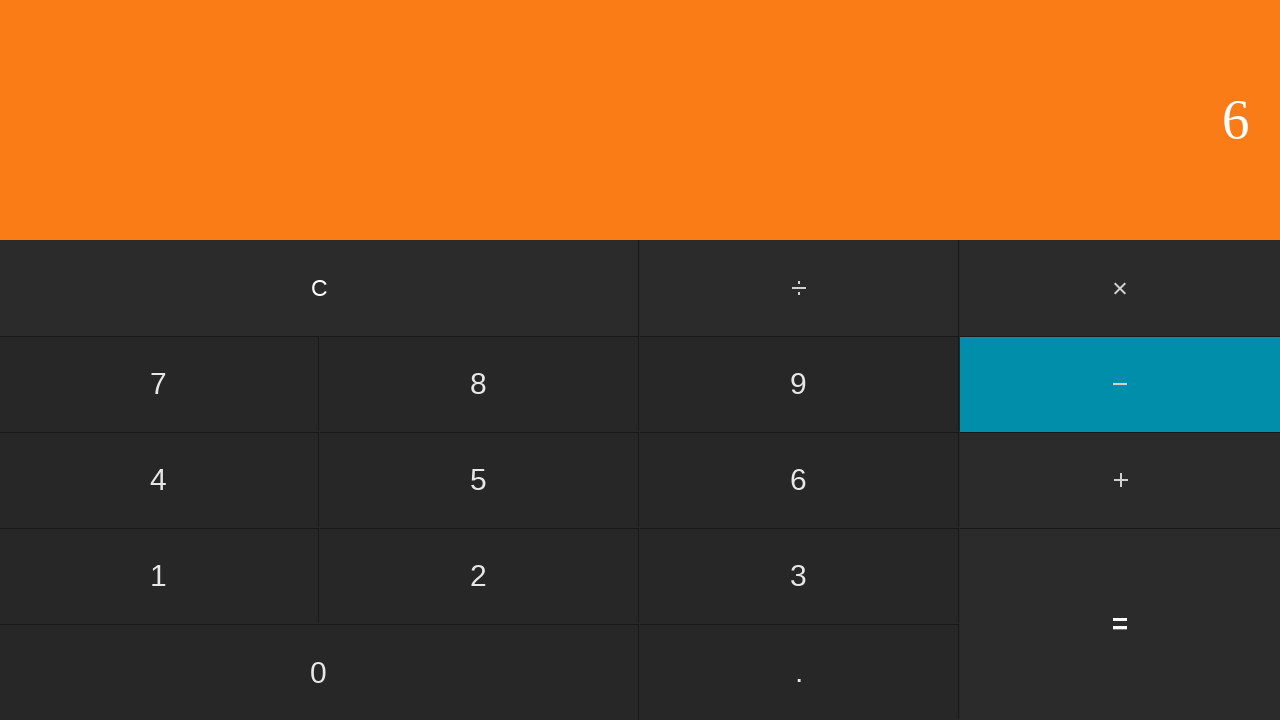

Clicked second operand: 5 at (479, 480) on input[value='5']
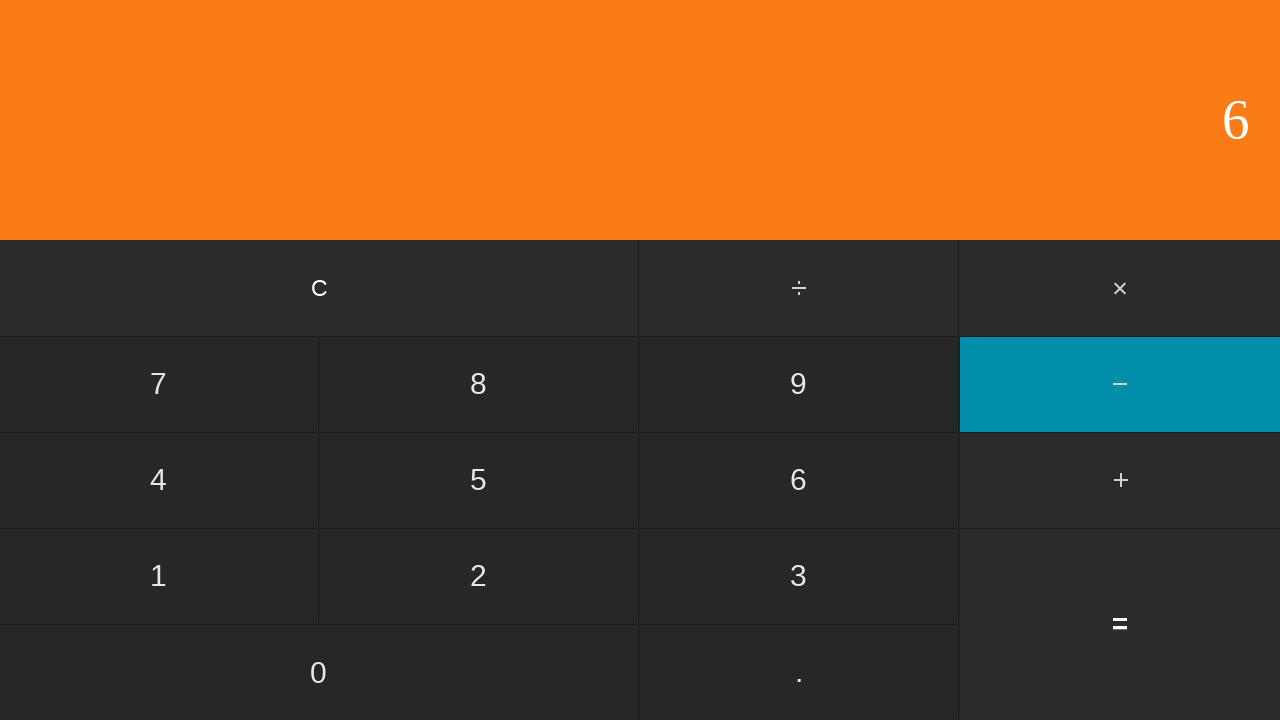

Clicked equals to calculate 5 - 5 = 0 at (1120, 624) on input[value='=']
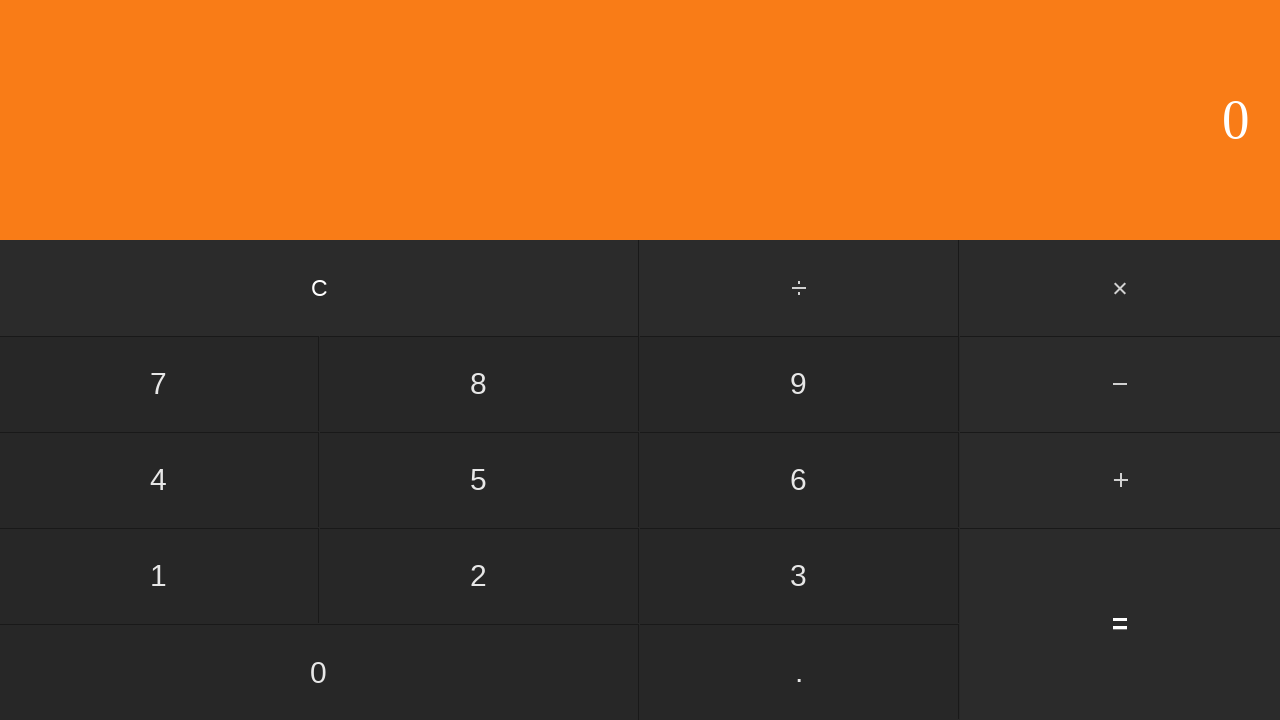

Waited for result to display
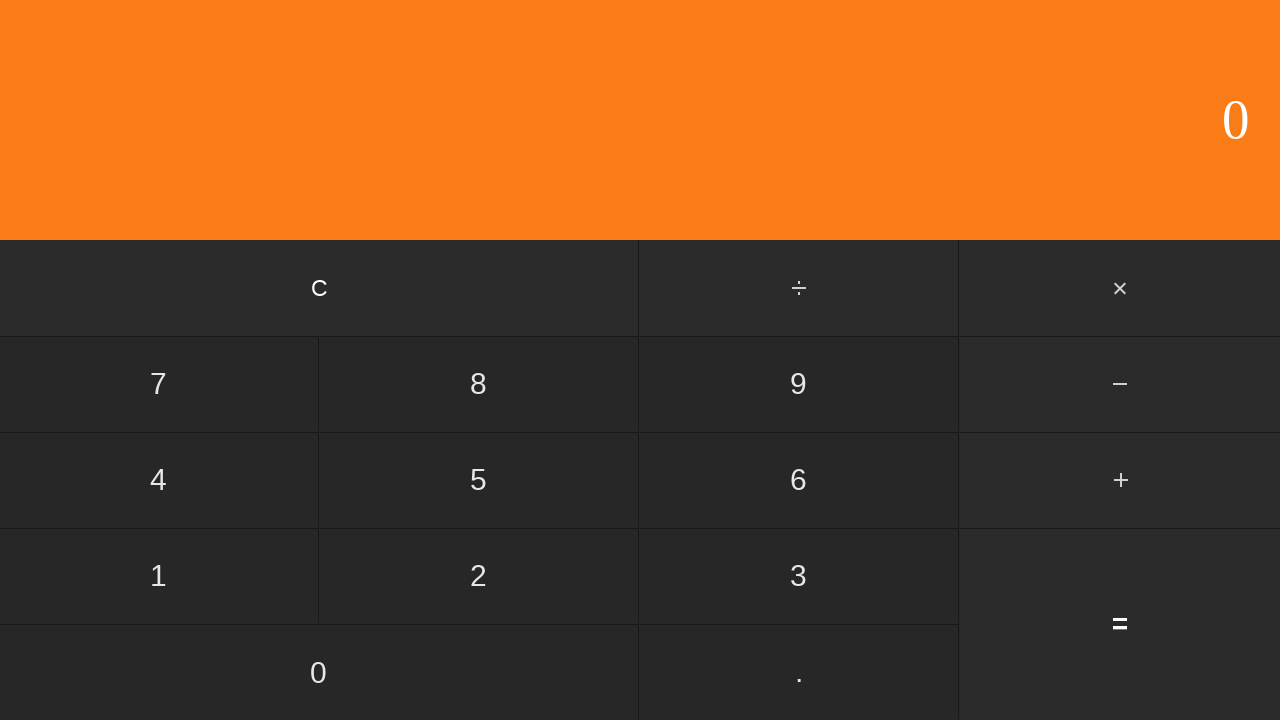

Clicked clear button to reset calculator at (320, 288) on input[value='C']
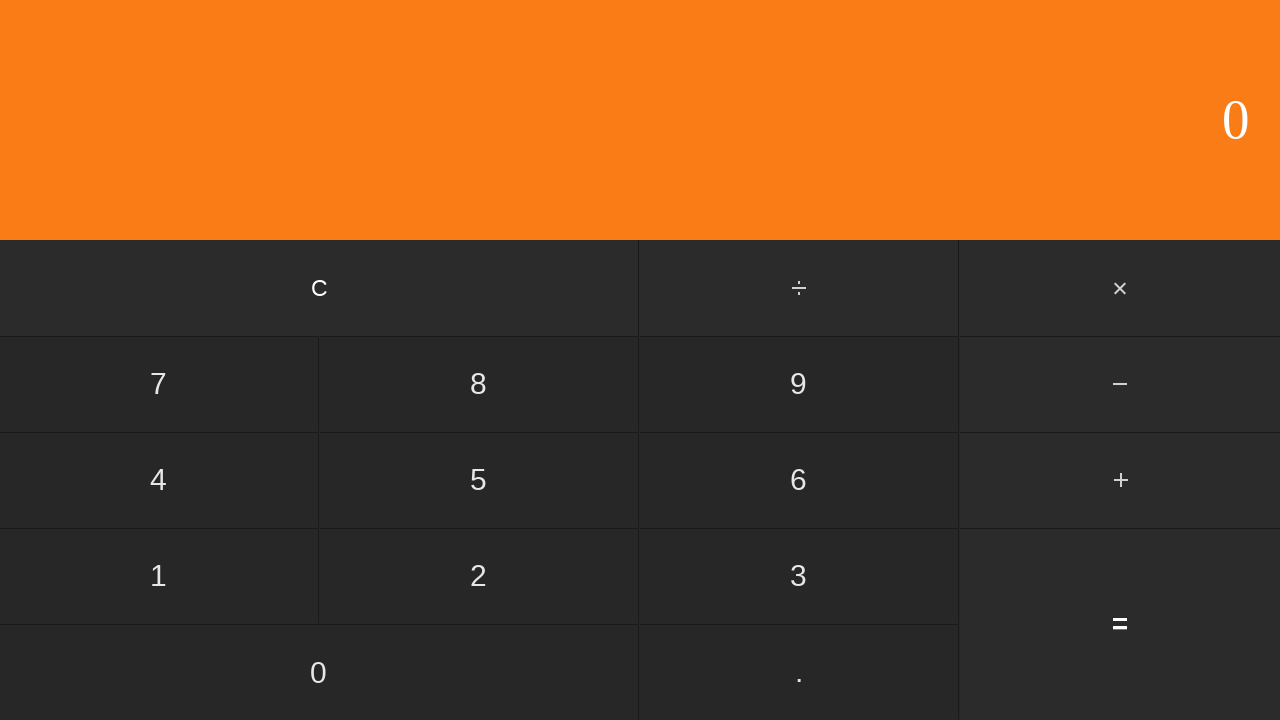

Waited before next iteration
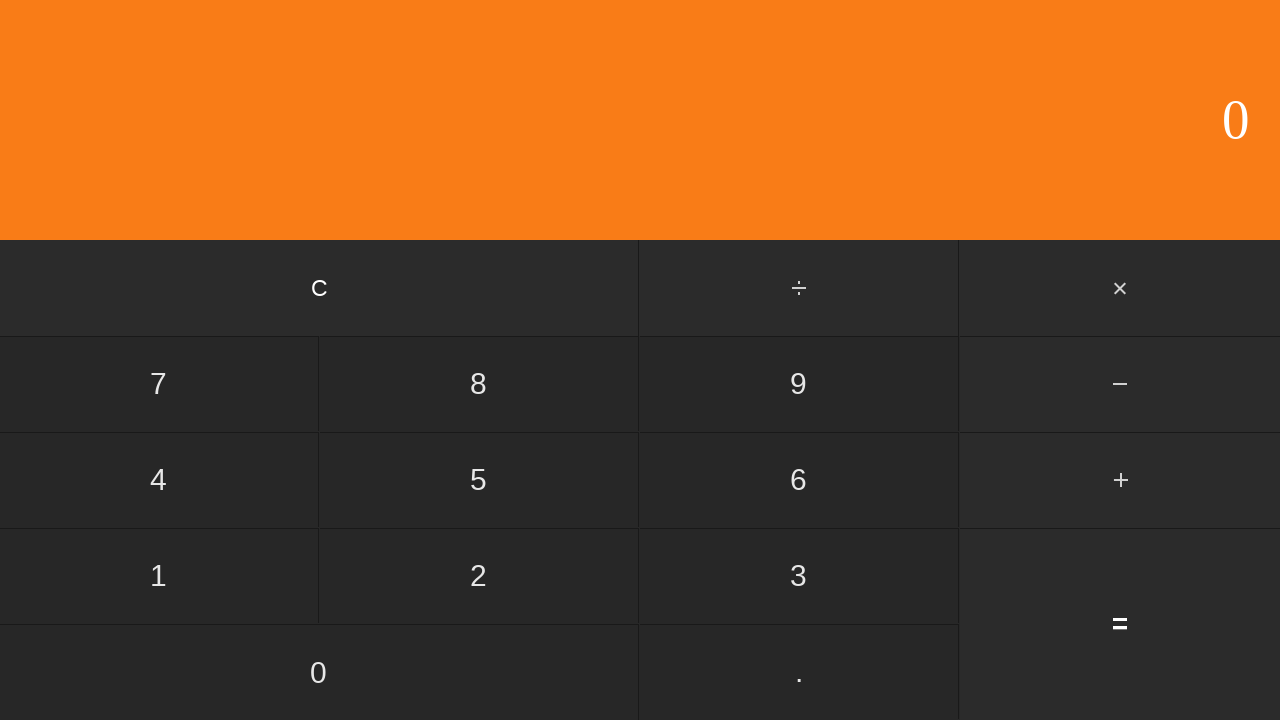

Clicked first operand: 5 at (479, 480) on input[value='5']
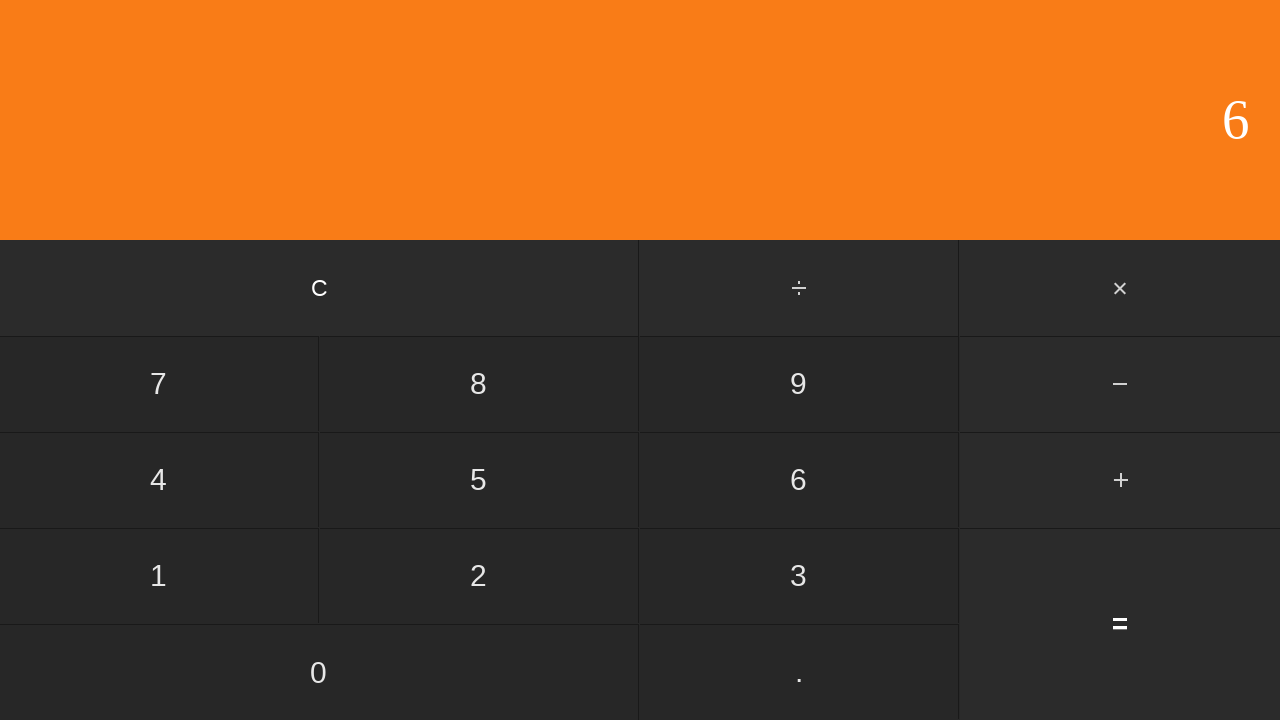

Clicked subtract button at (1120, 384) on #subtract
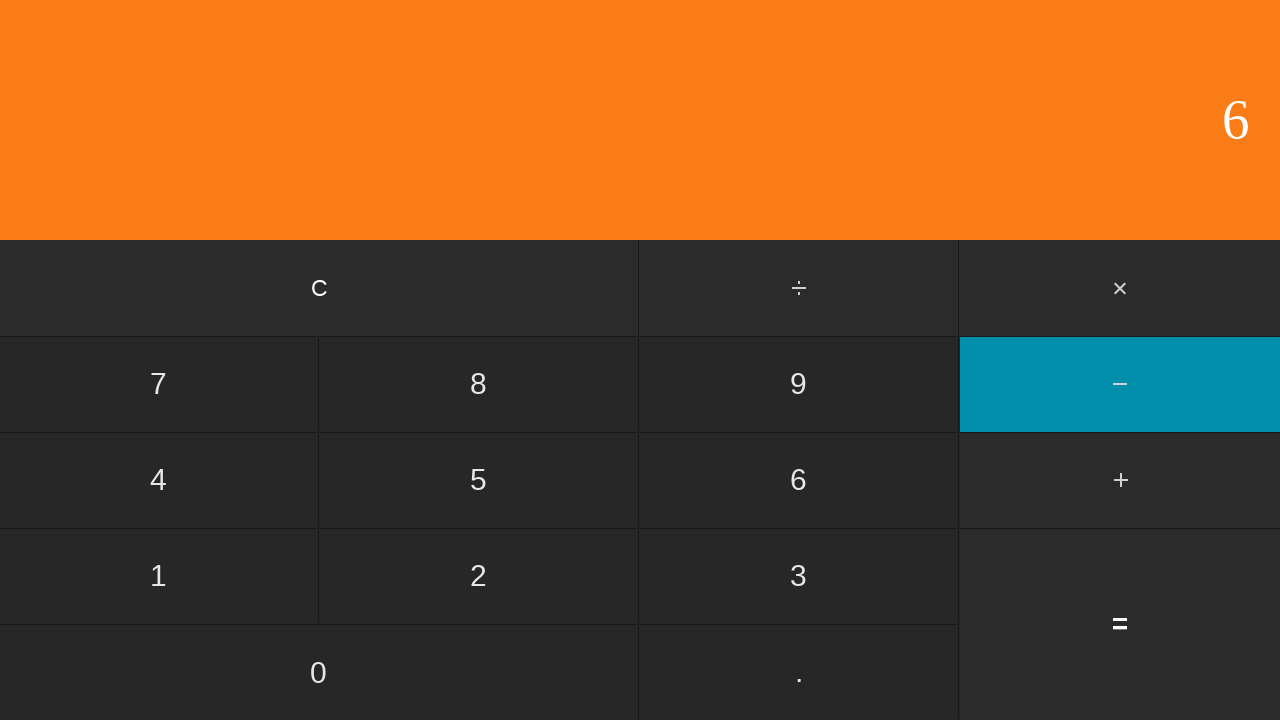

Clicked second operand: 6 at (799, 480) on input[value='6']
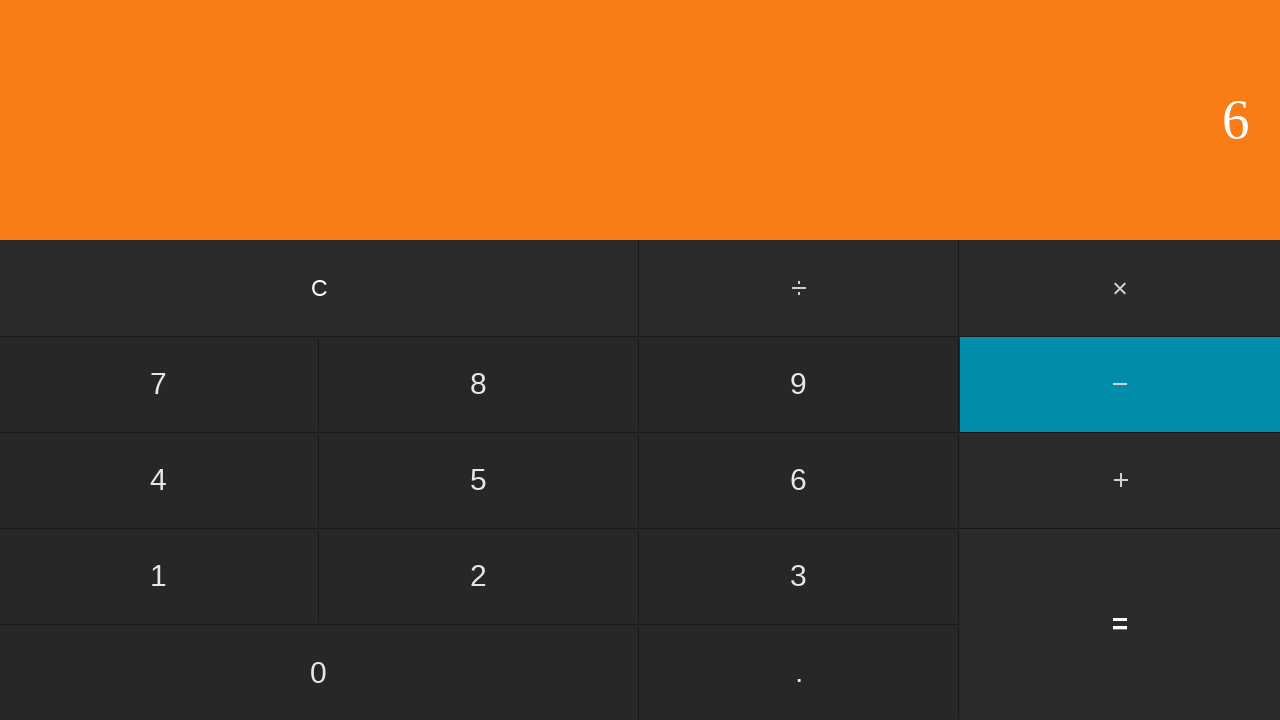

Clicked equals to calculate 5 - 6 = -1 at (1120, 624) on input[value='=']
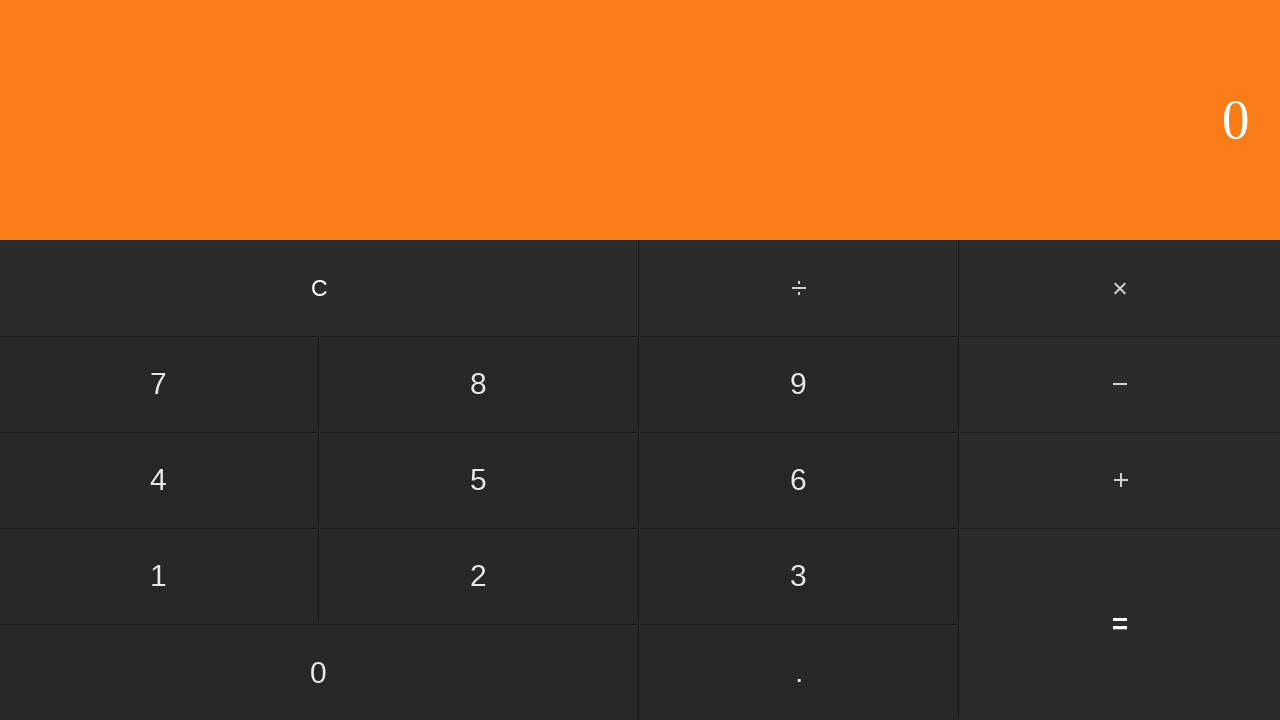

Waited for result to display
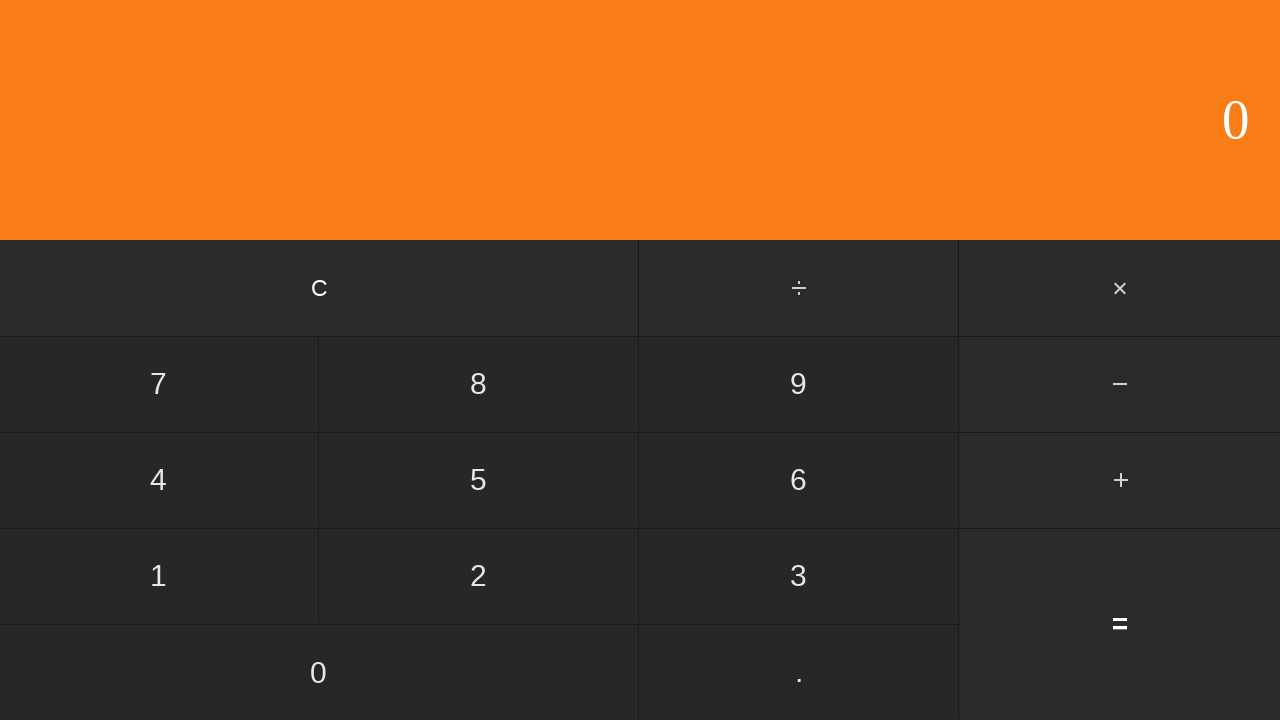

Clicked clear button to reset calculator at (320, 288) on input[value='C']
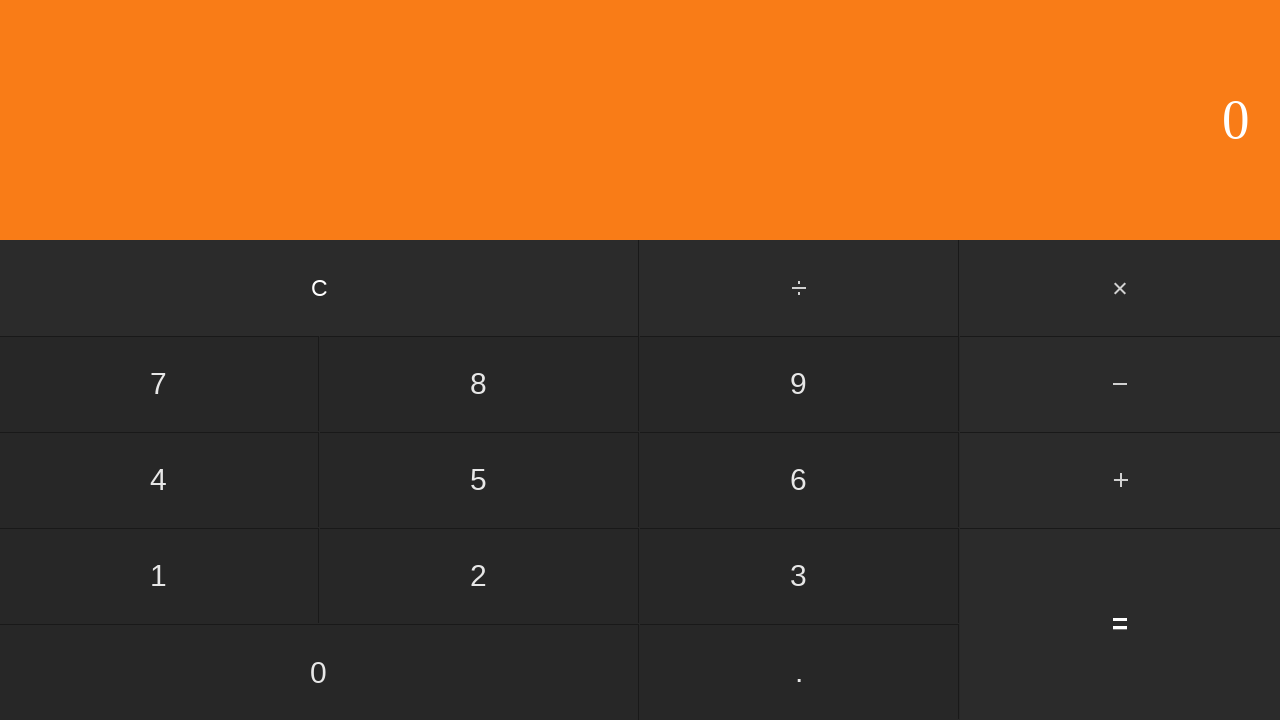

Waited before next iteration
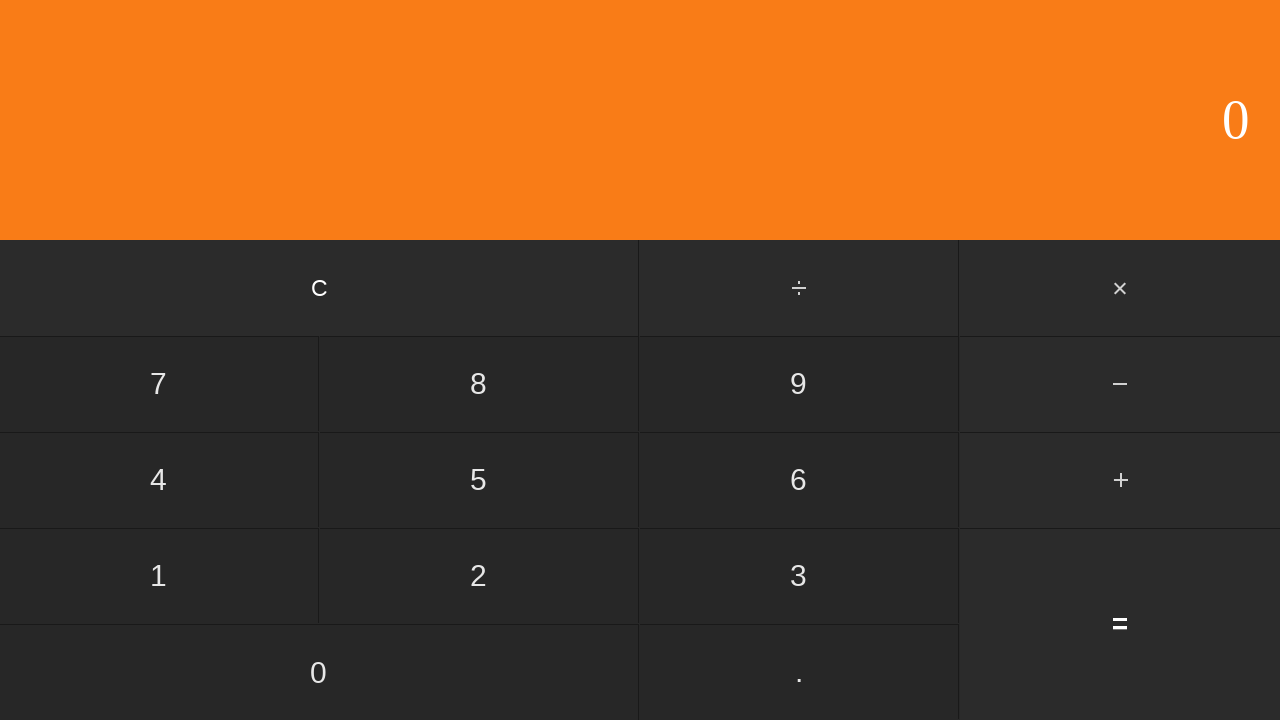

Clicked first operand: 5 at (479, 480) on input[value='5']
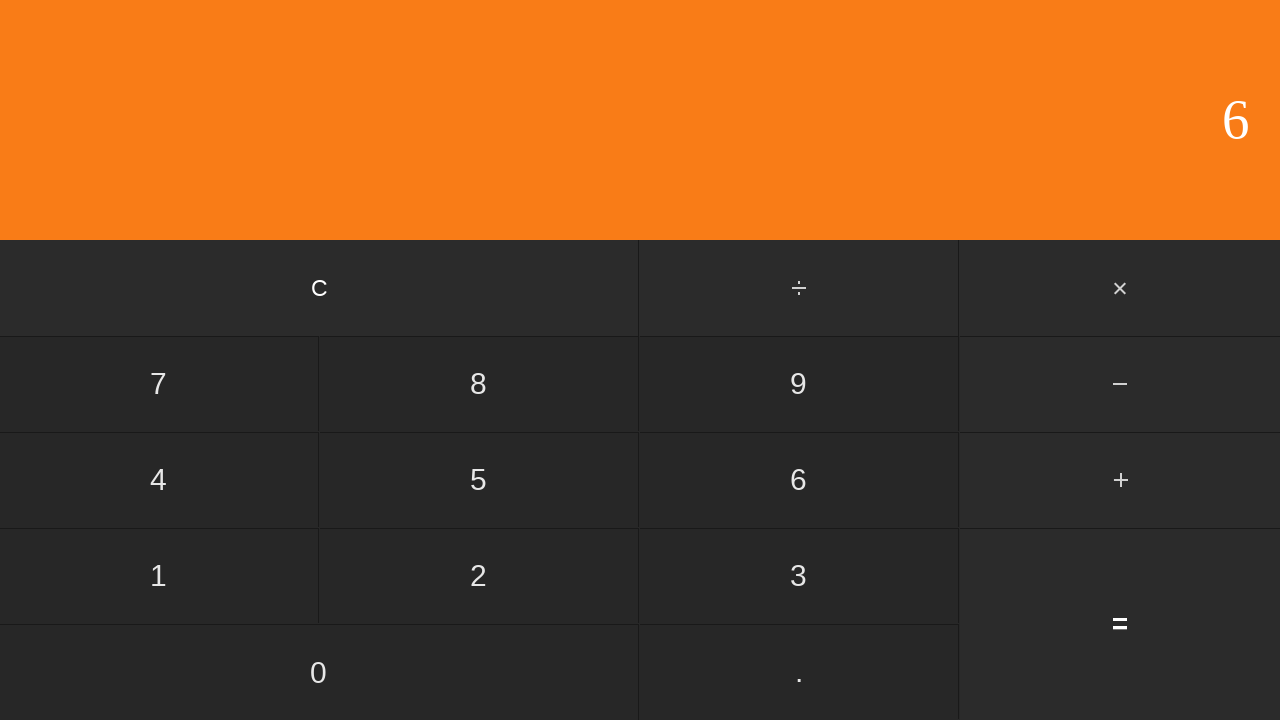

Clicked subtract button at (1120, 384) on #subtract
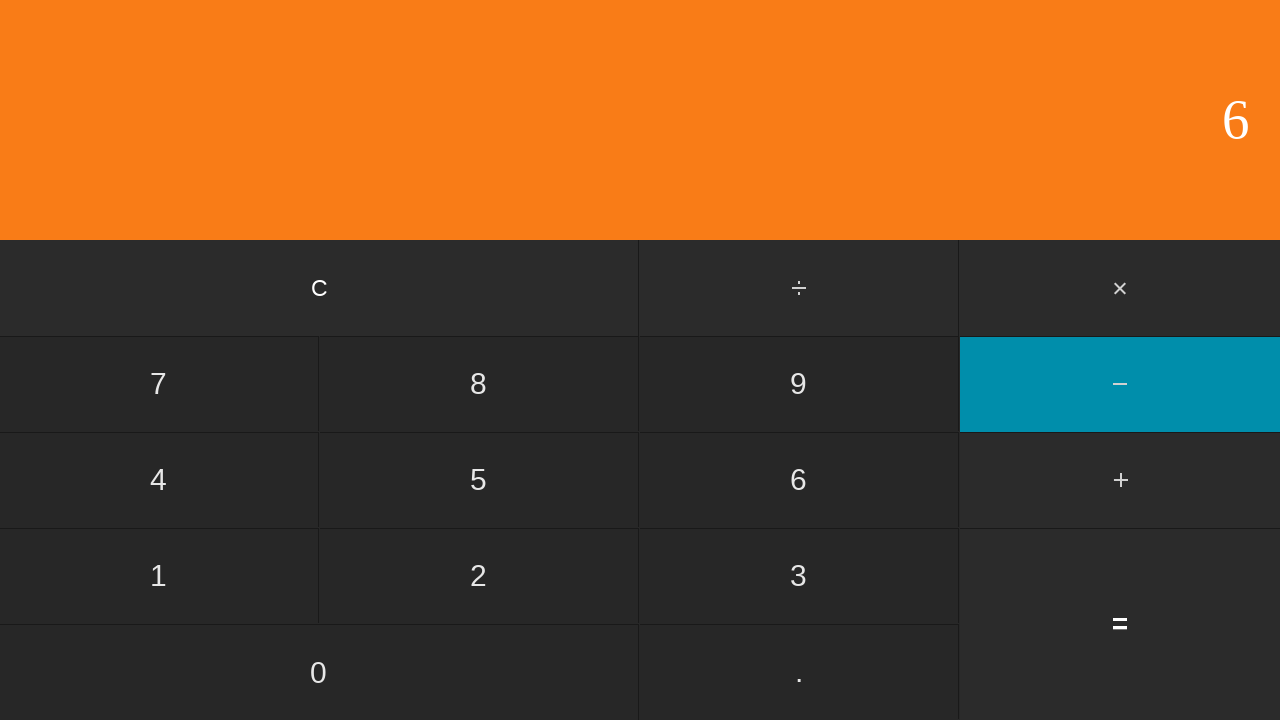

Clicked second operand: 7 at (159, 384) on input[value='7']
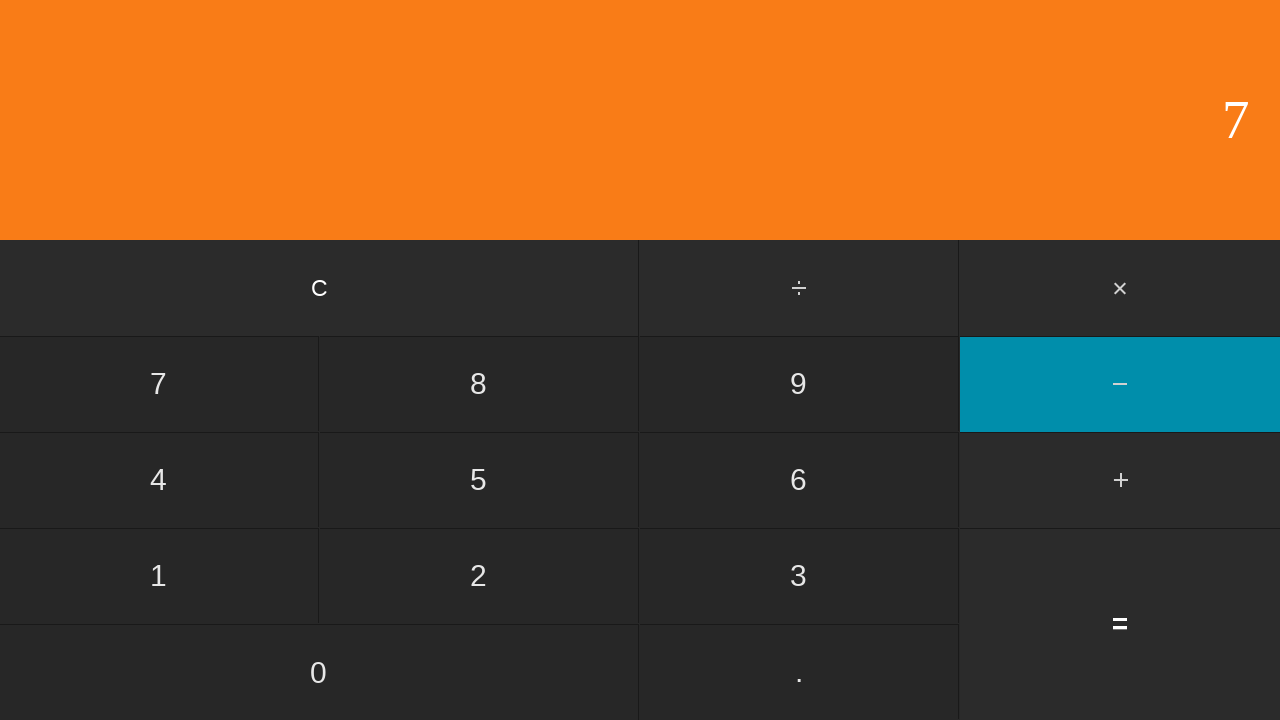

Clicked equals to calculate 5 - 7 = -2 at (1120, 624) on input[value='=']
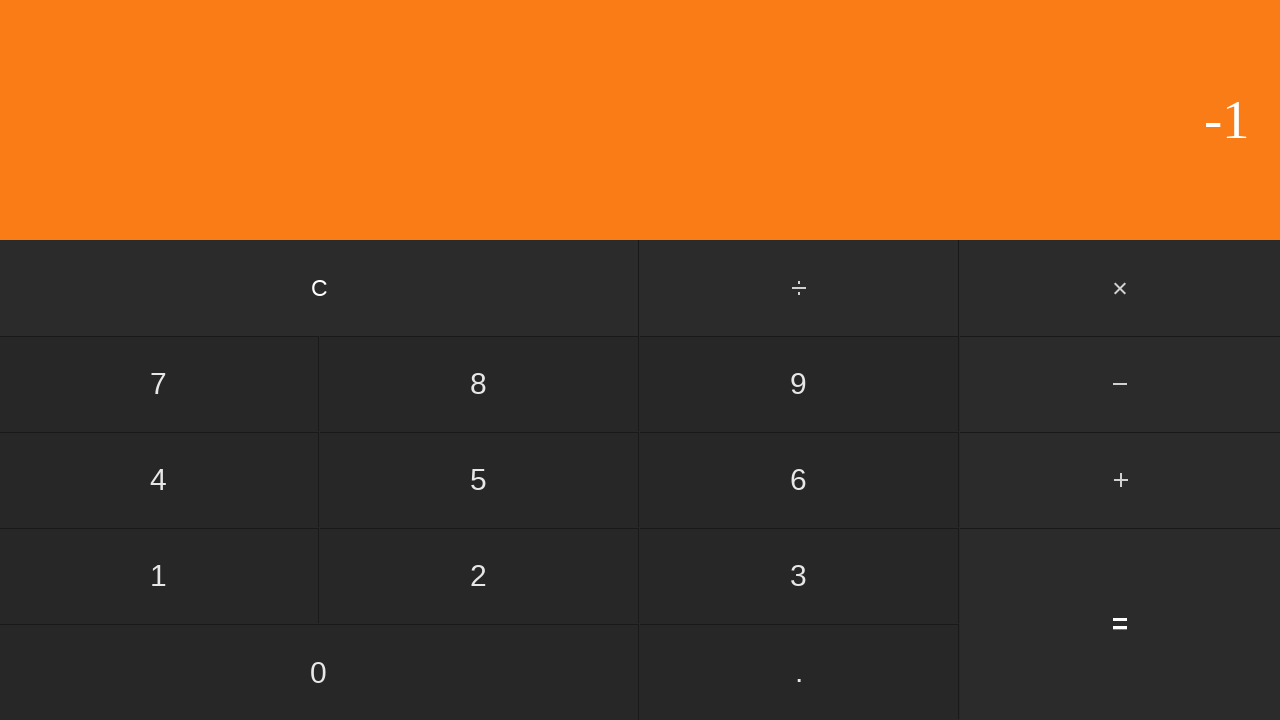

Waited for result to display
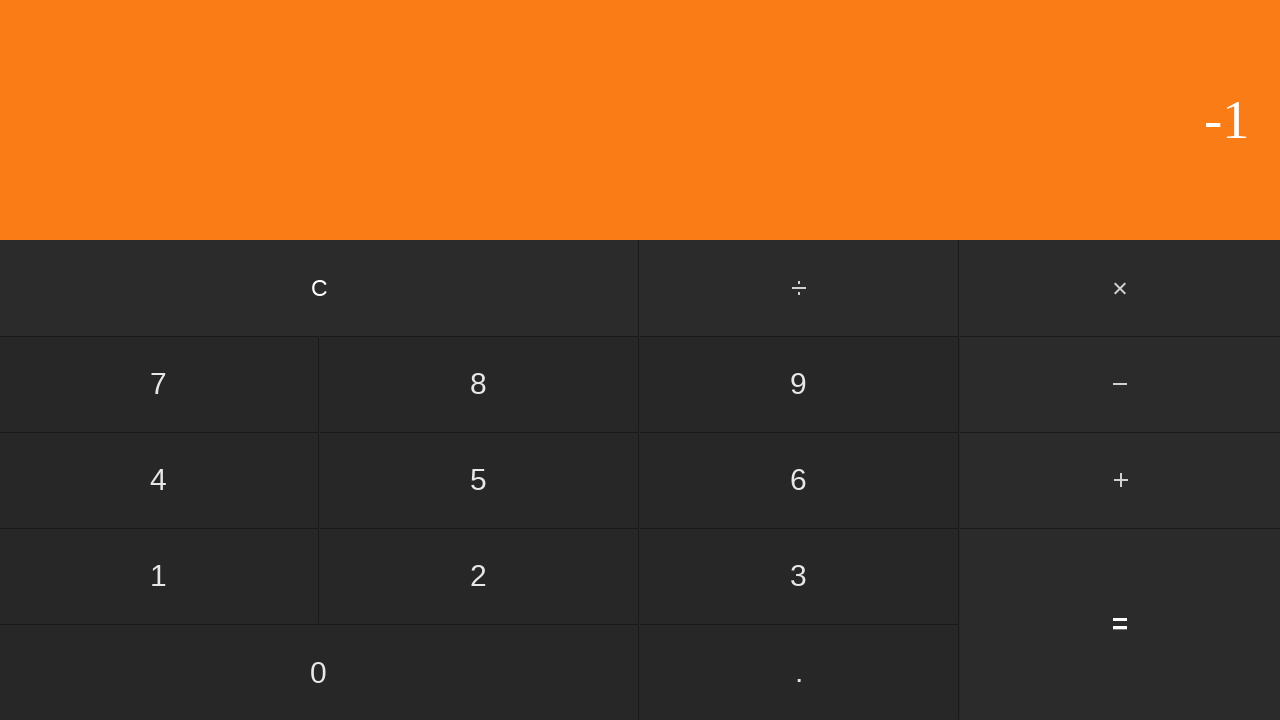

Clicked clear button to reset calculator at (320, 288) on input[value='C']
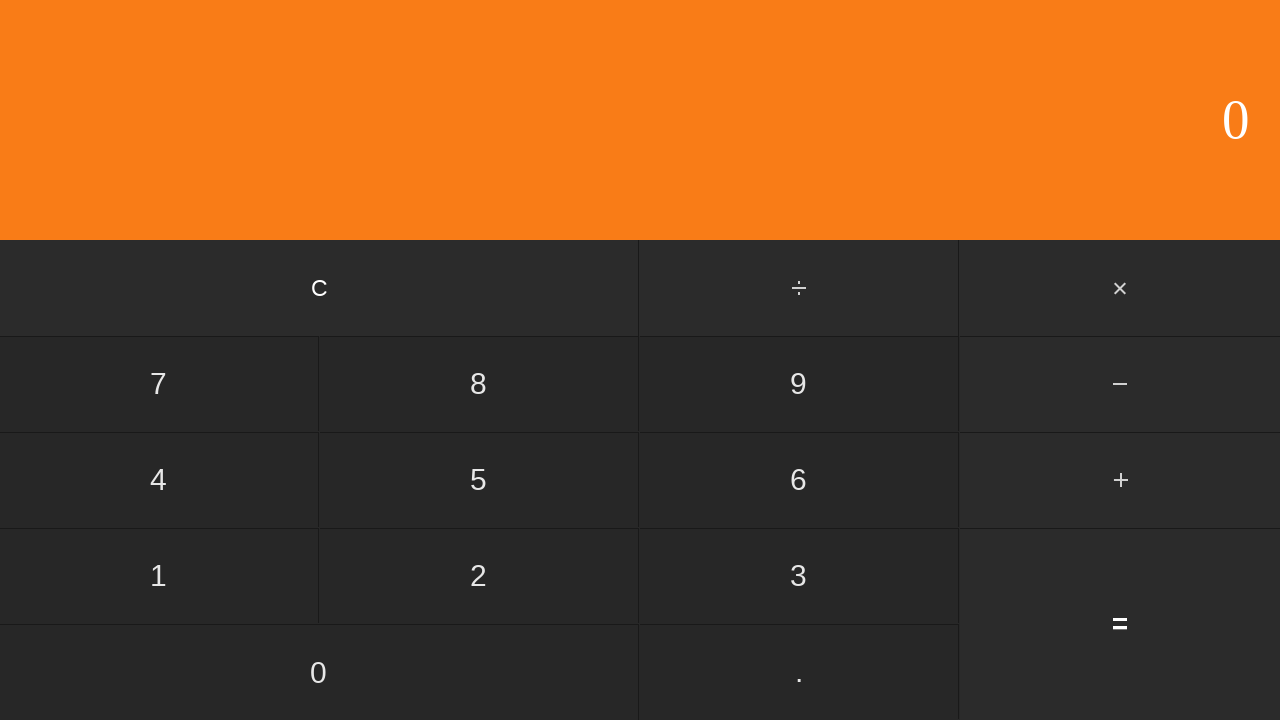

Waited before next iteration
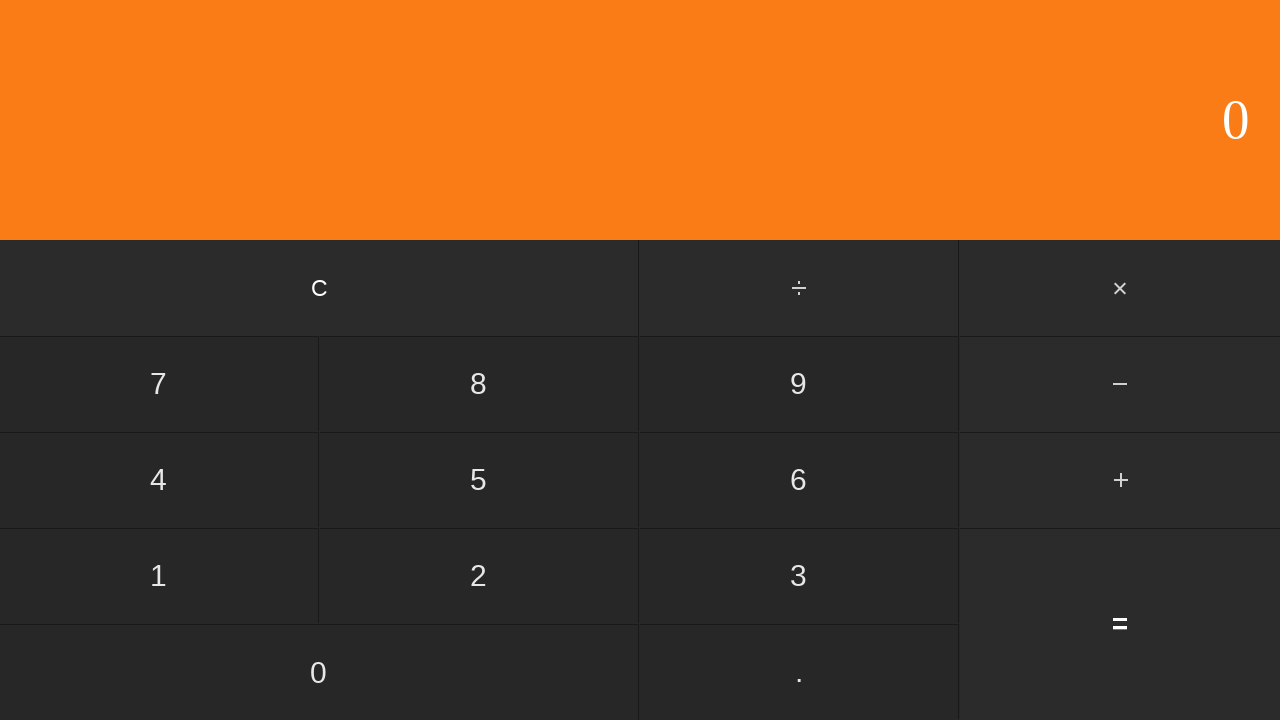

Clicked first operand: 5 at (479, 480) on input[value='5']
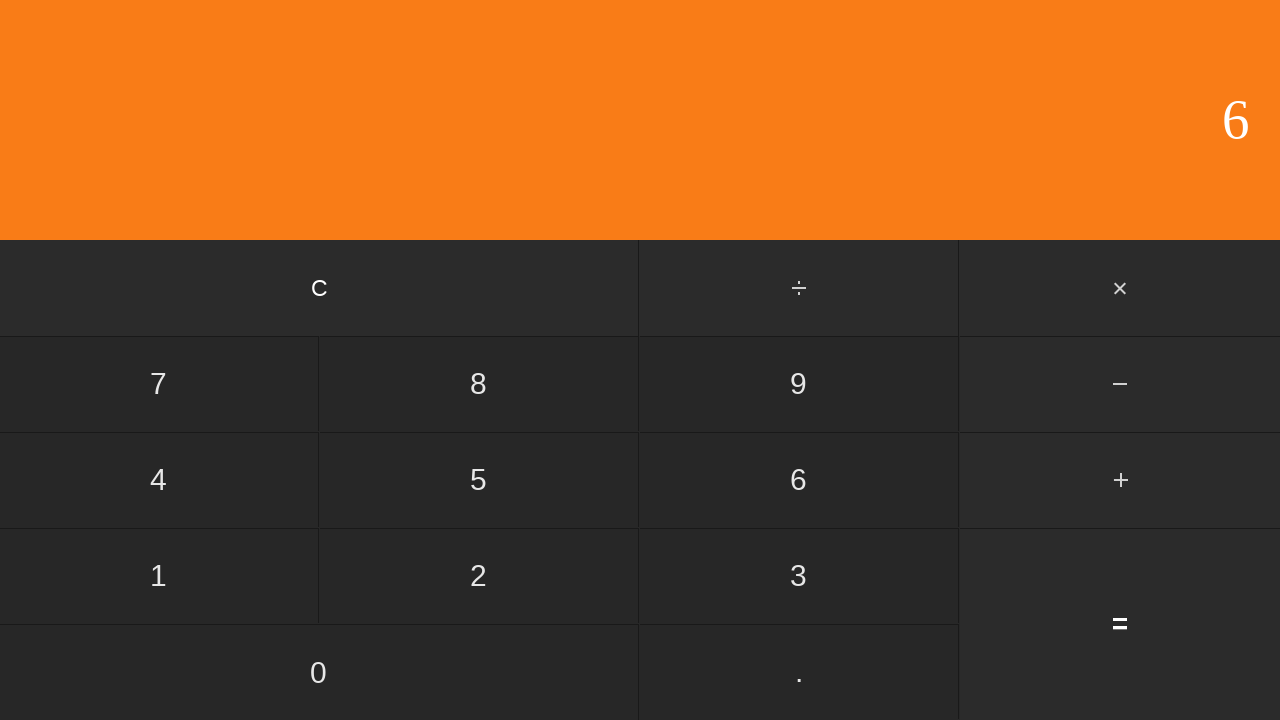

Clicked subtract button at (1120, 384) on #subtract
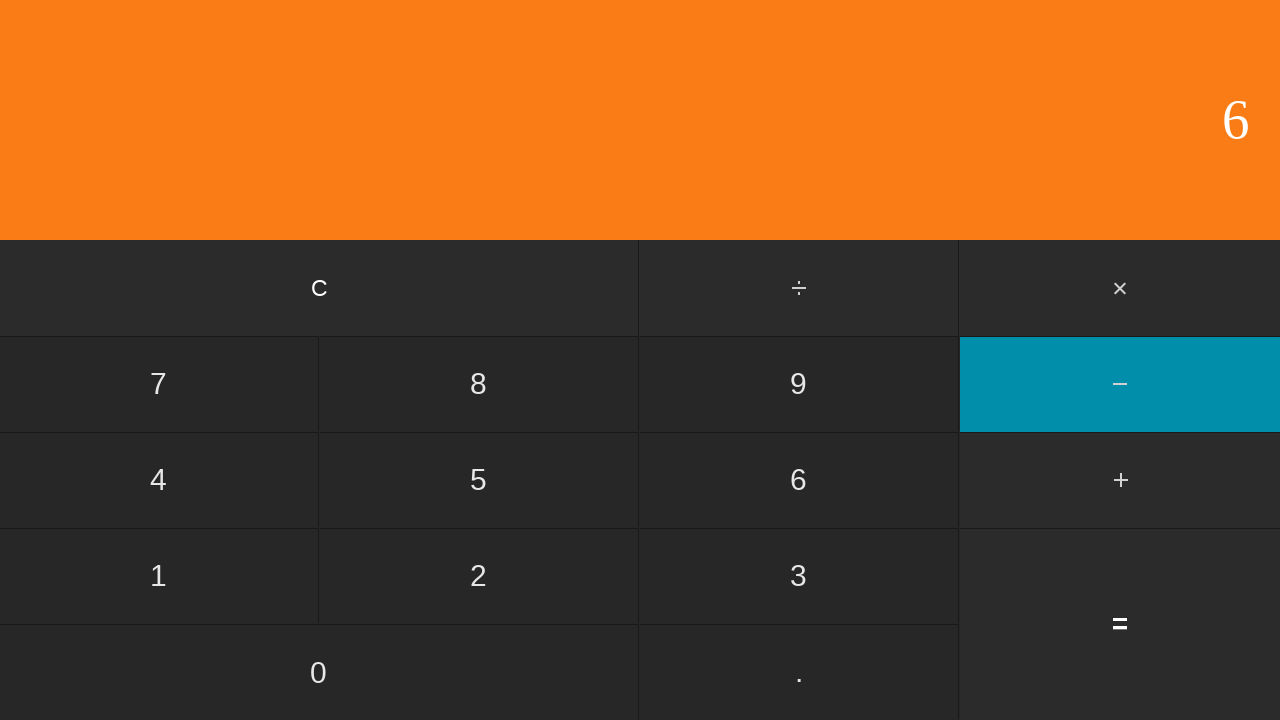

Clicked second operand: 8 at (479, 384) on input[value='8']
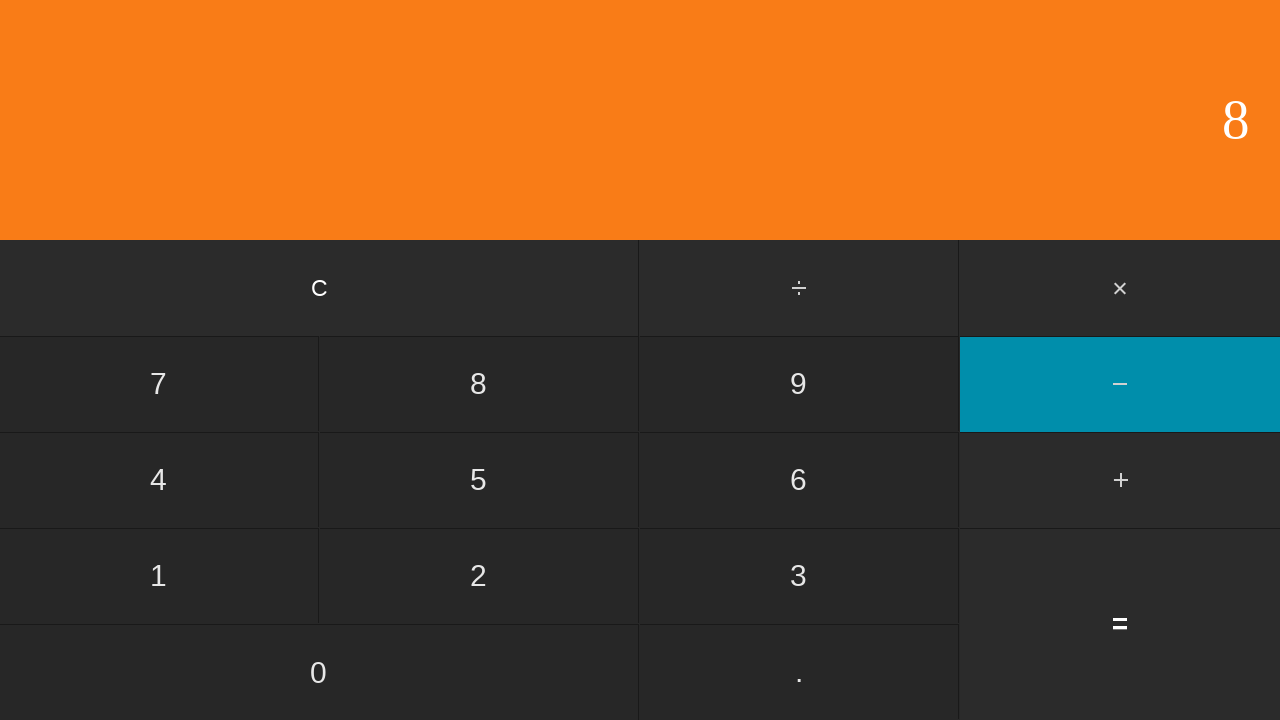

Clicked equals to calculate 5 - 8 = -3 at (1120, 624) on input[value='=']
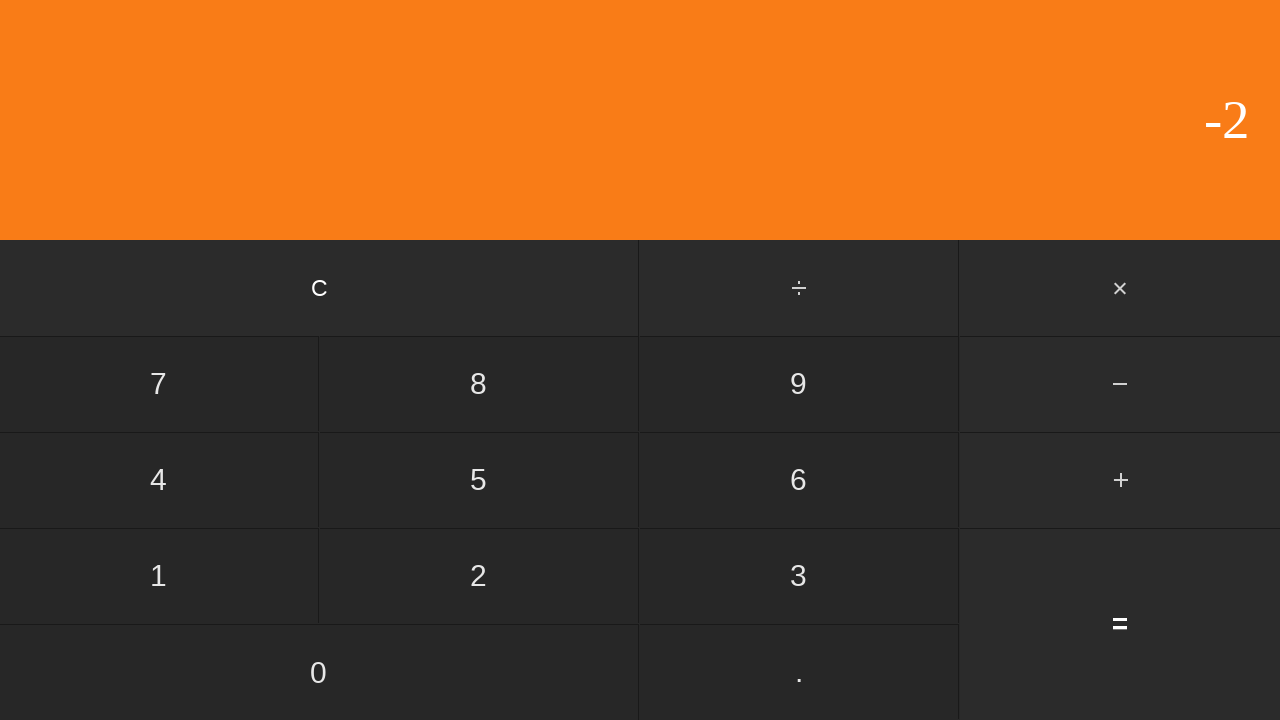

Waited for result to display
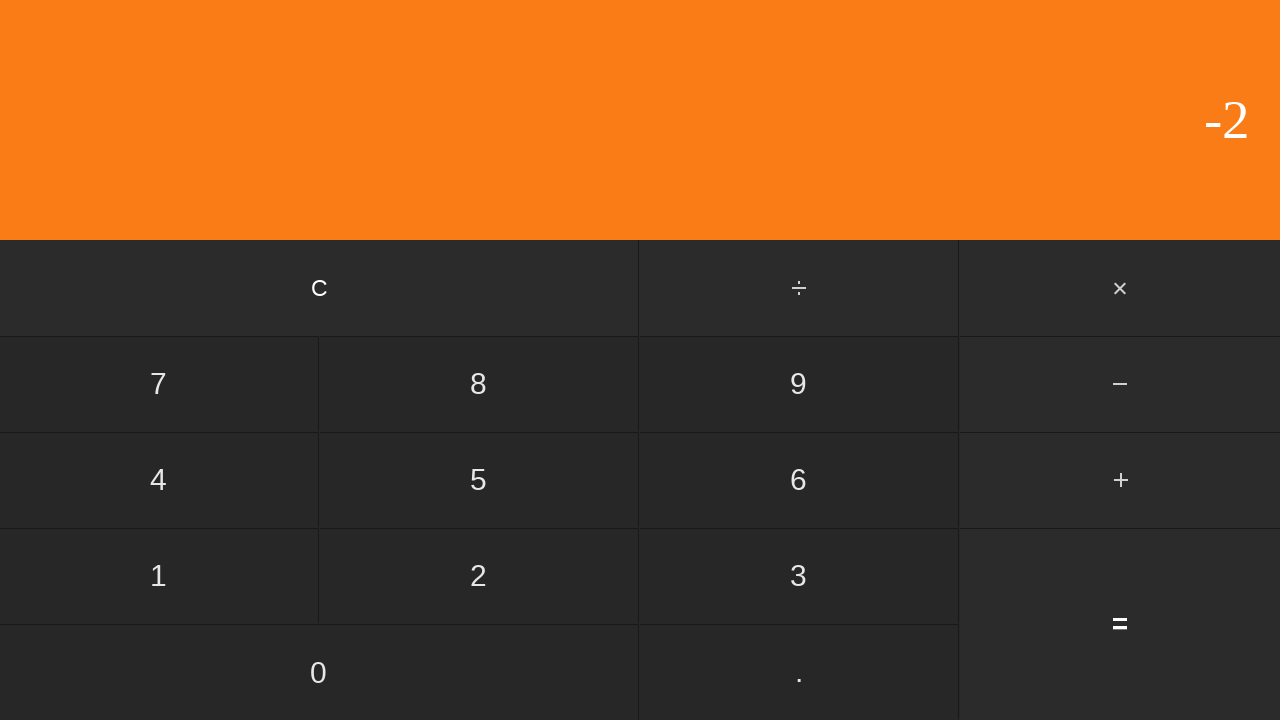

Clicked clear button to reset calculator at (320, 288) on input[value='C']
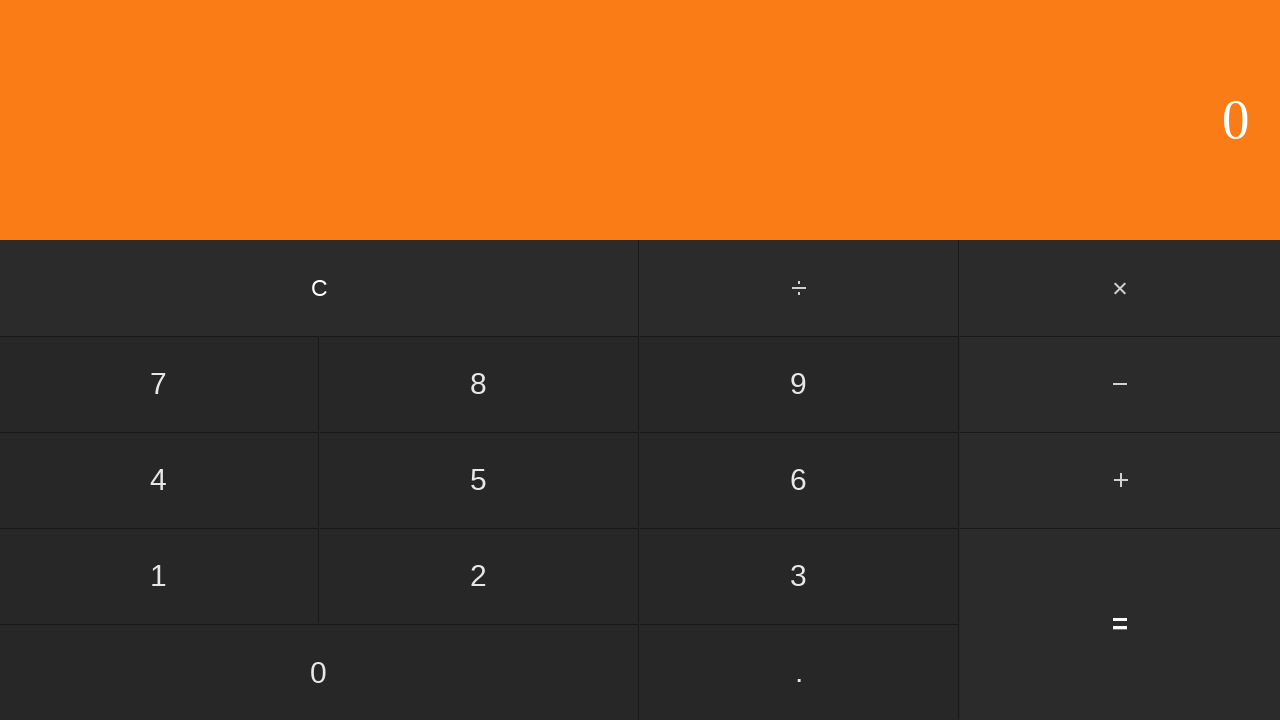

Waited before next iteration
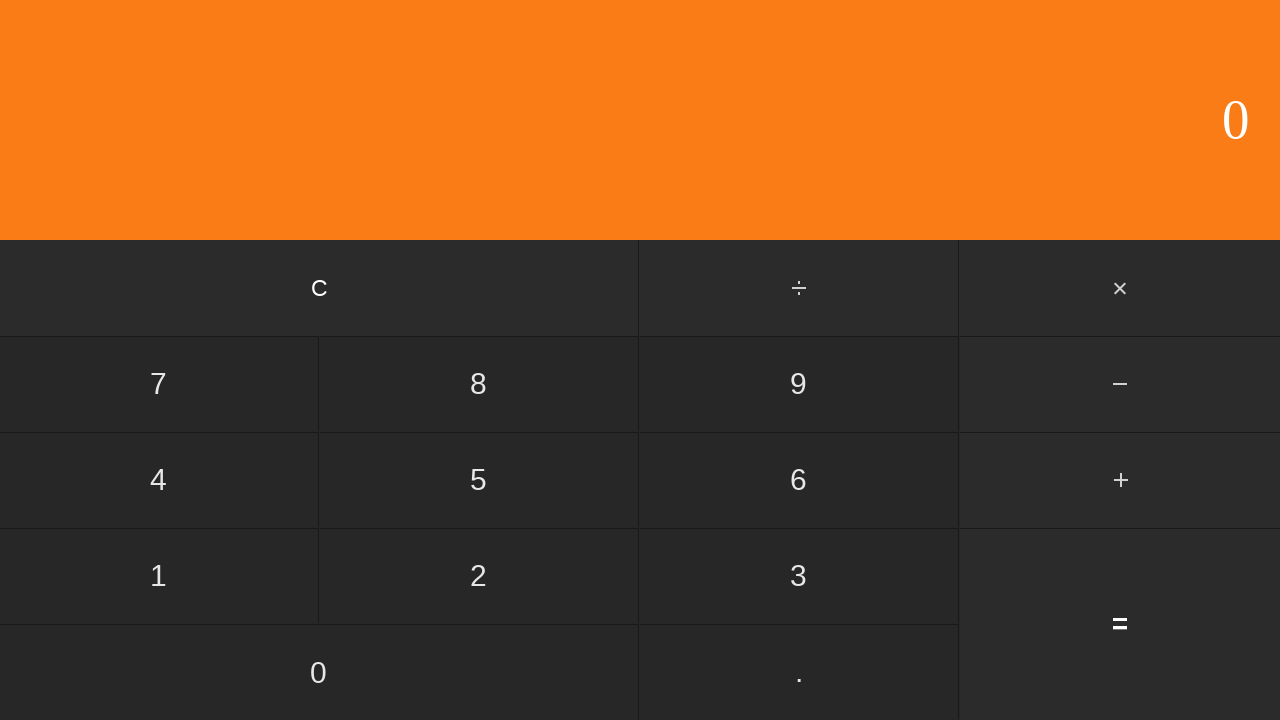

Clicked first operand: 5 at (479, 480) on input[value='5']
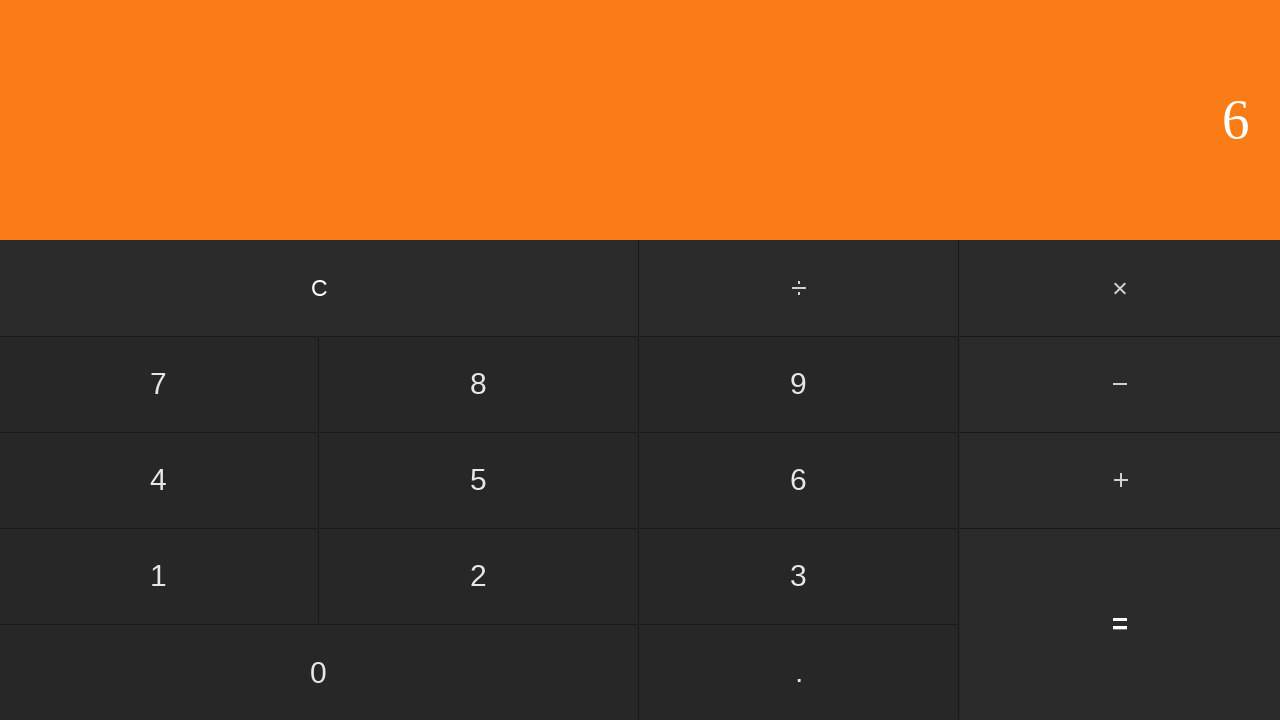

Clicked subtract button at (1120, 384) on #subtract
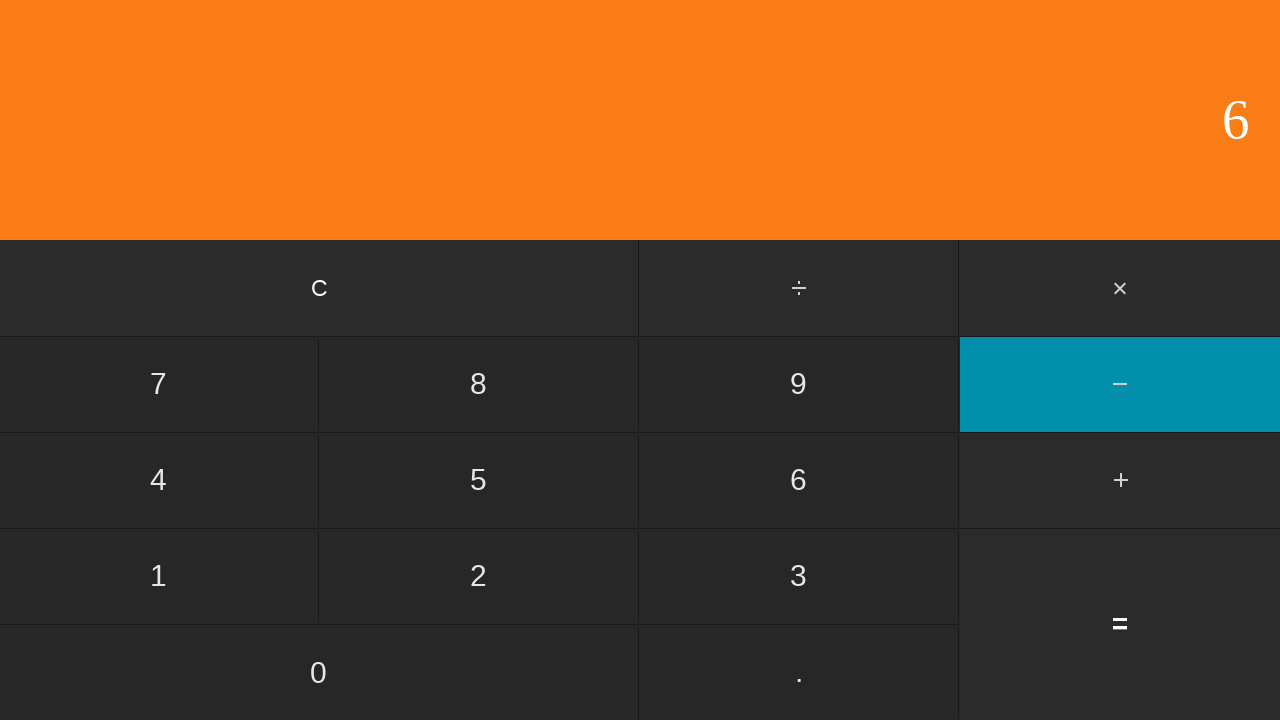

Clicked second operand: 9 at (799, 384) on input[value='9']
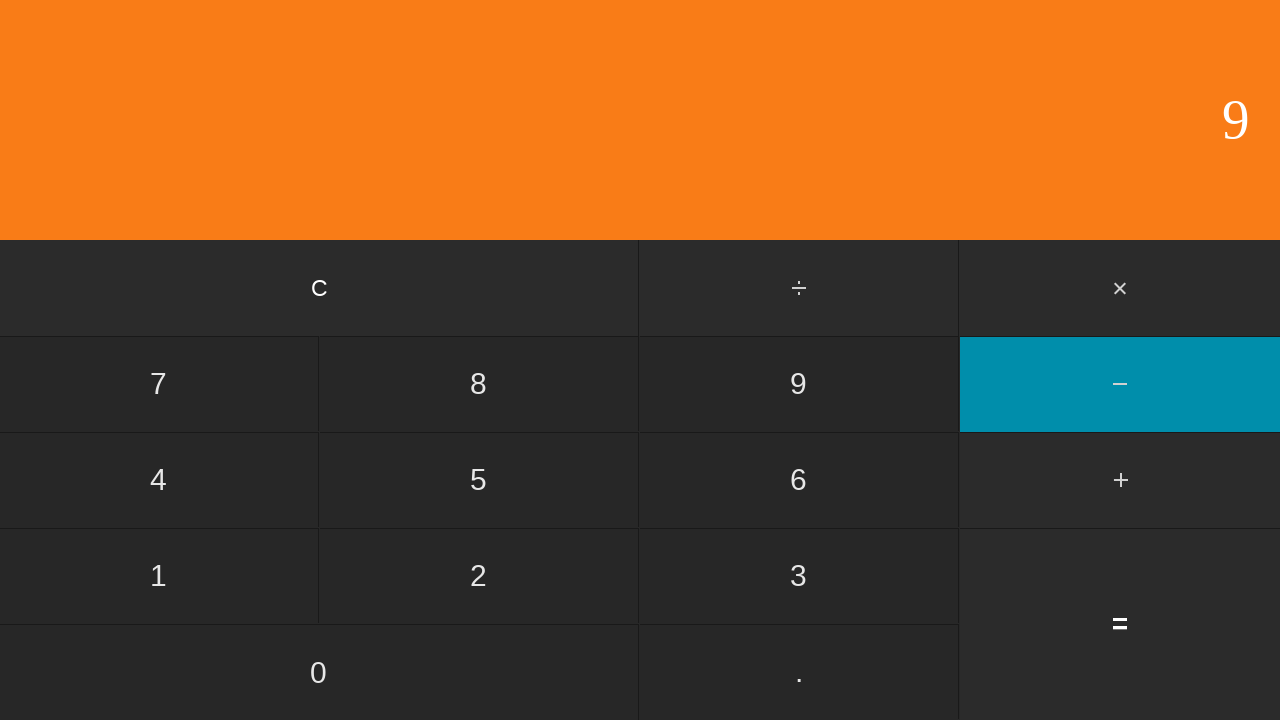

Clicked equals to calculate 5 - 9 = -4 at (1120, 624) on input[value='=']
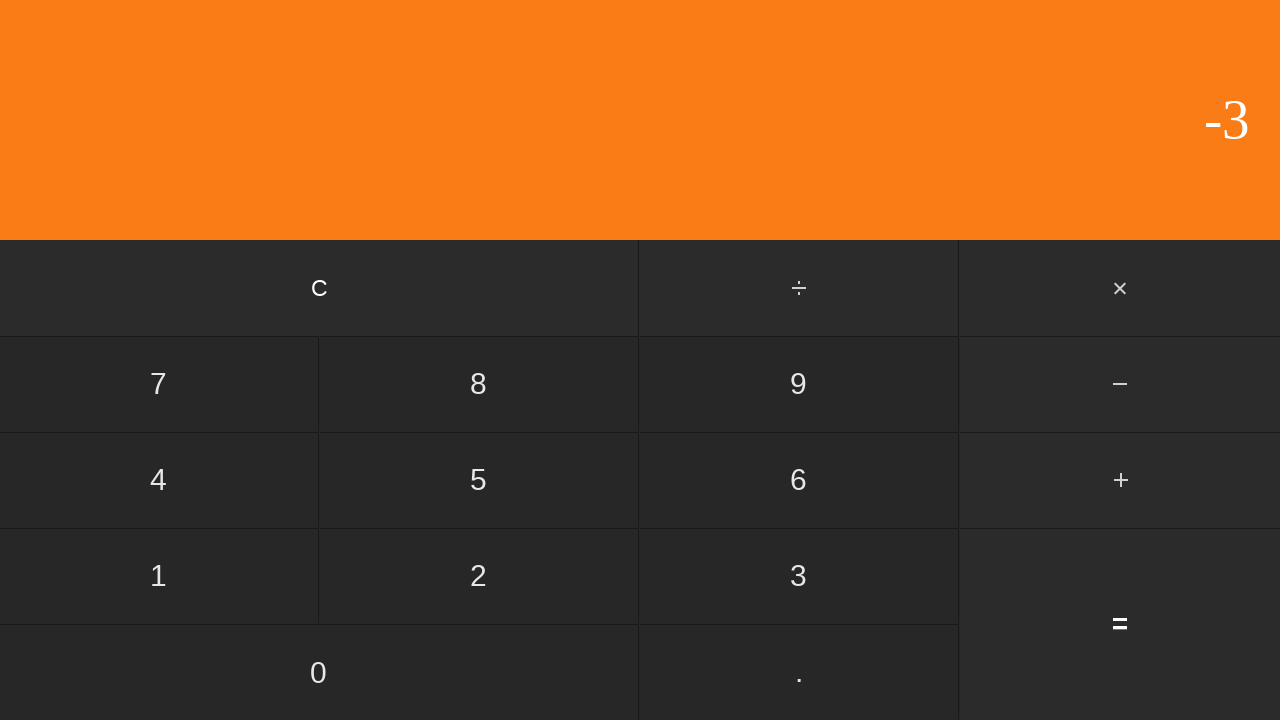

Waited for result to display
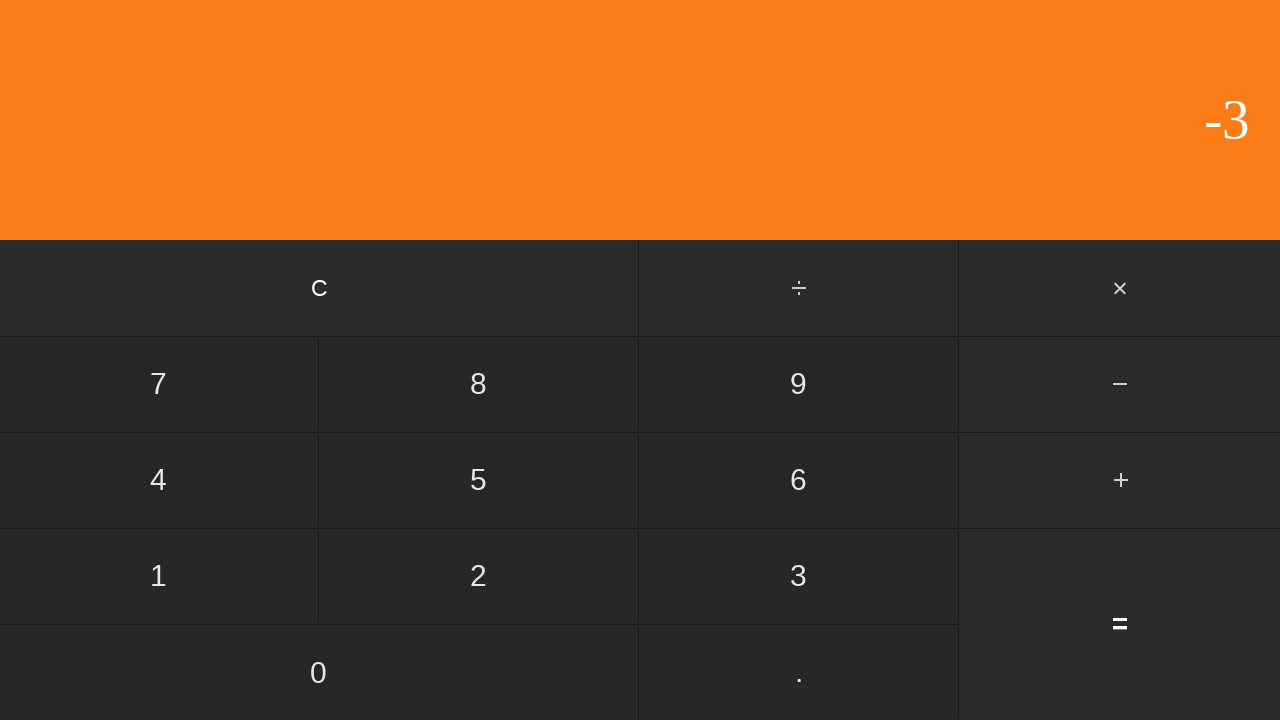

Clicked clear button to reset calculator at (320, 288) on input[value='C']
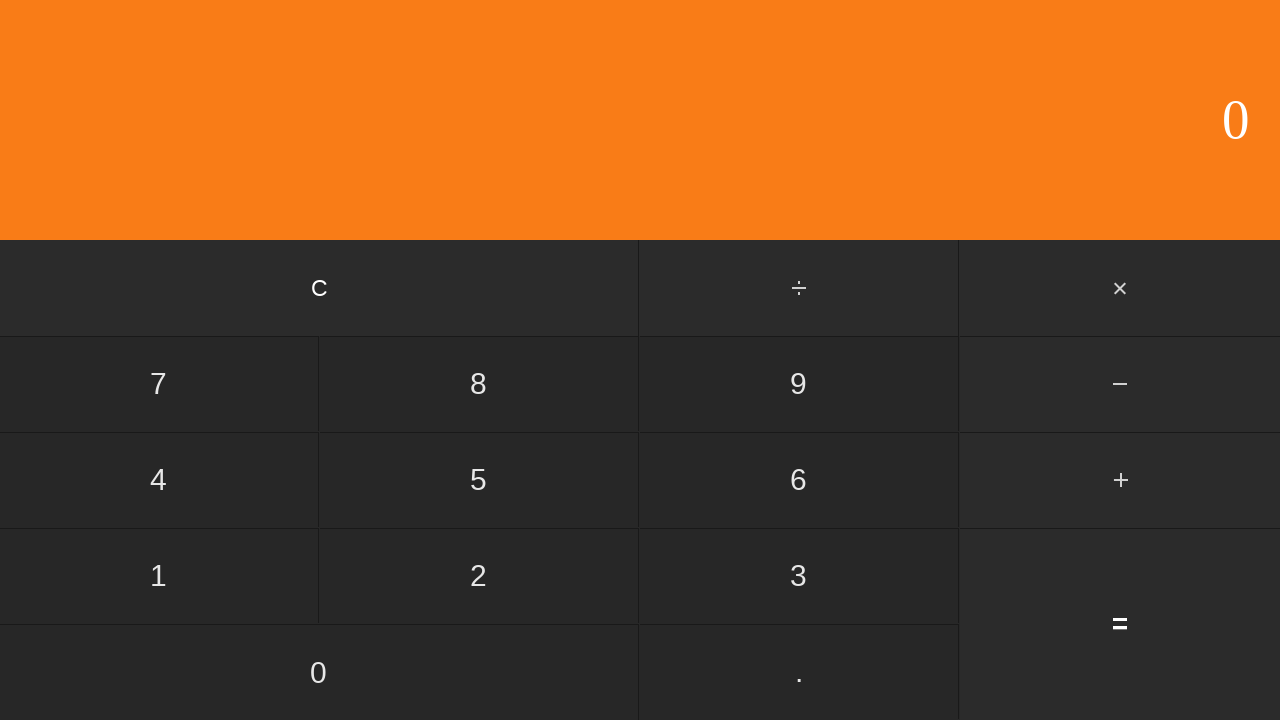

Waited before next iteration
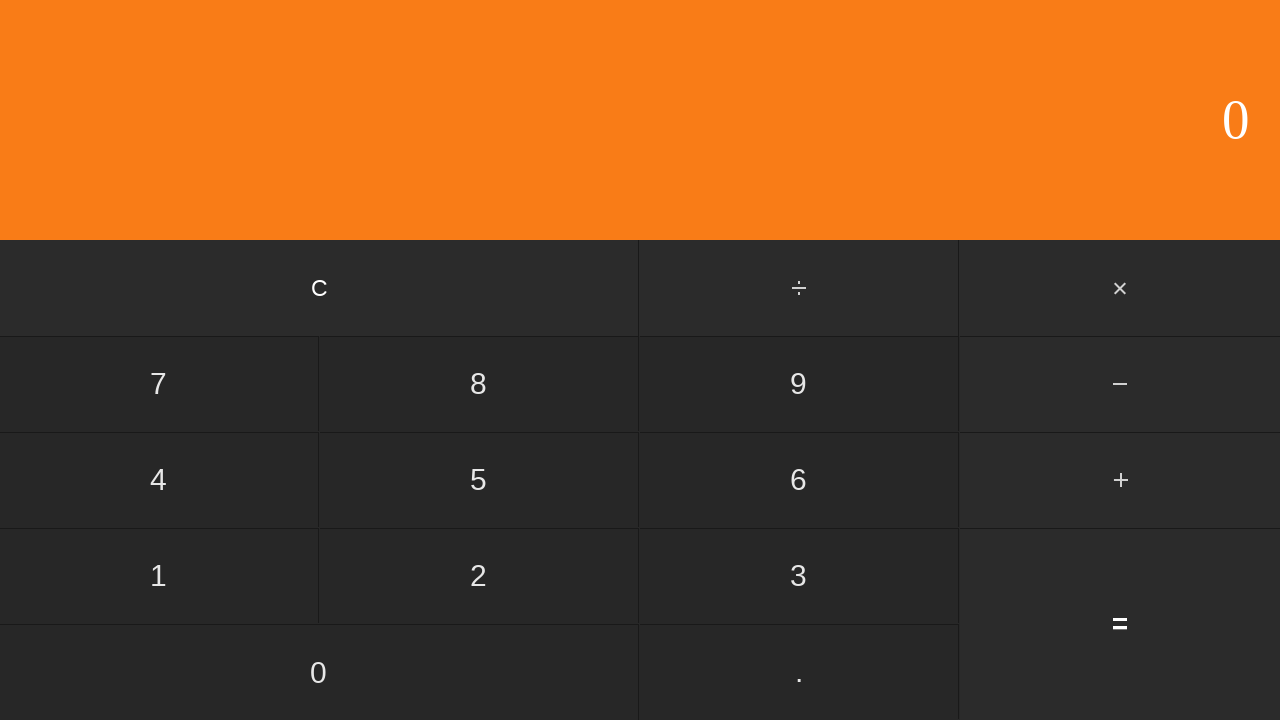

Clicked first operand: 6 at (799, 480) on input[value='6']
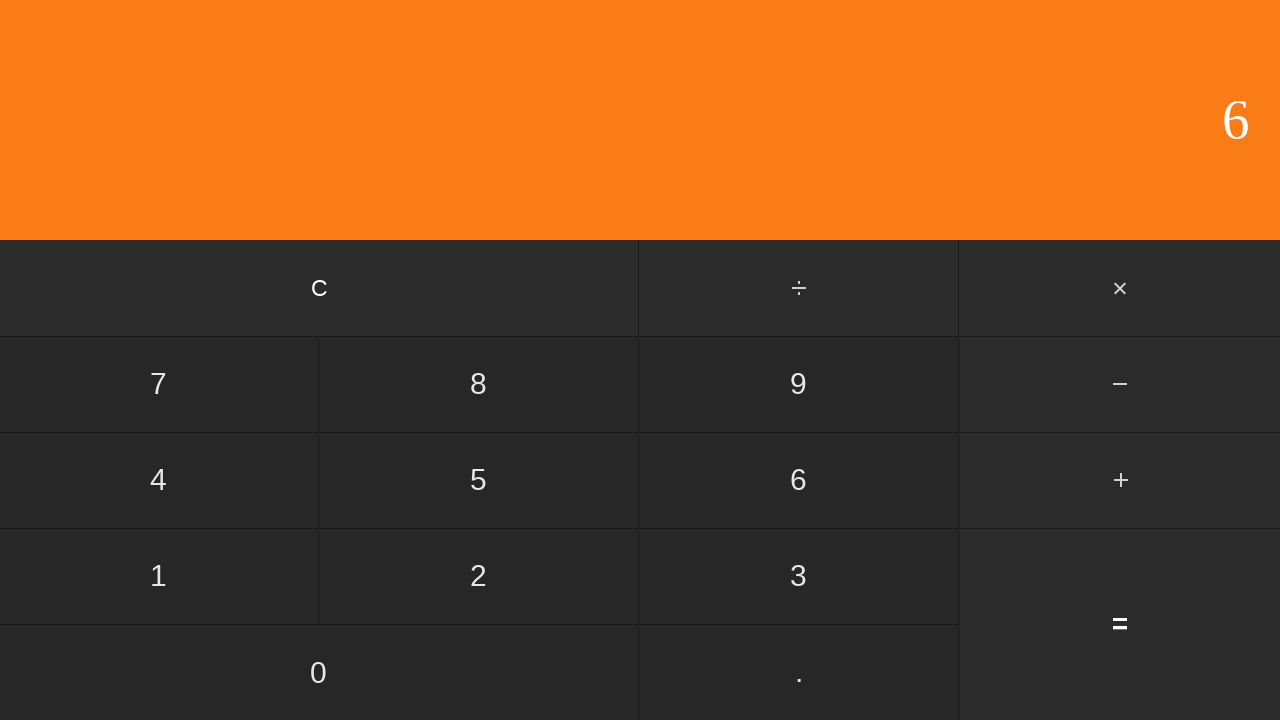

Clicked subtract button at (1120, 384) on #subtract
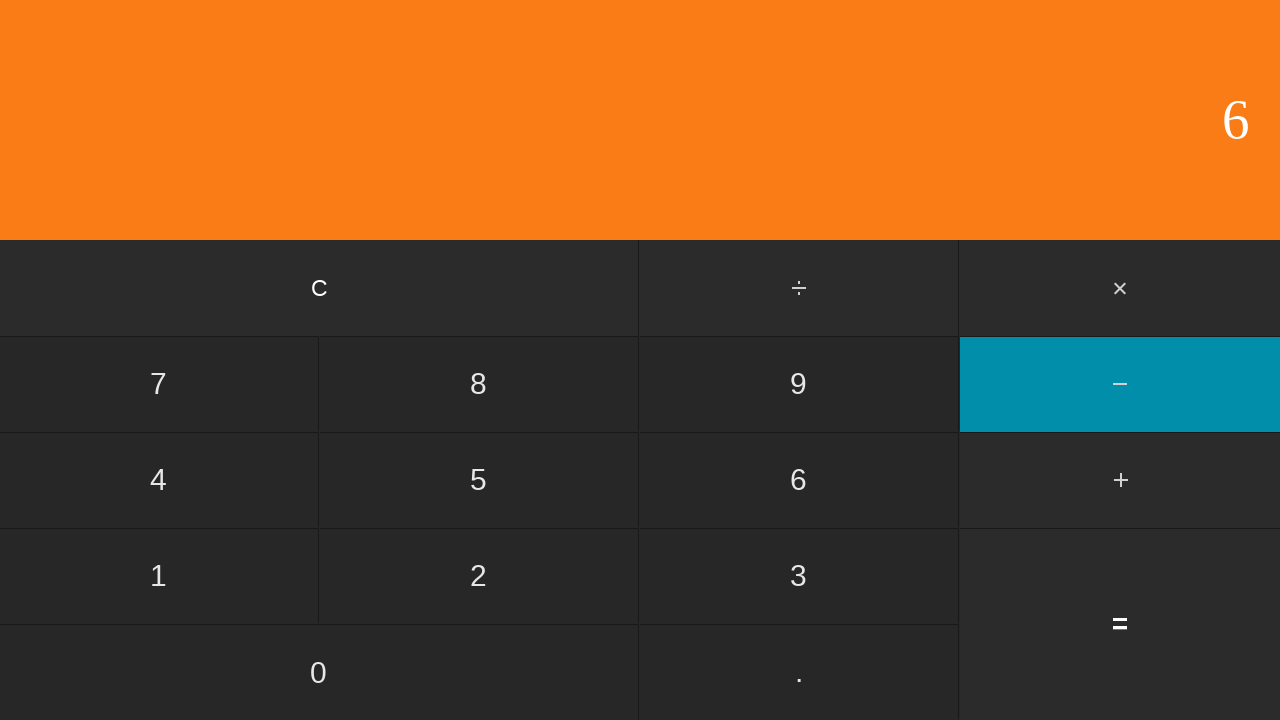

Clicked second operand: 0 at (319, 672) on input[value='0']
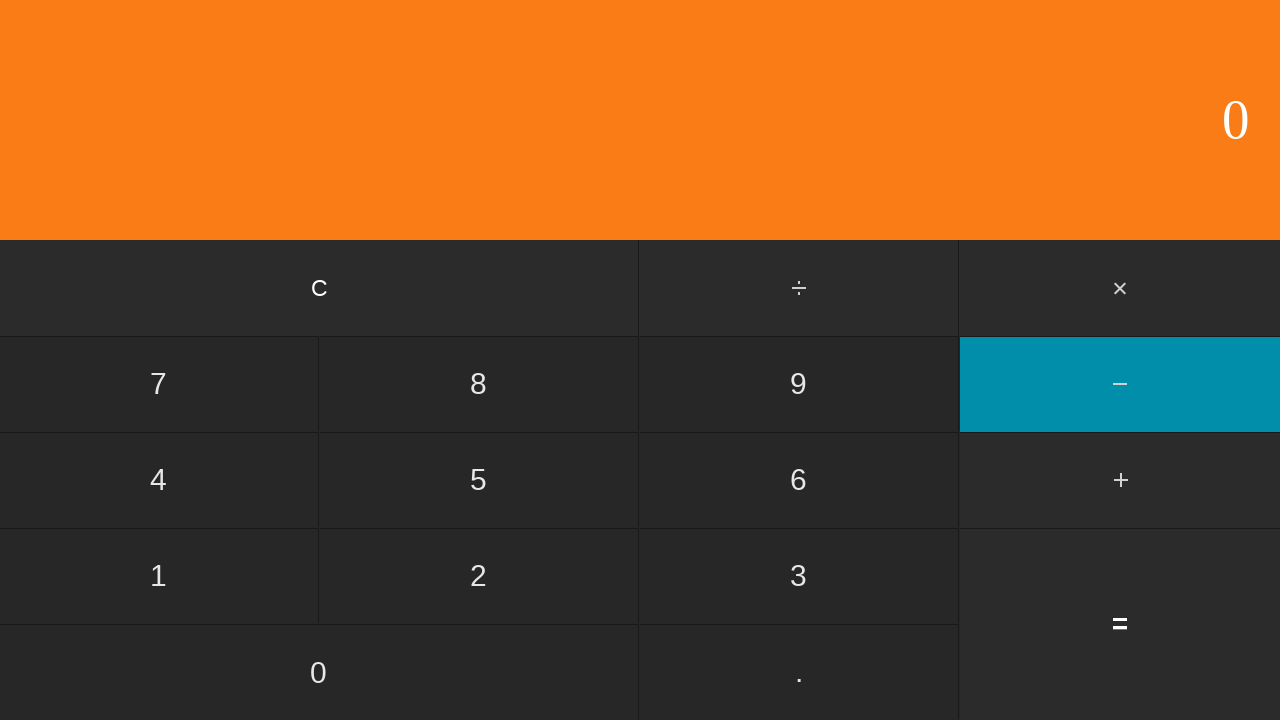

Clicked equals to calculate 6 - 0 = 6 at (1120, 624) on input[value='=']
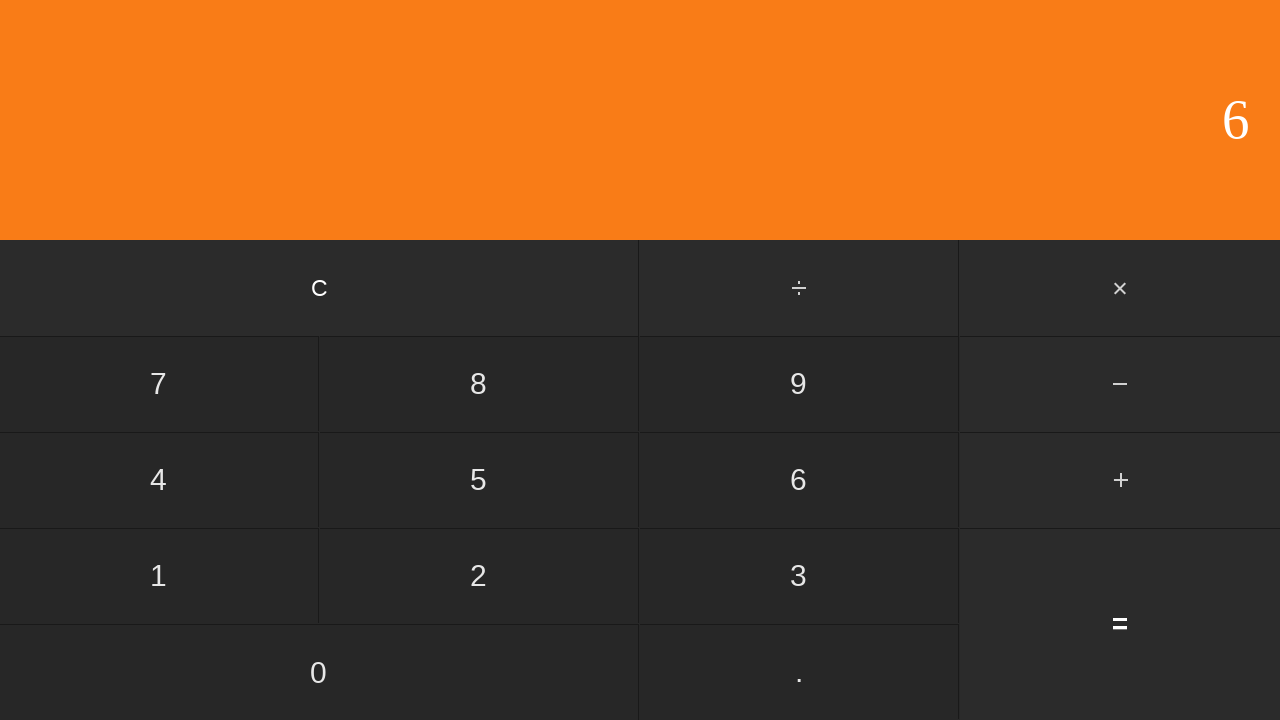

Waited for result to display
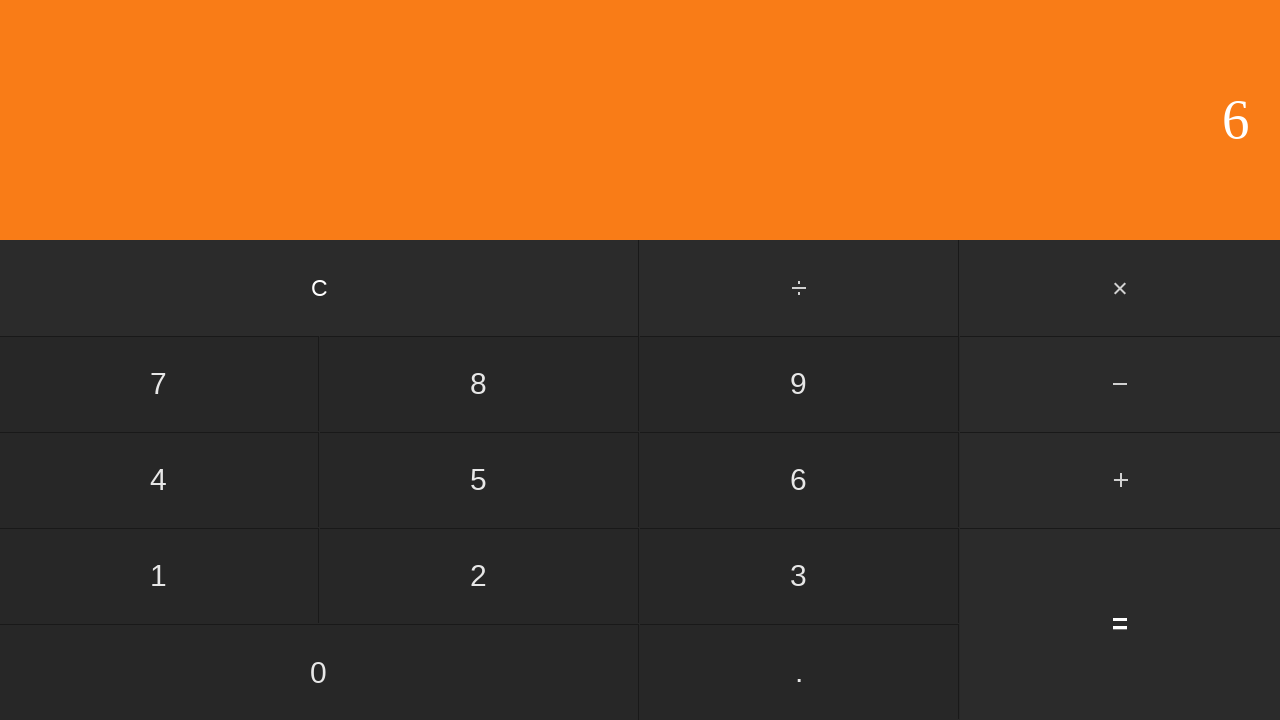

Clicked clear button to reset calculator at (320, 288) on input[value='C']
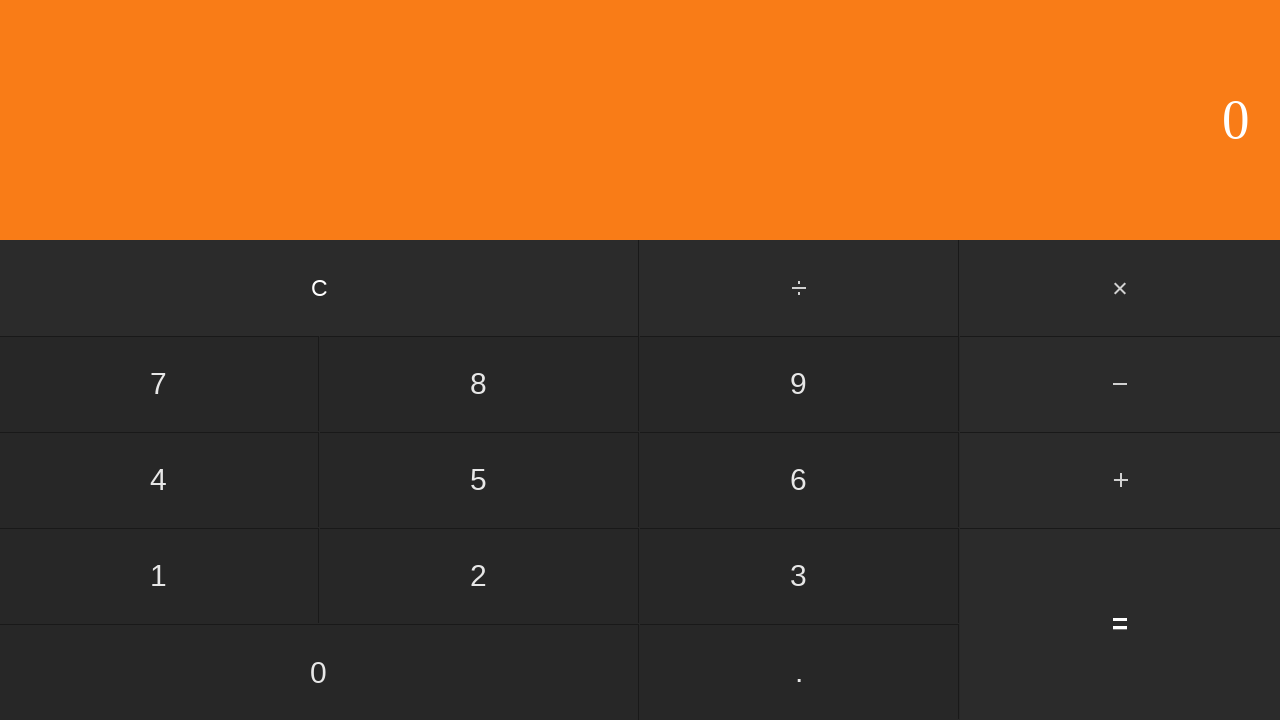

Waited before next iteration
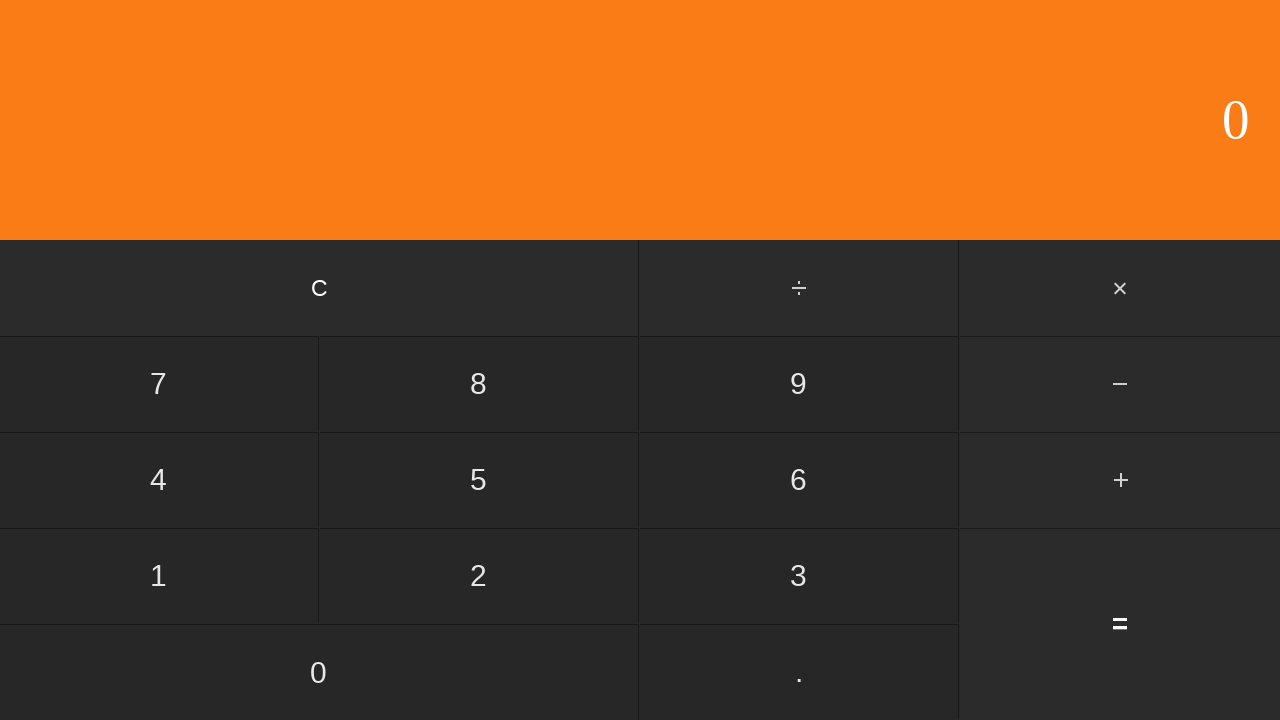

Clicked first operand: 6 at (799, 480) on input[value='6']
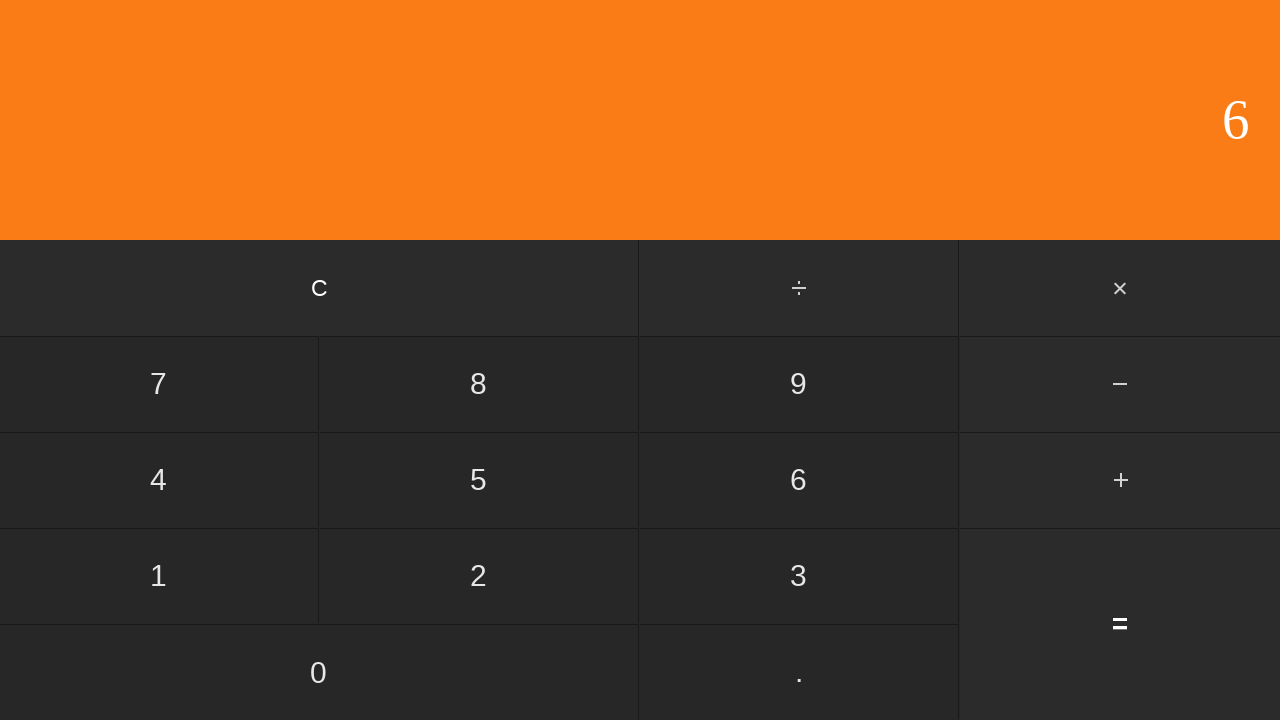

Clicked subtract button at (1120, 384) on #subtract
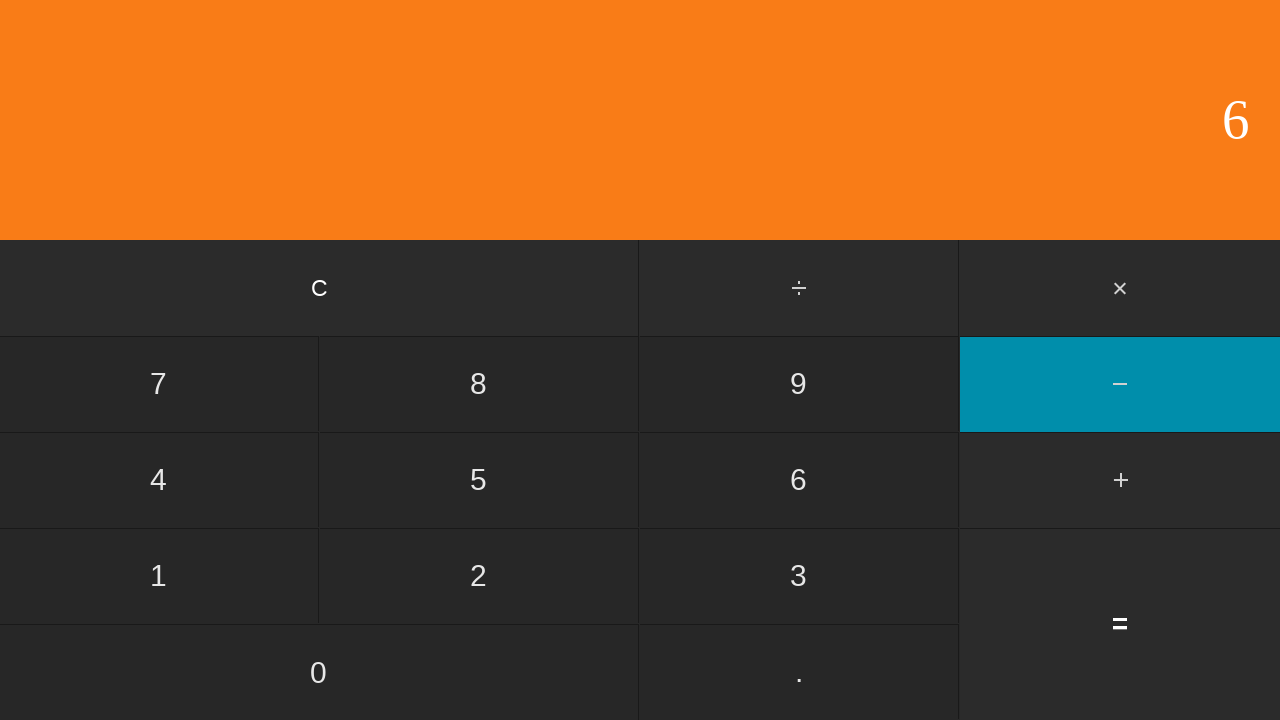

Clicked second operand: 1 at (159, 576) on input[value='1']
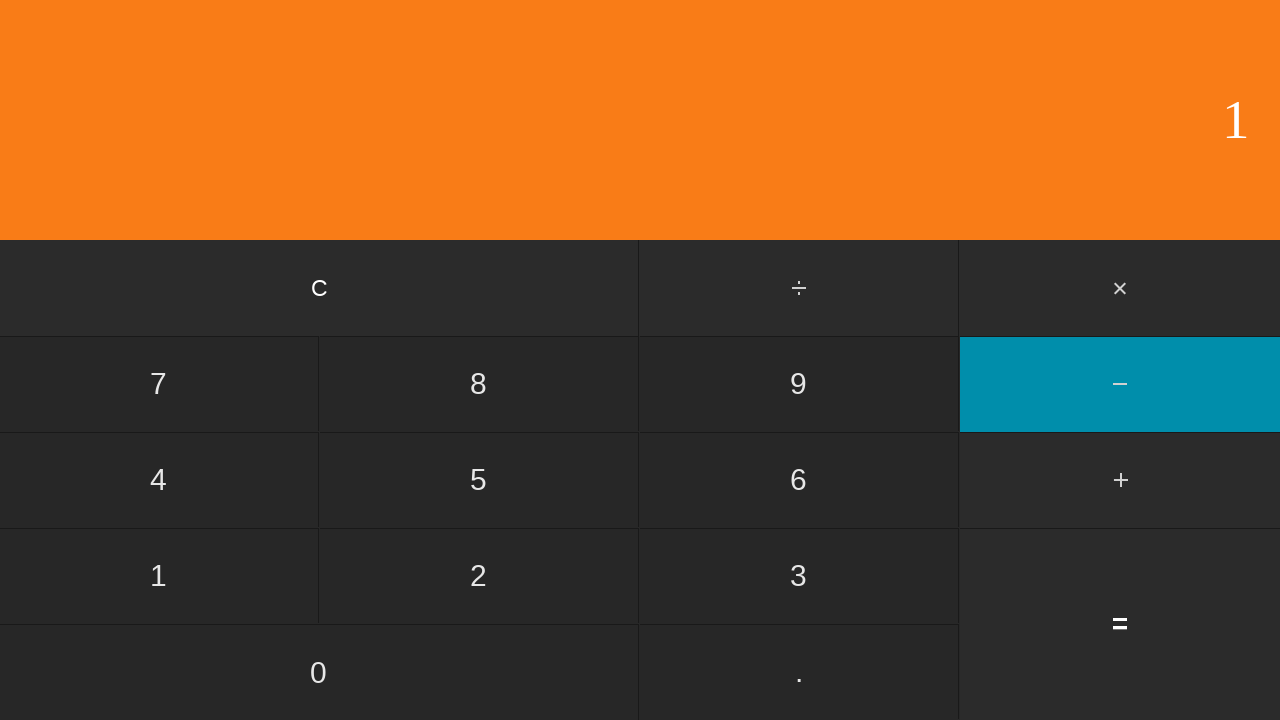

Clicked equals to calculate 6 - 1 = 5 at (1120, 624) on input[value='=']
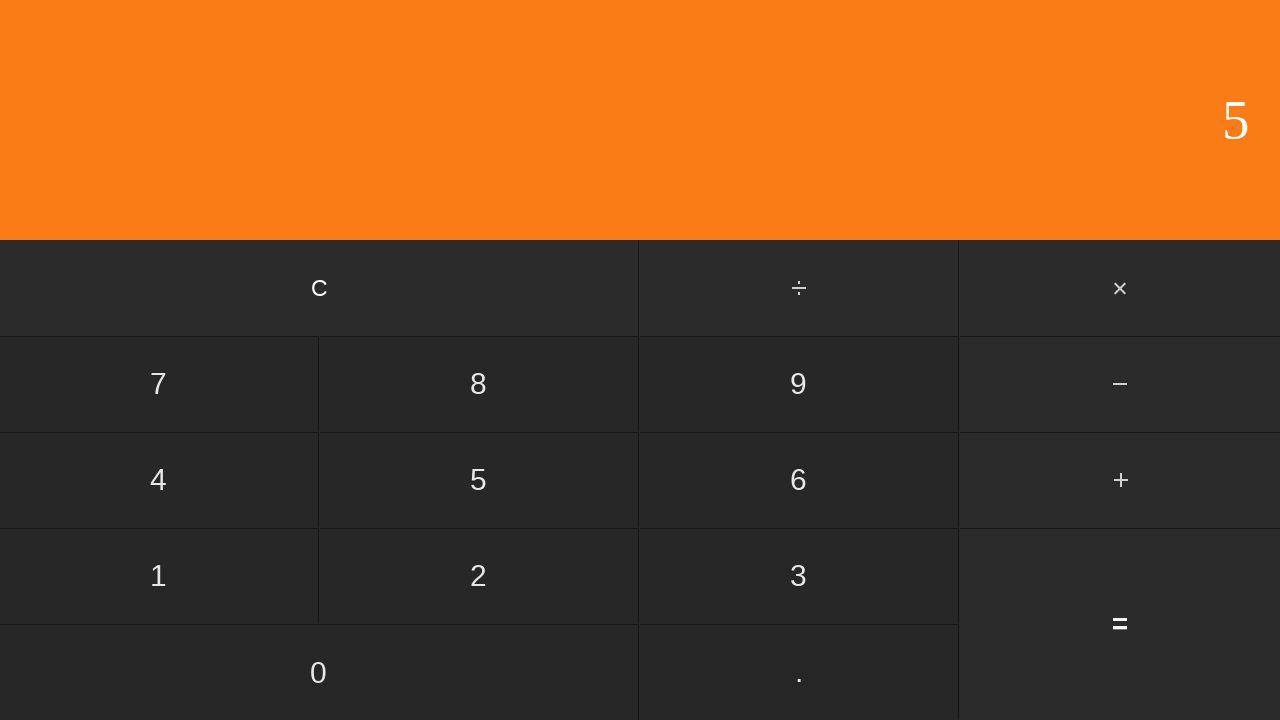

Waited for result to display
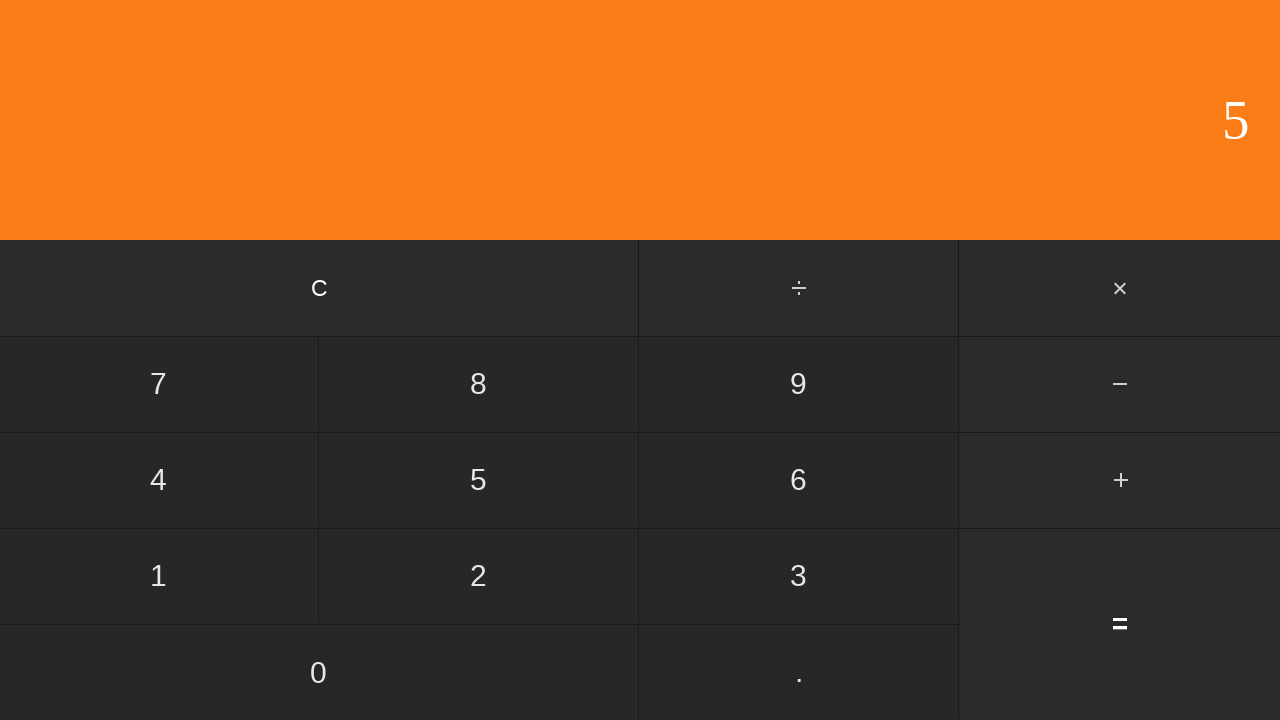

Clicked clear button to reset calculator at (320, 288) on input[value='C']
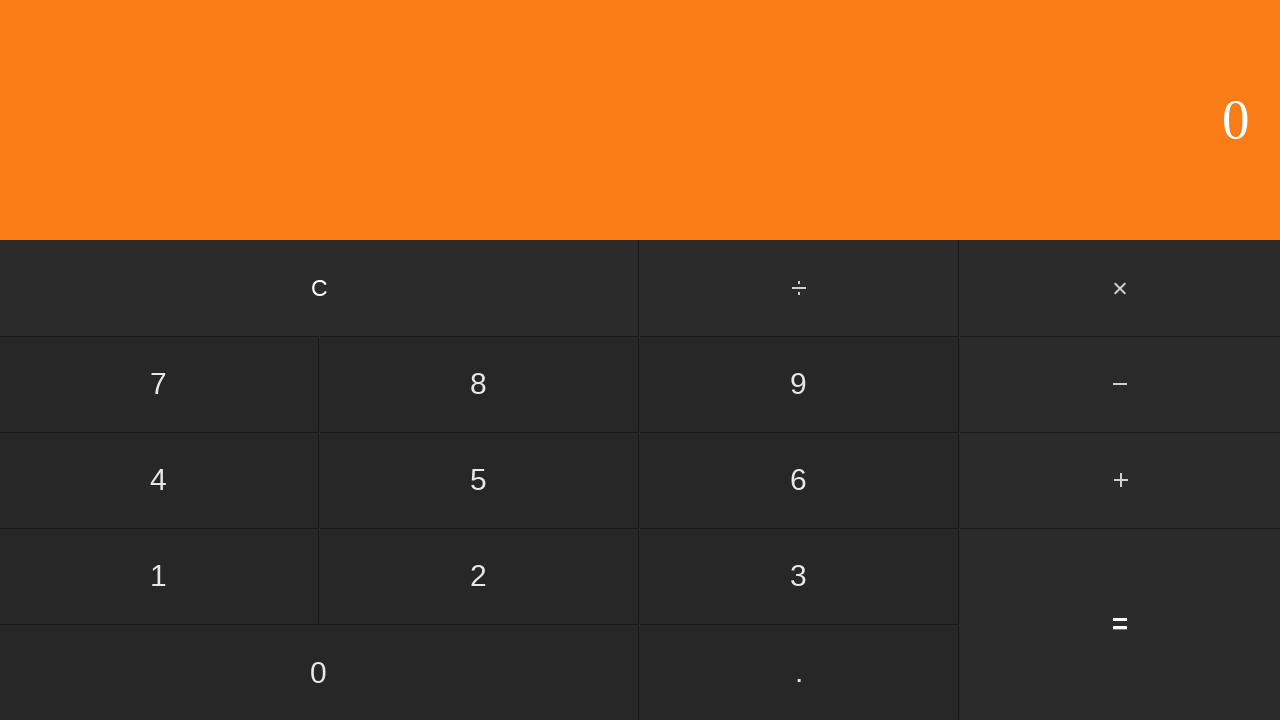

Waited before next iteration
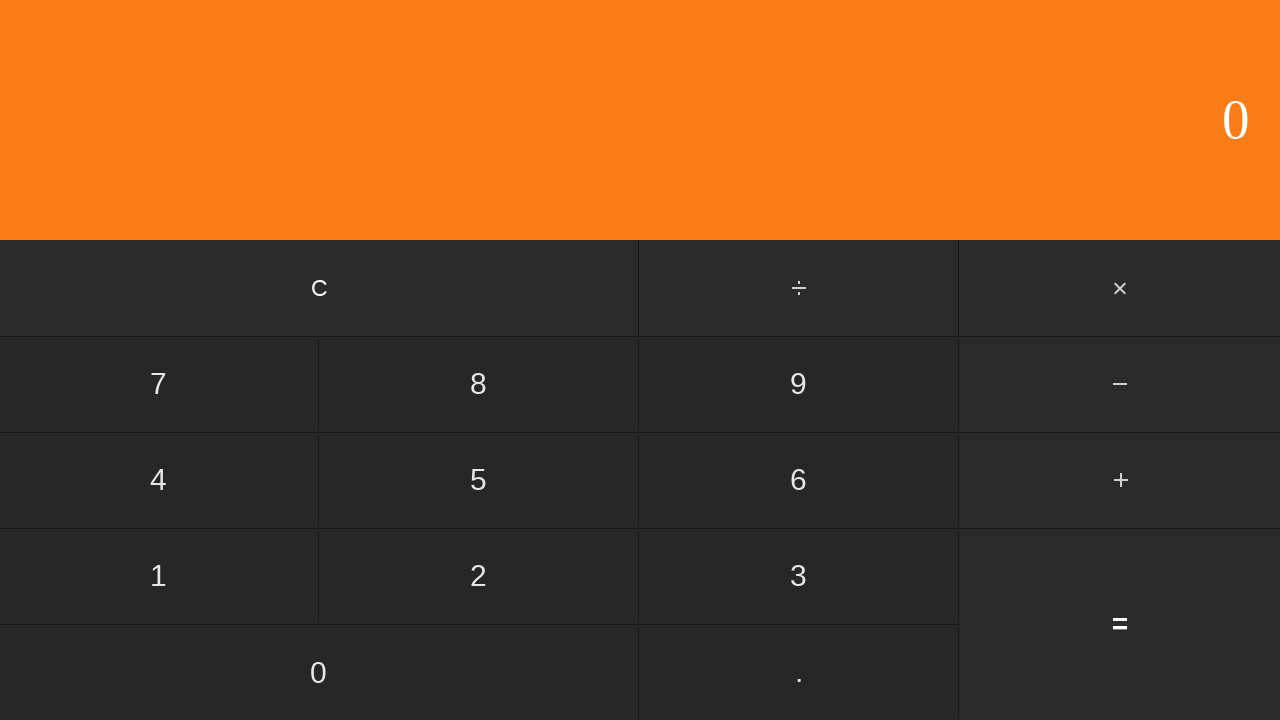

Clicked first operand: 6 at (799, 480) on input[value='6']
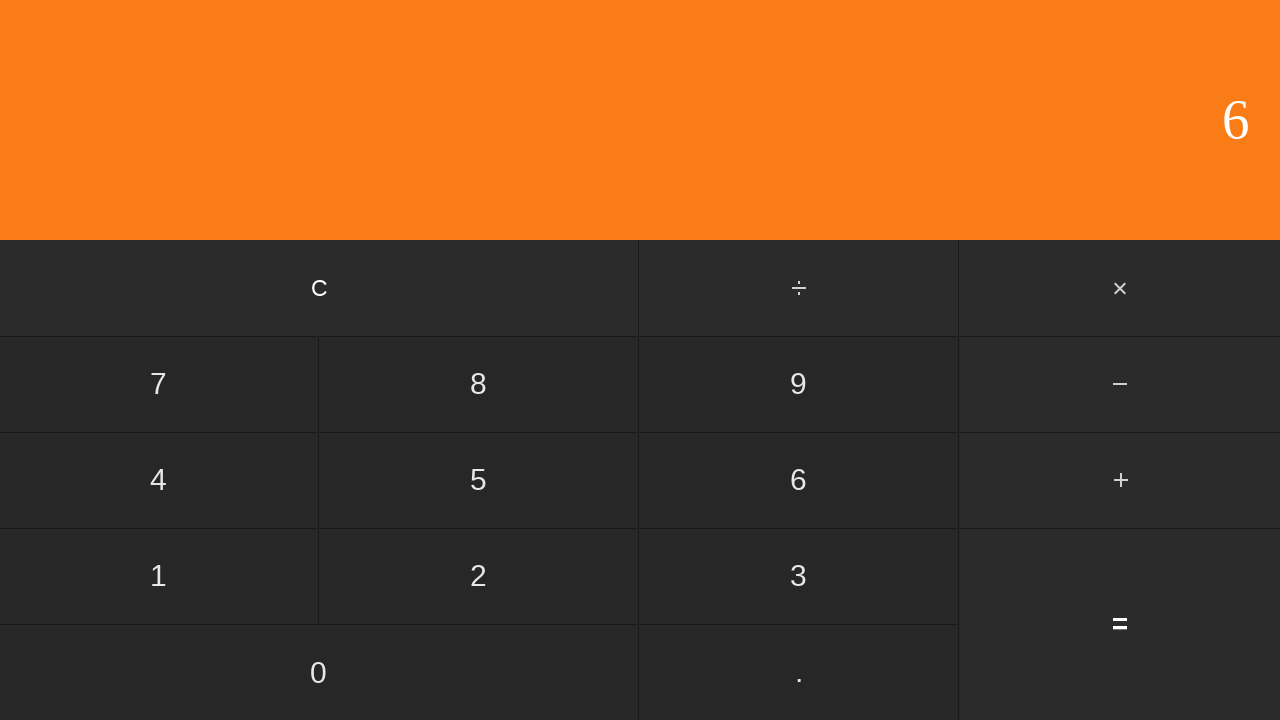

Clicked subtract button at (1120, 384) on #subtract
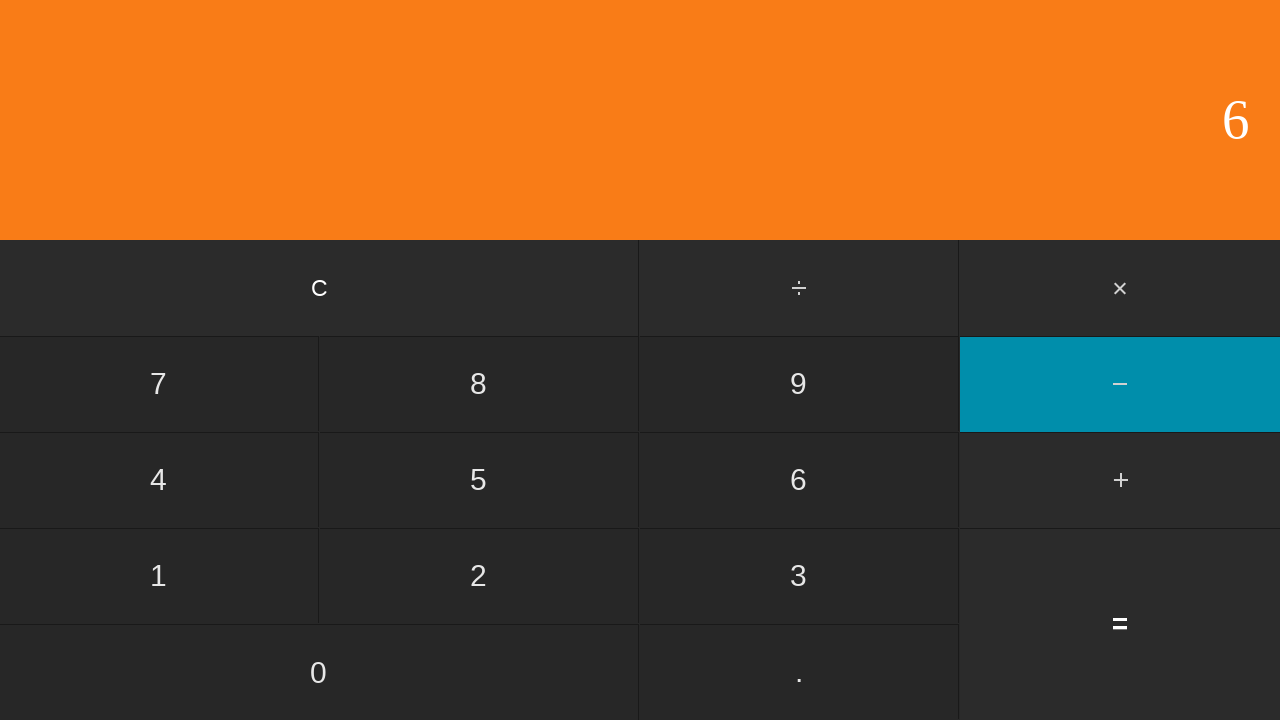

Clicked second operand: 2 at (479, 576) on input[value='2']
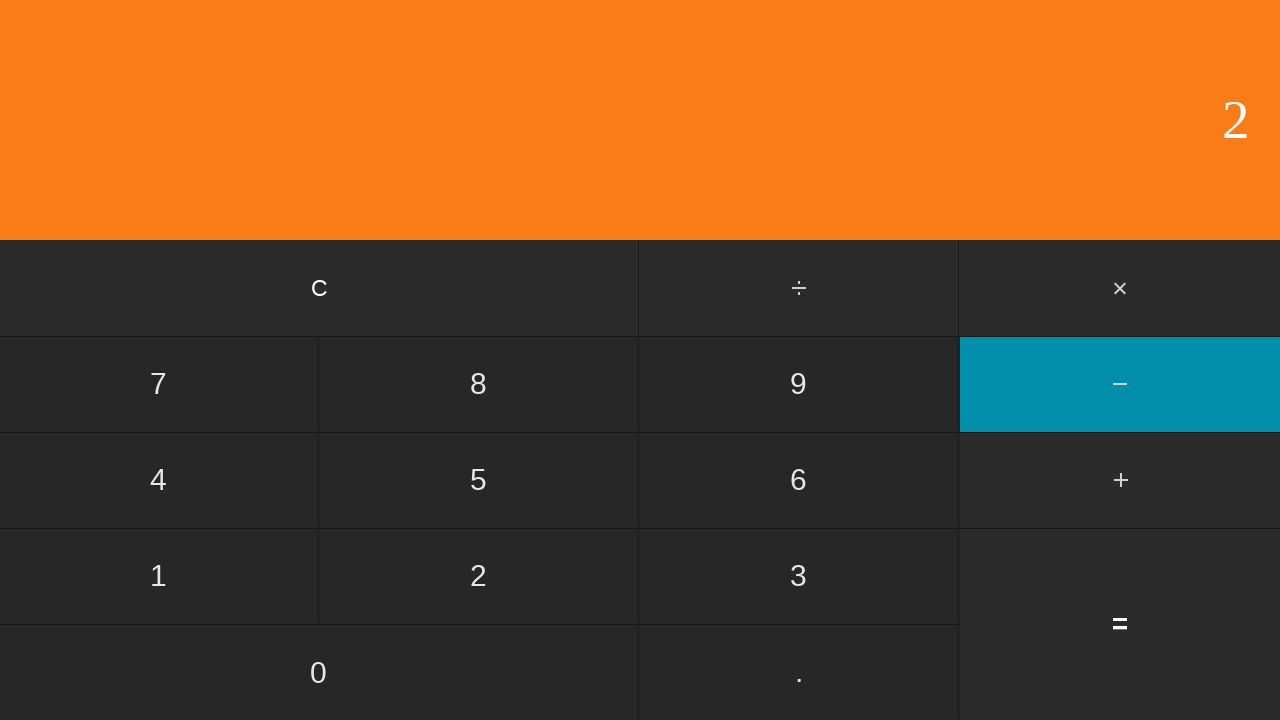

Clicked equals to calculate 6 - 2 = 4 at (1120, 624) on input[value='=']
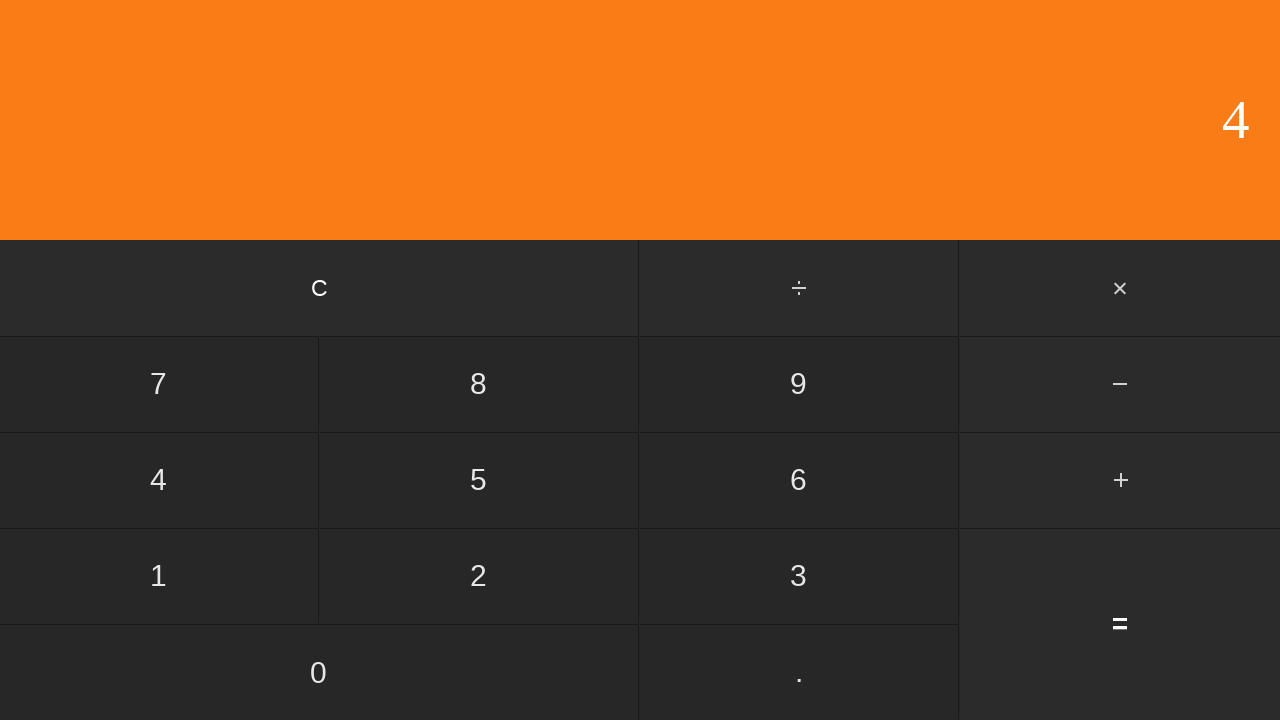

Waited for result to display
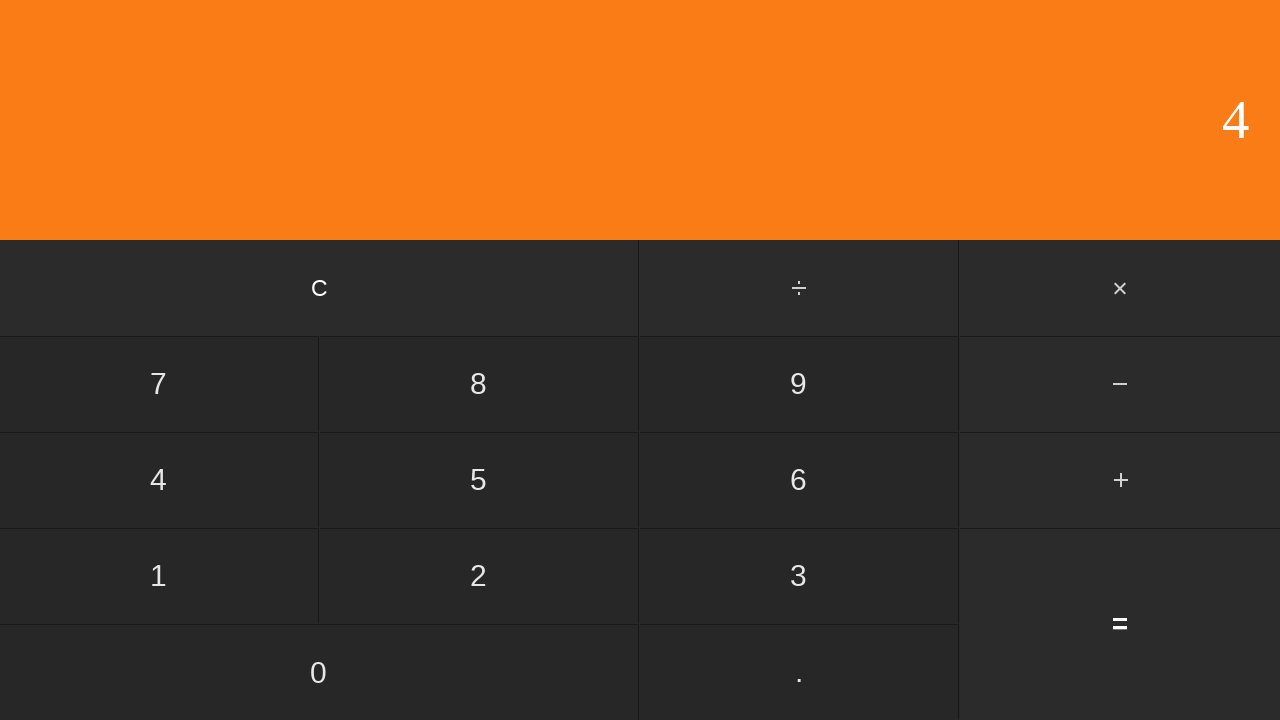

Clicked clear button to reset calculator at (320, 288) on input[value='C']
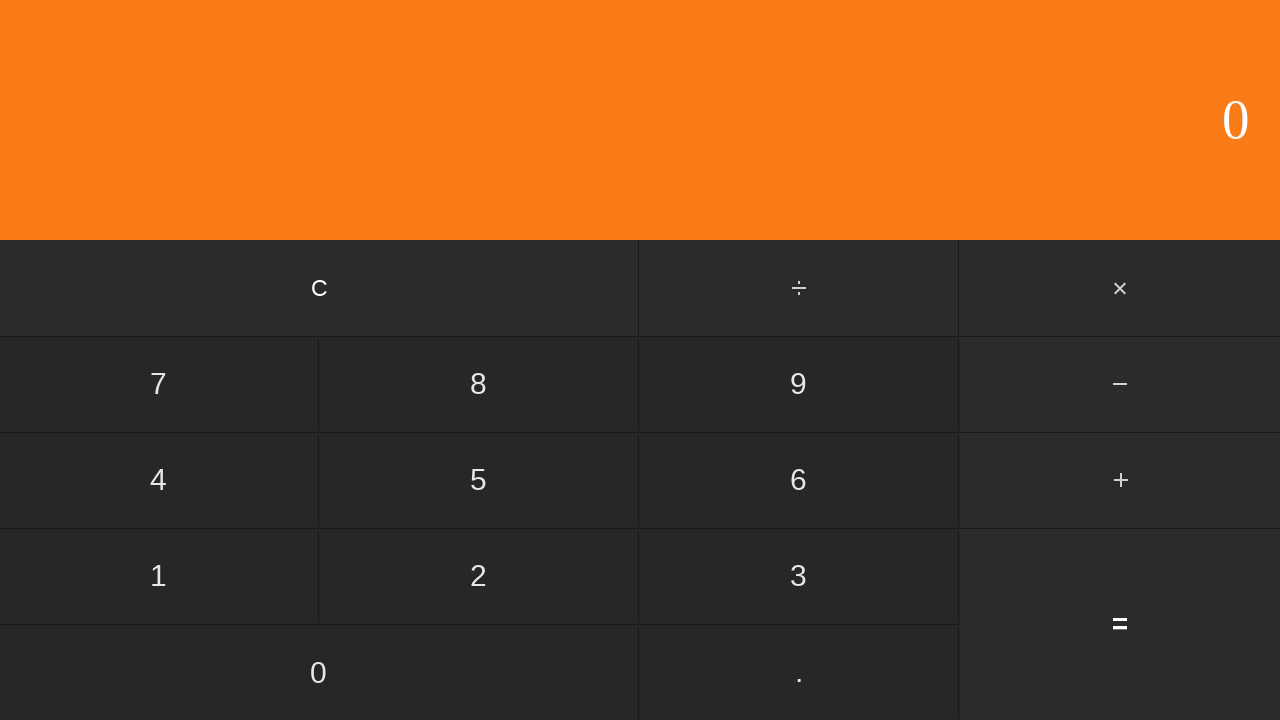

Waited before next iteration
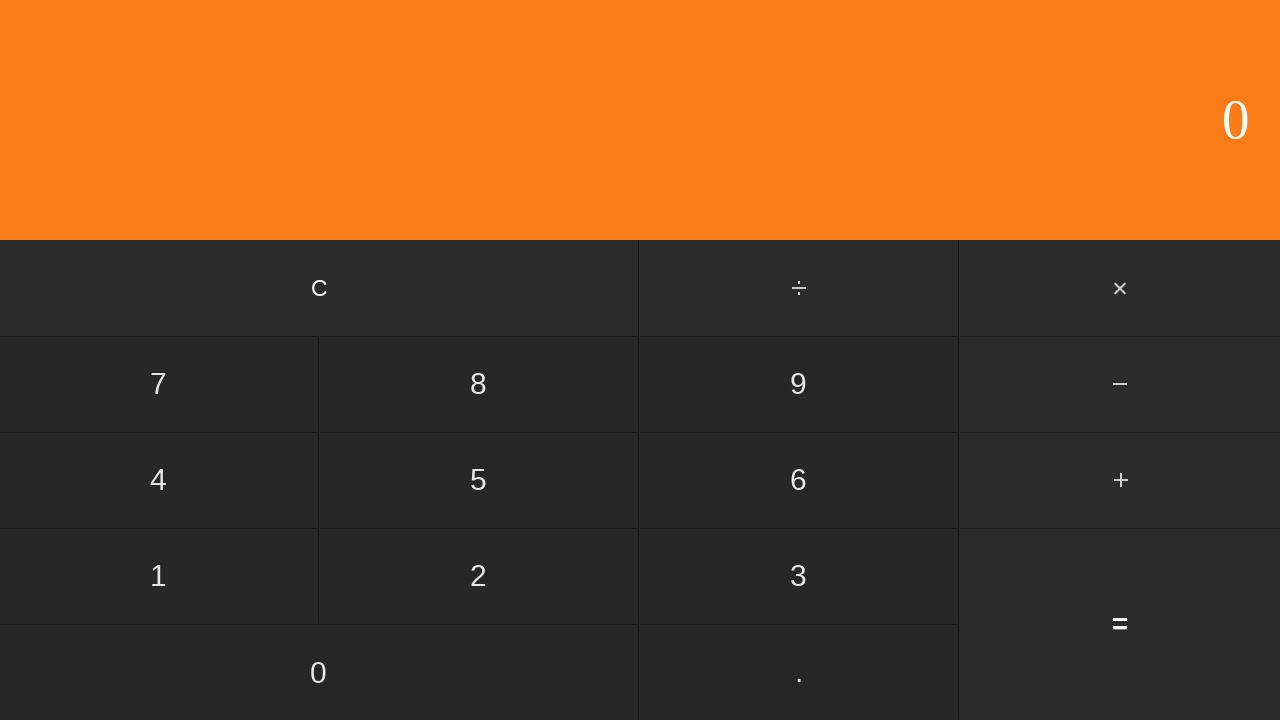

Clicked first operand: 6 at (799, 480) on input[value='6']
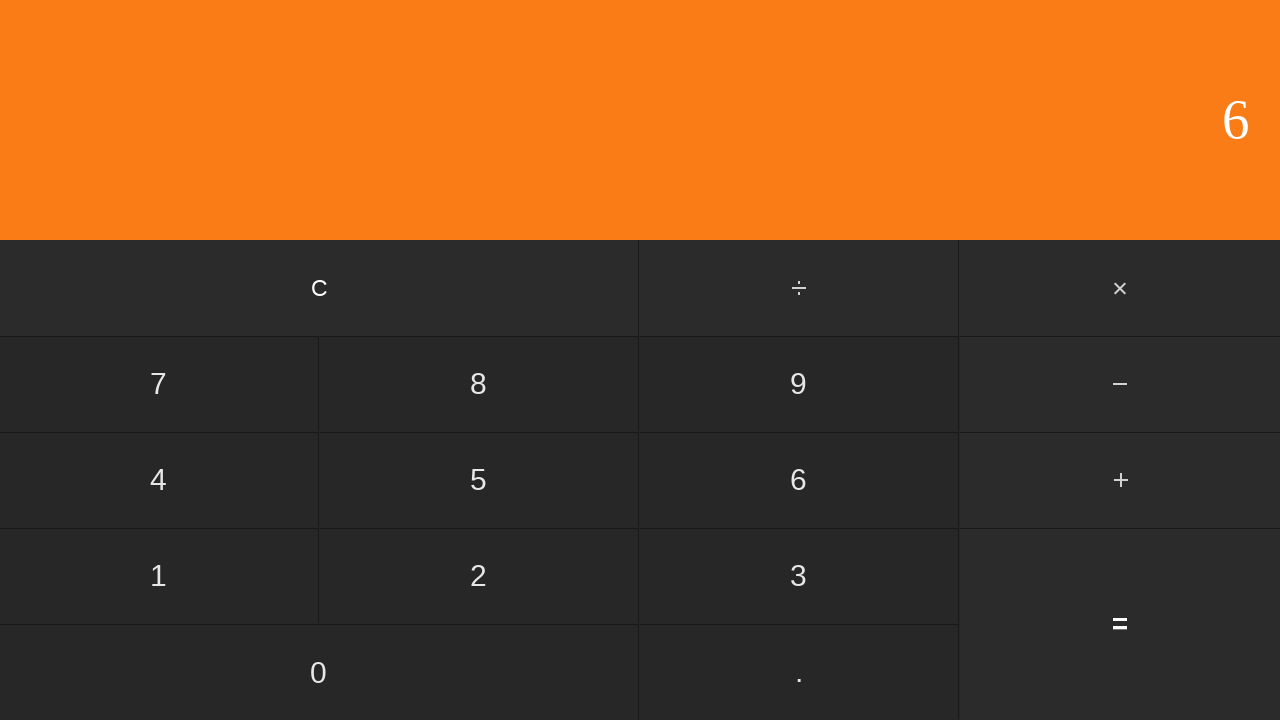

Clicked subtract button at (1120, 384) on #subtract
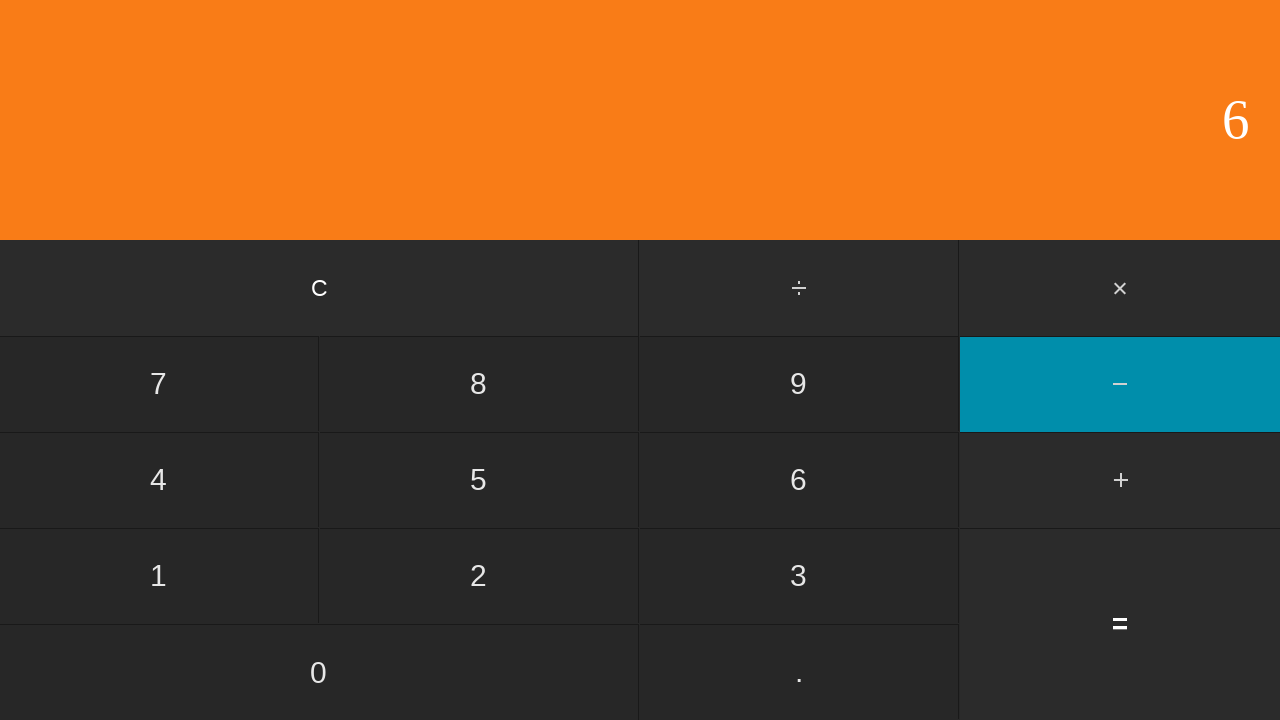

Clicked second operand: 3 at (799, 576) on input[value='3']
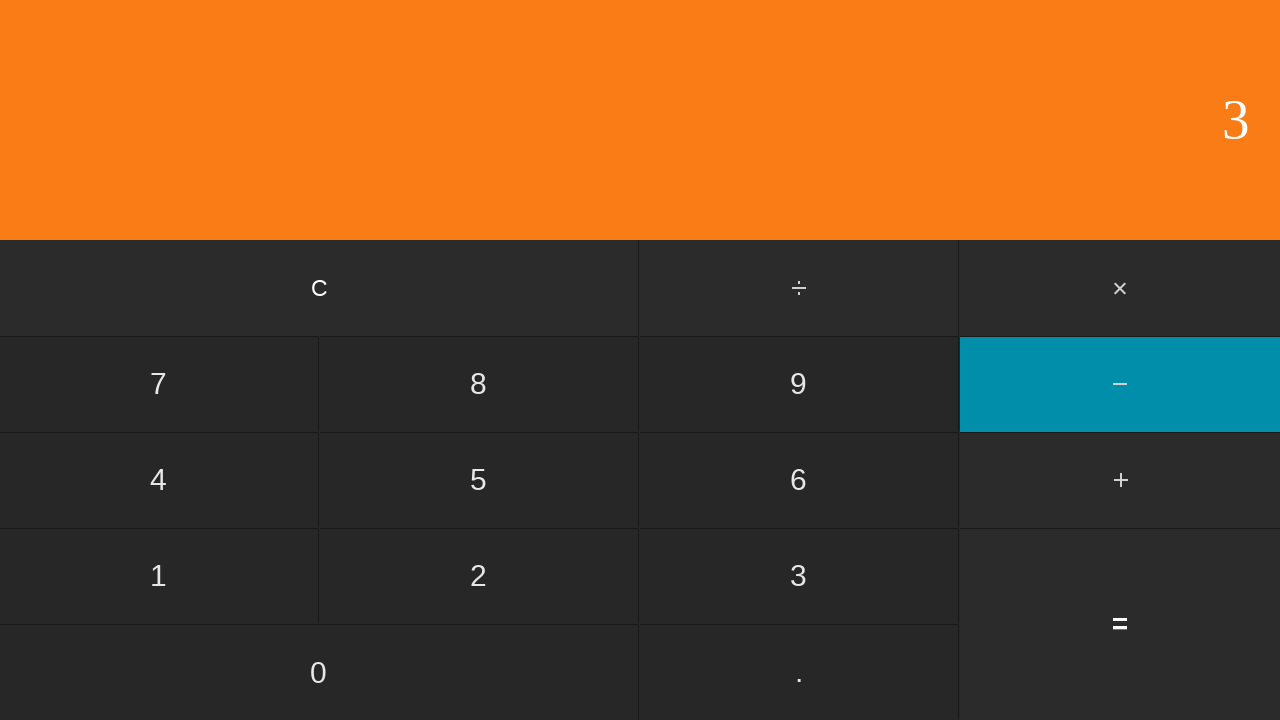

Clicked equals to calculate 6 - 3 = 3 at (1120, 624) on input[value='=']
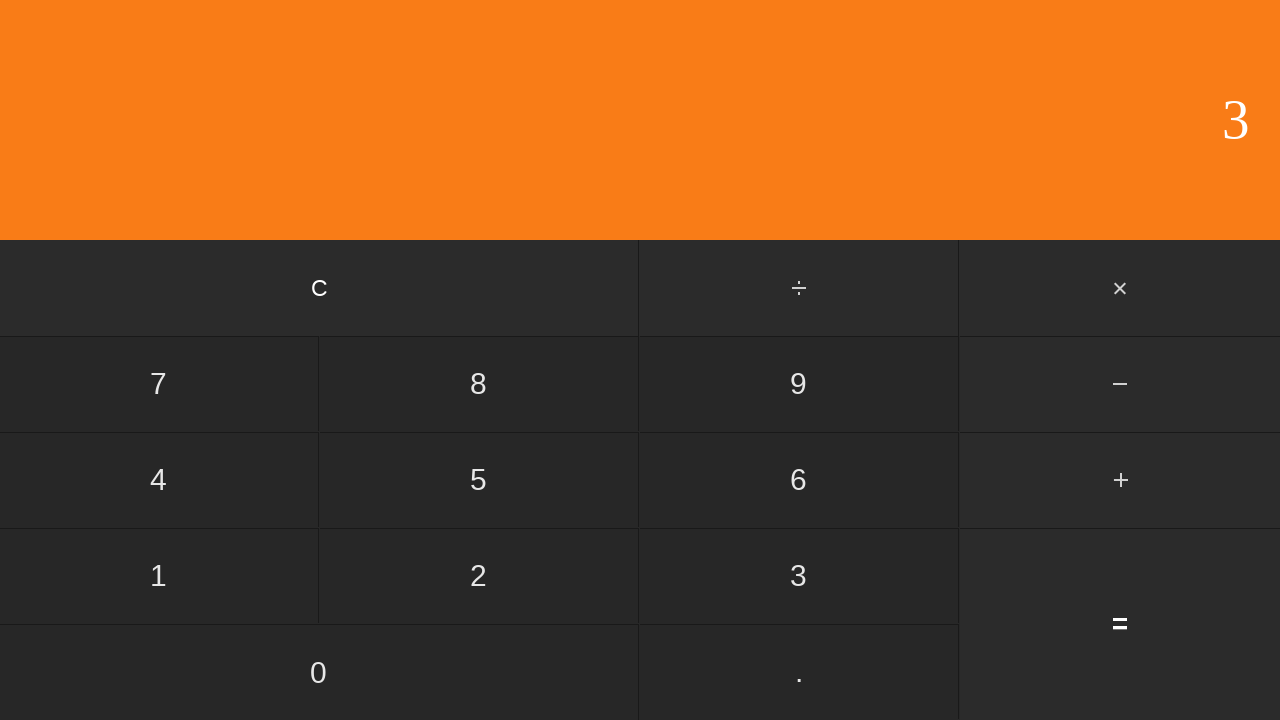

Waited for result to display
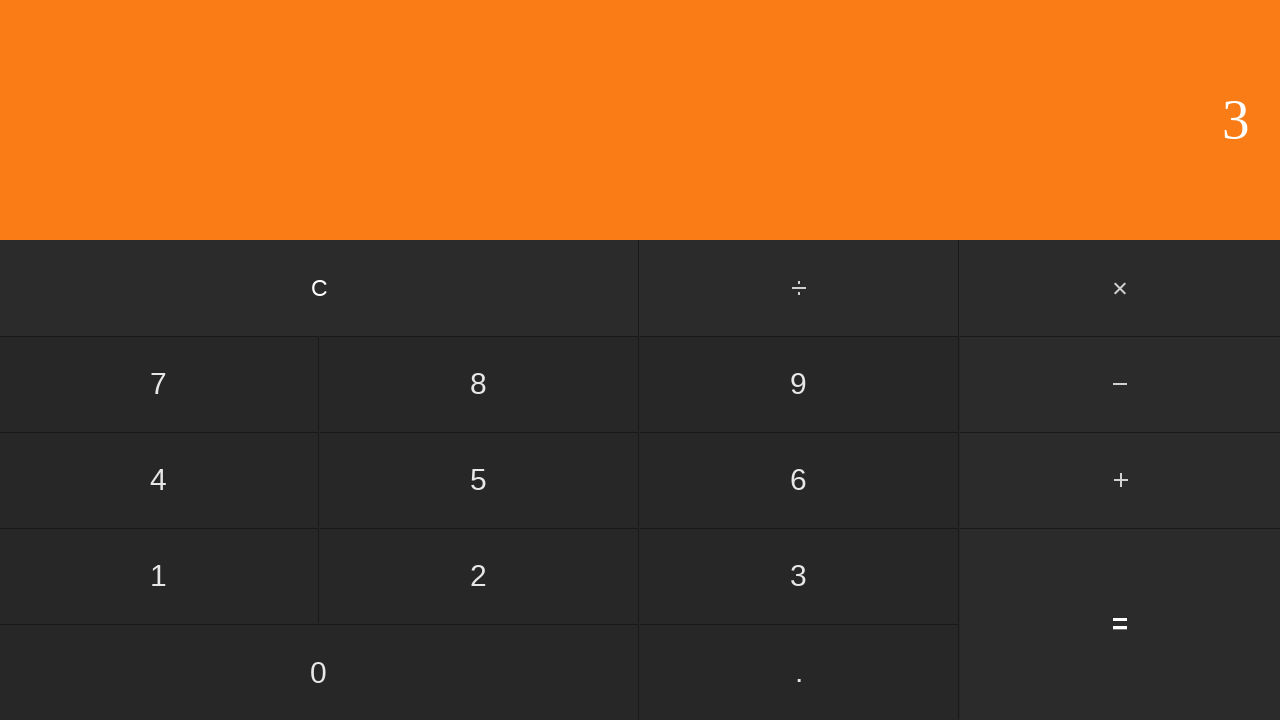

Clicked clear button to reset calculator at (320, 288) on input[value='C']
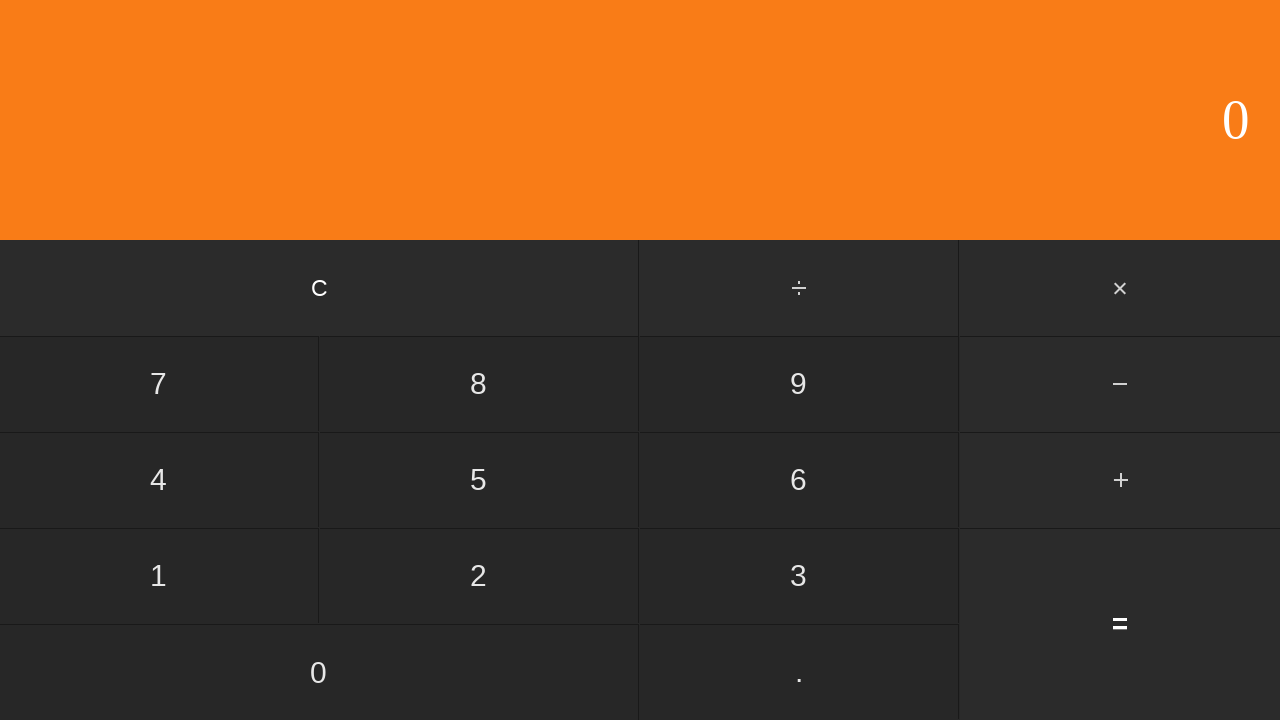

Waited before next iteration
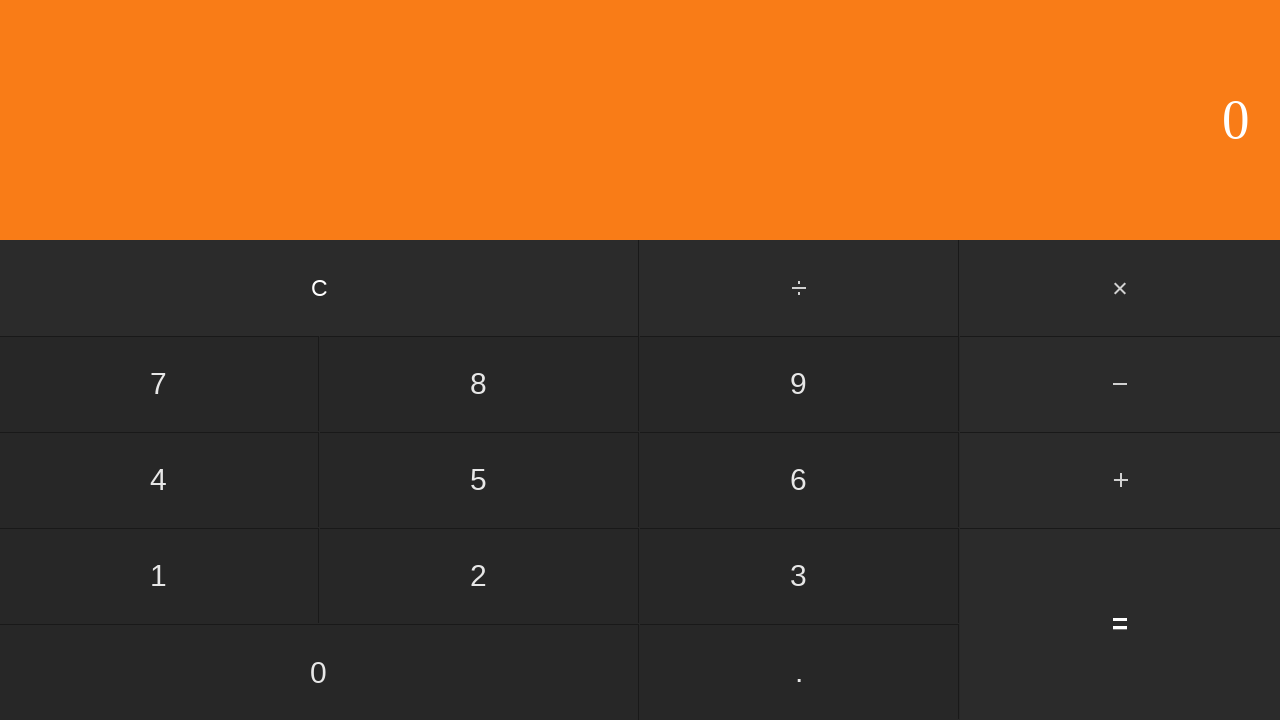

Clicked first operand: 6 at (799, 480) on input[value='6']
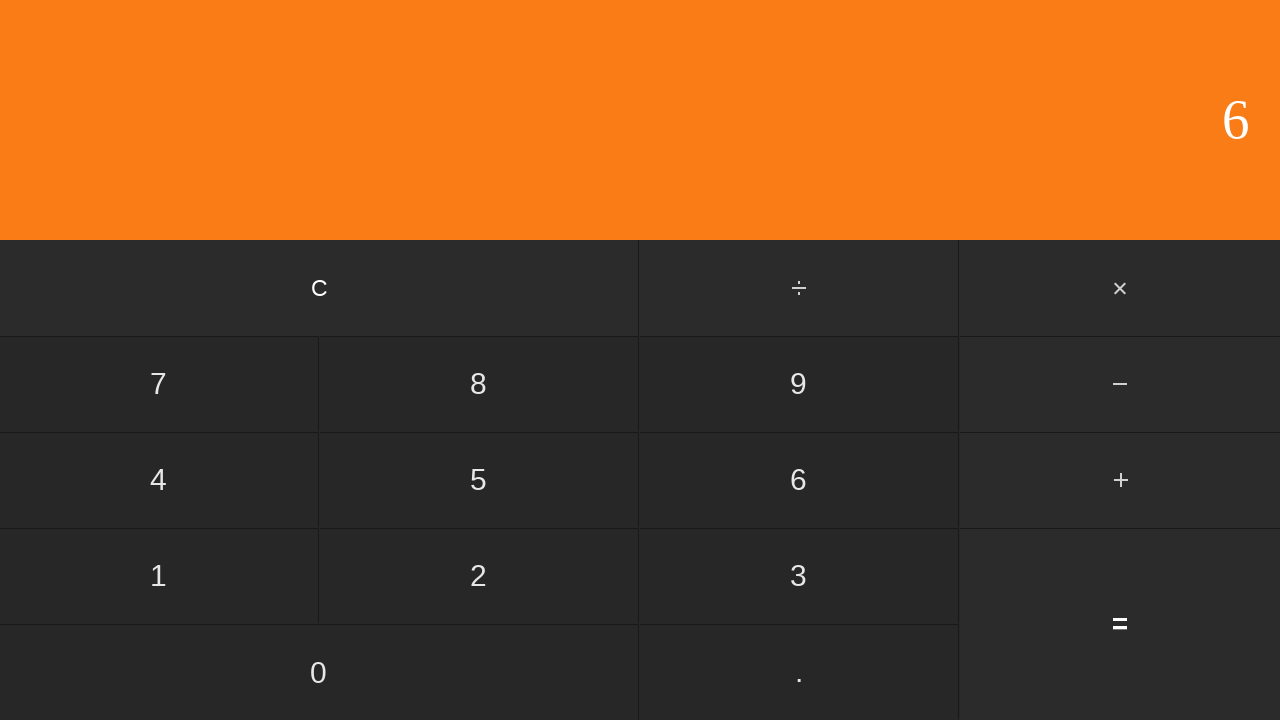

Clicked subtract button at (1120, 384) on #subtract
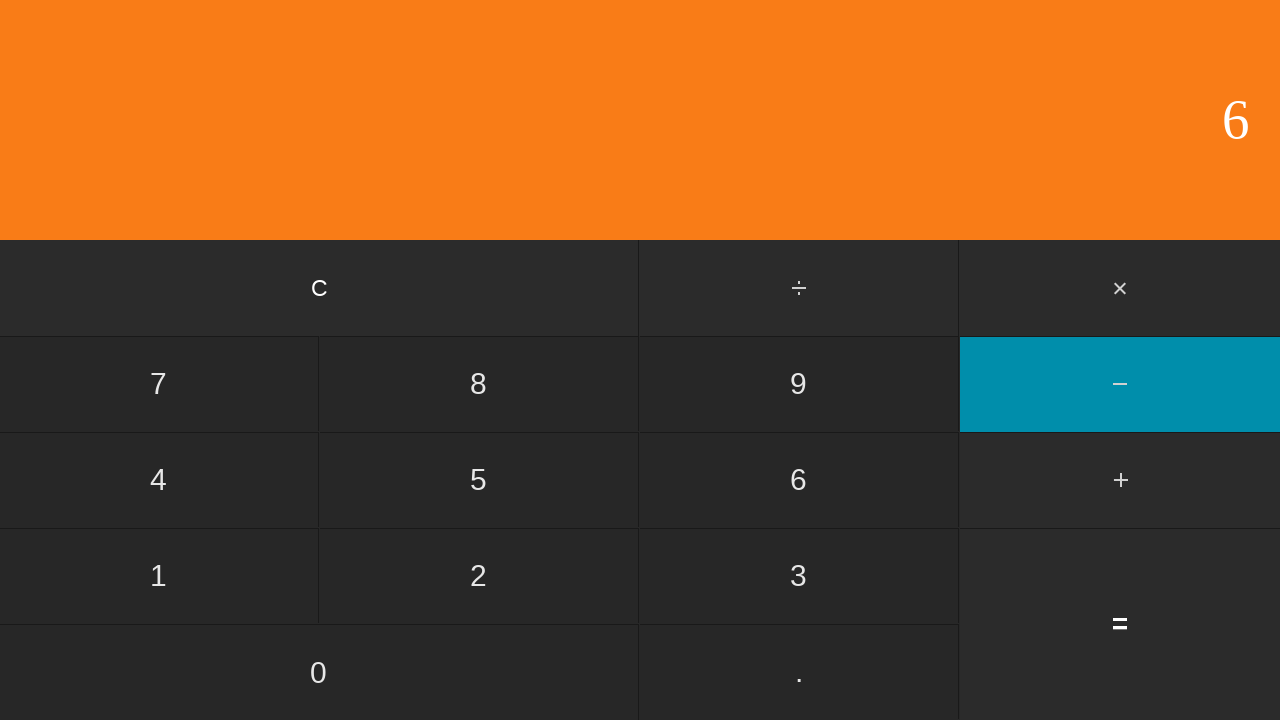

Clicked second operand: 4 at (159, 480) on input[value='4']
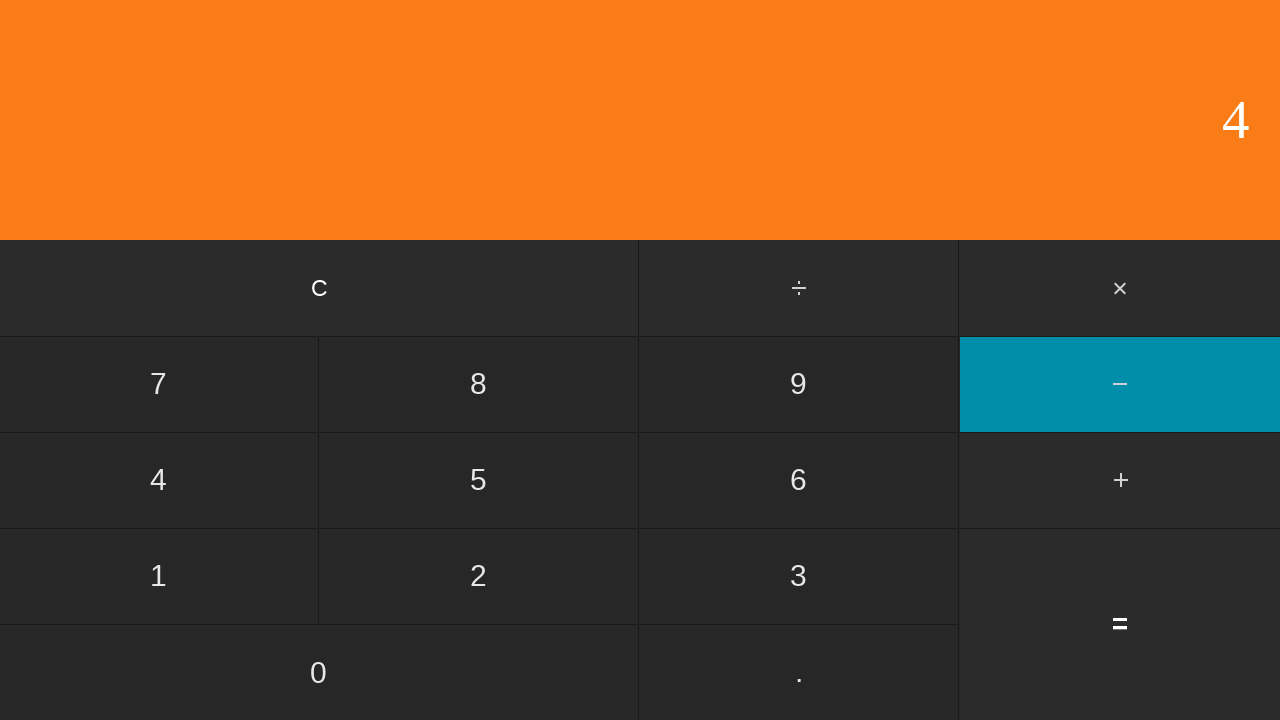

Clicked equals to calculate 6 - 4 = 2 at (1120, 624) on input[value='=']
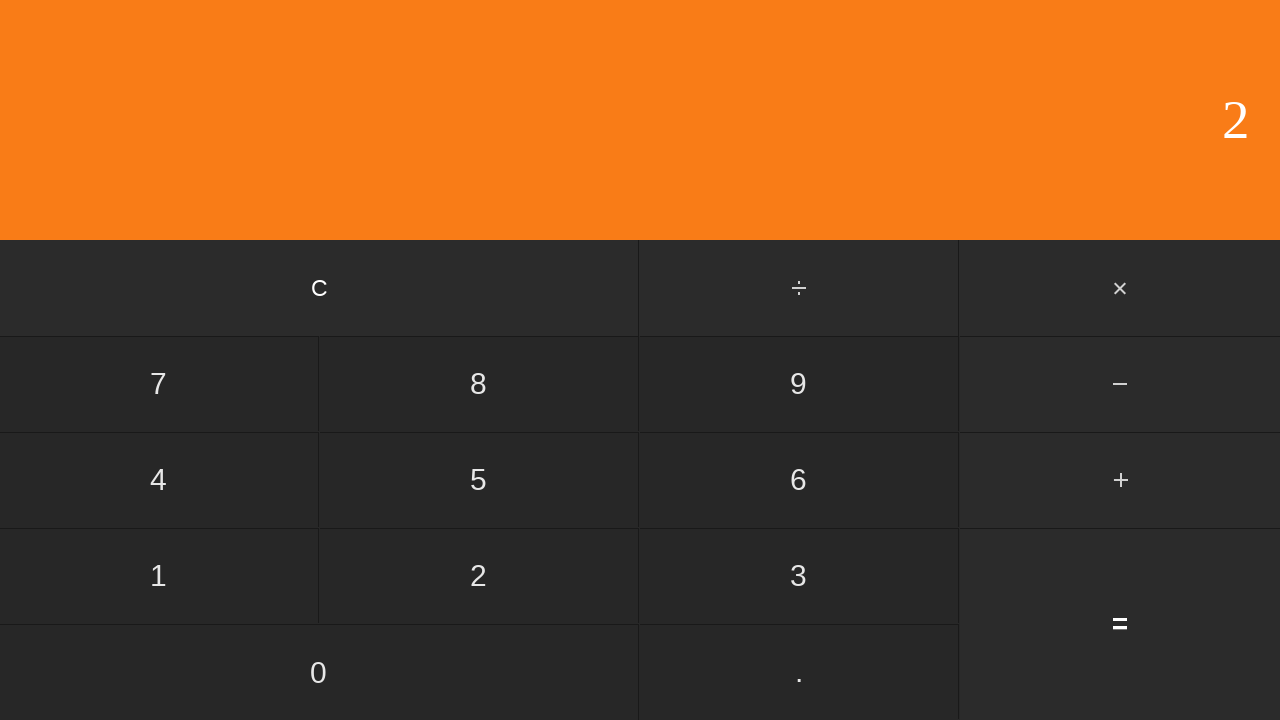

Waited for result to display
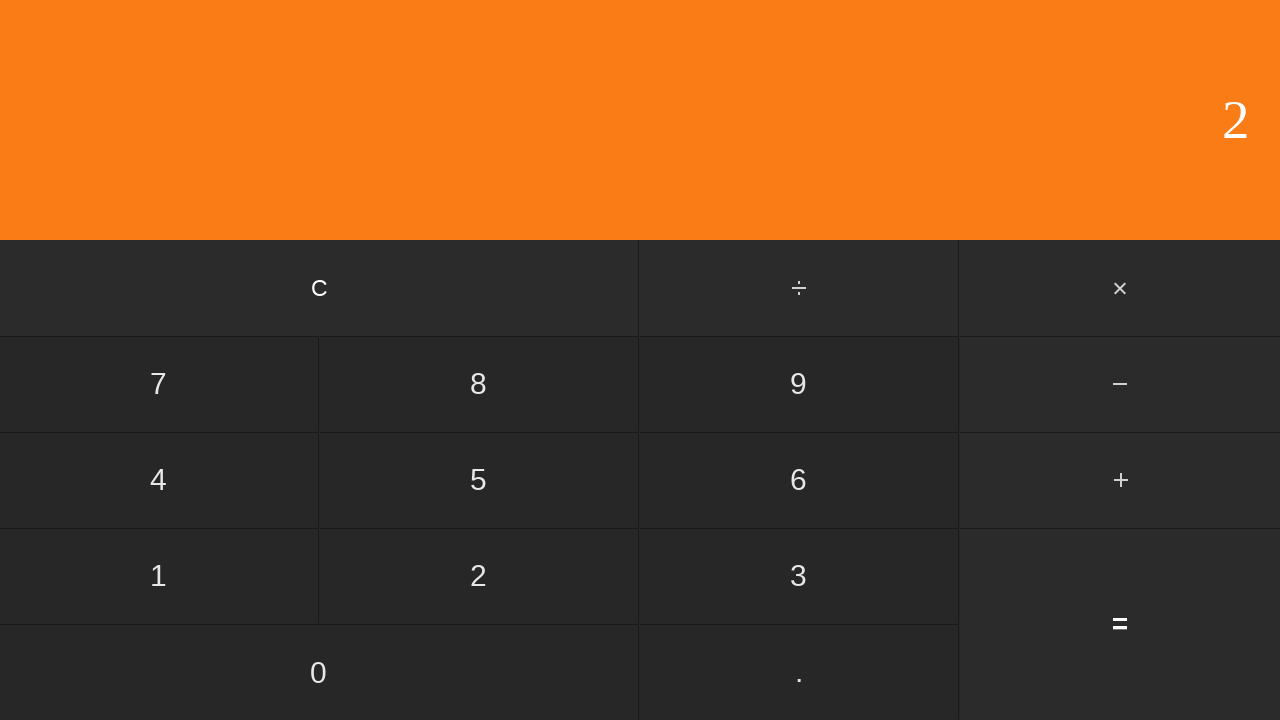

Clicked clear button to reset calculator at (320, 288) on input[value='C']
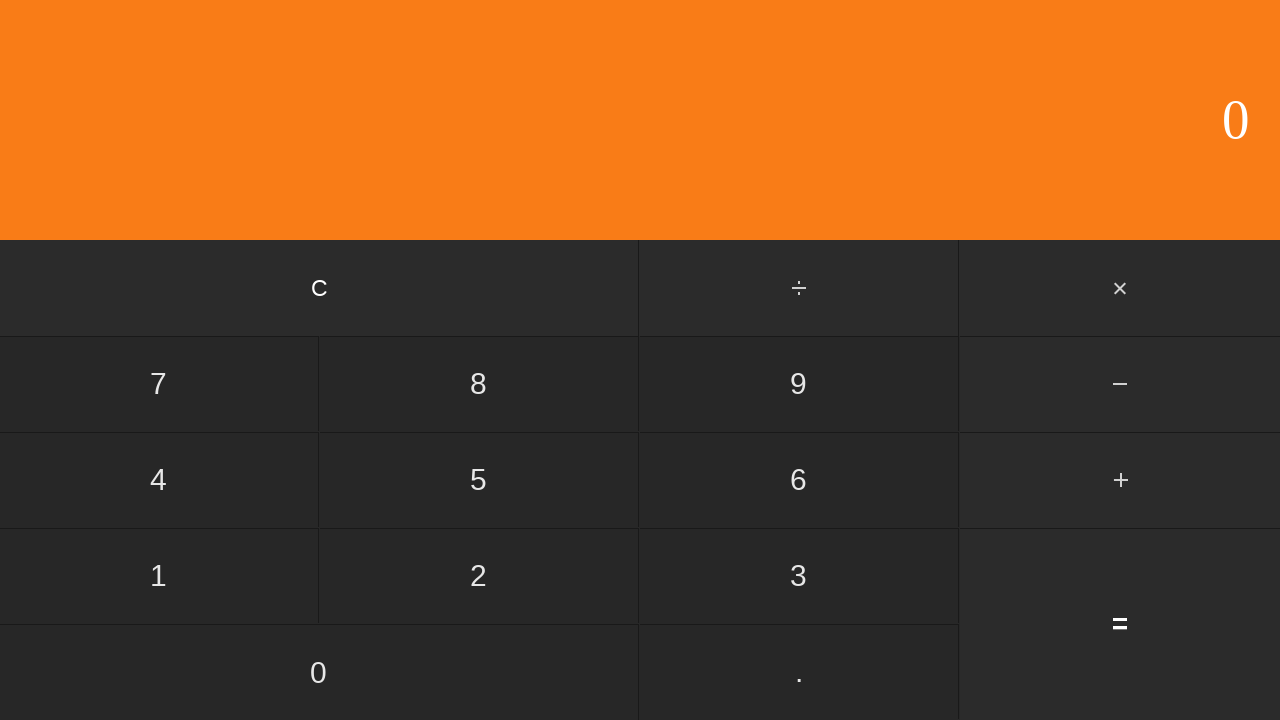

Waited before next iteration
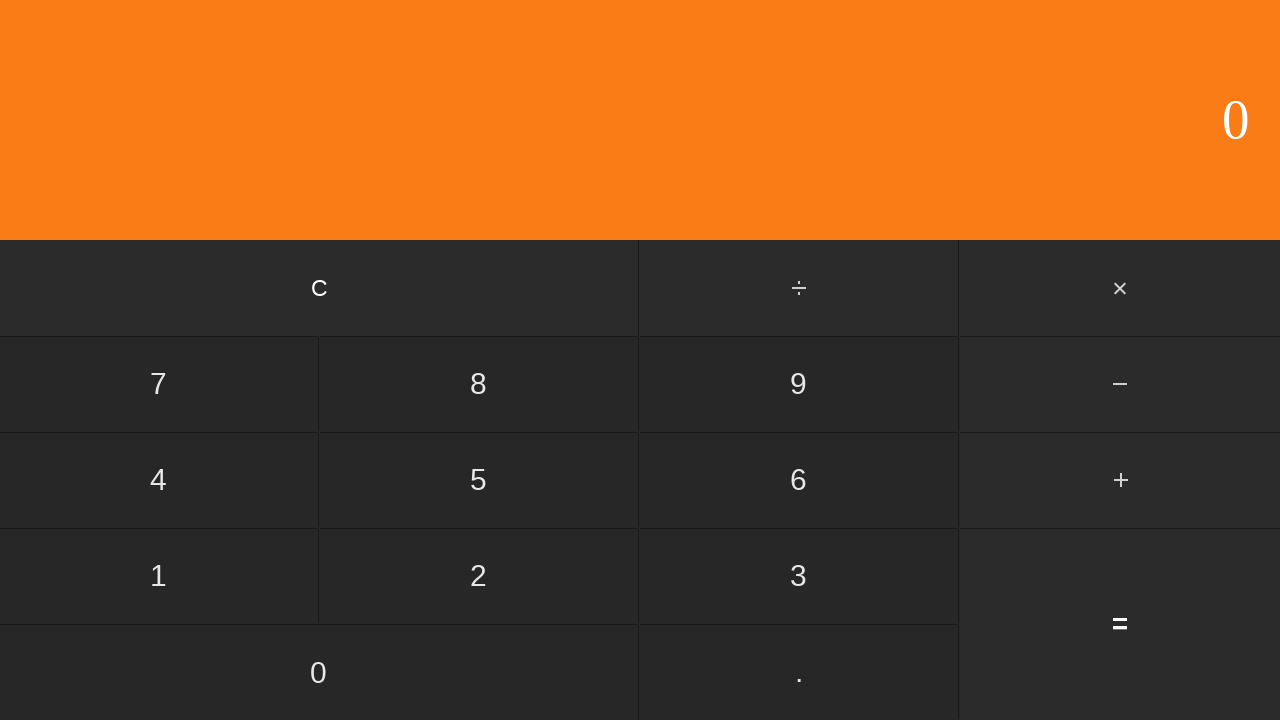

Clicked first operand: 6 at (799, 480) on input[value='6']
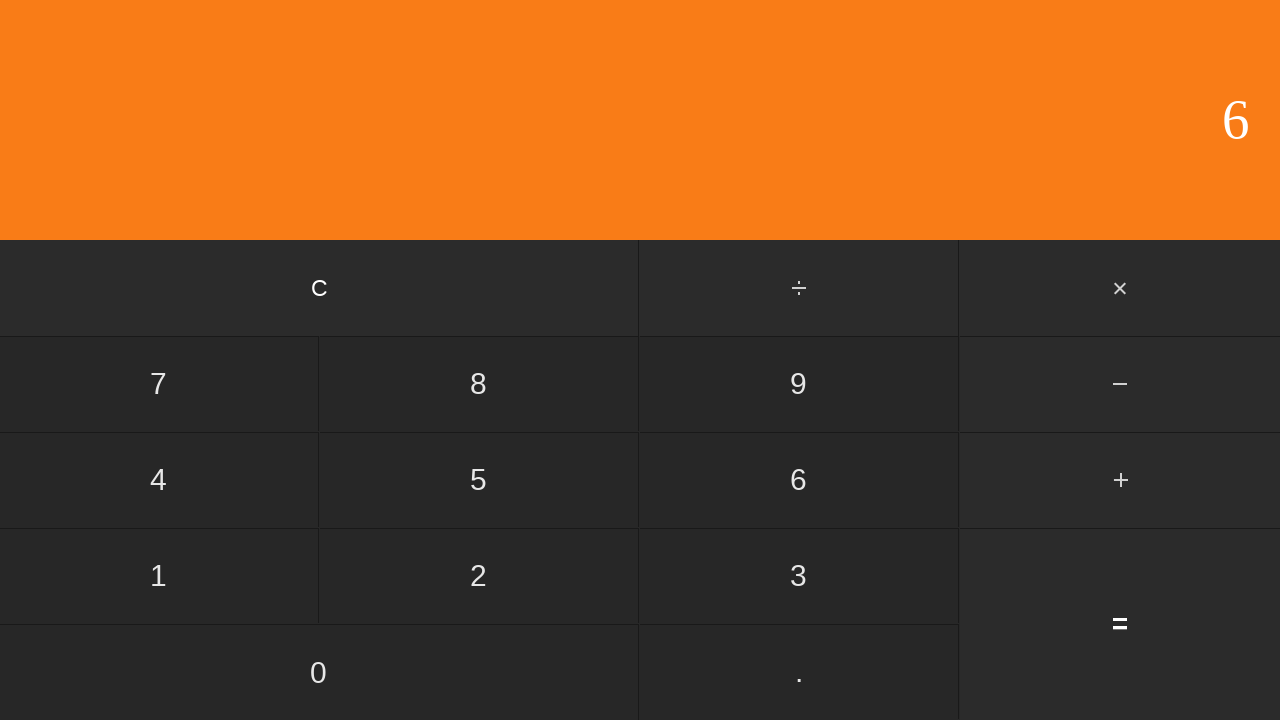

Clicked subtract button at (1120, 384) on #subtract
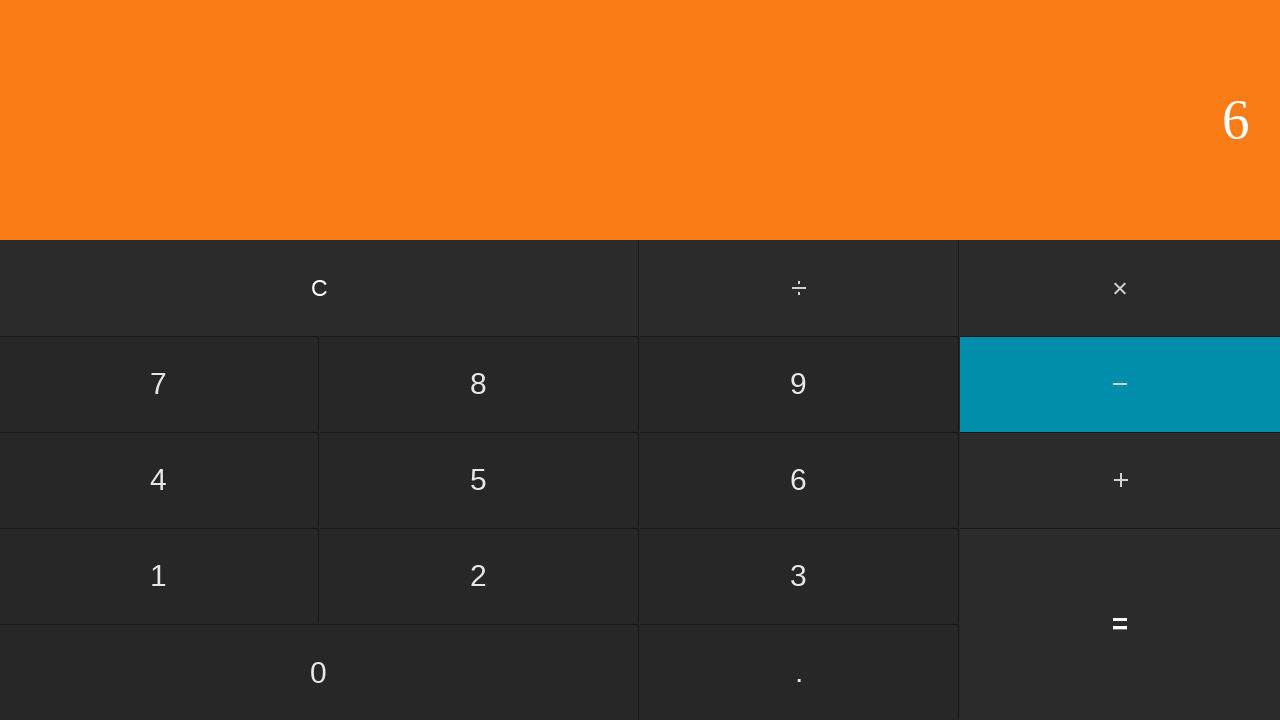

Clicked second operand: 5 at (479, 480) on input[value='5']
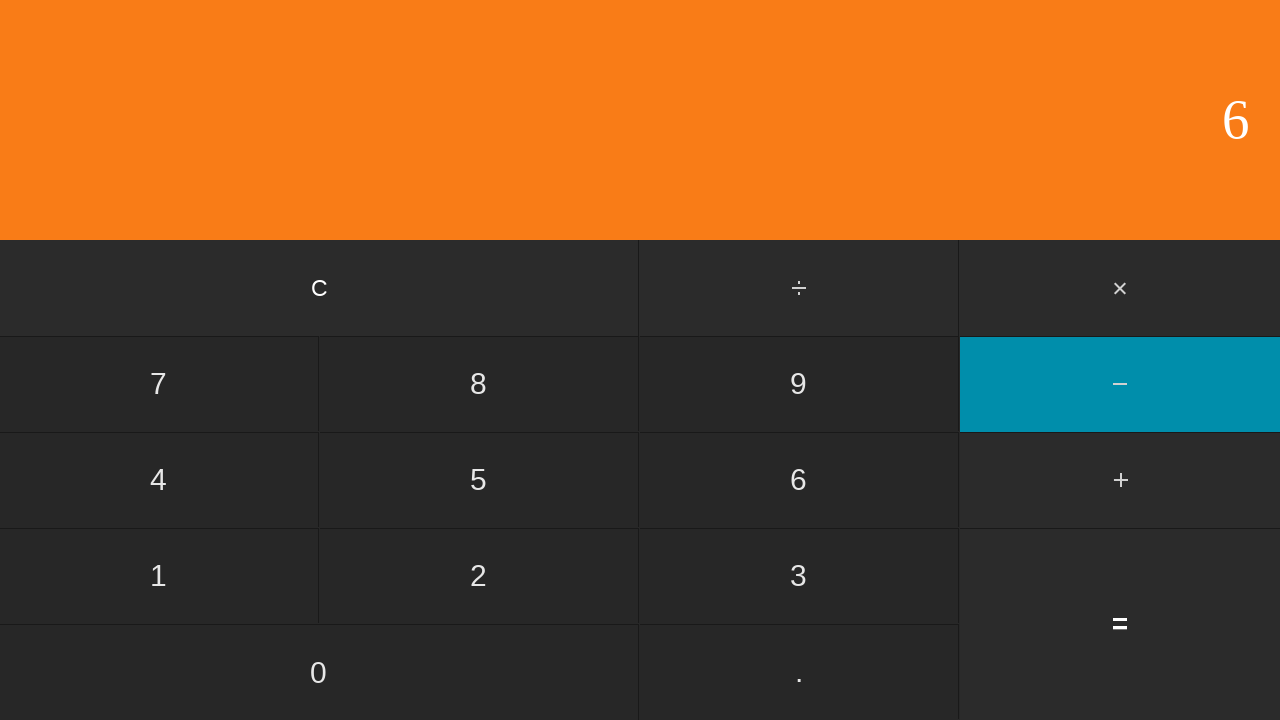

Clicked equals to calculate 6 - 5 = 1 at (1120, 624) on input[value='=']
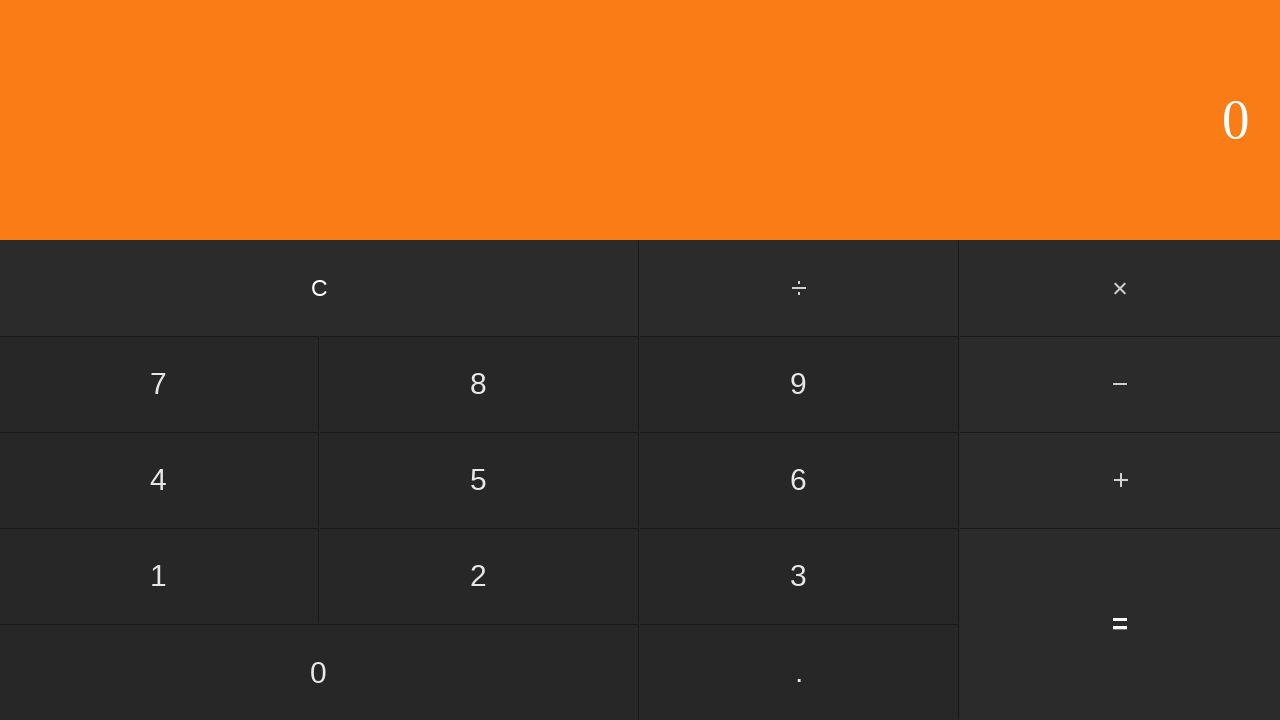

Waited for result to display
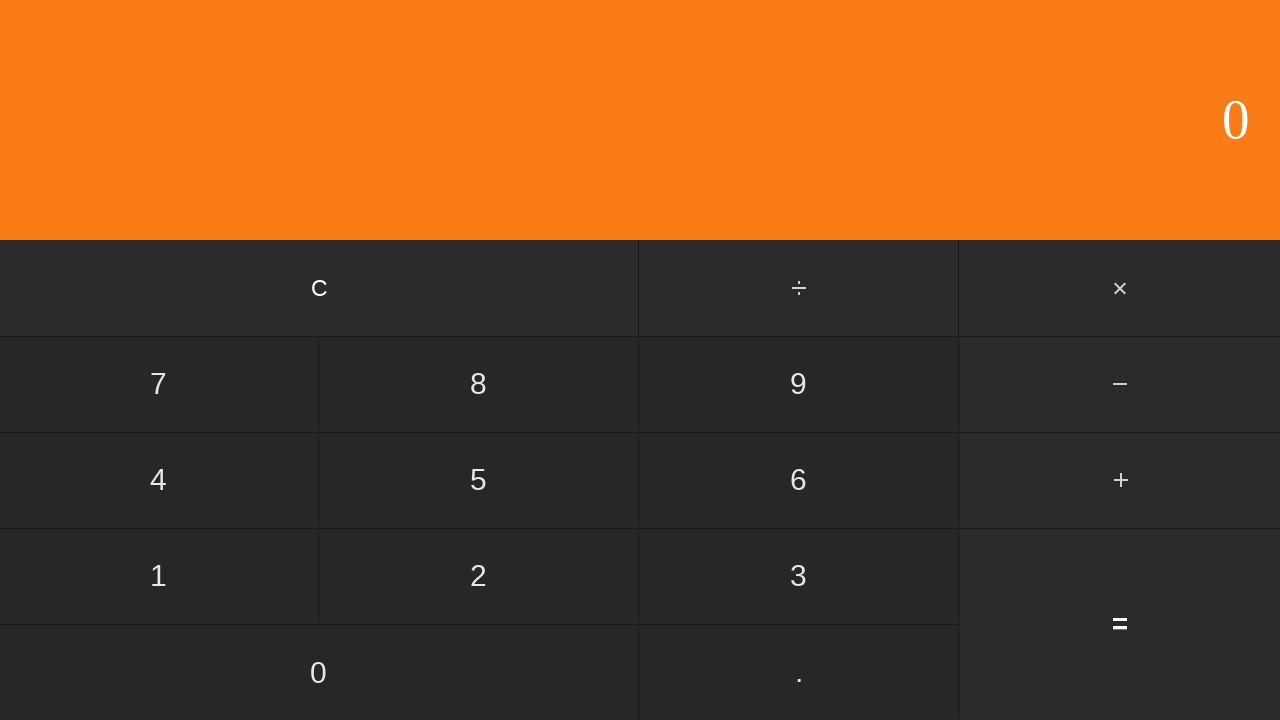

Clicked clear button to reset calculator at (320, 288) on input[value='C']
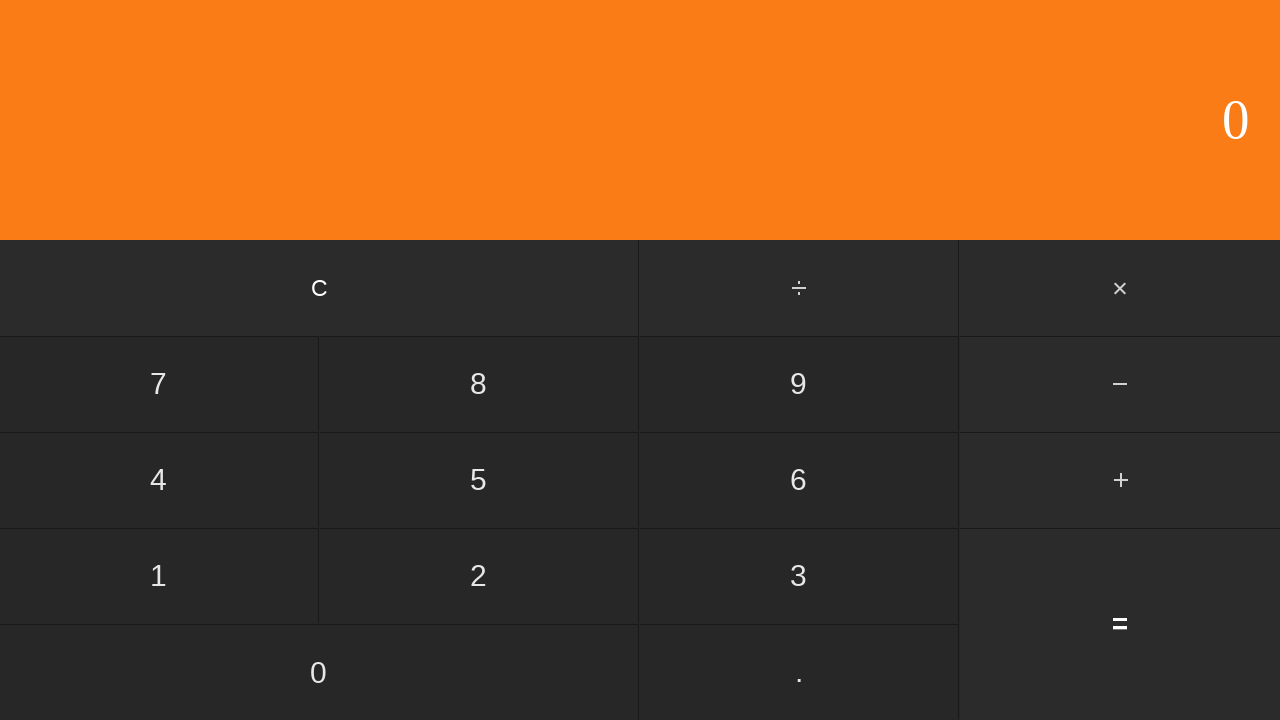

Waited before next iteration
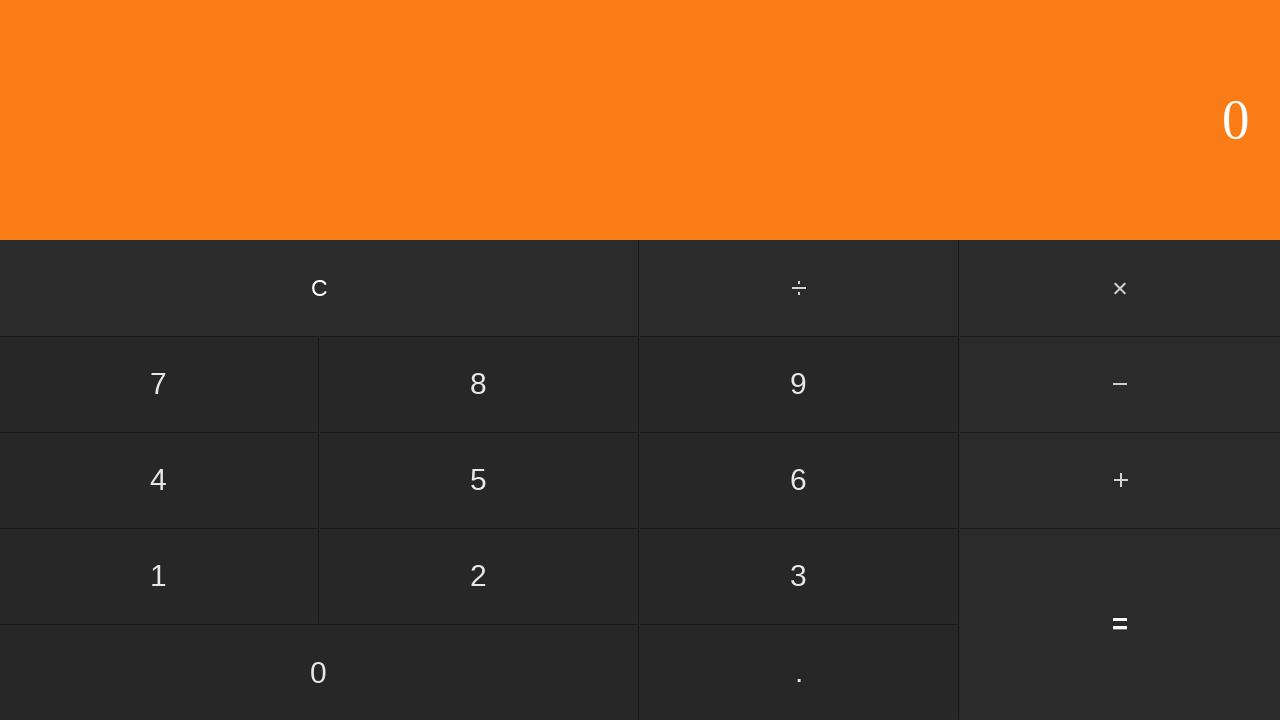

Clicked first operand: 6 at (799, 480) on input[value='6']
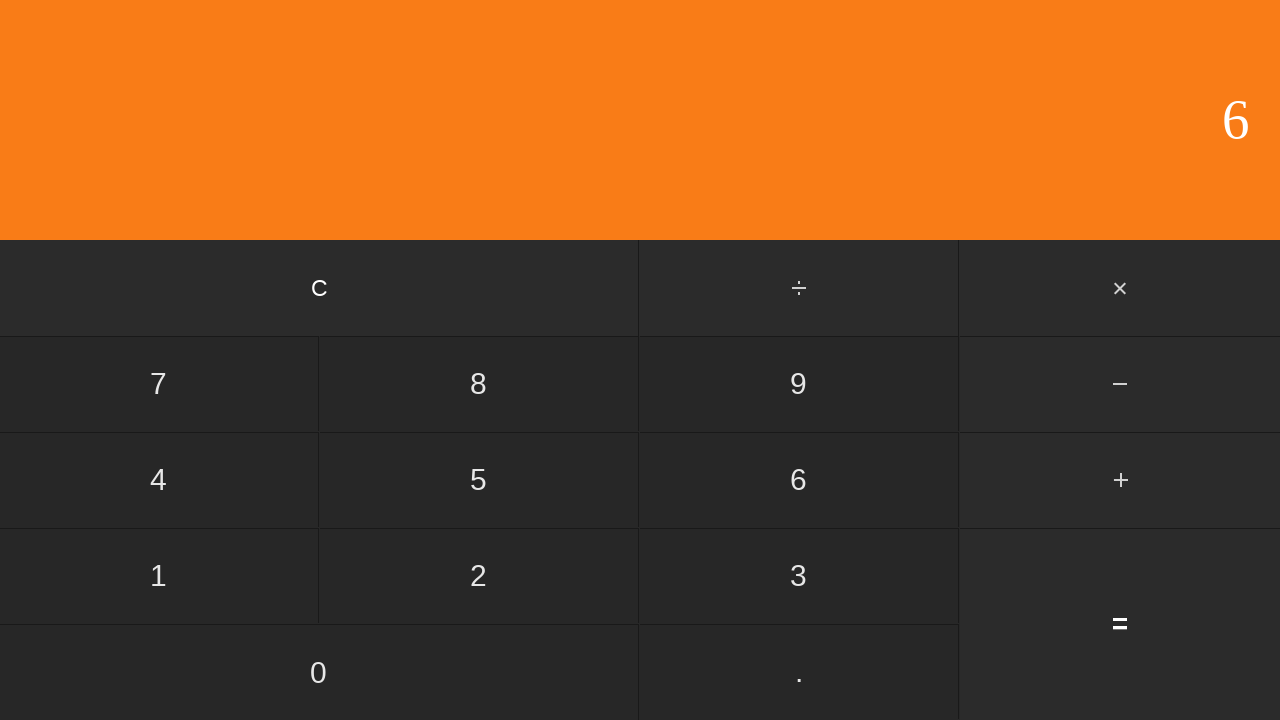

Clicked subtract button at (1120, 384) on #subtract
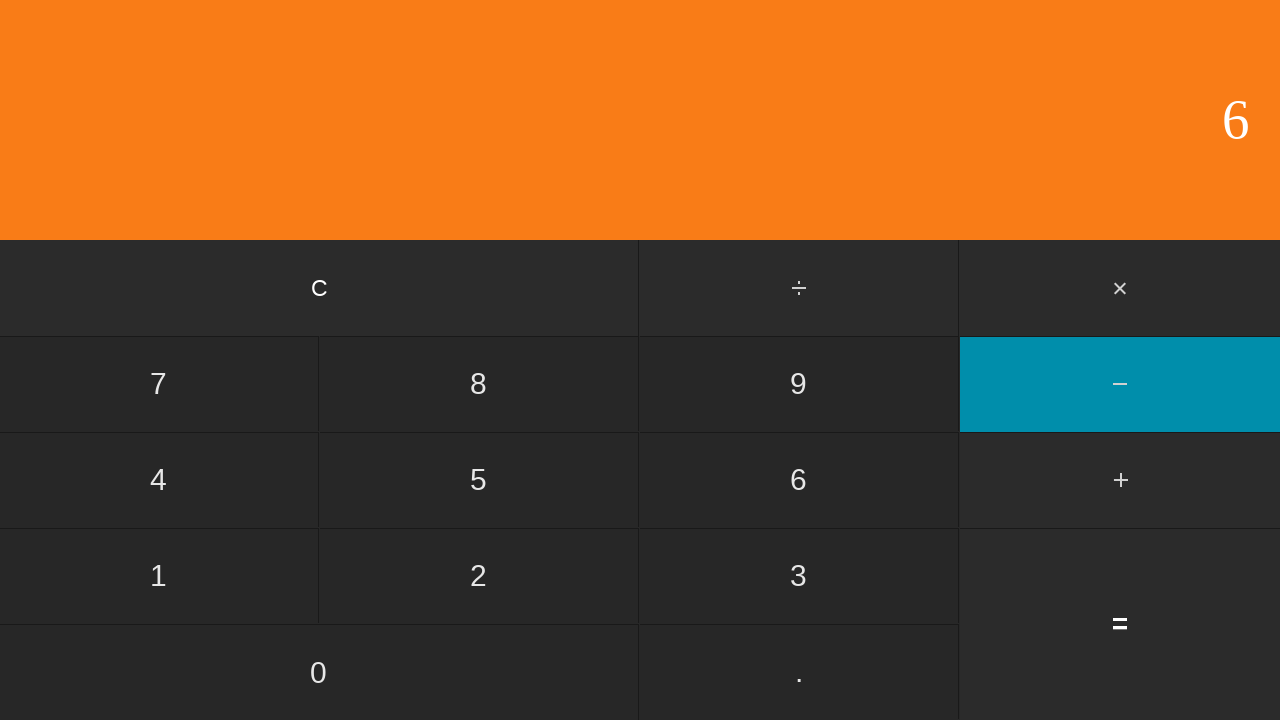

Clicked second operand: 6 at (799, 480) on input[value='6']
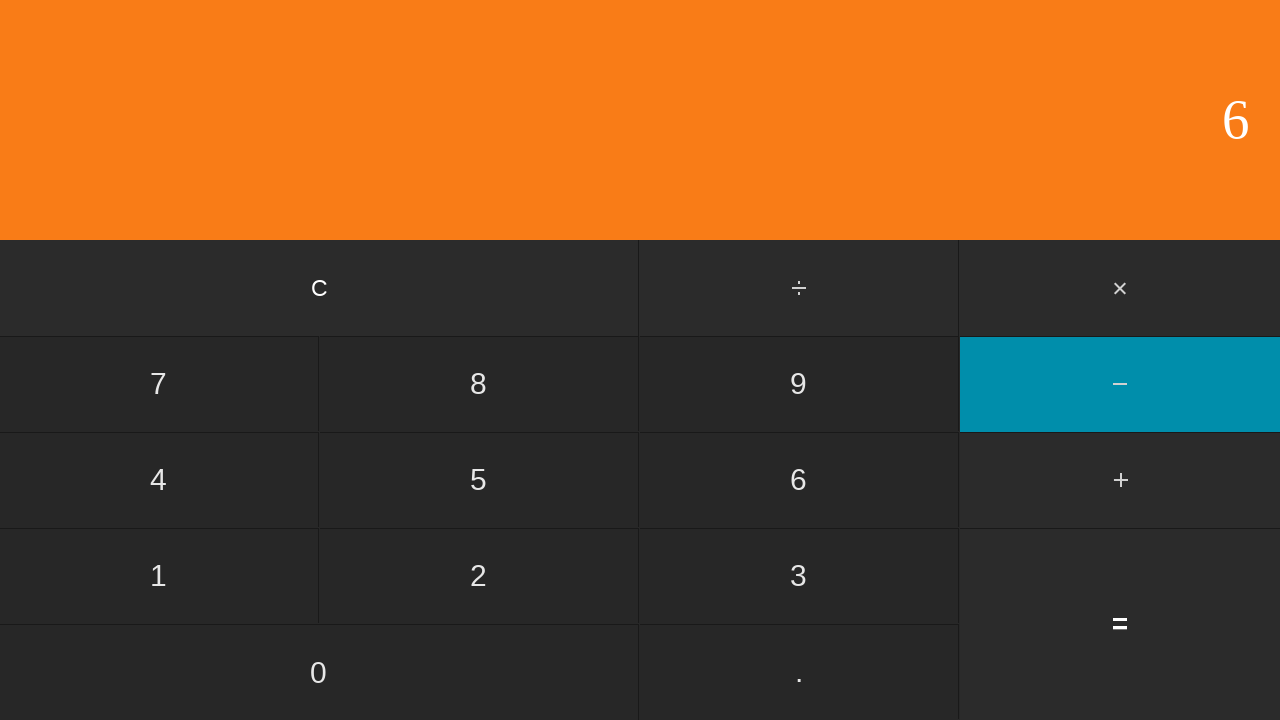

Clicked equals to calculate 6 - 6 = 0 at (1120, 624) on input[value='=']
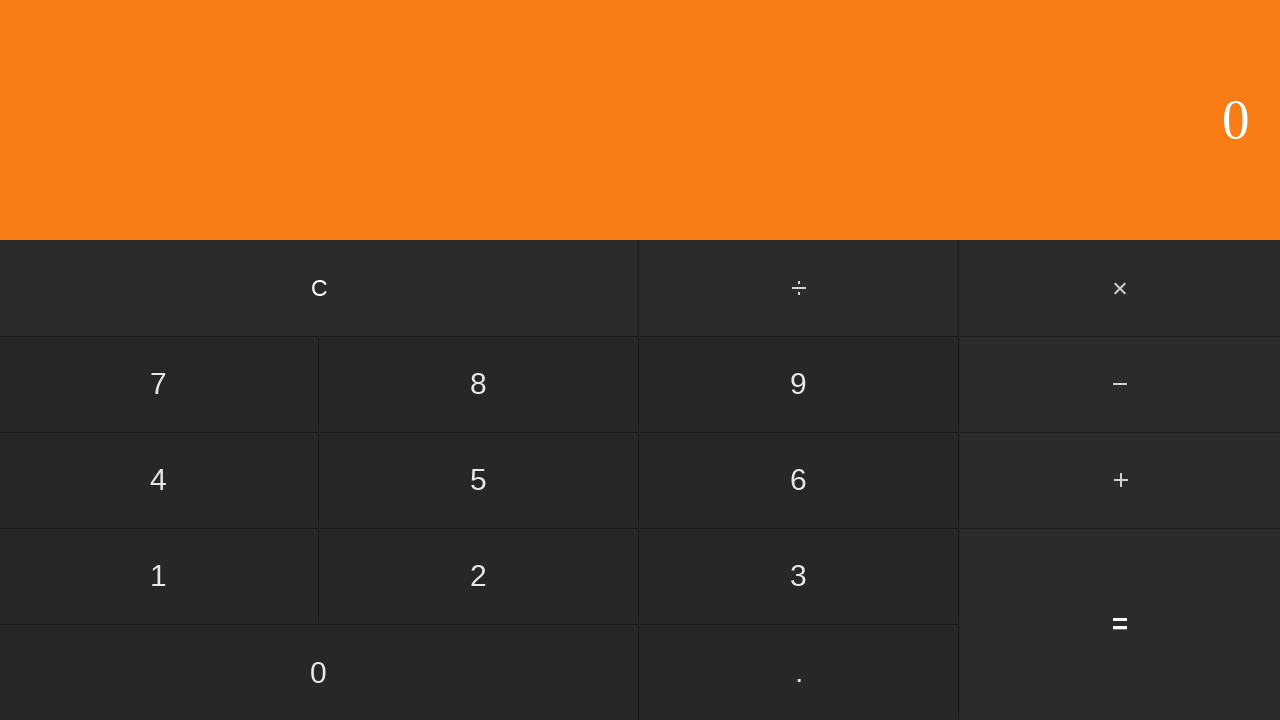

Waited for result to display
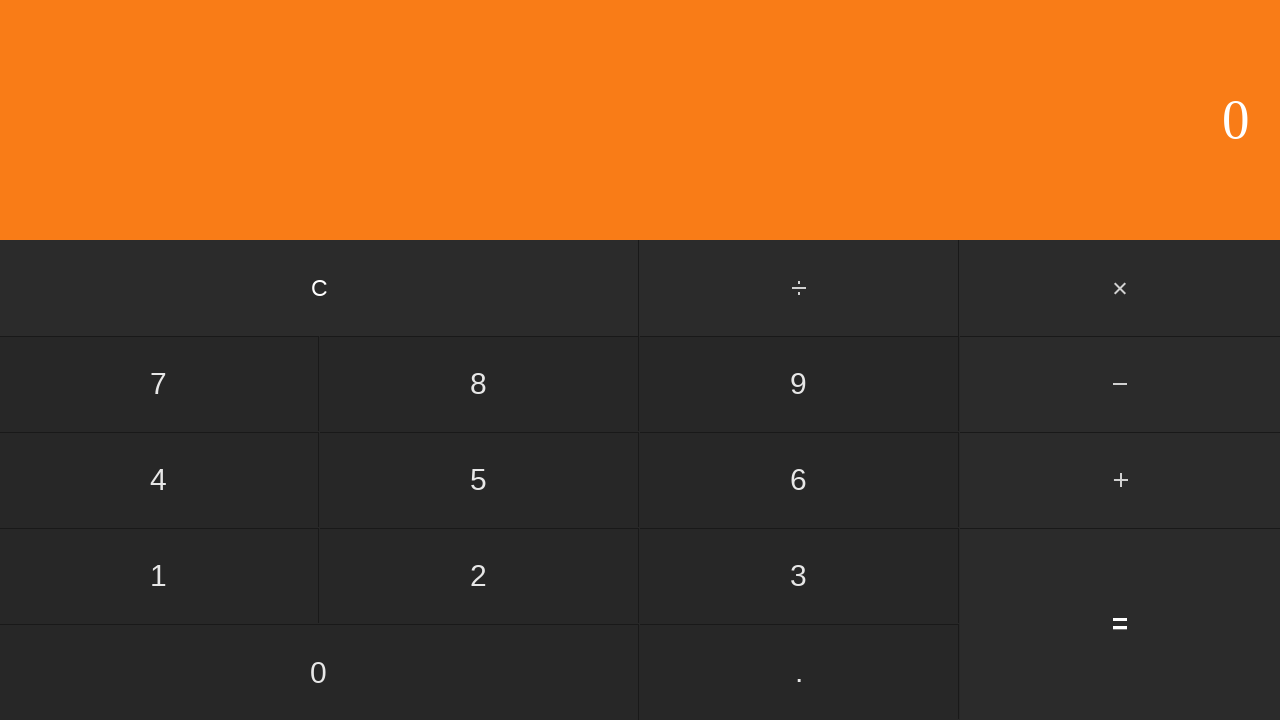

Clicked clear button to reset calculator at (320, 288) on input[value='C']
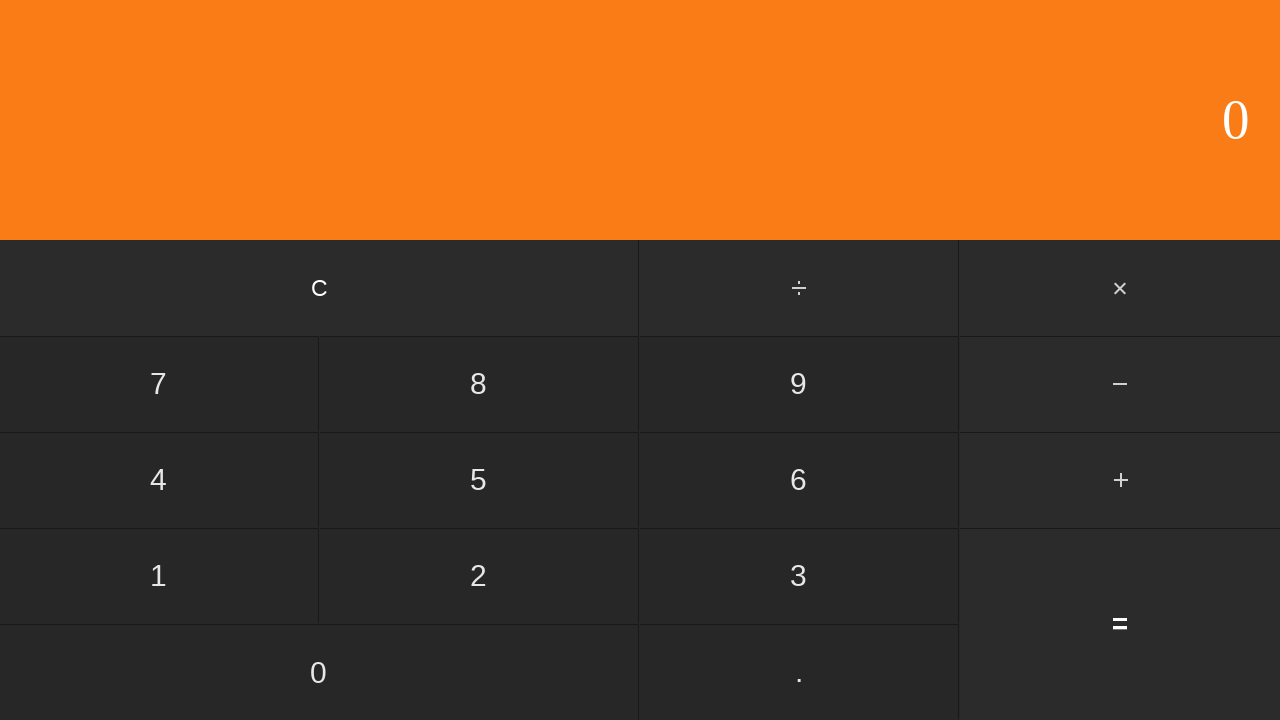

Waited before next iteration
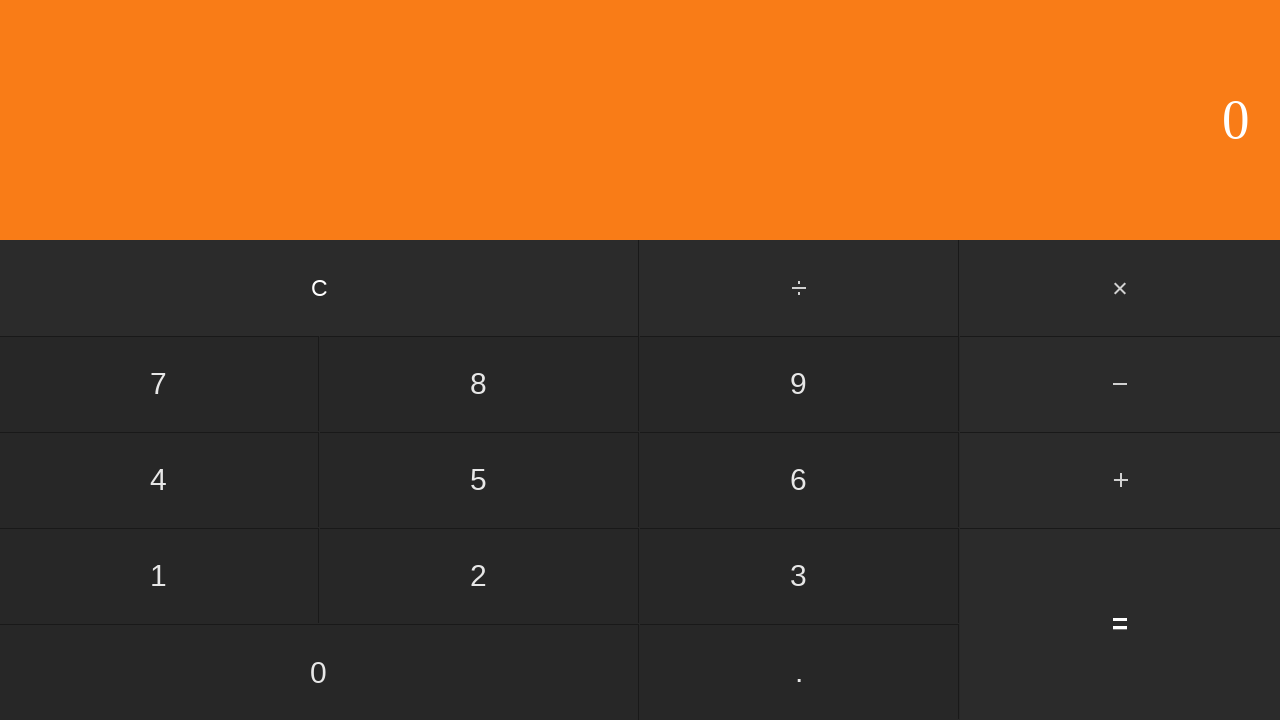

Clicked first operand: 6 at (799, 480) on input[value='6']
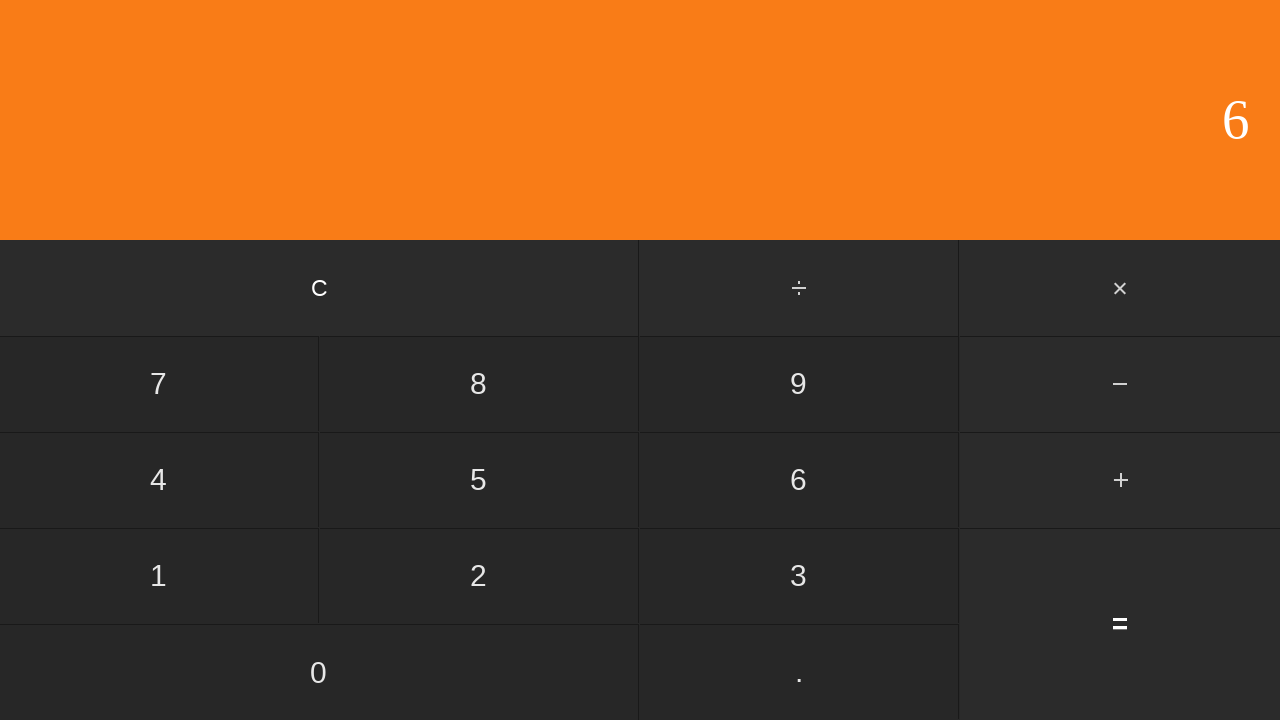

Clicked subtract button at (1120, 384) on #subtract
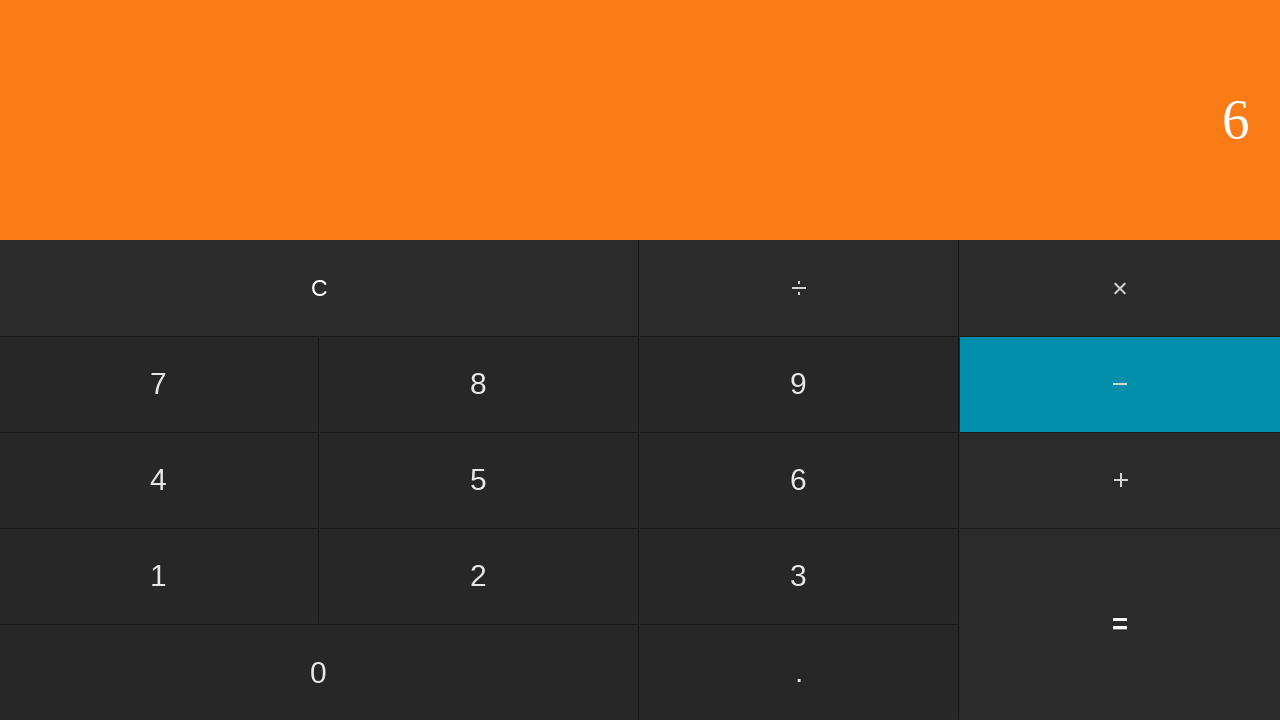

Clicked second operand: 7 at (159, 384) on input[value='7']
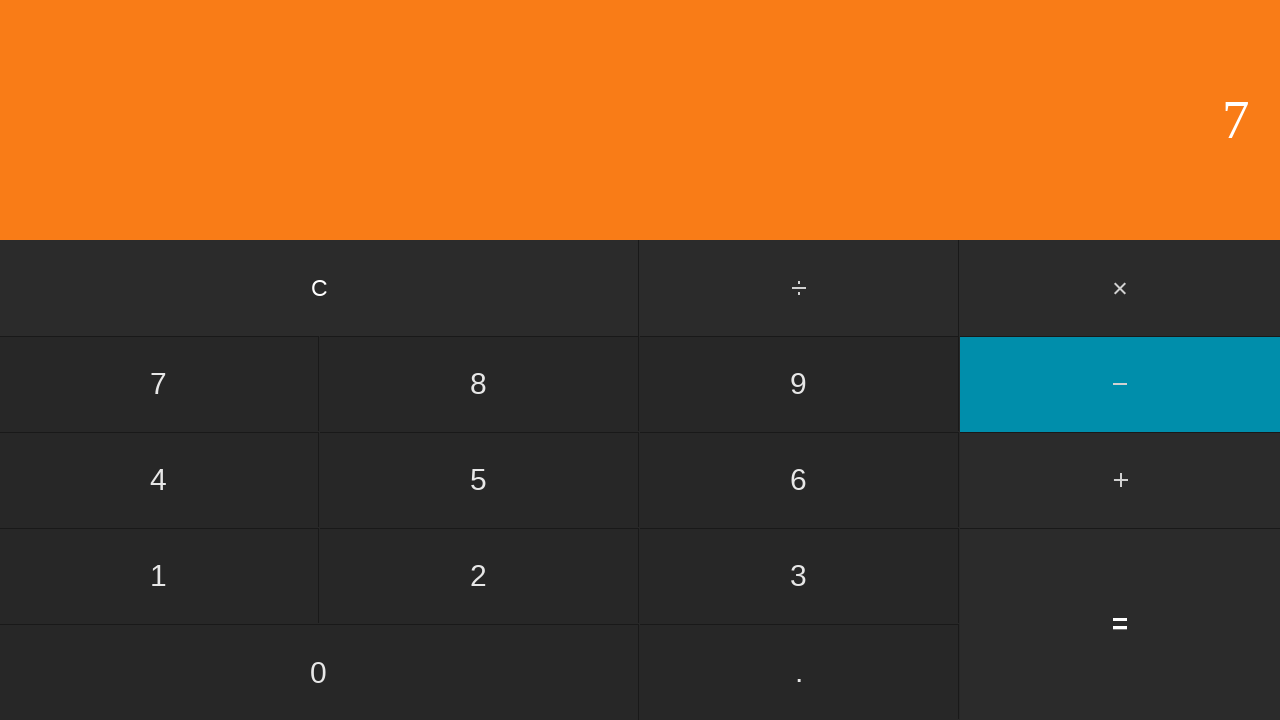

Clicked equals to calculate 6 - 7 = -1 at (1120, 624) on input[value='=']
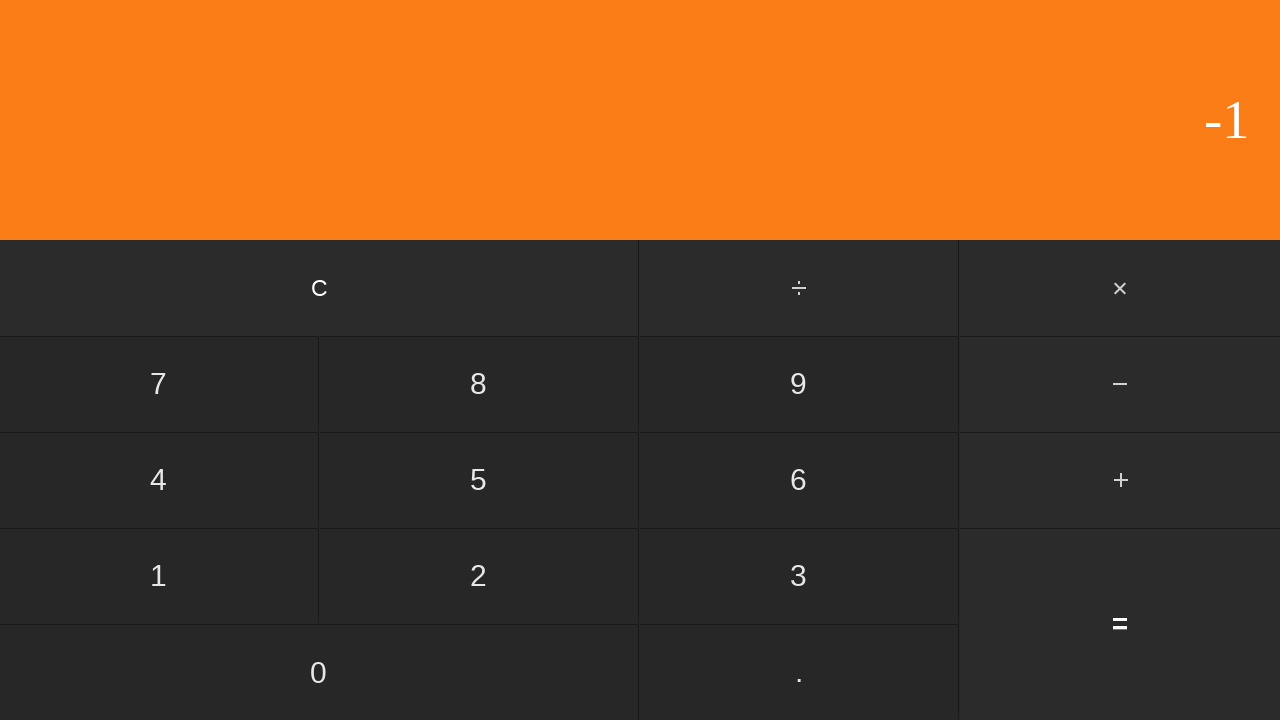

Waited for result to display
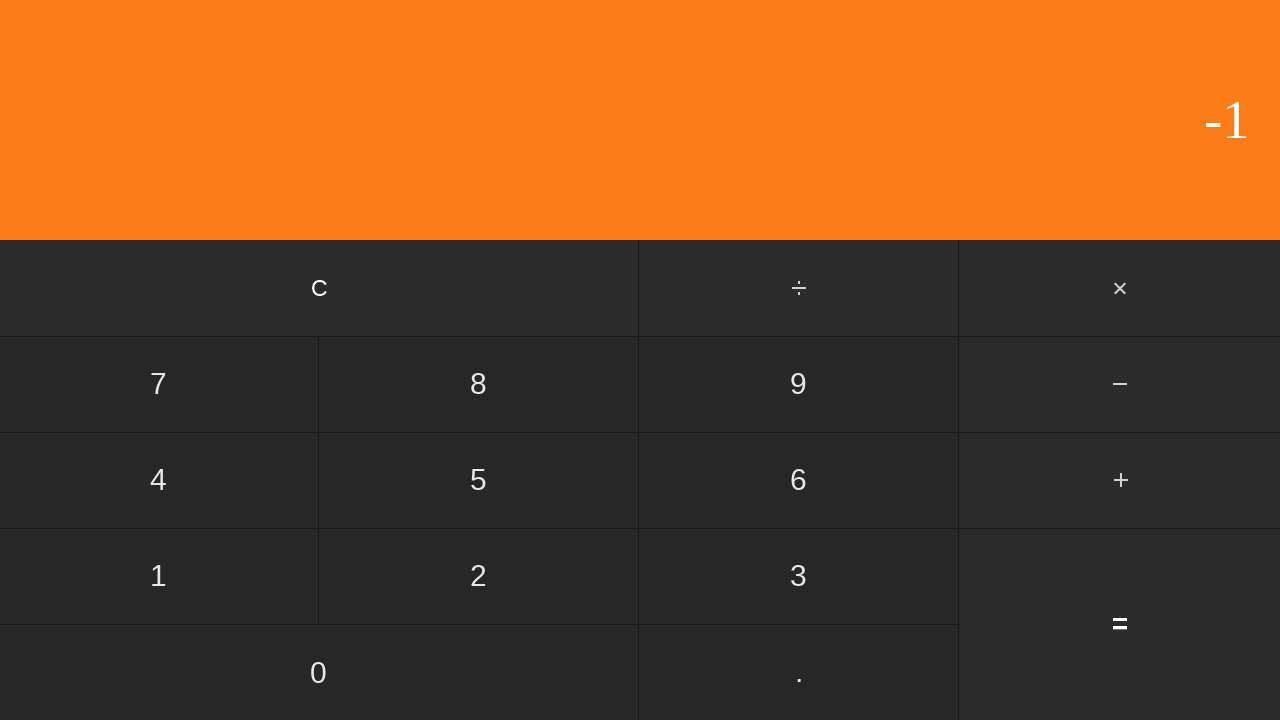

Clicked clear button to reset calculator at (320, 288) on input[value='C']
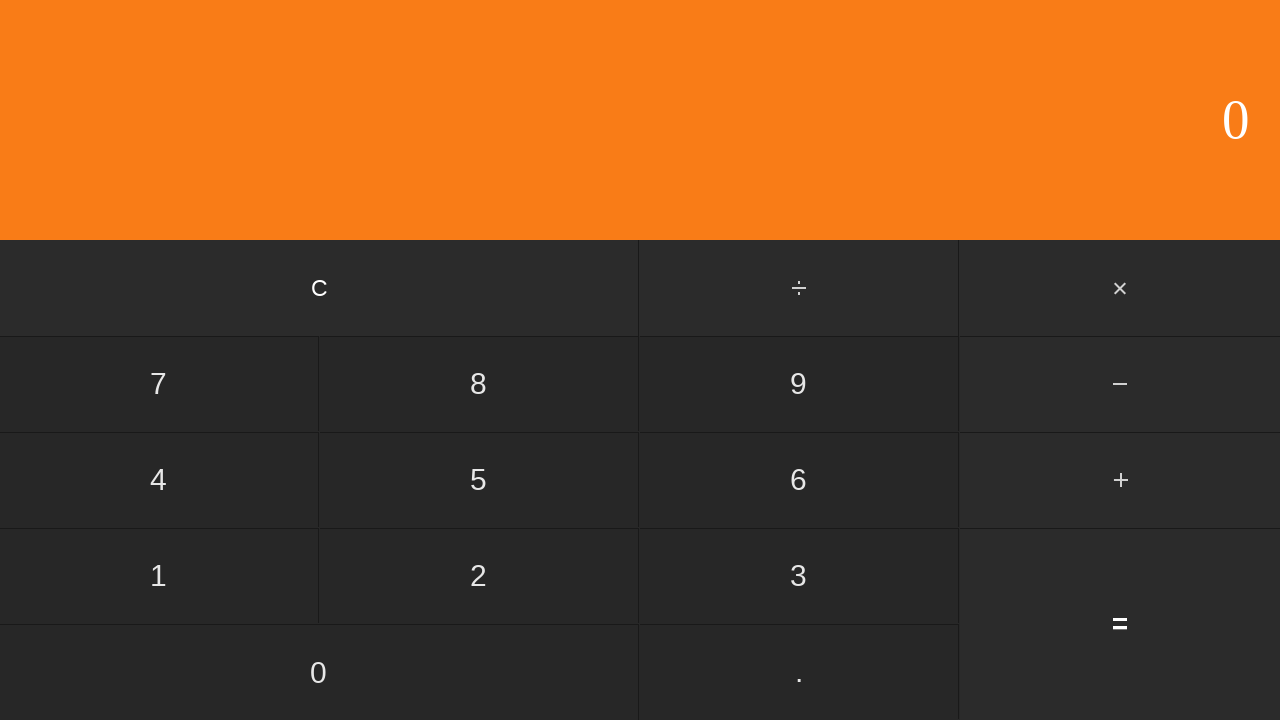

Waited before next iteration
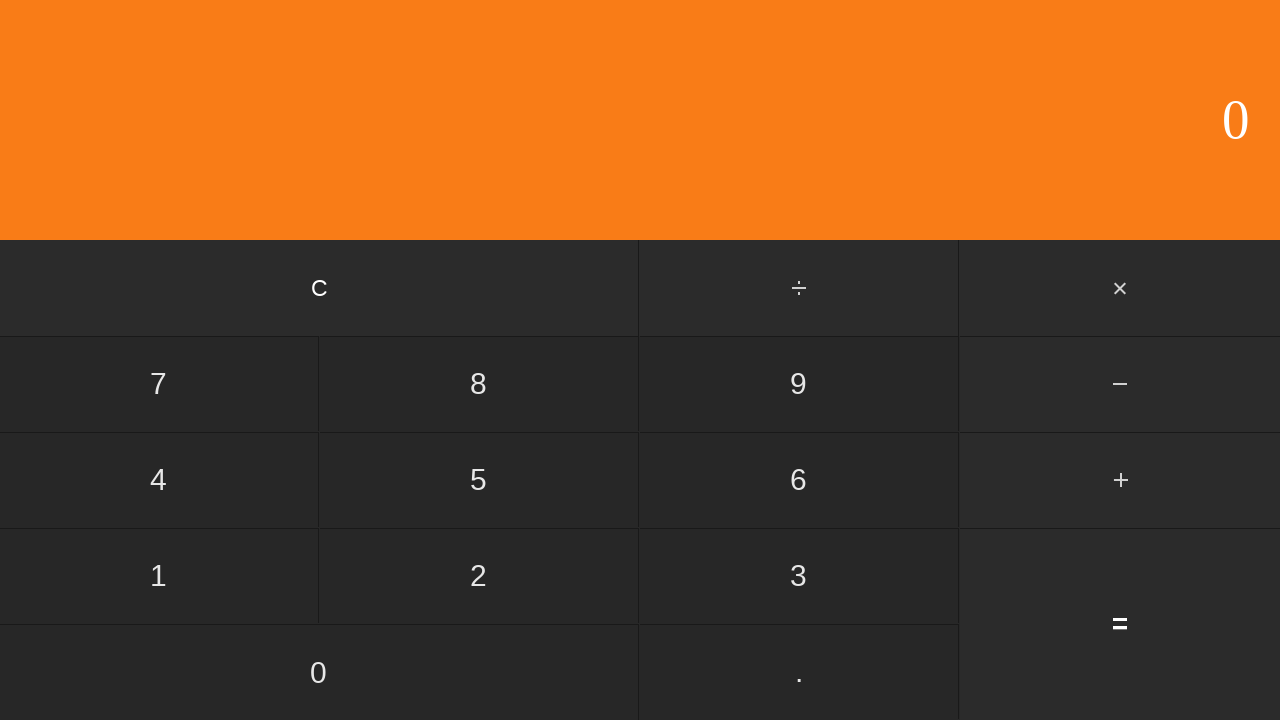

Clicked first operand: 6 at (799, 480) on input[value='6']
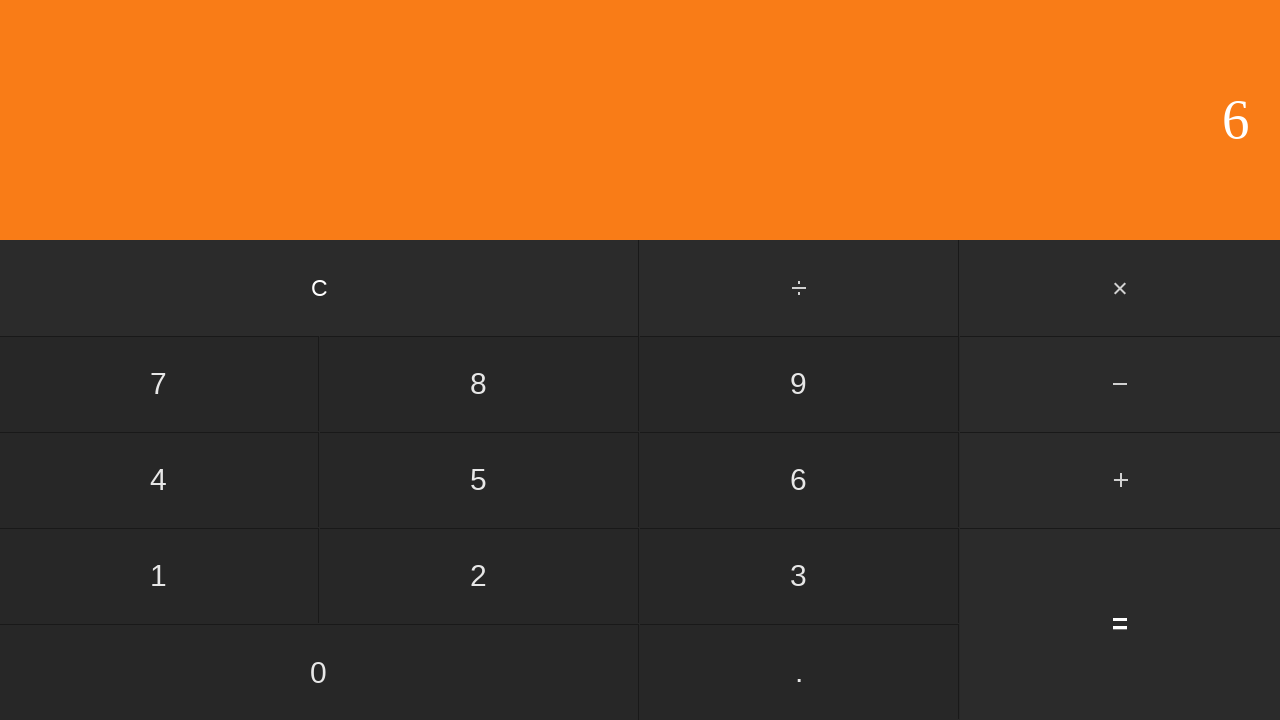

Clicked subtract button at (1120, 384) on #subtract
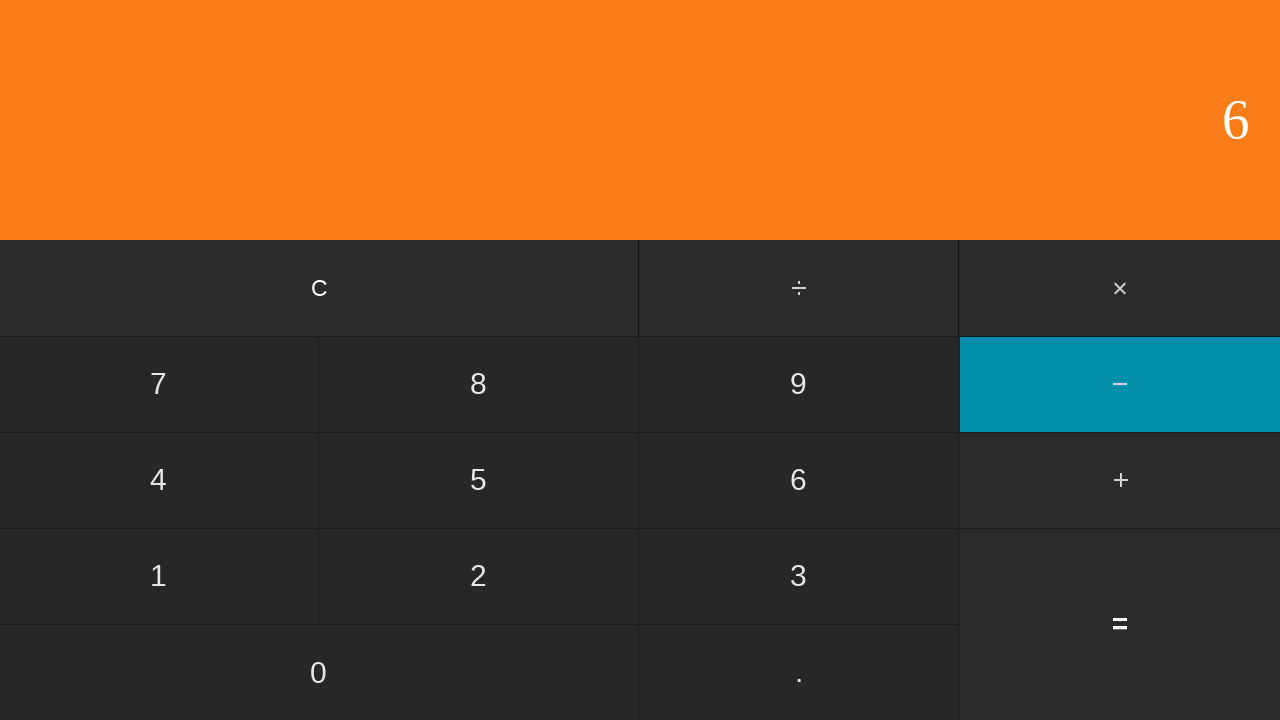

Clicked second operand: 8 at (479, 384) on input[value='8']
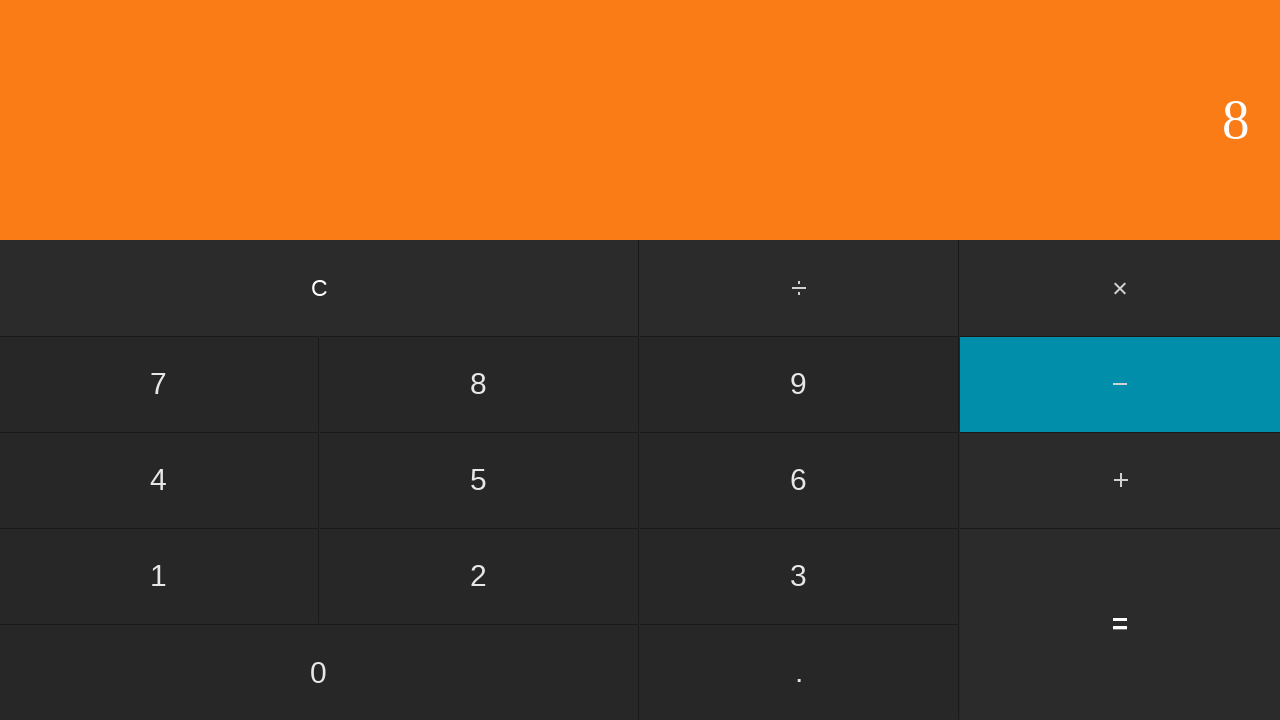

Clicked equals to calculate 6 - 8 = -2 at (1120, 624) on input[value='=']
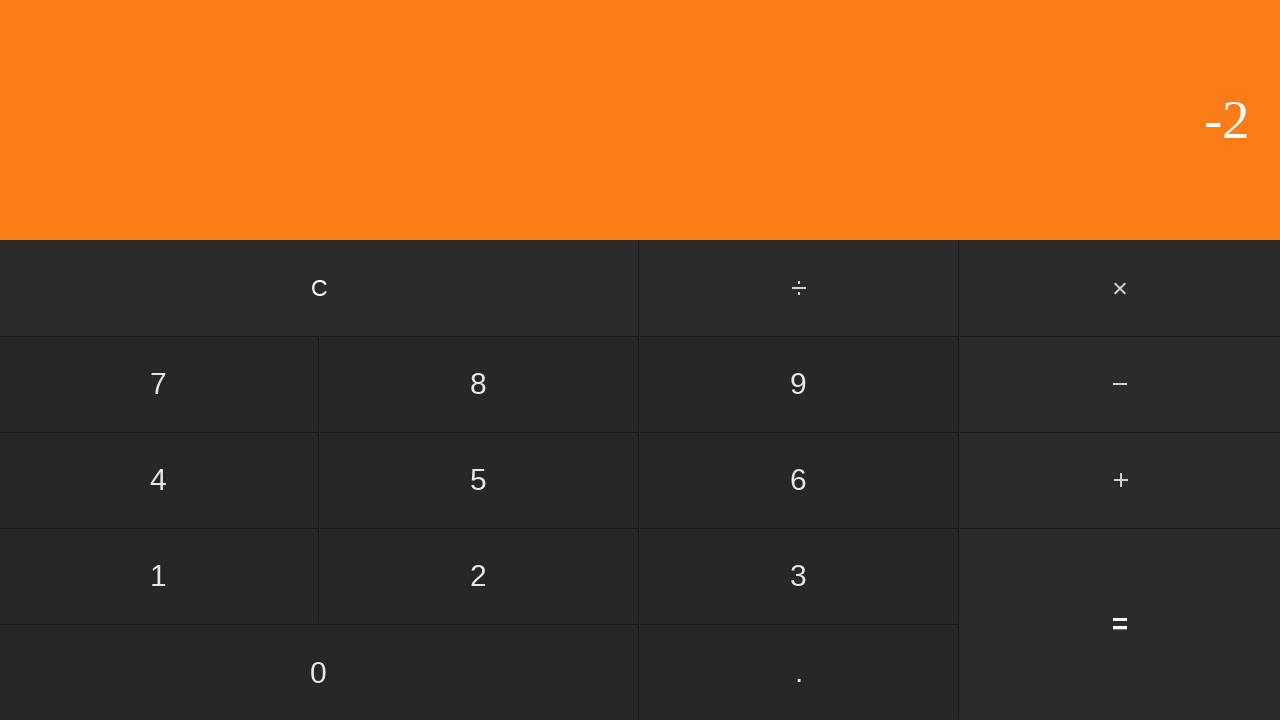

Waited for result to display
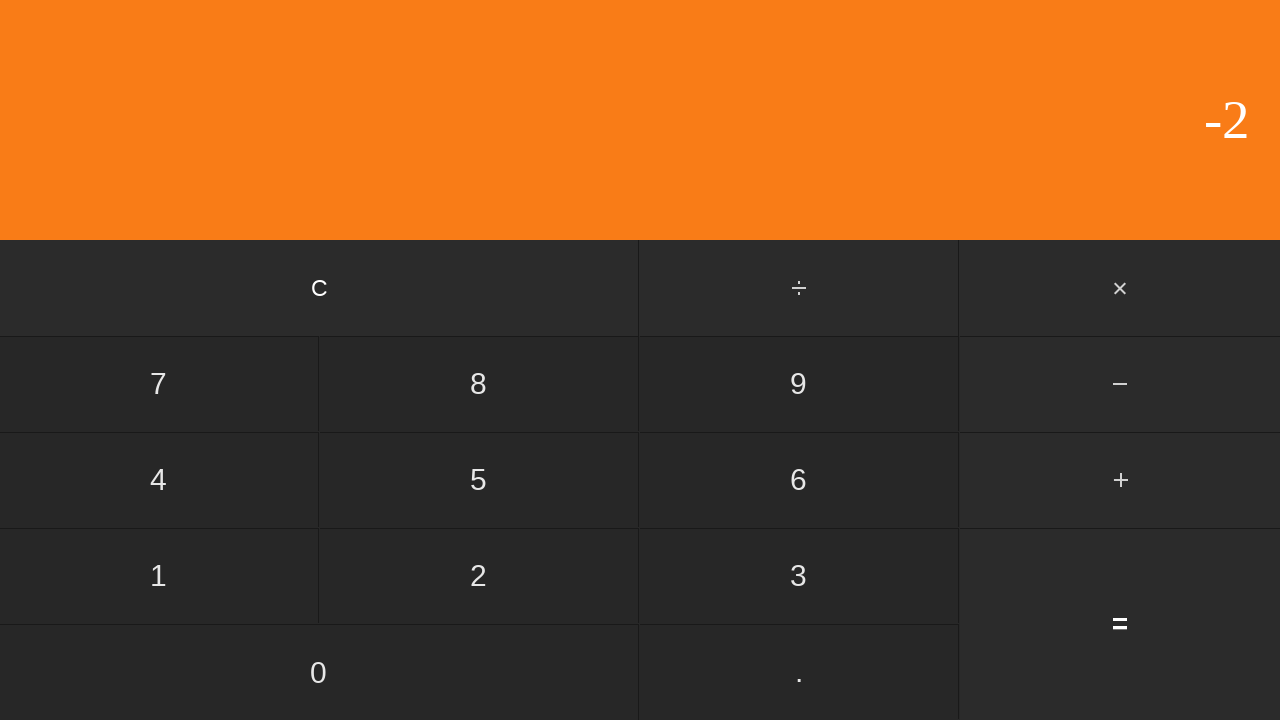

Clicked clear button to reset calculator at (320, 288) on input[value='C']
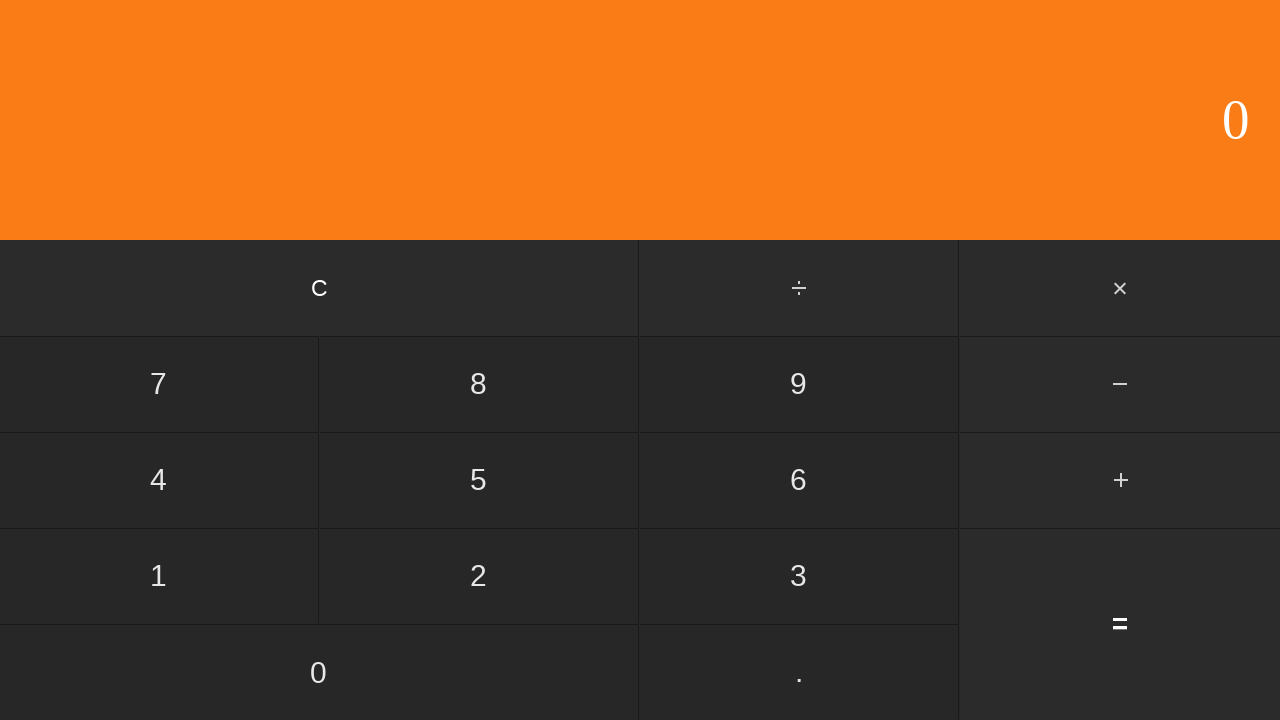

Waited before next iteration
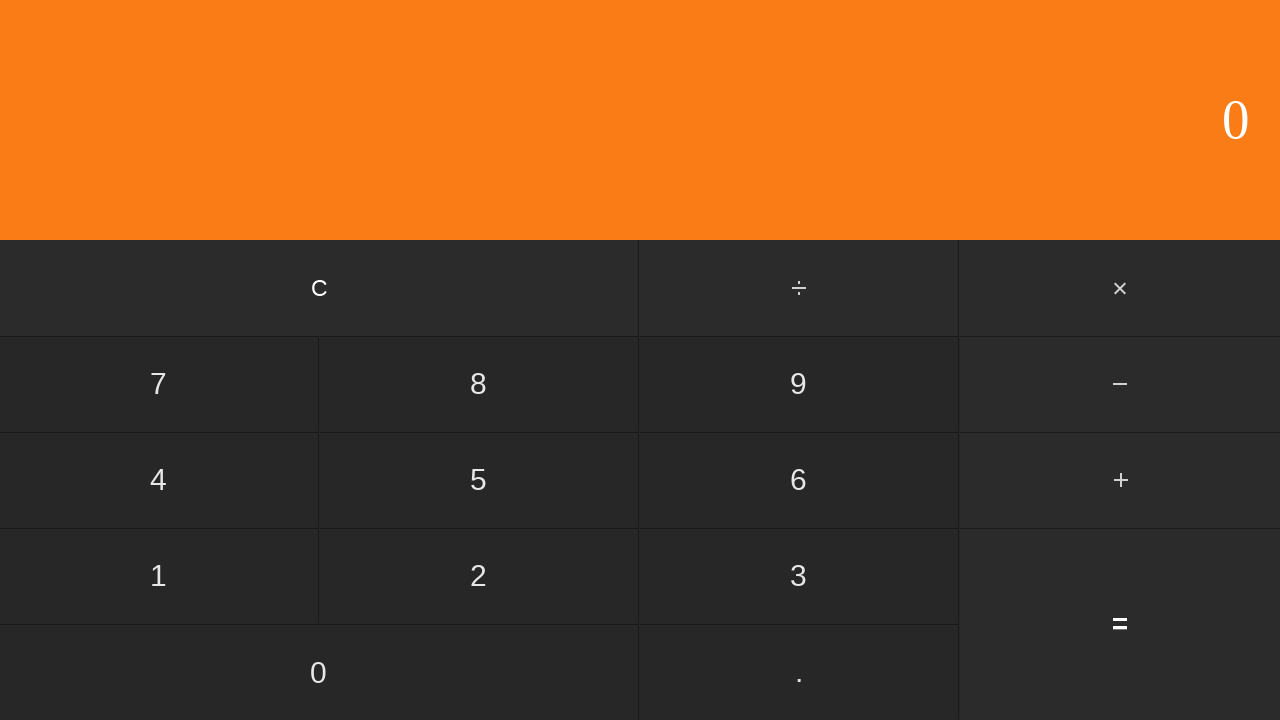

Clicked first operand: 6 at (799, 480) on input[value='6']
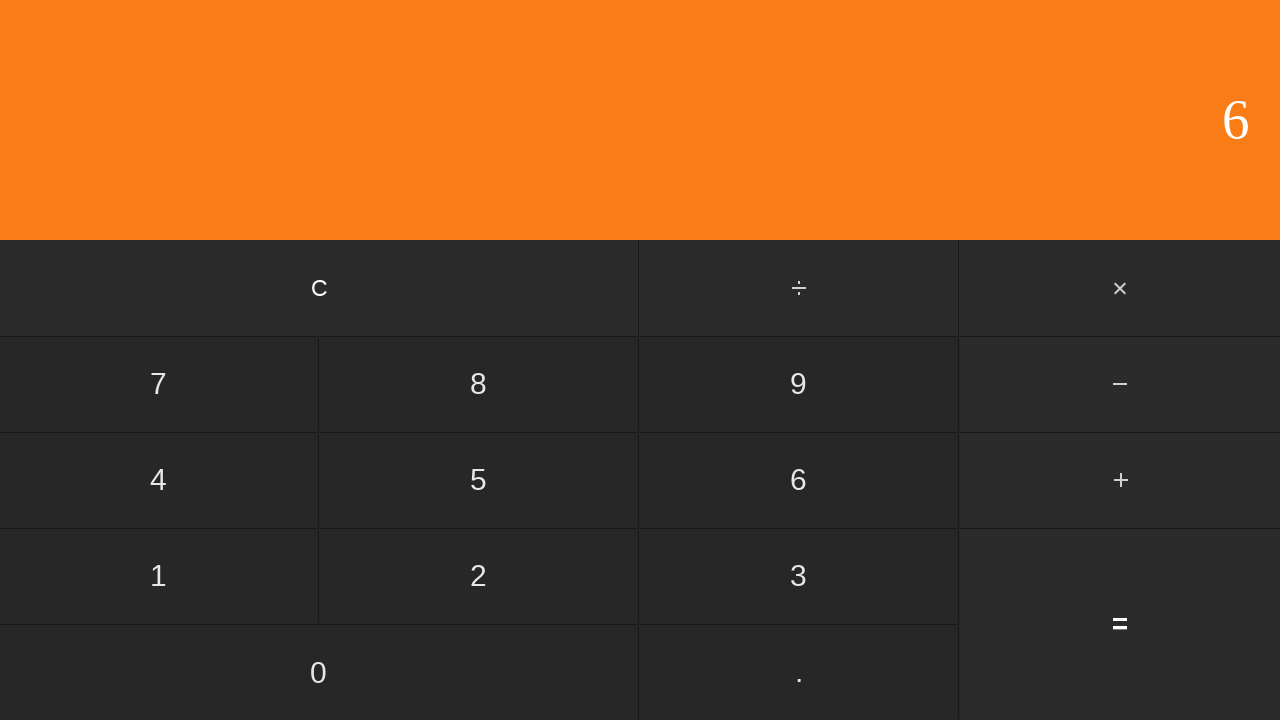

Clicked subtract button at (1120, 384) on #subtract
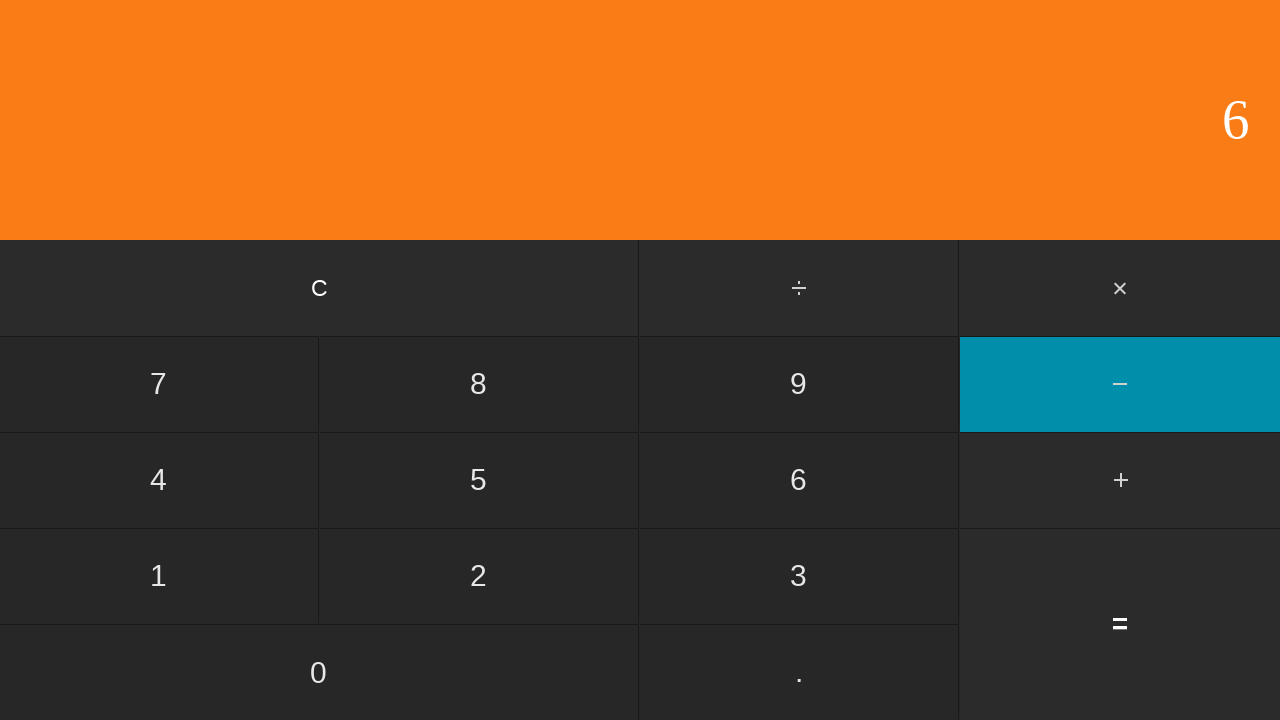

Clicked second operand: 9 at (799, 384) on input[value='9']
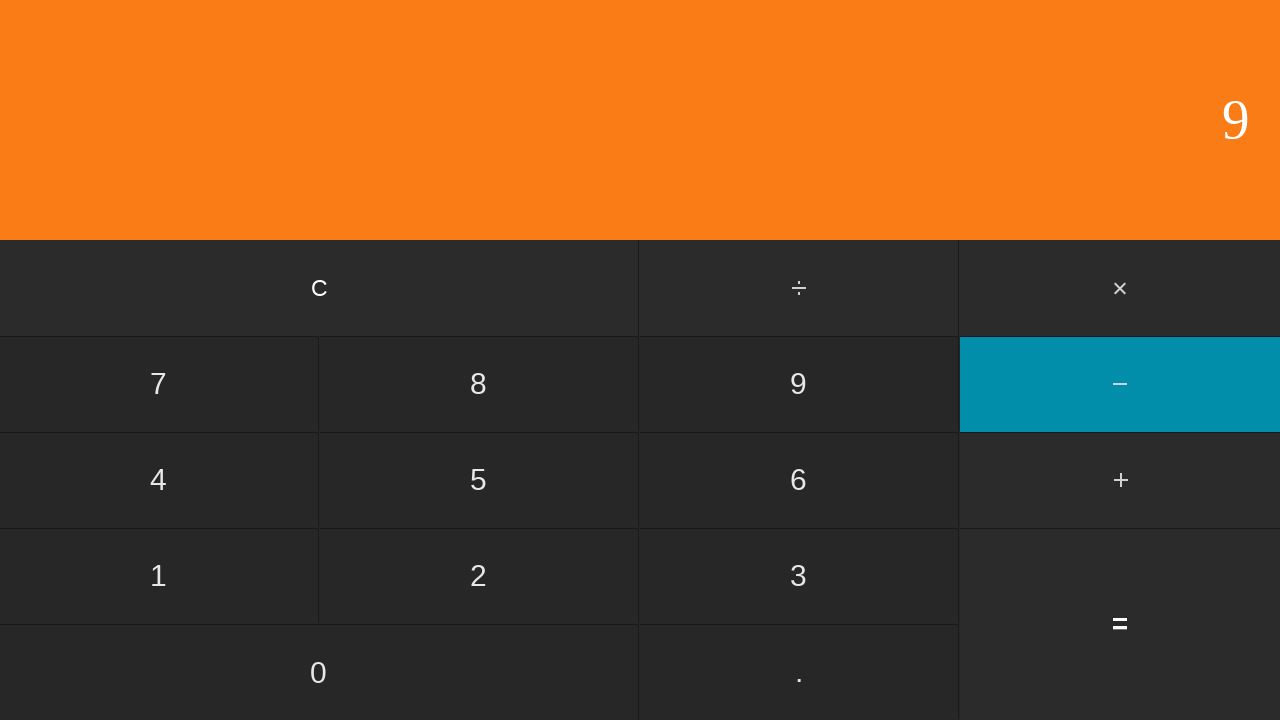

Clicked equals to calculate 6 - 9 = -3 at (1120, 624) on input[value='=']
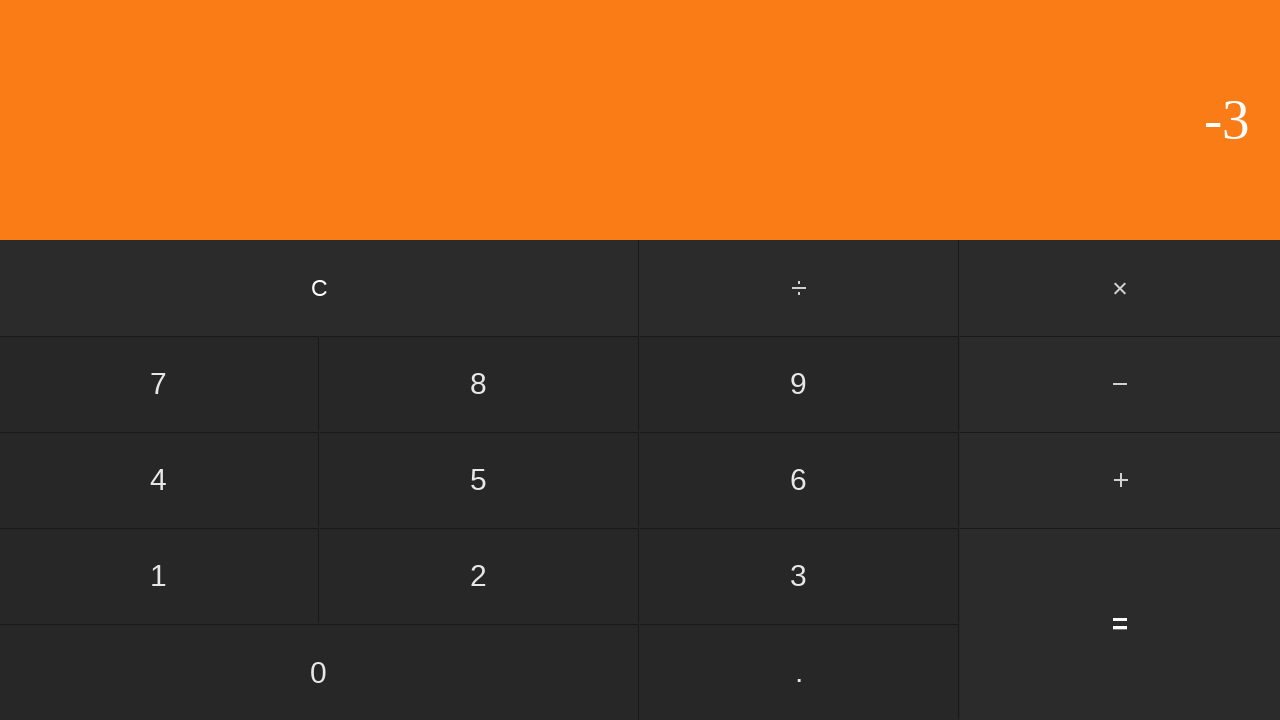

Waited for result to display
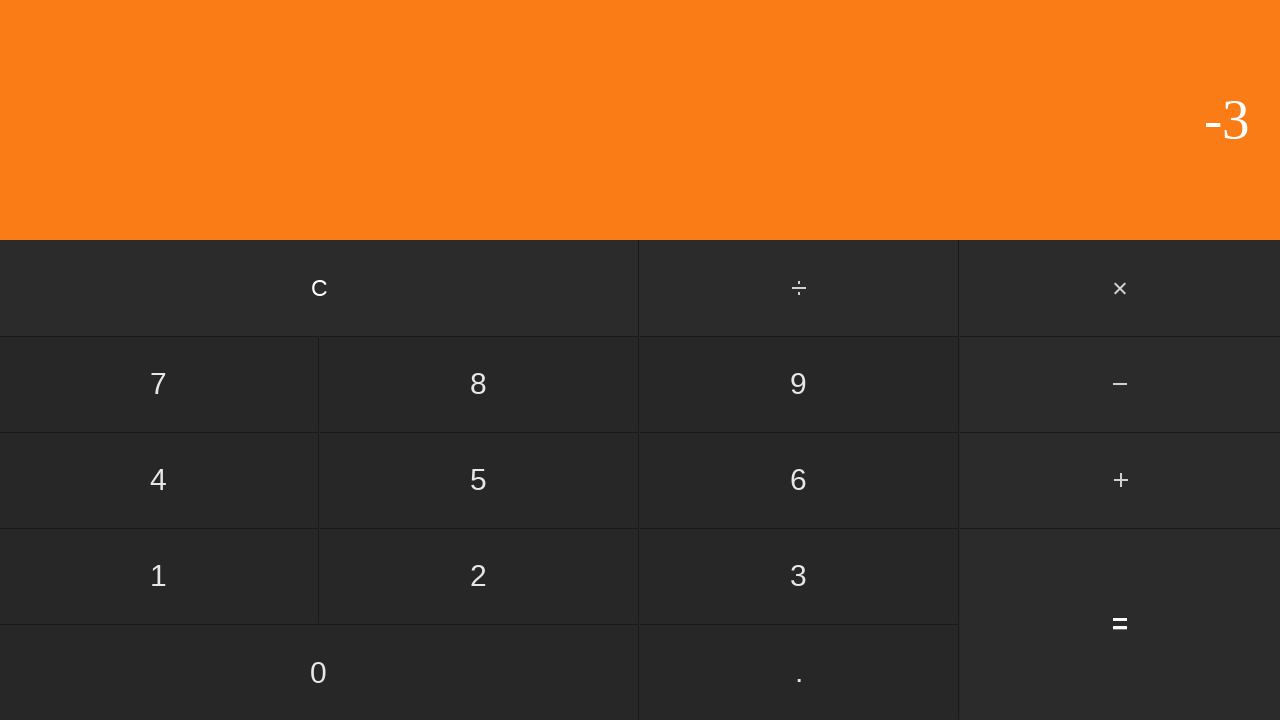

Clicked clear button to reset calculator at (320, 288) on input[value='C']
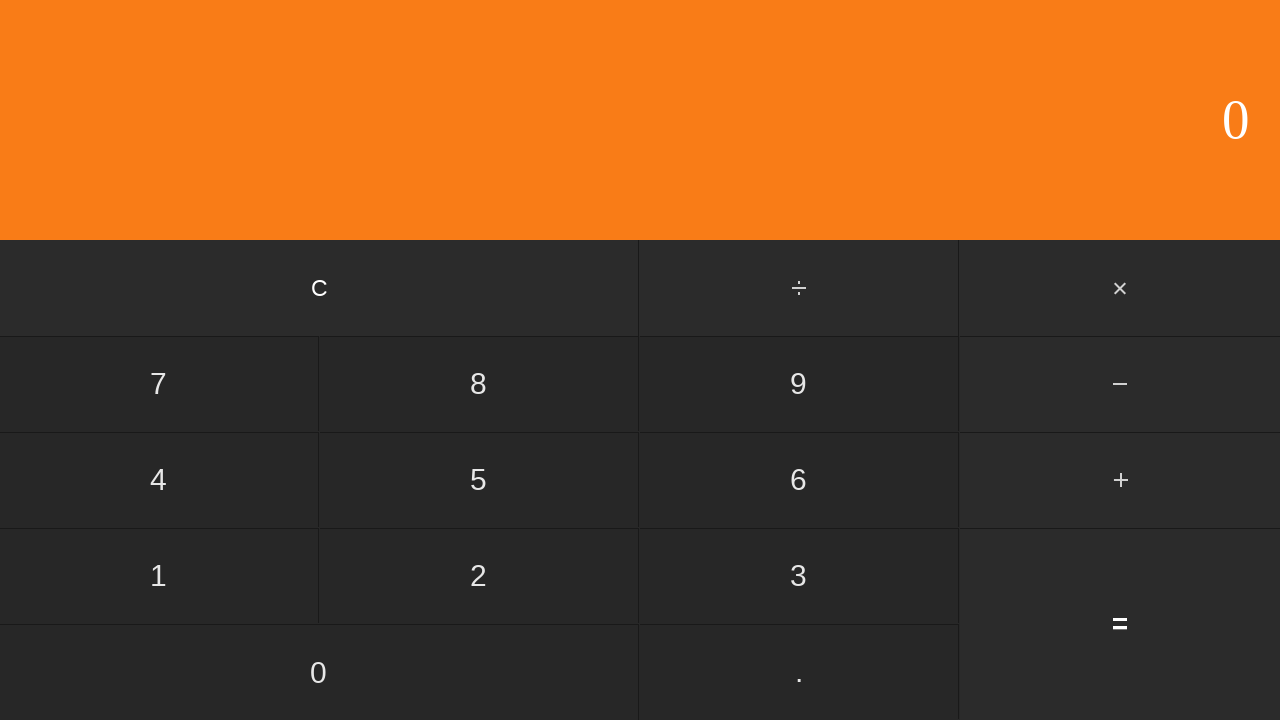

Waited before next iteration
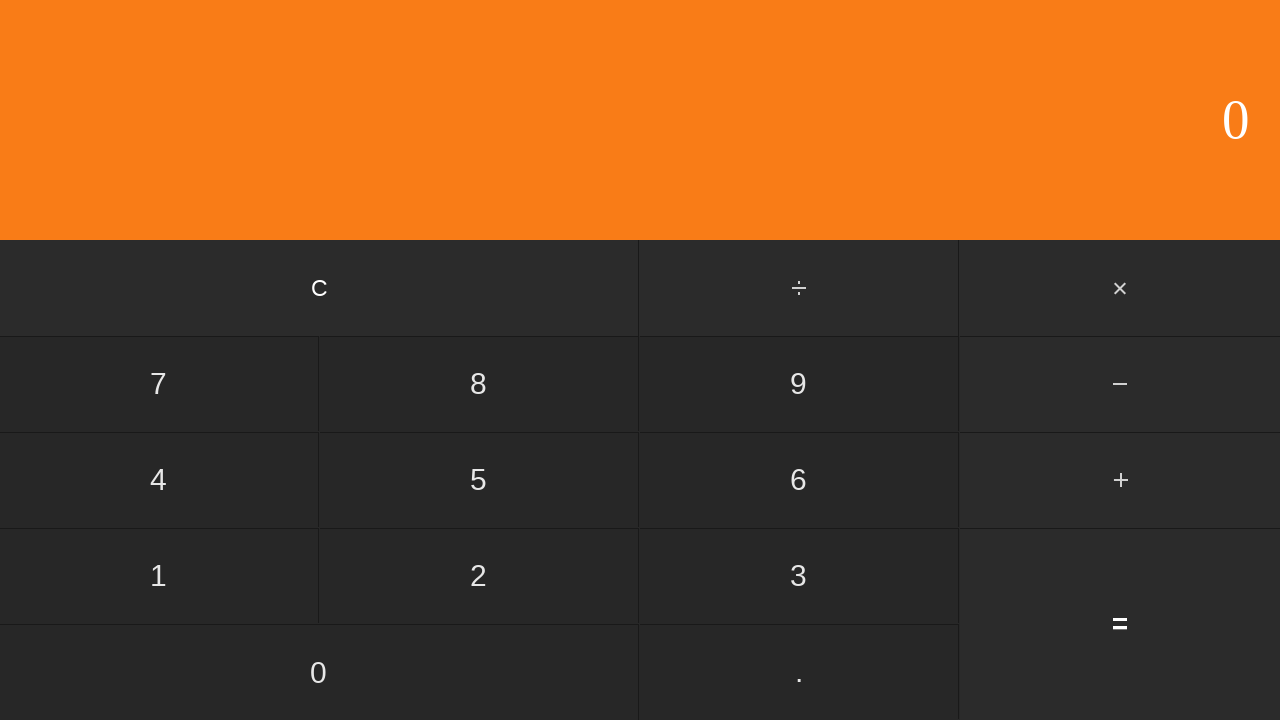

Clicked first operand: 7 at (159, 384) on input[value='7']
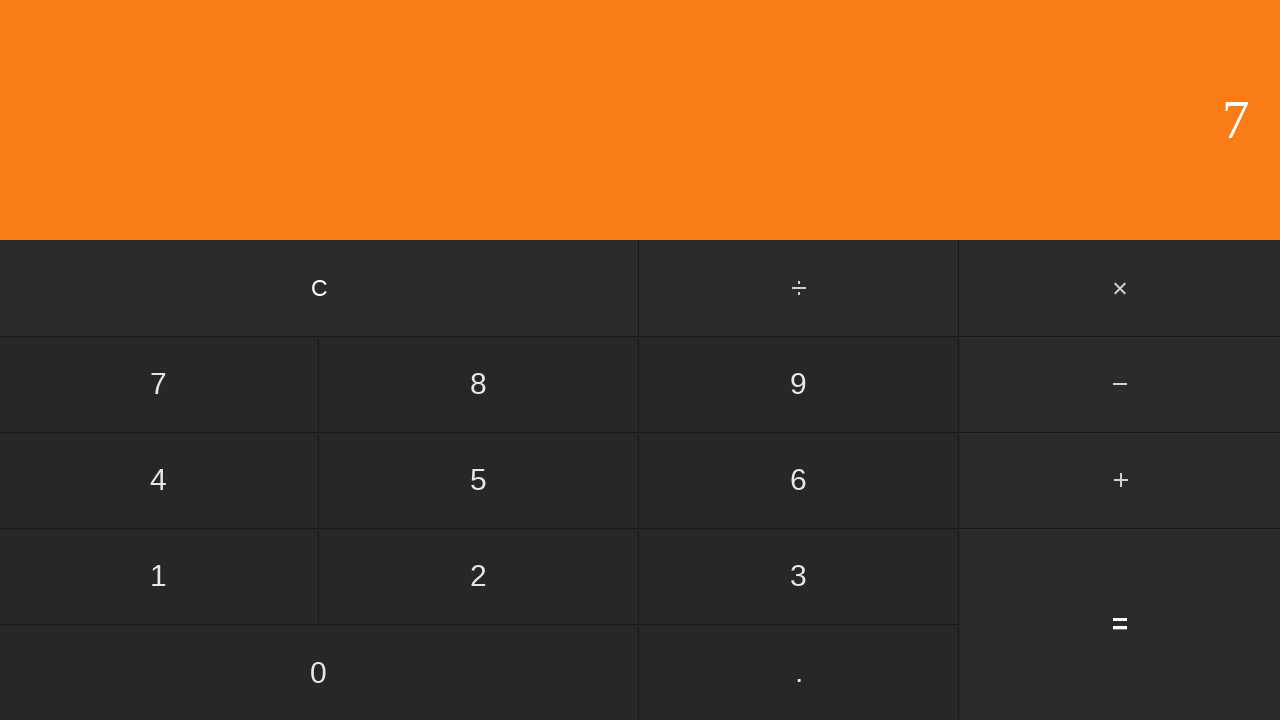

Clicked subtract button at (1120, 384) on #subtract
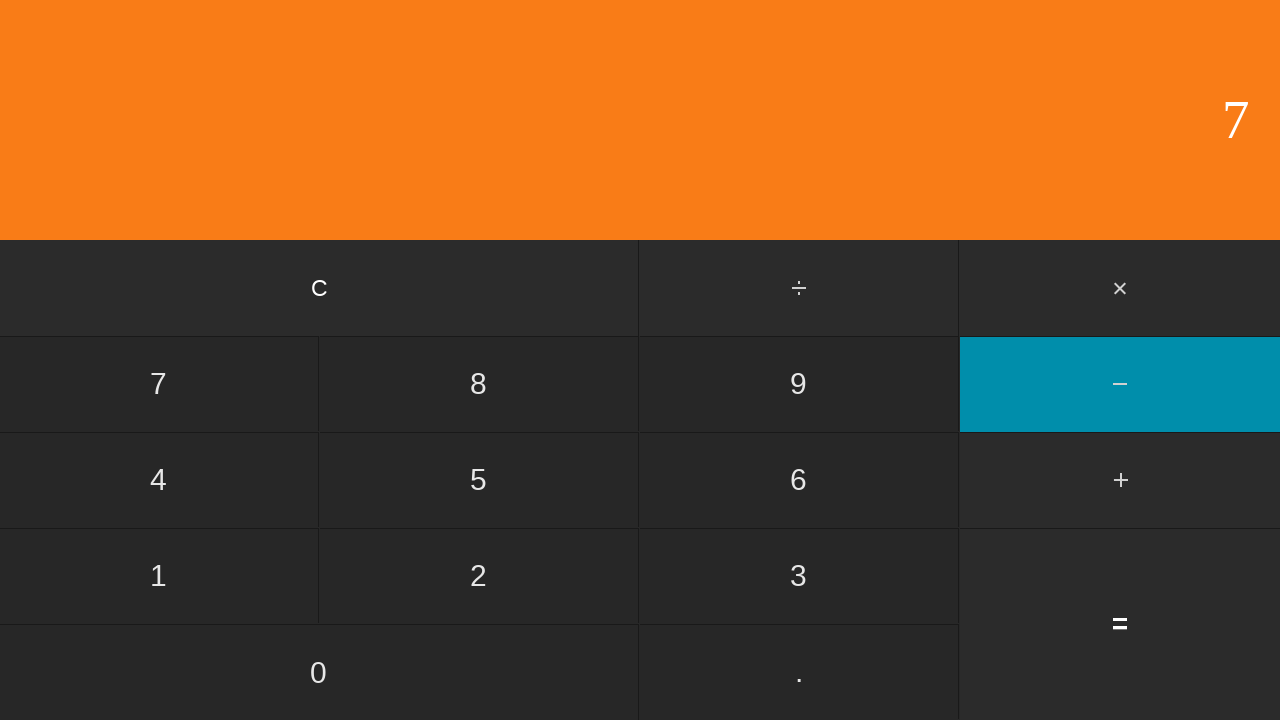

Clicked second operand: 0 at (319, 672) on input[value='0']
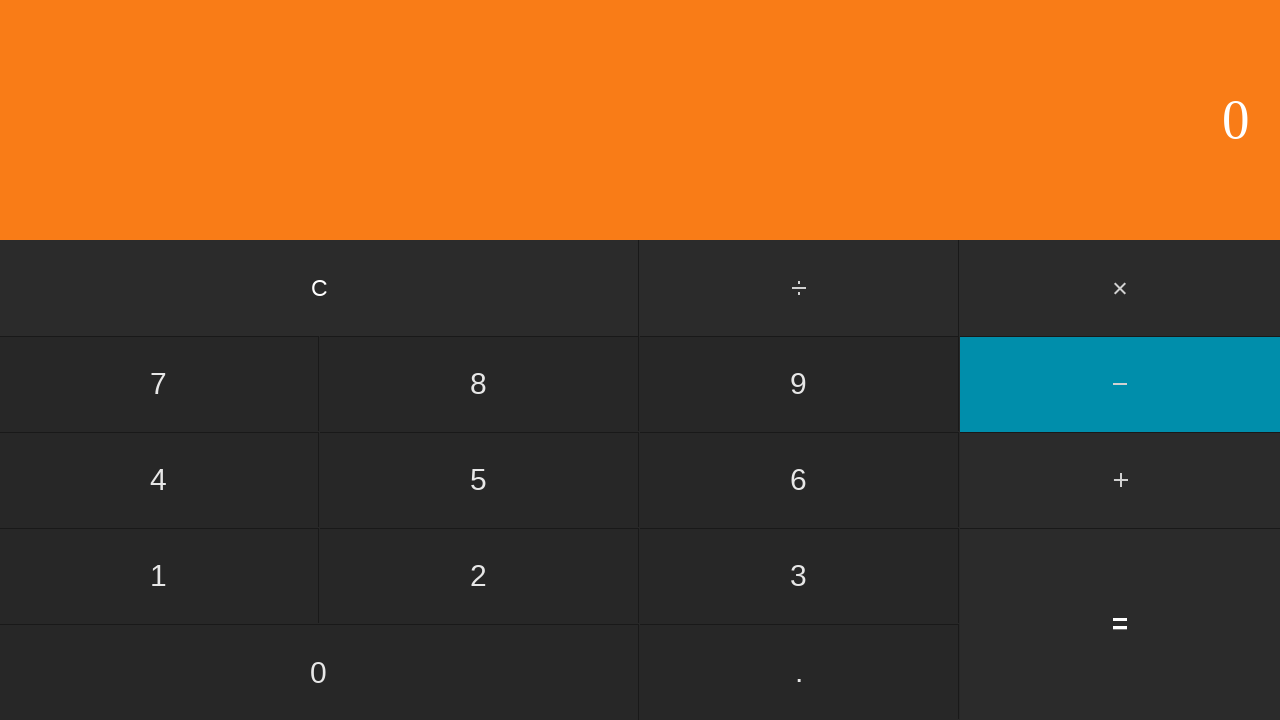

Clicked equals to calculate 7 - 0 = 7 at (1120, 624) on input[value='=']
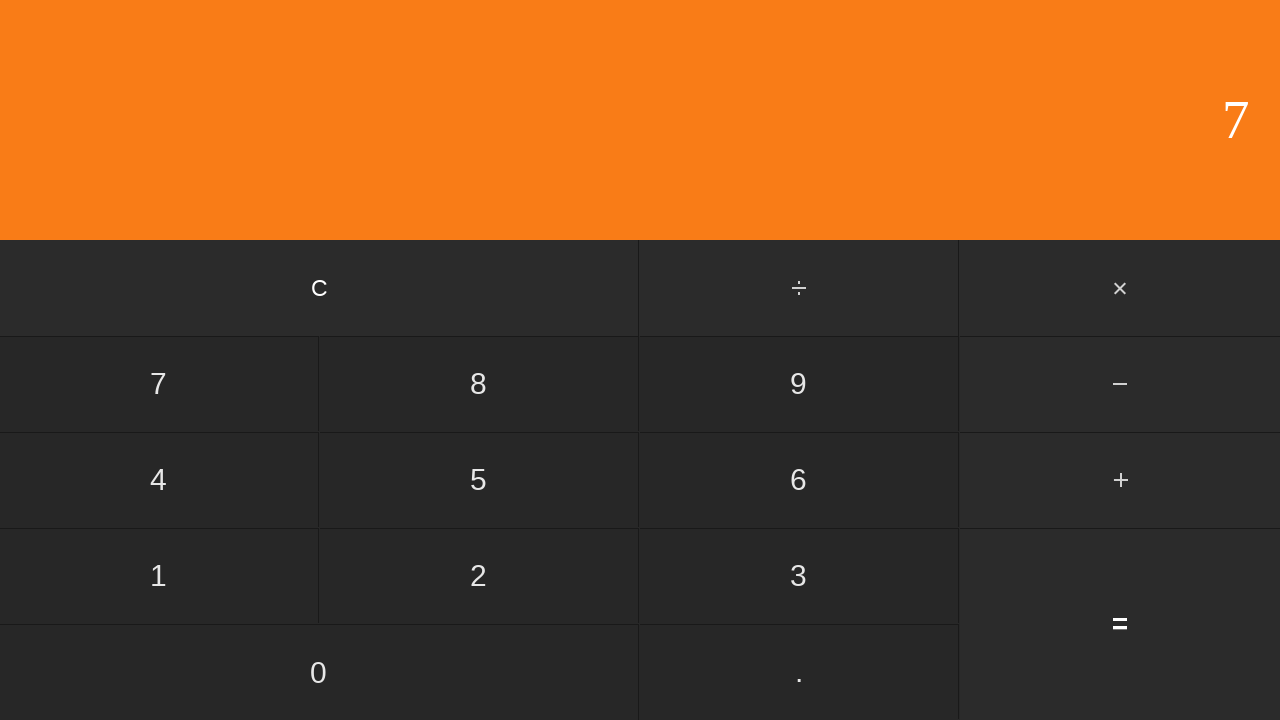

Waited for result to display
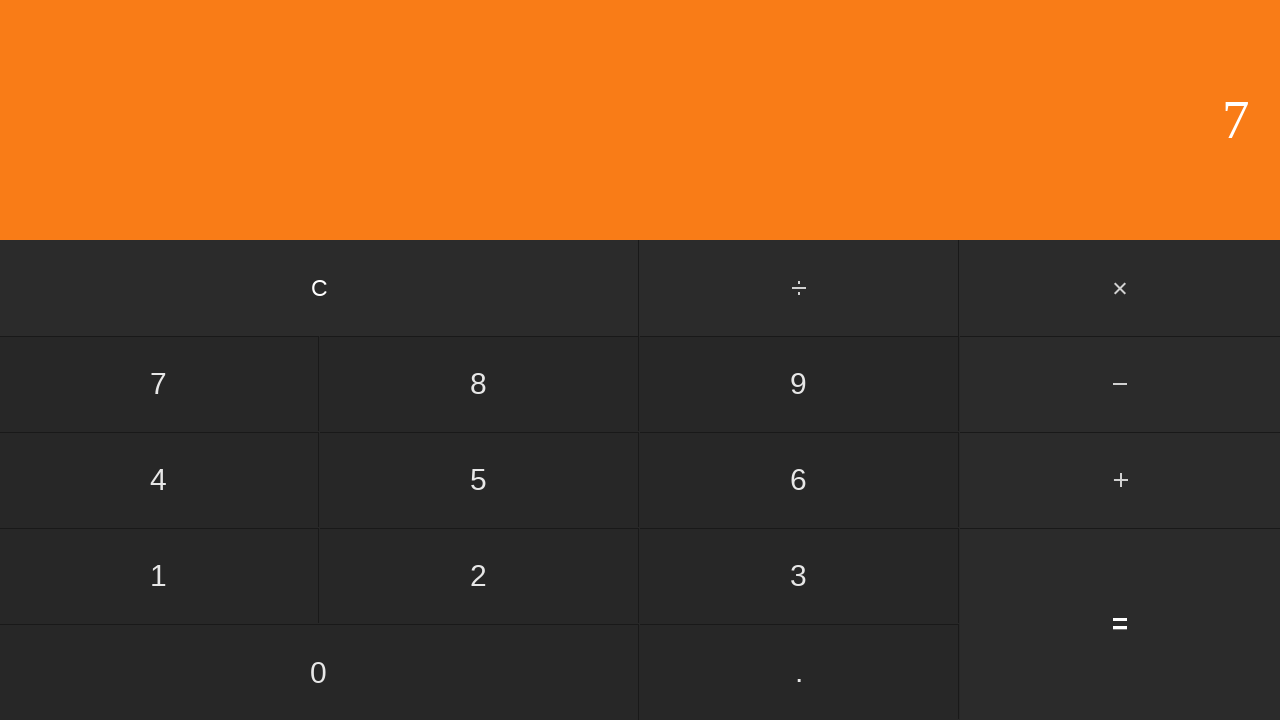

Clicked clear button to reset calculator at (320, 288) on input[value='C']
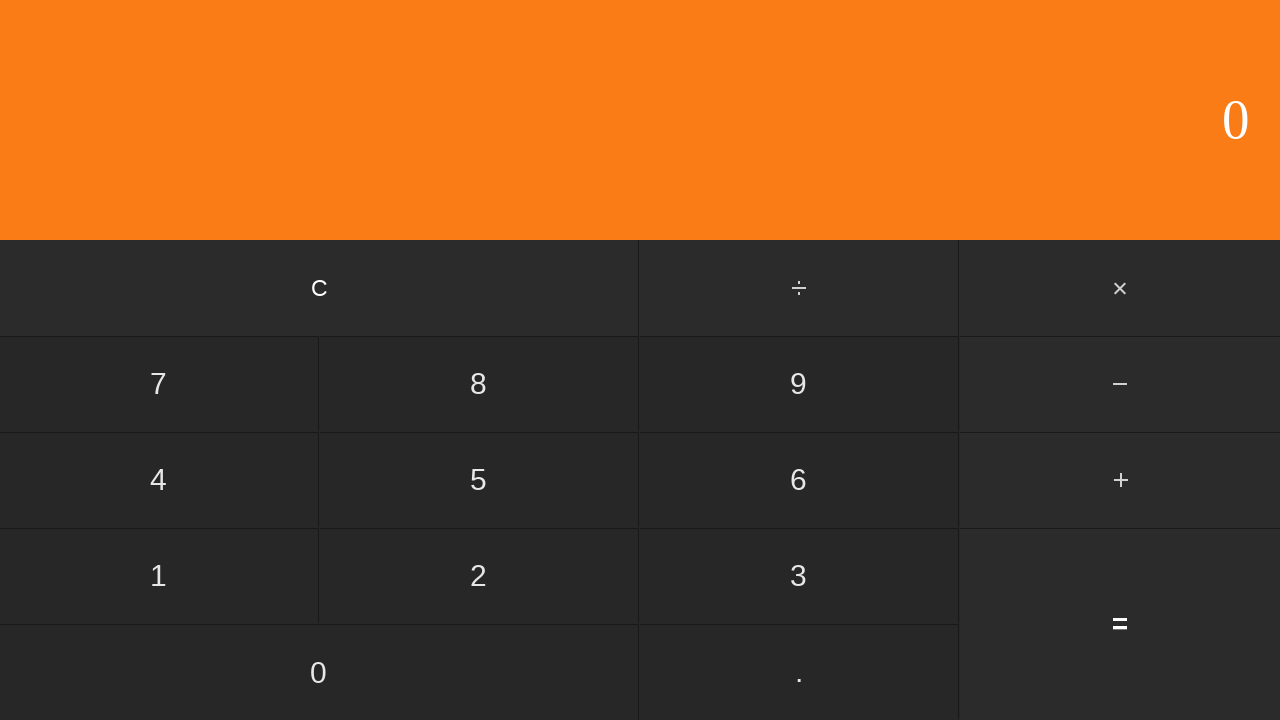

Waited before next iteration
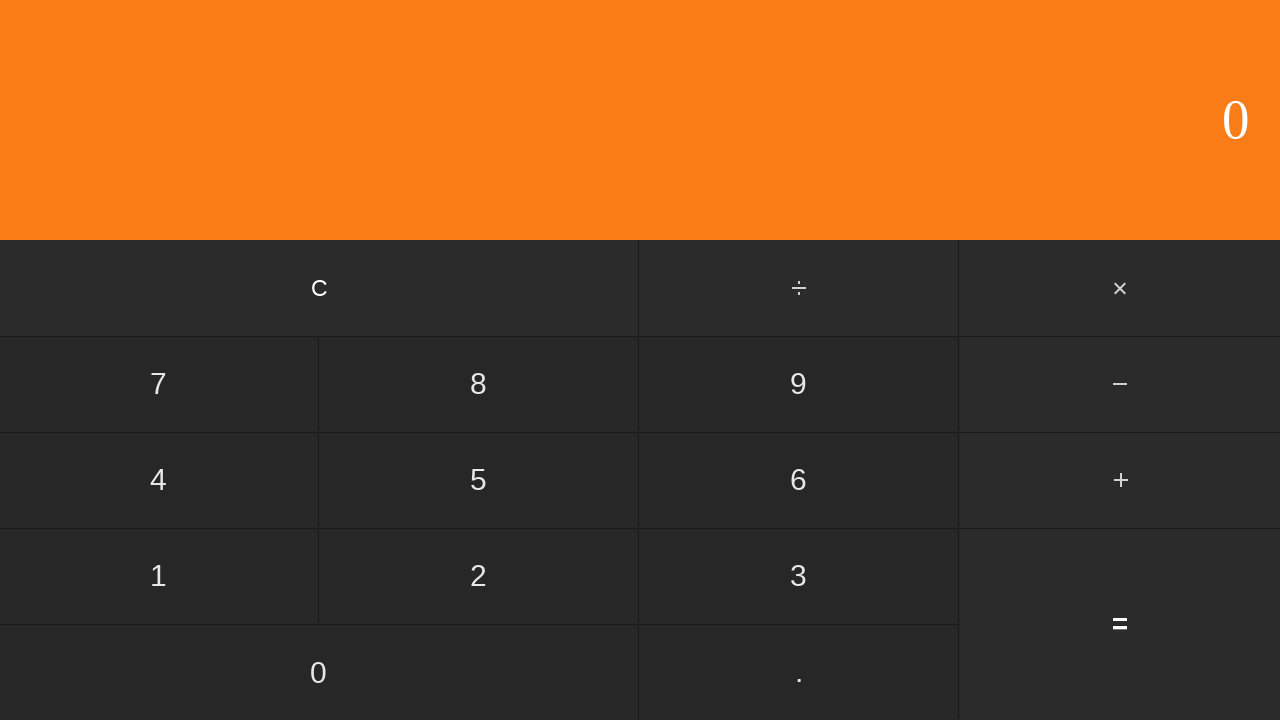

Clicked first operand: 7 at (159, 384) on input[value='7']
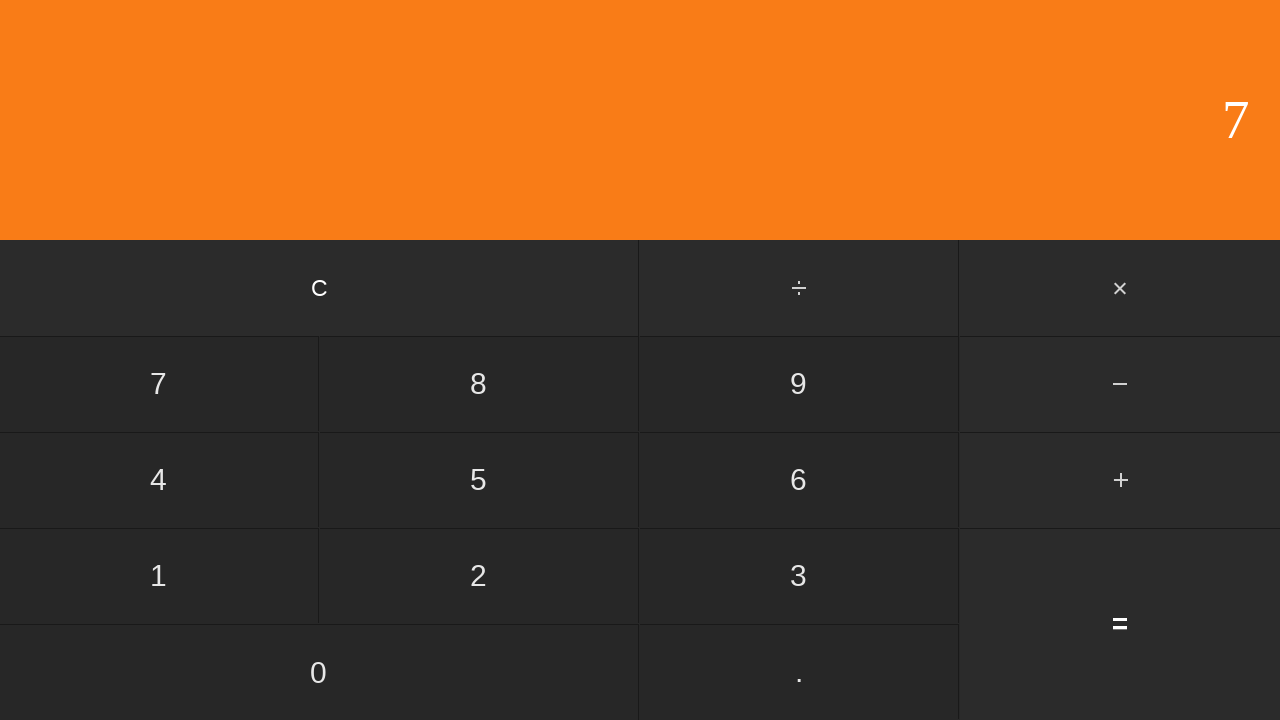

Clicked subtract button at (1120, 384) on #subtract
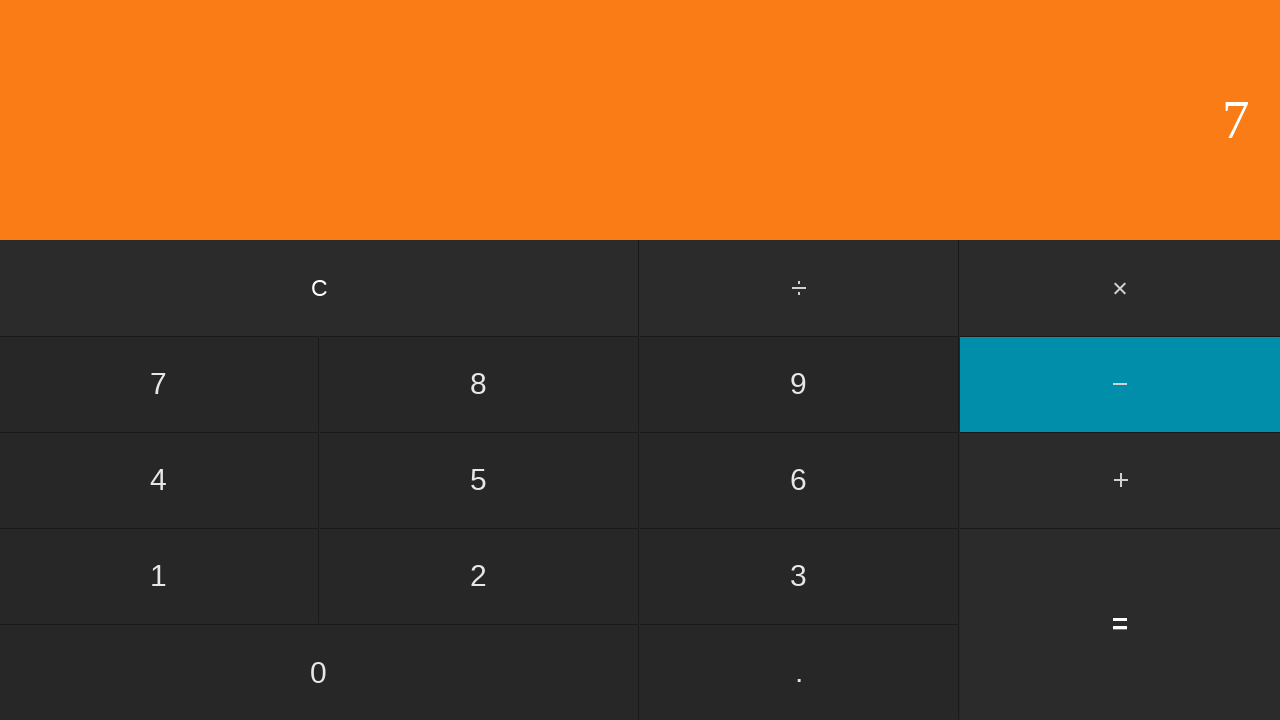

Clicked second operand: 1 at (159, 576) on input[value='1']
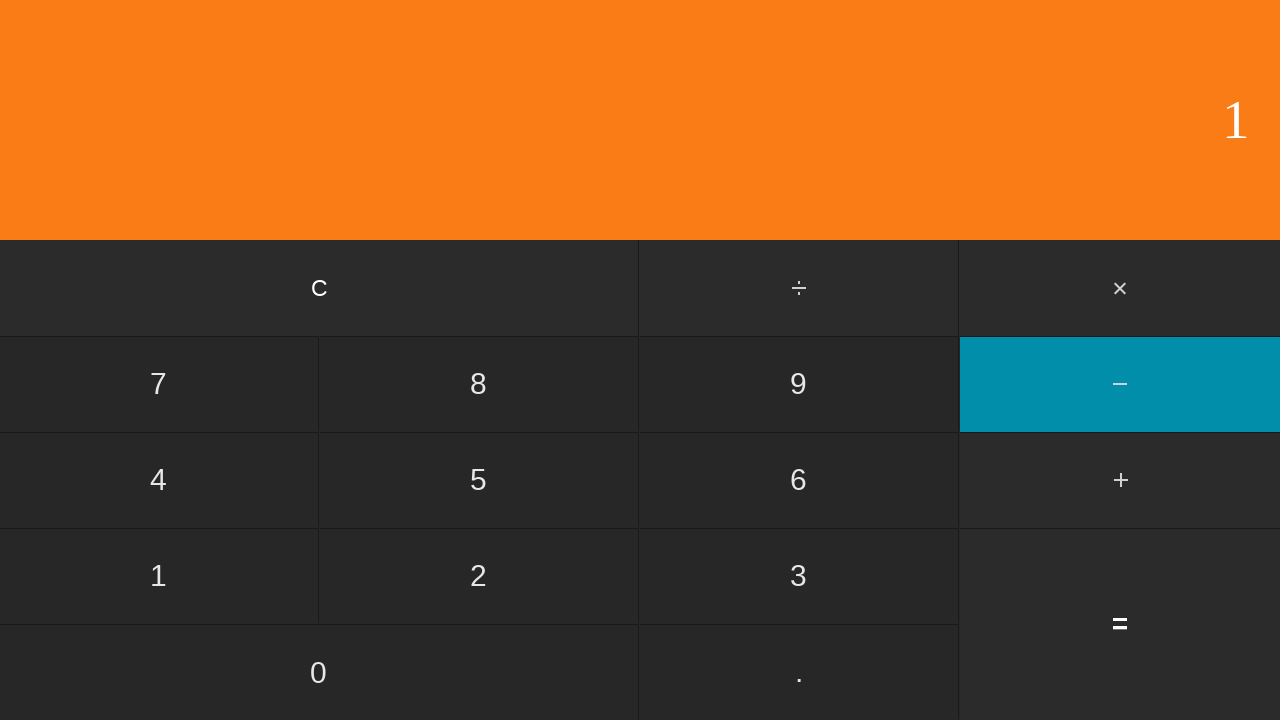

Clicked equals to calculate 7 - 1 = 6 at (1120, 624) on input[value='=']
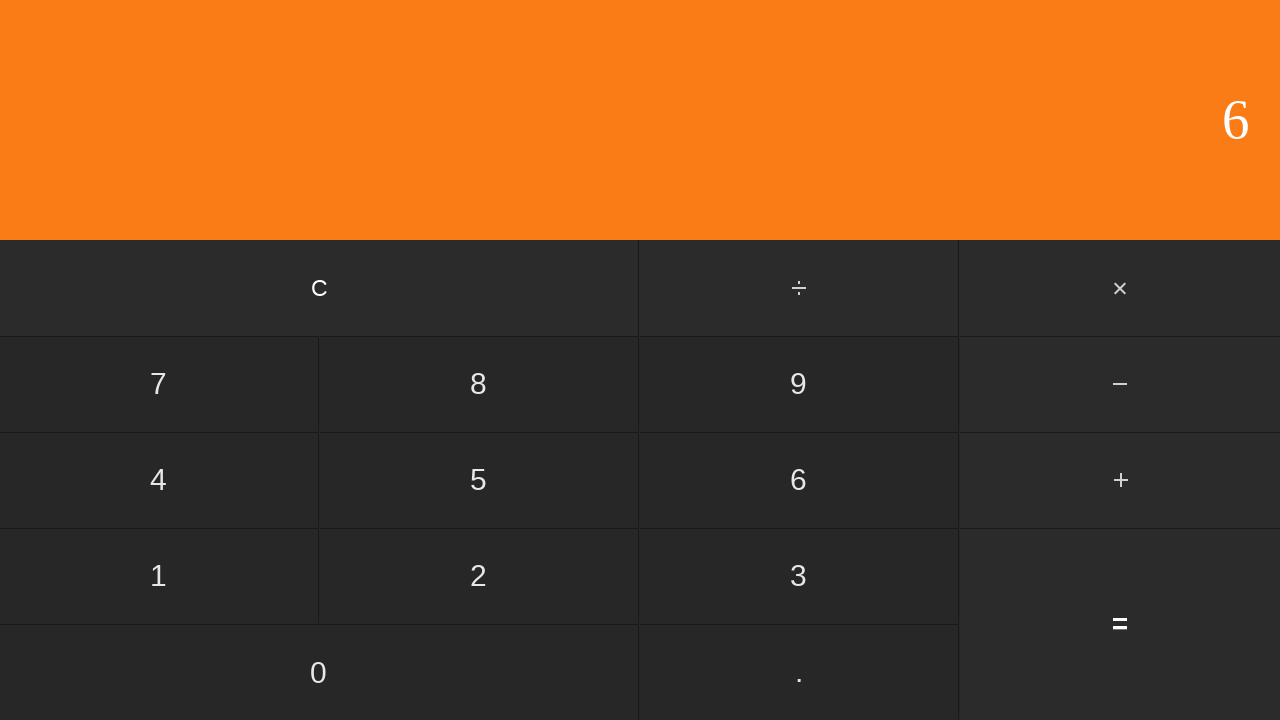

Waited for result to display
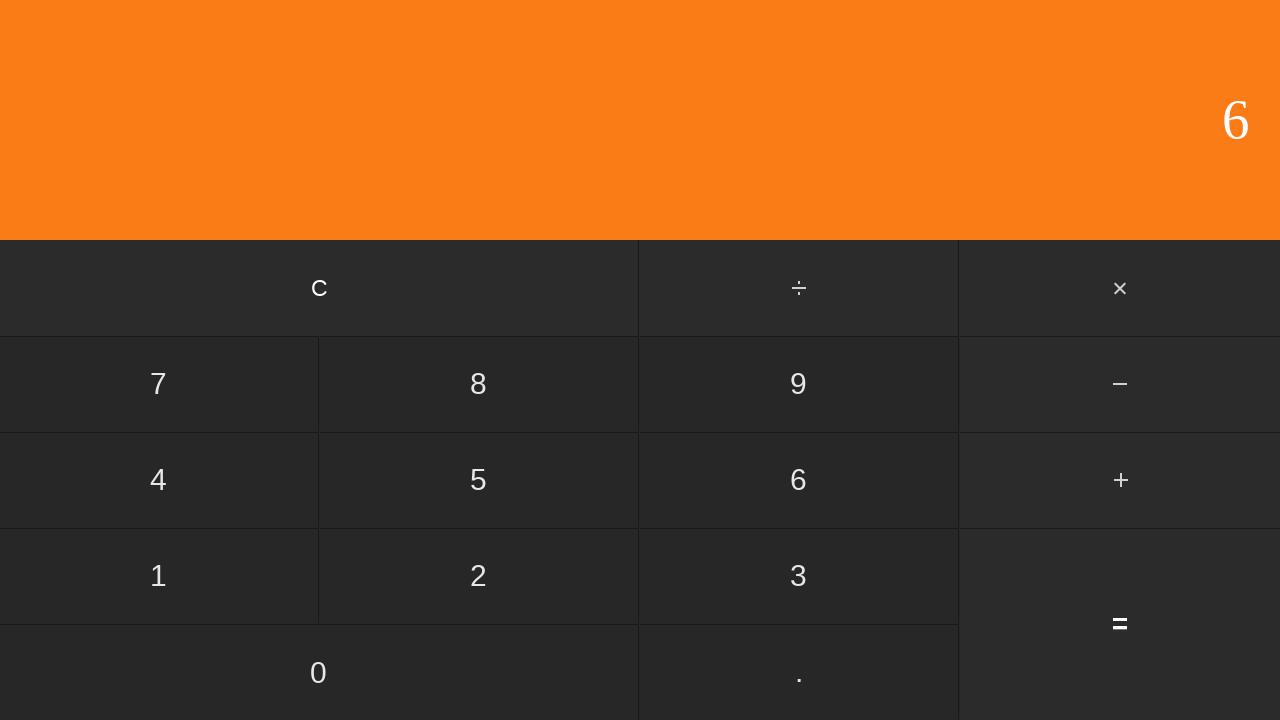

Clicked clear button to reset calculator at (320, 288) on input[value='C']
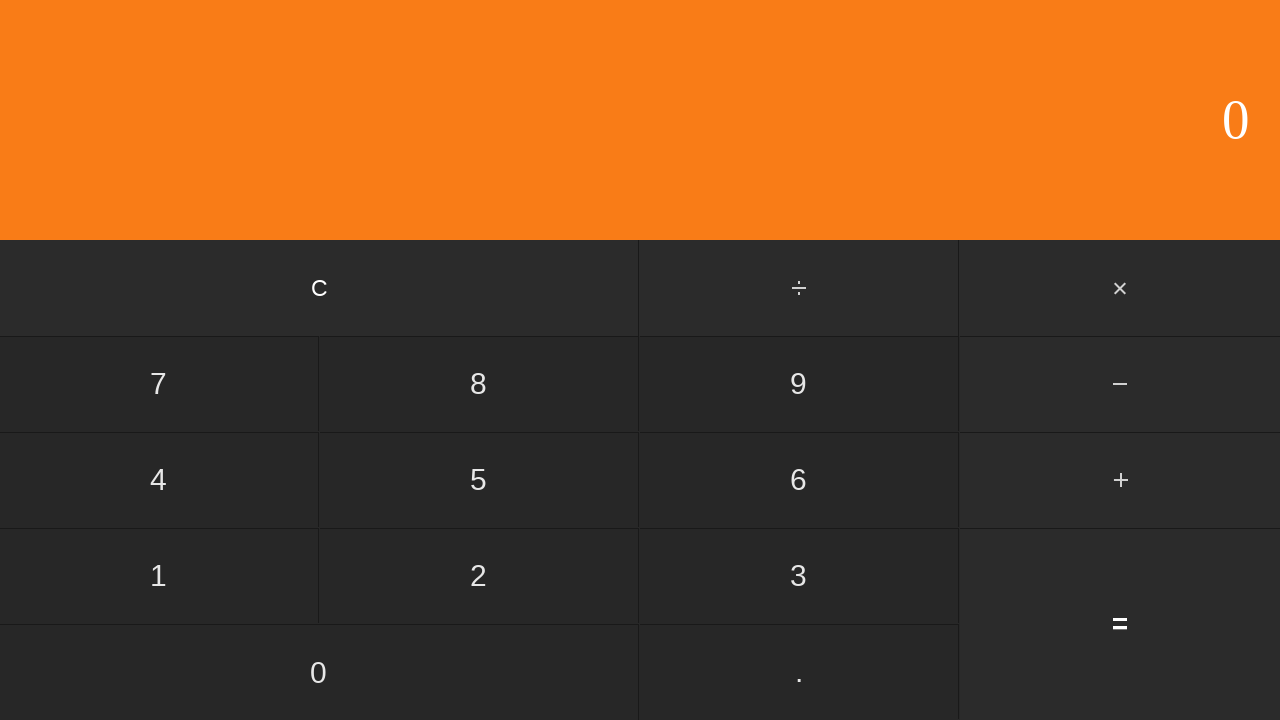

Waited before next iteration
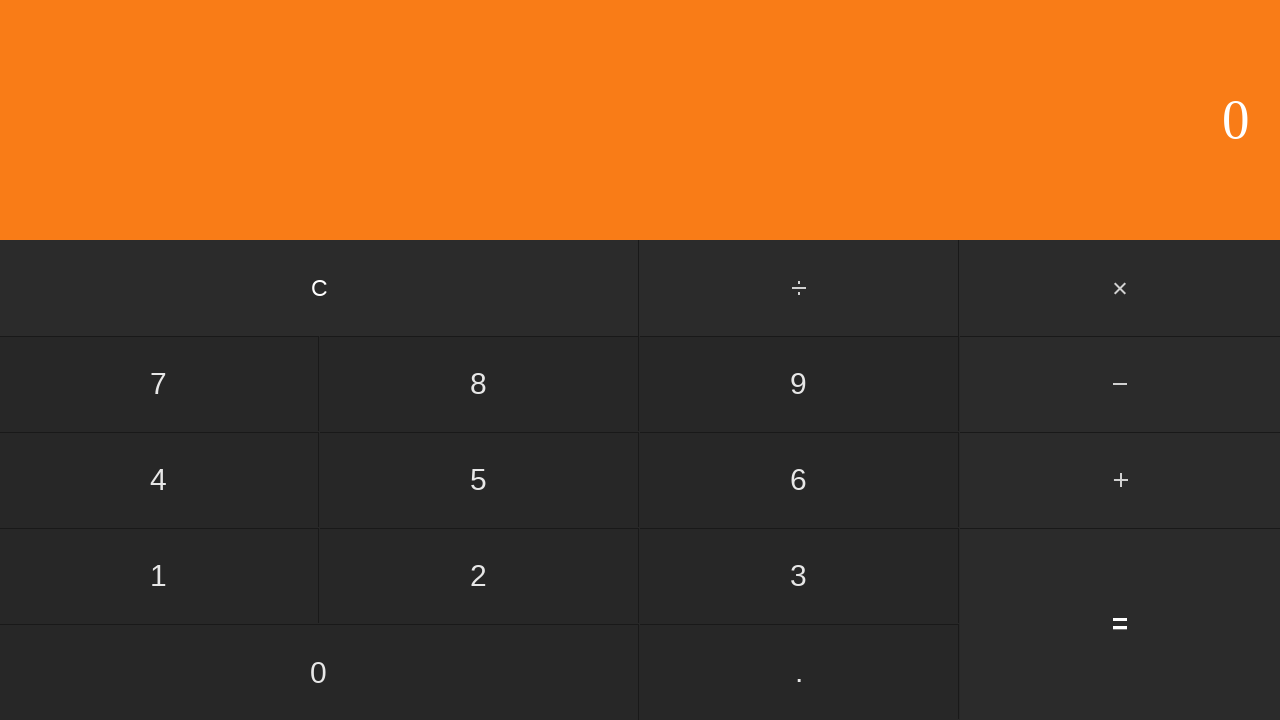

Clicked first operand: 7 at (159, 384) on input[value='7']
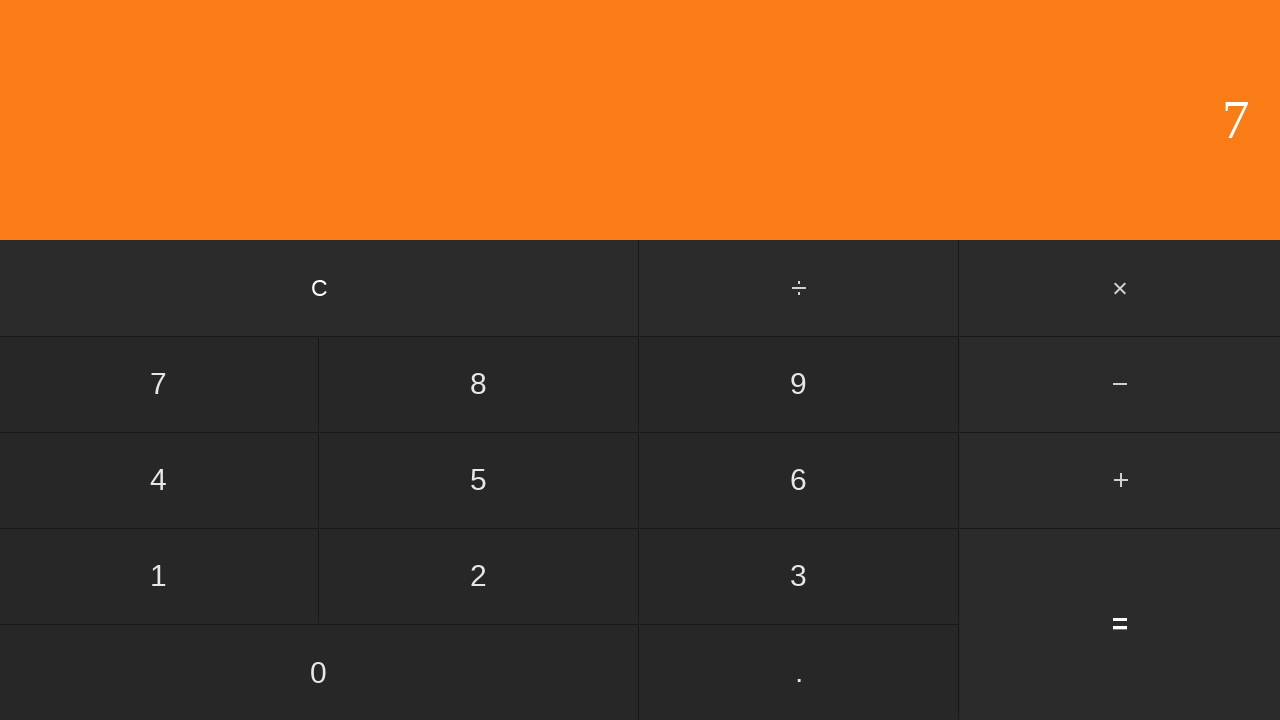

Clicked subtract button at (1120, 384) on #subtract
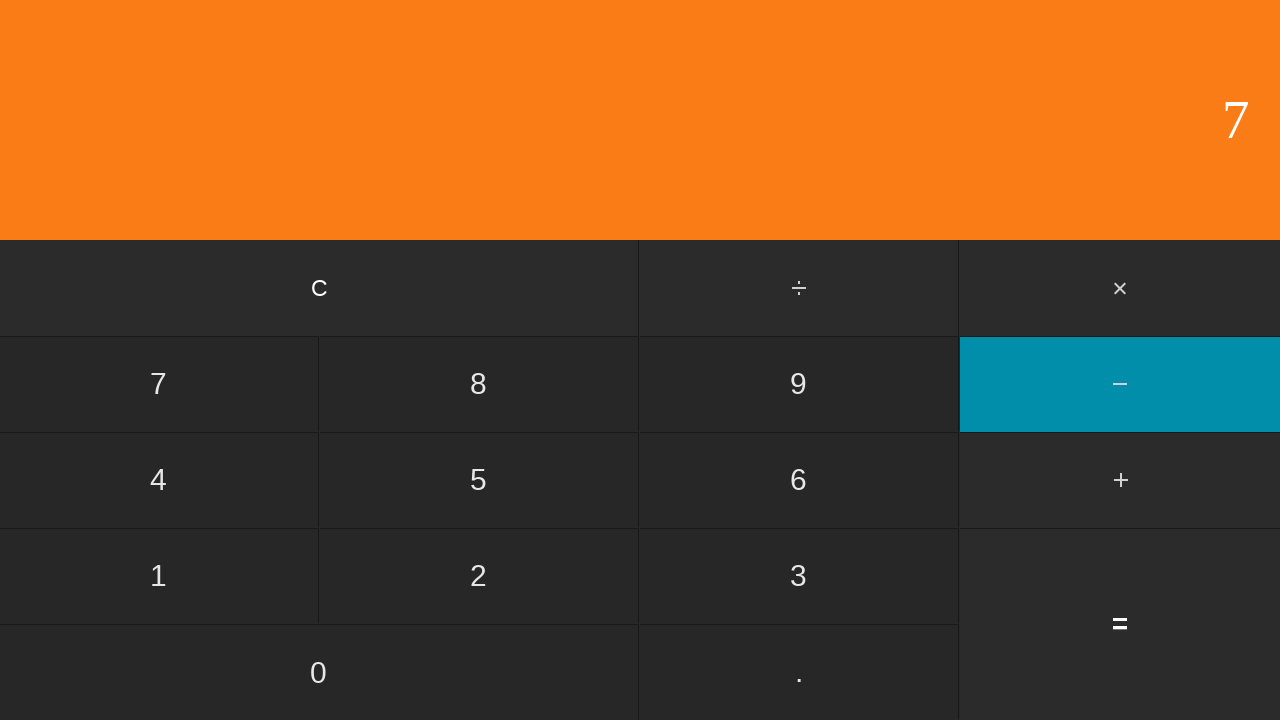

Clicked second operand: 2 at (479, 576) on input[value='2']
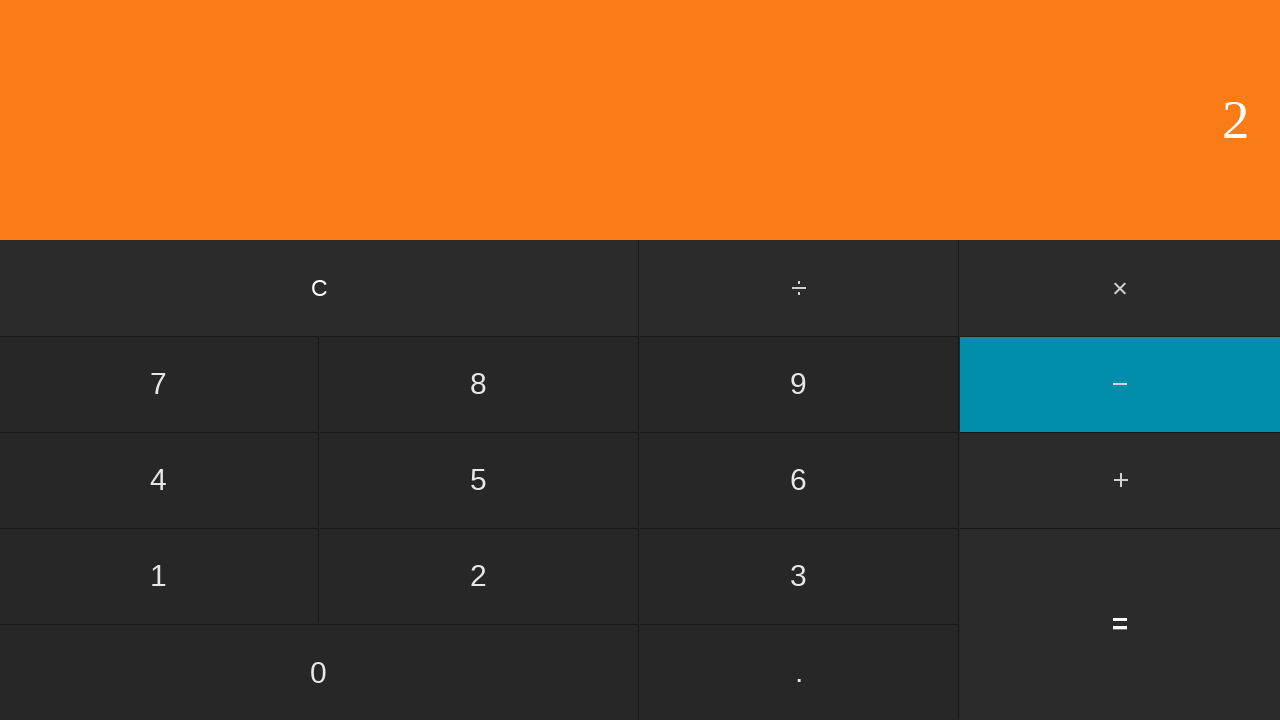

Clicked equals to calculate 7 - 2 = 5 at (1120, 624) on input[value='=']
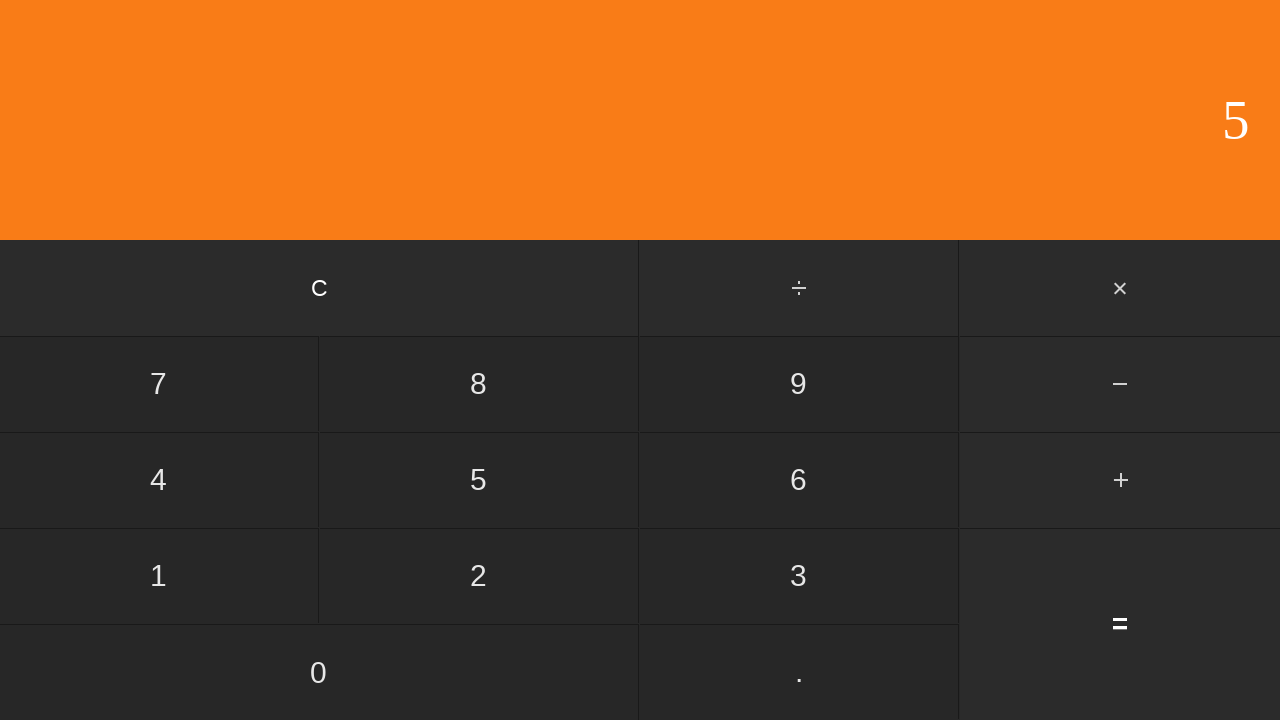

Waited for result to display
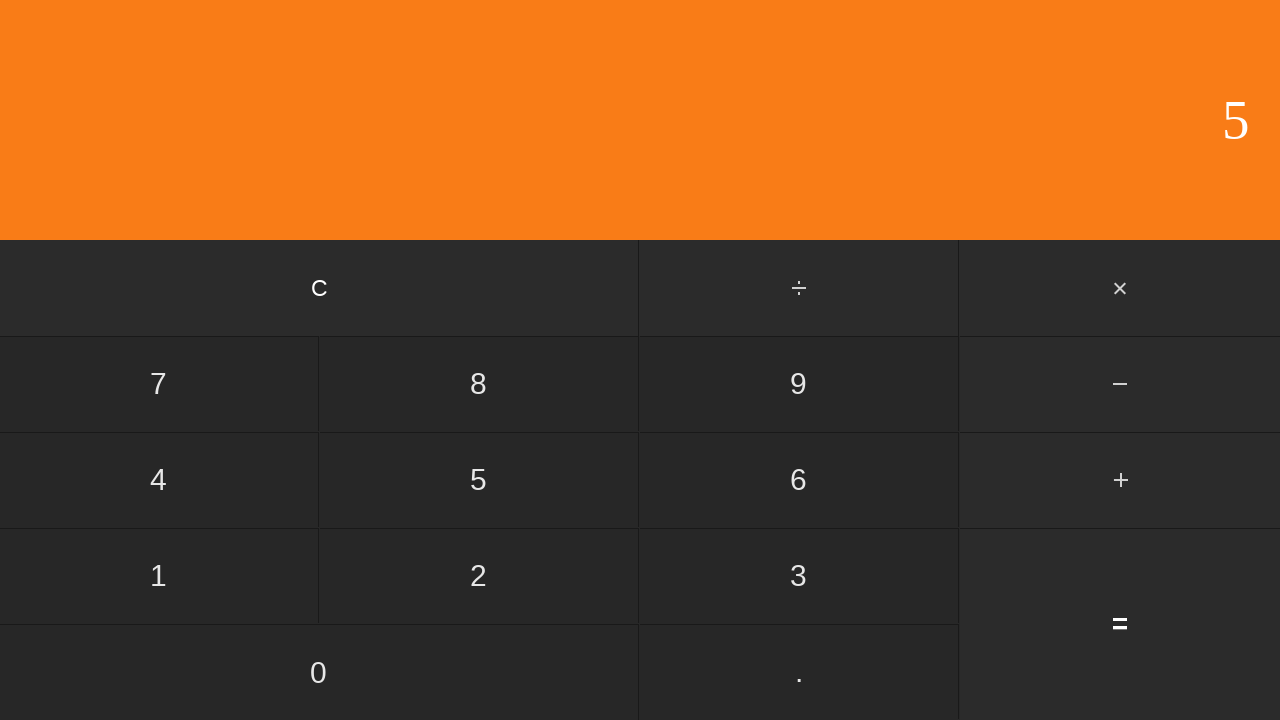

Clicked clear button to reset calculator at (320, 288) on input[value='C']
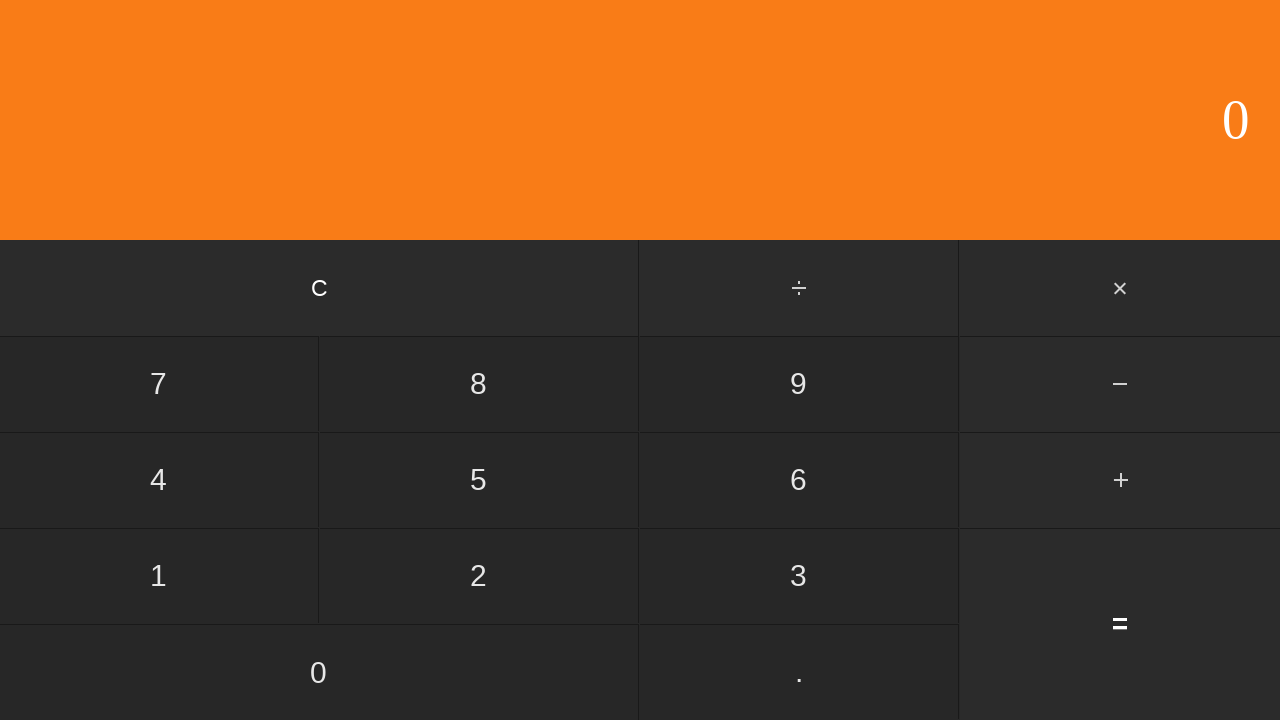

Waited before next iteration
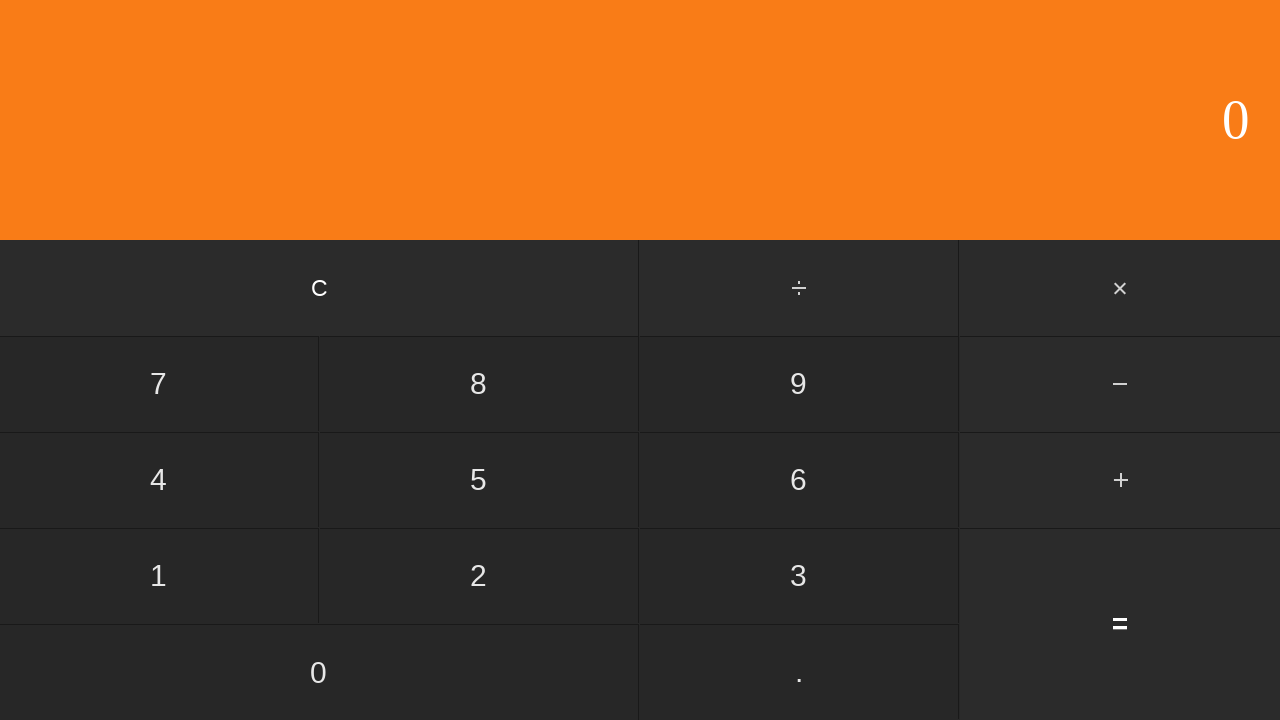

Clicked first operand: 7 at (159, 384) on input[value='7']
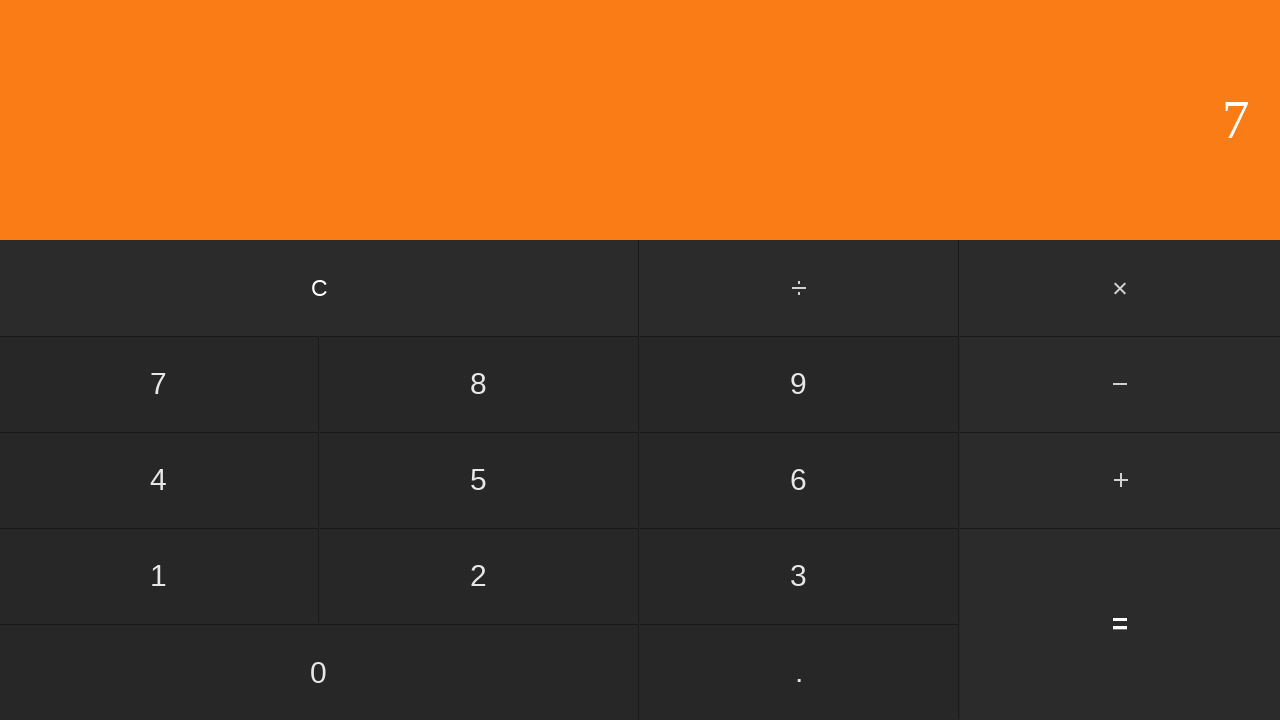

Clicked subtract button at (1120, 384) on #subtract
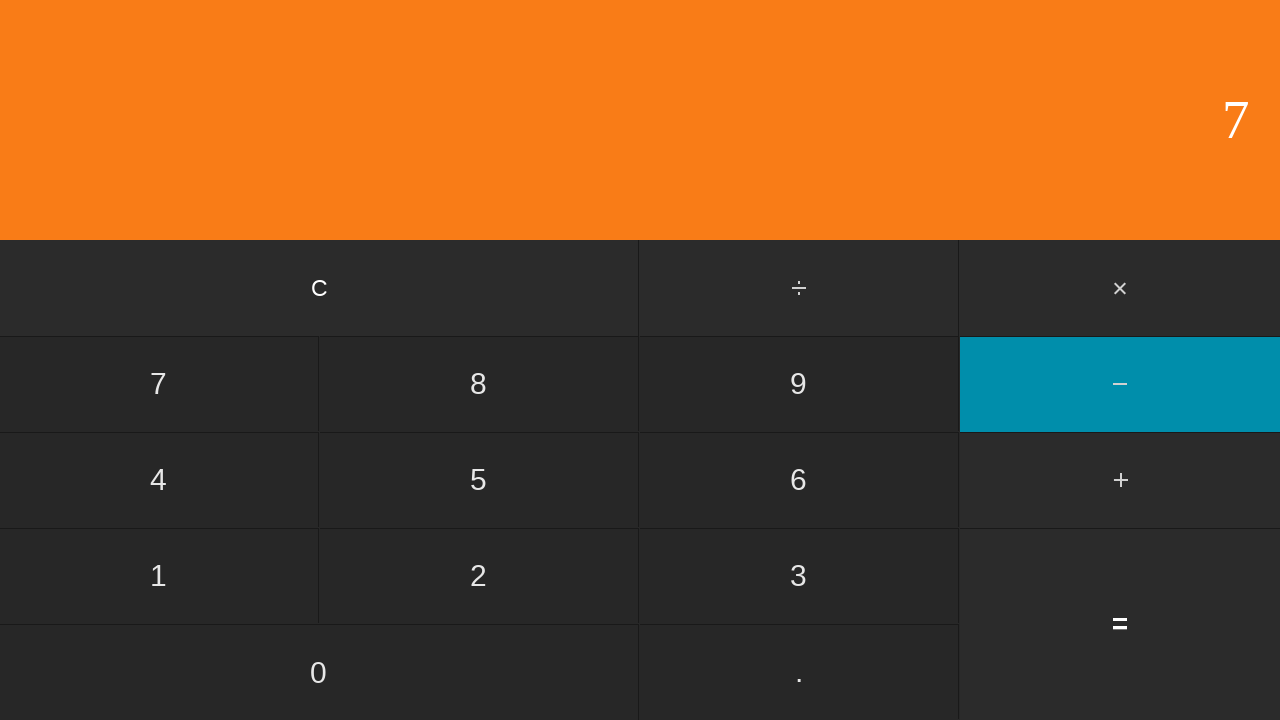

Clicked second operand: 3 at (799, 576) on input[value='3']
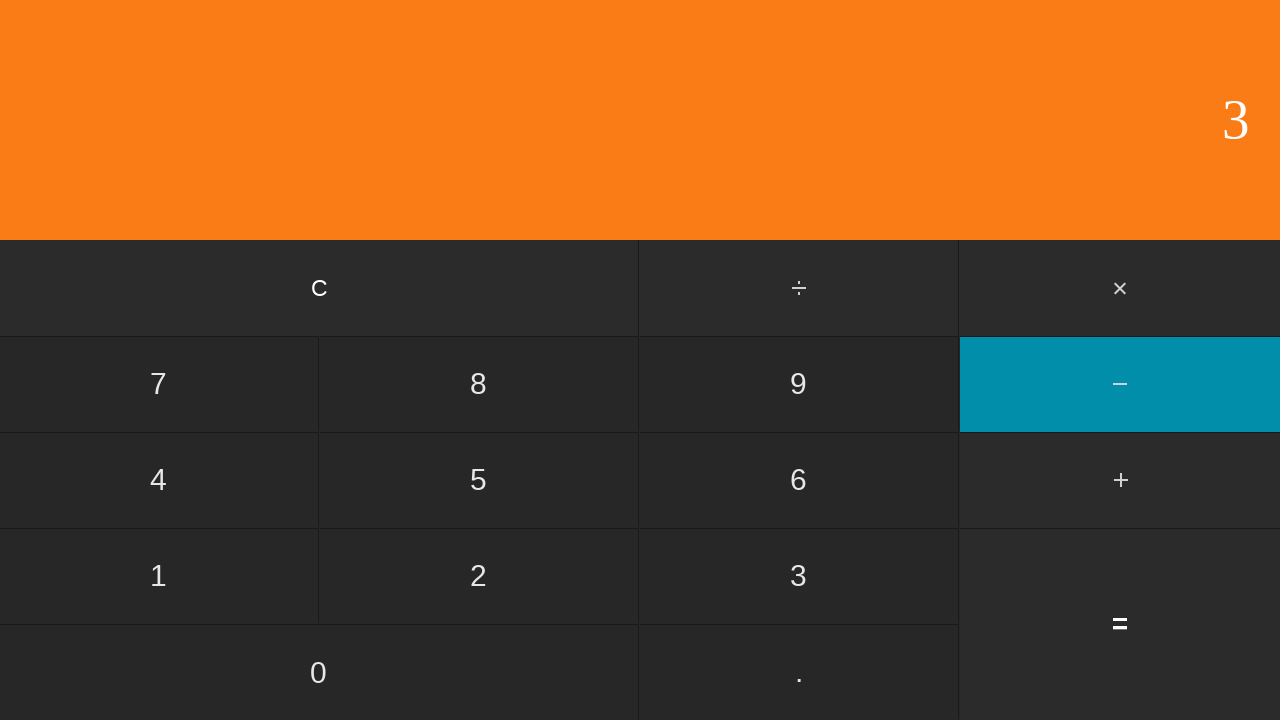

Clicked equals to calculate 7 - 3 = 4 at (1120, 624) on input[value='=']
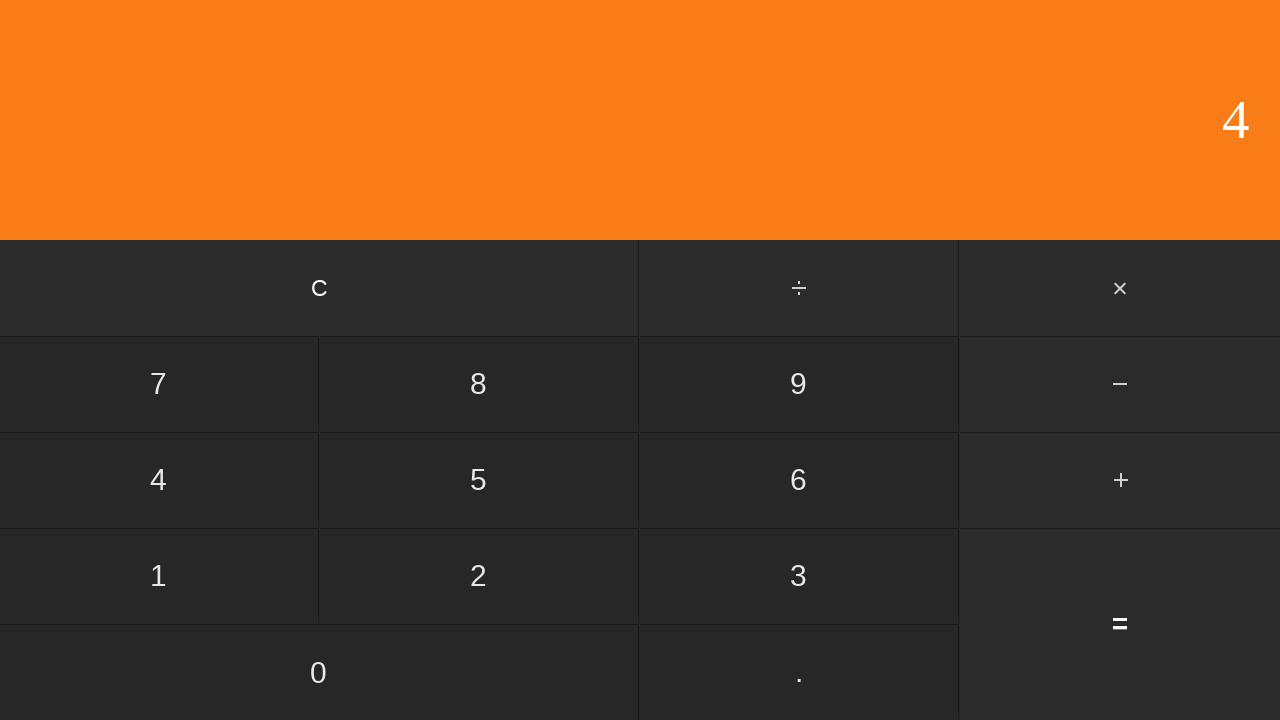

Waited for result to display
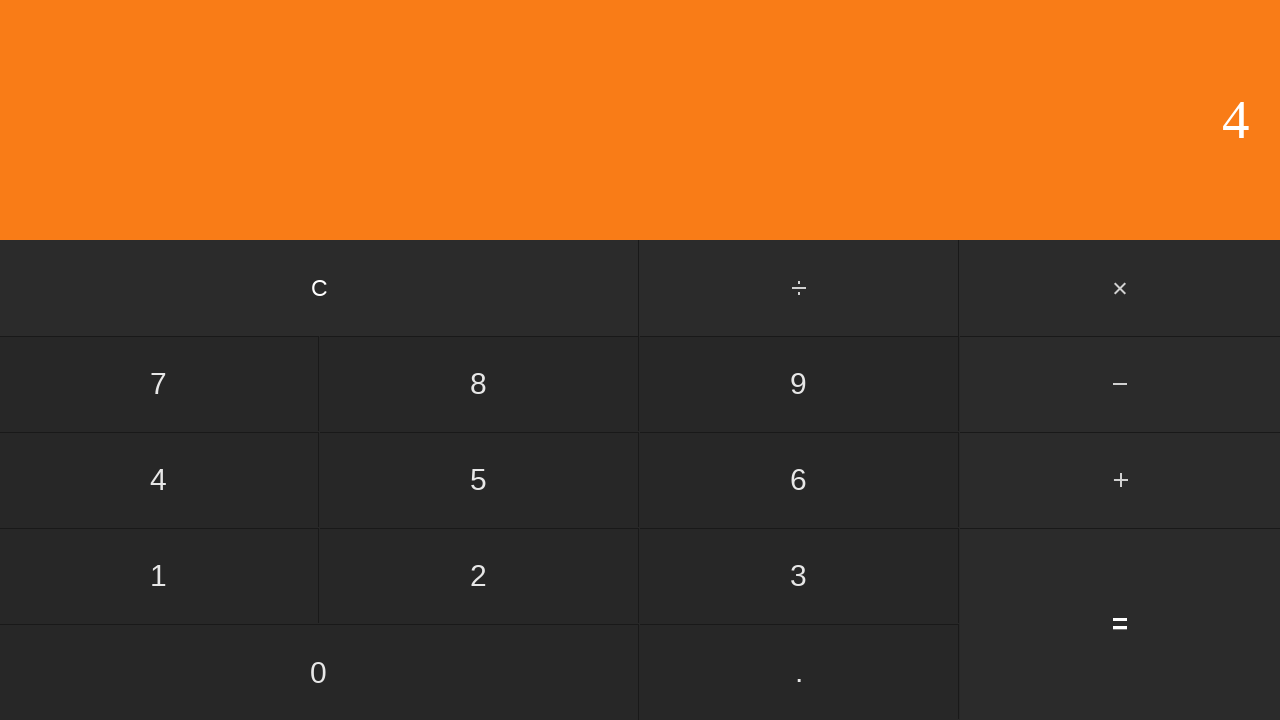

Clicked clear button to reset calculator at (320, 288) on input[value='C']
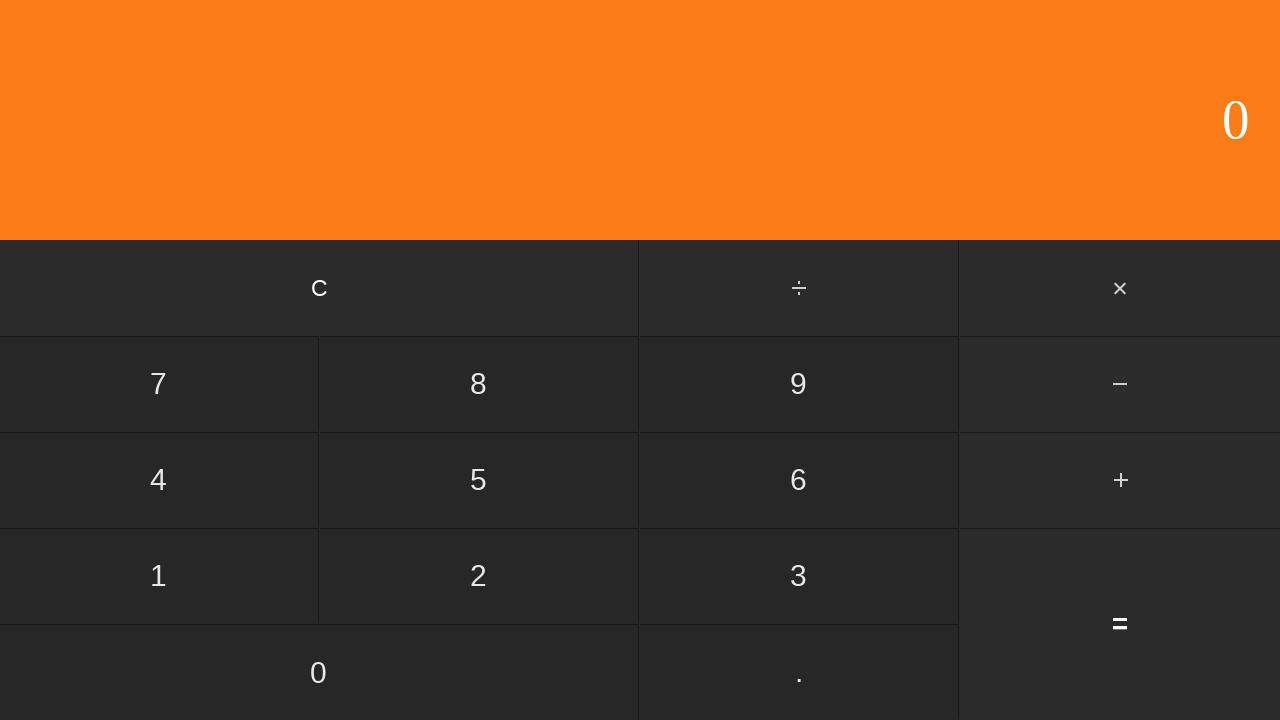

Waited before next iteration
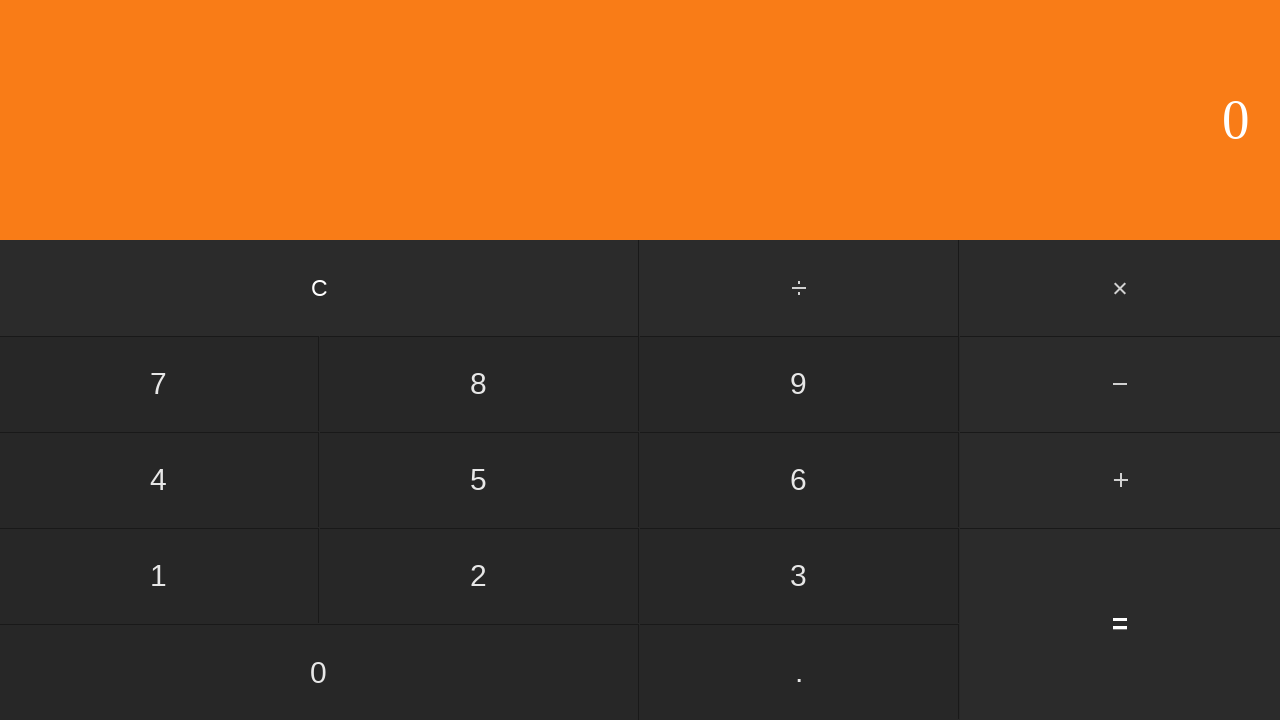

Clicked first operand: 7 at (159, 384) on input[value='7']
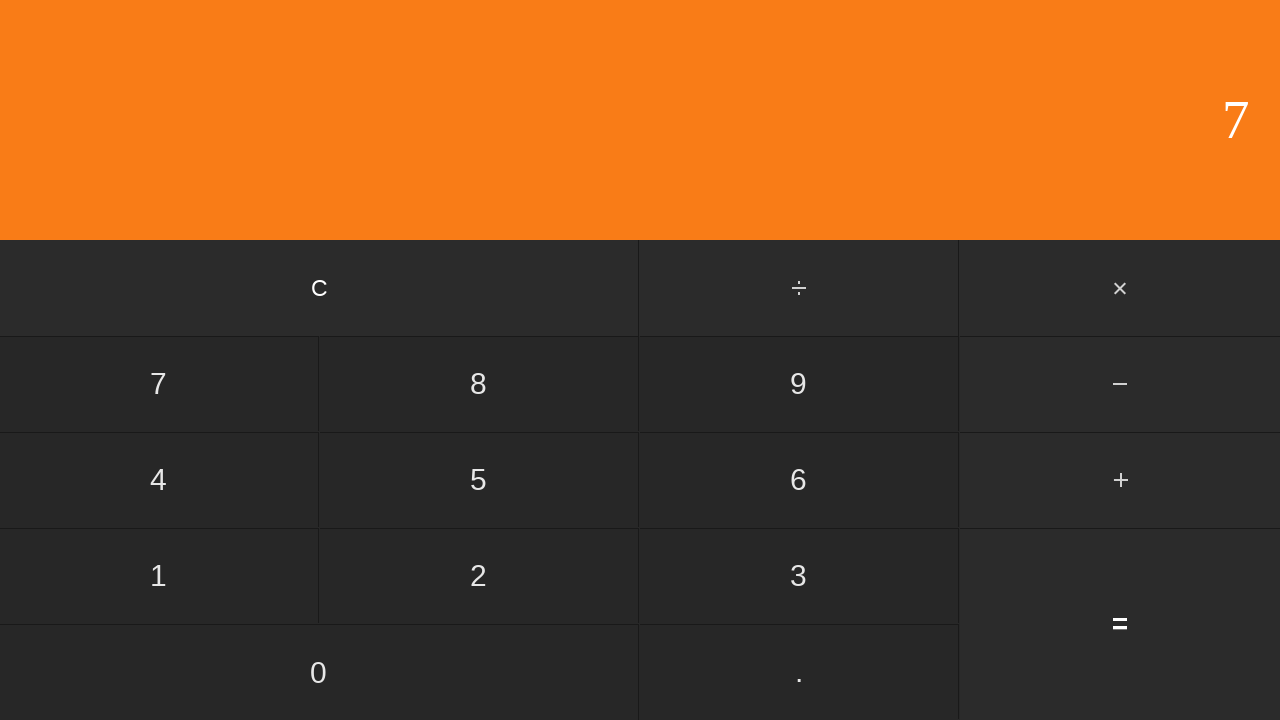

Clicked subtract button at (1120, 384) on #subtract
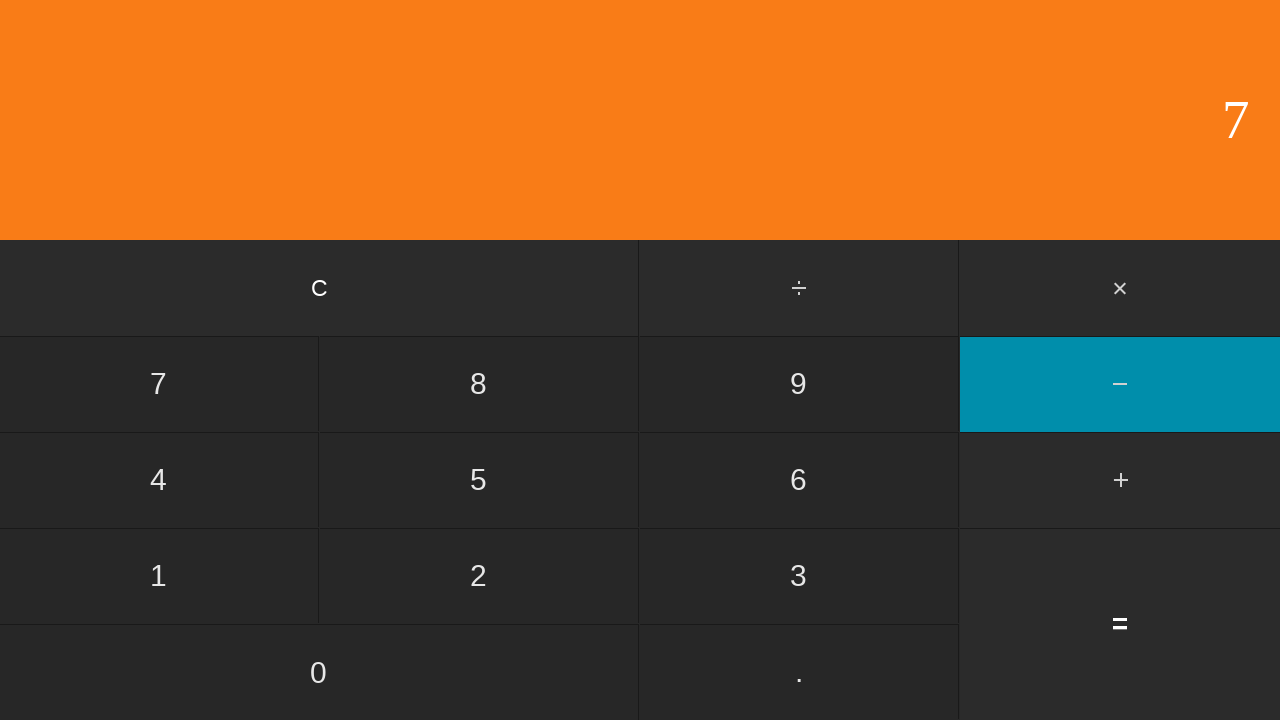

Clicked second operand: 4 at (159, 480) on input[value='4']
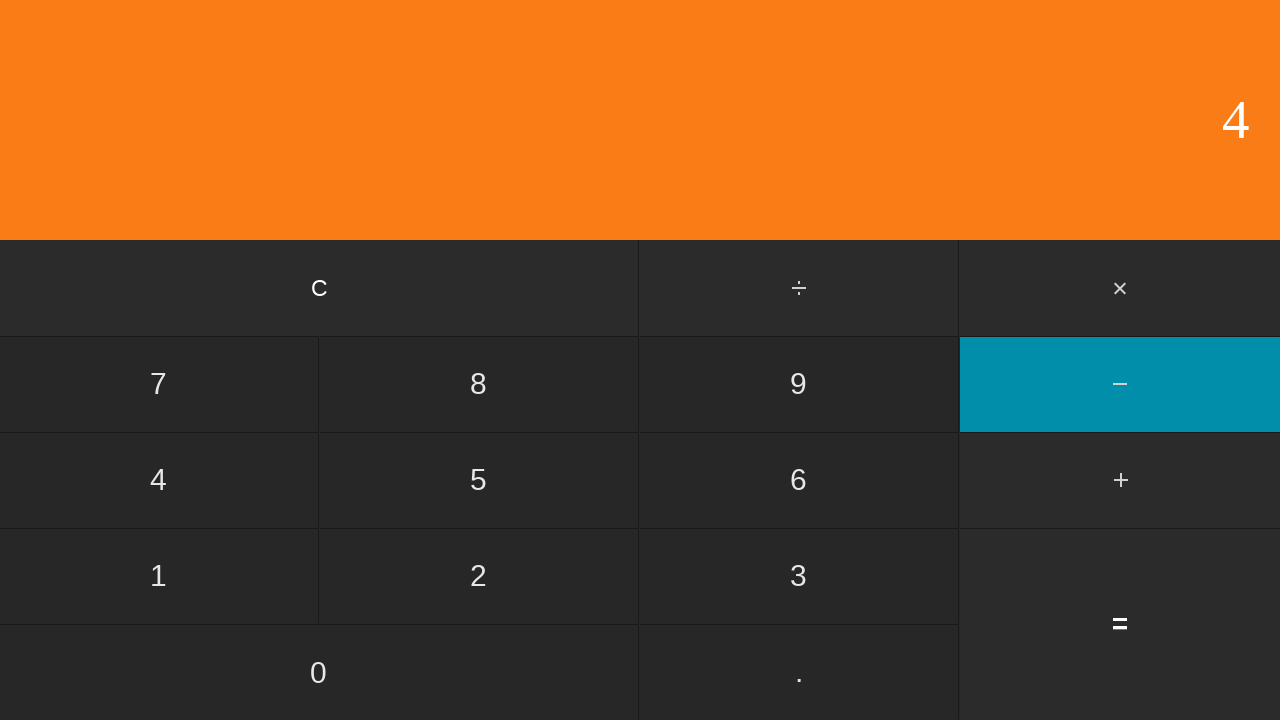

Clicked equals to calculate 7 - 4 = 3 at (1120, 624) on input[value='=']
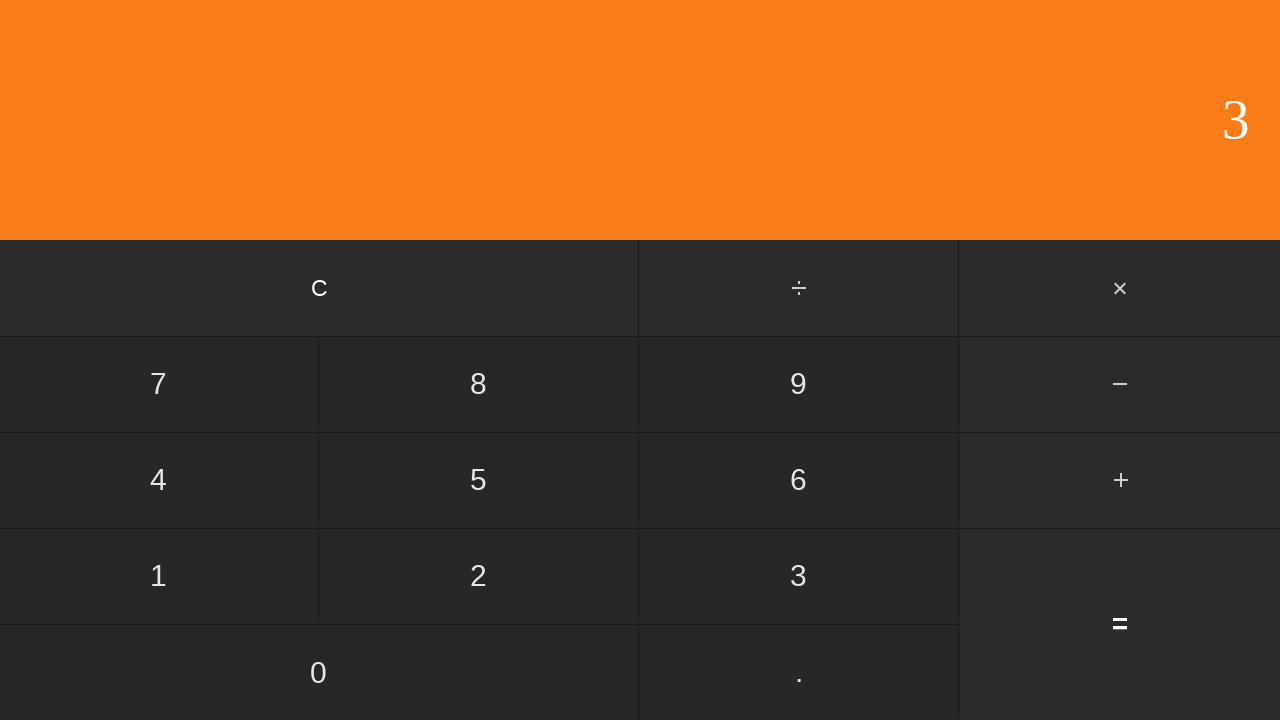

Waited for result to display
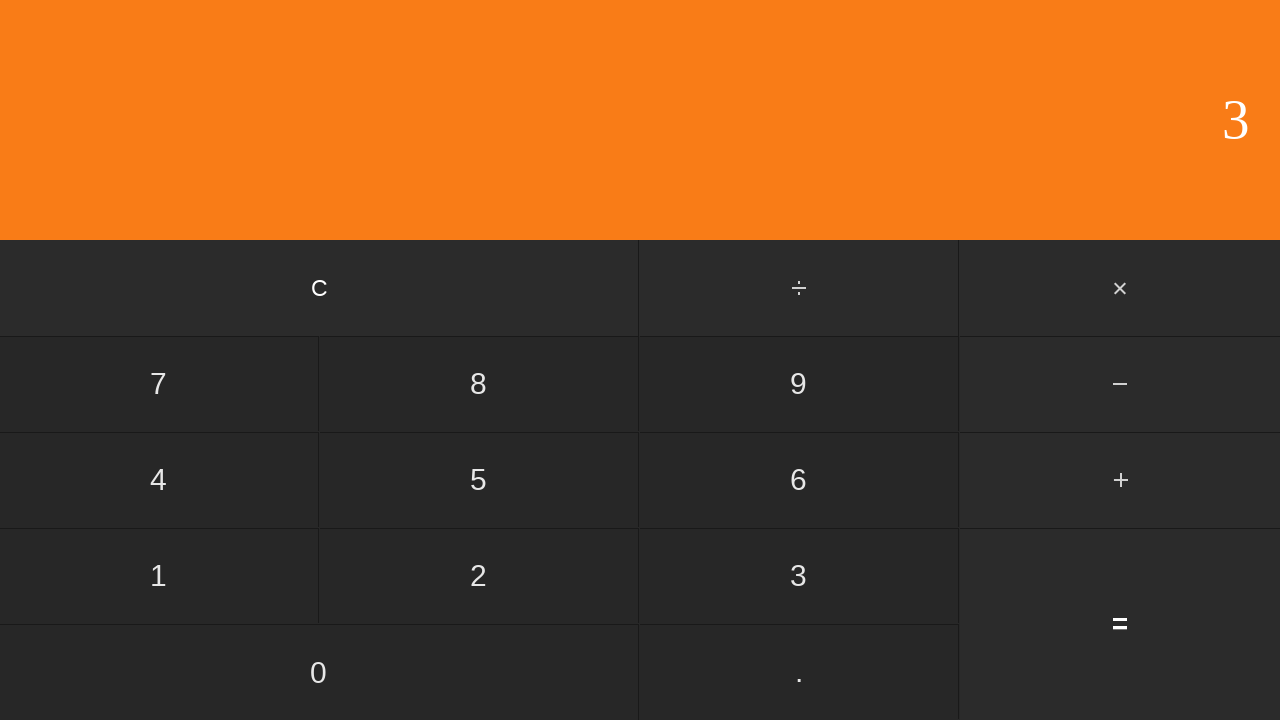

Clicked clear button to reset calculator at (320, 288) on input[value='C']
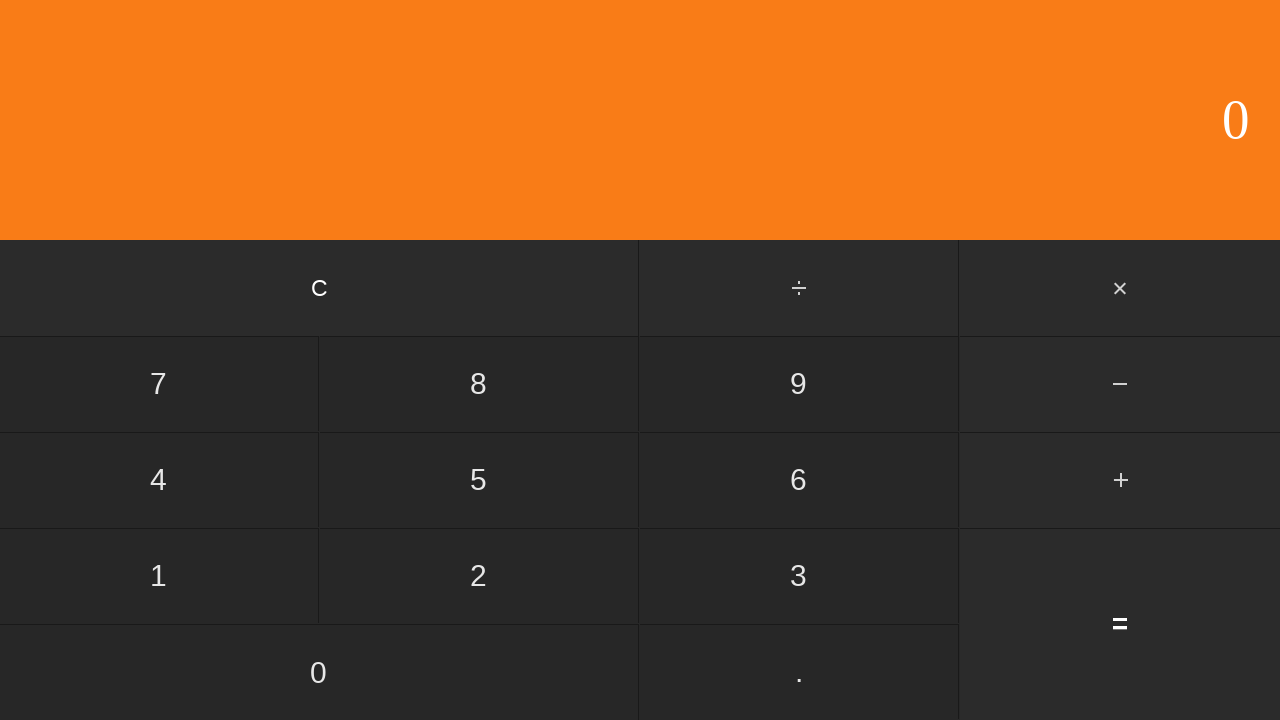

Waited before next iteration
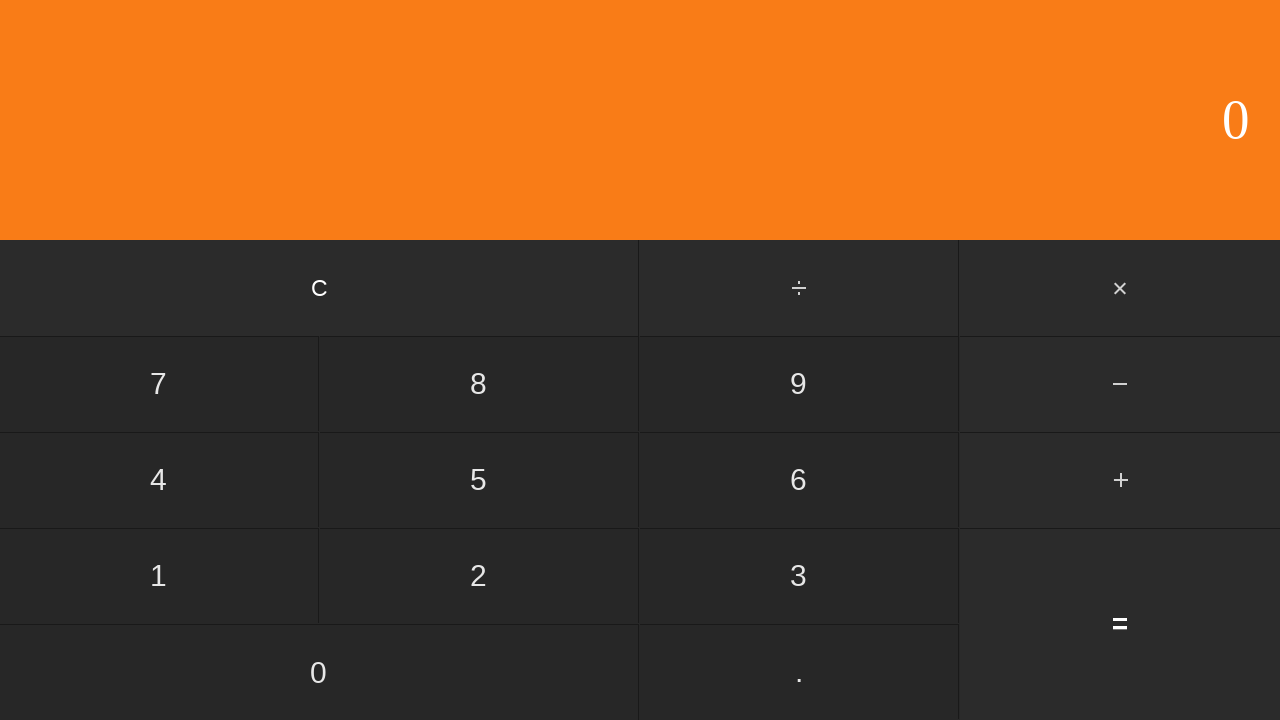

Clicked first operand: 7 at (159, 384) on input[value='7']
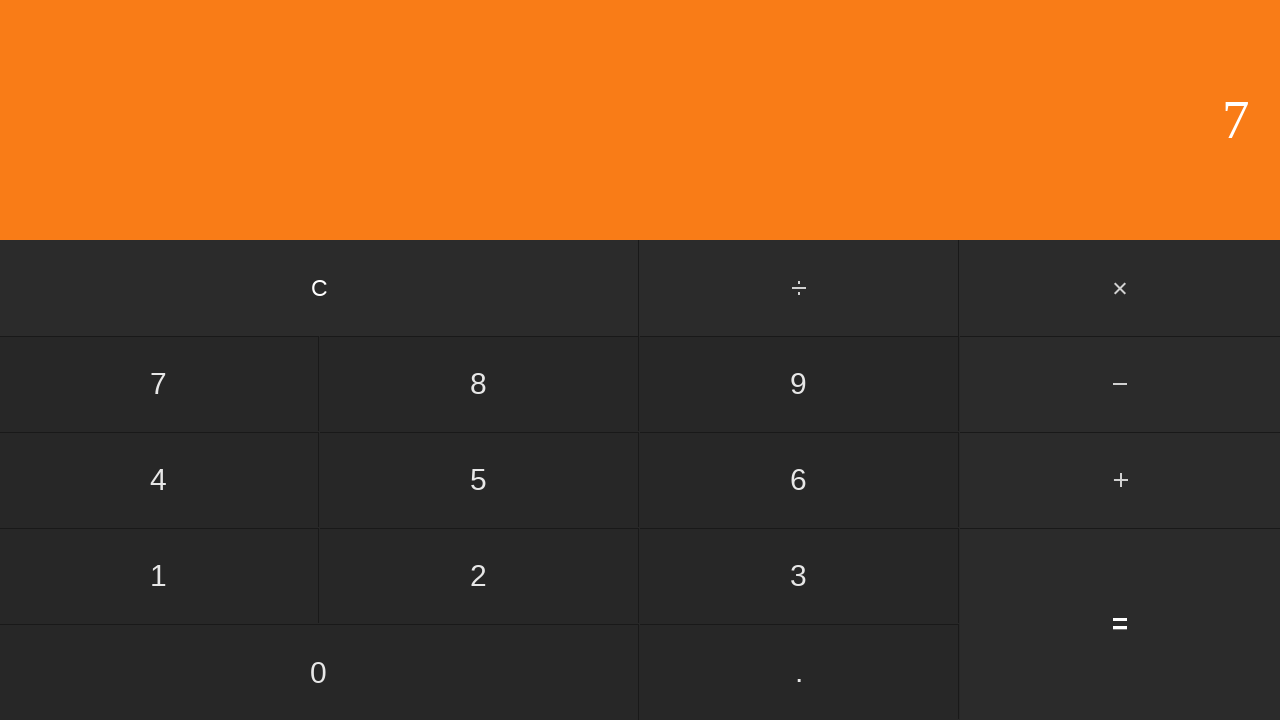

Clicked subtract button at (1120, 384) on #subtract
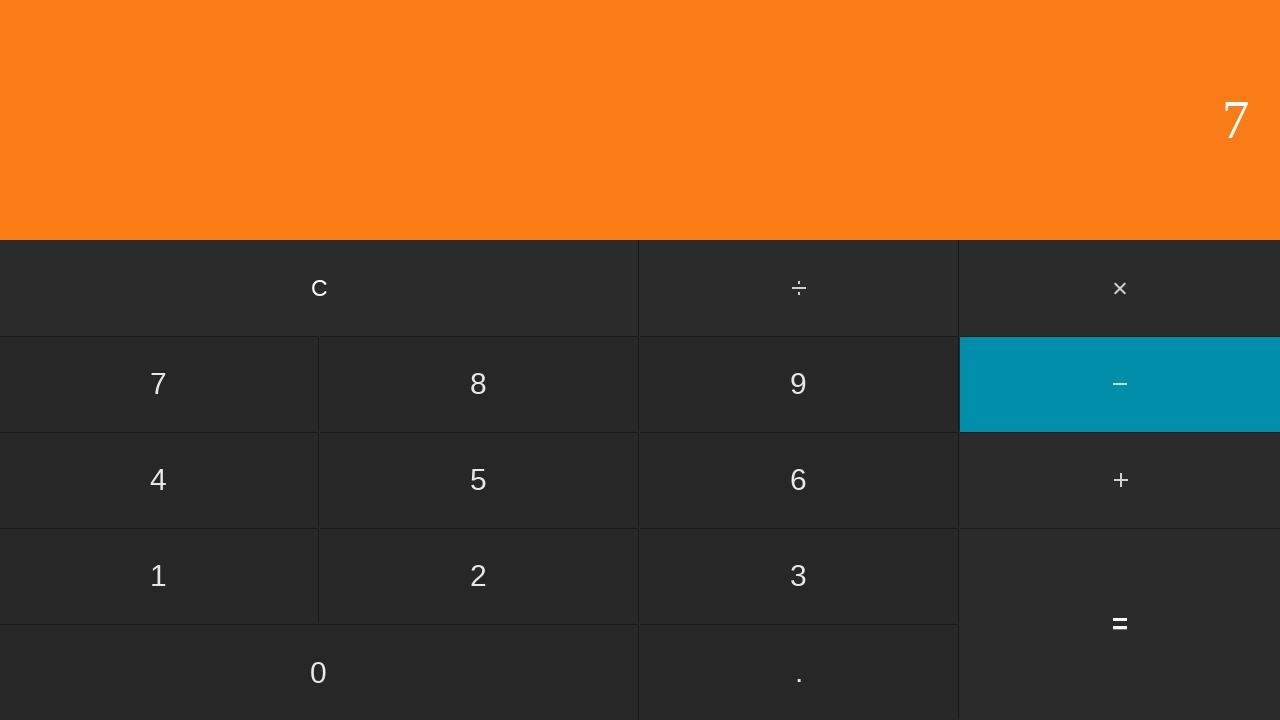

Clicked second operand: 5 at (479, 480) on input[value='5']
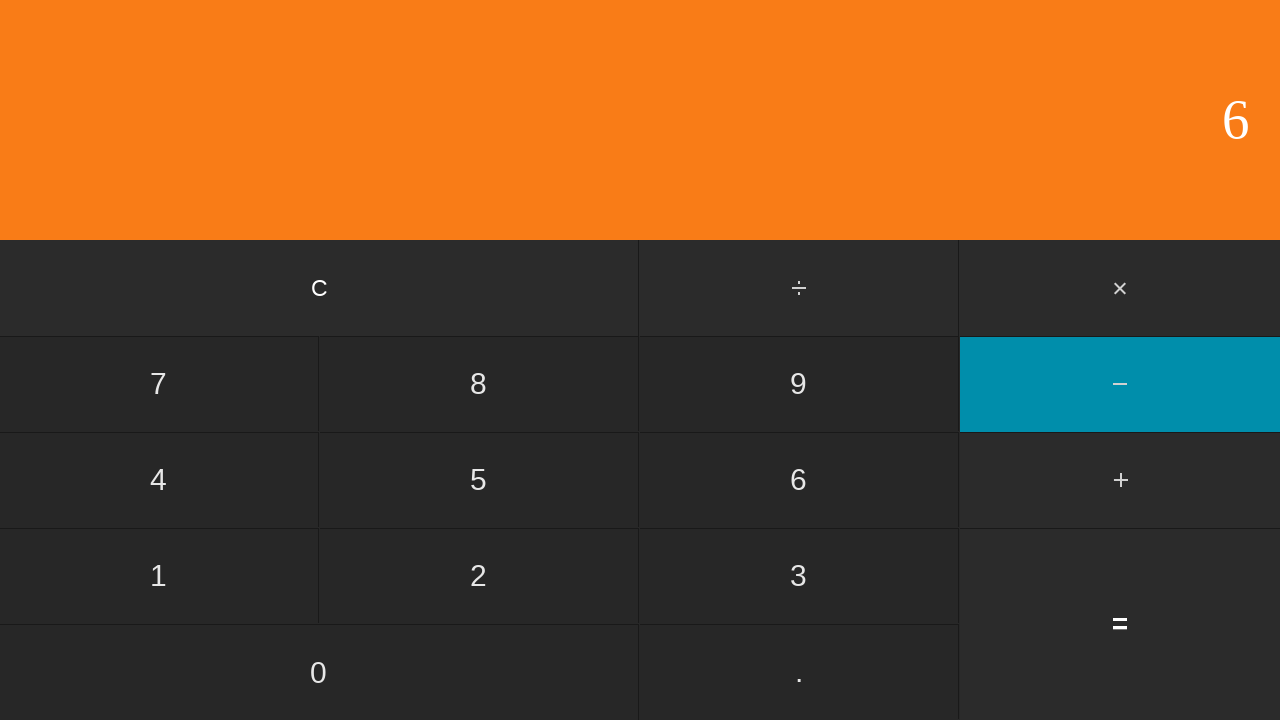

Clicked equals to calculate 7 - 5 = 2 at (1120, 624) on input[value='=']
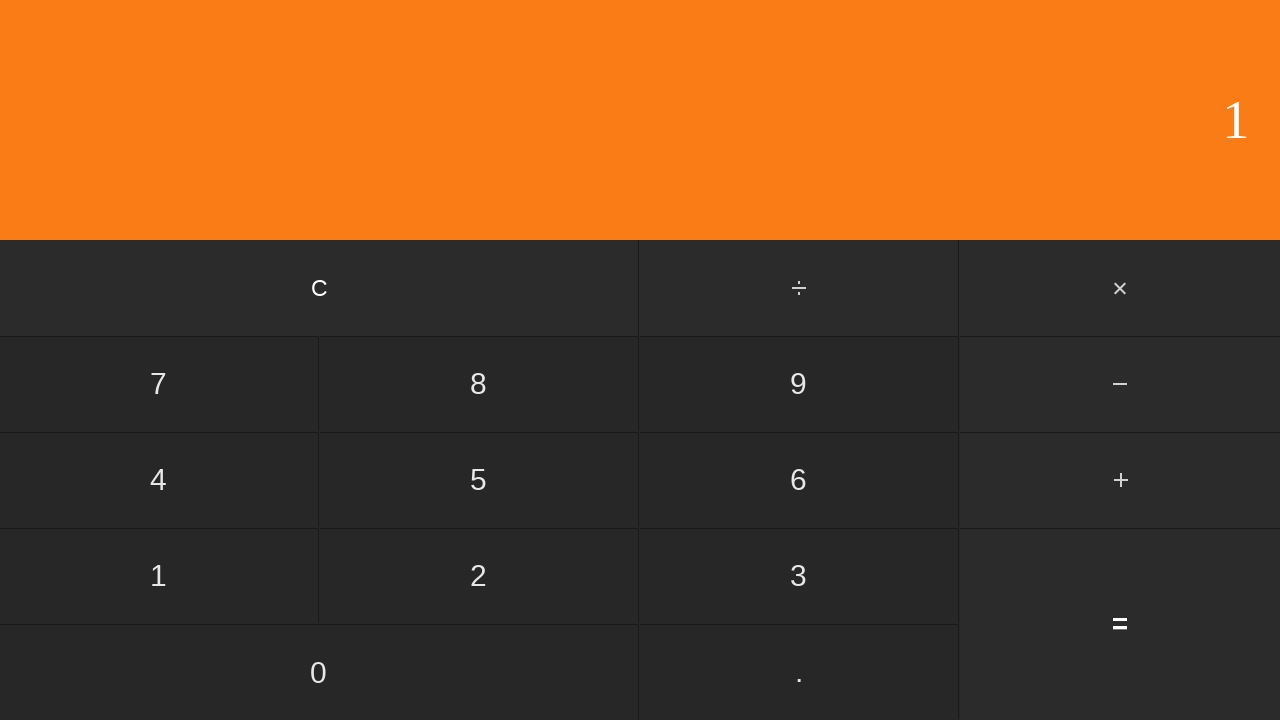

Waited for result to display
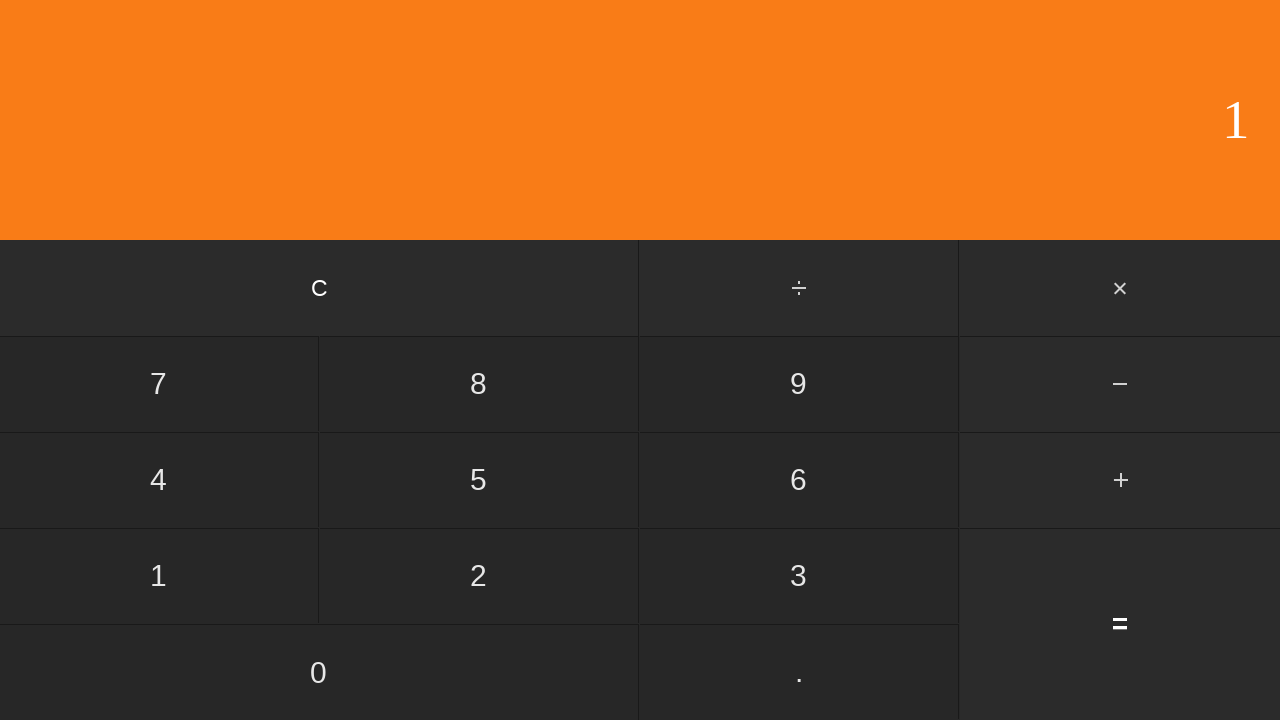

Clicked clear button to reset calculator at (320, 288) on input[value='C']
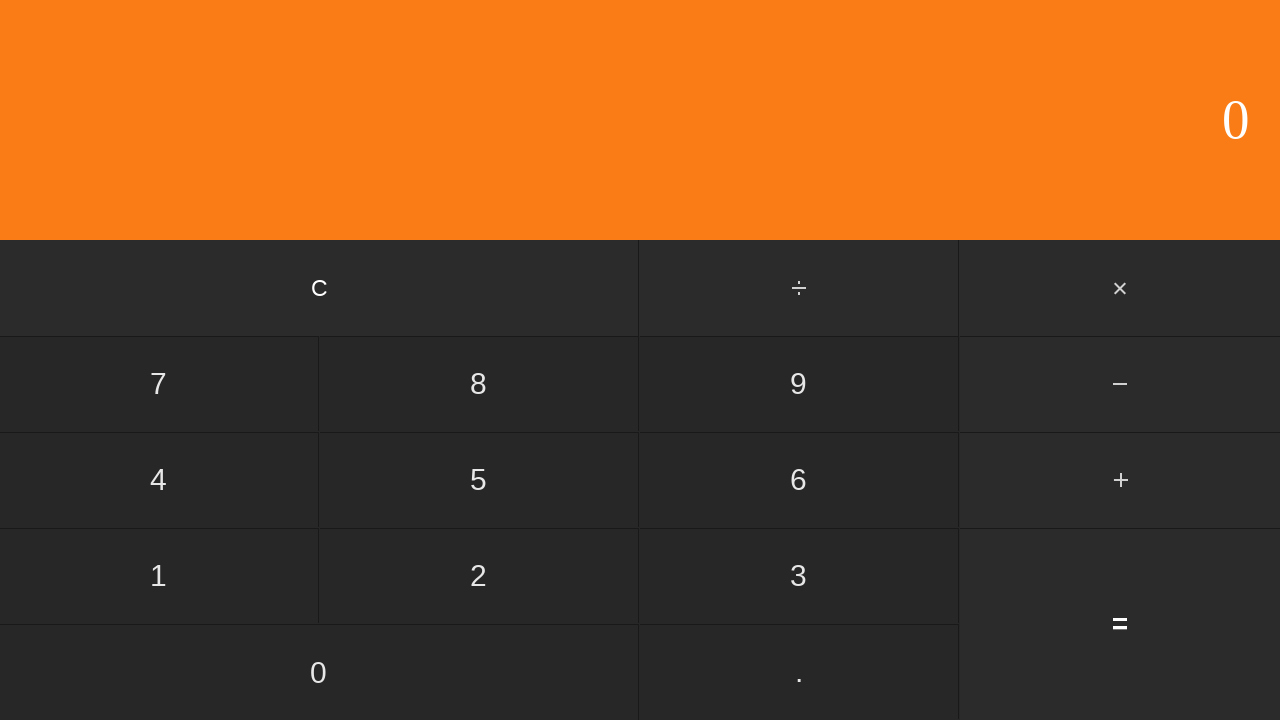

Waited before next iteration
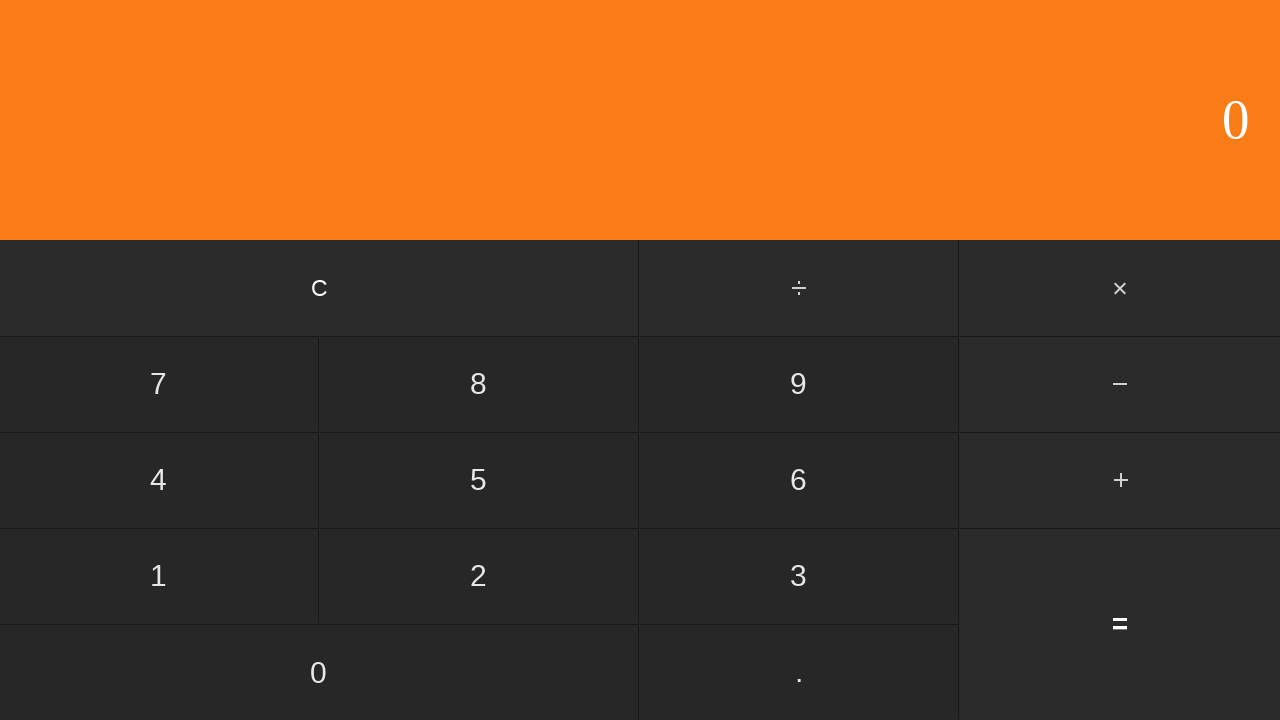

Clicked first operand: 7 at (159, 384) on input[value='7']
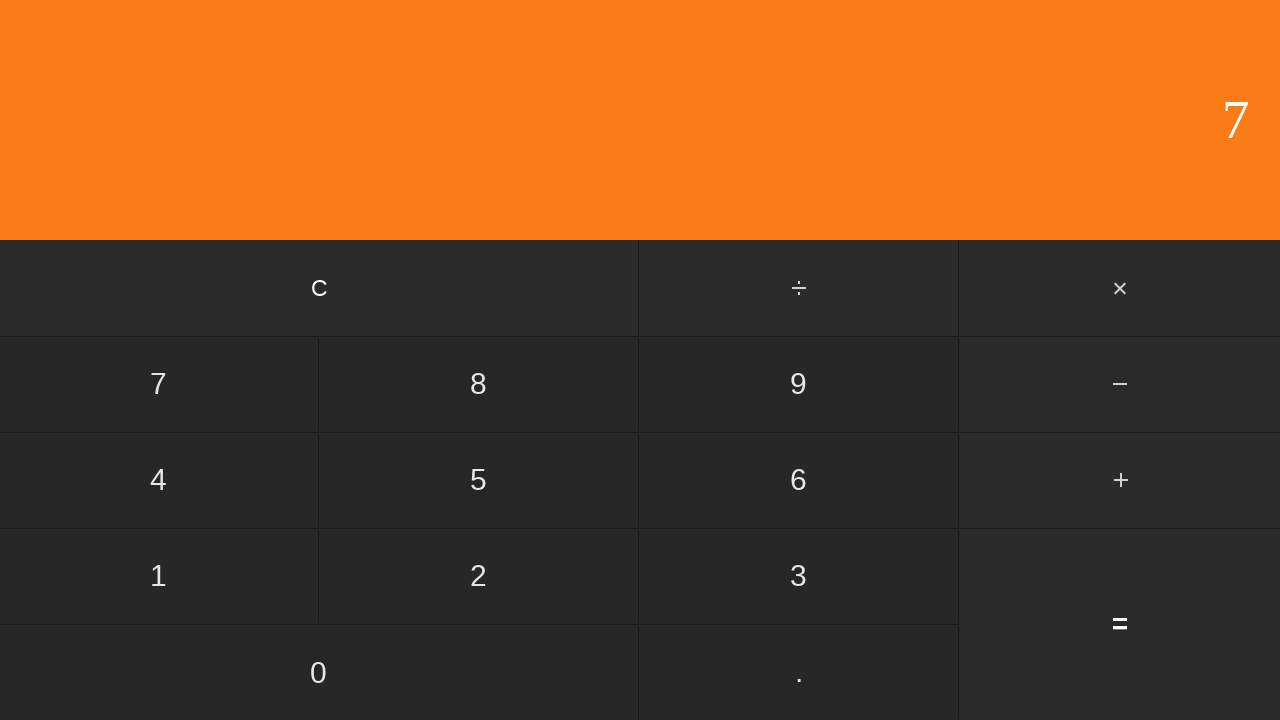

Clicked subtract button at (1120, 384) on #subtract
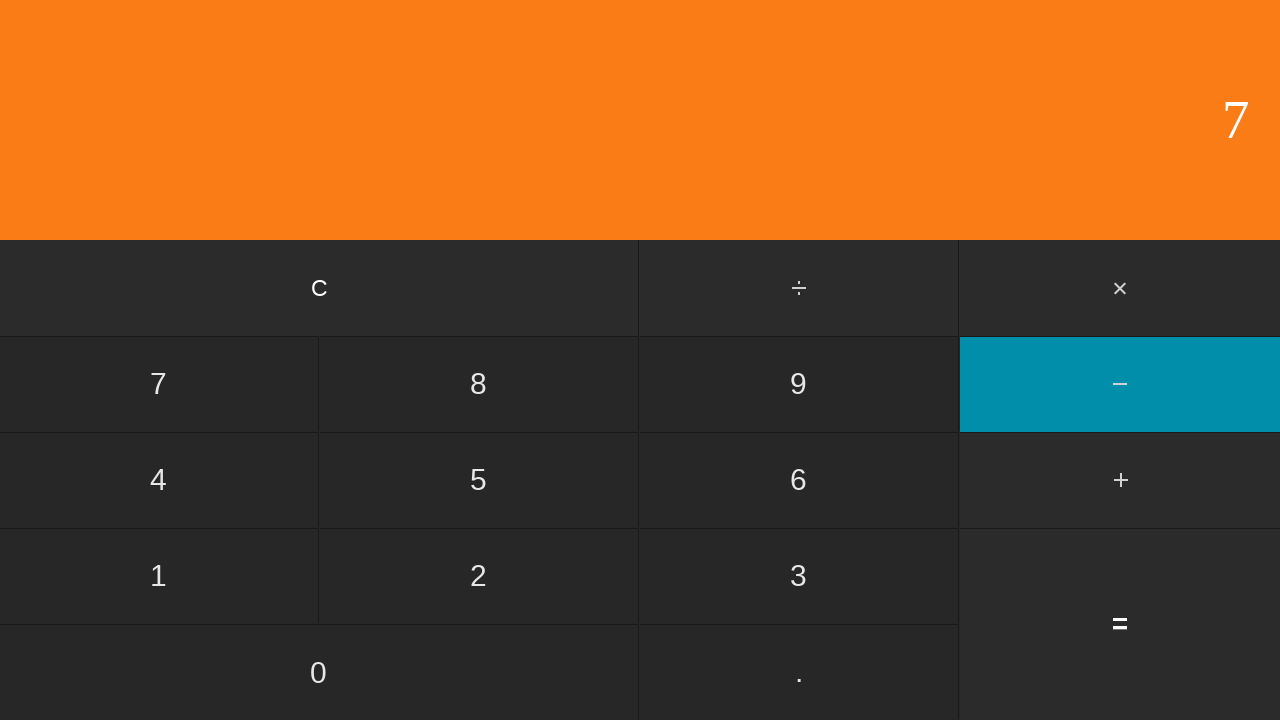

Clicked second operand: 6 at (799, 480) on input[value='6']
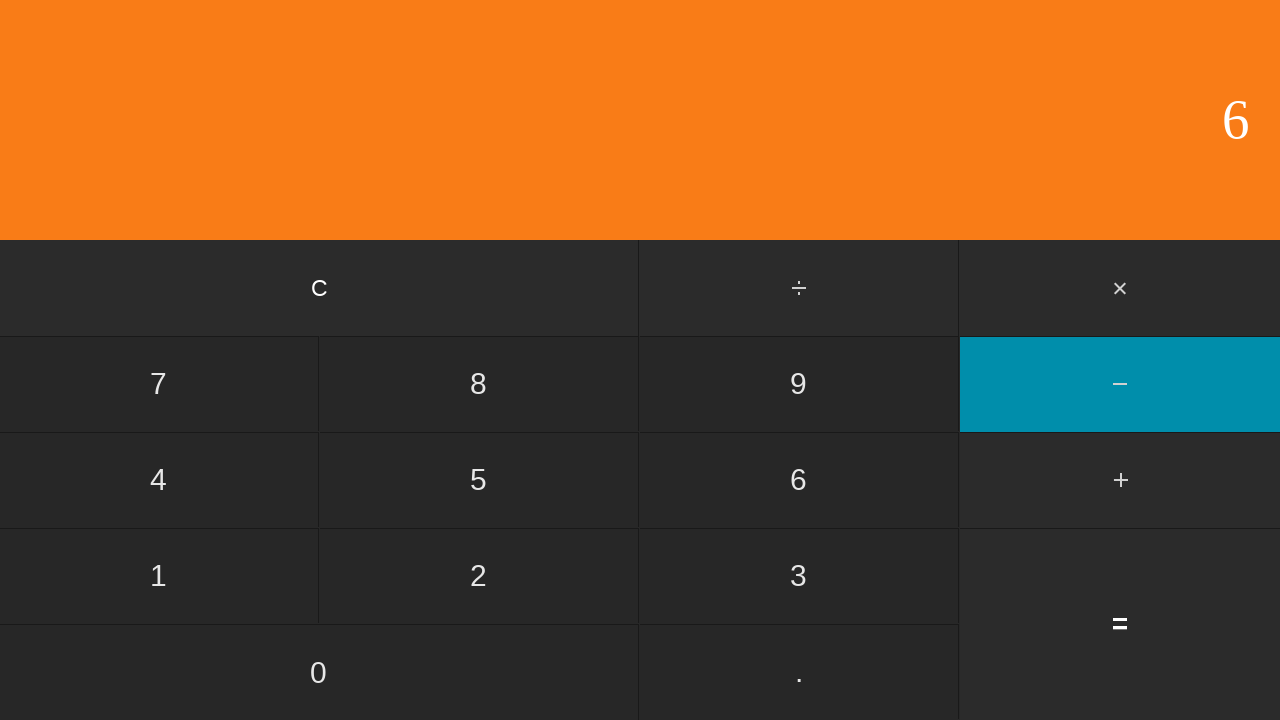

Clicked equals to calculate 7 - 6 = 1 at (1120, 624) on input[value='=']
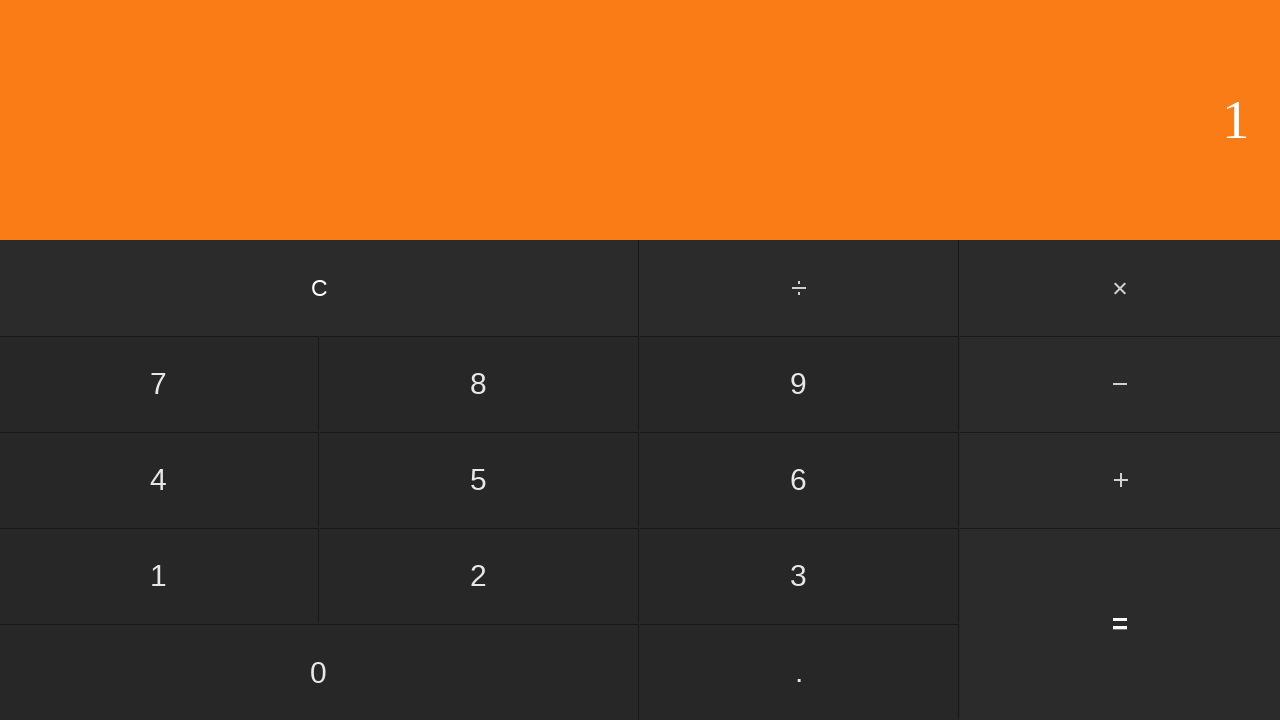

Waited for result to display
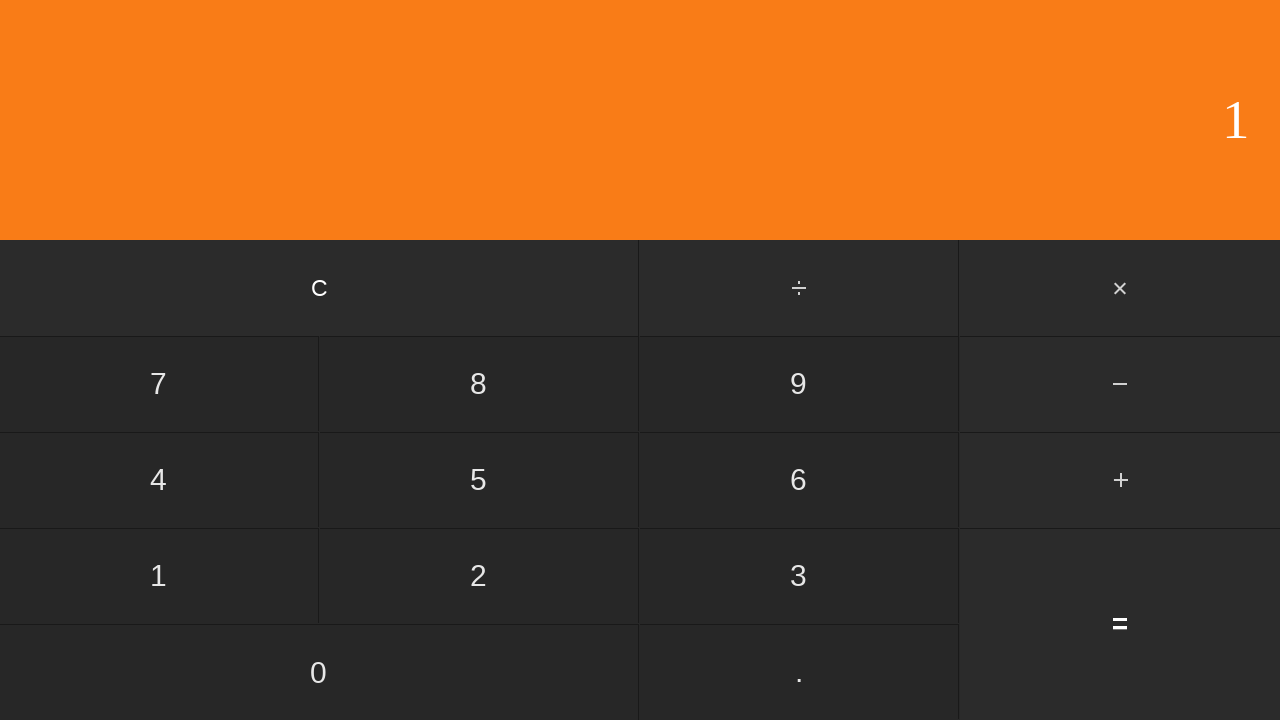

Clicked clear button to reset calculator at (320, 288) on input[value='C']
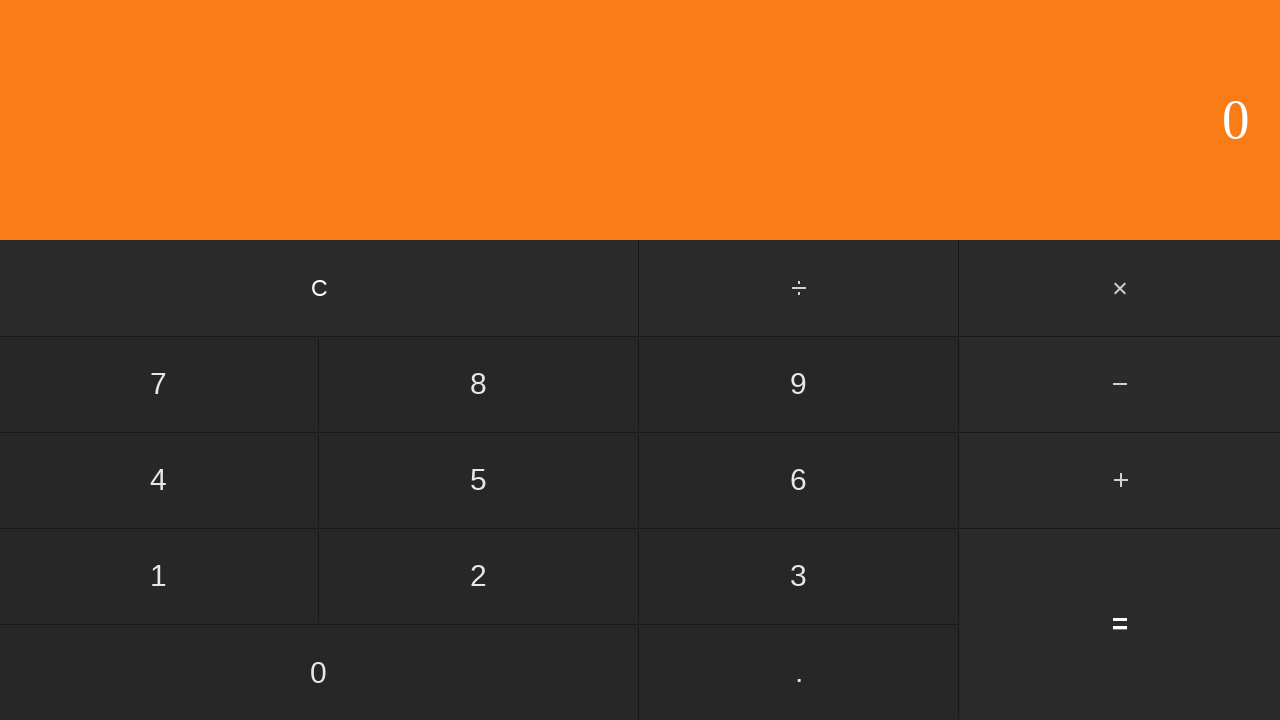

Waited before next iteration
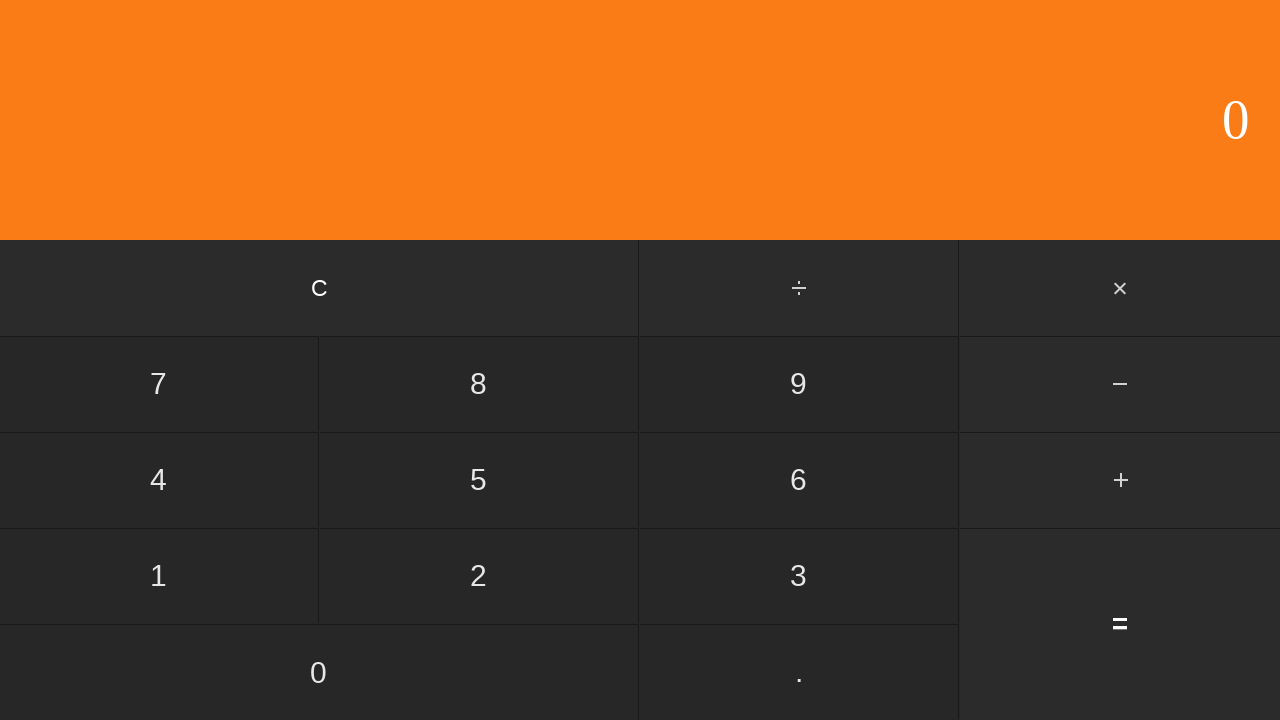

Clicked first operand: 7 at (159, 384) on input[value='7']
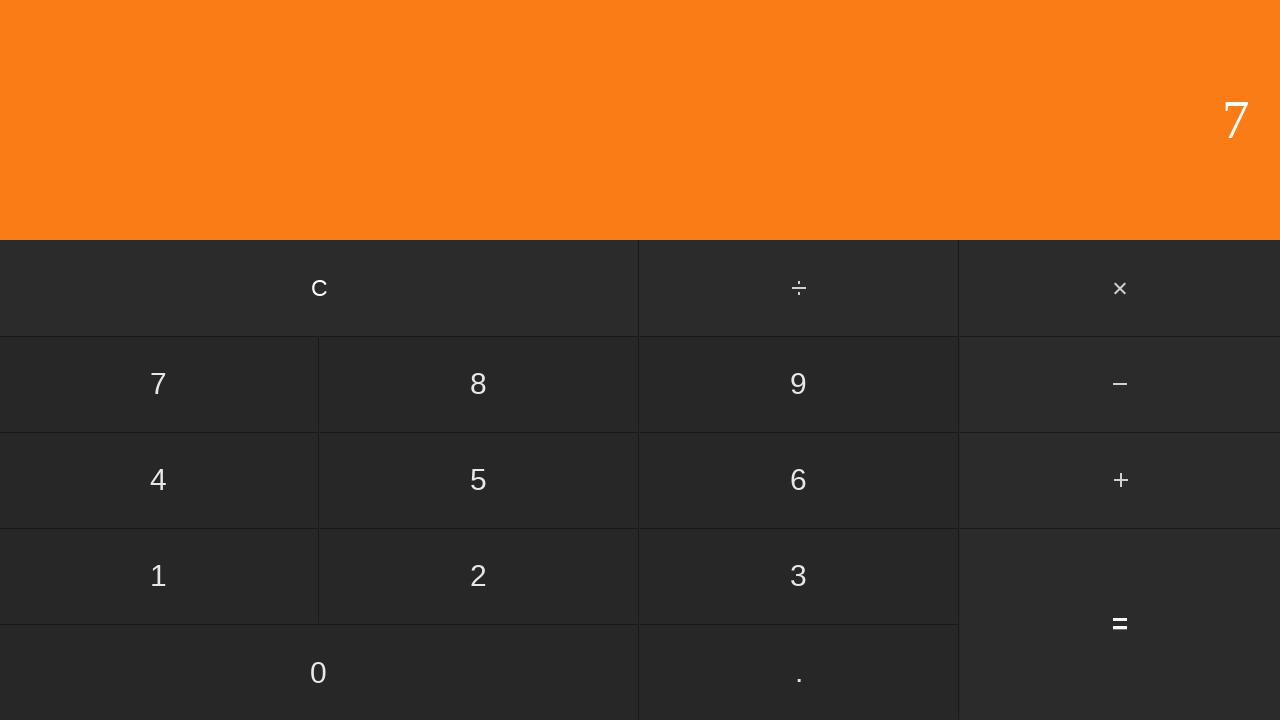

Clicked subtract button at (1120, 384) on #subtract
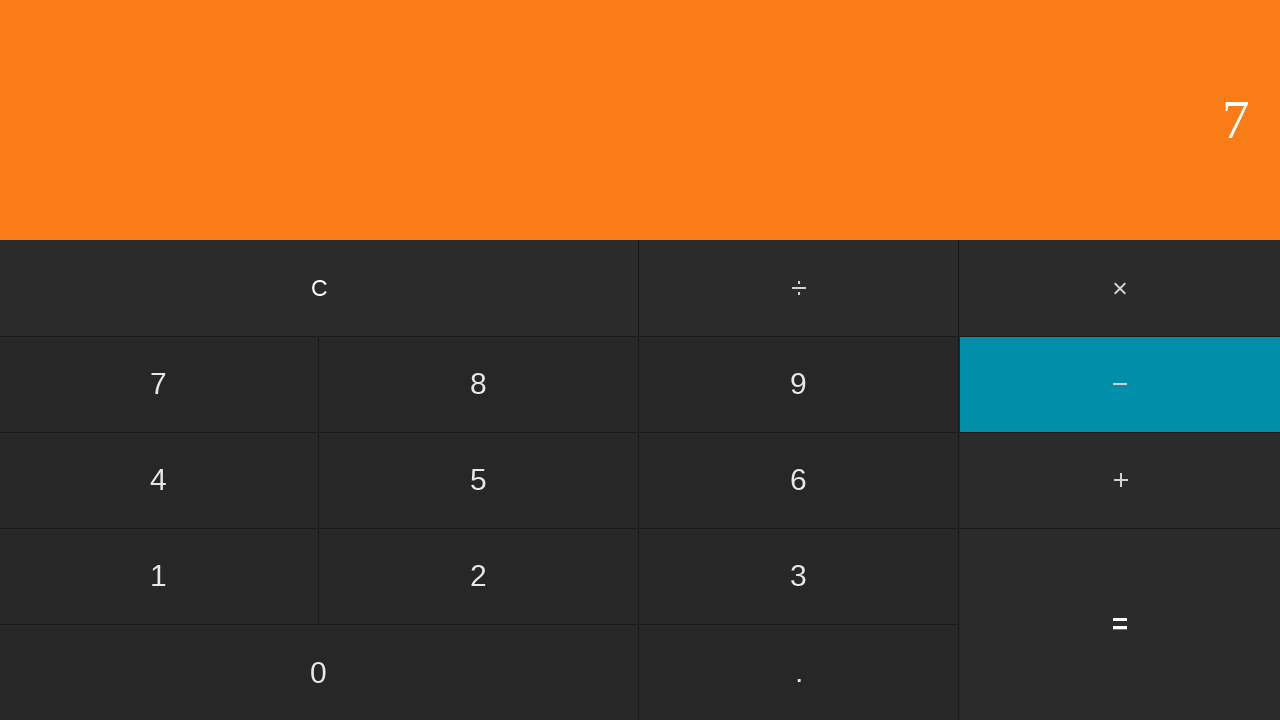

Clicked second operand: 7 at (159, 384) on input[value='7']
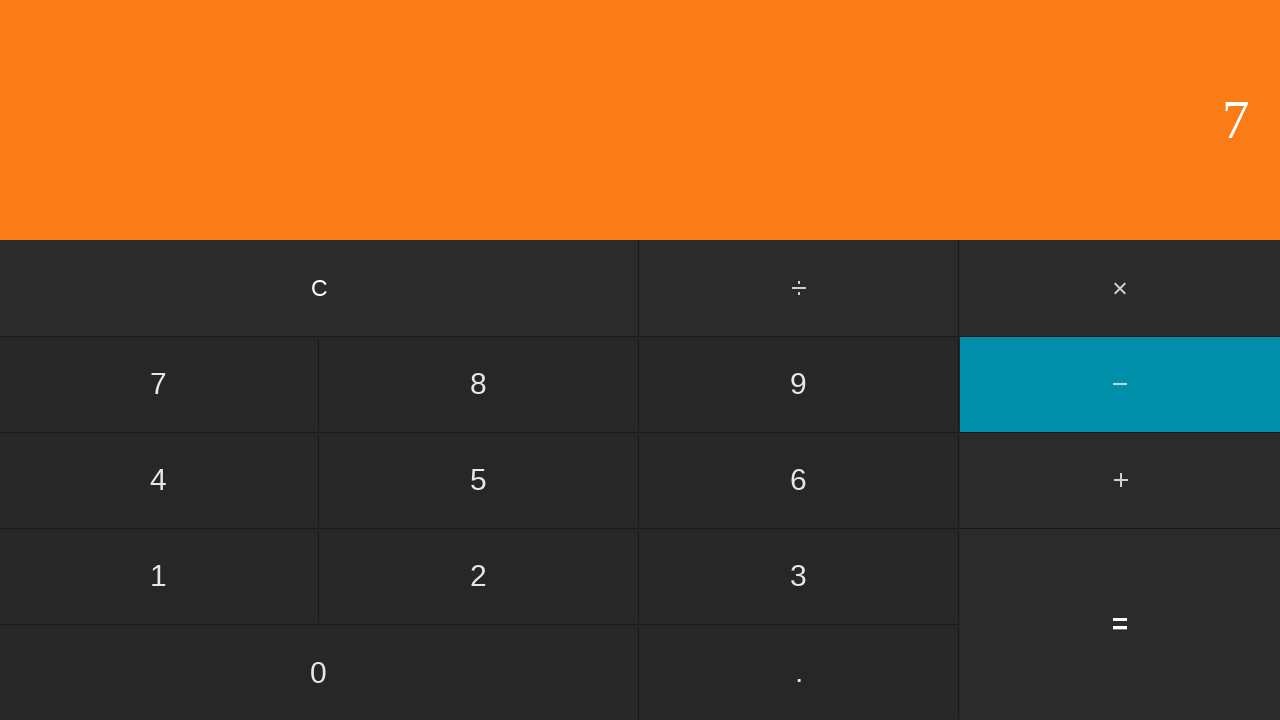

Clicked equals to calculate 7 - 7 = 0 at (1120, 624) on input[value='=']
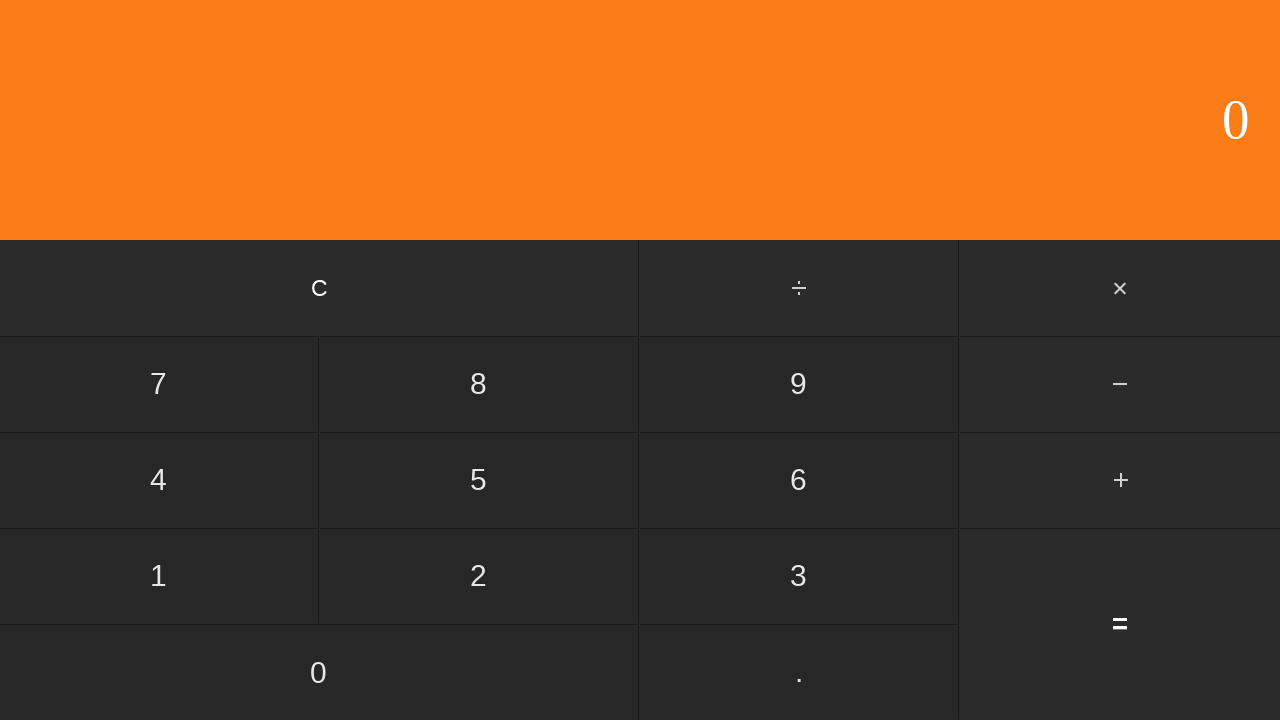

Waited for result to display
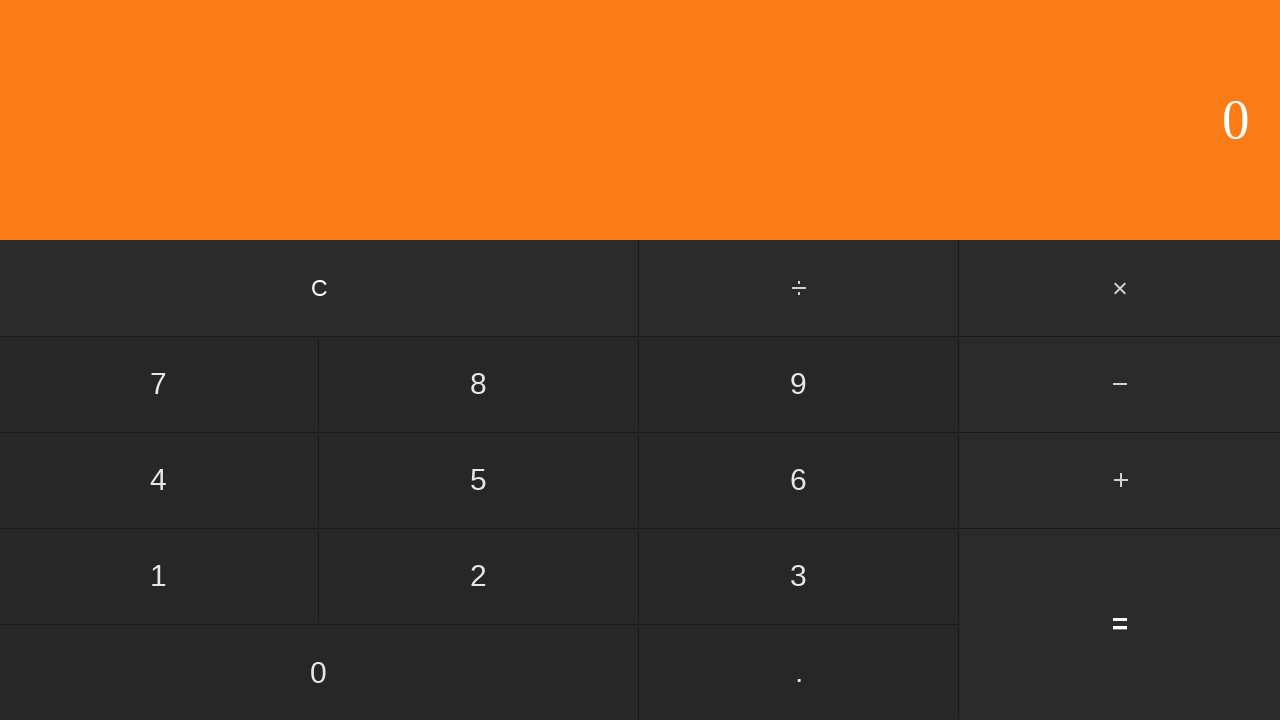

Clicked clear button to reset calculator at (320, 288) on input[value='C']
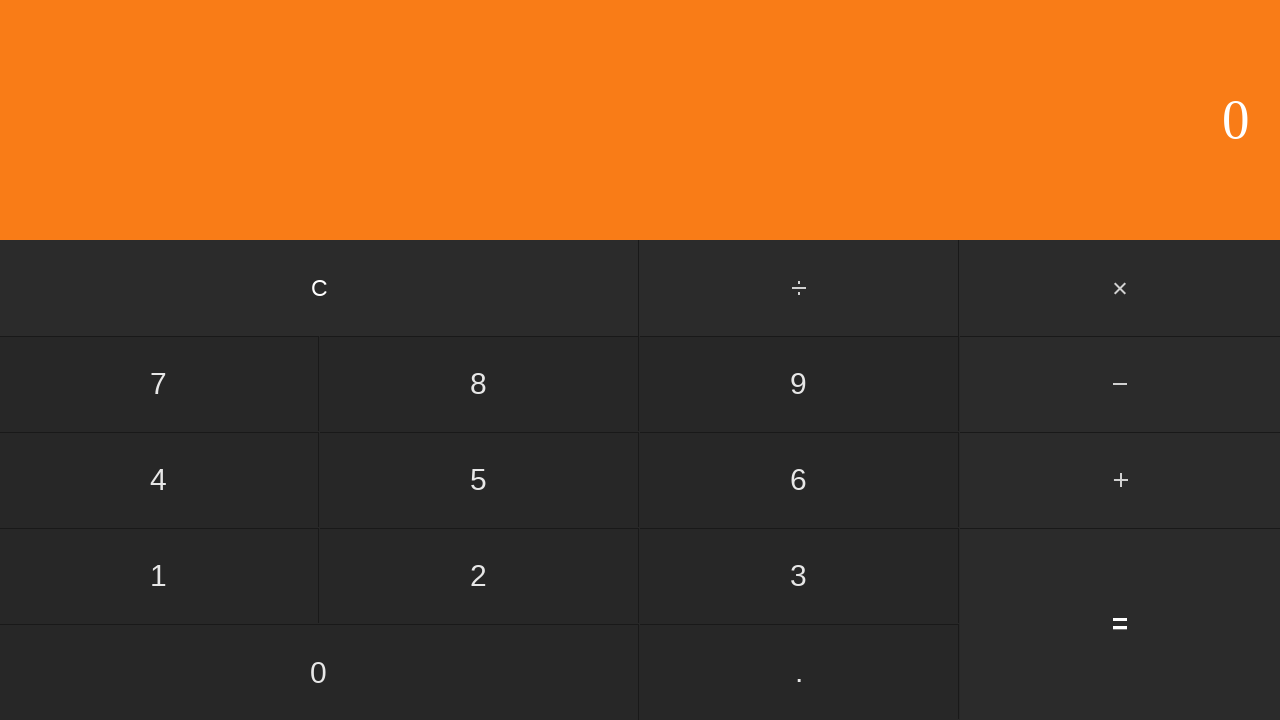

Waited before next iteration
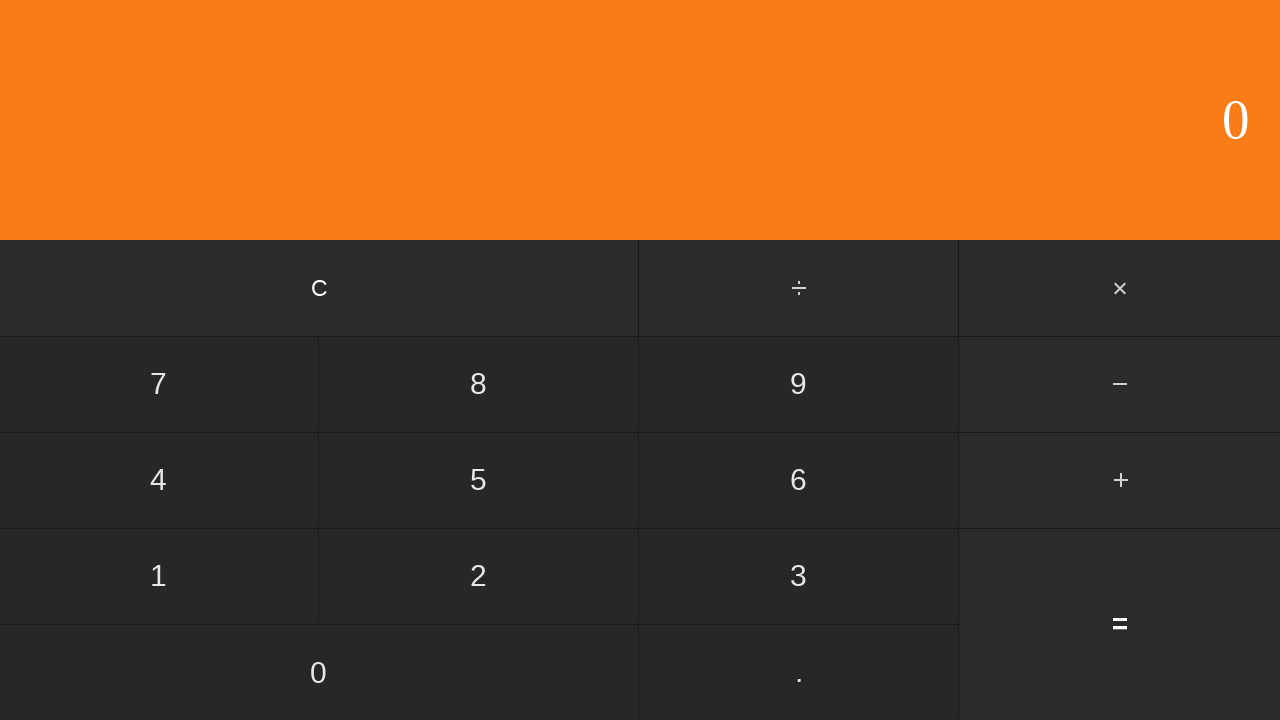

Clicked first operand: 7 at (159, 384) on input[value='7']
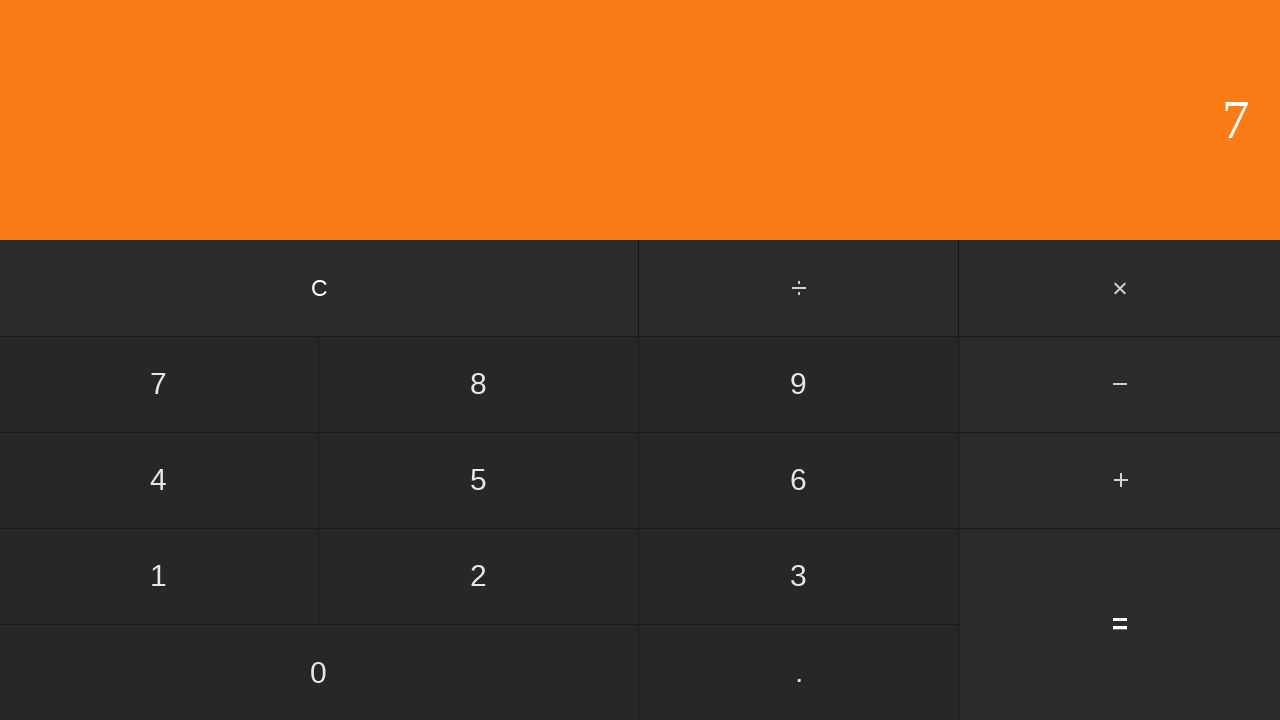

Clicked subtract button at (1120, 384) on #subtract
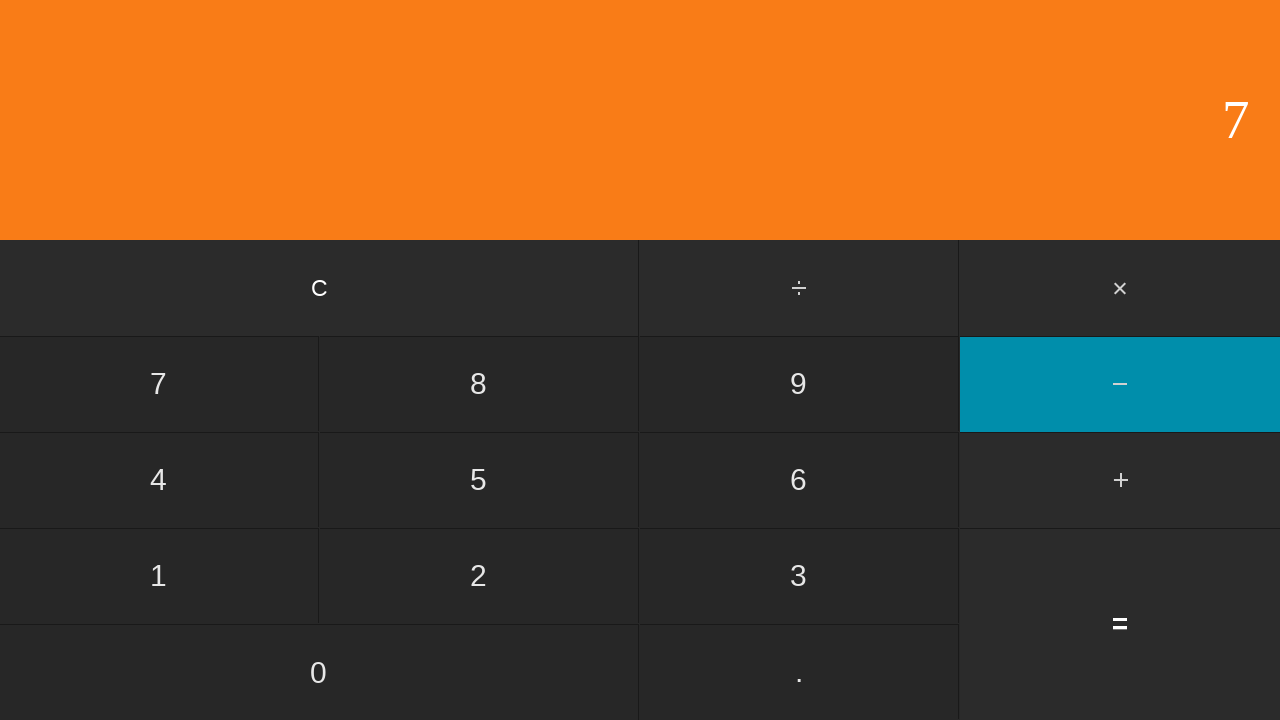

Clicked second operand: 8 at (479, 384) on input[value='8']
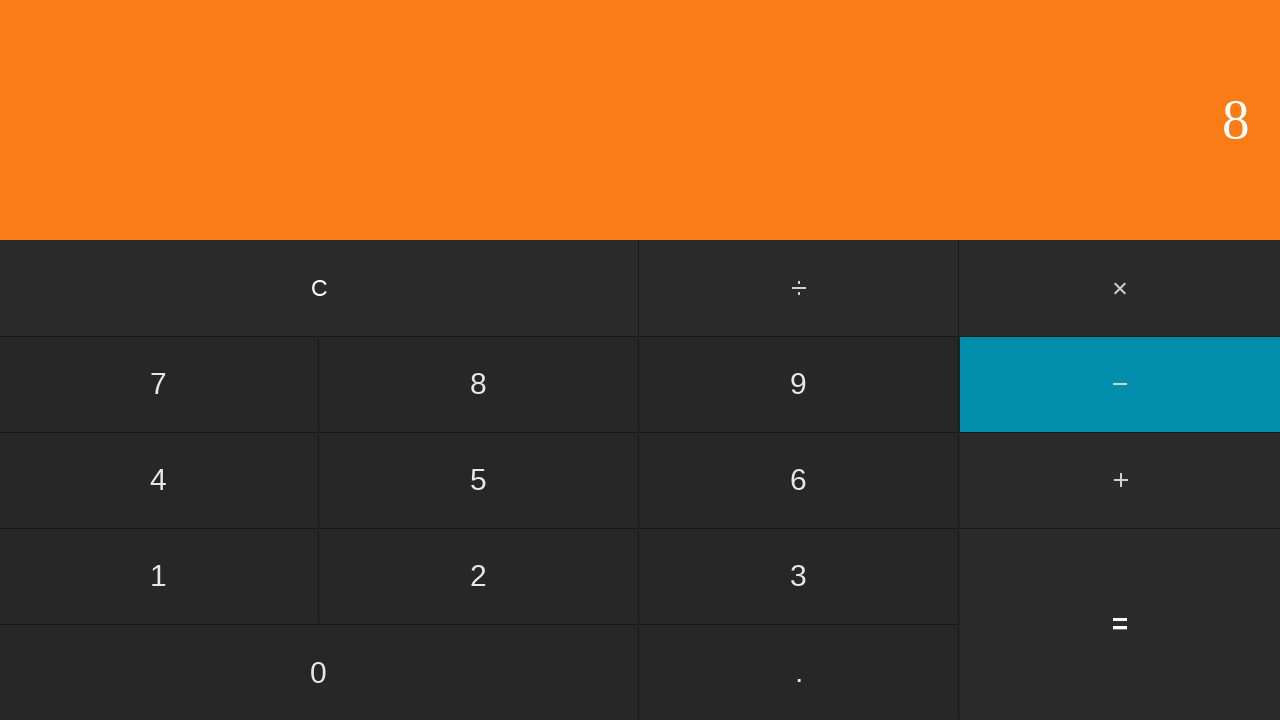

Clicked equals to calculate 7 - 8 = -1 at (1120, 624) on input[value='=']
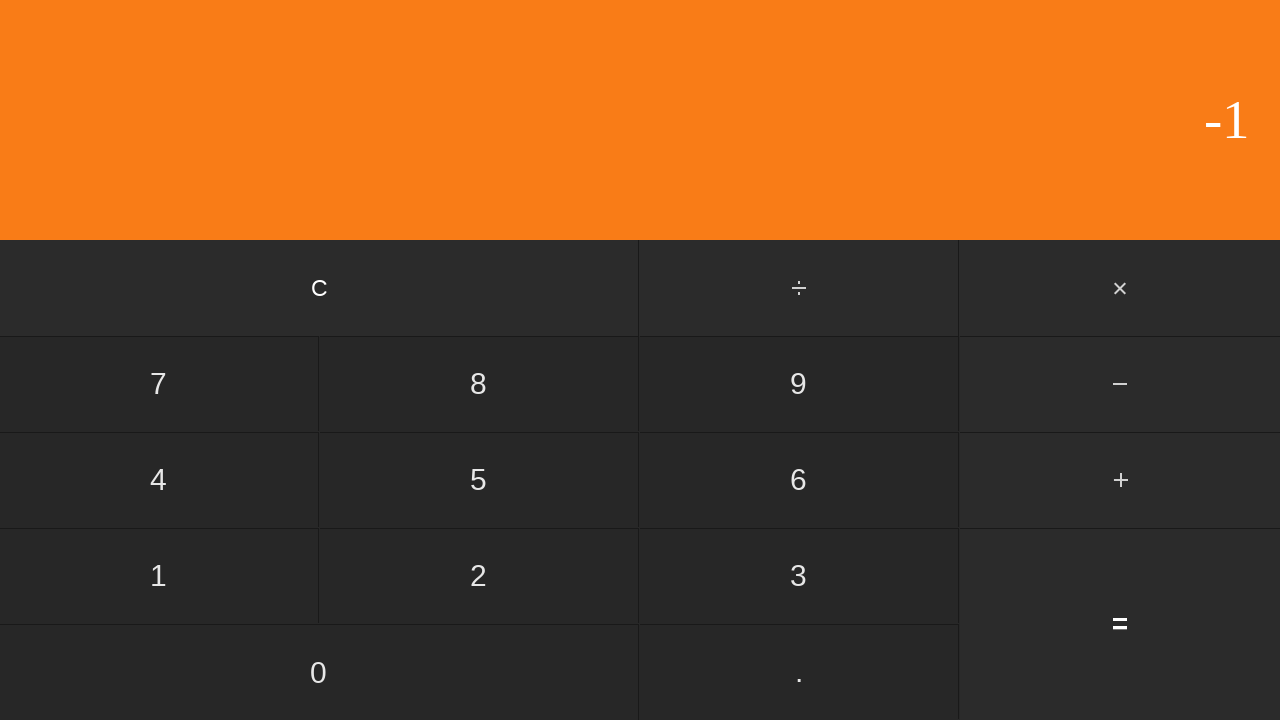

Waited for result to display
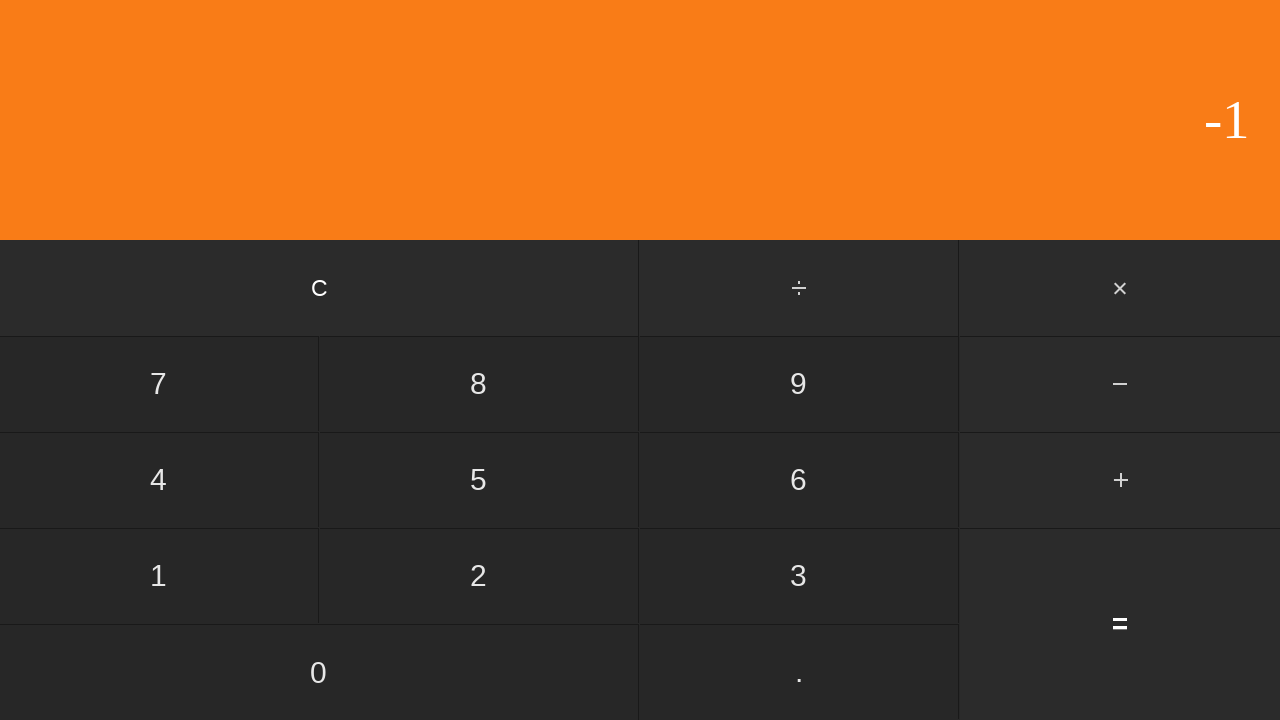

Clicked clear button to reset calculator at (320, 288) on input[value='C']
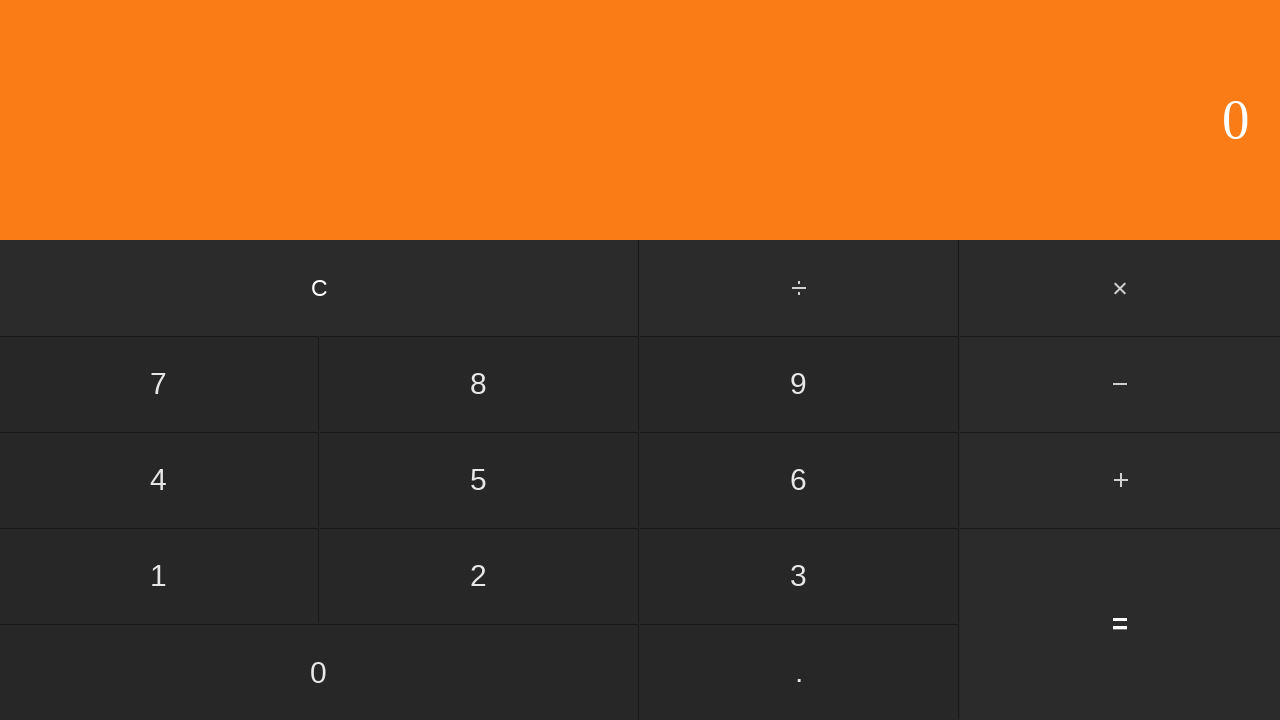

Waited before next iteration
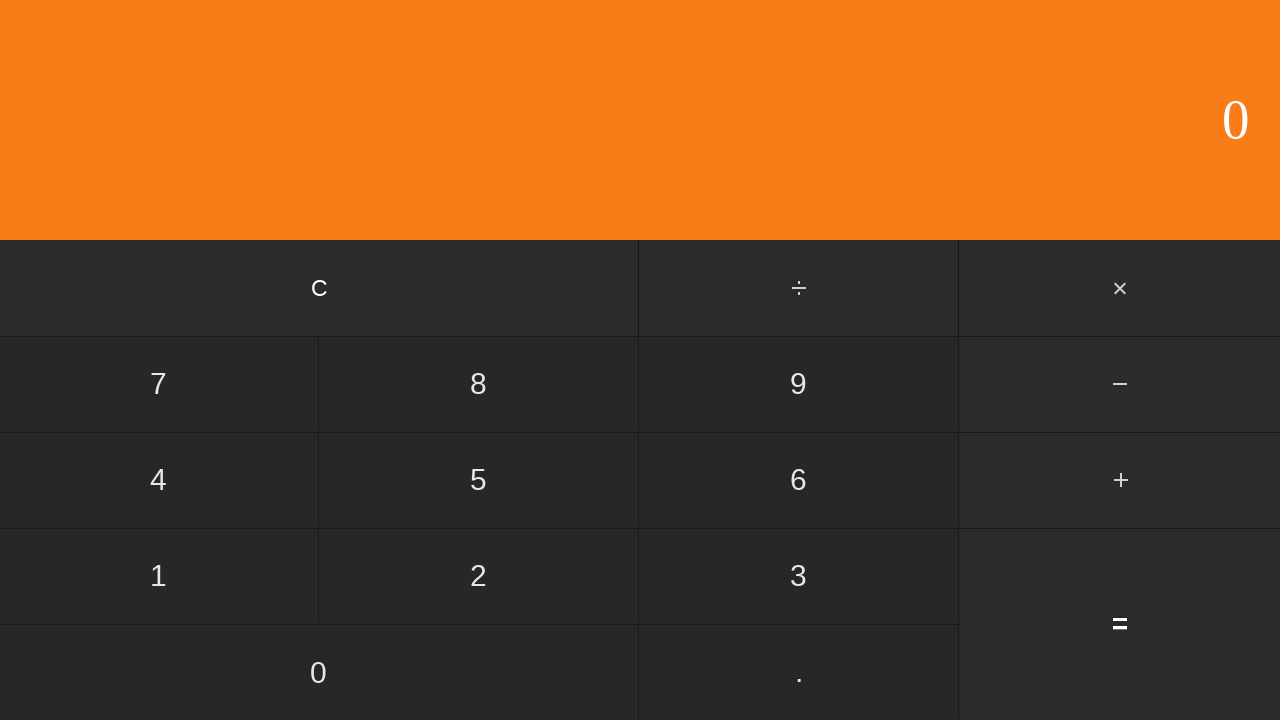

Clicked first operand: 7 at (159, 384) on input[value='7']
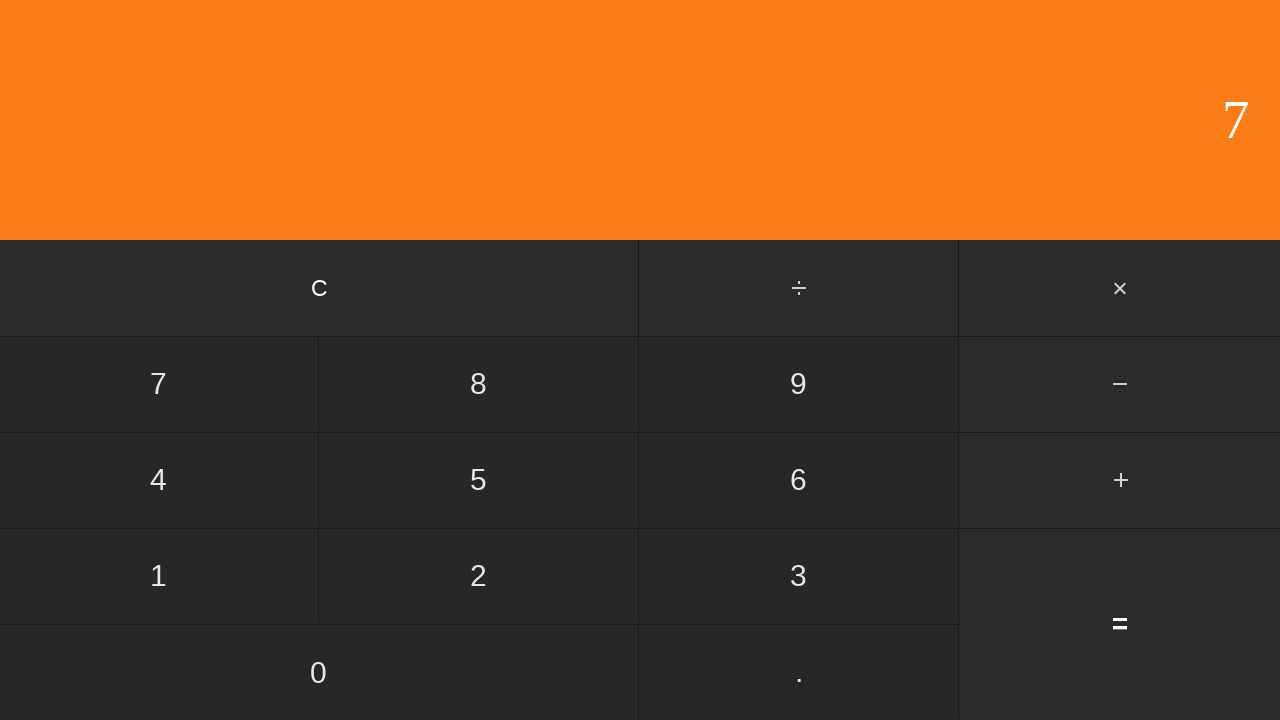

Clicked subtract button at (1120, 384) on #subtract
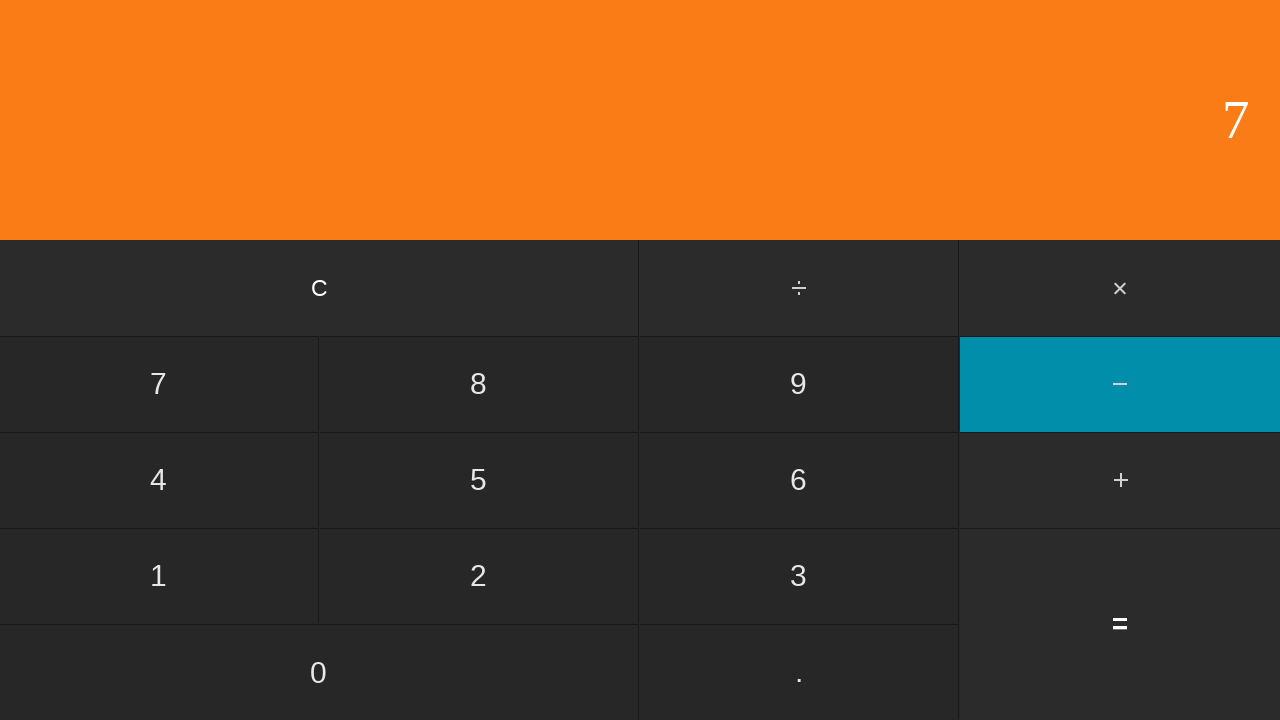

Clicked second operand: 9 at (799, 384) on input[value='9']
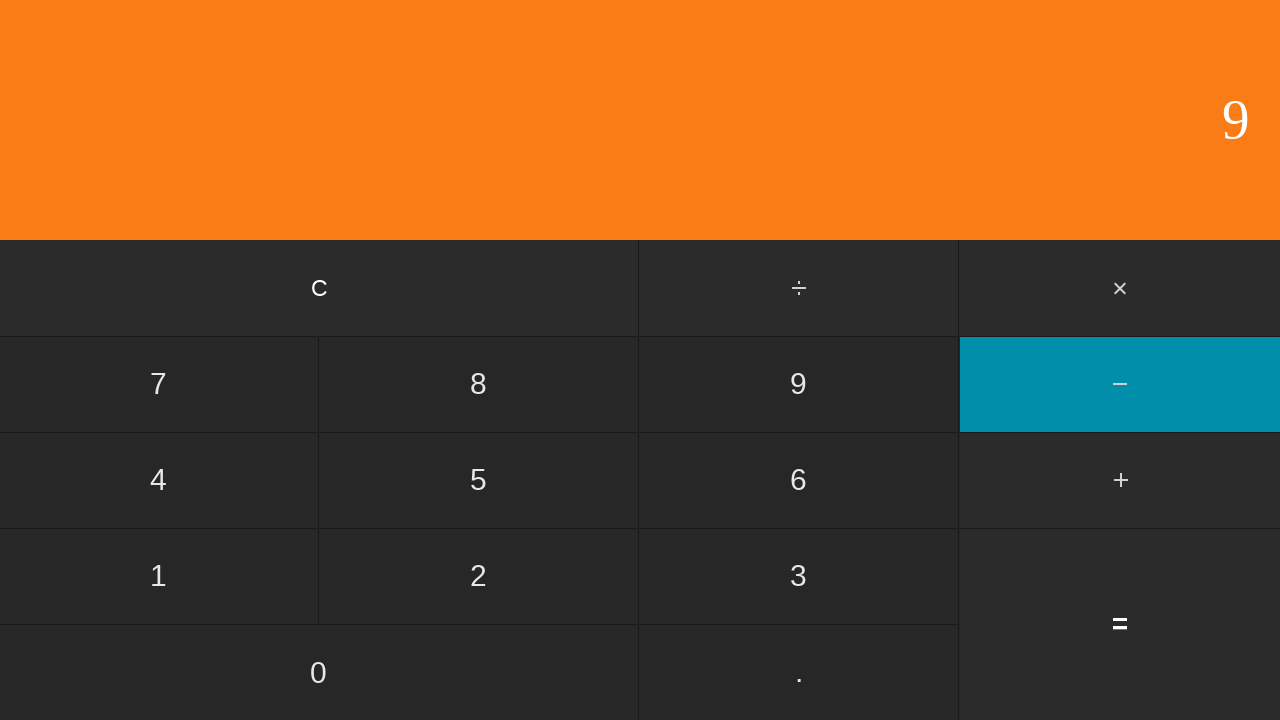

Clicked equals to calculate 7 - 9 = -2 at (1120, 624) on input[value='=']
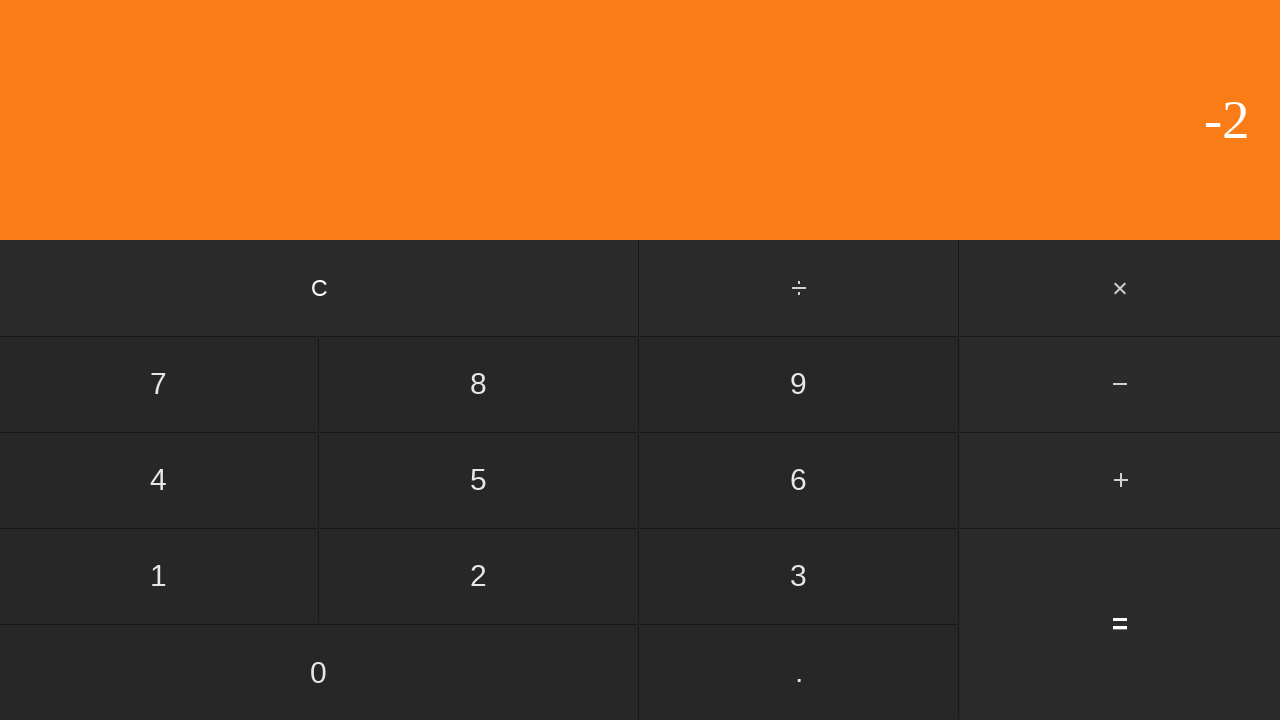

Waited for result to display
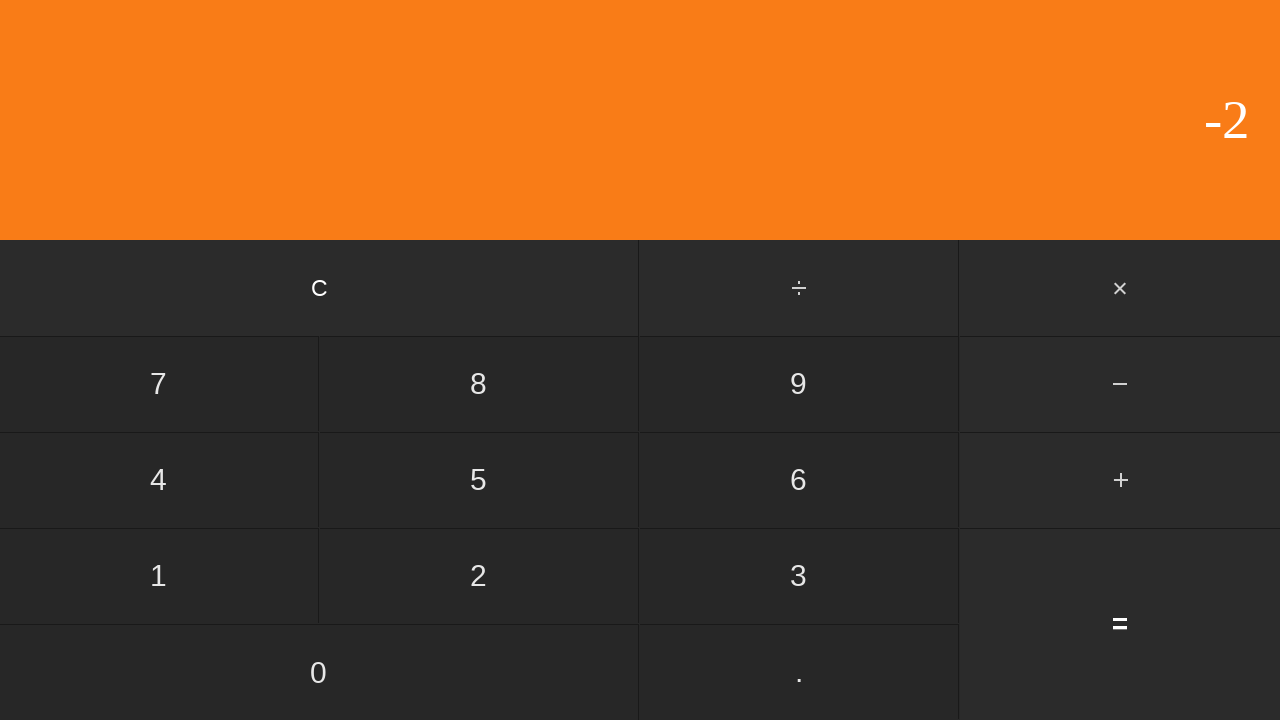

Clicked clear button to reset calculator at (320, 288) on input[value='C']
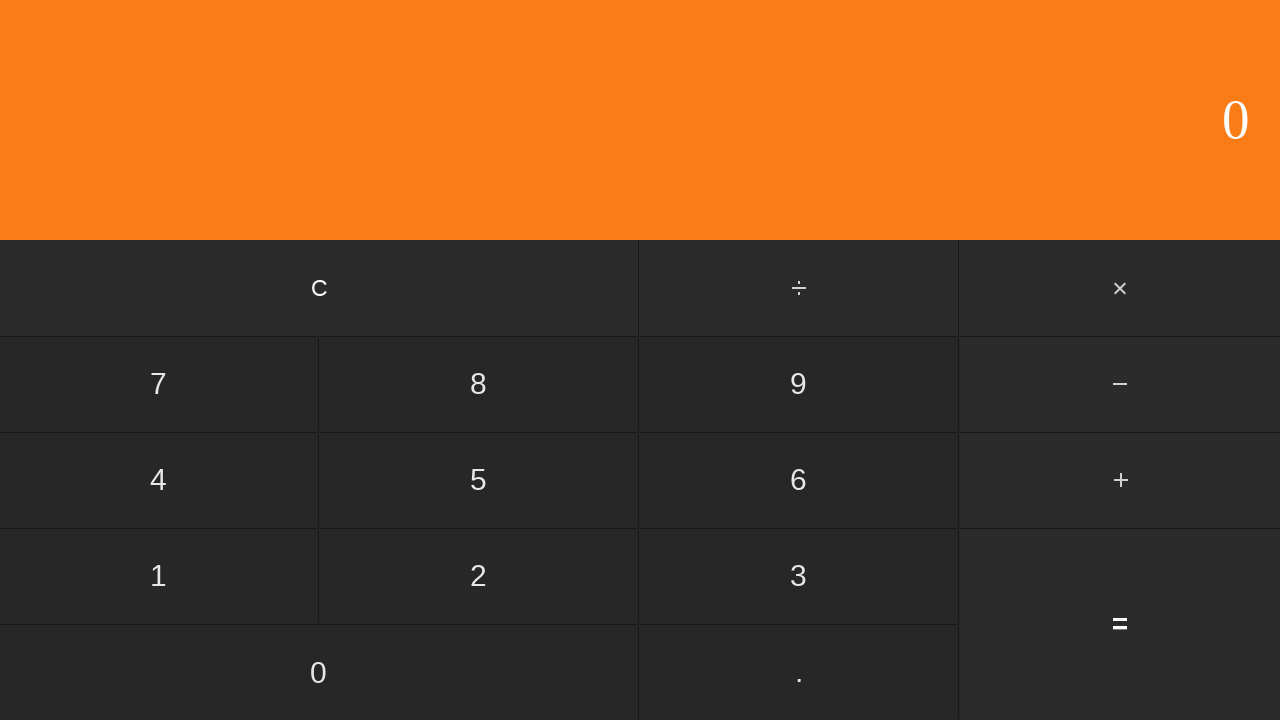

Waited before next iteration
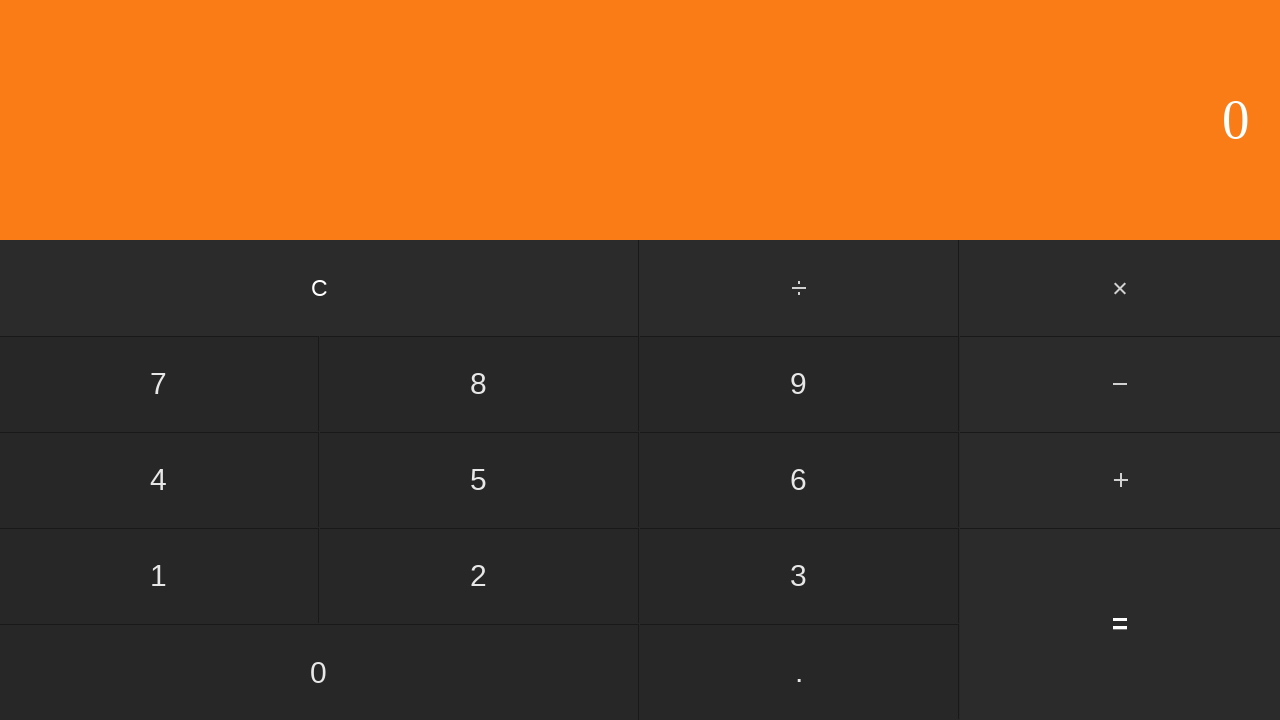

Clicked first operand: 8 at (479, 384) on input[value='8']
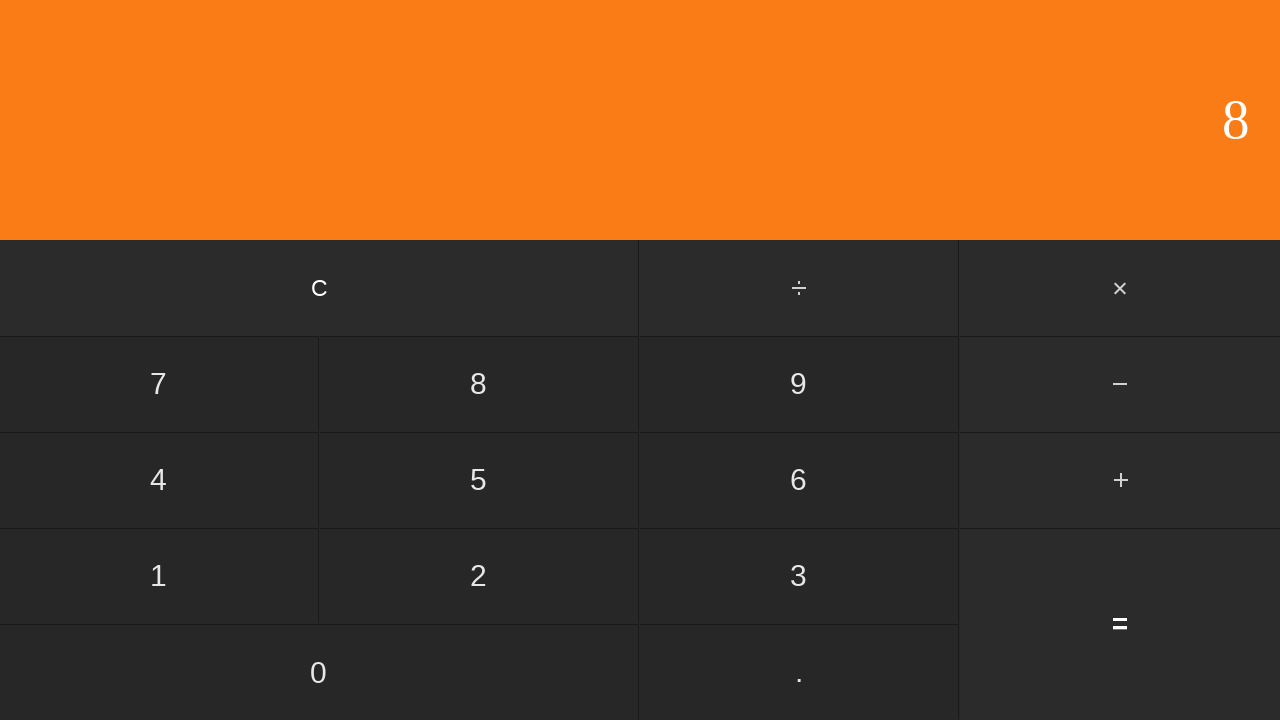

Clicked subtract button at (1120, 384) on #subtract
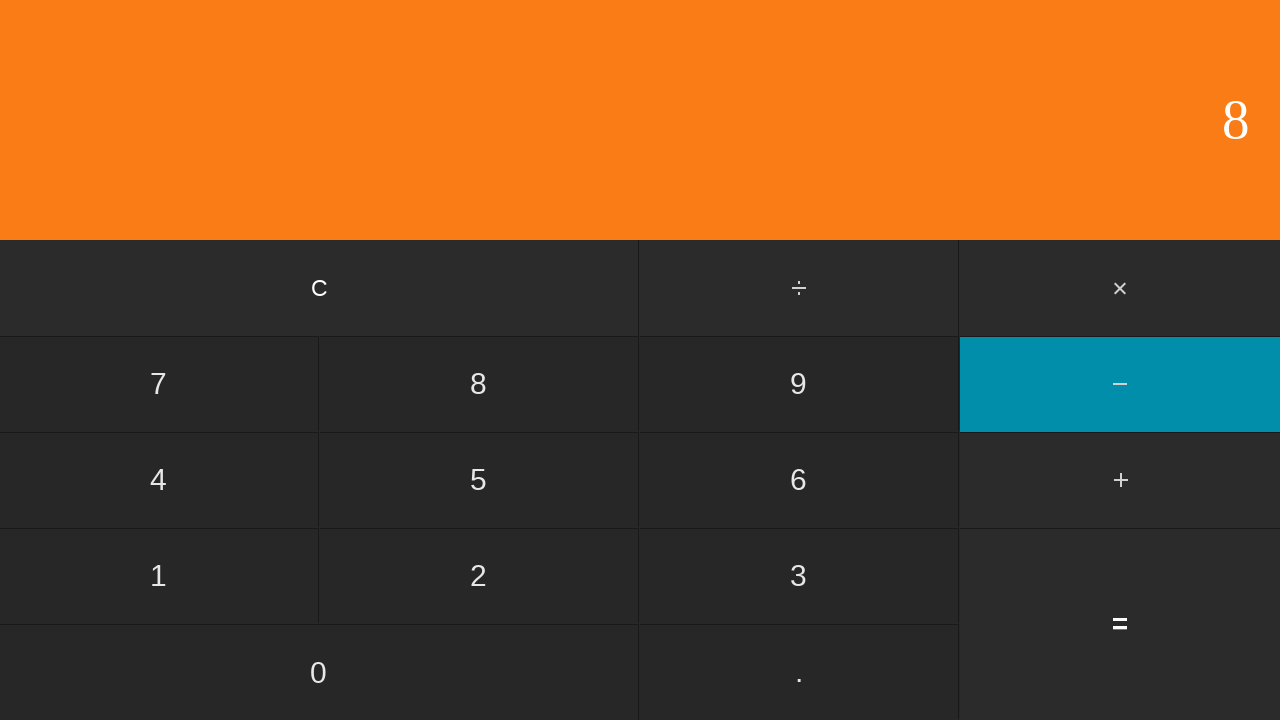

Clicked second operand: 0 at (319, 672) on input[value='0']
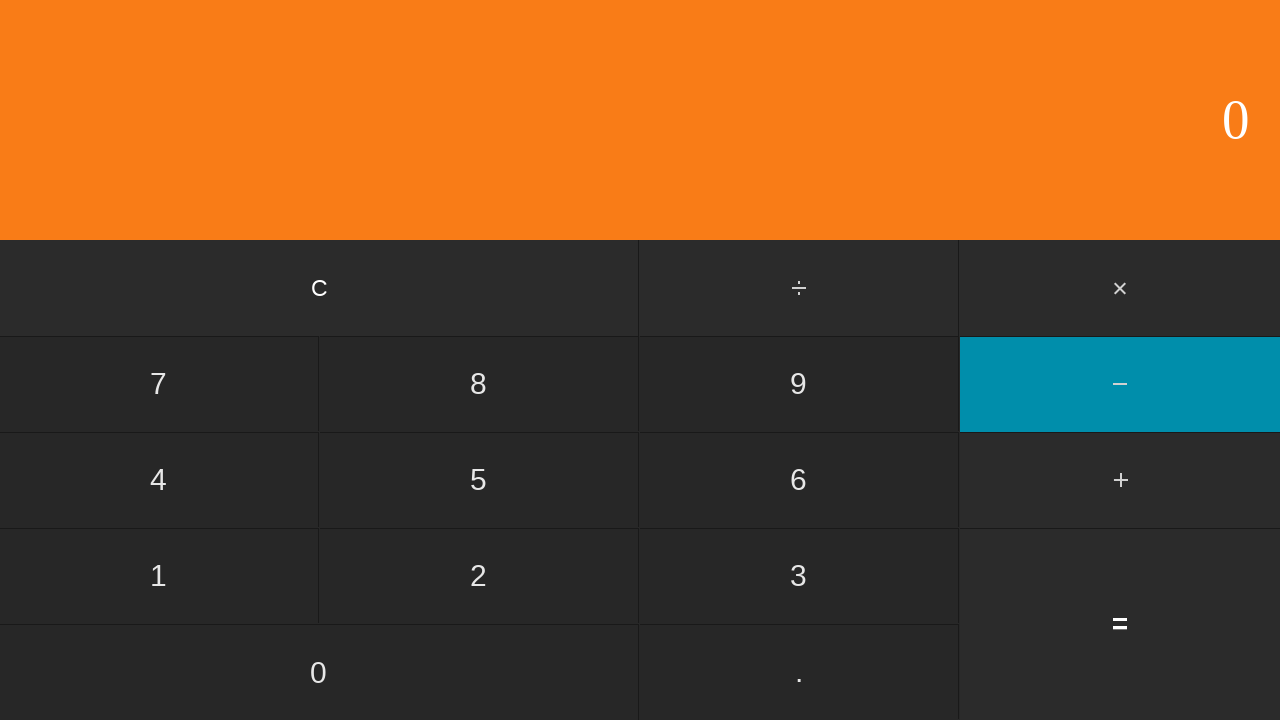

Clicked equals to calculate 8 - 0 = 8 at (1120, 624) on input[value='=']
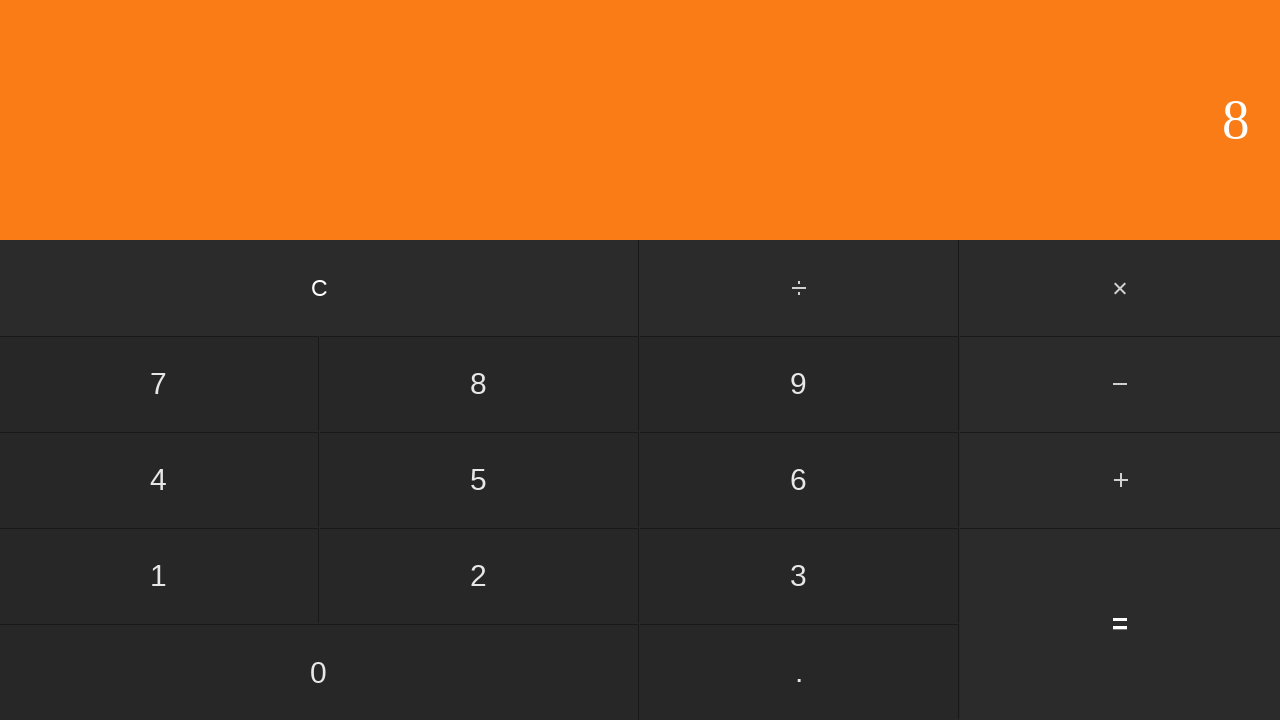

Waited for result to display
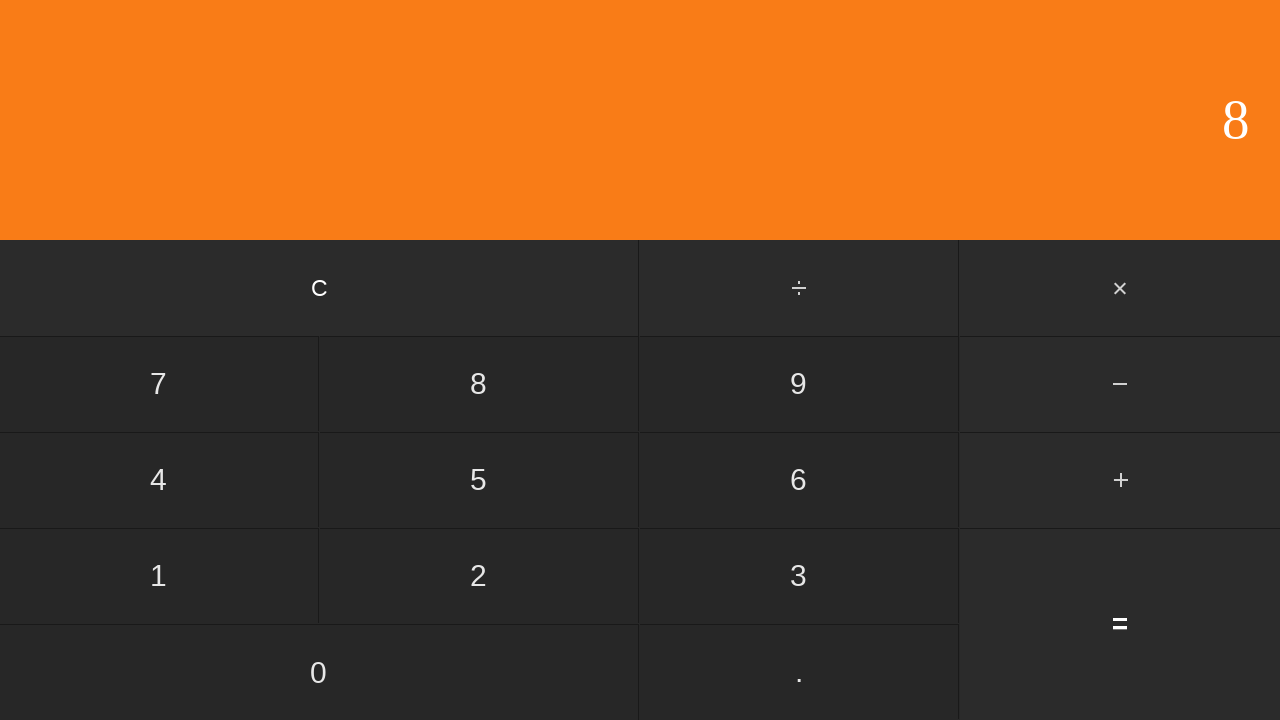

Clicked clear button to reset calculator at (320, 288) on input[value='C']
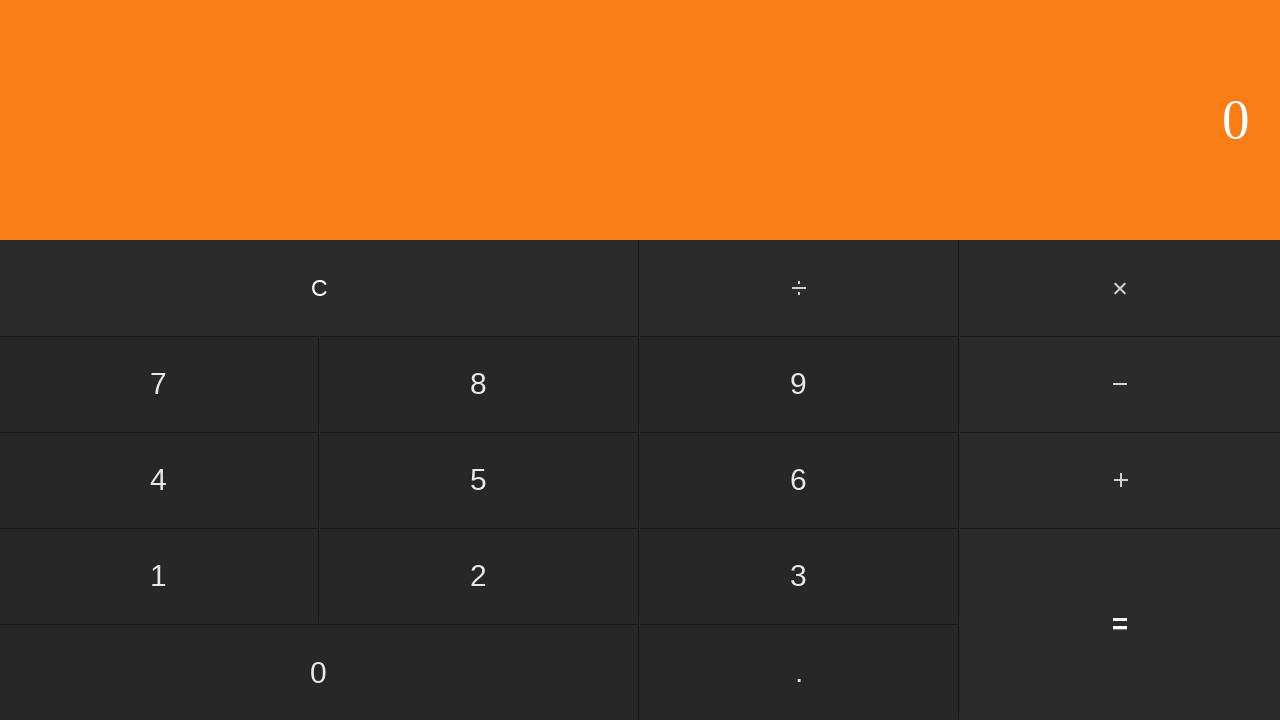

Waited before next iteration
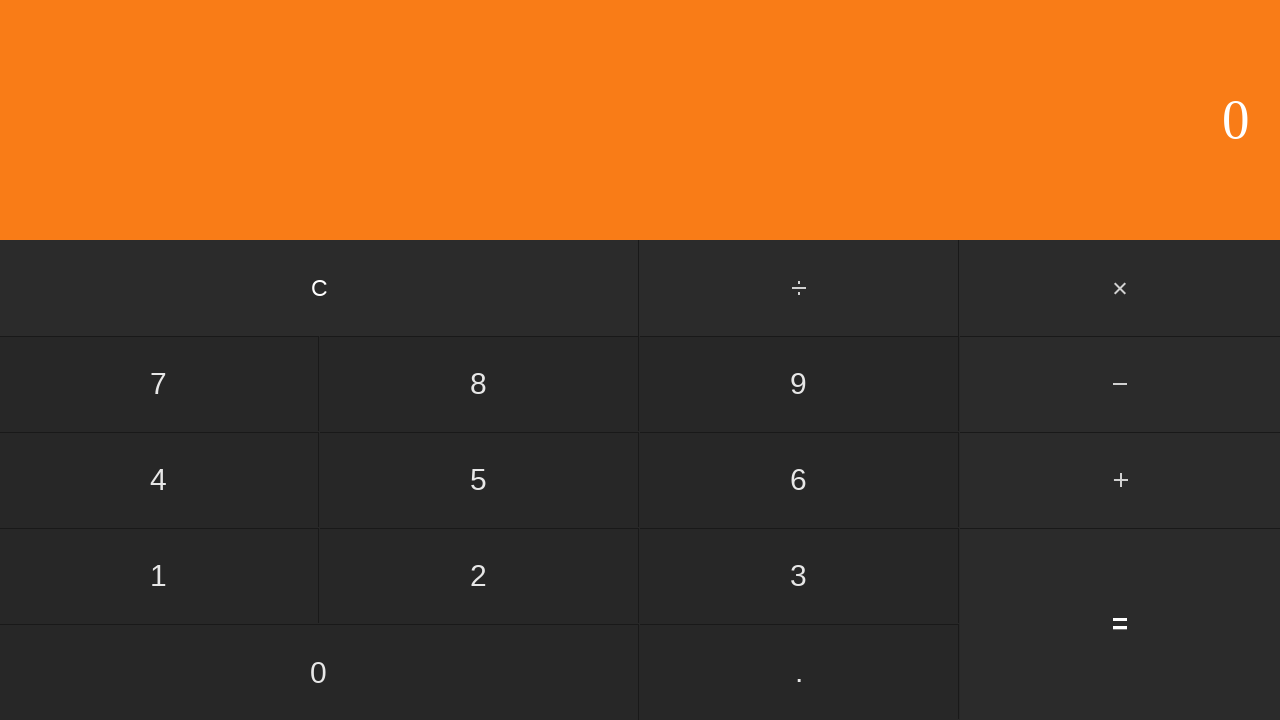

Clicked first operand: 8 at (479, 384) on input[value='8']
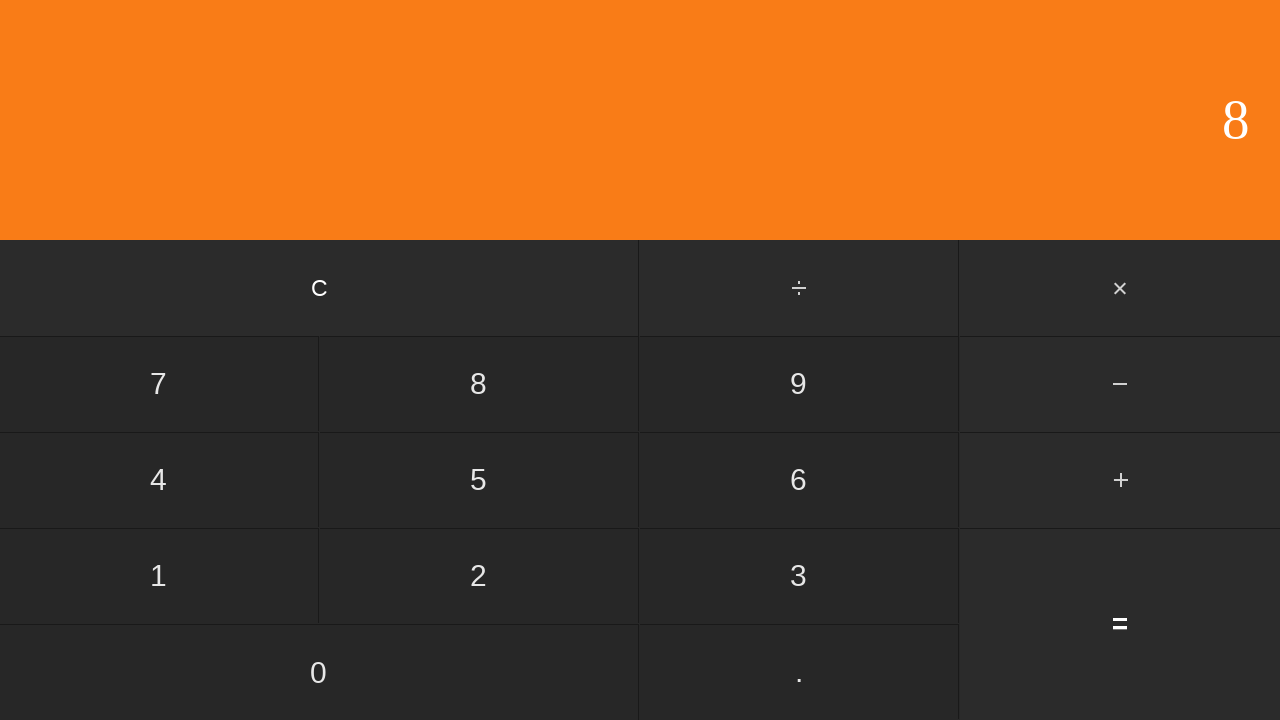

Clicked subtract button at (1120, 384) on #subtract
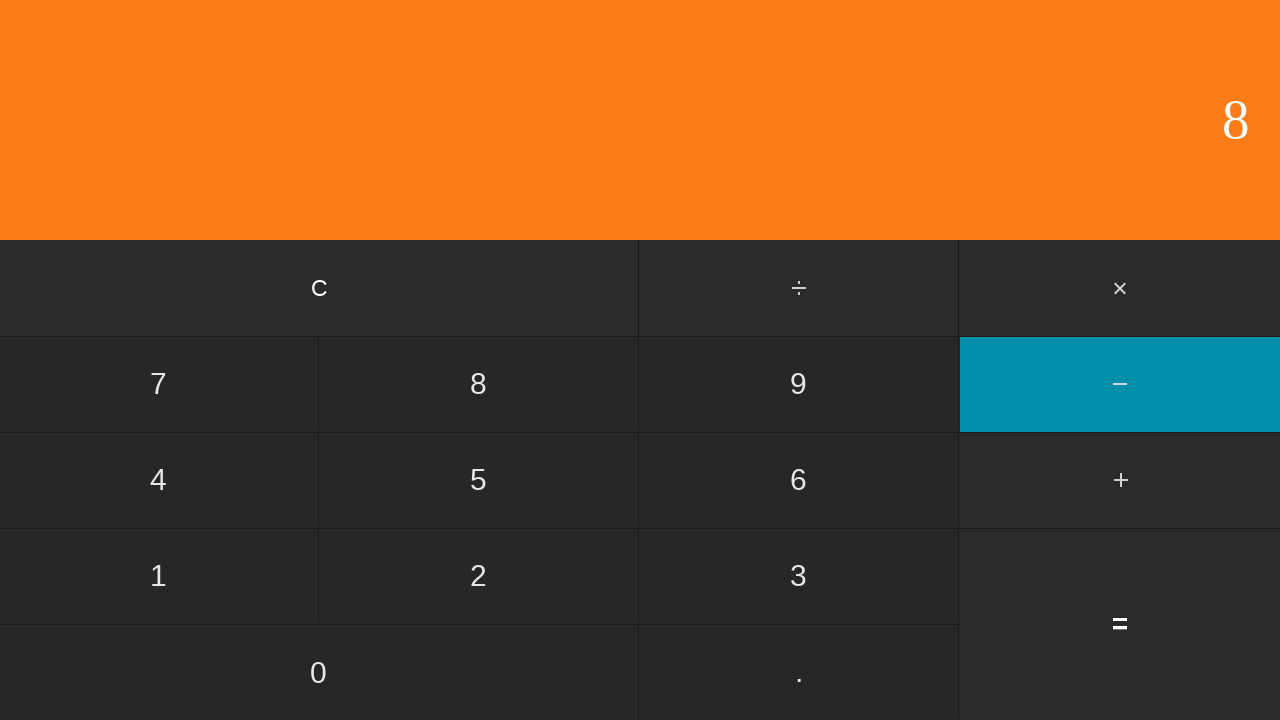

Clicked second operand: 1 at (159, 576) on input[value='1']
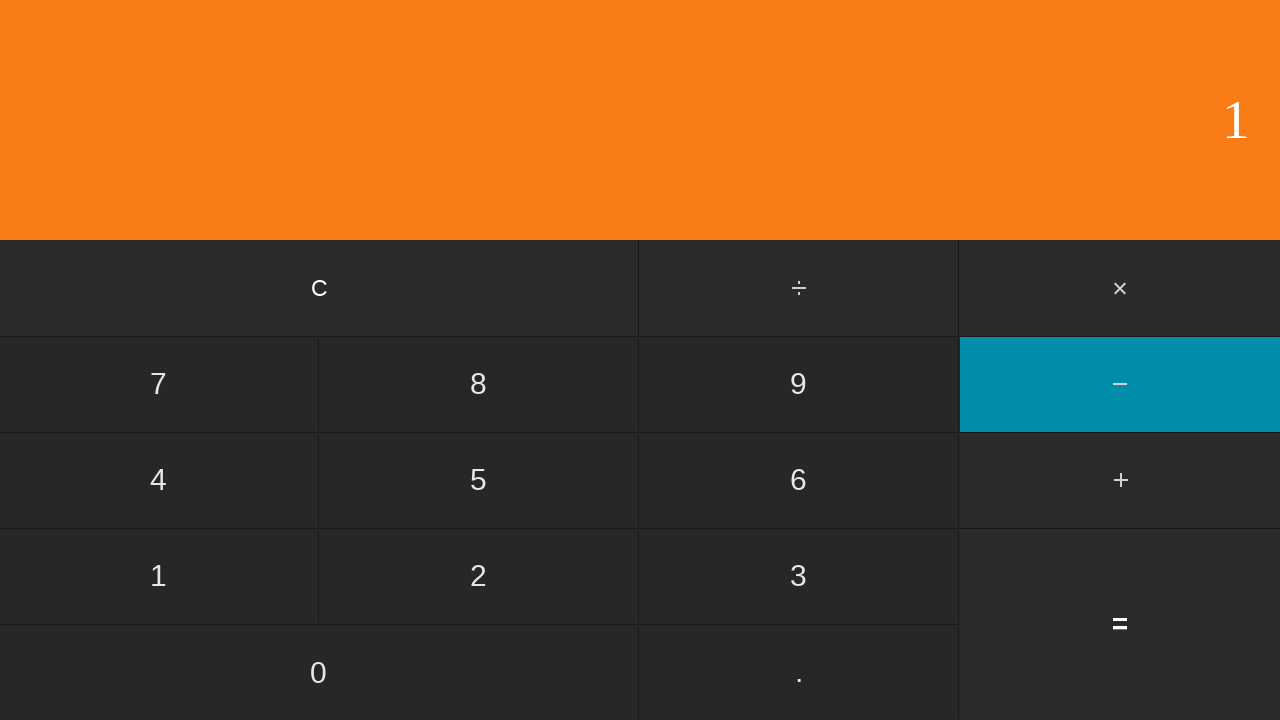

Clicked equals to calculate 8 - 1 = 7 at (1120, 624) on input[value='=']
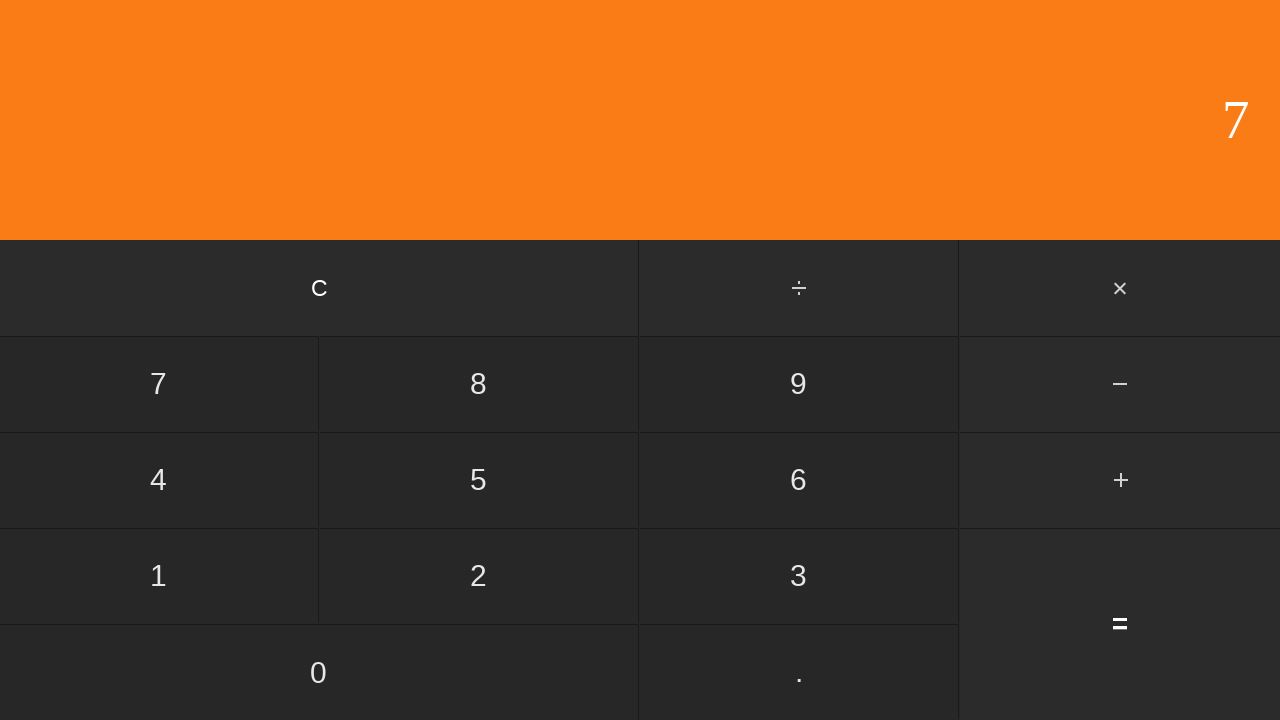

Waited for result to display
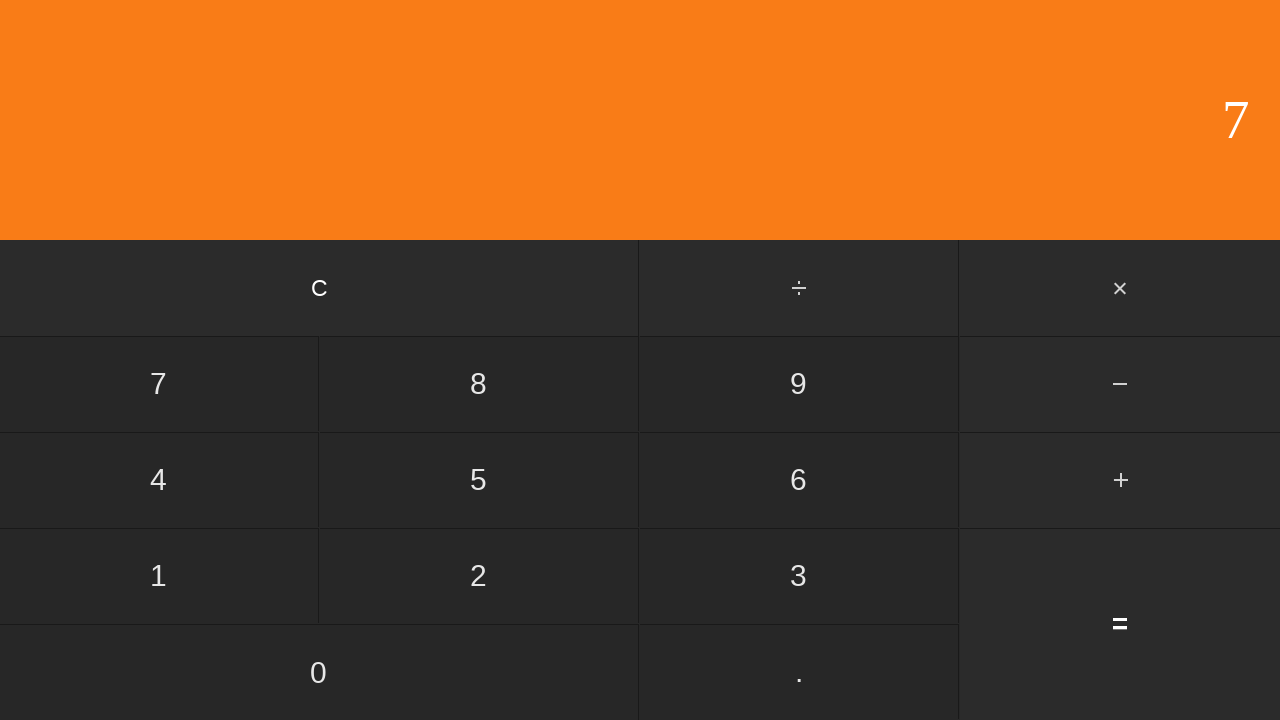

Clicked clear button to reset calculator at (320, 288) on input[value='C']
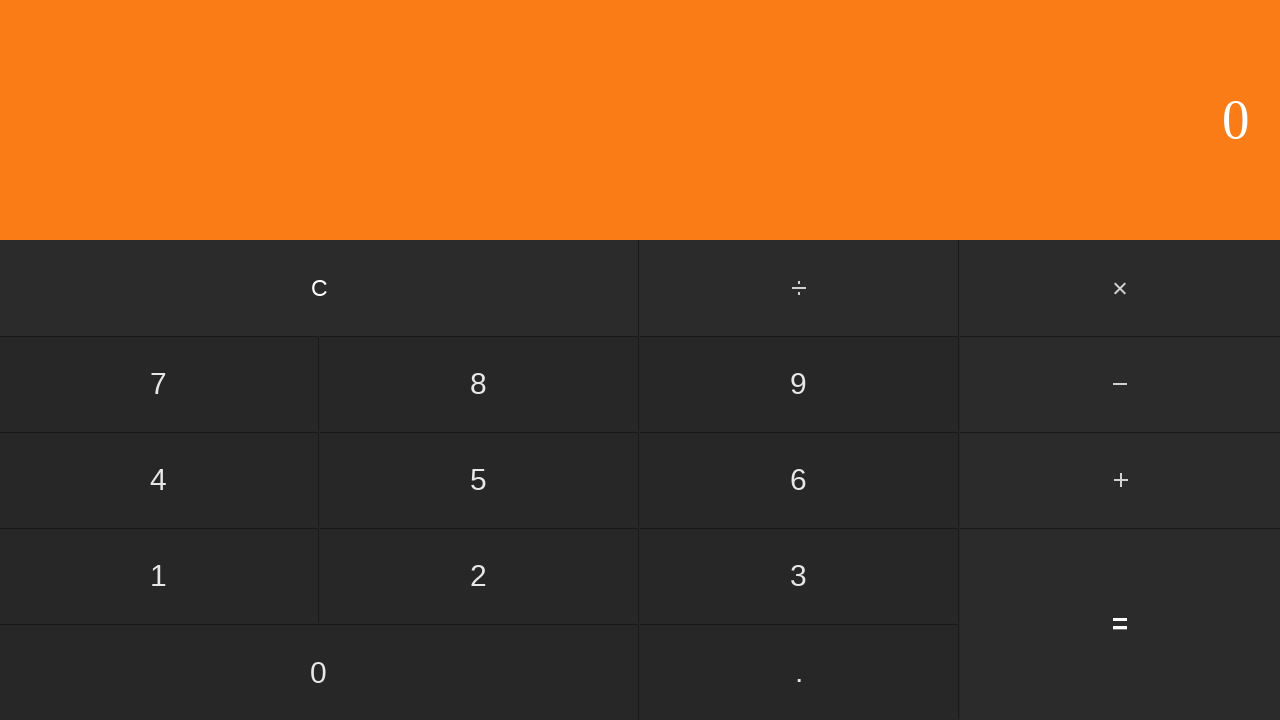

Waited before next iteration
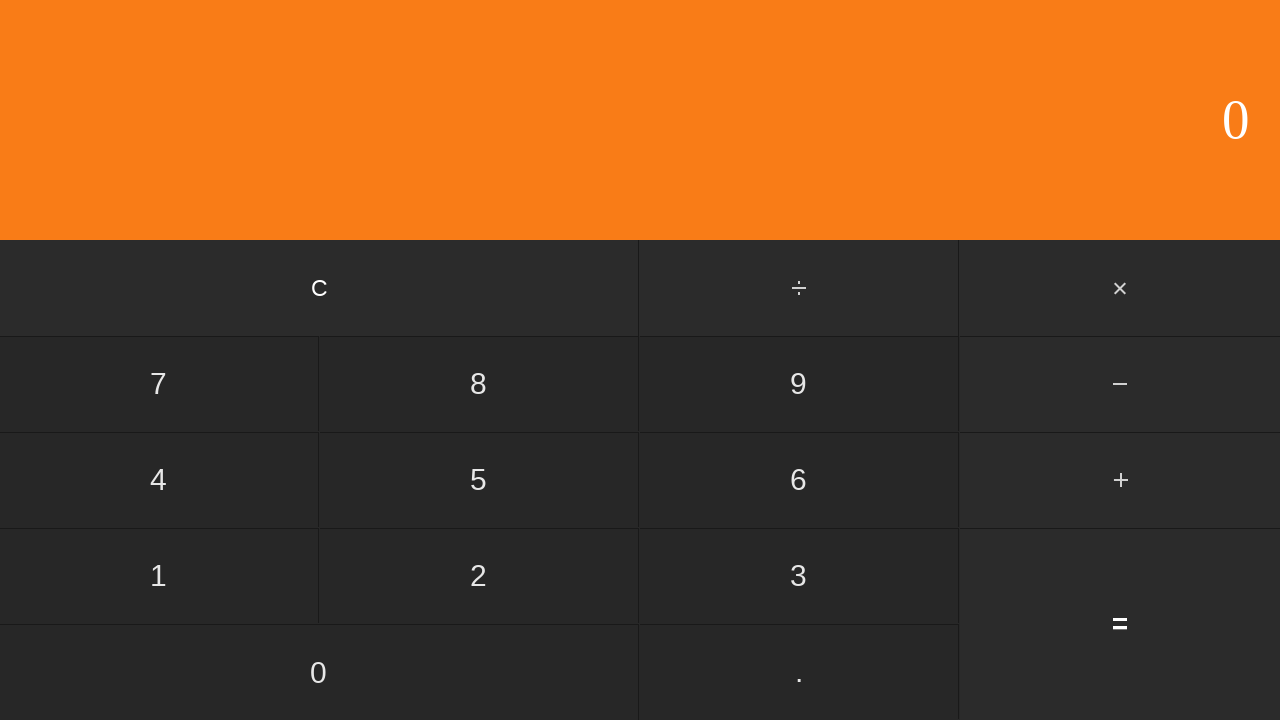

Clicked first operand: 8 at (479, 384) on input[value='8']
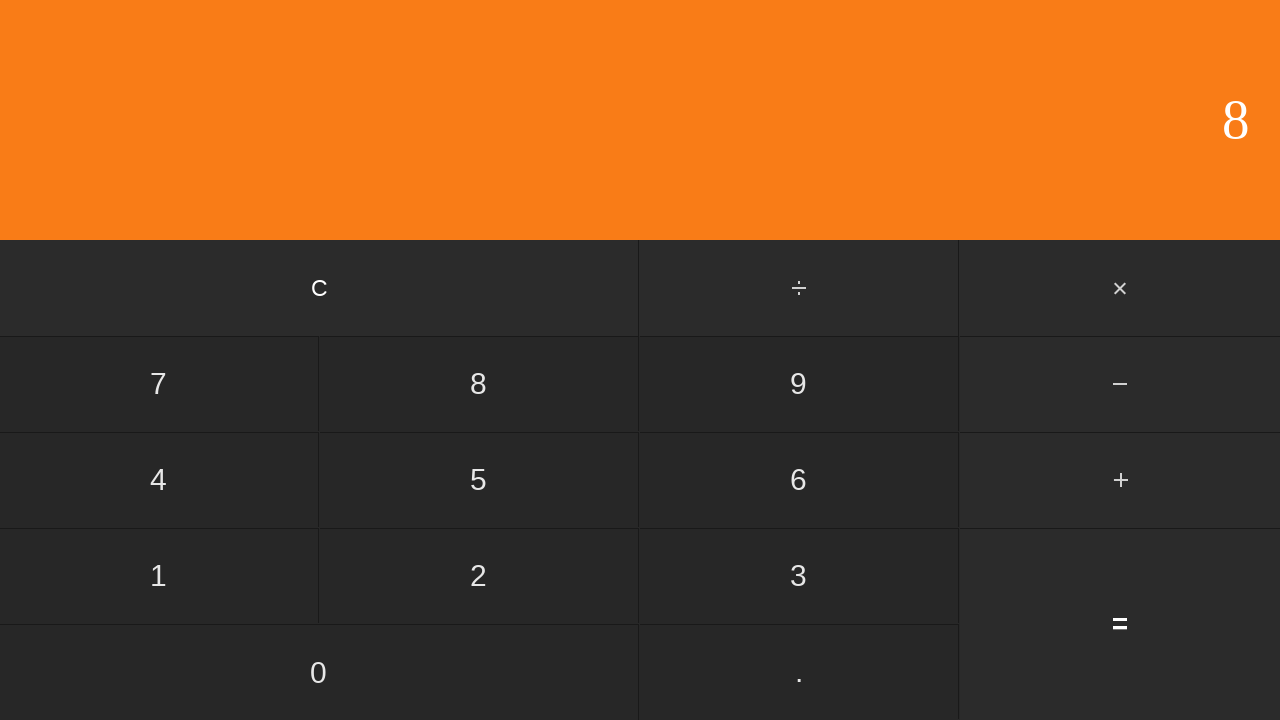

Clicked subtract button at (1120, 384) on #subtract
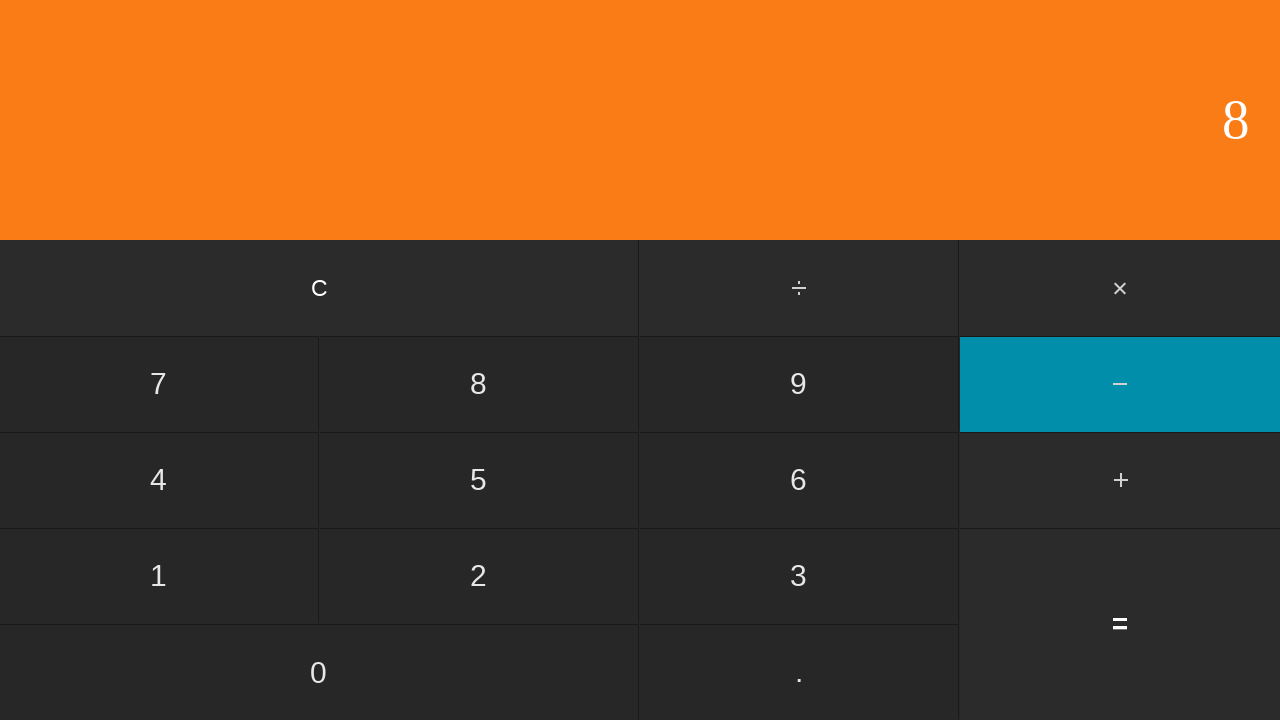

Clicked second operand: 2 at (479, 576) on input[value='2']
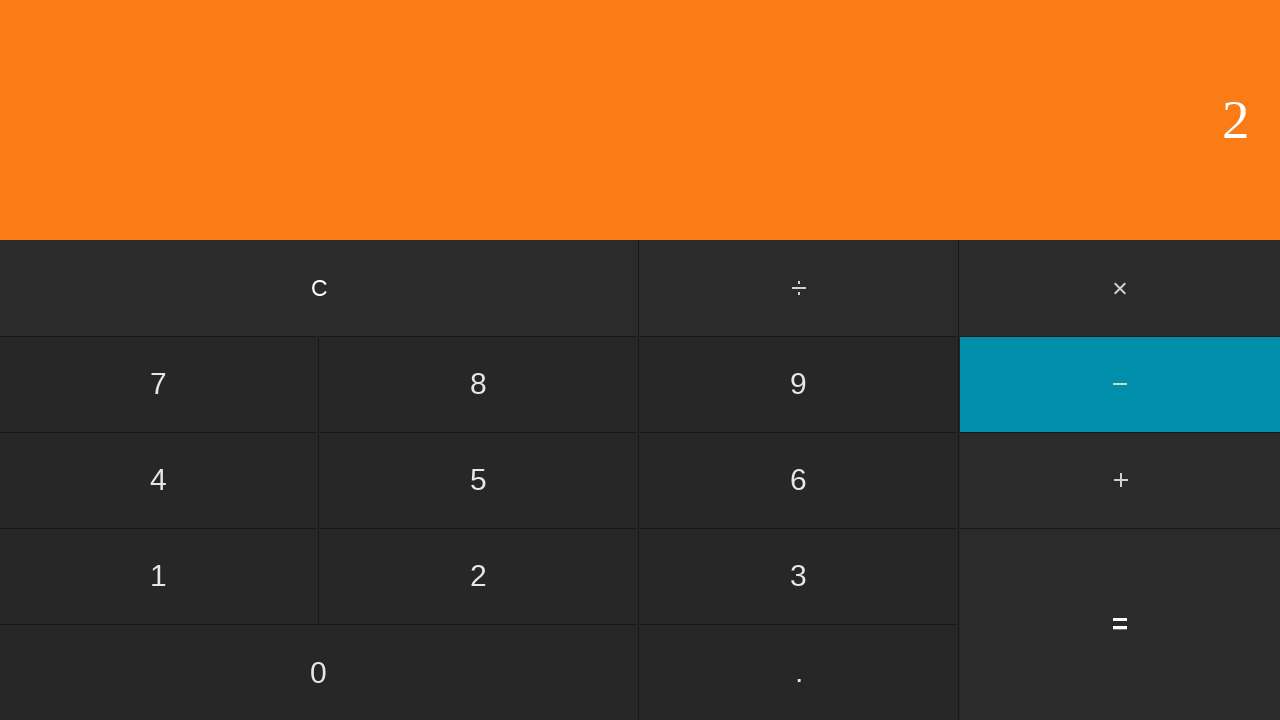

Clicked equals to calculate 8 - 2 = 6 at (1120, 624) on input[value='=']
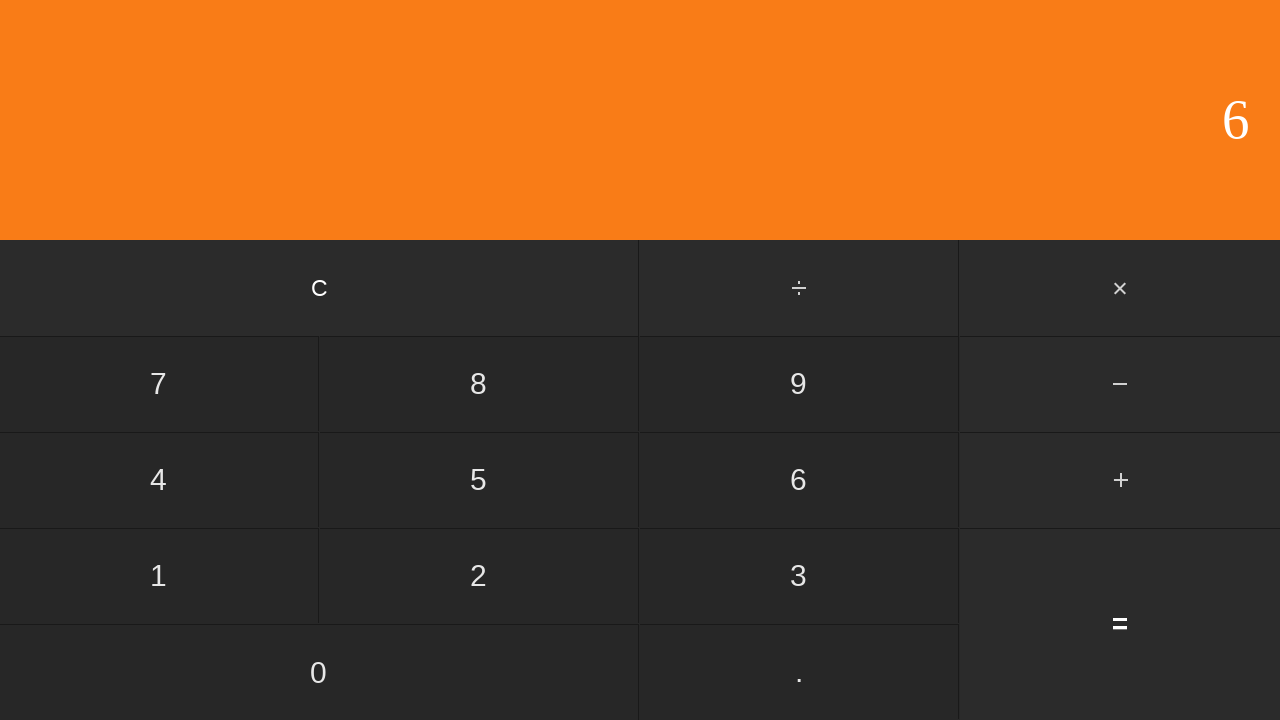

Waited for result to display
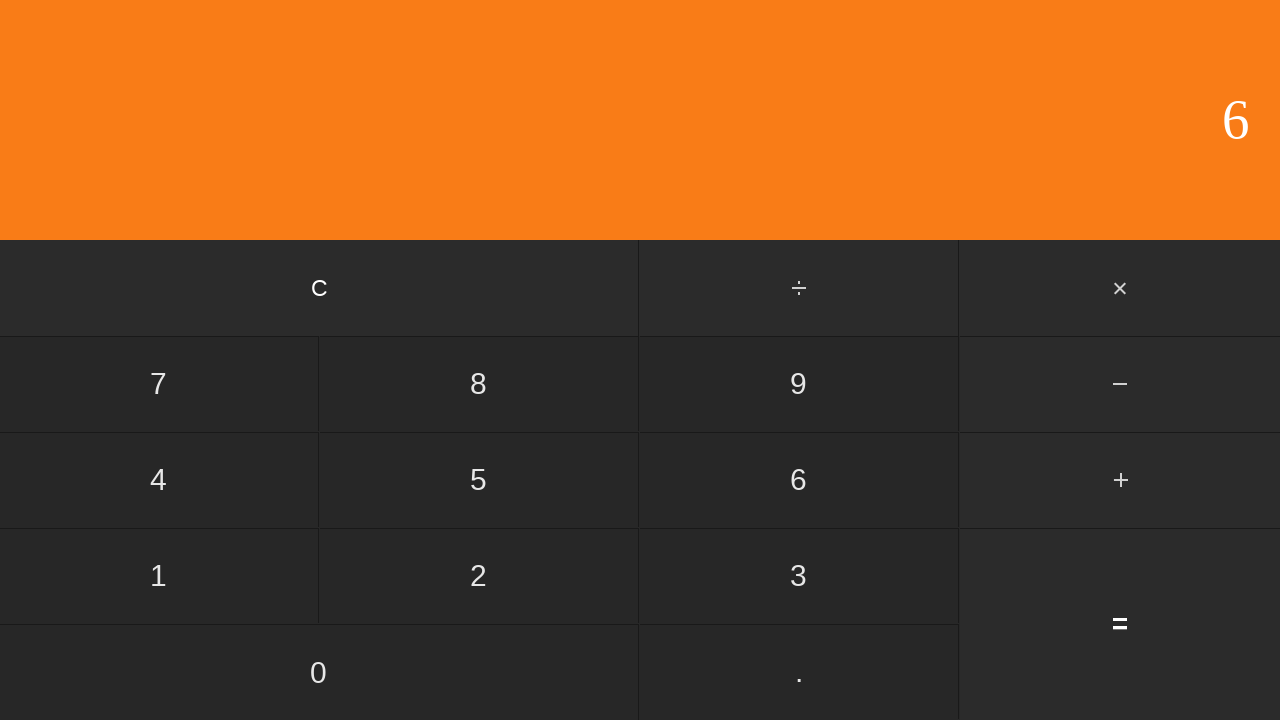

Clicked clear button to reset calculator at (320, 288) on input[value='C']
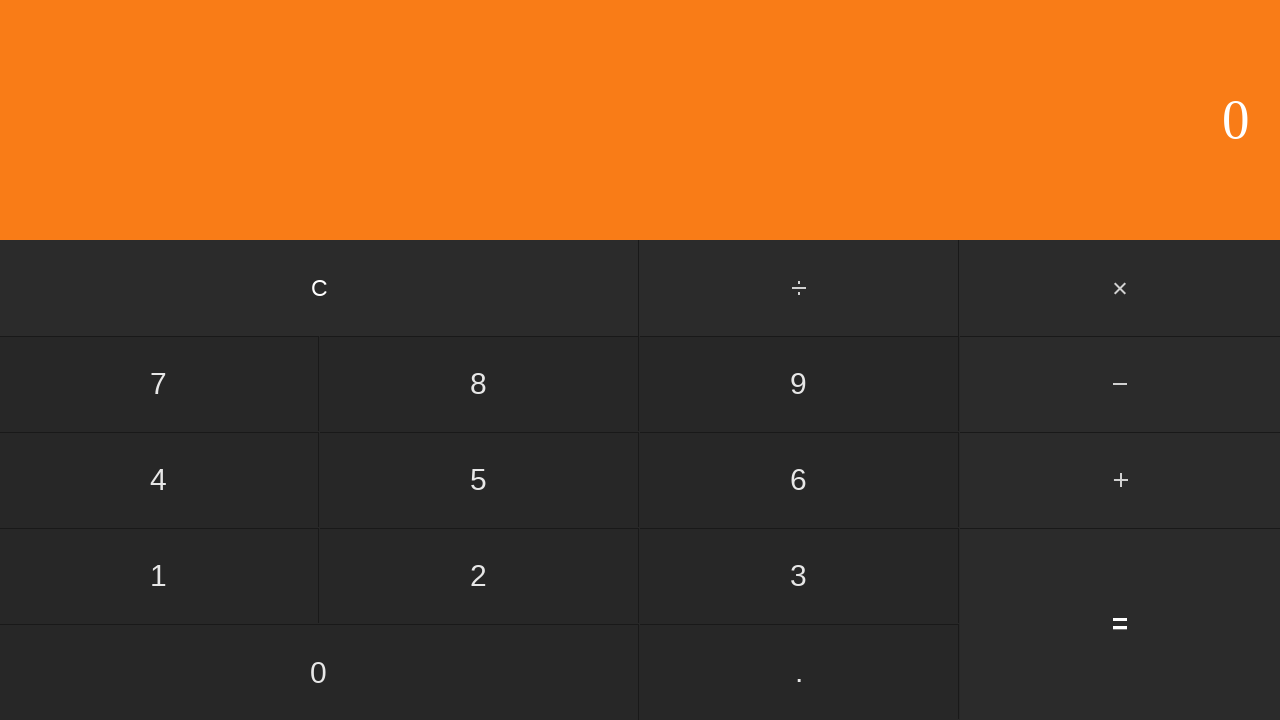

Waited before next iteration
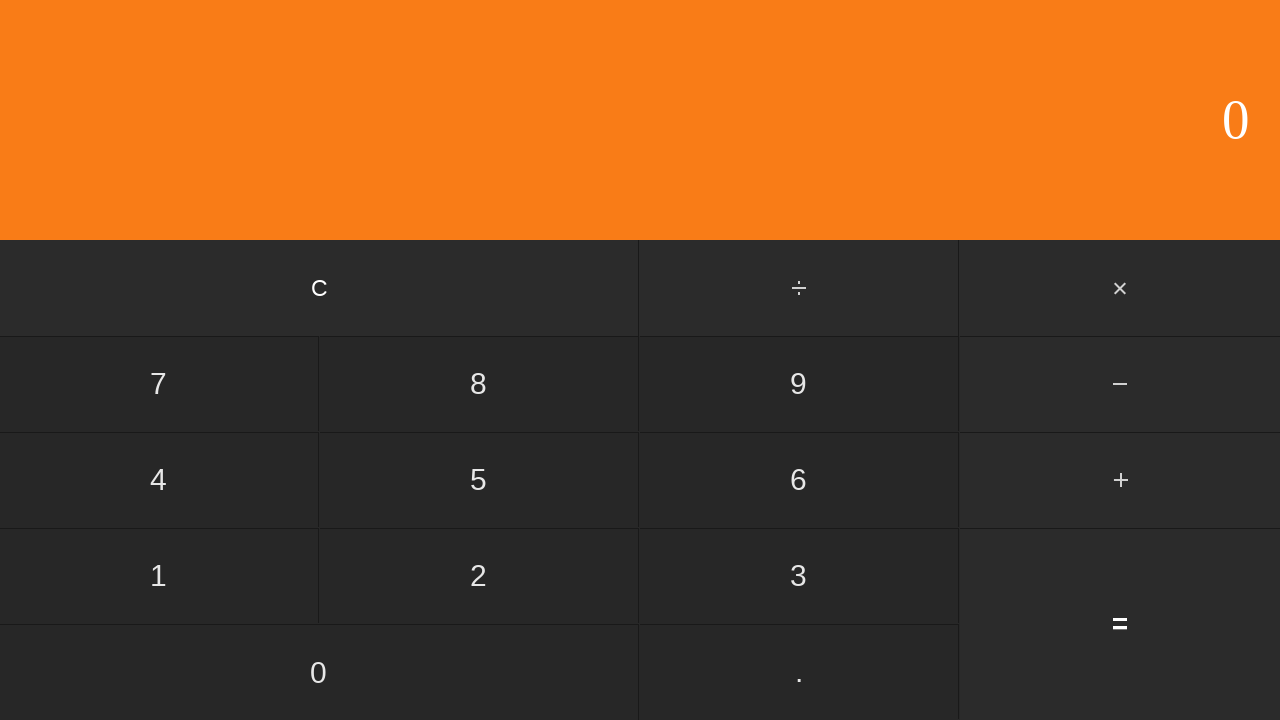

Clicked first operand: 8 at (479, 384) on input[value='8']
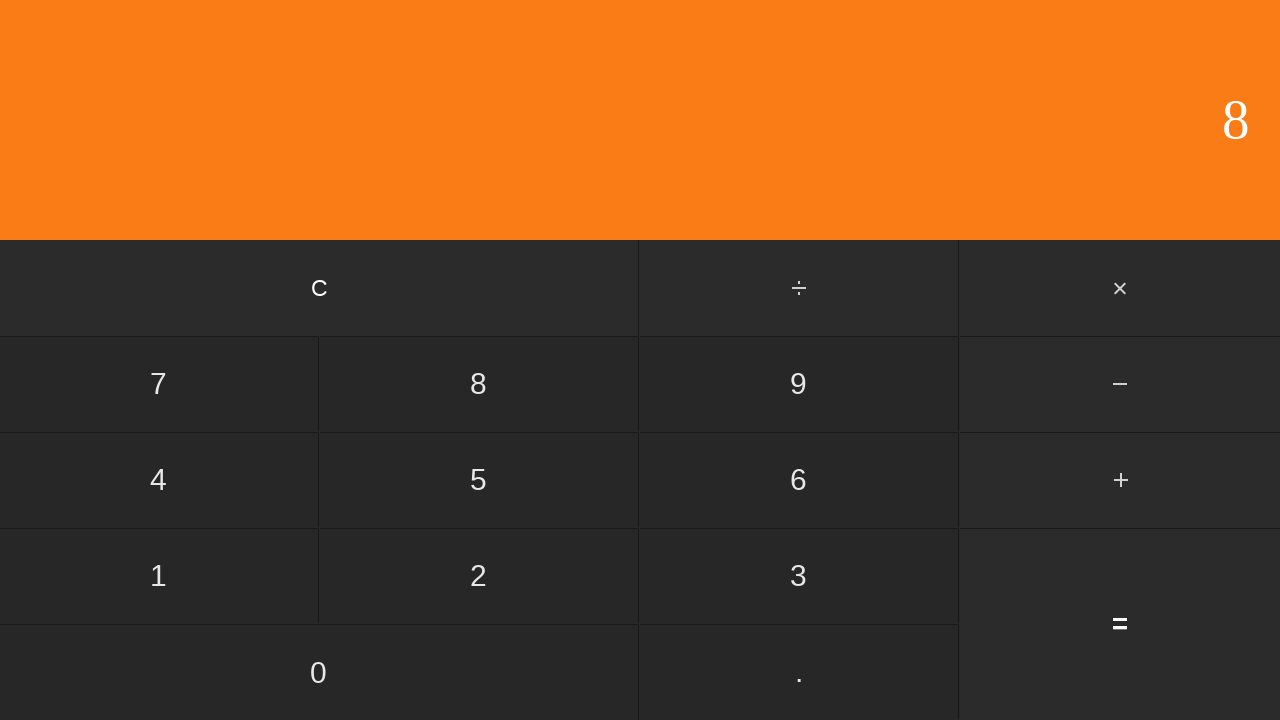

Clicked subtract button at (1120, 384) on #subtract
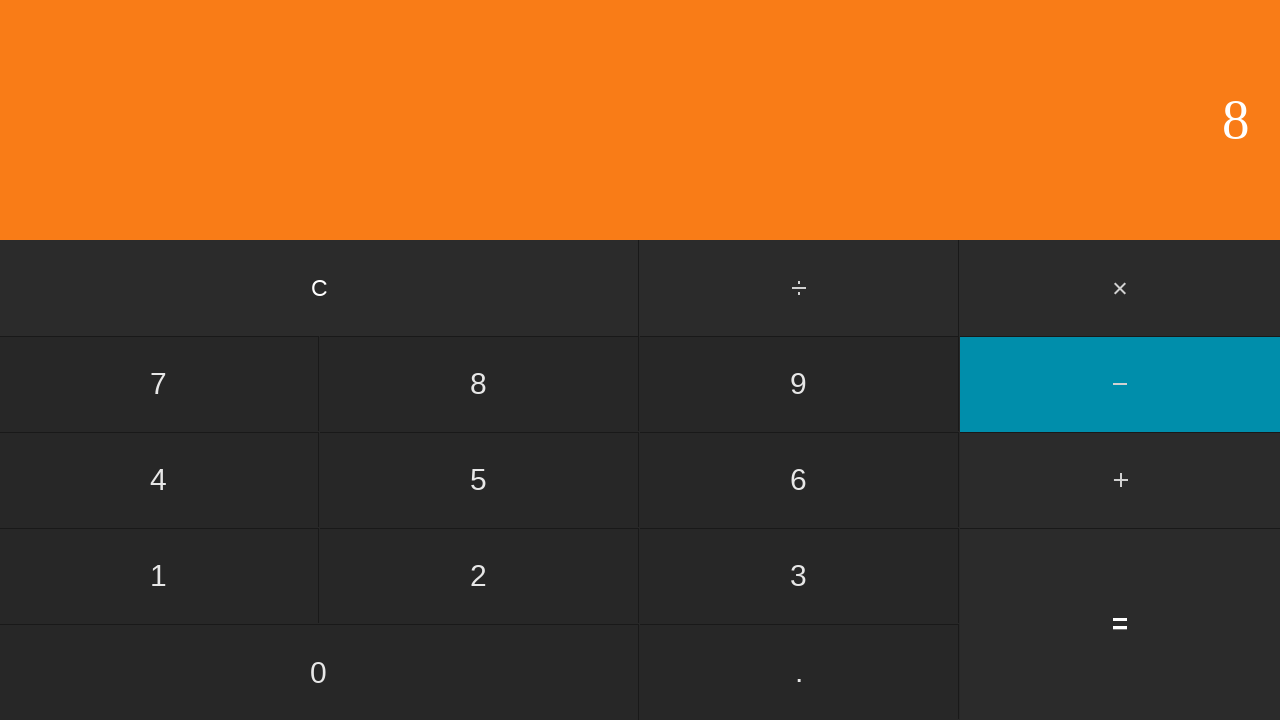

Clicked second operand: 3 at (799, 576) on input[value='3']
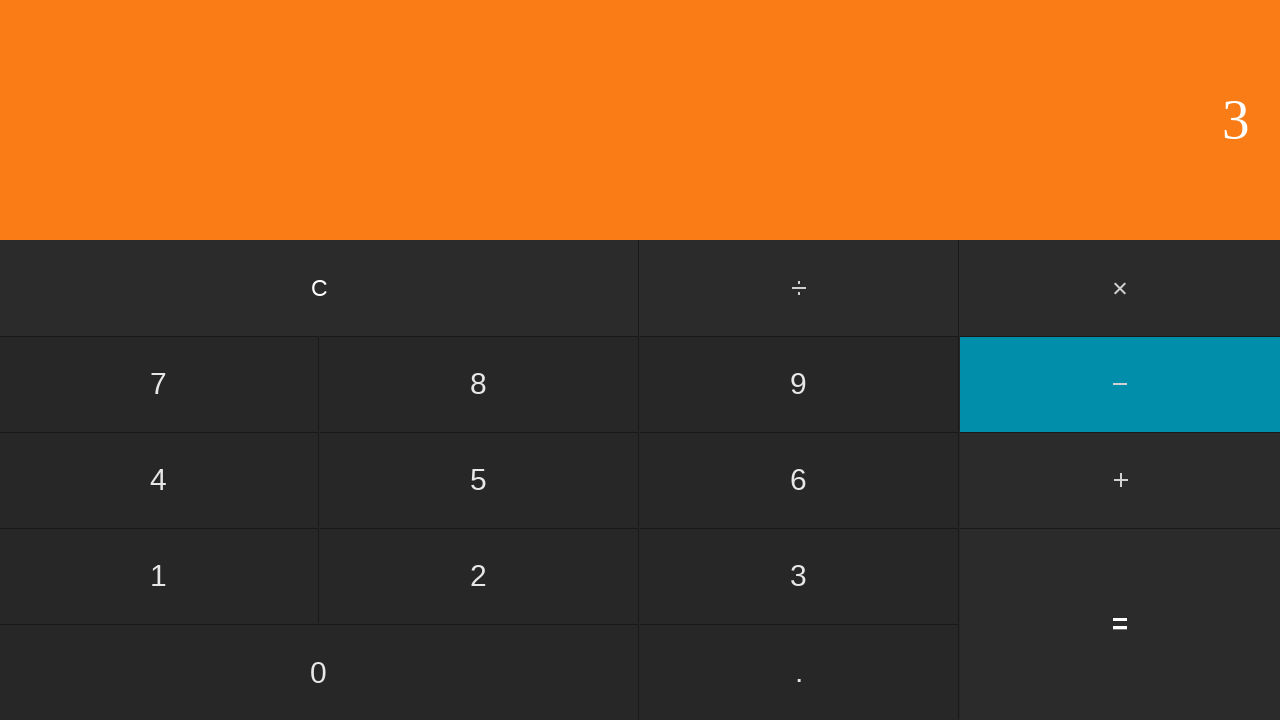

Clicked equals to calculate 8 - 3 = 5 at (1120, 624) on input[value='=']
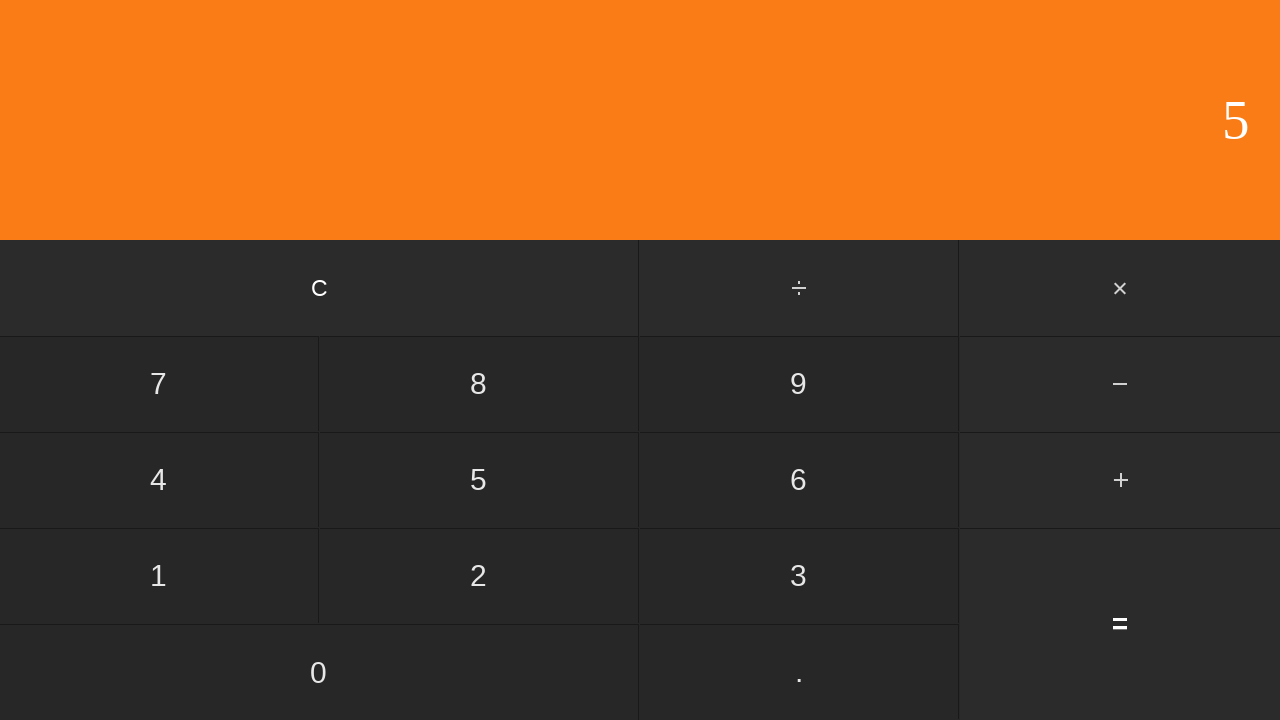

Waited for result to display
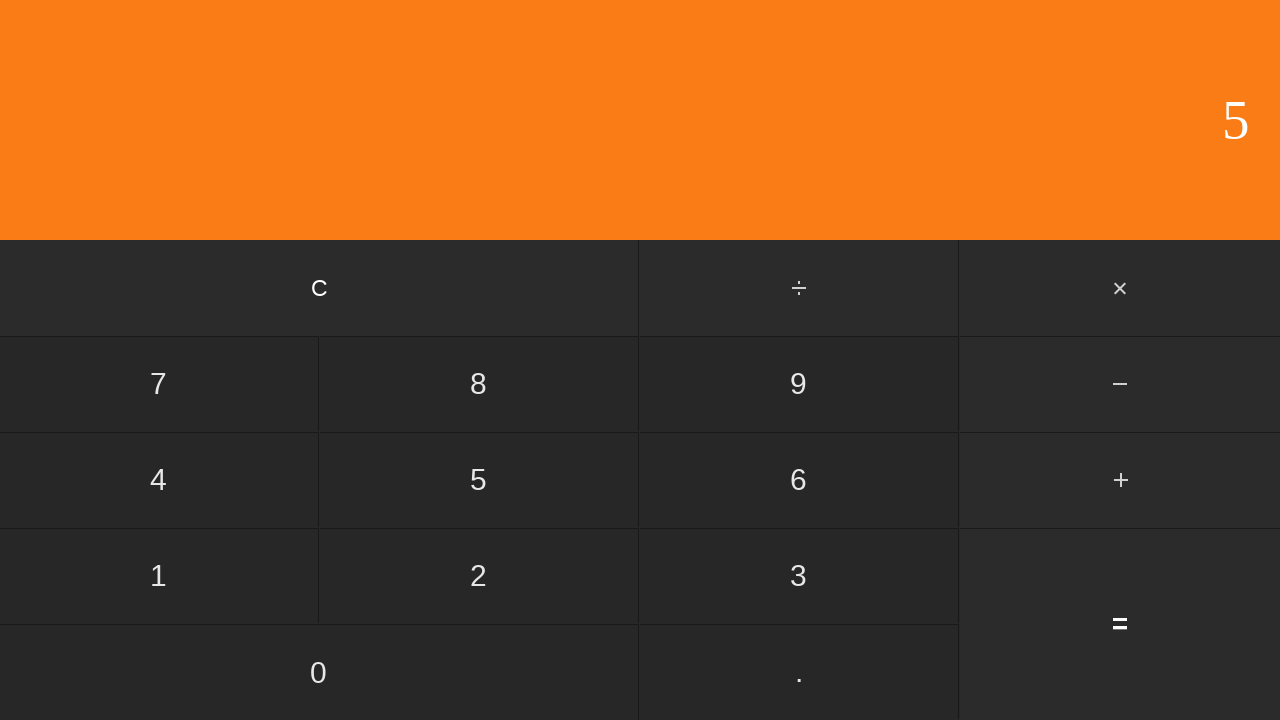

Clicked clear button to reset calculator at (320, 288) on input[value='C']
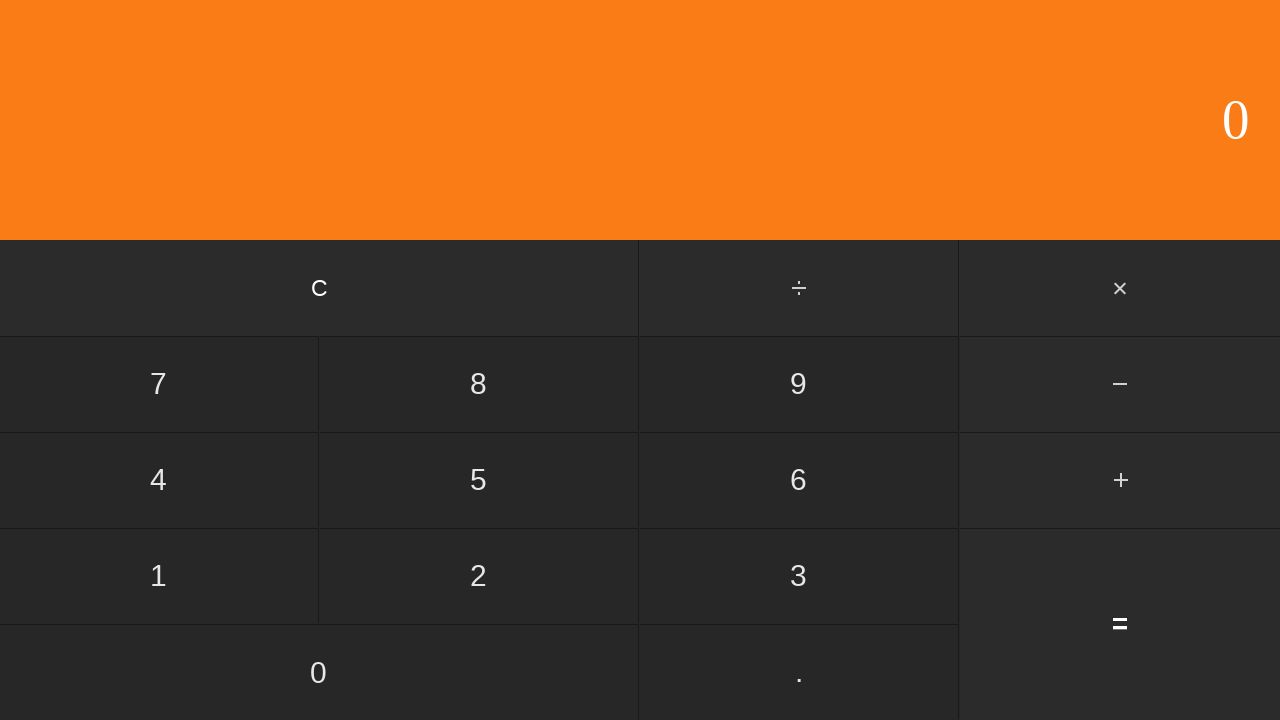

Waited before next iteration
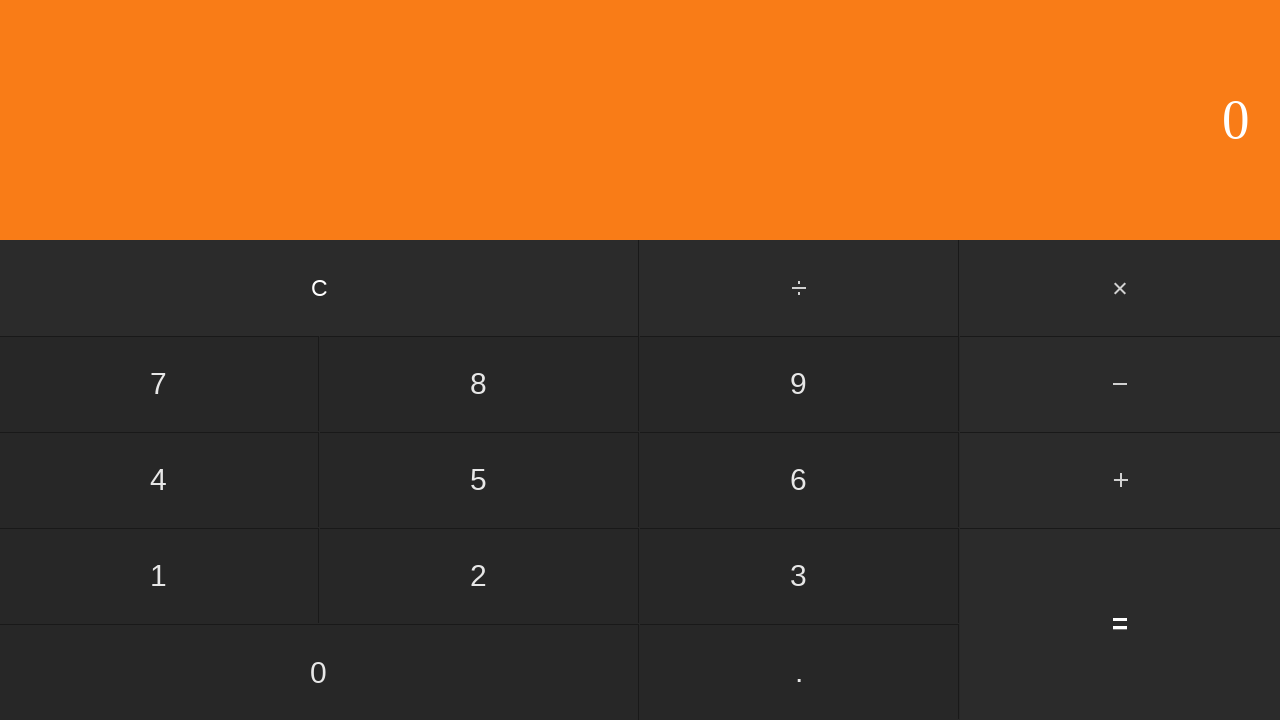

Clicked first operand: 8 at (479, 384) on input[value='8']
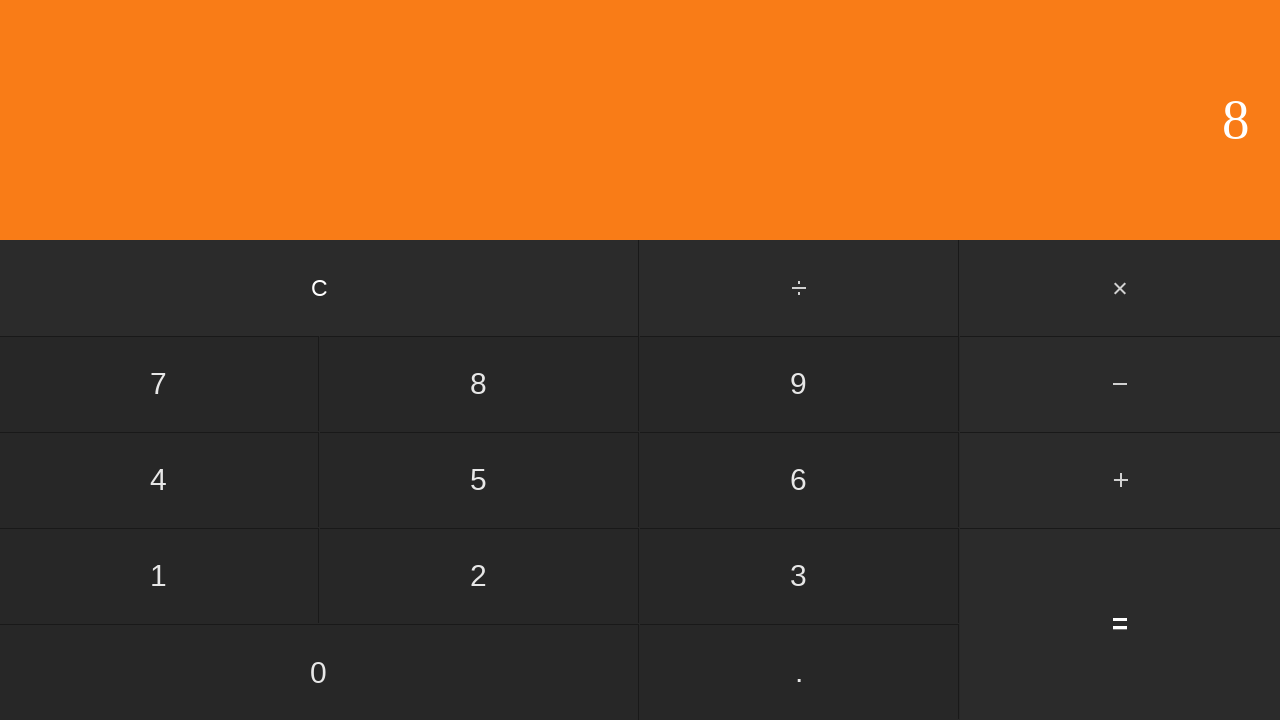

Clicked subtract button at (1120, 384) on #subtract
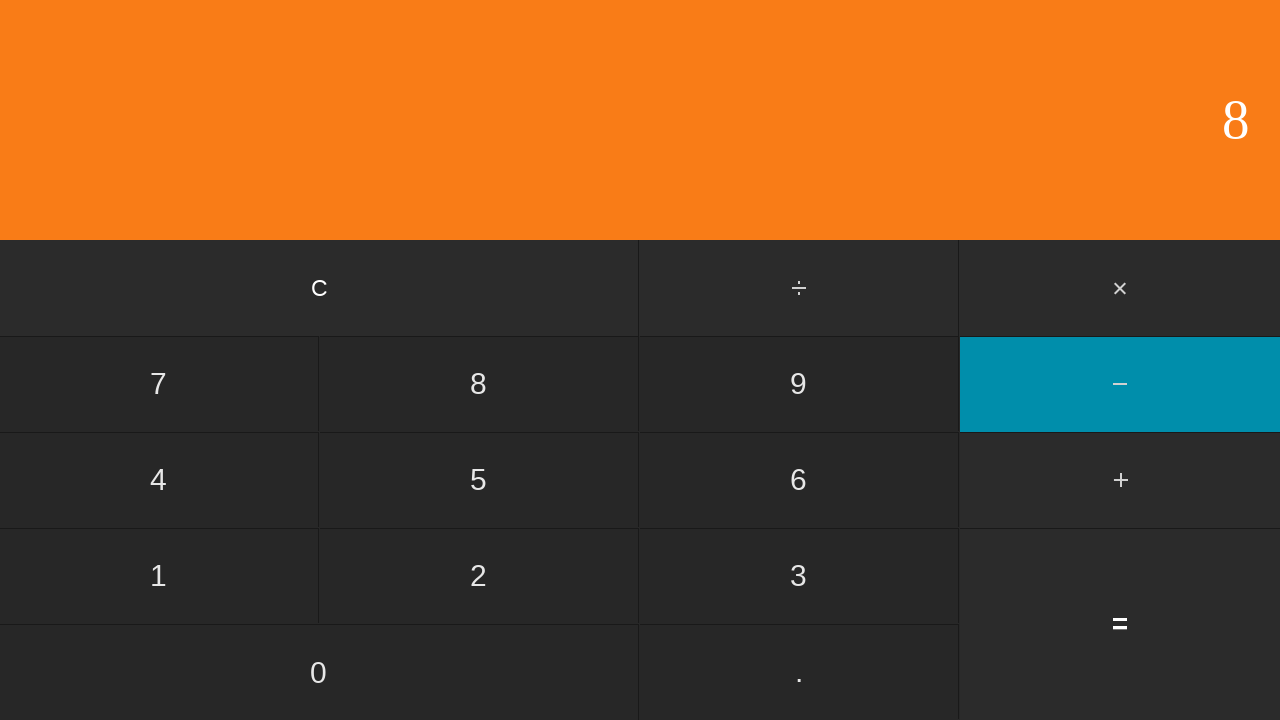

Clicked second operand: 4 at (159, 480) on input[value='4']
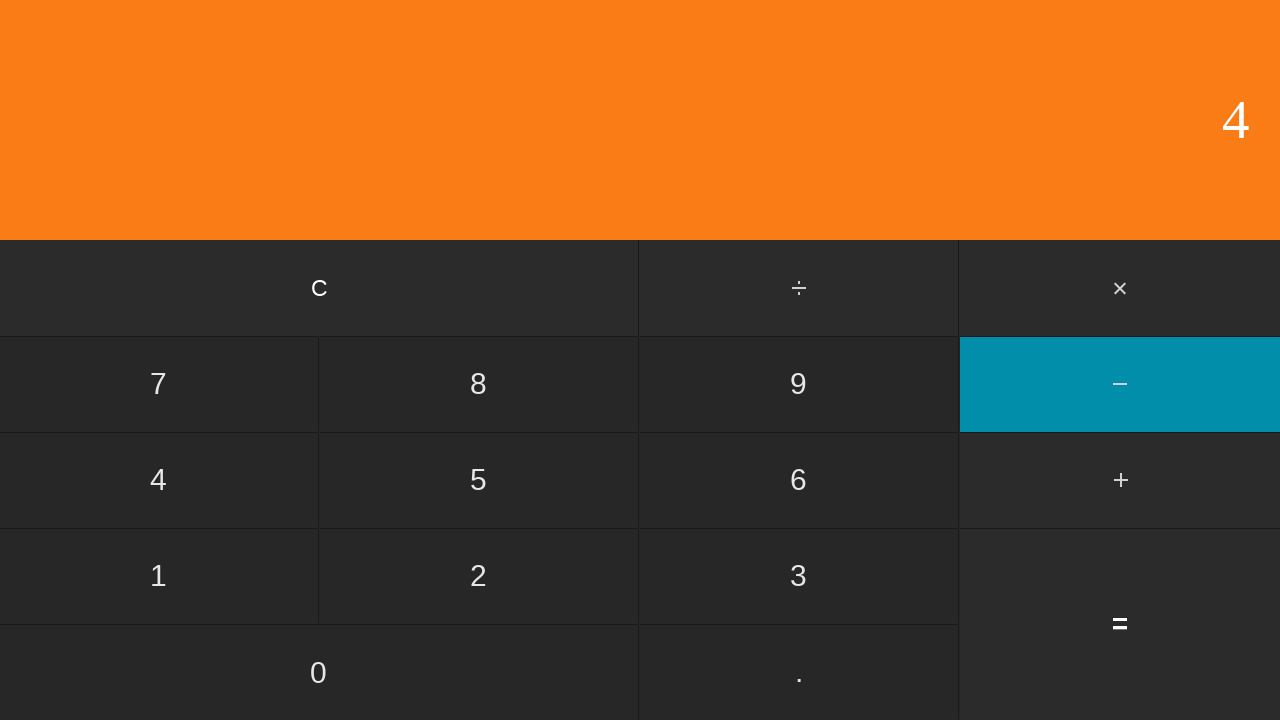

Clicked equals to calculate 8 - 4 = 4 at (1120, 624) on input[value='=']
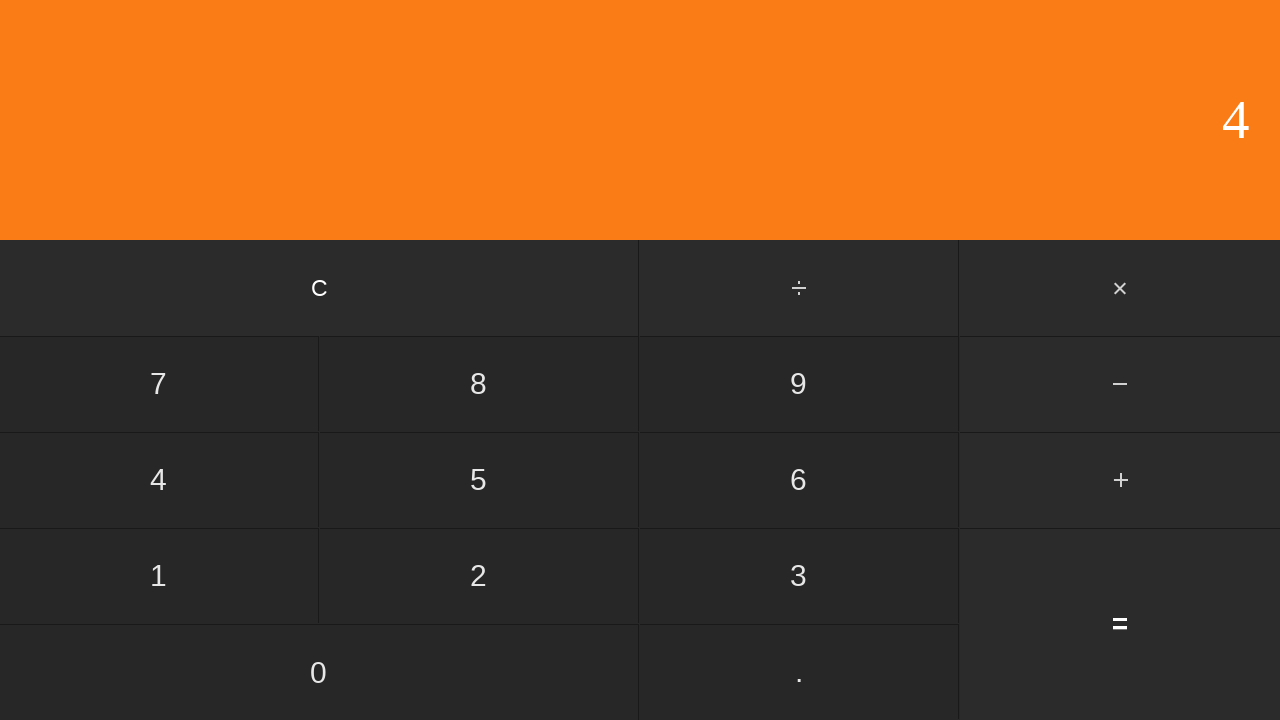

Waited for result to display
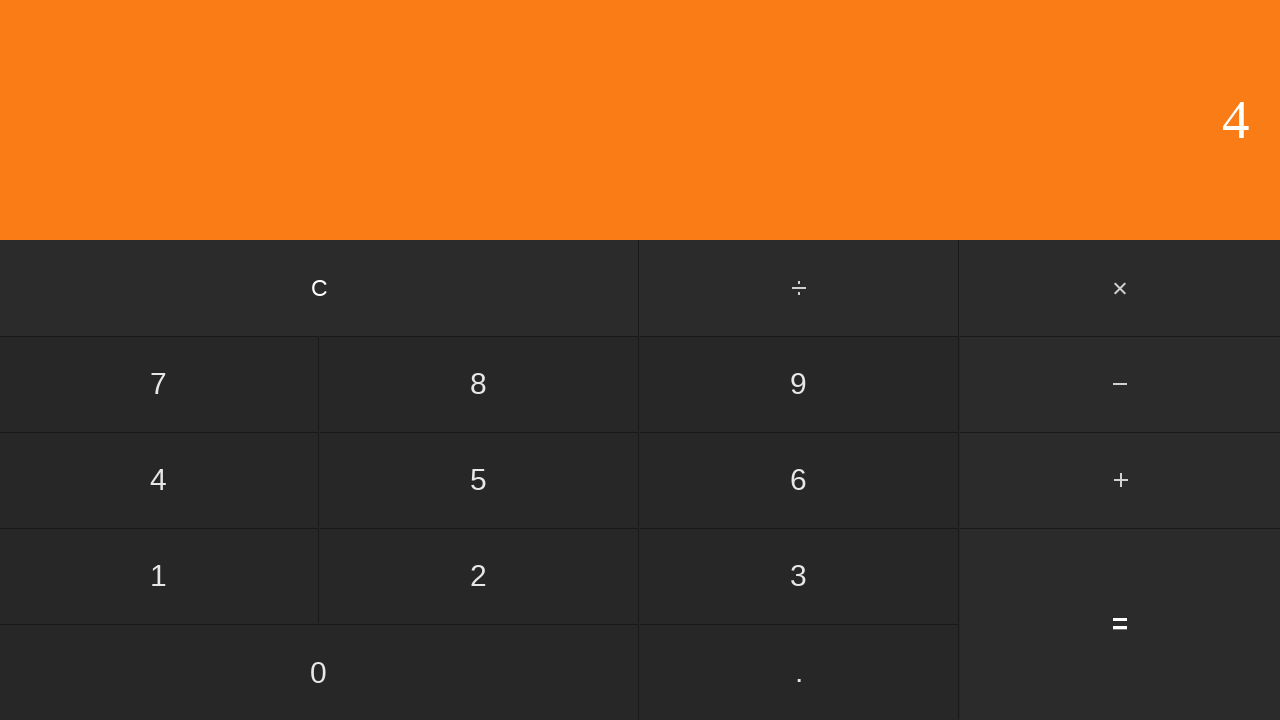

Clicked clear button to reset calculator at (320, 288) on input[value='C']
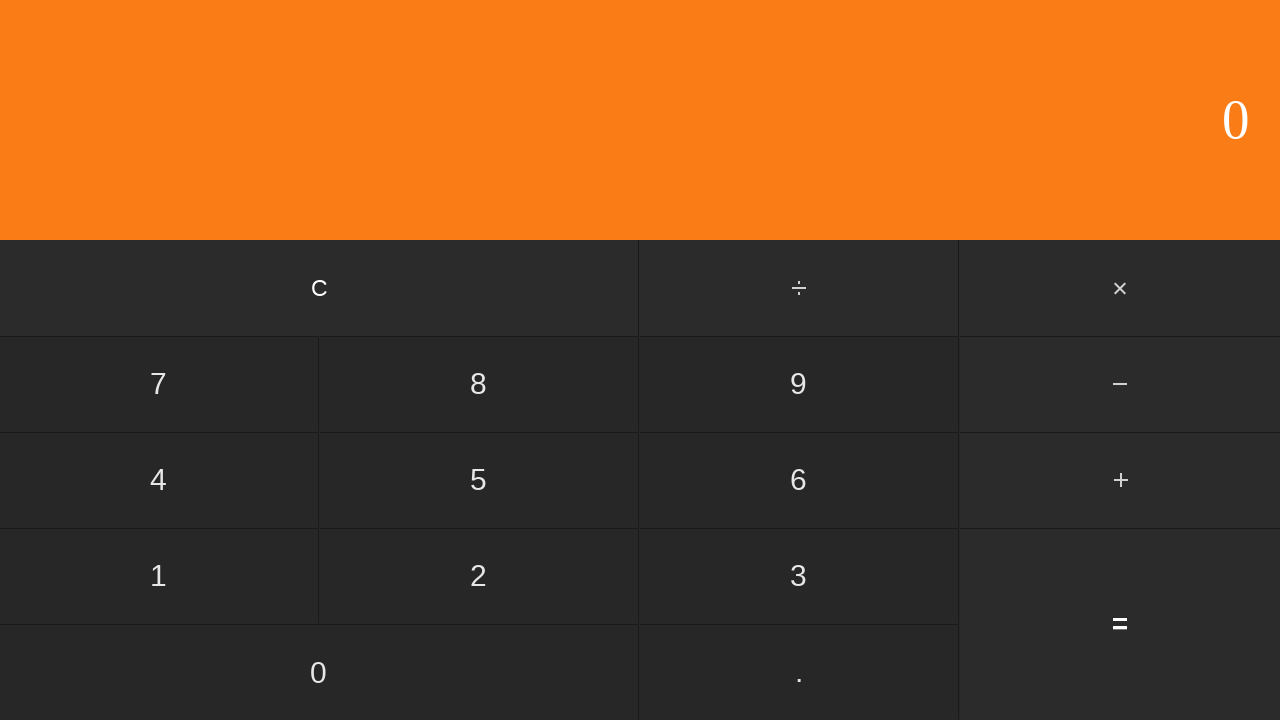

Waited before next iteration
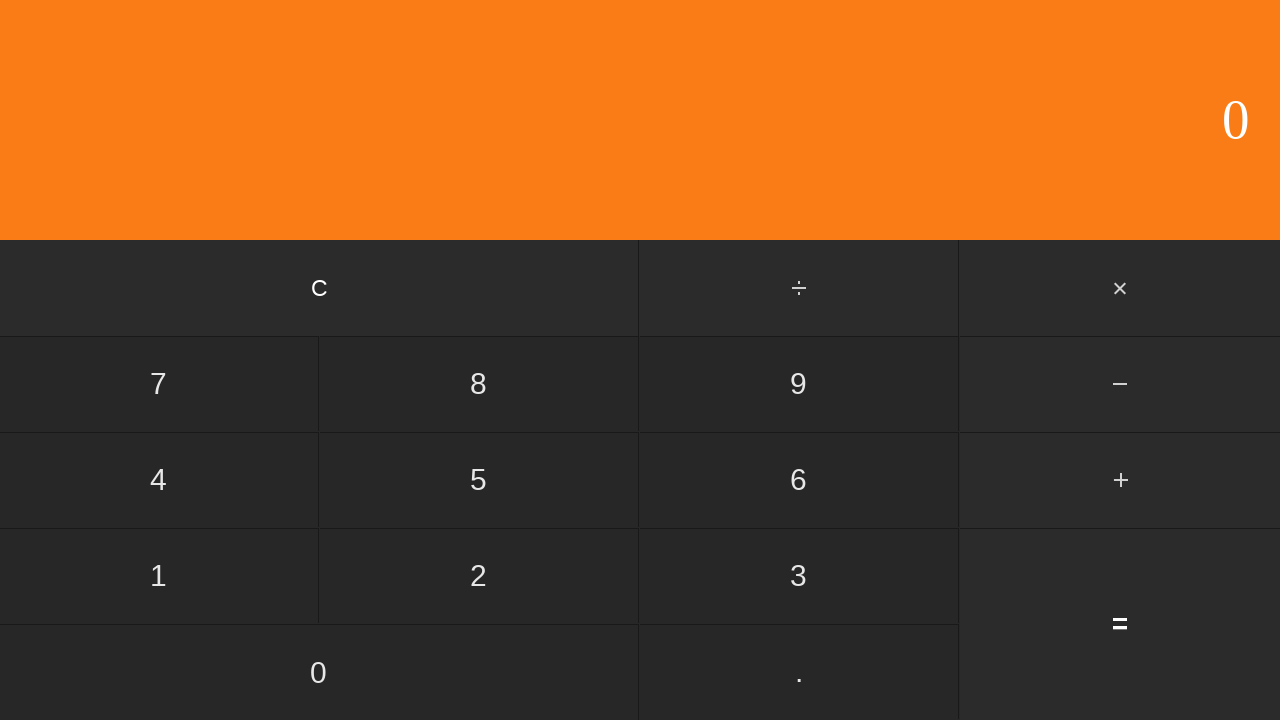

Clicked first operand: 8 at (479, 384) on input[value='8']
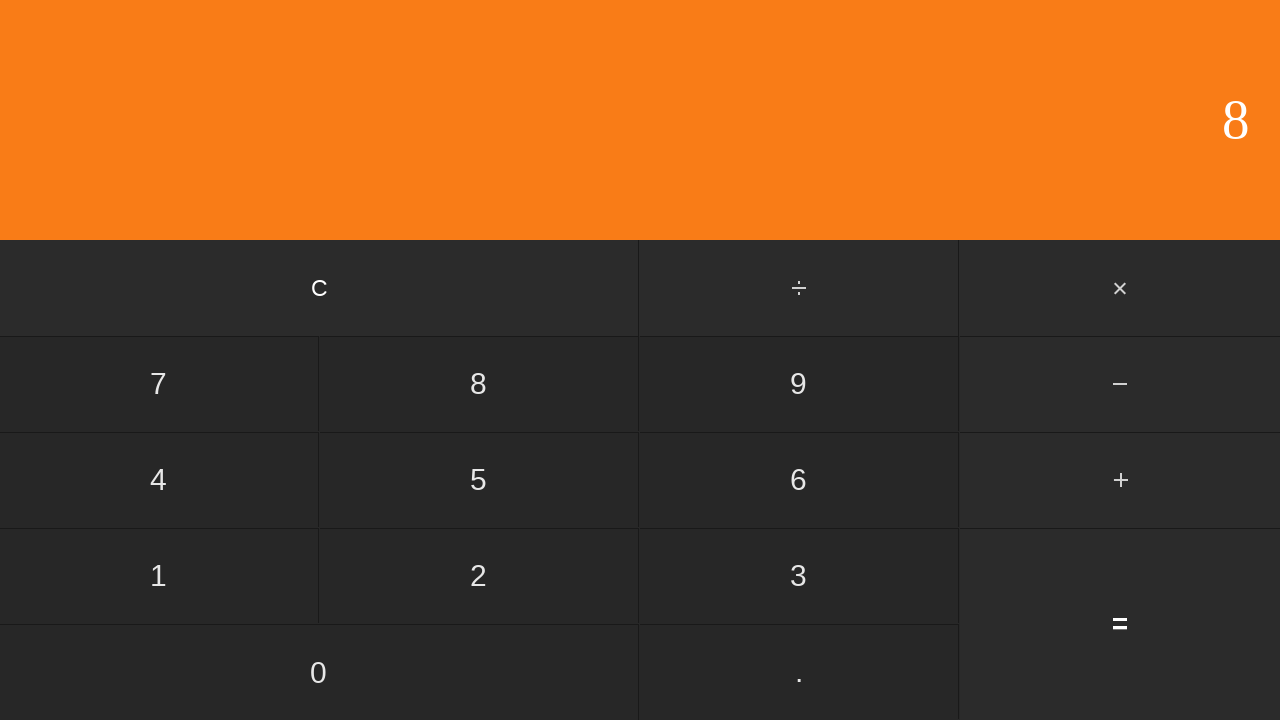

Clicked subtract button at (1120, 384) on #subtract
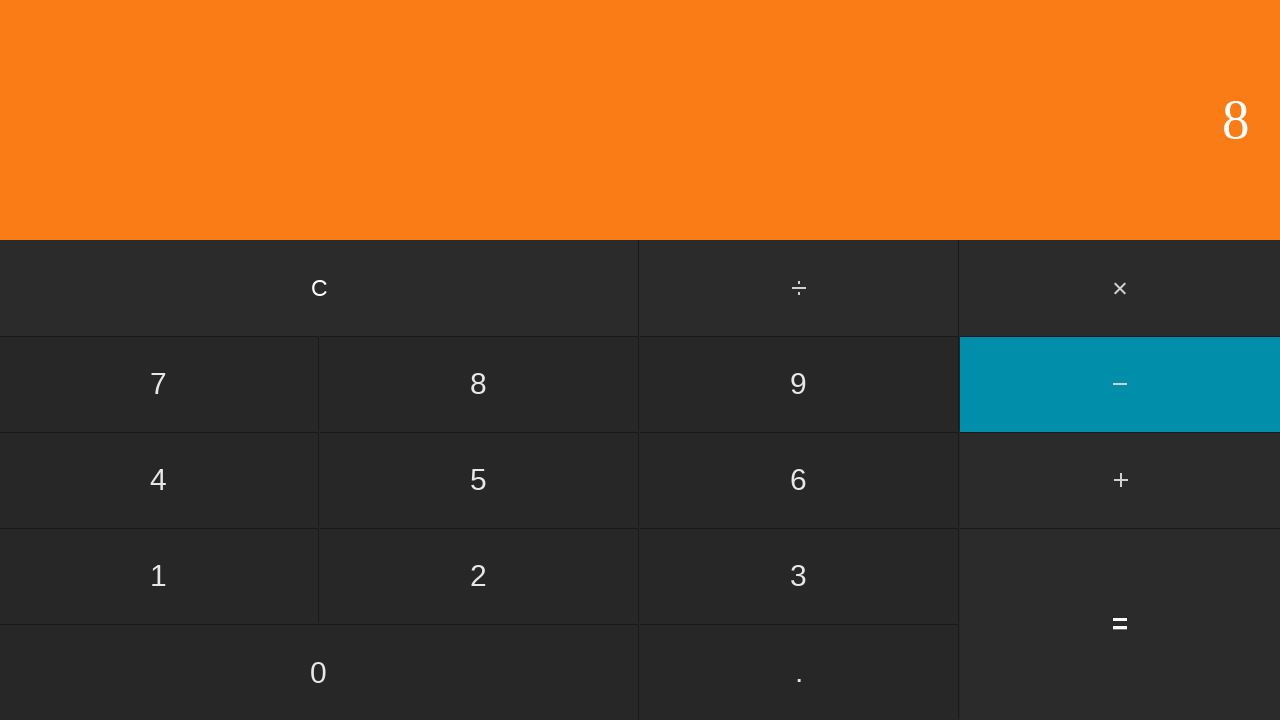

Clicked second operand: 5 at (479, 480) on input[value='5']
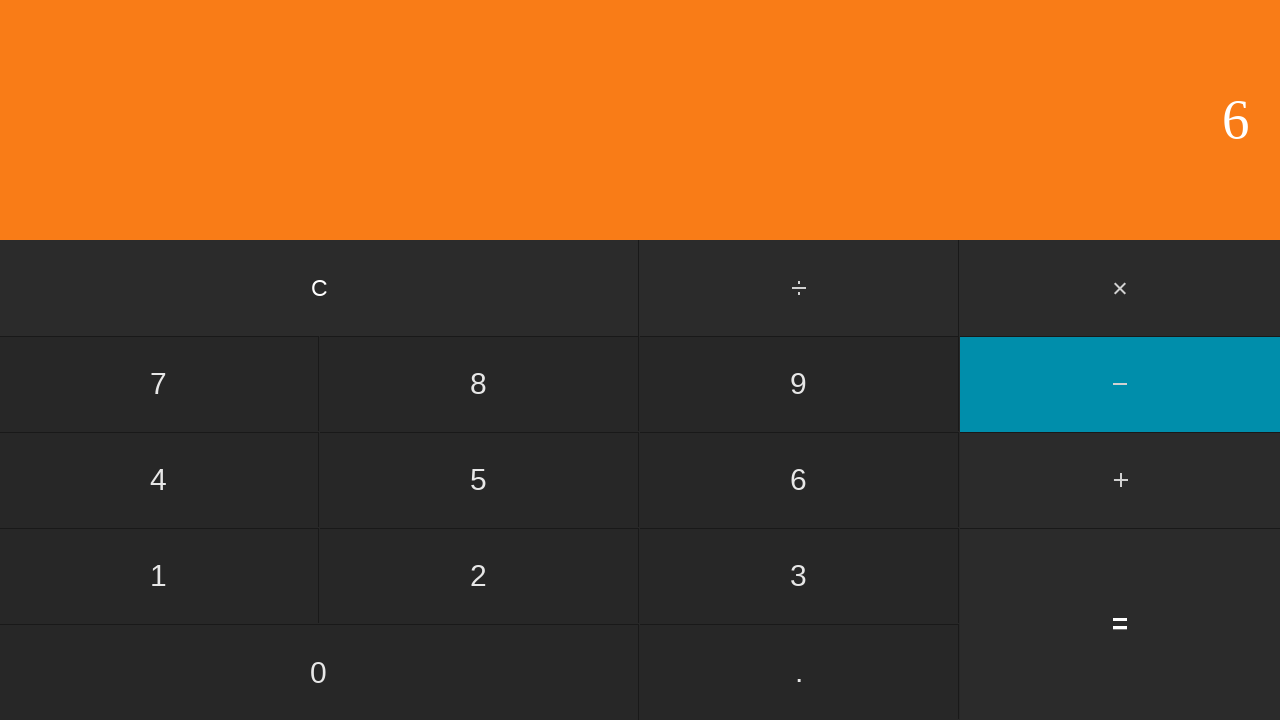

Clicked equals to calculate 8 - 5 = 3 at (1120, 624) on input[value='=']
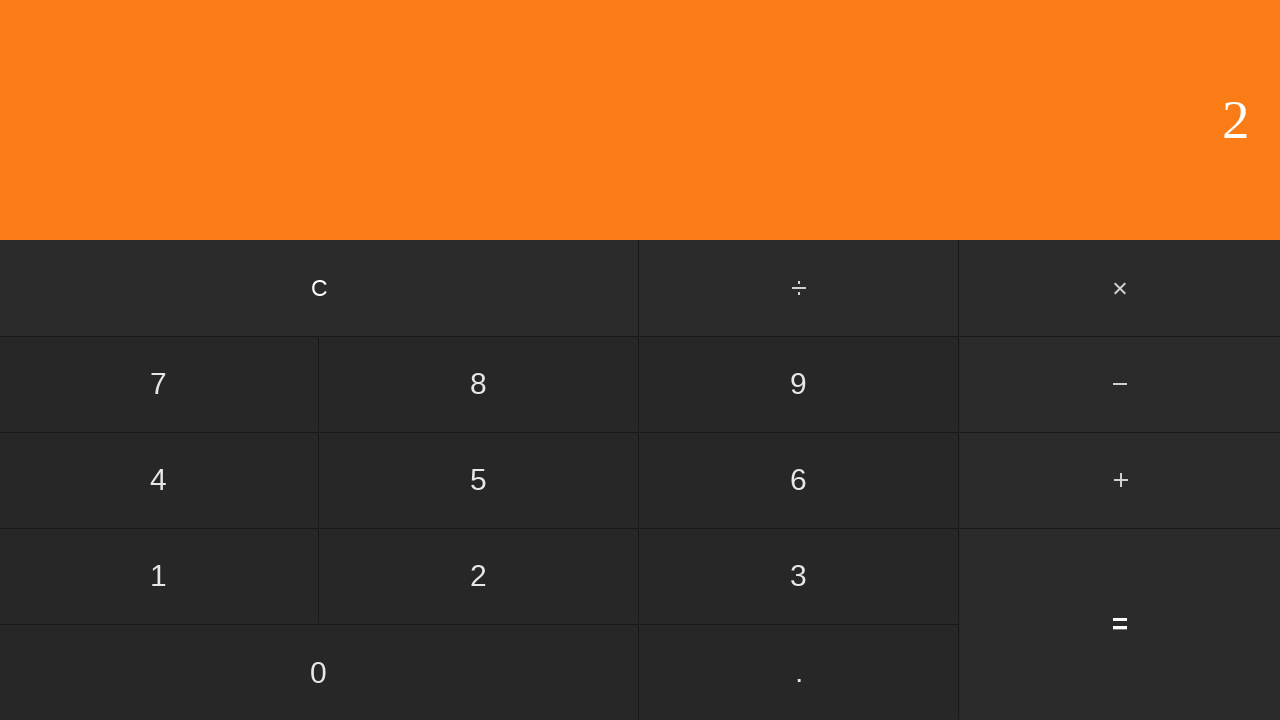

Waited for result to display
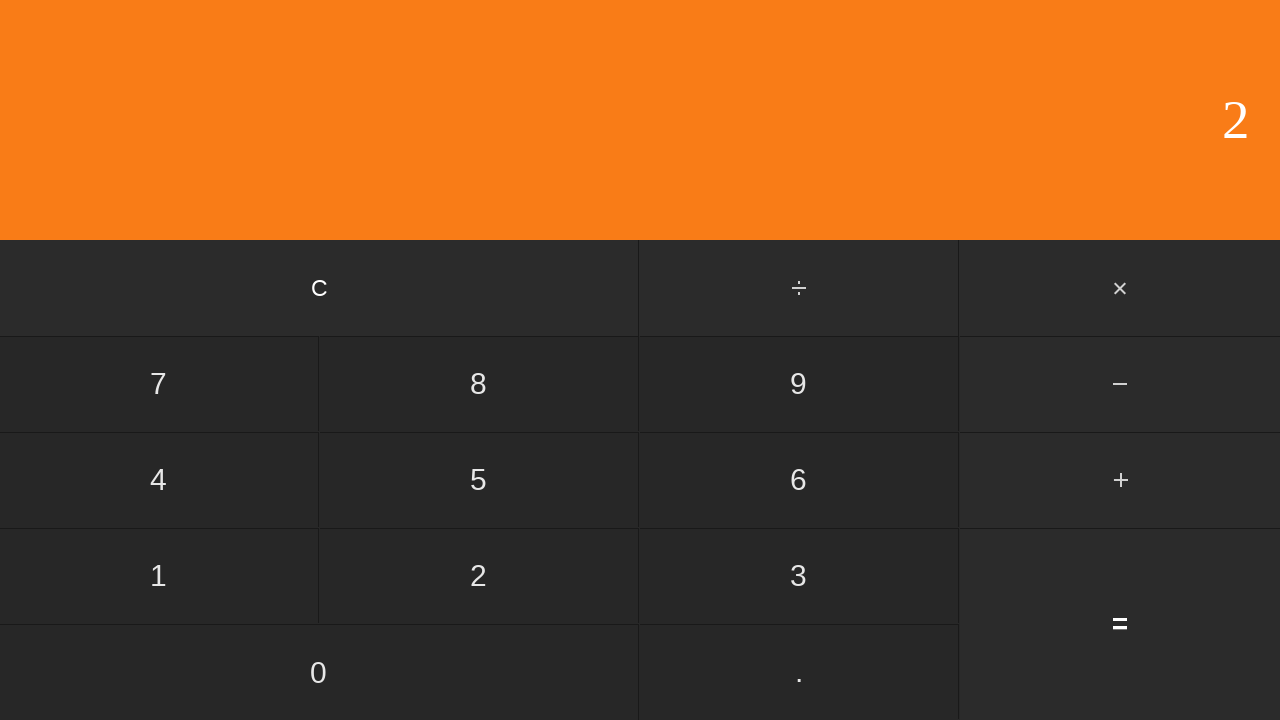

Clicked clear button to reset calculator at (320, 288) on input[value='C']
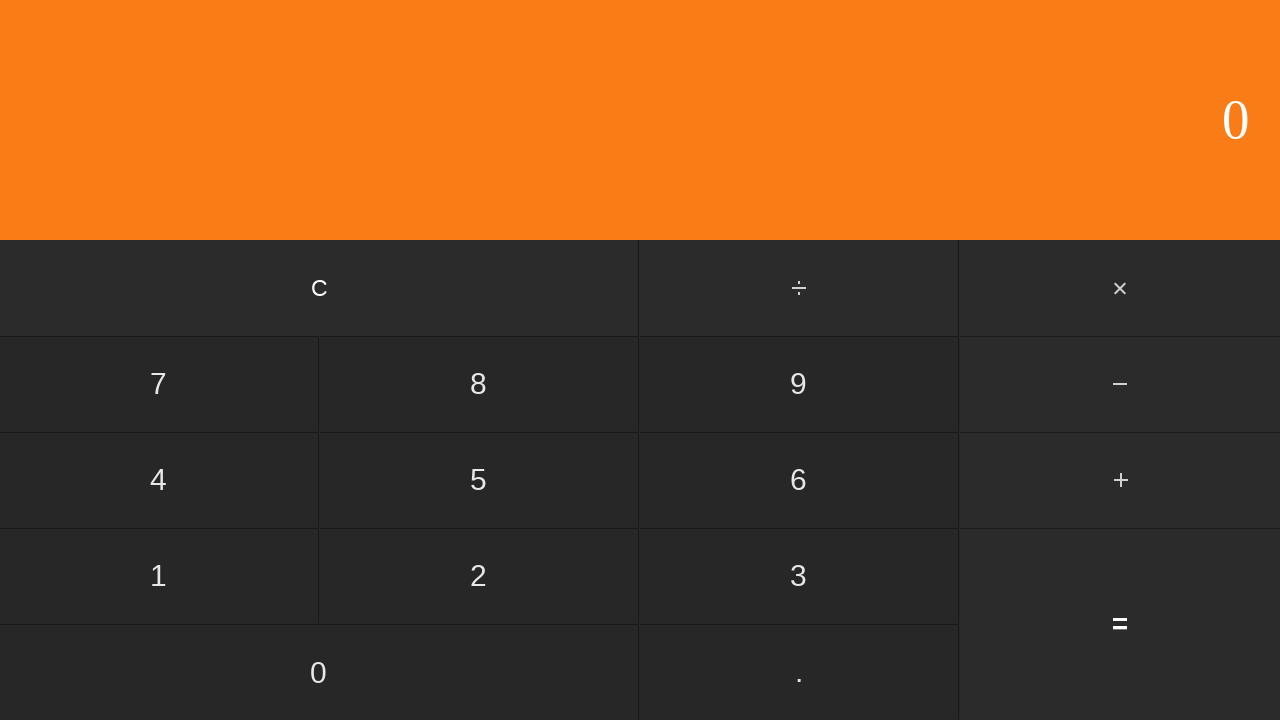

Waited before next iteration
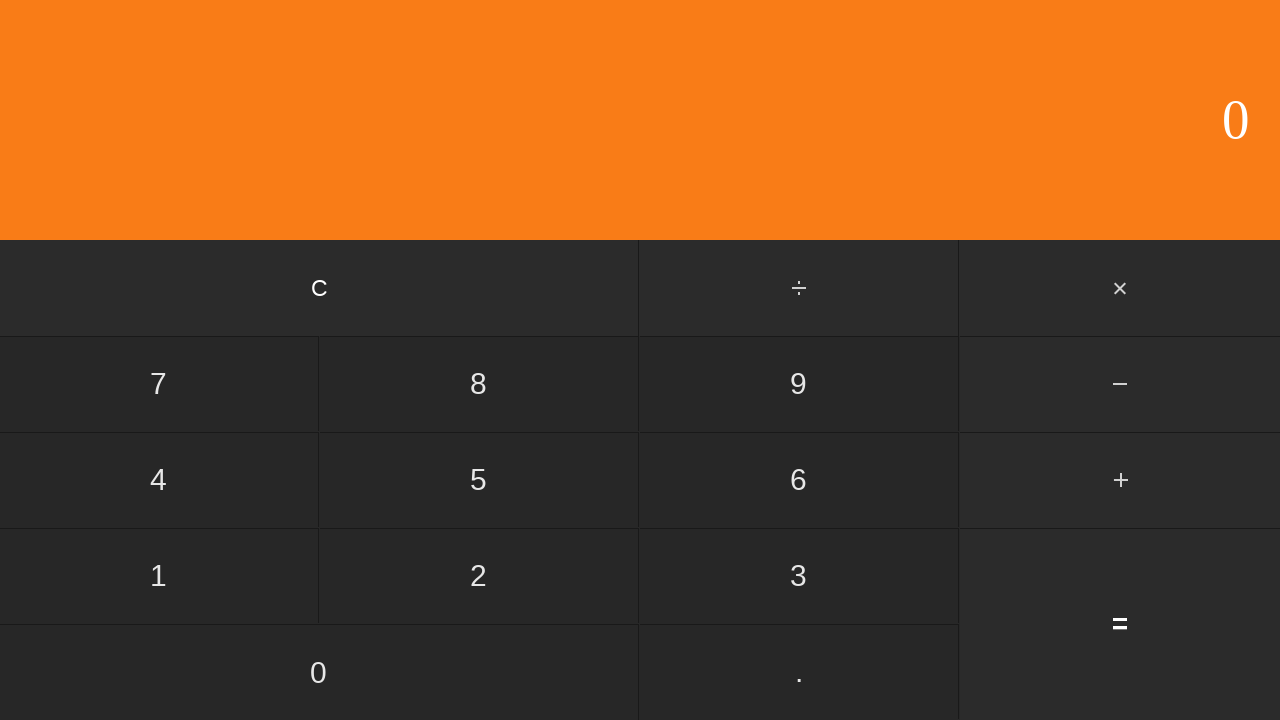

Clicked first operand: 8 at (479, 384) on input[value='8']
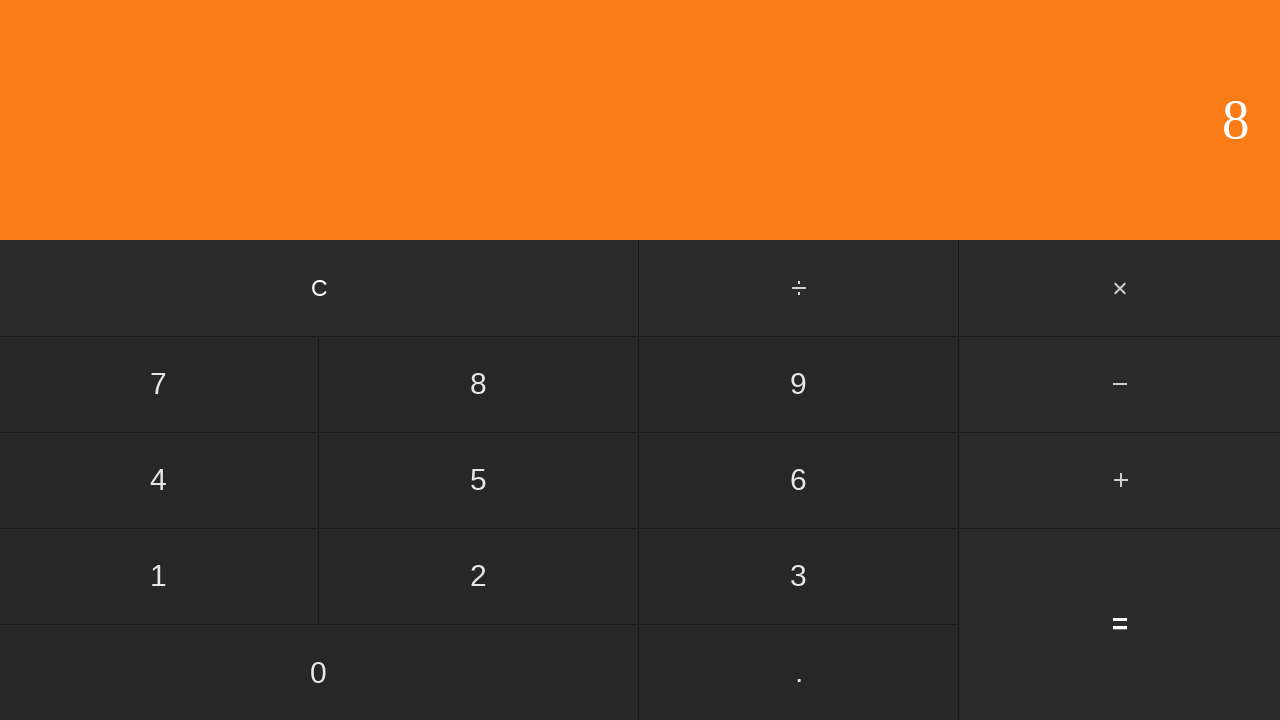

Clicked subtract button at (1120, 384) on #subtract
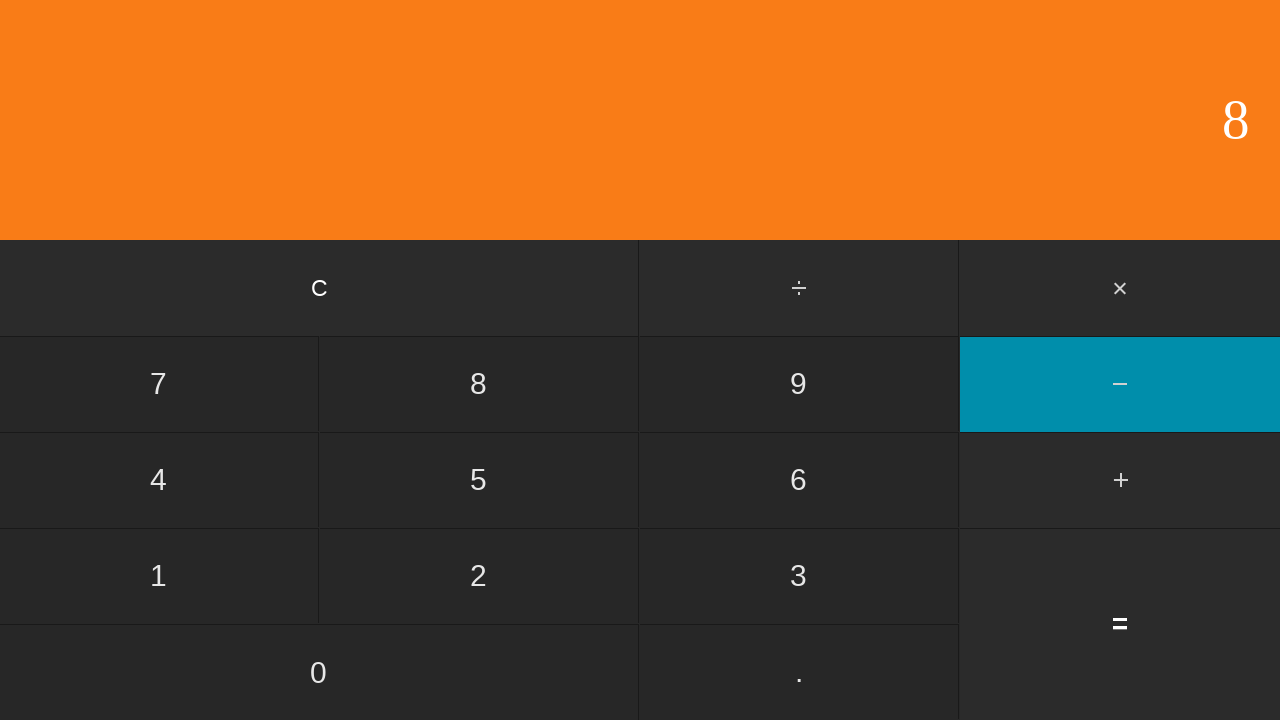

Clicked second operand: 6 at (799, 480) on input[value='6']
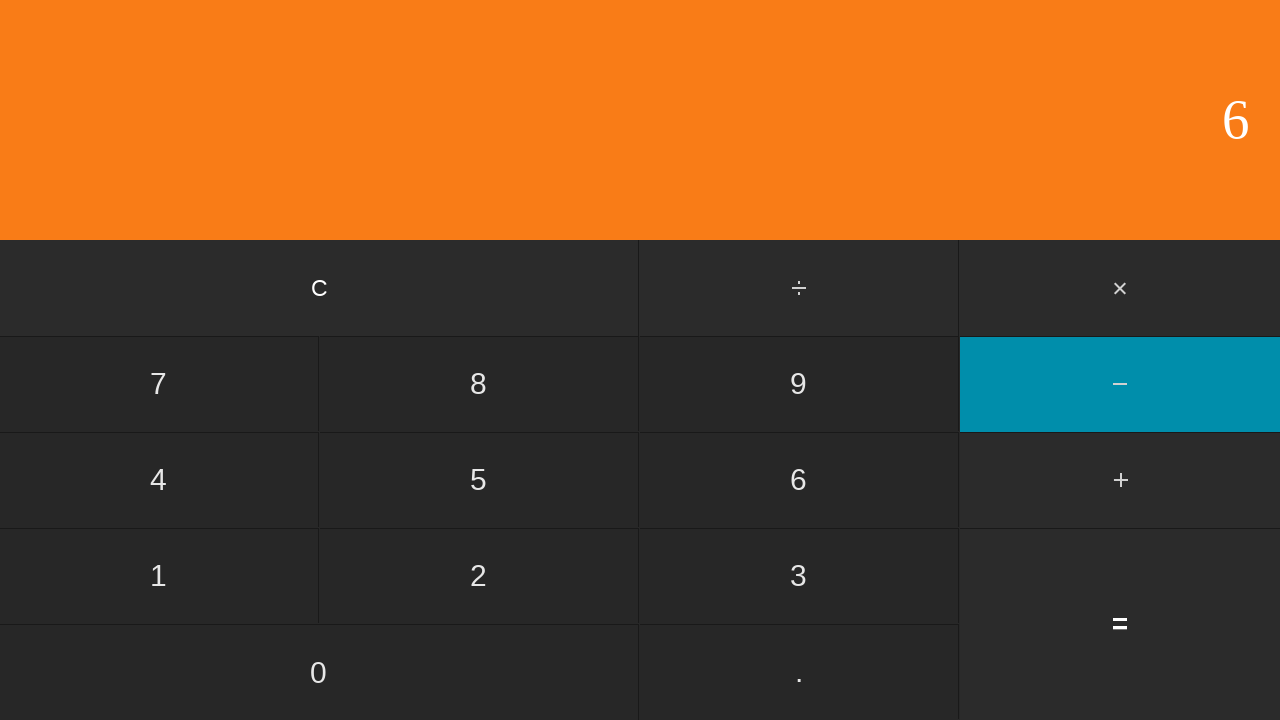

Clicked equals to calculate 8 - 6 = 2 at (1120, 624) on input[value='=']
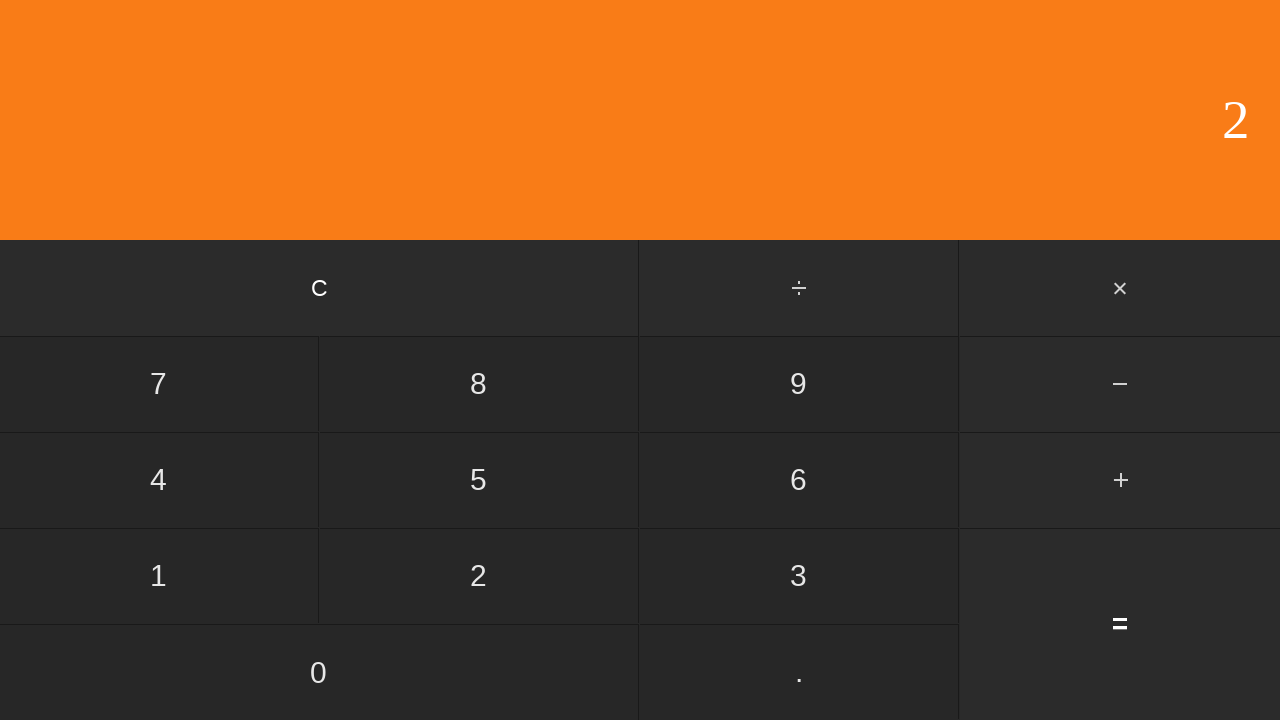

Waited for result to display
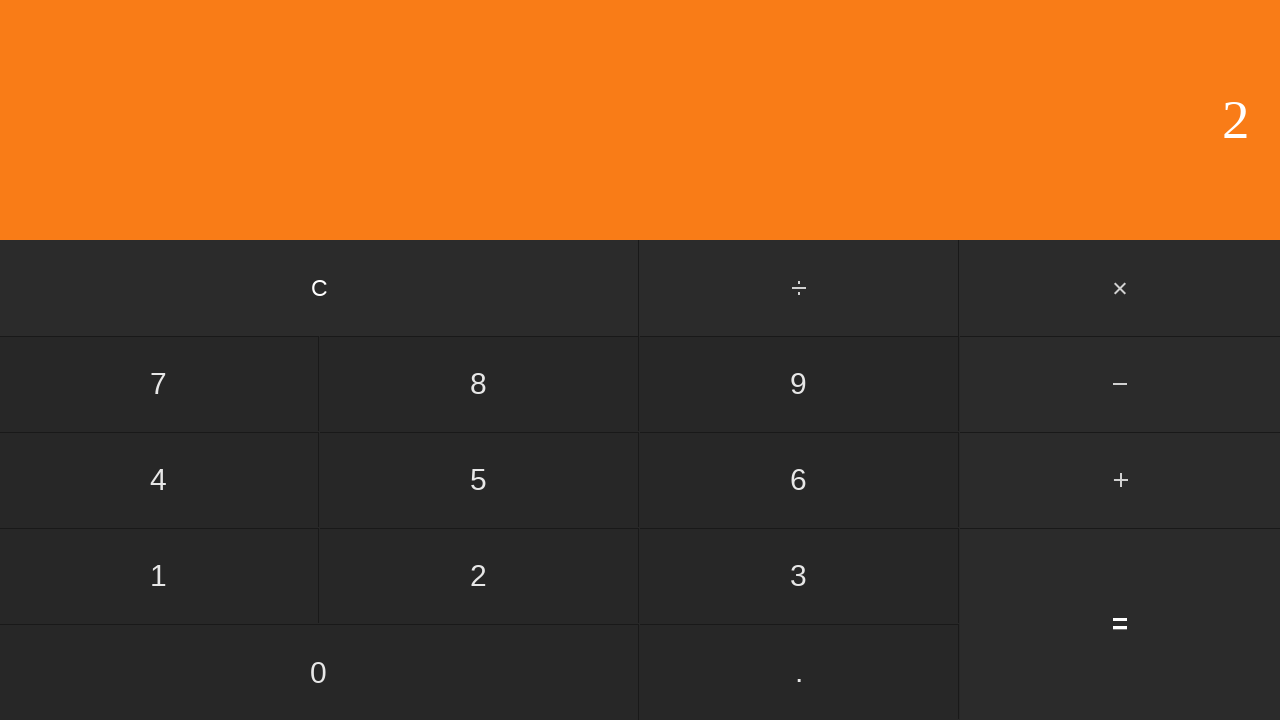

Clicked clear button to reset calculator at (320, 288) on input[value='C']
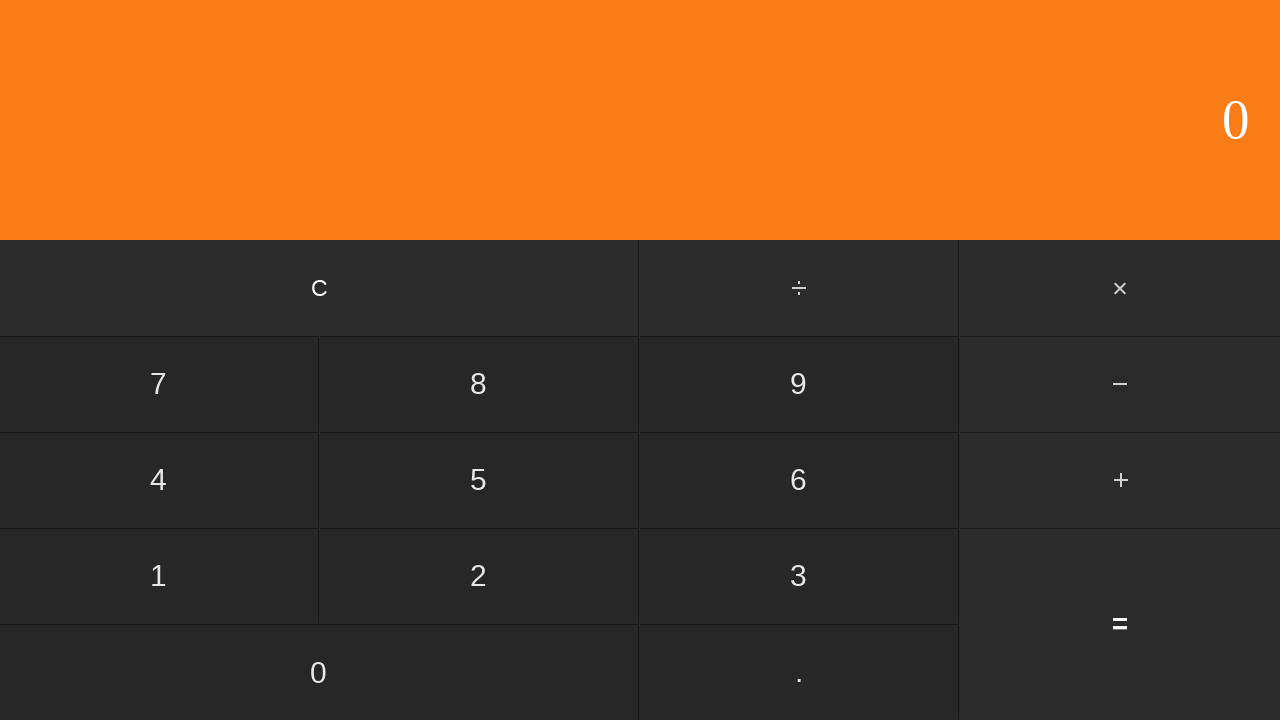

Waited before next iteration
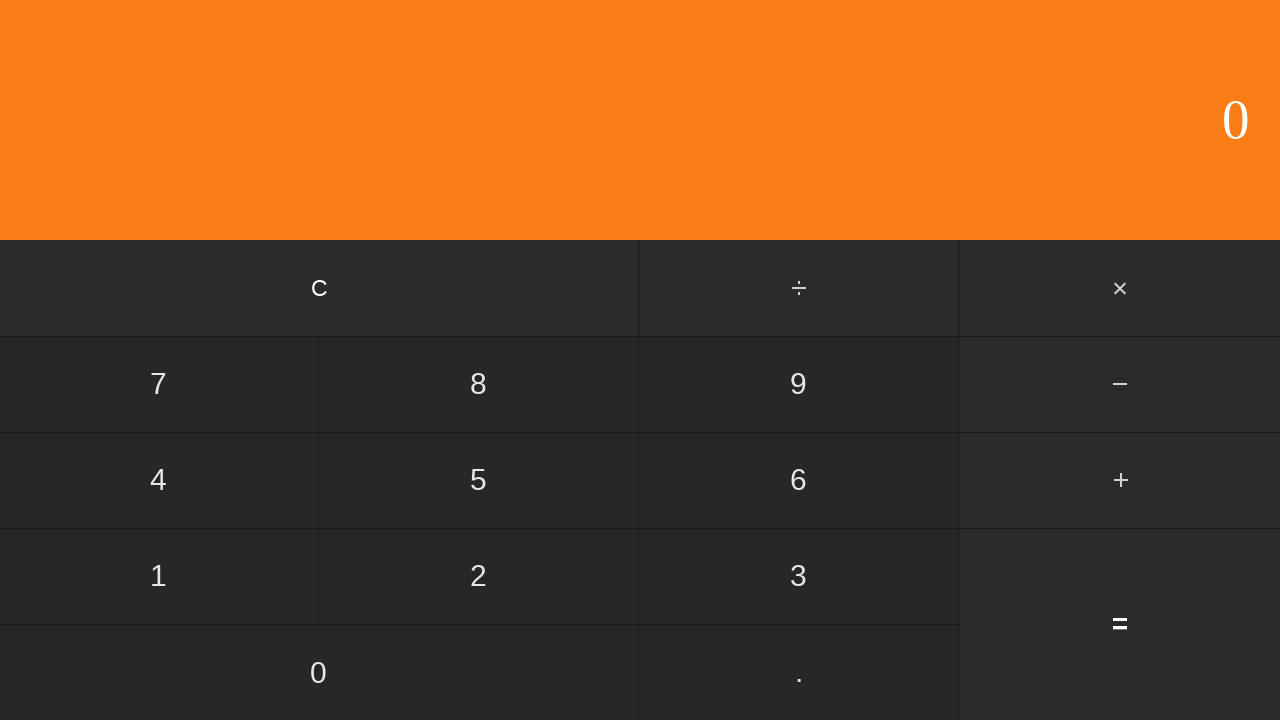

Clicked first operand: 8 at (479, 384) on input[value='8']
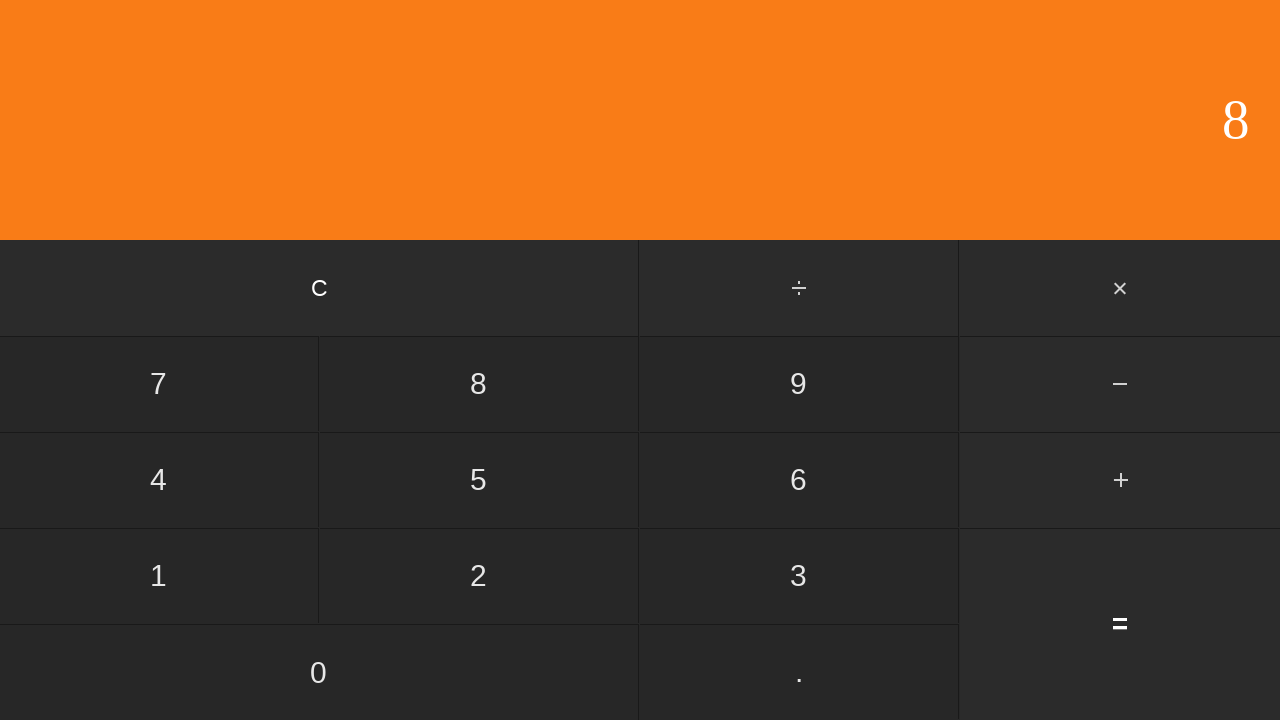

Clicked subtract button at (1120, 384) on #subtract
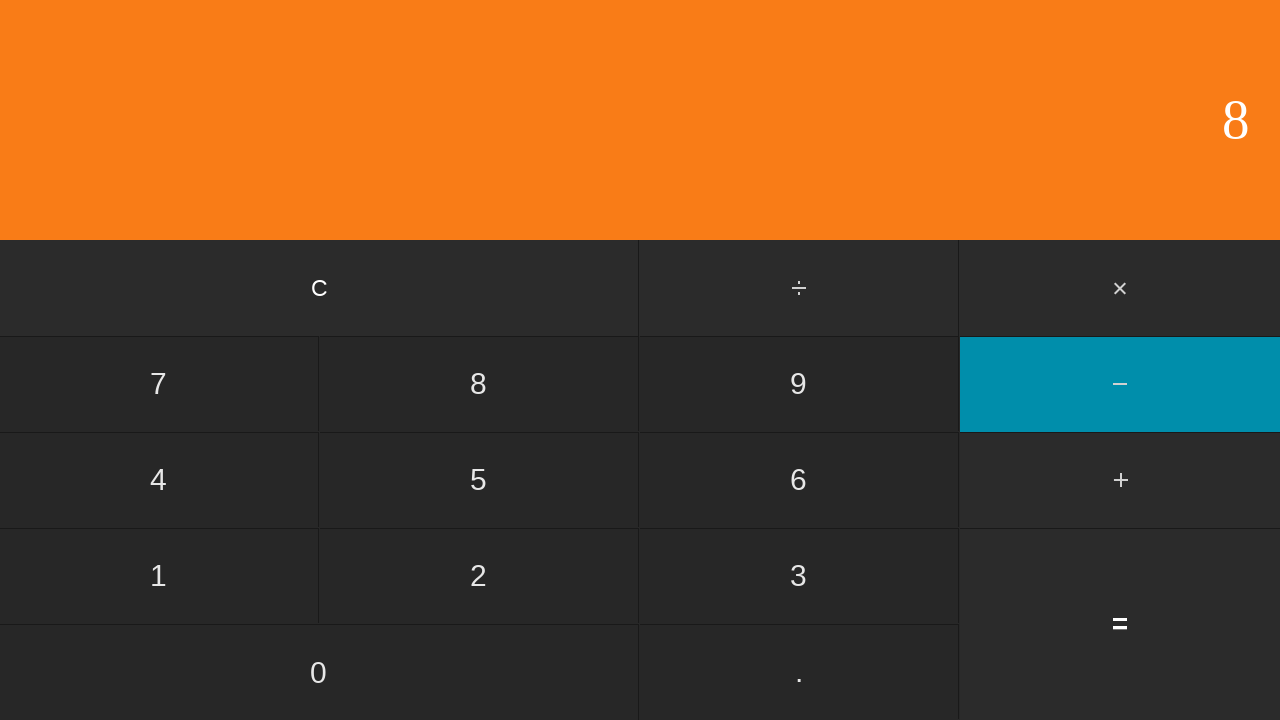

Clicked second operand: 7 at (159, 384) on input[value='7']
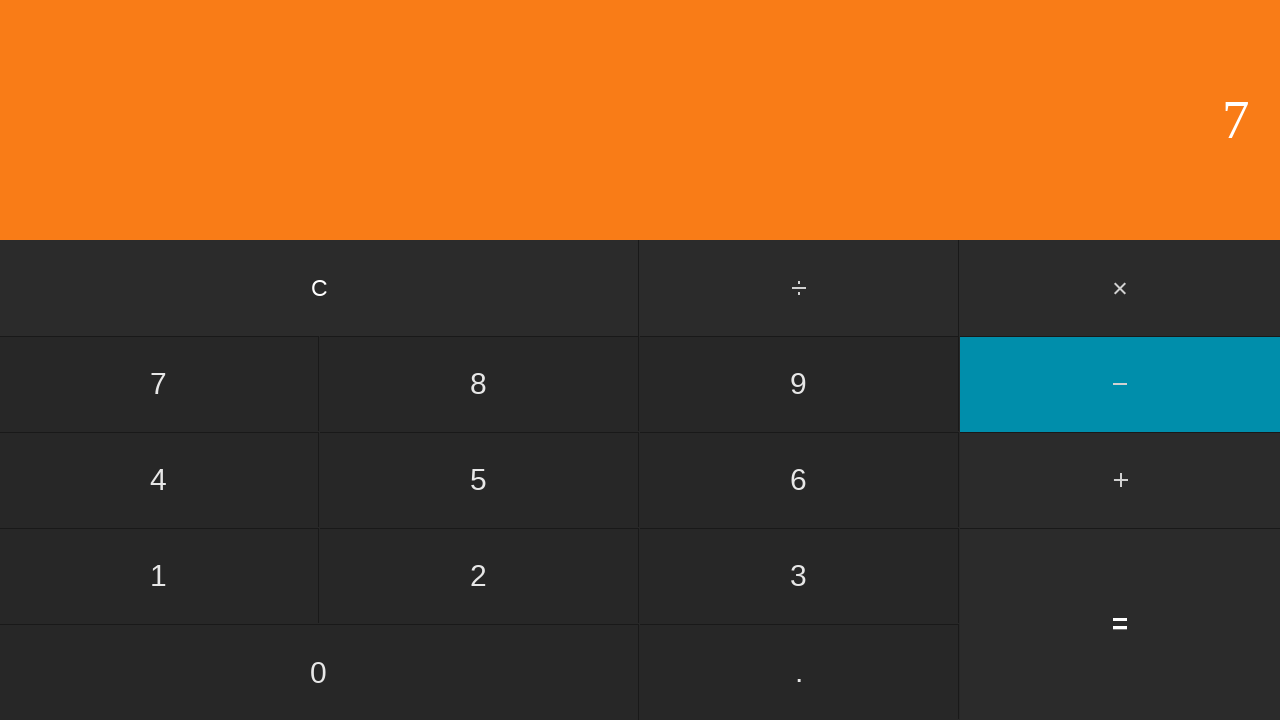

Clicked equals to calculate 8 - 7 = 1 at (1120, 624) on input[value='=']
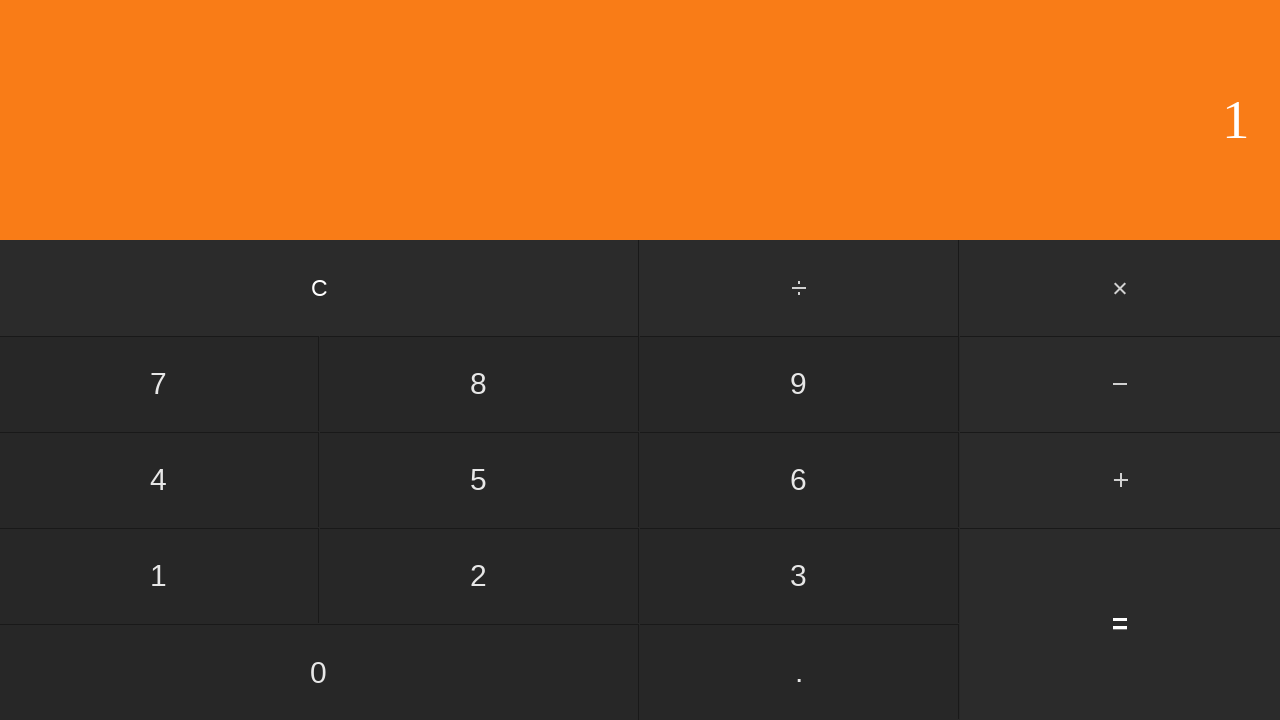

Waited for result to display
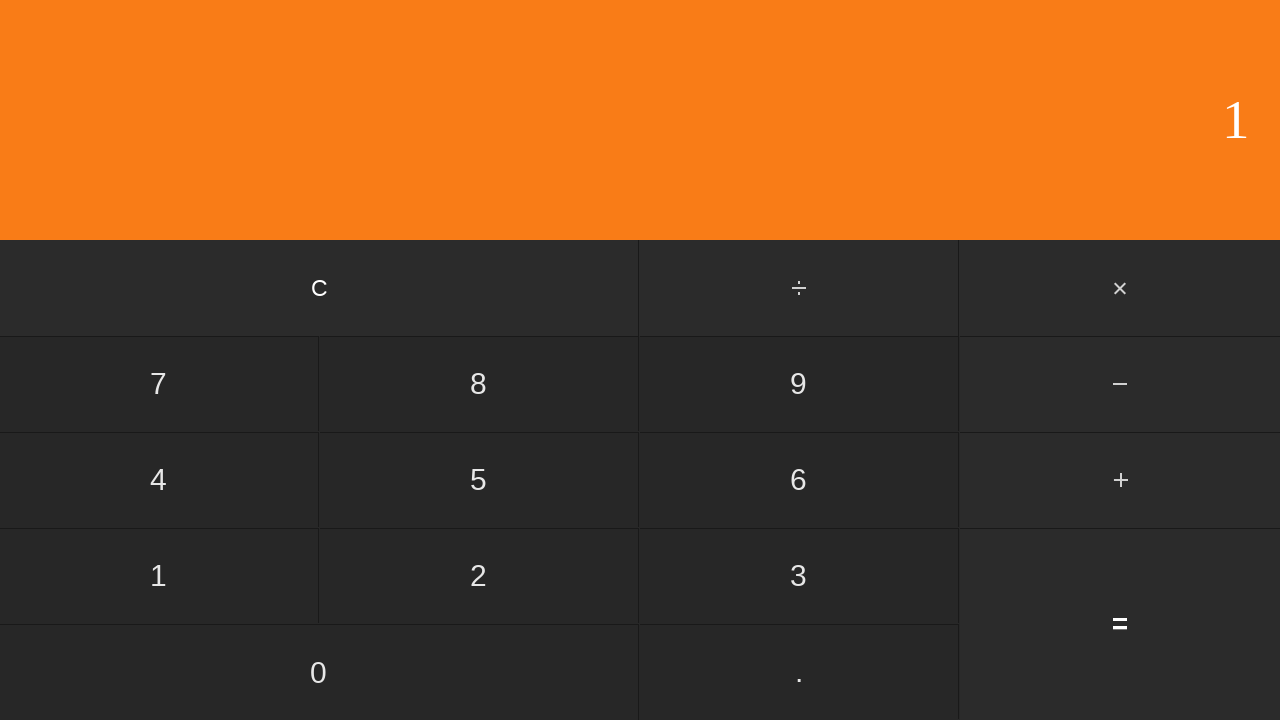

Clicked clear button to reset calculator at (320, 288) on input[value='C']
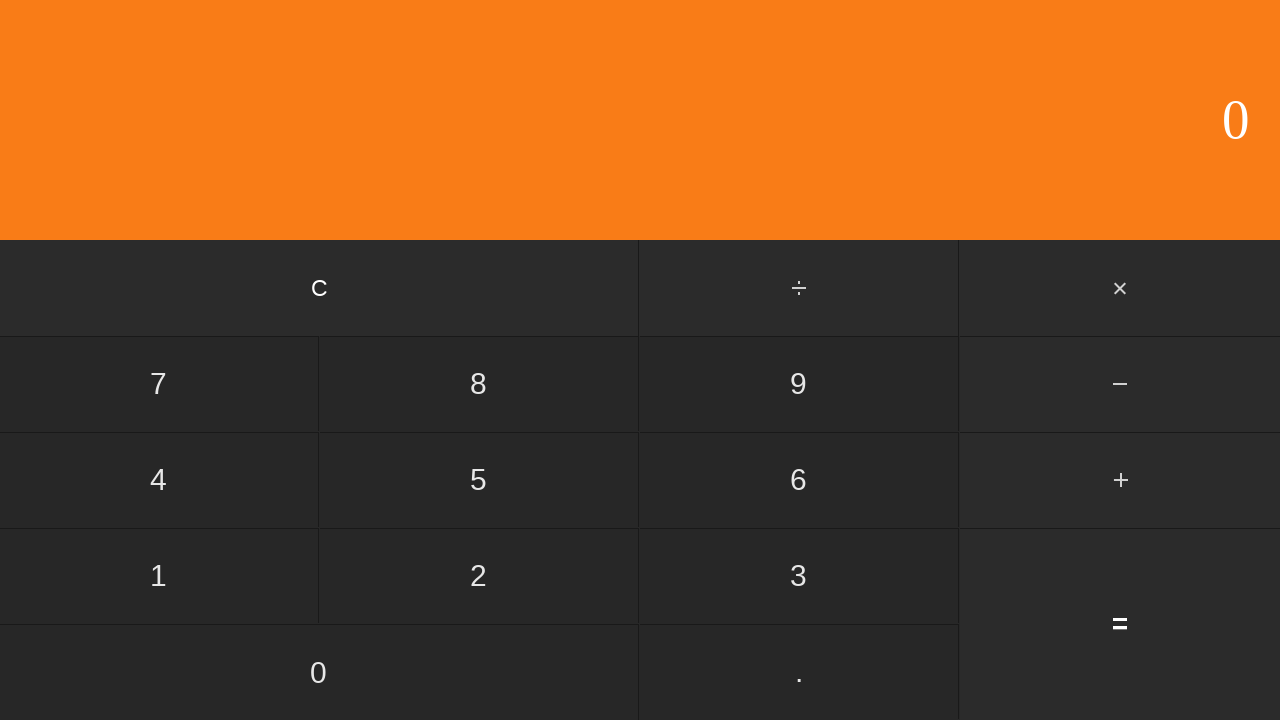

Waited before next iteration
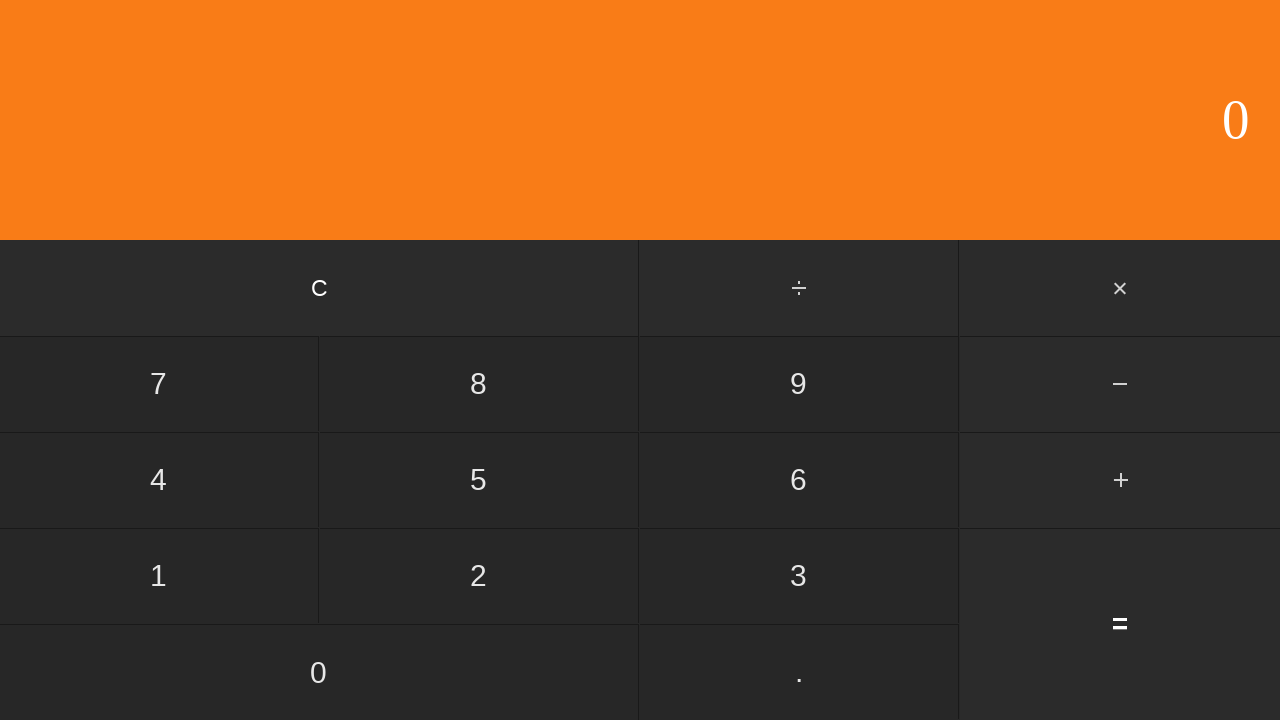

Clicked first operand: 8 at (479, 384) on input[value='8']
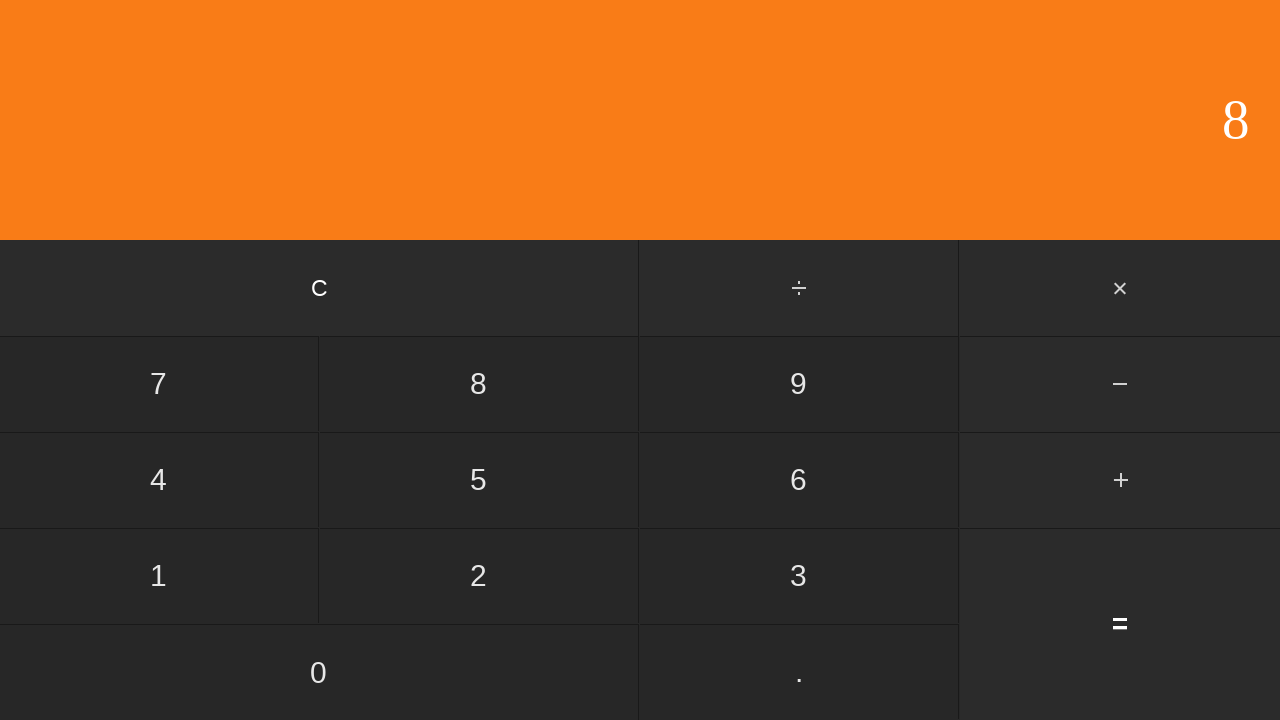

Clicked subtract button at (1120, 384) on #subtract
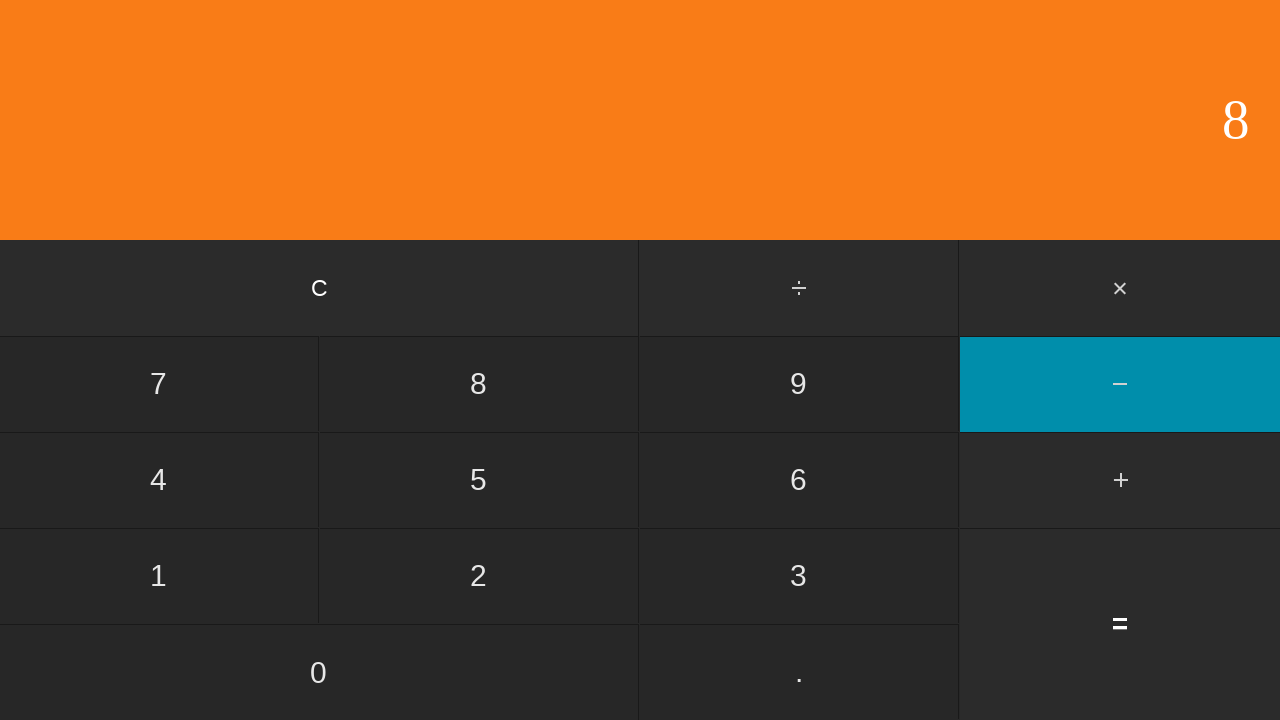

Clicked second operand: 8 at (479, 384) on input[value='8']
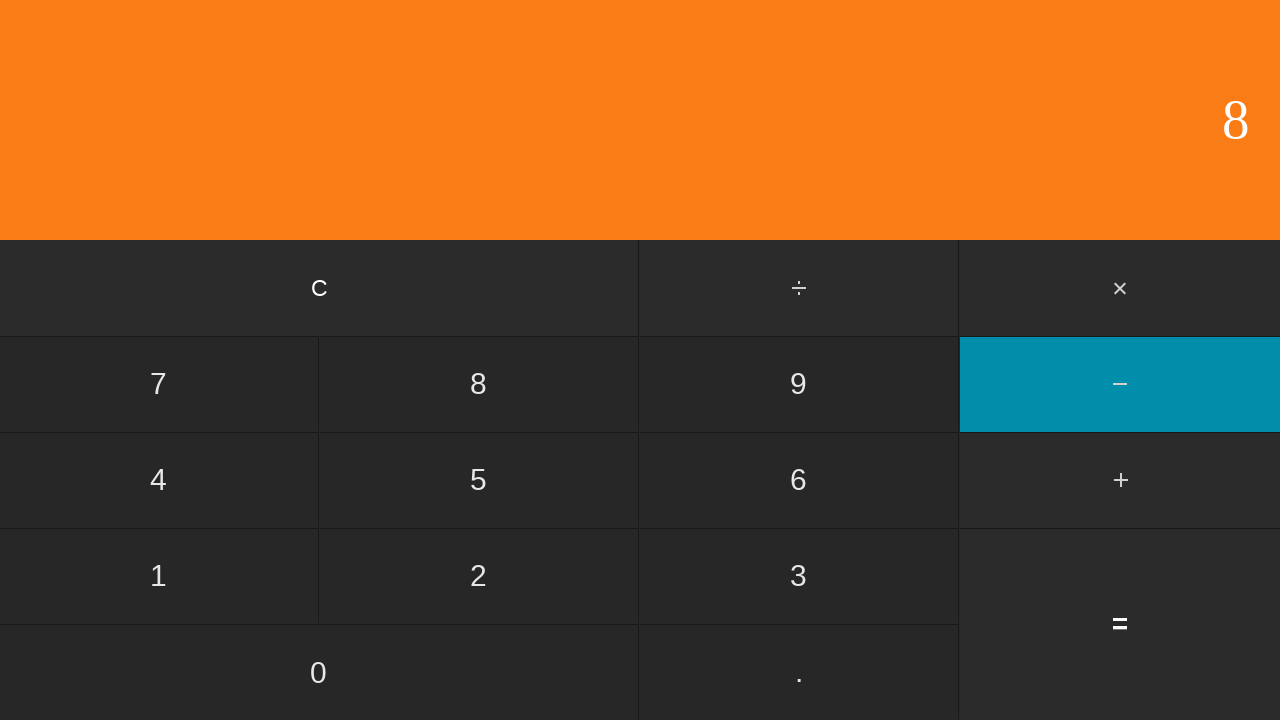

Clicked equals to calculate 8 - 8 = 0 at (1120, 624) on input[value='=']
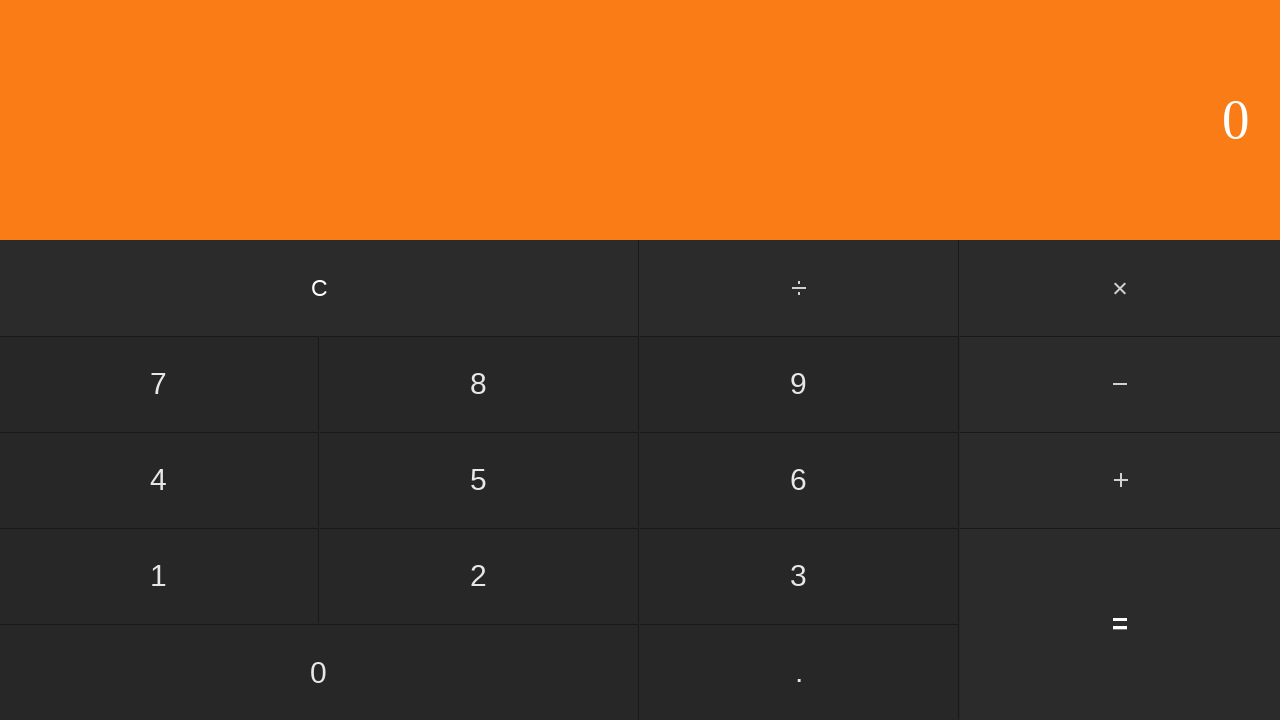

Waited for result to display
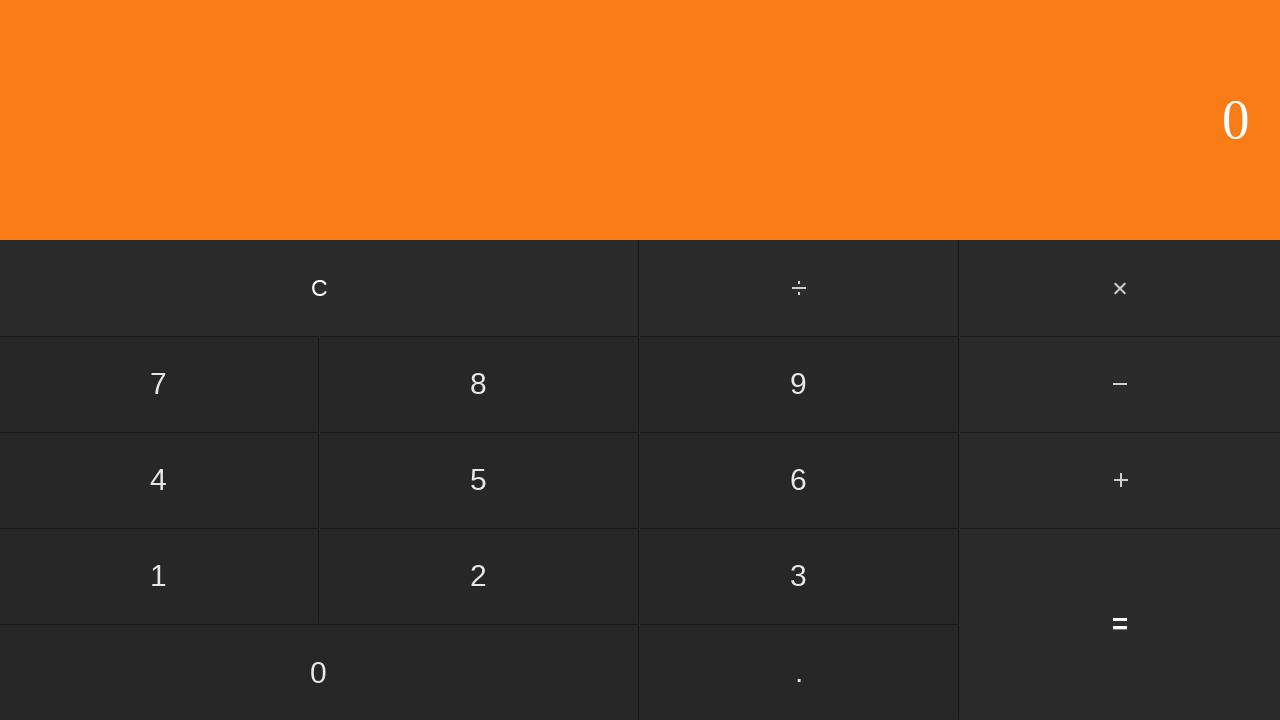

Clicked clear button to reset calculator at (320, 288) on input[value='C']
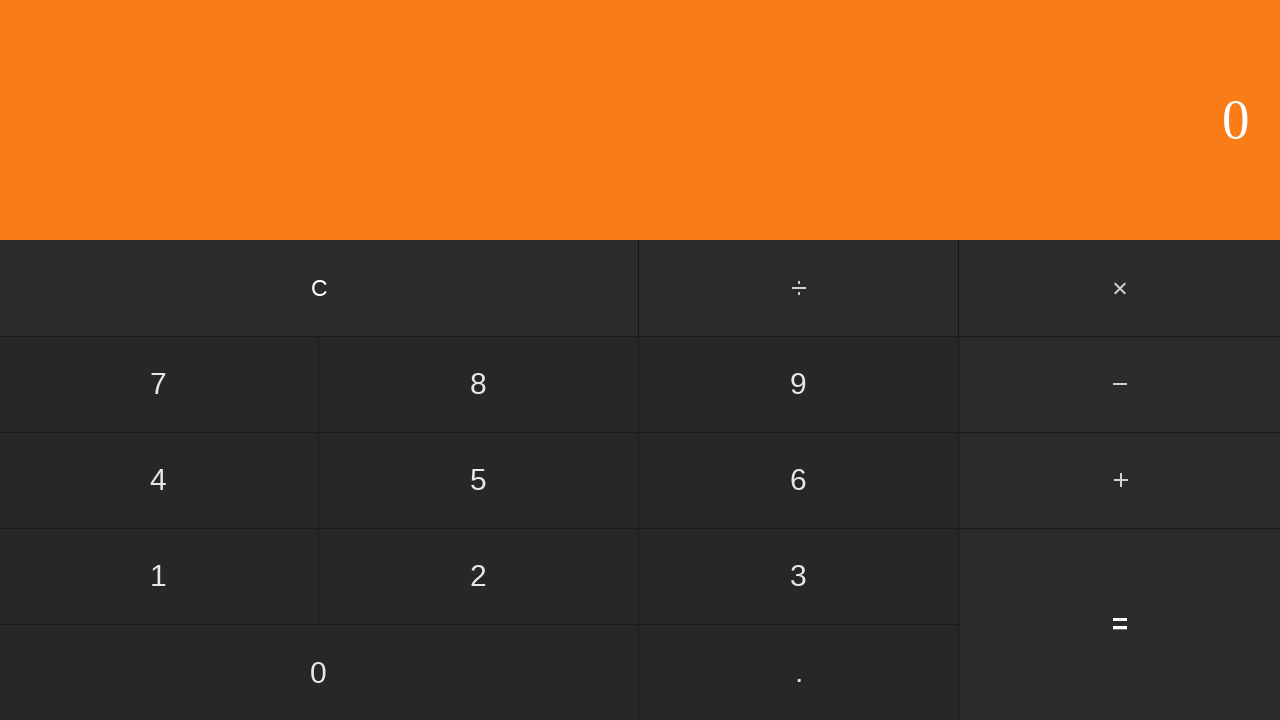

Waited before next iteration
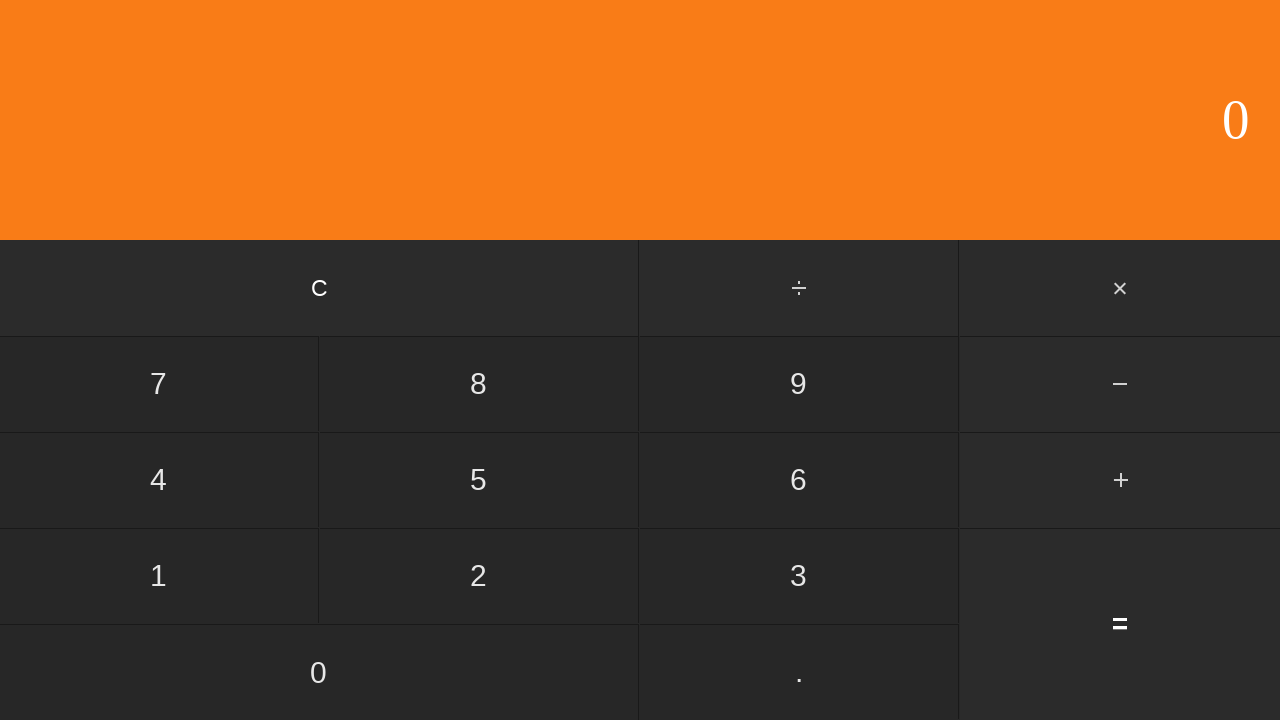

Clicked first operand: 8 at (479, 384) on input[value='8']
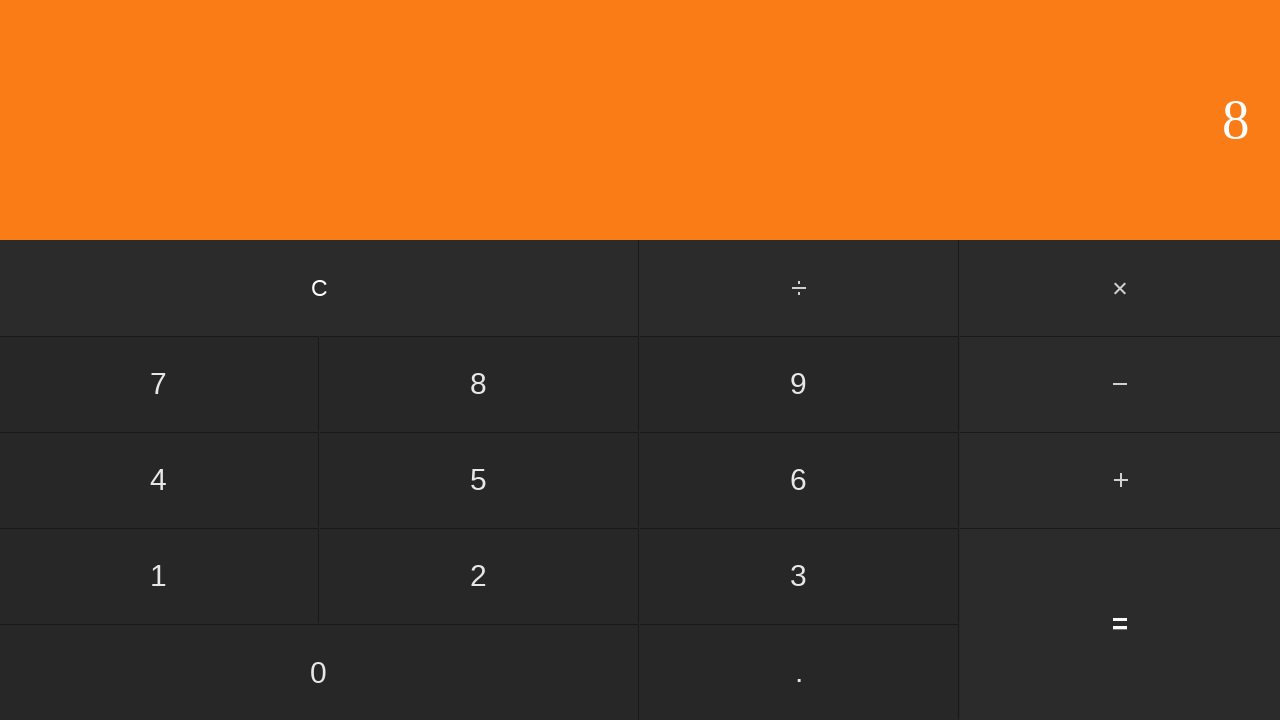

Clicked subtract button at (1120, 384) on #subtract
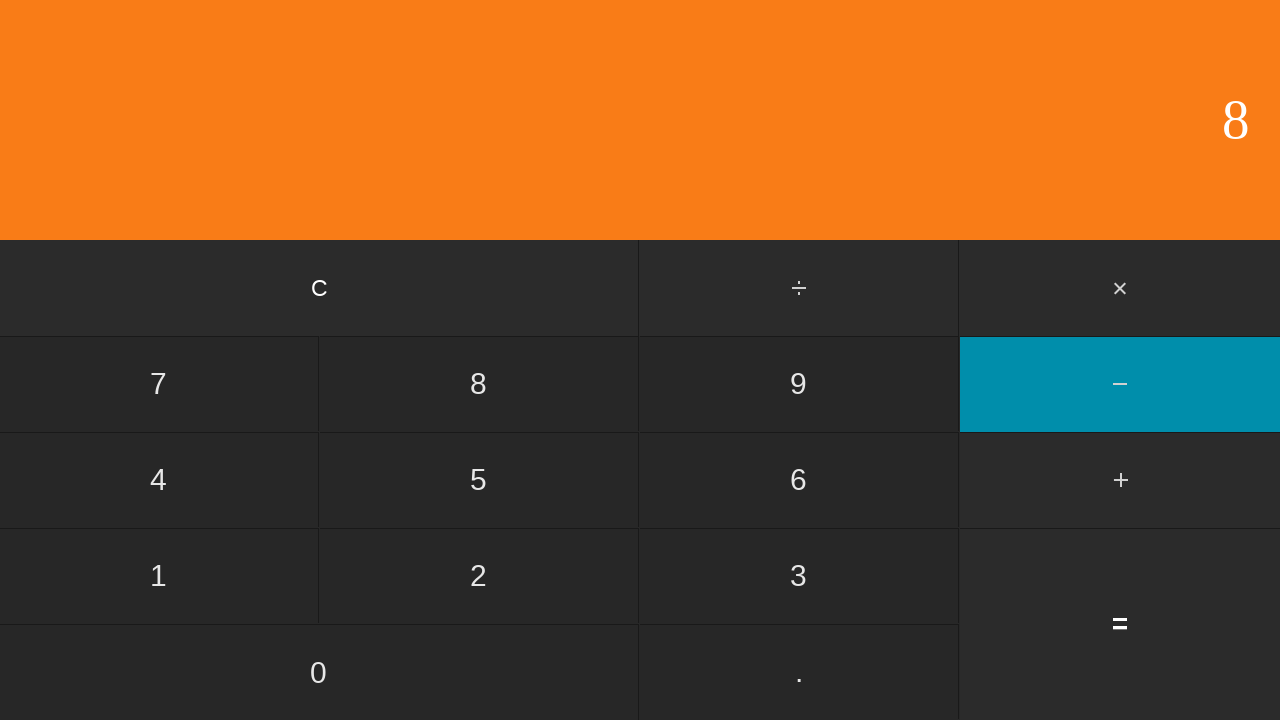

Clicked second operand: 9 at (799, 384) on input[value='9']
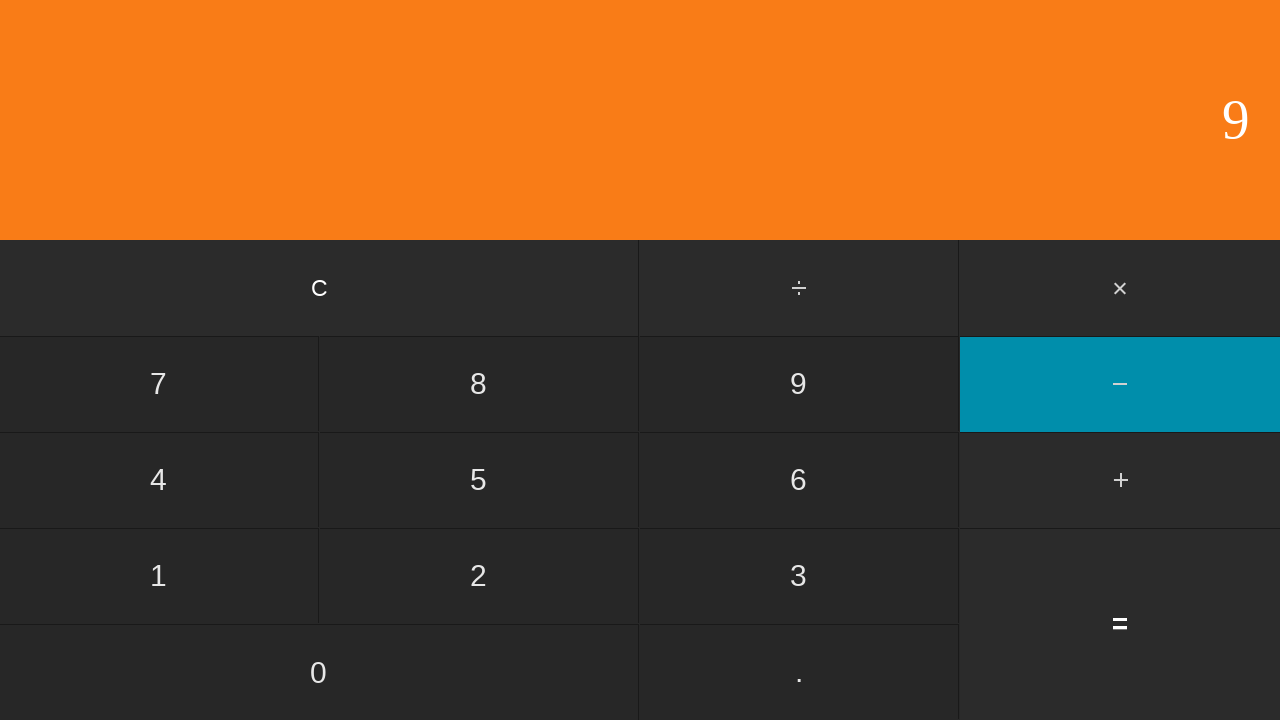

Clicked equals to calculate 8 - 9 = -1 at (1120, 624) on input[value='=']
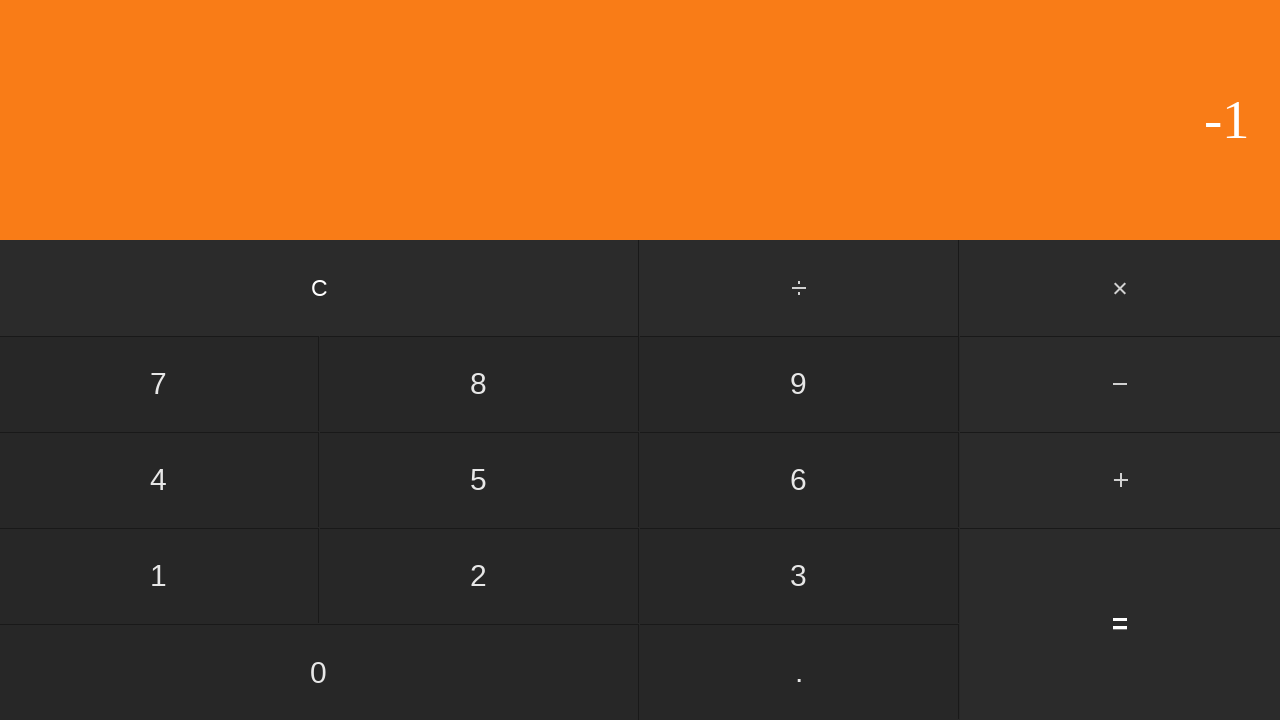

Waited for result to display
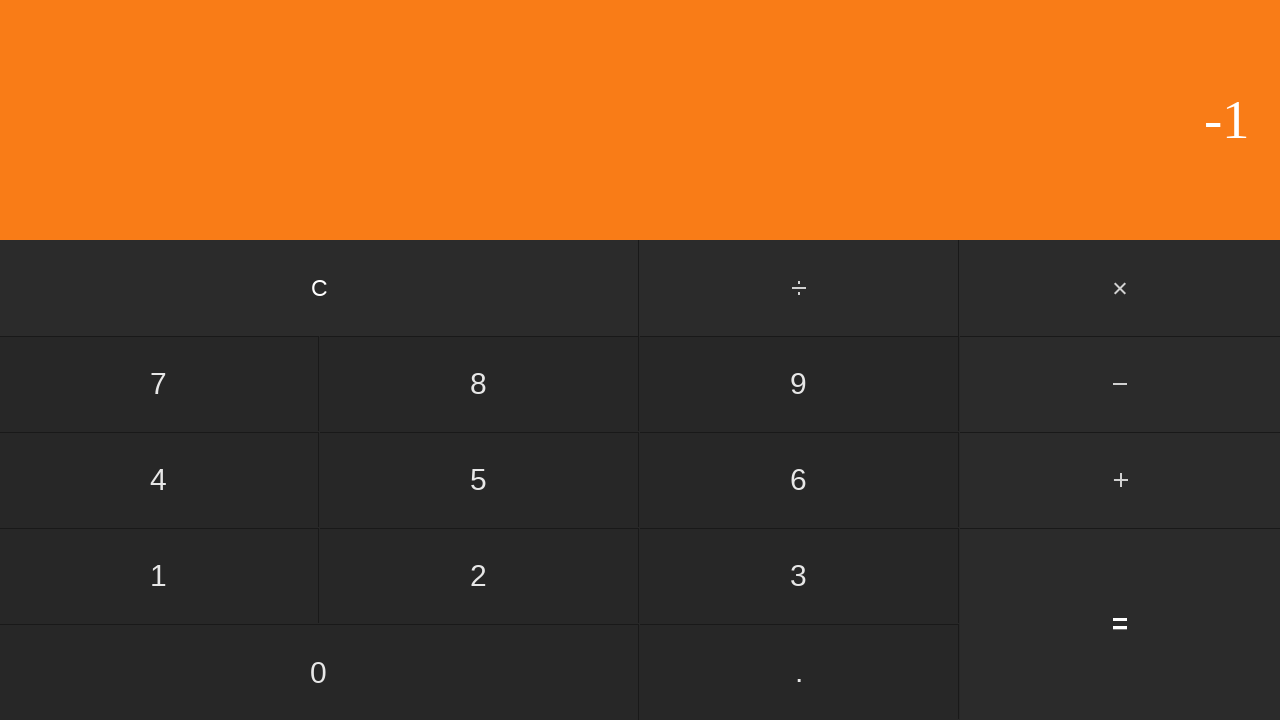

Clicked clear button to reset calculator at (320, 288) on input[value='C']
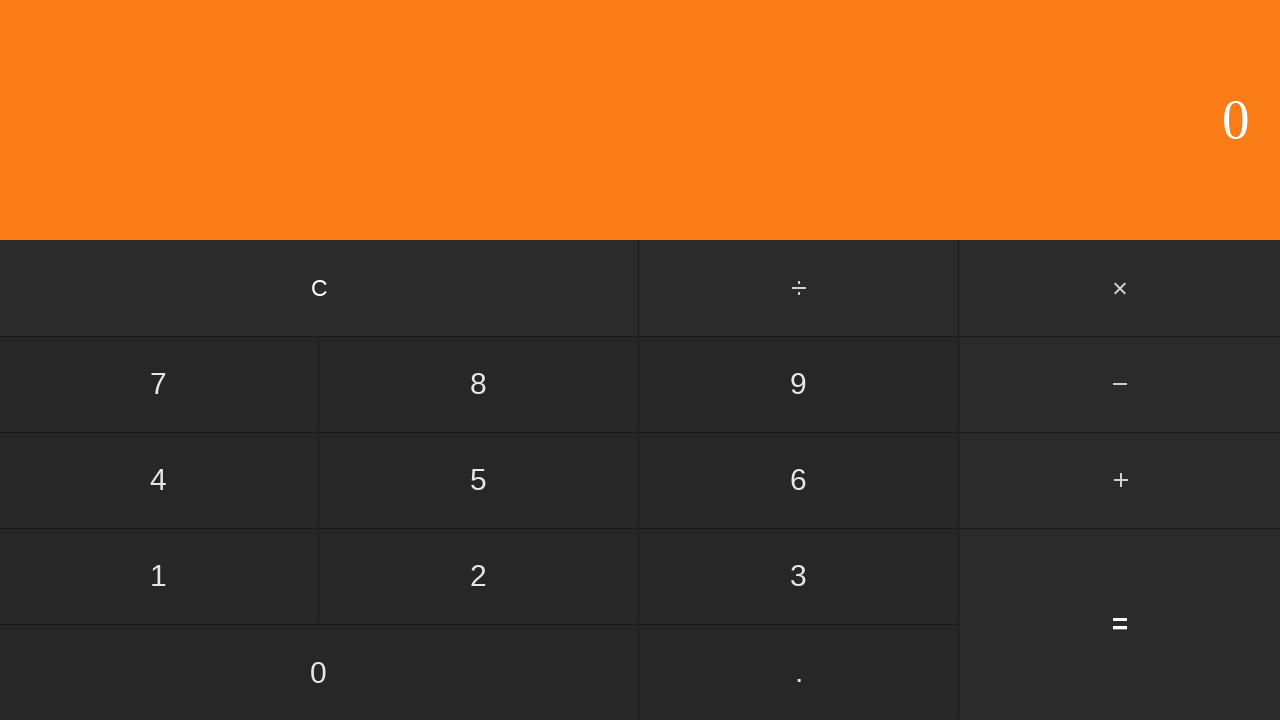

Waited before next iteration
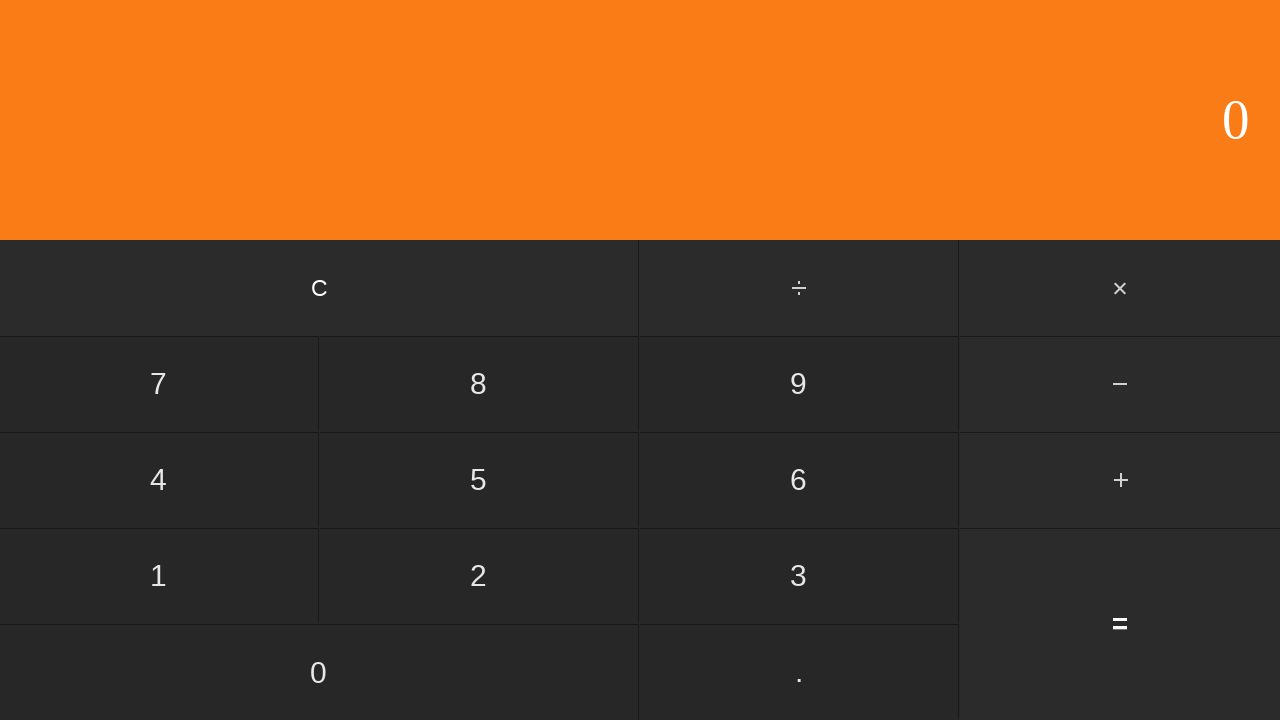

Clicked first operand: 9 at (799, 384) on input[value='9']
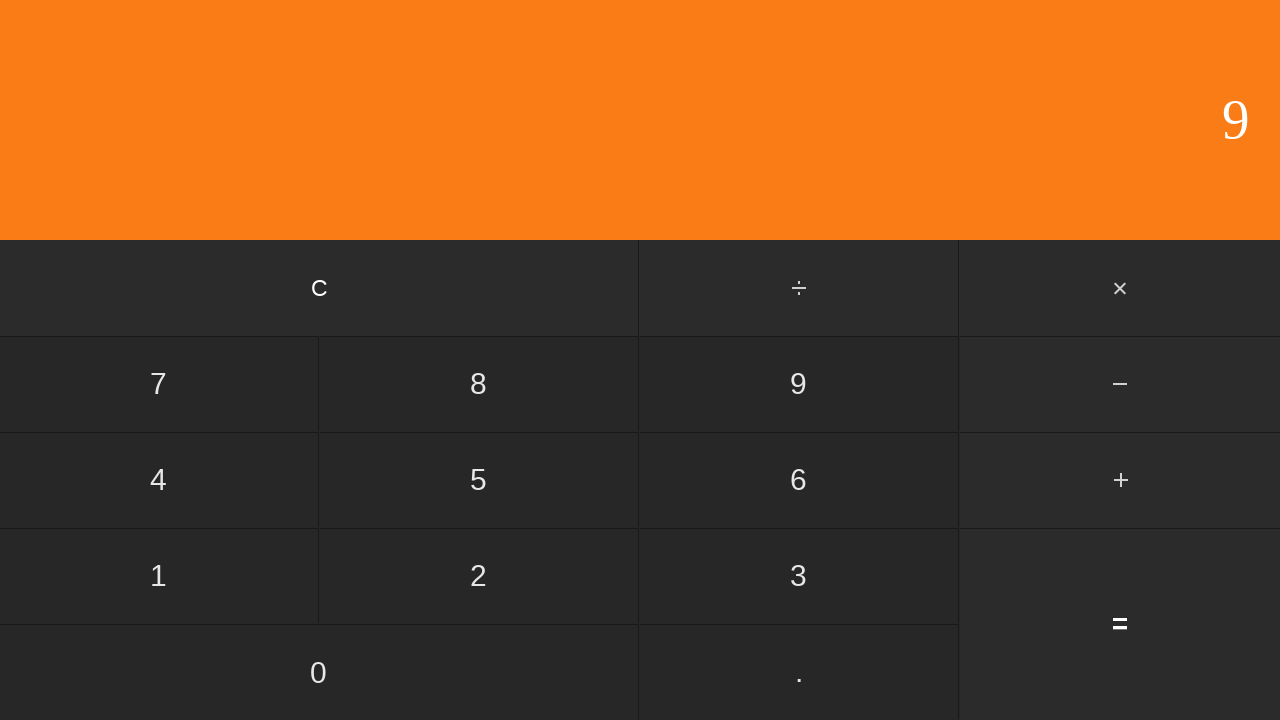

Clicked subtract button at (1120, 384) on #subtract
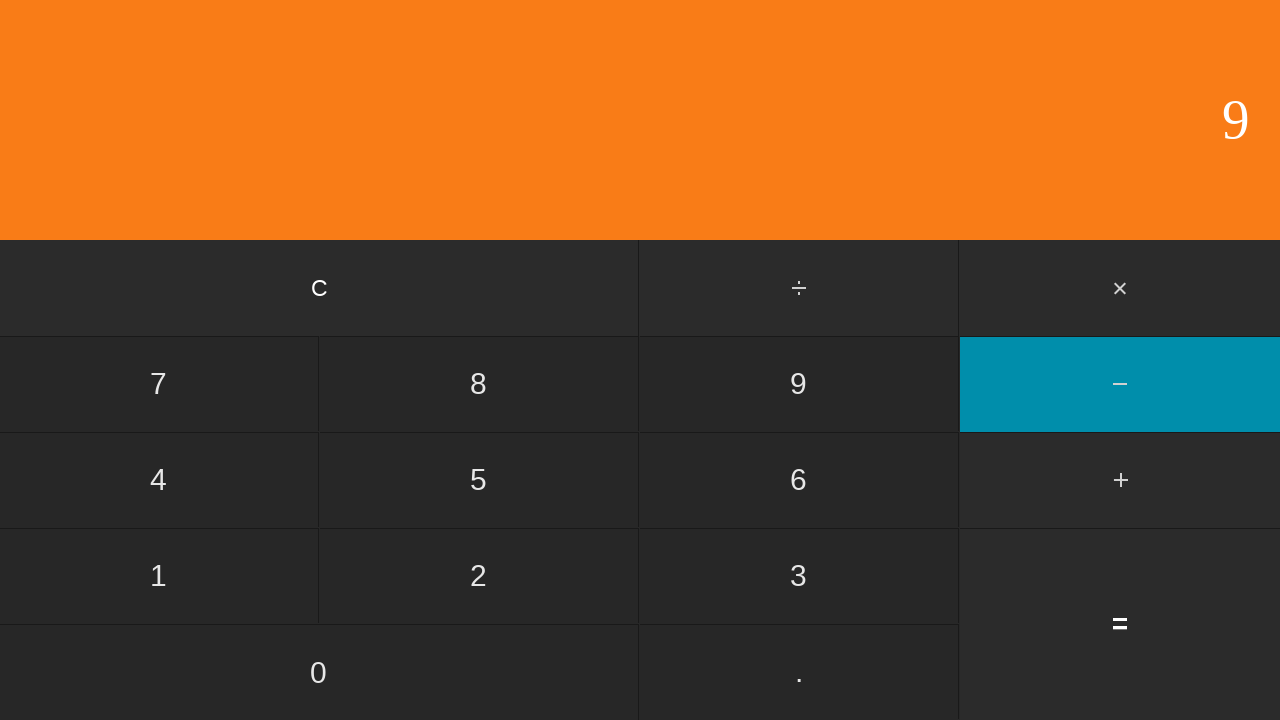

Clicked second operand: 0 at (319, 672) on input[value='0']
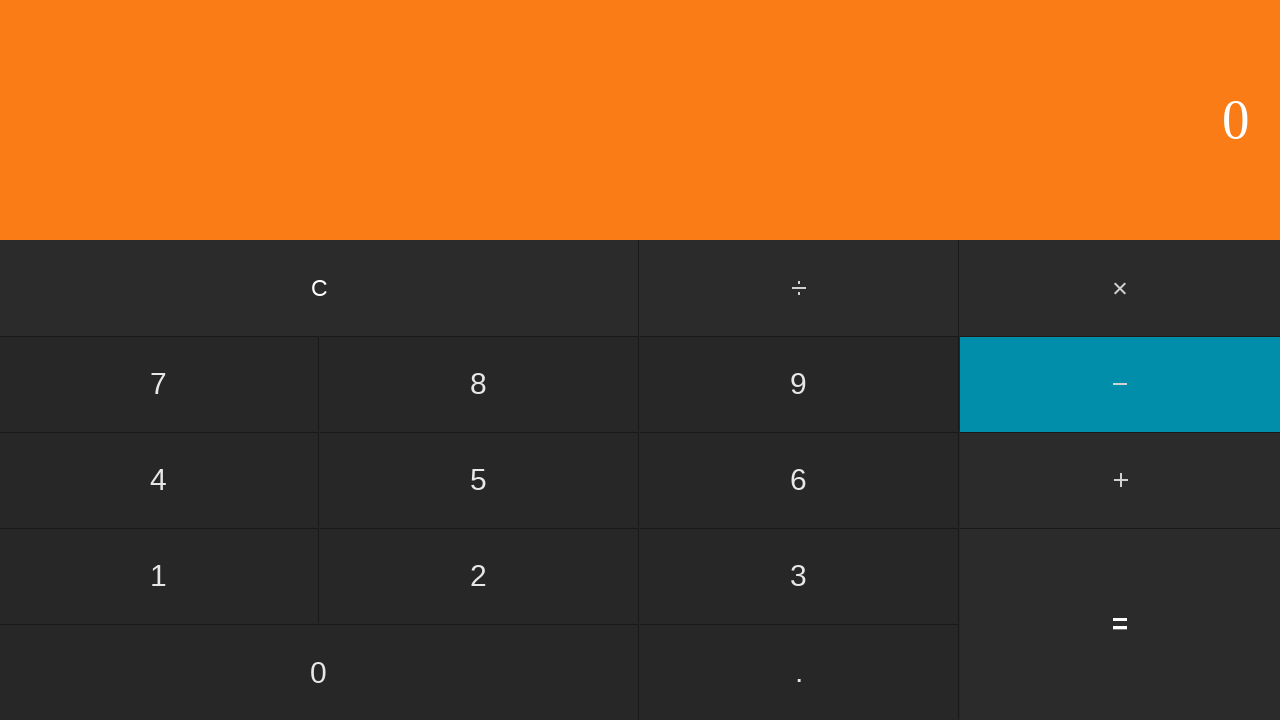

Clicked equals to calculate 9 - 0 = 9 at (1120, 624) on input[value='=']
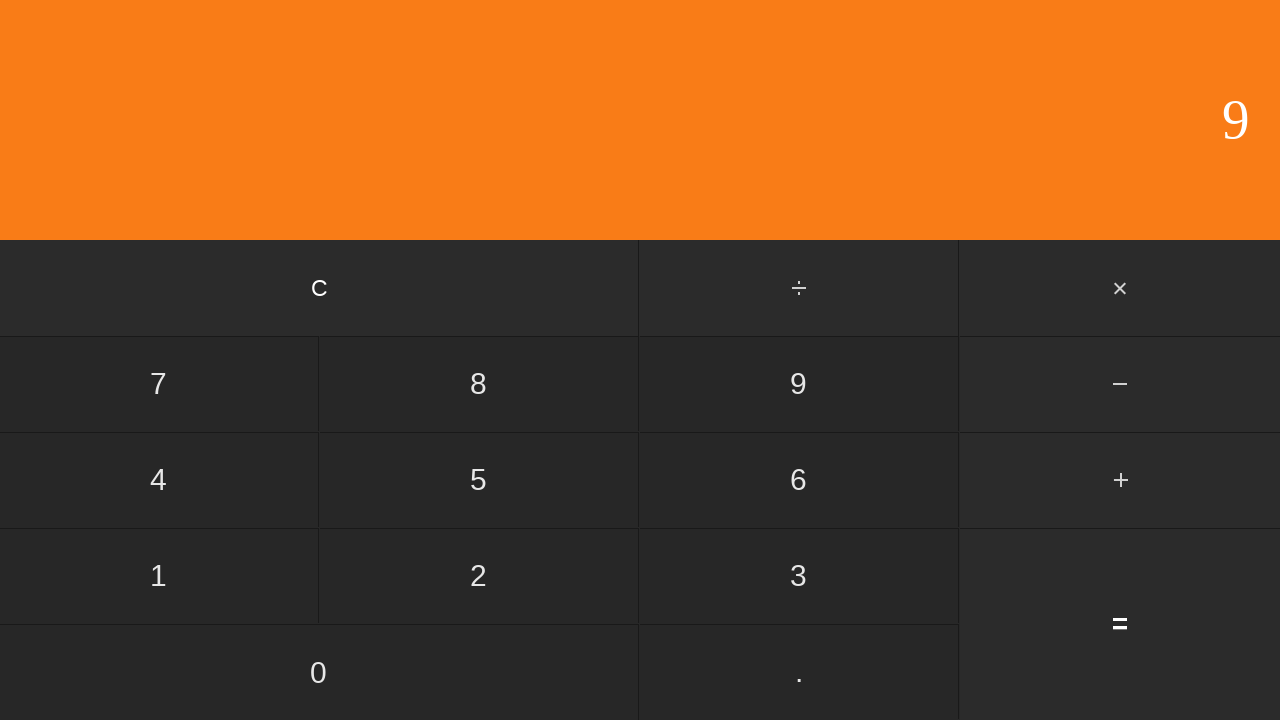

Waited for result to display
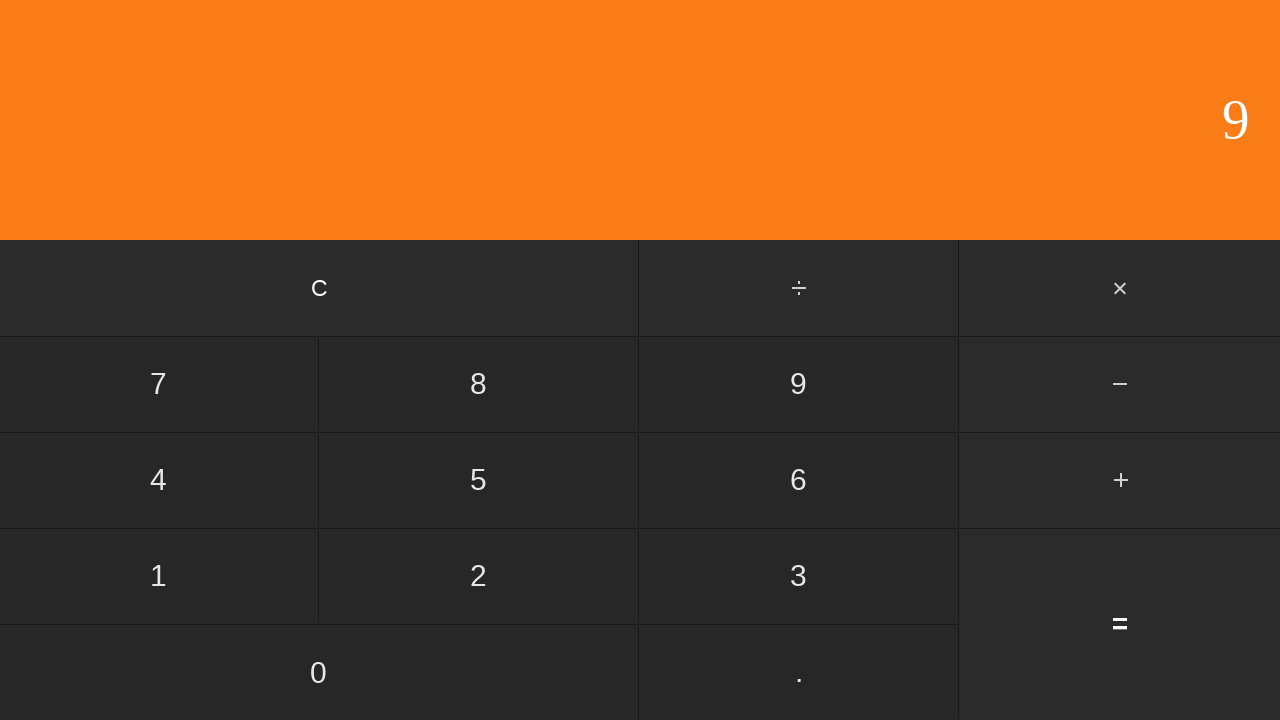

Clicked clear button to reset calculator at (320, 288) on input[value='C']
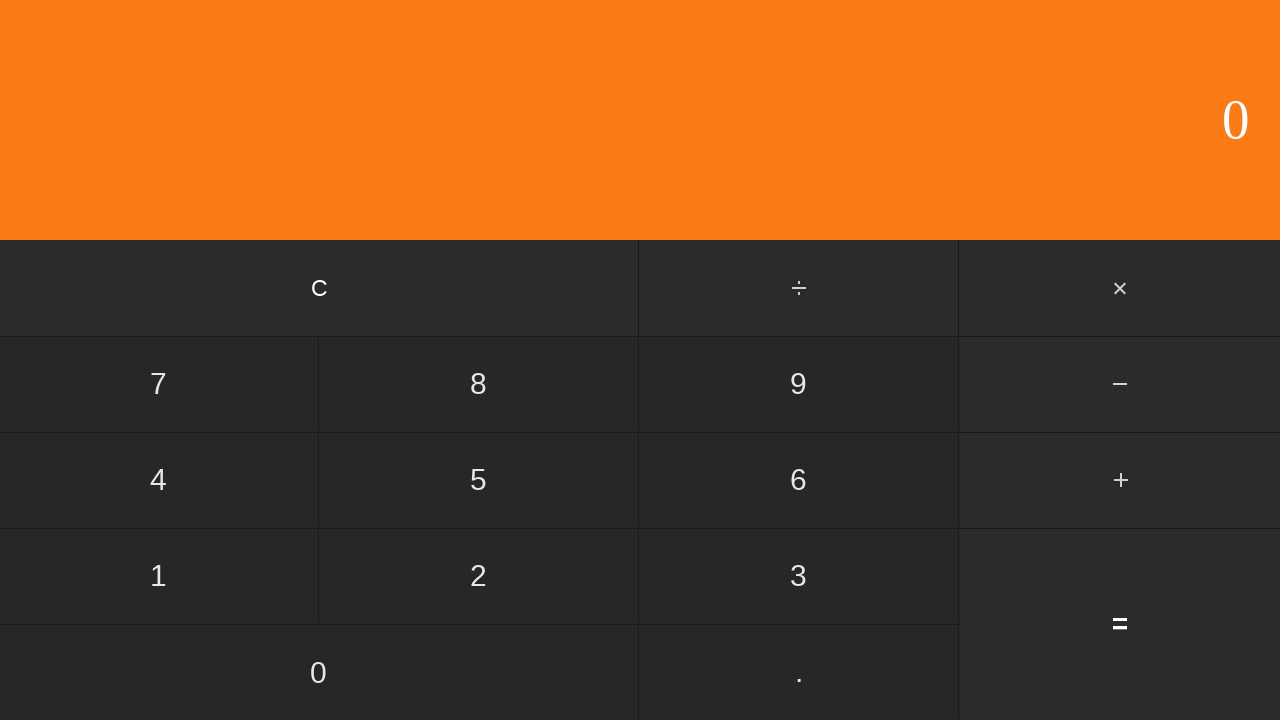

Waited before next iteration
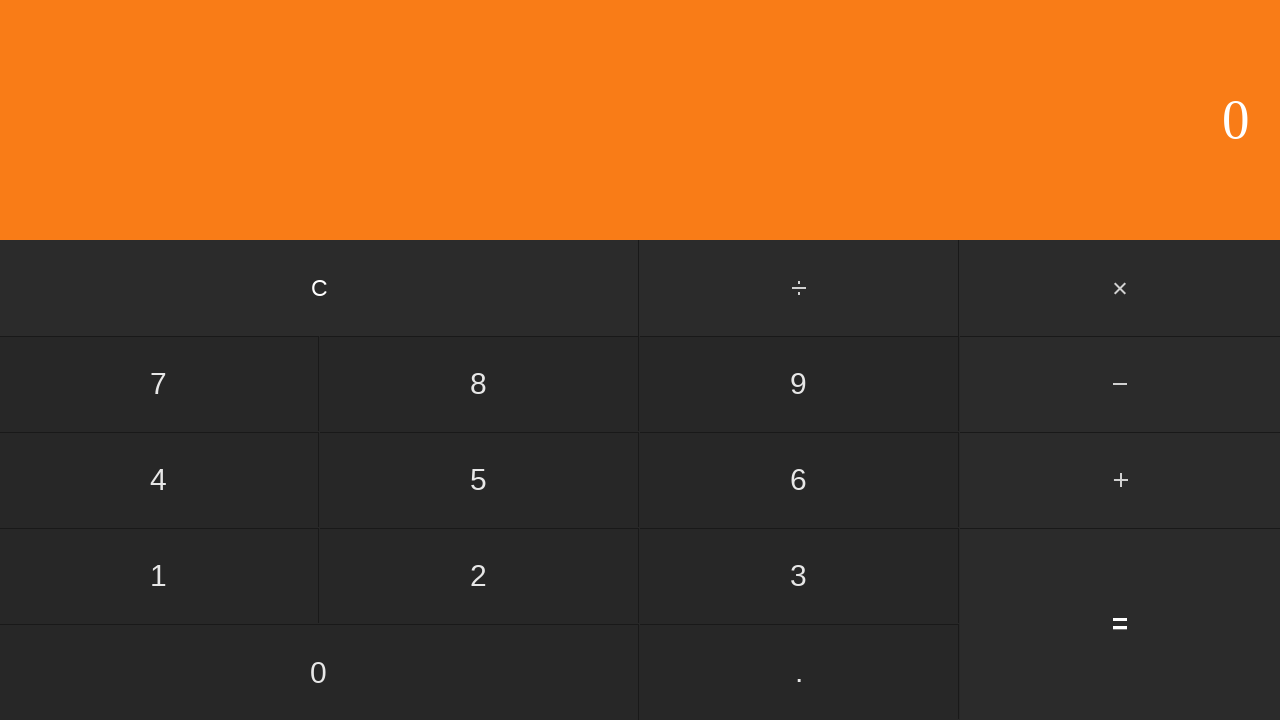

Clicked first operand: 9 at (799, 384) on input[value='9']
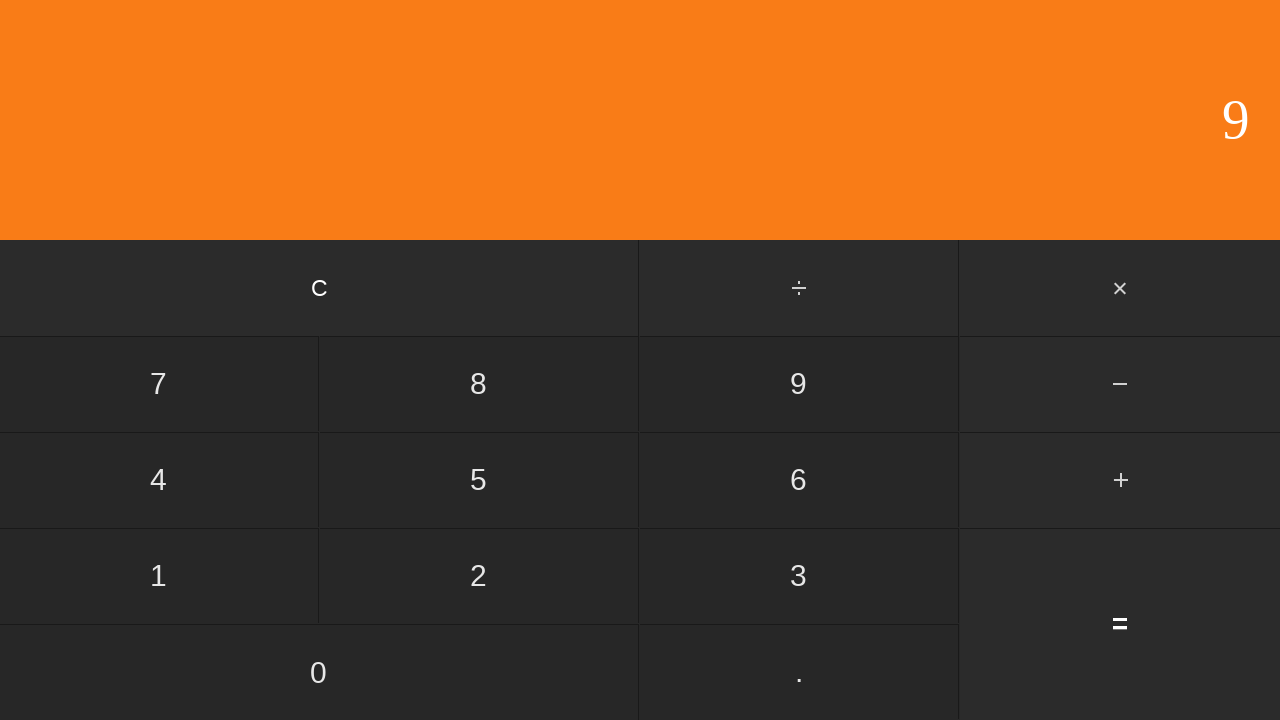

Clicked subtract button at (1120, 384) on #subtract
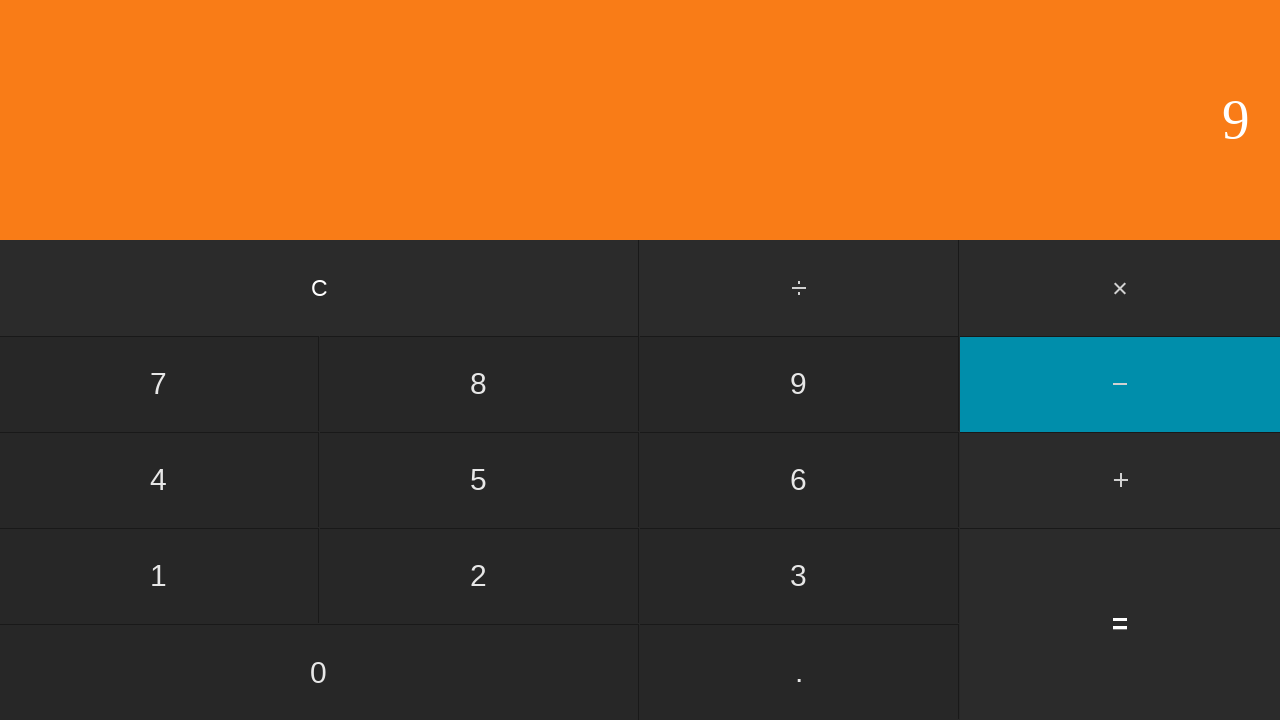

Clicked second operand: 1 at (159, 576) on input[value='1']
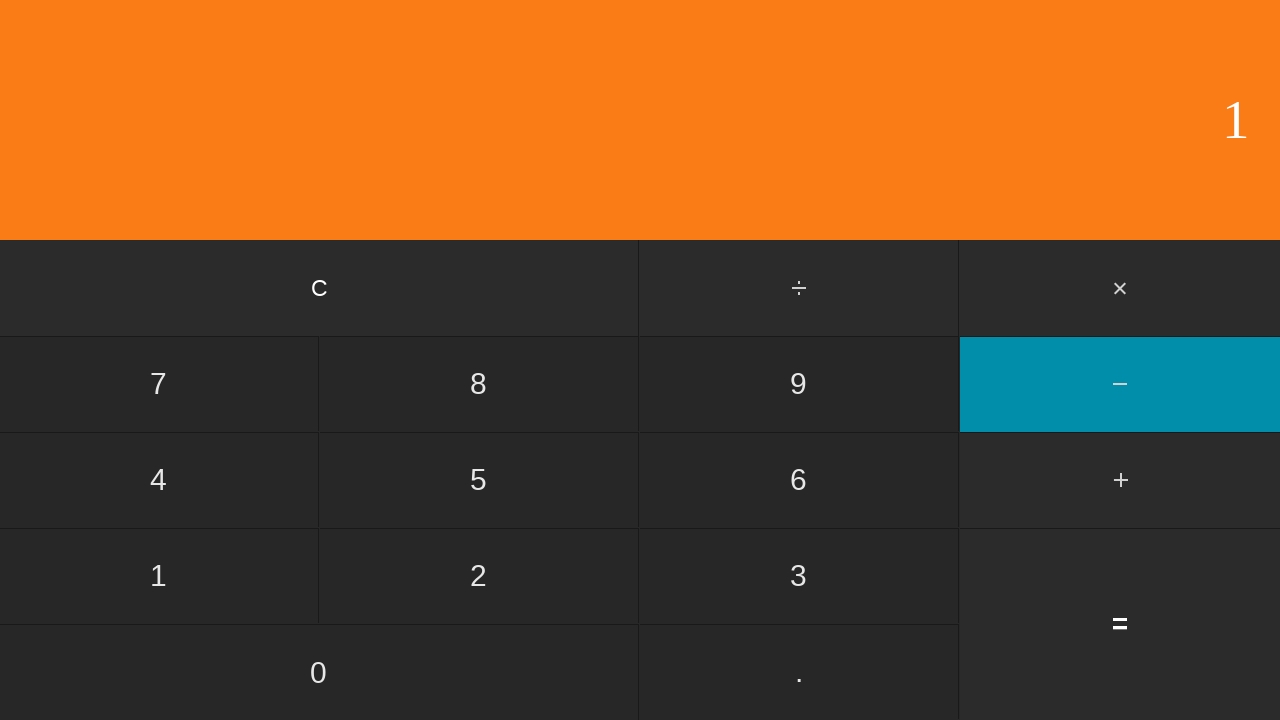

Clicked equals to calculate 9 - 1 = 8 at (1120, 624) on input[value='=']
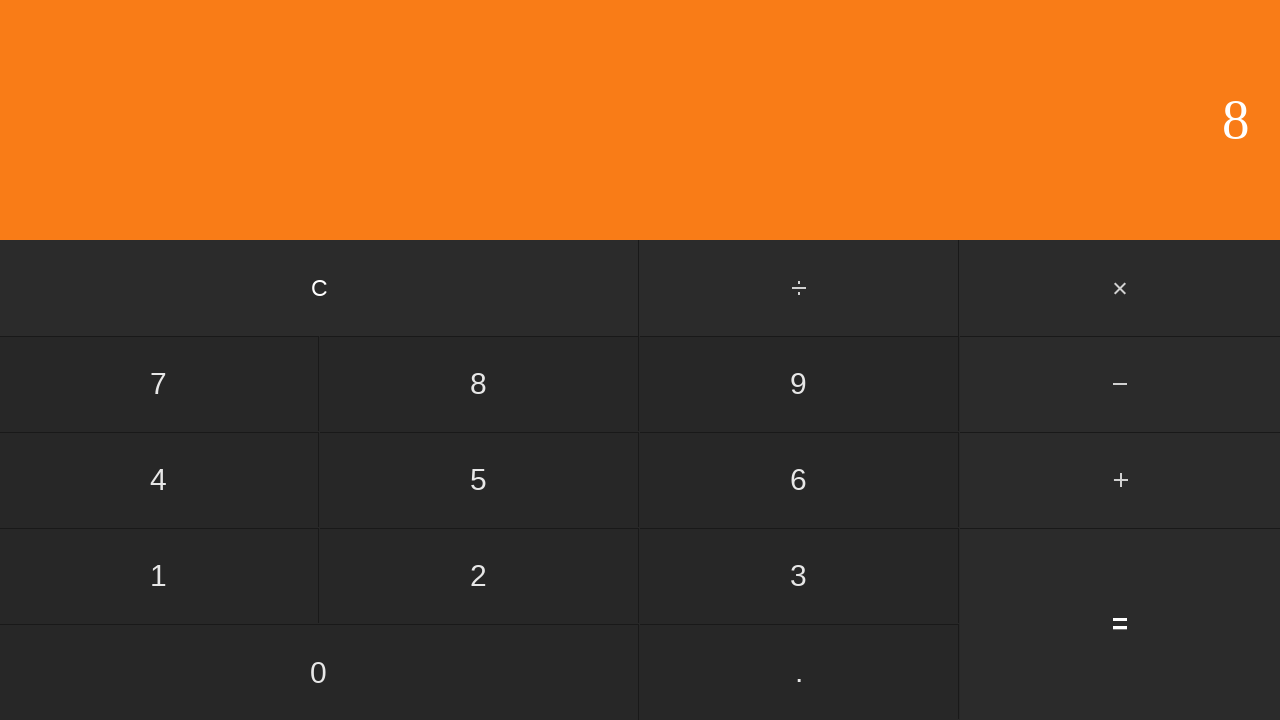

Waited for result to display
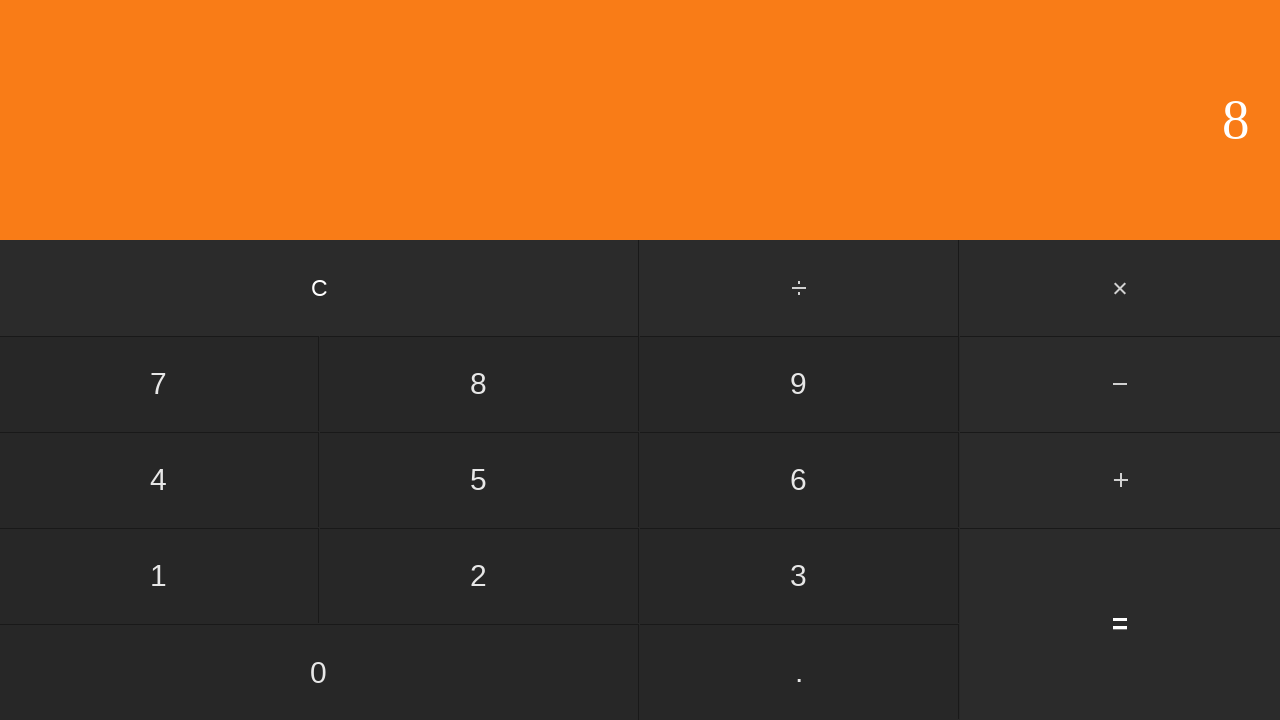

Clicked clear button to reset calculator at (320, 288) on input[value='C']
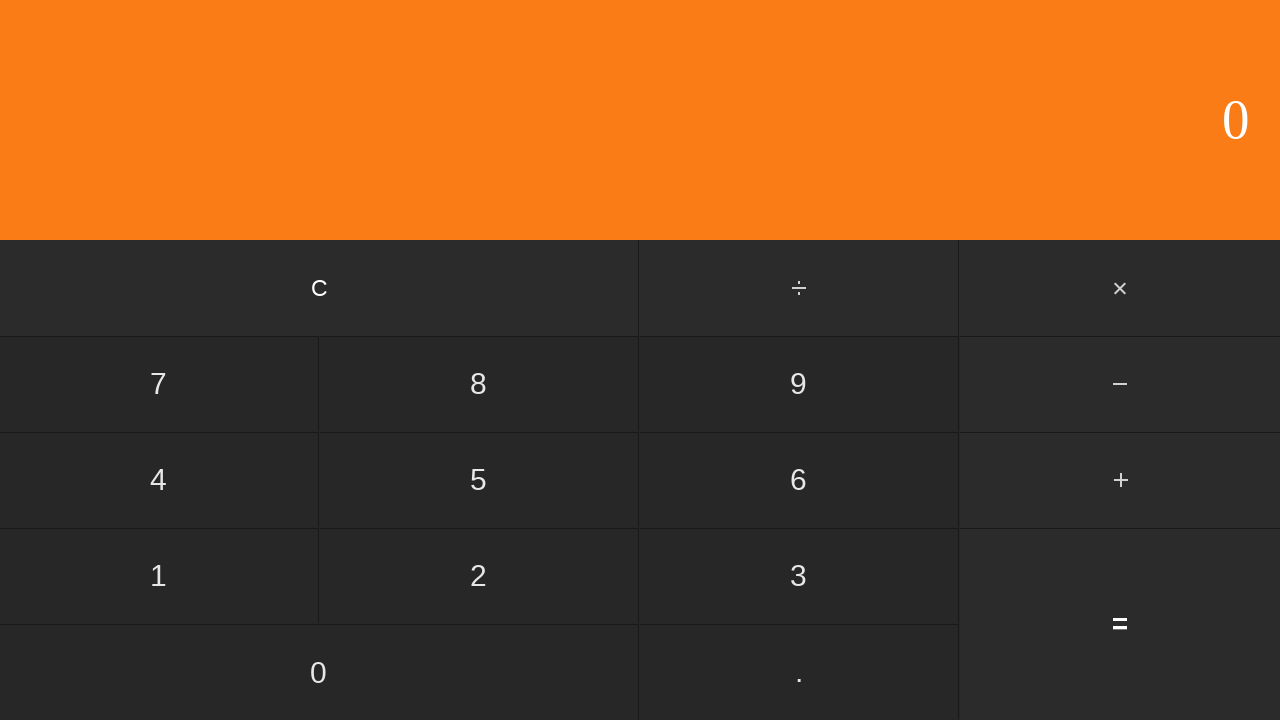

Waited before next iteration
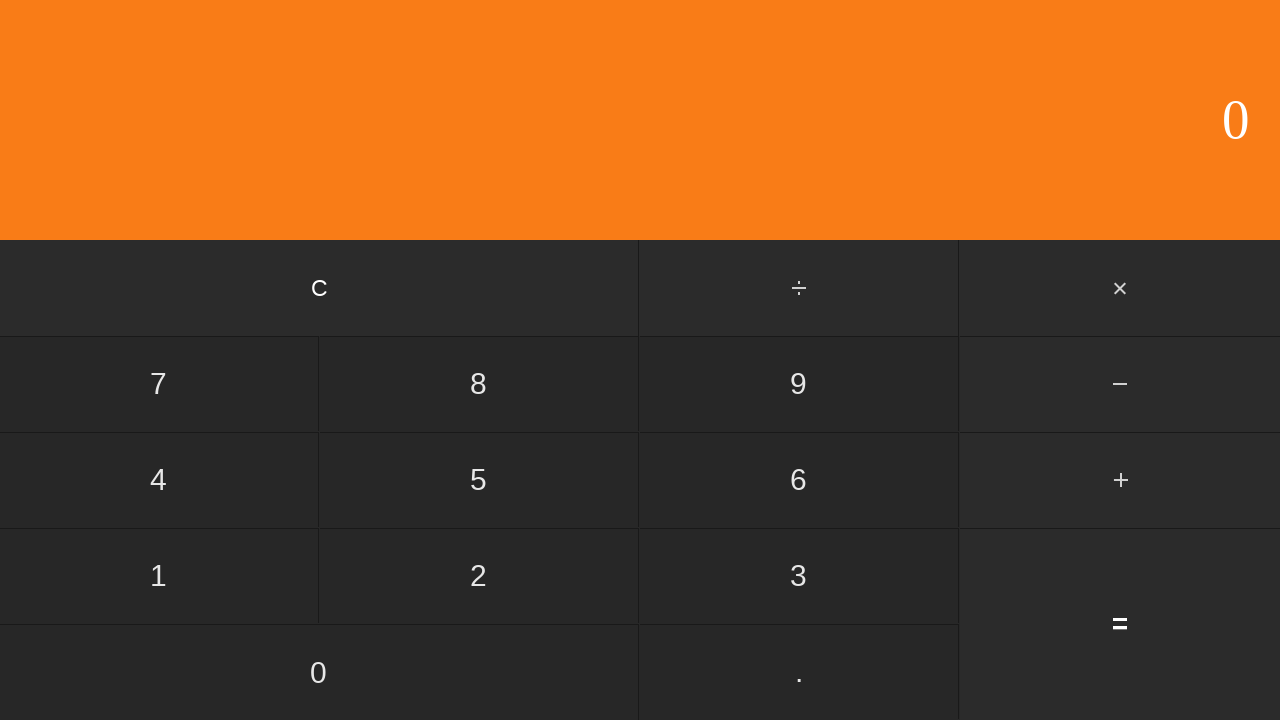

Clicked first operand: 9 at (799, 384) on input[value='9']
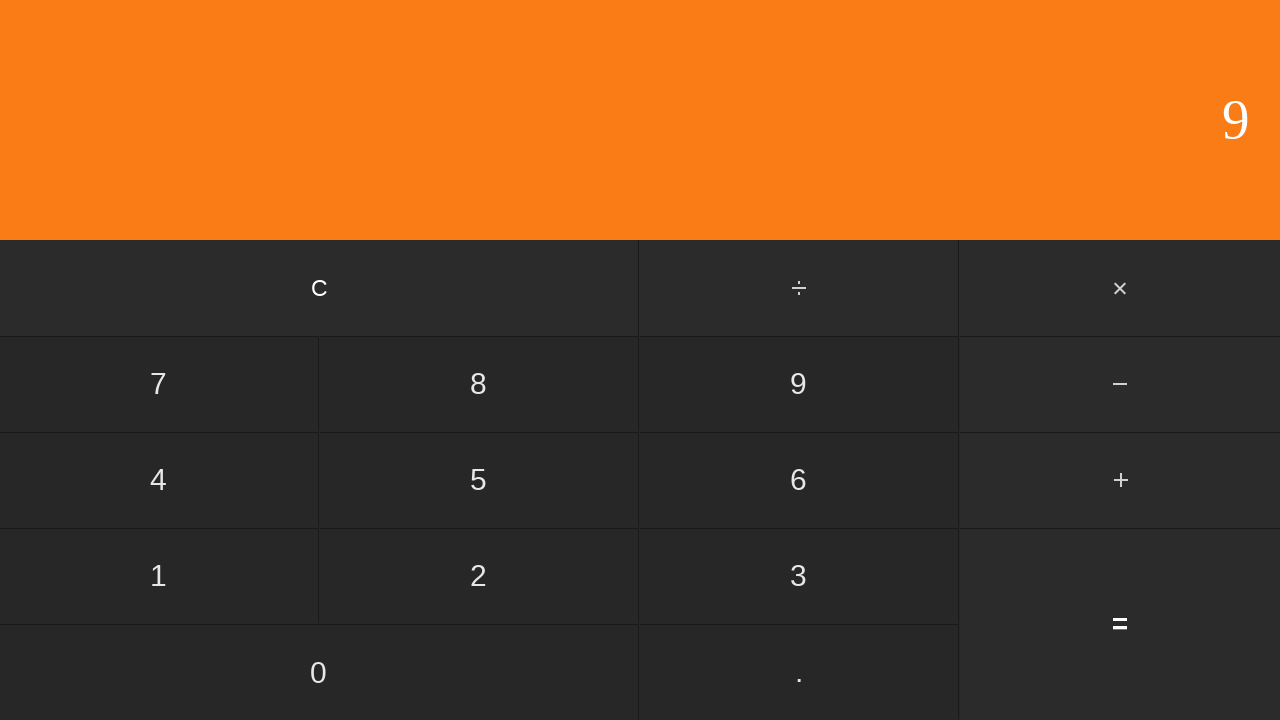

Clicked subtract button at (1120, 384) on #subtract
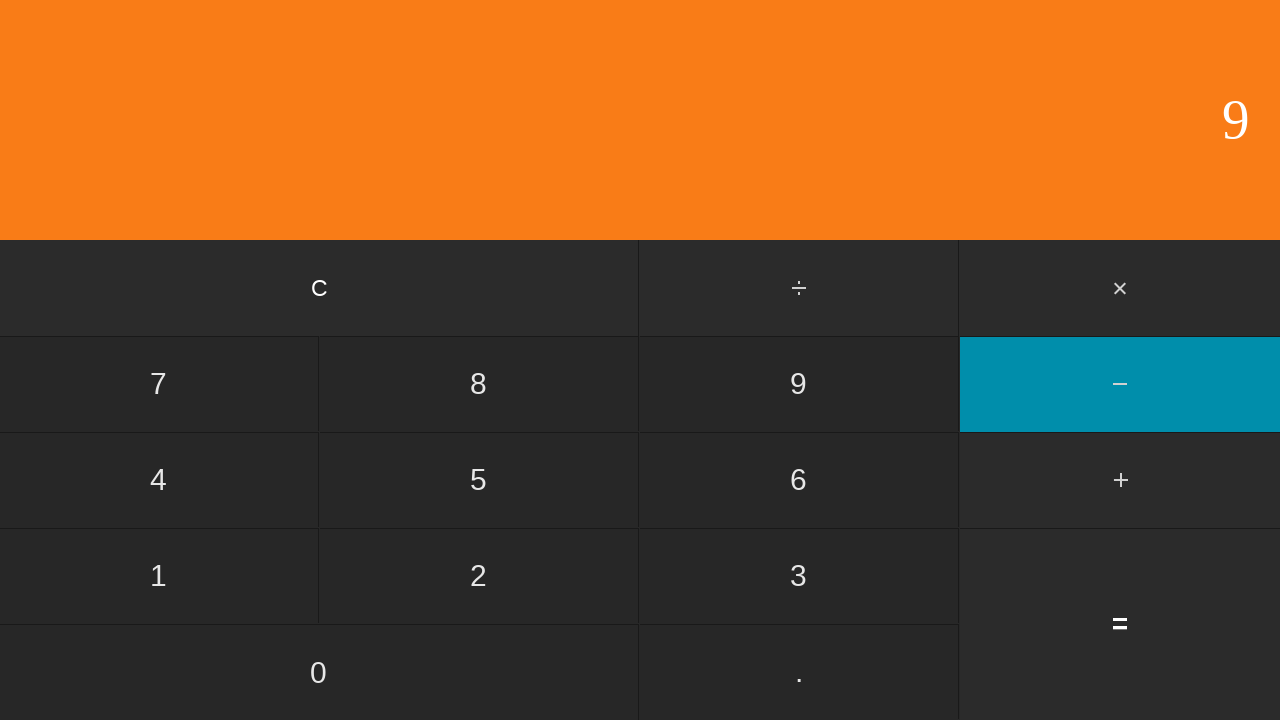

Clicked second operand: 2 at (479, 576) on input[value='2']
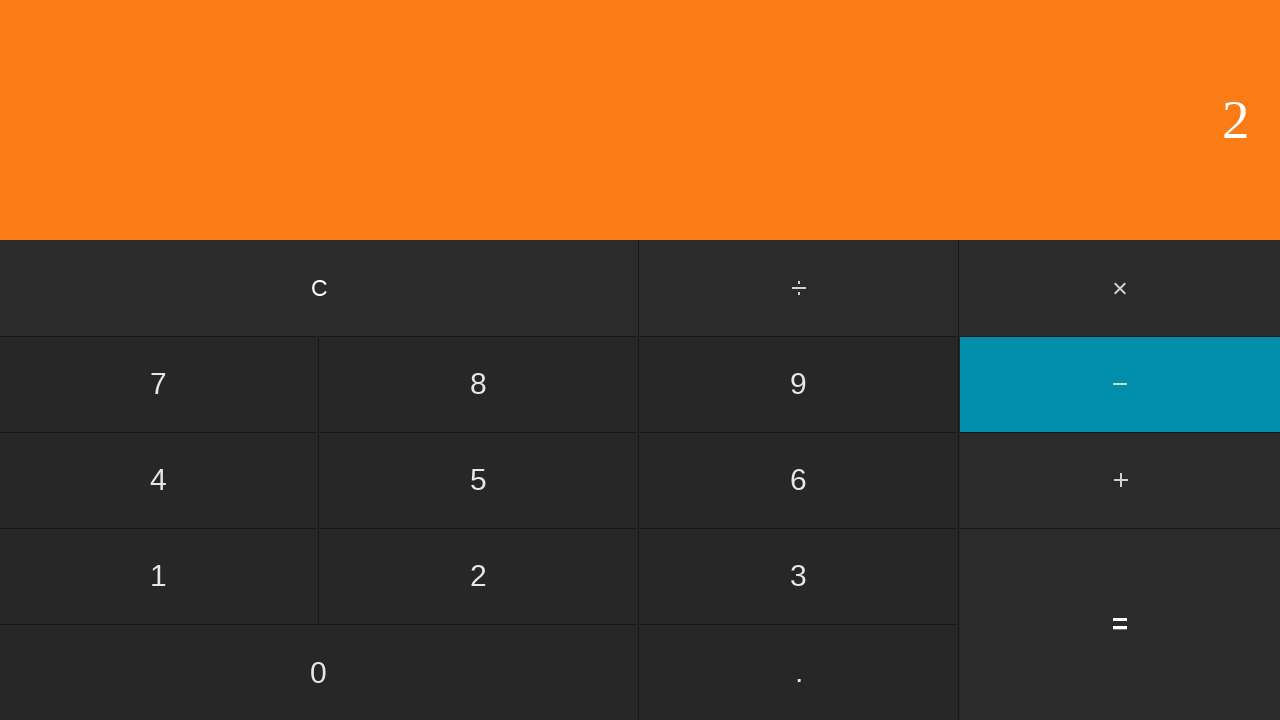

Clicked equals to calculate 9 - 2 = 7 at (1120, 624) on input[value='=']
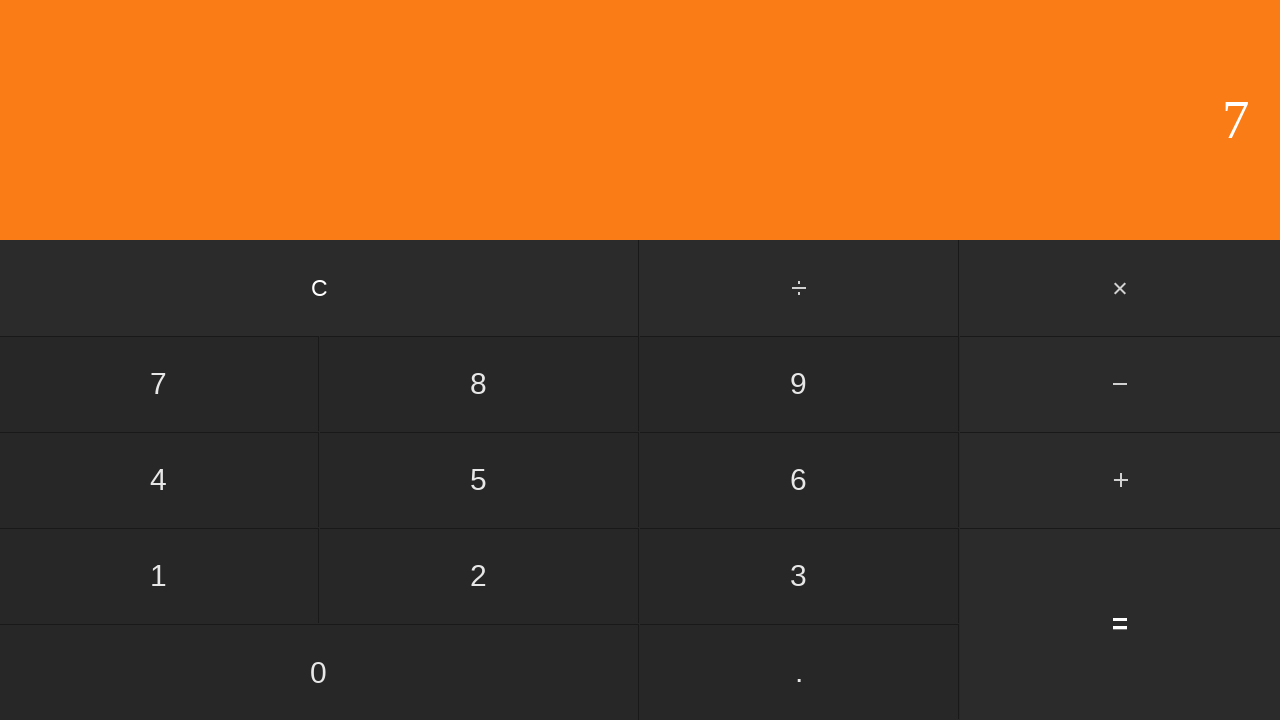

Waited for result to display
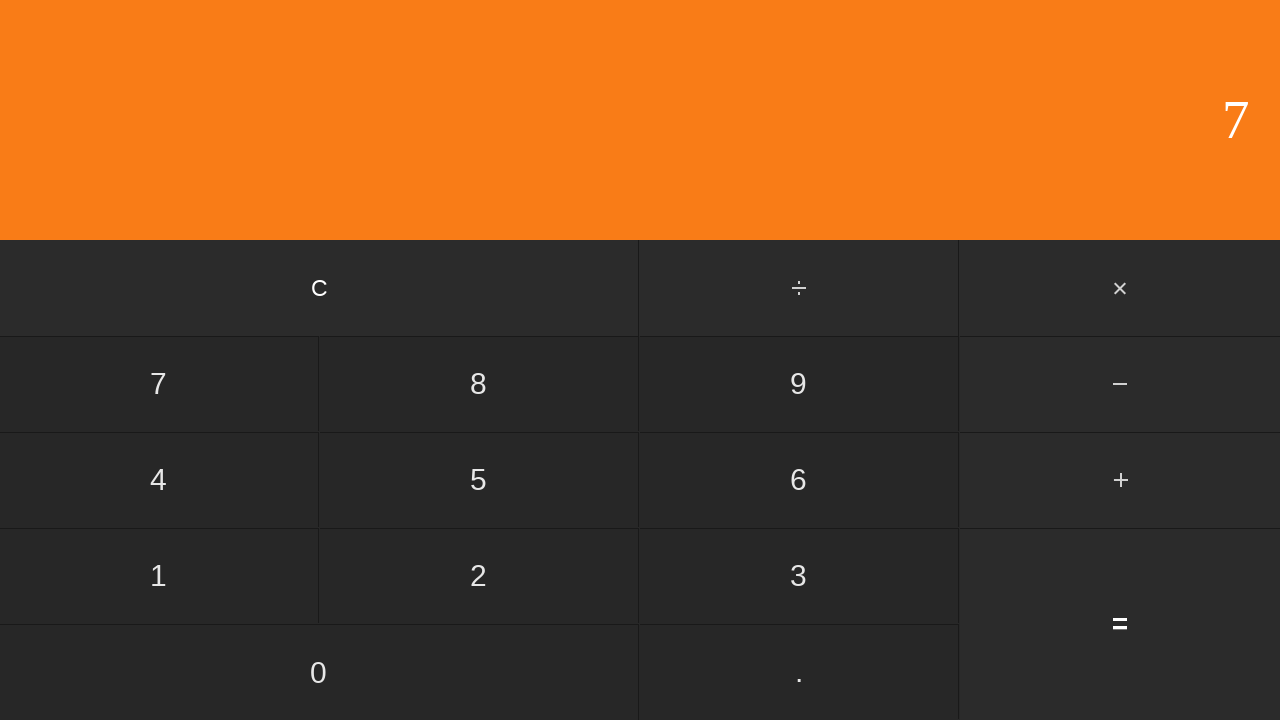

Clicked clear button to reset calculator at (320, 288) on input[value='C']
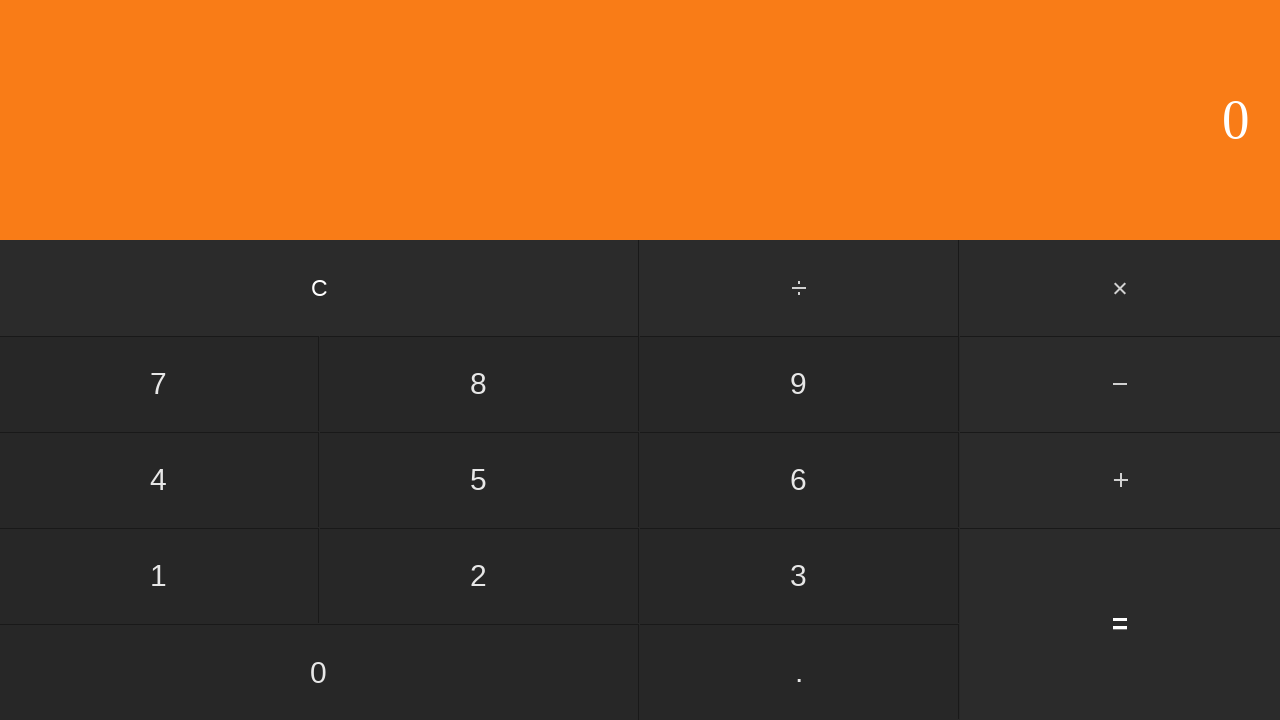

Waited before next iteration
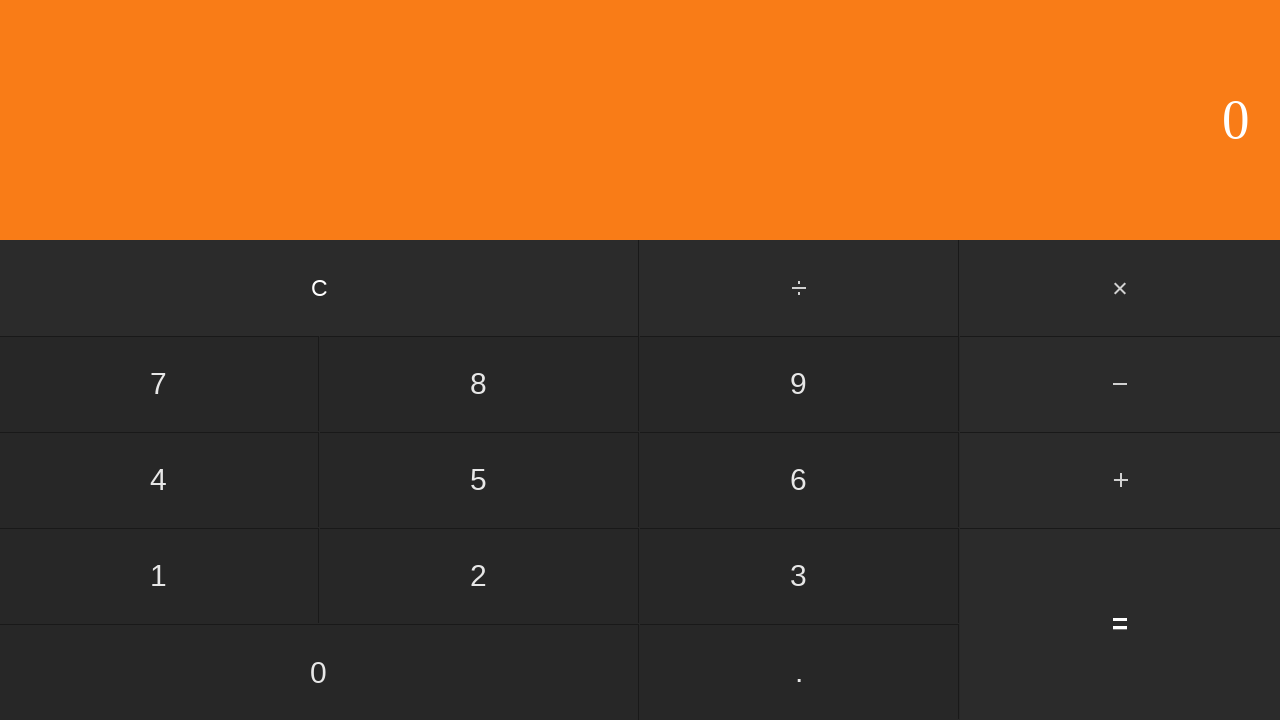

Clicked first operand: 9 at (799, 384) on input[value='9']
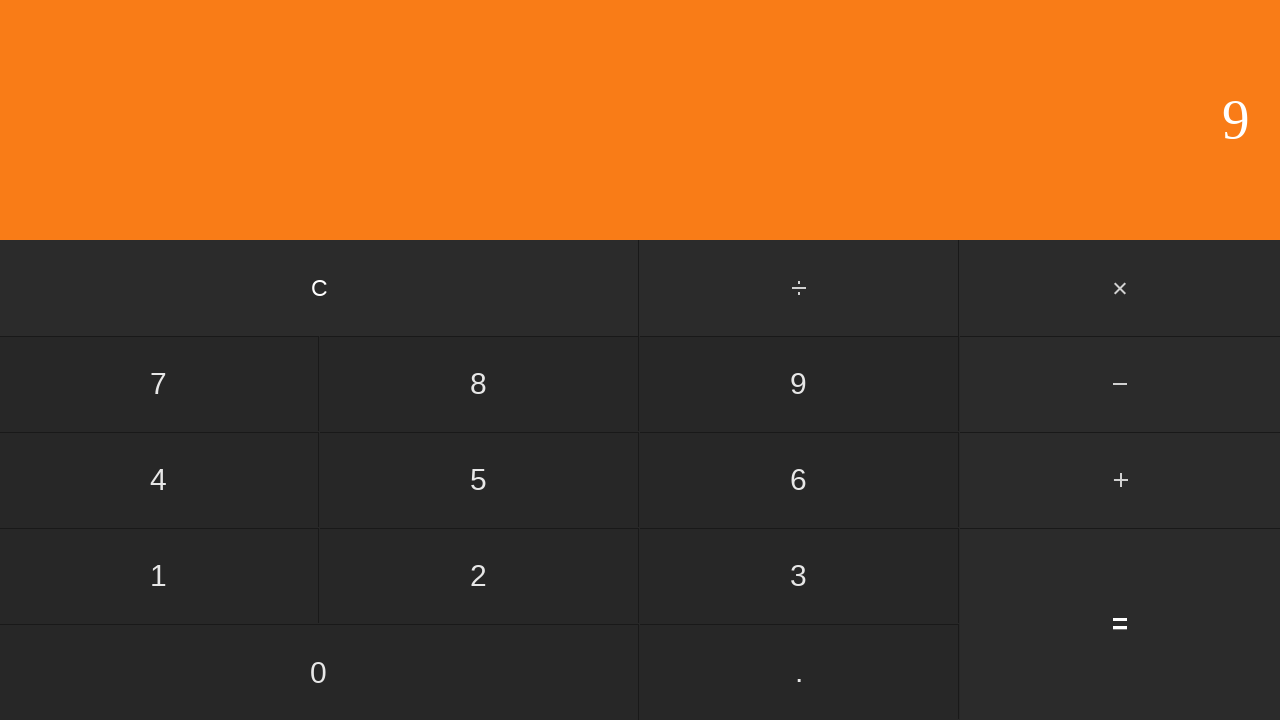

Clicked subtract button at (1120, 384) on #subtract
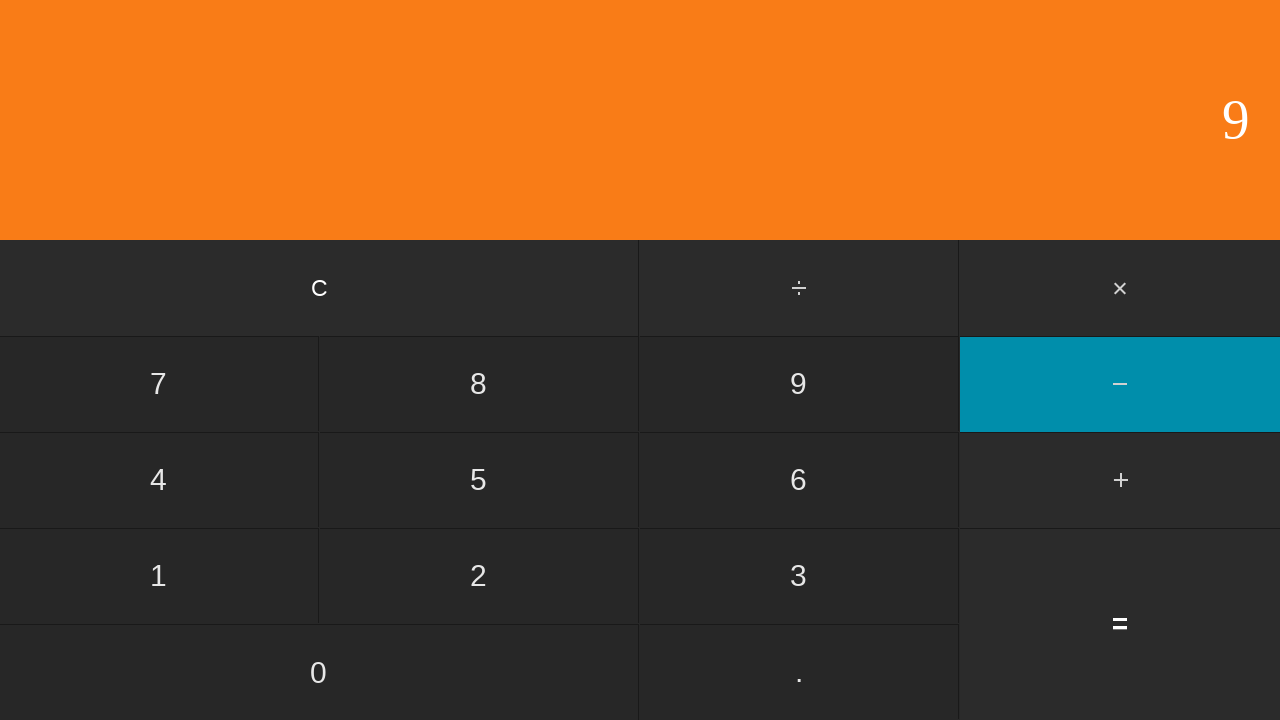

Clicked second operand: 3 at (799, 576) on input[value='3']
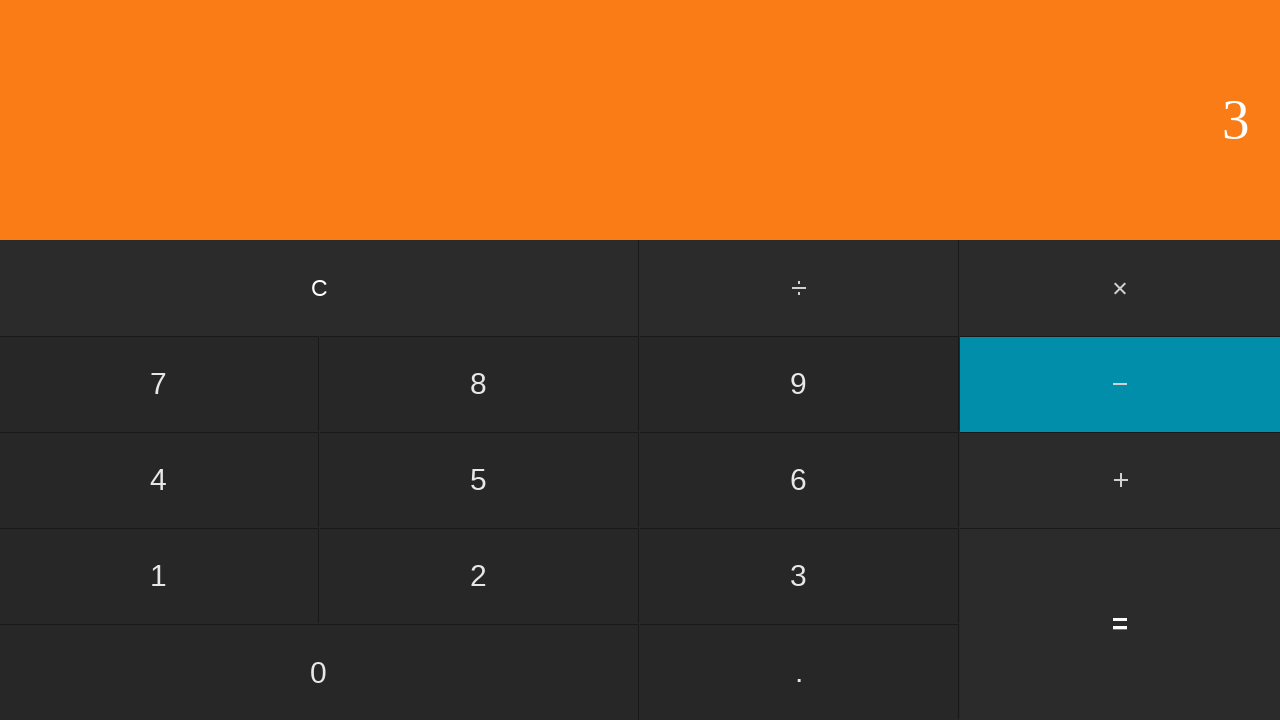

Clicked equals to calculate 9 - 3 = 6 at (1120, 624) on input[value='=']
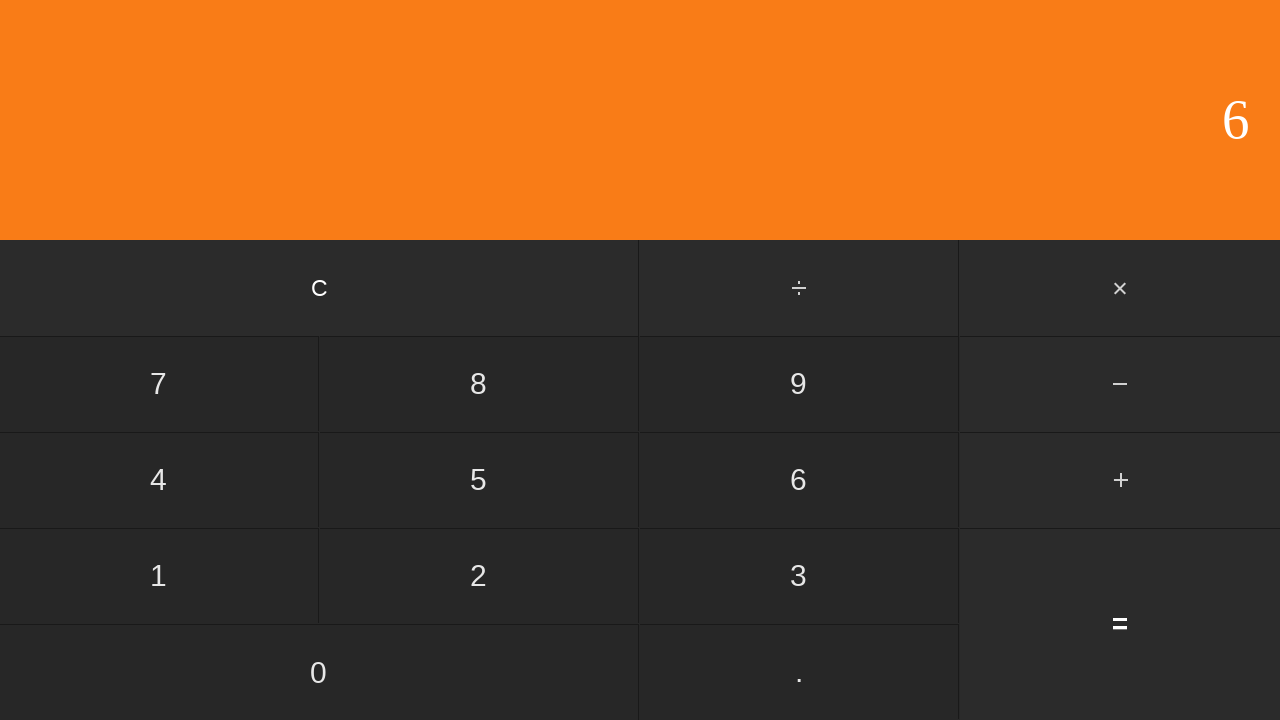

Waited for result to display
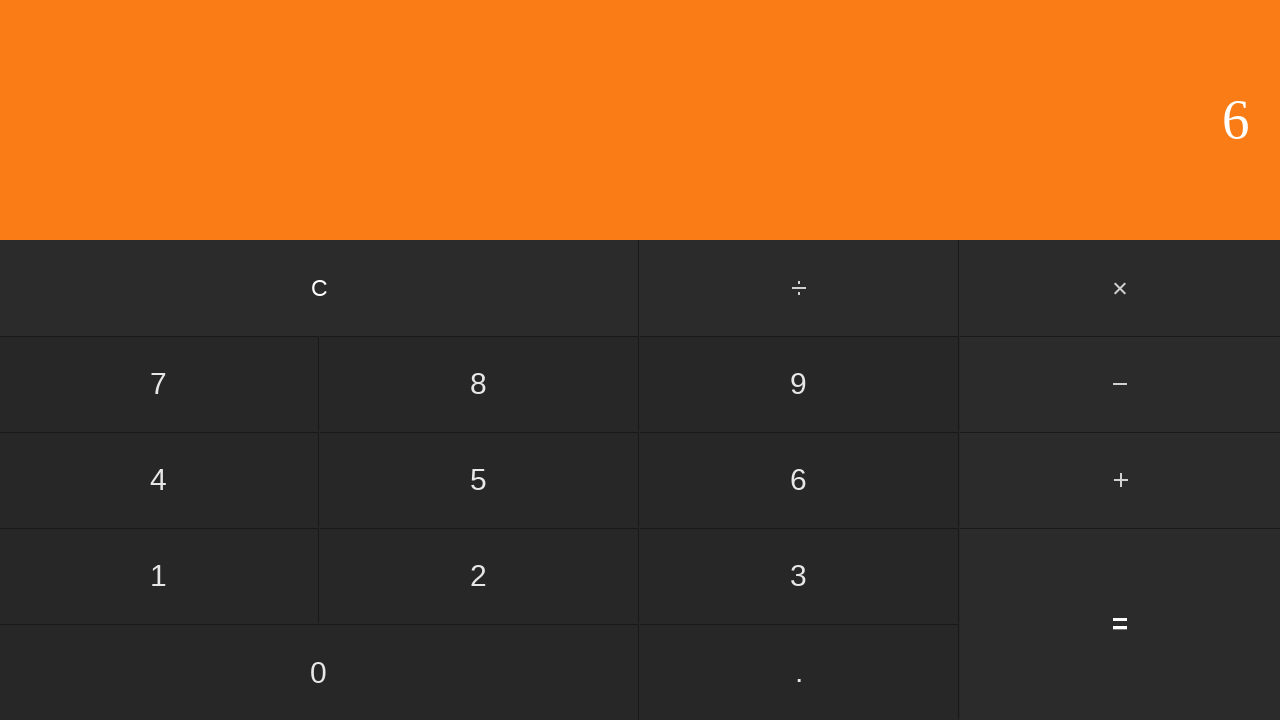

Clicked clear button to reset calculator at (320, 288) on input[value='C']
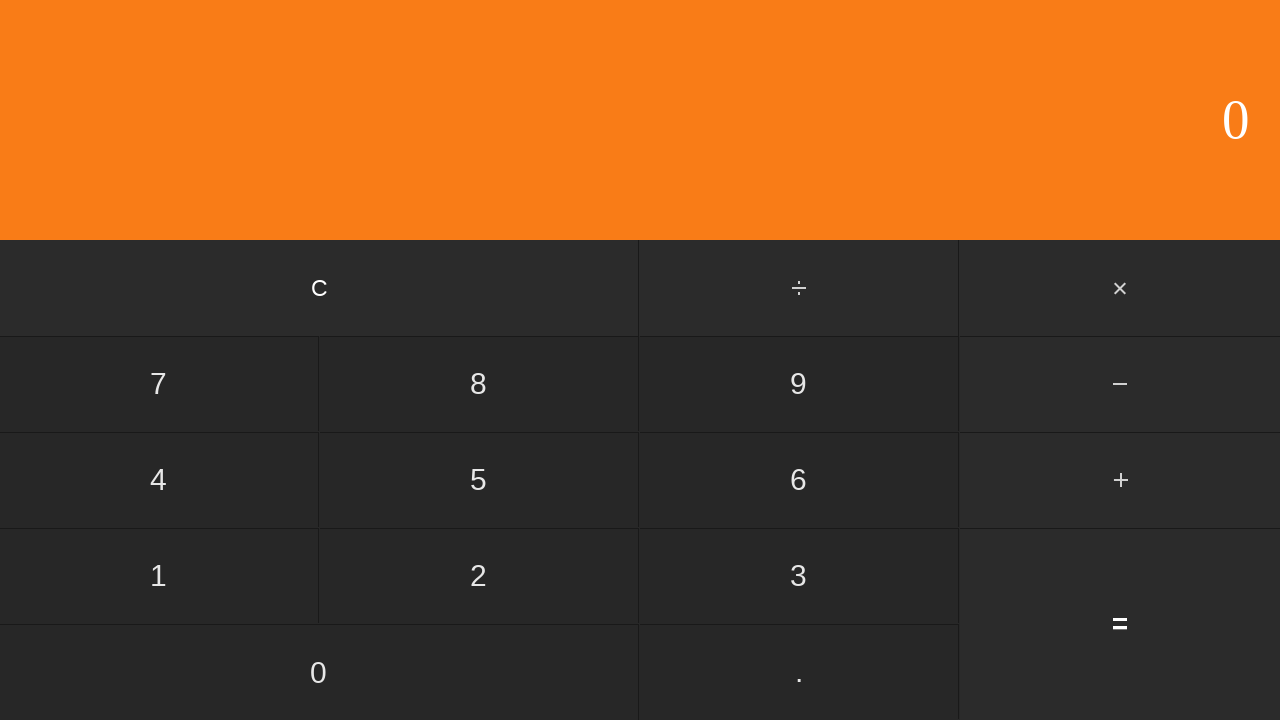

Waited before next iteration
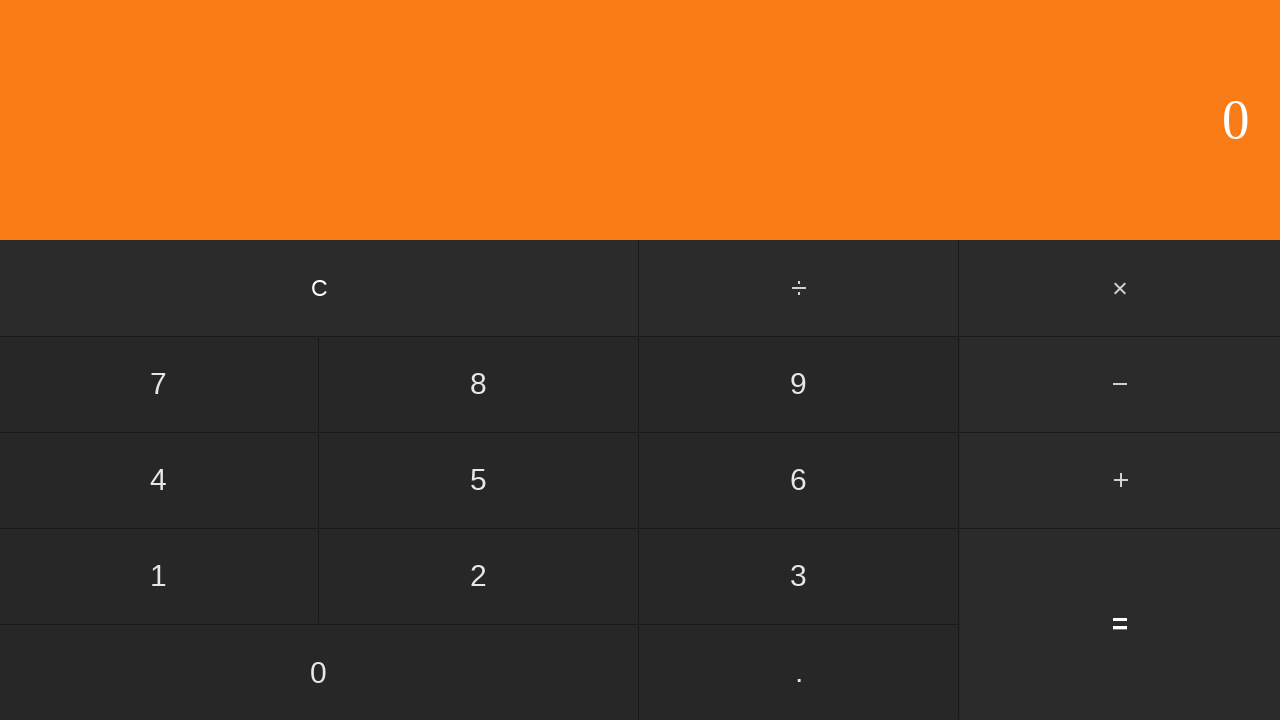

Clicked first operand: 9 at (799, 384) on input[value='9']
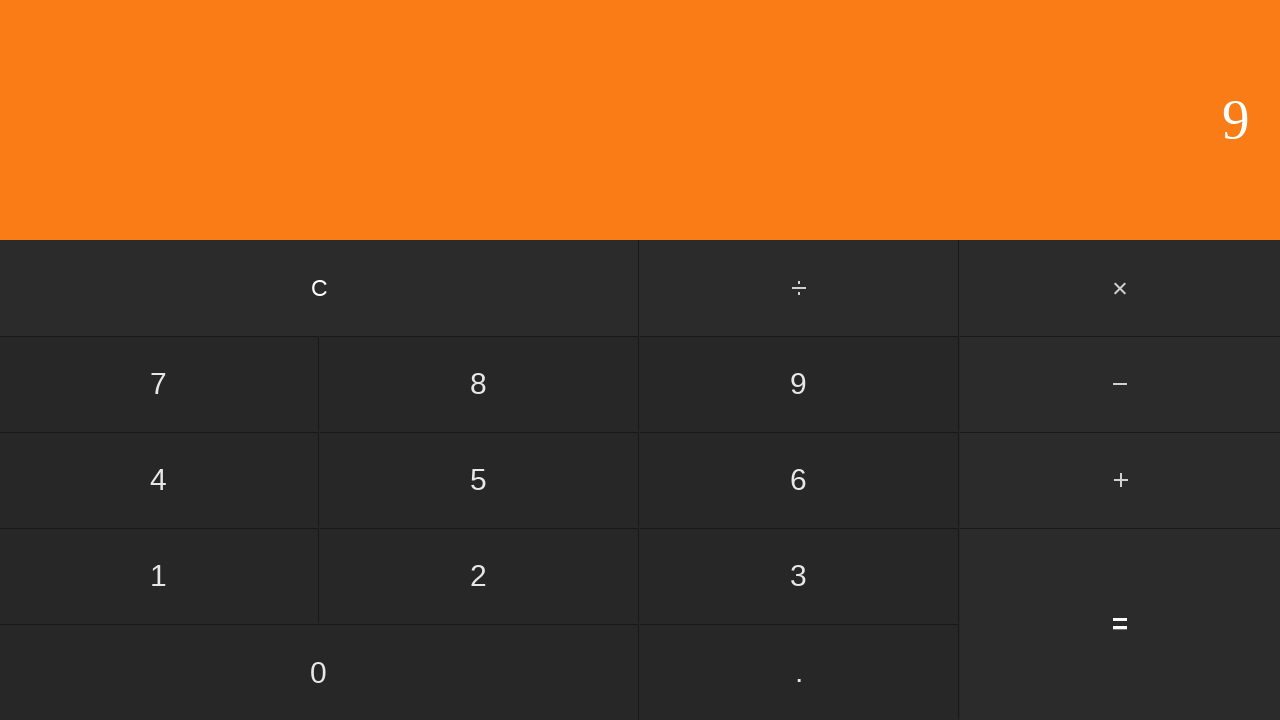

Clicked subtract button at (1120, 384) on #subtract
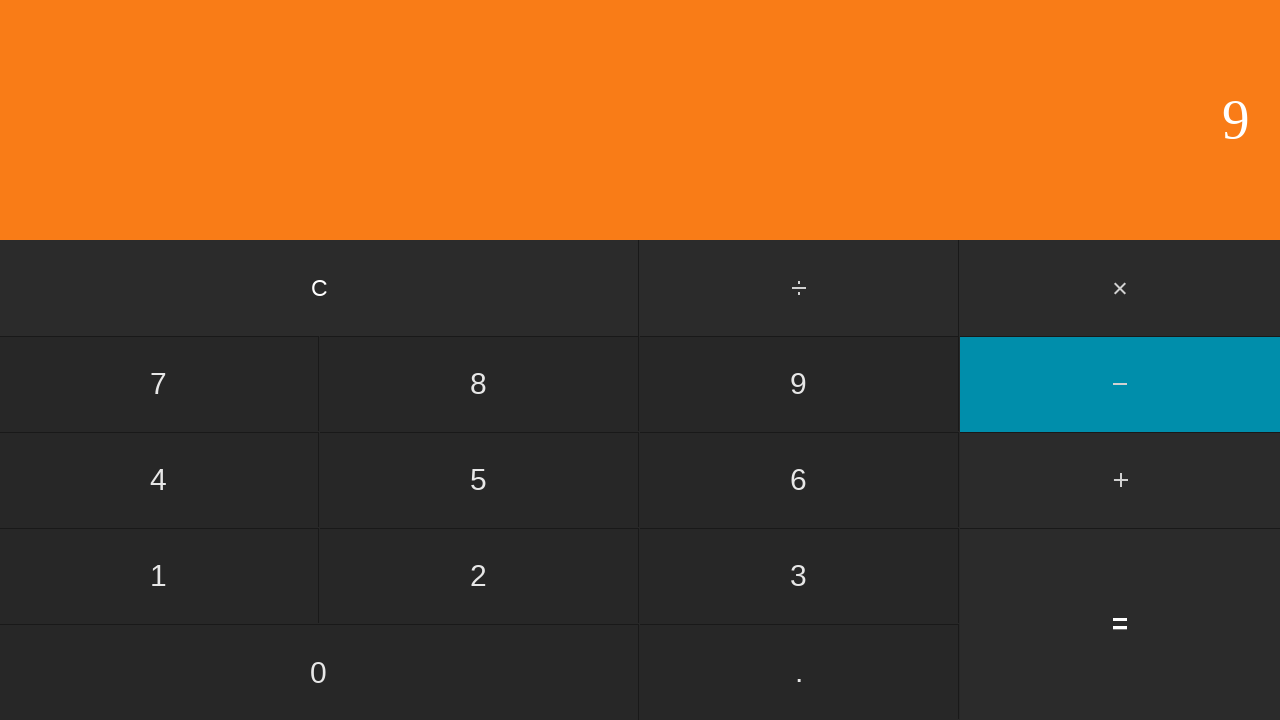

Clicked second operand: 4 at (159, 480) on input[value='4']
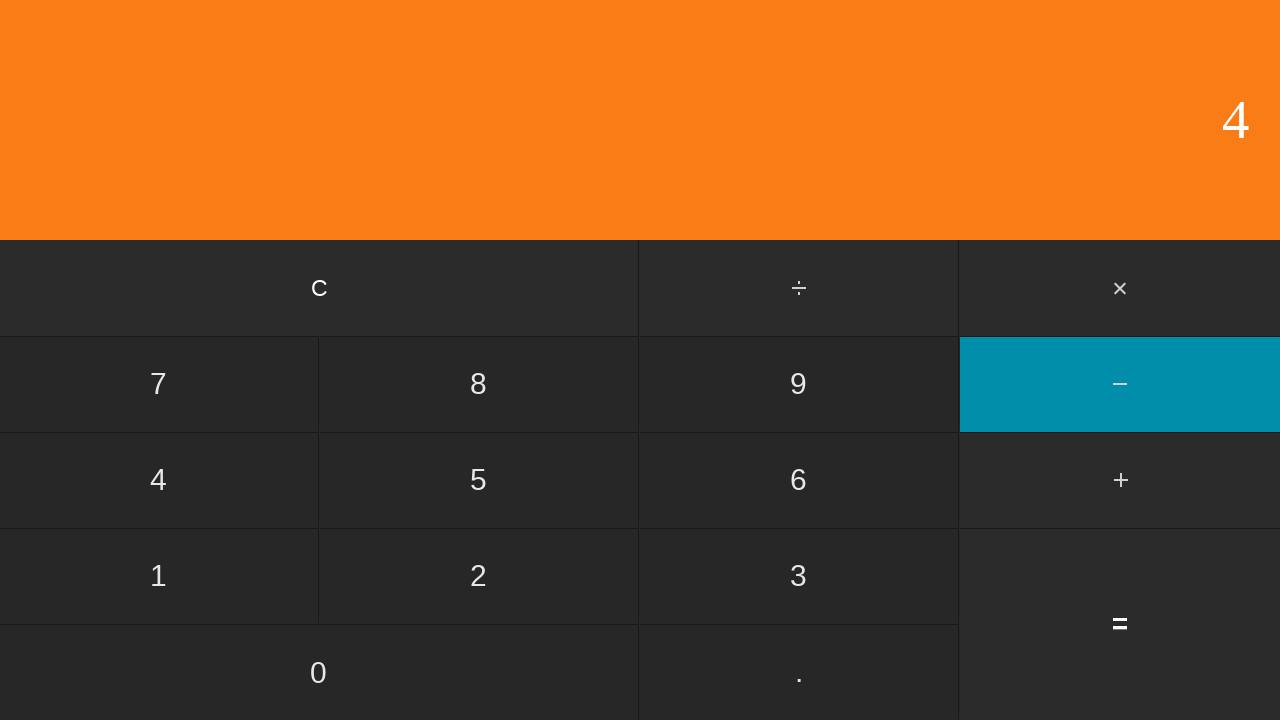

Clicked equals to calculate 9 - 4 = 5 at (1120, 624) on input[value='=']
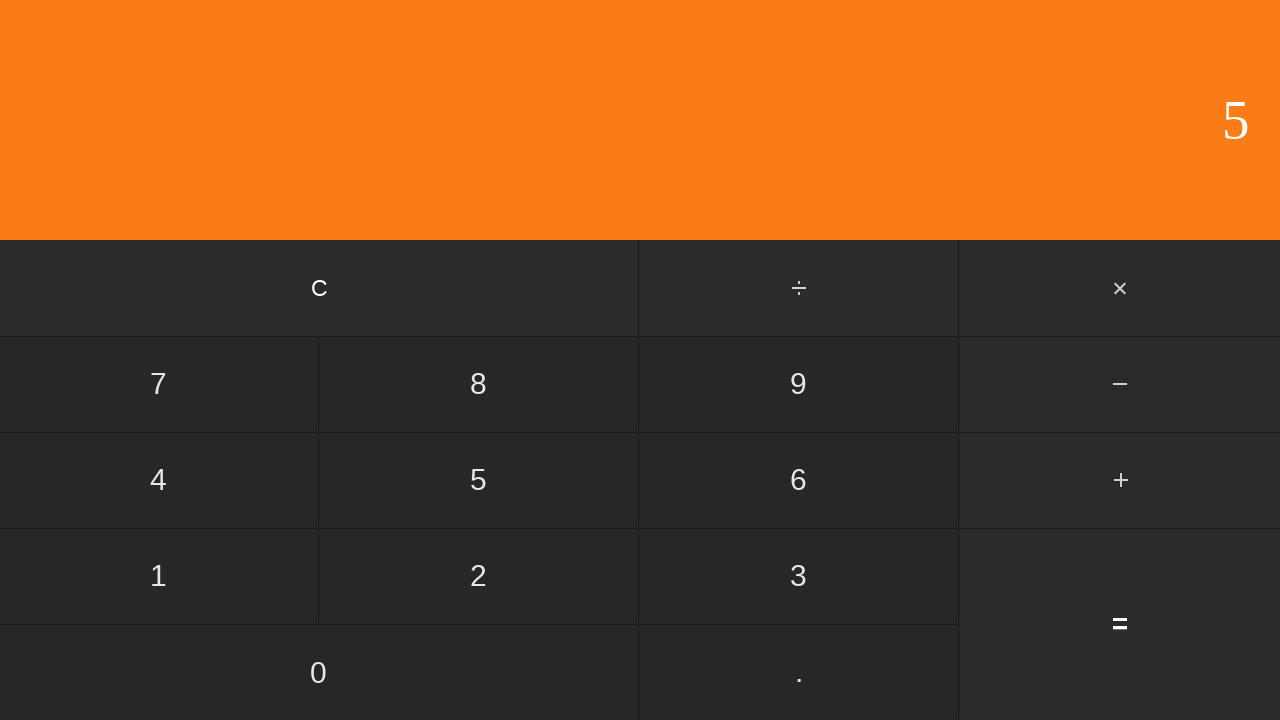

Waited for result to display
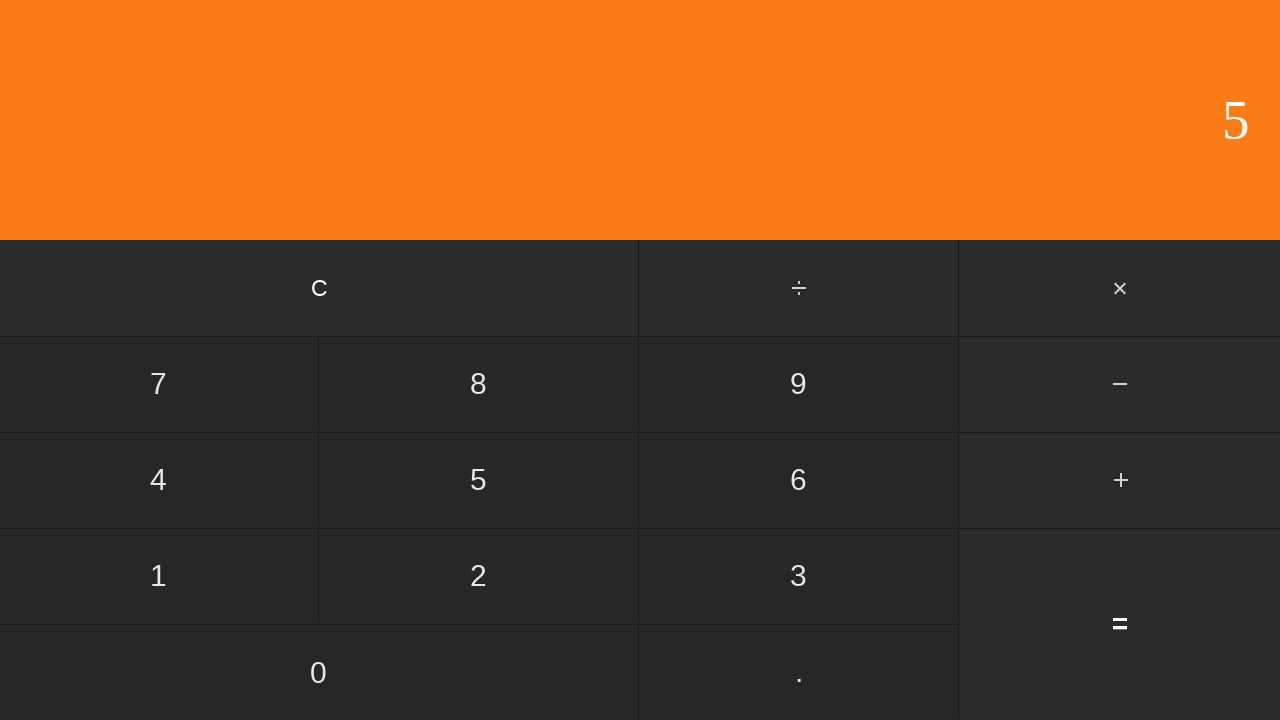

Clicked clear button to reset calculator at (320, 288) on input[value='C']
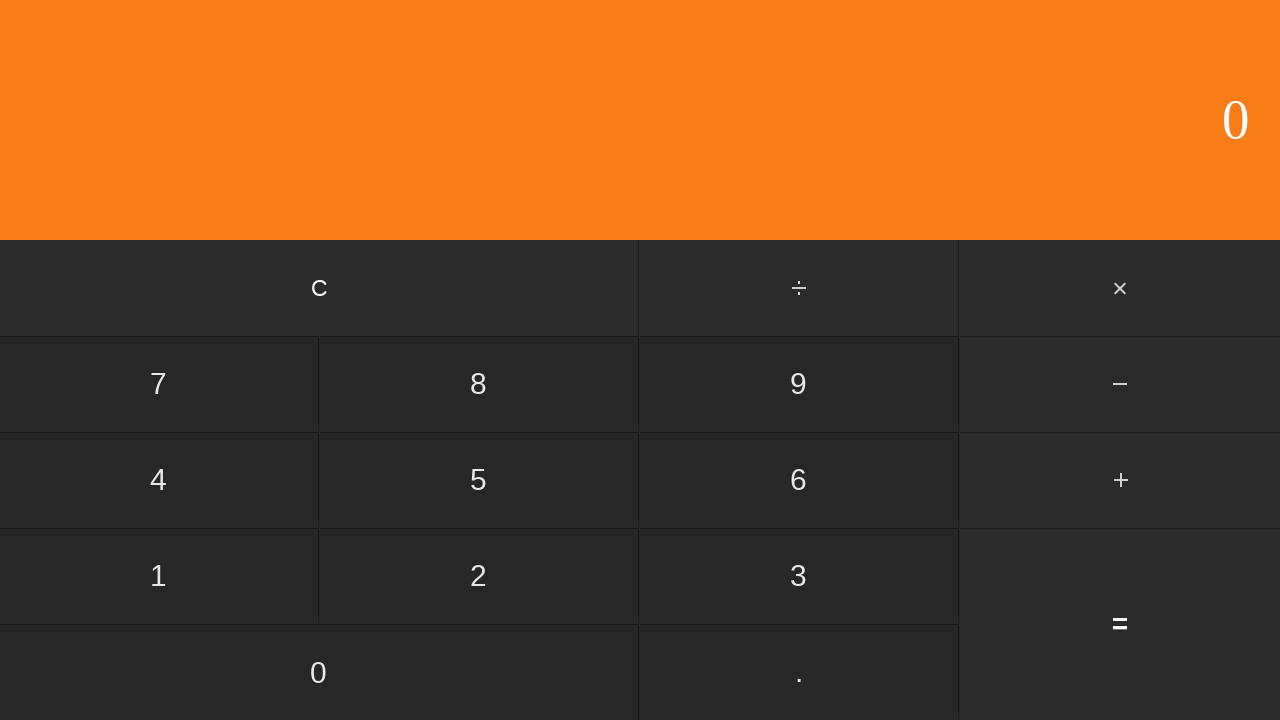

Waited before next iteration
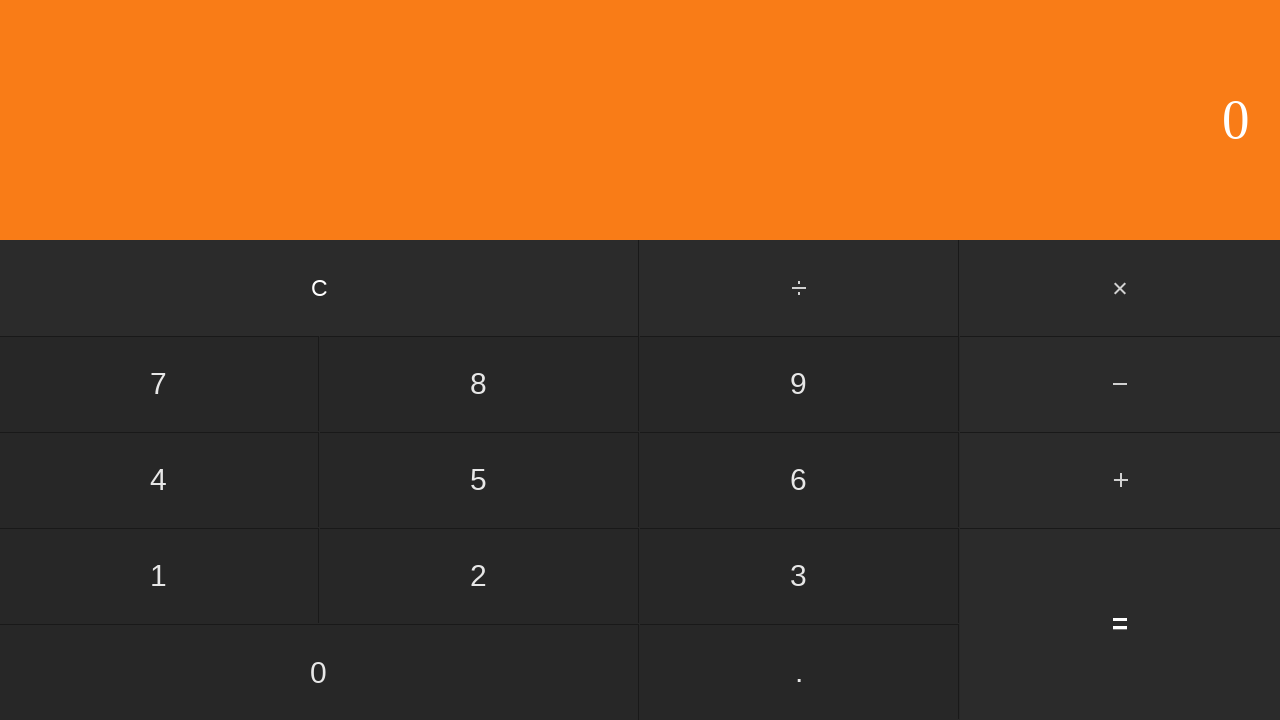

Clicked first operand: 9 at (799, 384) on input[value='9']
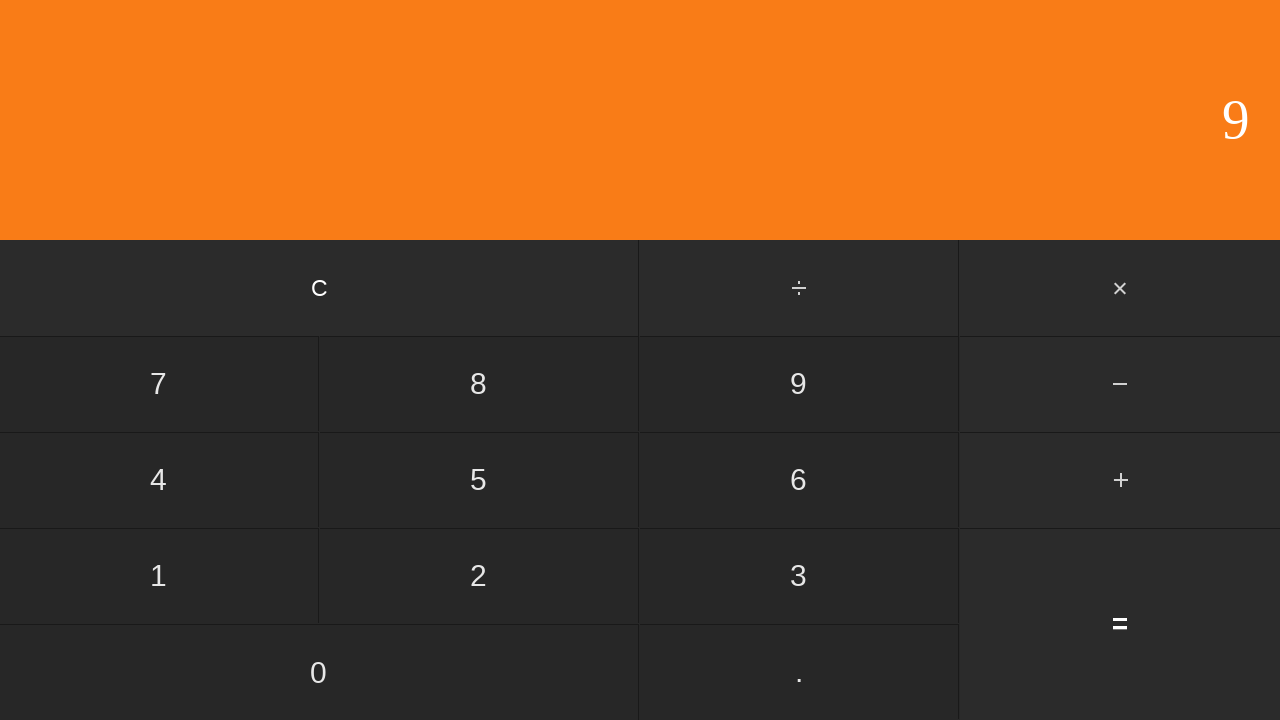

Clicked subtract button at (1120, 384) on #subtract
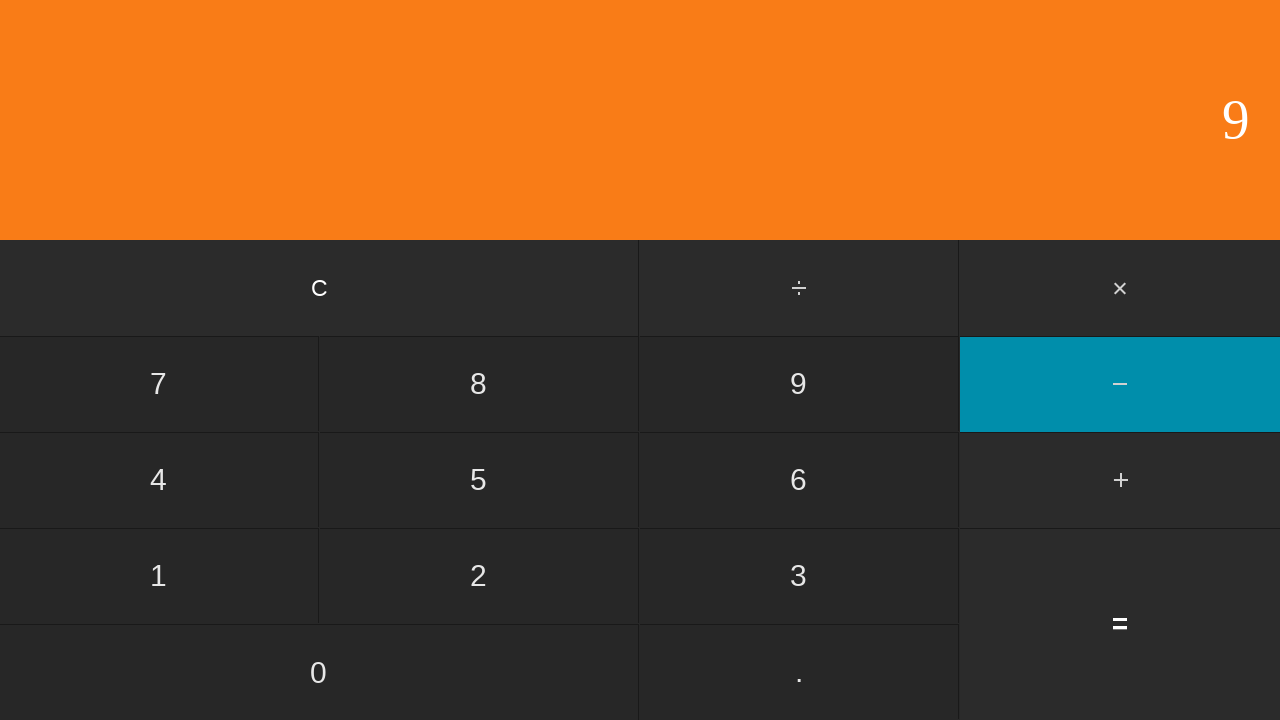

Clicked second operand: 5 at (479, 480) on input[value='5']
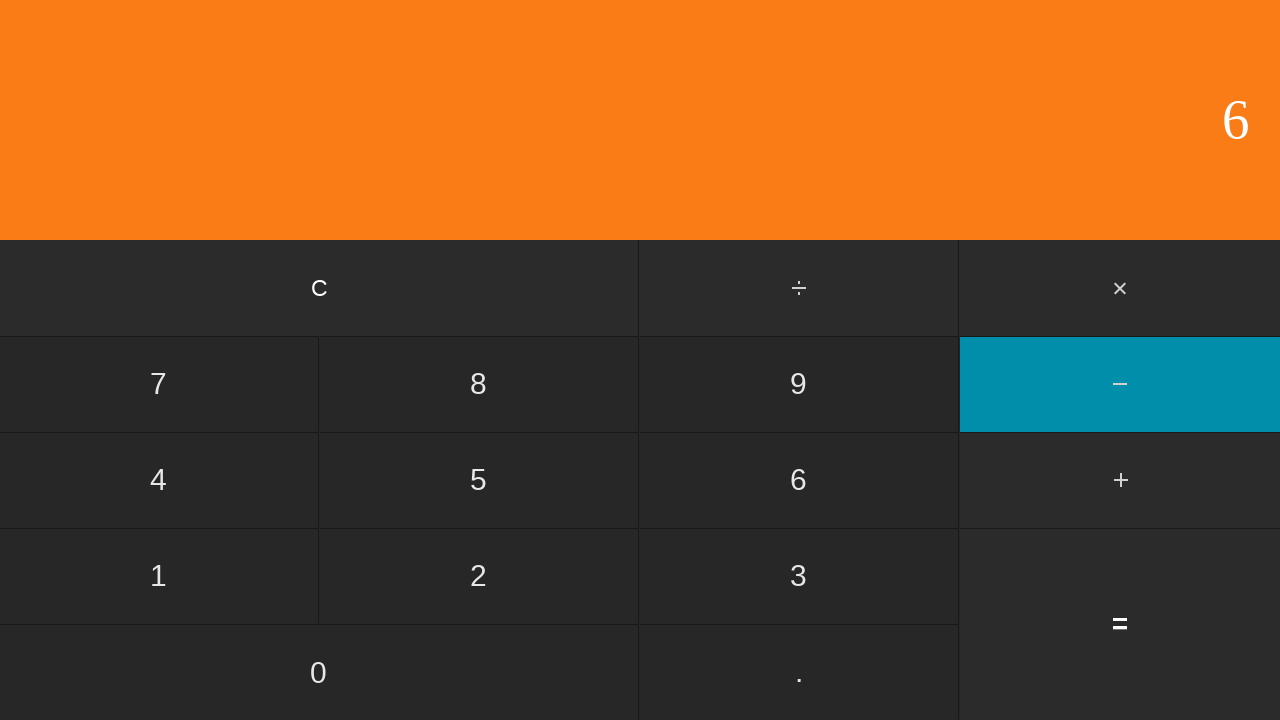

Clicked equals to calculate 9 - 5 = 4 at (1120, 624) on input[value='=']
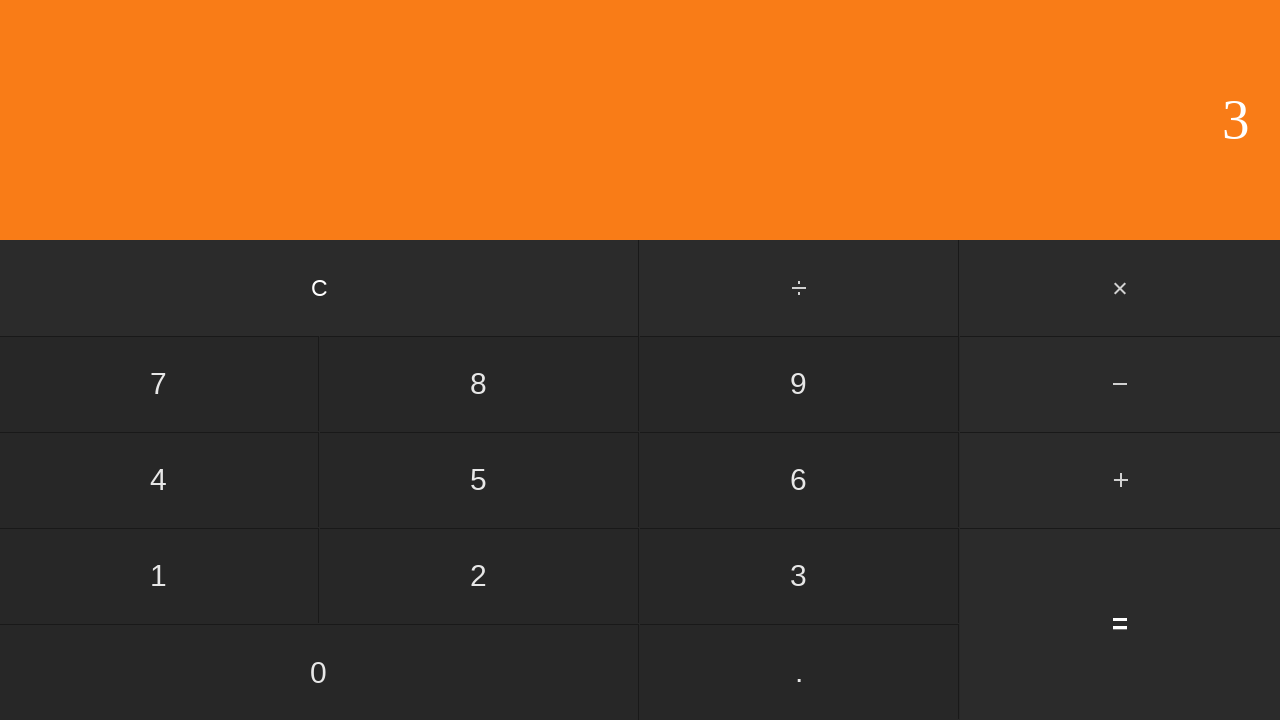

Waited for result to display
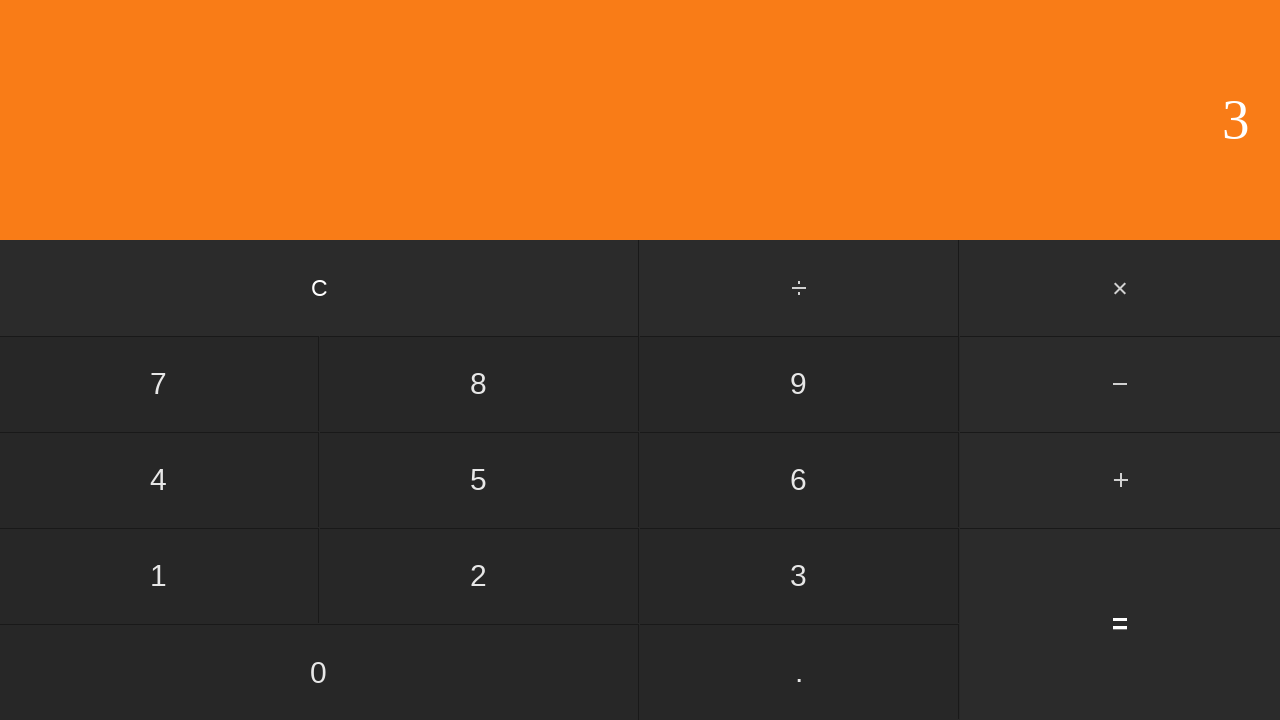

Clicked clear button to reset calculator at (320, 288) on input[value='C']
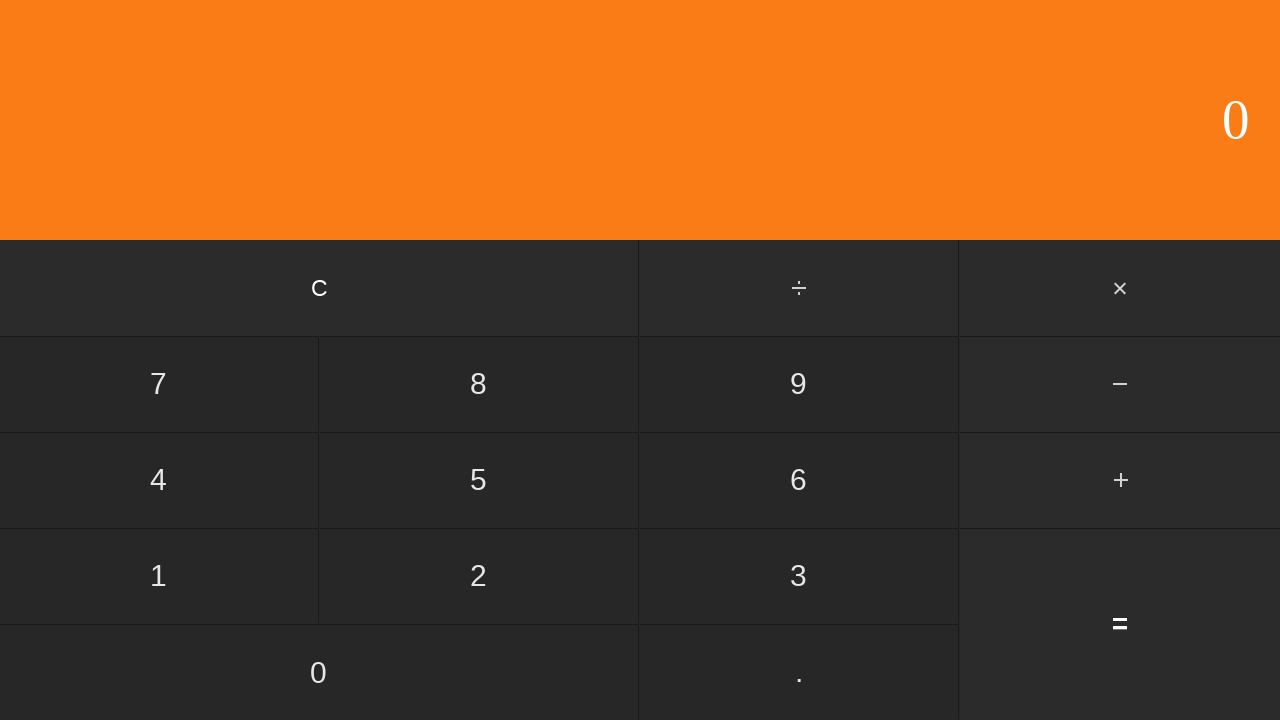

Waited before next iteration
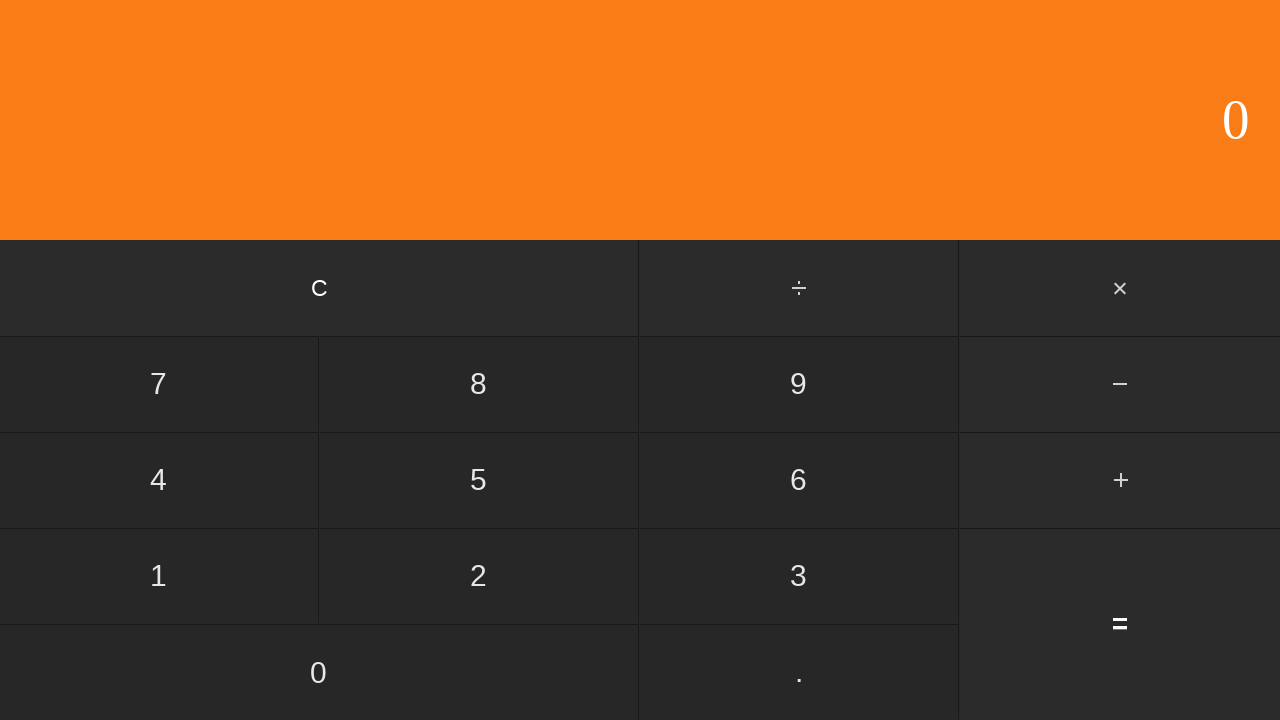

Clicked first operand: 9 at (799, 384) on input[value='9']
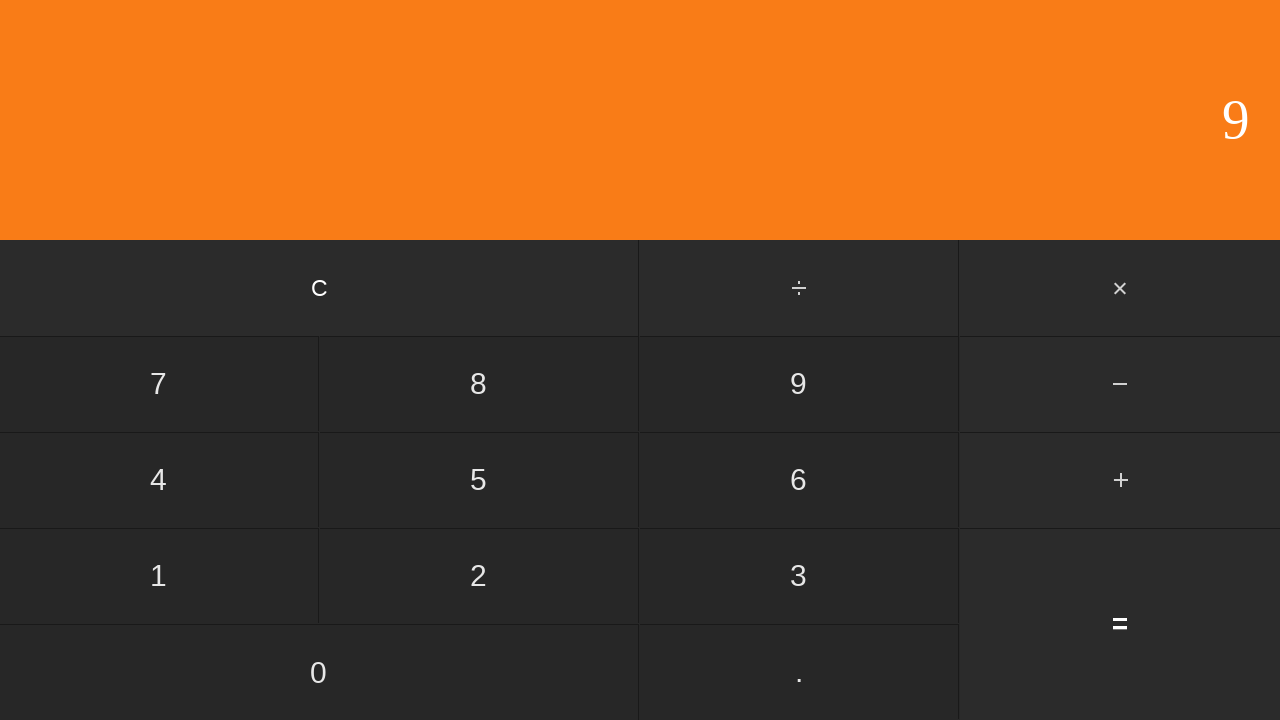

Clicked subtract button at (1120, 384) on #subtract
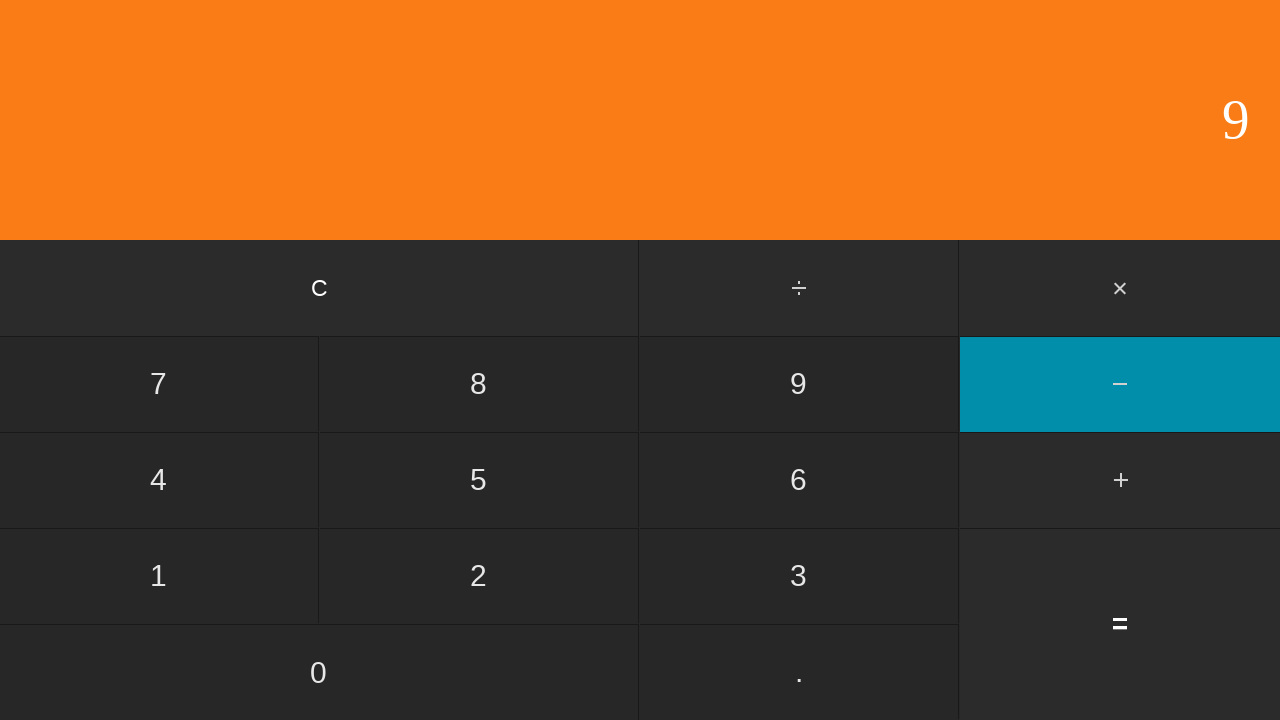

Clicked second operand: 6 at (799, 480) on input[value='6']
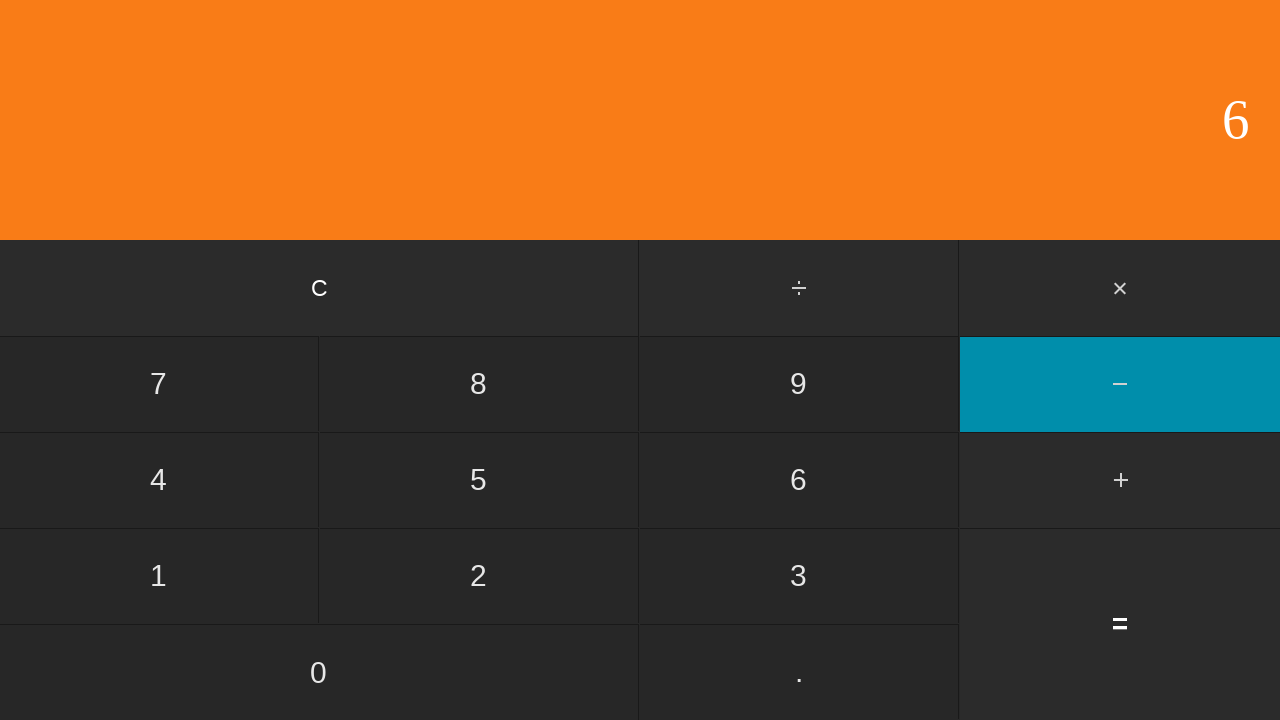

Clicked equals to calculate 9 - 6 = 3 at (1120, 624) on input[value='=']
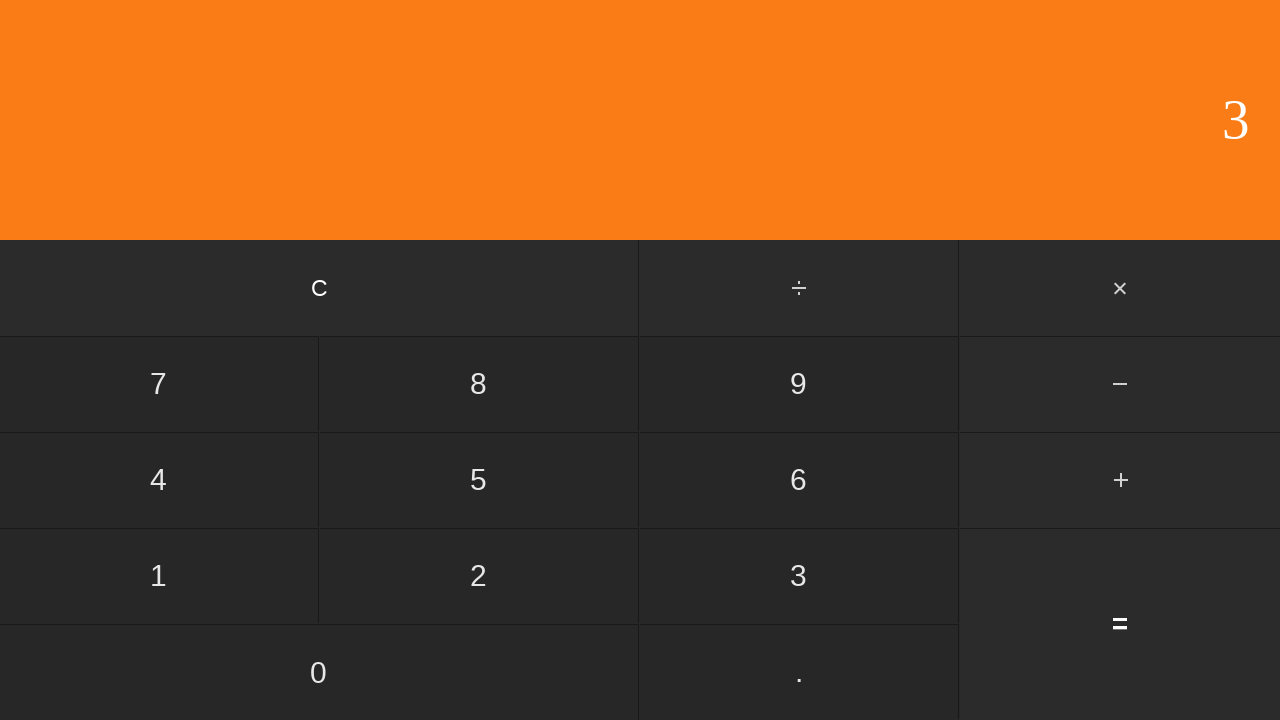

Waited for result to display
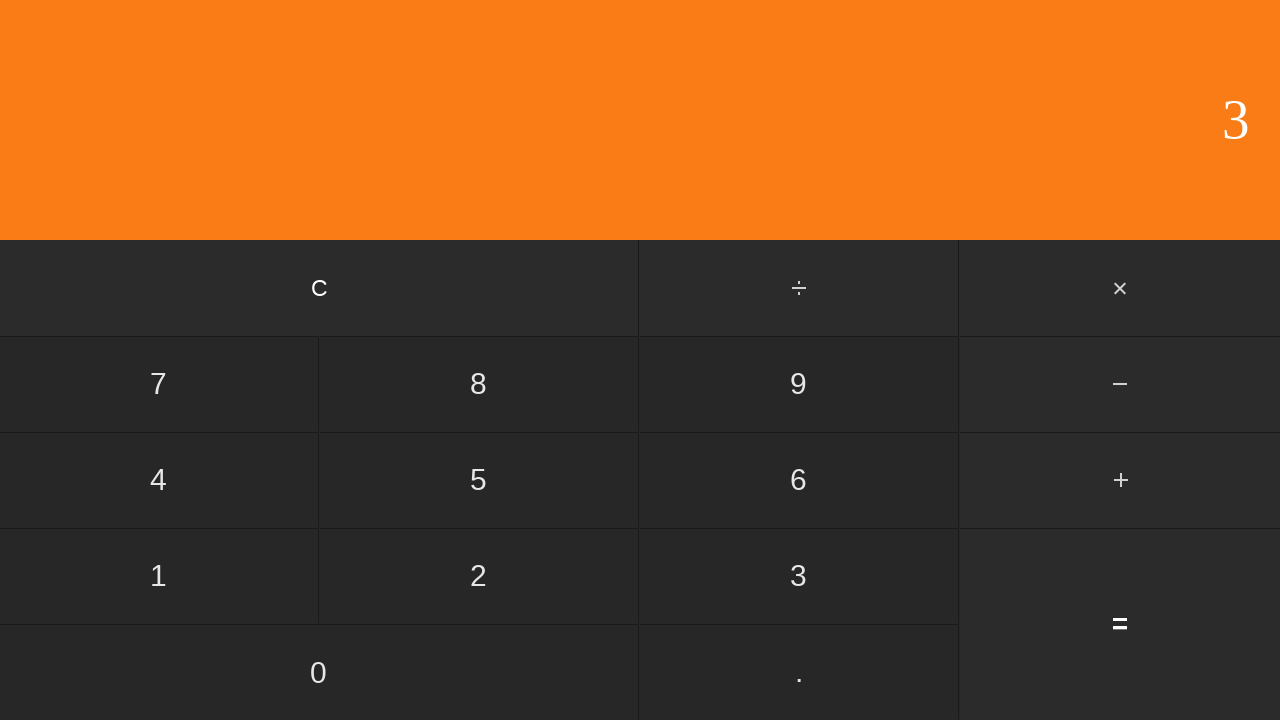

Clicked clear button to reset calculator at (320, 288) on input[value='C']
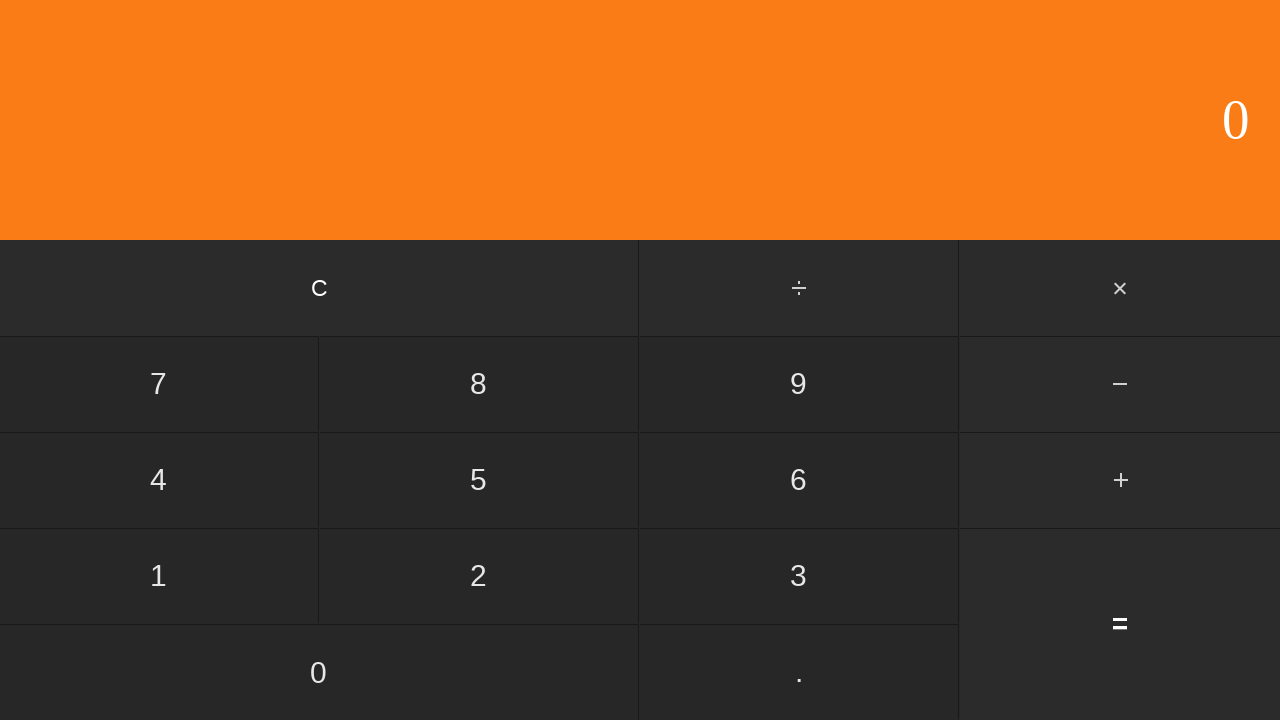

Waited before next iteration
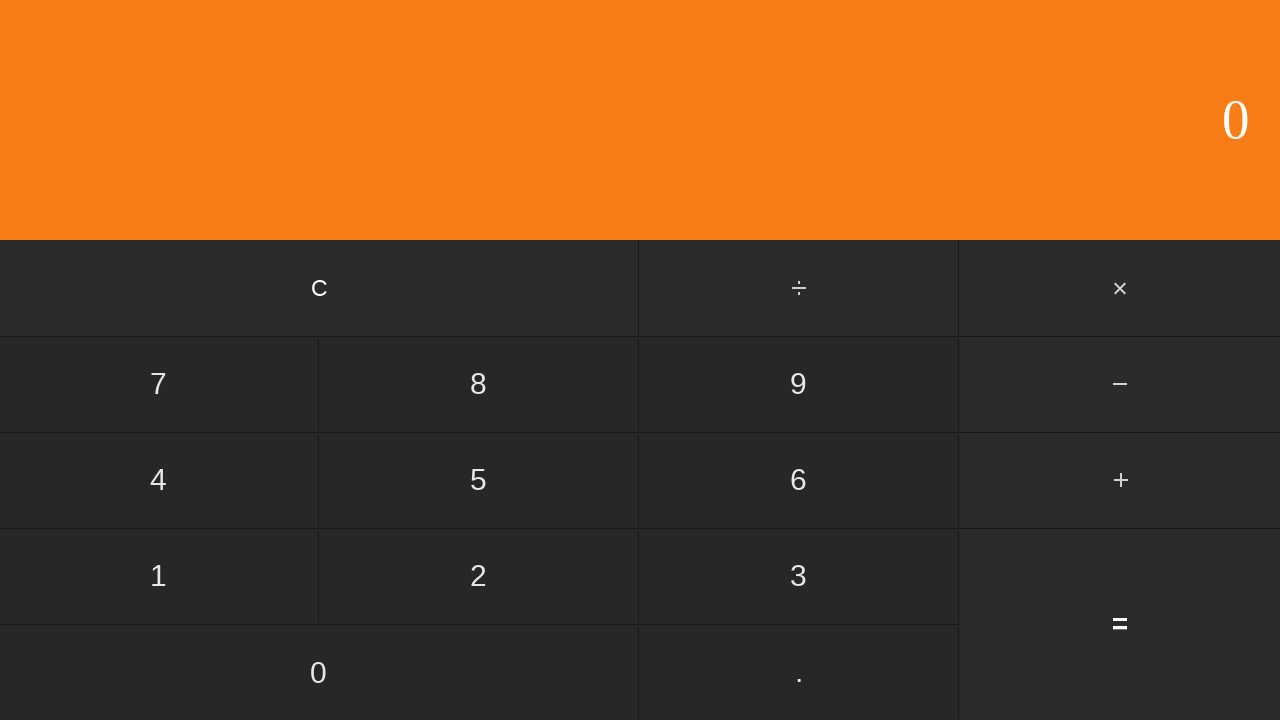

Clicked first operand: 9 at (799, 384) on input[value='9']
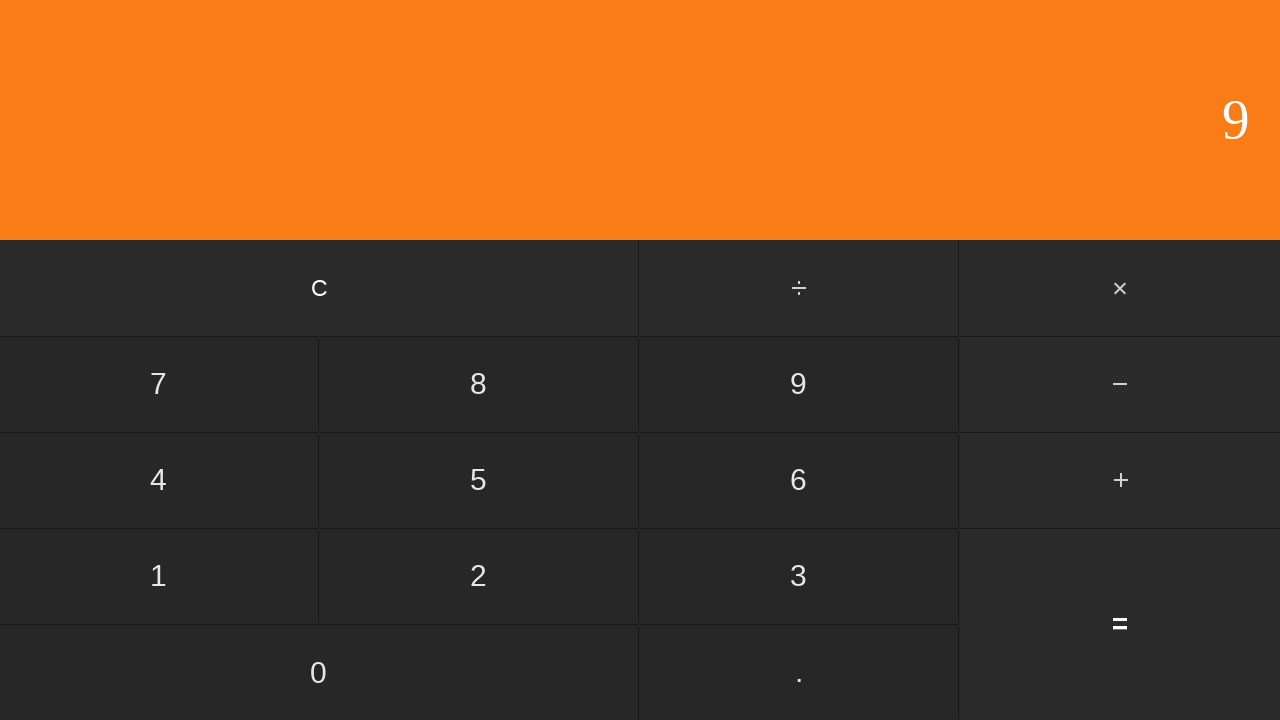

Clicked subtract button at (1120, 384) on #subtract
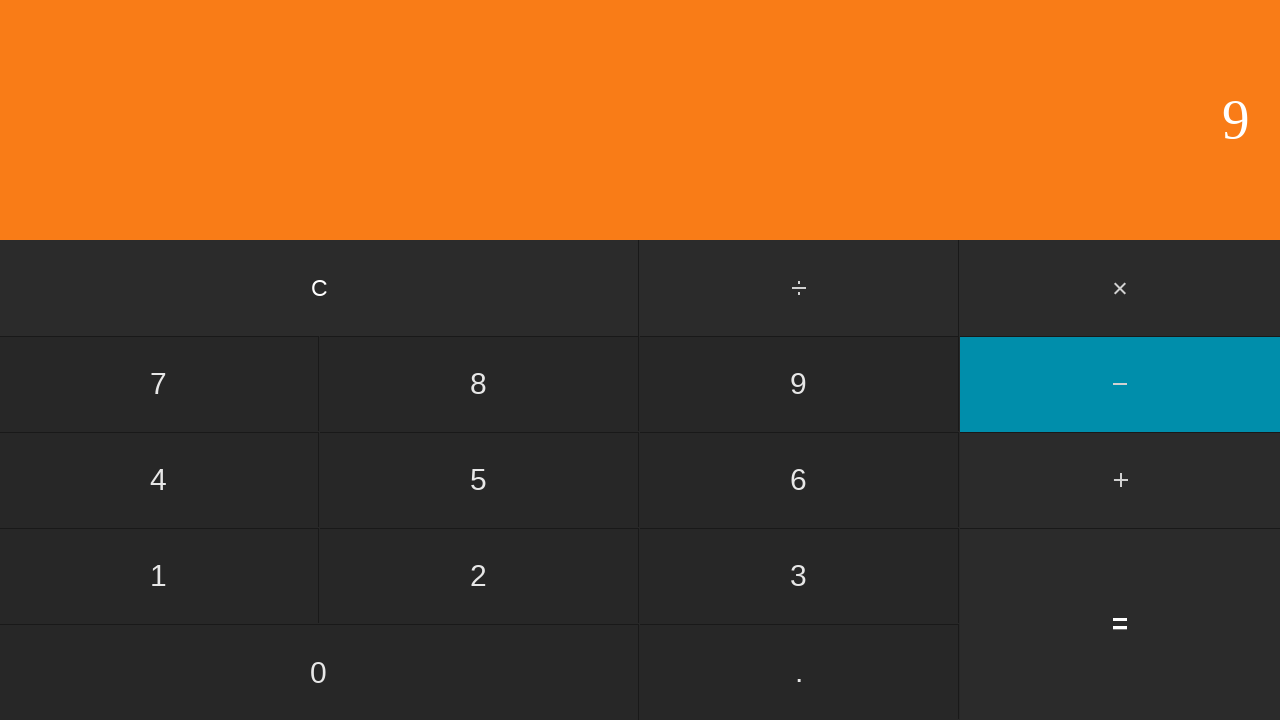

Clicked second operand: 7 at (159, 384) on input[value='7']
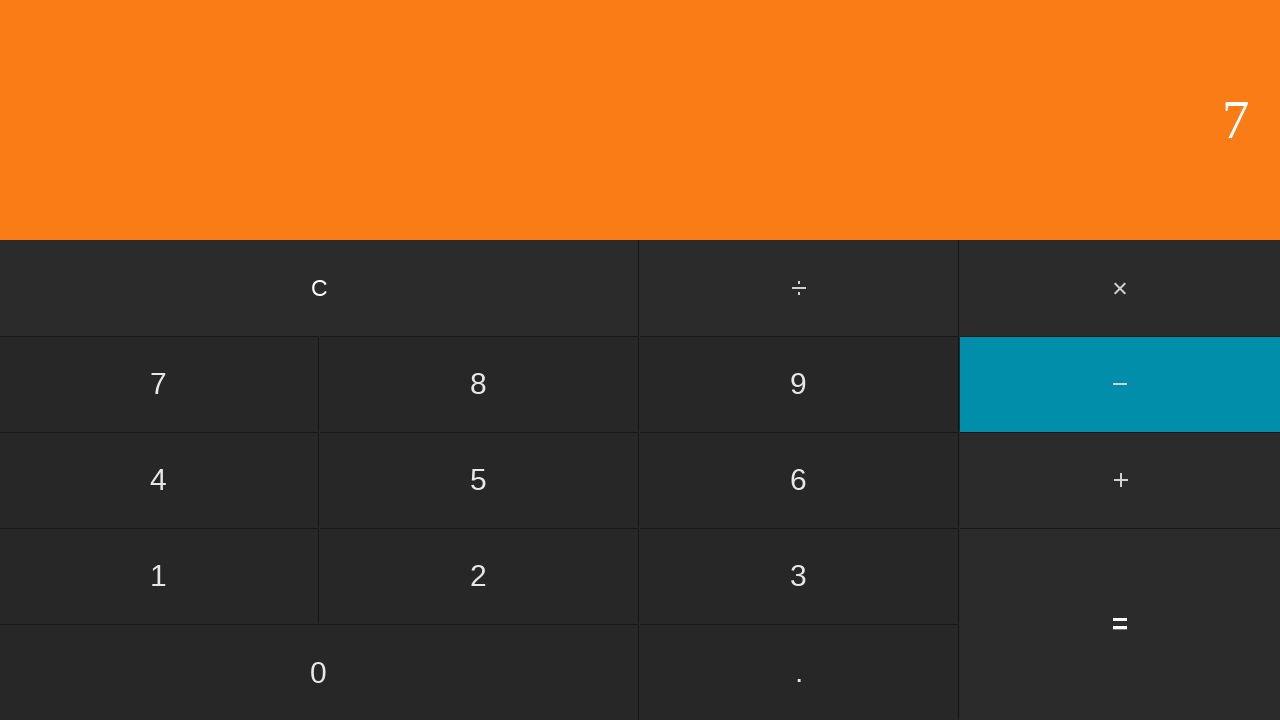

Clicked equals to calculate 9 - 7 = 2 at (1120, 624) on input[value='=']
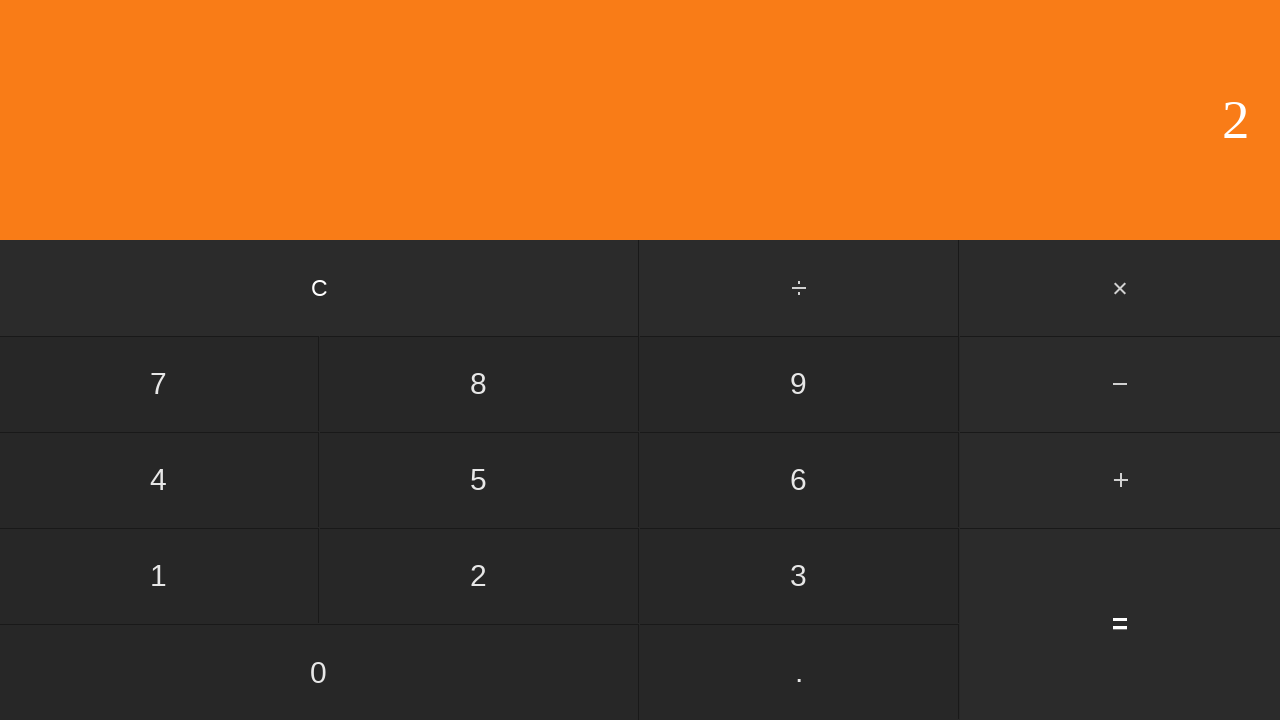

Waited for result to display
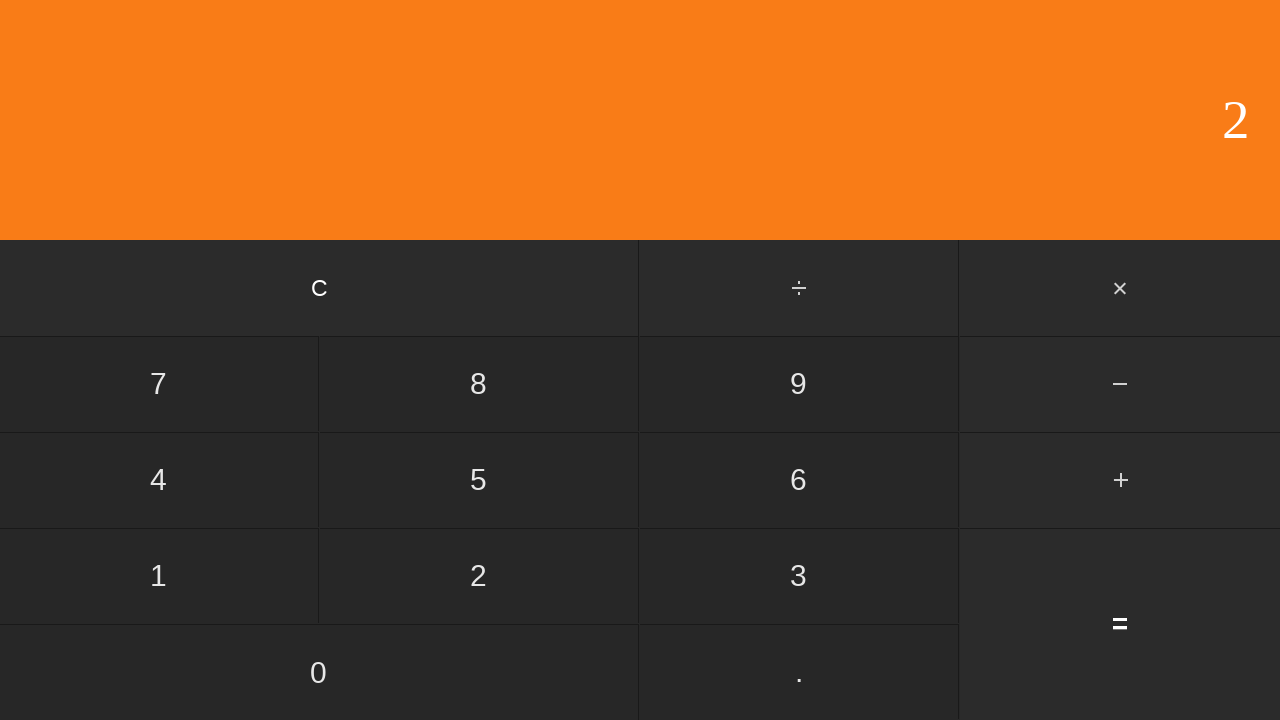

Clicked clear button to reset calculator at (320, 288) on input[value='C']
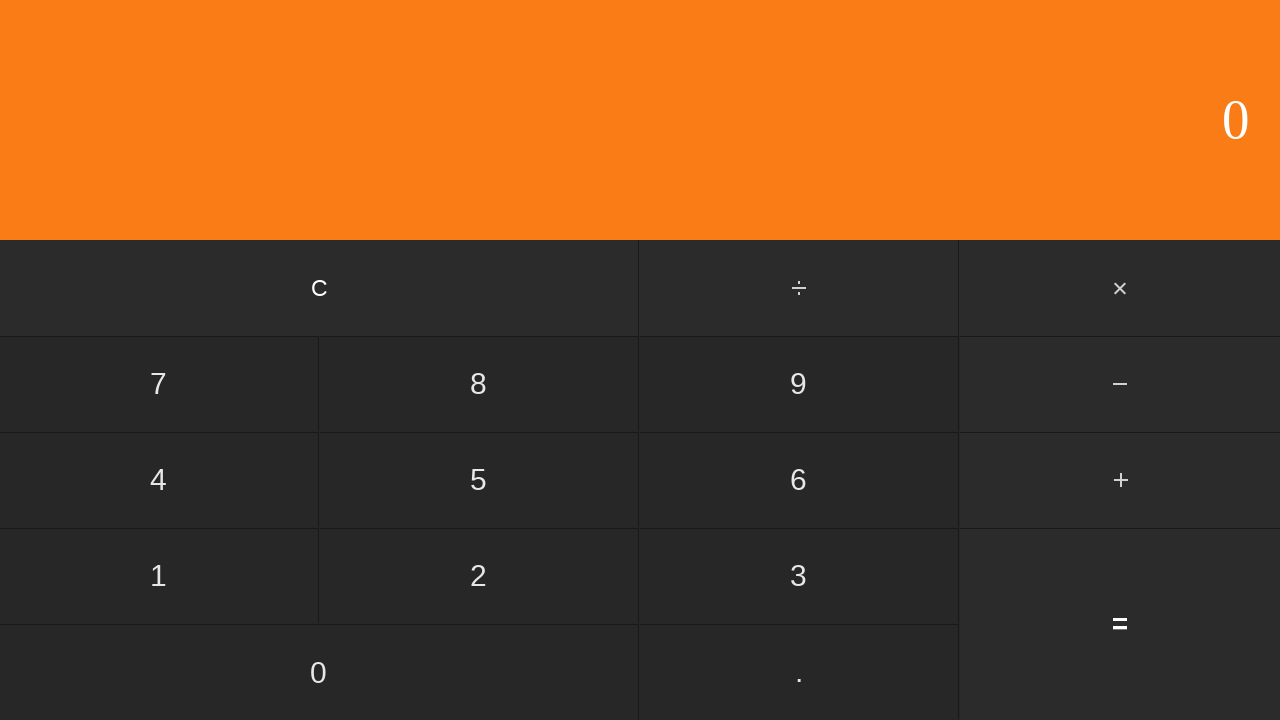

Waited before next iteration
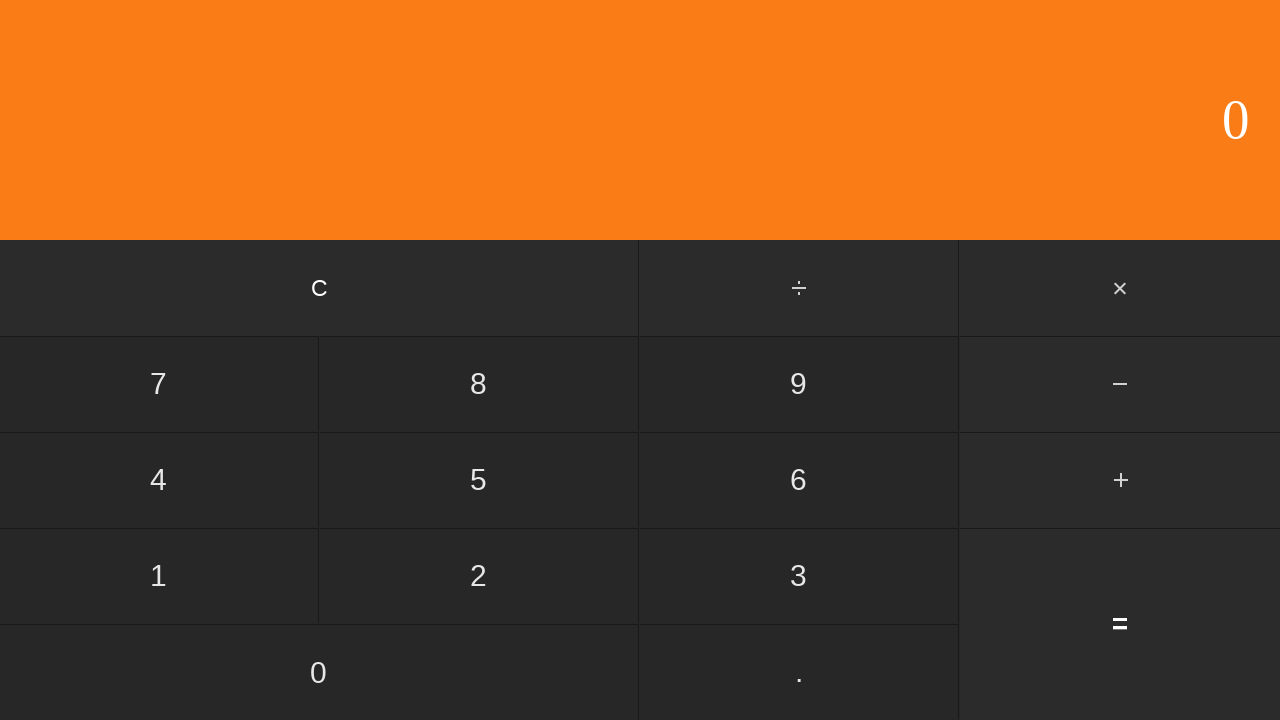

Clicked first operand: 9 at (799, 384) on input[value='9']
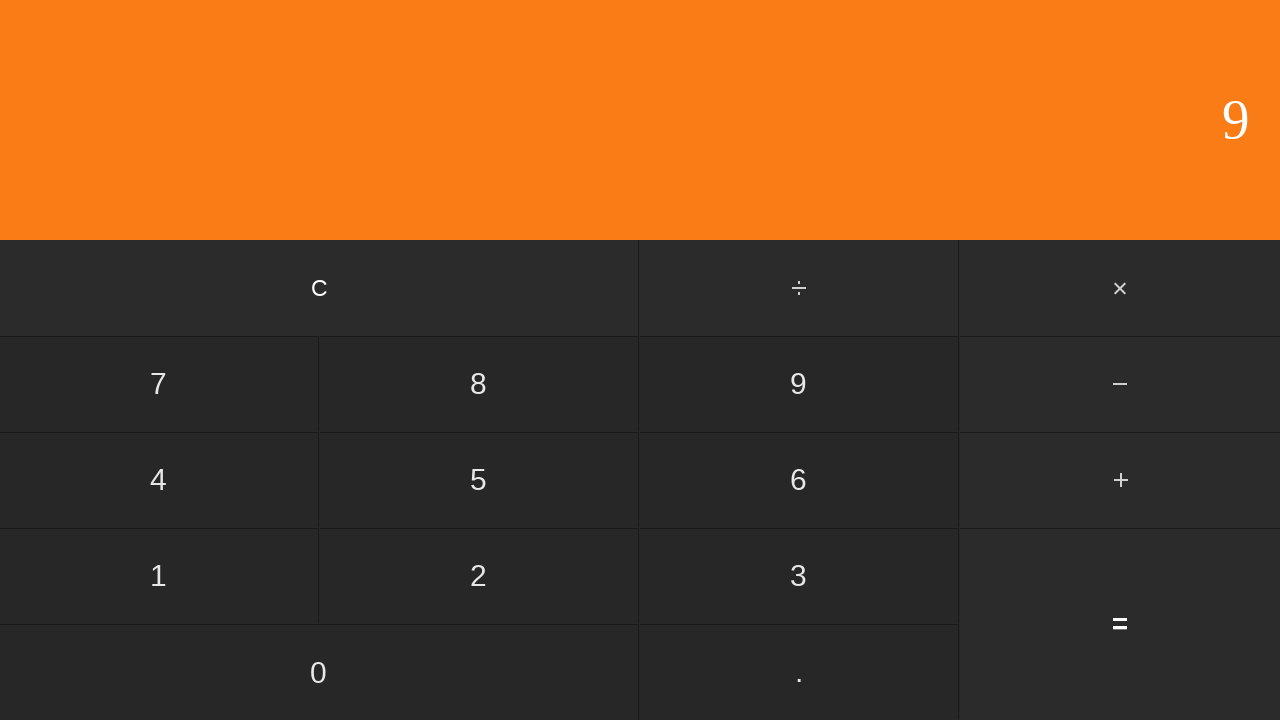

Clicked subtract button at (1120, 384) on #subtract
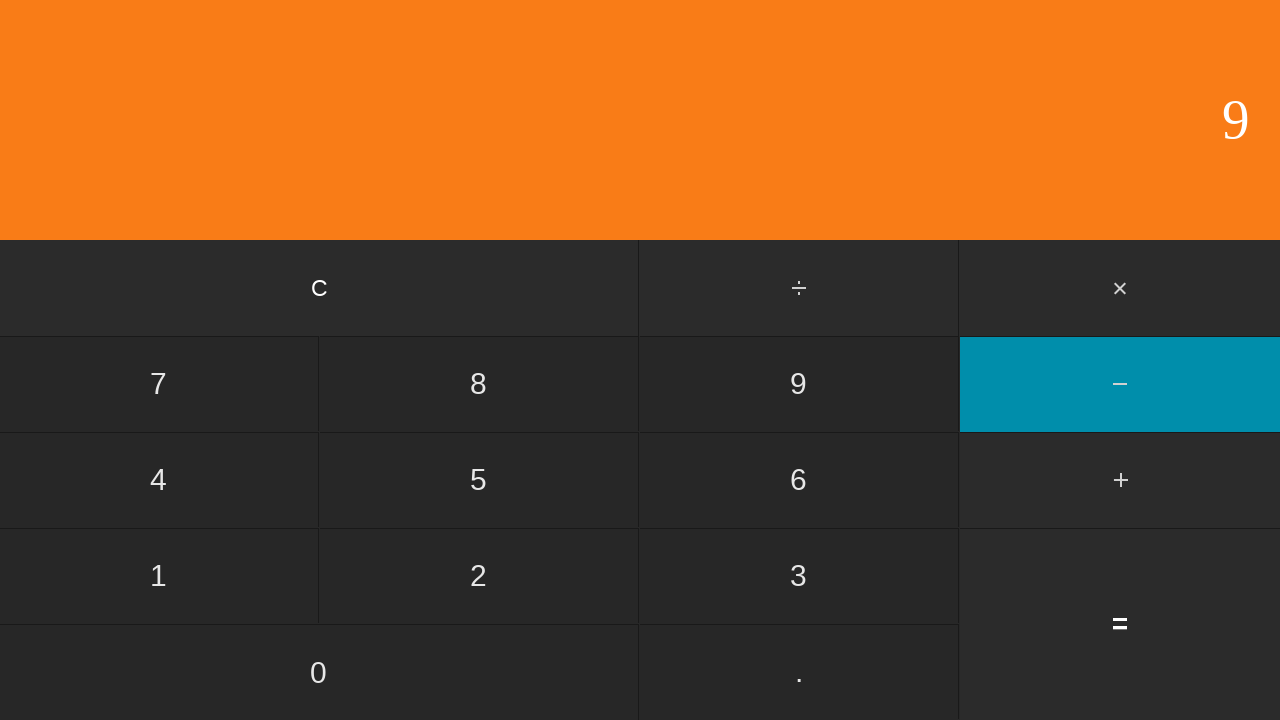

Clicked second operand: 8 at (479, 384) on input[value='8']
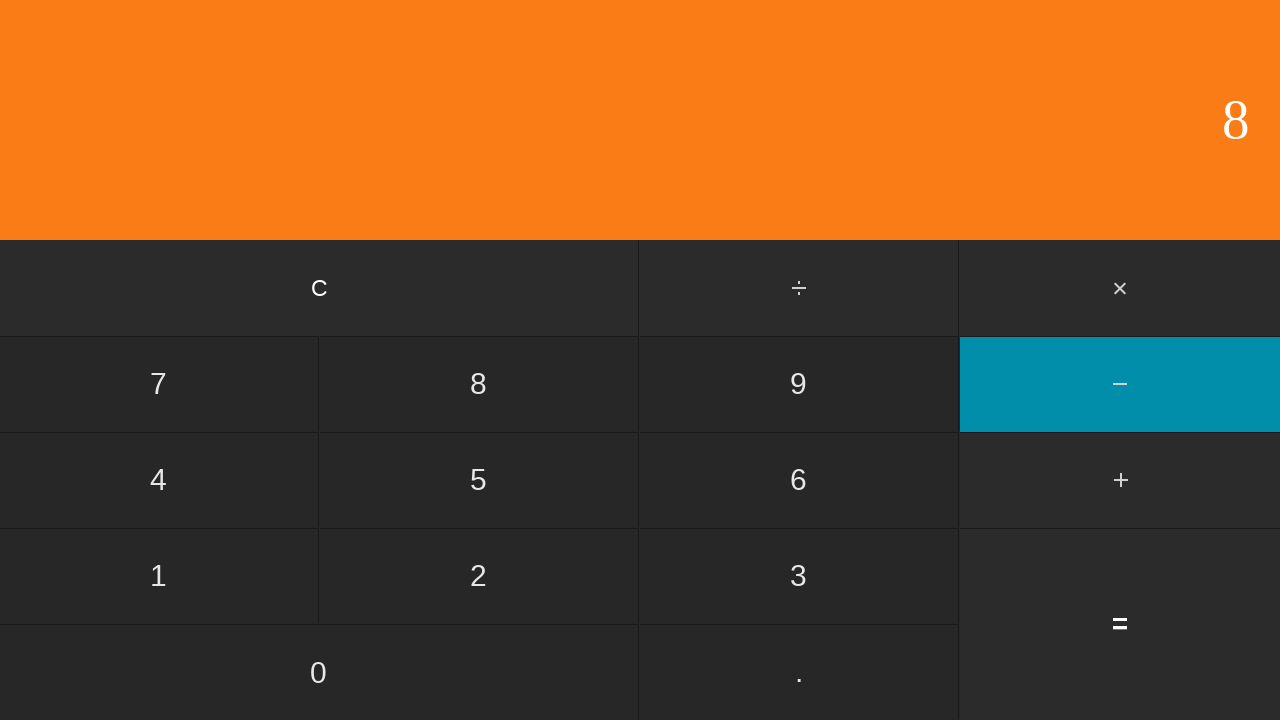

Clicked equals to calculate 9 - 8 = 1 at (1120, 624) on input[value='=']
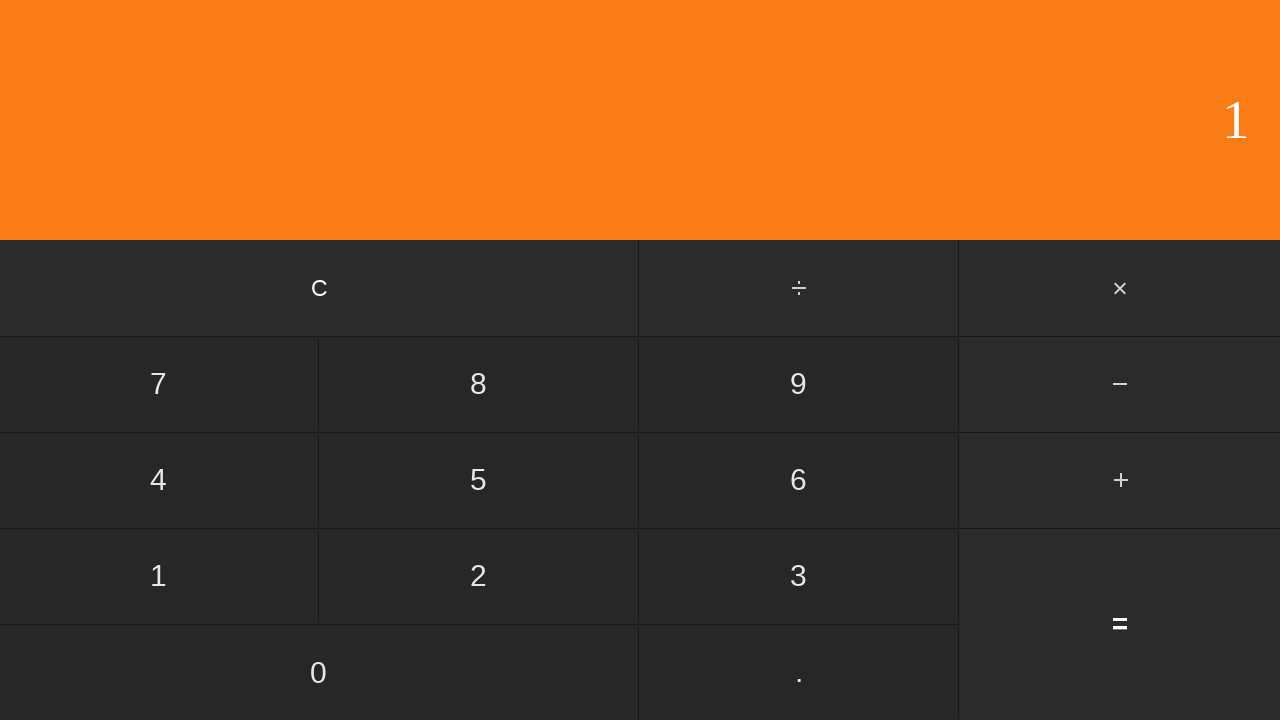

Waited for result to display
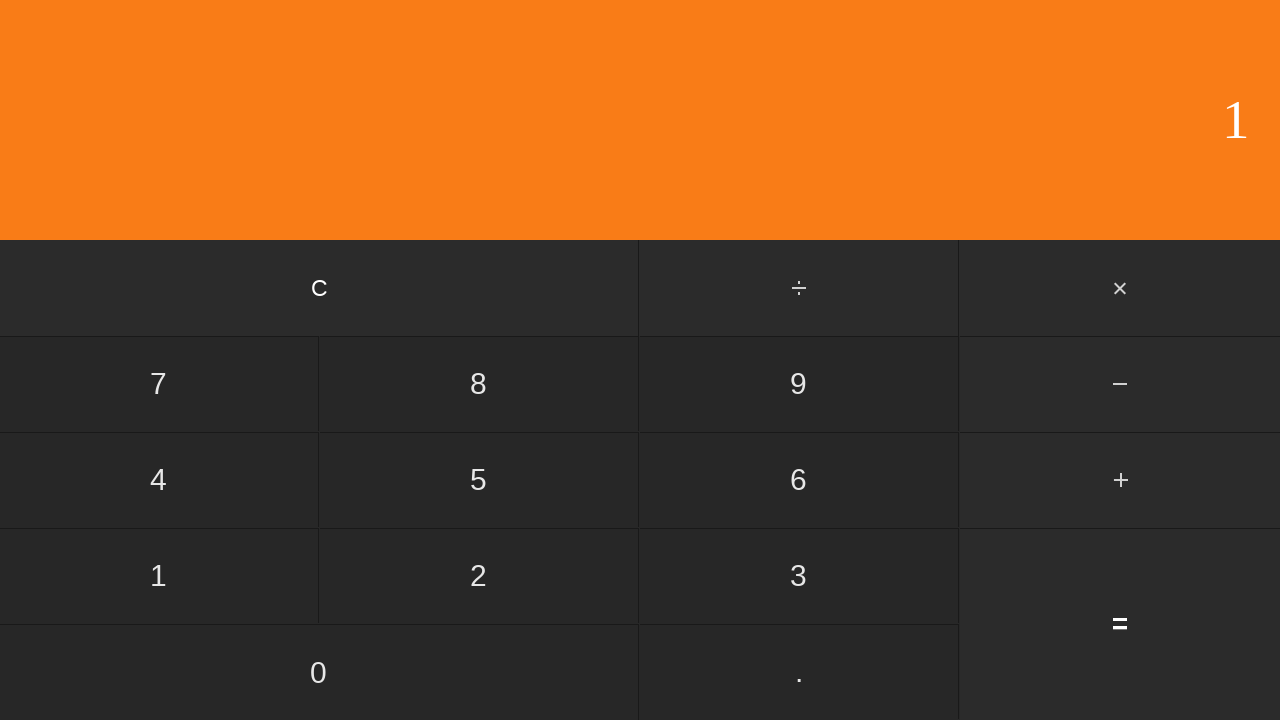

Clicked clear button to reset calculator at (320, 288) on input[value='C']
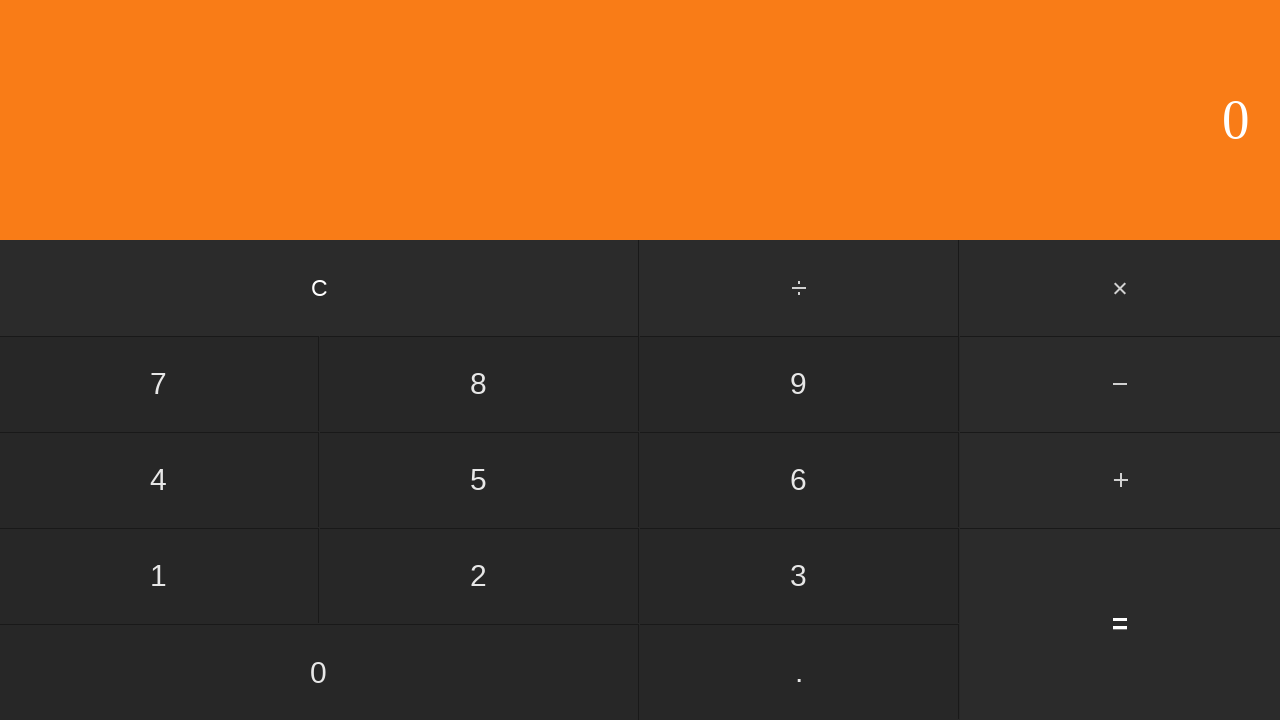

Waited before next iteration
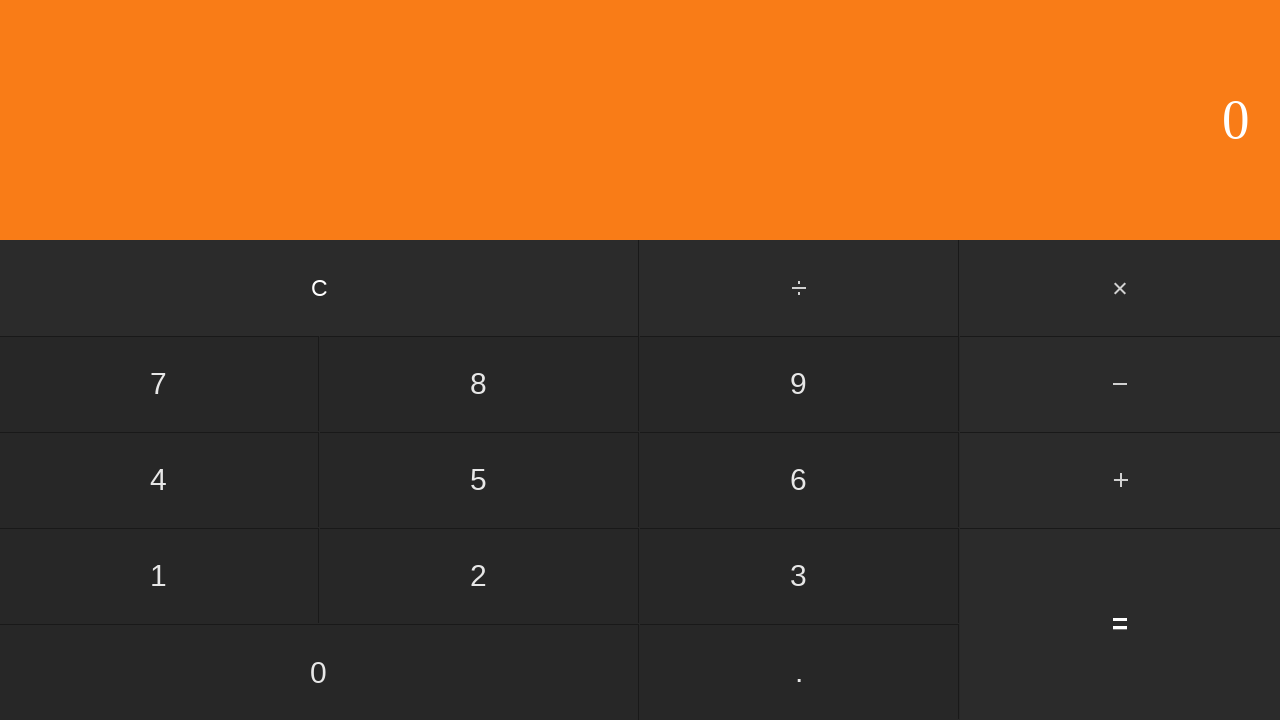

Clicked first operand: 9 at (799, 384) on input[value='9']
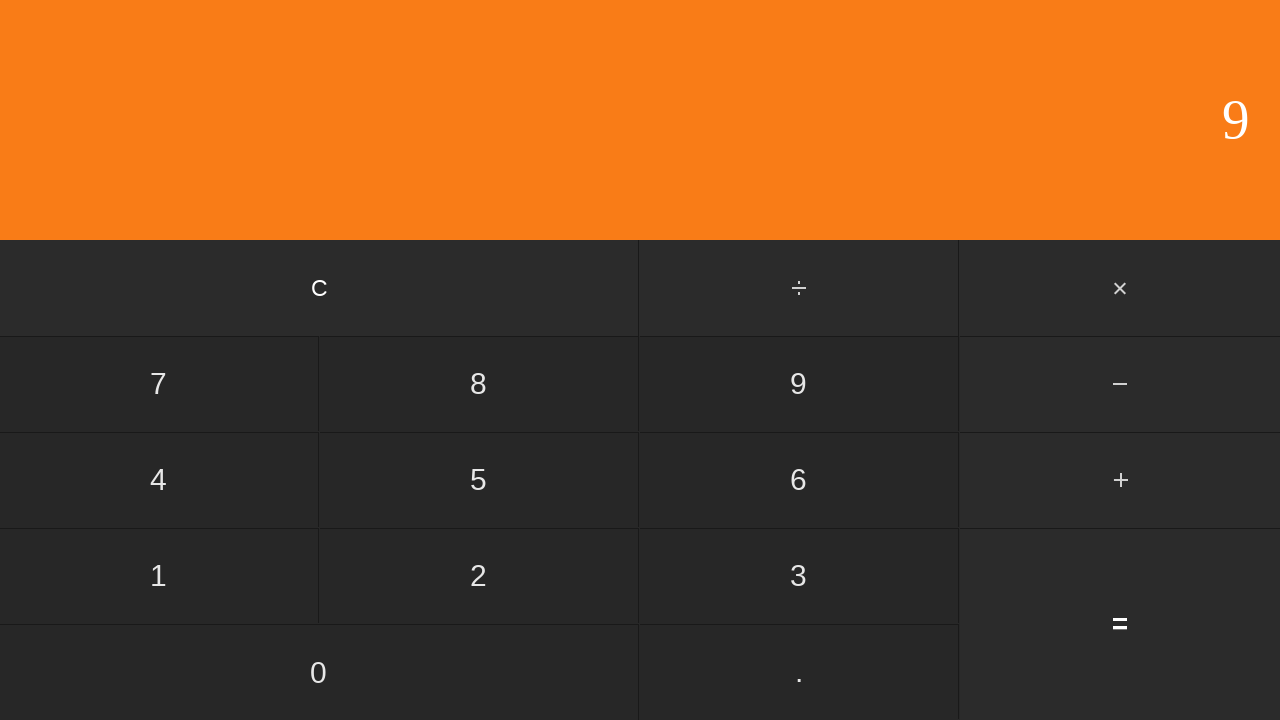

Clicked subtract button at (1120, 384) on #subtract
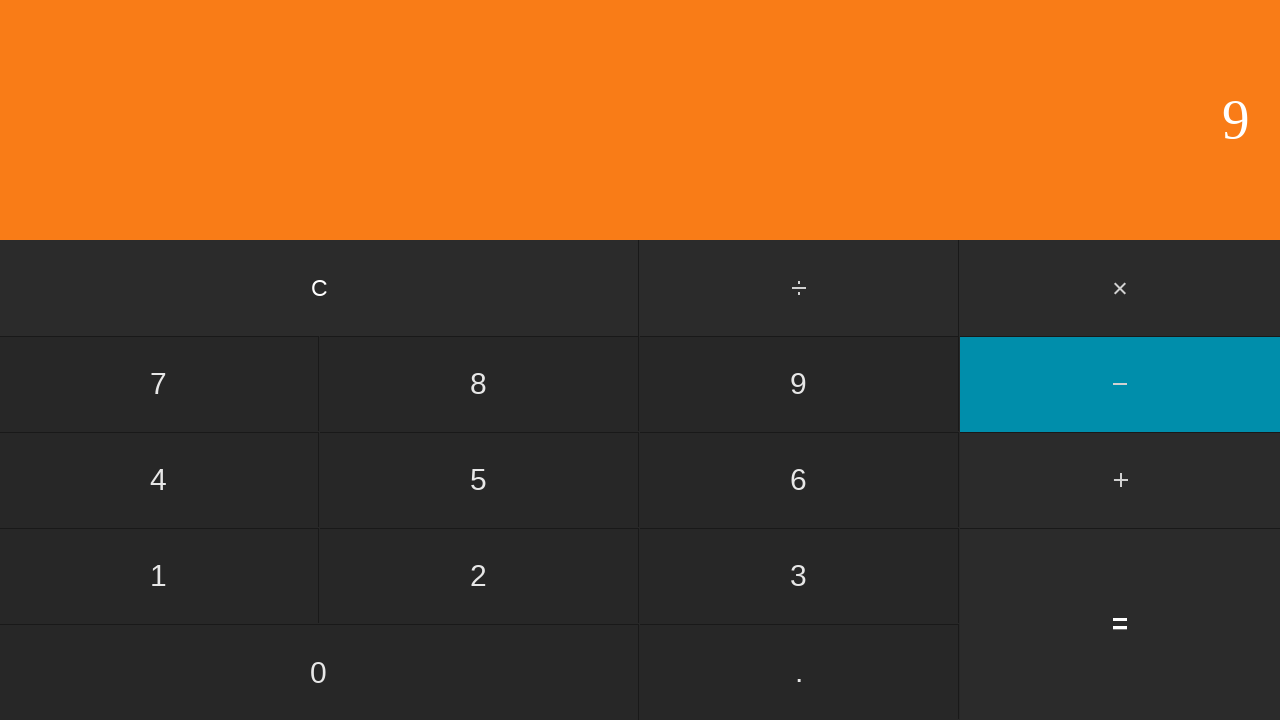

Clicked second operand: 9 at (799, 384) on input[value='9']
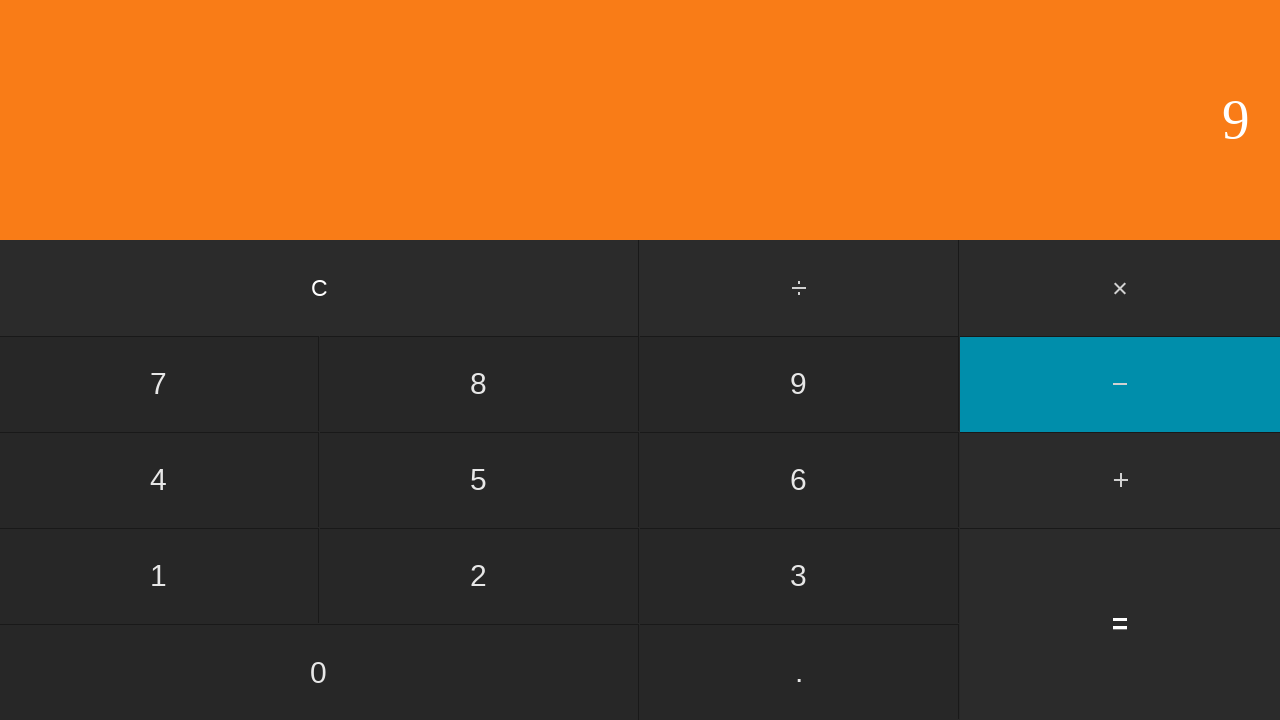

Clicked equals to calculate 9 - 9 = 0 at (1120, 624) on input[value='=']
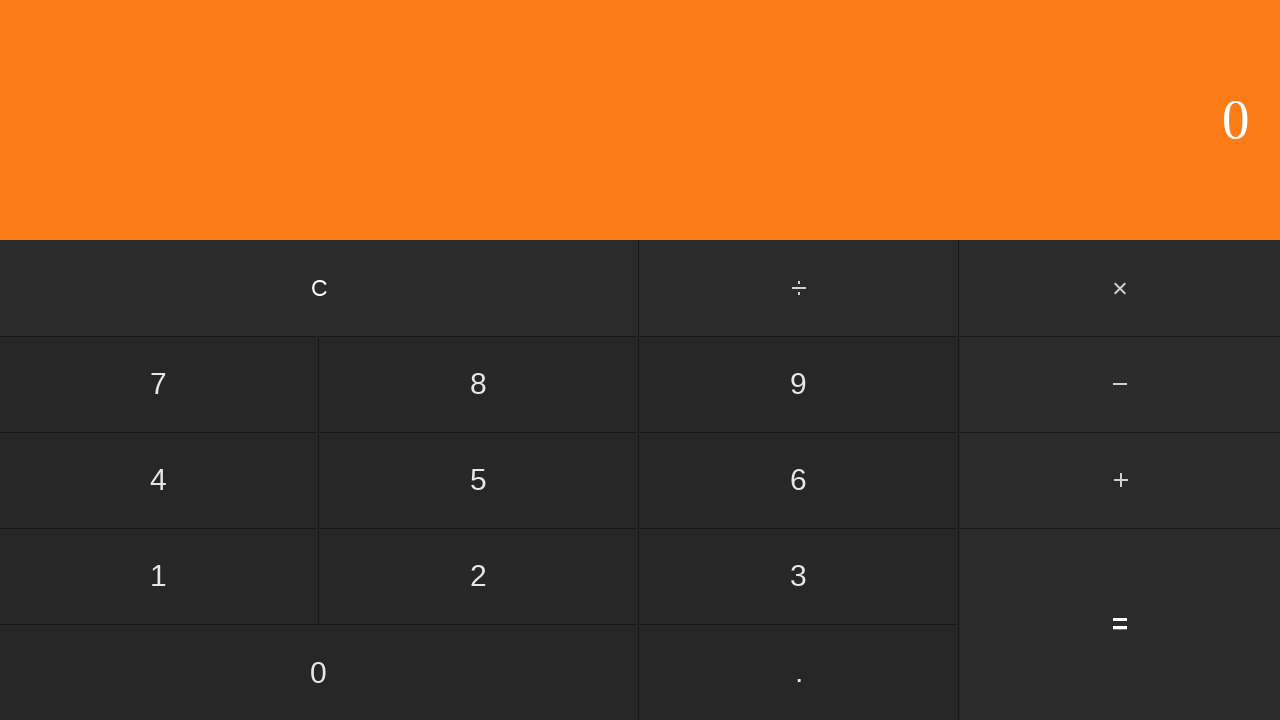

Waited for result to display
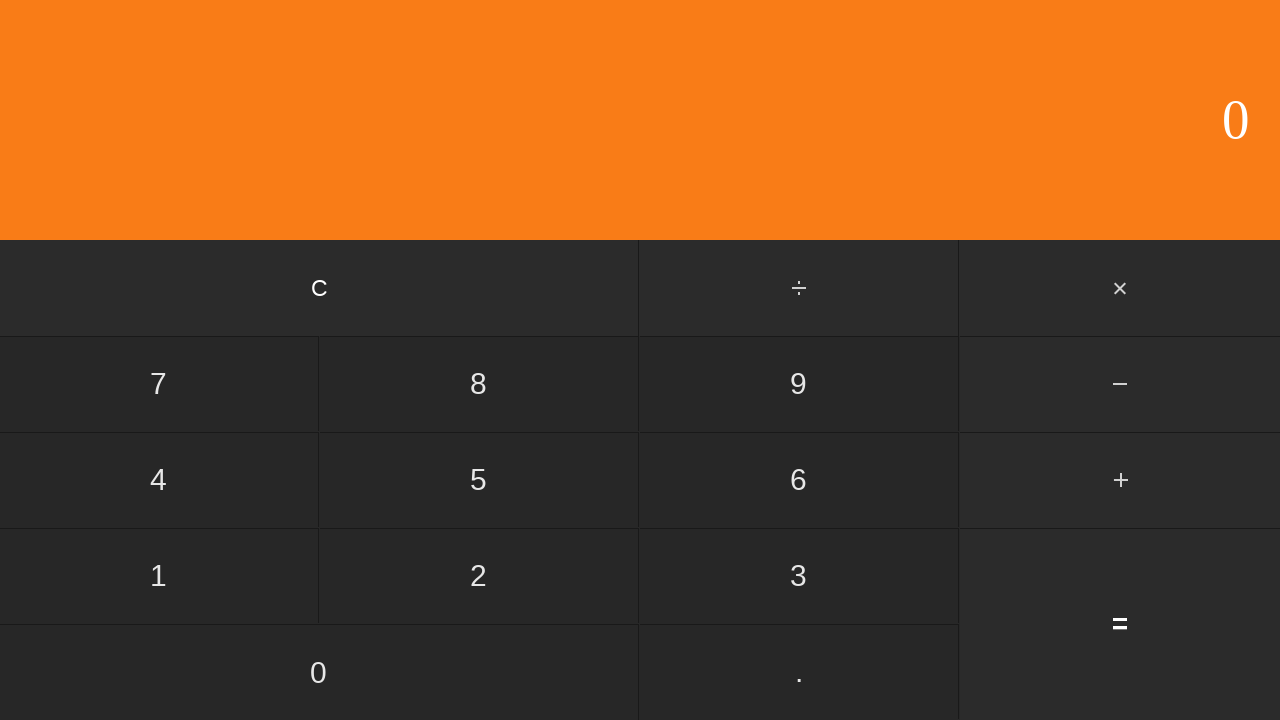

Clicked clear button to reset calculator at (320, 288) on input[value='C']
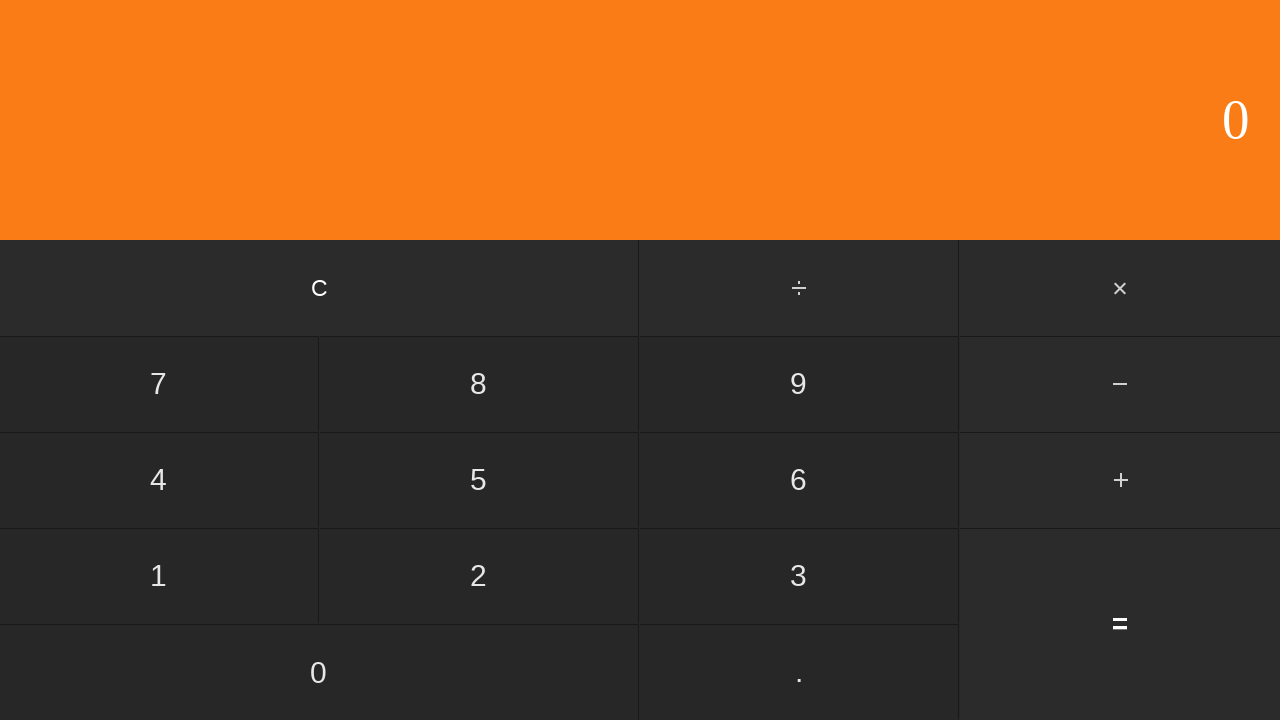

Waited before next iteration
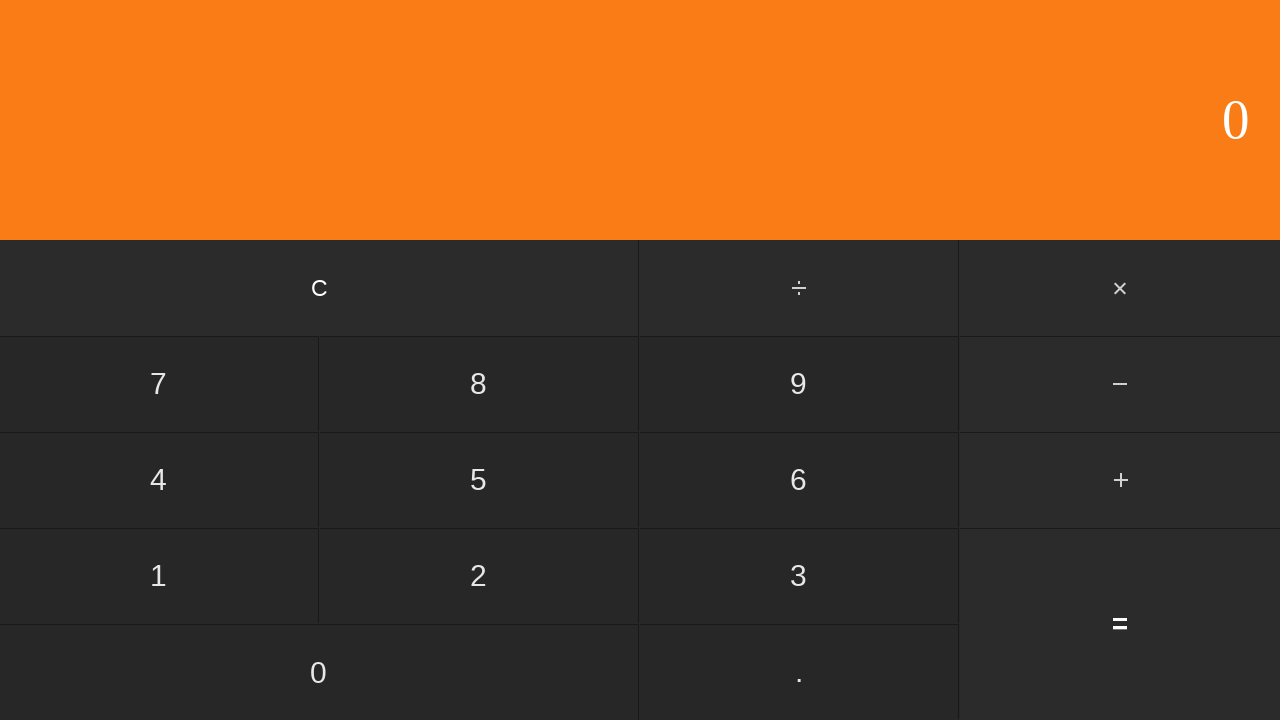

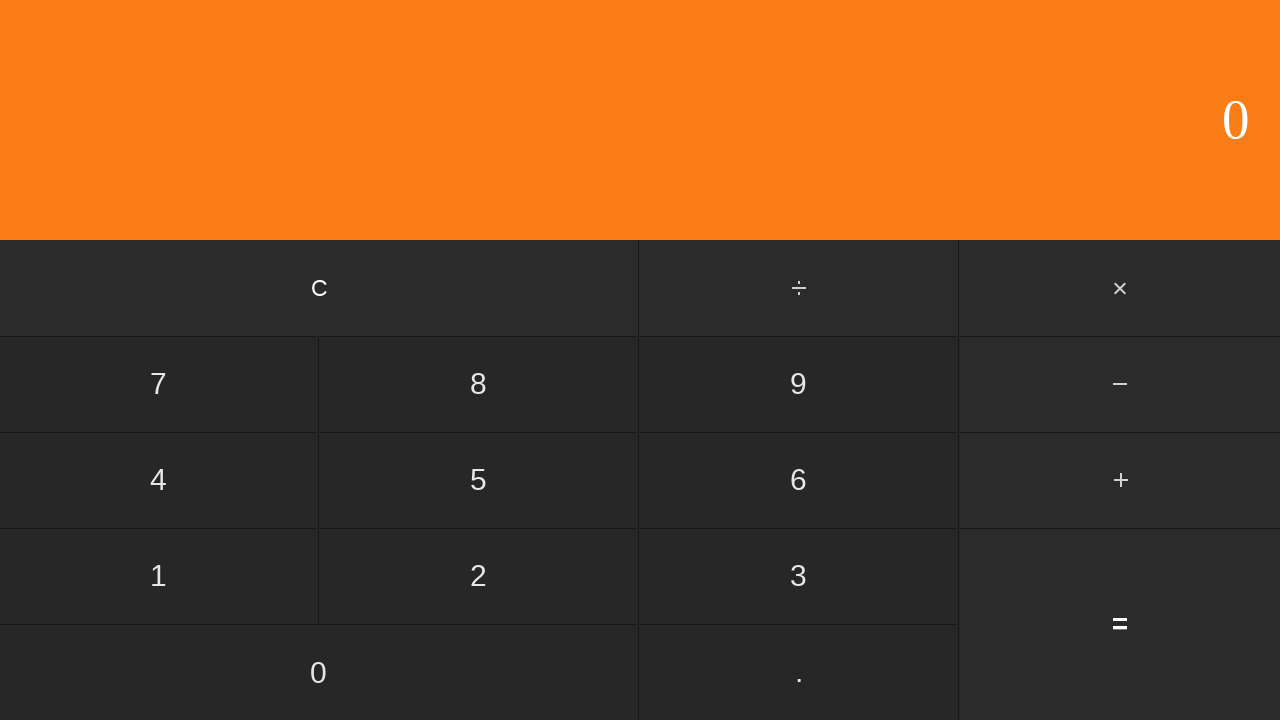